Tests date picker functionality by entering a date directly and also by using the calendar picker to navigate to and select a specific date

Starting URL: https://demo.automationtesting.in/Datepicker.html

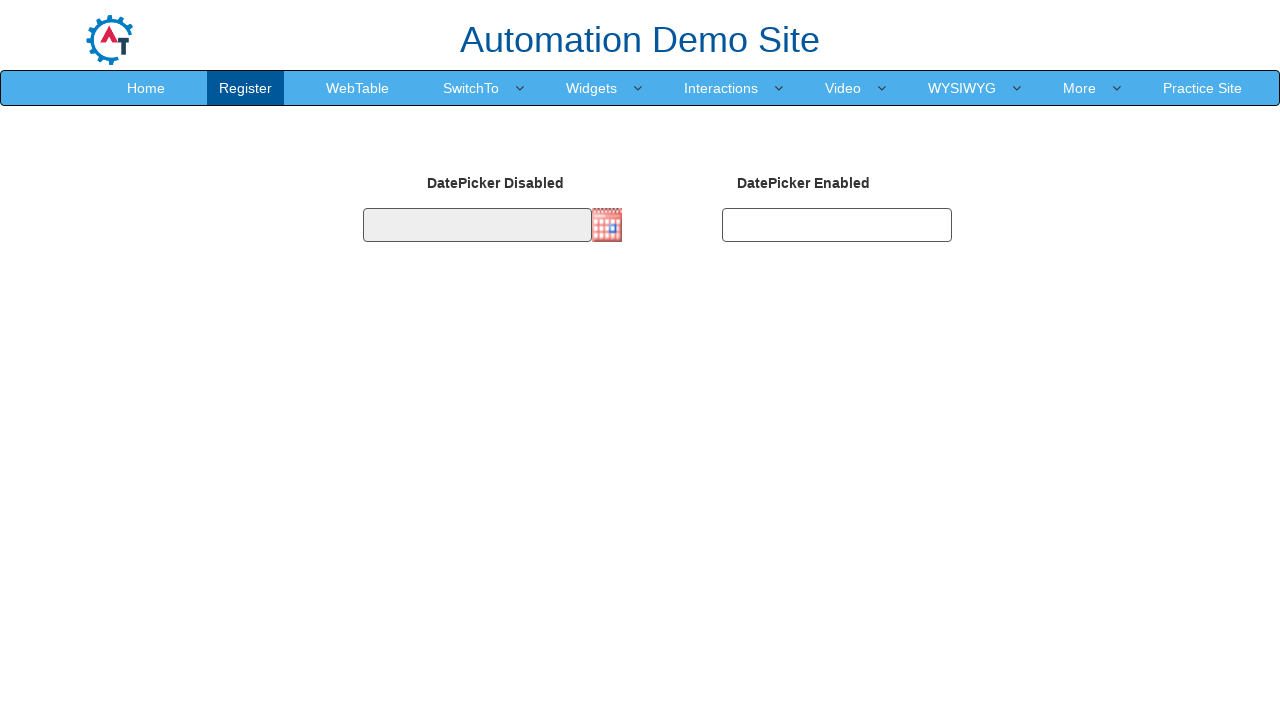

Waited for page to fully load (domcontentloaded)
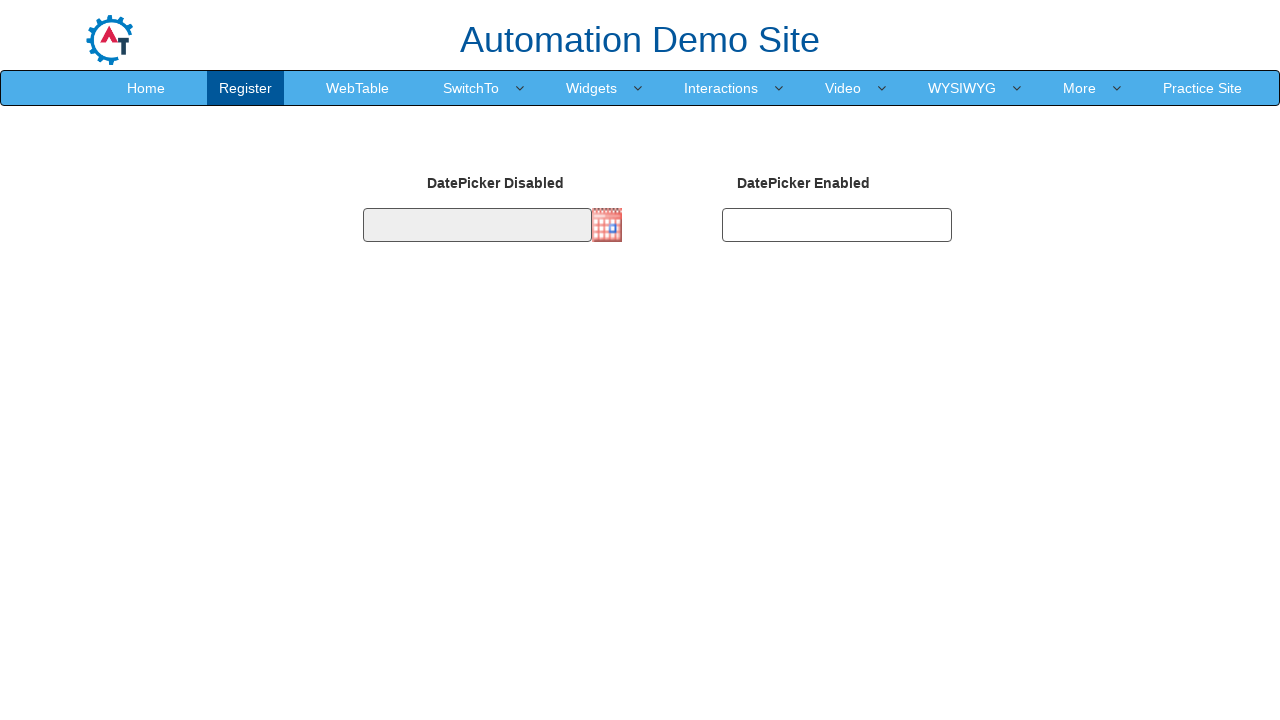

Filled second datepicker field with '15/08/1999' on #datepicker2
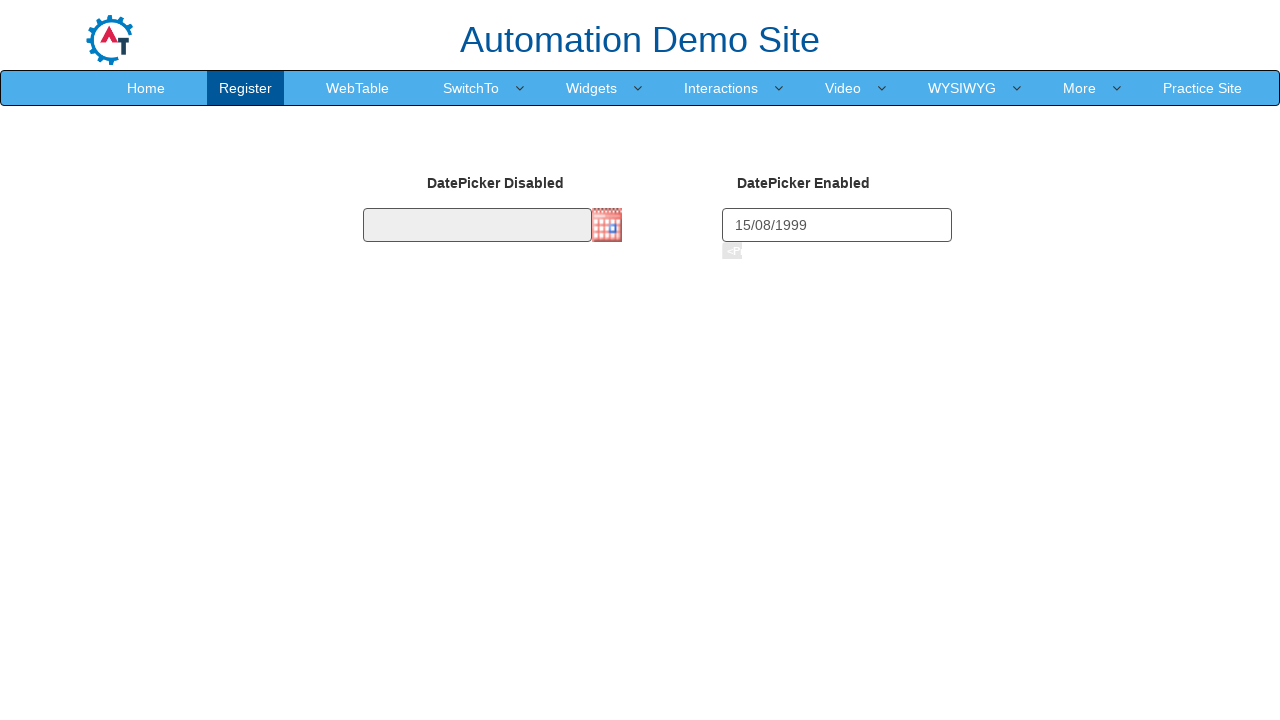

Waited 100ms for datepicker2 to process
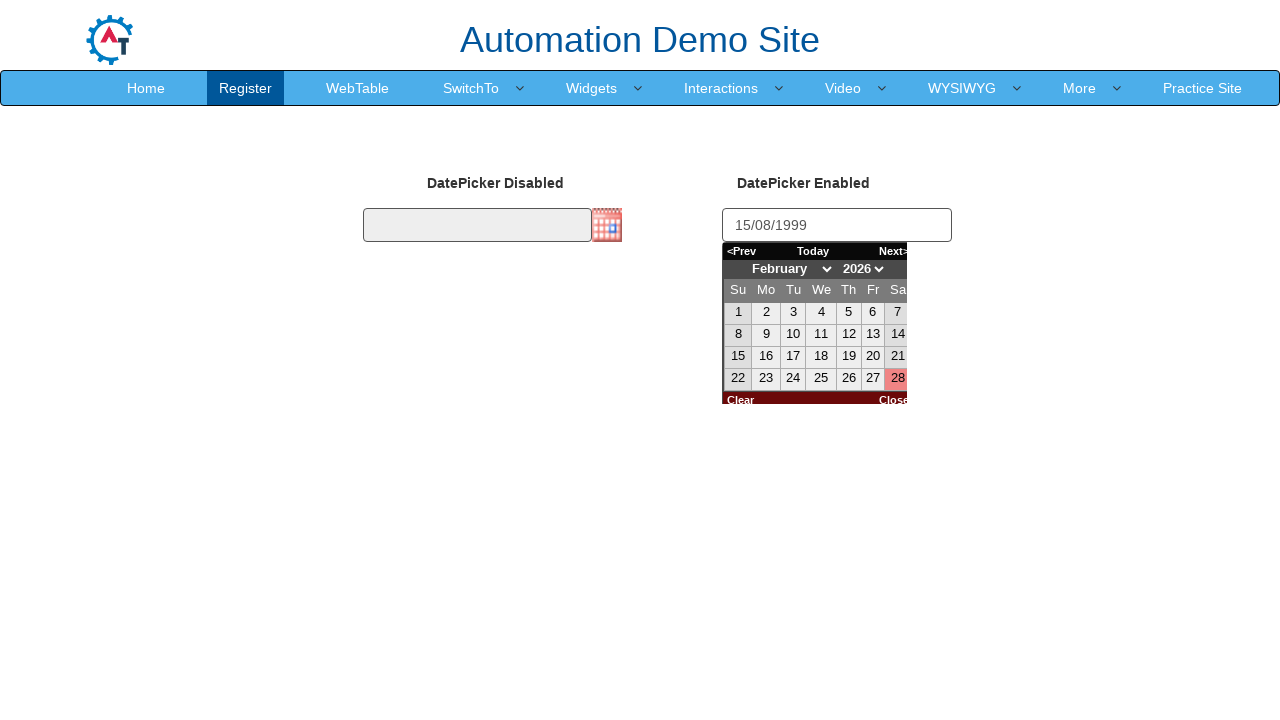

Clicked first datepicker to open calendar picker at (477, 225) on #datepicker1
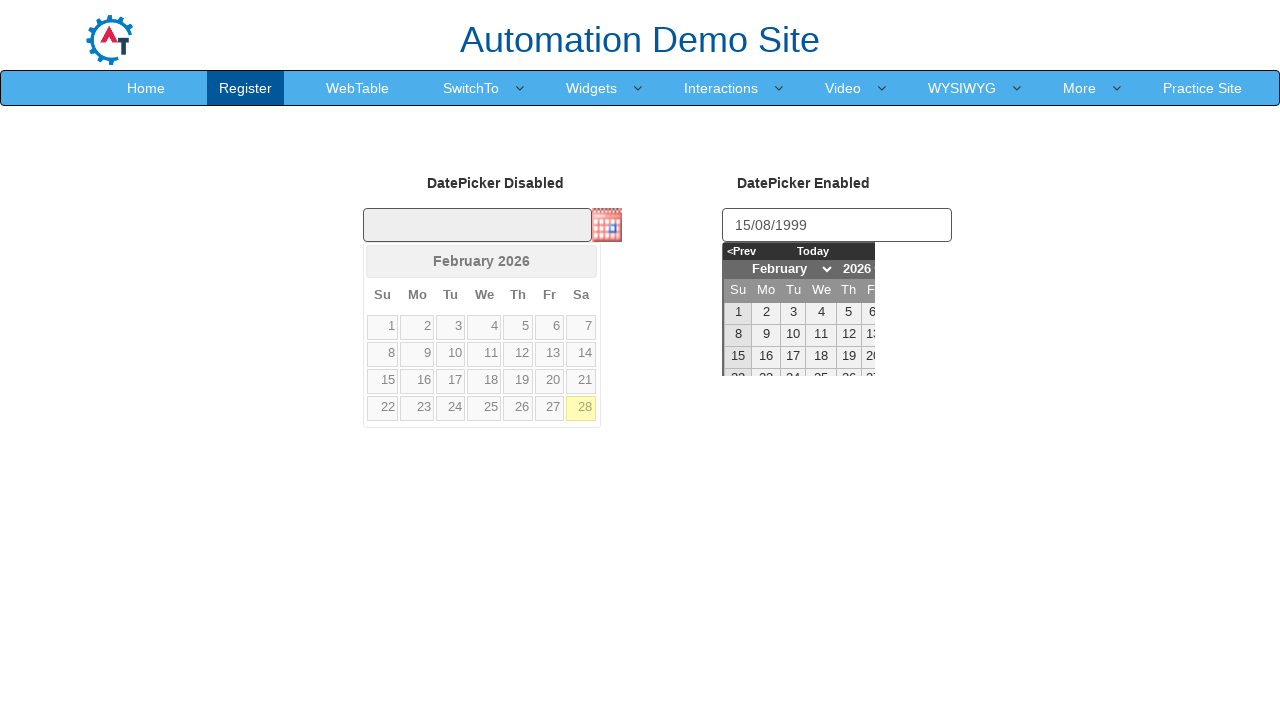

Waited 200ms for calendar to open
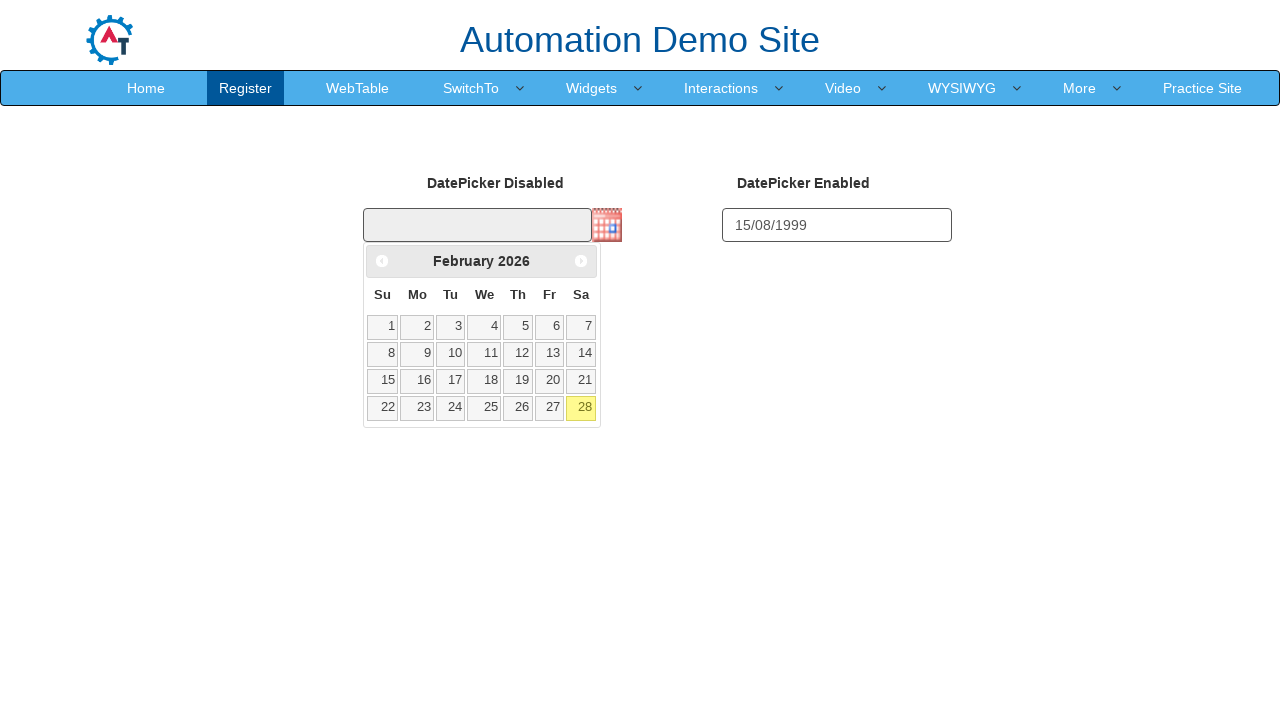

Clicked previous month button (currently at February 2026) at (382, 261) on a[data-handler='prev']
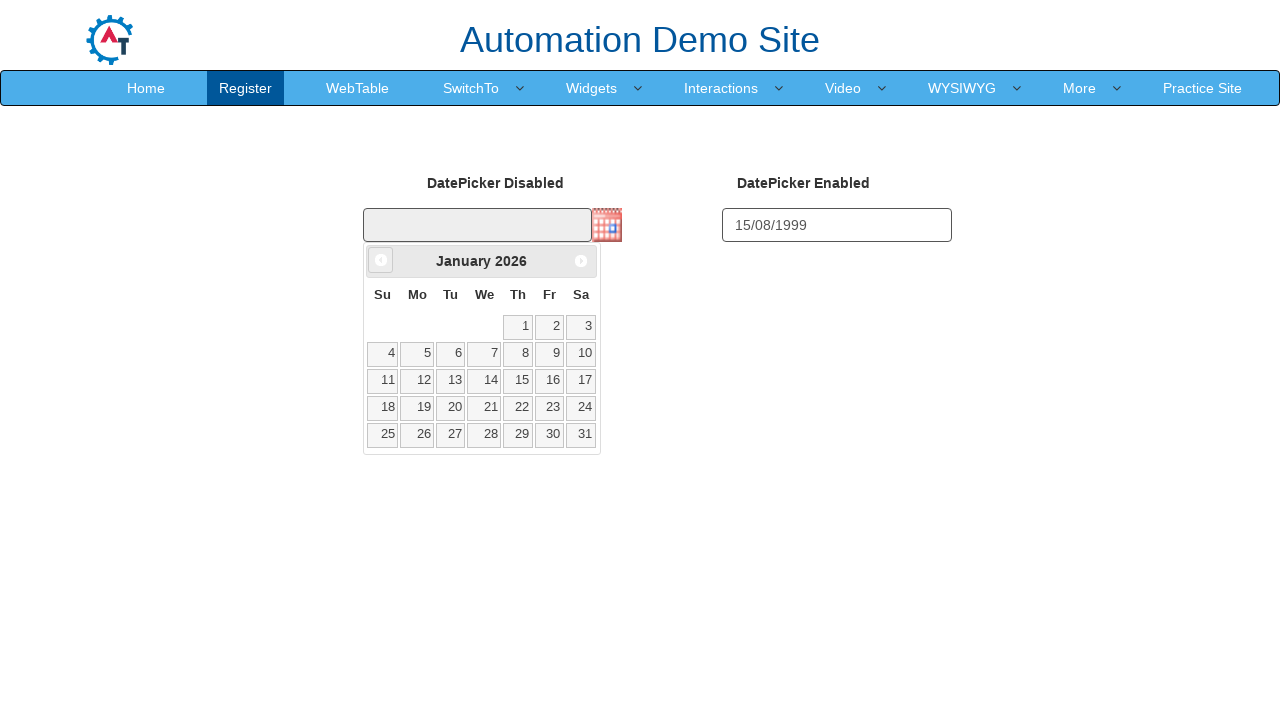

Waited 50ms for calendar navigation
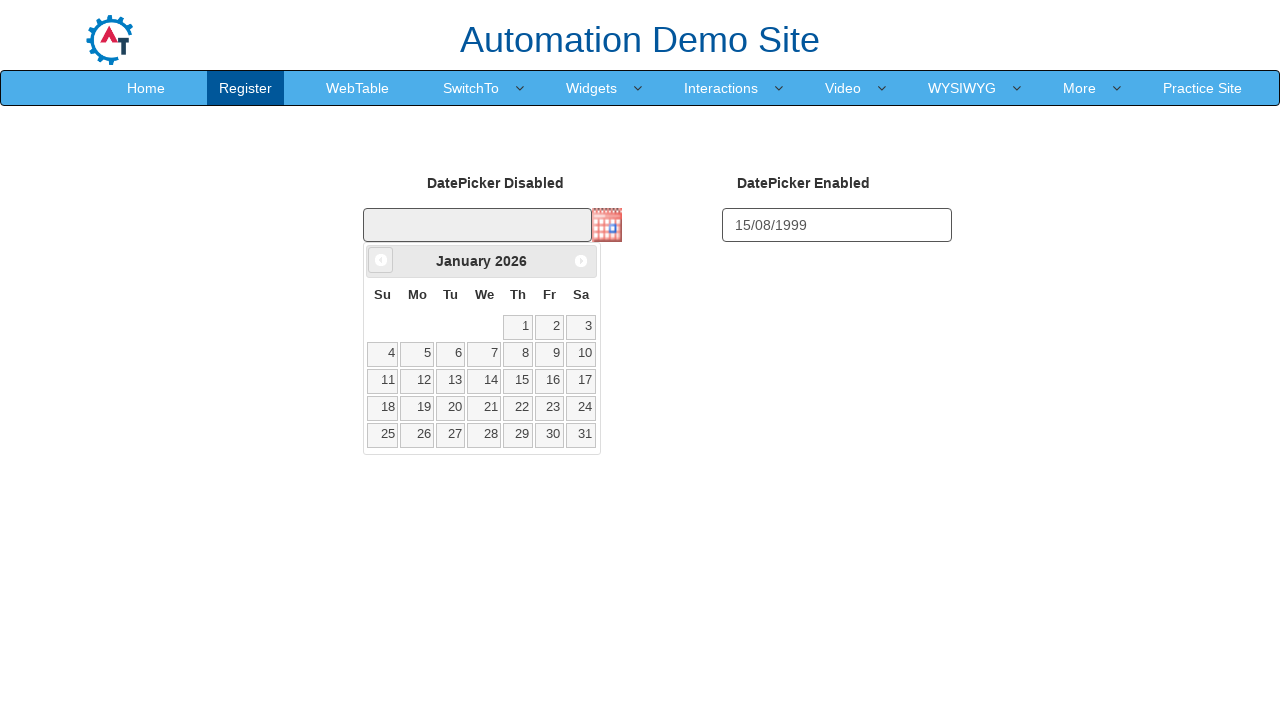

Clicked previous month button (currently at January 2026) at (381, 260) on a[data-handler='prev']
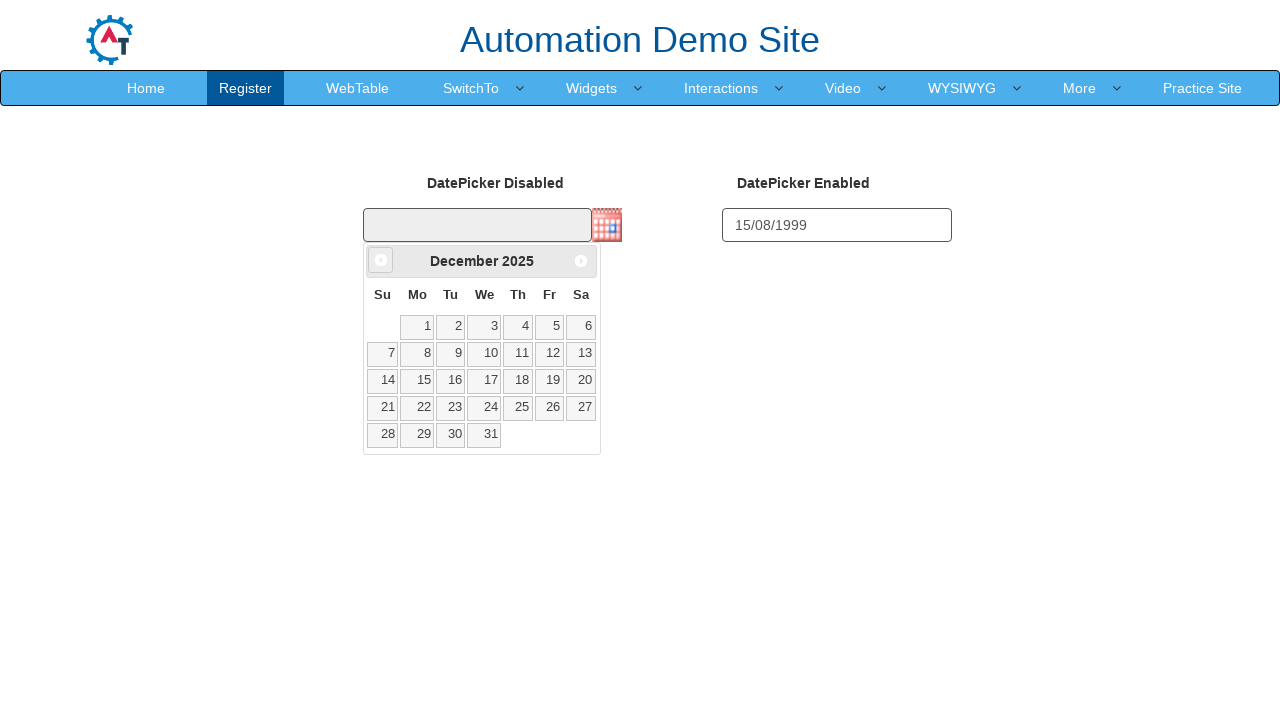

Waited 50ms for calendar navigation
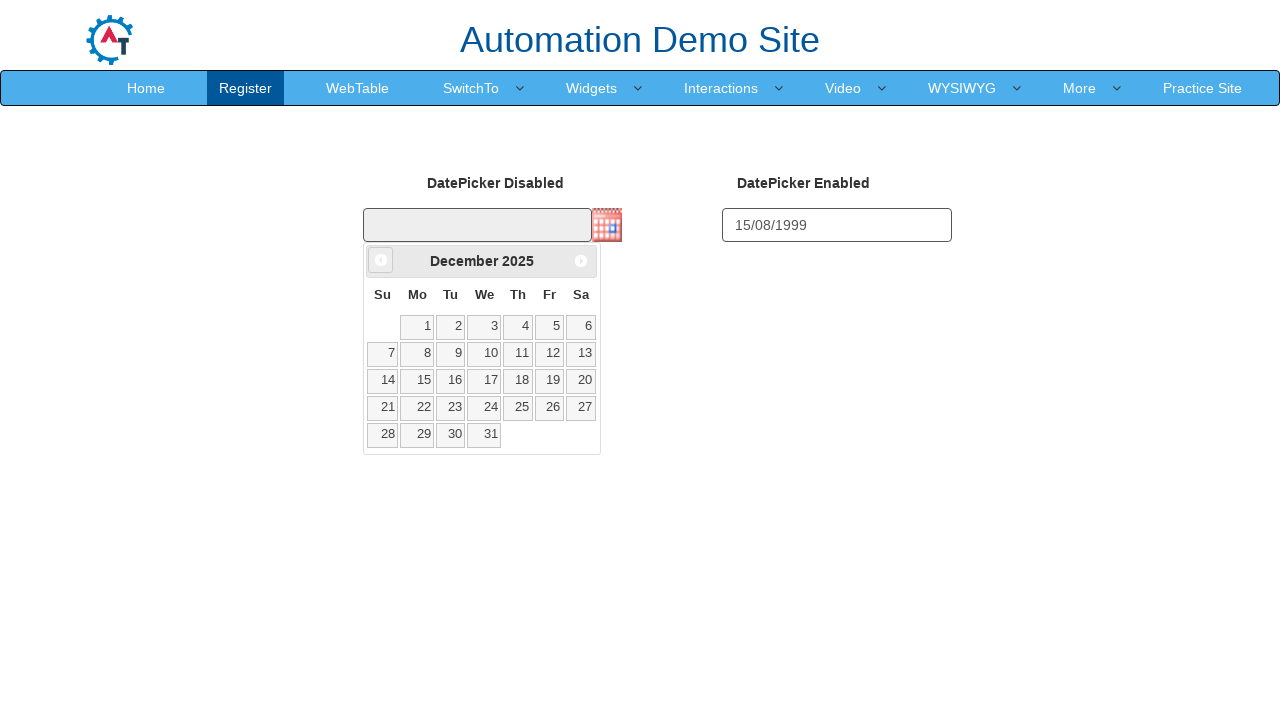

Clicked previous month button (currently at December 2025) at (381, 260) on a[data-handler='prev']
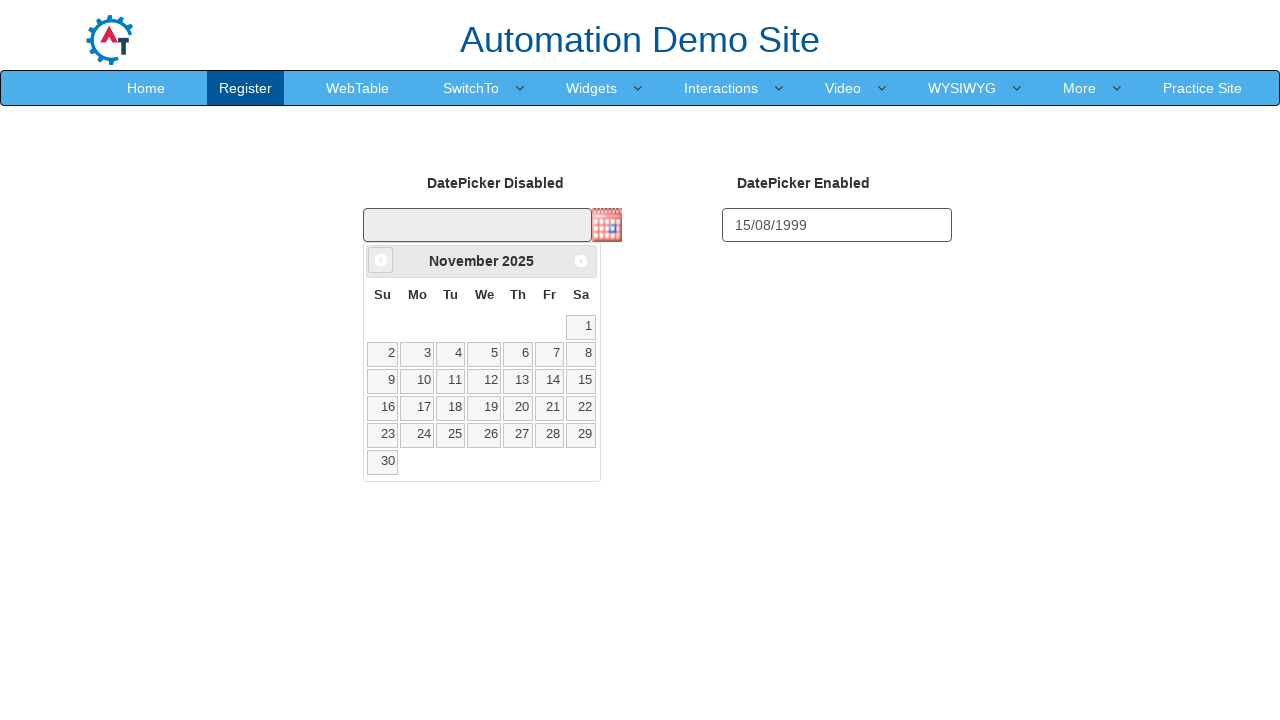

Waited 50ms for calendar navigation
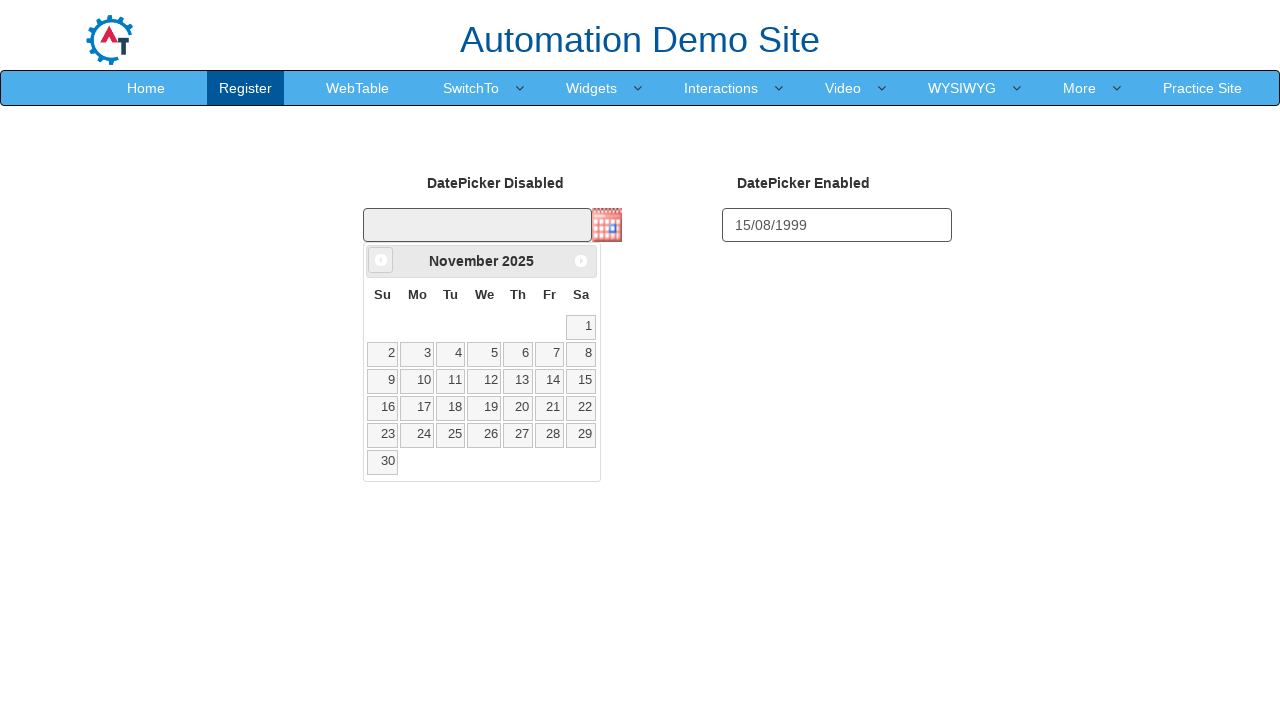

Clicked previous month button (currently at November 2025) at (381, 260) on a[data-handler='prev']
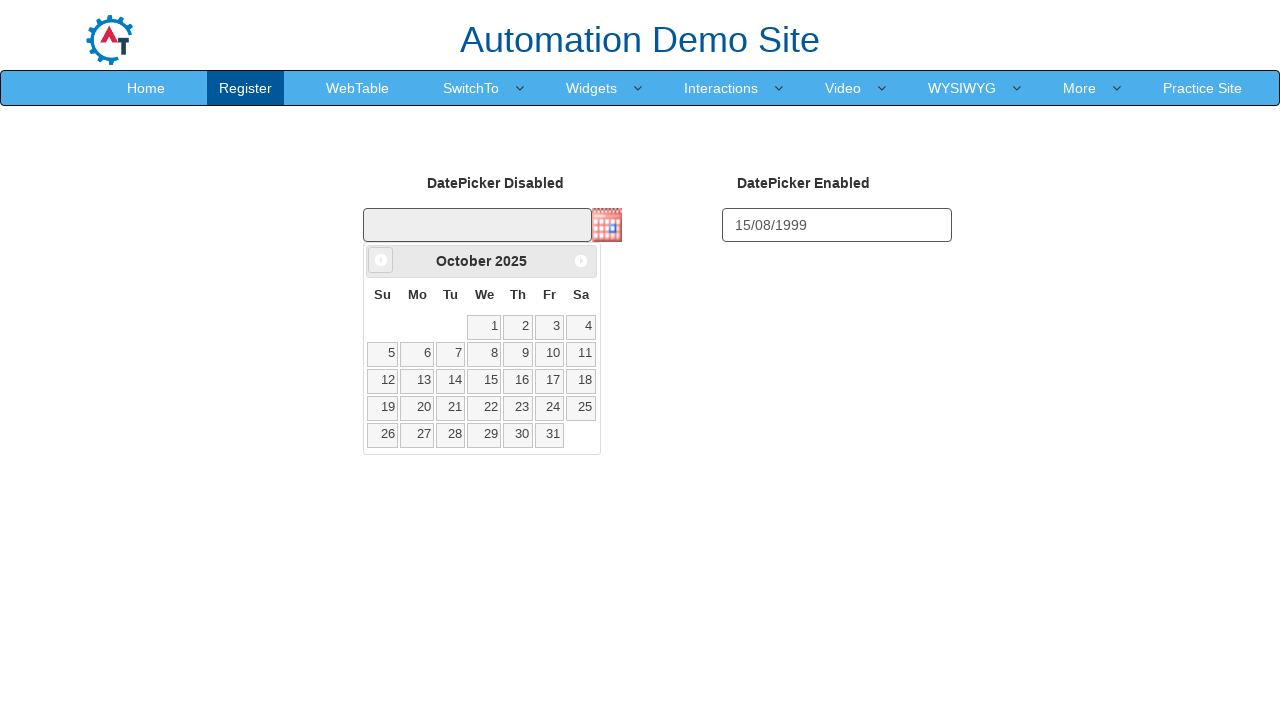

Waited 50ms for calendar navigation
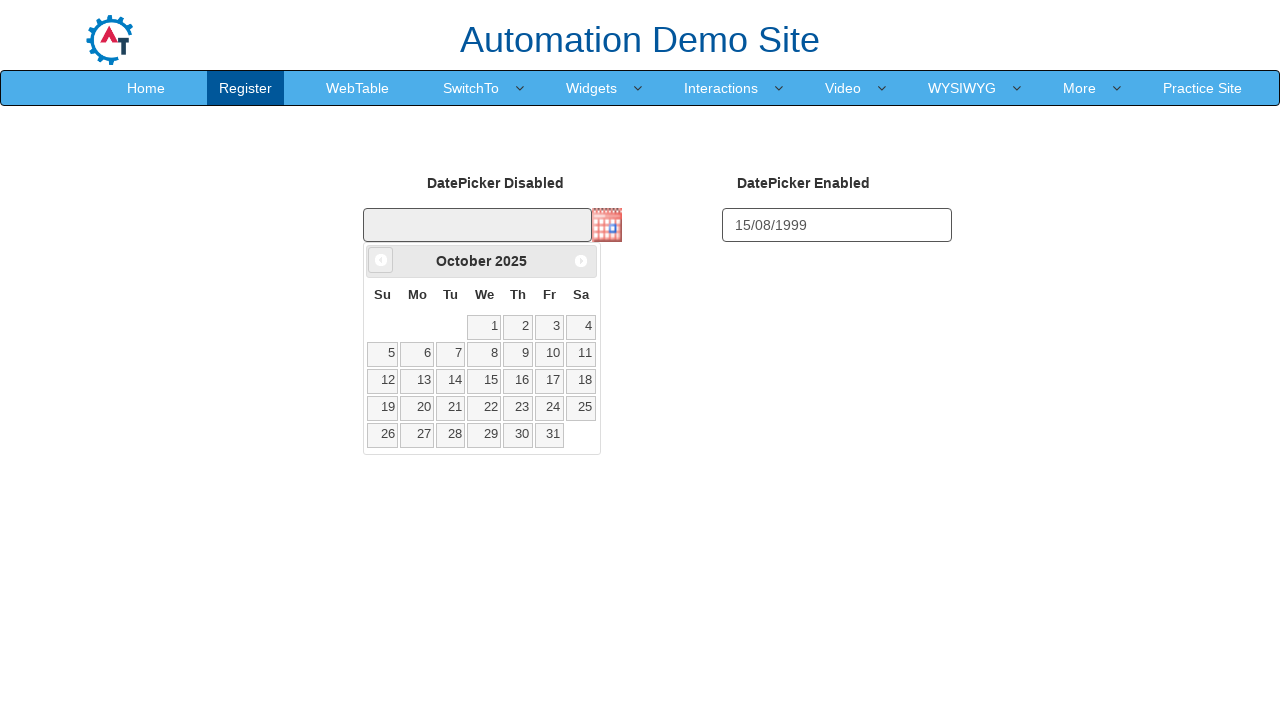

Clicked previous month button (currently at October 2025) at (381, 260) on a[data-handler='prev']
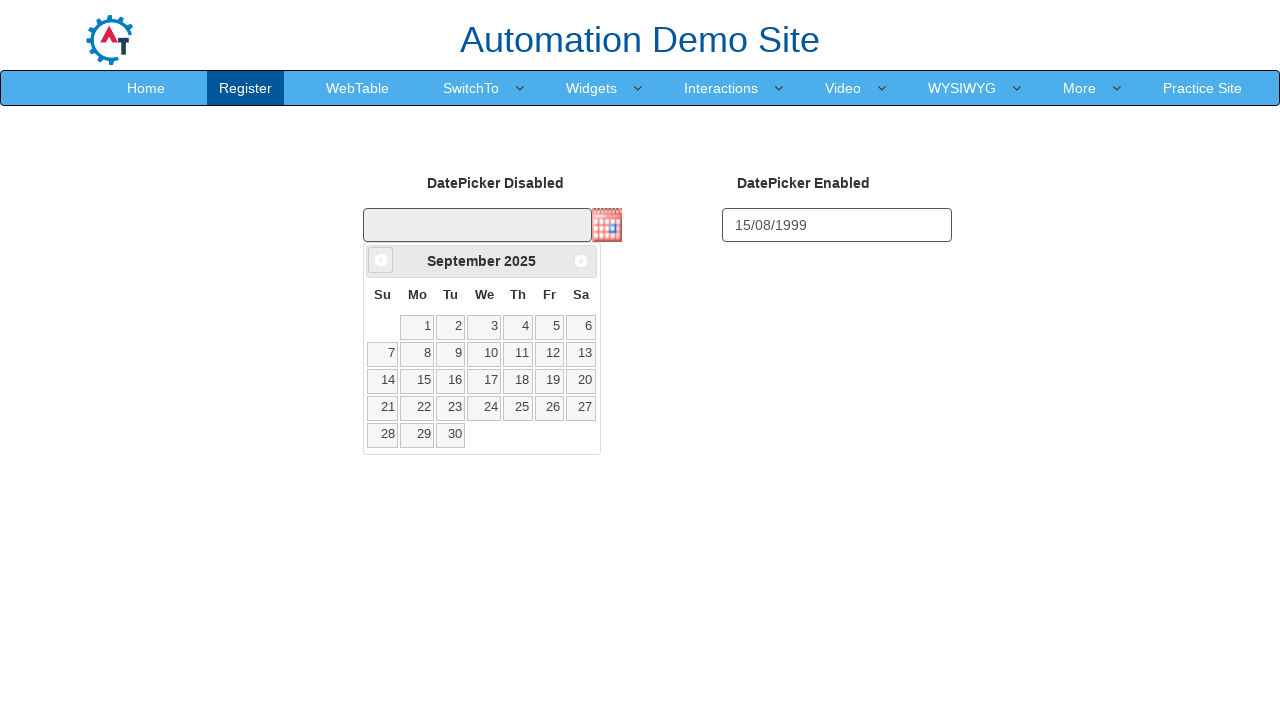

Waited 50ms for calendar navigation
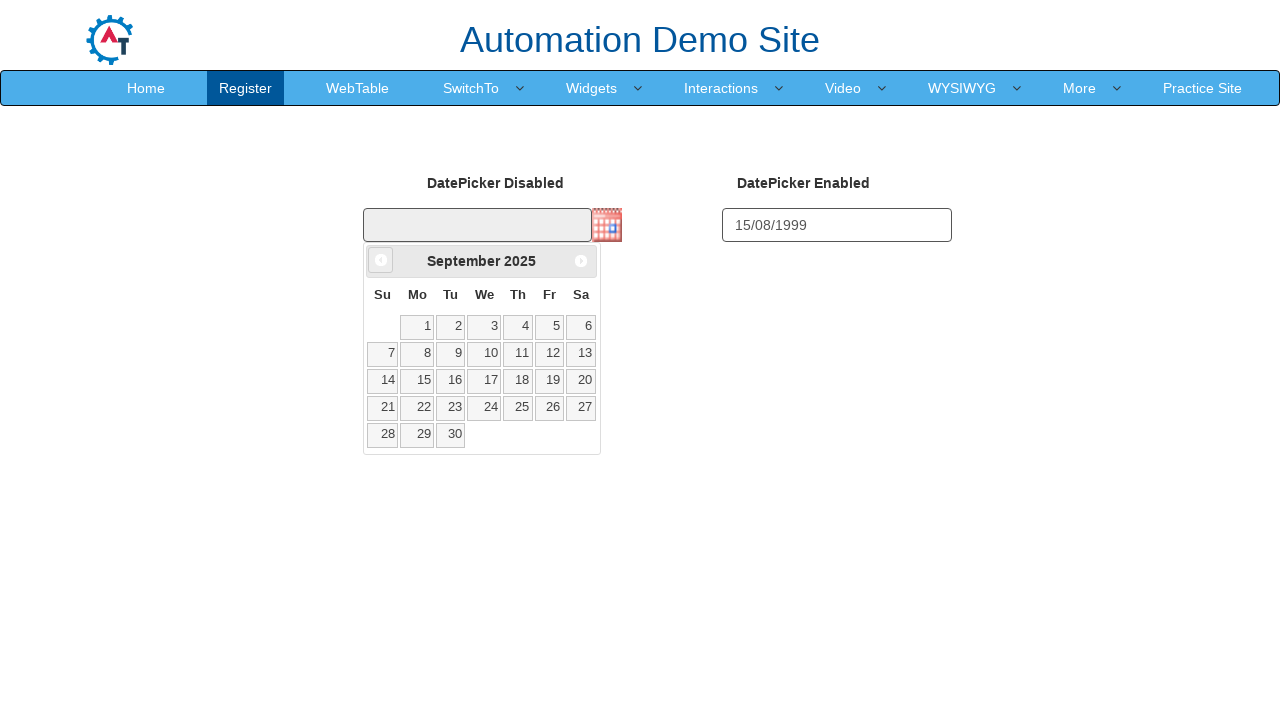

Clicked previous month button (currently at September 2025) at (381, 260) on a[data-handler='prev']
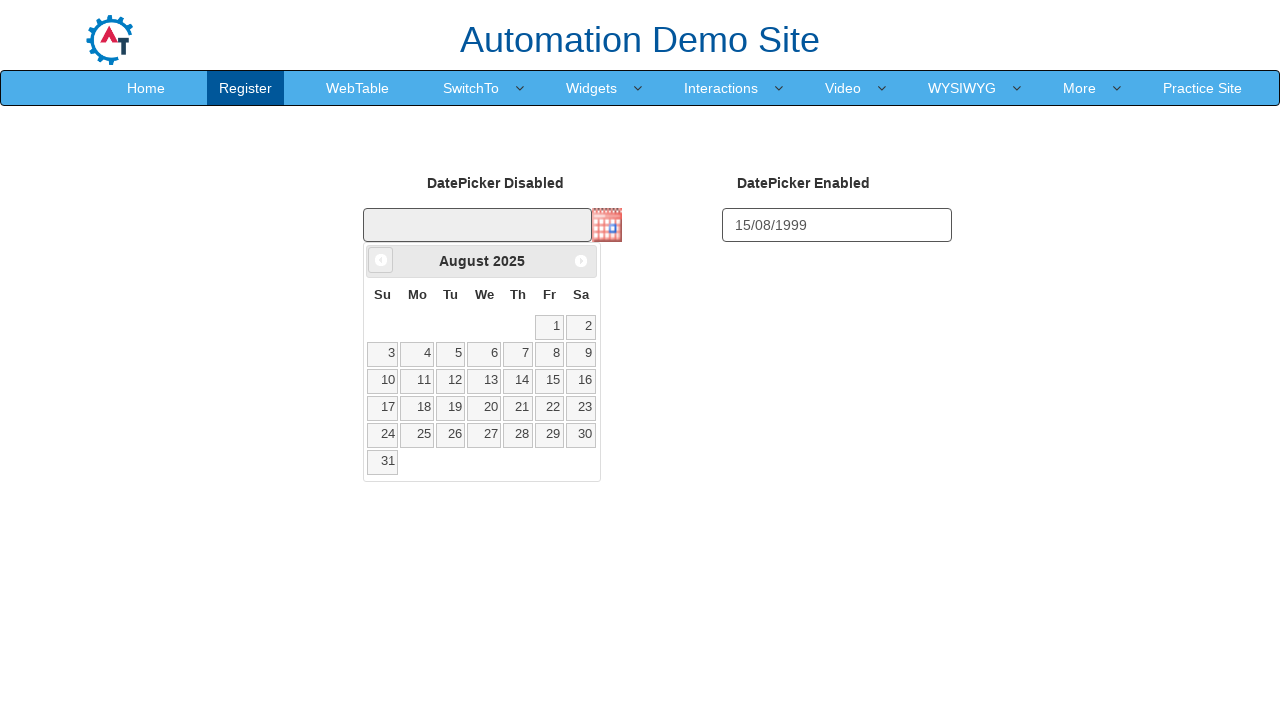

Waited 50ms for calendar navigation
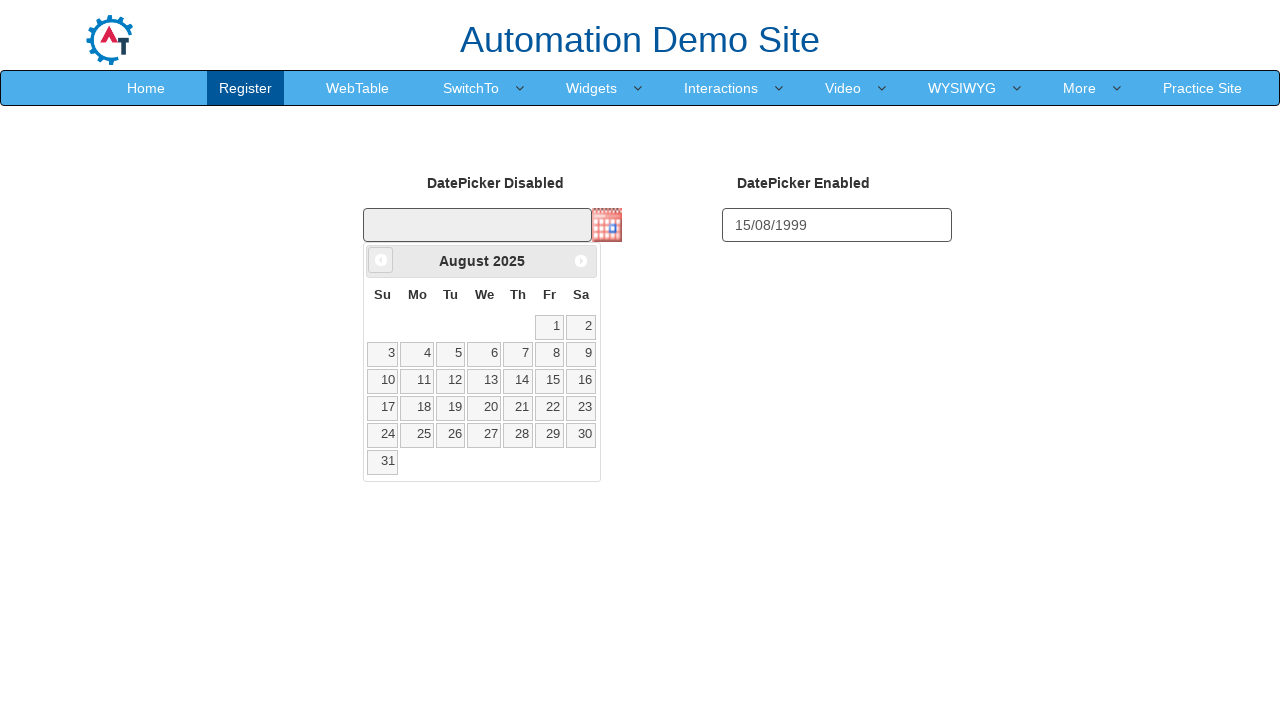

Clicked previous month button (currently at August 2025) at (381, 260) on a[data-handler='prev']
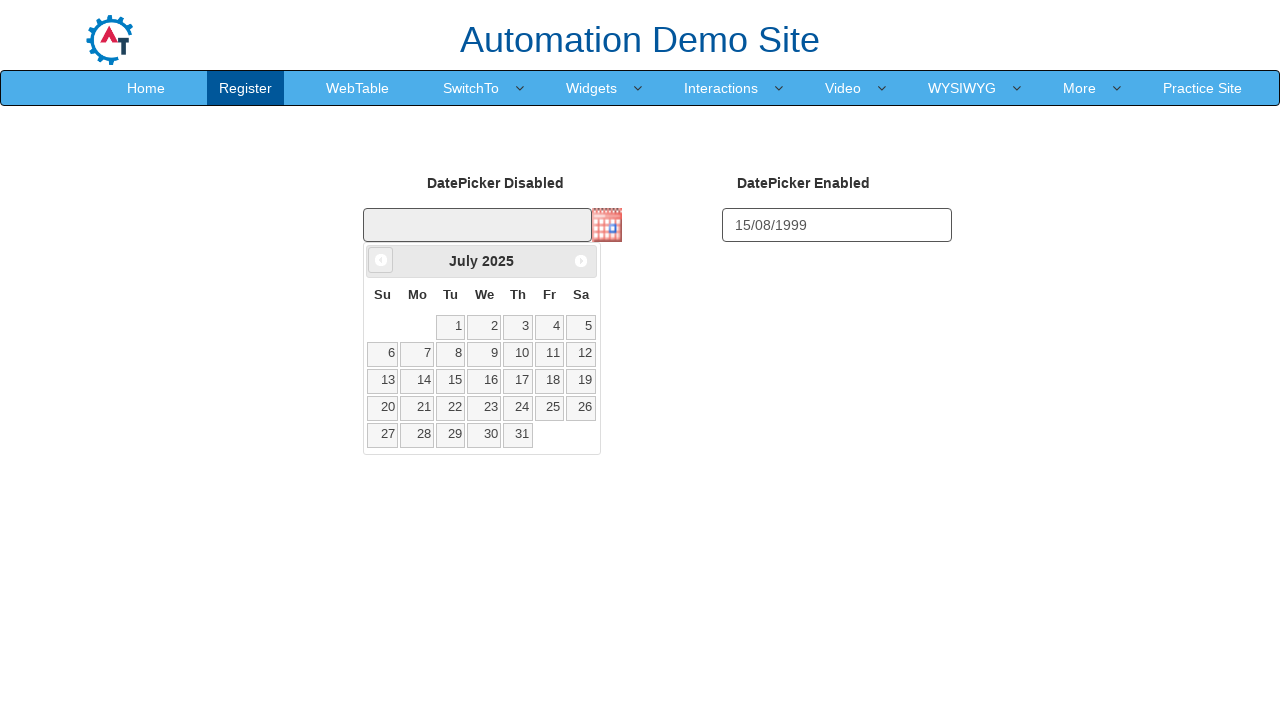

Waited 50ms for calendar navigation
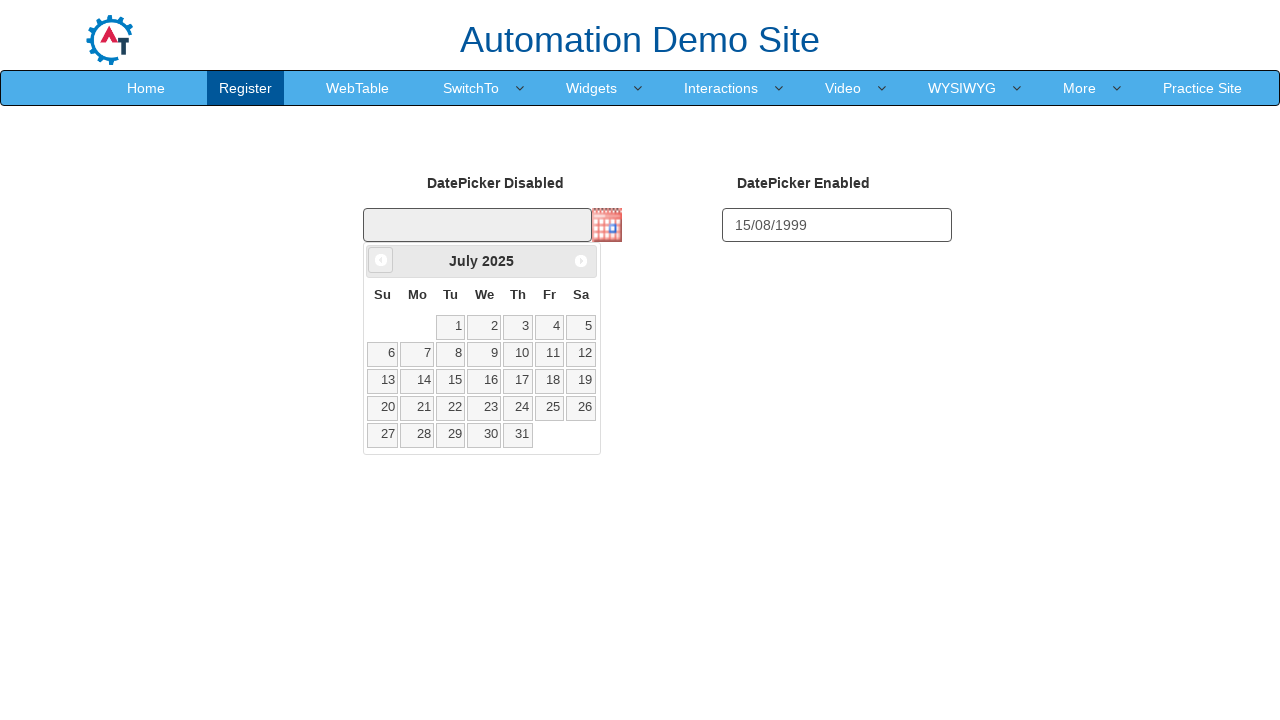

Clicked previous month button (currently at July 2025) at (381, 260) on a[data-handler='prev']
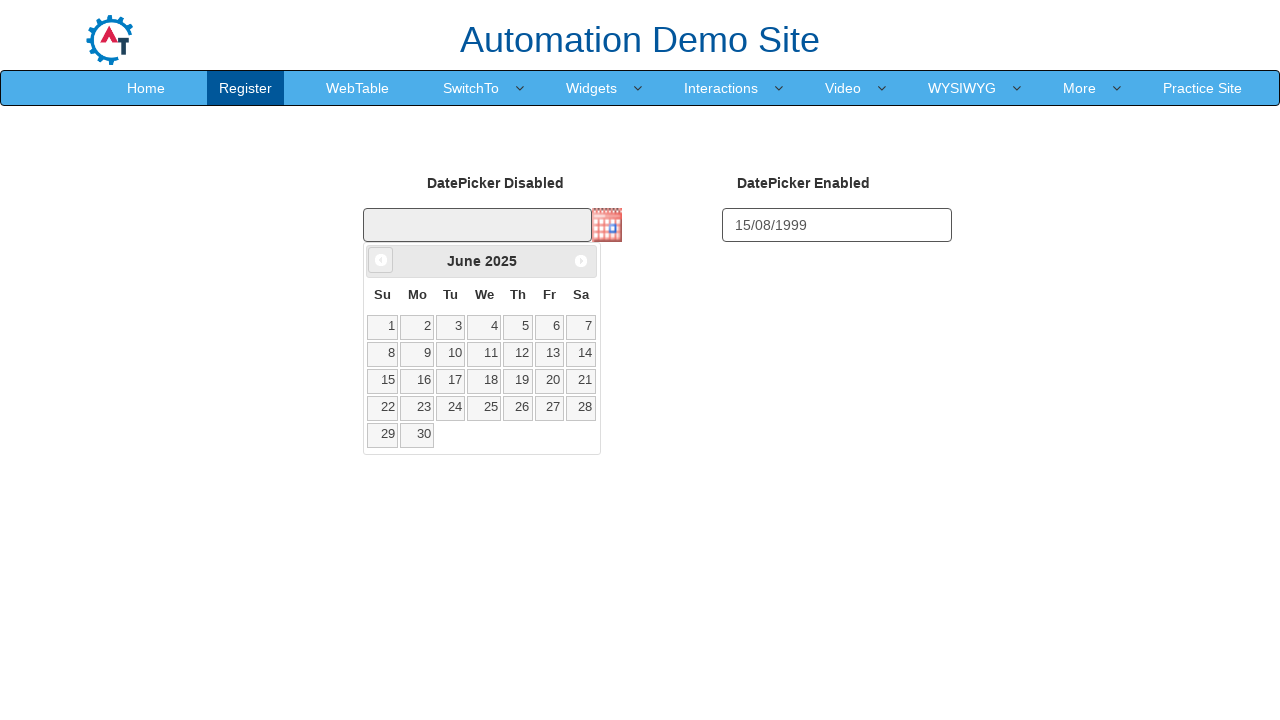

Waited 50ms for calendar navigation
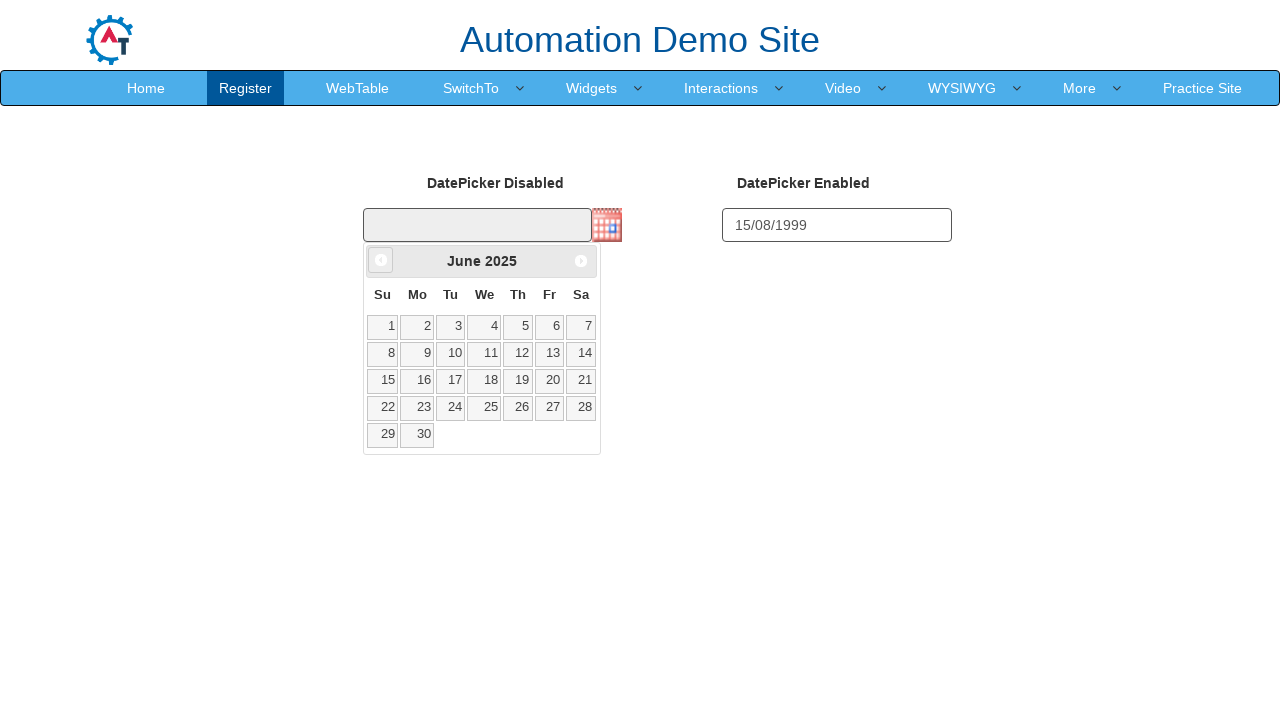

Clicked previous month button (currently at June 2025) at (381, 260) on a[data-handler='prev']
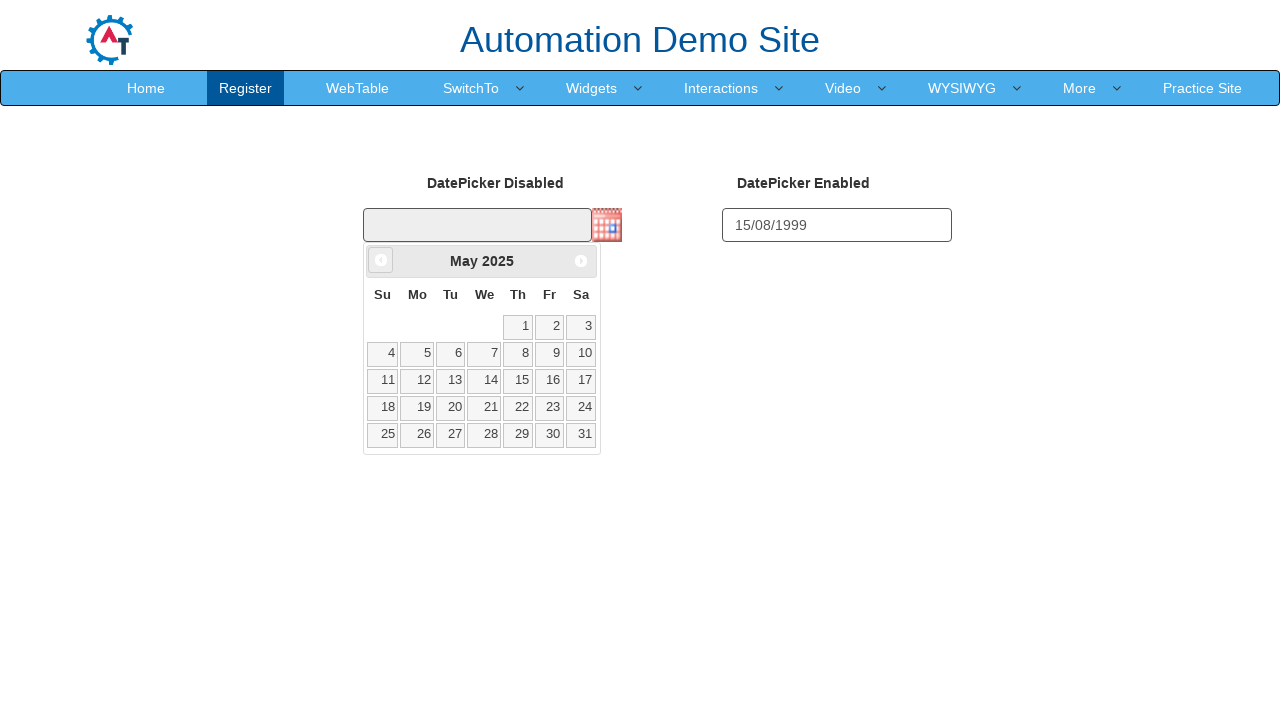

Waited 50ms for calendar navigation
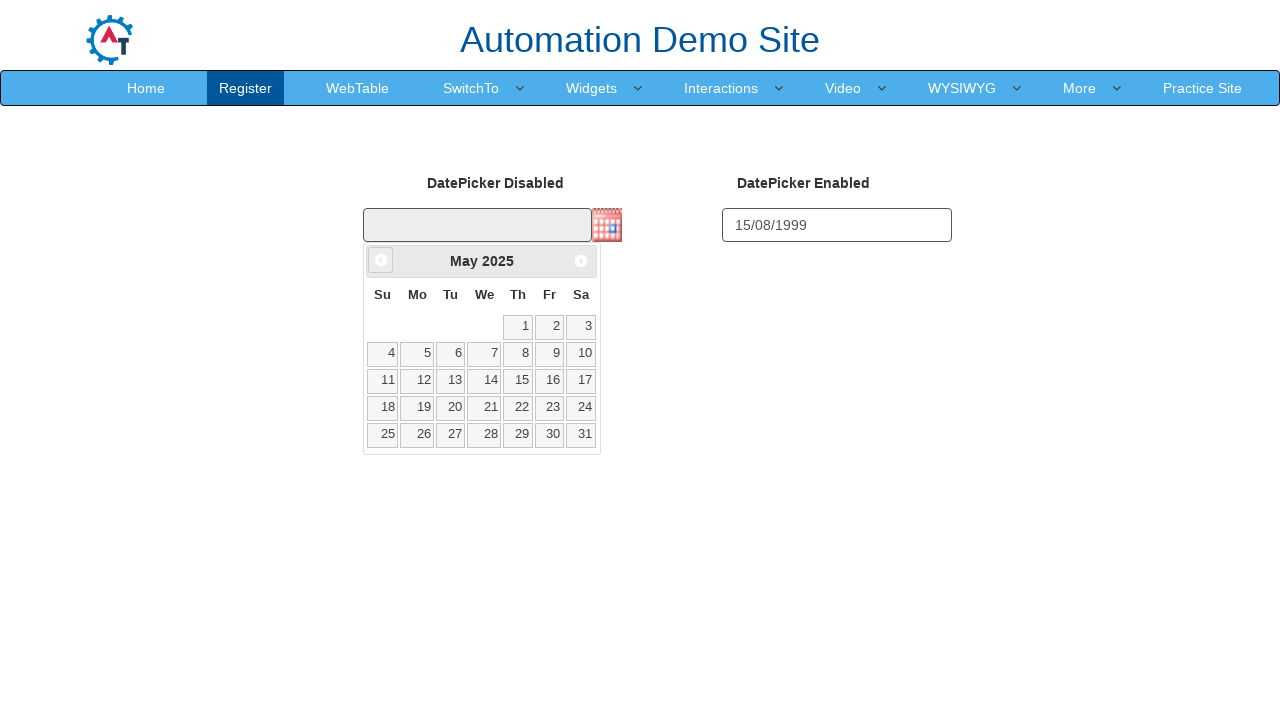

Clicked previous month button (currently at May 2025) at (381, 260) on a[data-handler='prev']
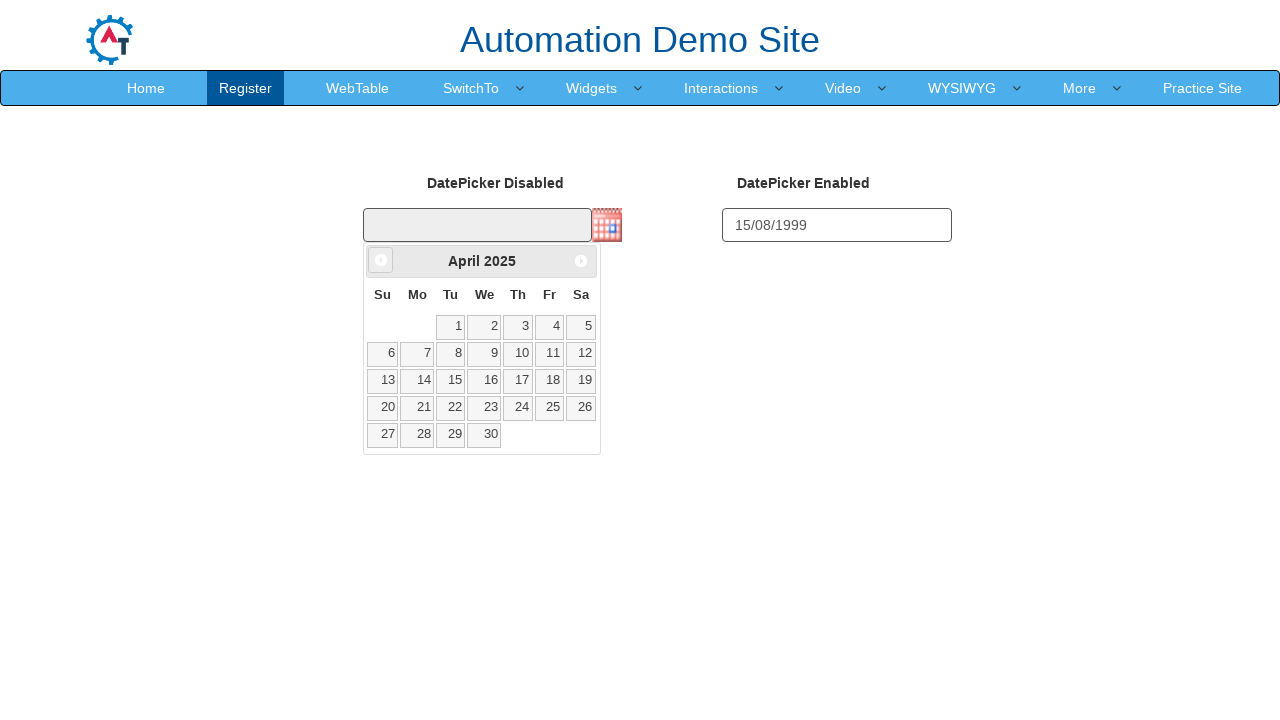

Waited 50ms for calendar navigation
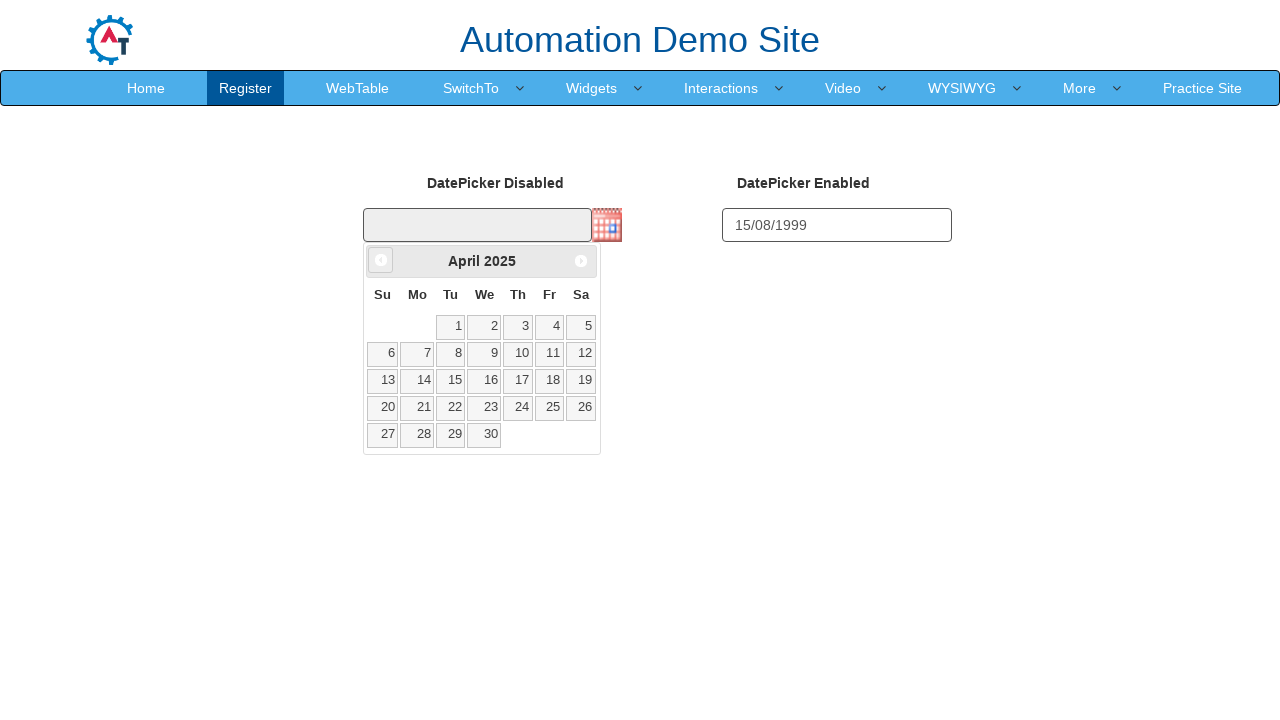

Clicked previous month button (currently at April 2025) at (381, 260) on a[data-handler='prev']
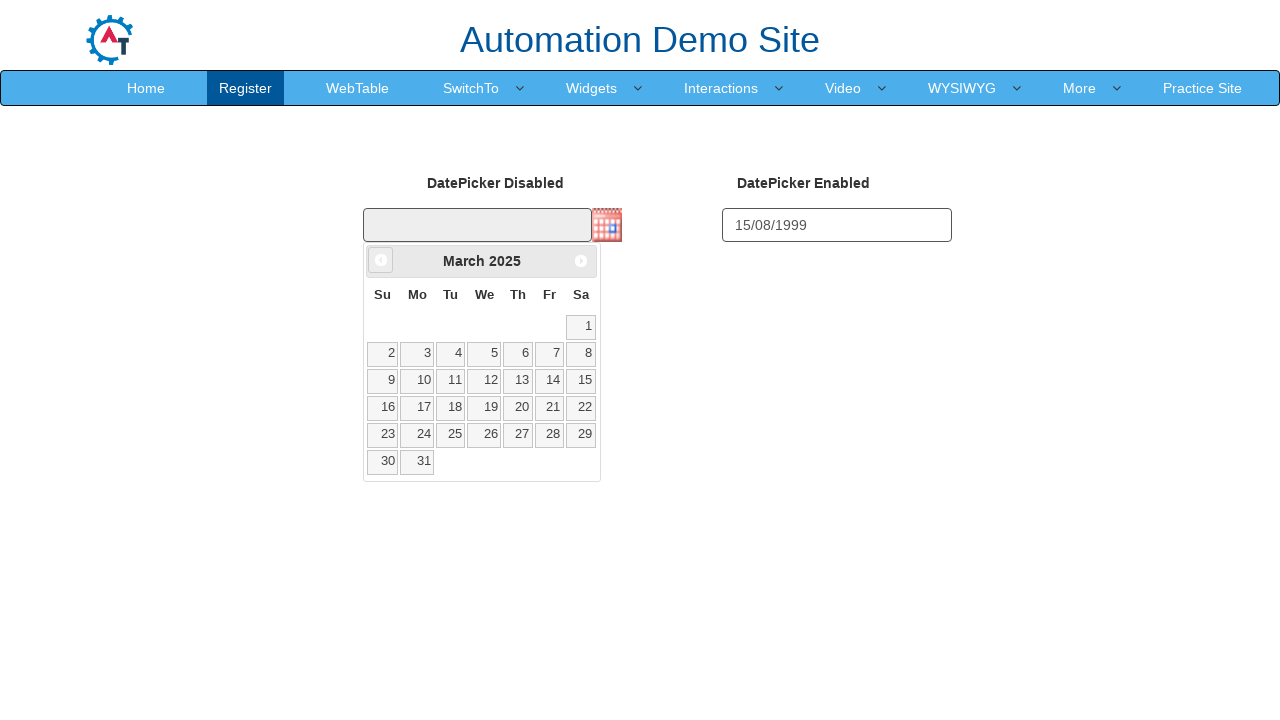

Waited 50ms for calendar navigation
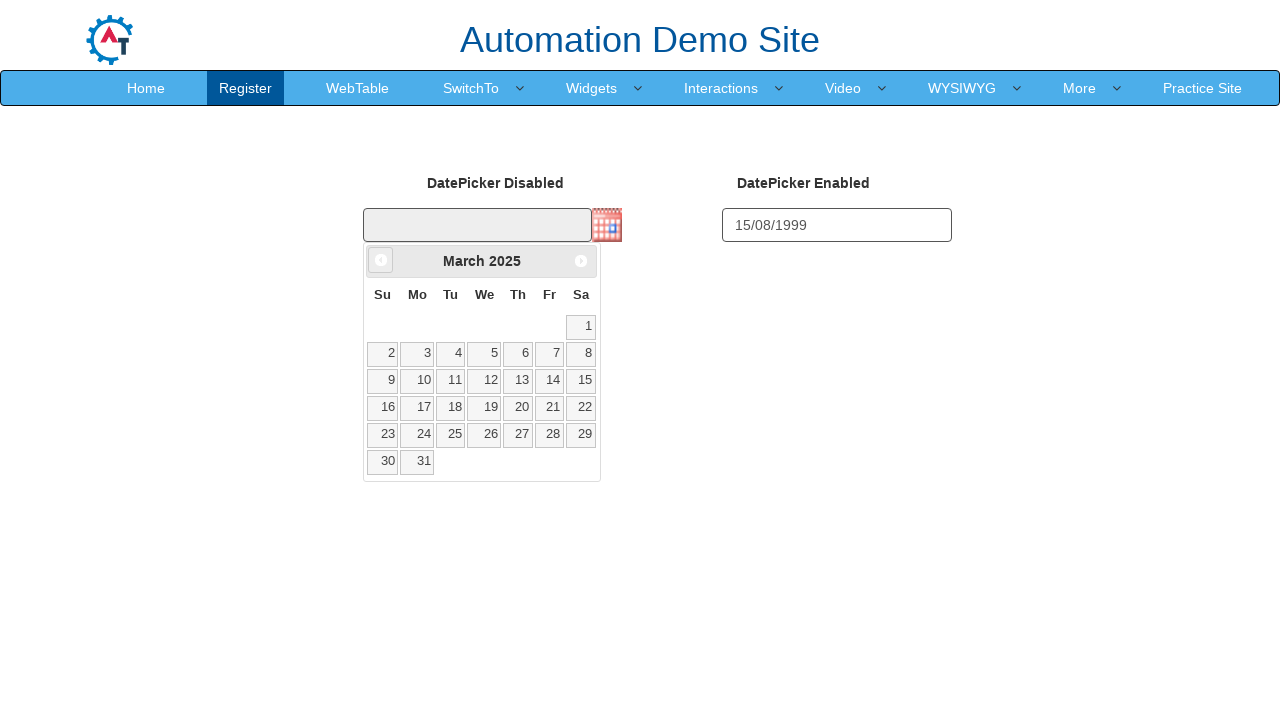

Clicked previous month button (currently at March 2025) at (381, 260) on a[data-handler='prev']
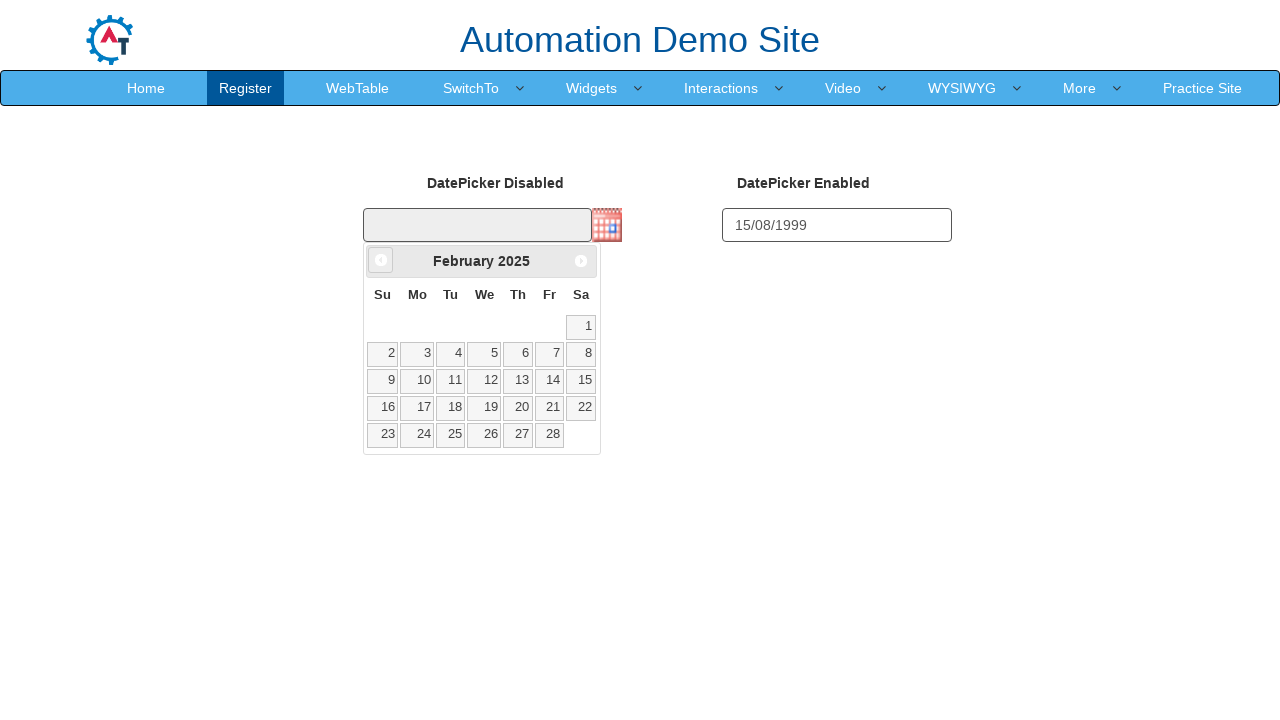

Waited 50ms for calendar navigation
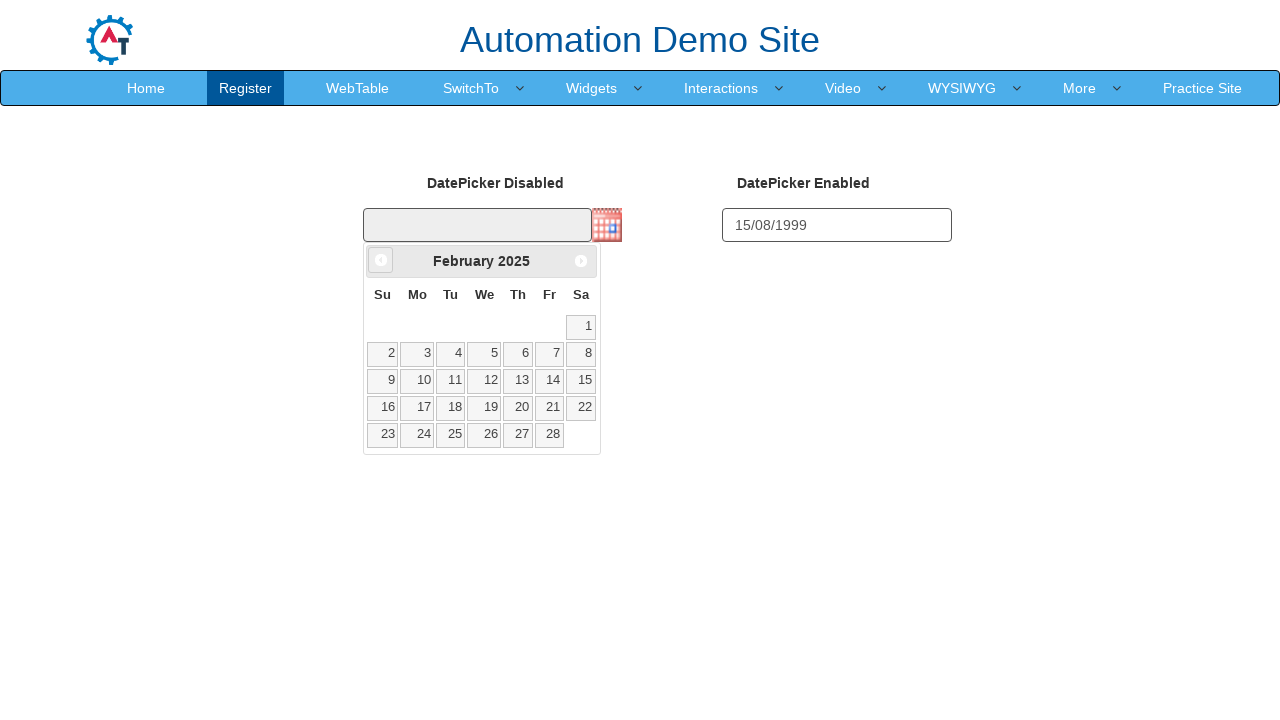

Clicked previous month button (currently at February 2025) at (381, 260) on a[data-handler='prev']
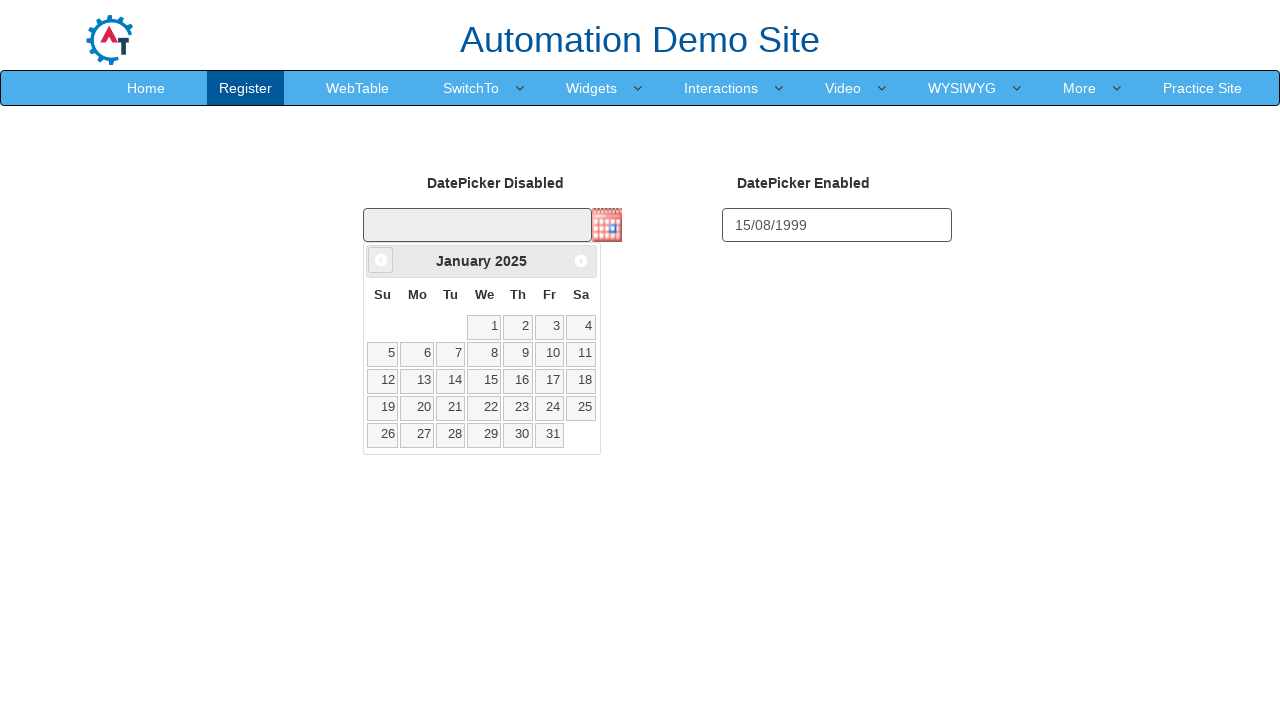

Waited 50ms for calendar navigation
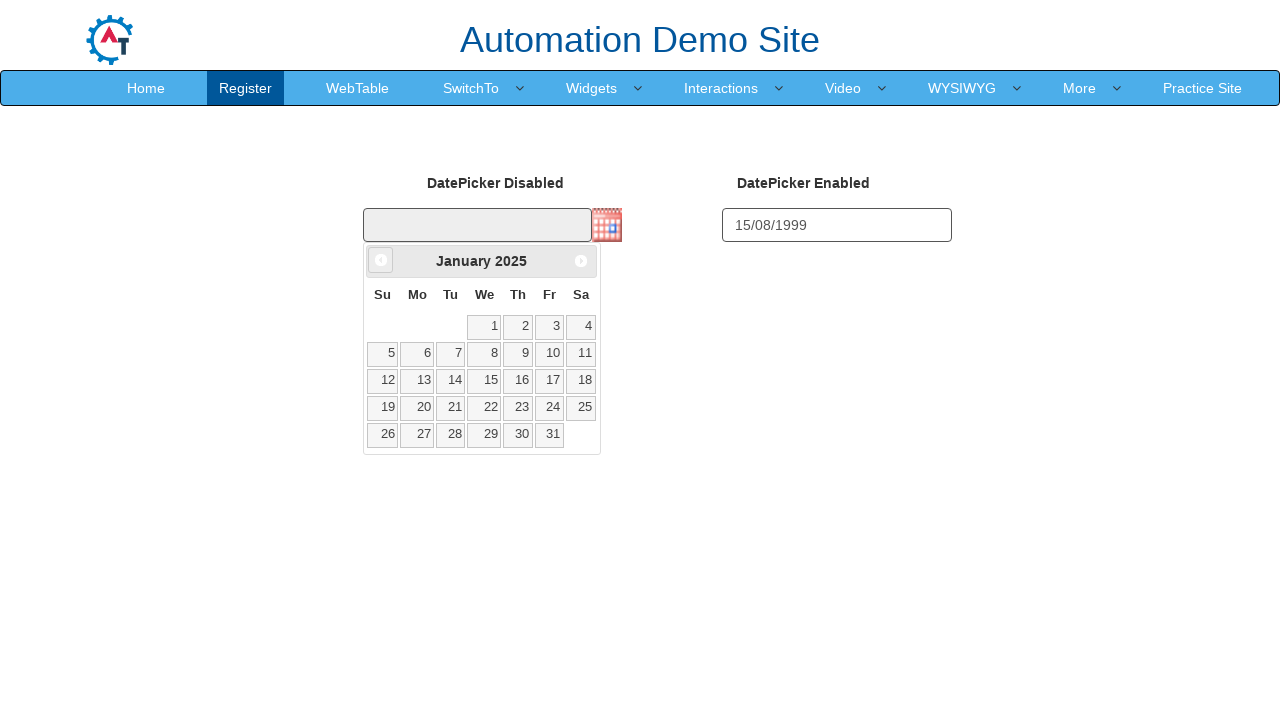

Clicked previous month button (currently at January 2025) at (381, 260) on a[data-handler='prev']
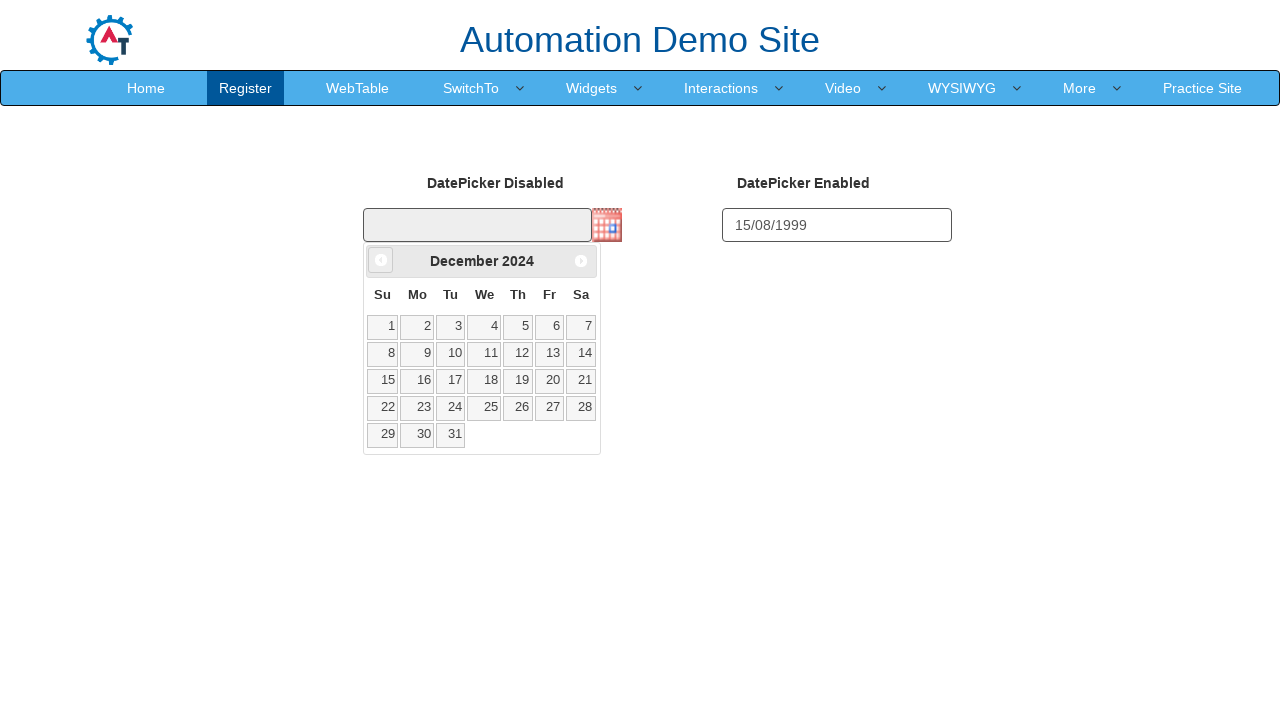

Waited 50ms for calendar navigation
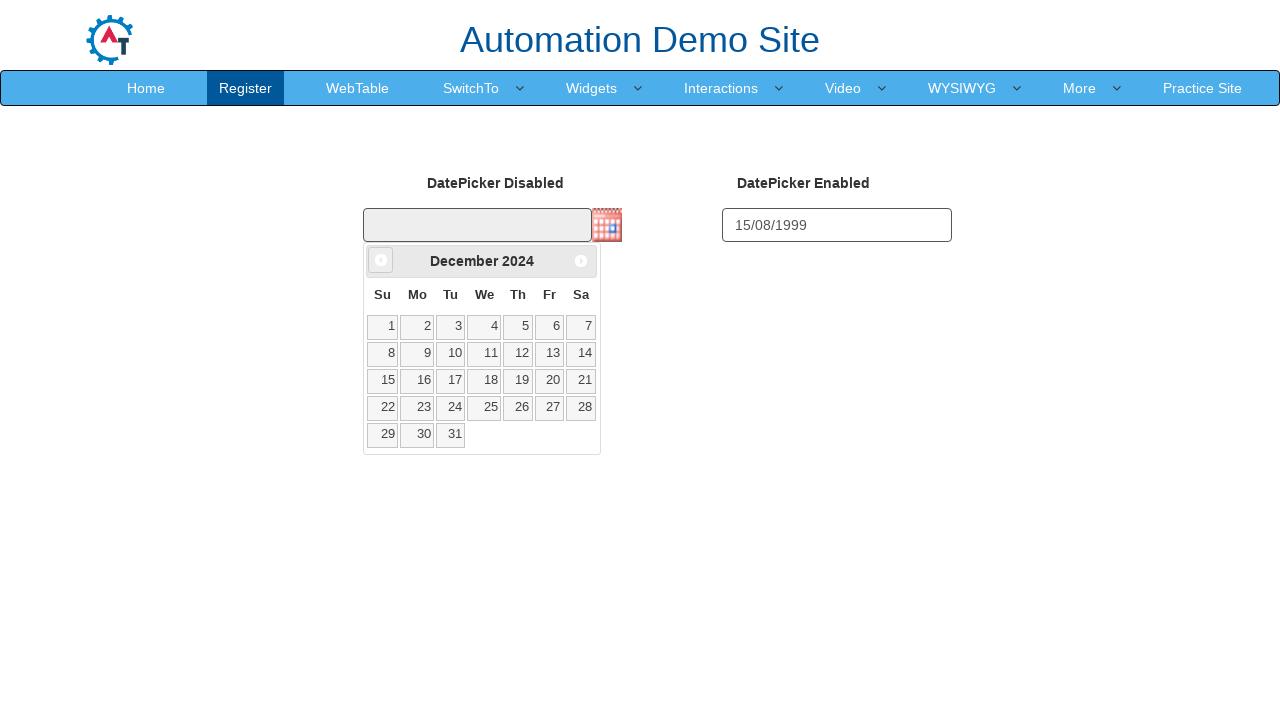

Clicked previous month button (currently at December 2024) at (381, 260) on a[data-handler='prev']
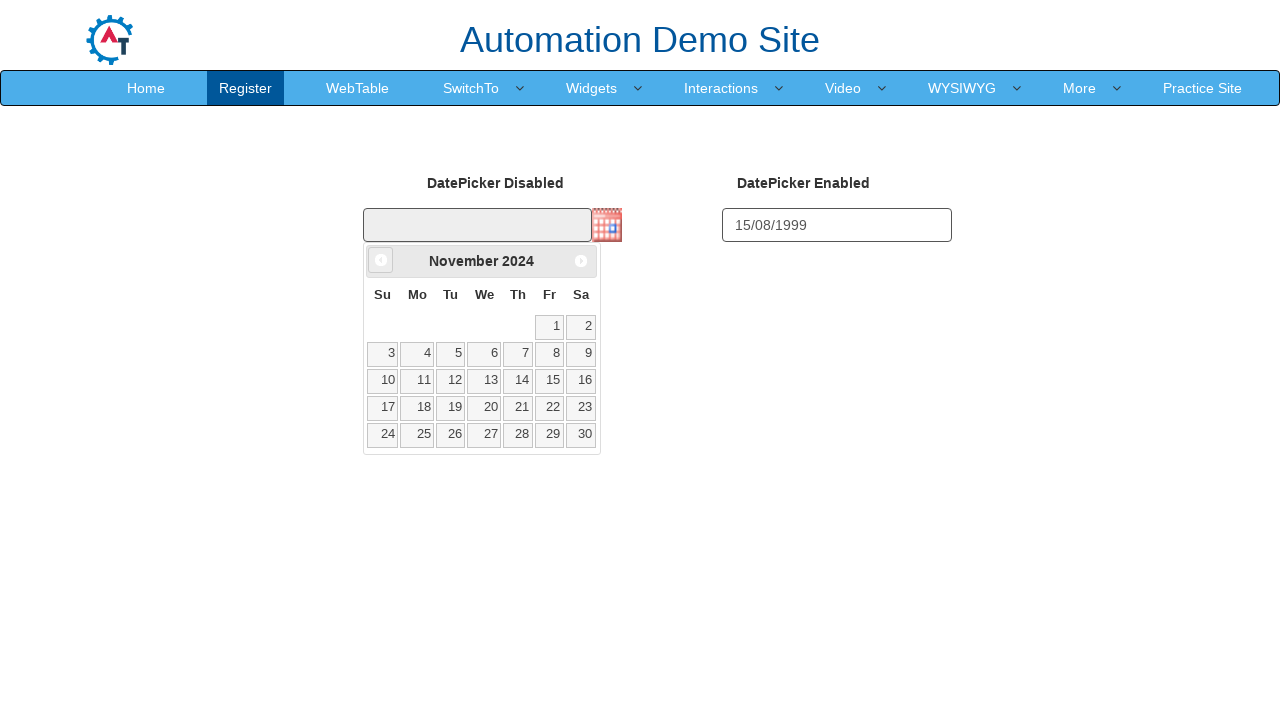

Waited 50ms for calendar navigation
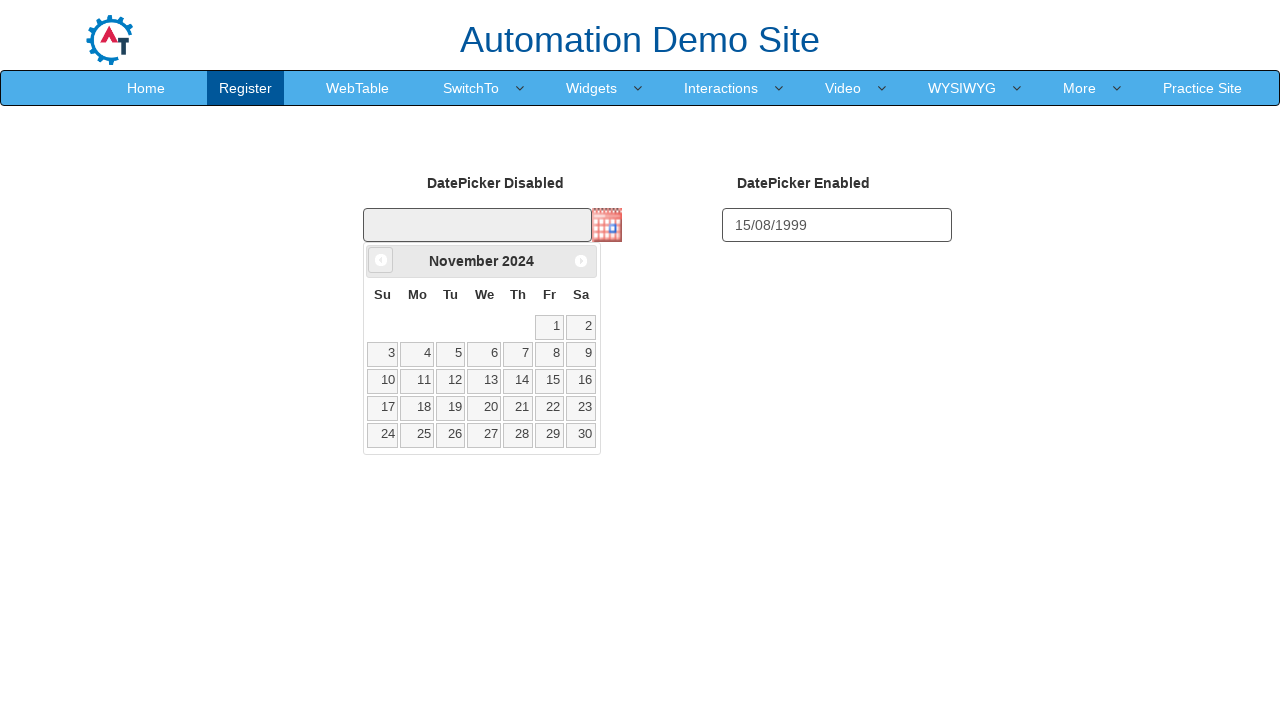

Clicked previous month button (currently at November 2024) at (381, 260) on a[data-handler='prev']
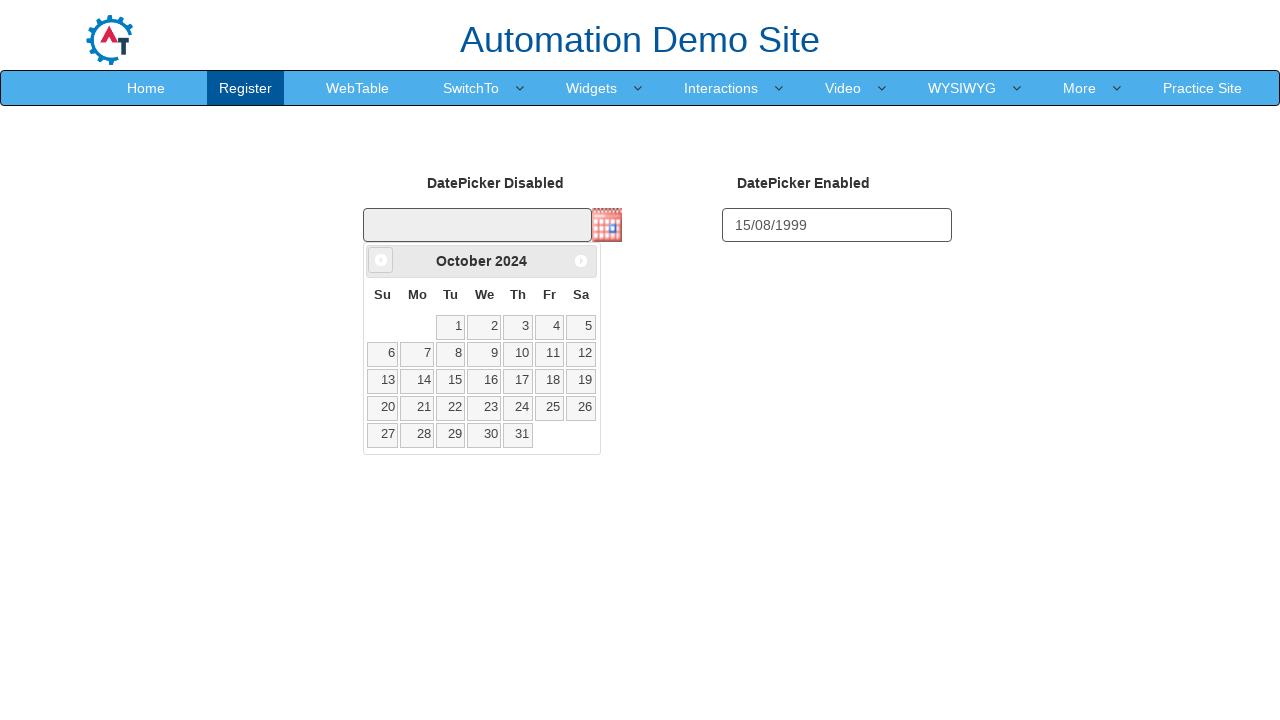

Waited 50ms for calendar navigation
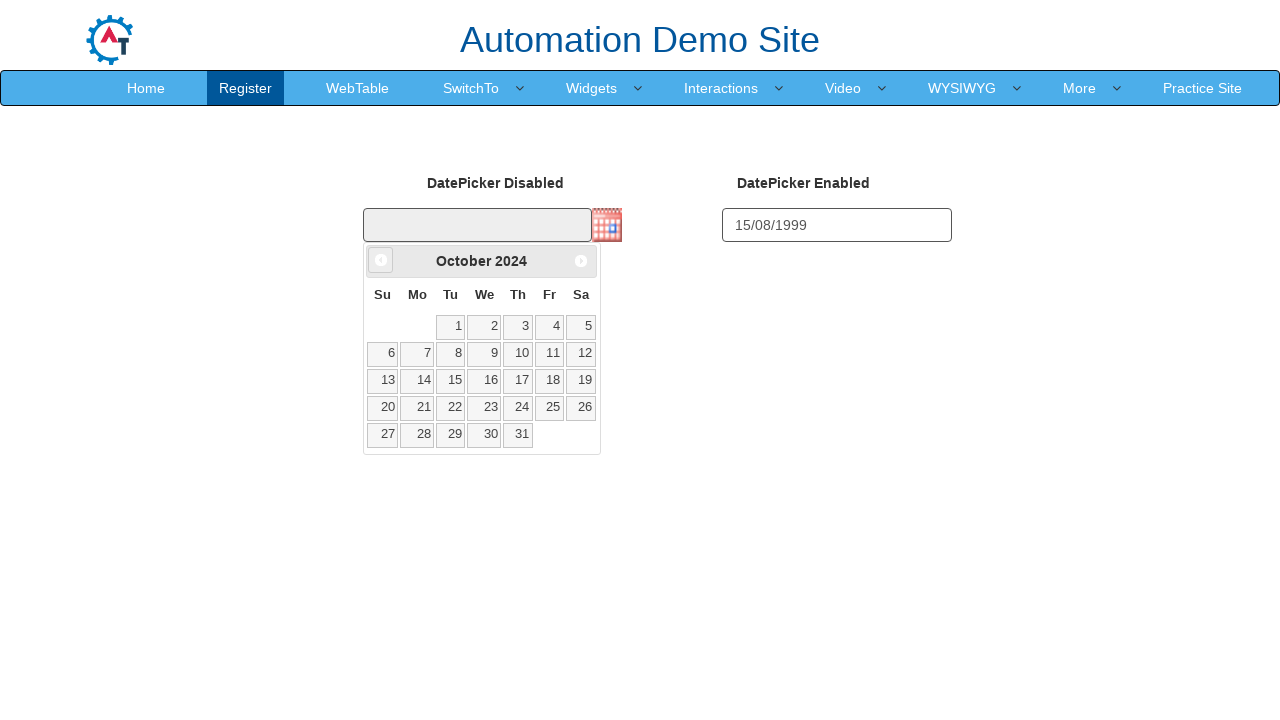

Clicked previous month button (currently at October 2024) at (381, 260) on a[data-handler='prev']
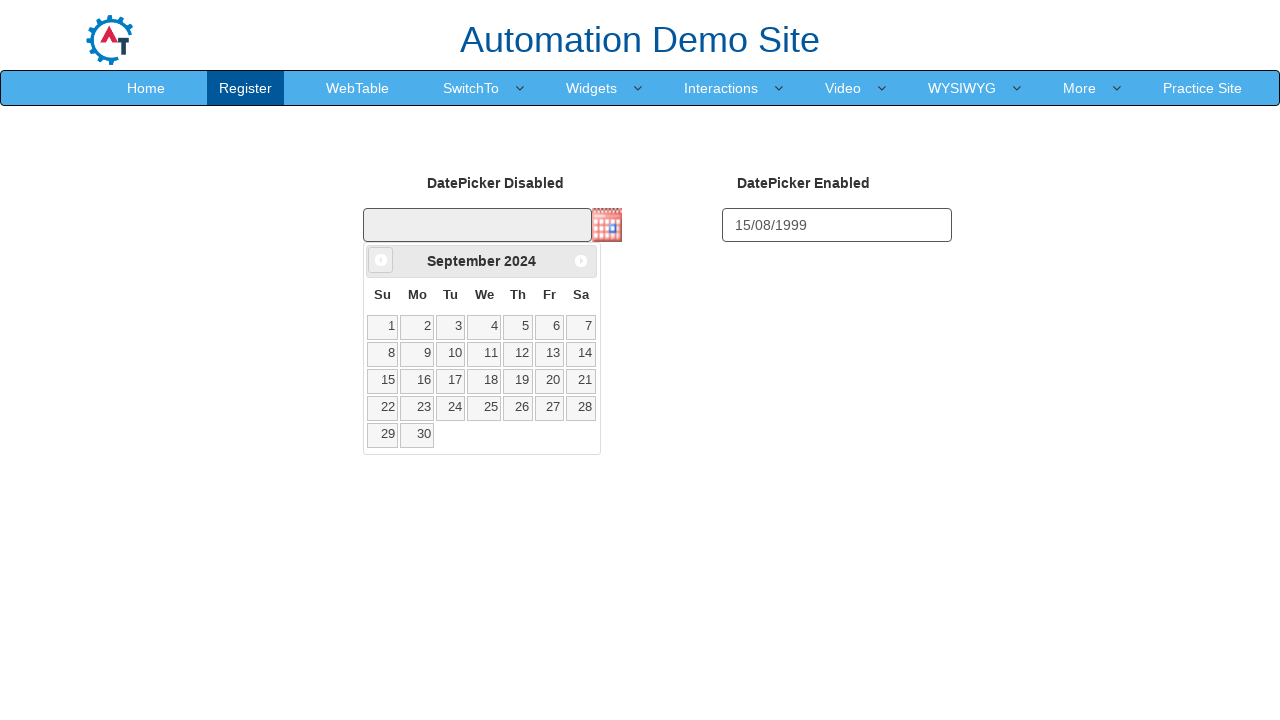

Waited 50ms for calendar navigation
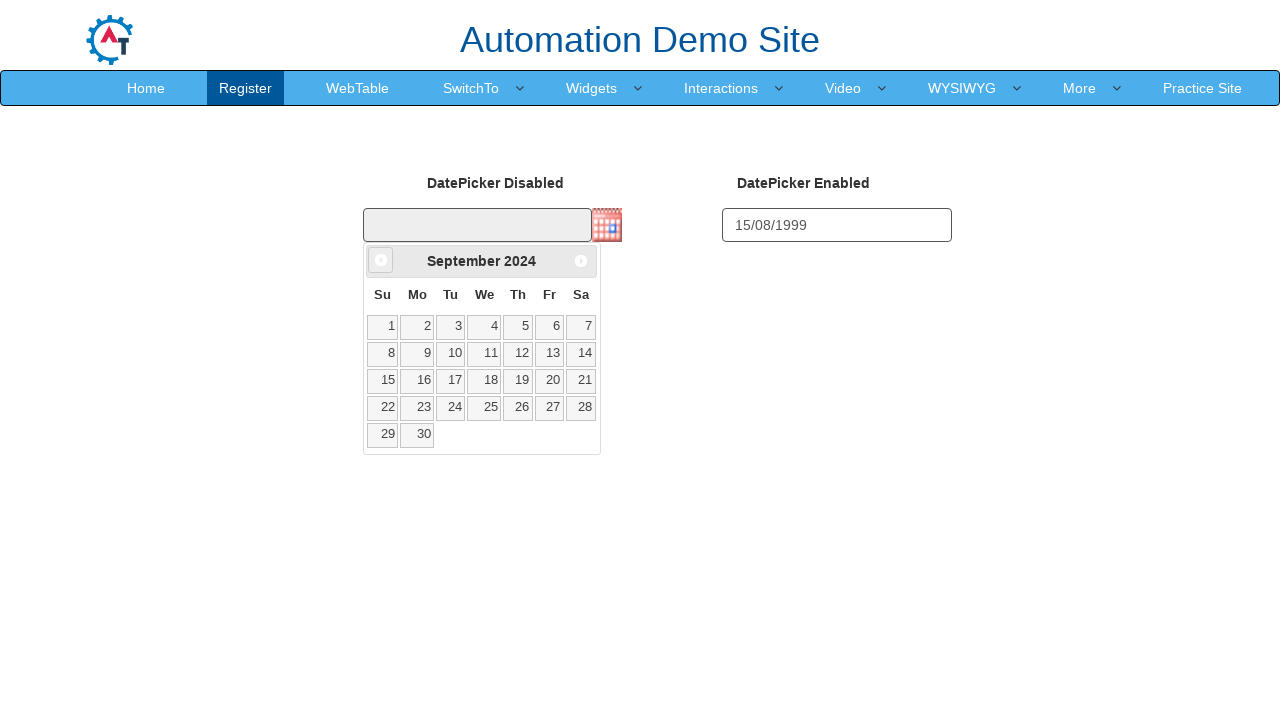

Clicked previous month button (currently at September 2024) at (381, 260) on a[data-handler='prev']
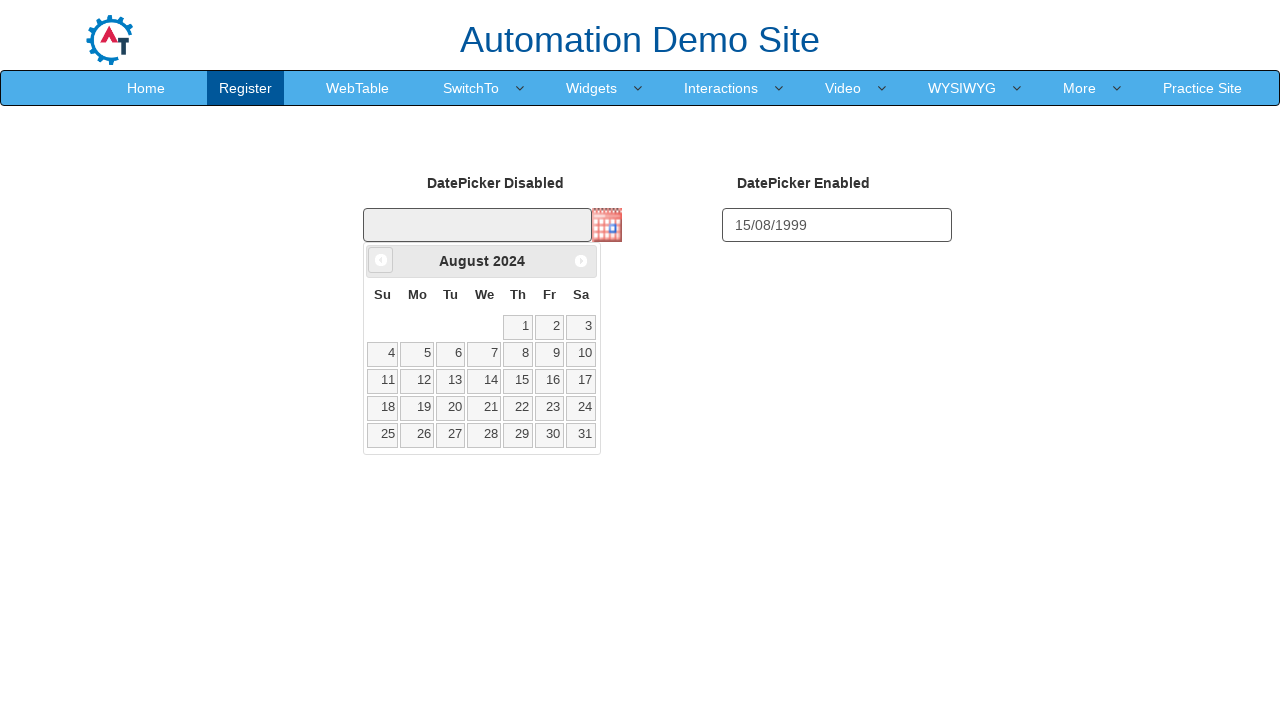

Waited 50ms for calendar navigation
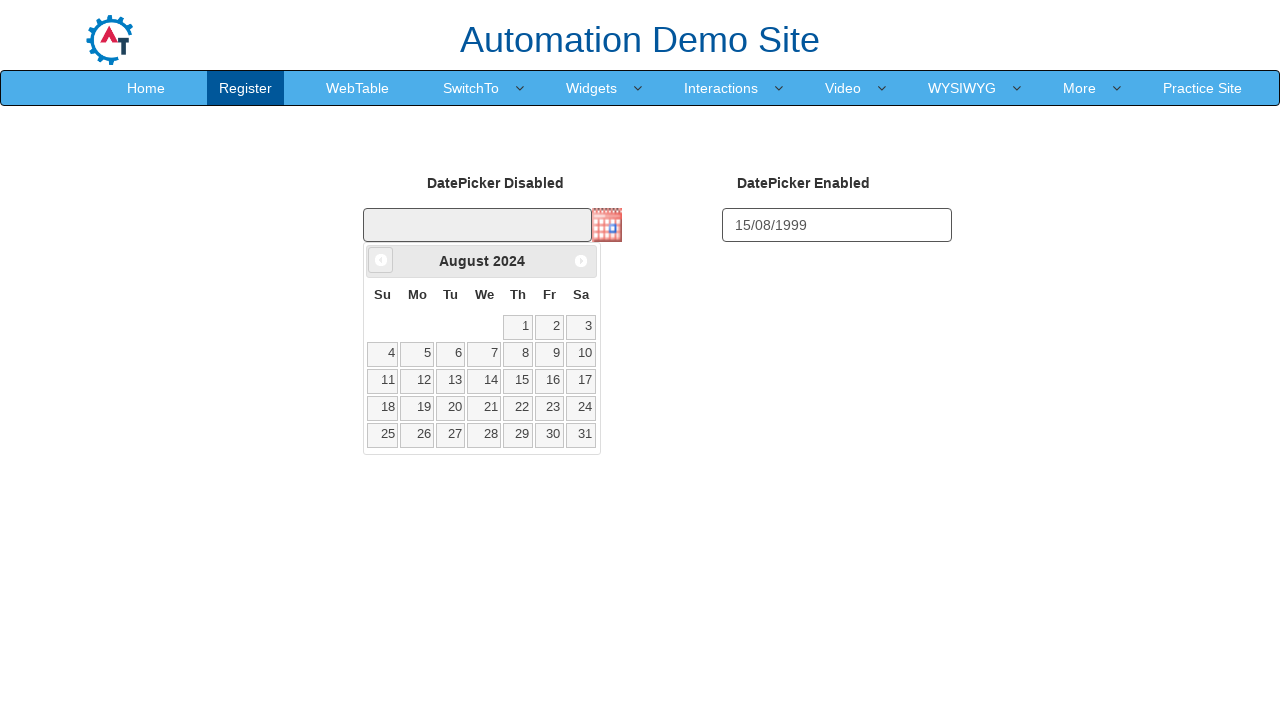

Clicked previous month button (currently at August 2024) at (381, 260) on a[data-handler='prev']
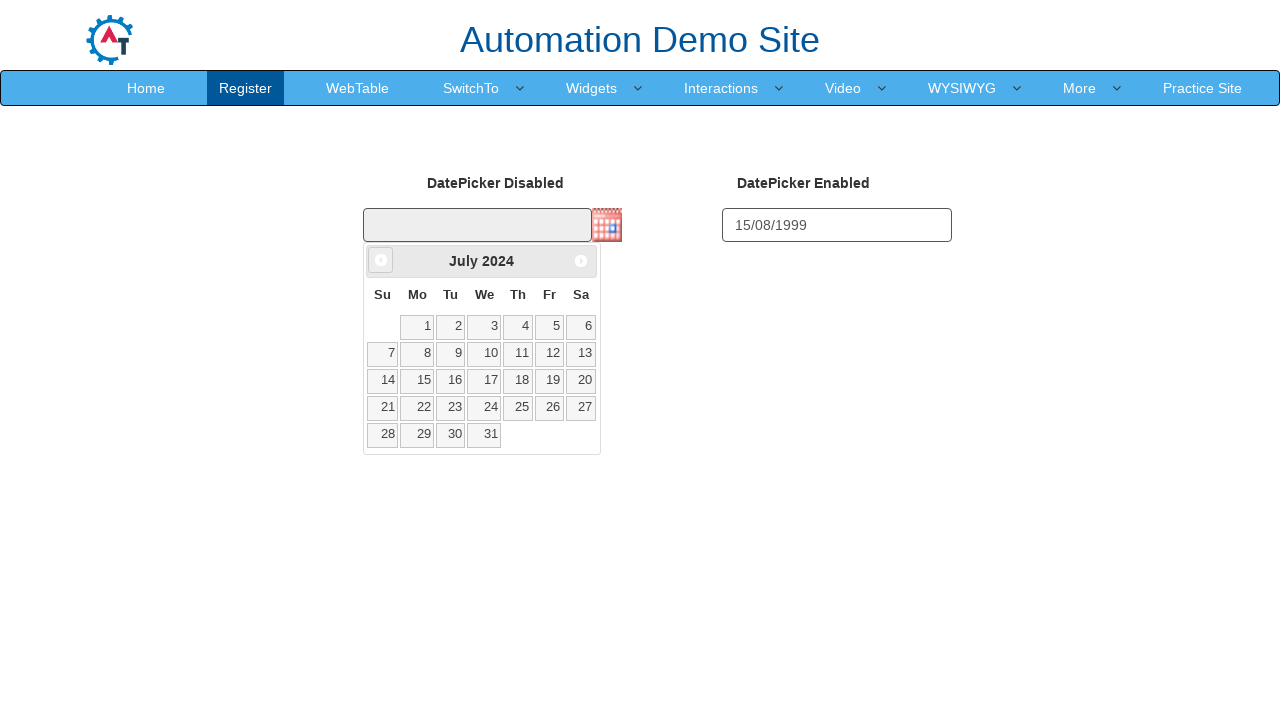

Waited 50ms for calendar navigation
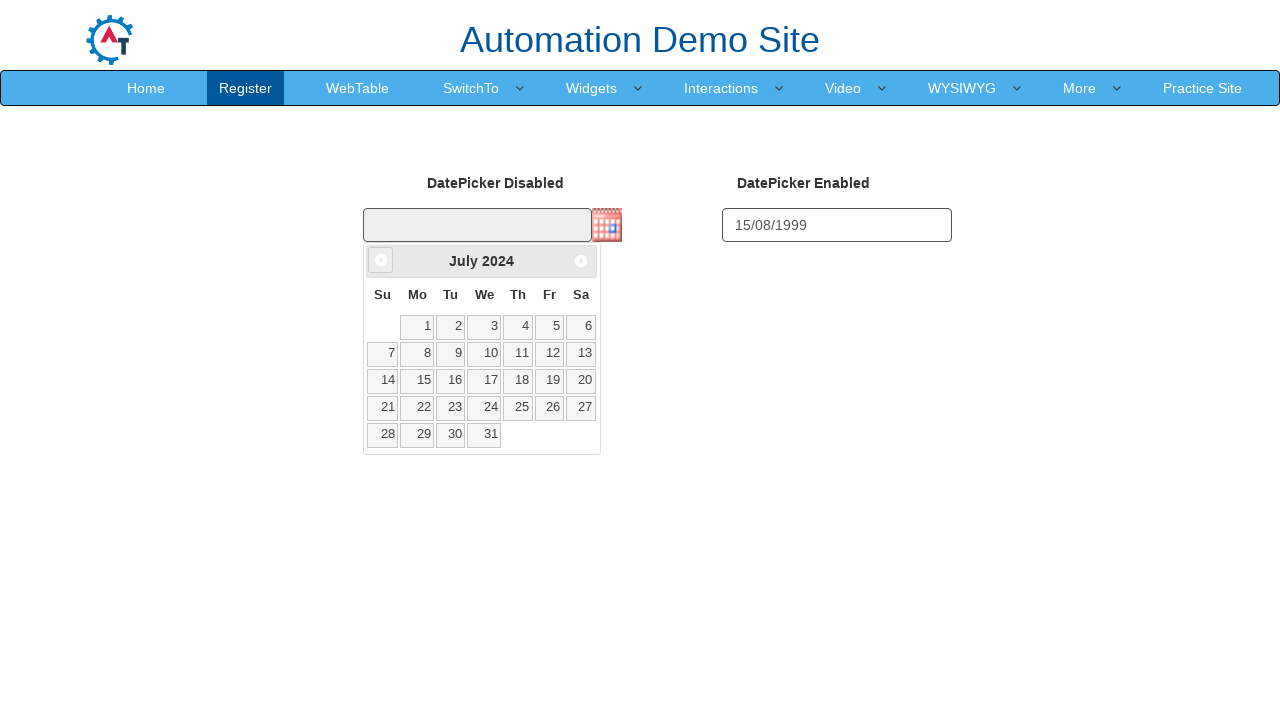

Clicked previous month button (currently at July 2024) at (381, 260) on a[data-handler='prev']
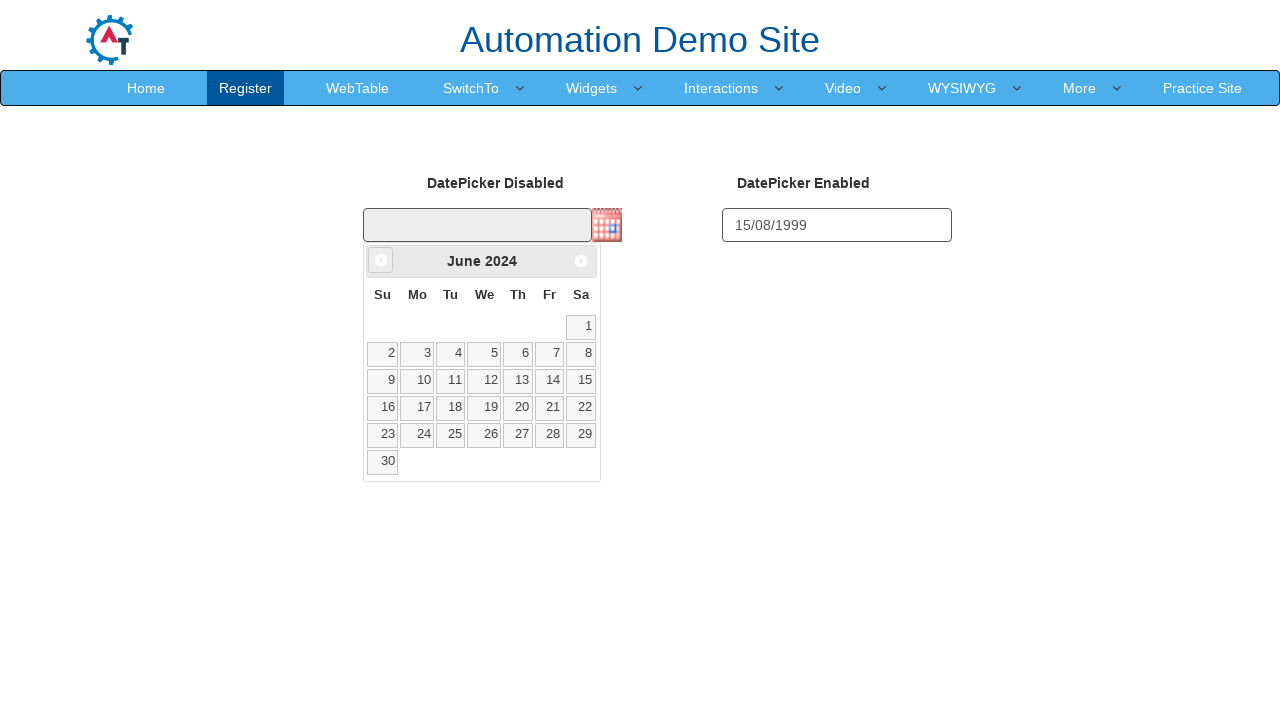

Waited 50ms for calendar navigation
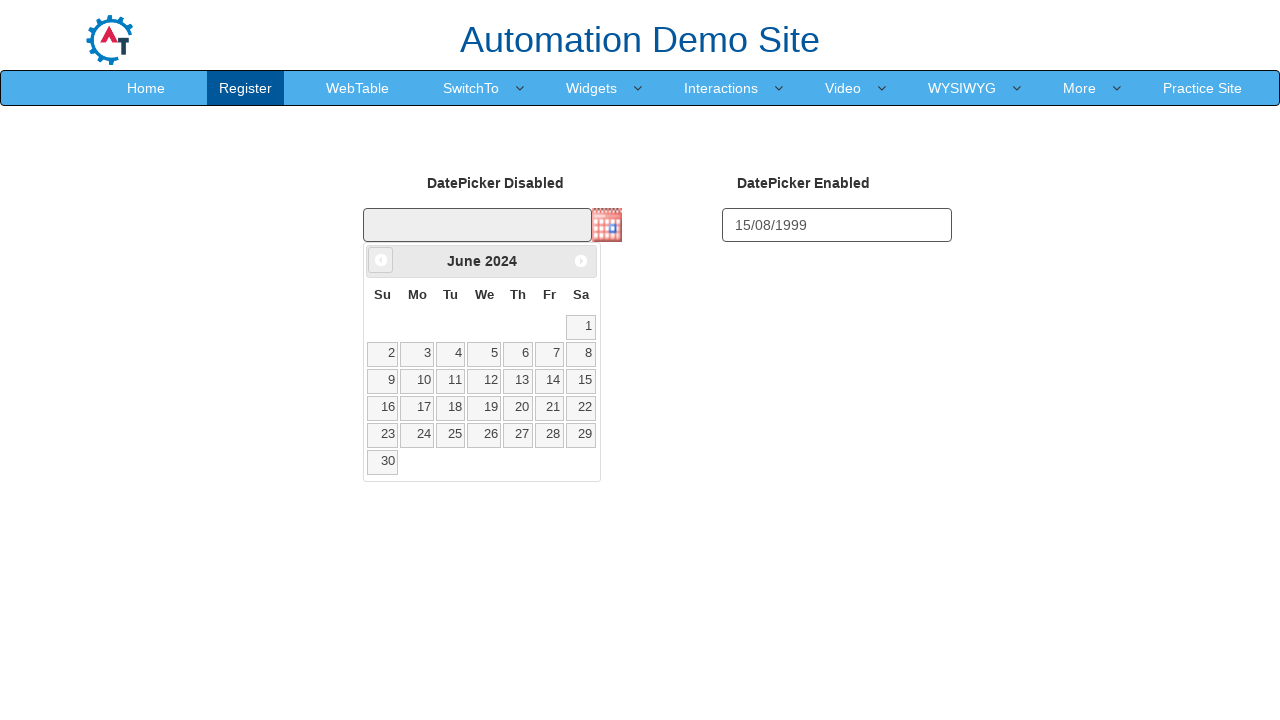

Clicked previous month button (currently at June 2024) at (381, 260) on a[data-handler='prev']
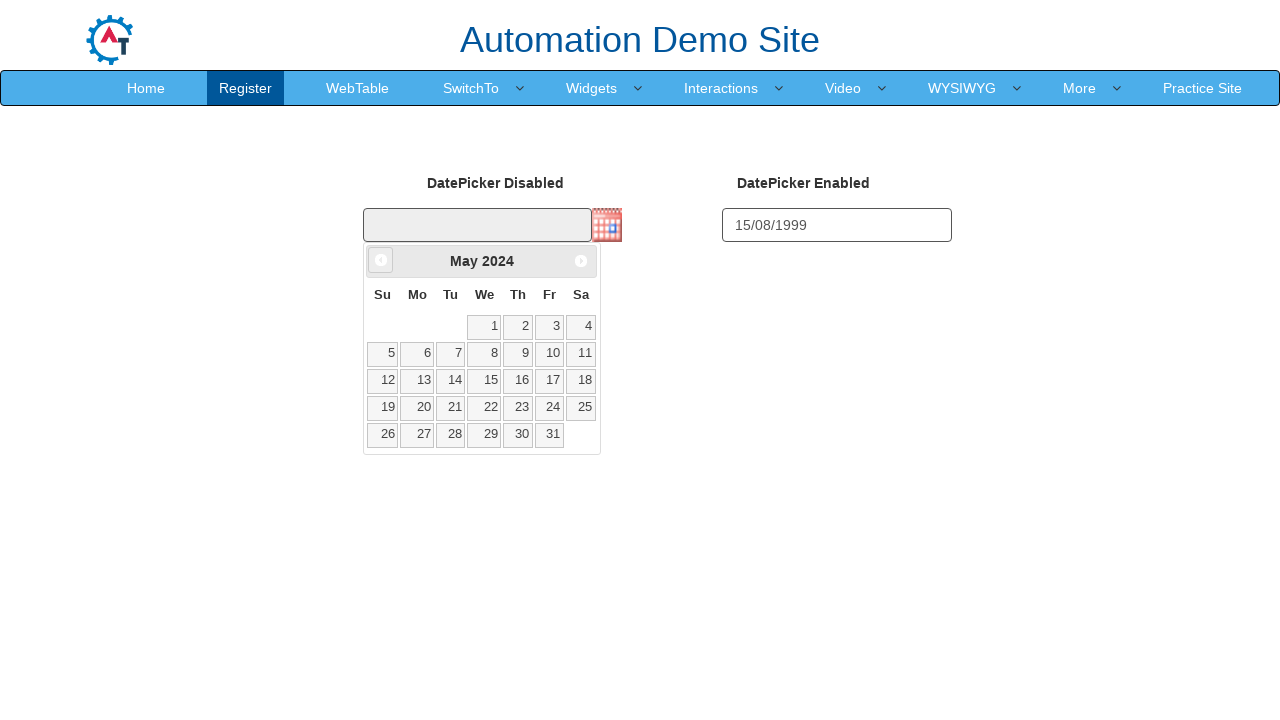

Waited 50ms for calendar navigation
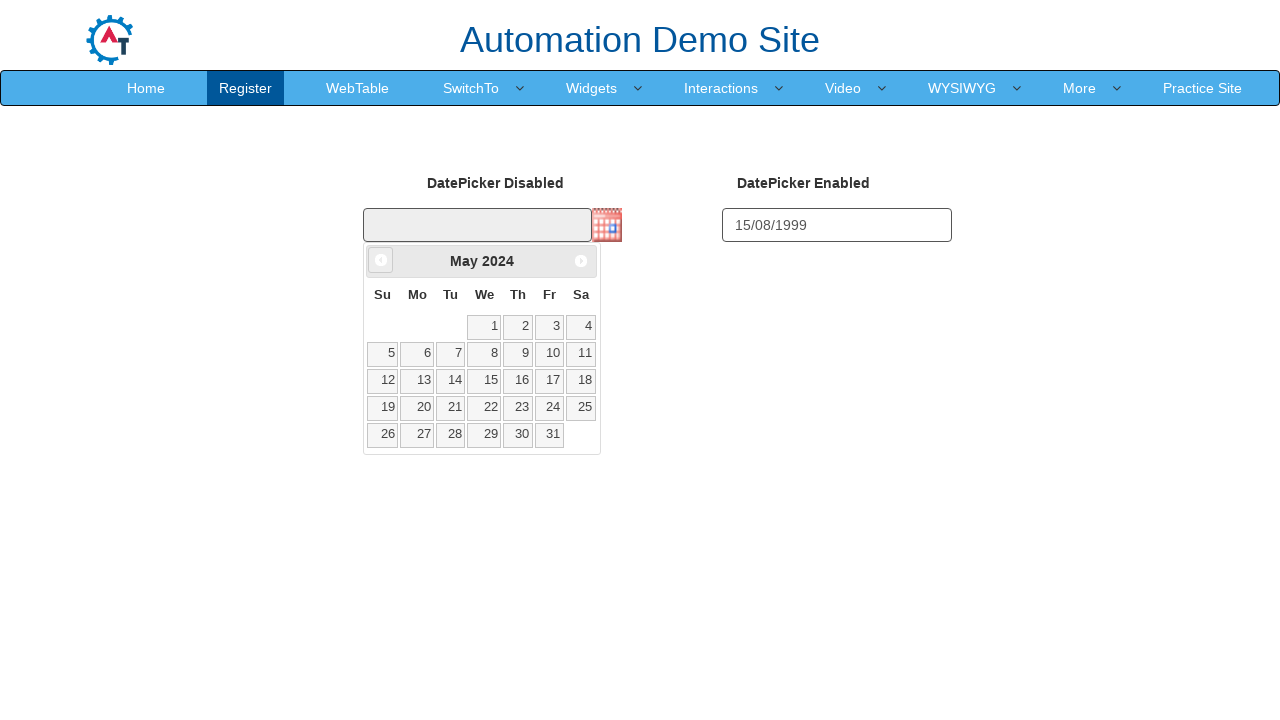

Clicked previous month button (currently at May 2024) at (381, 260) on a[data-handler='prev']
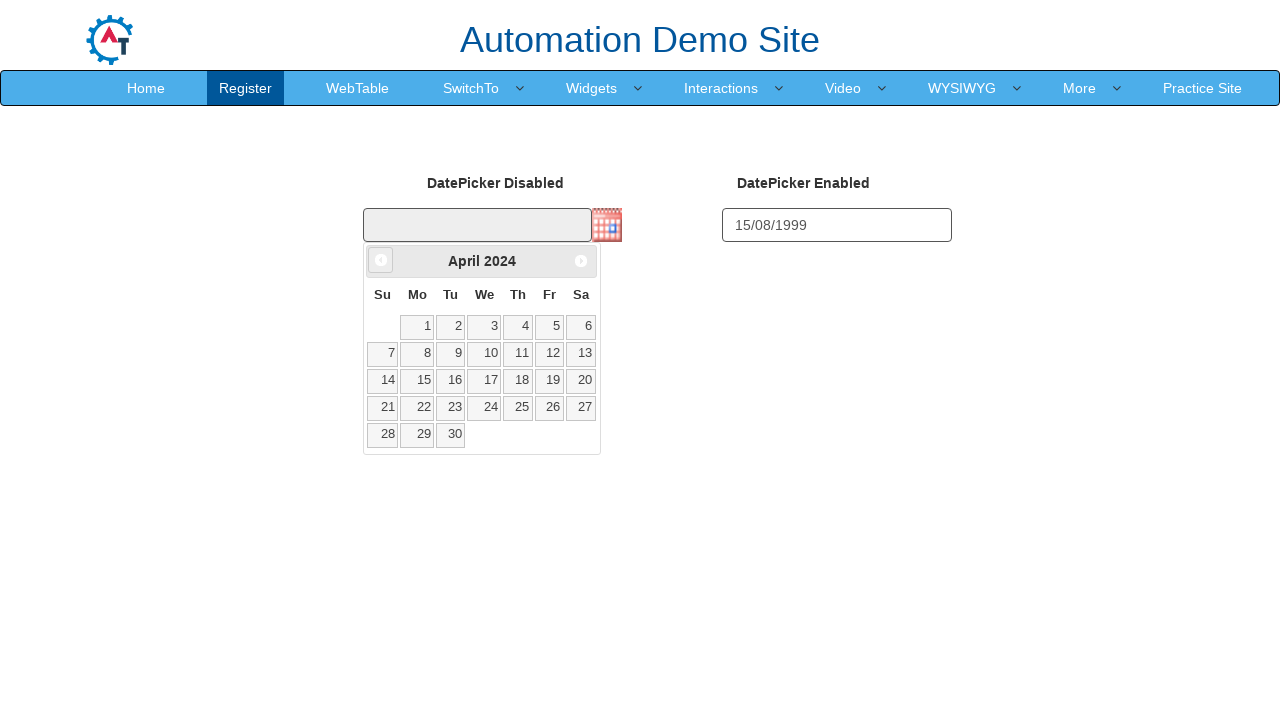

Waited 50ms for calendar navigation
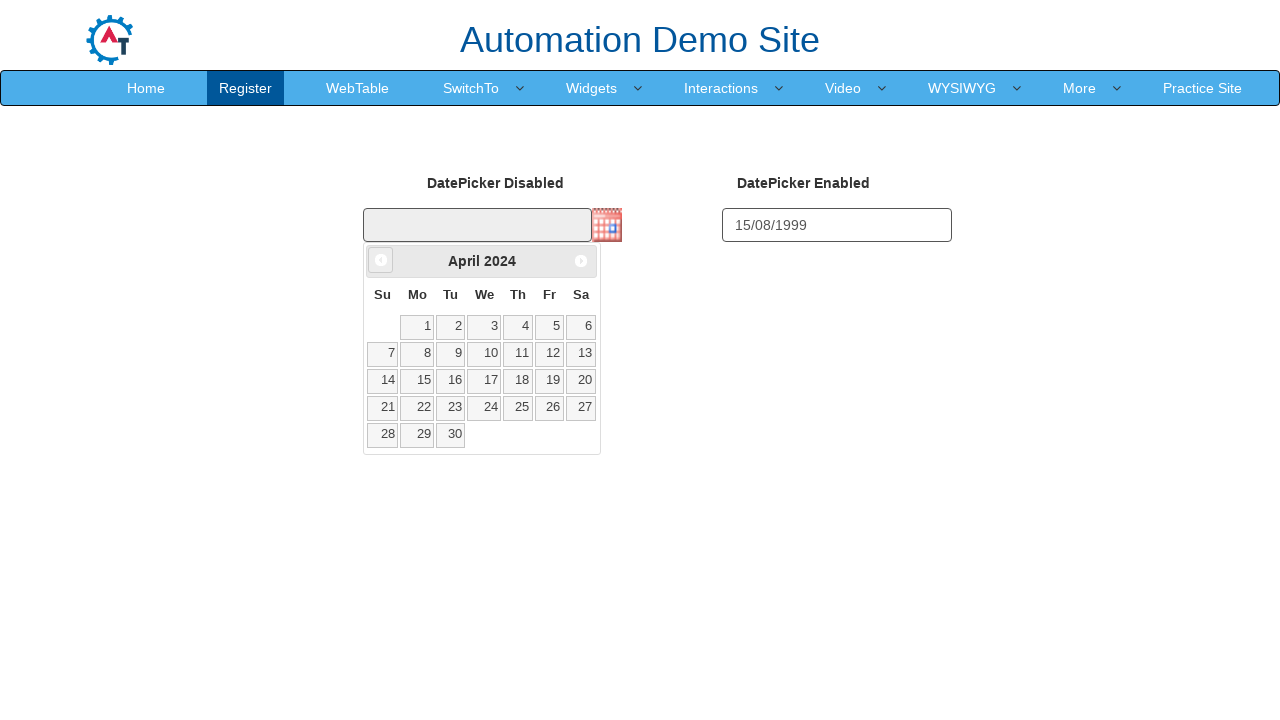

Clicked previous month button (currently at April 2024) at (381, 260) on a[data-handler='prev']
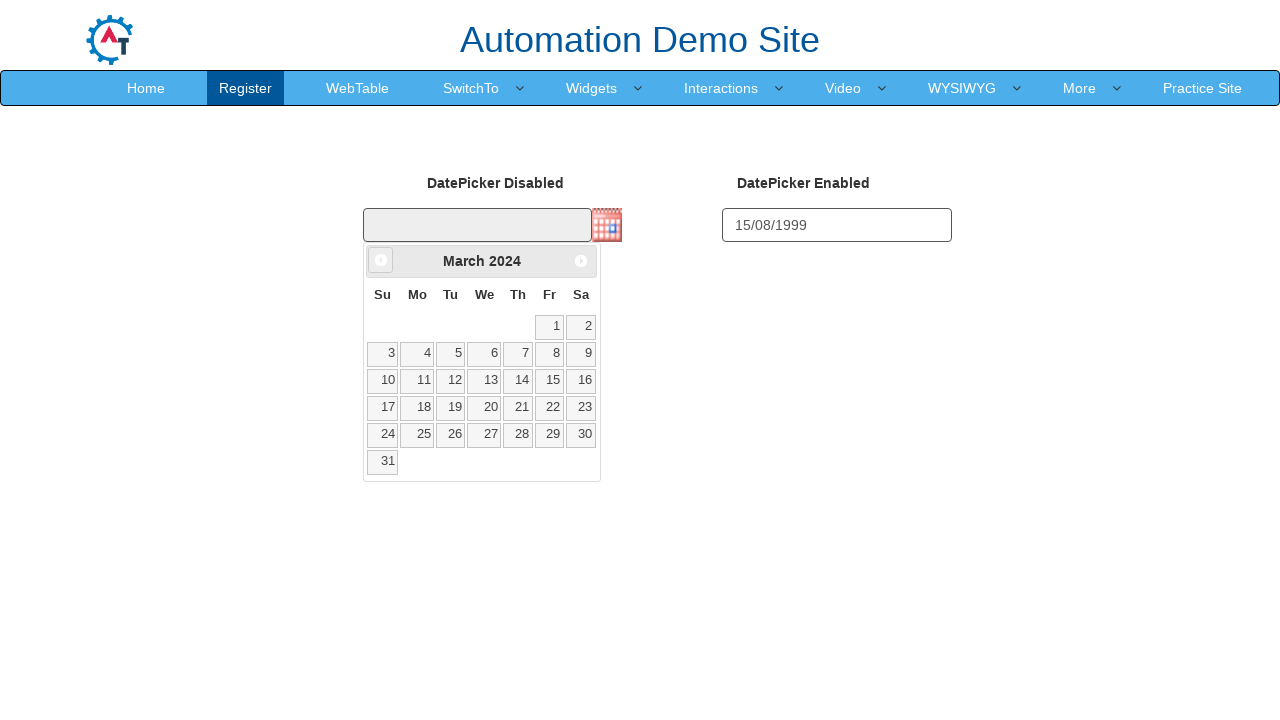

Waited 50ms for calendar navigation
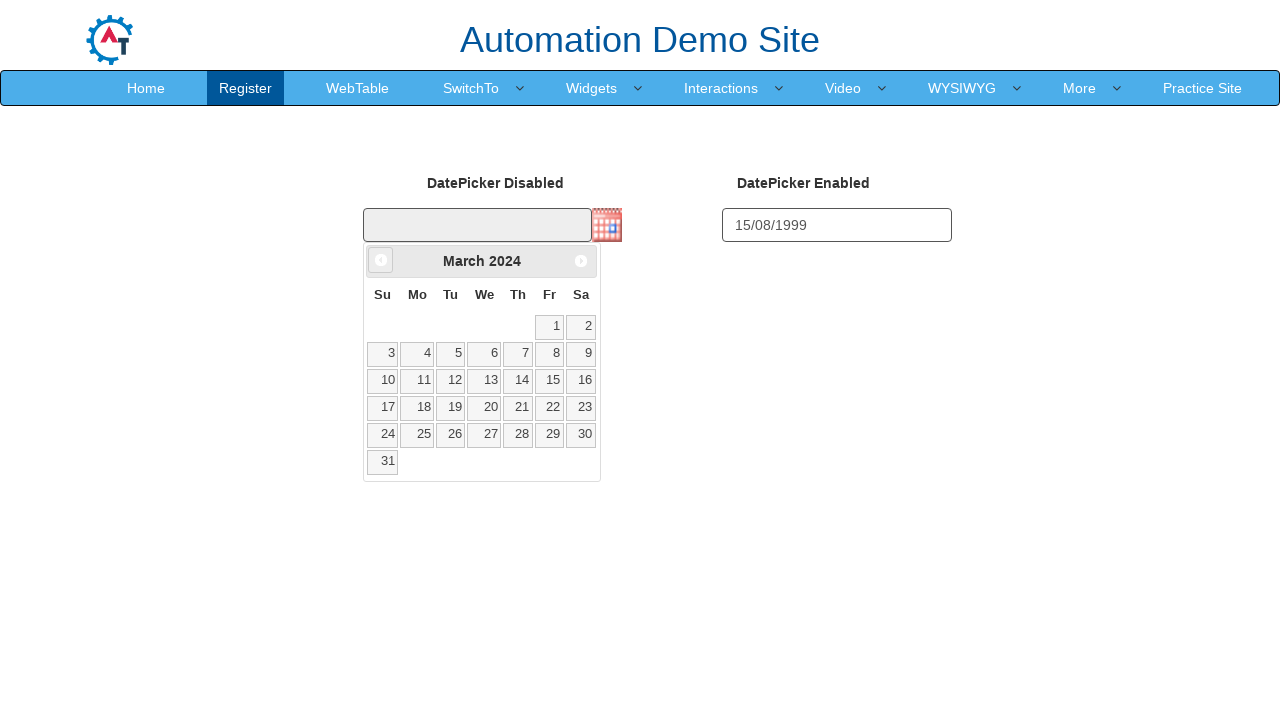

Clicked previous month button (currently at March 2024) at (381, 260) on a[data-handler='prev']
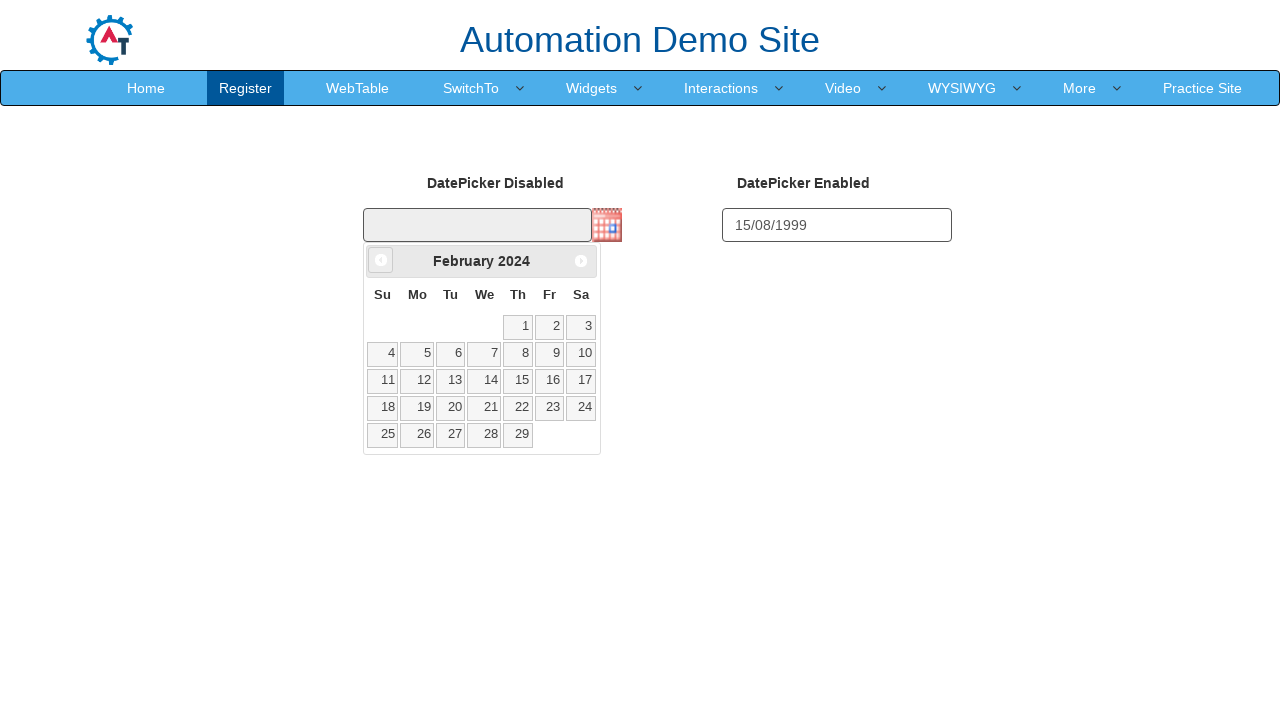

Waited 50ms for calendar navigation
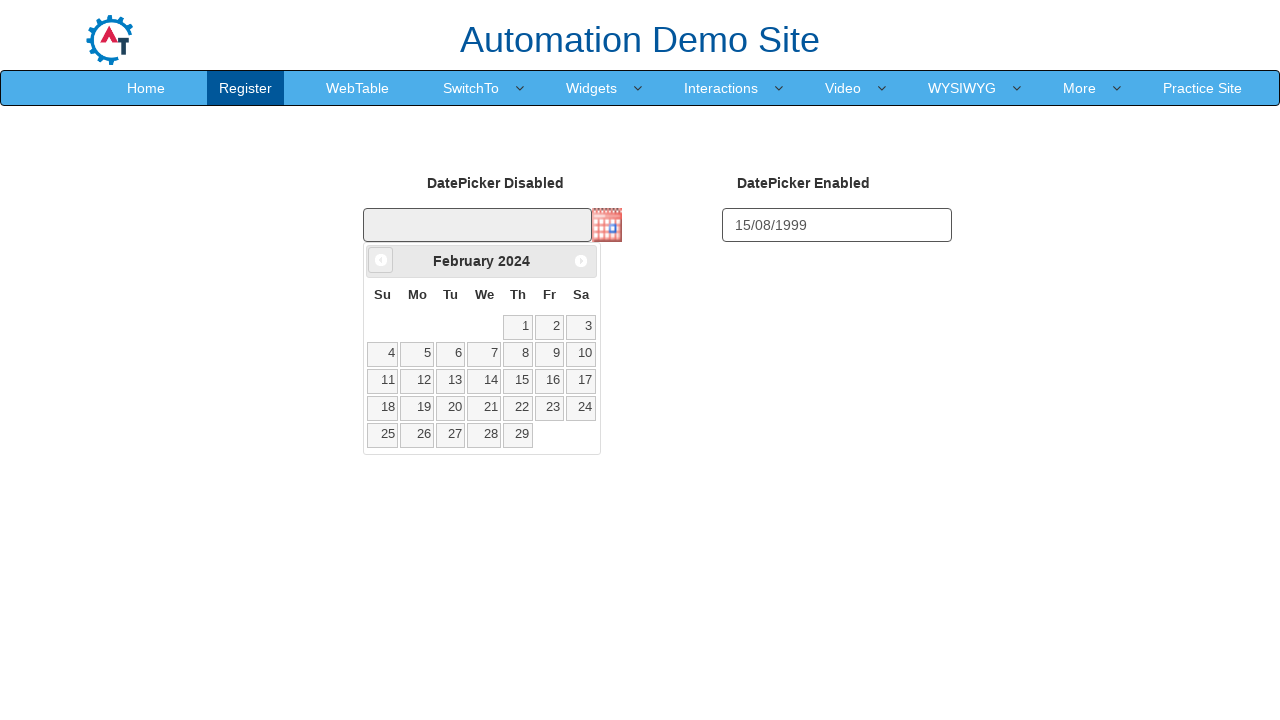

Clicked previous month button (currently at February 2024) at (381, 260) on a[data-handler='prev']
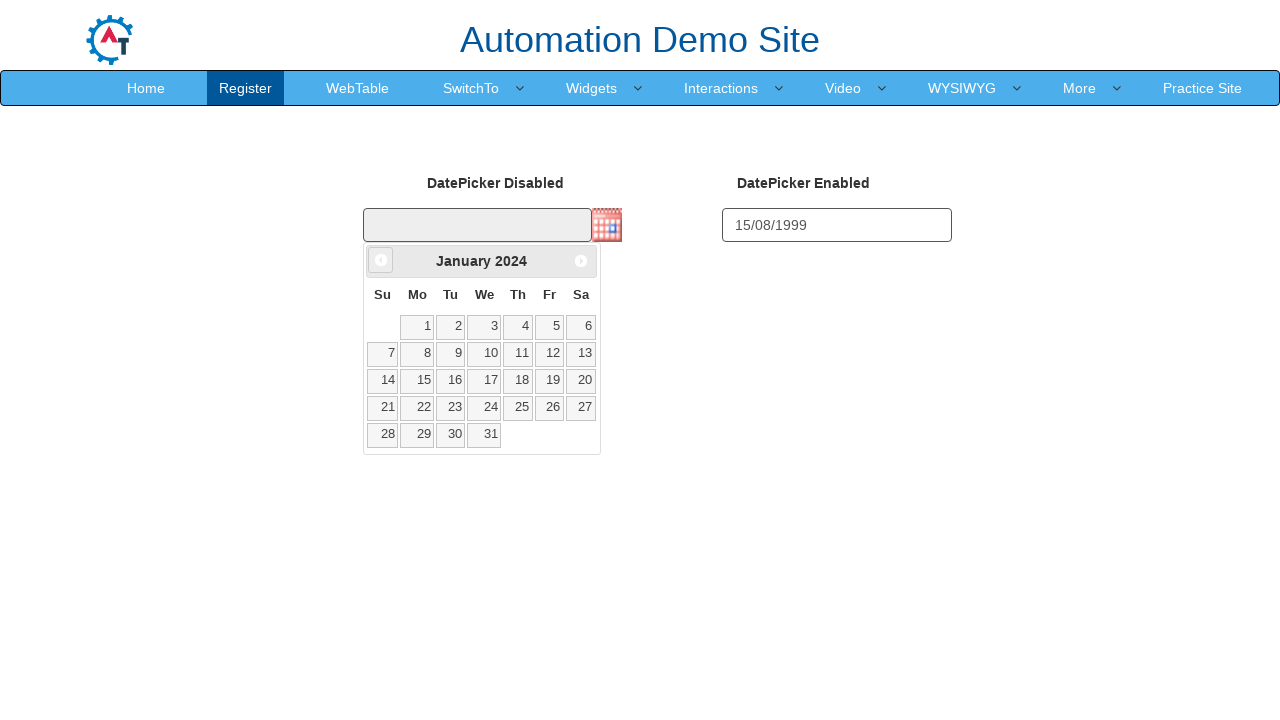

Waited 50ms for calendar navigation
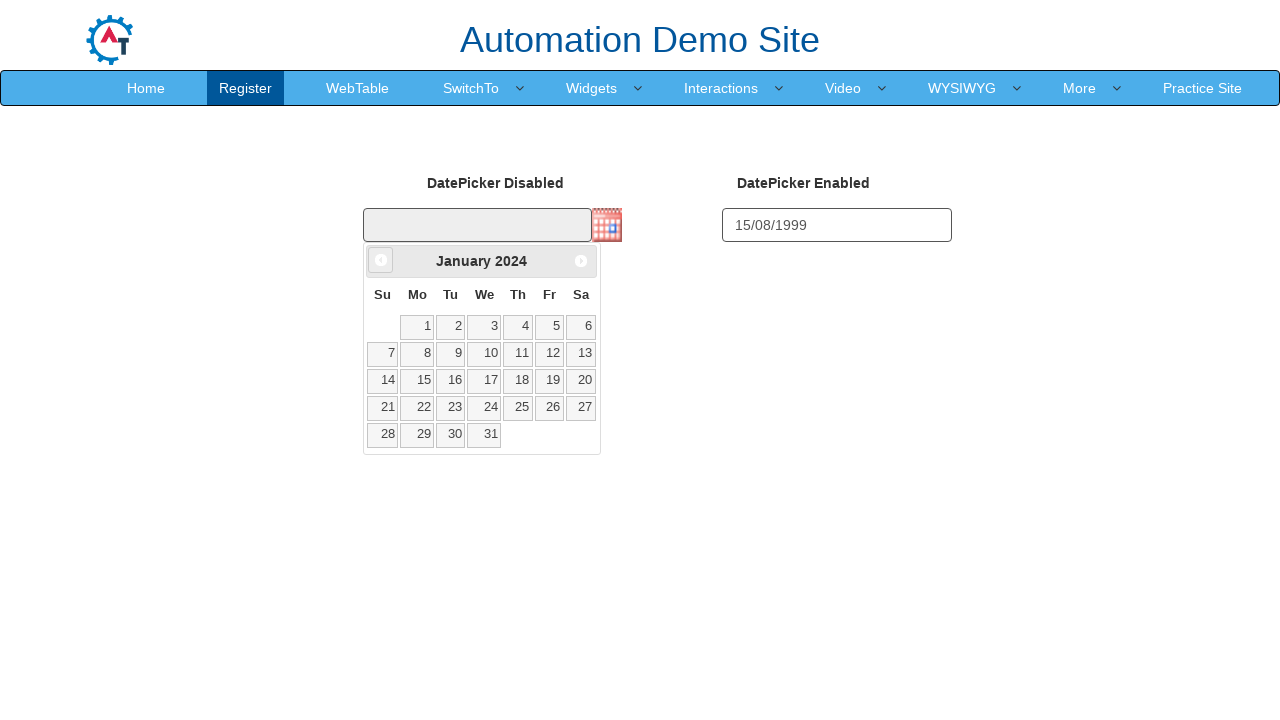

Clicked previous month button (currently at January 2024) at (381, 260) on a[data-handler='prev']
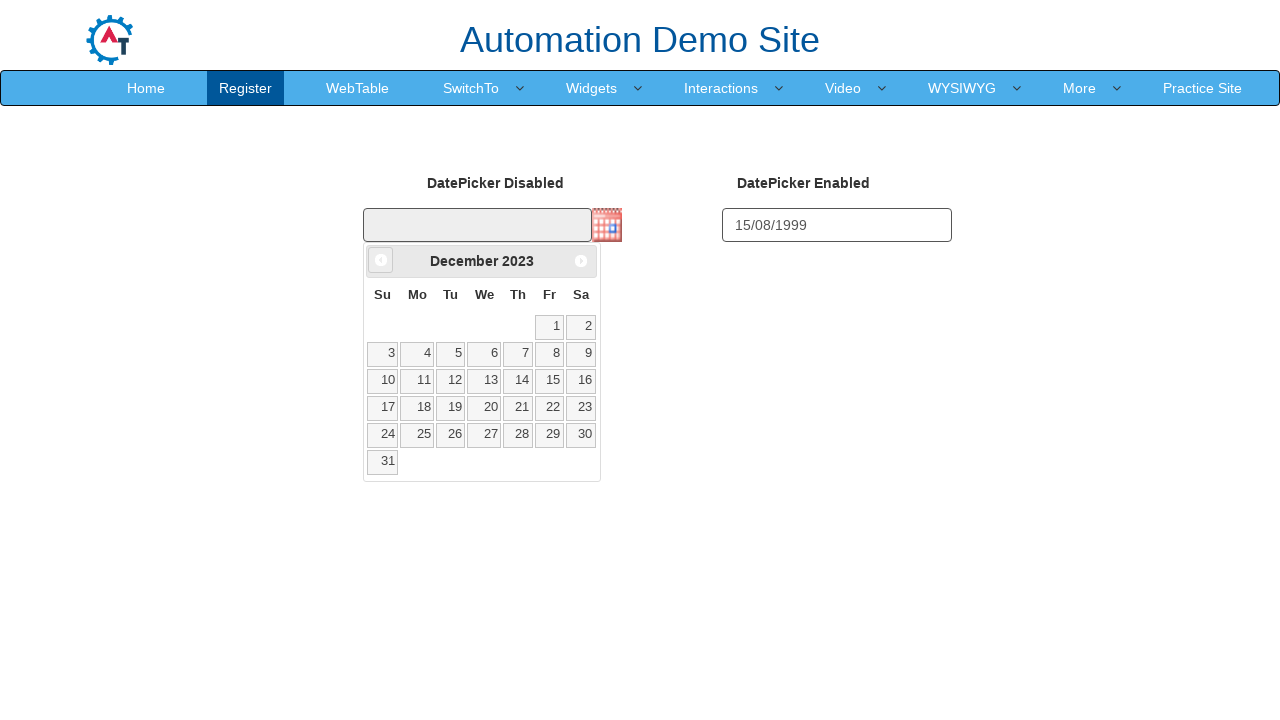

Waited 50ms for calendar navigation
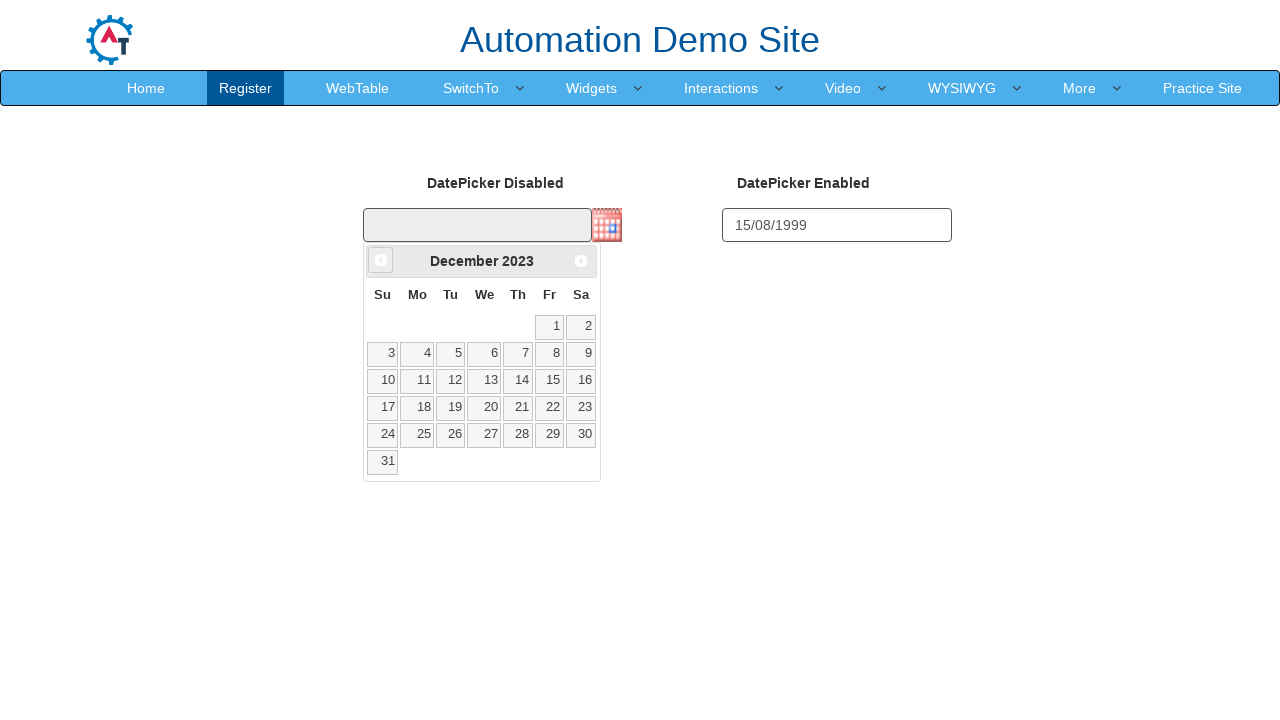

Clicked previous month button (currently at December 2023) at (381, 260) on a[data-handler='prev']
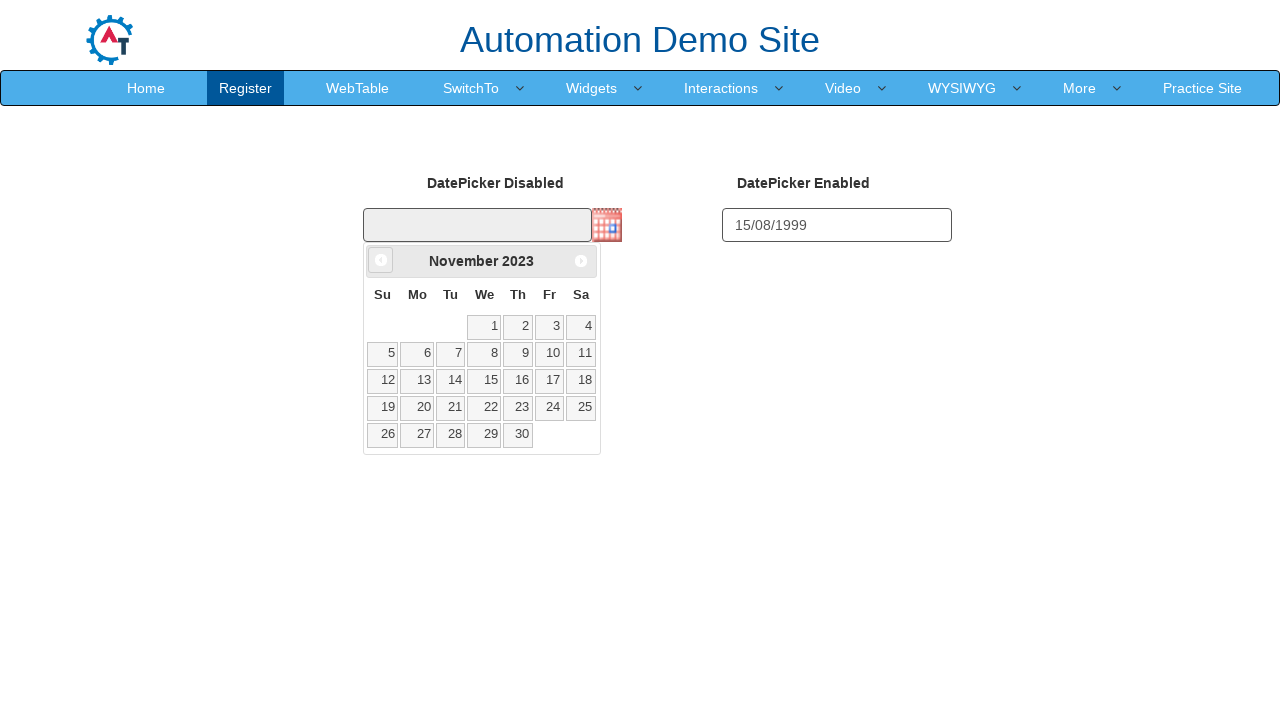

Waited 50ms for calendar navigation
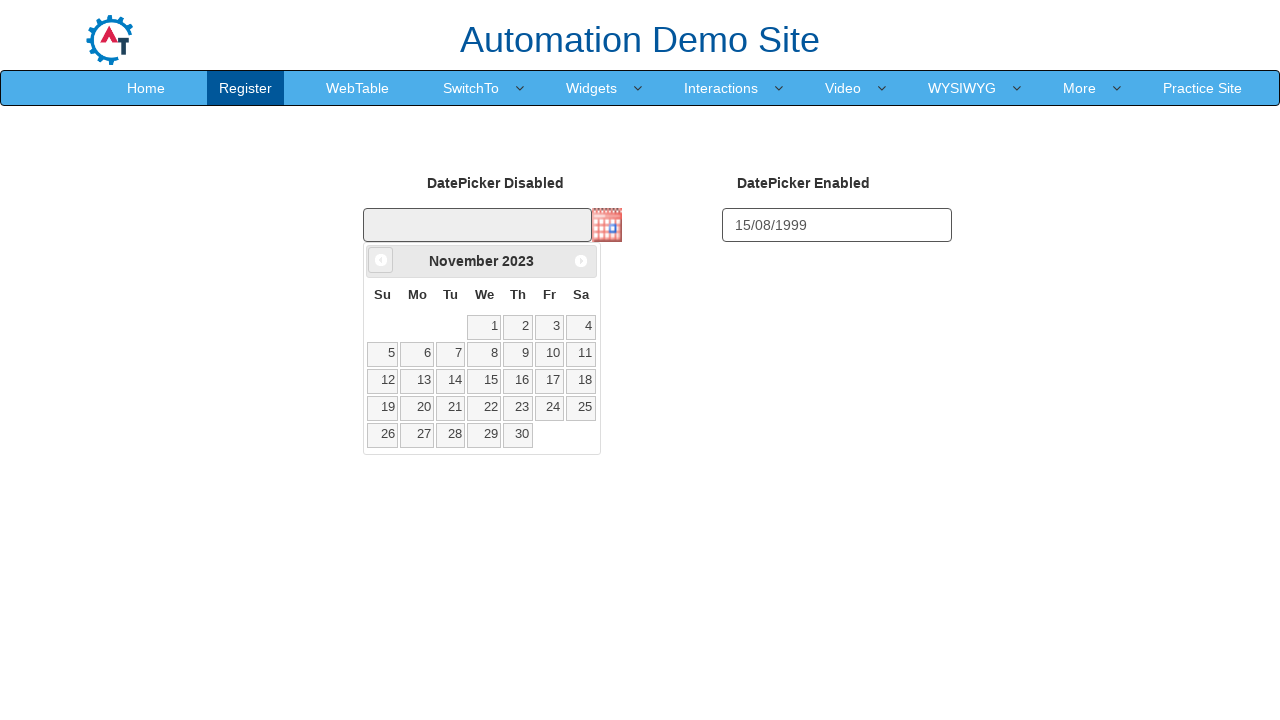

Clicked previous month button (currently at November 2023) at (381, 260) on a[data-handler='prev']
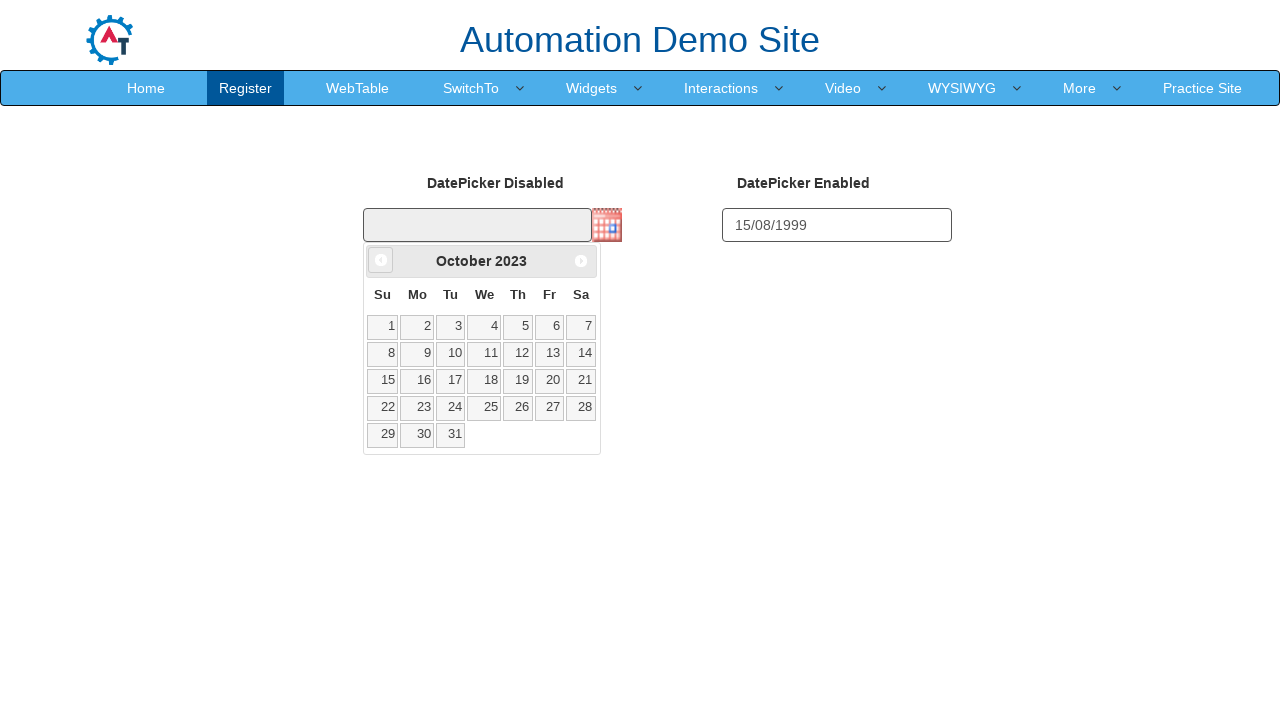

Waited 50ms for calendar navigation
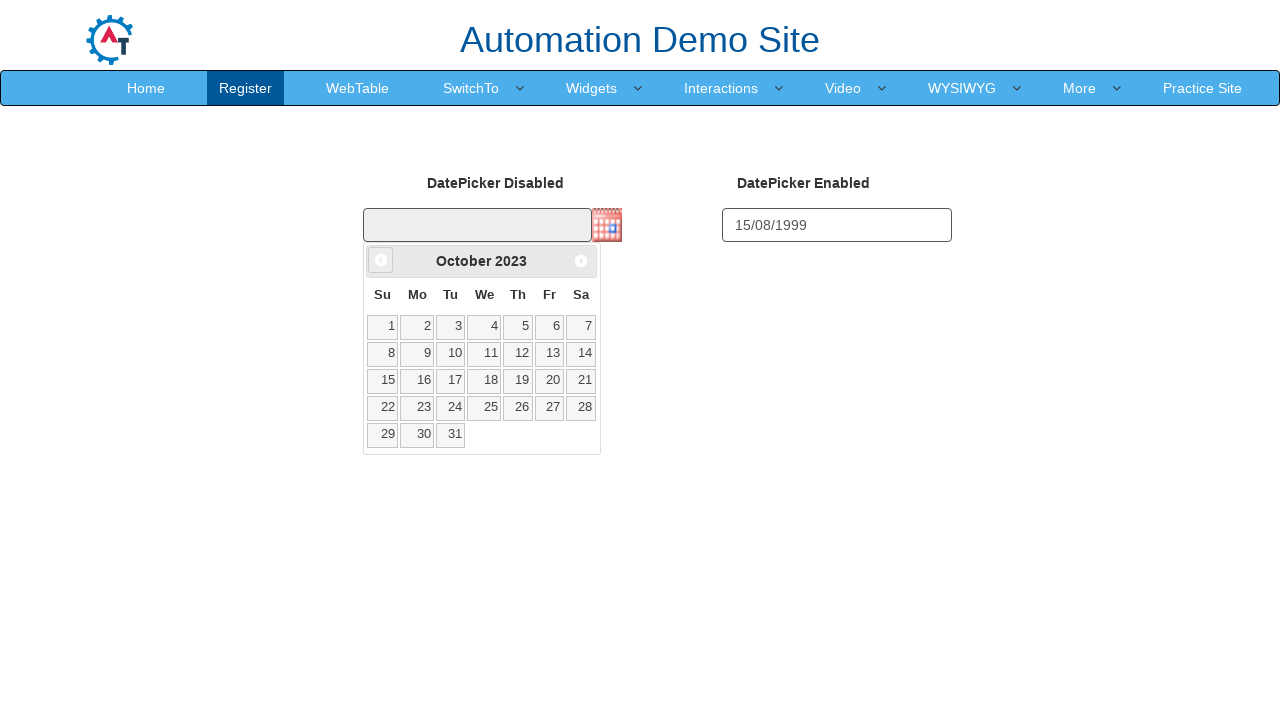

Clicked previous month button (currently at October 2023) at (381, 260) on a[data-handler='prev']
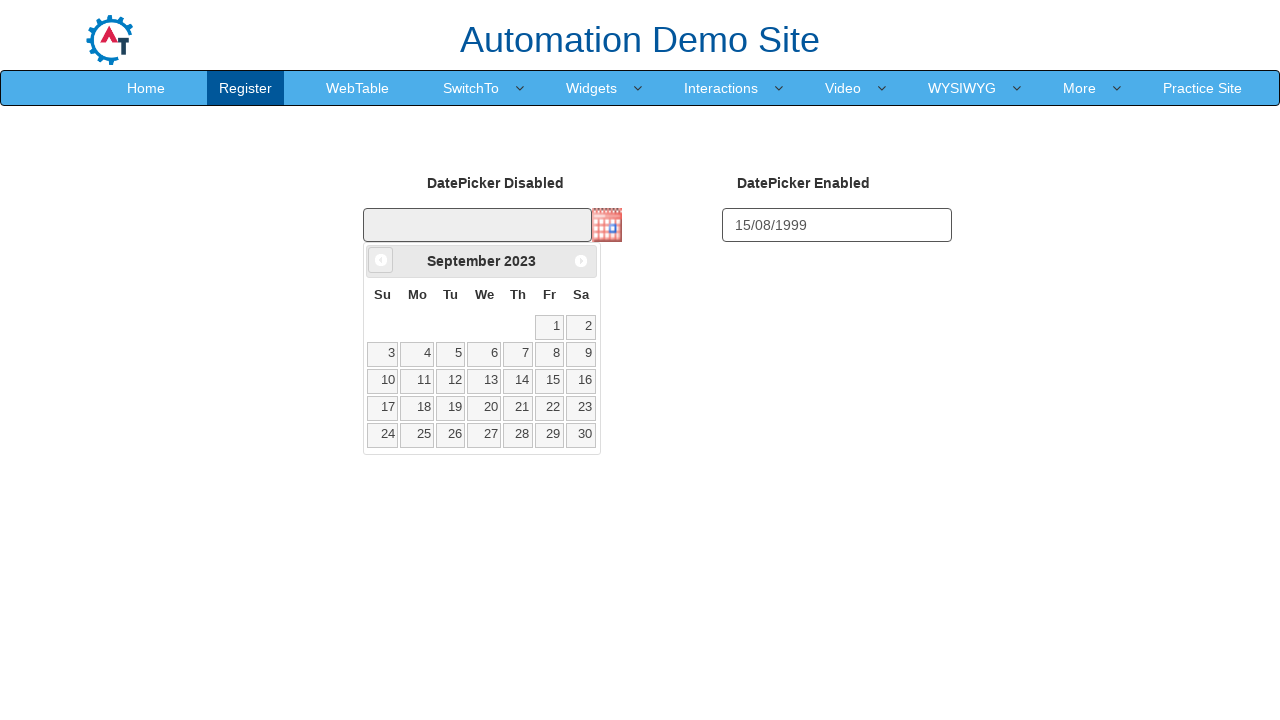

Waited 50ms for calendar navigation
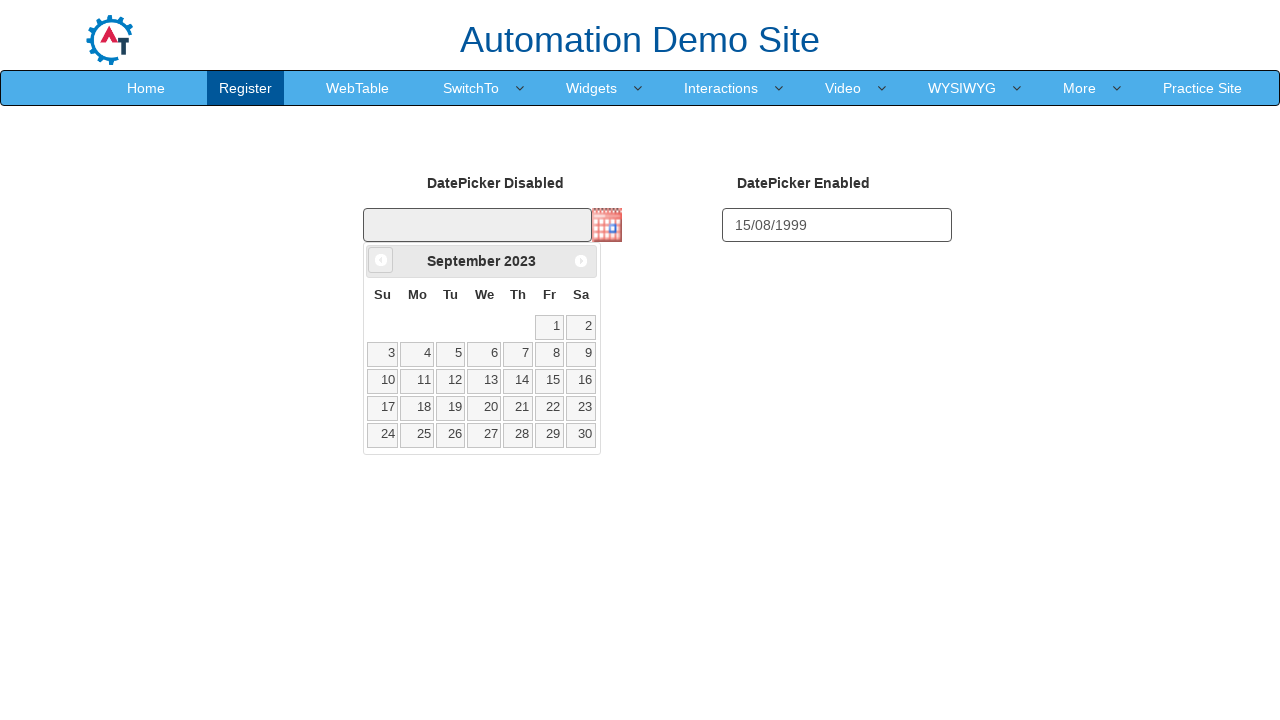

Clicked previous month button (currently at September 2023) at (381, 260) on a[data-handler='prev']
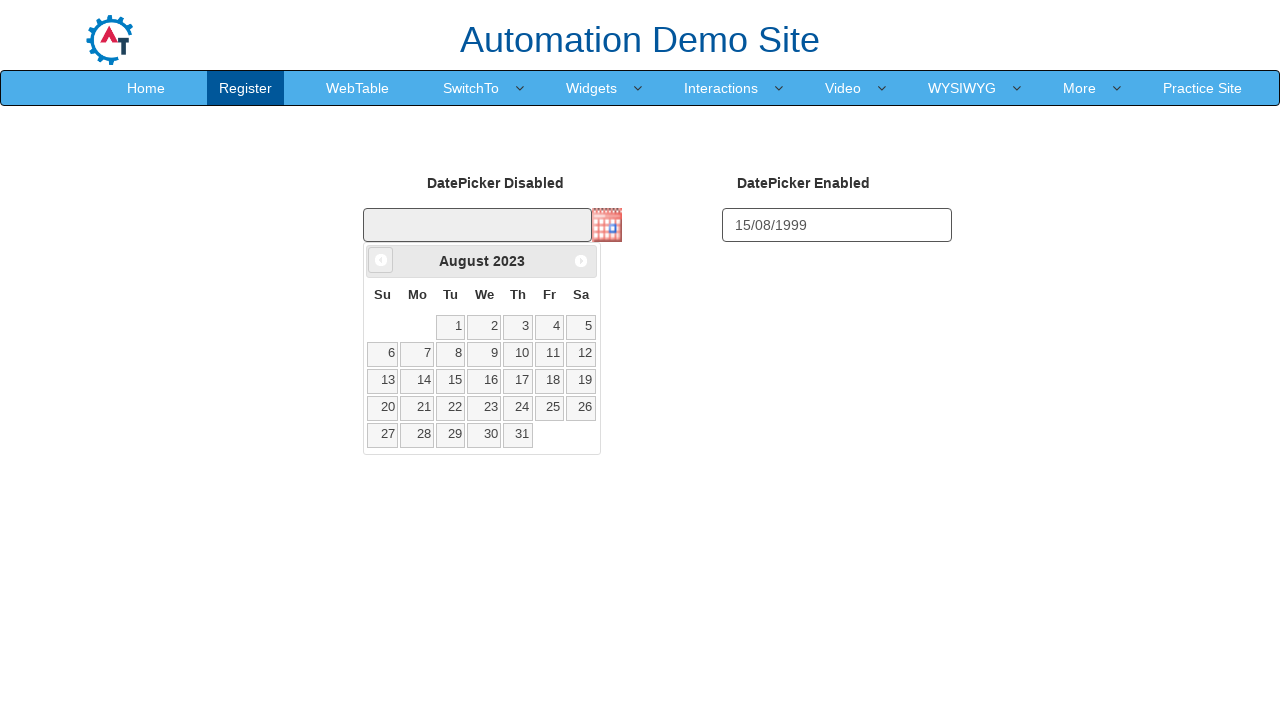

Waited 50ms for calendar navigation
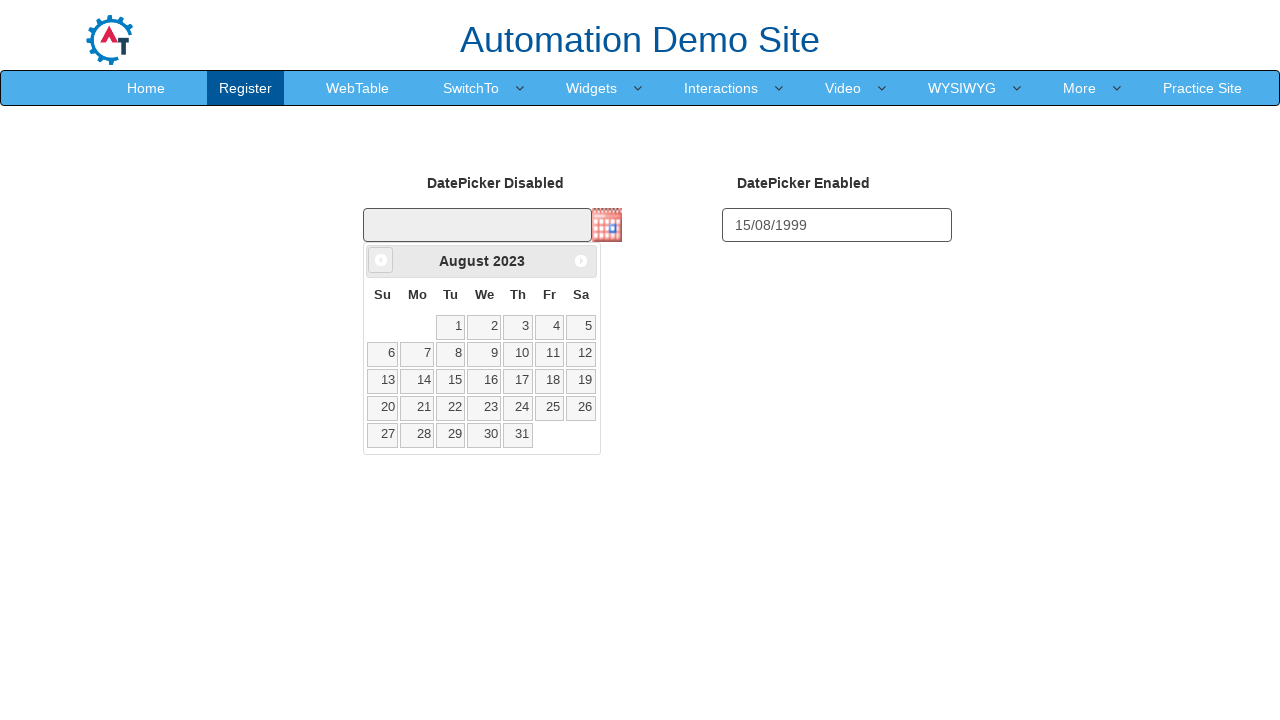

Clicked previous month button (currently at August 2023) at (381, 260) on a[data-handler='prev']
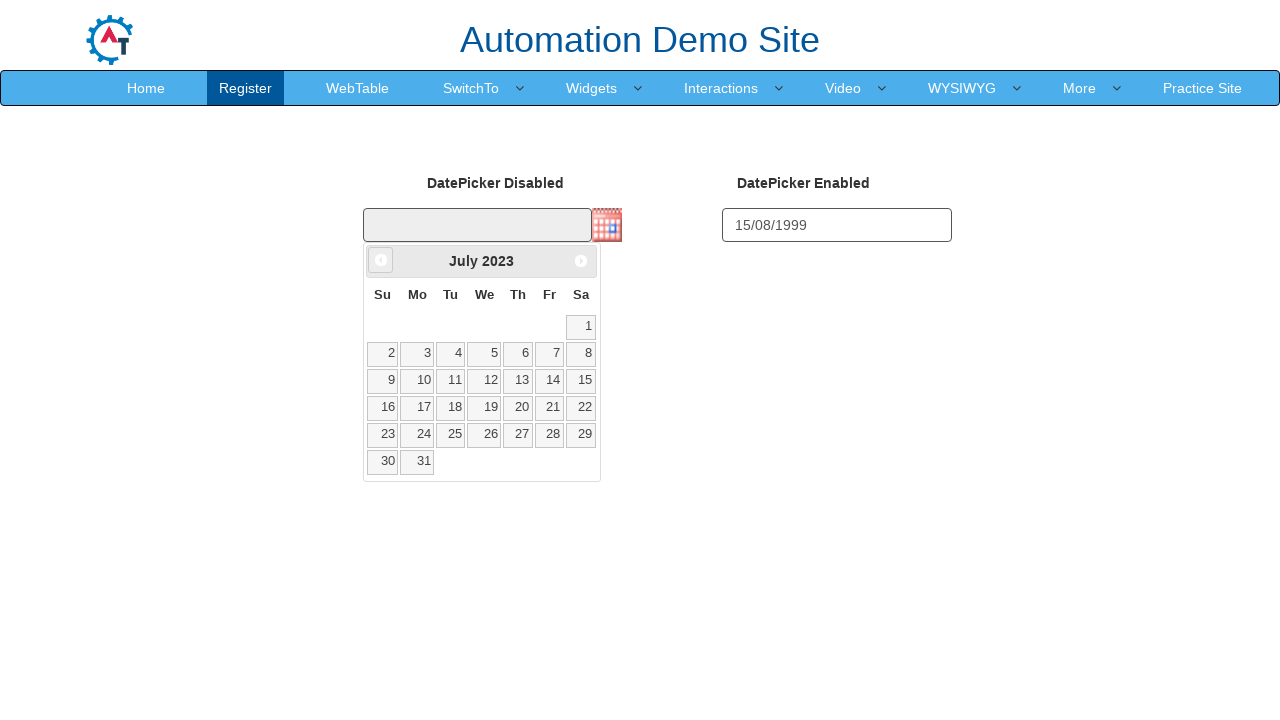

Waited 50ms for calendar navigation
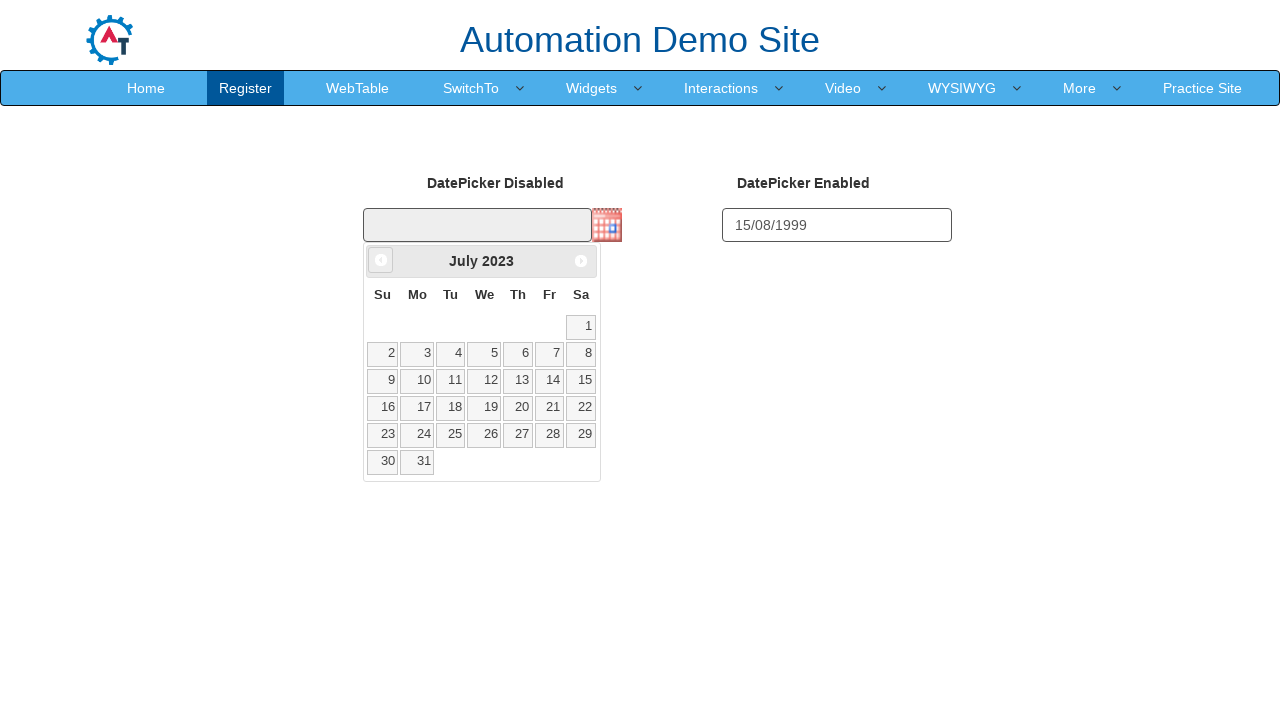

Clicked previous month button (currently at July 2023) at (381, 260) on a[data-handler='prev']
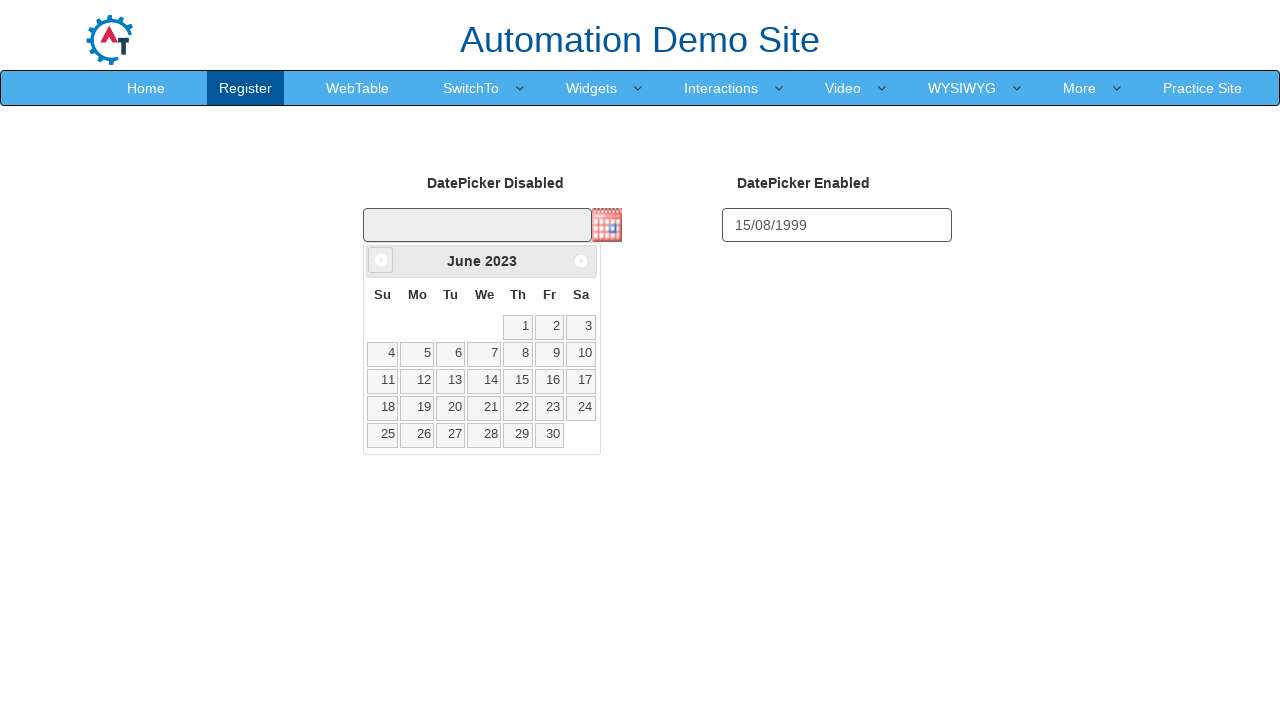

Waited 50ms for calendar navigation
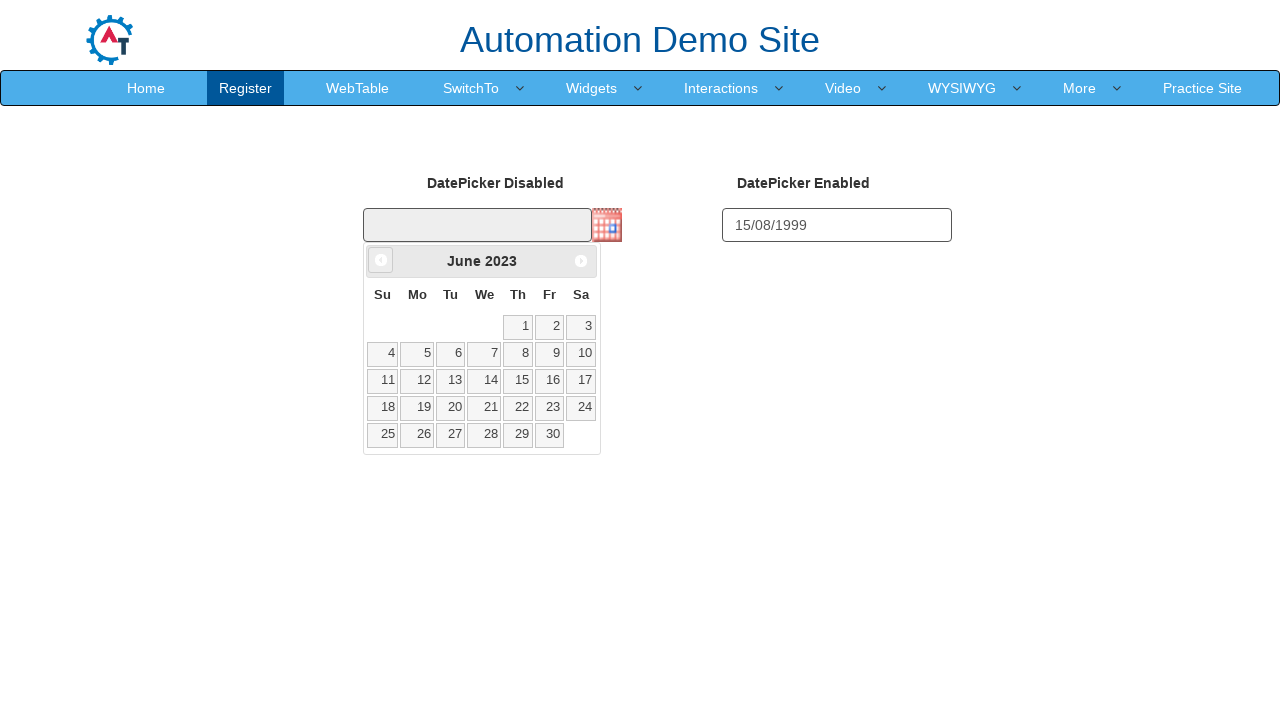

Clicked previous month button (currently at June 2023) at (381, 260) on a[data-handler='prev']
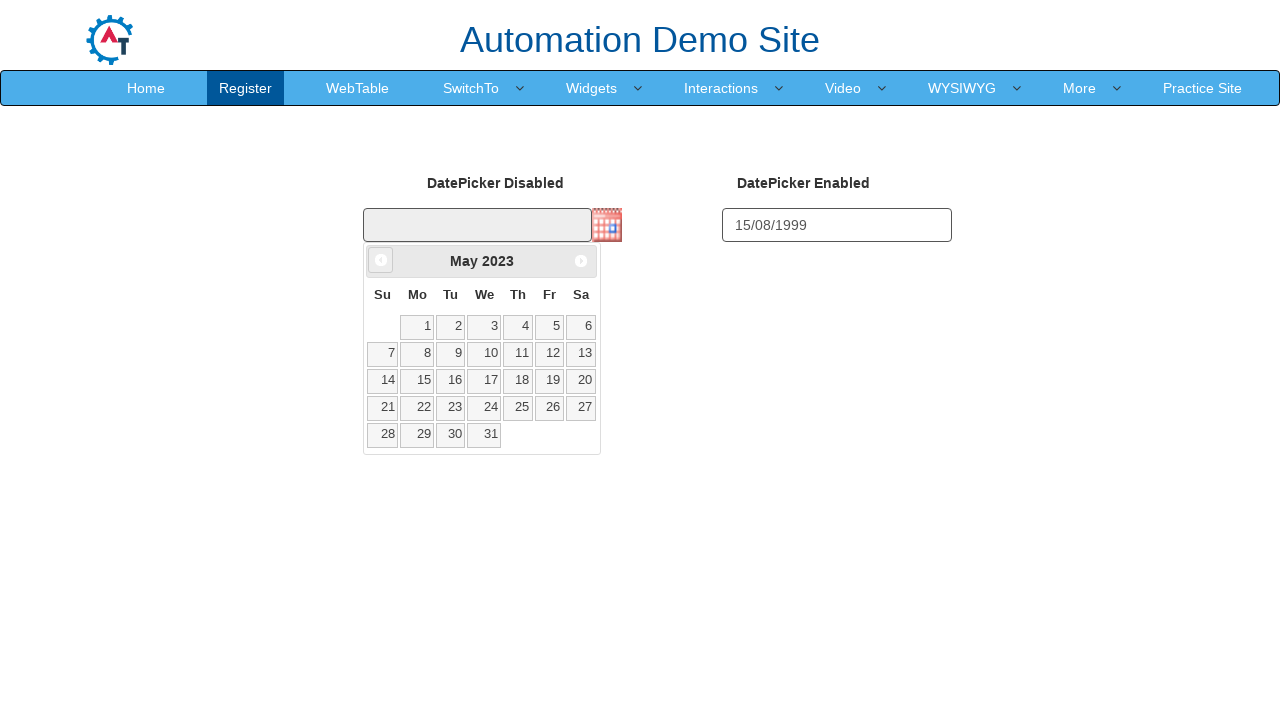

Waited 50ms for calendar navigation
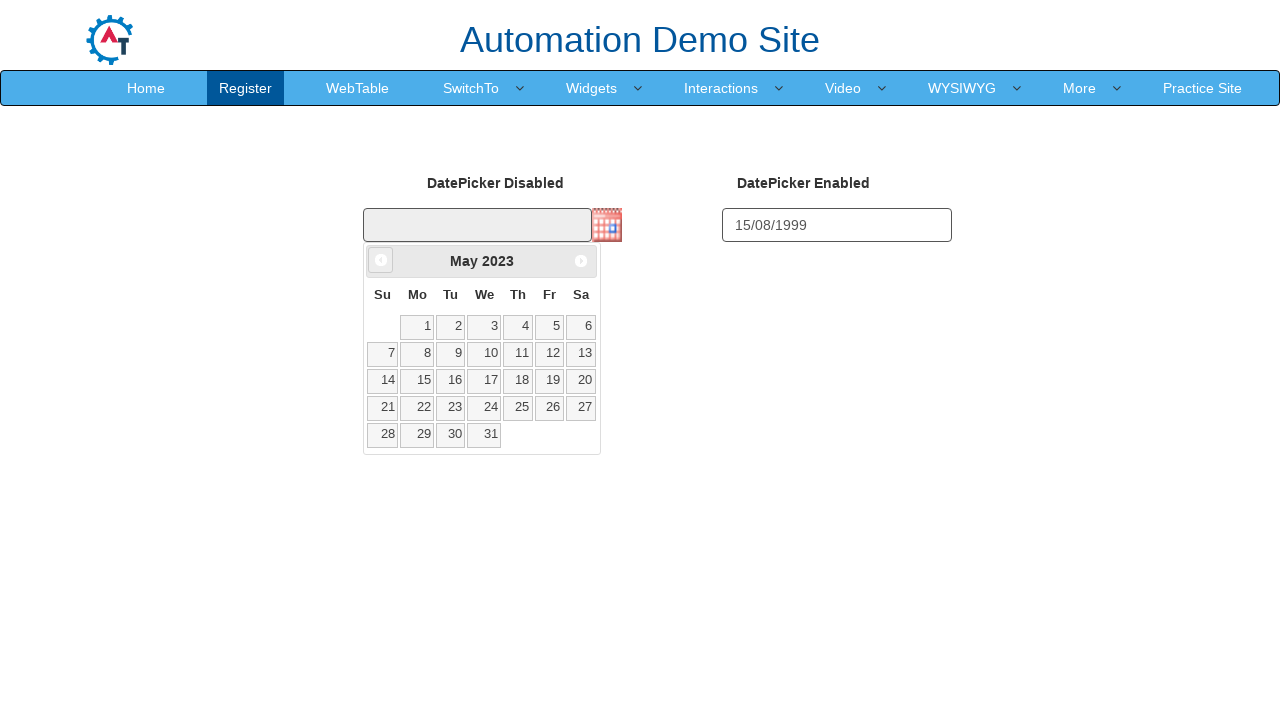

Clicked previous month button (currently at May 2023) at (381, 260) on a[data-handler='prev']
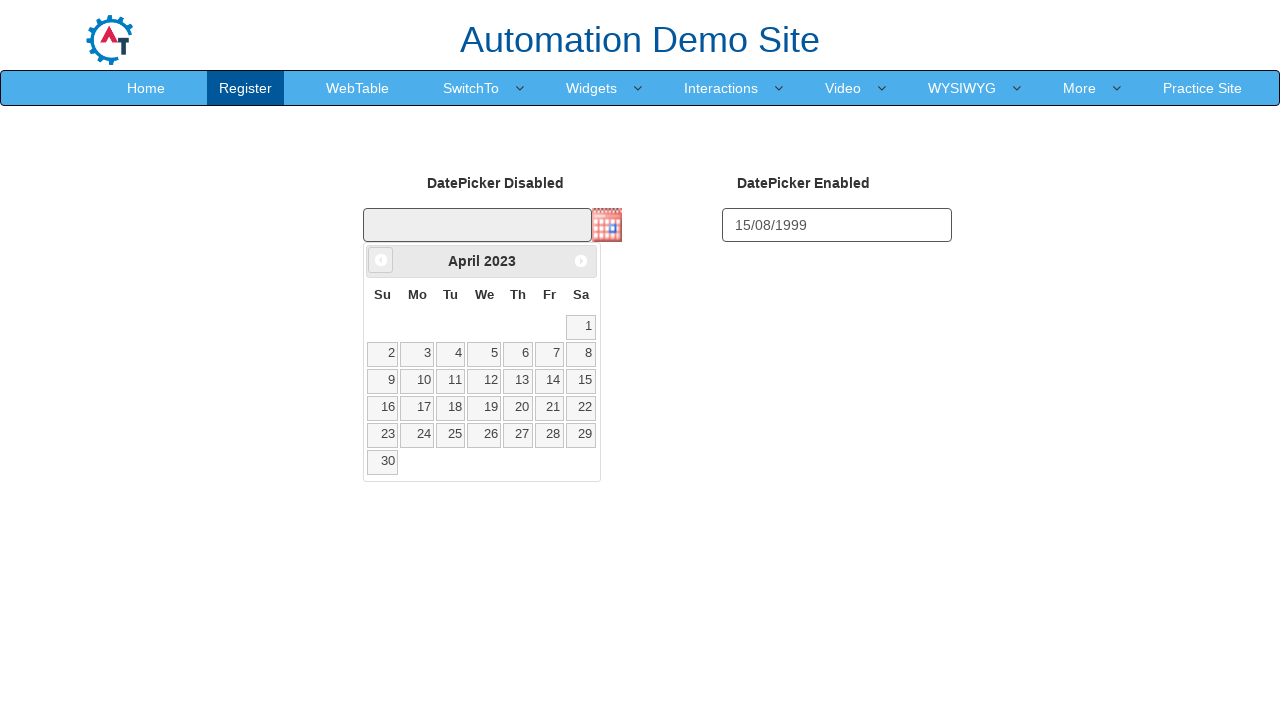

Waited 50ms for calendar navigation
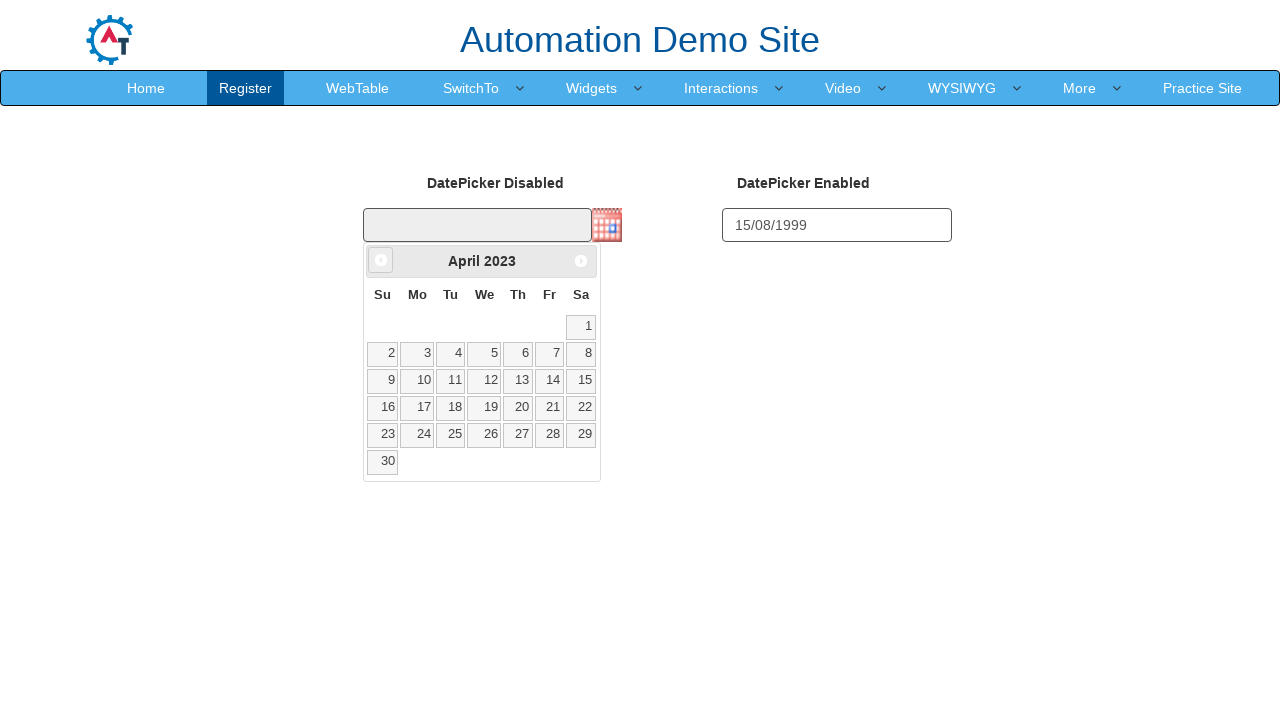

Clicked previous month button (currently at April 2023) at (381, 260) on a[data-handler='prev']
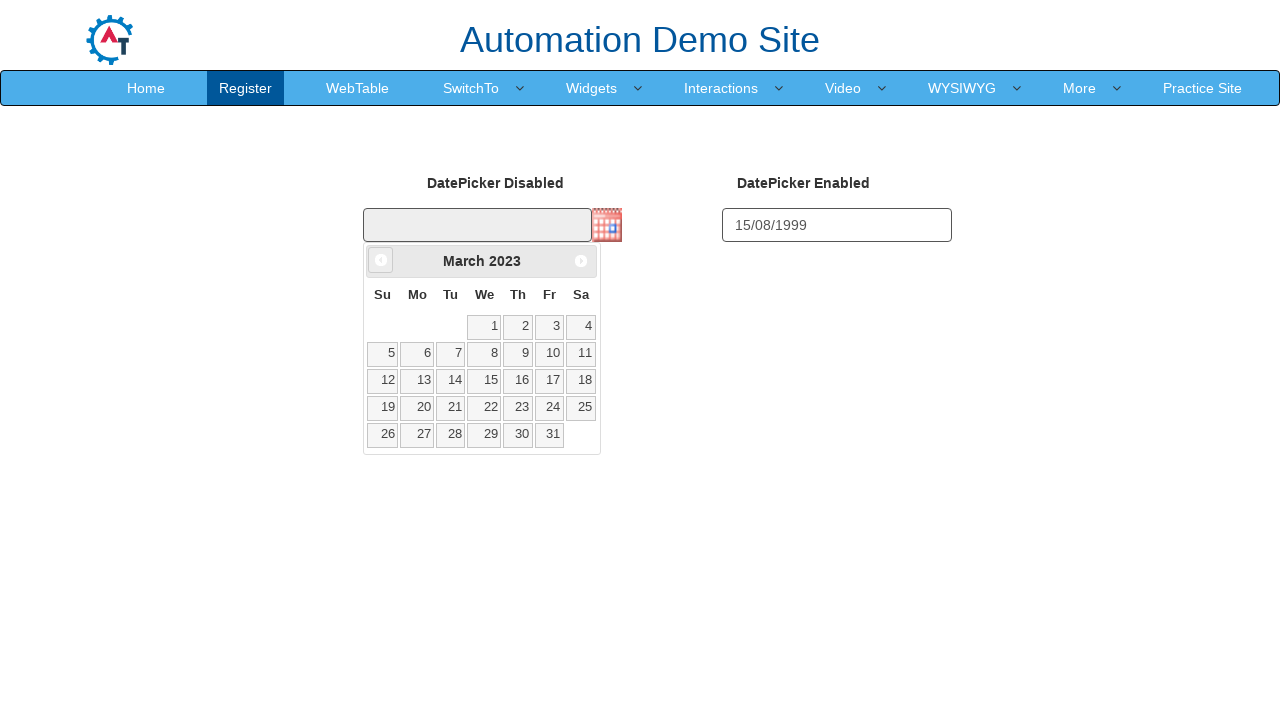

Waited 50ms for calendar navigation
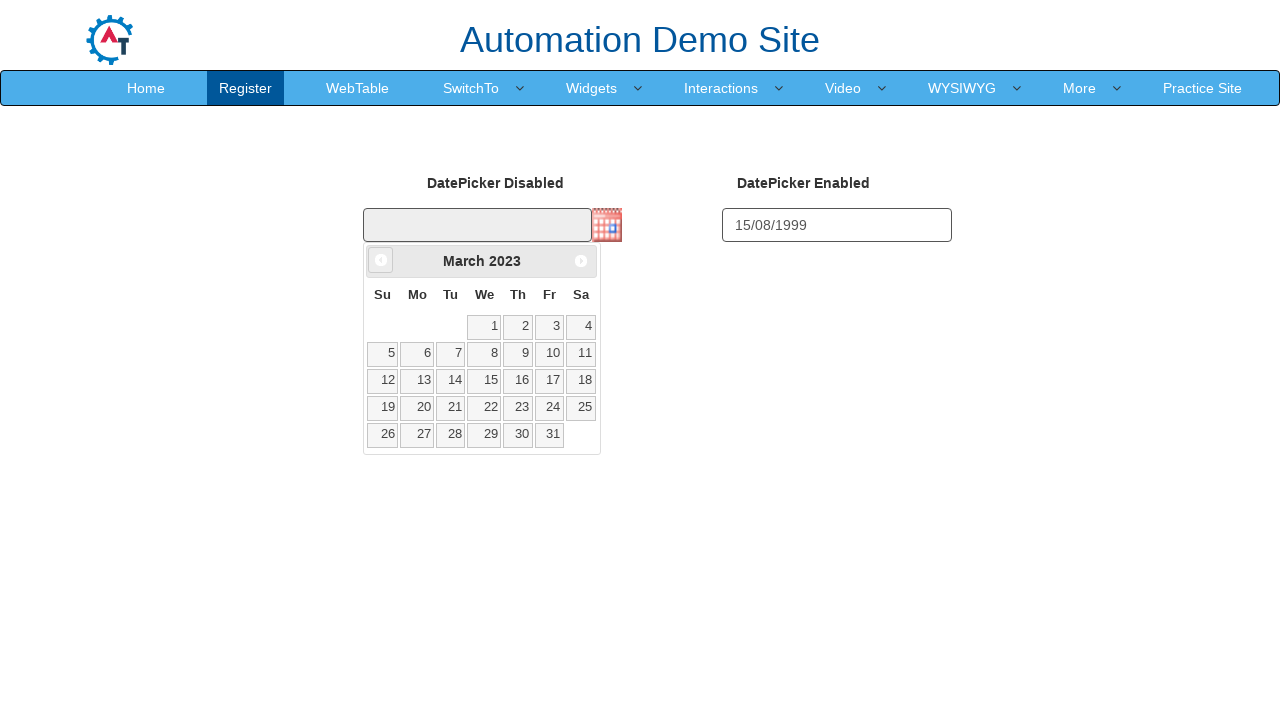

Clicked previous month button (currently at March 2023) at (381, 260) on a[data-handler='prev']
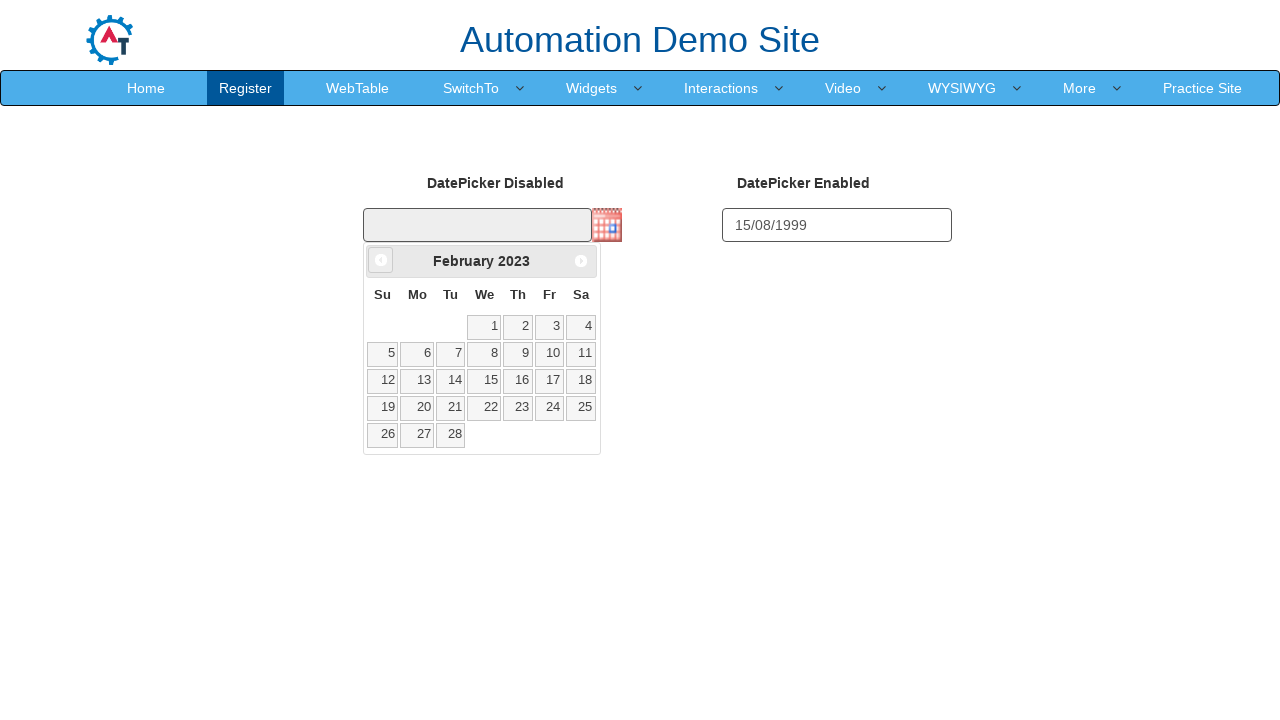

Waited 50ms for calendar navigation
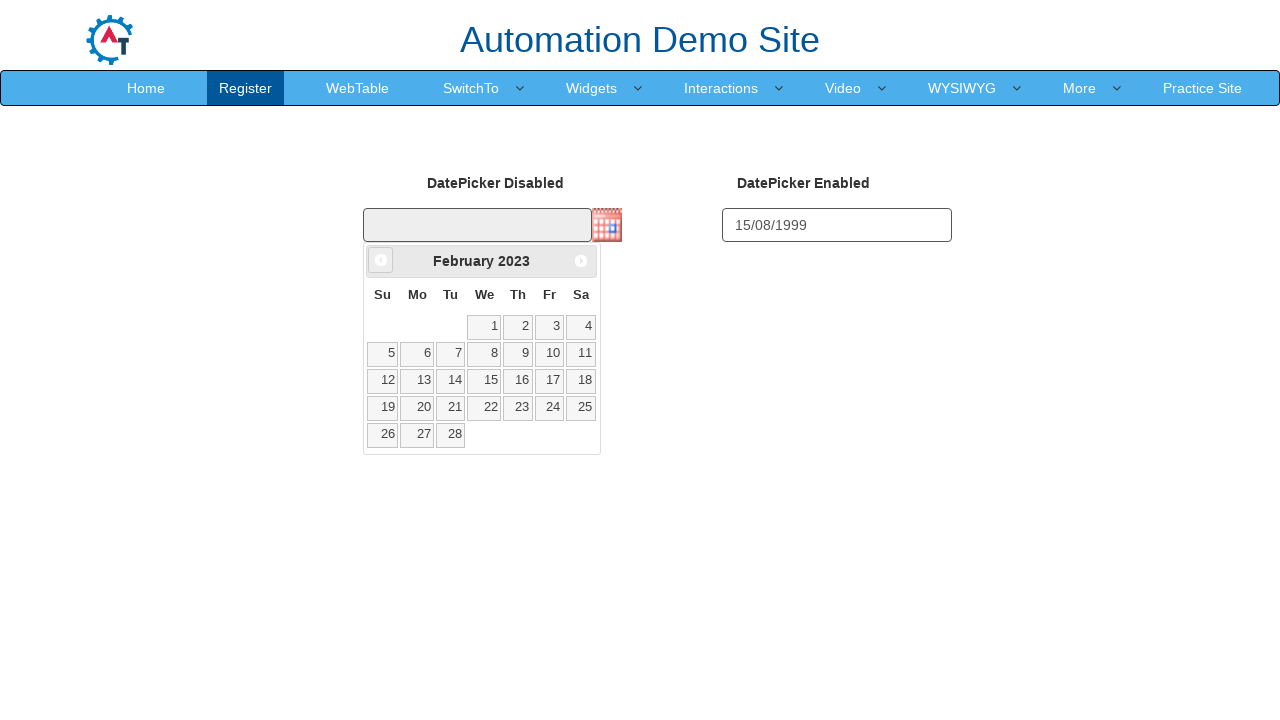

Clicked previous month button (currently at February 2023) at (381, 260) on a[data-handler='prev']
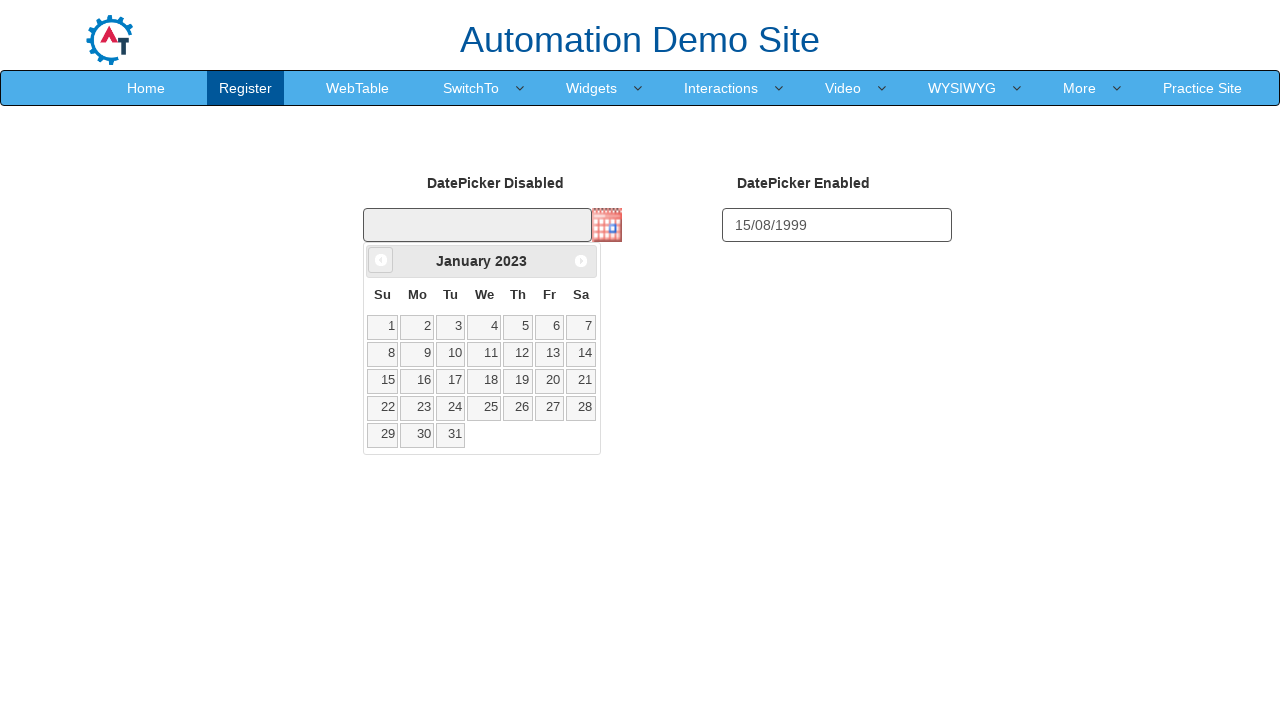

Waited 50ms for calendar navigation
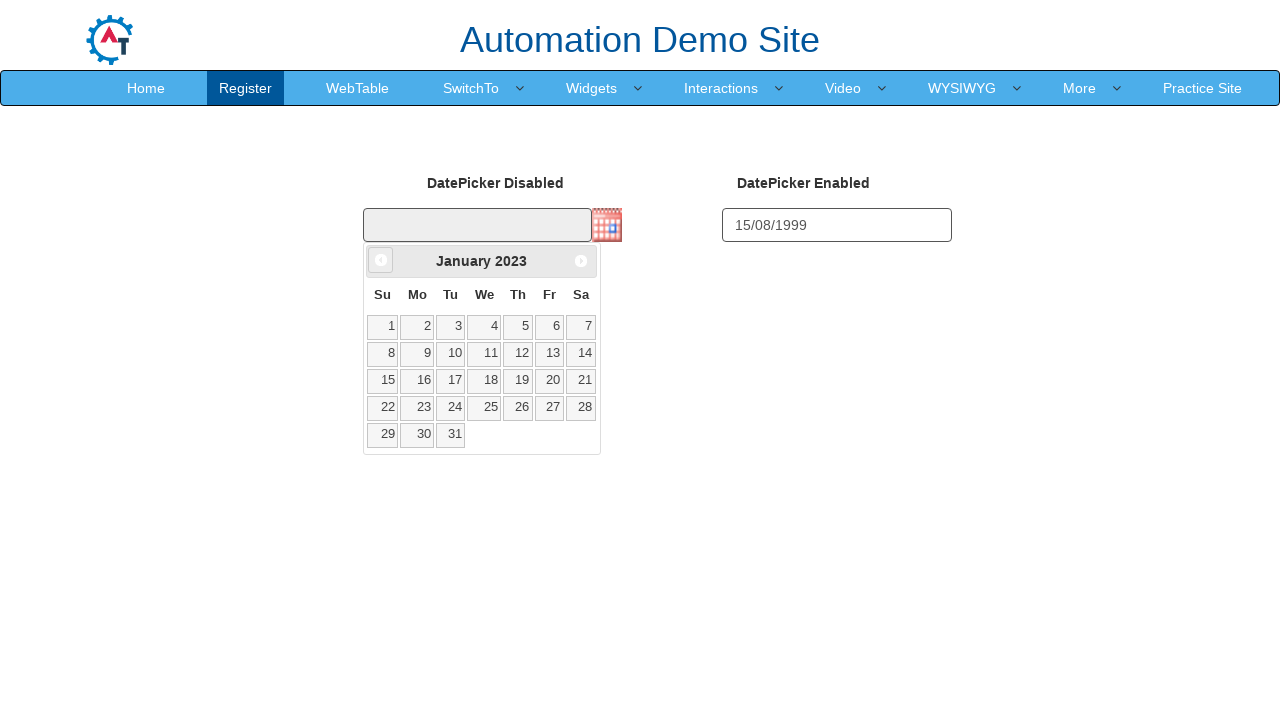

Clicked previous month button (currently at January 2023) at (381, 260) on a[data-handler='prev']
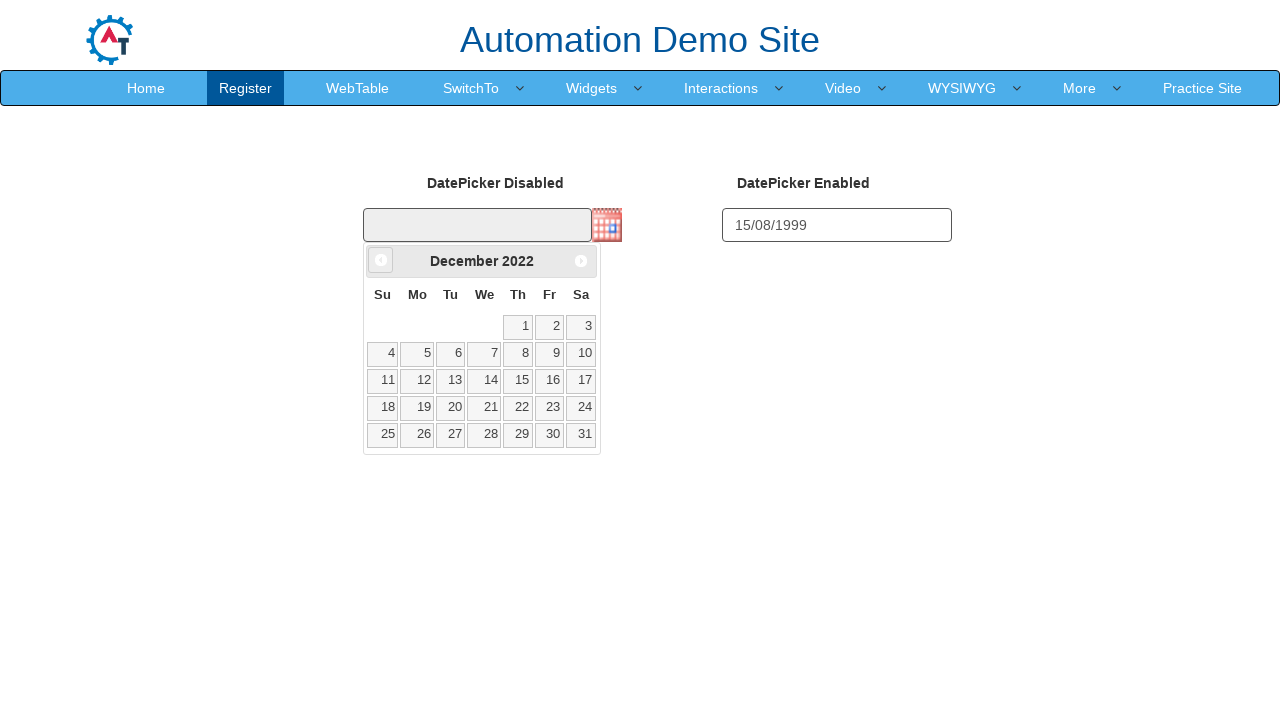

Waited 50ms for calendar navigation
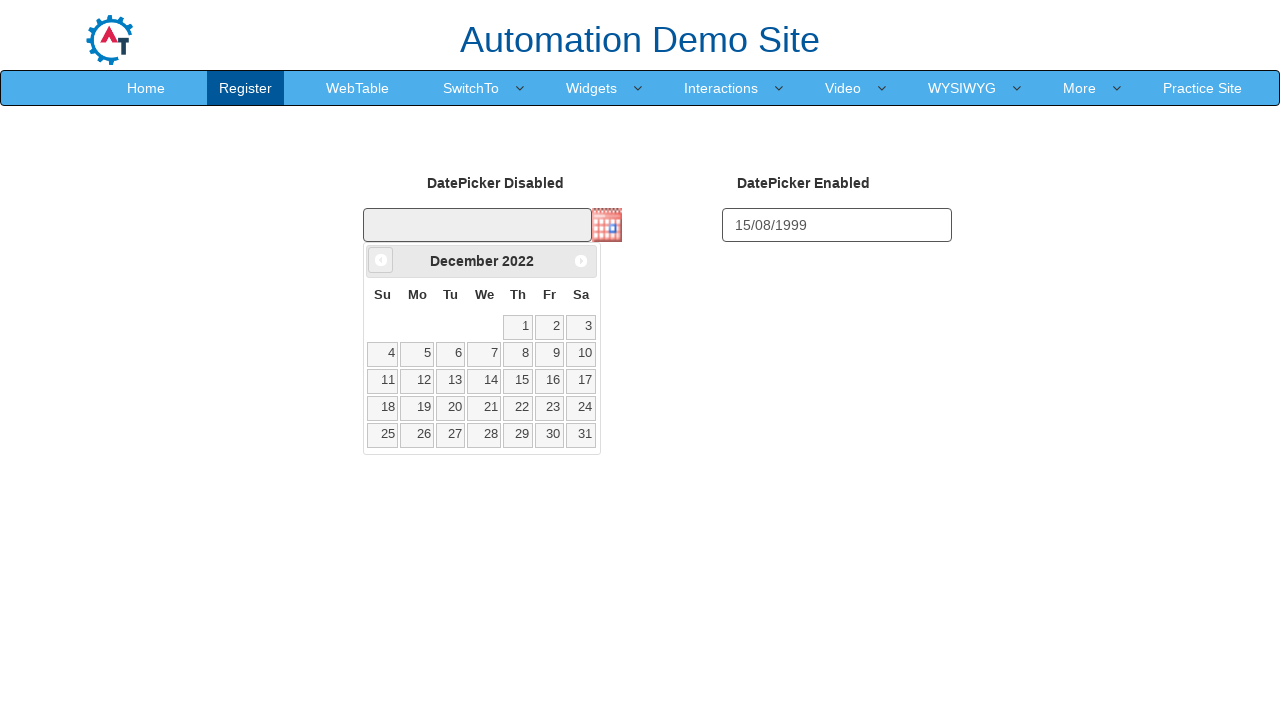

Clicked previous month button (currently at December 2022) at (381, 260) on a[data-handler='prev']
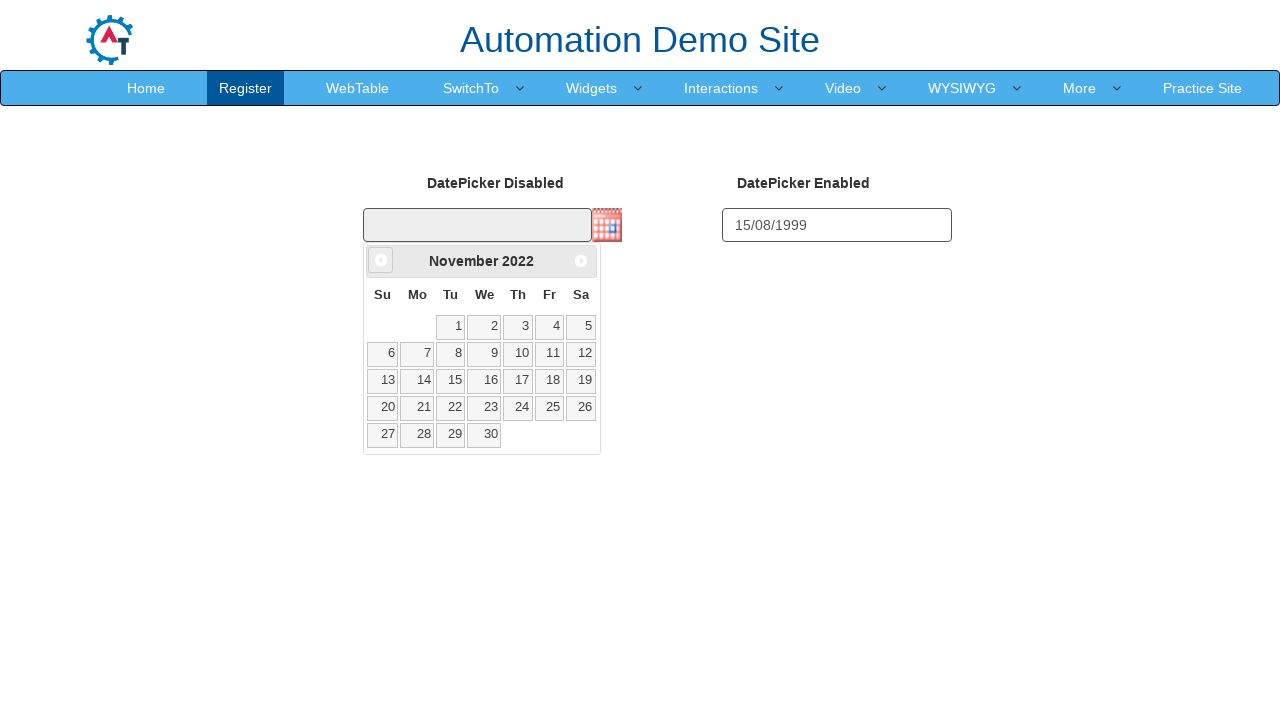

Waited 50ms for calendar navigation
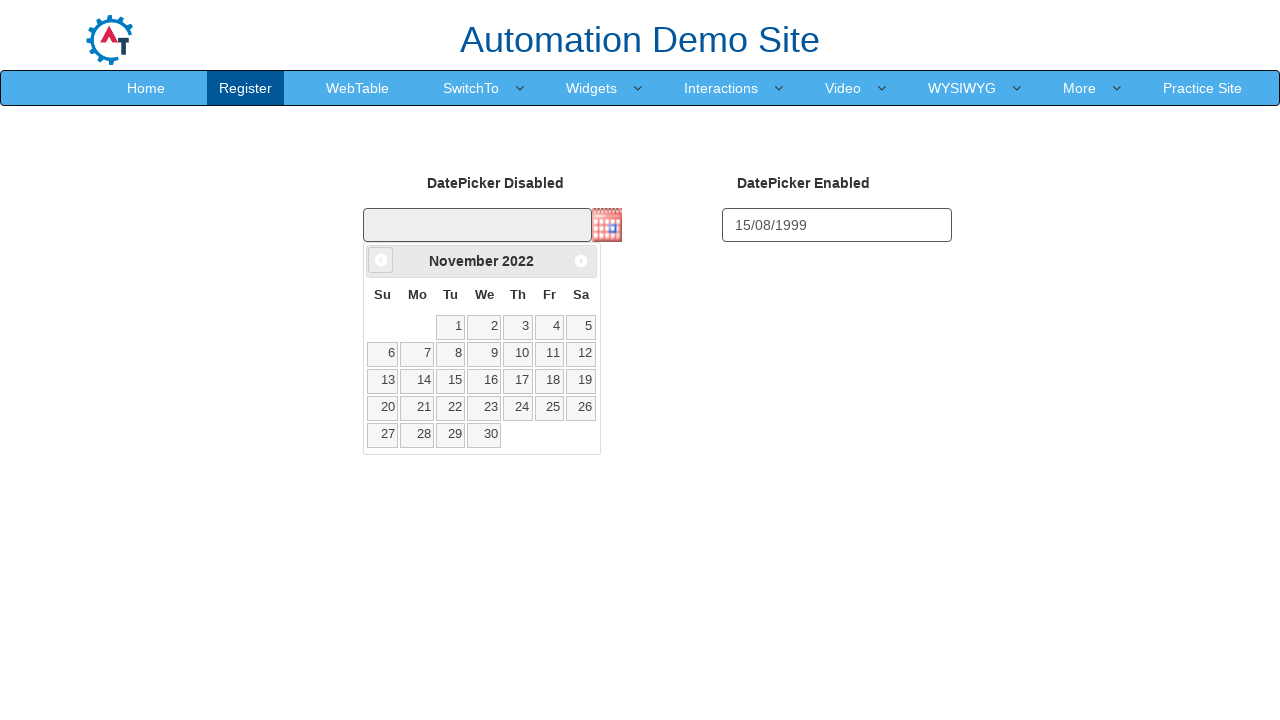

Clicked previous month button (currently at November 2022) at (381, 260) on a[data-handler='prev']
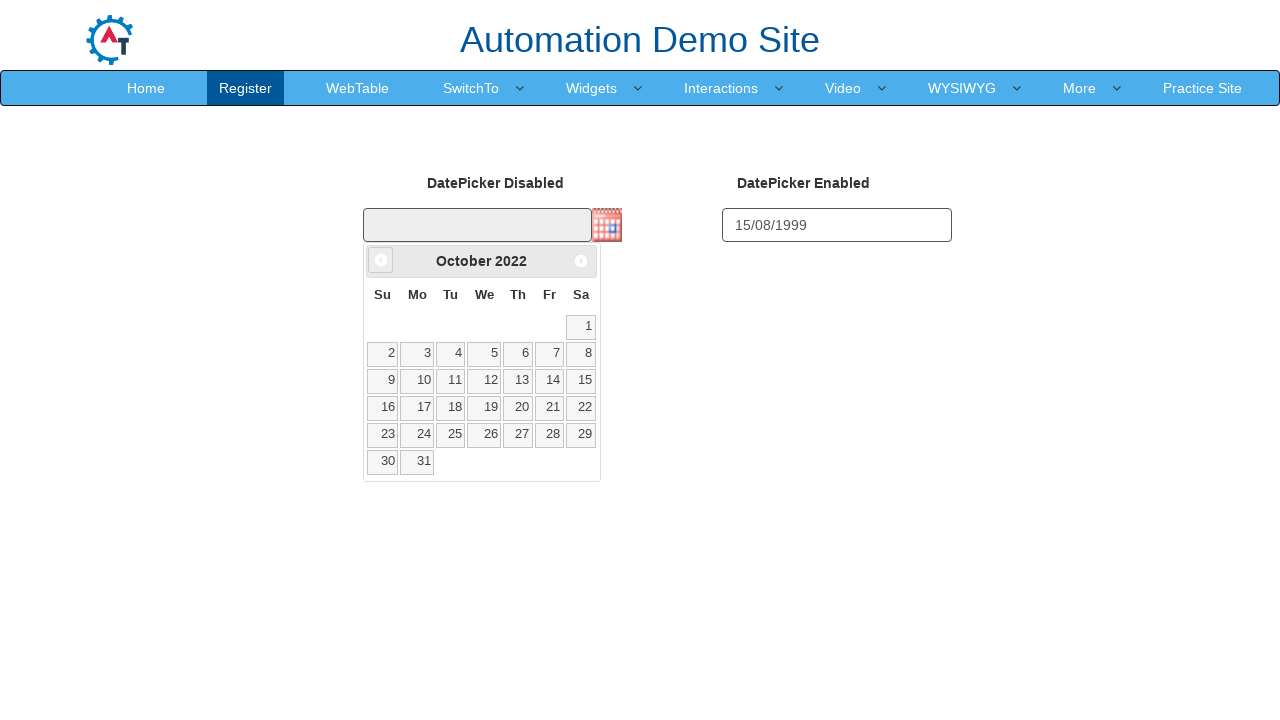

Waited 50ms for calendar navigation
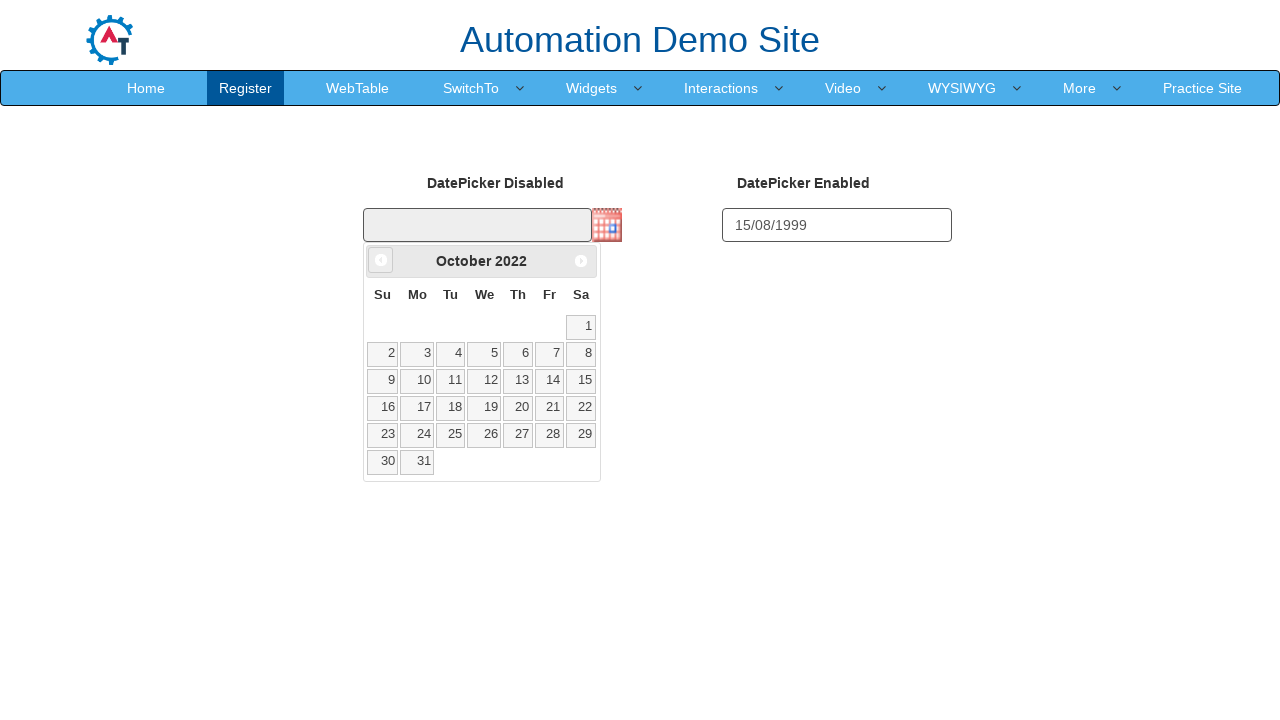

Clicked previous month button (currently at October 2022) at (381, 260) on a[data-handler='prev']
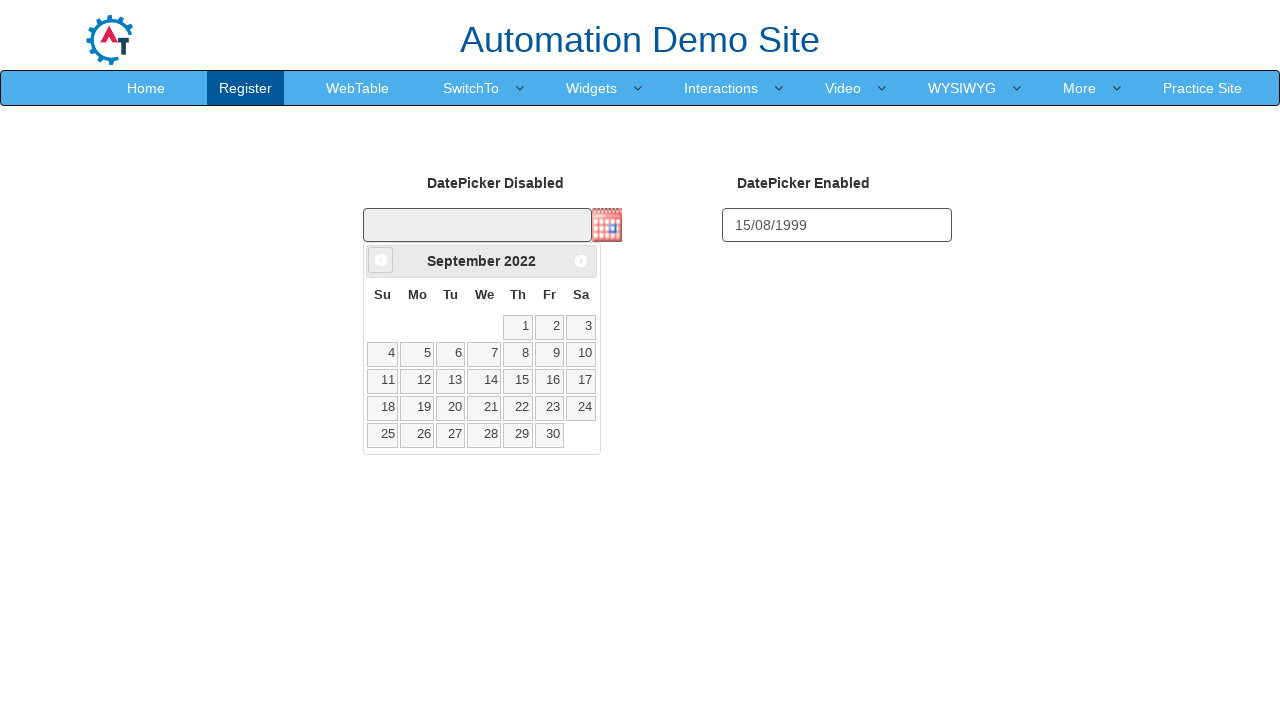

Waited 50ms for calendar navigation
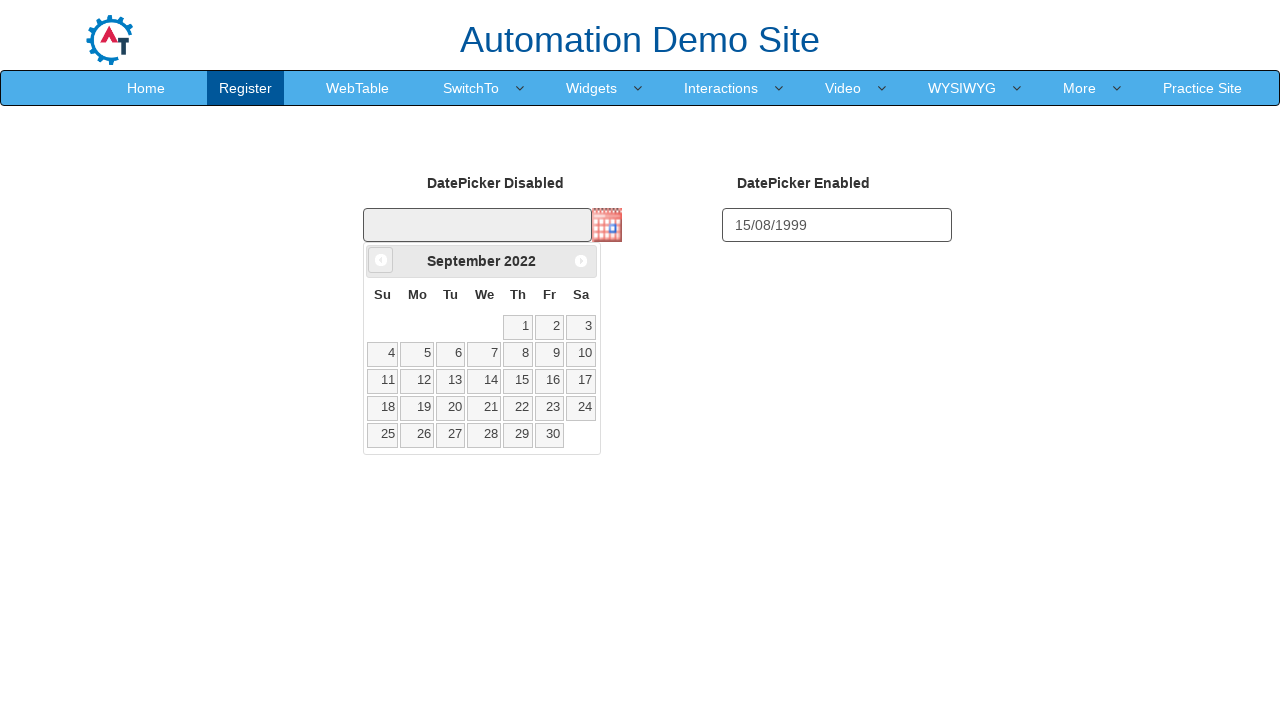

Clicked previous month button (currently at September 2022) at (381, 260) on a[data-handler='prev']
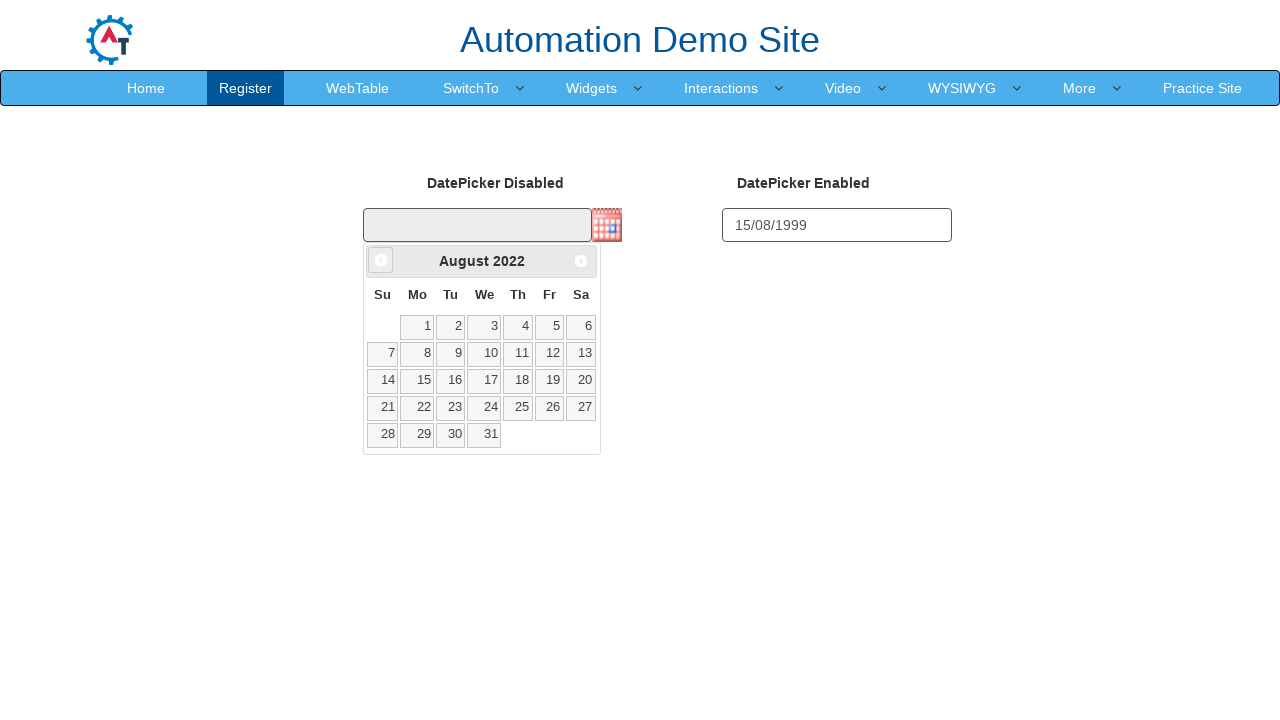

Waited 50ms for calendar navigation
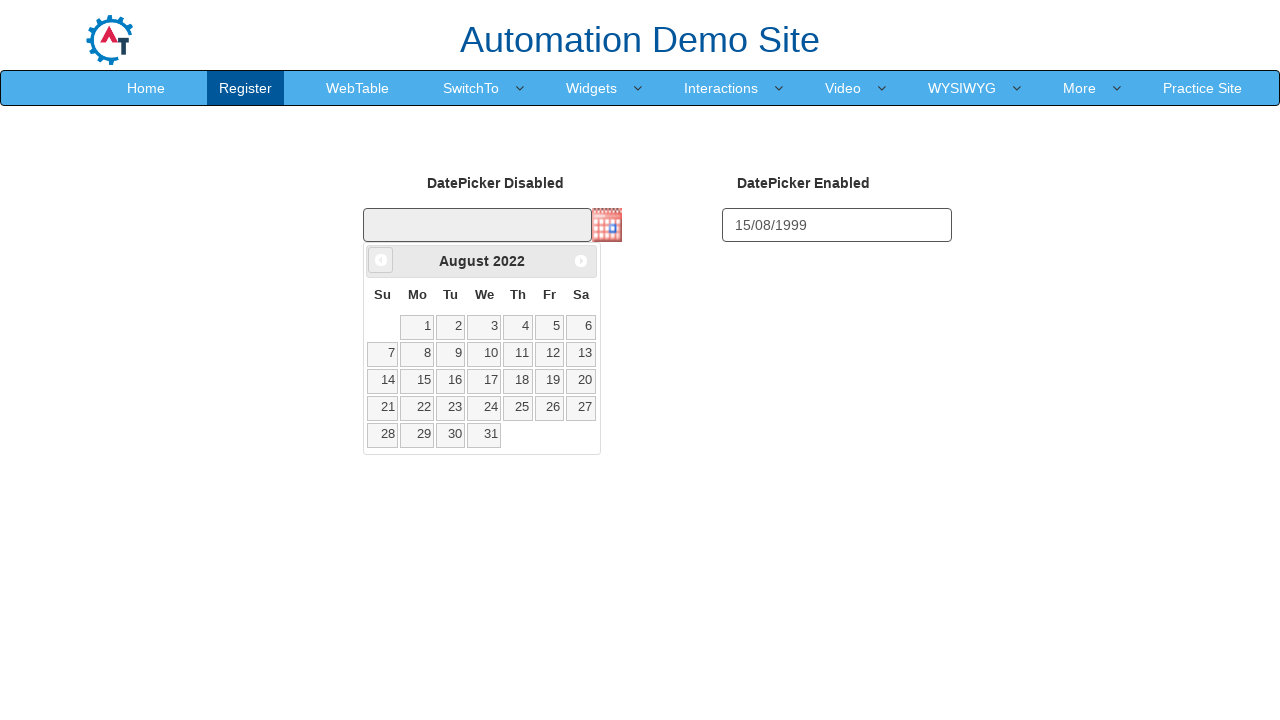

Clicked previous month button (currently at August 2022) at (381, 260) on a[data-handler='prev']
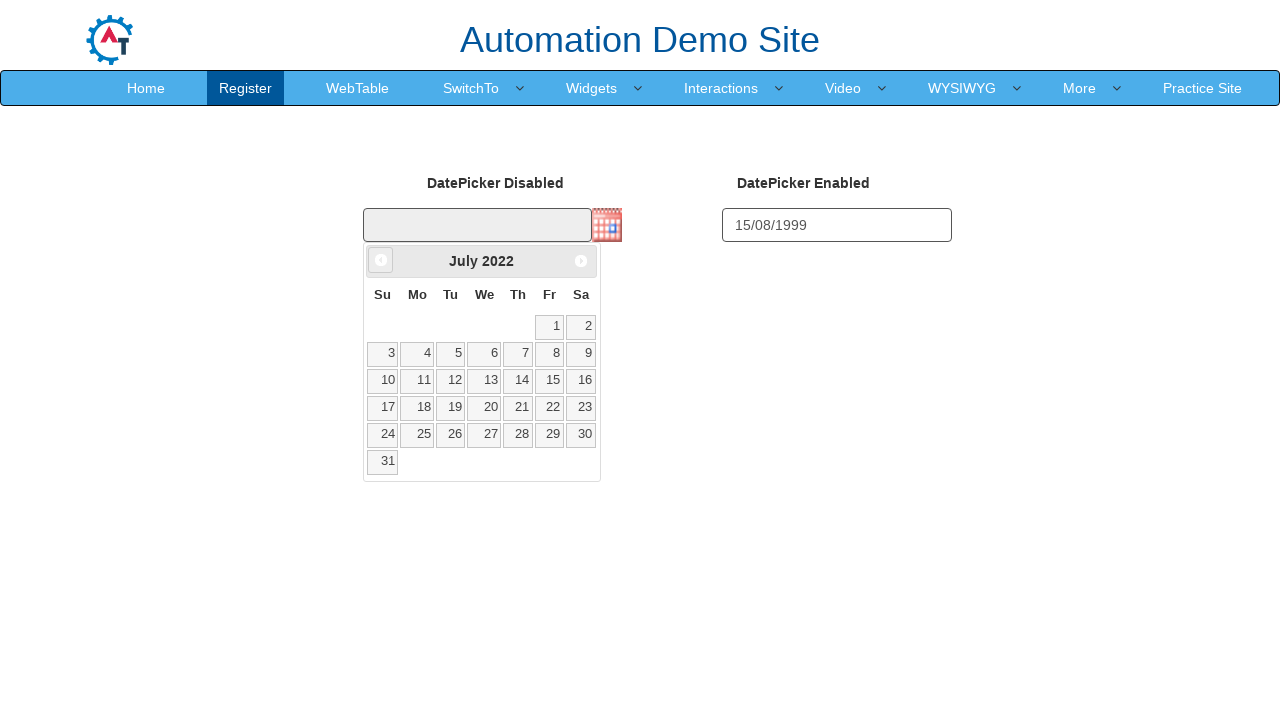

Waited 50ms for calendar navigation
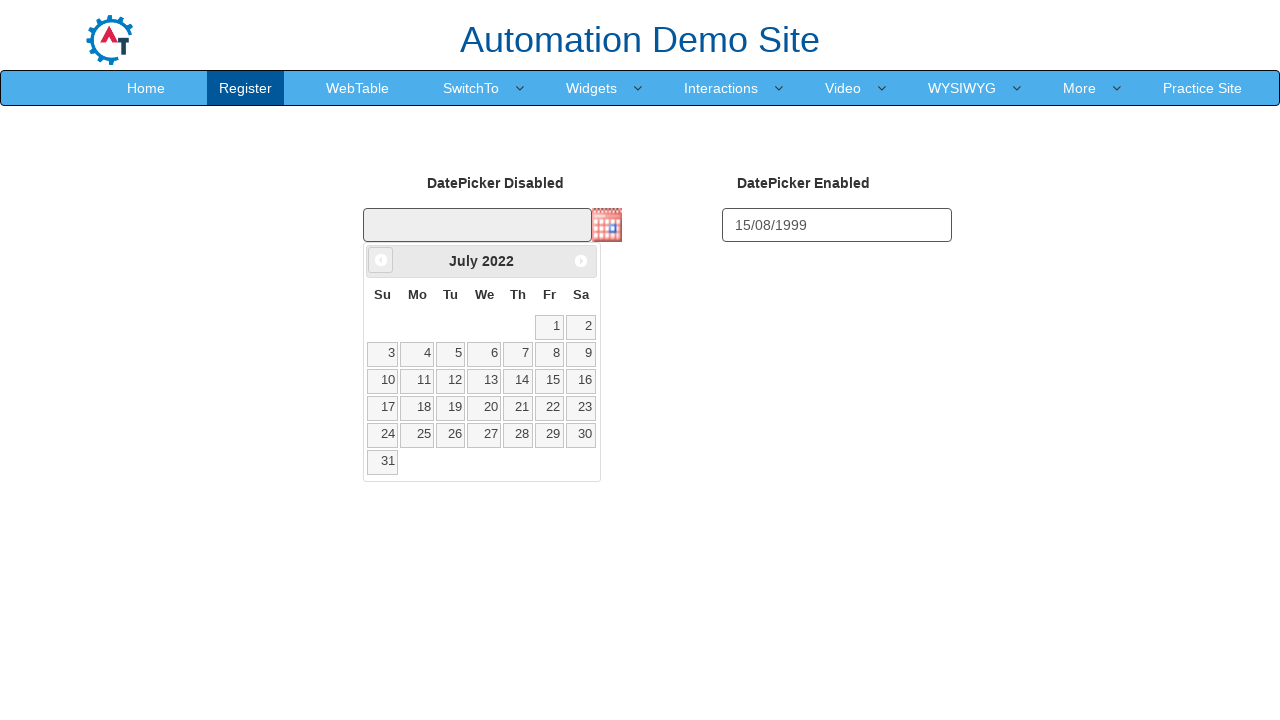

Clicked previous month button (currently at July 2022) at (381, 260) on a[data-handler='prev']
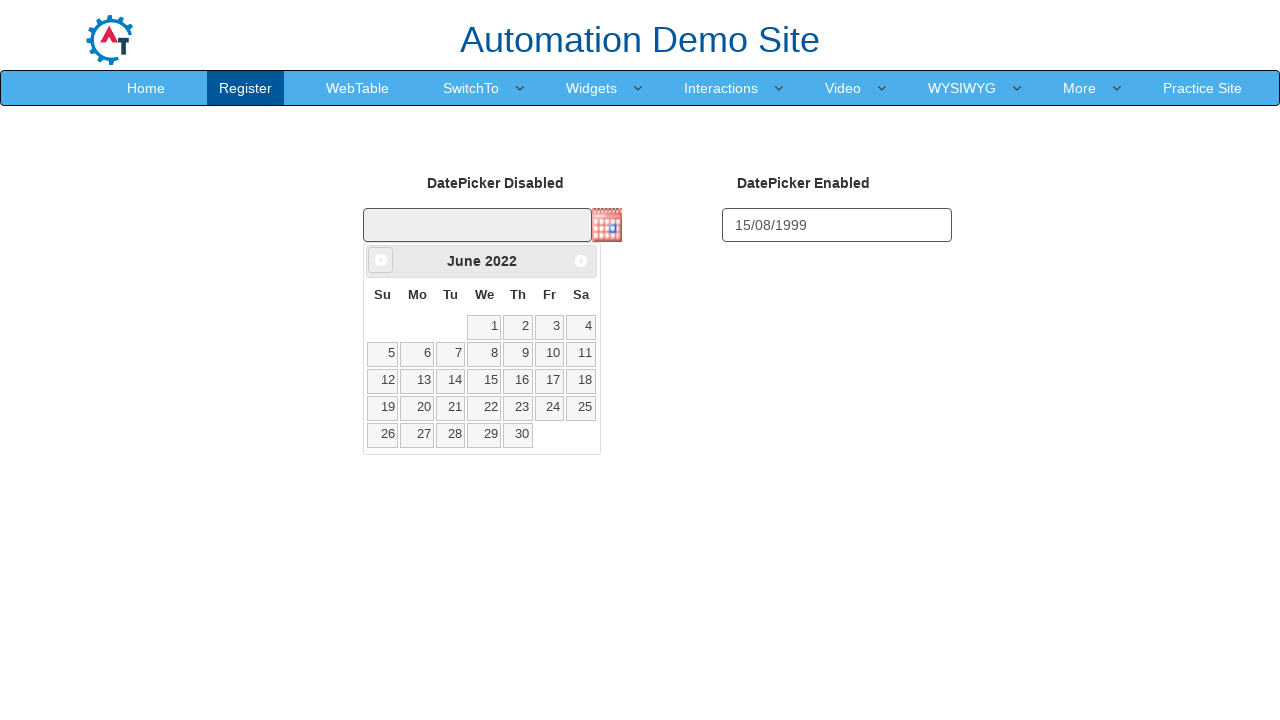

Waited 50ms for calendar navigation
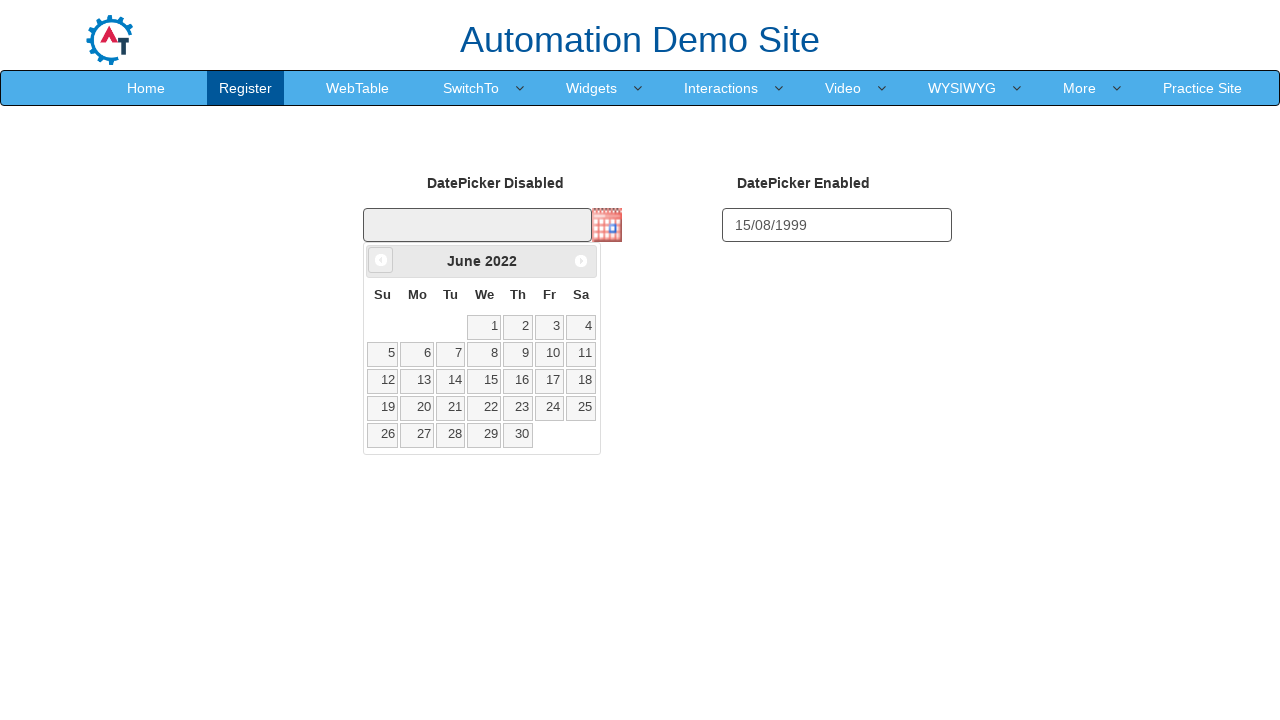

Clicked previous month button (currently at June 2022) at (381, 260) on a[data-handler='prev']
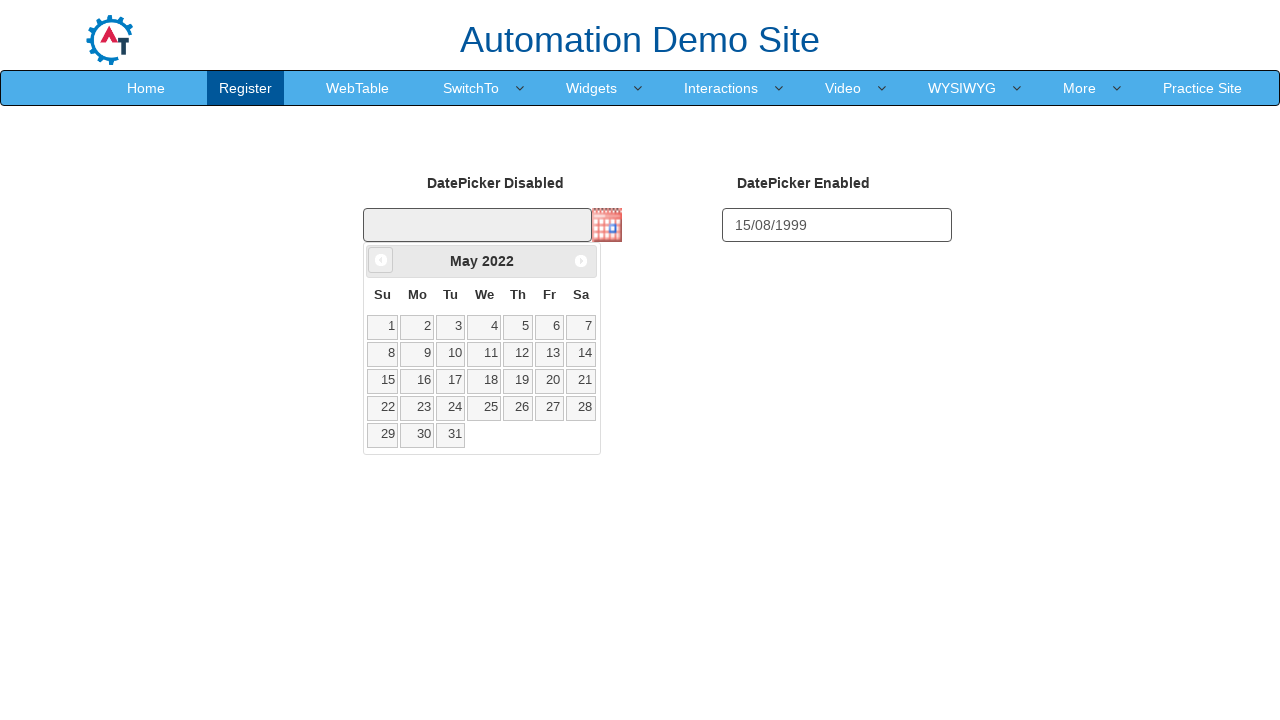

Waited 50ms for calendar navigation
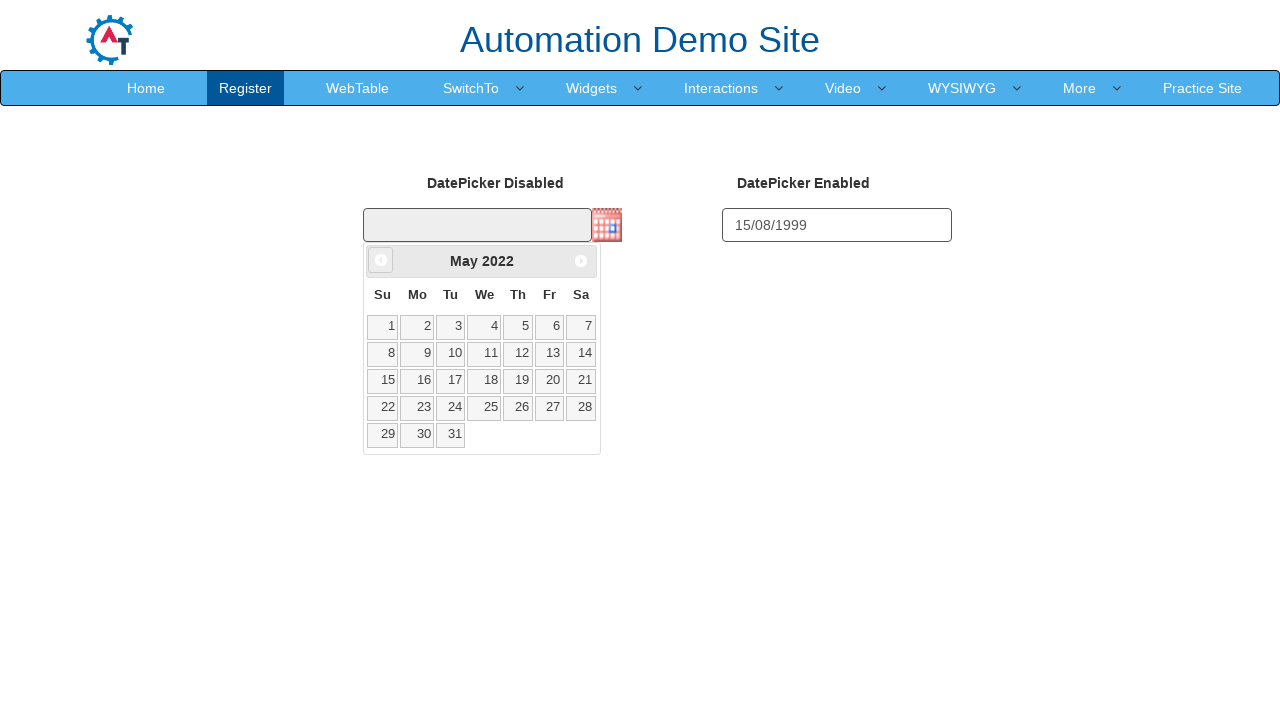

Clicked previous month button (currently at May 2022) at (381, 260) on a[data-handler='prev']
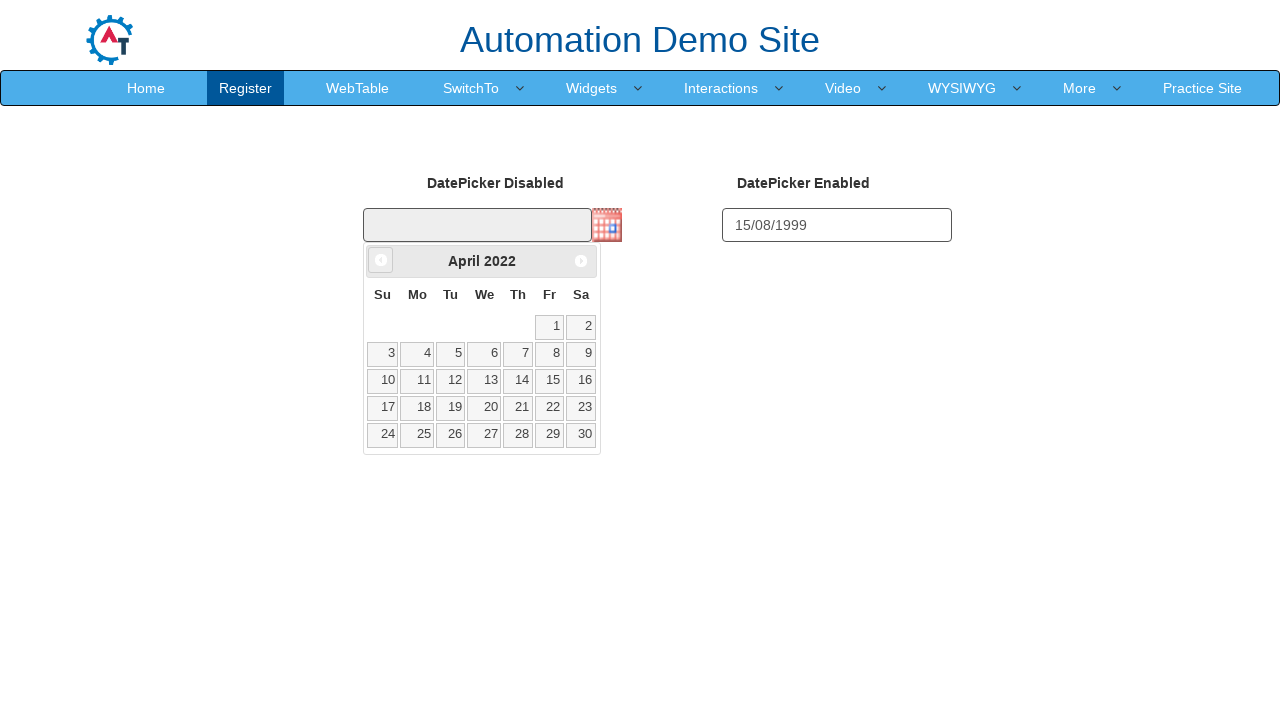

Waited 50ms for calendar navigation
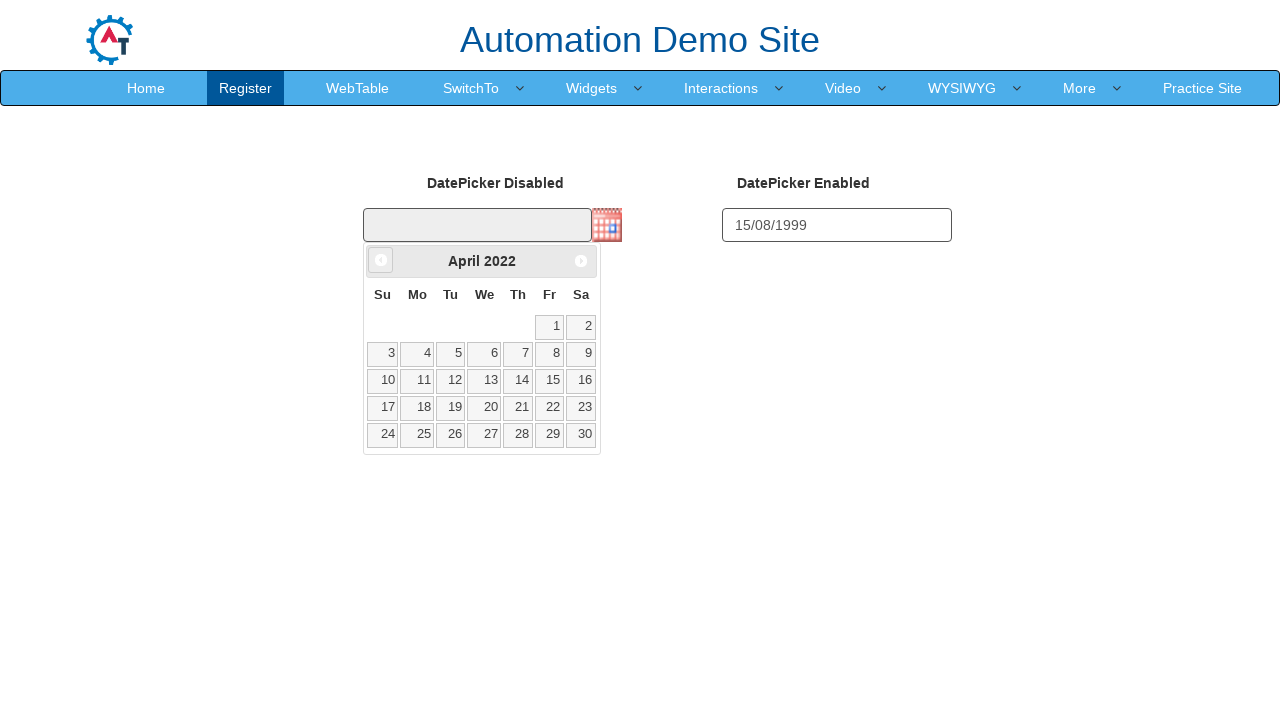

Clicked previous month button (currently at April 2022) at (381, 260) on a[data-handler='prev']
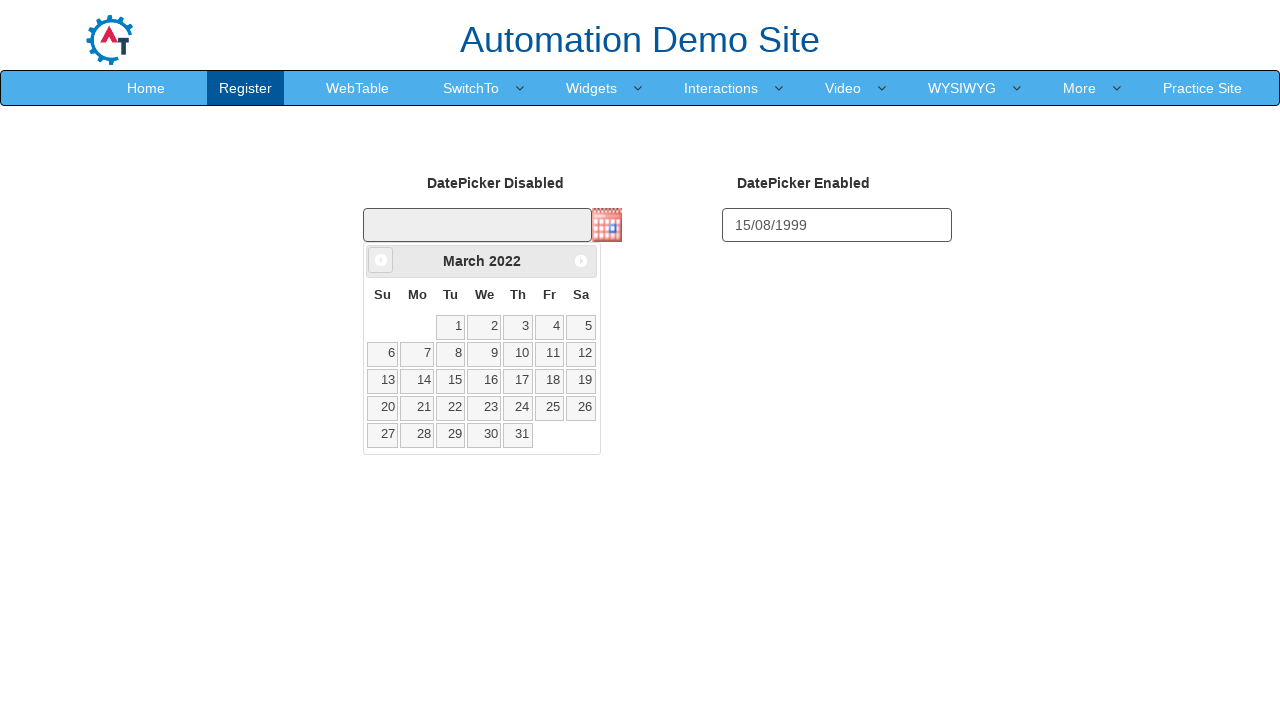

Waited 50ms for calendar navigation
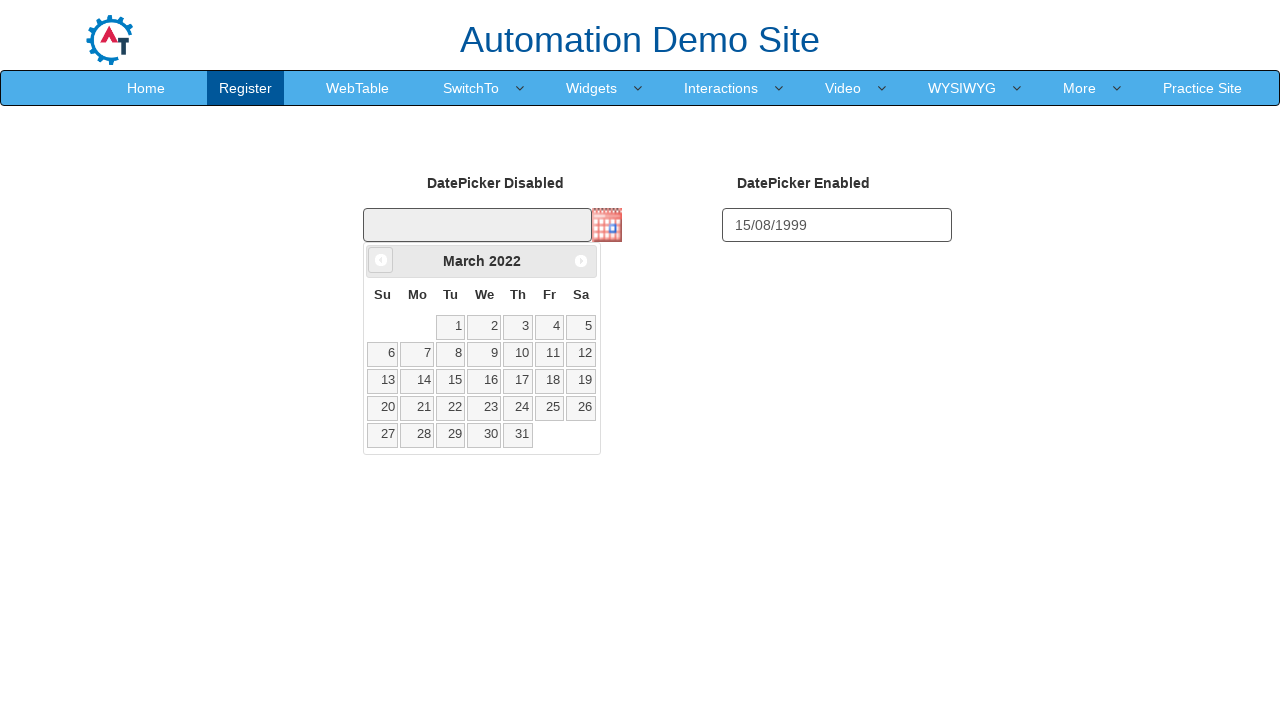

Clicked previous month button (currently at March 2022) at (381, 260) on a[data-handler='prev']
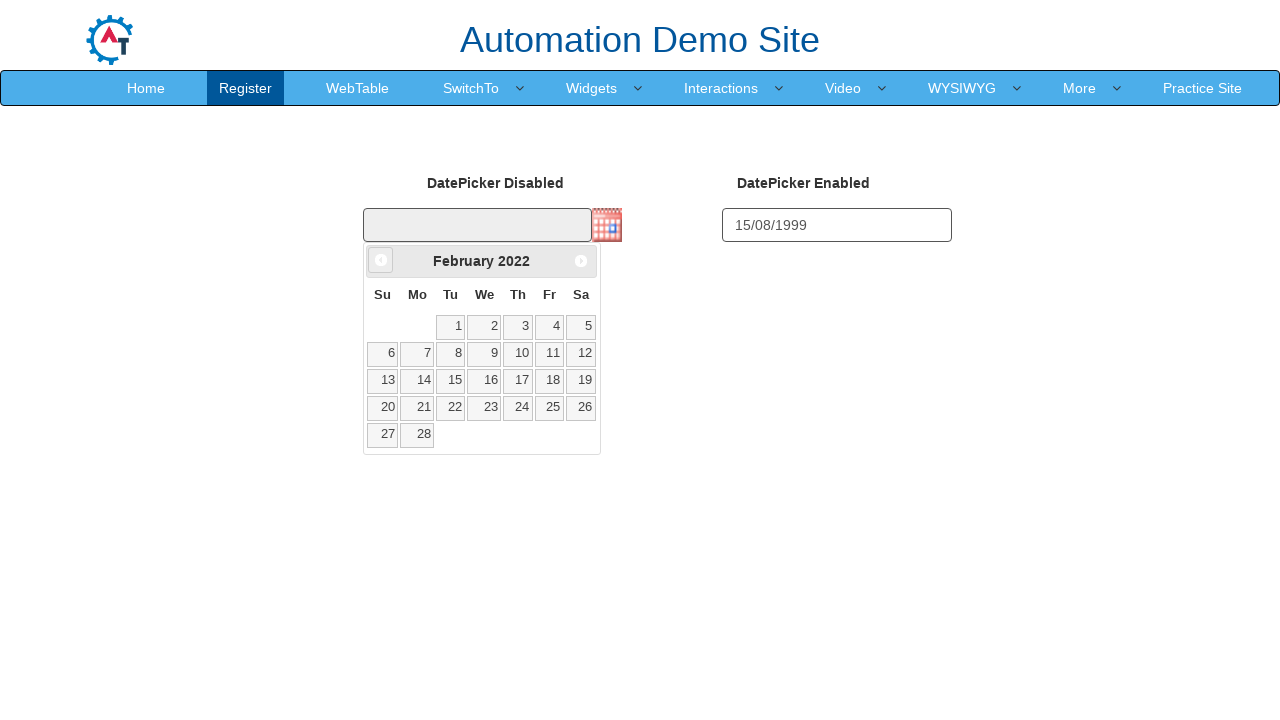

Waited 50ms for calendar navigation
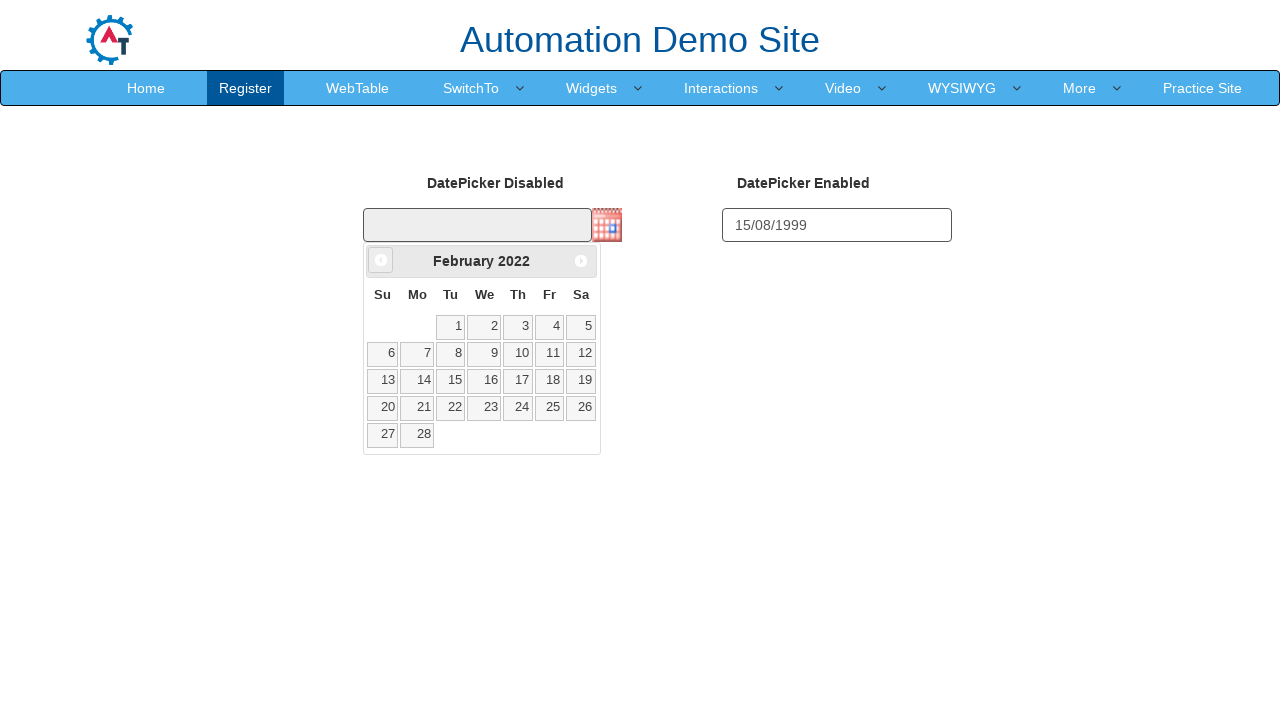

Clicked previous month button (currently at February 2022) at (381, 260) on a[data-handler='prev']
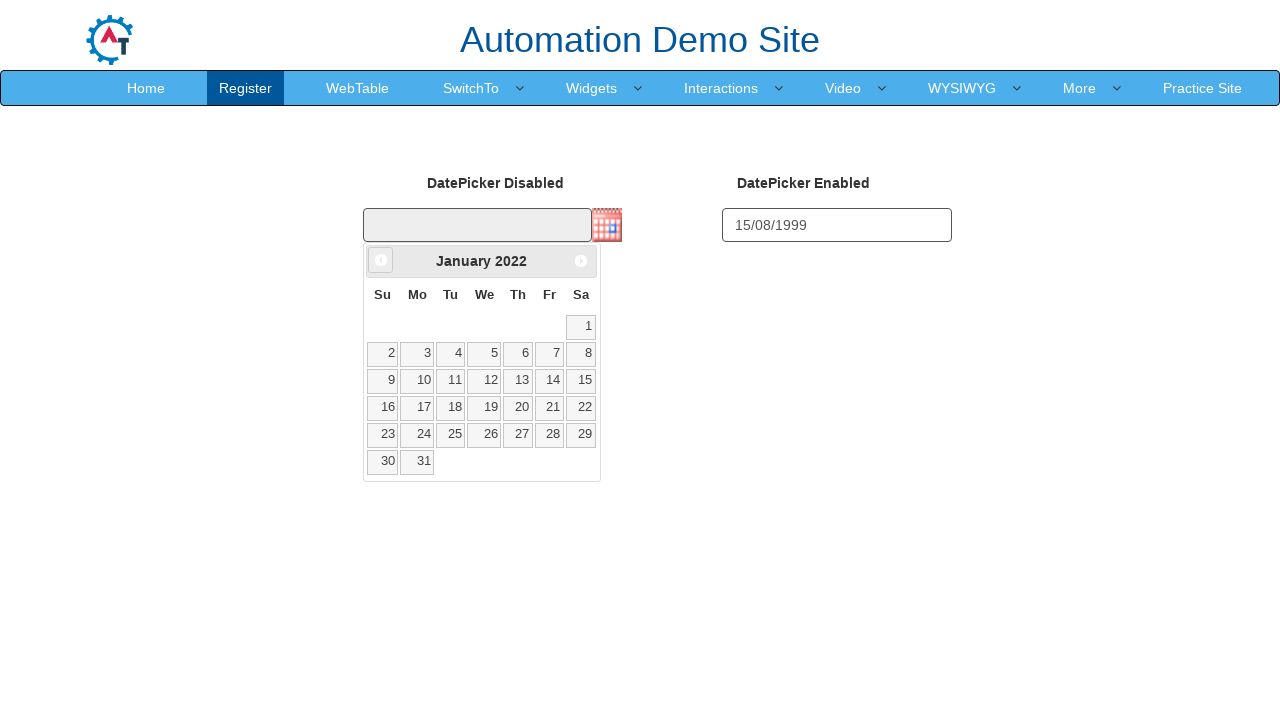

Waited 50ms for calendar navigation
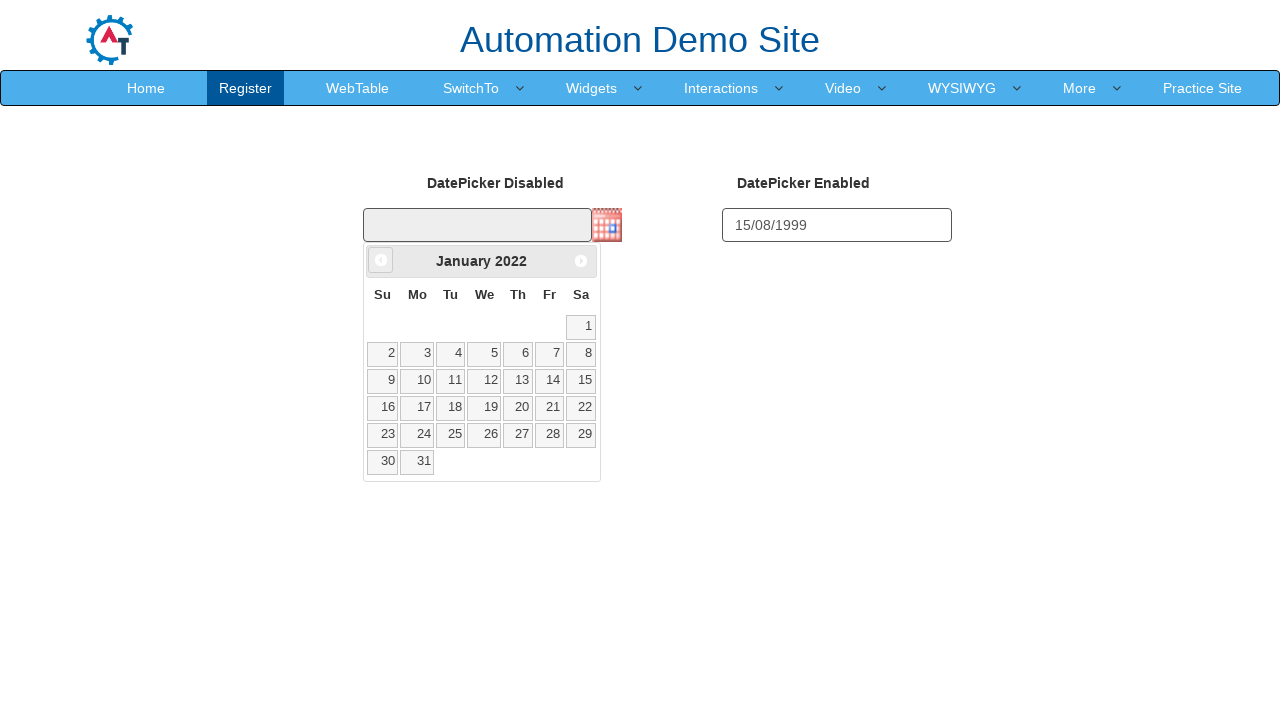

Clicked previous month button (currently at January 2022) at (381, 260) on a[data-handler='prev']
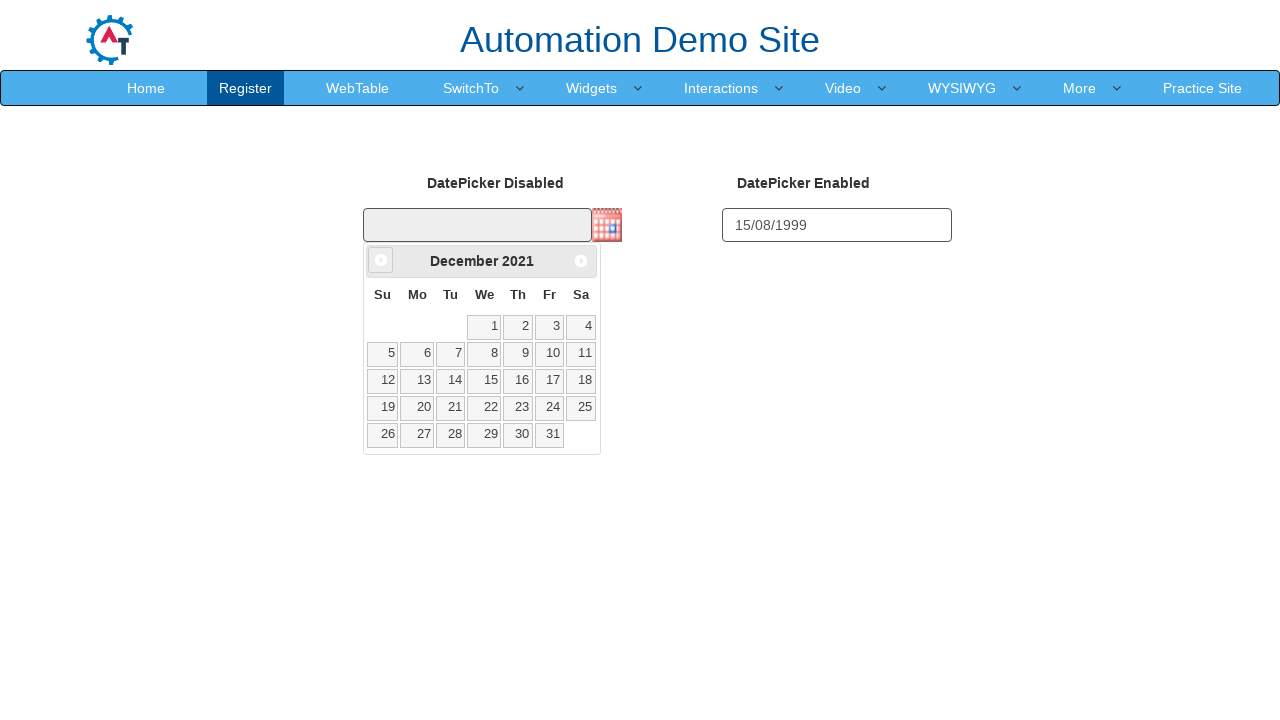

Waited 50ms for calendar navigation
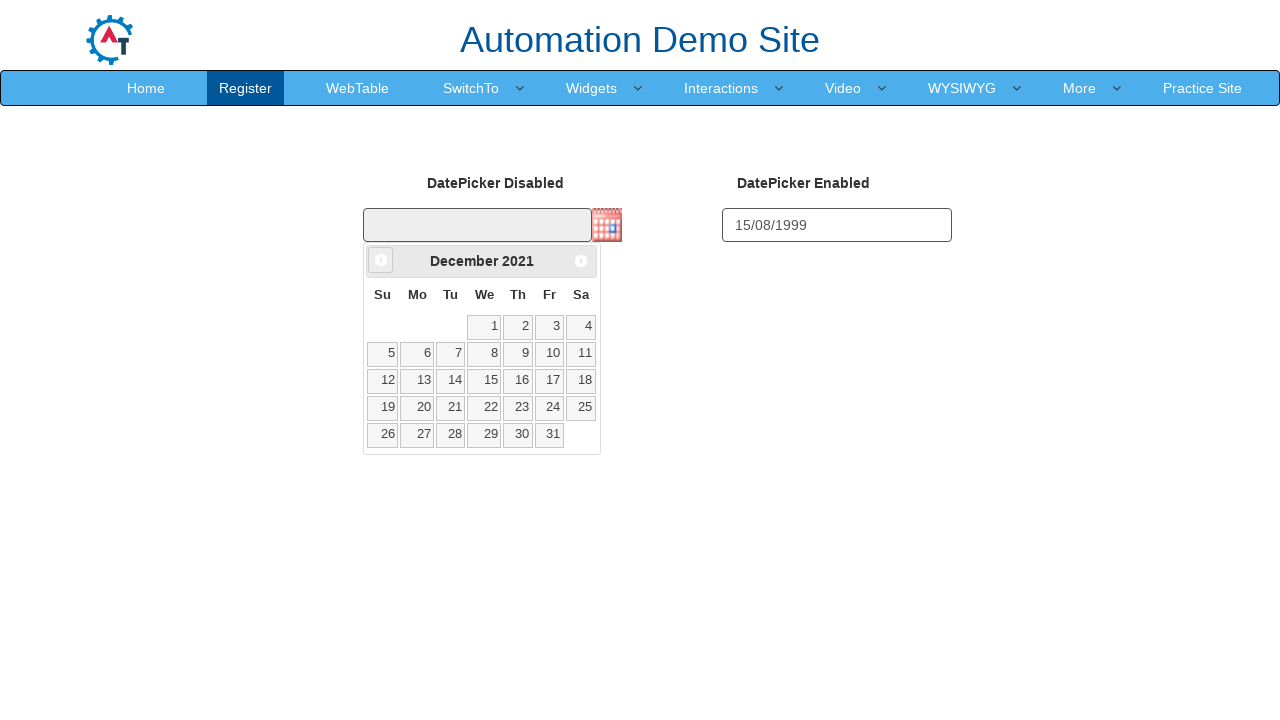

Clicked previous month button (currently at December 2021) at (381, 260) on a[data-handler='prev']
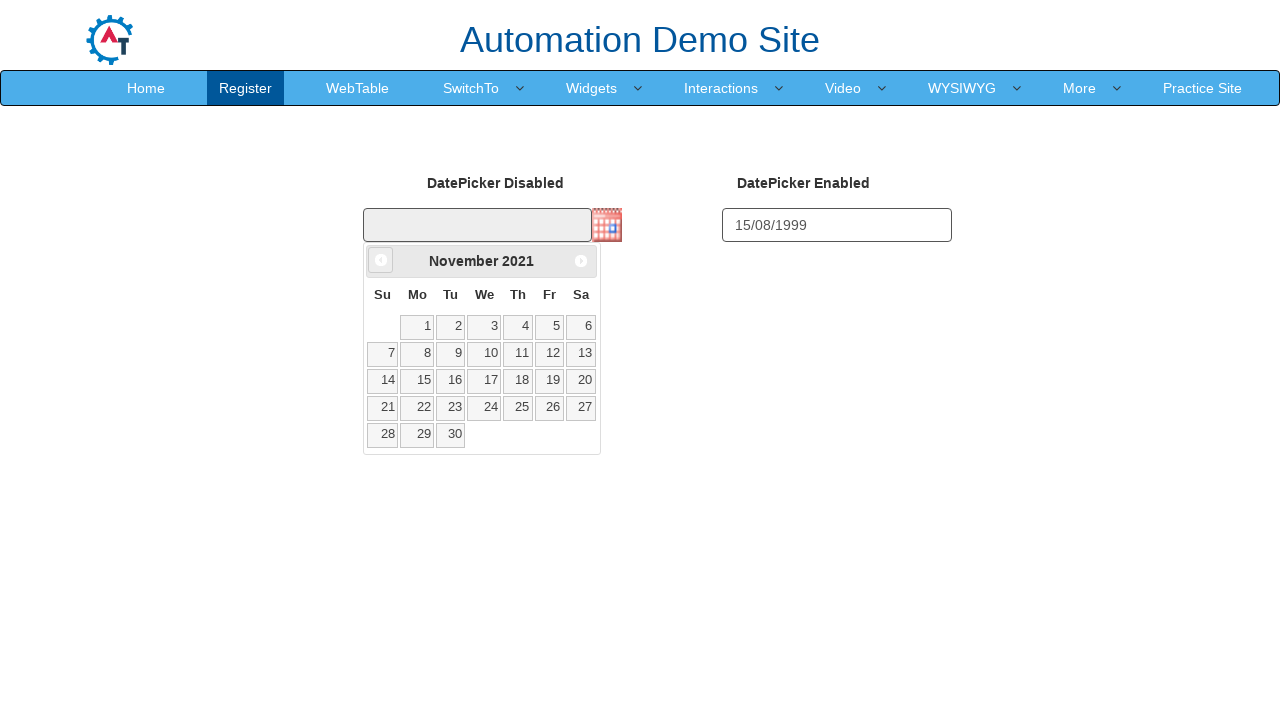

Waited 50ms for calendar navigation
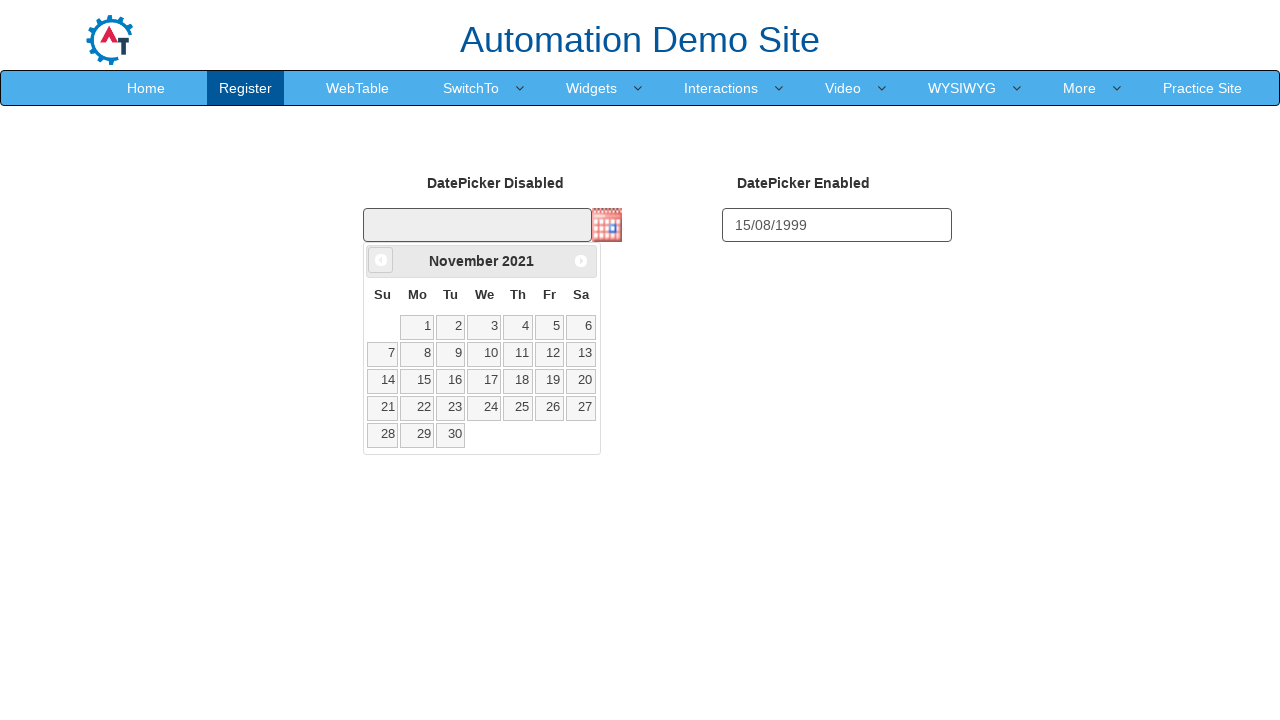

Clicked previous month button (currently at November 2021) at (381, 260) on a[data-handler='prev']
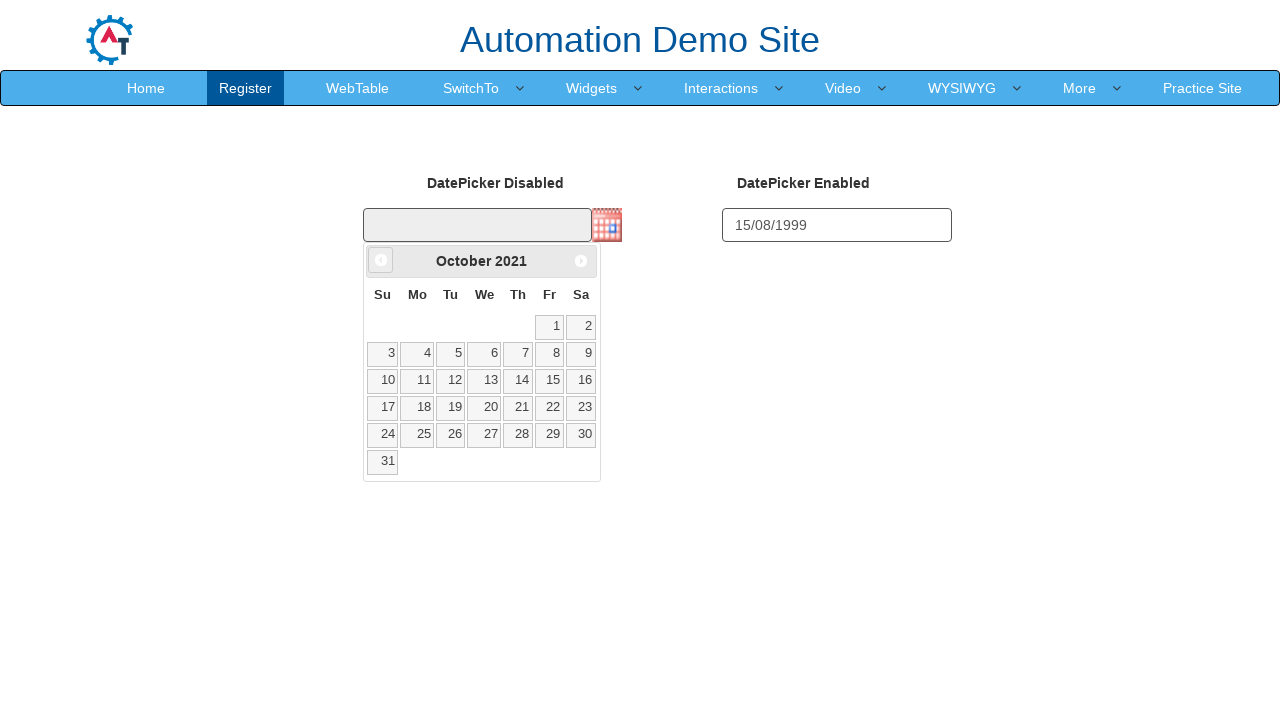

Waited 50ms for calendar navigation
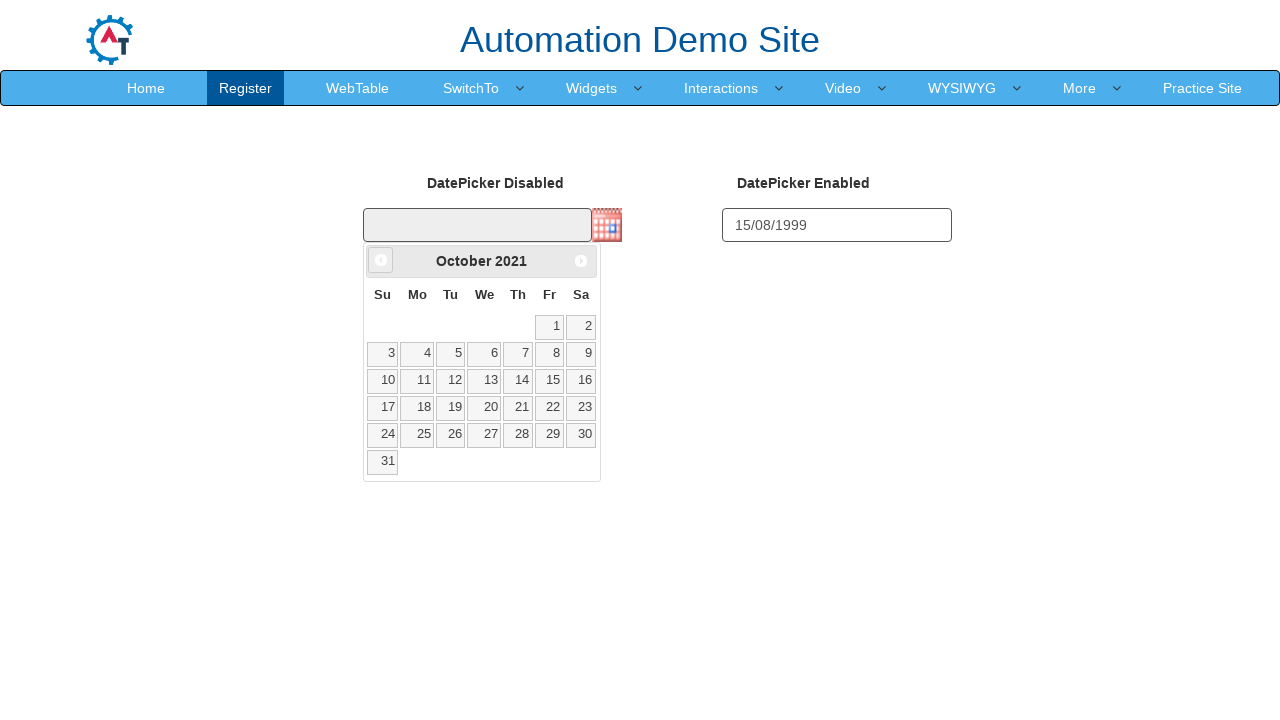

Clicked previous month button (currently at October 2021) at (381, 260) on a[data-handler='prev']
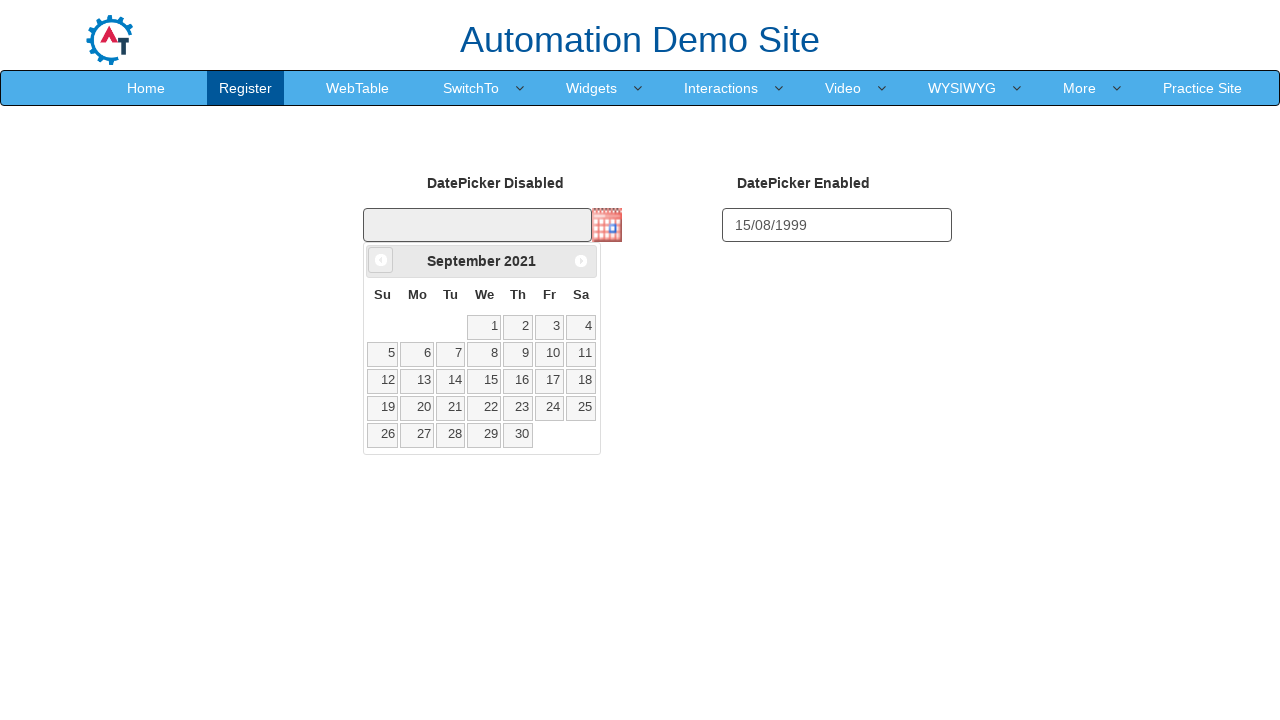

Waited 50ms for calendar navigation
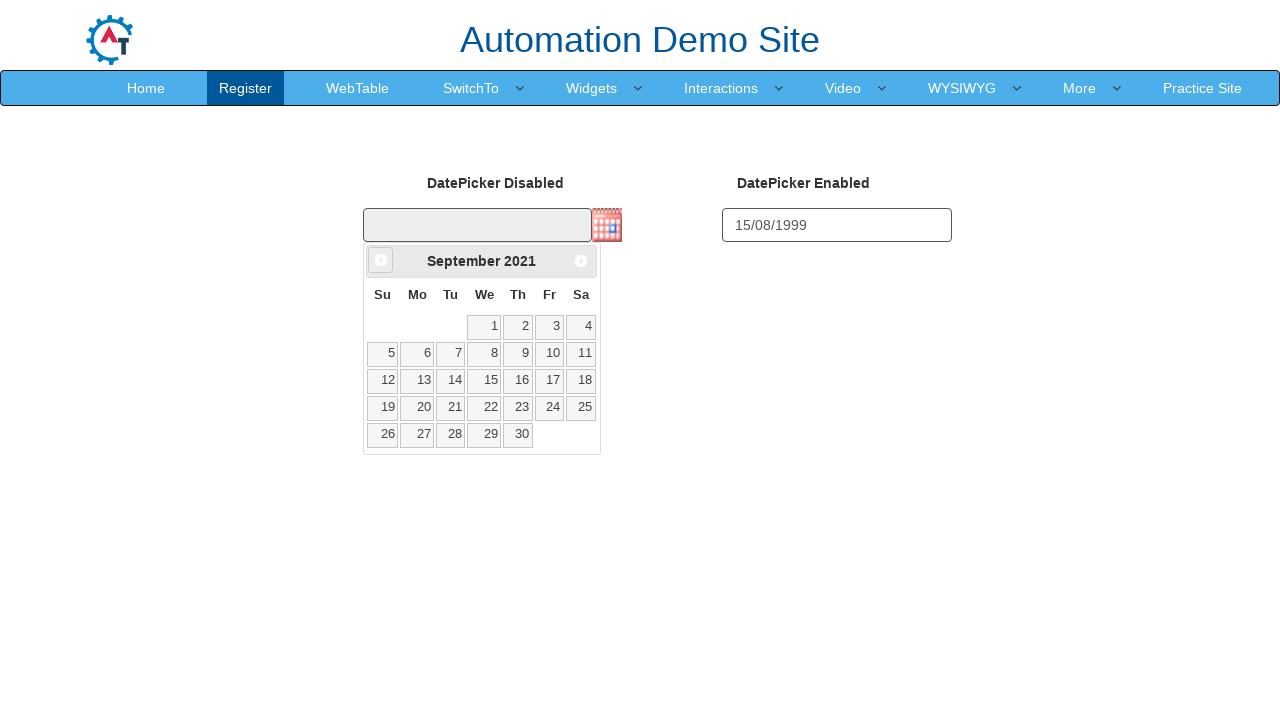

Clicked previous month button (currently at September 2021) at (381, 260) on a[data-handler='prev']
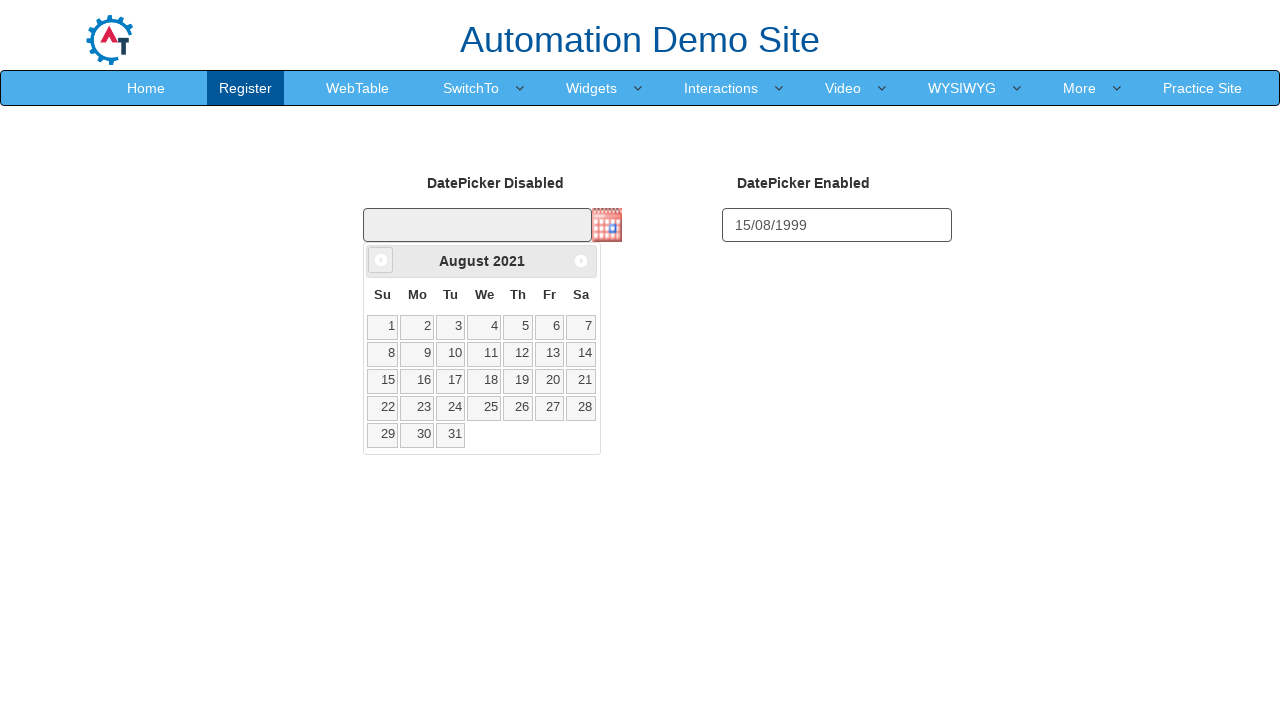

Waited 50ms for calendar navigation
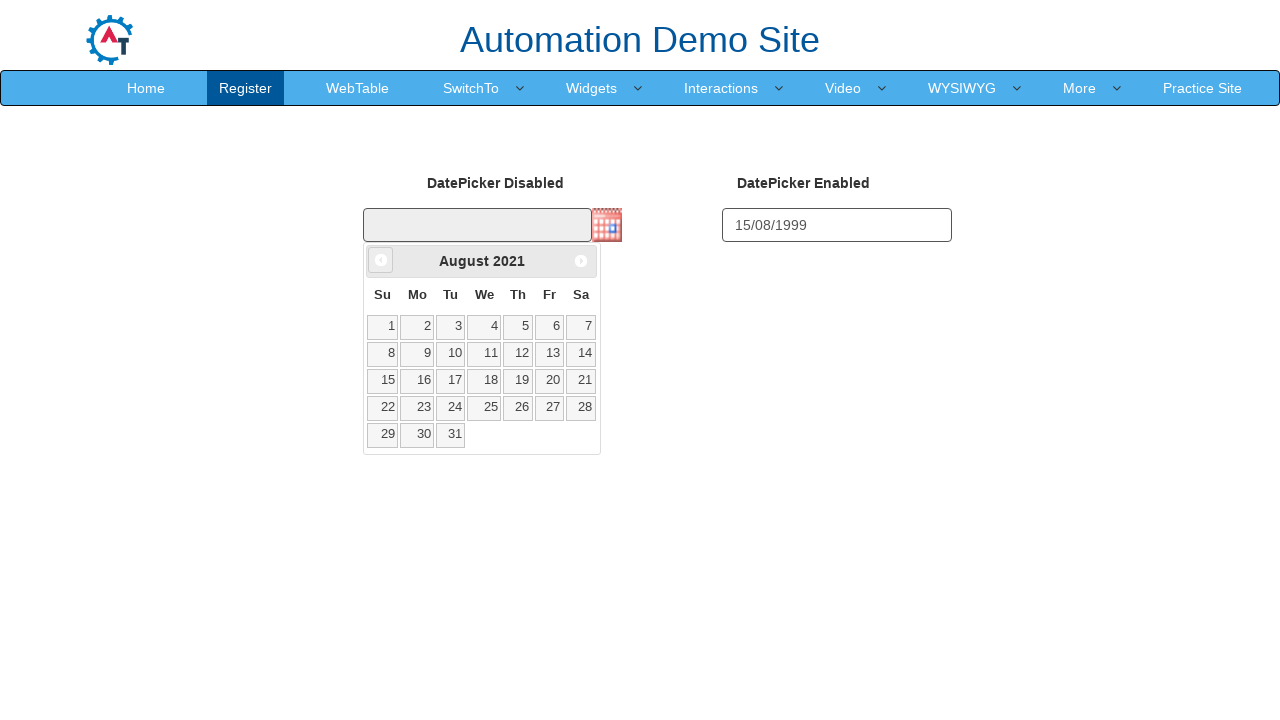

Clicked previous month button (currently at August 2021) at (381, 260) on a[data-handler='prev']
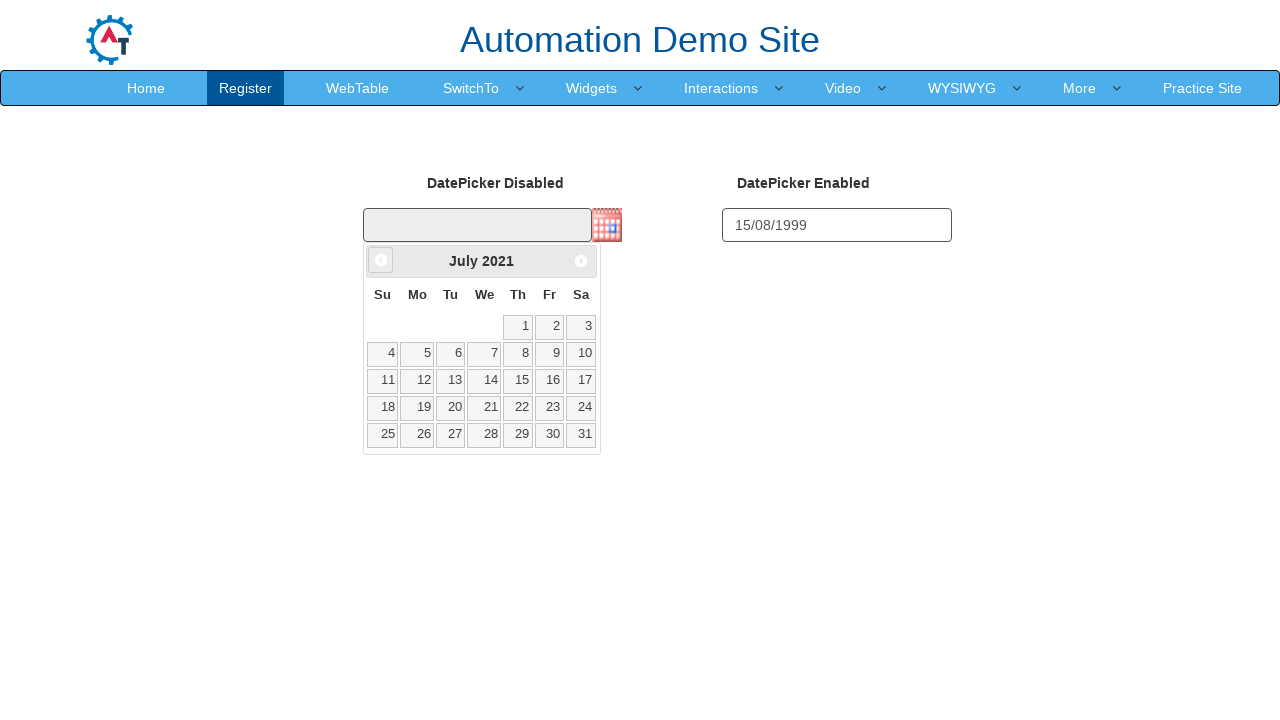

Waited 50ms for calendar navigation
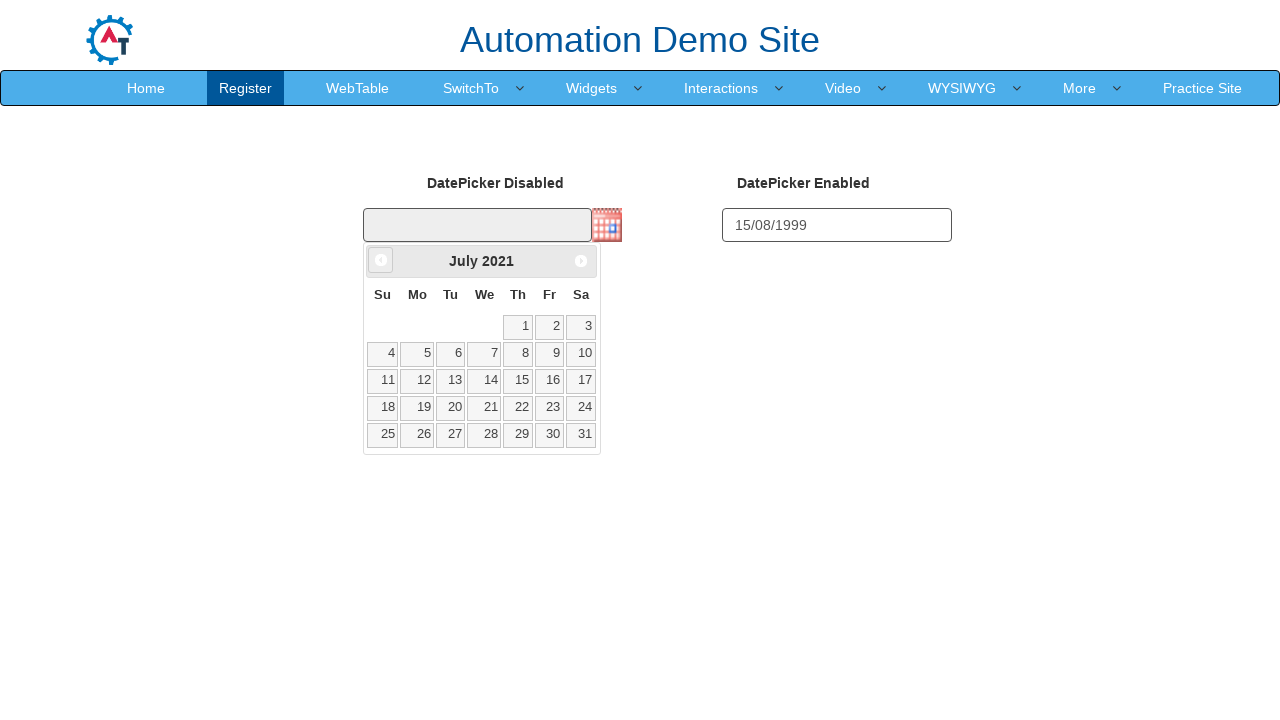

Clicked previous month button (currently at July 2021) at (381, 260) on a[data-handler='prev']
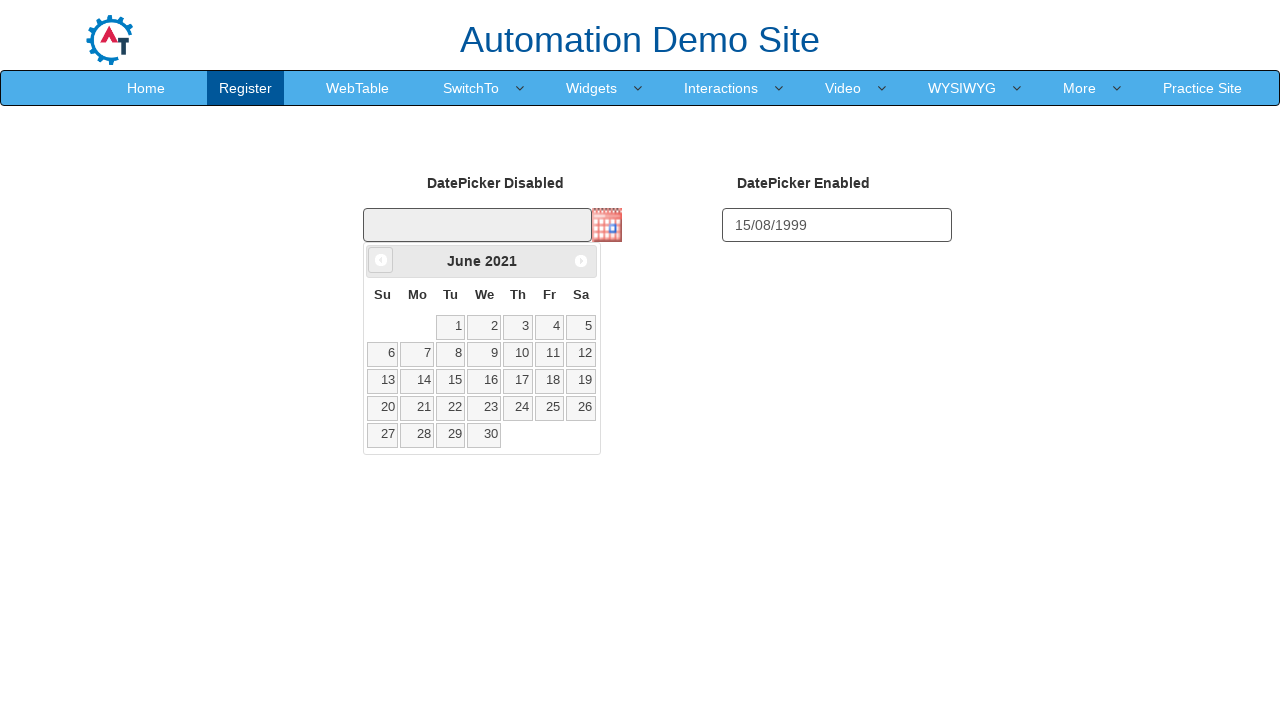

Waited 50ms for calendar navigation
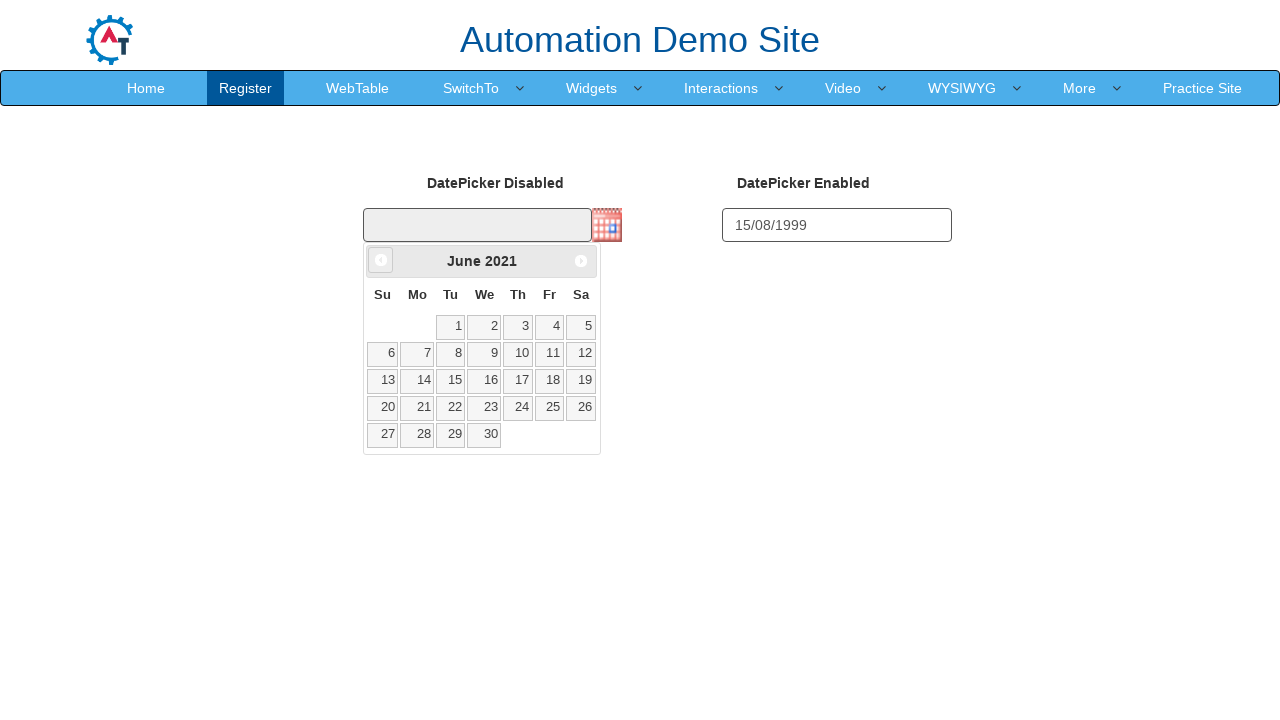

Clicked previous month button (currently at June 2021) at (381, 260) on a[data-handler='prev']
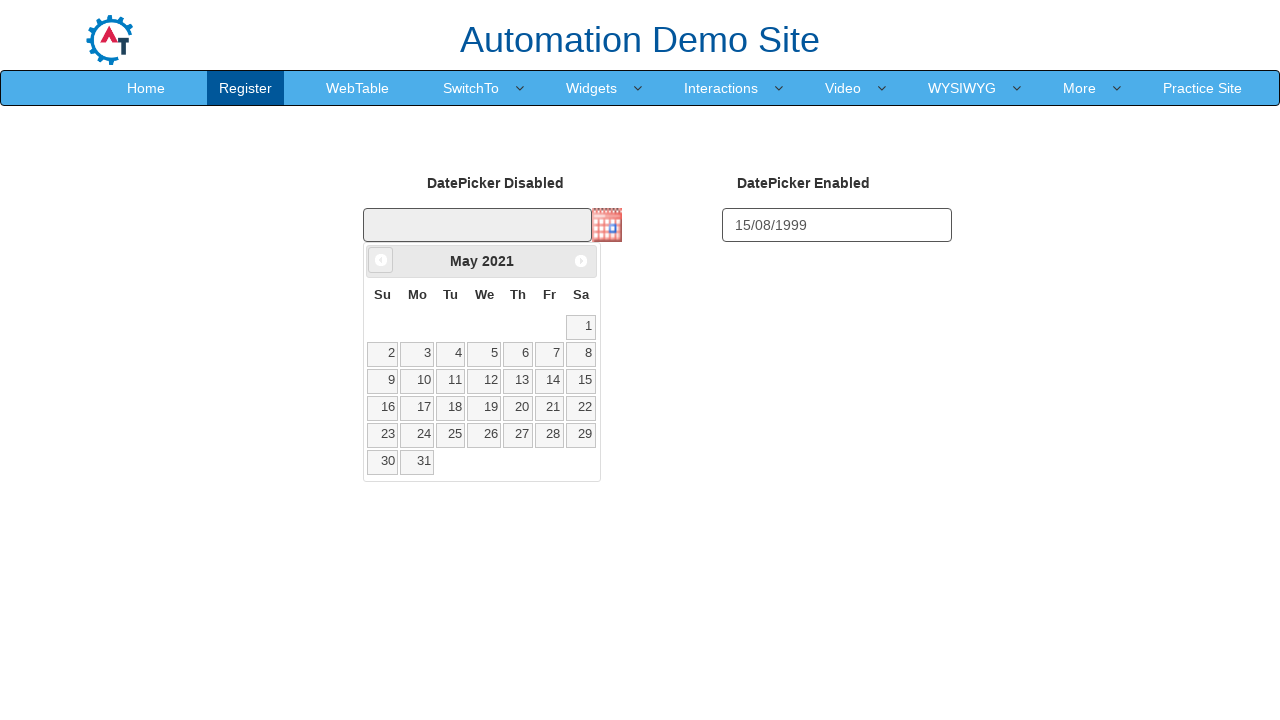

Waited 50ms for calendar navigation
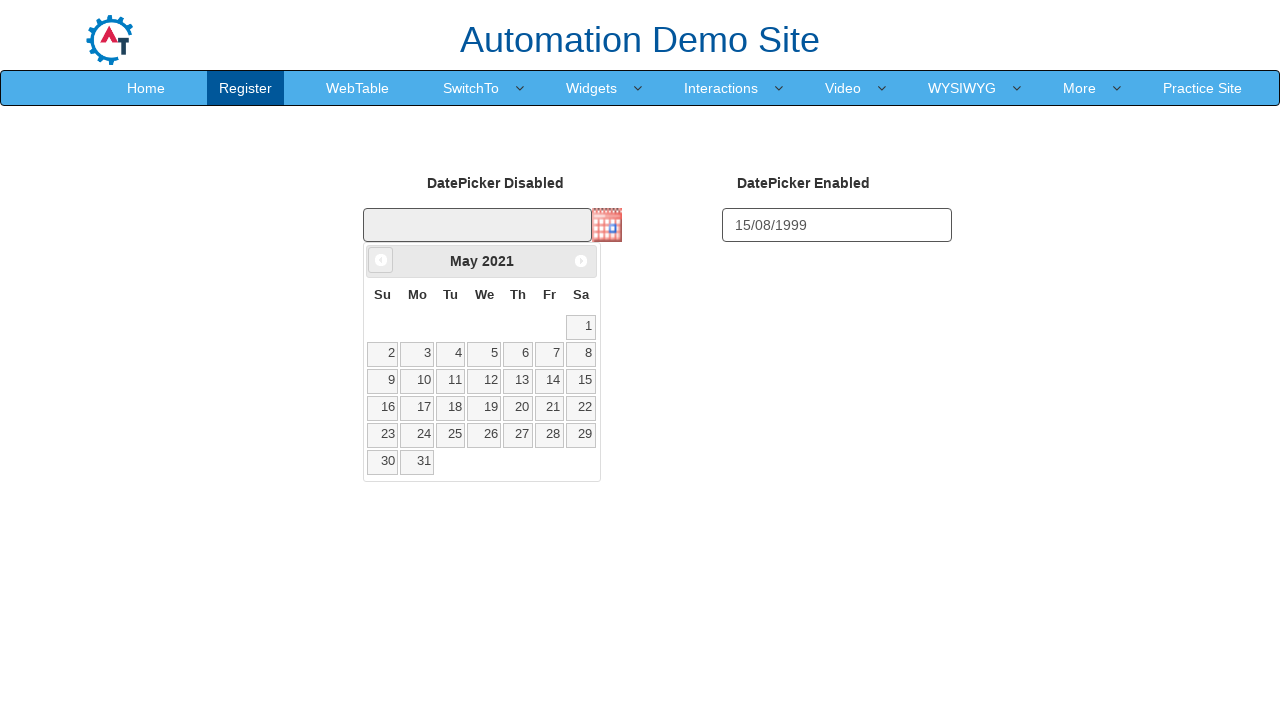

Clicked previous month button (currently at May 2021) at (381, 260) on a[data-handler='prev']
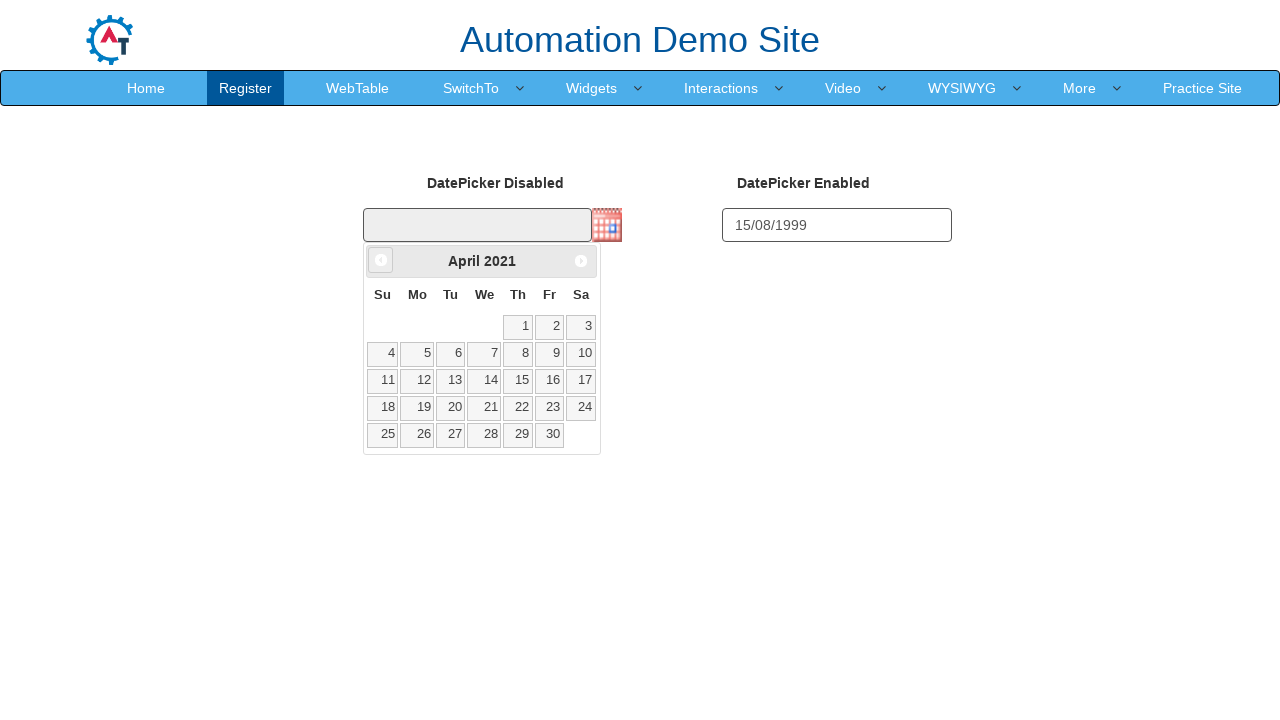

Waited 50ms for calendar navigation
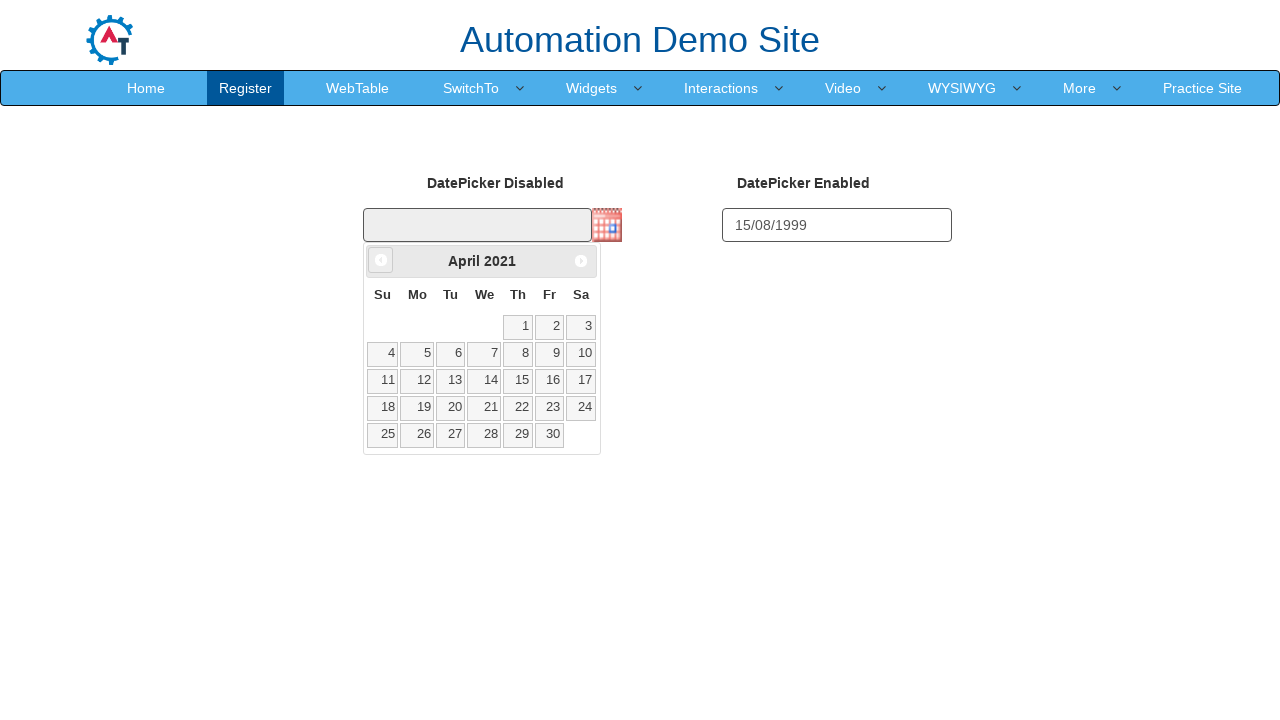

Clicked previous month button (currently at April 2021) at (381, 260) on a[data-handler='prev']
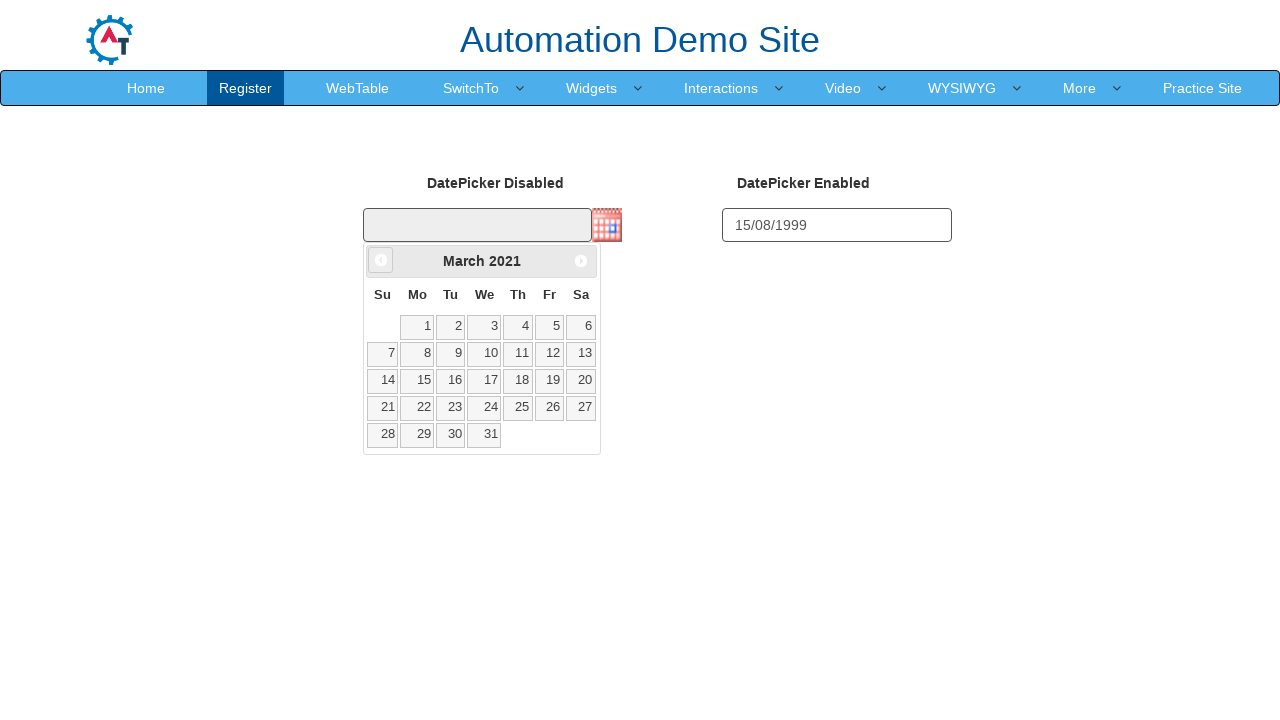

Waited 50ms for calendar navigation
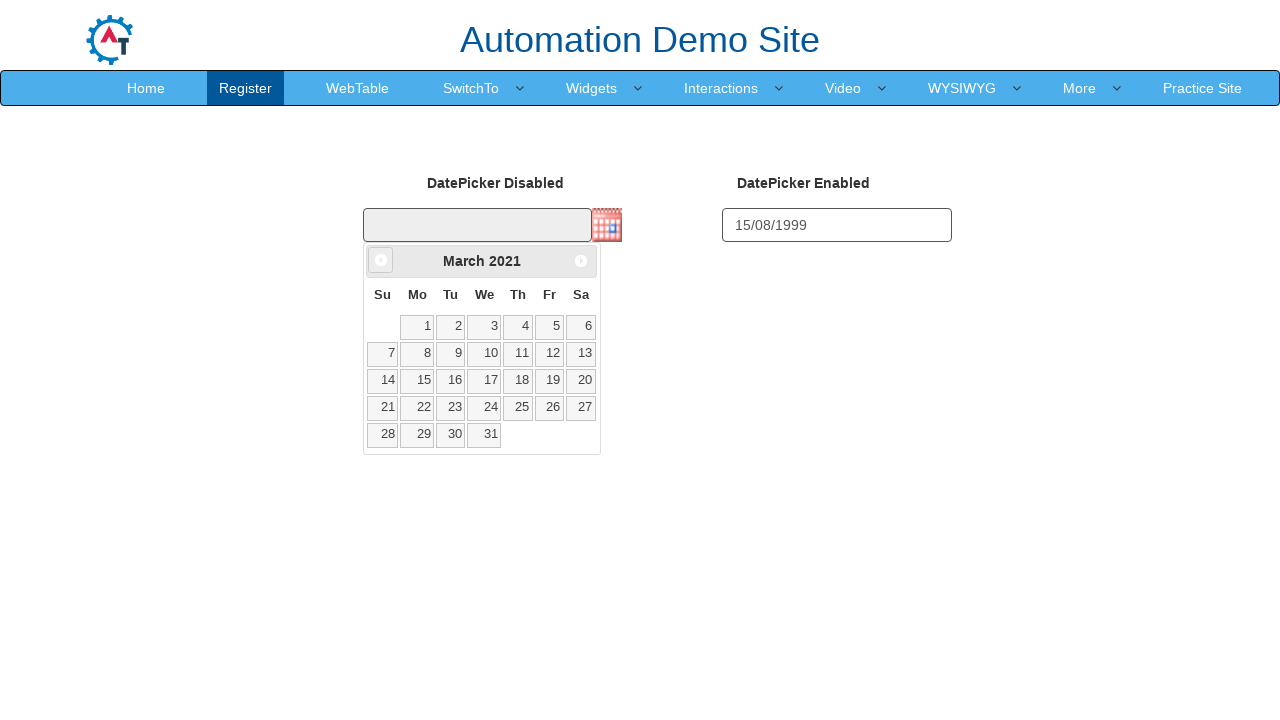

Clicked previous month button (currently at March 2021) at (381, 260) on a[data-handler='prev']
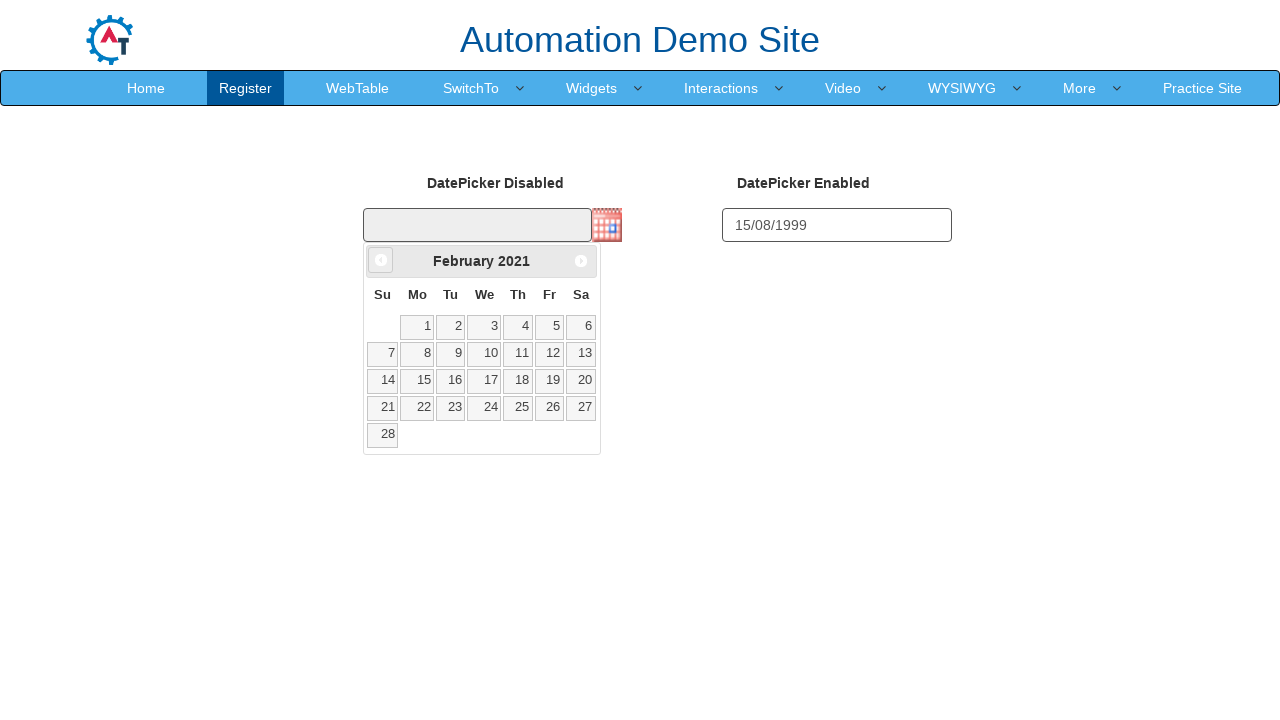

Waited 50ms for calendar navigation
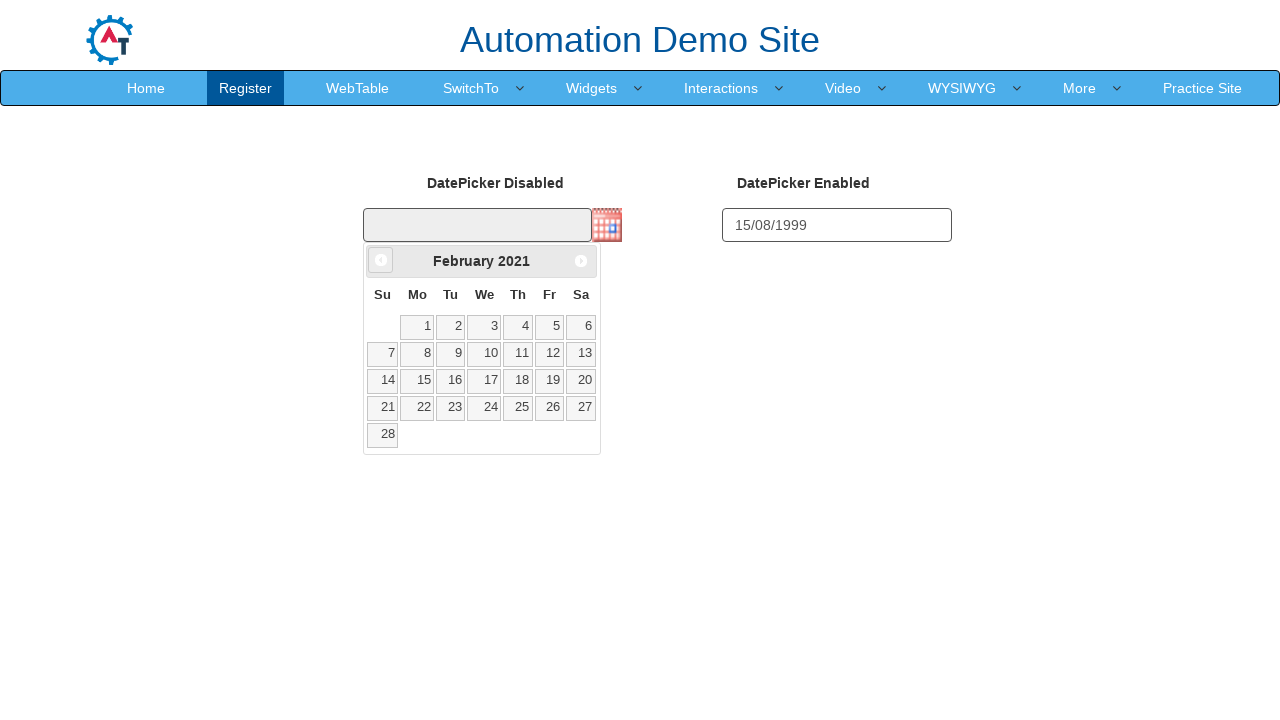

Clicked previous month button (currently at February 2021) at (381, 260) on a[data-handler='prev']
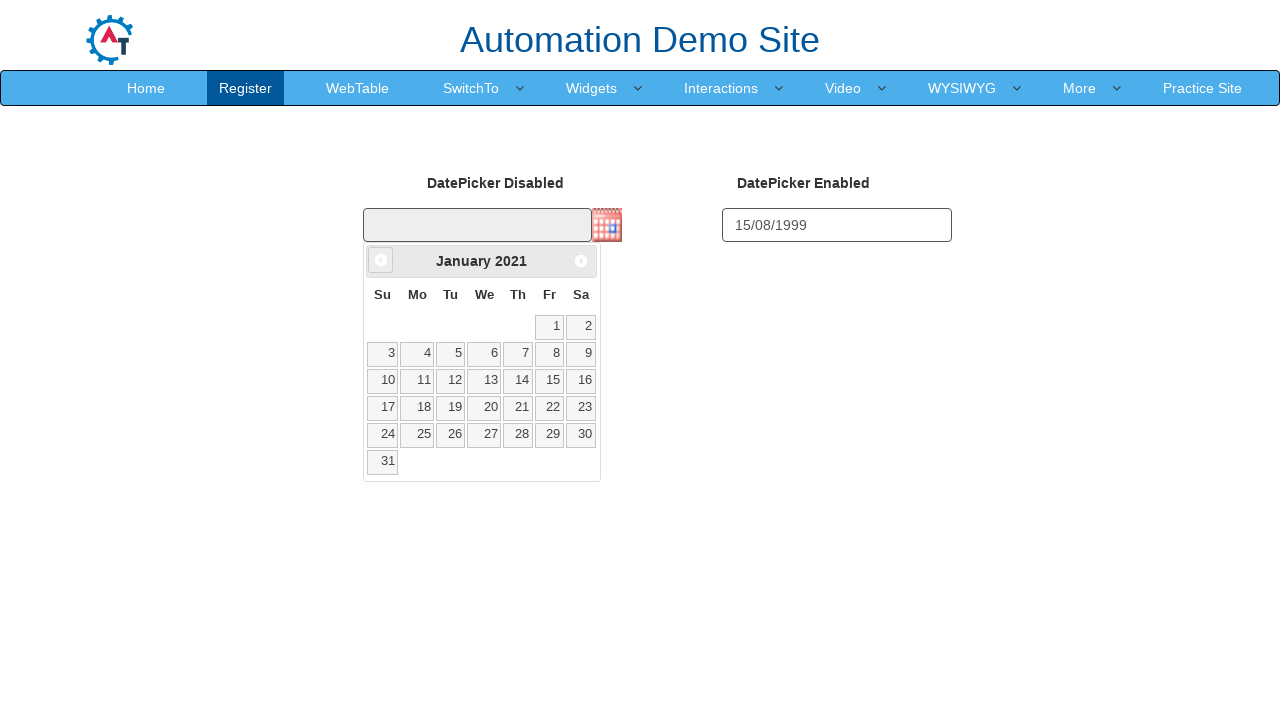

Waited 50ms for calendar navigation
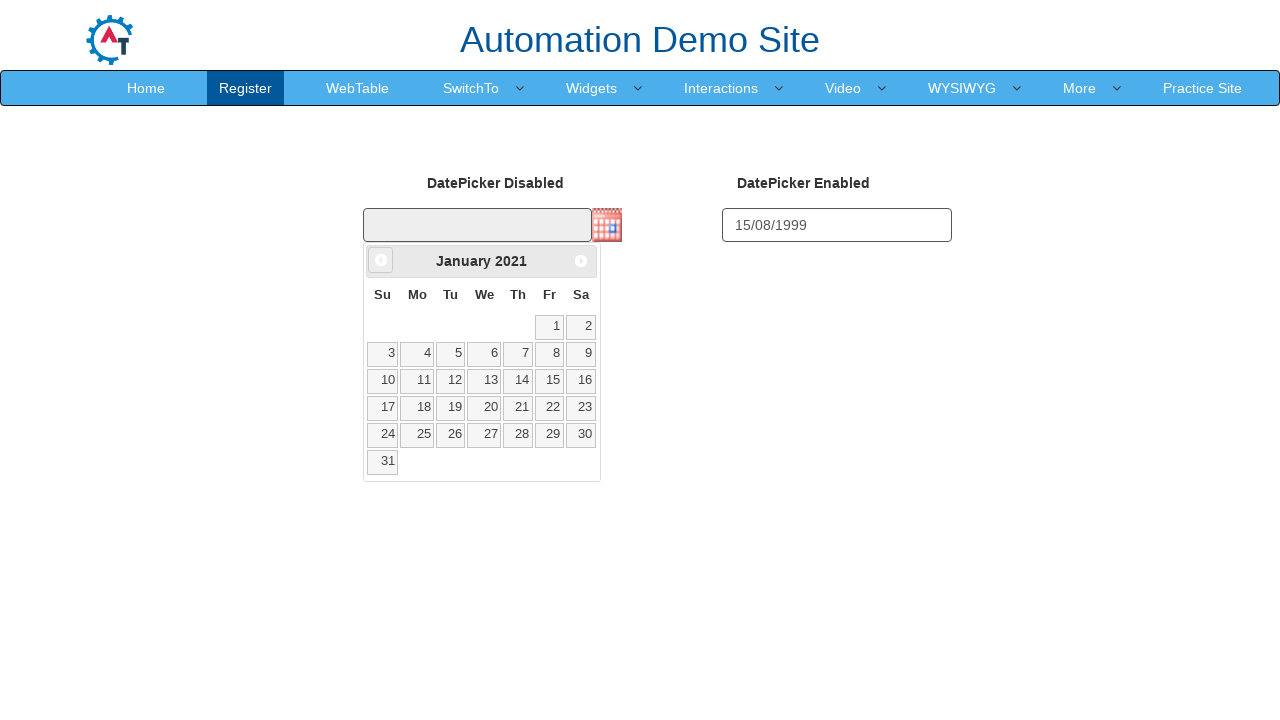

Clicked previous month button (currently at January 2021) at (381, 260) on a[data-handler='prev']
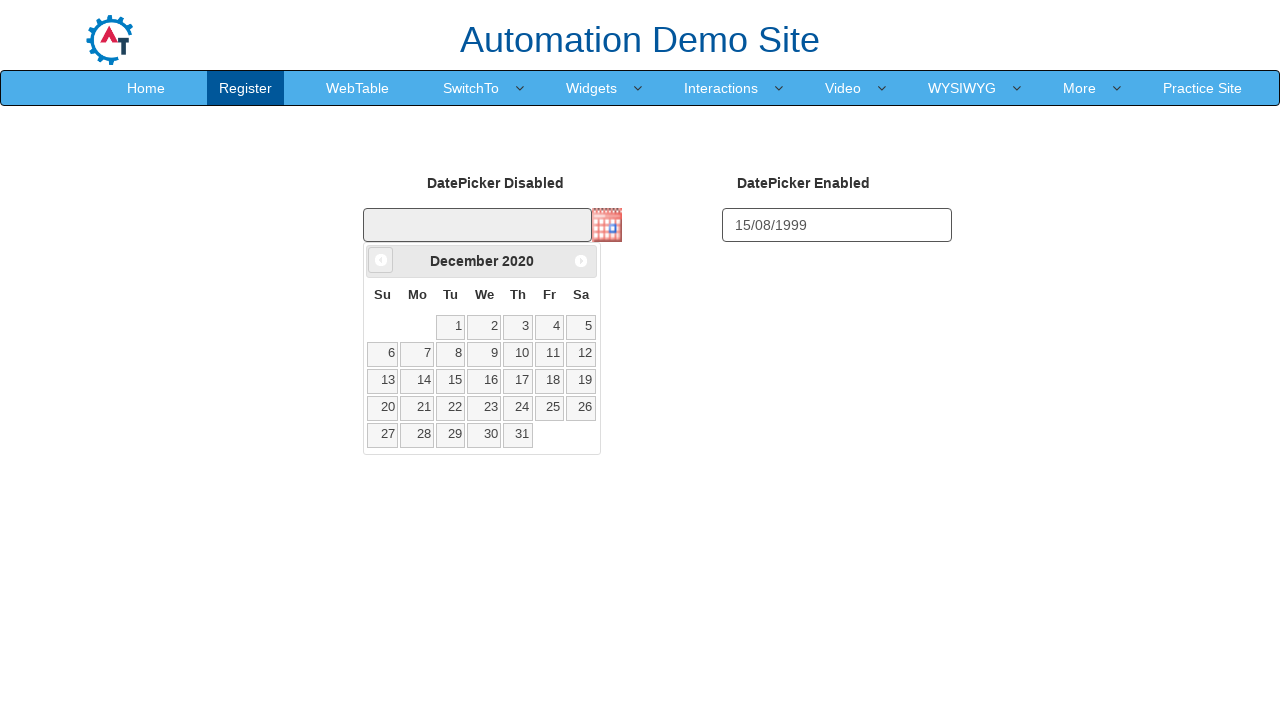

Waited 50ms for calendar navigation
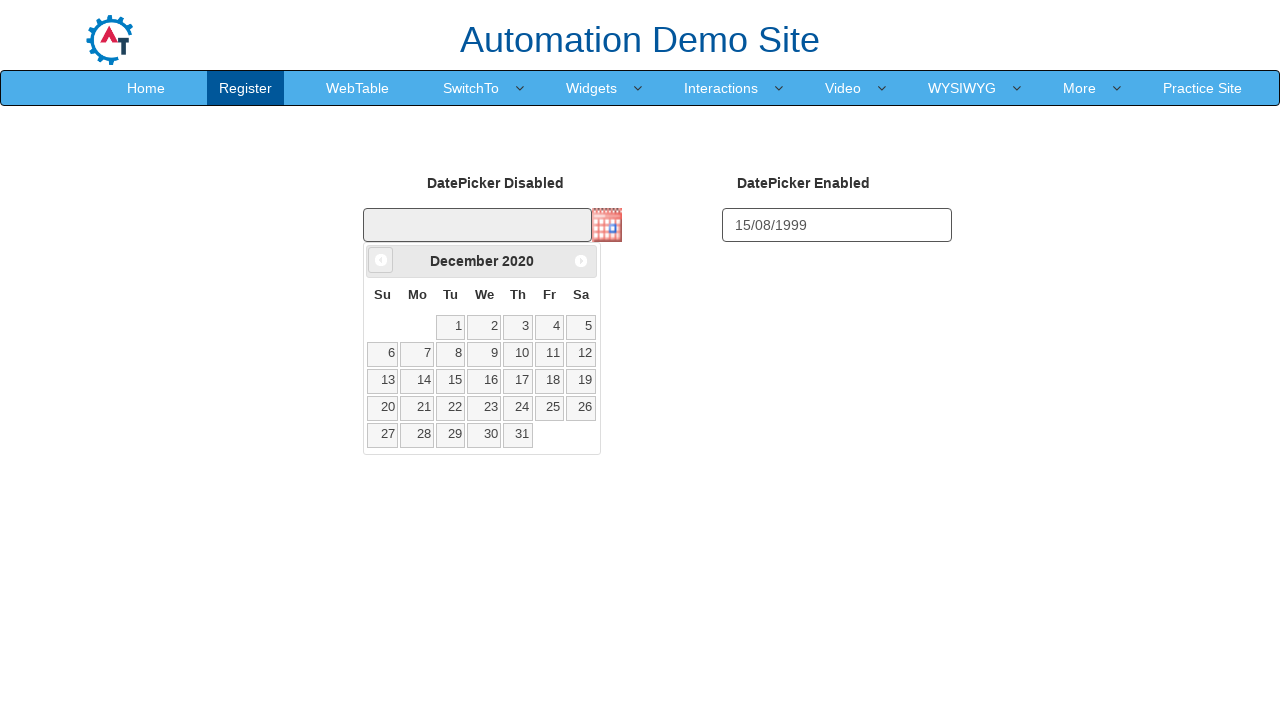

Clicked previous month button (currently at December 2020) at (381, 260) on a[data-handler='prev']
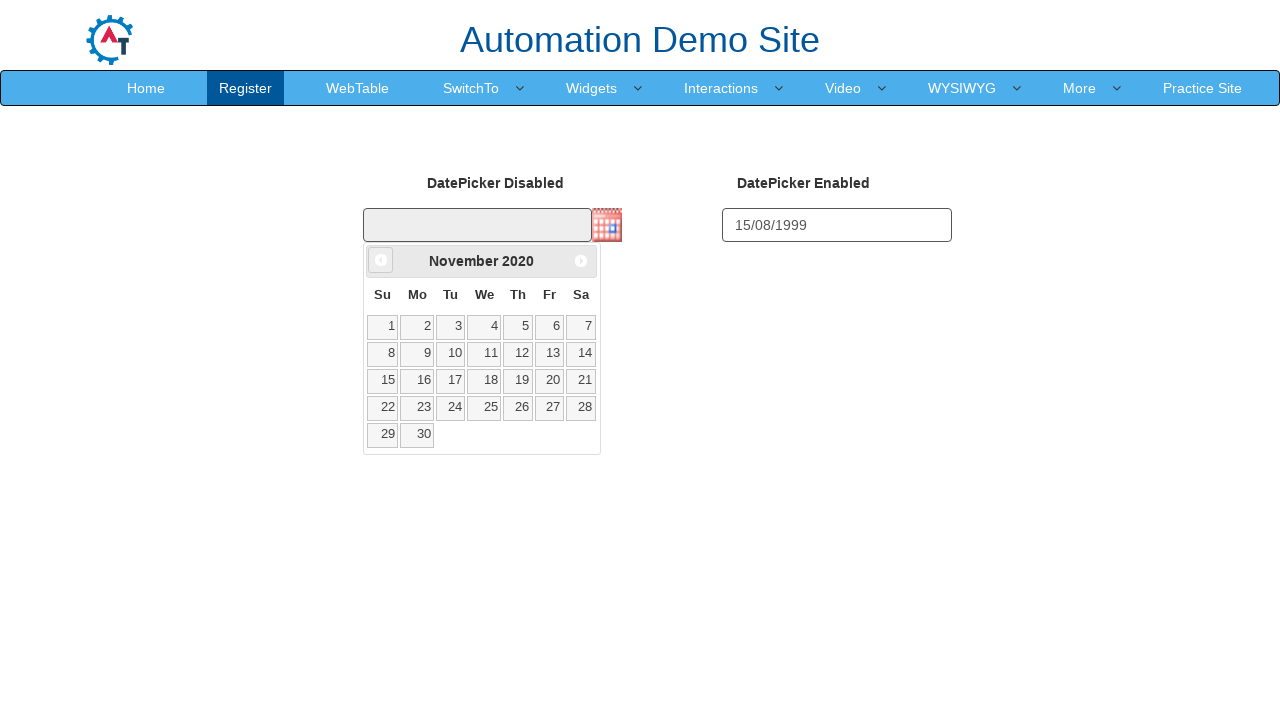

Waited 50ms for calendar navigation
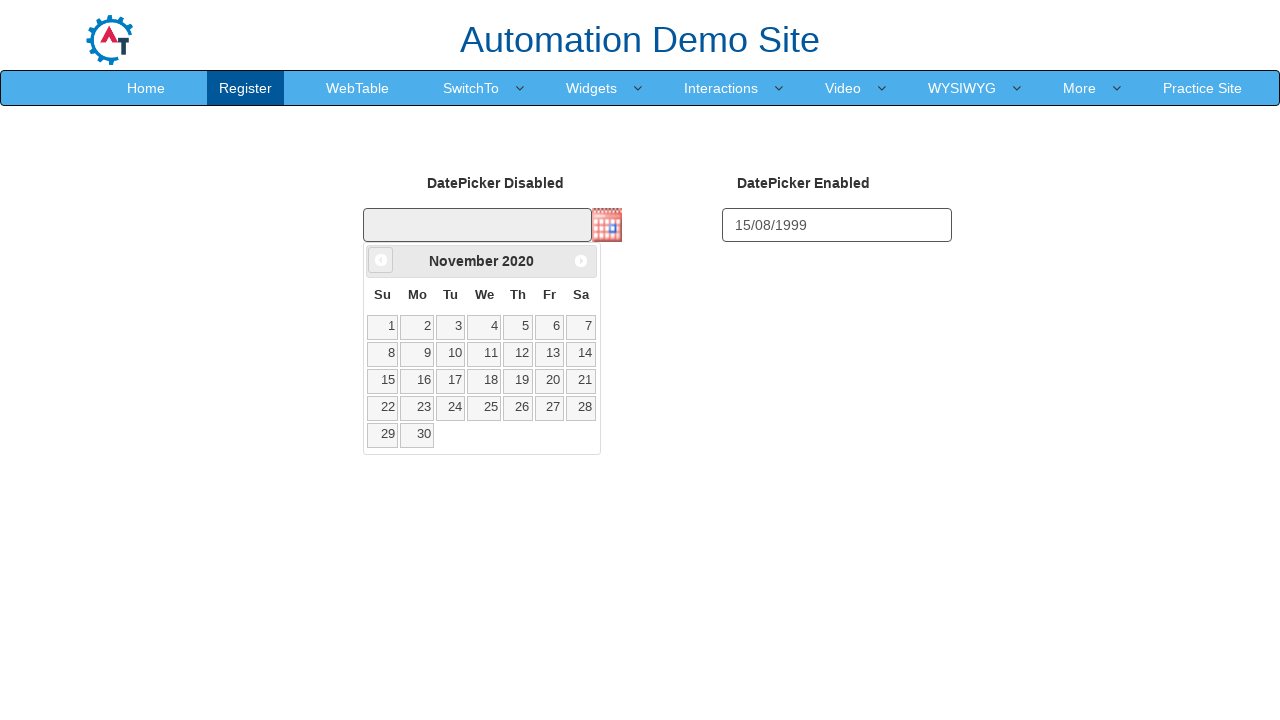

Clicked previous month button (currently at November 2020) at (381, 260) on a[data-handler='prev']
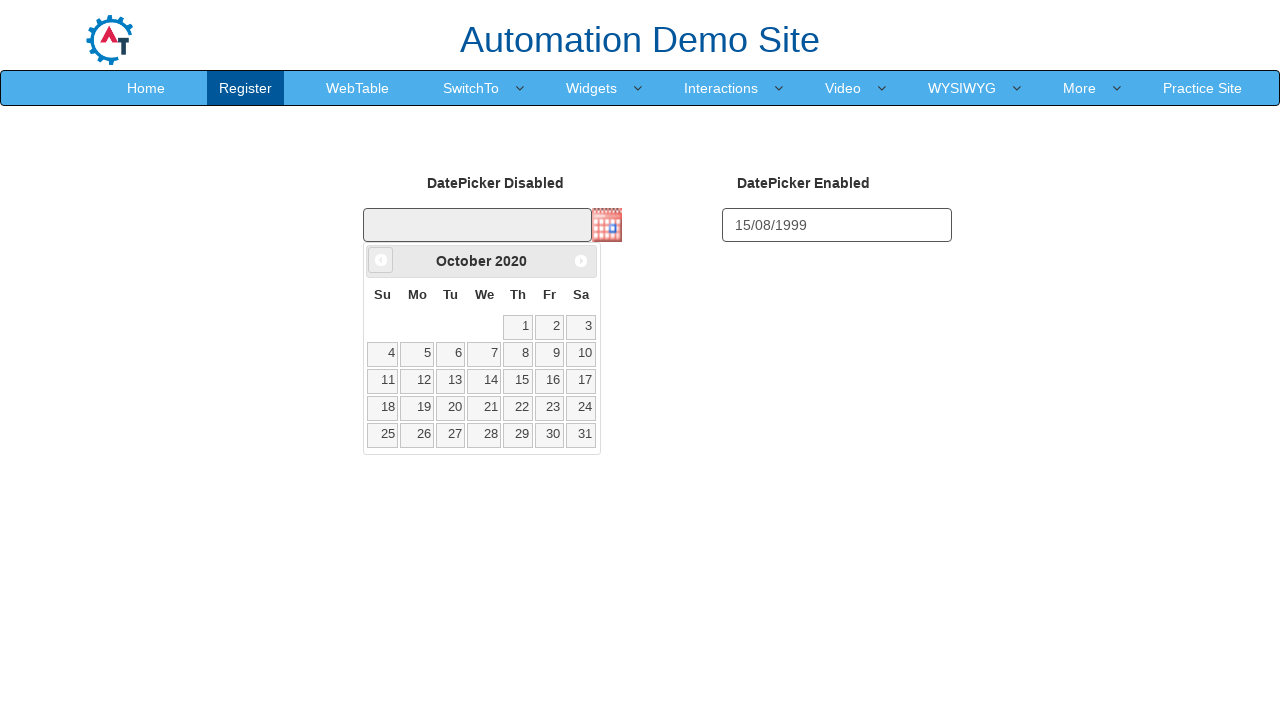

Waited 50ms for calendar navigation
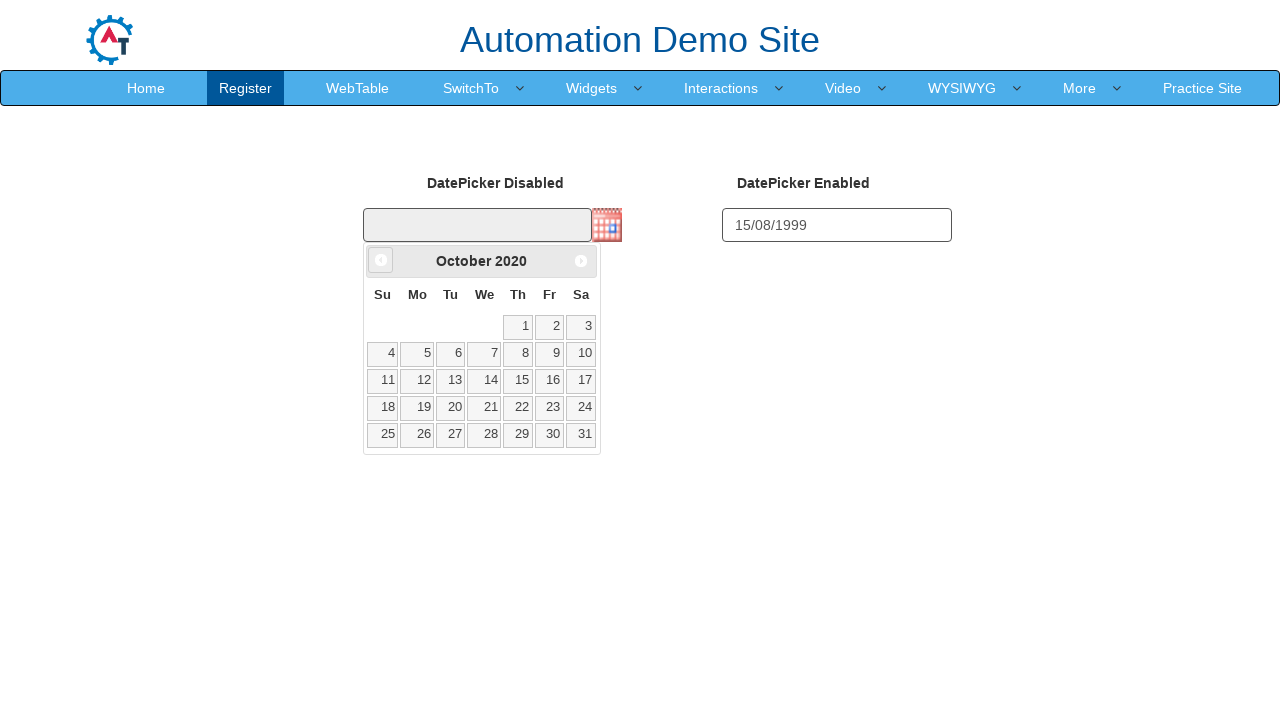

Clicked previous month button (currently at October 2020) at (381, 260) on a[data-handler='prev']
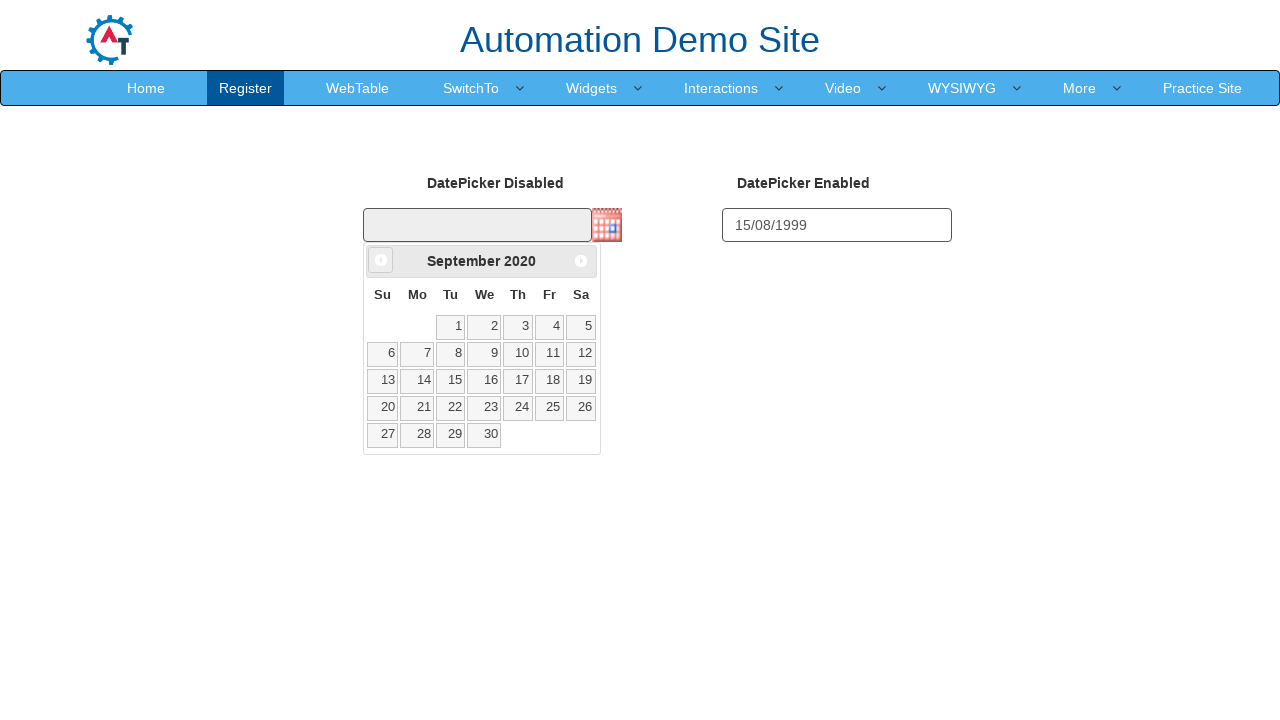

Waited 50ms for calendar navigation
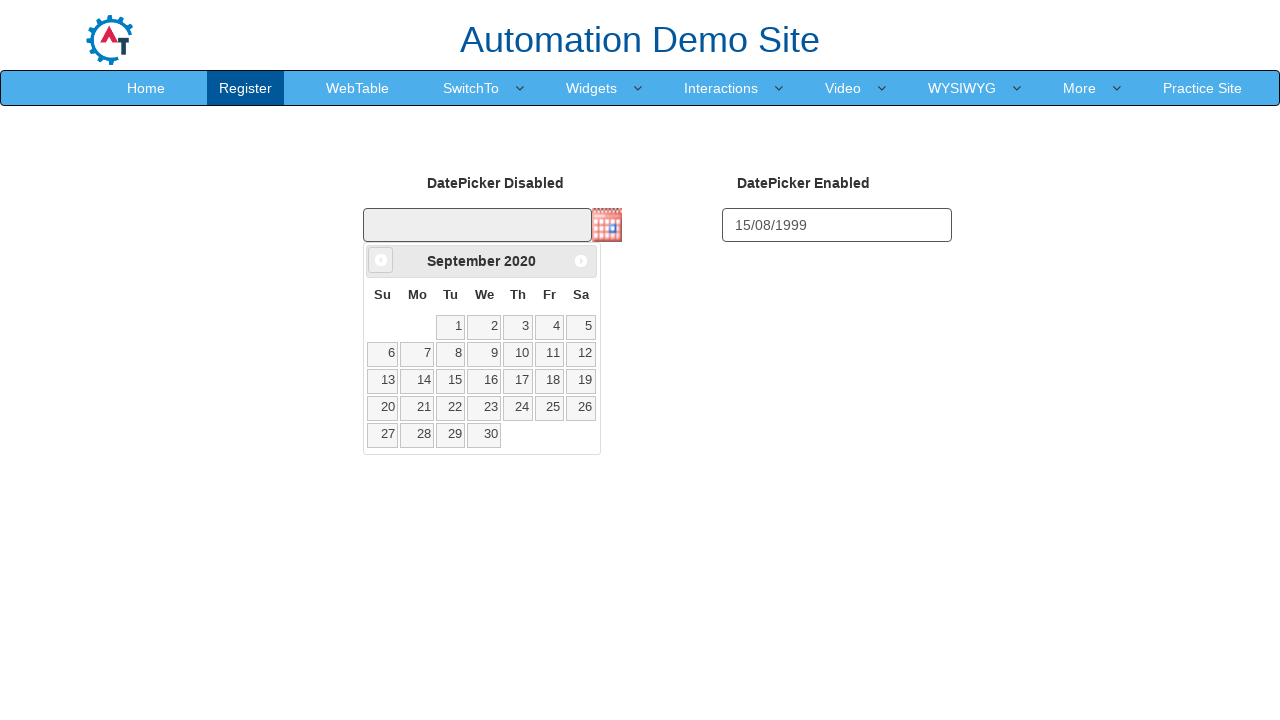

Clicked previous month button (currently at September 2020) at (381, 260) on a[data-handler='prev']
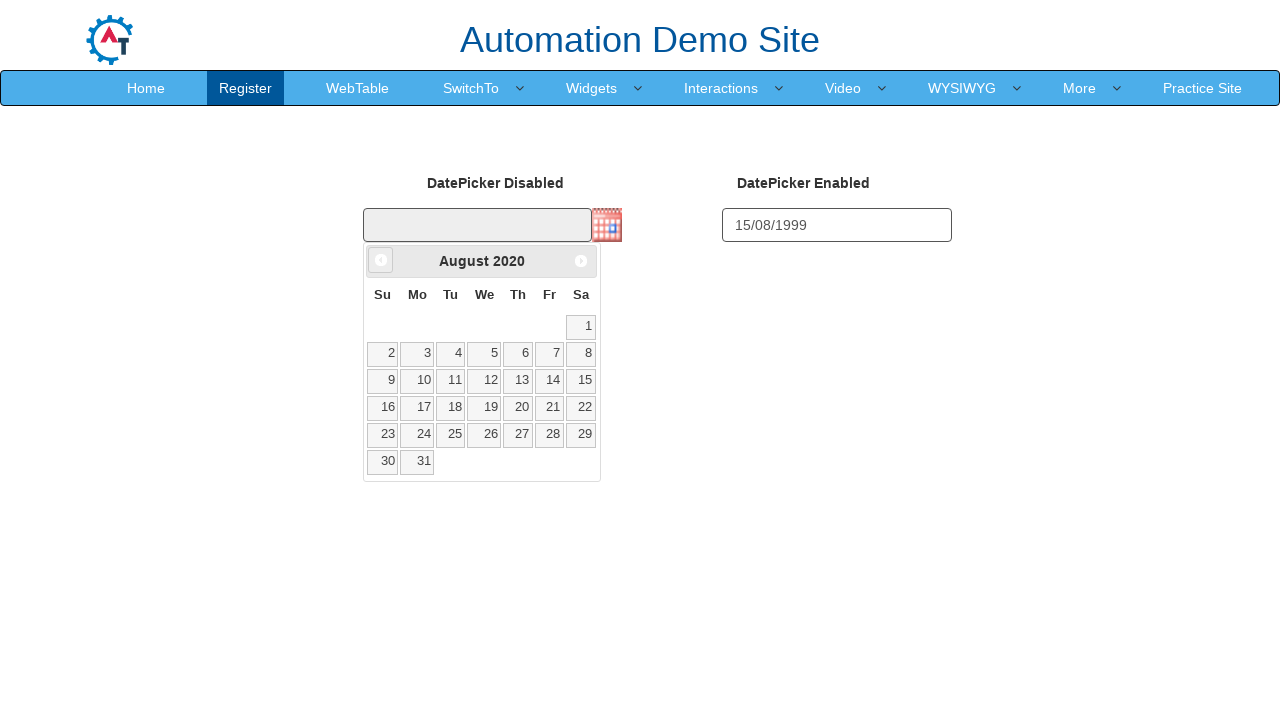

Waited 50ms for calendar navigation
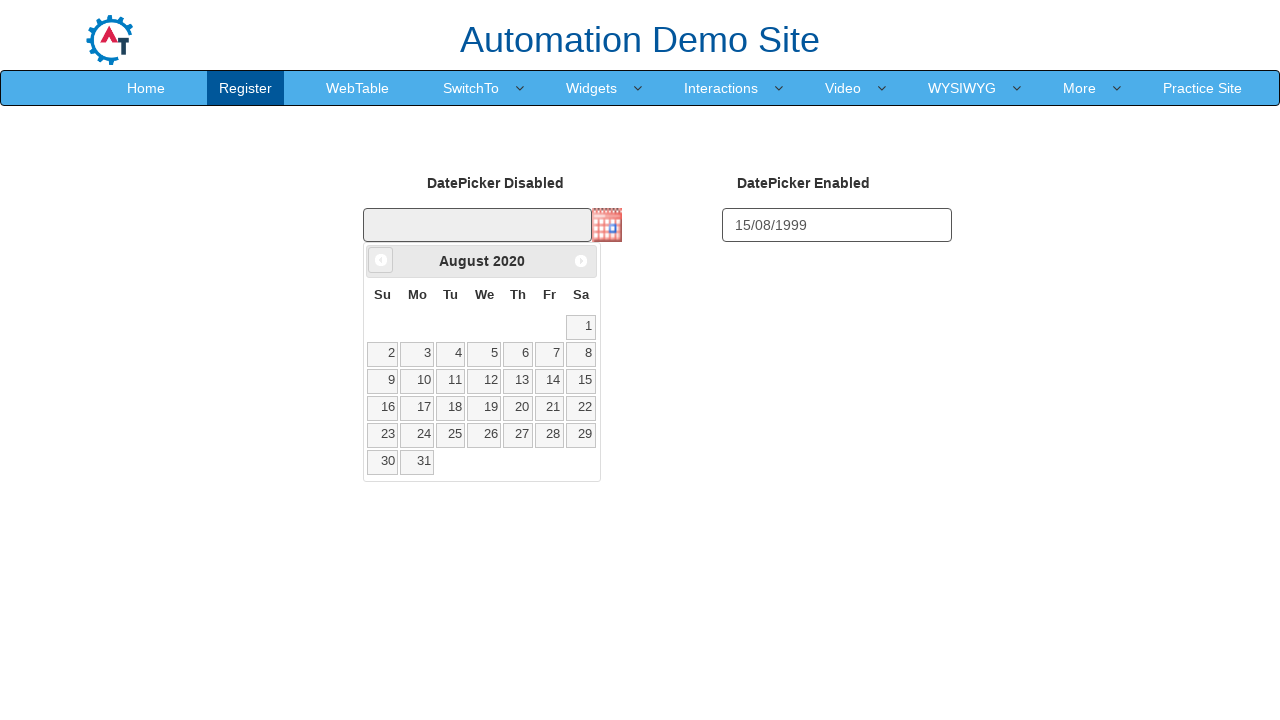

Clicked previous month button (currently at August 2020) at (381, 260) on a[data-handler='prev']
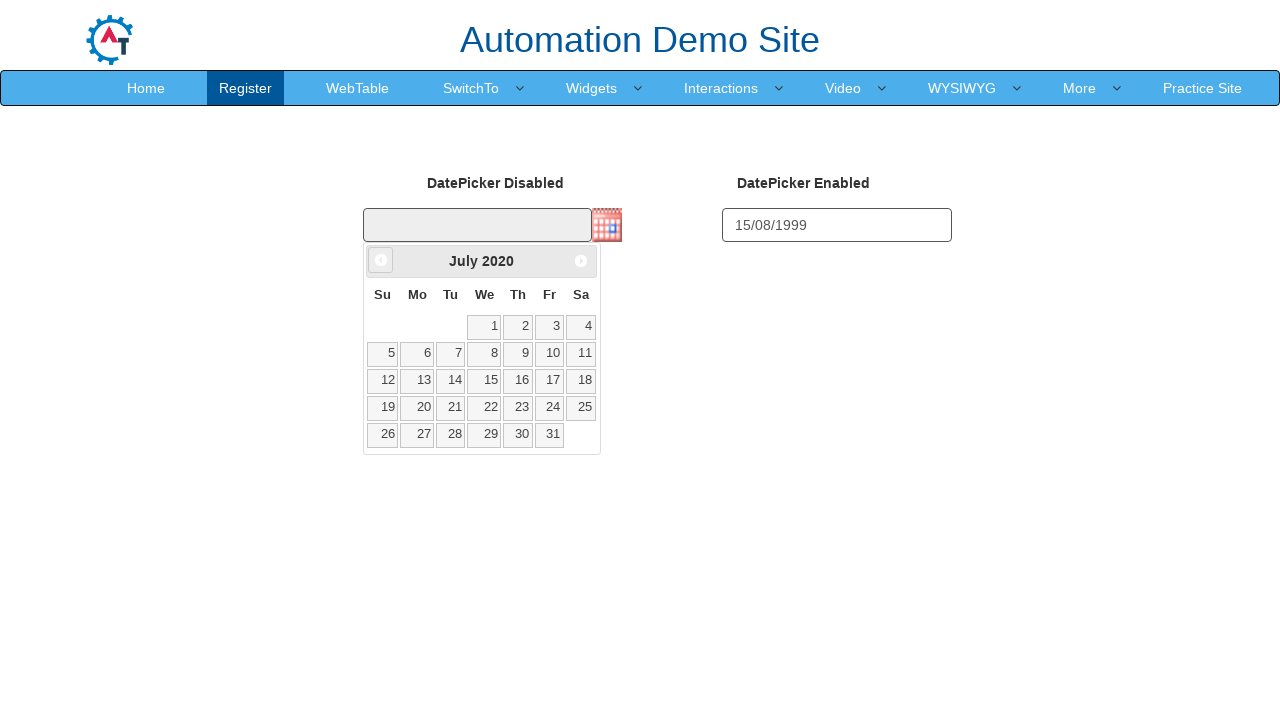

Waited 50ms for calendar navigation
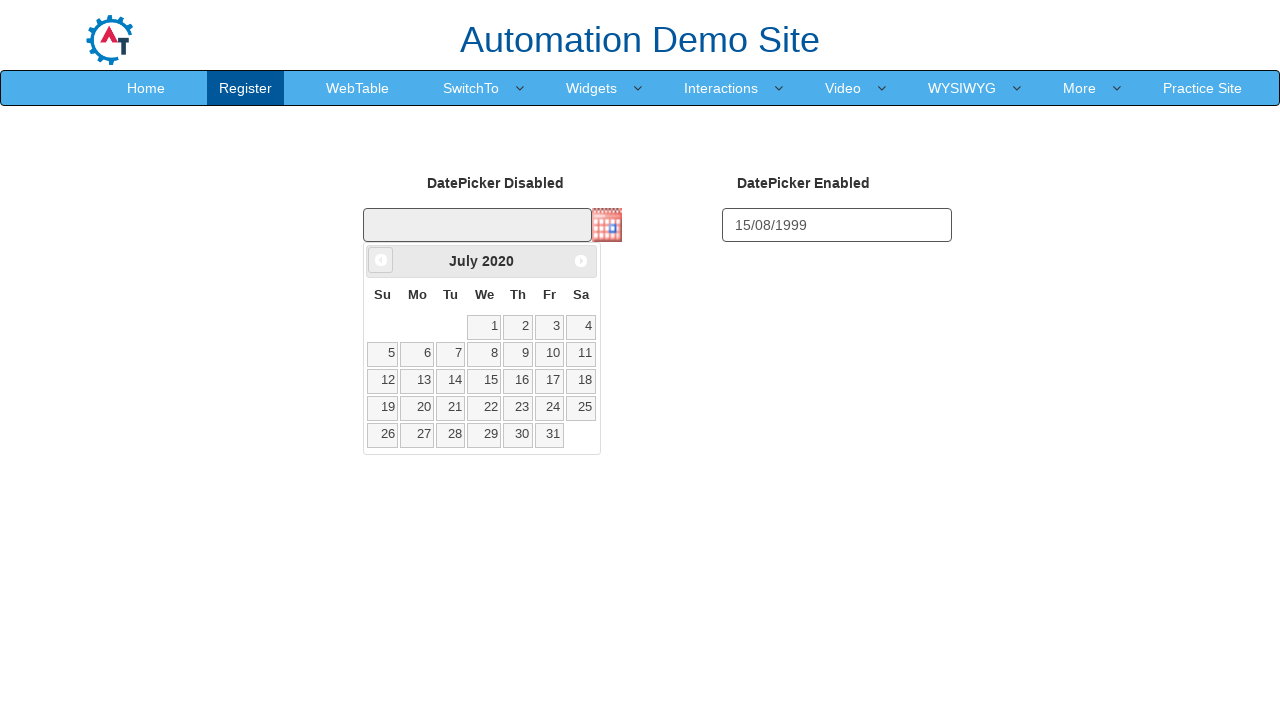

Clicked previous month button (currently at July 2020) at (381, 260) on a[data-handler='prev']
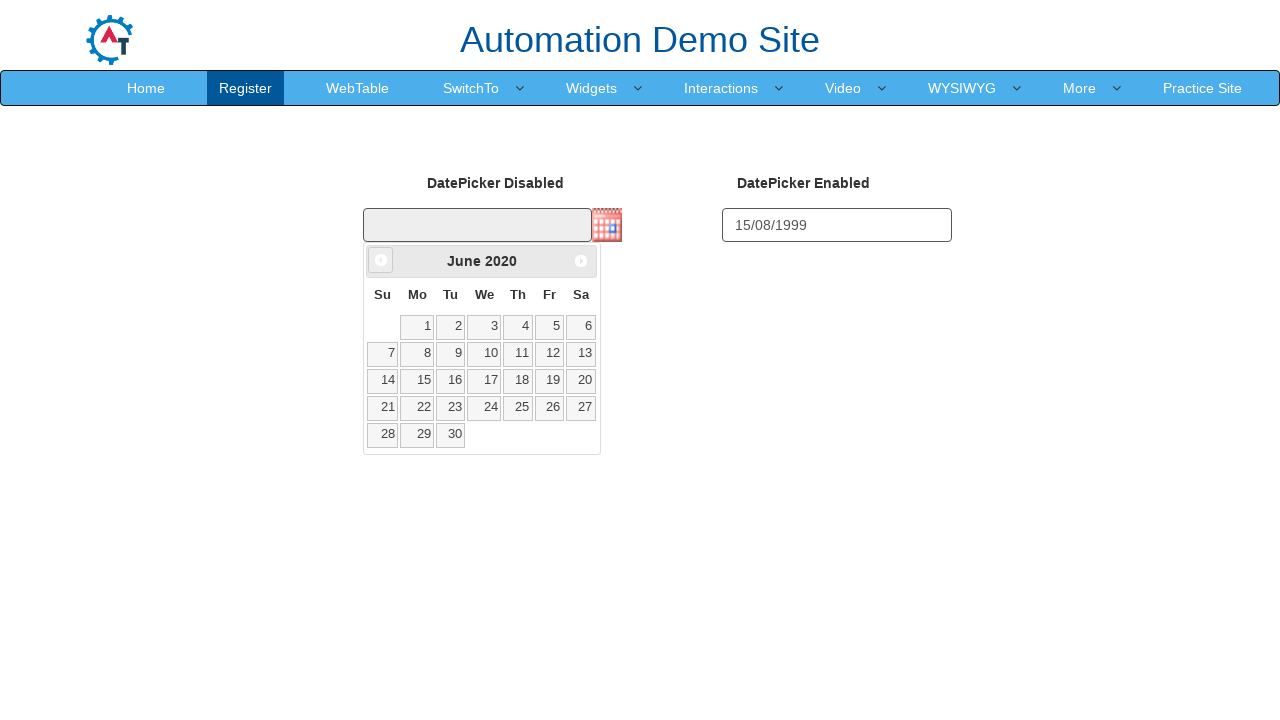

Waited 50ms for calendar navigation
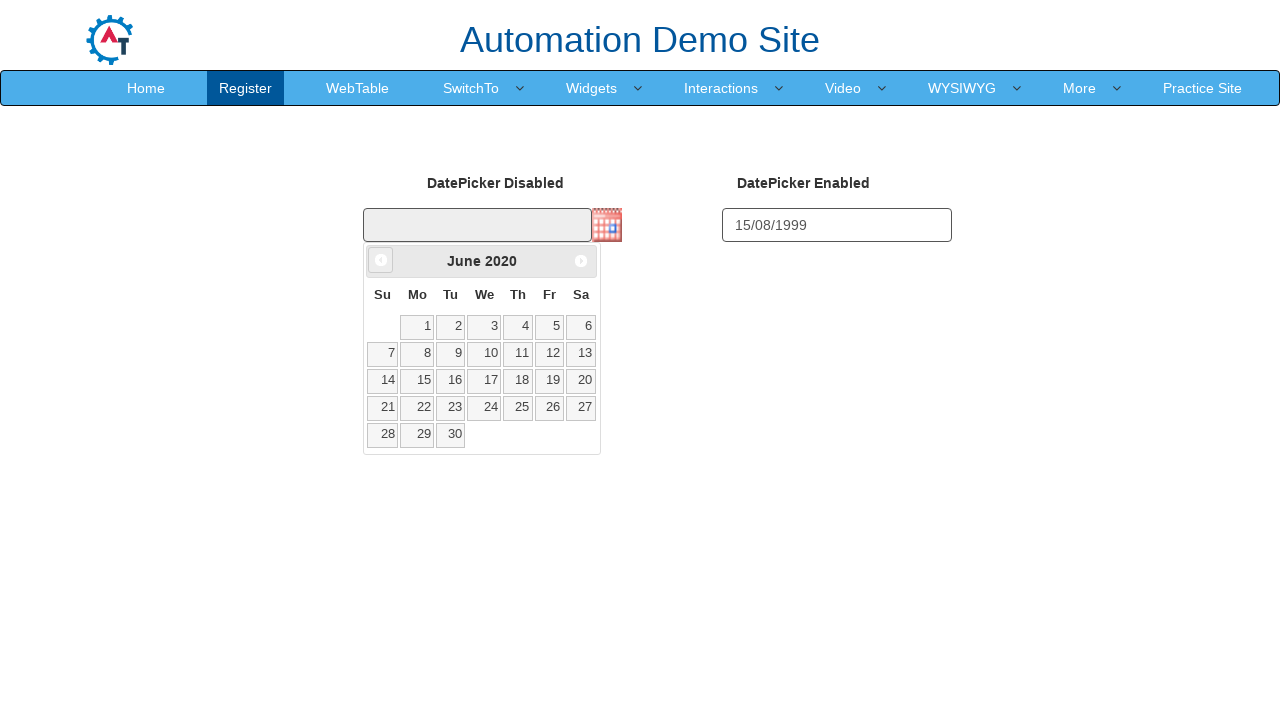

Clicked previous month button (currently at June 2020) at (381, 260) on a[data-handler='prev']
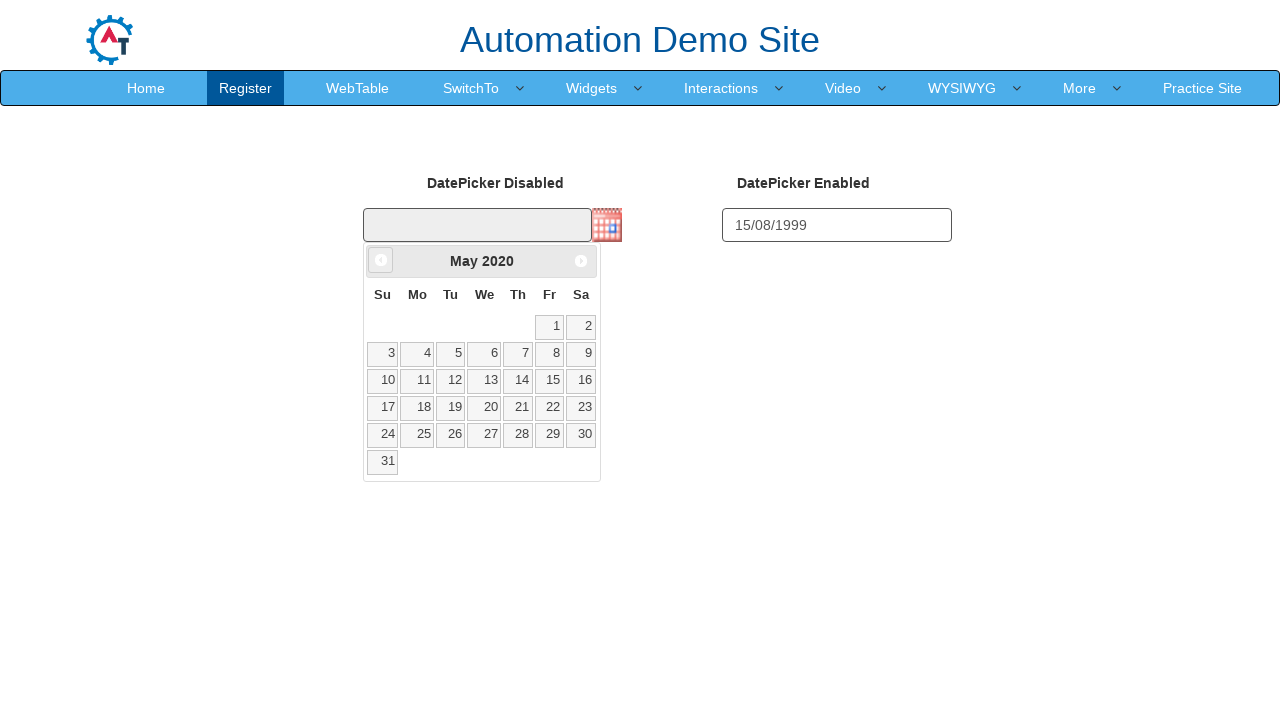

Waited 50ms for calendar navigation
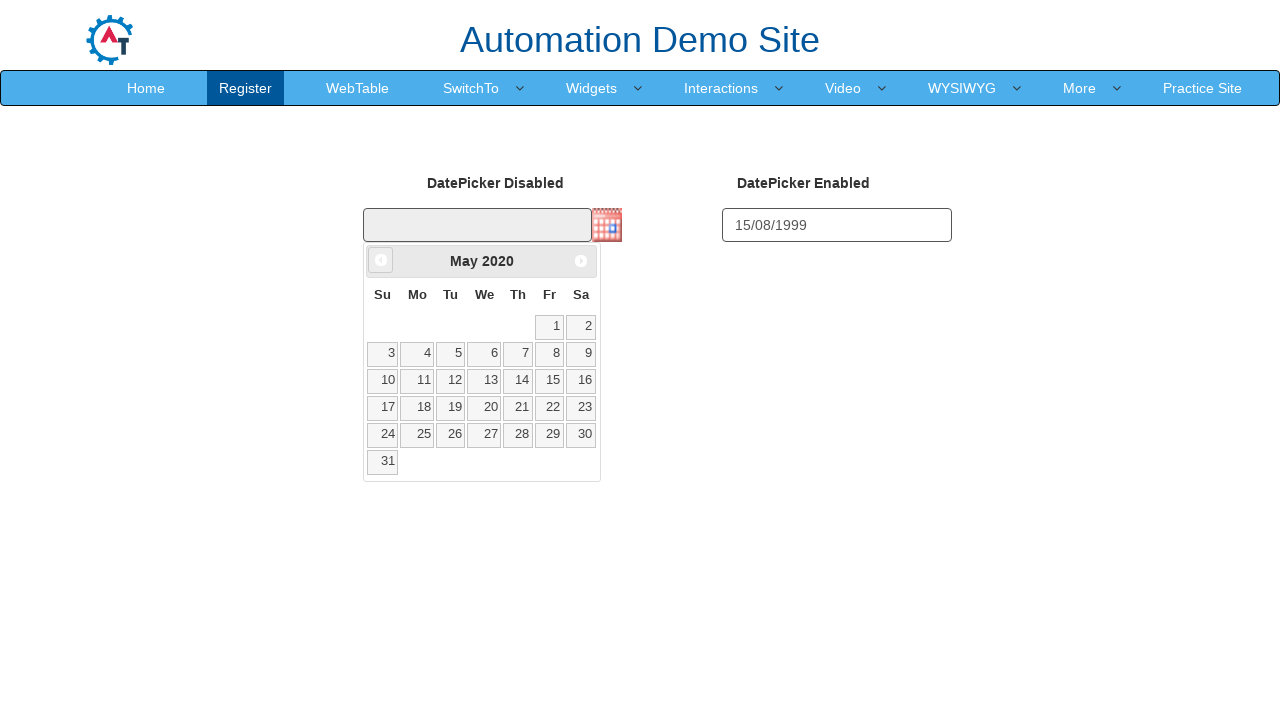

Clicked previous month button (currently at May 2020) at (381, 260) on a[data-handler='prev']
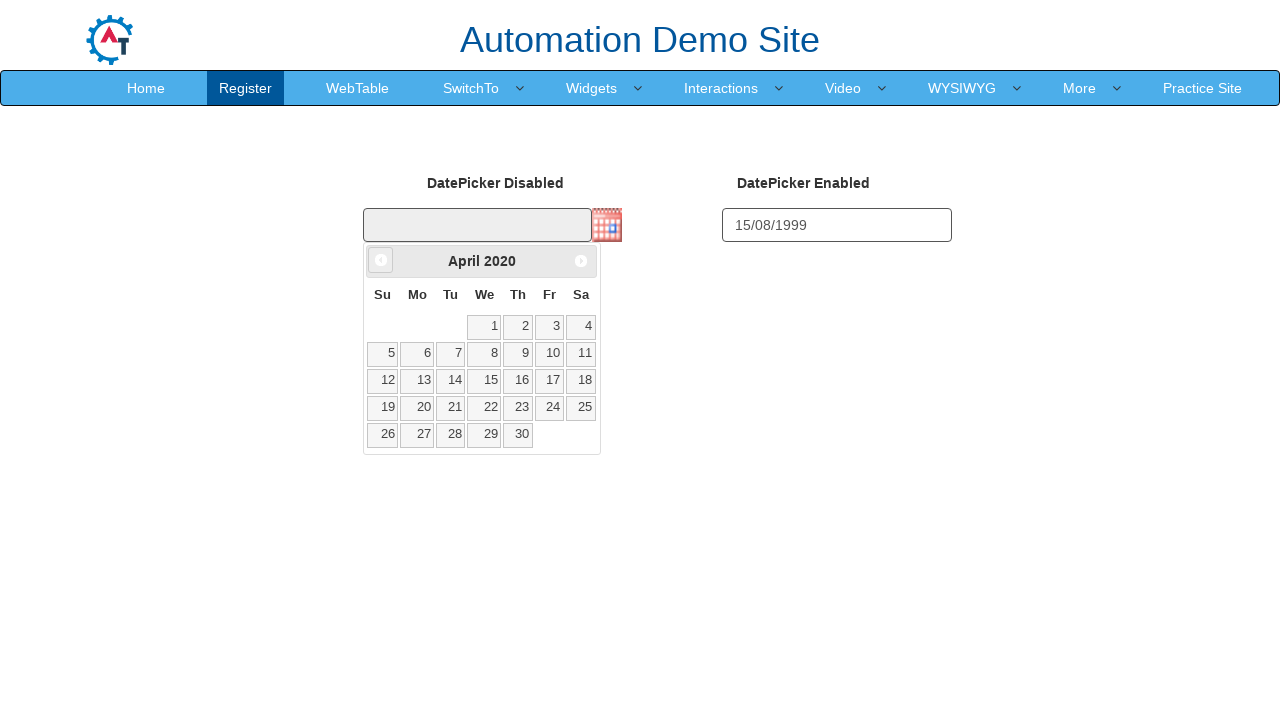

Waited 50ms for calendar navigation
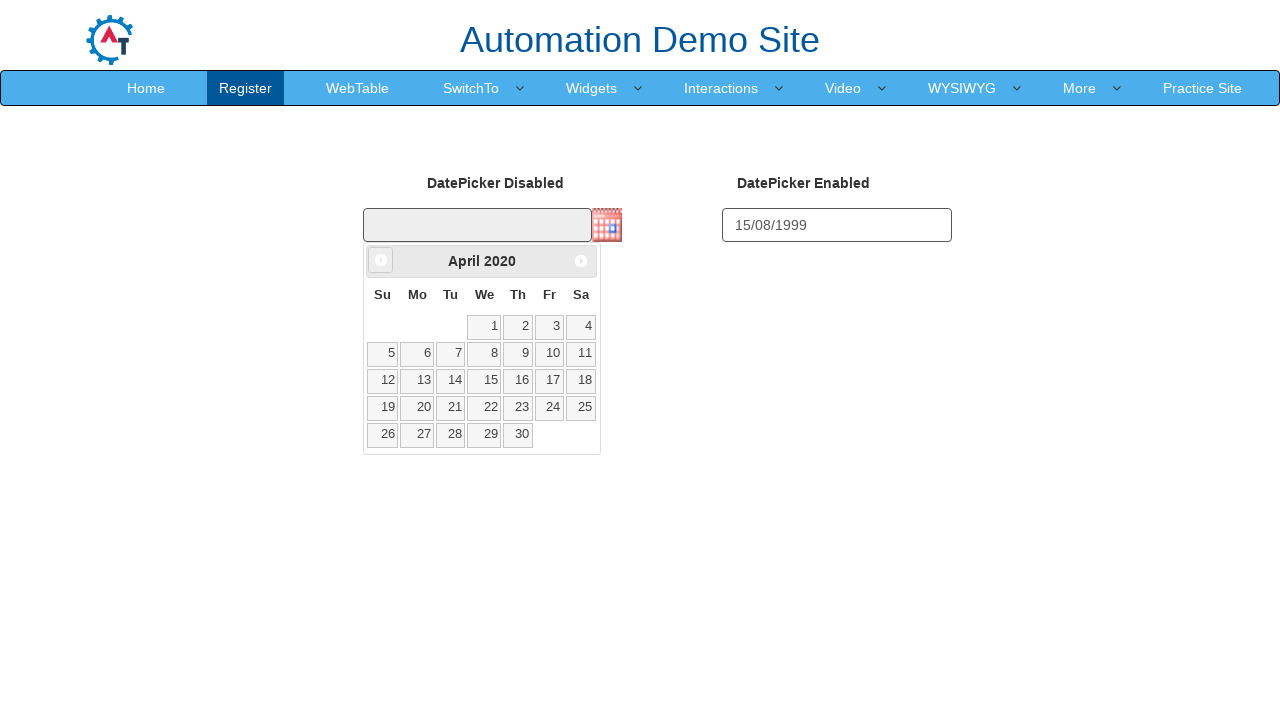

Clicked previous month button (currently at April 2020) at (381, 260) on a[data-handler='prev']
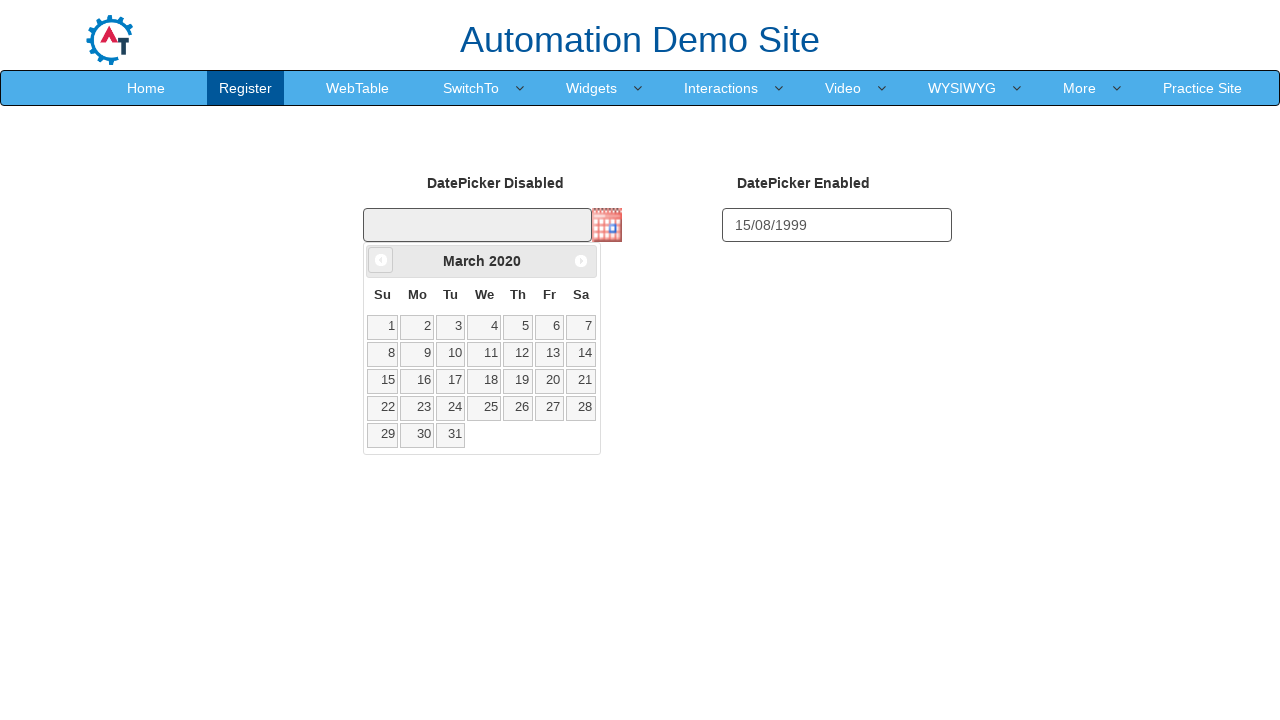

Waited 50ms for calendar navigation
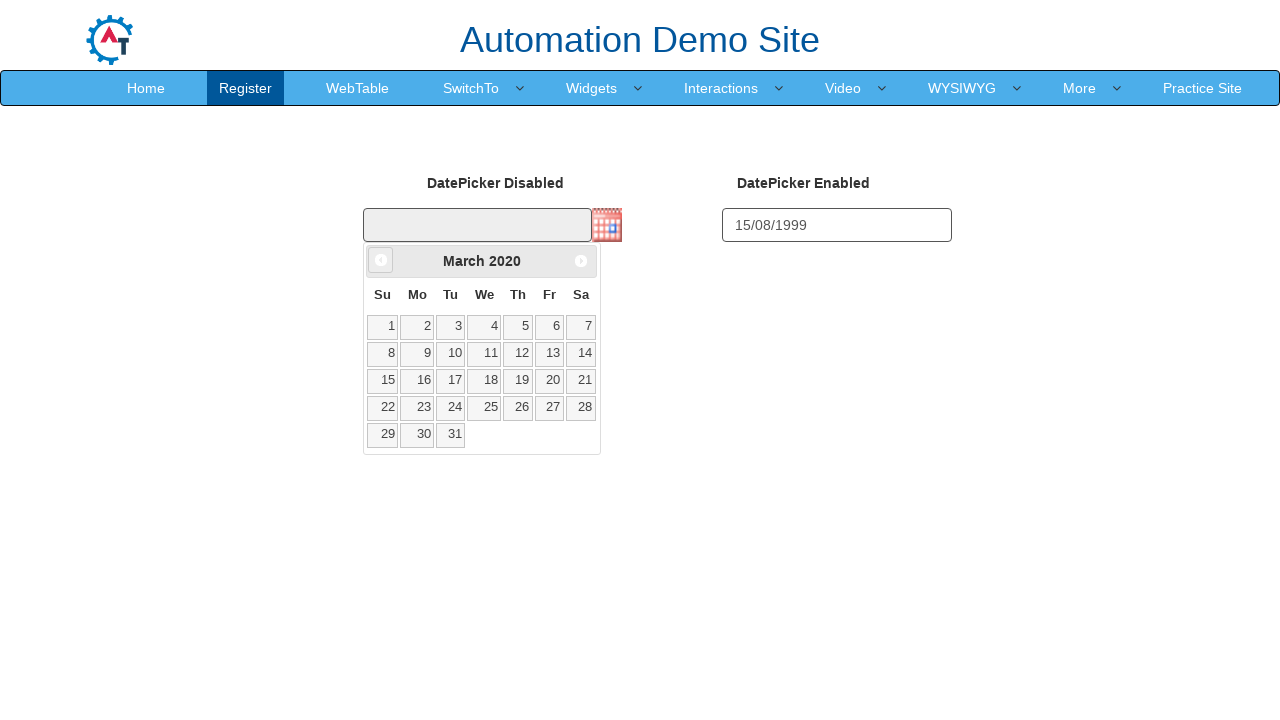

Clicked previous month button (currently at March 2020) at (381, 260) on a[data-handler='prev']
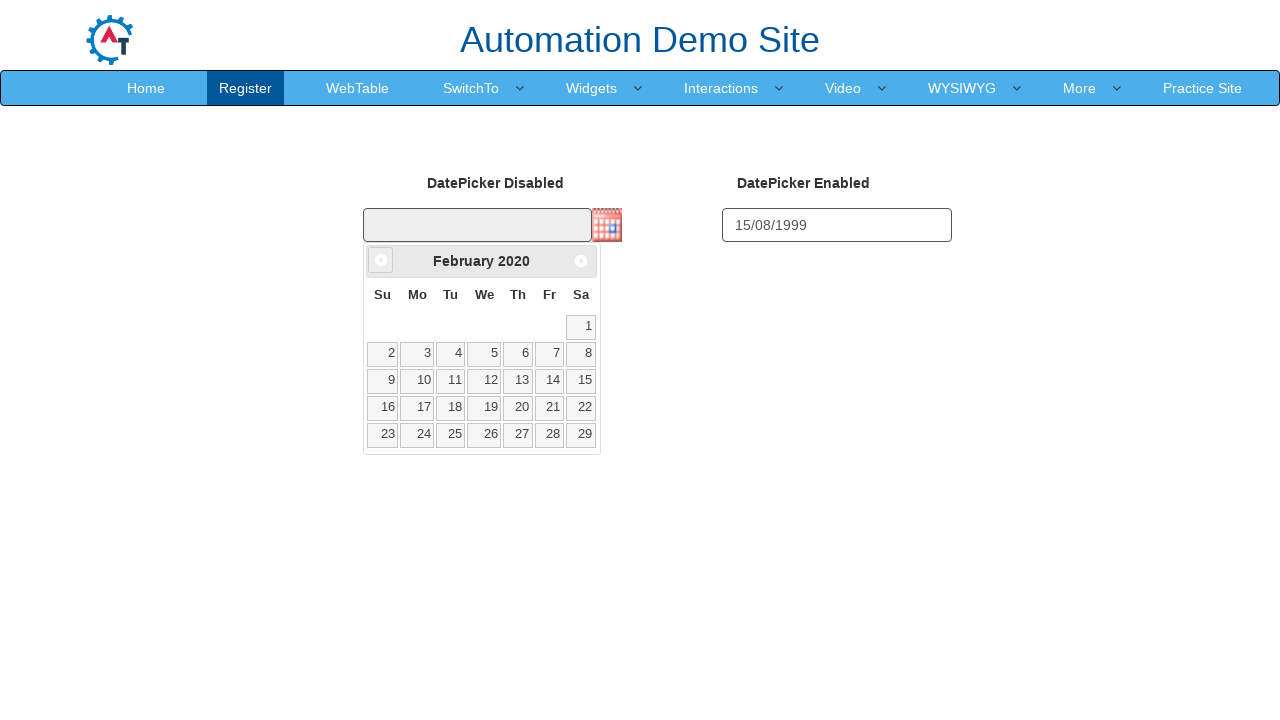

Waited 50ms for calendar navigation
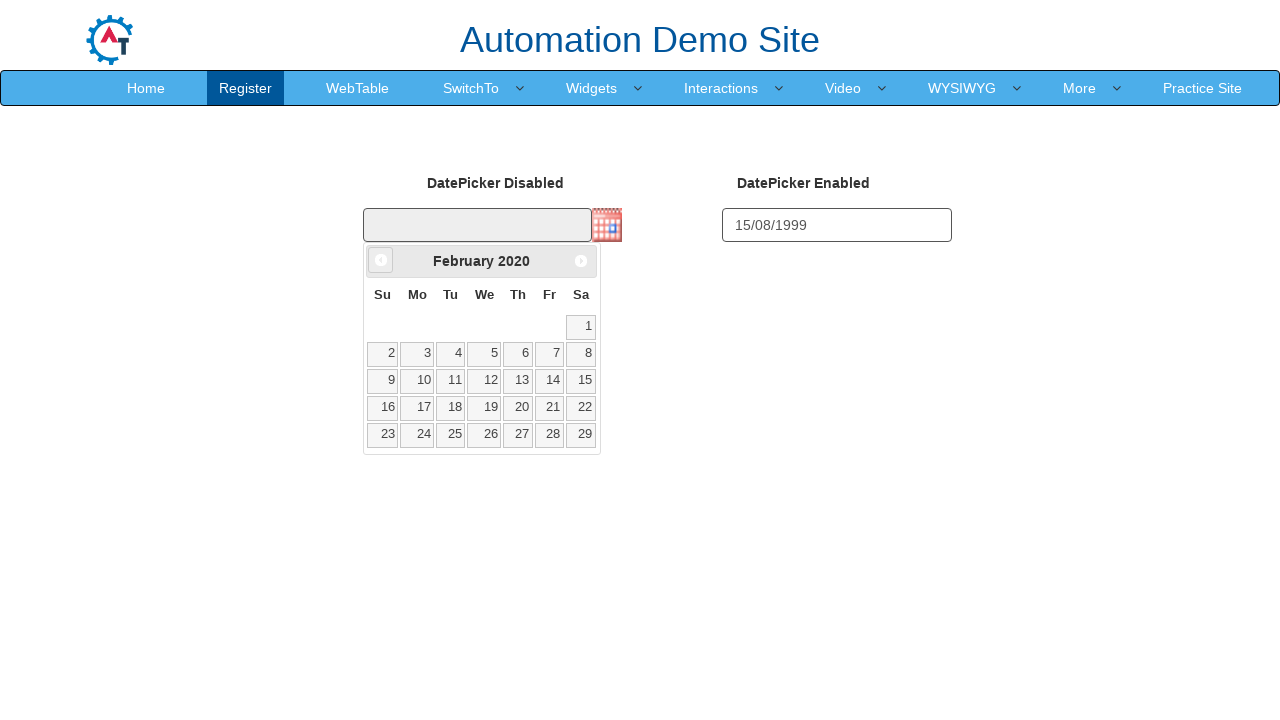

Clicked previous month button (currently at February 2020) at (381, 260) on a[data-handler='prev']
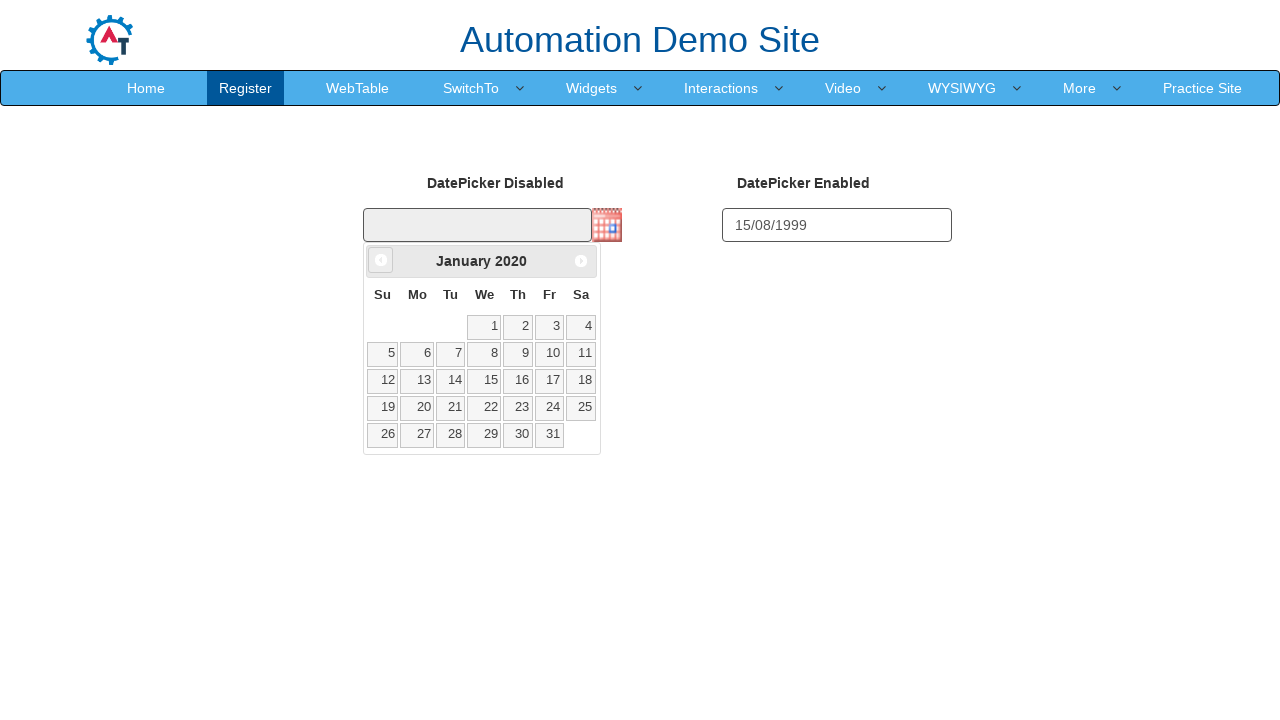

Waited 50ms for calendar navigation
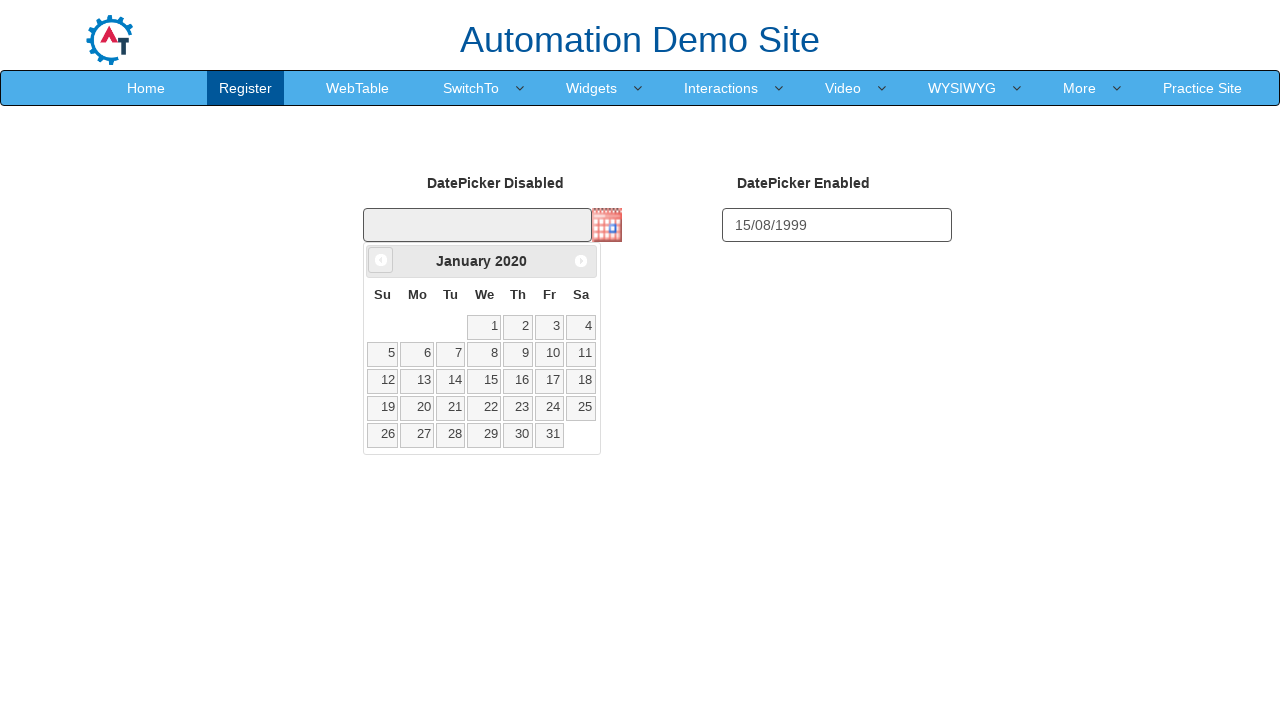

Clicked previous month button (currently at January 2020) at (381, 260) on a[data-handler='prev']
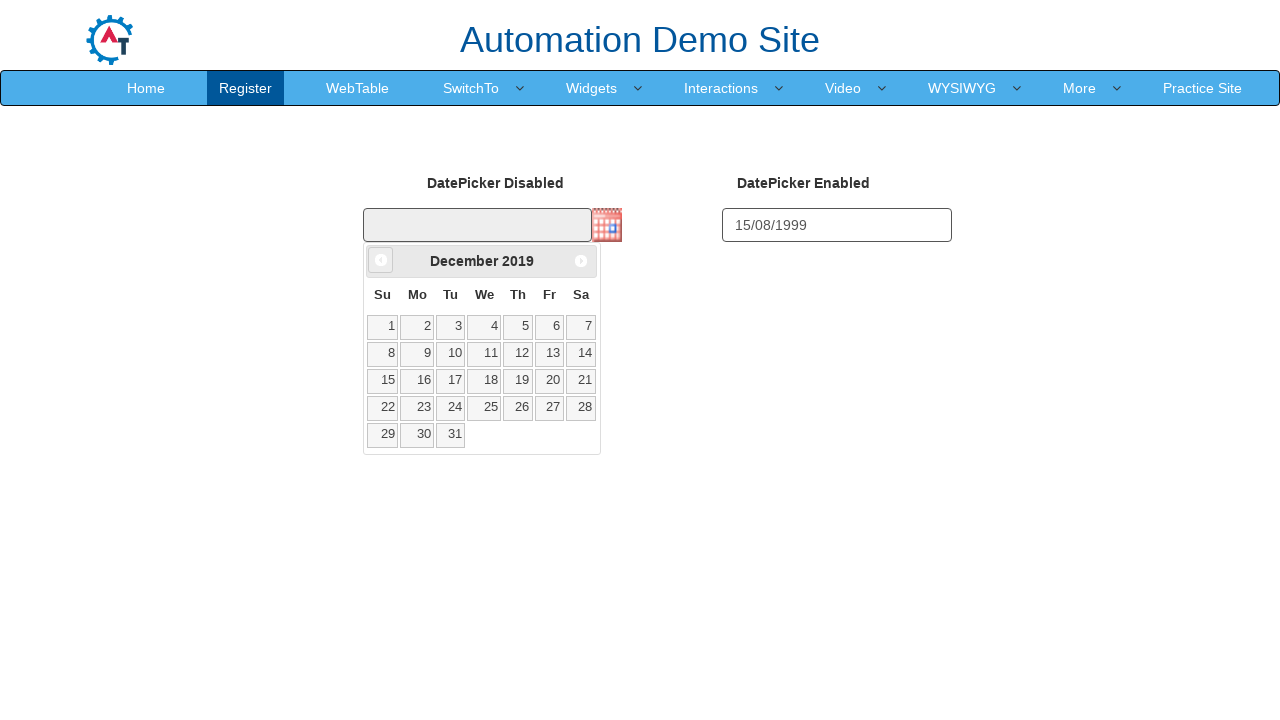

Waited 50ms for calendar navigation
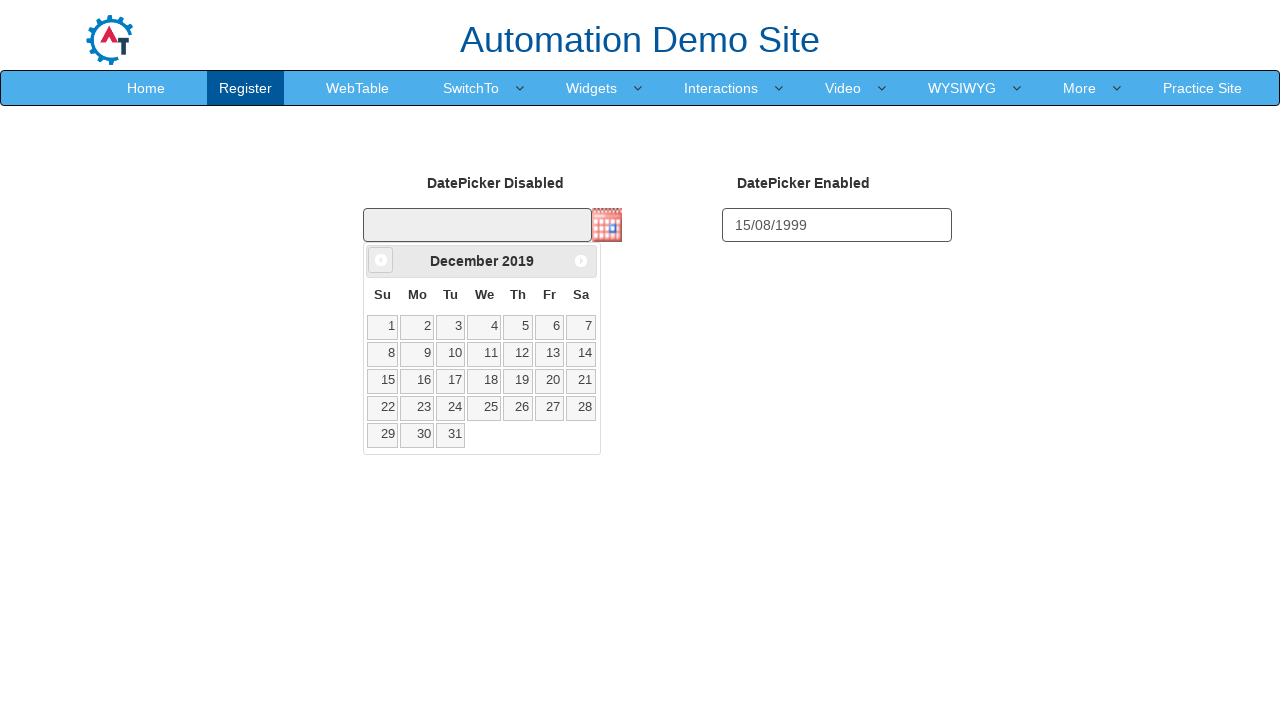

Clicked previous month button (currently at December 2019) at (381, 260) on a[data-handler='prev']
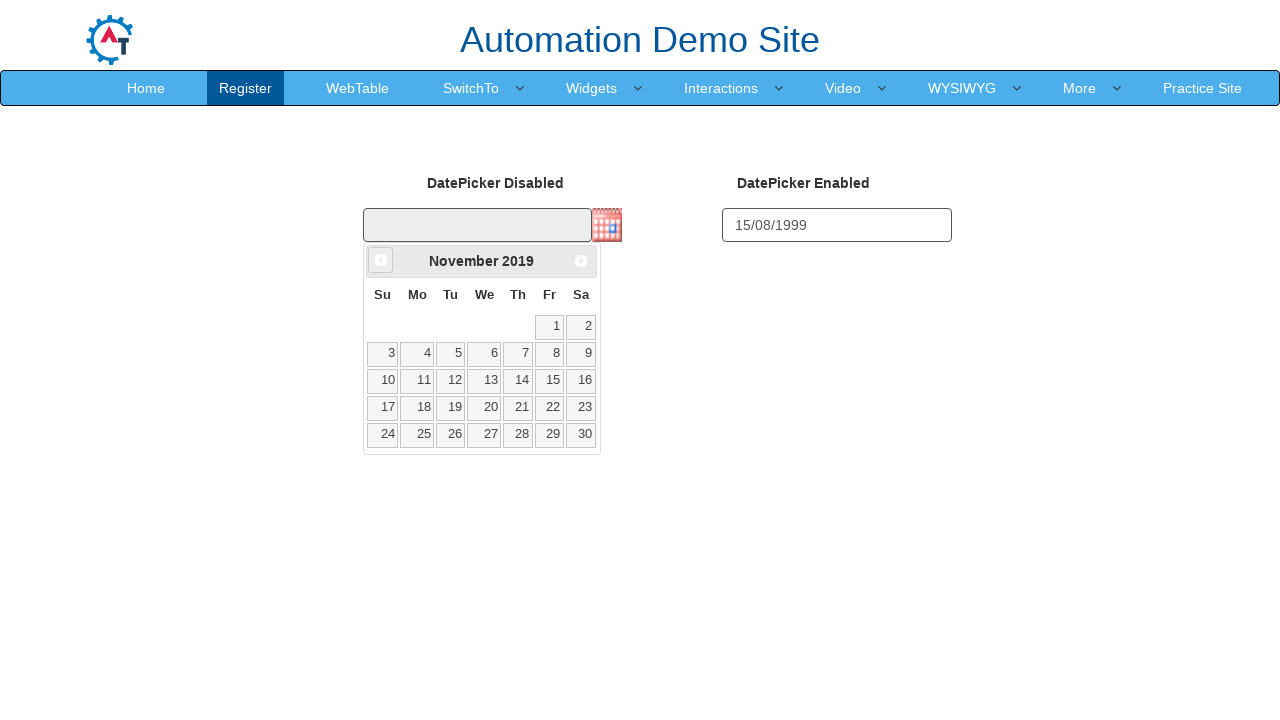

Waited 50ms for calendar navigation
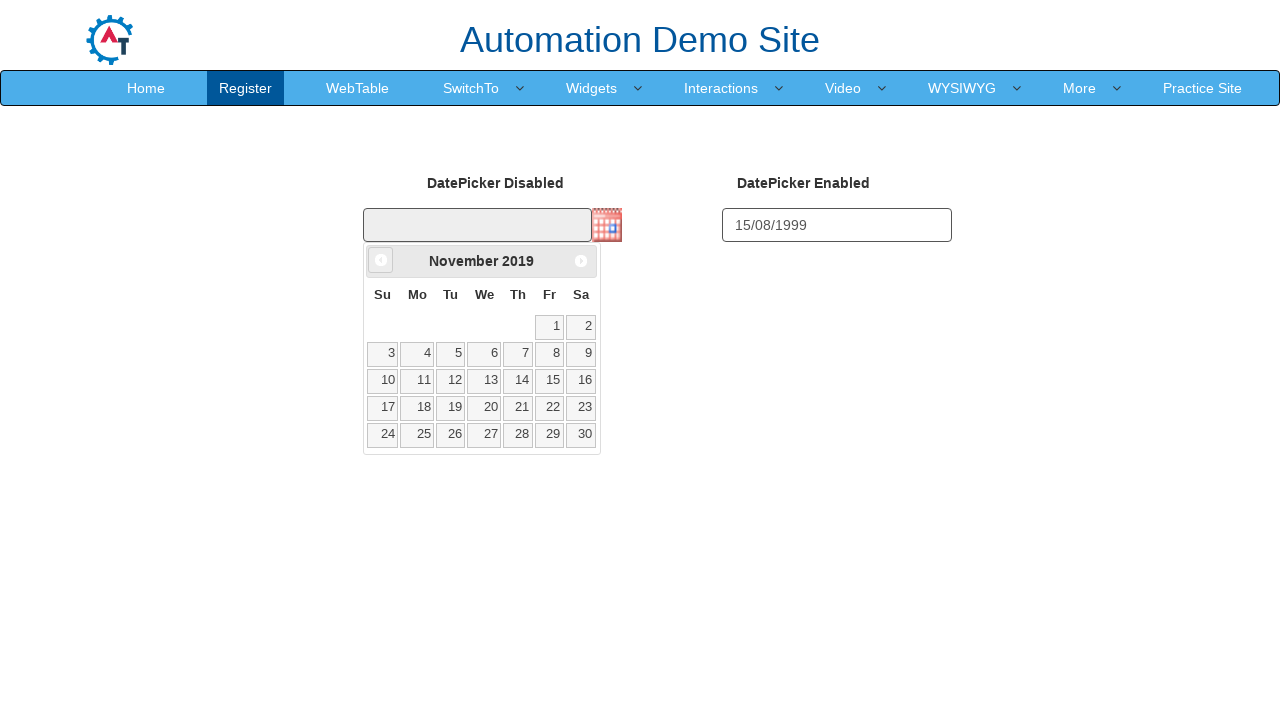

Clicked previous month button (currently at November 2019) at (381, 260) on a[data-handler='prev']
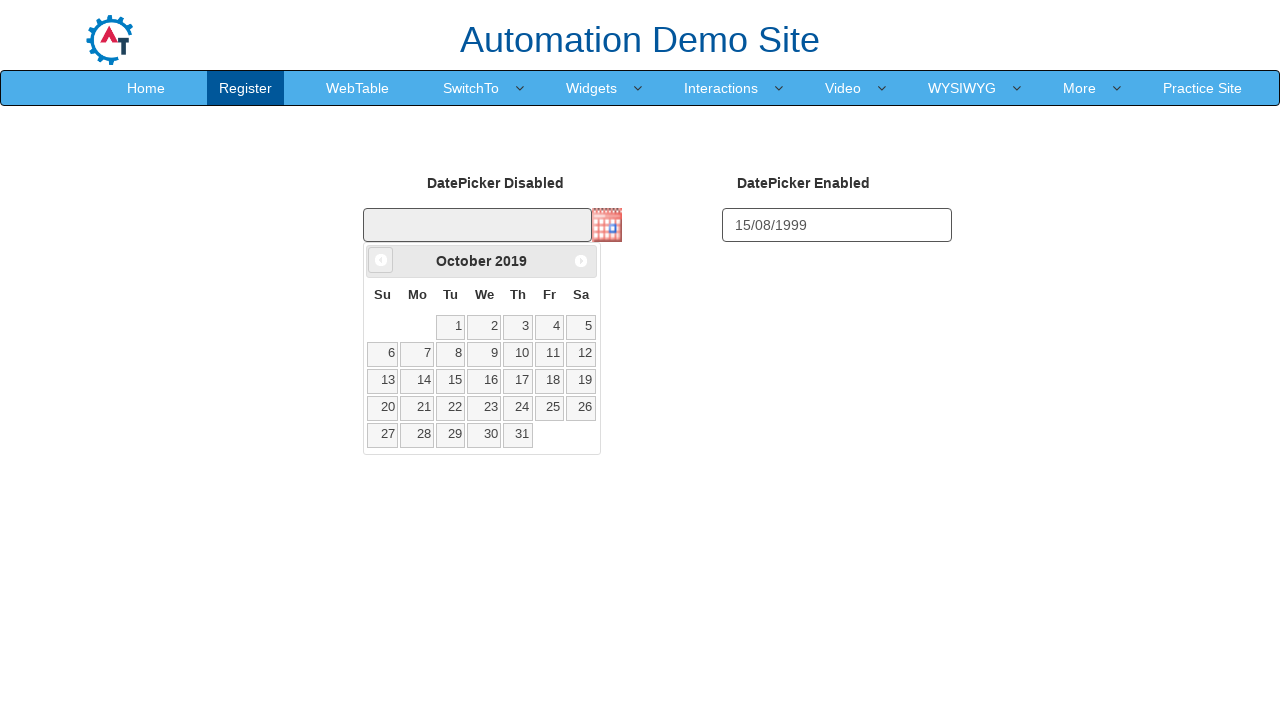

Waited 50ms for calendar navigation
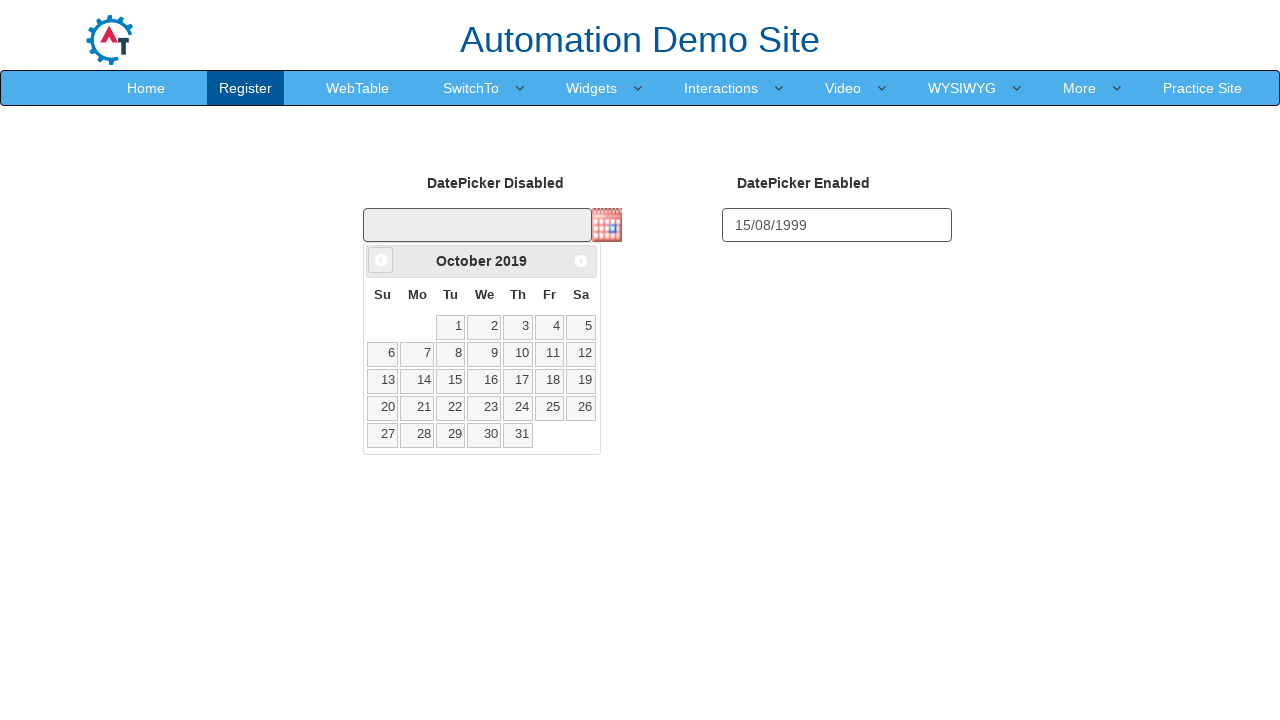

Clicked previous month button (currently at October 2019) at (381, 260) on a[data-handler='prev']
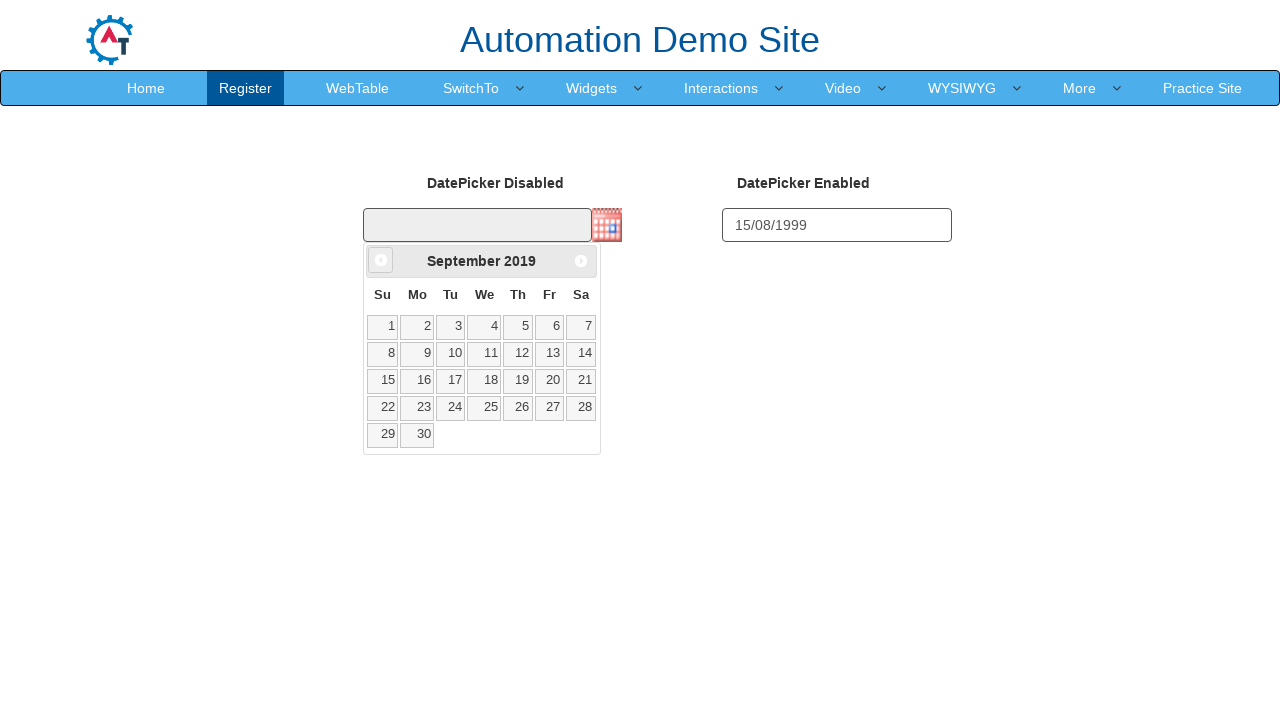

Waited 50ms for calendar navigation
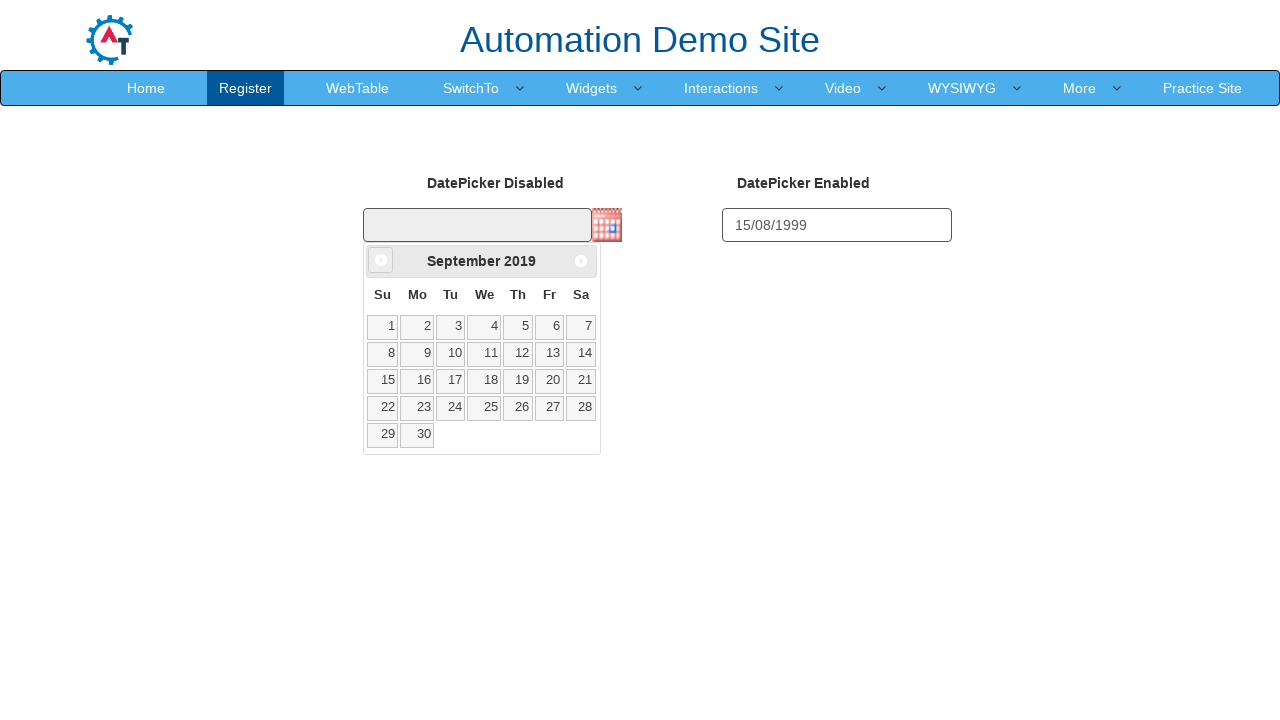

Clicked previous month button (currently at September 2019) at (381, 260) on a[data-handler='prev']
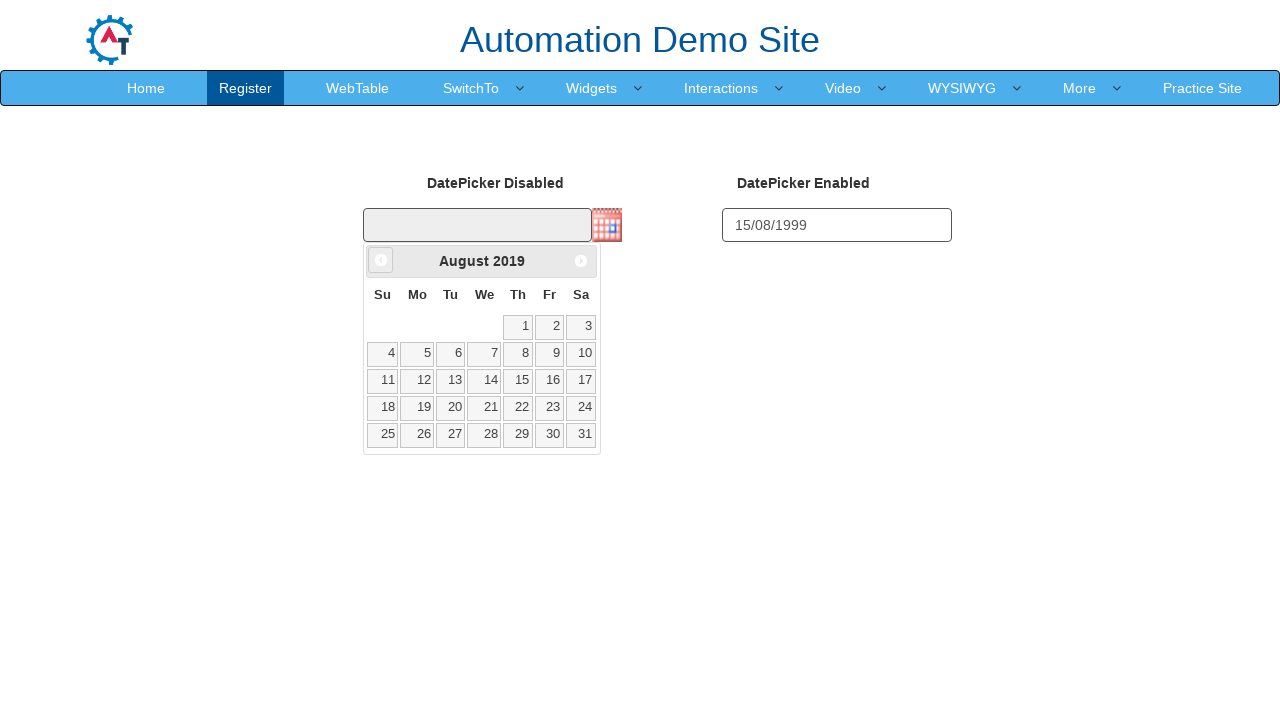

Waited 50ms for calendar navigation
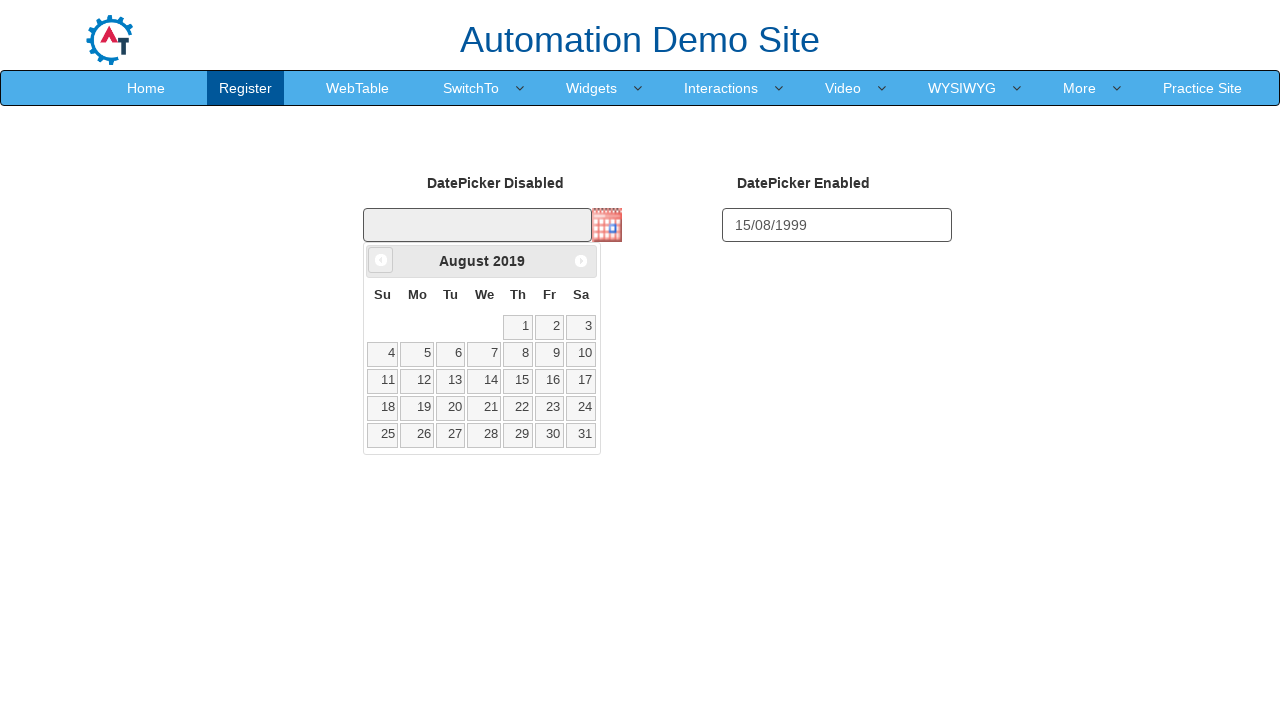

Clicked previous month button (currently at August 2019) at (381, 260) on a[data-handler='prev']
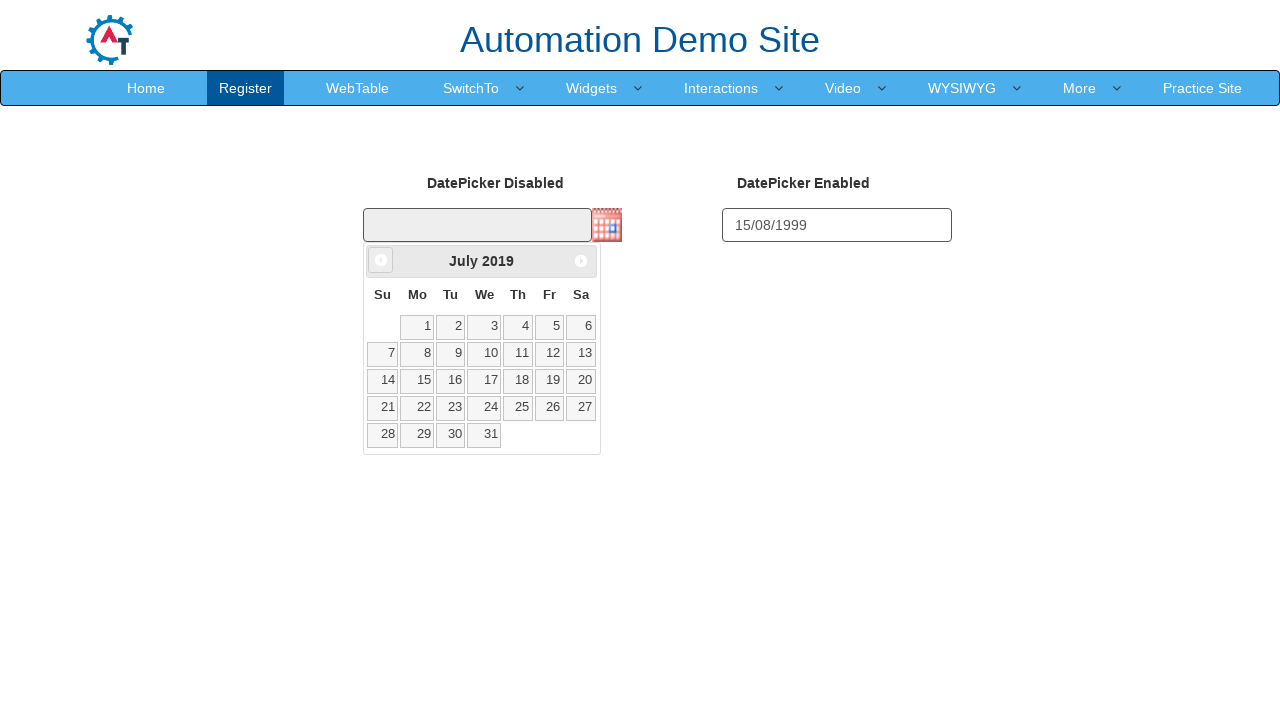

Waited 50ms for calendar navigation
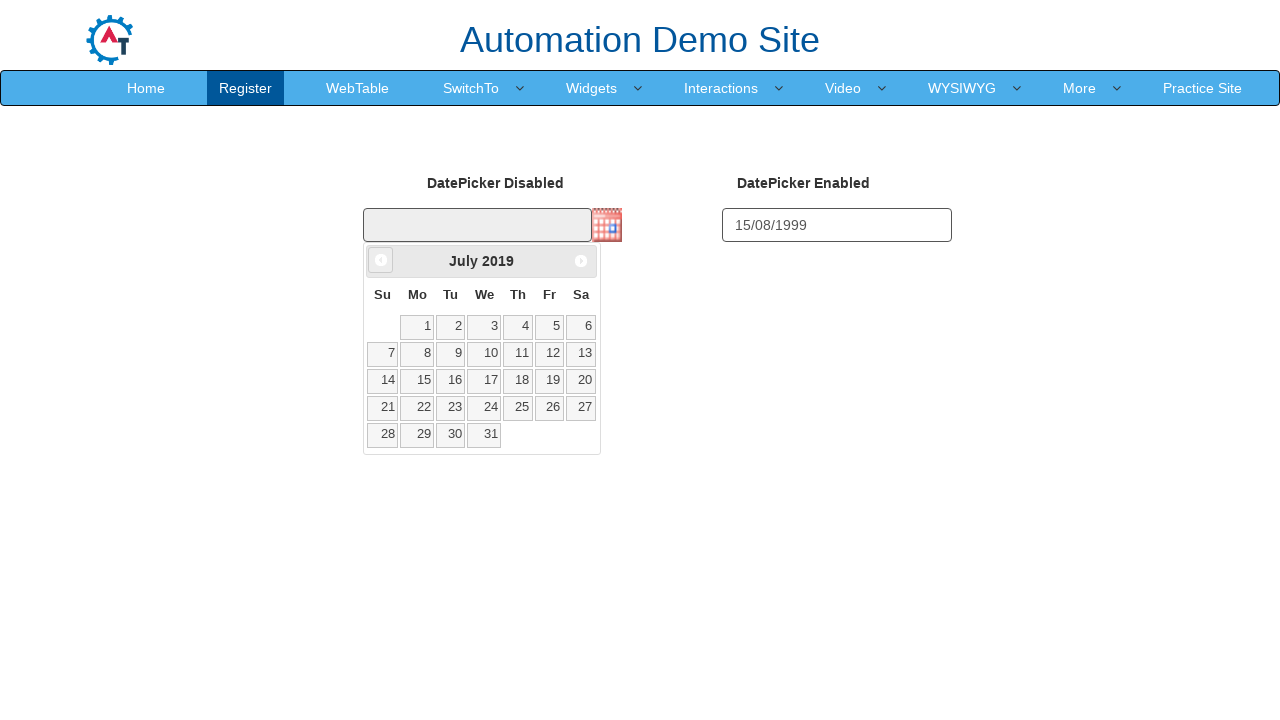

Clicked previous month button (currently at July 2019) at (381, 260) on a[data-handler='prev']
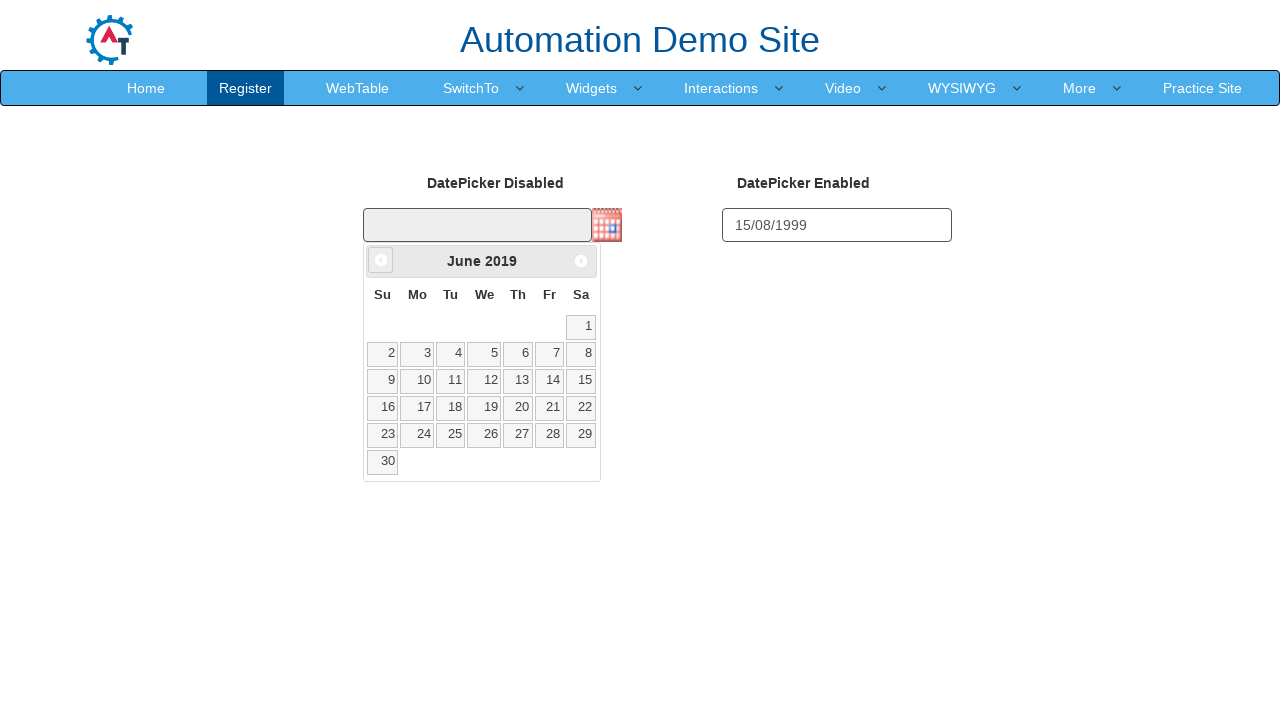

Waited 50ms for calendar navigation
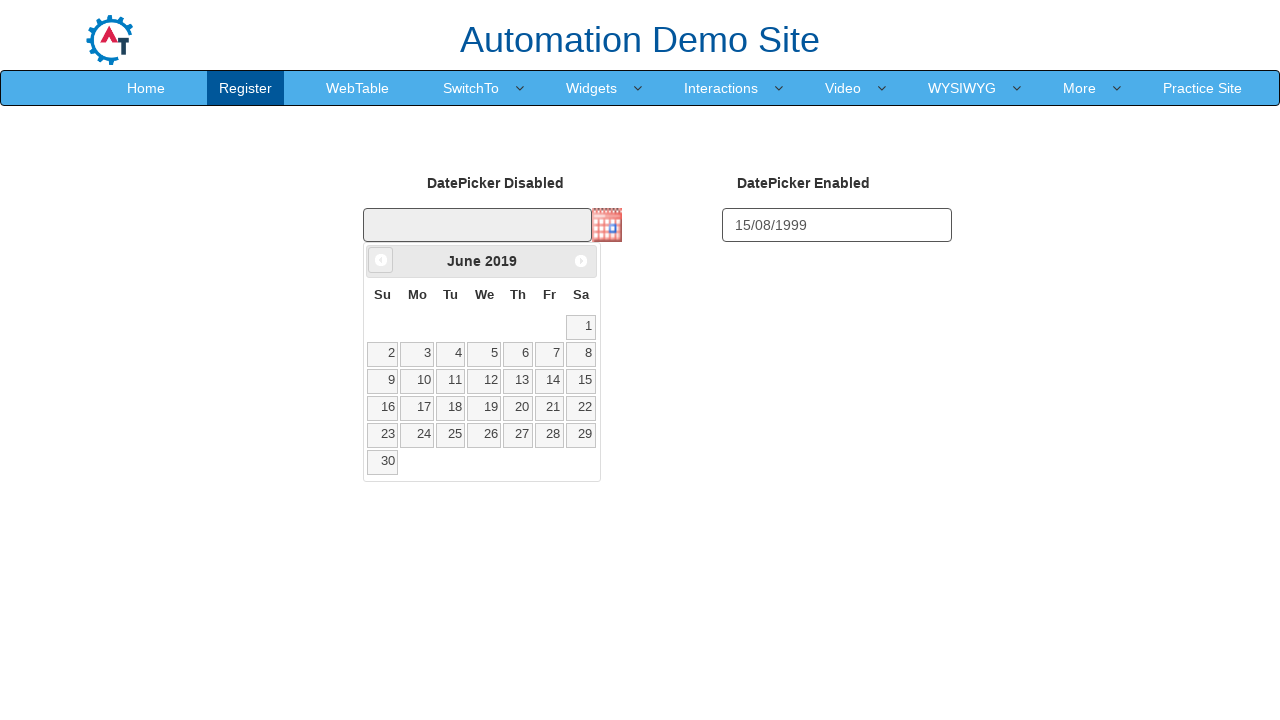

Clicked previous month button (currently at June 2019) at (381, 260) on a[data-handler='prev']
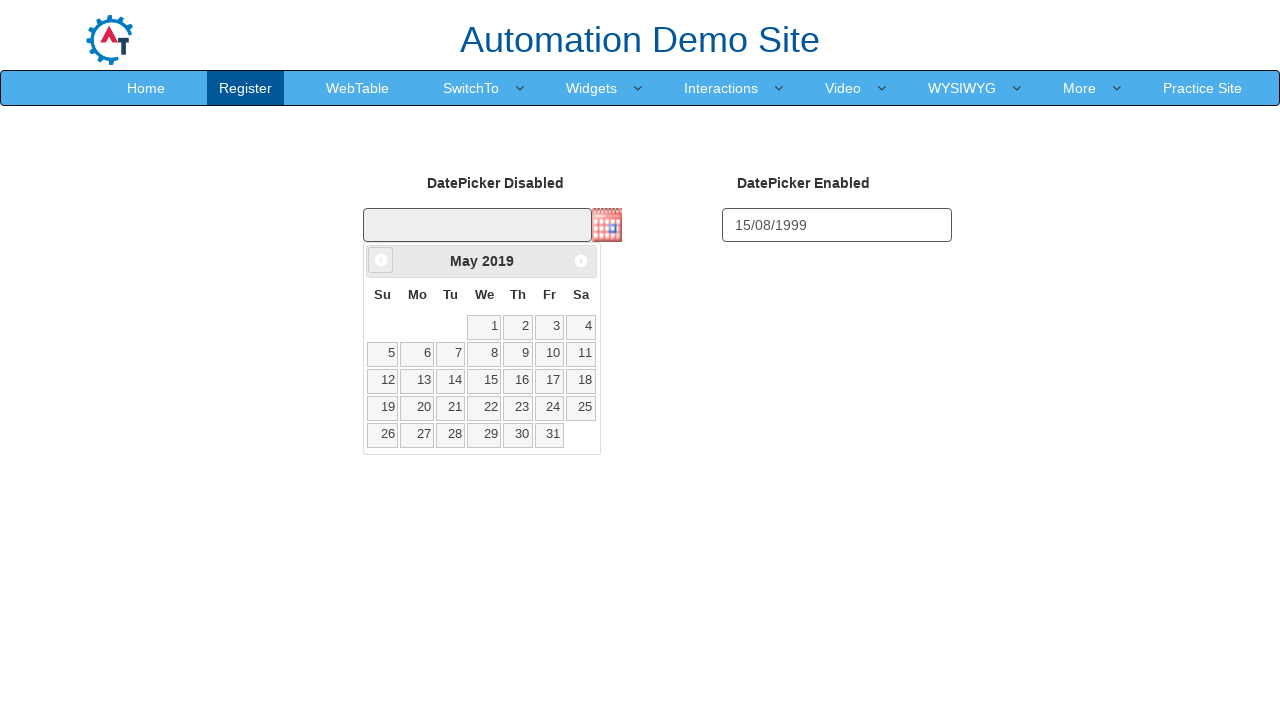

Waited 50ms for calendar navigation
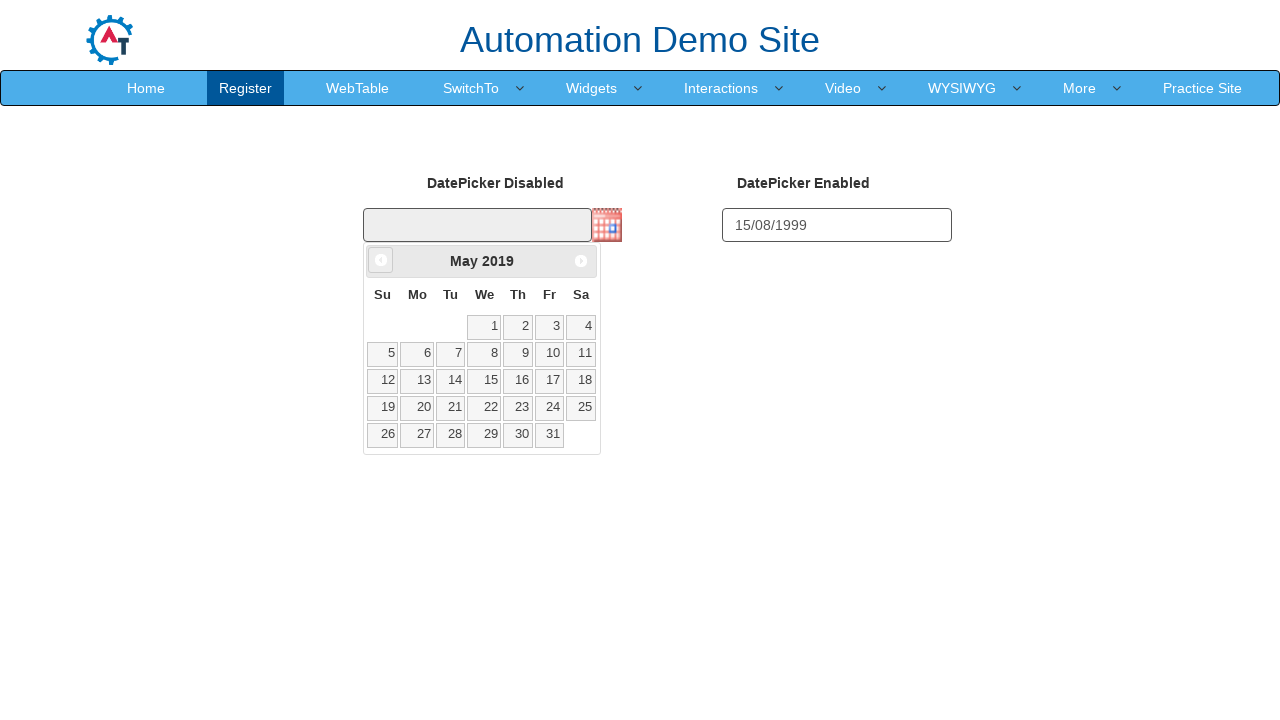

Clicked previous month button (currently at May 2019) at (381, 260) on a[data-handler='prev']
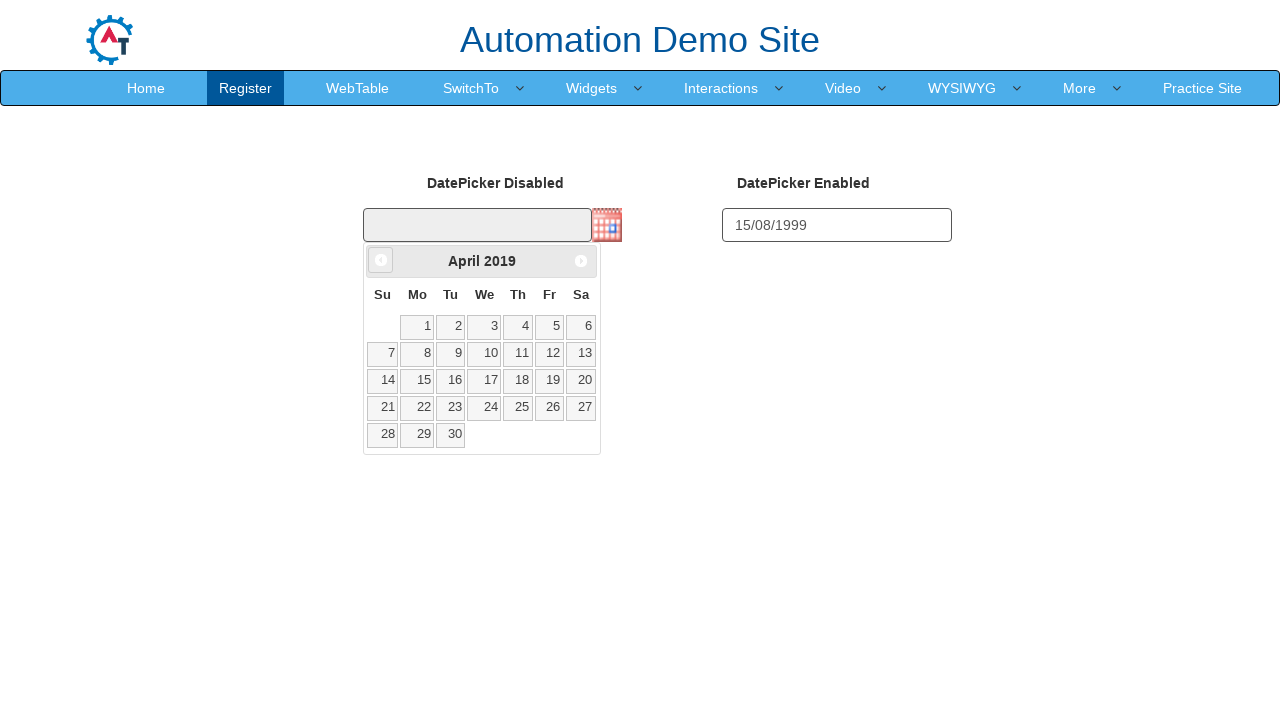

Waited 50ms for calendar navigation
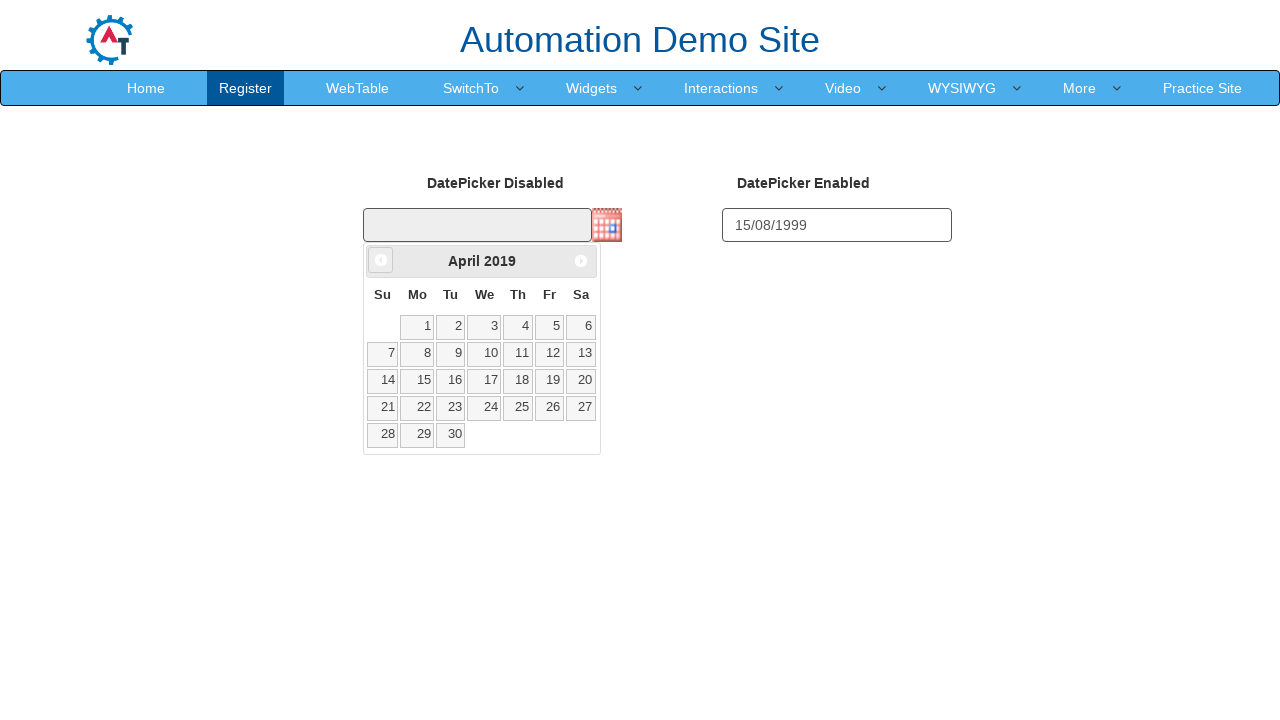

Clicked previous month button (currently at April 2019) at (381, 260) on a[data-handler='prev']
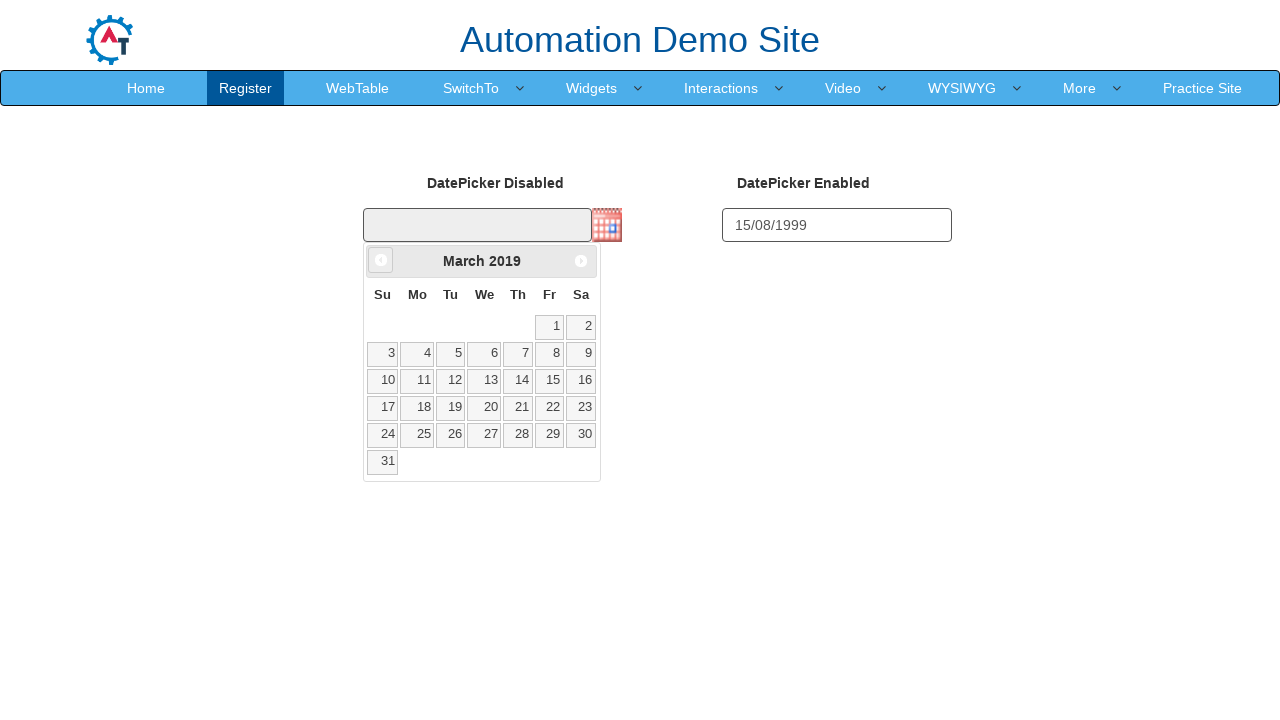

Waited 50ms for calendar navigation
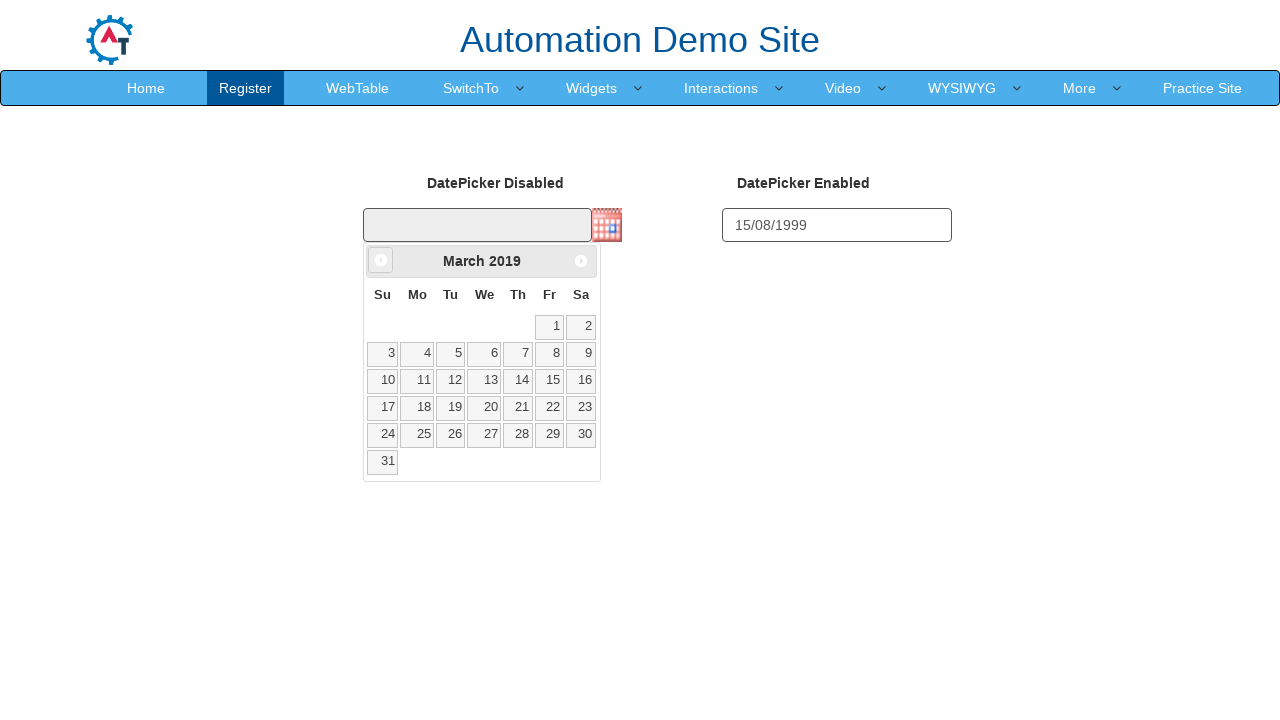

Clicked previous month button (currently at March 2019) at (381, 260) on a[data-handler='prev']
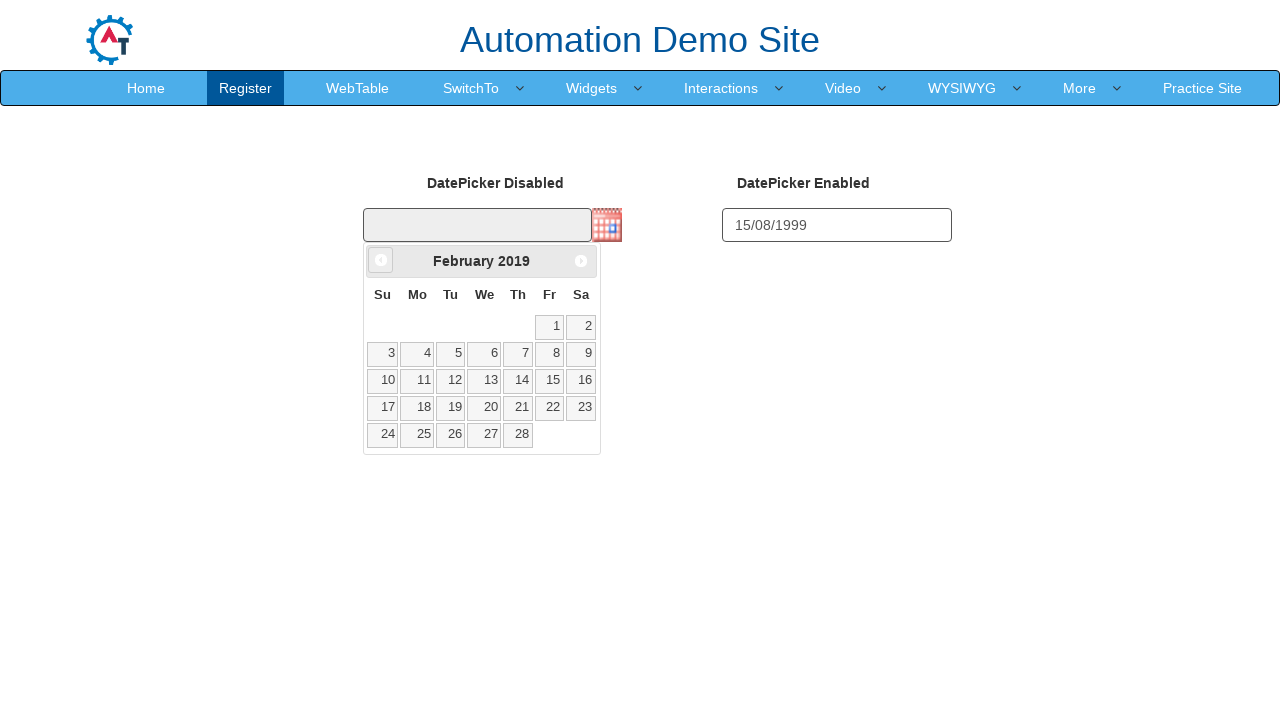

Waited 50ms for calendar navigation
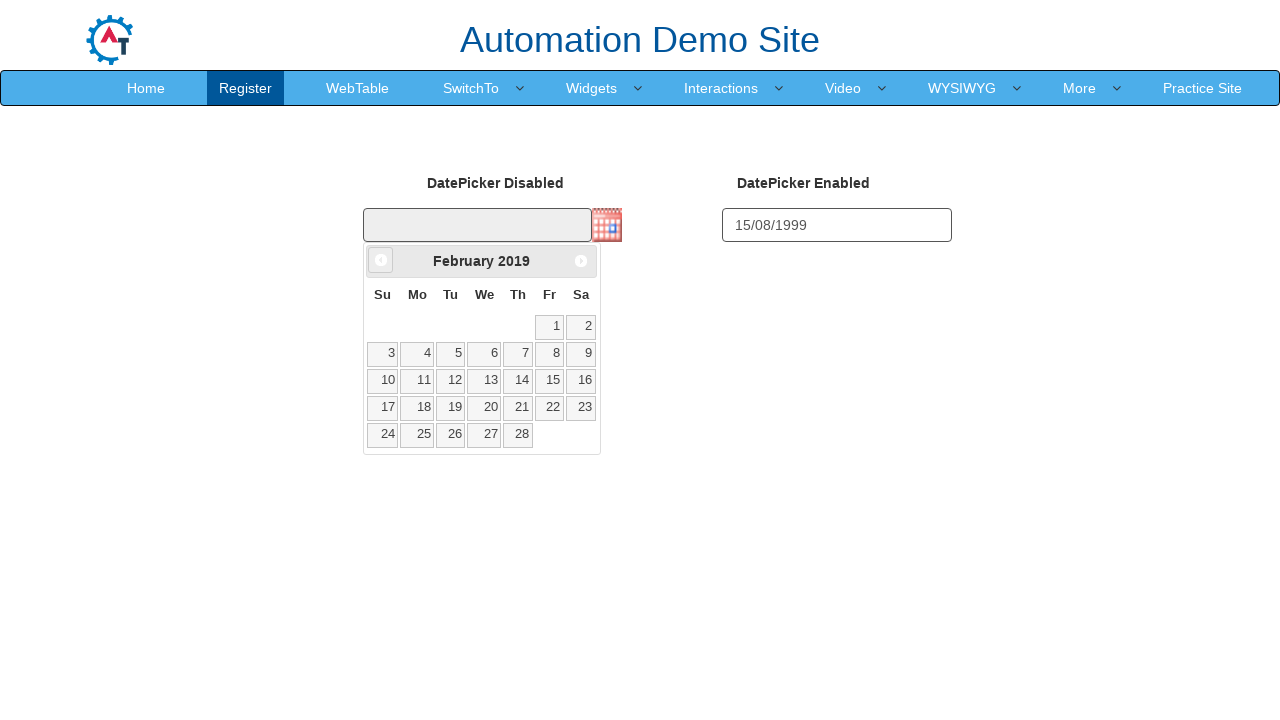

Clicked previous month button (currently at February 2019) at (381, 260) on a[data-handler='prev']
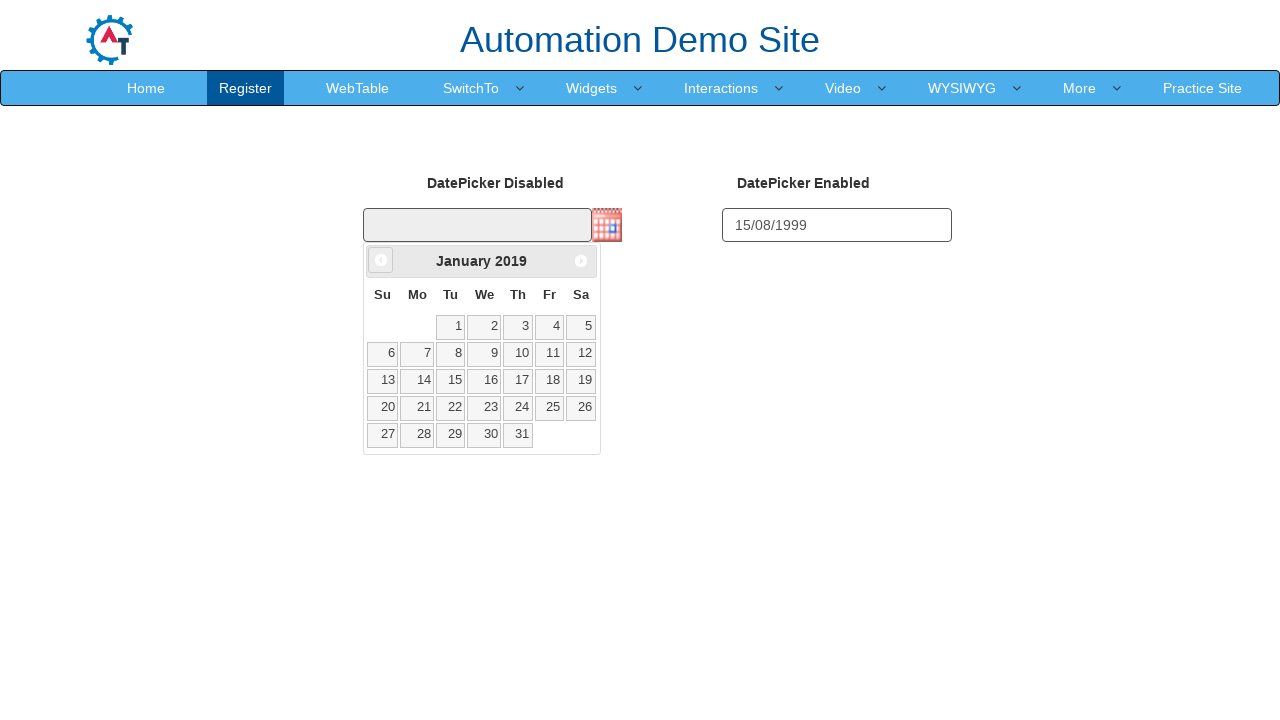

Waited 50ms for calendar navigation
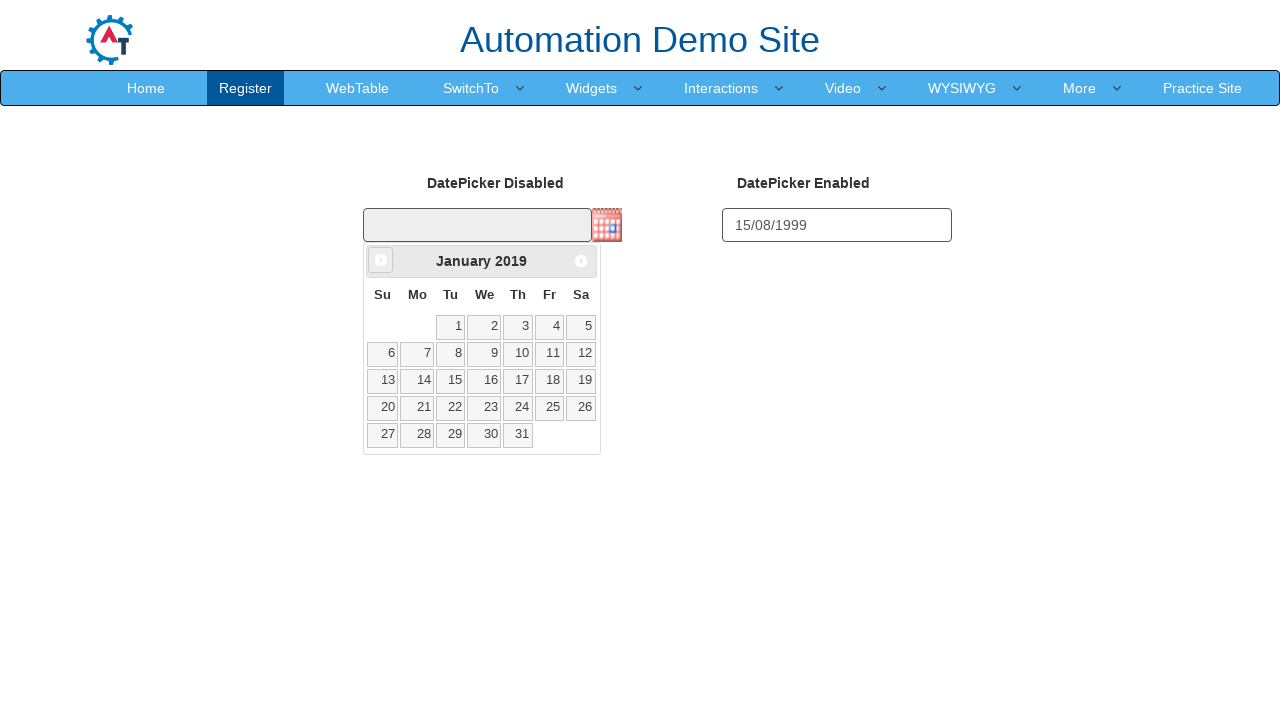

Clicked previous month button (currently at January 2019) at (381, 260) on a[data-handler='prev']
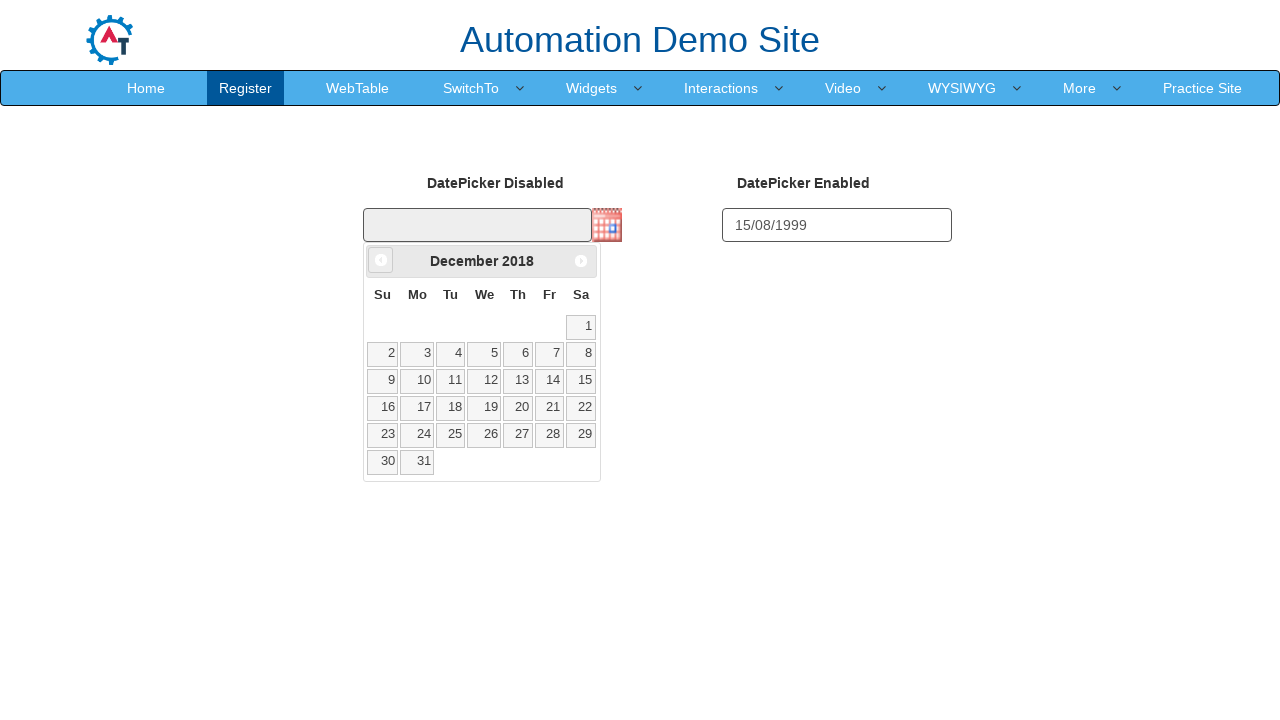

Waited 50ms for calendar navigation
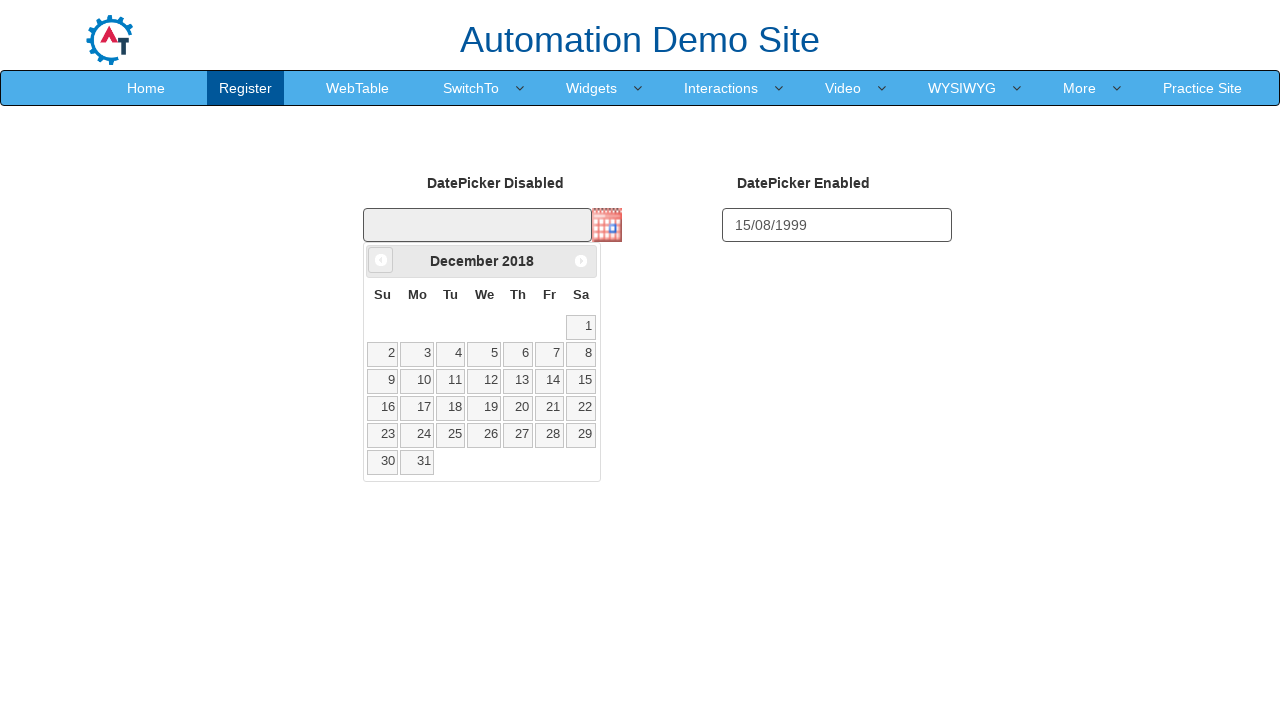

Clicked previous month button (currently at December 2018) at (381, 260) on a[data-handler='prev']
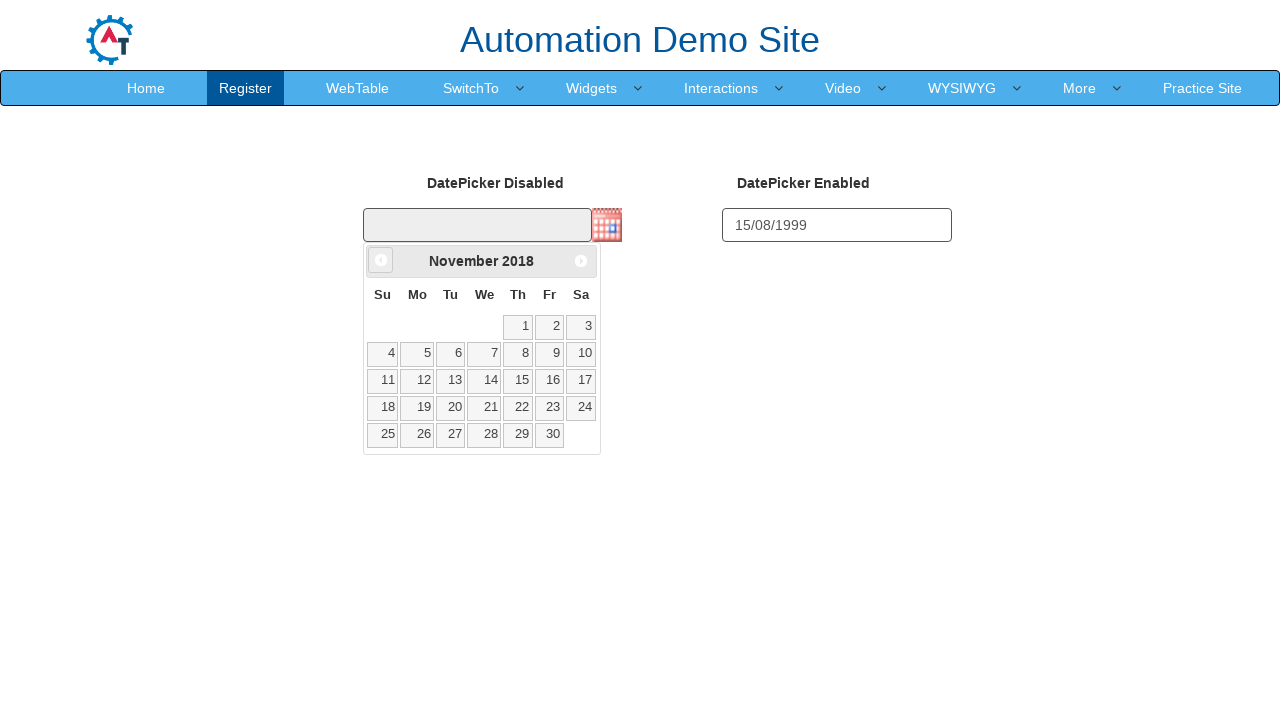

Waited 50ms for calendar navigation
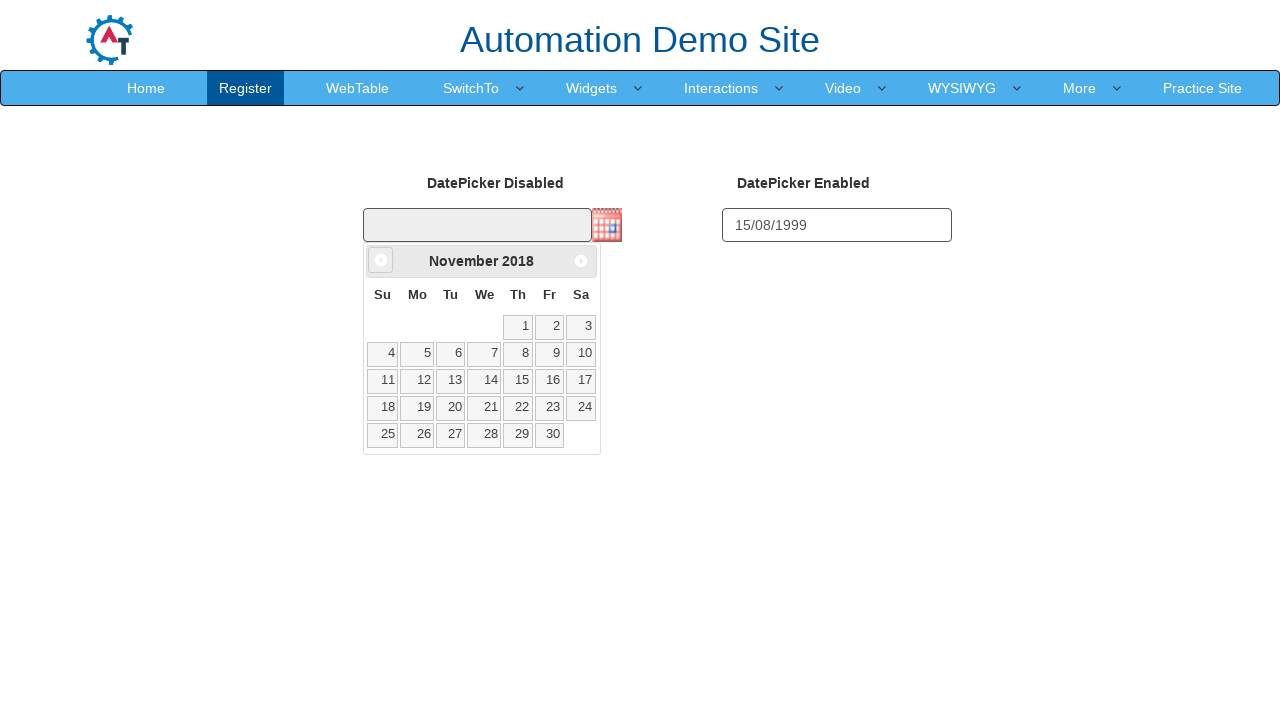

Clicked previous month button (currently at November 2018) at (381, 260) on a[data-handler='prev']
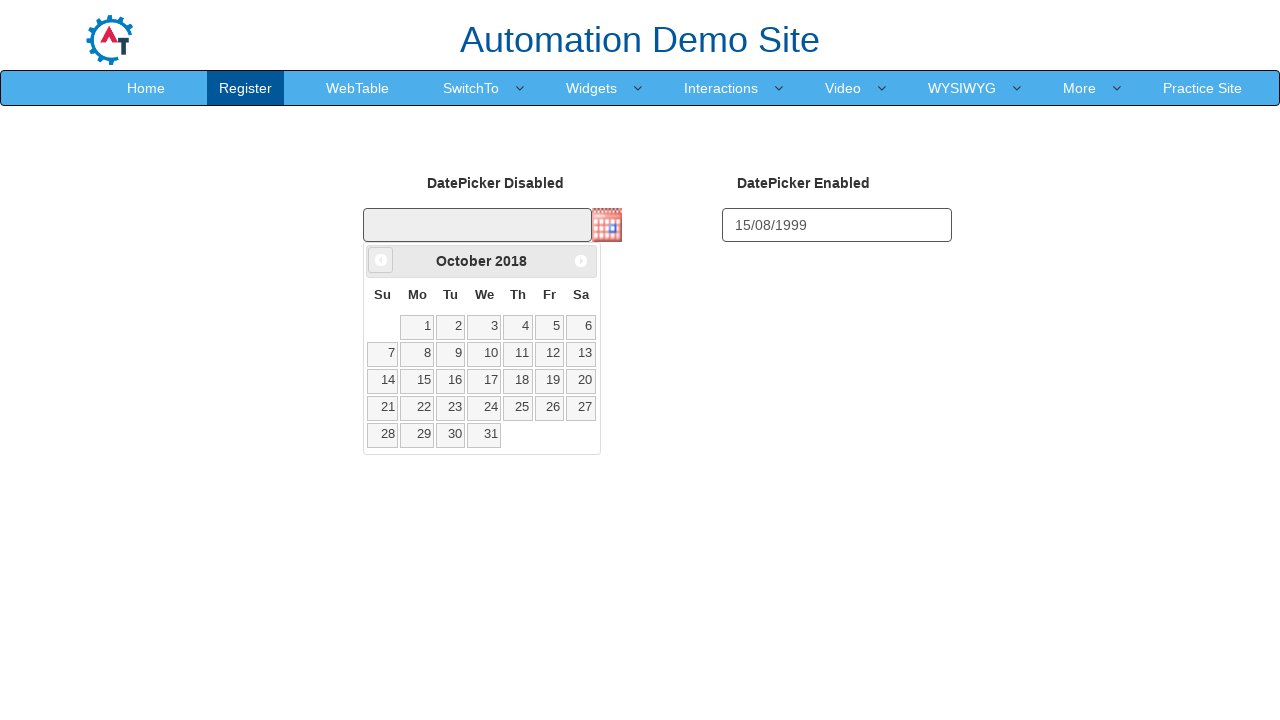

Waited 50ms for calendar navigation
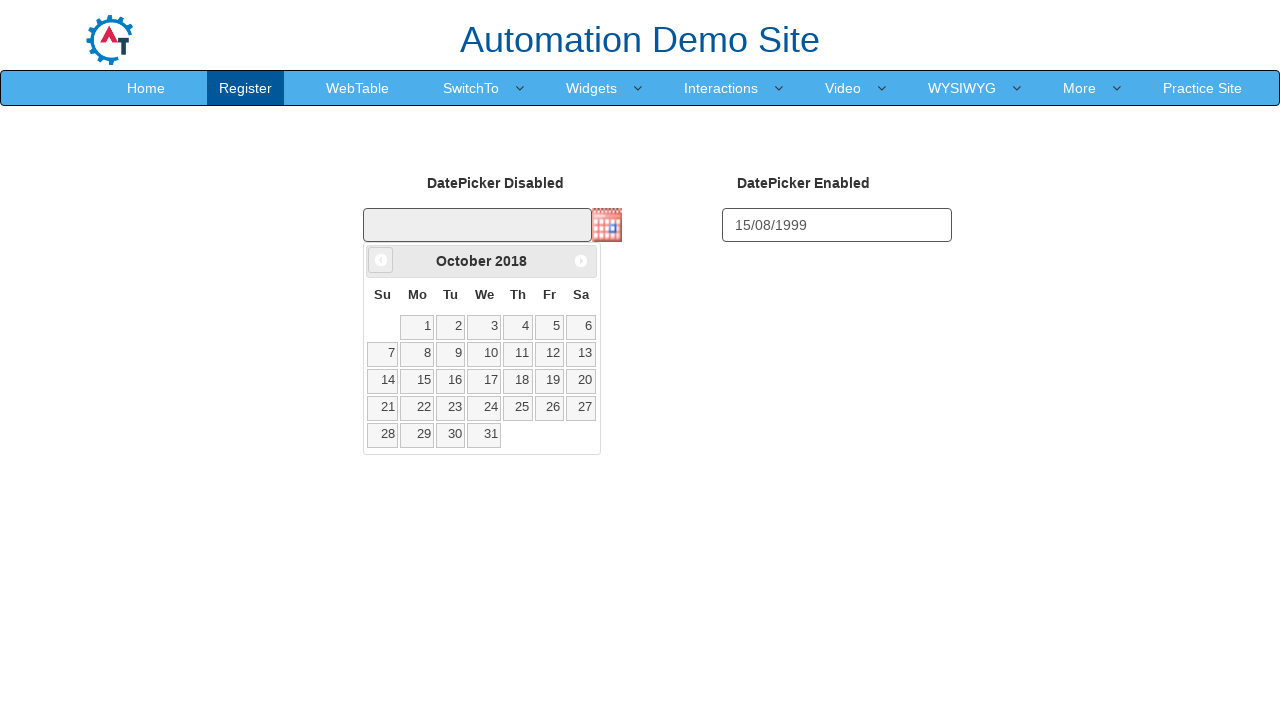

Clicked previous month button (currently at October 2018) at (381, 260) on a[data-handler='prev']
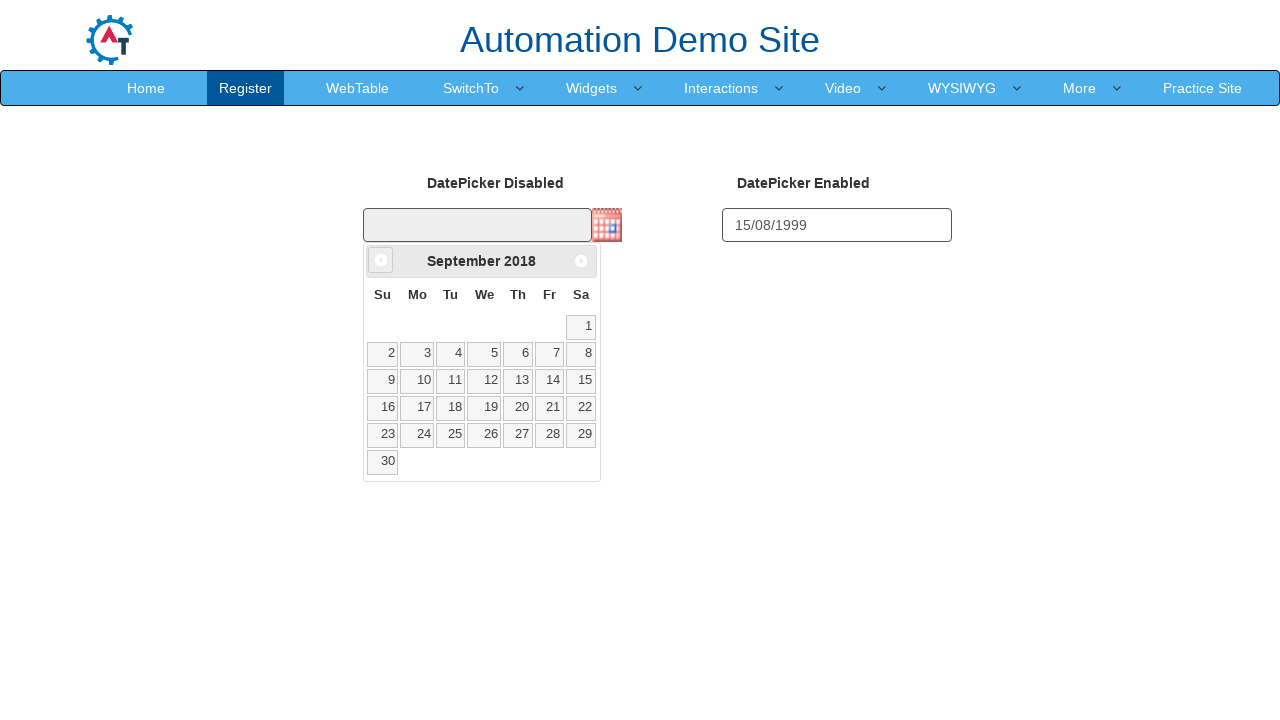

Waited 50ms for calendar navigation
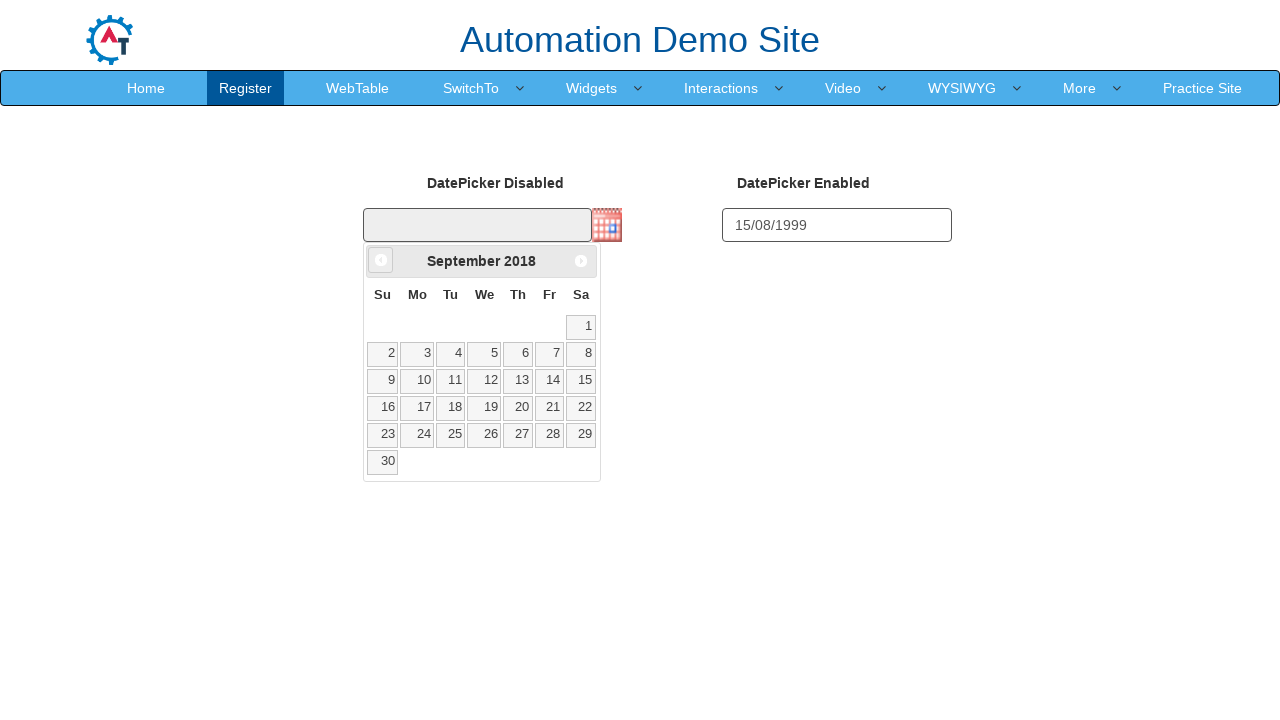

Clicked previous month button (currently at September 2018) at (381, 260) on a[data-handler='prev']
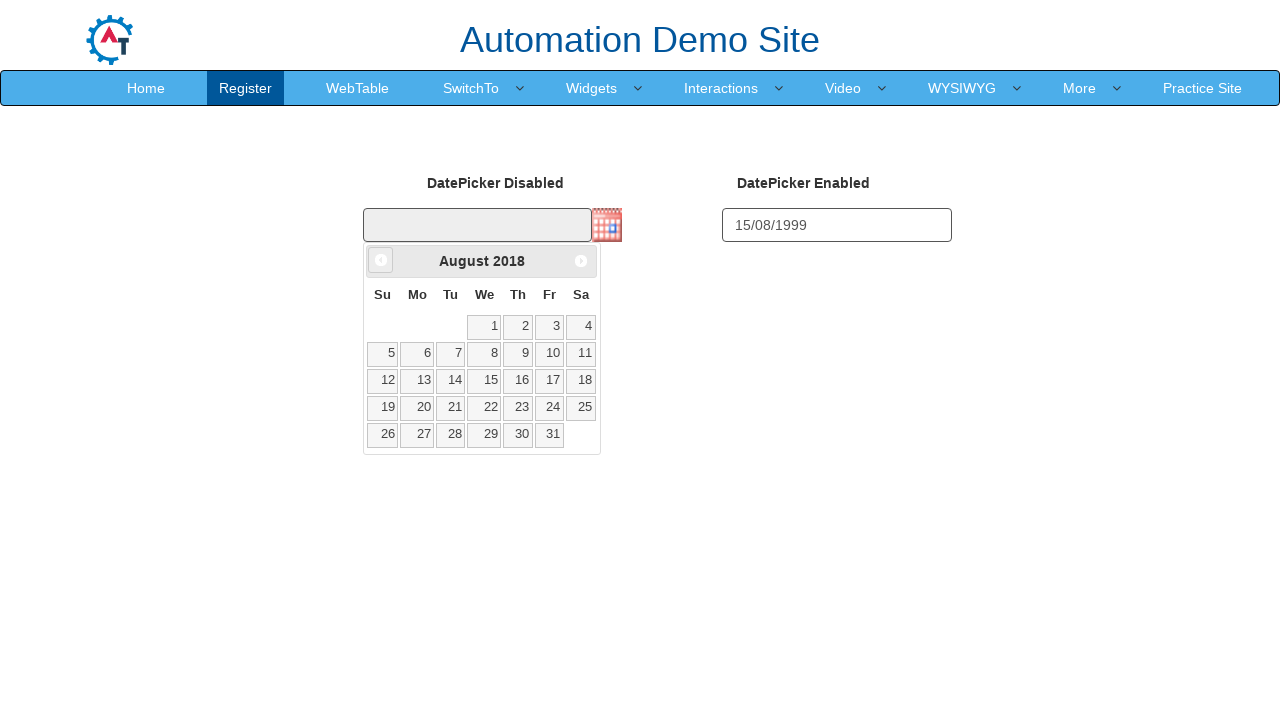

Waited 50ms for calendar navigation
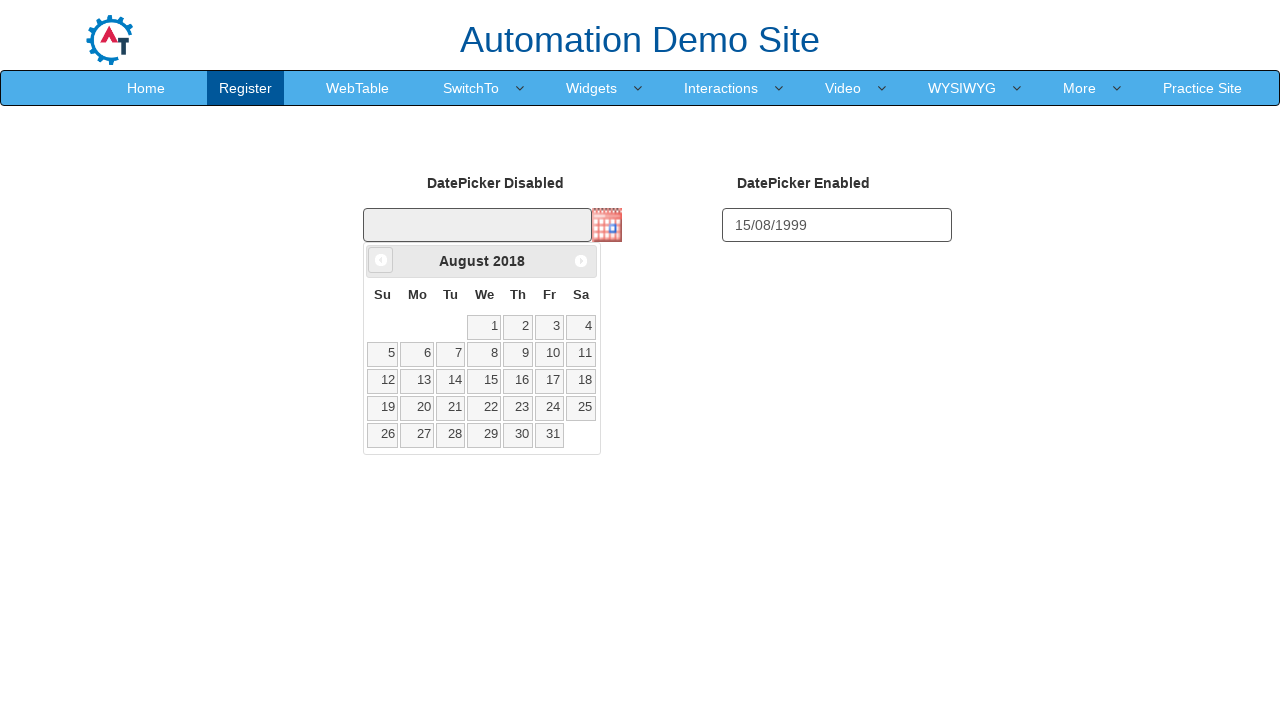

Clicked previous month button (currently at August 2018) at (381, 260) on a[data-handler='prev']
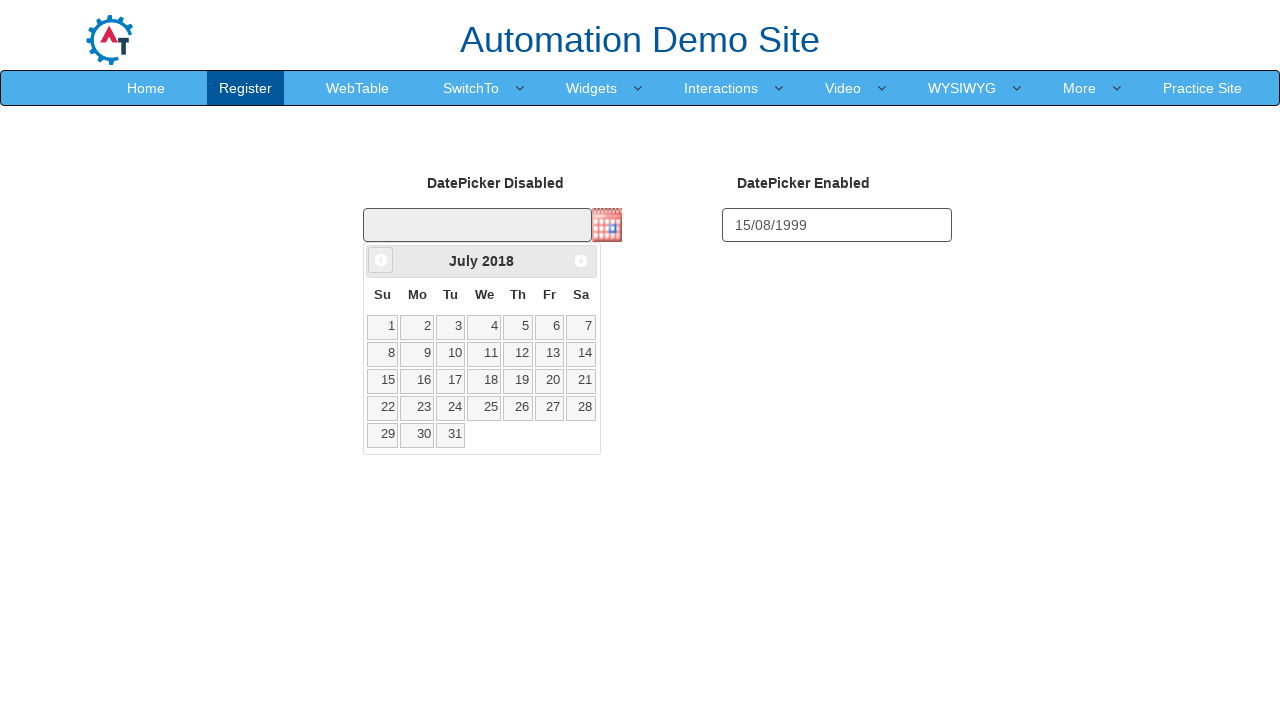

Waited 50ms for calendar navigation
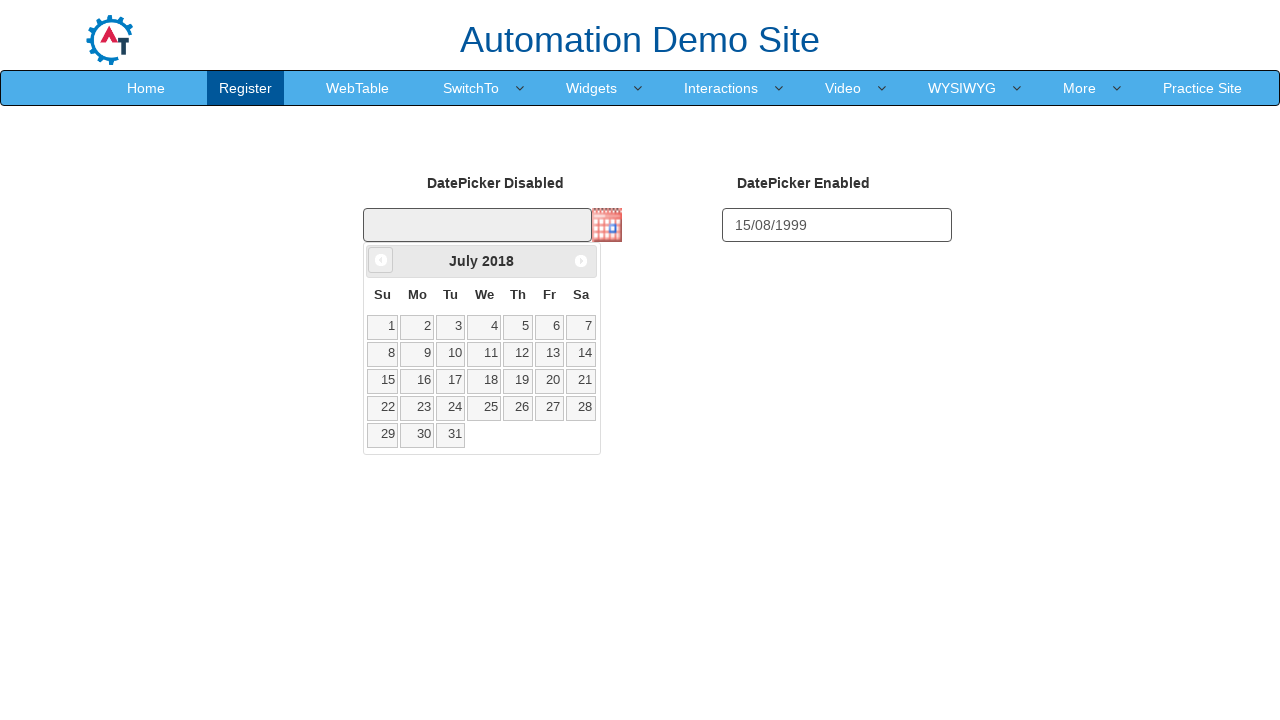

Clicked previous month button (currently at July 2018) at (381, 260) on a[data-handler='prev']
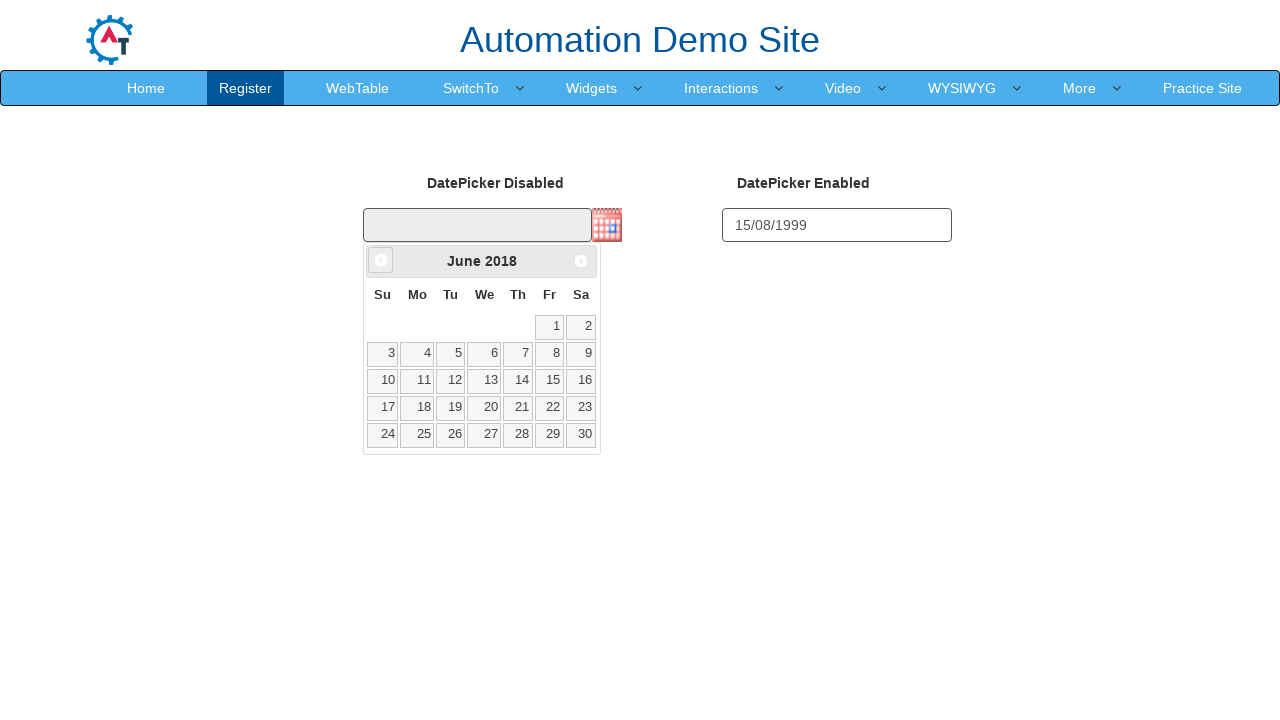

Waited 50ms for calendar navigation
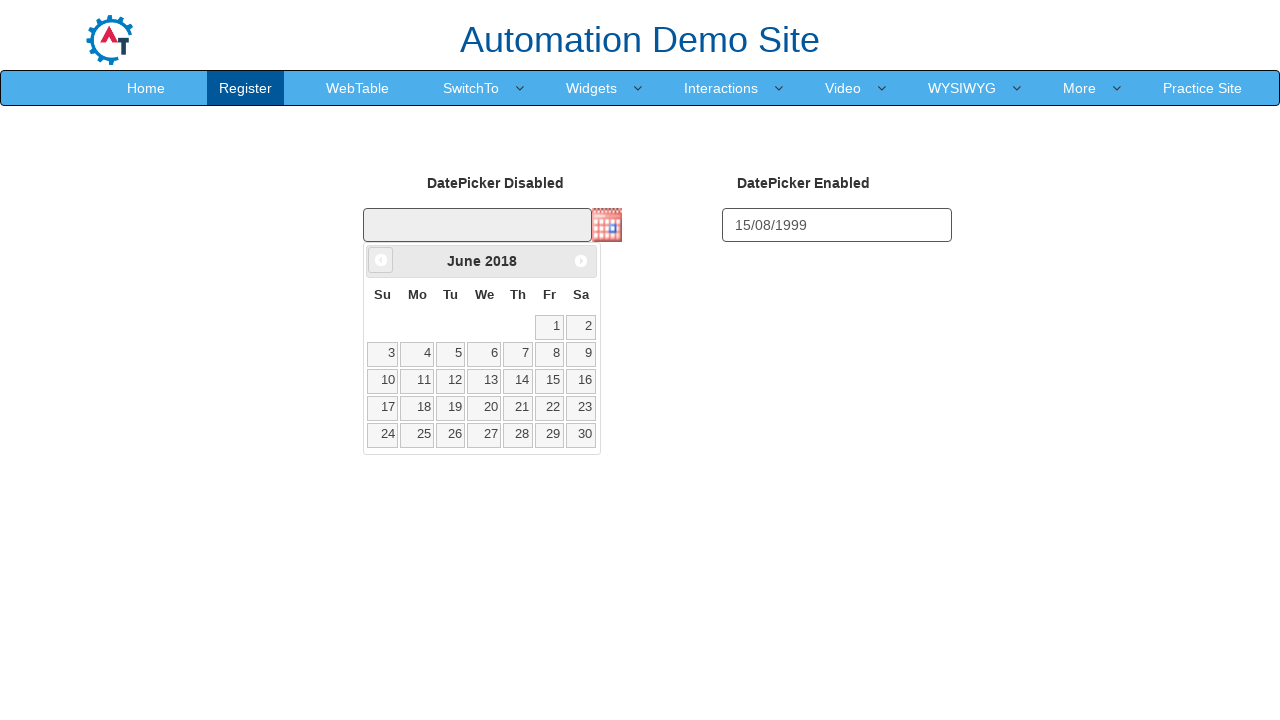

Clicked previous month button (currently at June 2018) at (381, 260) on a[data-handler='prev']
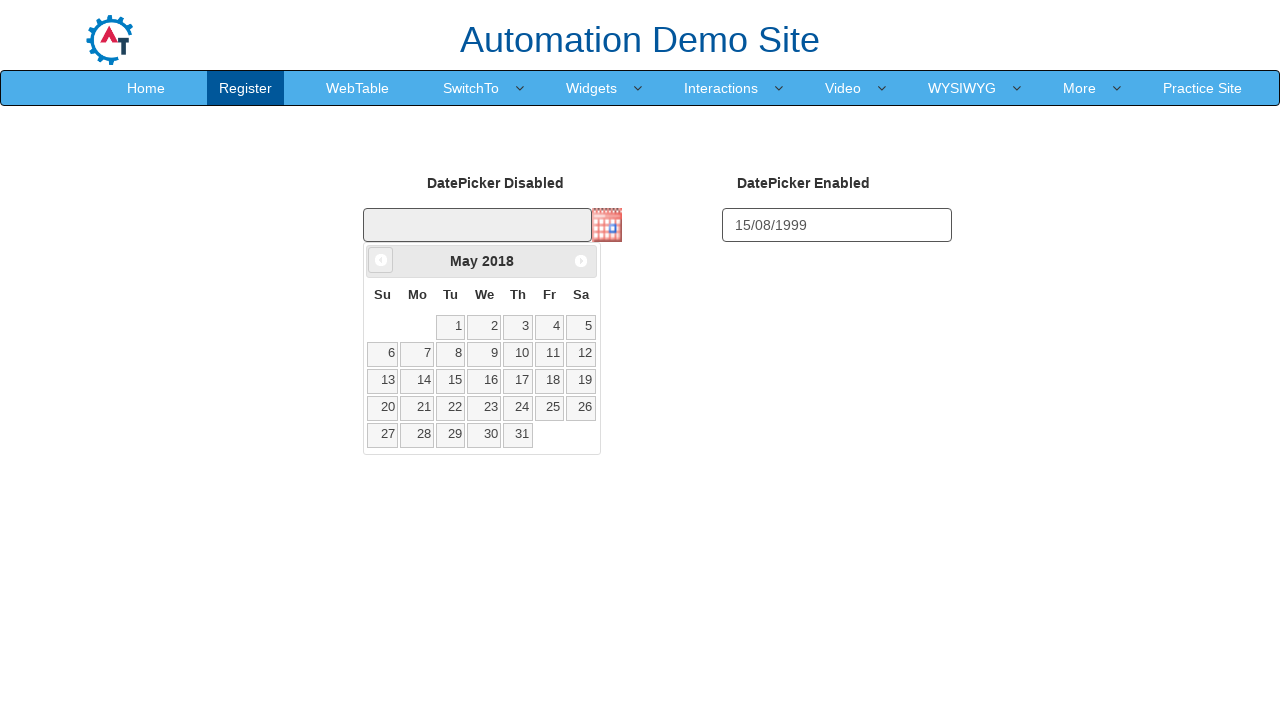

Waited 50ms for calendar navigation
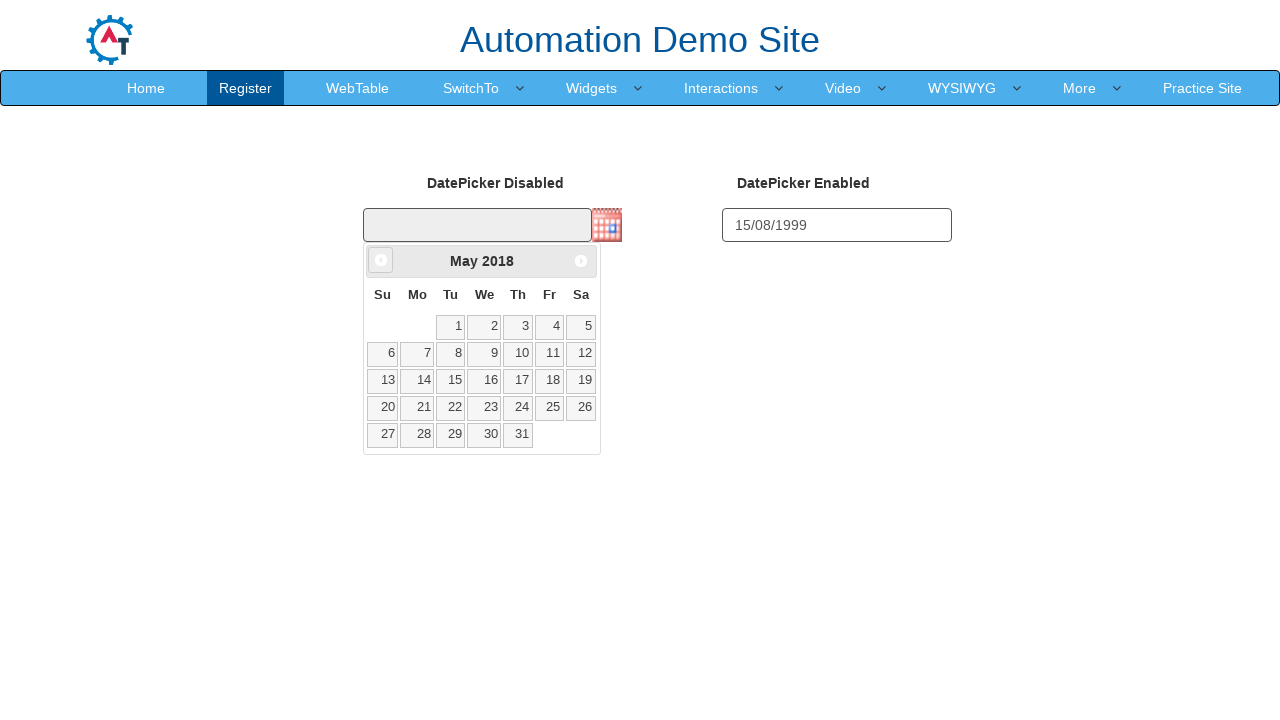

Clicked previous month button (currently at May 2018) at (381, 260) on a[data-handler='prev']
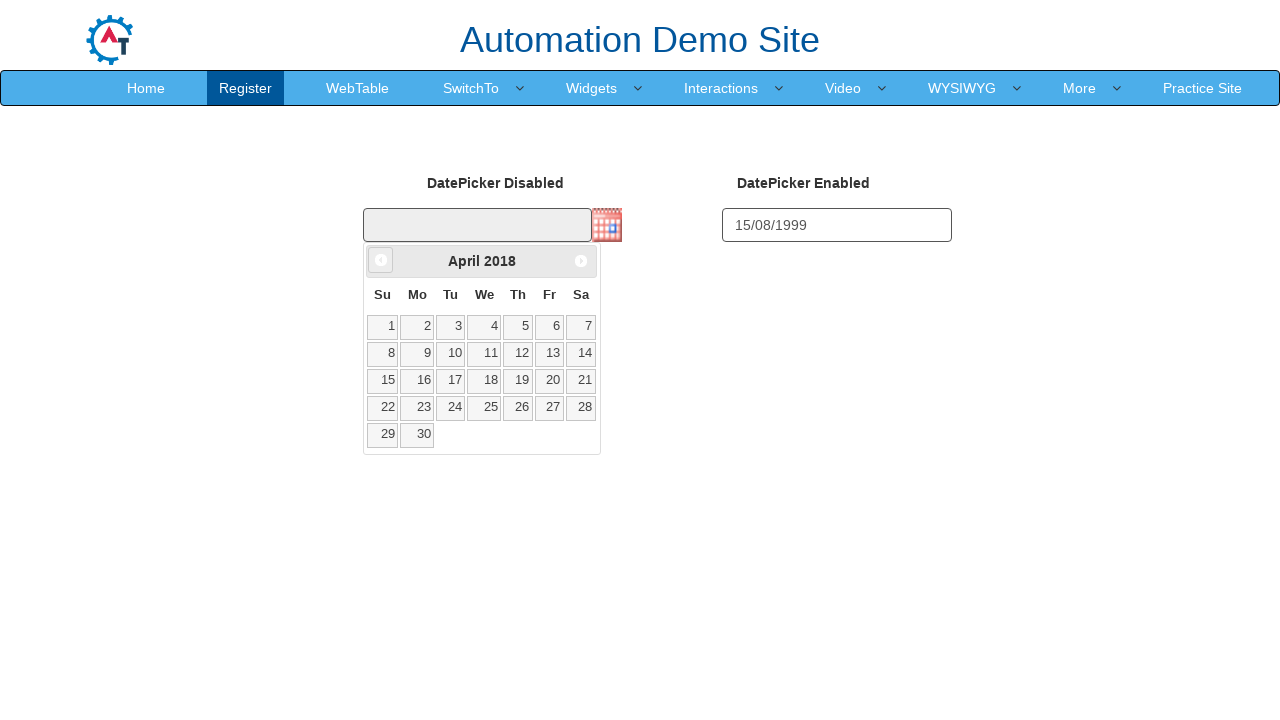

Waited 50ms for calendar navigation
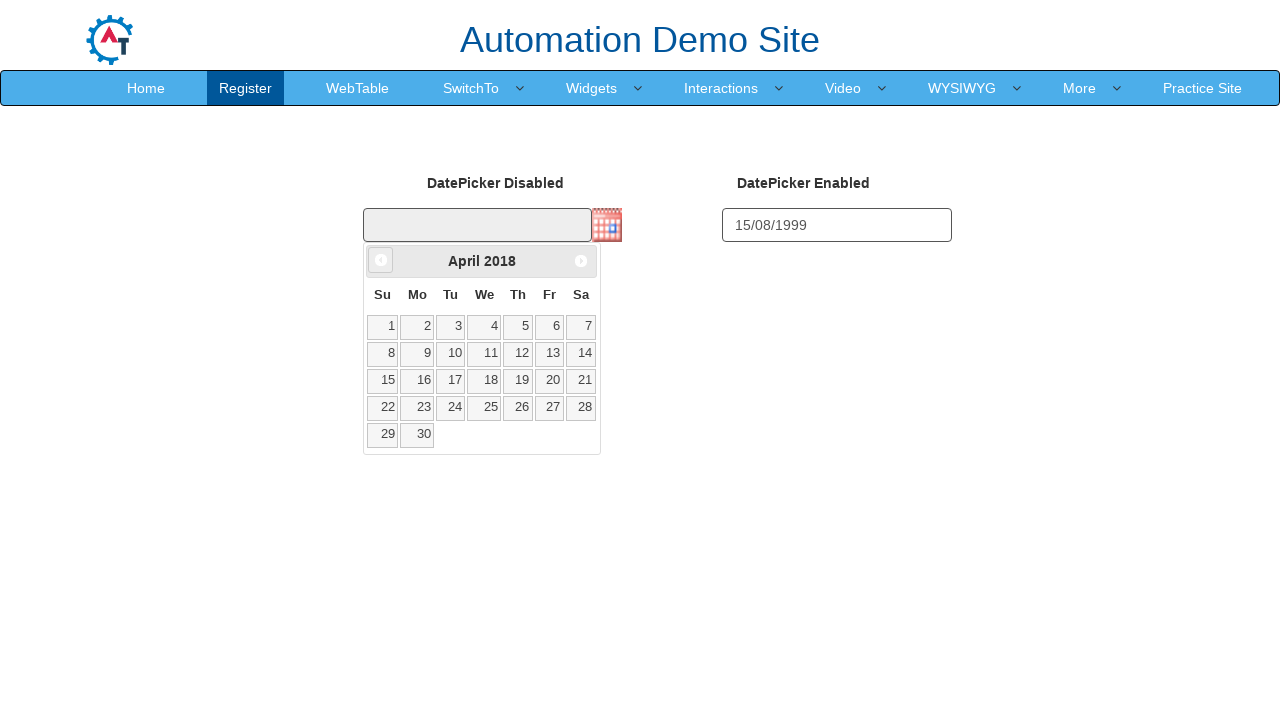

Clicked previous month button (currently at April 2018) at (381, 260) on a[data-handler='prev']
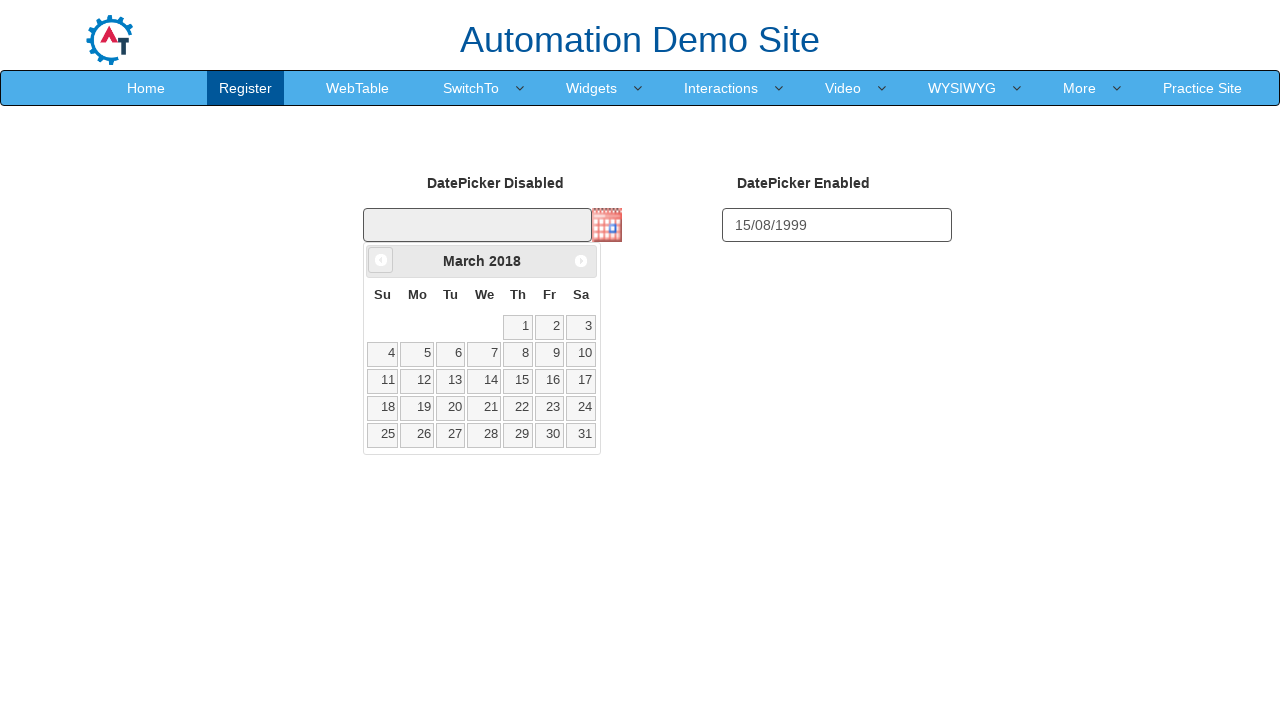

Waited 50ms for calendar navigation
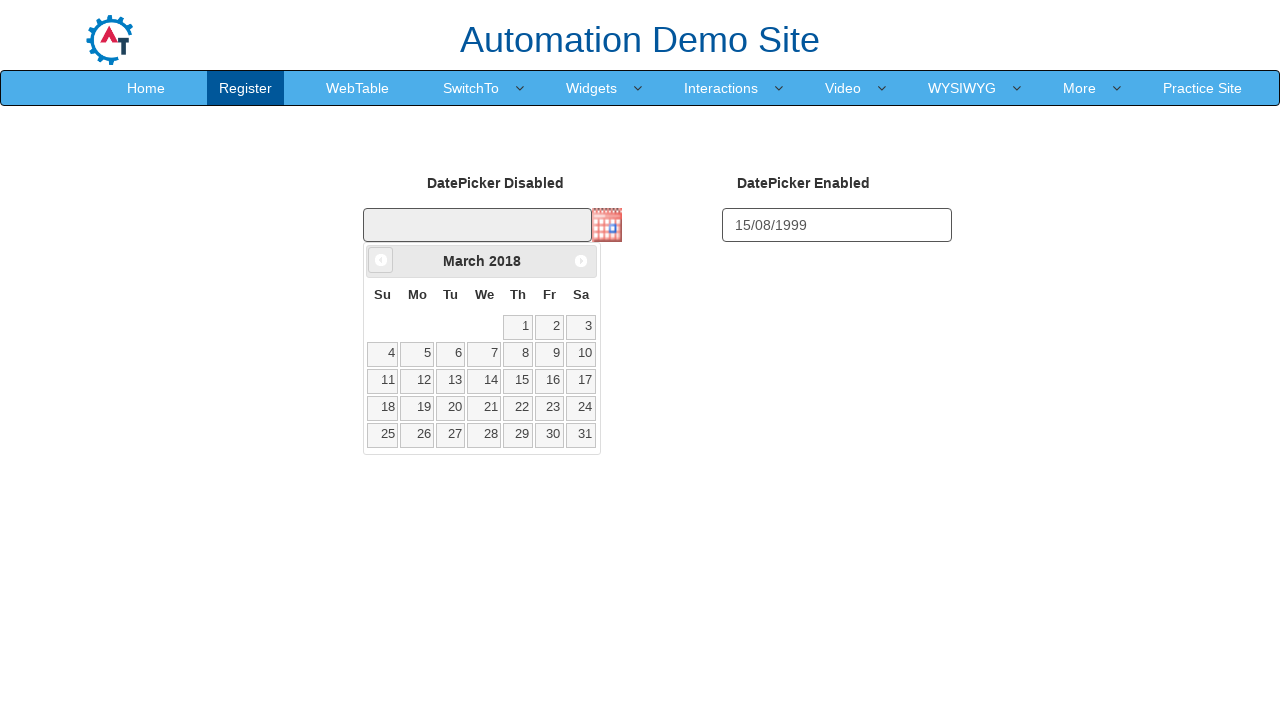

Clicked previous month button (currently at March 2018) at (381, 260) on a[data-handler='prev']
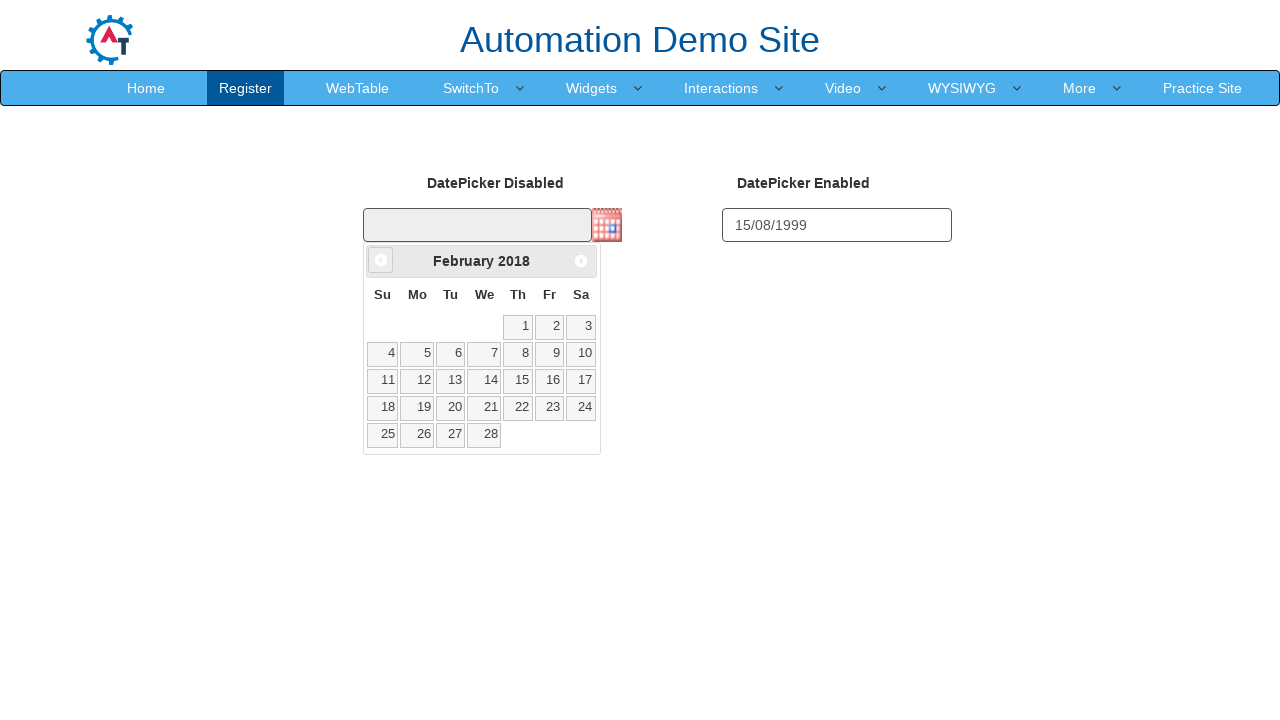

Waited 50ms for calendar navigation
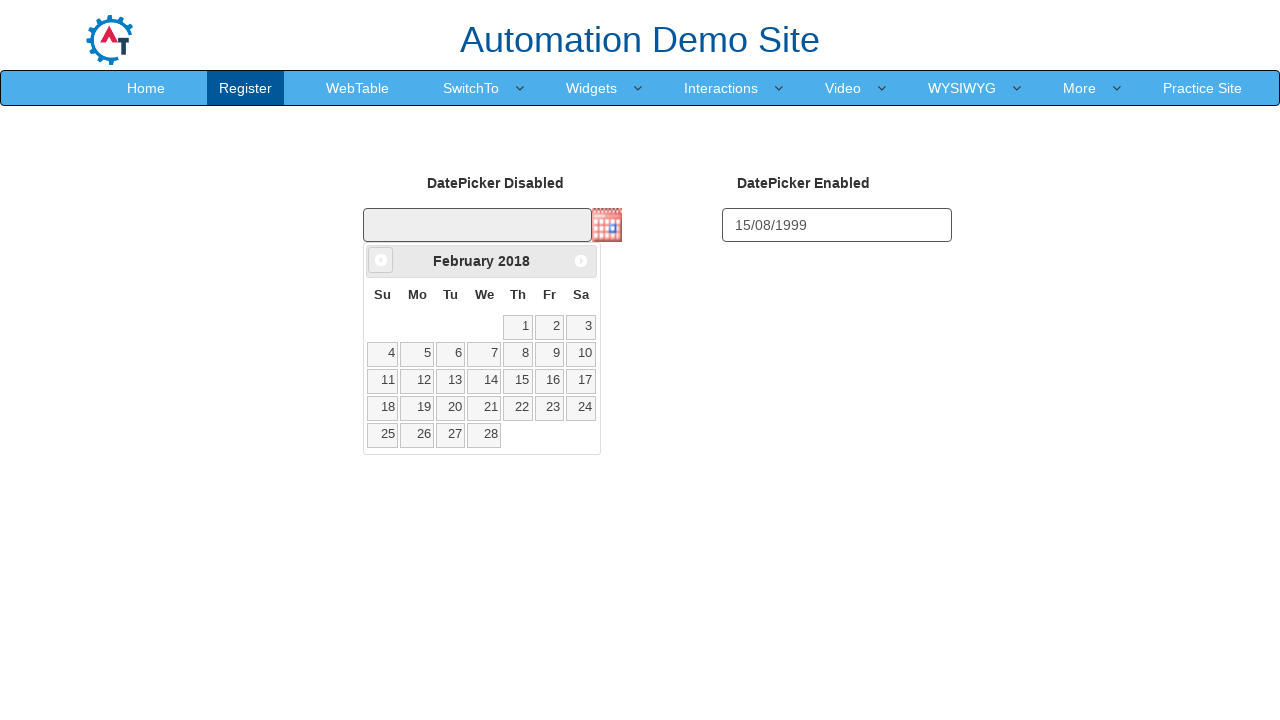

Clicked previous month button (currently at February 2018) at (381, 260) on a[data-handler='prev']
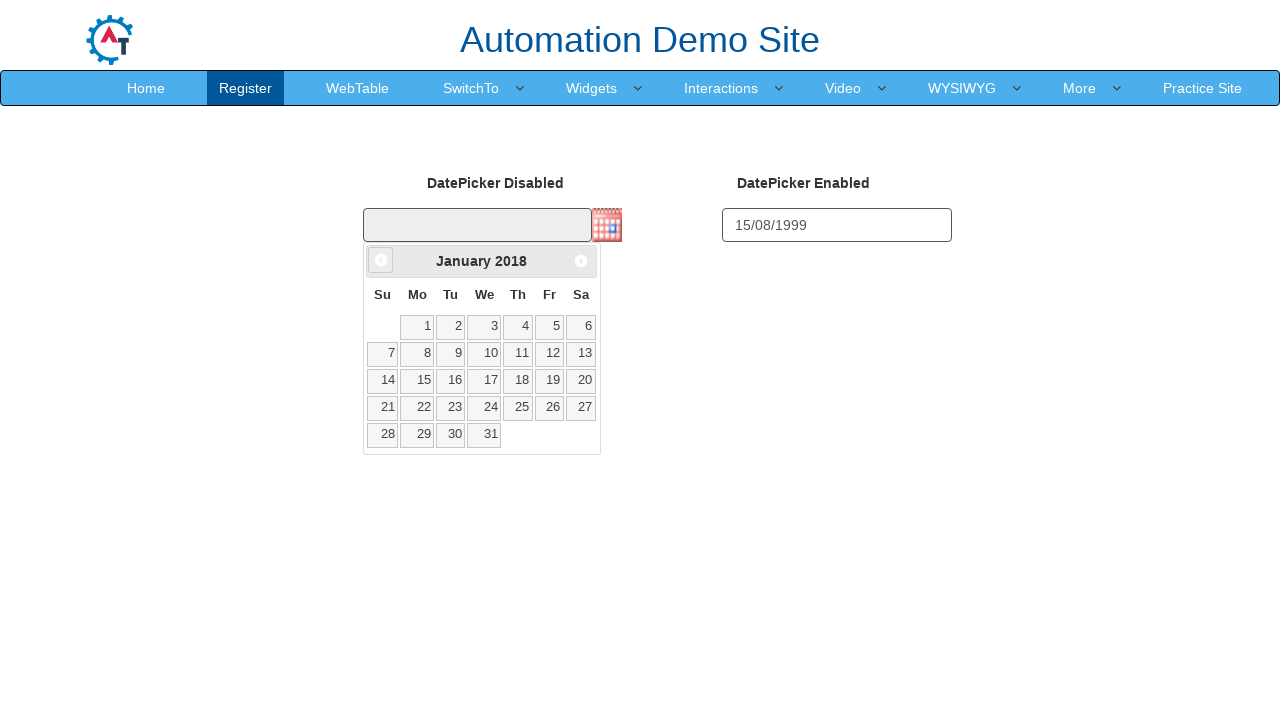

Waited 50ms for calendar navigation
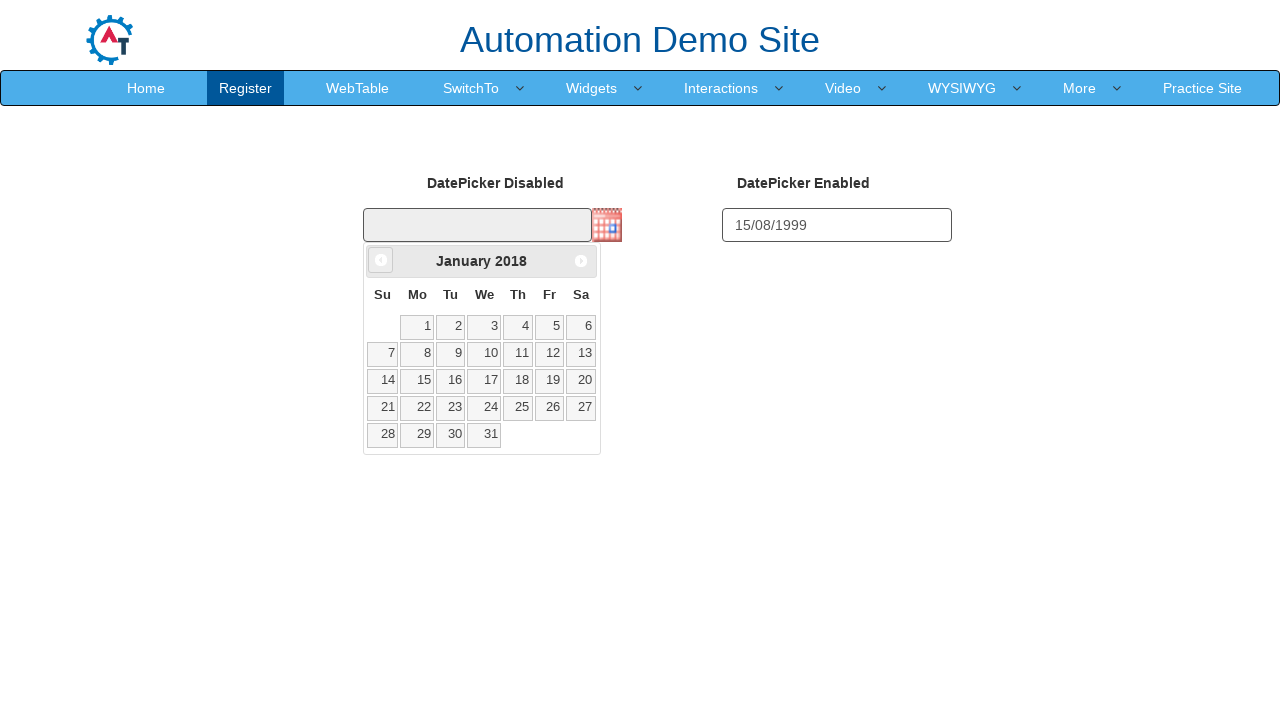

Clicked previous month button (currently at January 2018) at (381, 260) on a[data-handler='prev']
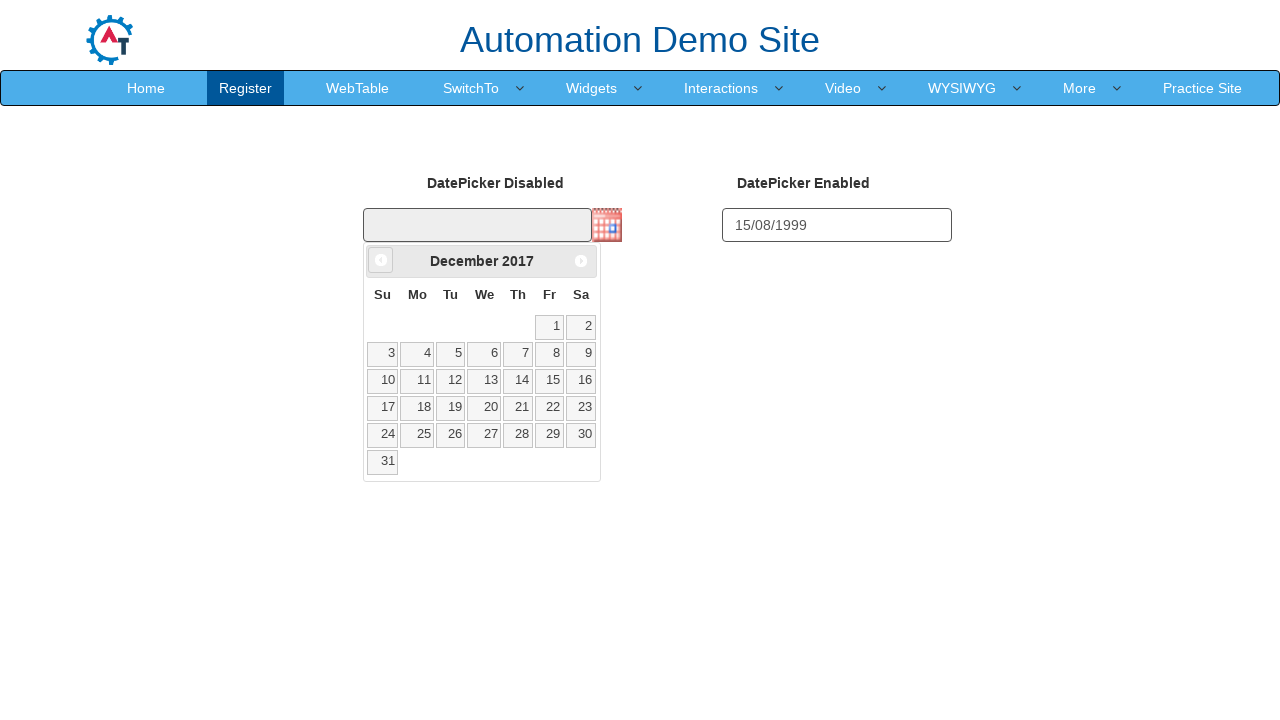

Waited 50ms for calendar navigation
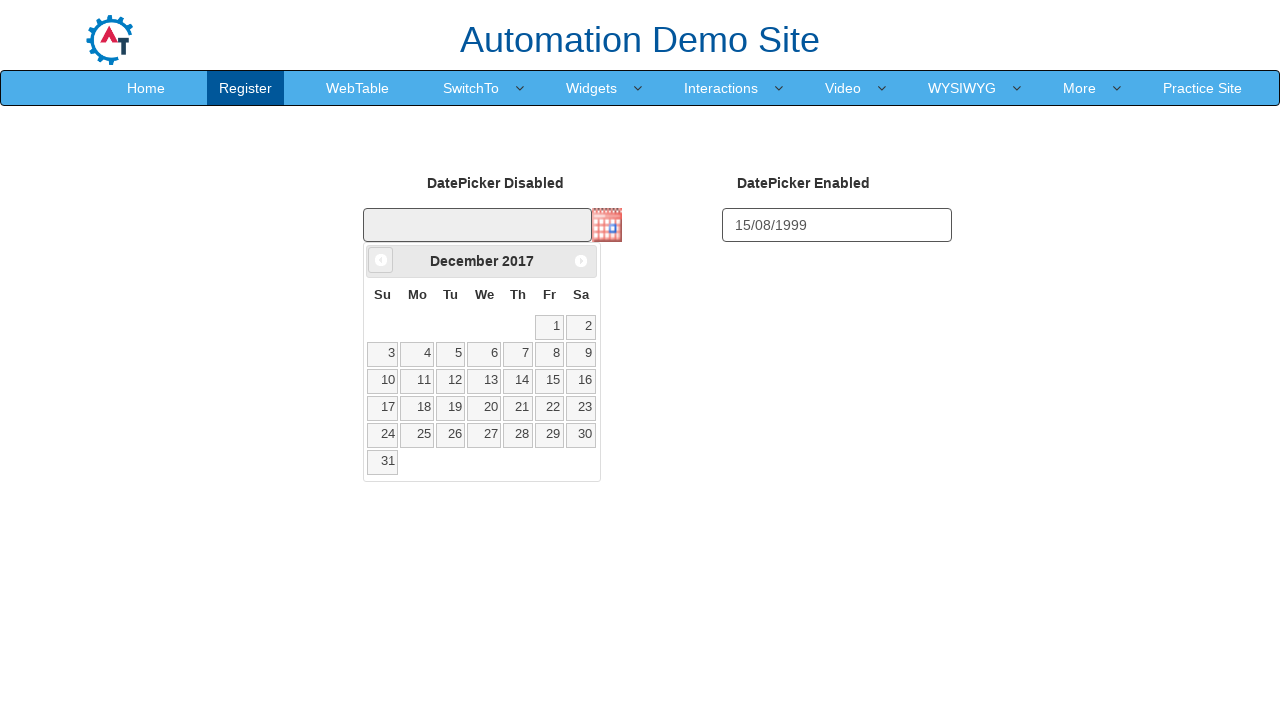

Clicked previous month button (currently at December 2017) at (381, 260) on a[data-handler='prev']
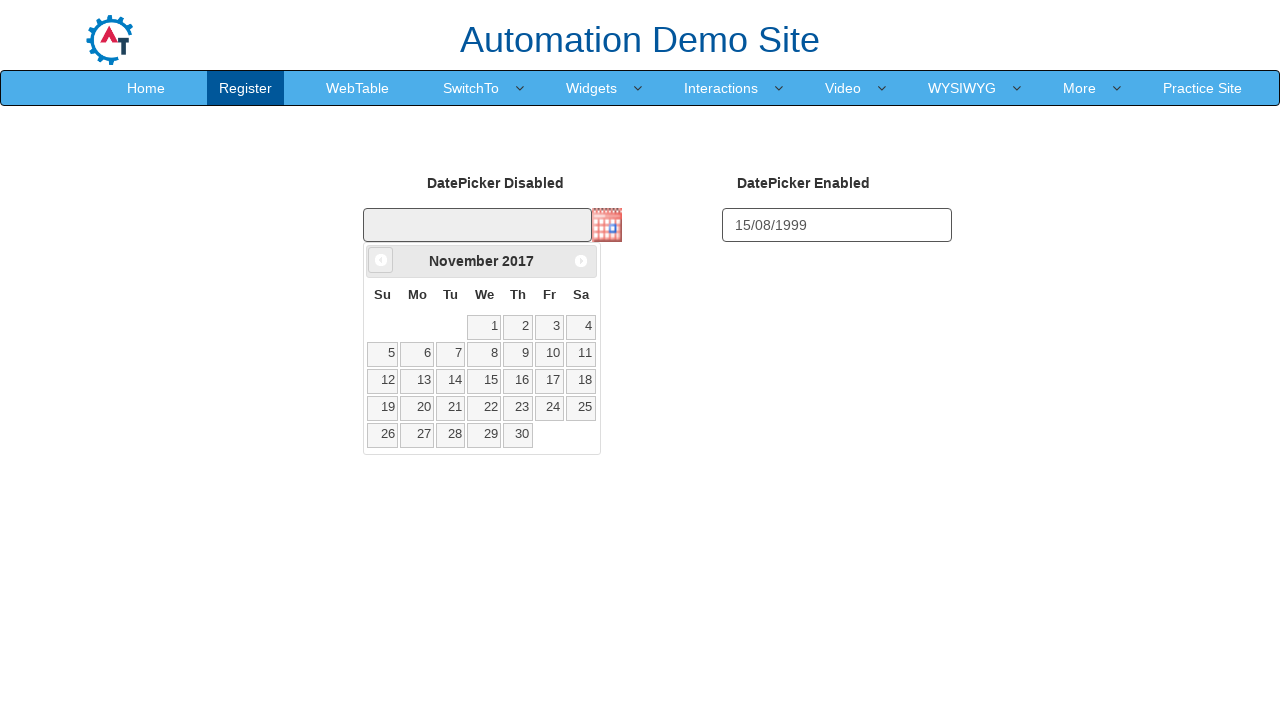

Waited 50ms for calendar navigation
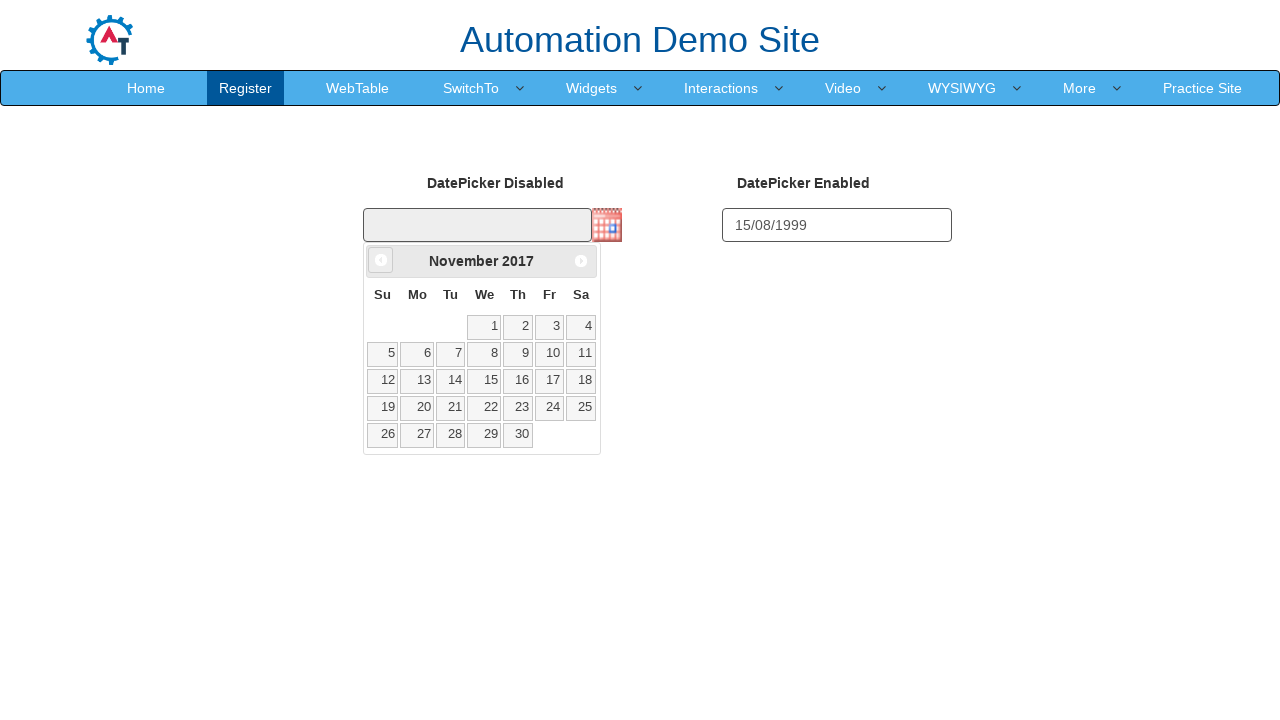

Clicked previous month button (currently at November 2017) at (381, 260) on a[data-handler='prev']
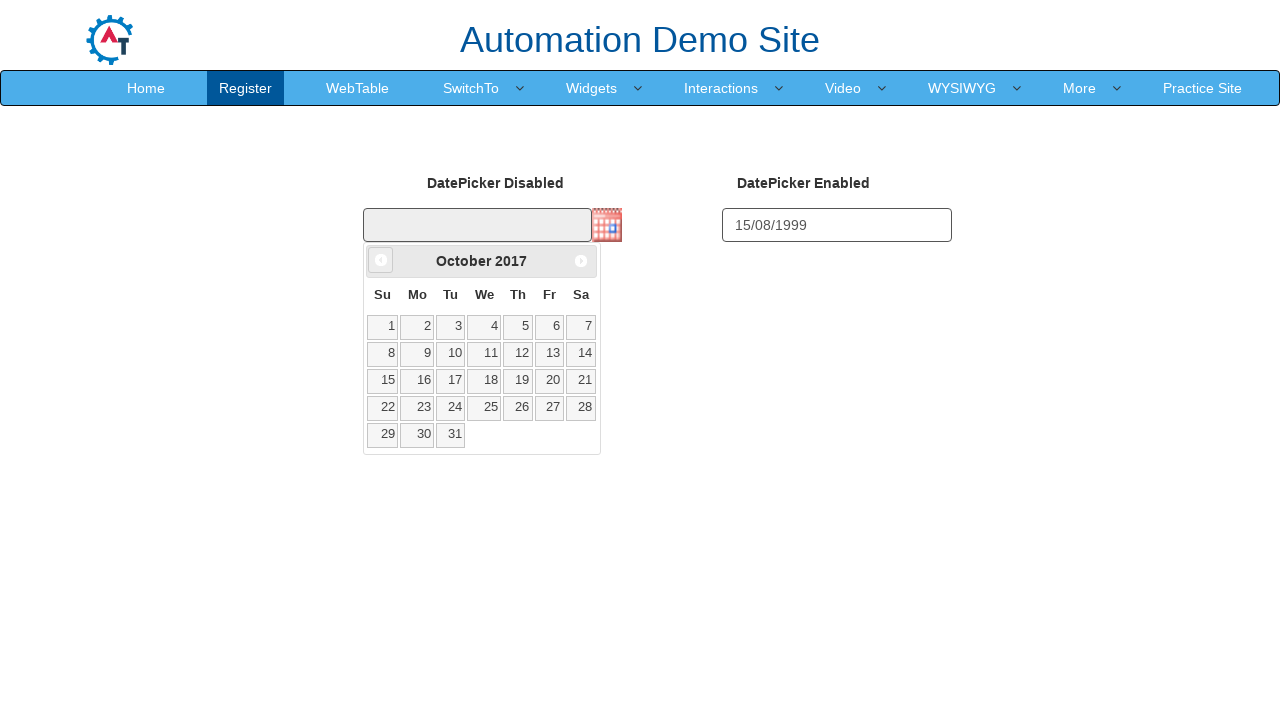

Waited 50ms for calendar navigation
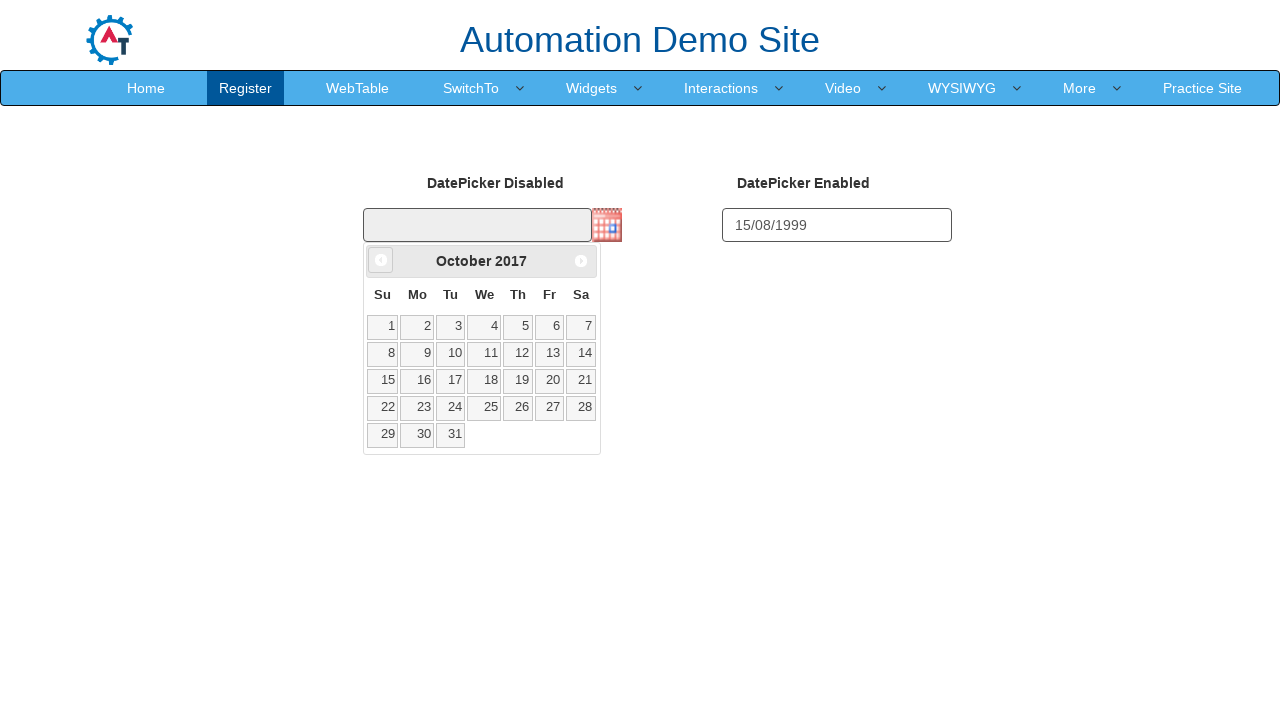

Clicked previous month button (currently at October 2017) at (381, 260) on a[data-handler='prev']
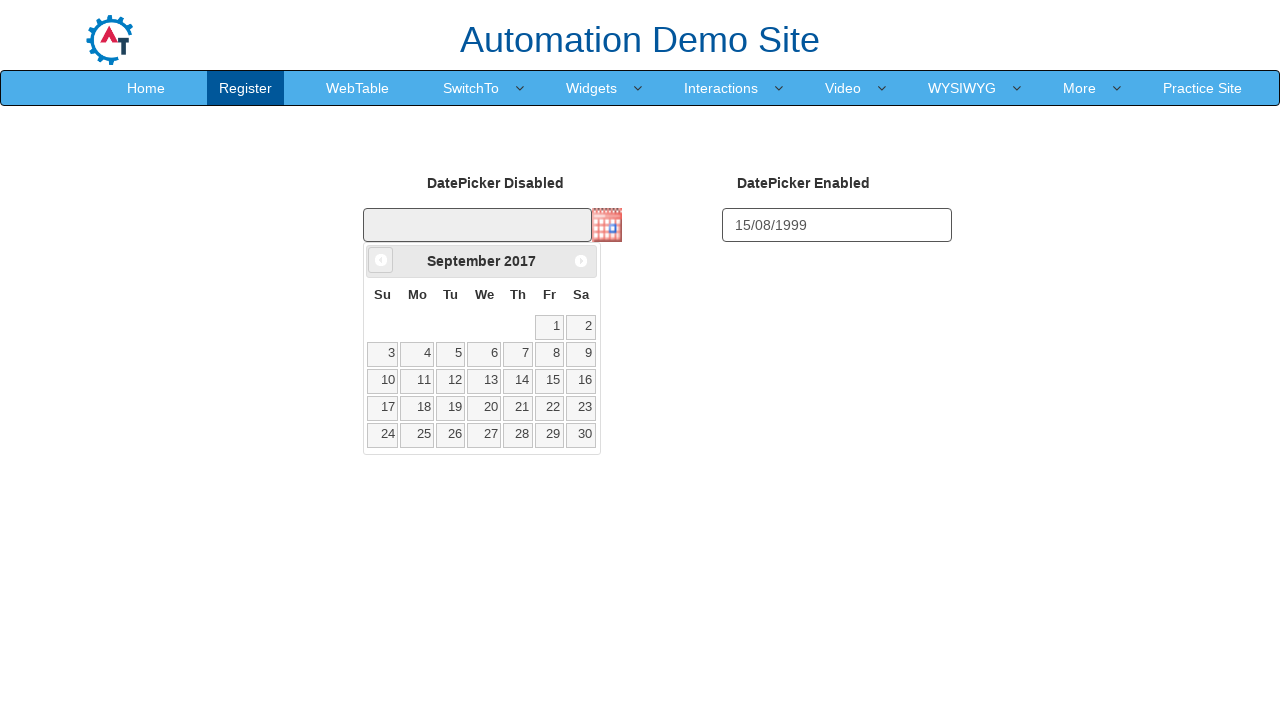

Waited 50ms for calendar navigation
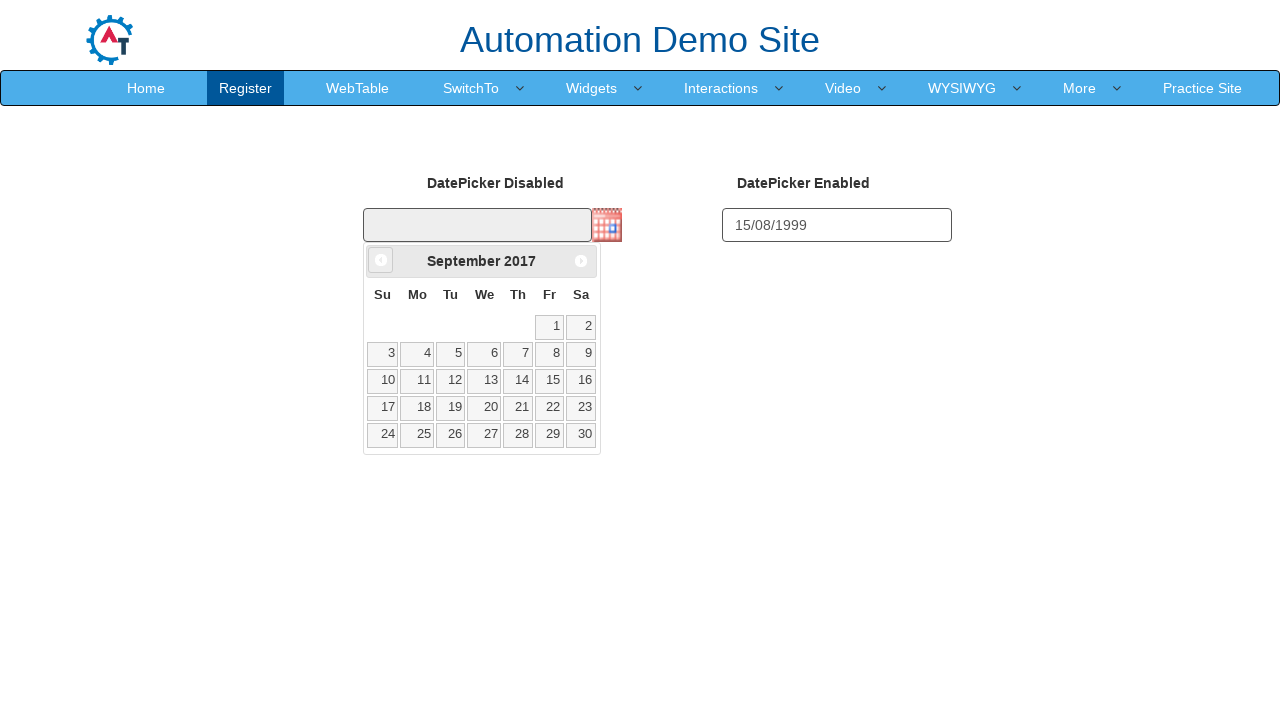

Clicked previous month button (currently at September 2017) at (381, 260) on a[data-handler='prev']
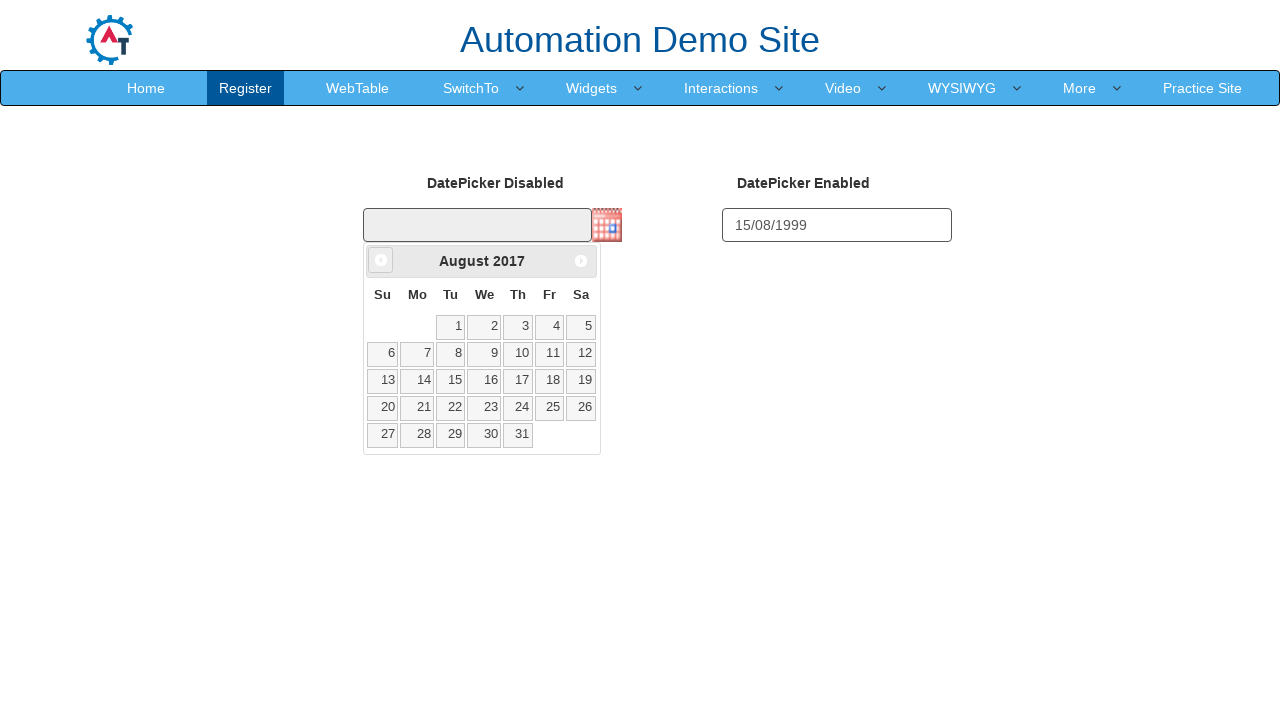

Waited 50ms for calendar navigation
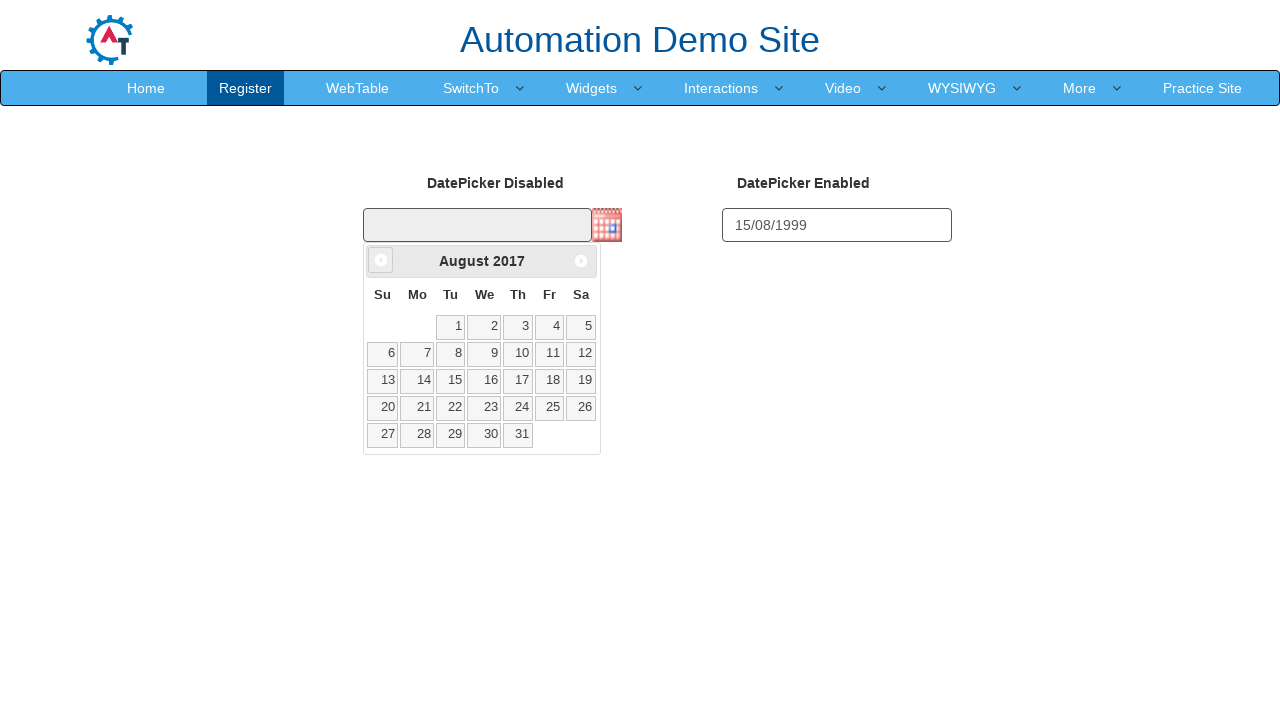

Clicked previous month button (currently at August 2017) at (381, 260) on a[data-handler='prev']
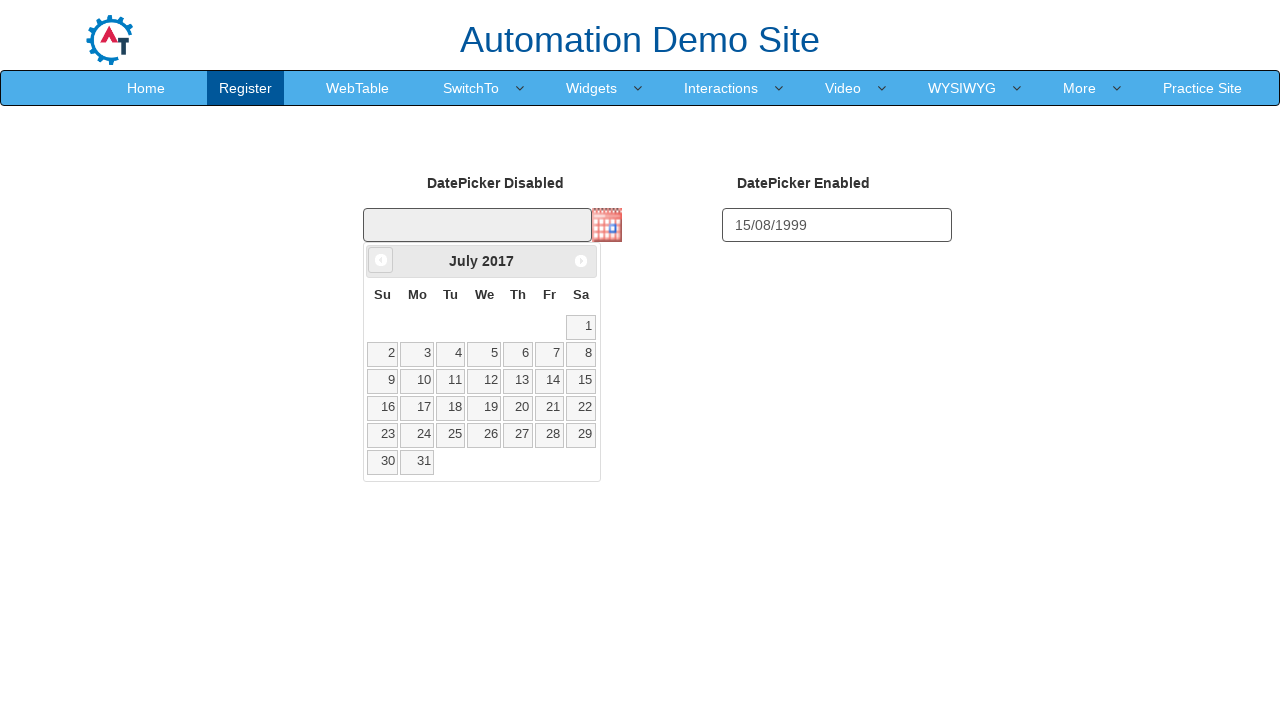

Waited 50ms for calendar navigation
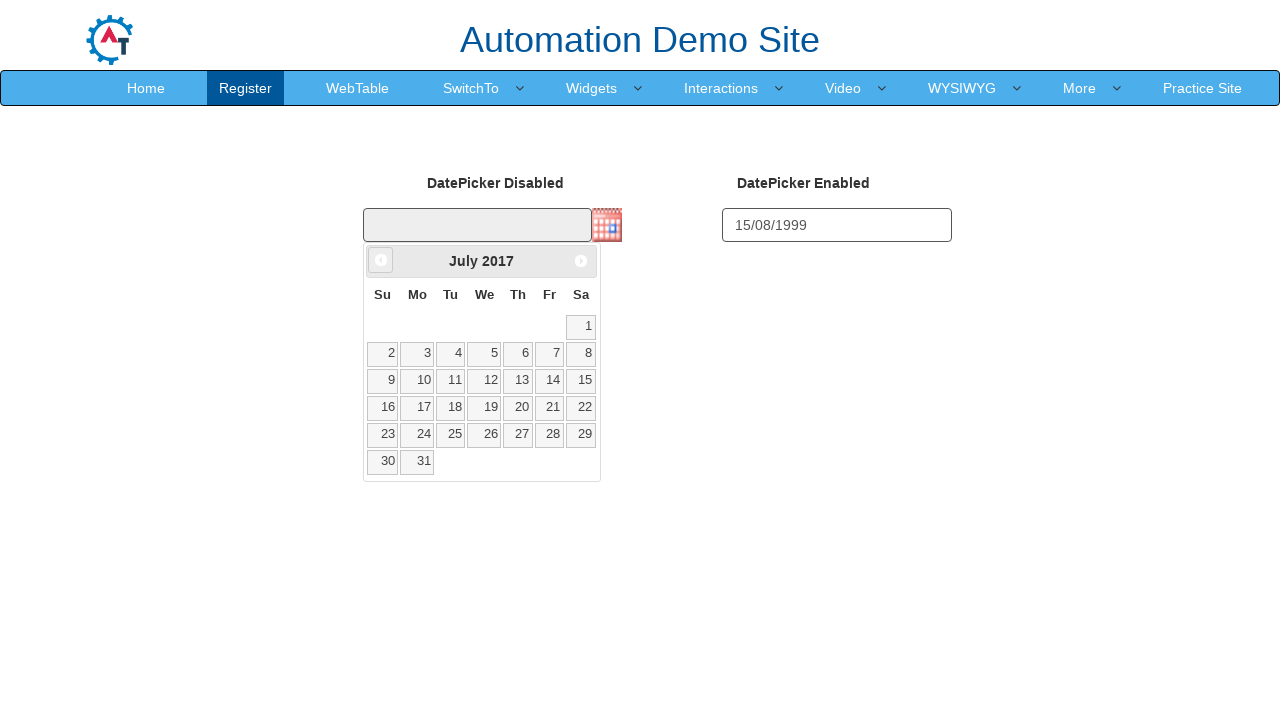

Clicked previous month button (currently at July 2017) at (381, 260) on a[data-handler='prev']
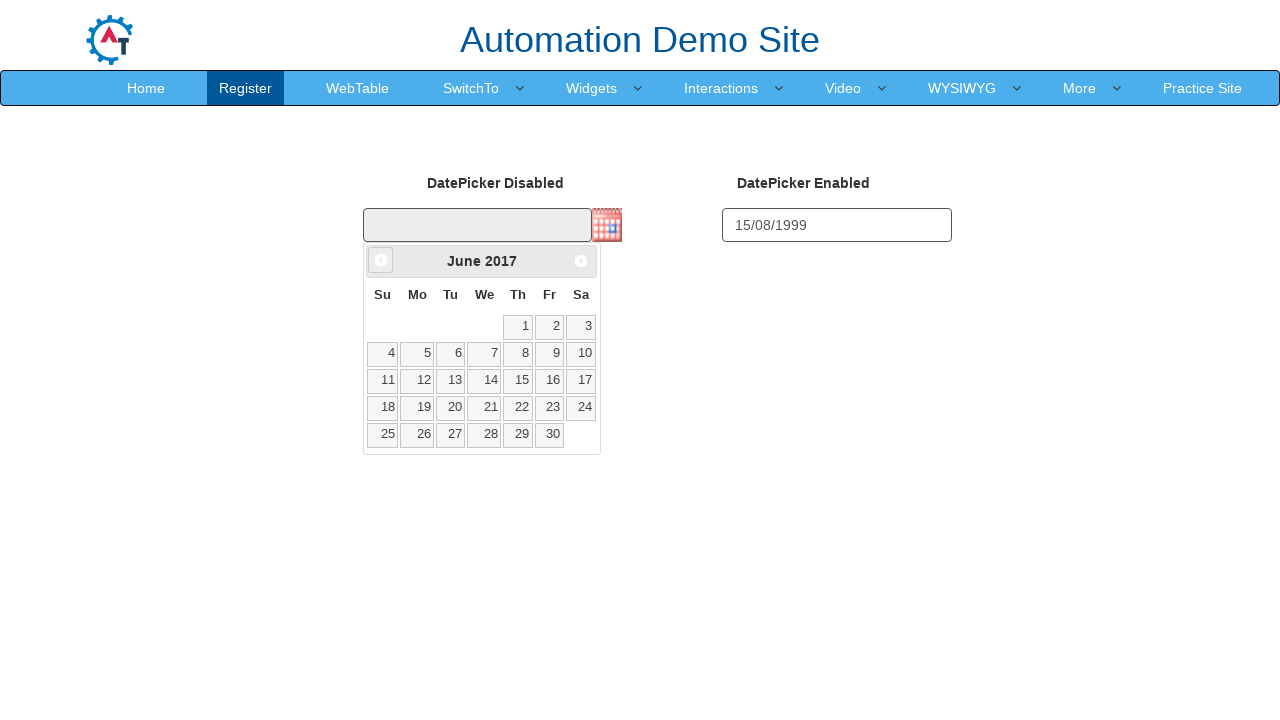

Waited 50ms for calendar navigation
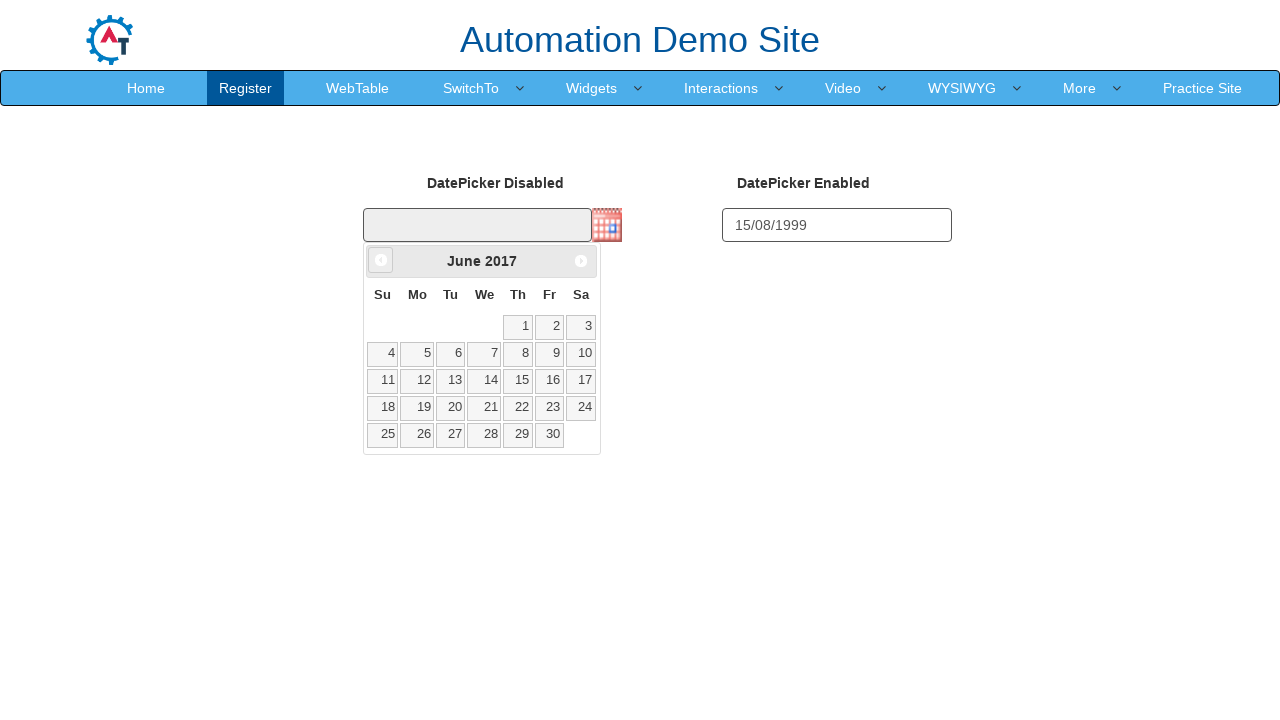

Clicked previous month button (currently at June 2017) at (381, 260) on a[data-handler='prev']
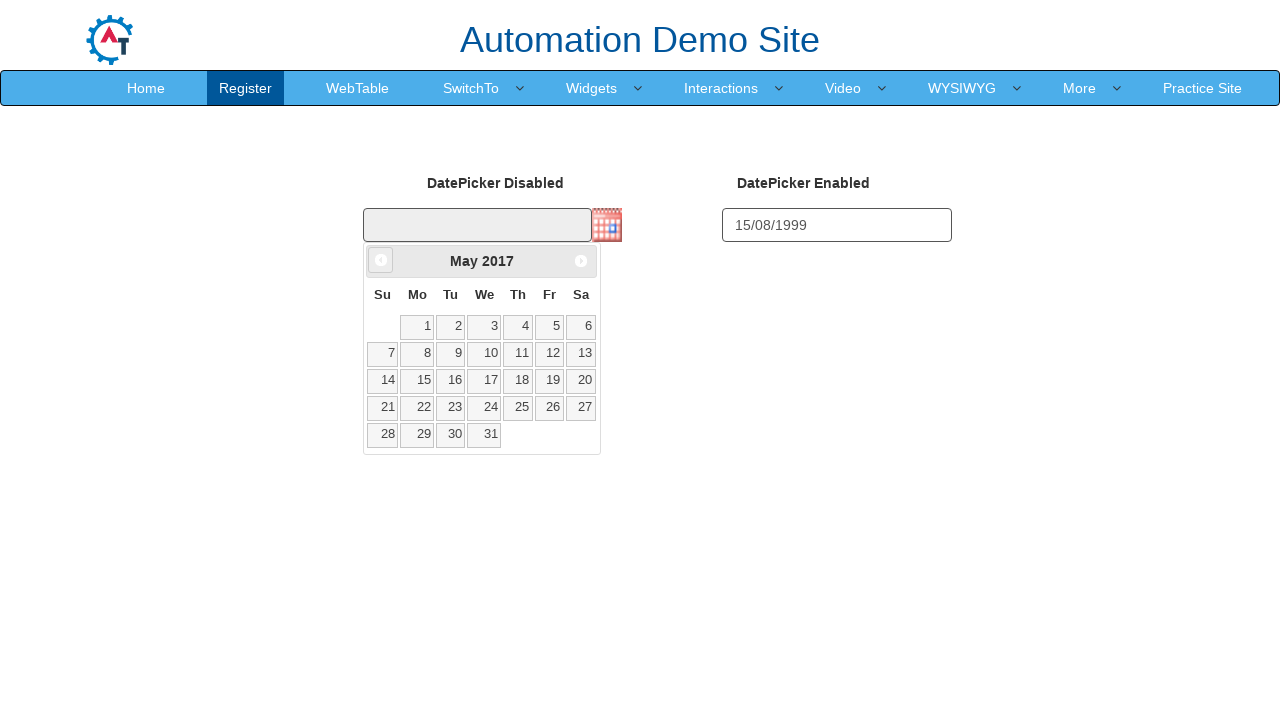

Waited 50ms for calendar navigation
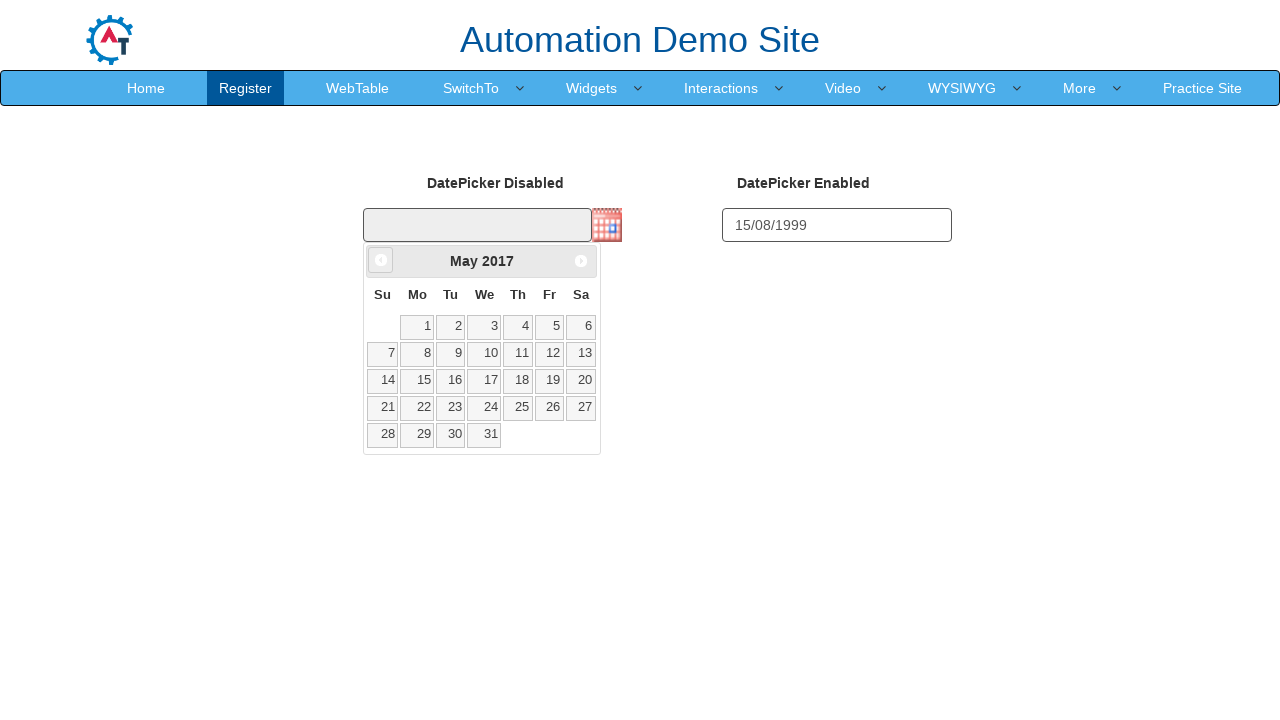

Clicked previous month button (currently at May 2017) at (381, 260) on a[data-handler='prev']
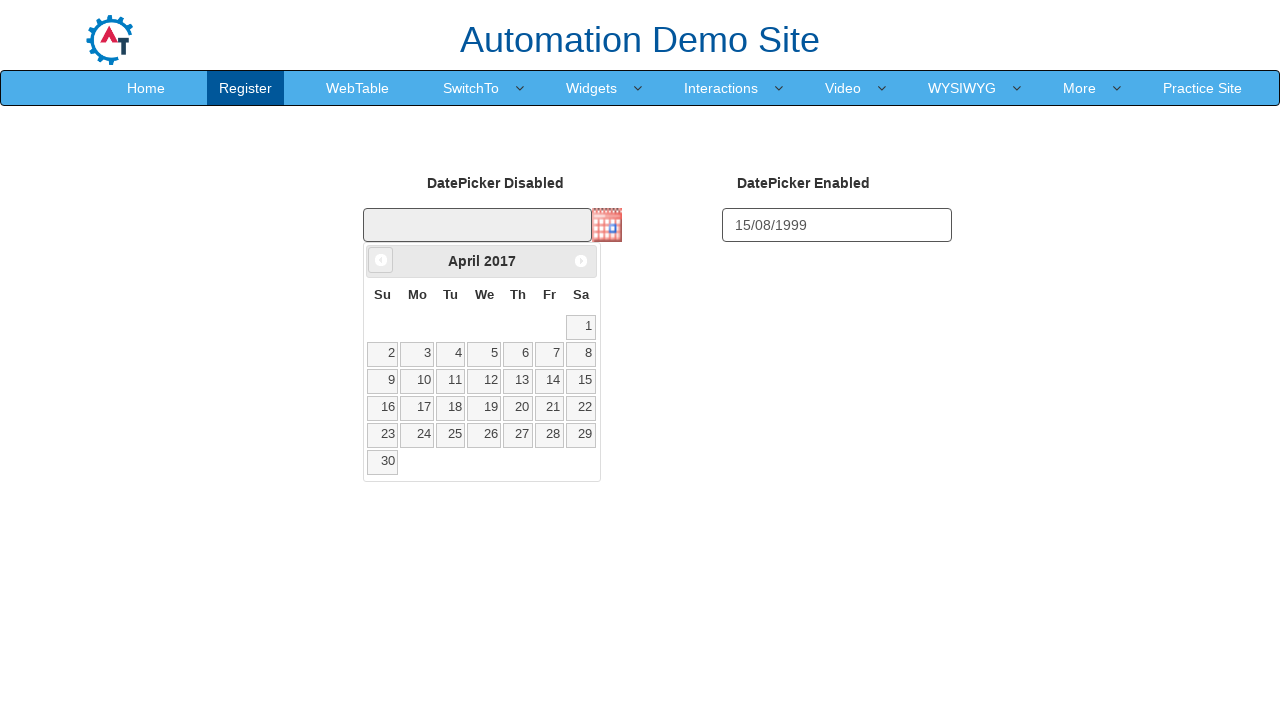

Waited 50ms for calendar navigation
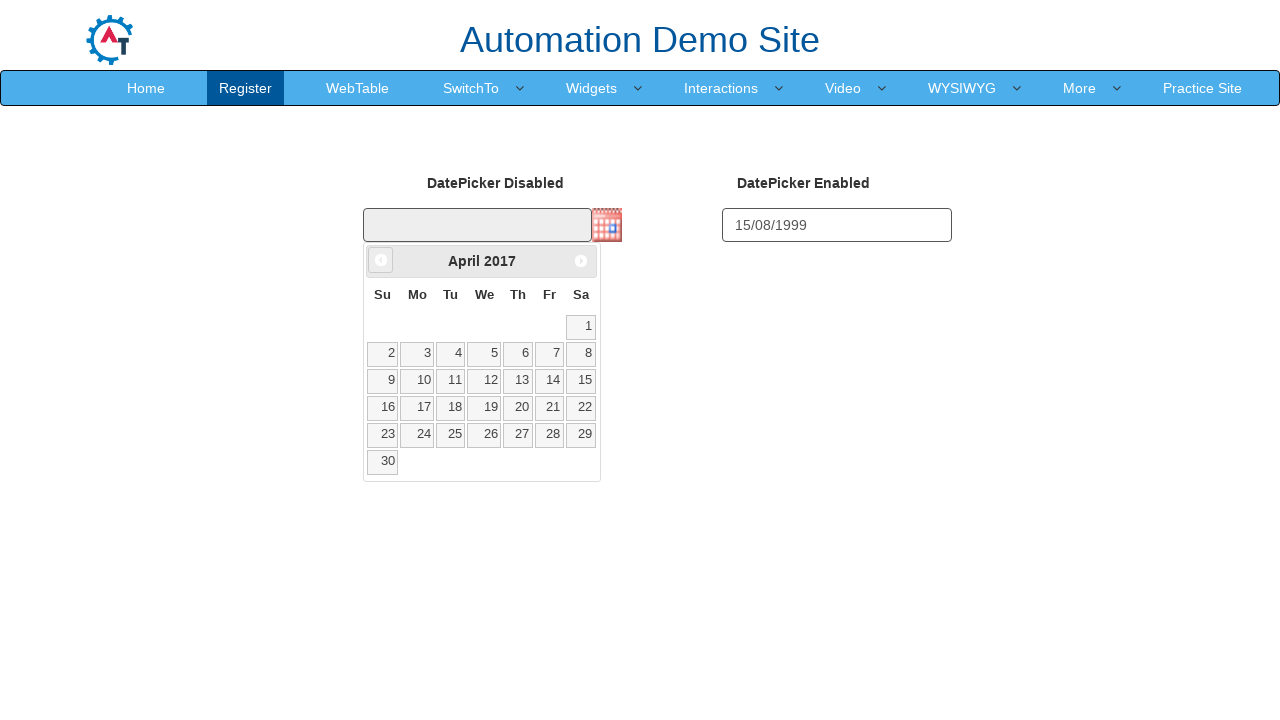

Clicked previous month button (currently at April 2017) at (381, 260) on a[data-handler='prev']
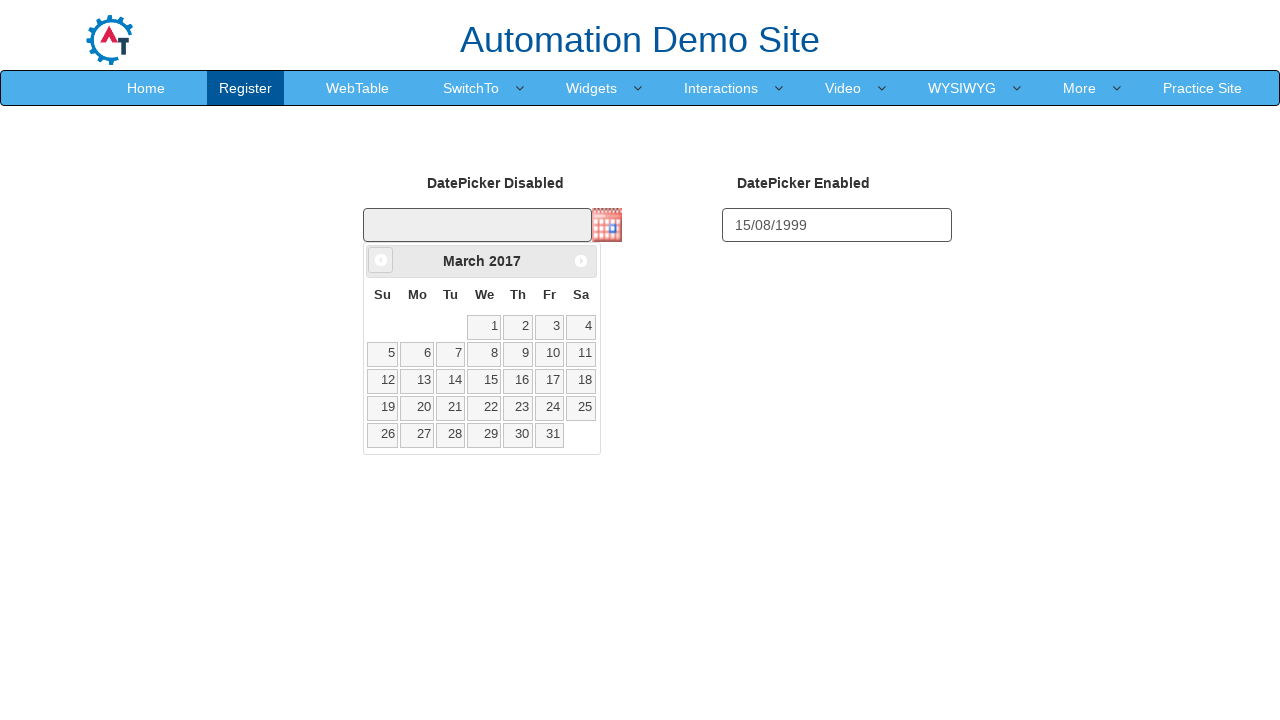

Waited 50ms for calendar navigation
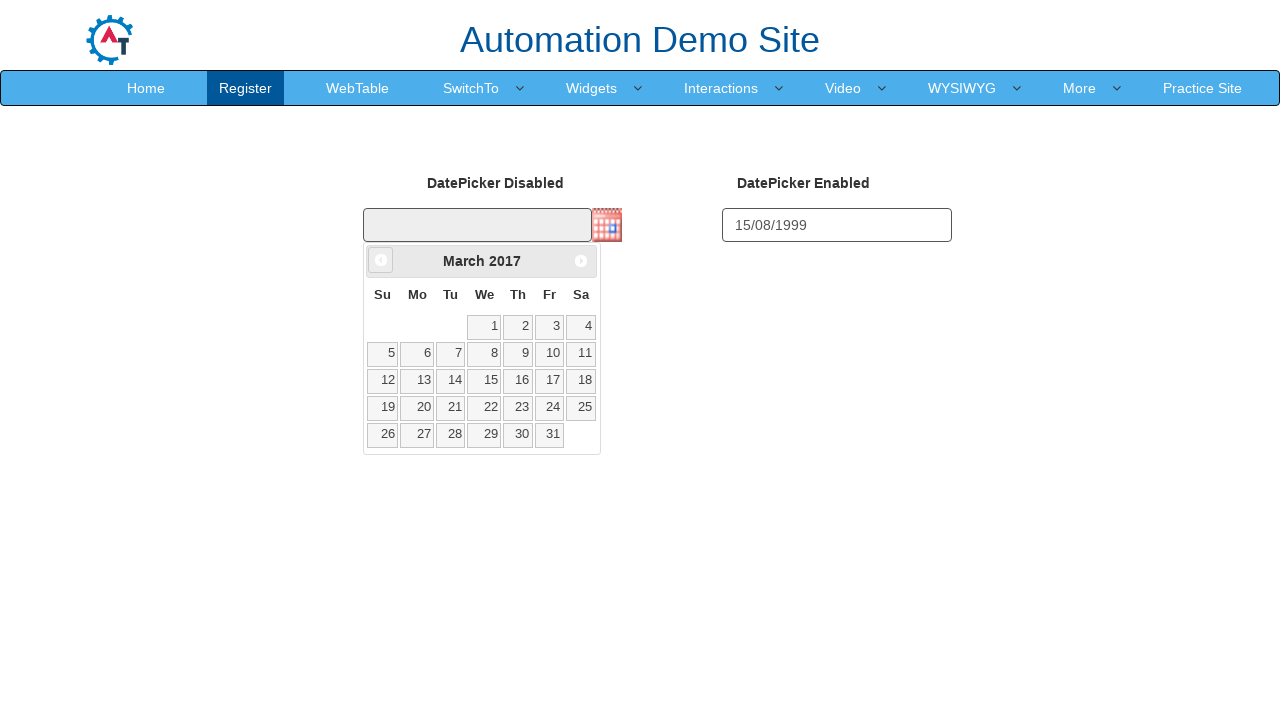

Clicked previous month button (currently at March 2017) at (381, 260) on a[data-handler='prev']
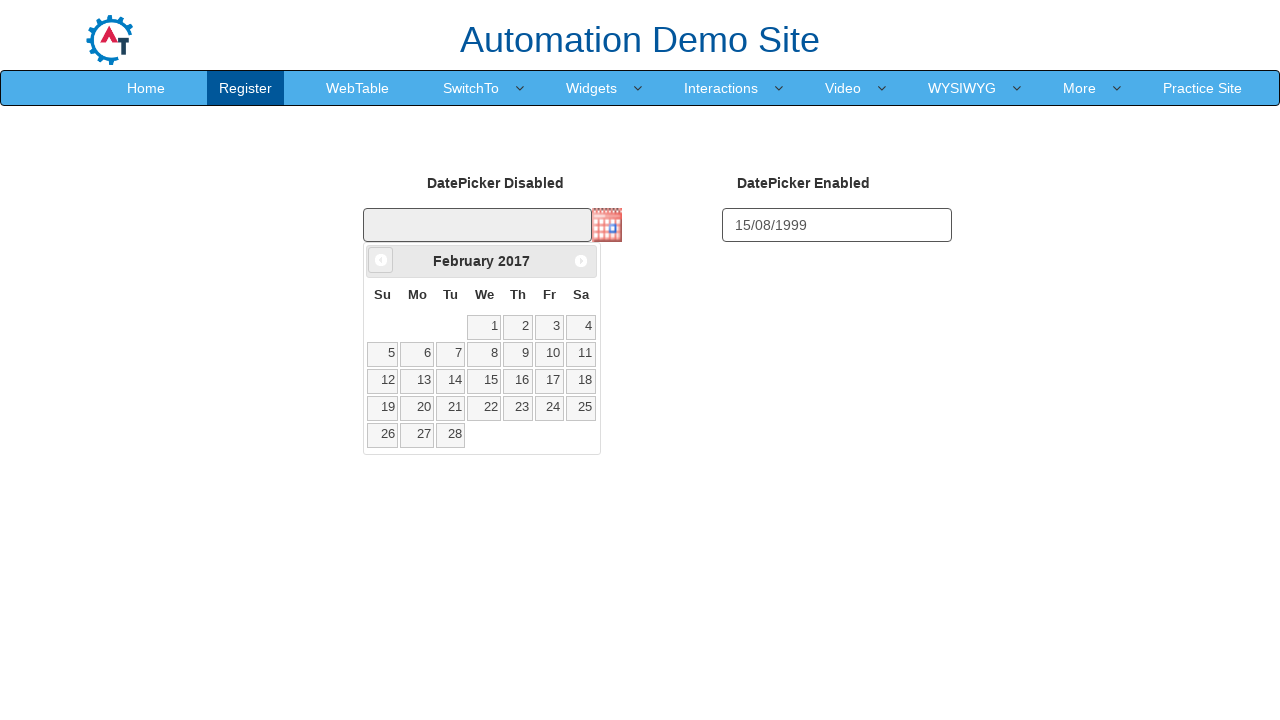

Waited 50ms for calendar navigation
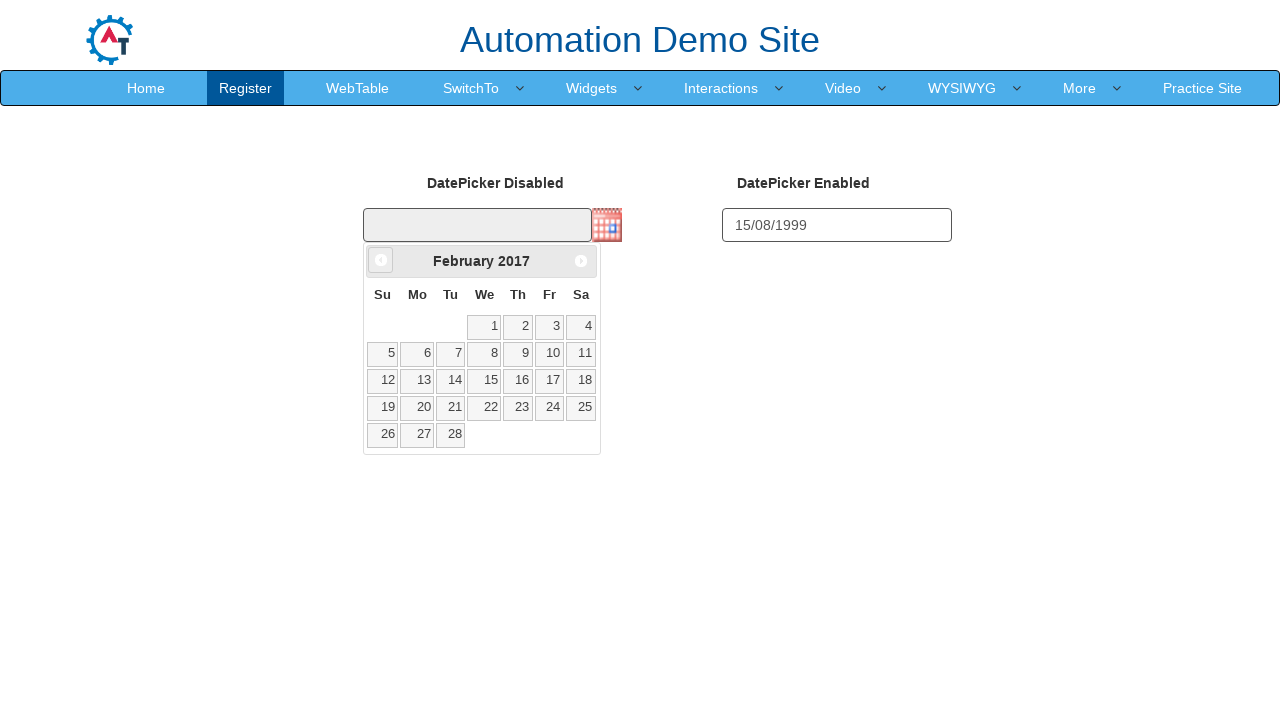

Clicked previous month button (currently at February 2017) at (381, 260) on a[data-handler='prev']
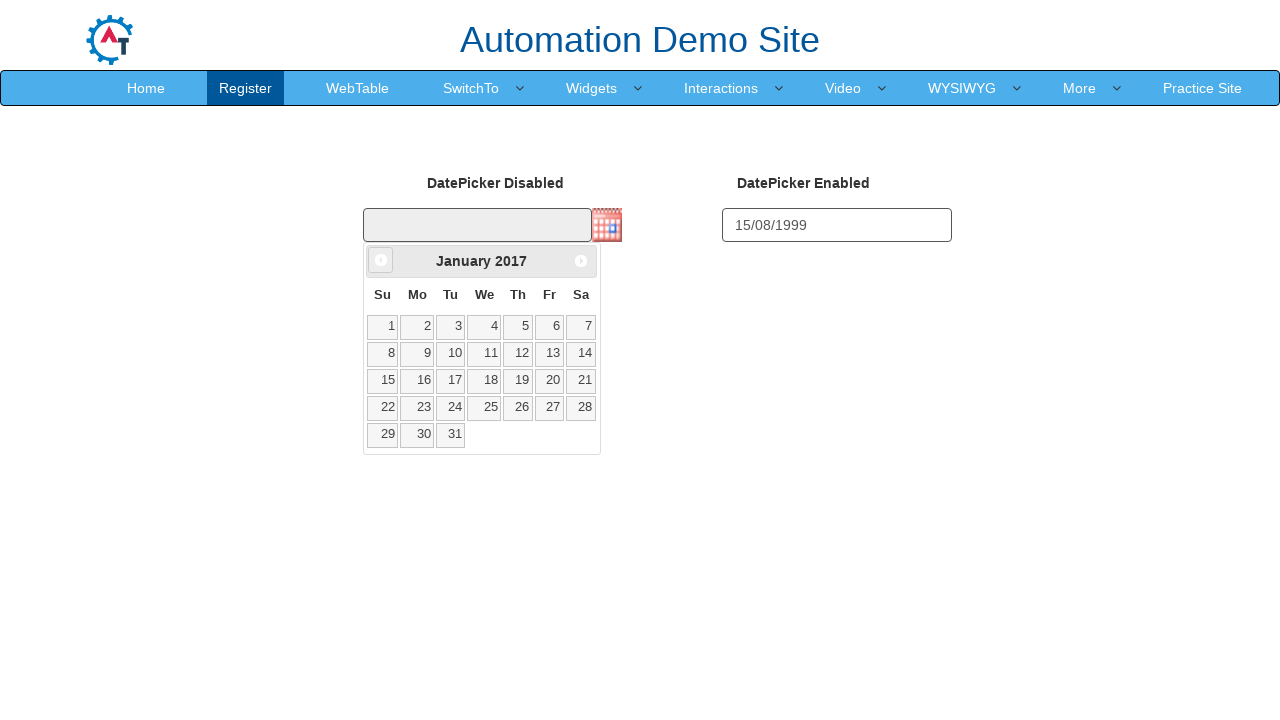

Waited 50ms for calendar navigation
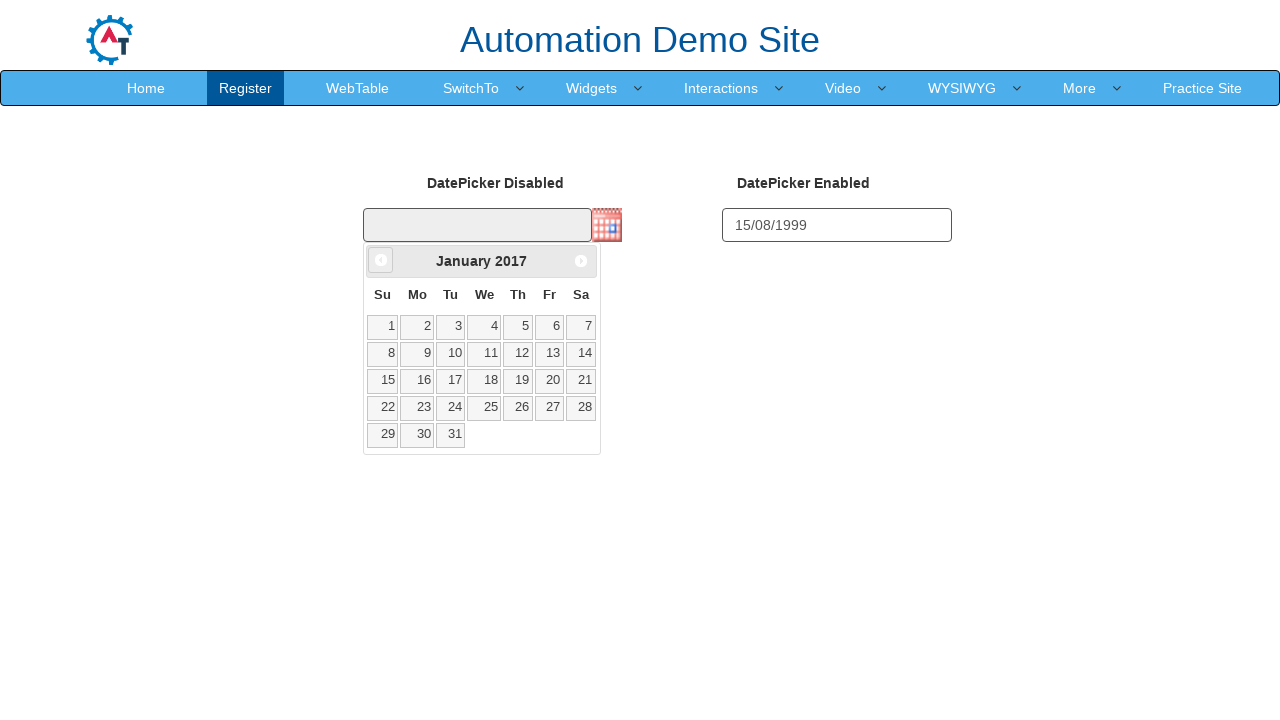

Clicked previous month button (currently at January 2017) at (381, 260) on a[data-handler='prev']
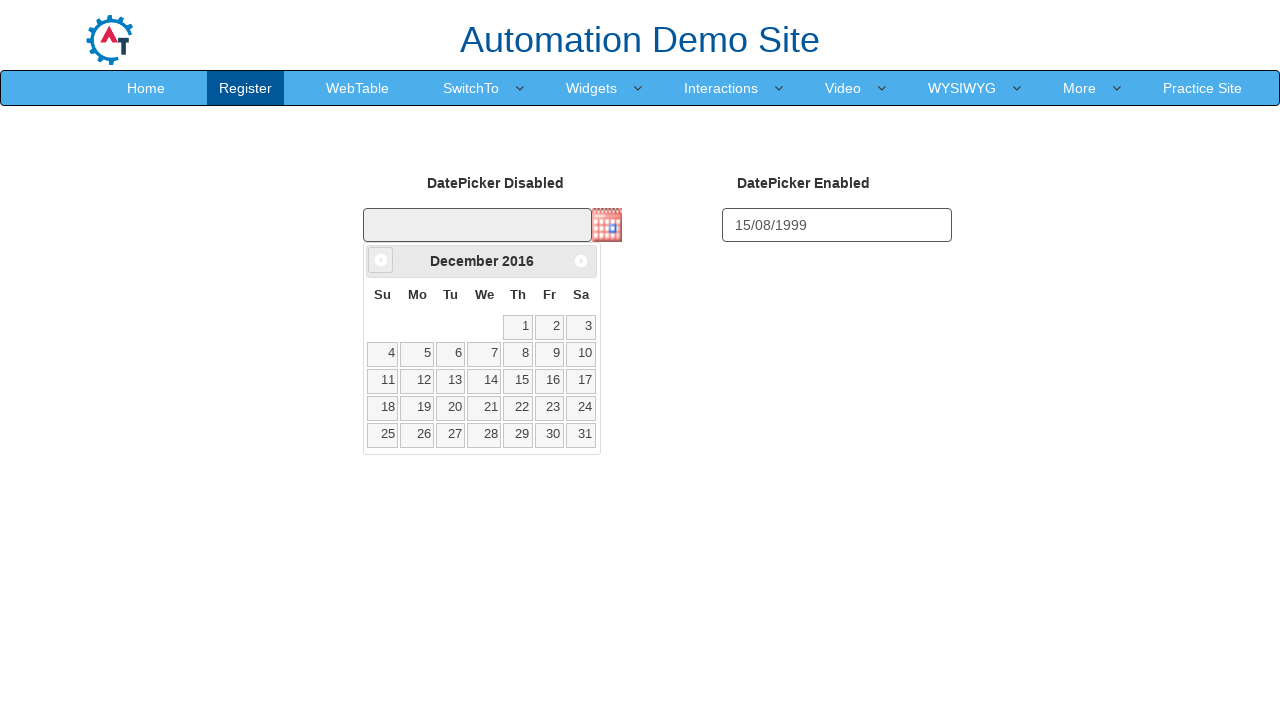

Waited 50ms for calendar navigation
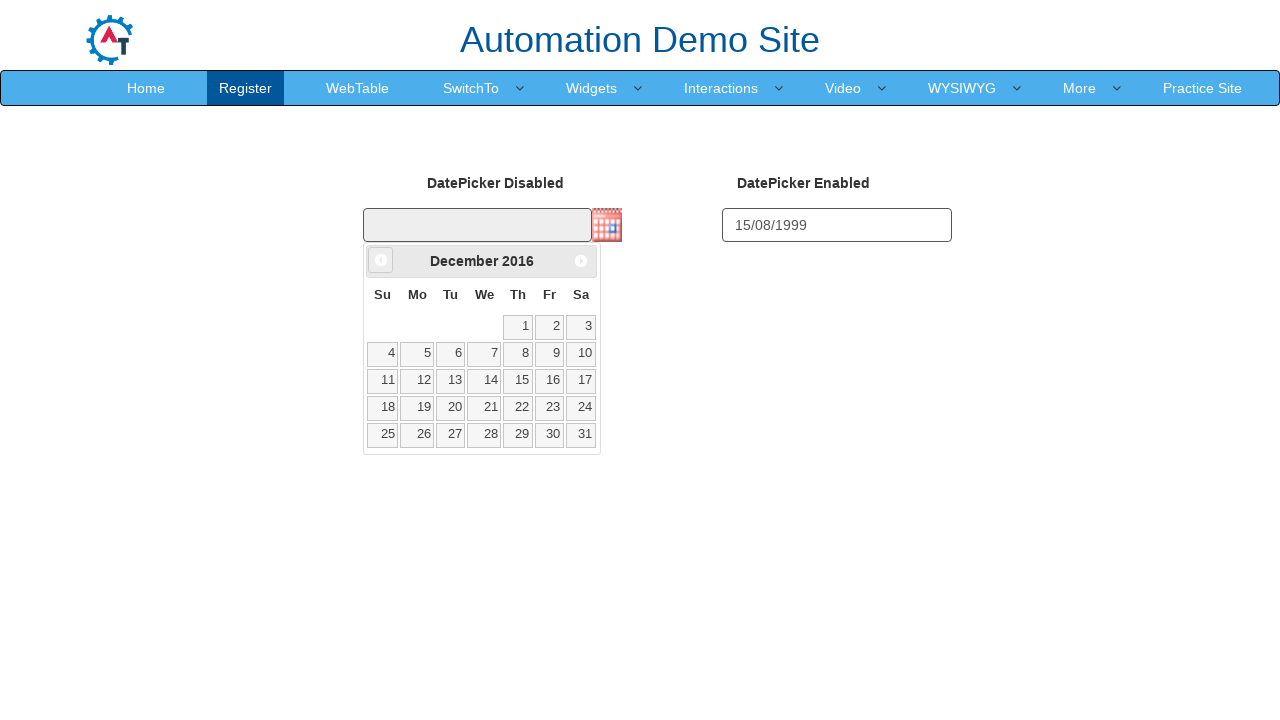

Clicked previous month button (currently at December 2016) at (381, 260) on a[data-handler='prev']
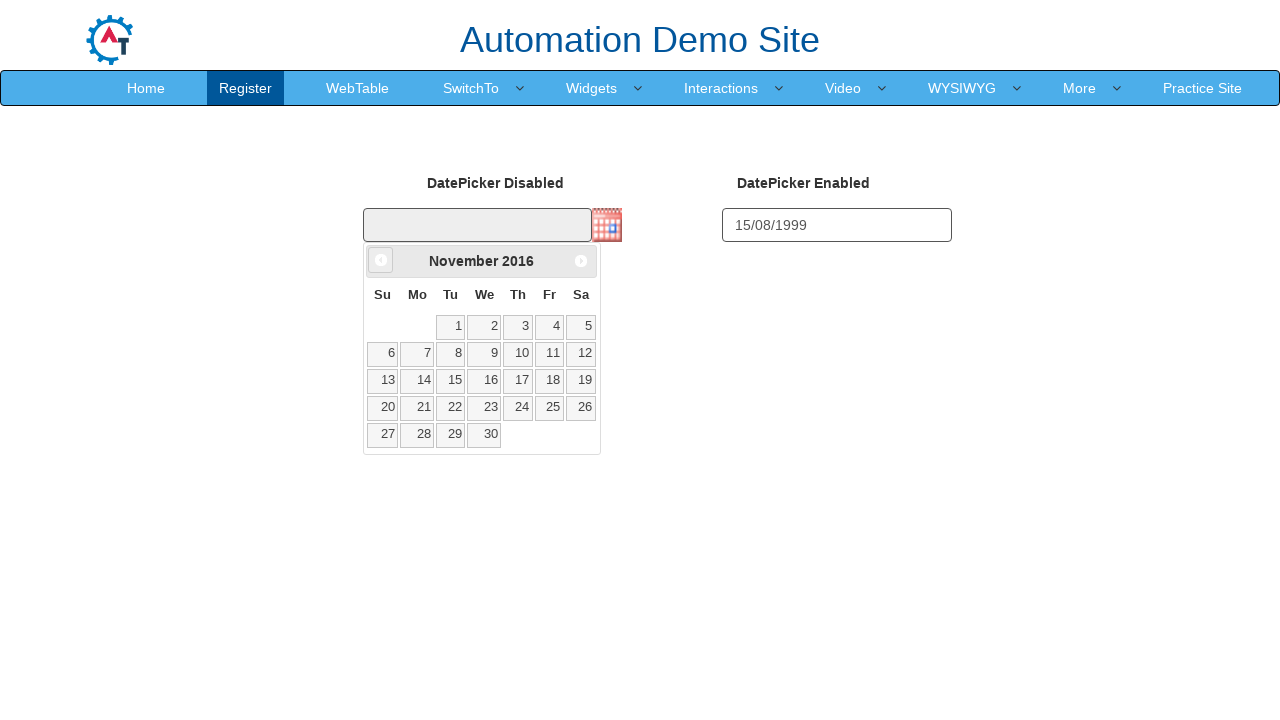

Waited 50ms for calendar navigation
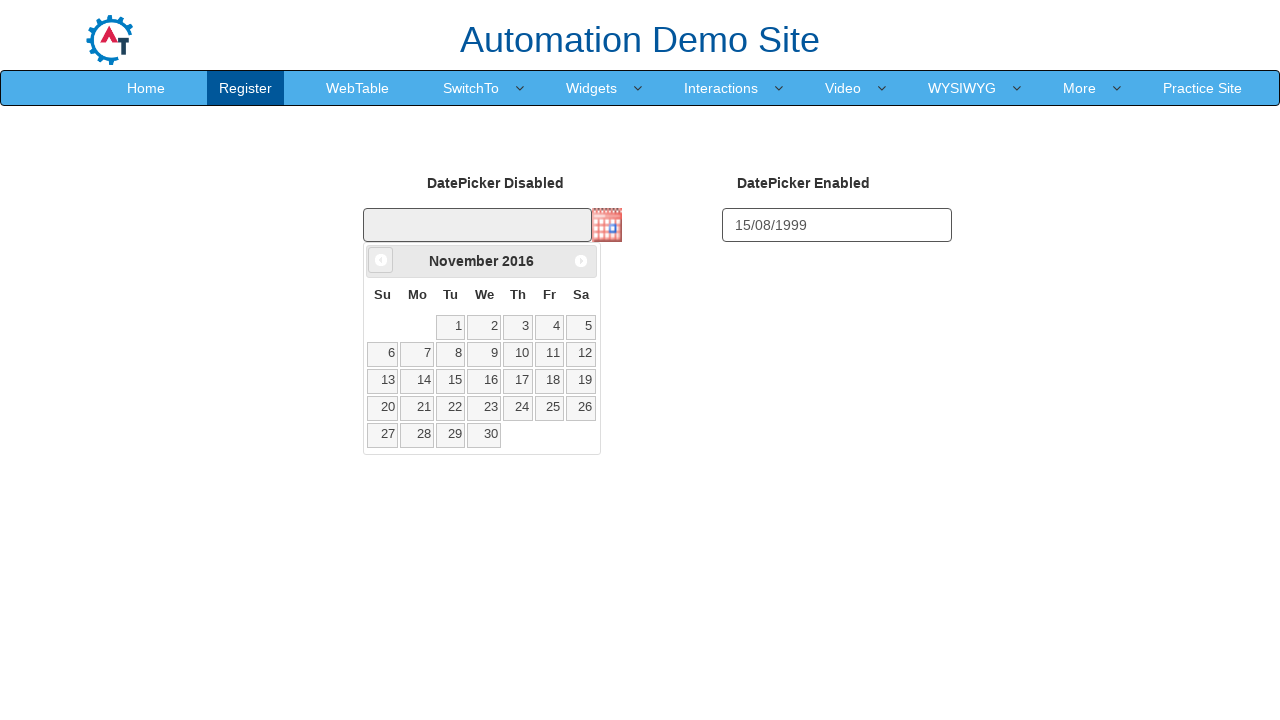

Clicked previous month button (currently at November 2016) at (381, 260) on a[data-handler='prev']
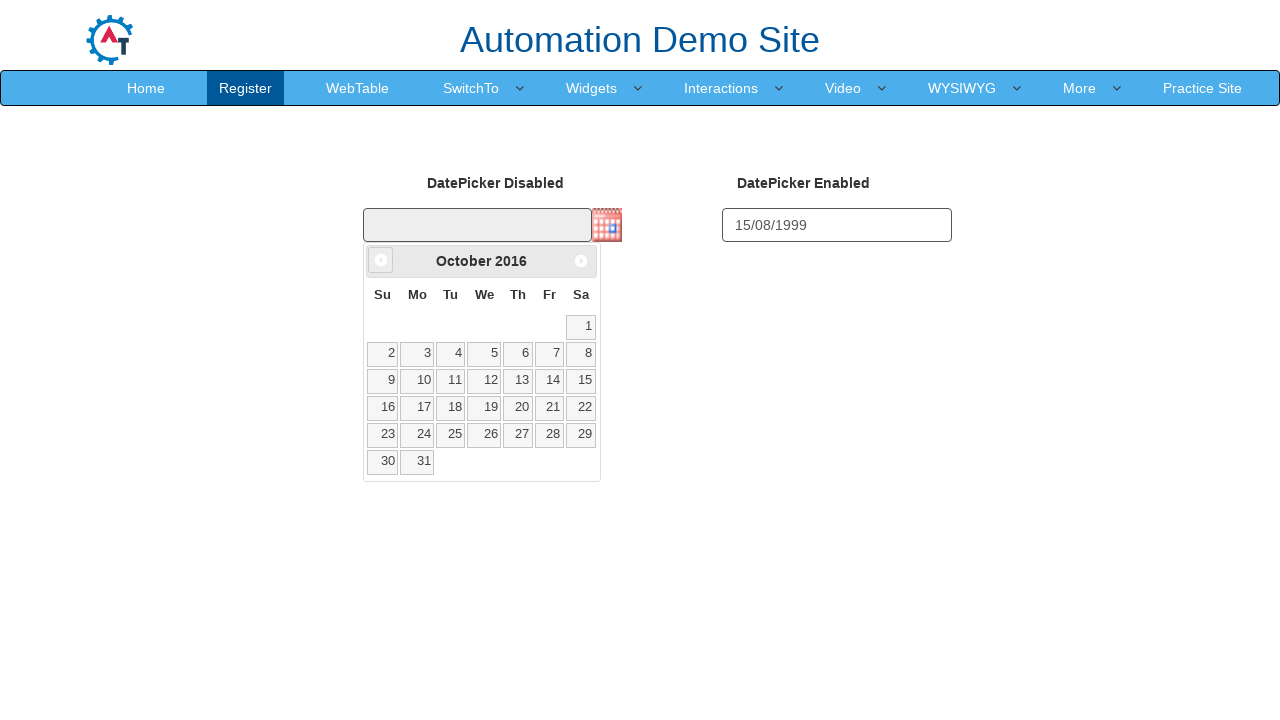

Waited 50ms for calendar navigation
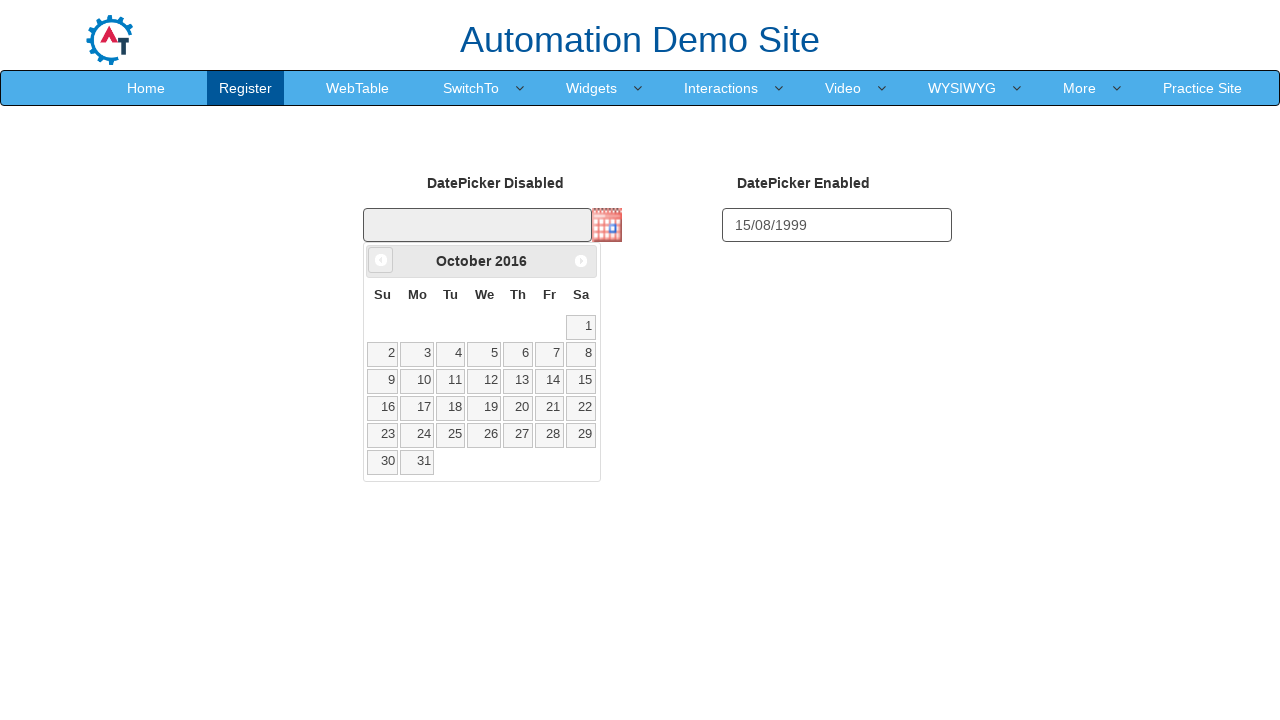

Clicked previous month button (currently at October 2016) at (381, 260) on a[data-handler='prev']
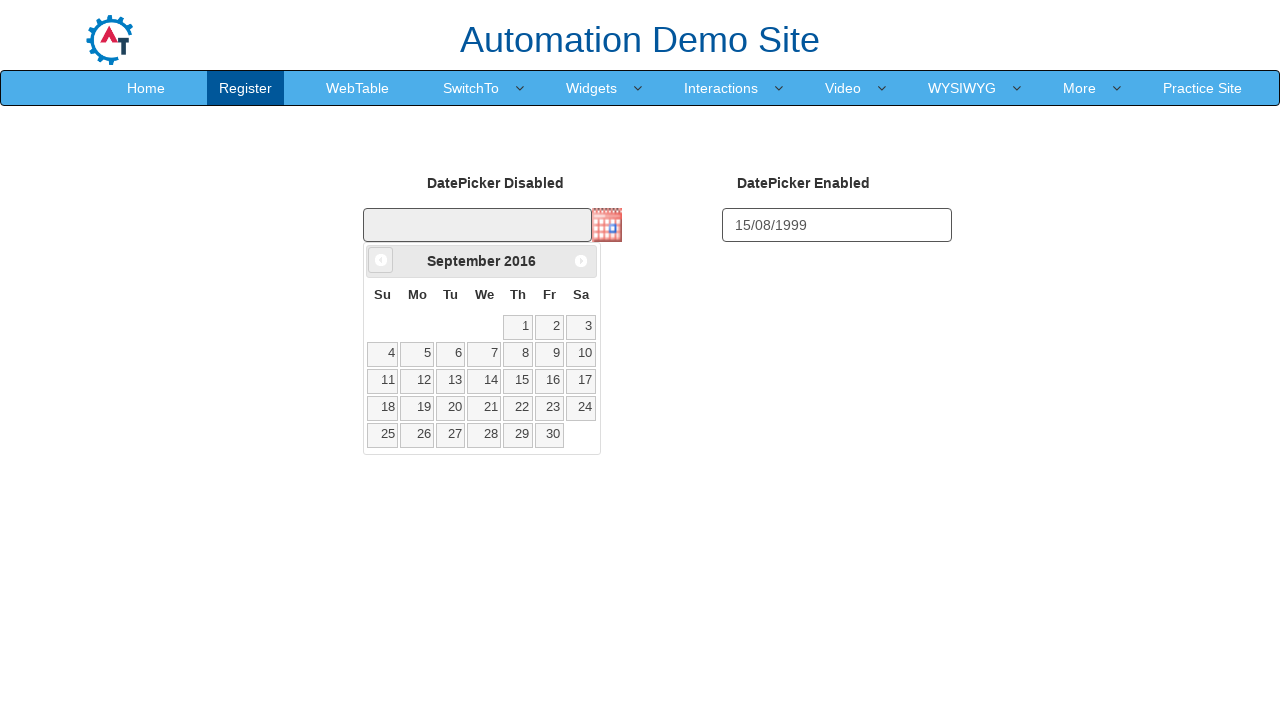

Waited 50ms for calendar navigation
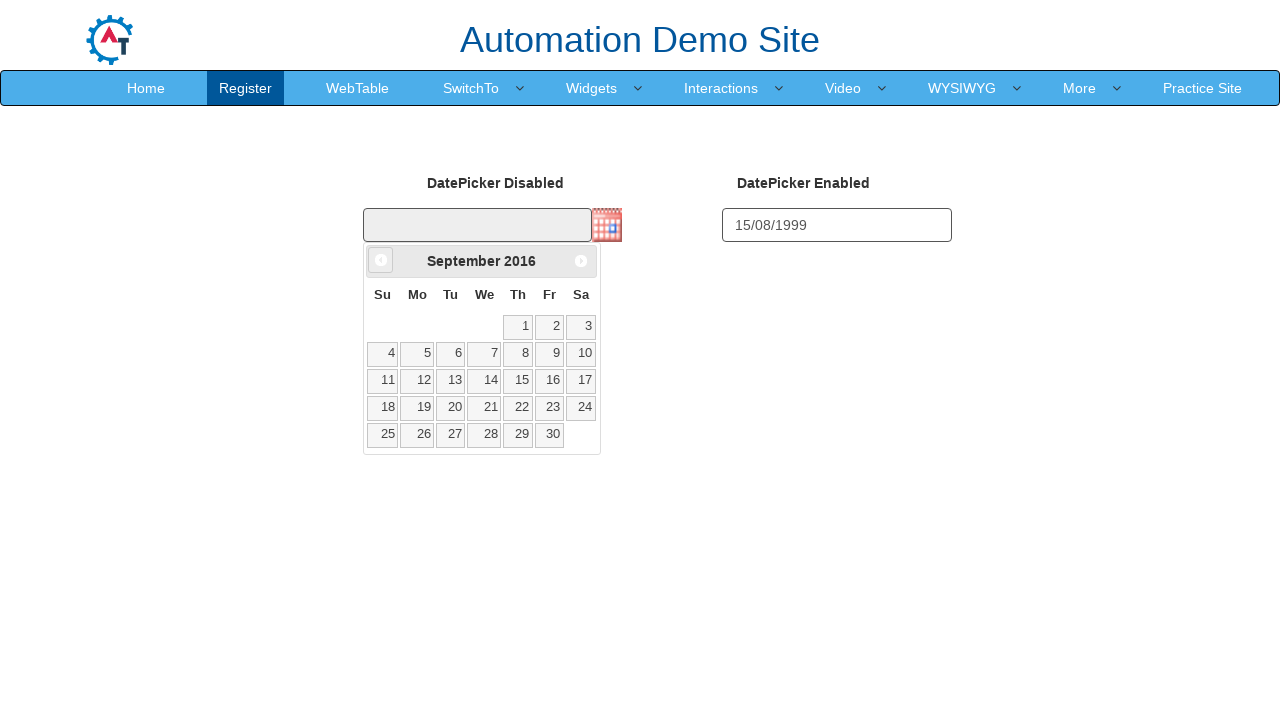

Clicked previous month button (currently at September 2016) at (381, 260) on a[data-handler='prev']
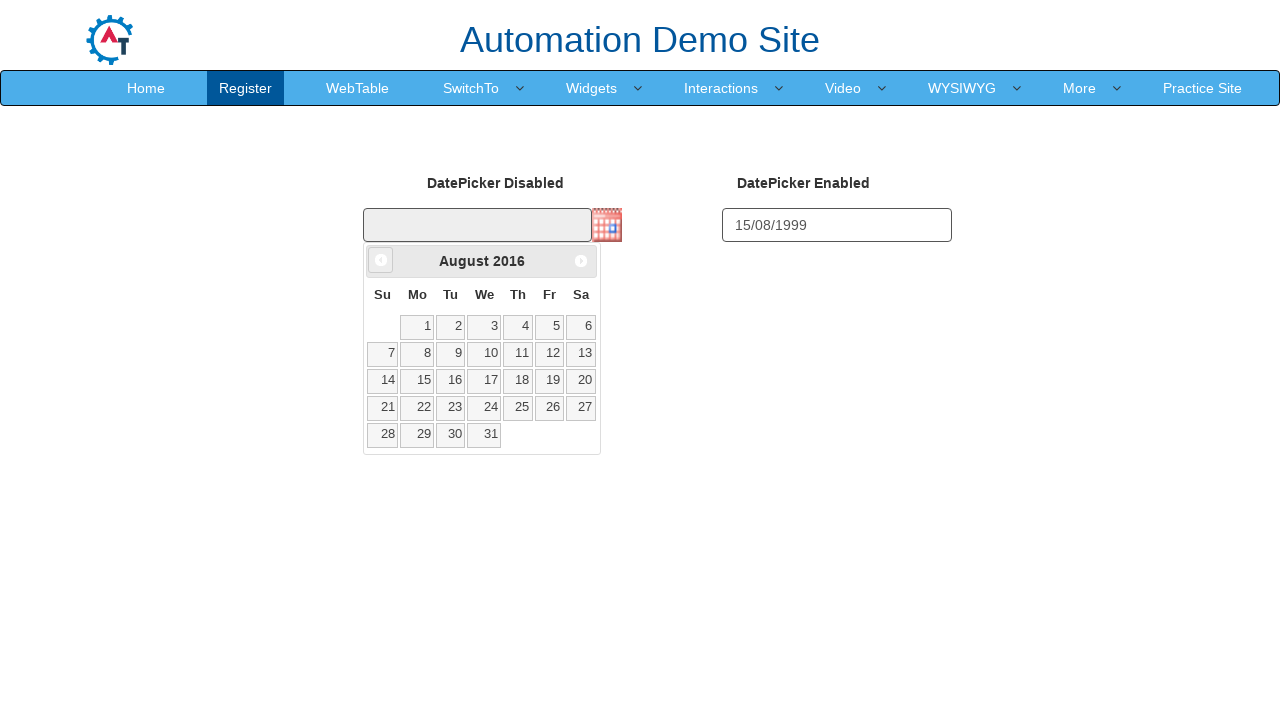

Waited 50ms for calendar navigation
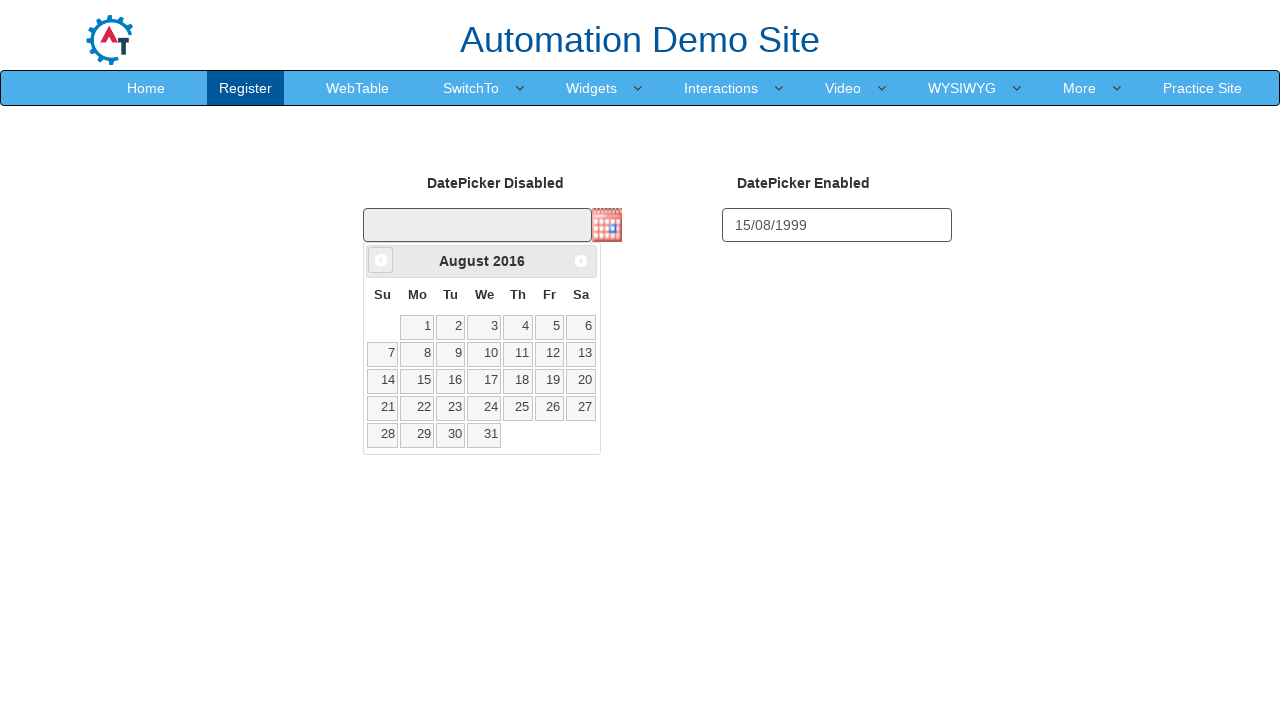

Clicked previous month button (currently at August 2016) at (381, 260) on a[data-handler='prev']
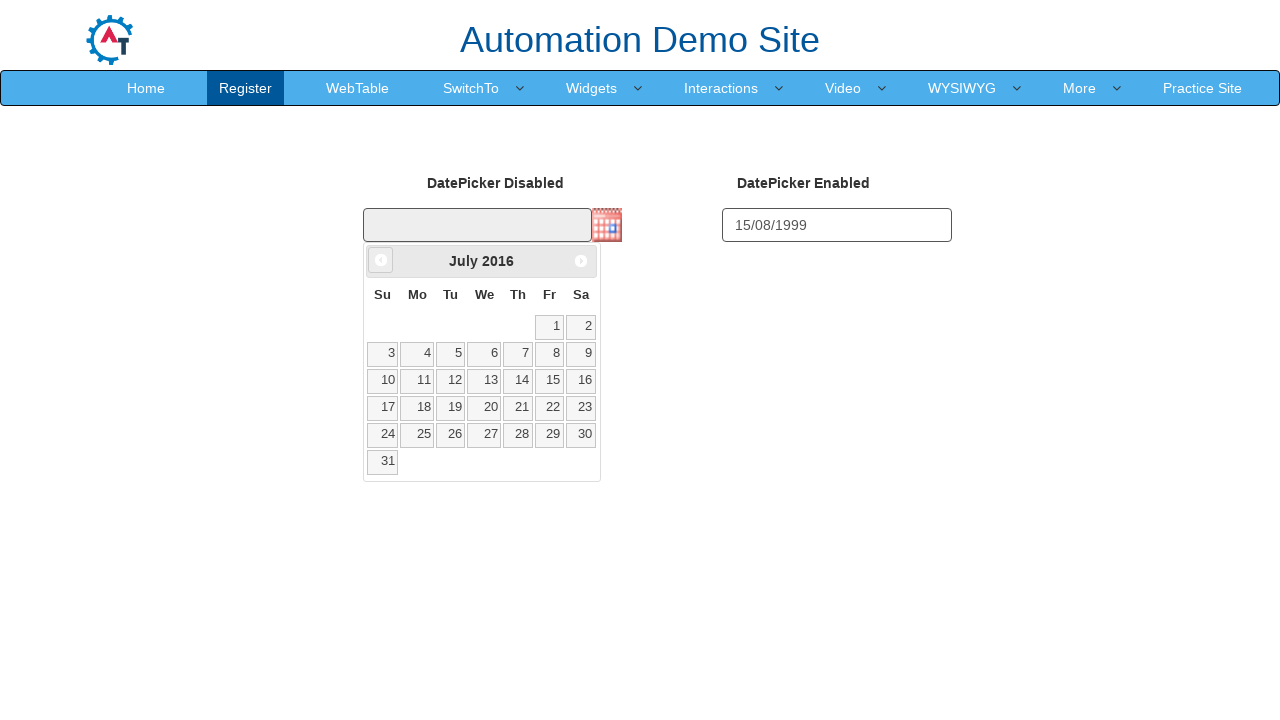

Waited 50ms for calendar navigation
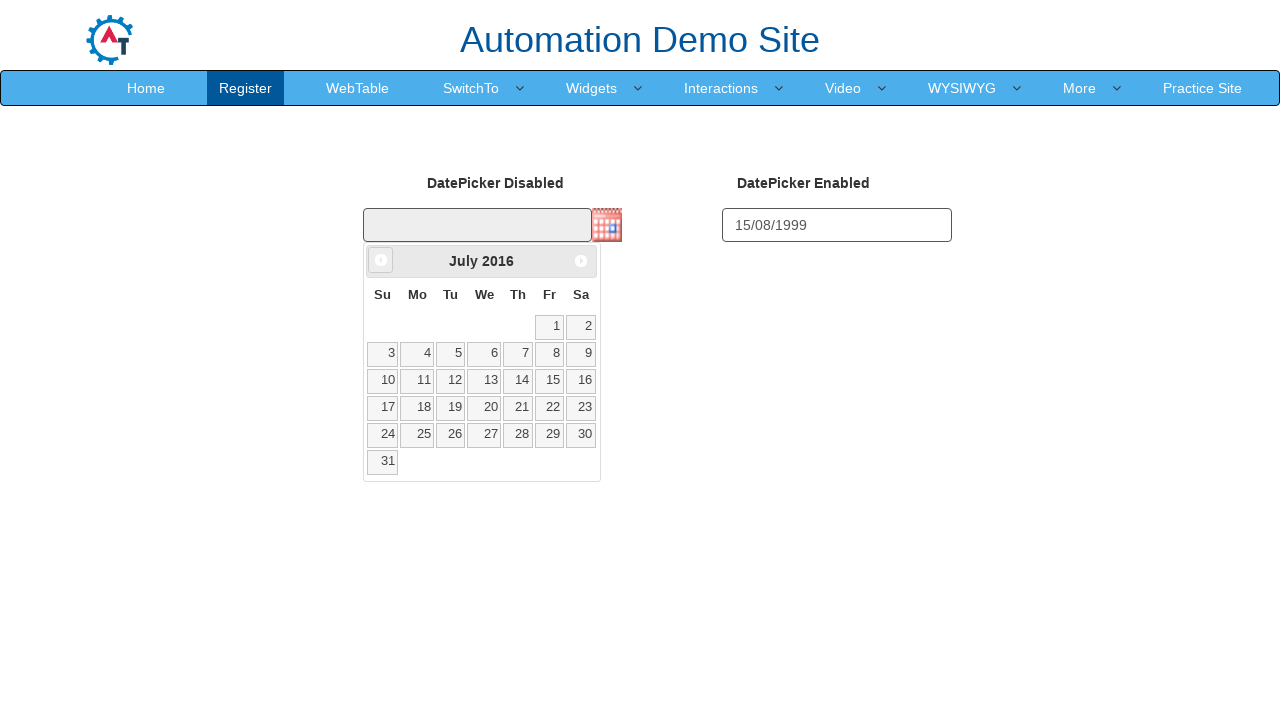

Clicked previous month button (currently at July 2016) at (381, 260) on a[data-handler='prev']
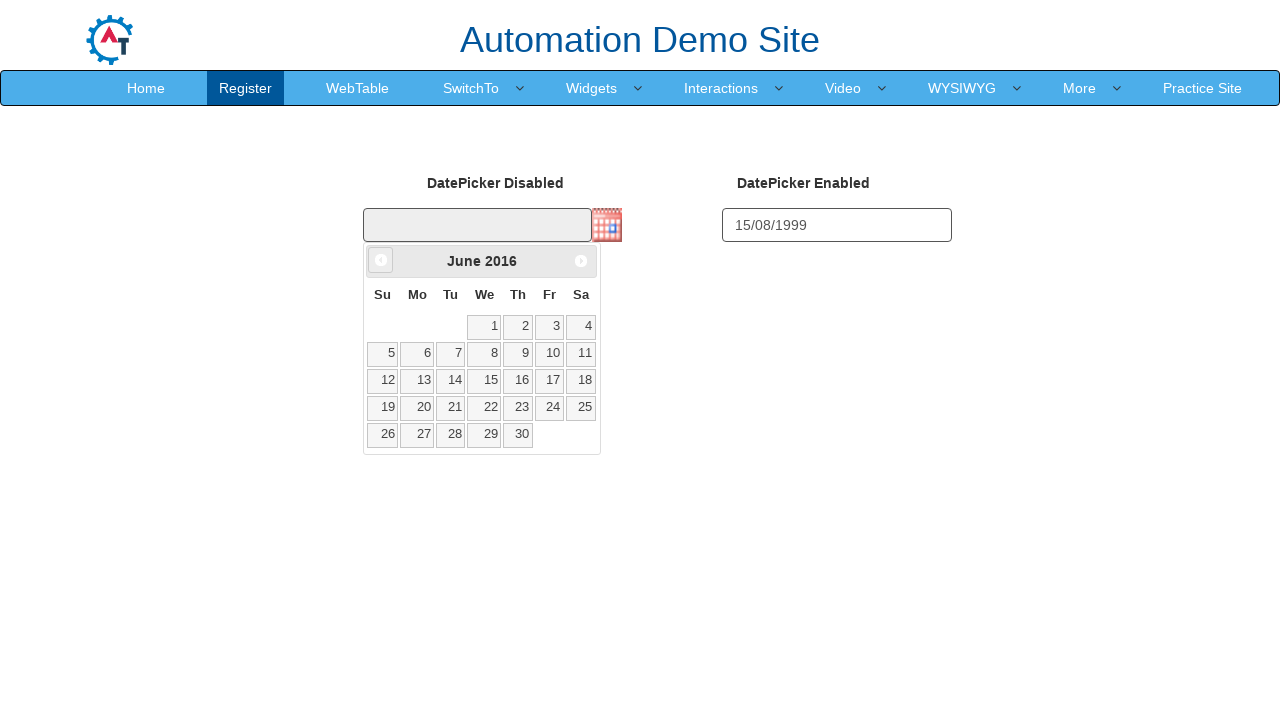

Waited 50ms for calendar navigation
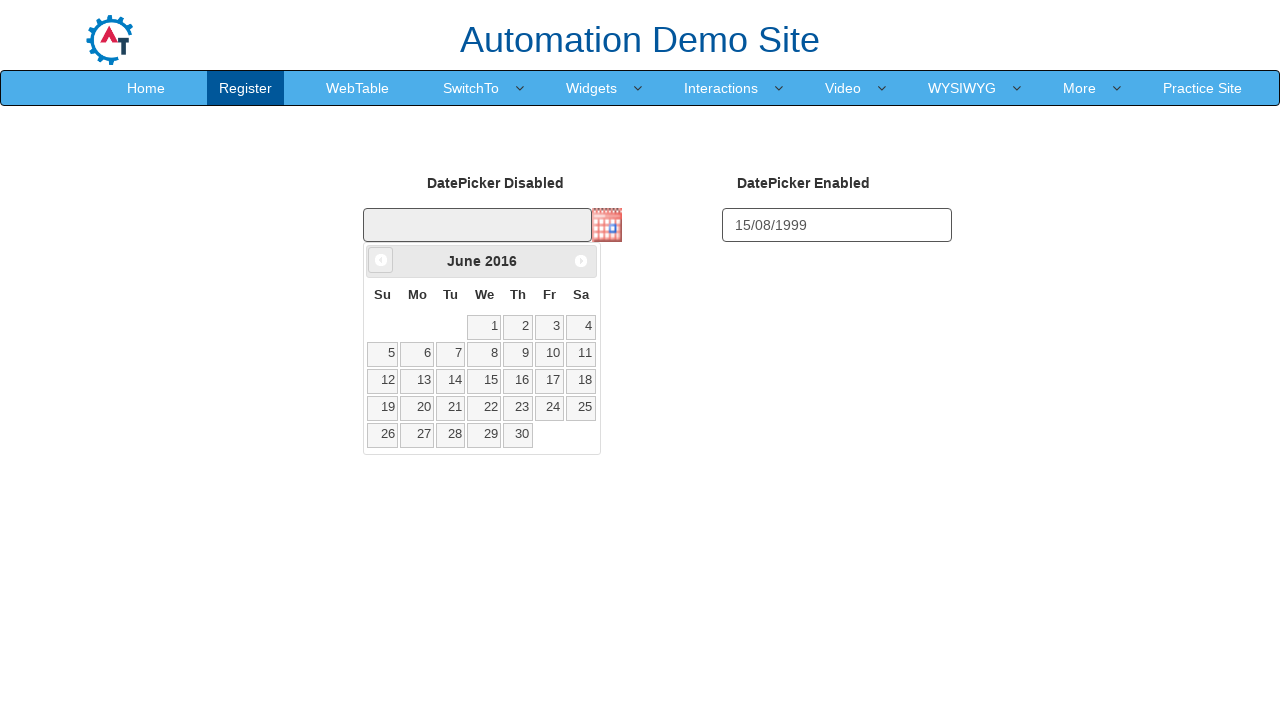

Clicked previous month button (currently at June 2016) at (381, 260) on a[data-handler='prev']
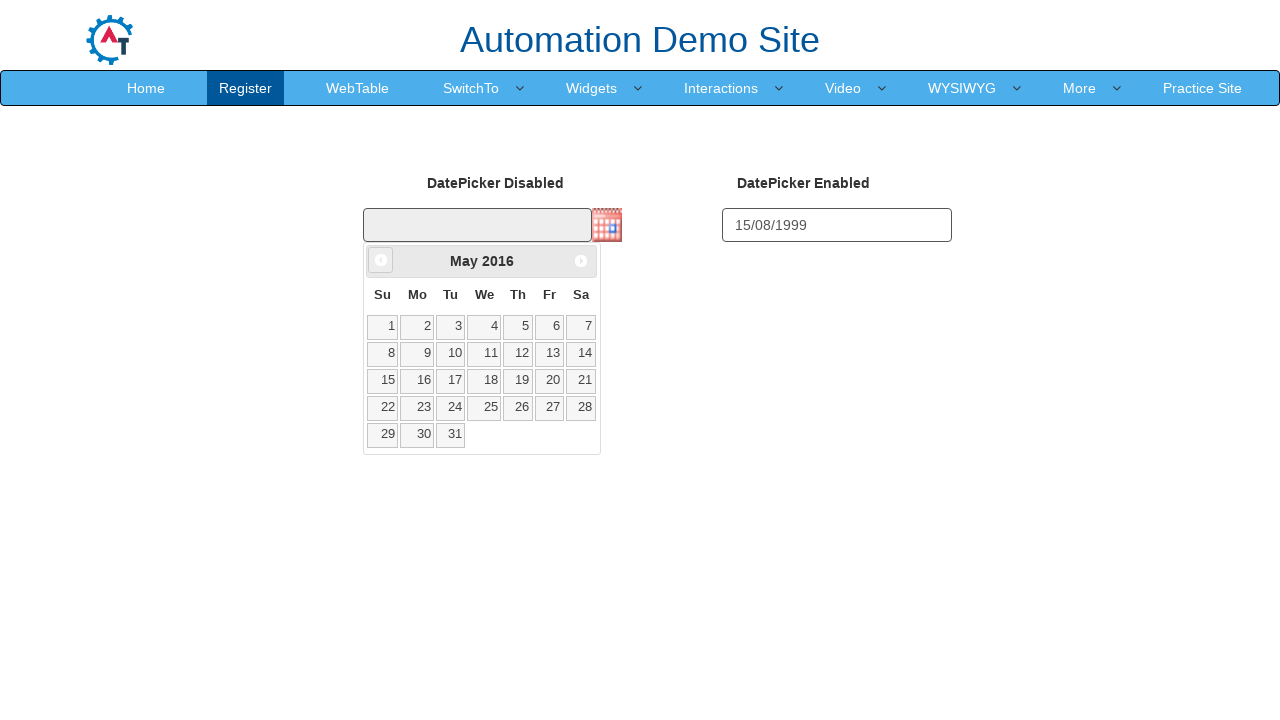

Waited 50ms for calendar navigation
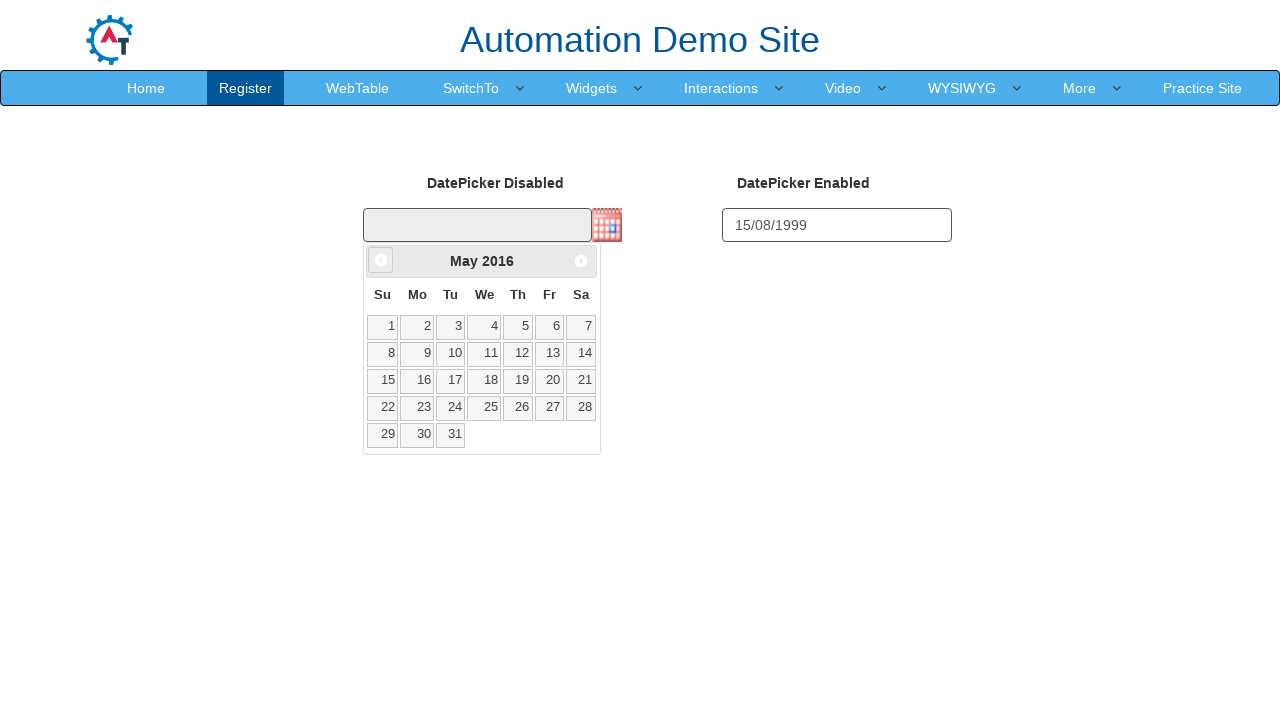

Clicked previous month button (currently at May 2016) at (381, 260) on a[data-handler='prev']
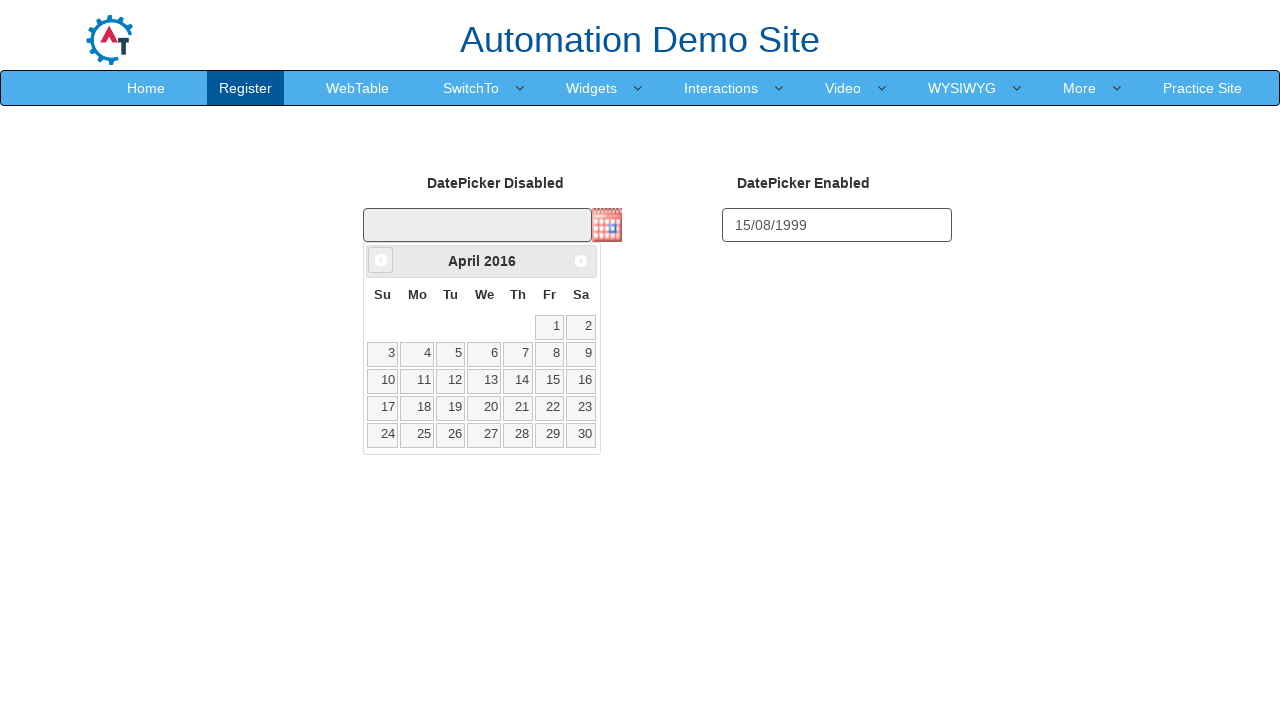

Waited 50ms for calendar navigation
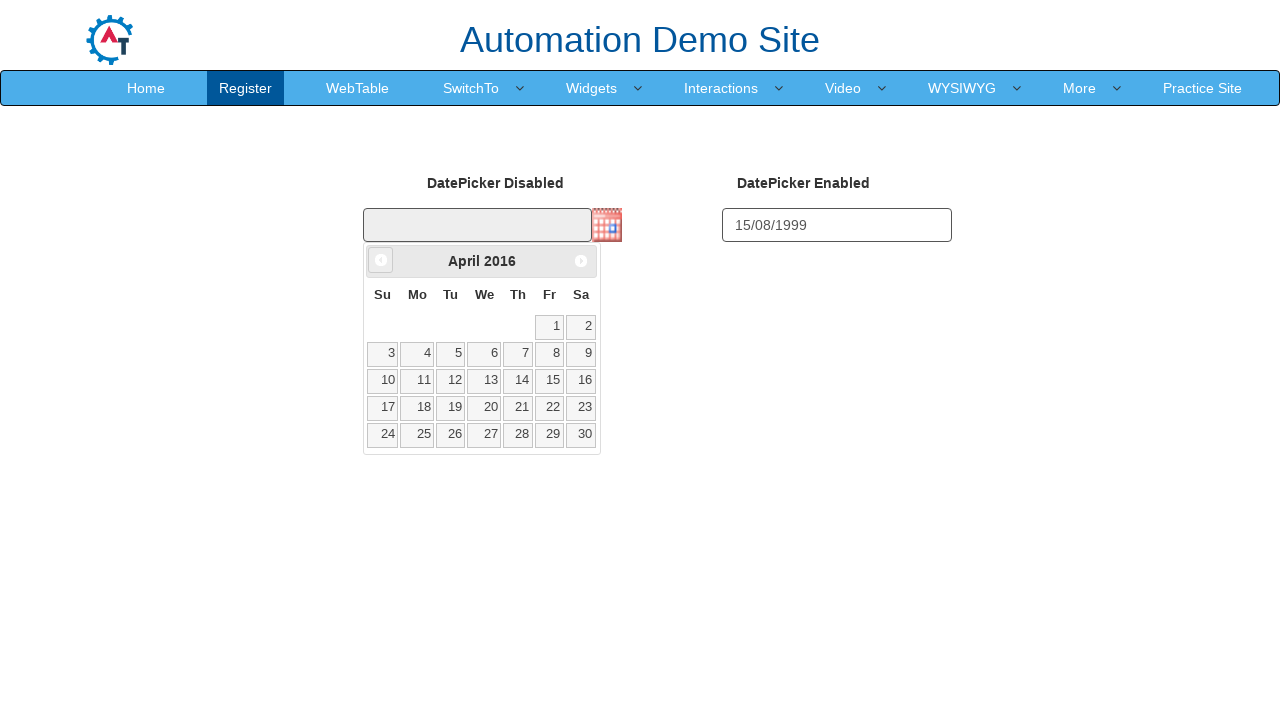

Clicked previous month button (currently at April 2016) at (381, 260) on a[data-handler='prev']
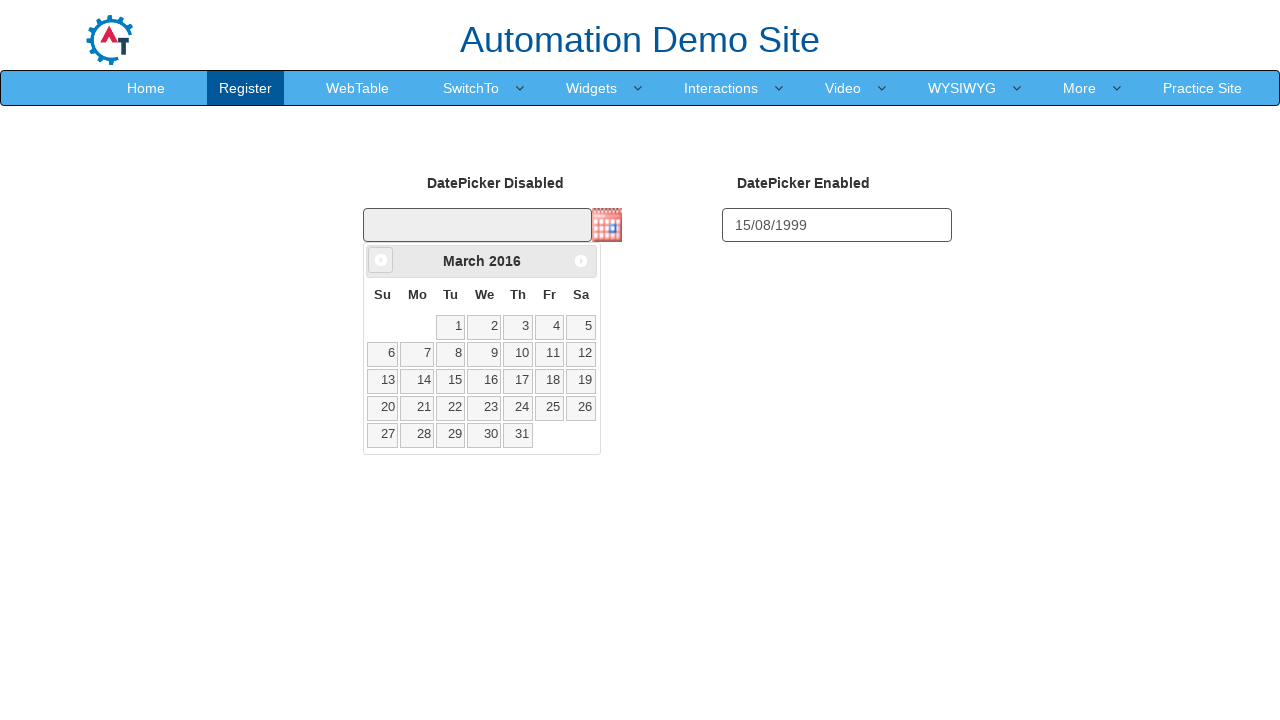

Waited 50ms for calendar navigation
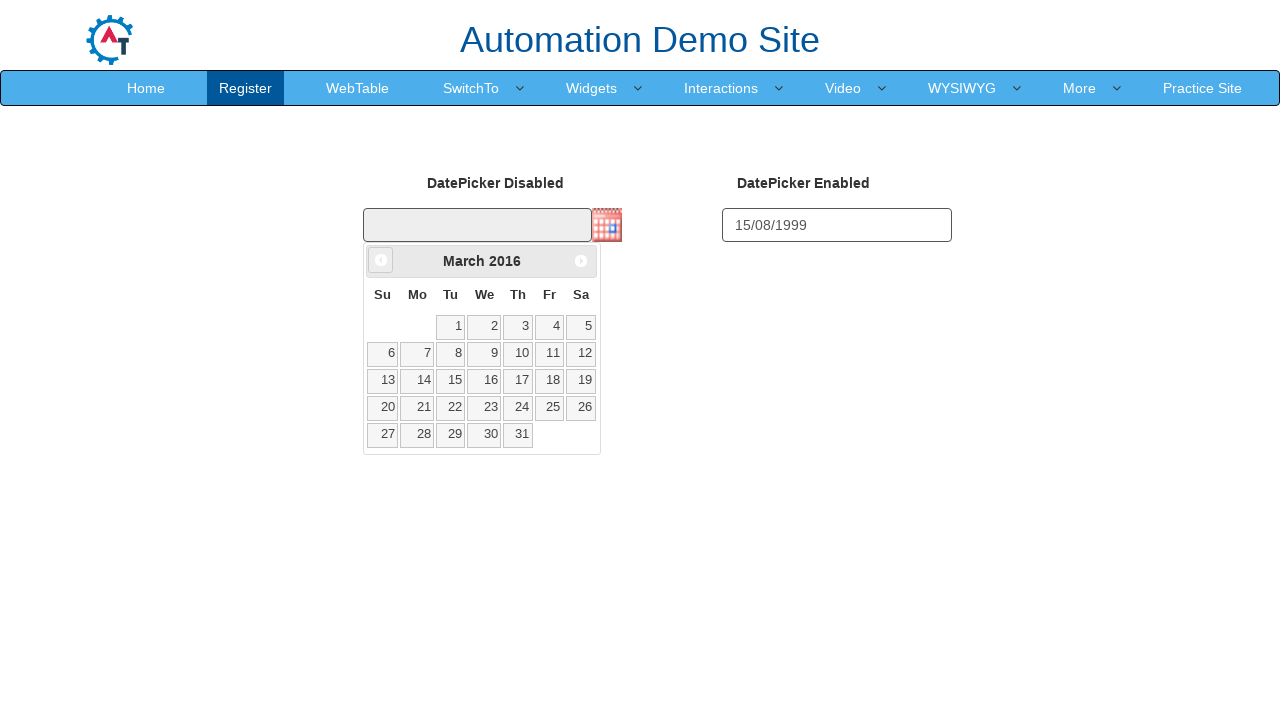

Clicked previous month button (currently at March 2016) at (381, 260) on a[data-handler='prev']
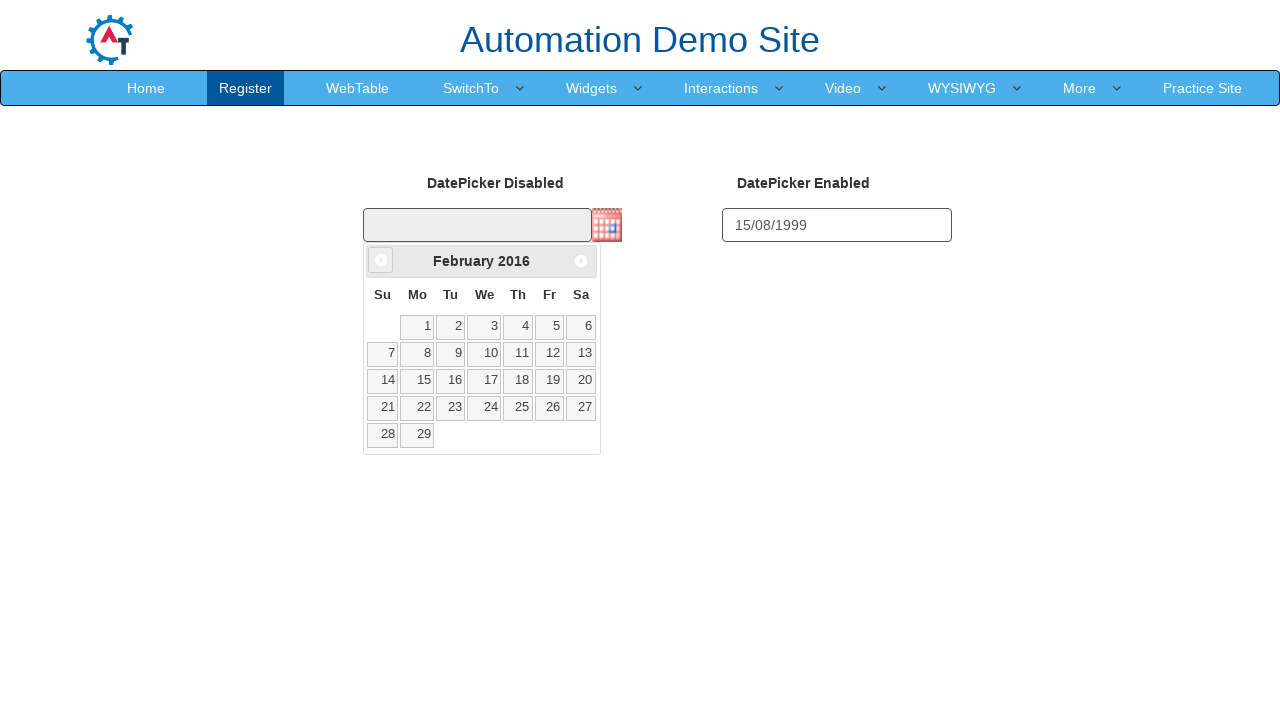

Waited 50ms for calendar navigation
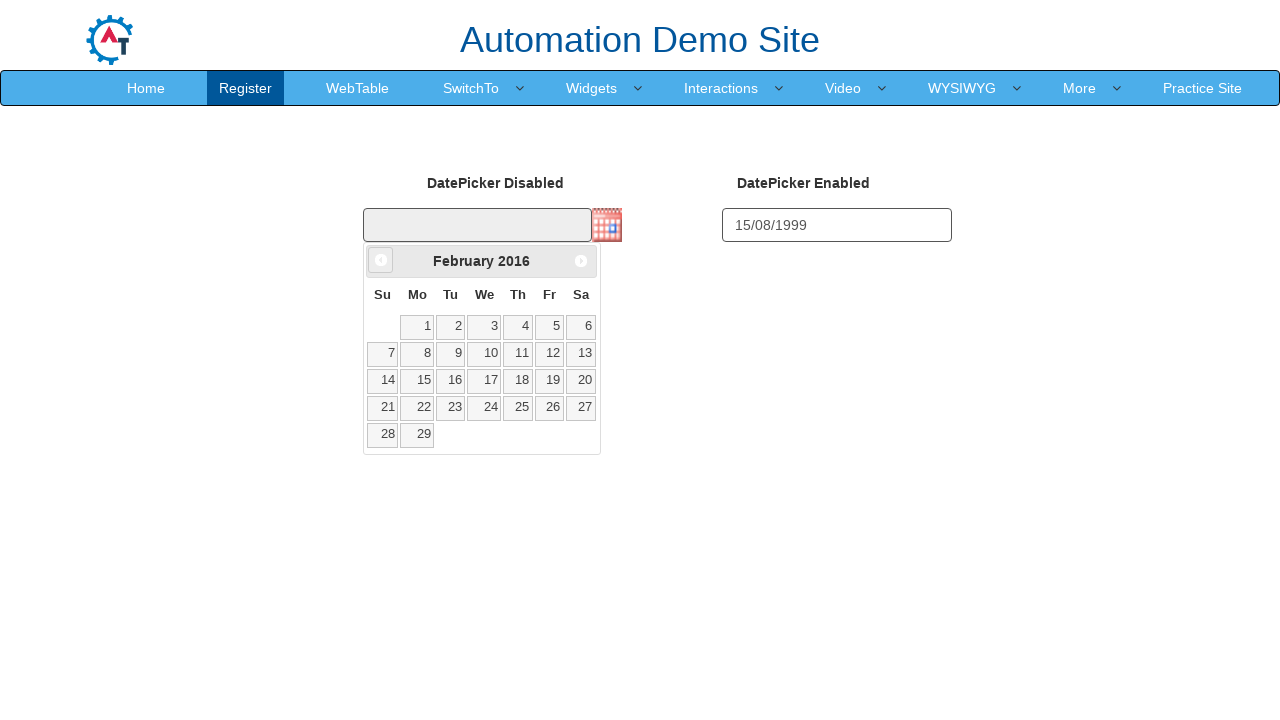

Clicked previous month button (currently at February 2016) at (381, 260) on a[data-handler='prev']
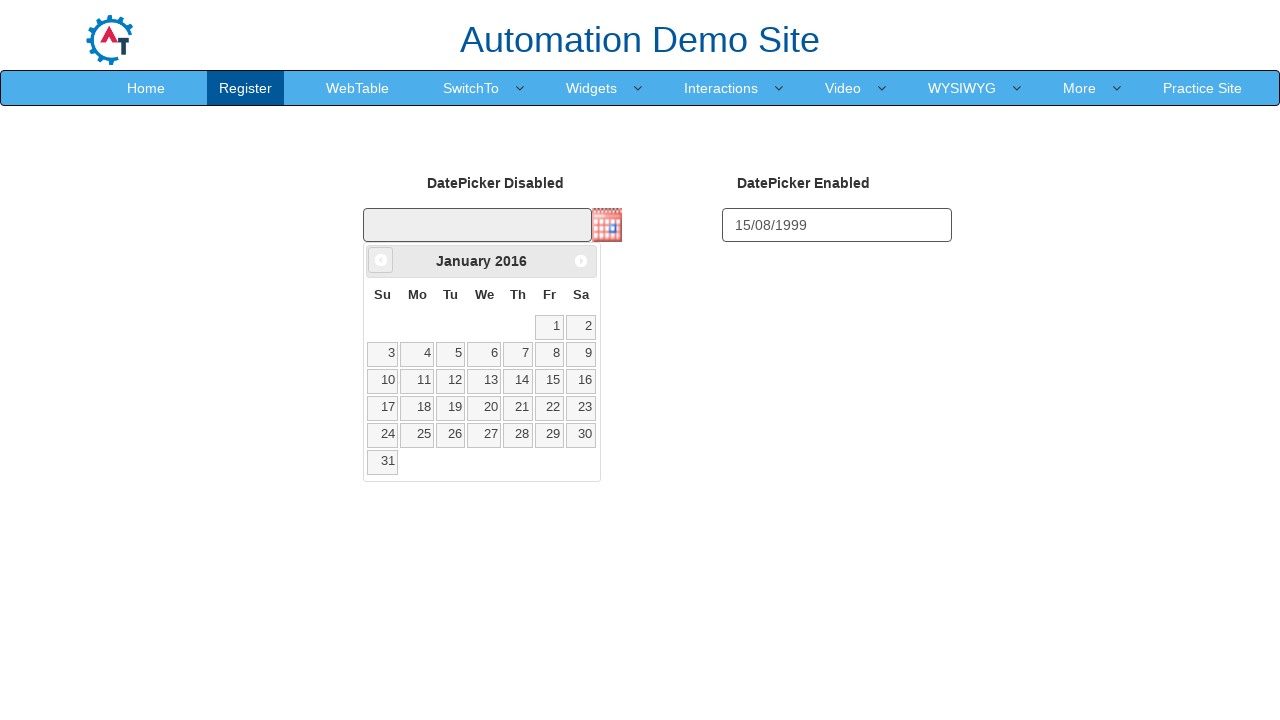

Waited 50ms for calendar navigation
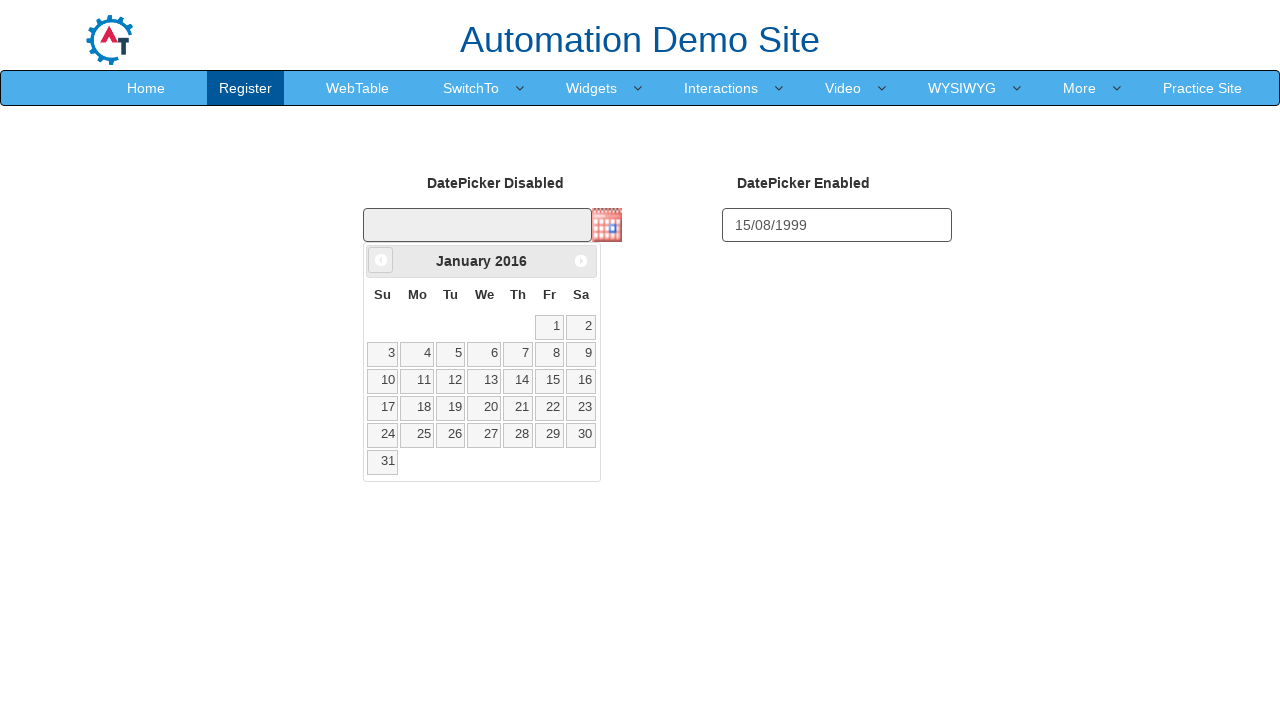

Clicked previous month button (currently at January 2016) at (381, 260) on a[data-handler='prev']
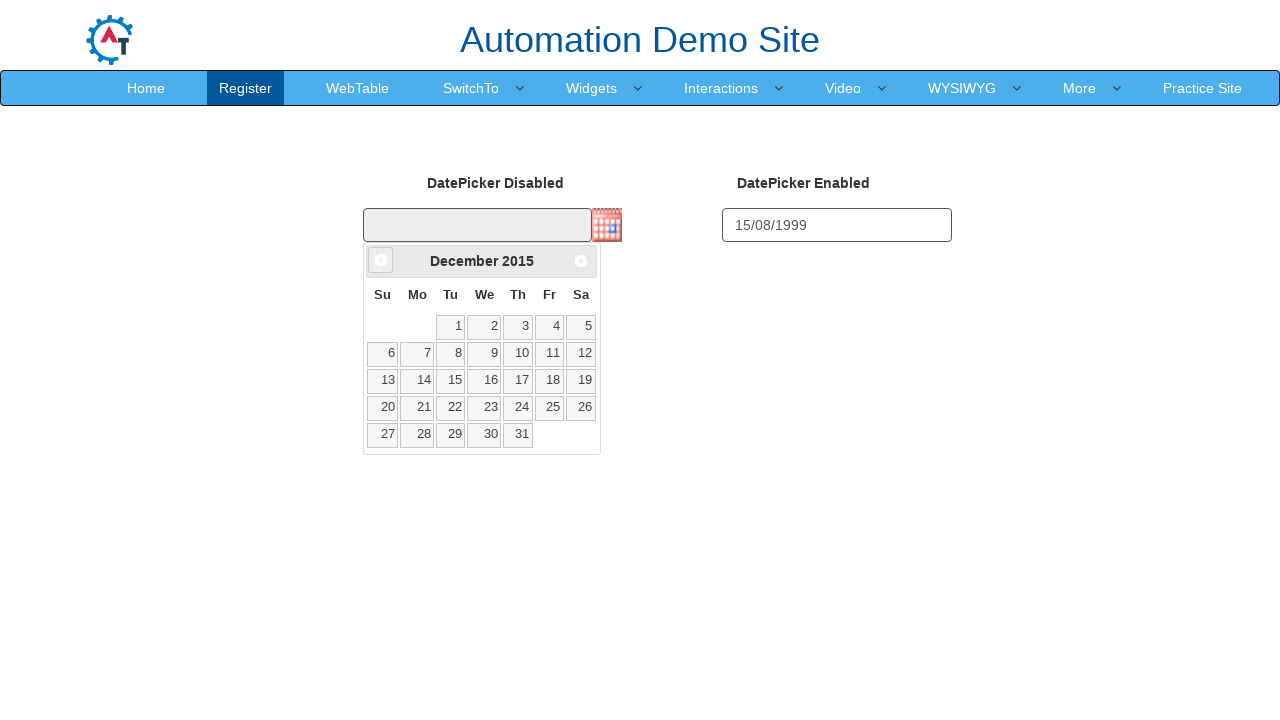

Waited 50ms for calendar navigation
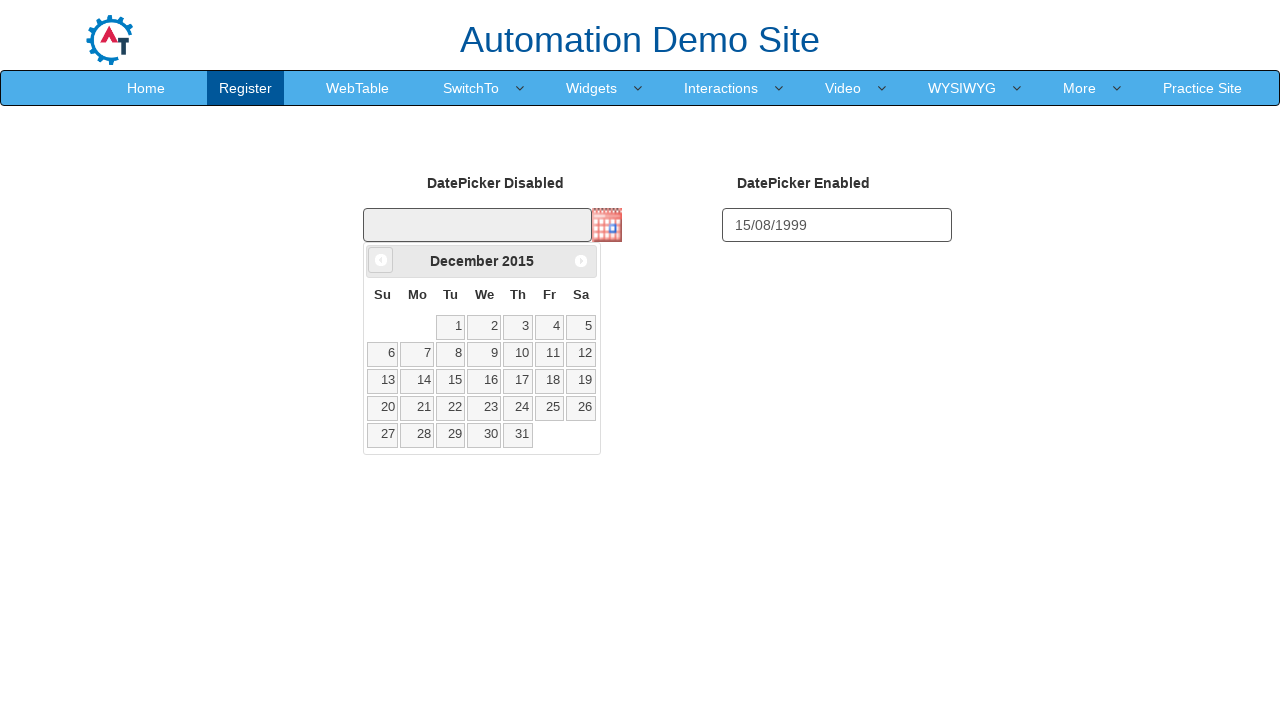

Clicked previous month button (currently at December 2015) at (381, 260) on a[data-handler='prev']
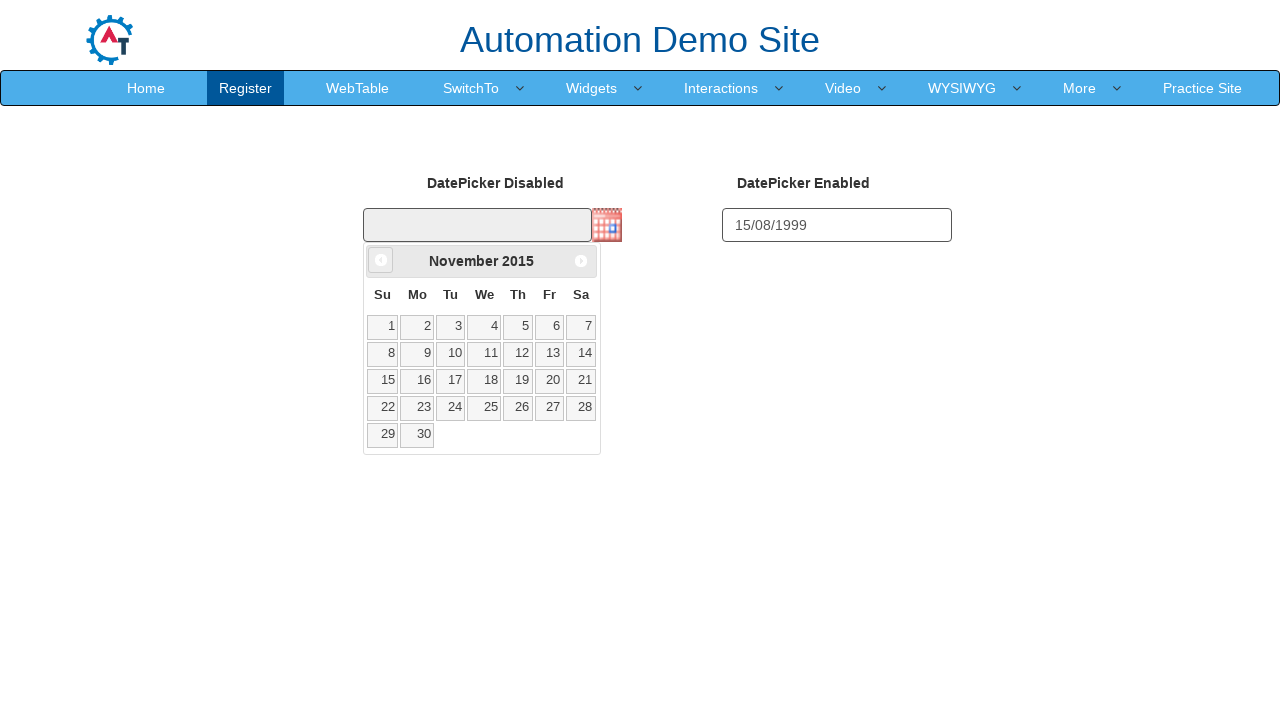

Waited 50ms for calendar navigation
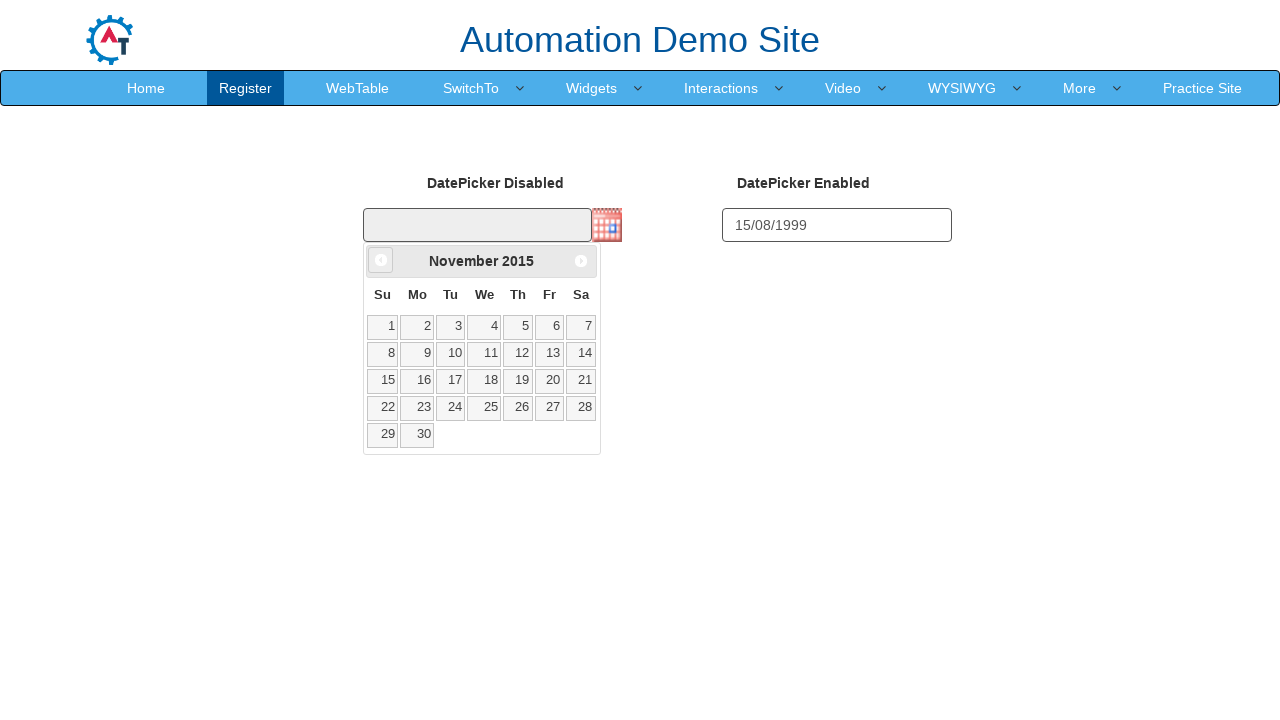

Clicked previous month button (currently at November 2015) at (381, 260) on a[data-handler='prev']
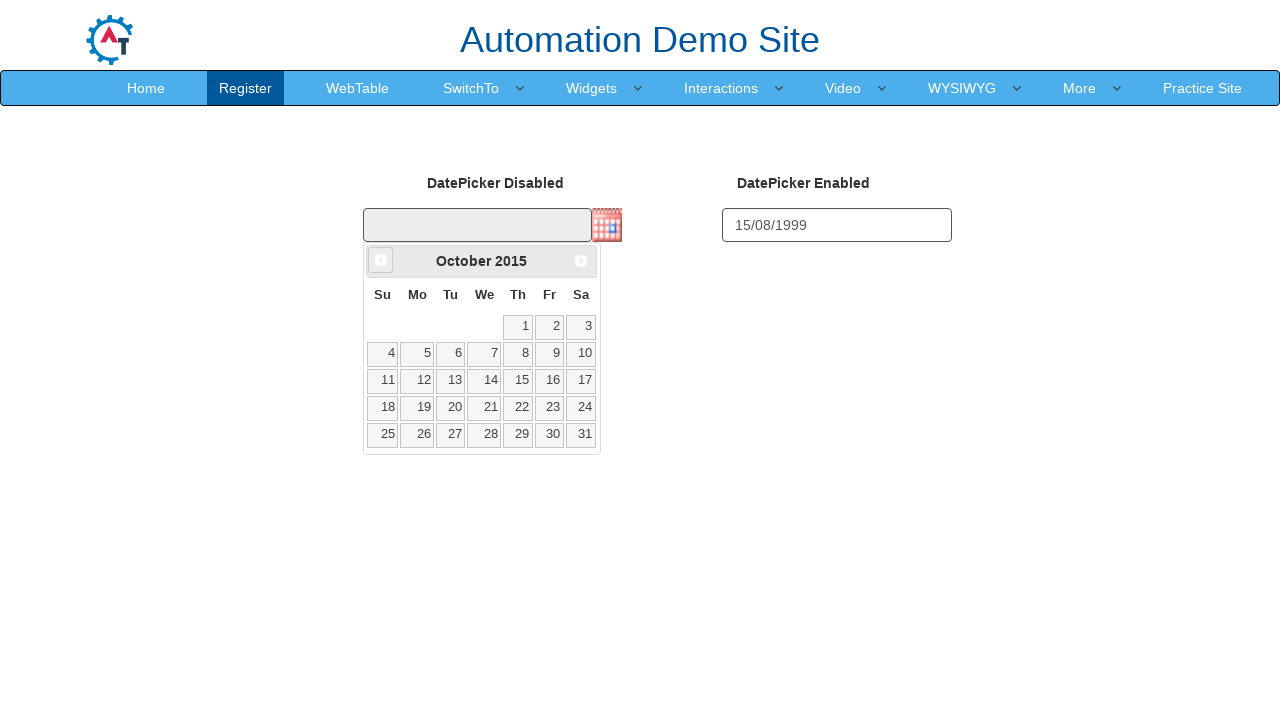

Waited 50ms for calendar navigation
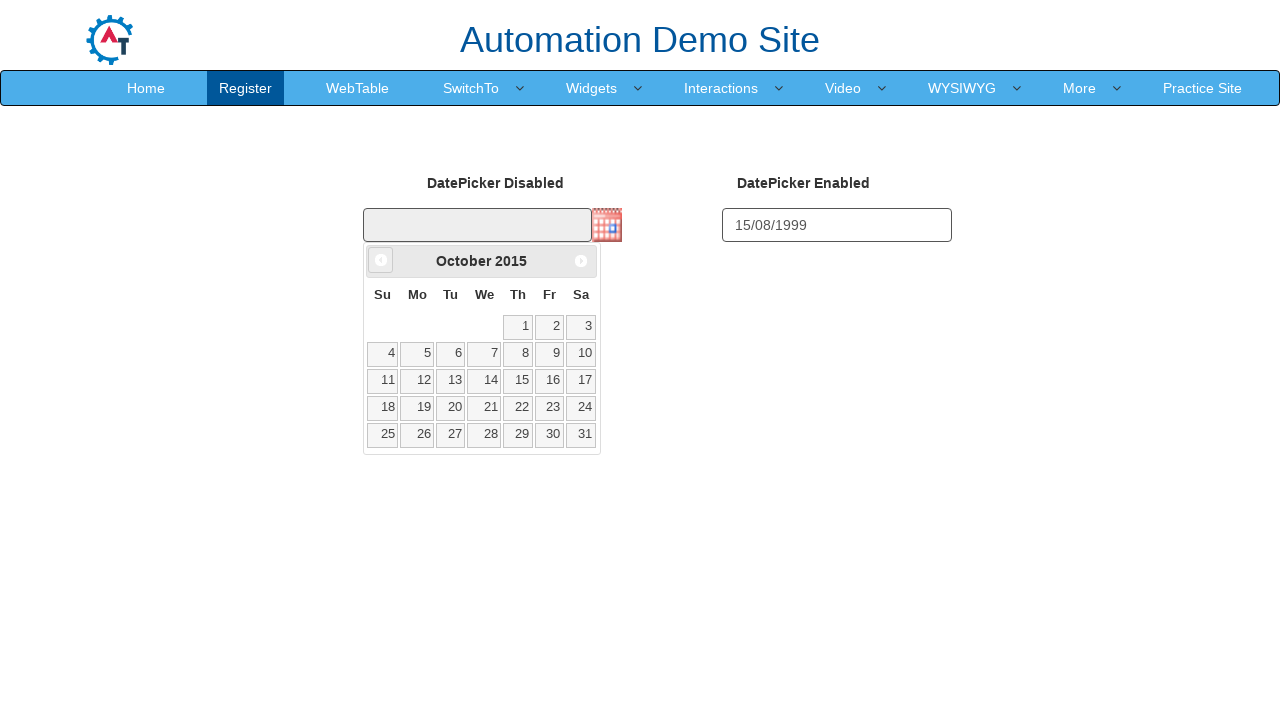

Clicked previous month button (currently at October 2015) at (381, 260) on a[data-handler='prev']
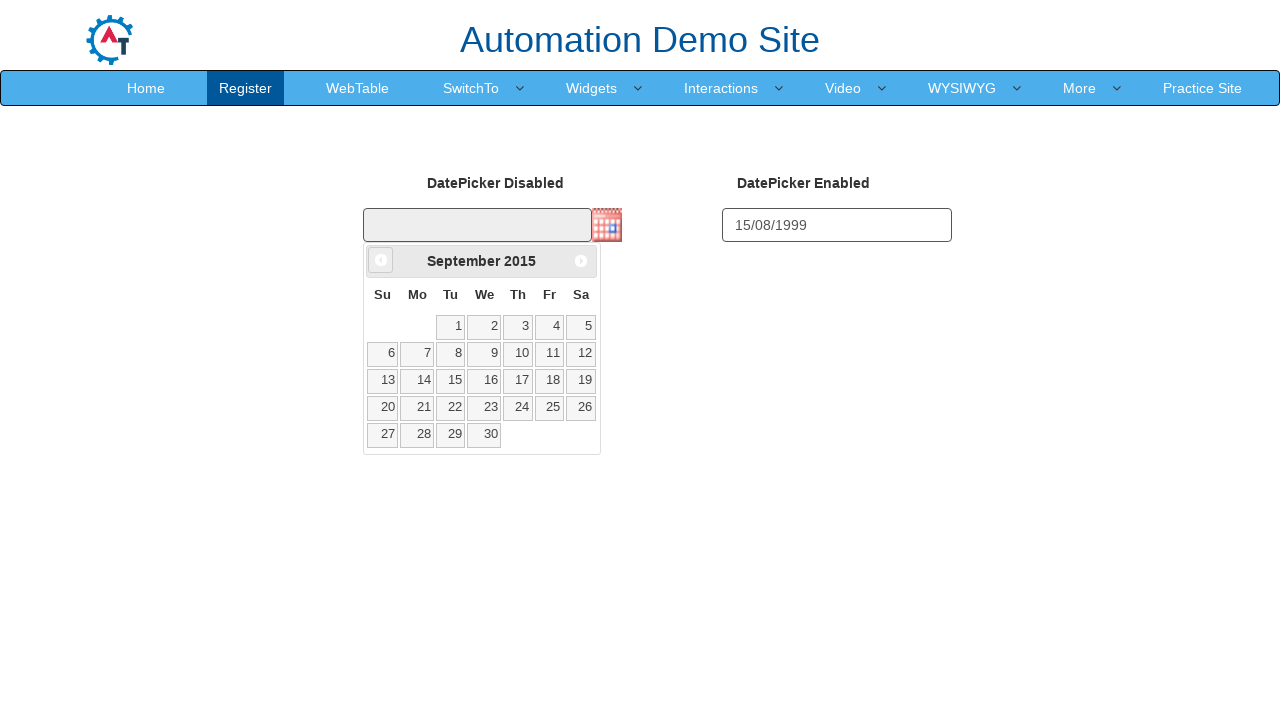

Waited 50ms for calendar navigation
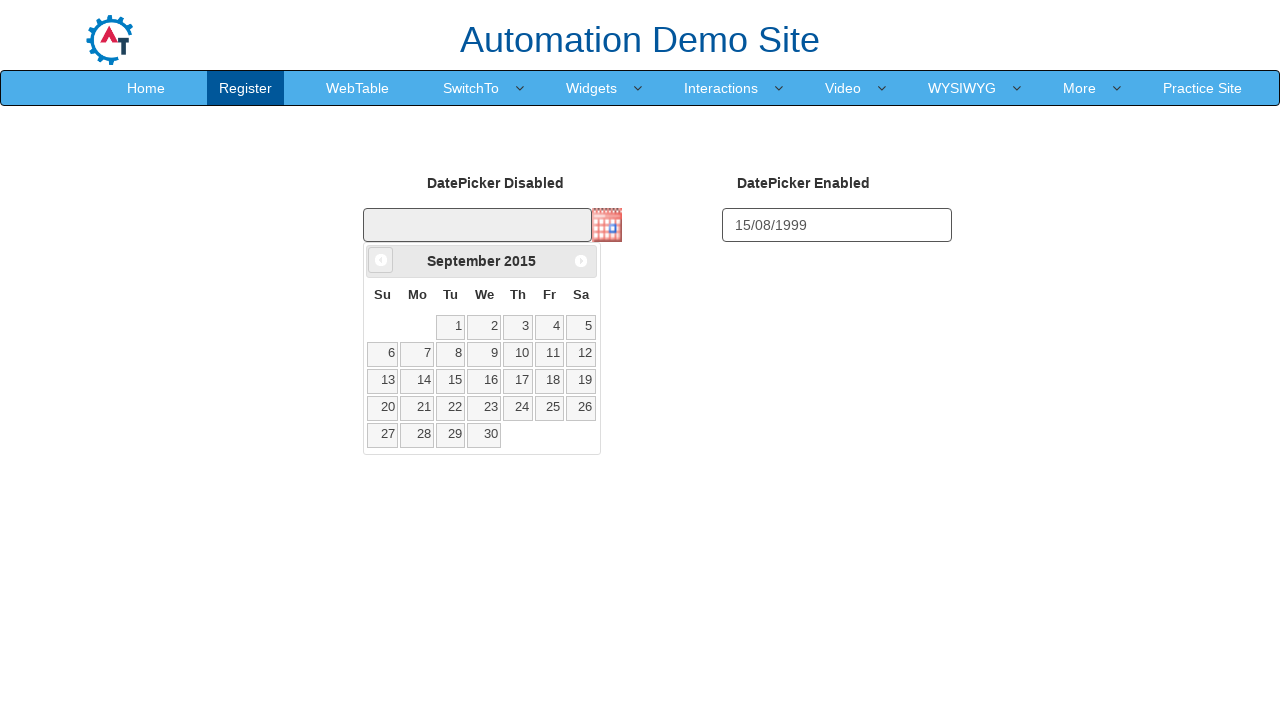

Clicked previous month button (currently at September 2015) at (381, 260) on a[data-handler='prev']
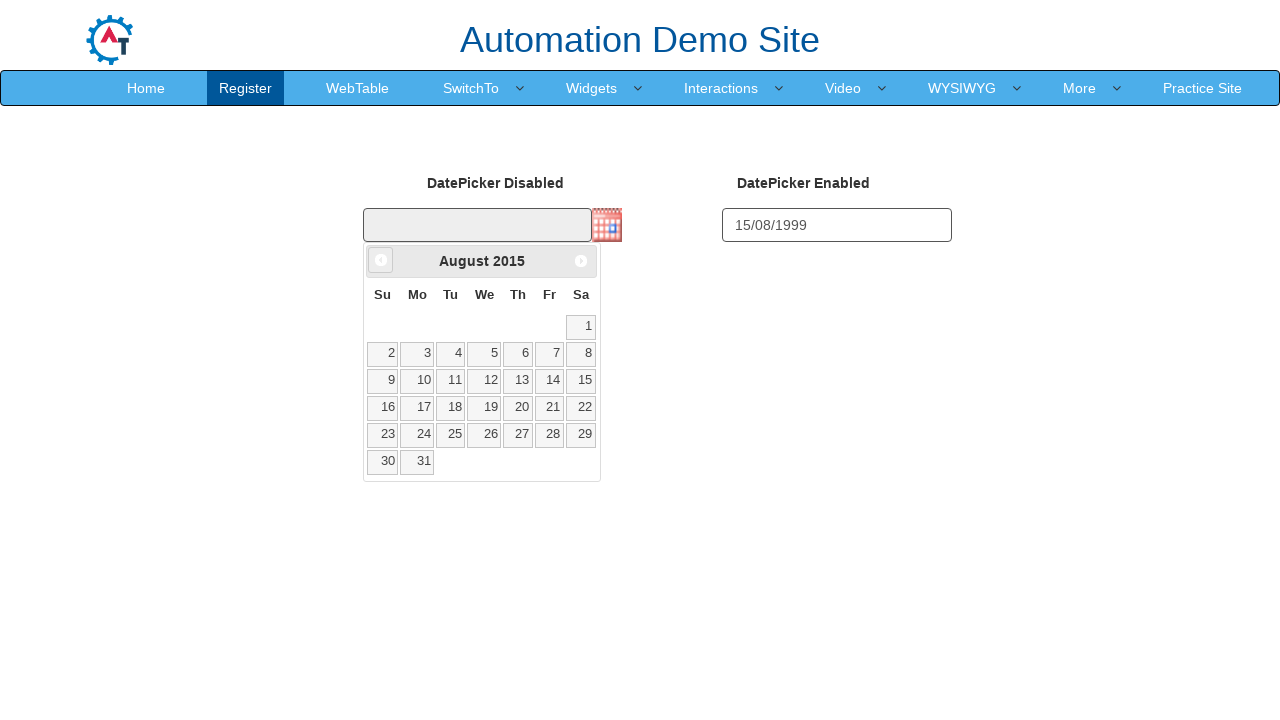

Waited 50ms for calendar navigation
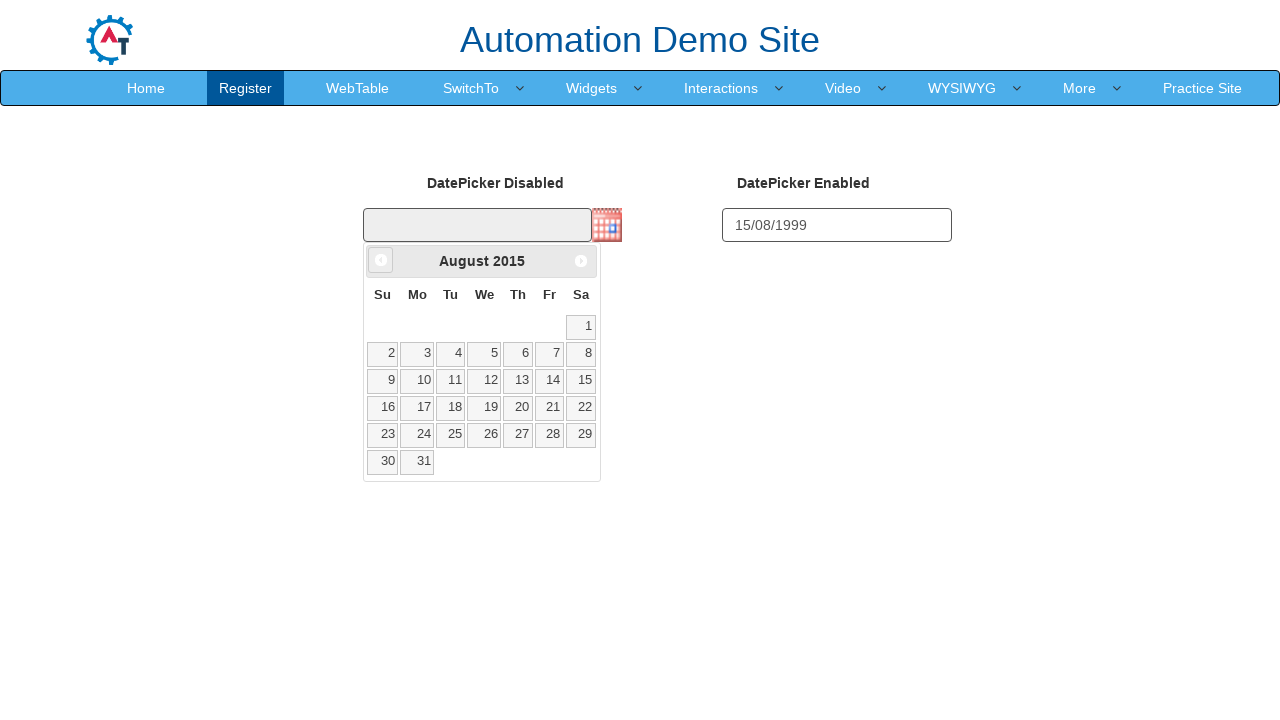

Clicked previous month button (currently at August 2015) at (381, 260) on a[data-handler='prev']
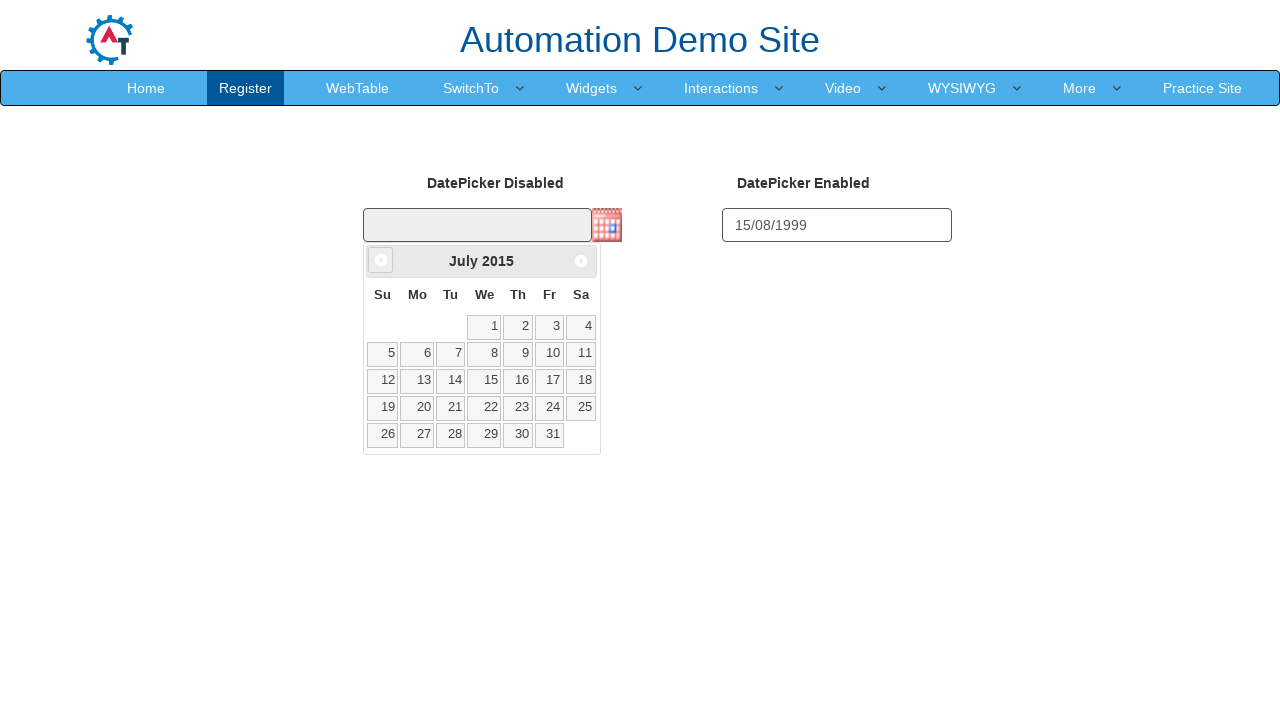

Waited 50ms for calendar navigation
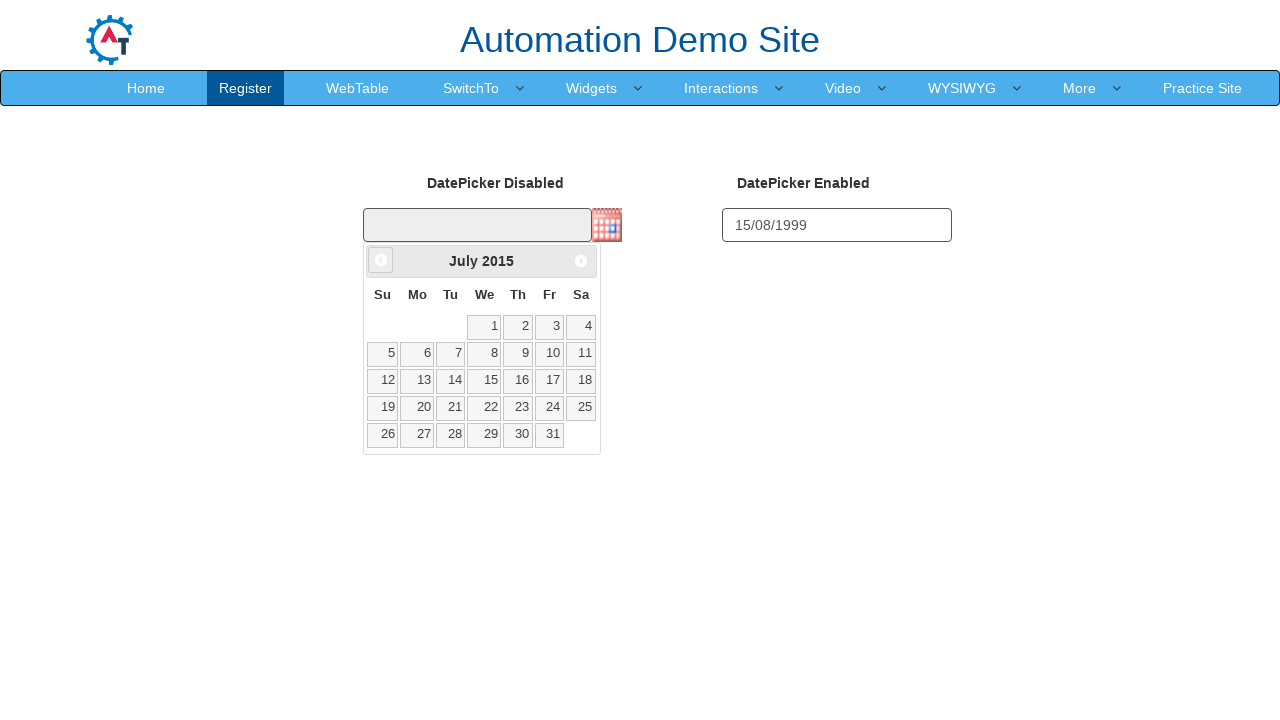

Clicked previous month button (currently at July 2015) at (381, 260) on a[data-handler='prev']
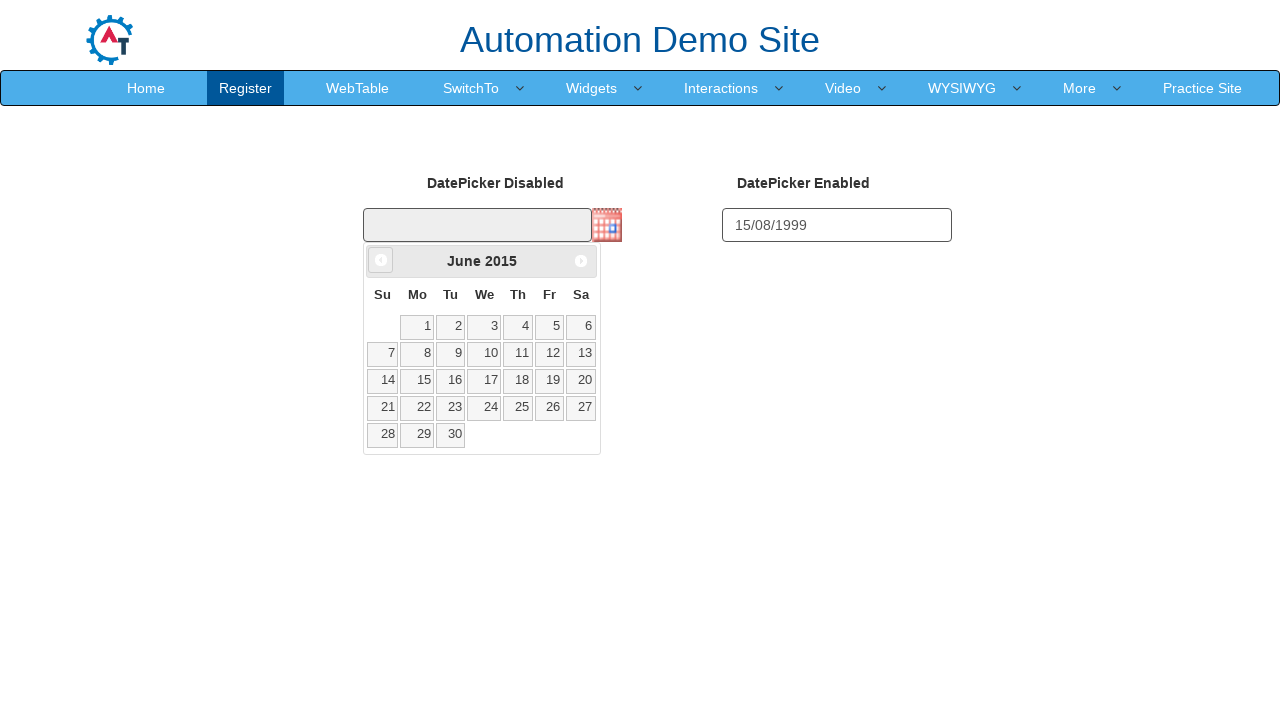

Waited 50ms for calendar navigation
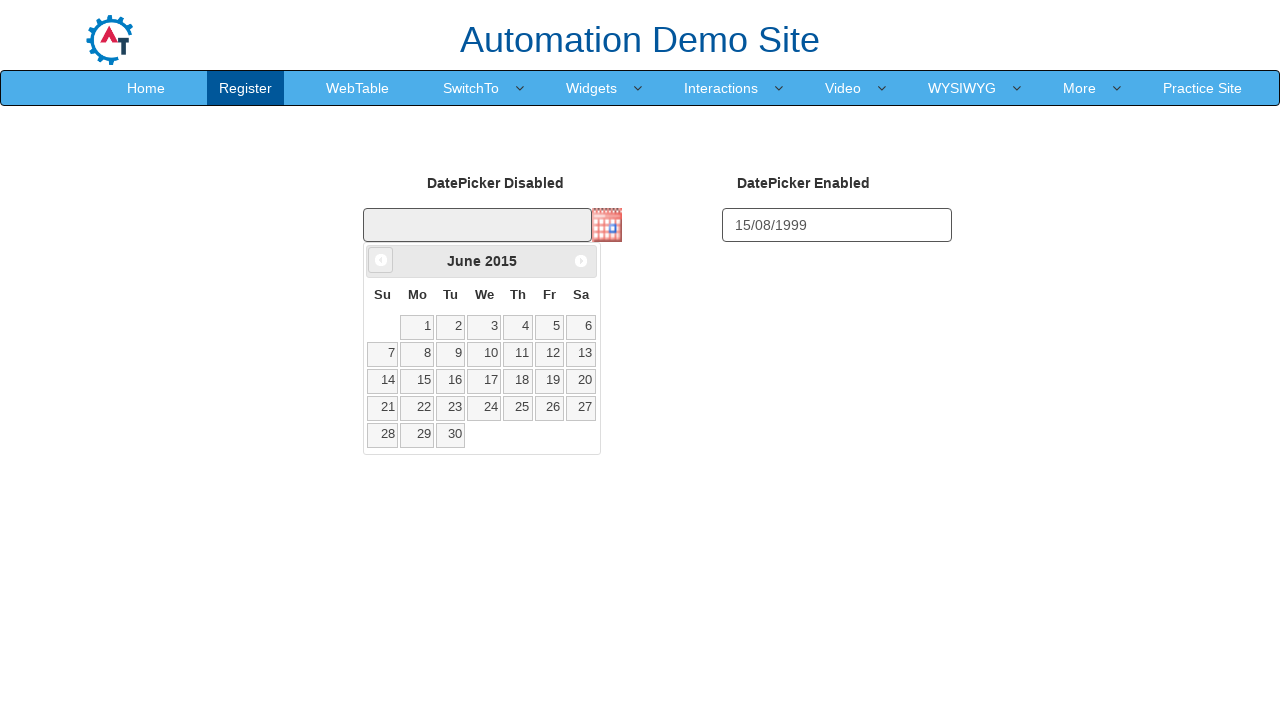

Clicked previous month button (currently at June 2015) at (381, 260) on a[data-handler='prev']
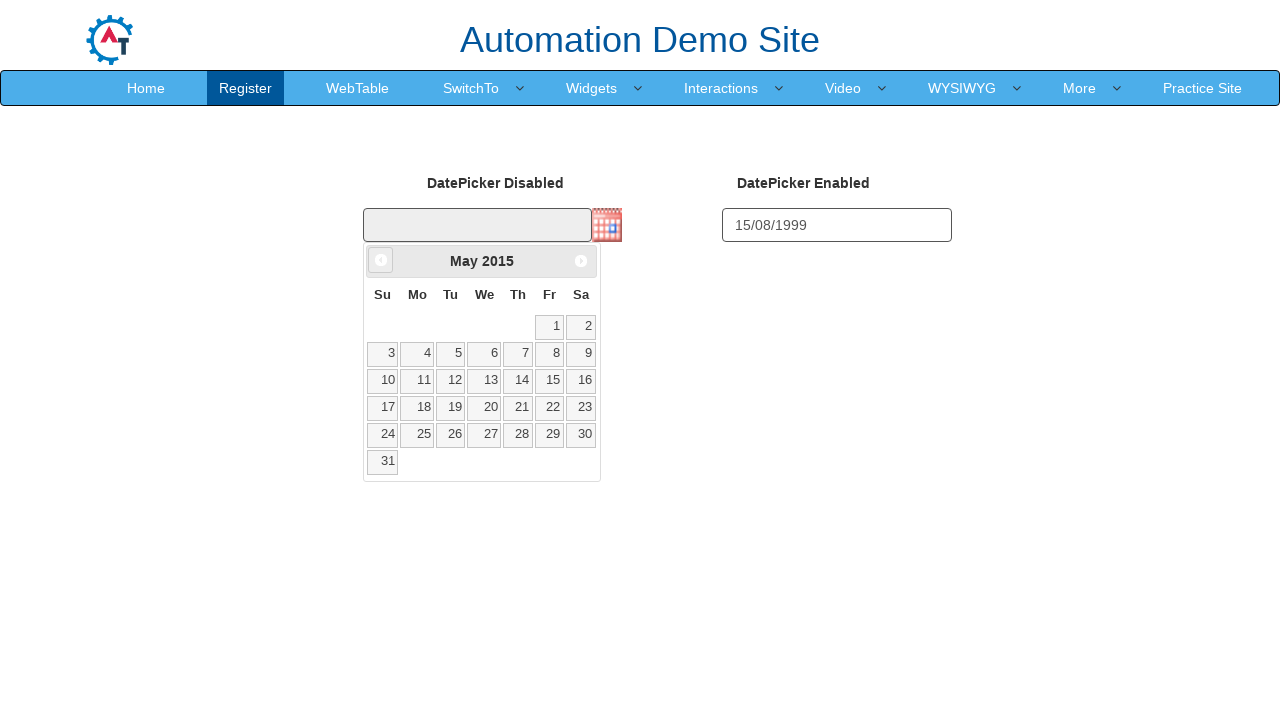

Waited 50ms for calendar navigation
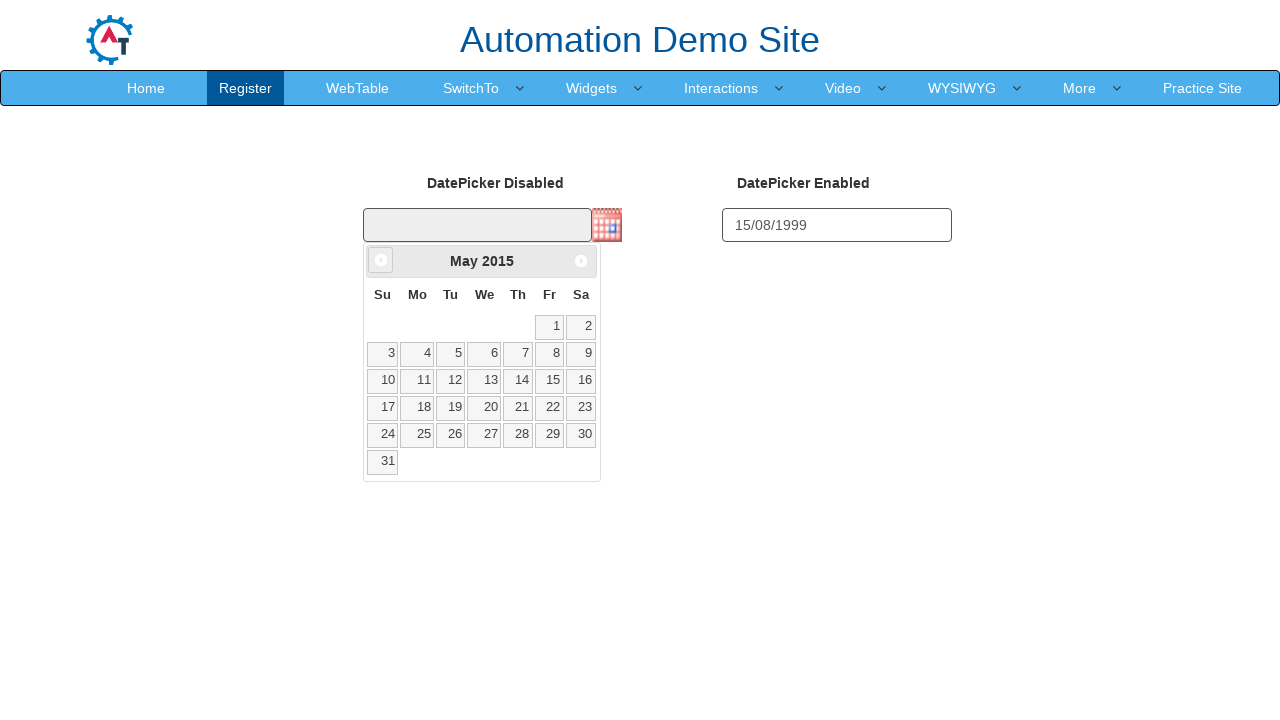

Clicked previous month button (currently at May 2015) at (381, 260) on a[data-handler='prev']
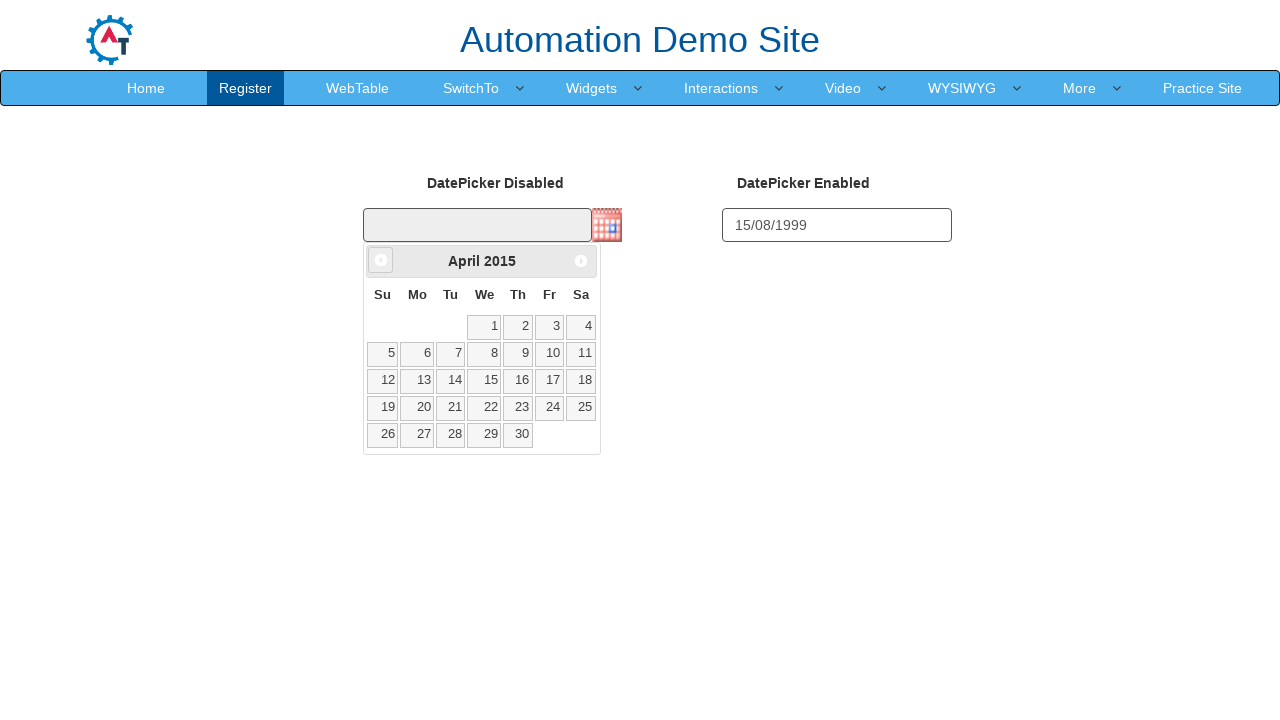

Waited 50ms for calendar navigation
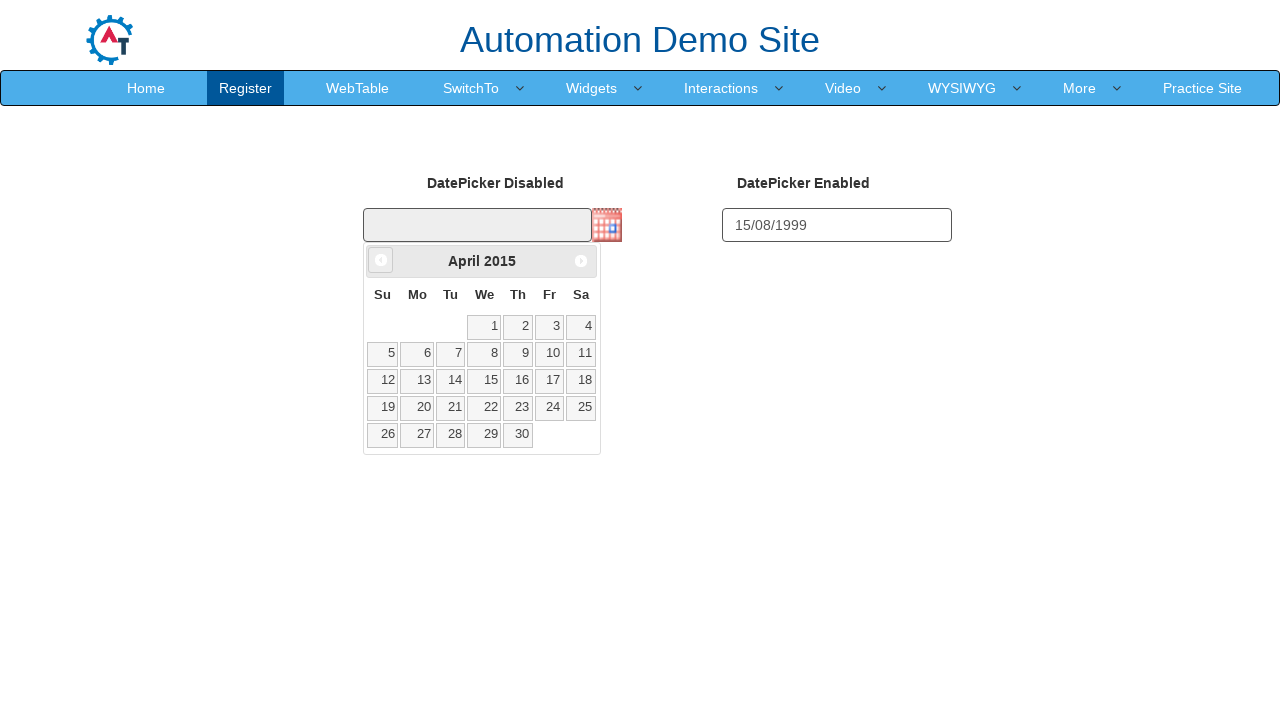

Clicked previous month button (currently at April 2015) at (381, 260) on a[data-handler='prev']
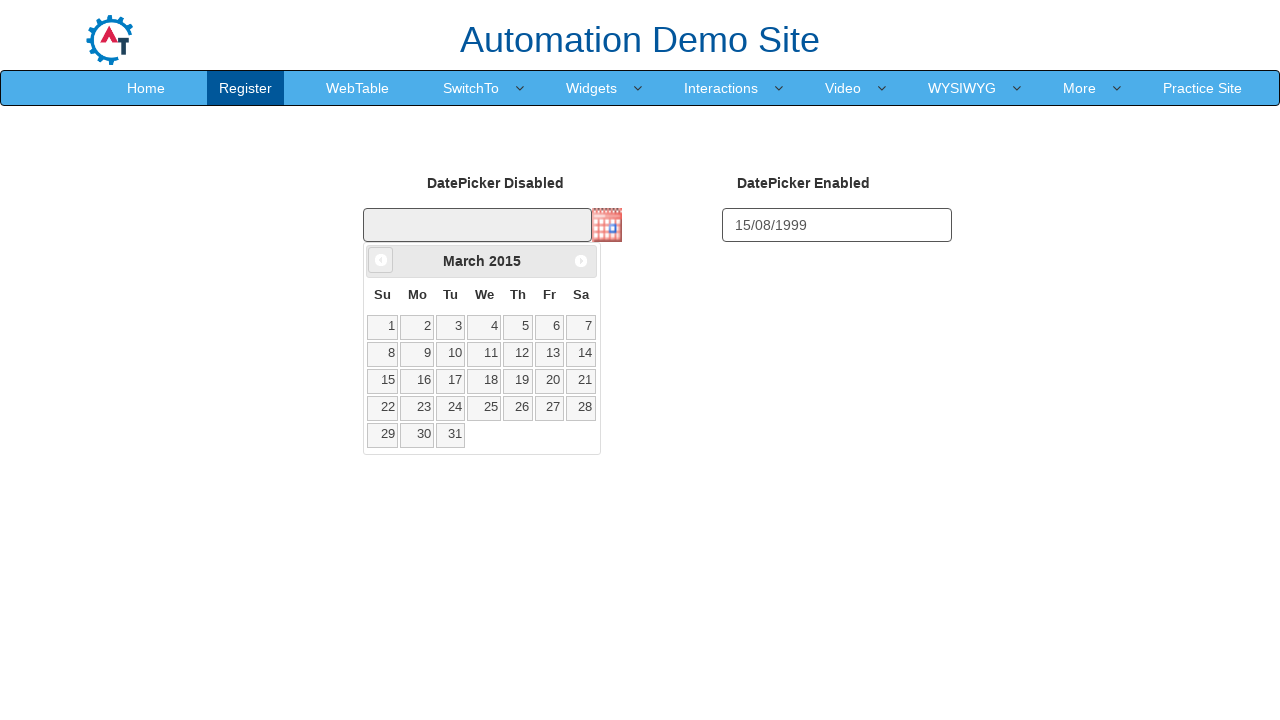

Waited 50ms for calendar navigation
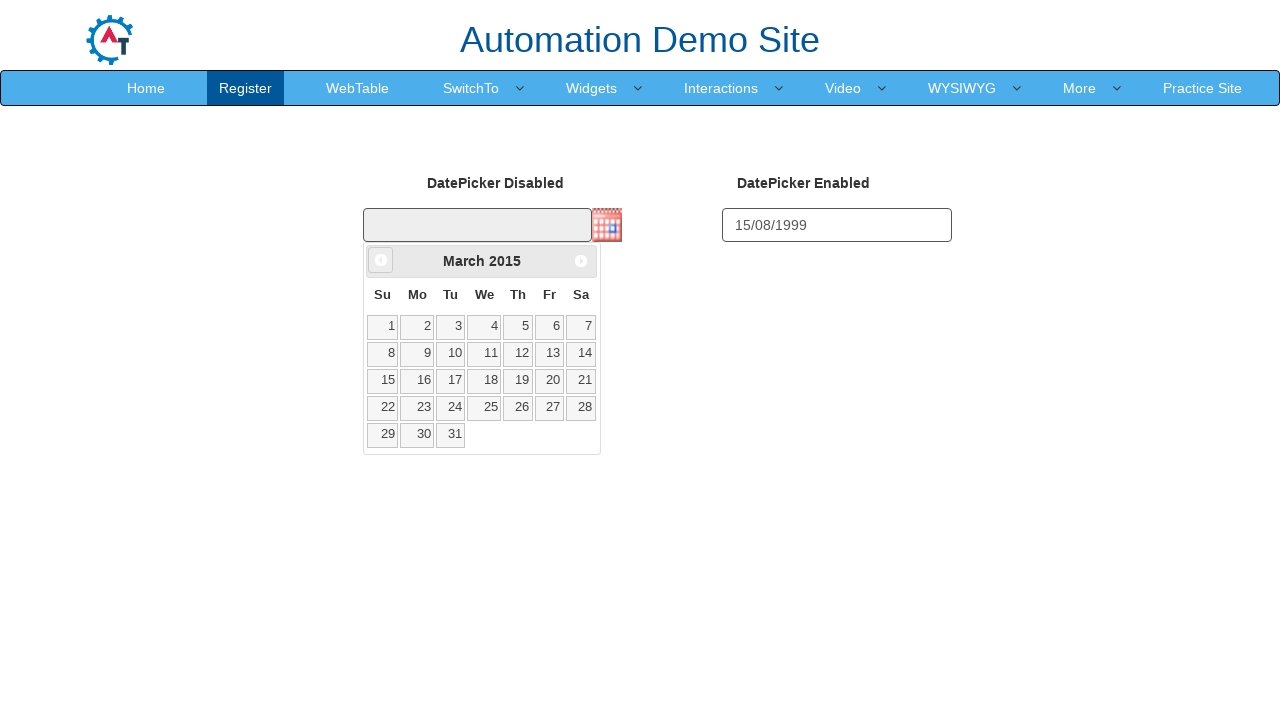

Clicked previous month button (currently at March 2015) at (381, 260) on a[data-handler='prev']
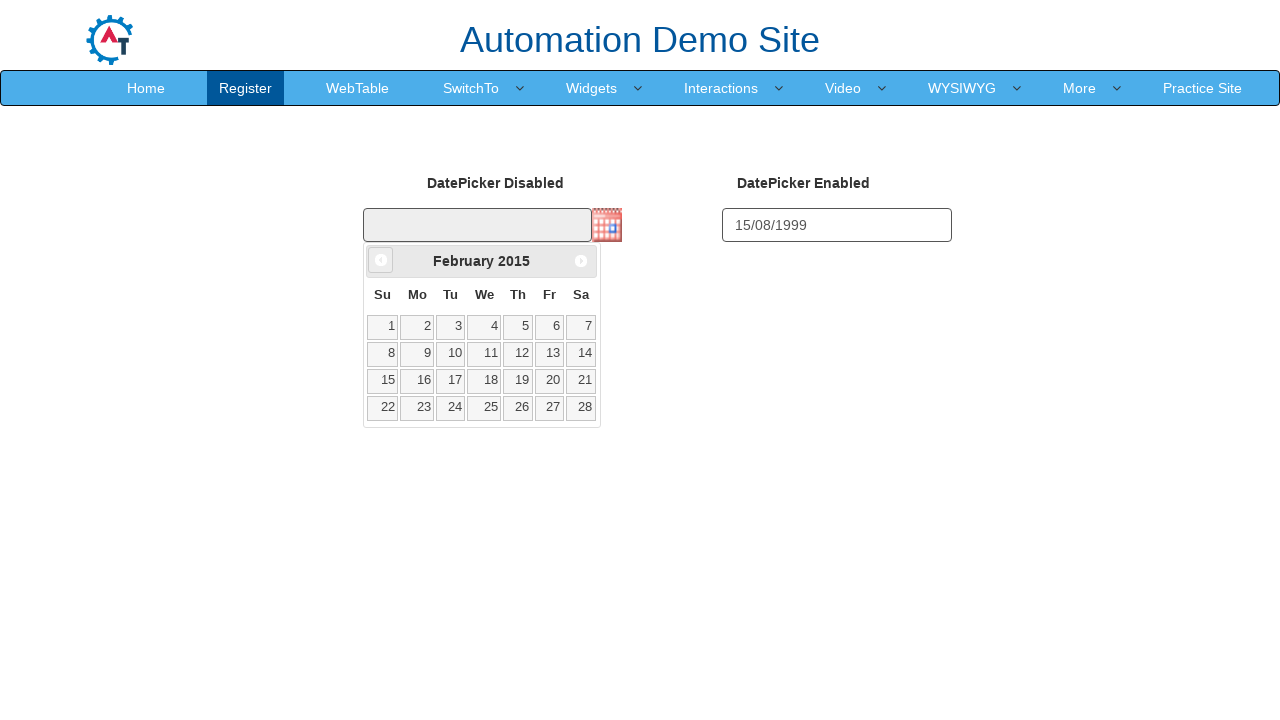

Waited 50ms for calendar navigation
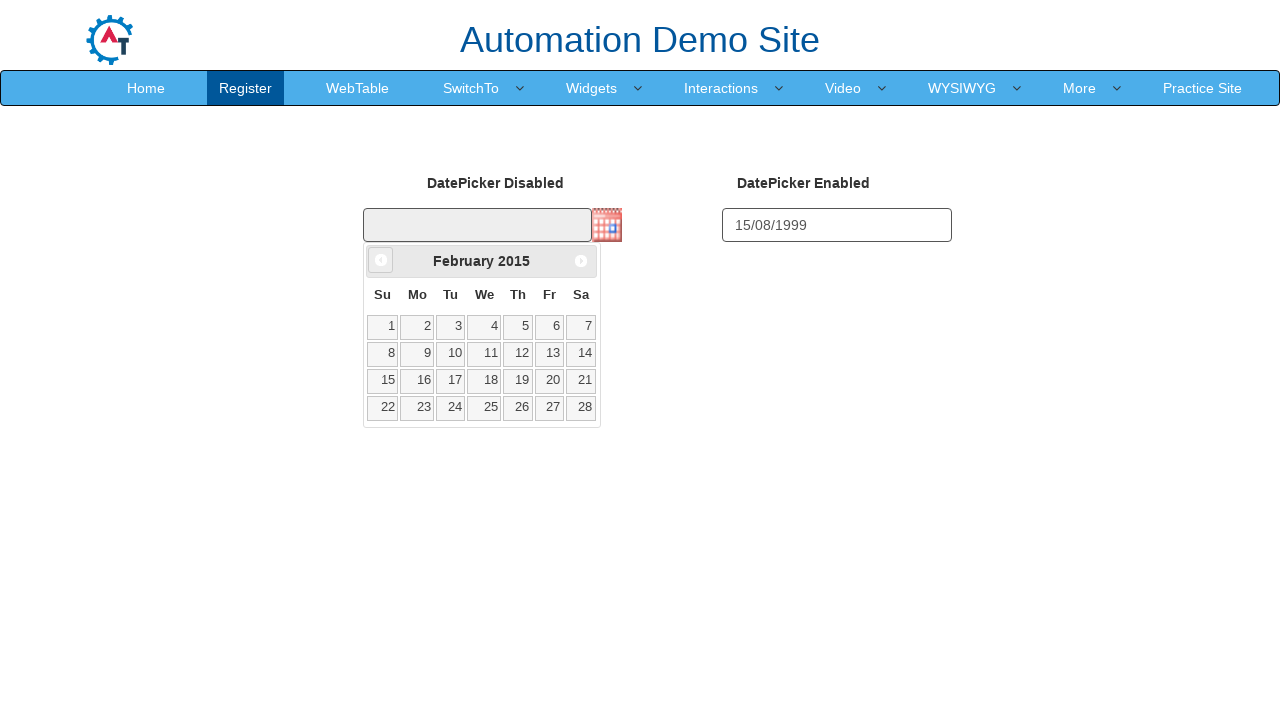

Clicked previous month button (currently at February 2015) at (381, 260) on a[data-handler='prev']
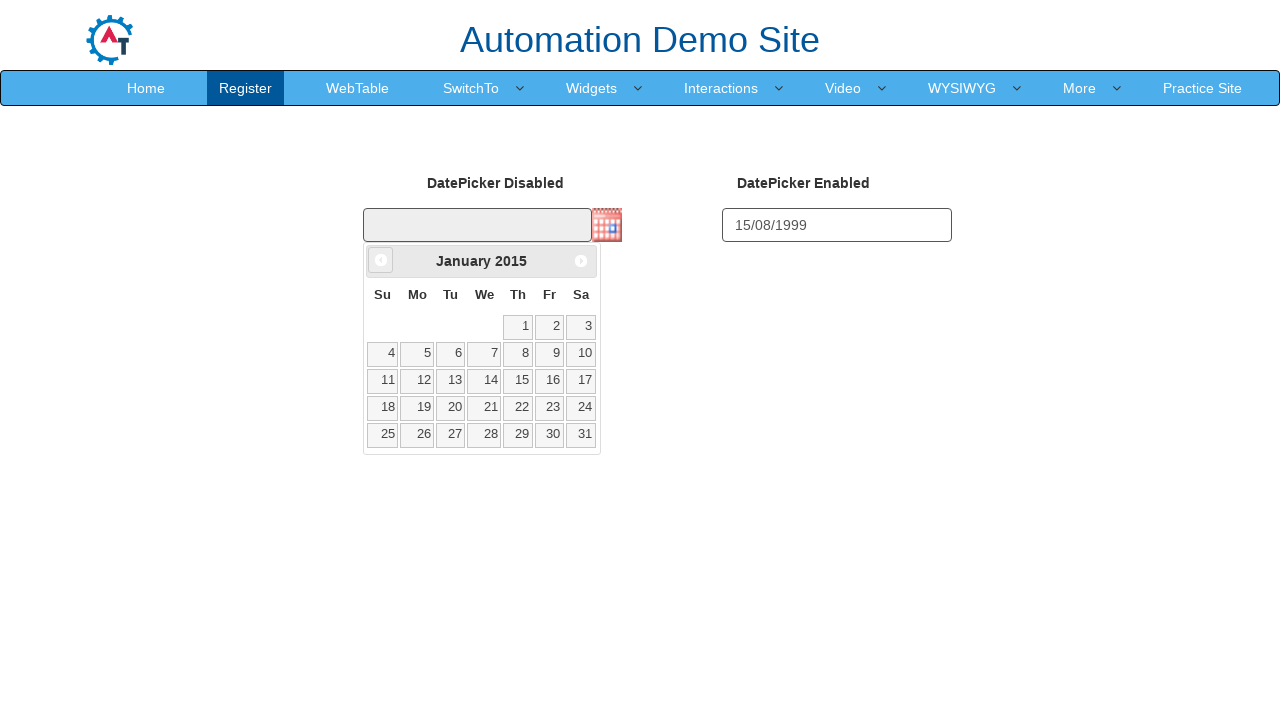

Waited 50ms for calendar navigation
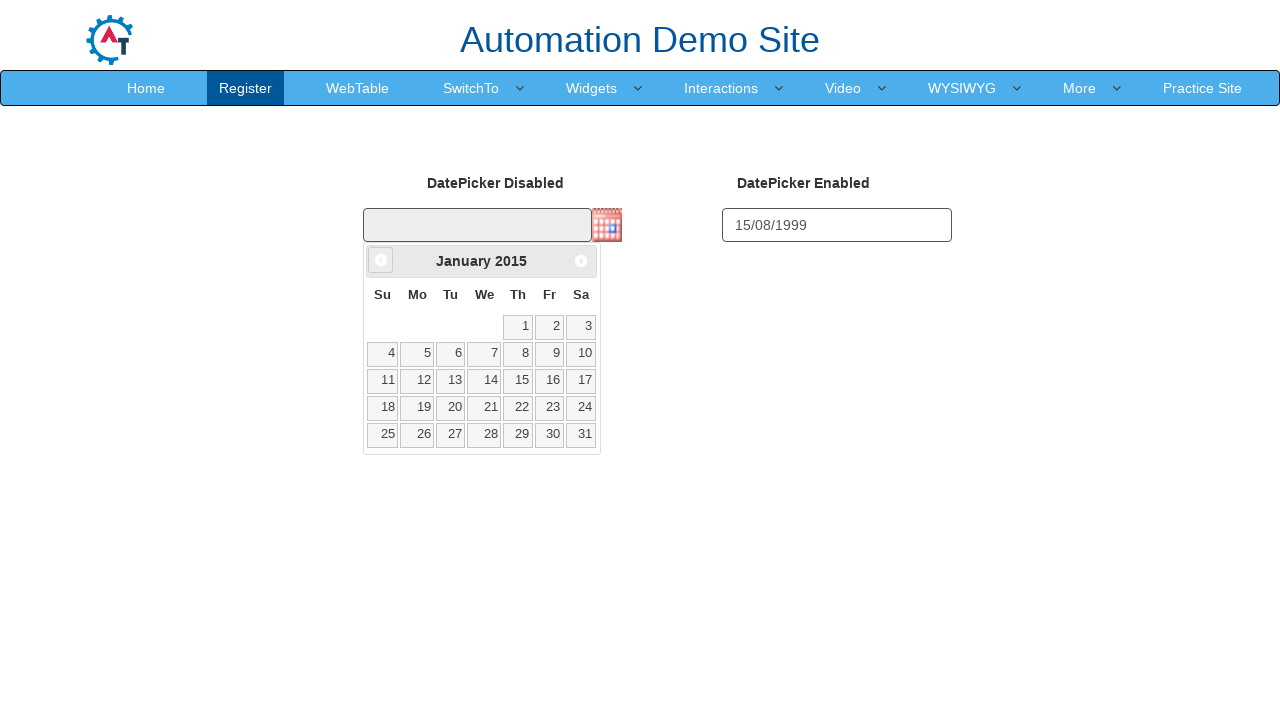

Clicked previous month button (currently at January 2015) at (381, 260) on a[data-handler='prev']
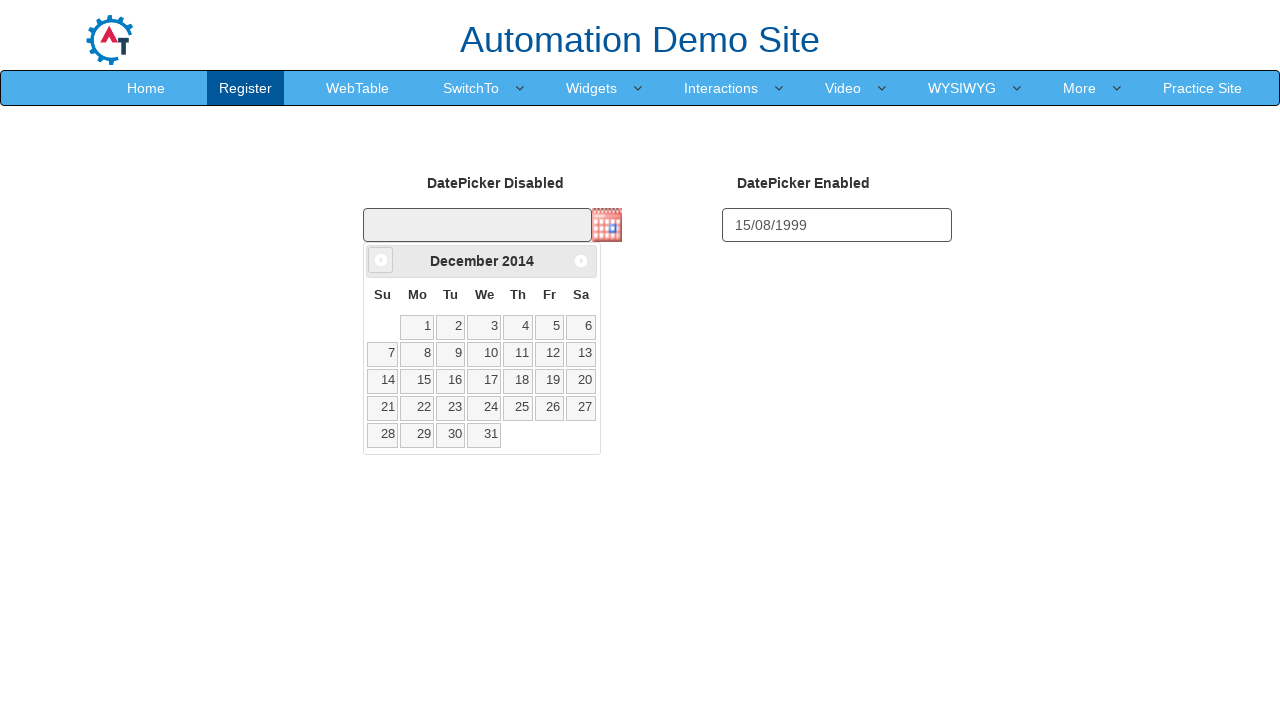

Waited 50ms for calendar navigation
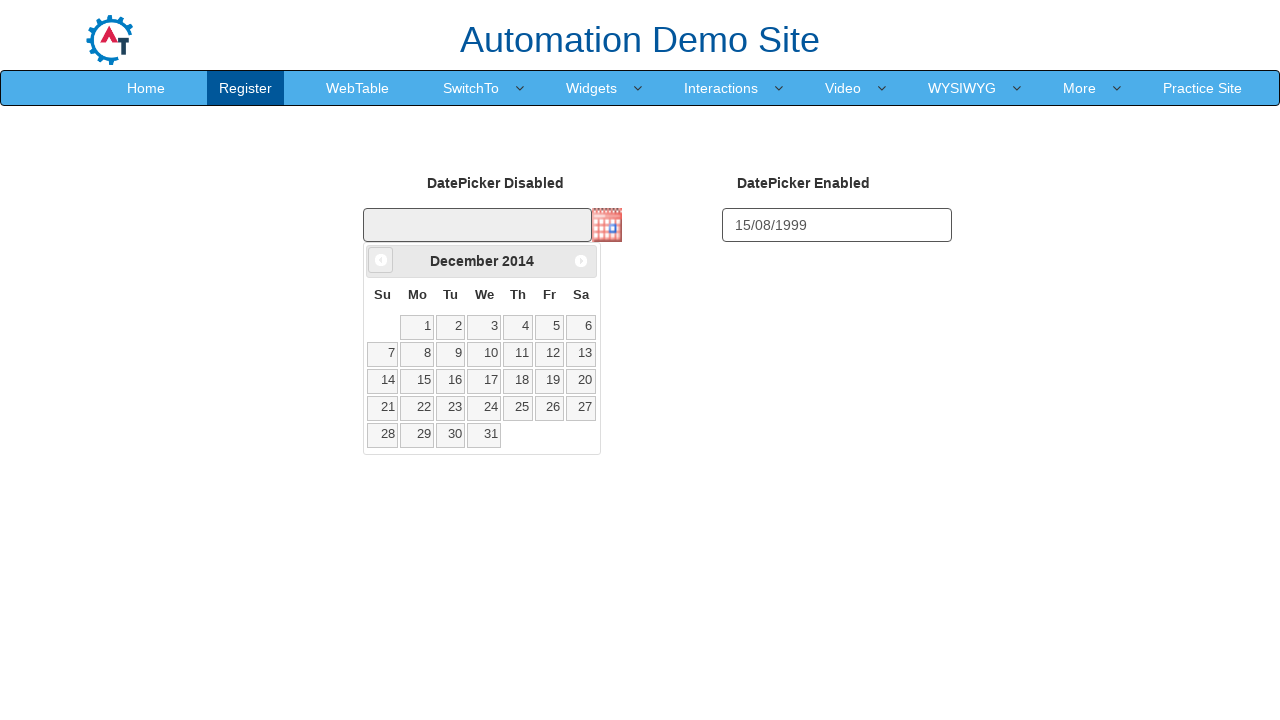

Clicked previous month button (currently at December 2014) at (381, 260) on a[data-handler='prev']
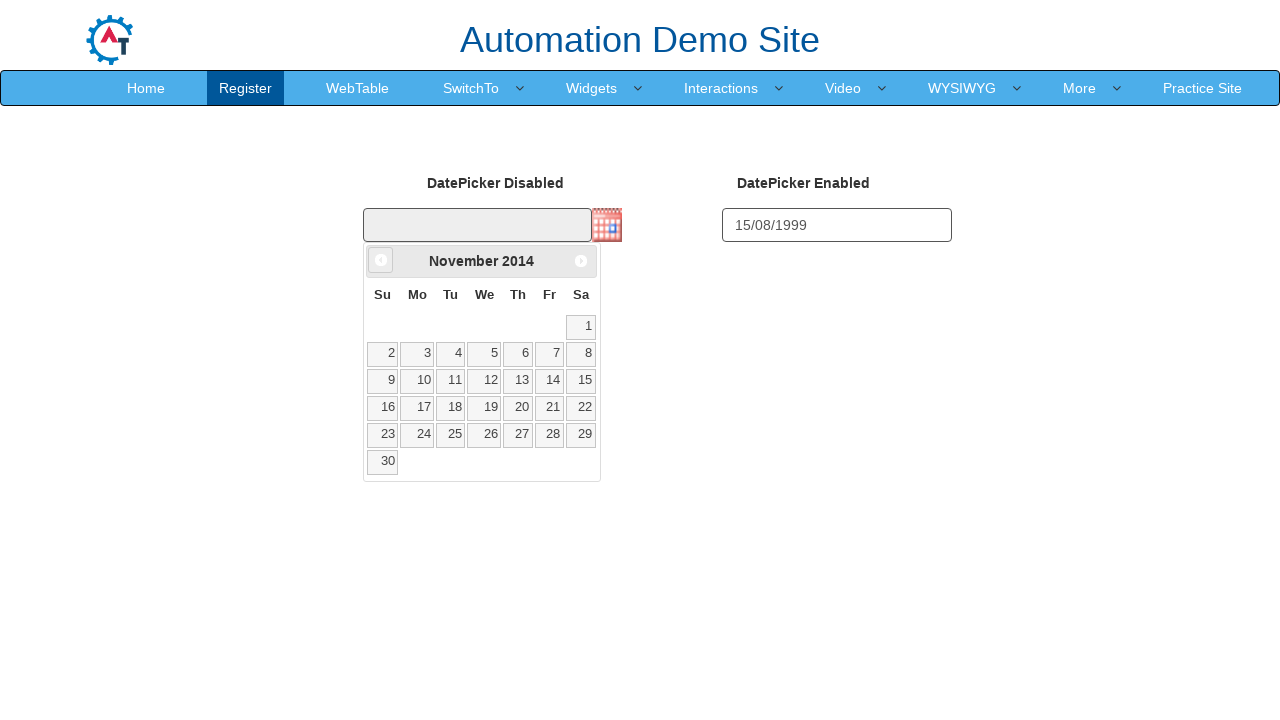

Waited 50ms for calendar navigation
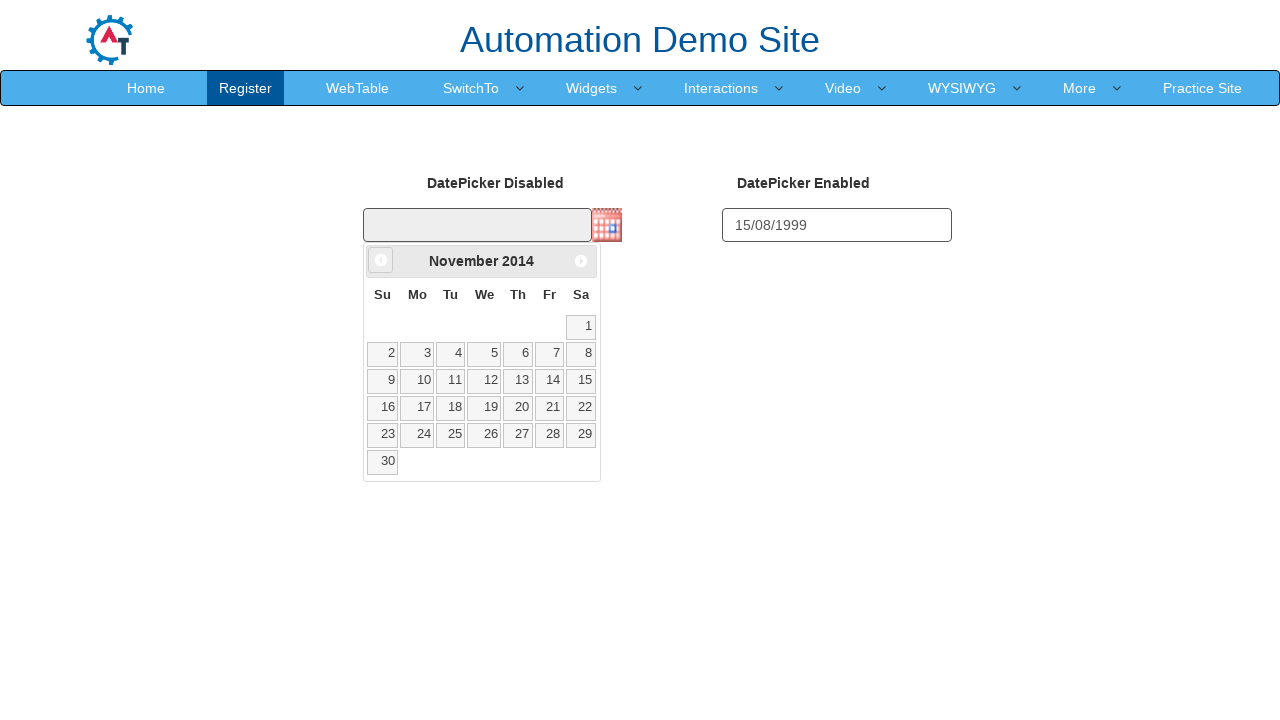

Clicked previous month button (currently at November 2014) at (381, 260) on a[data-handler='prev']
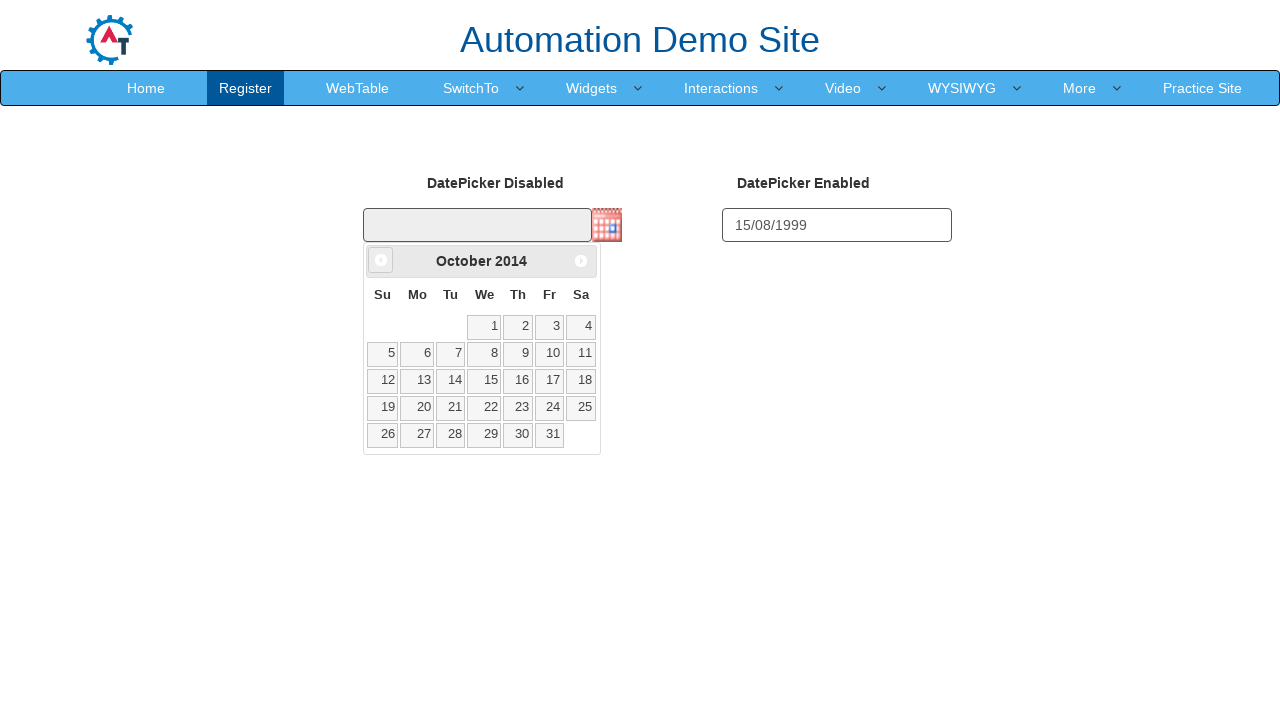

Waited 50ms for calendar navigation
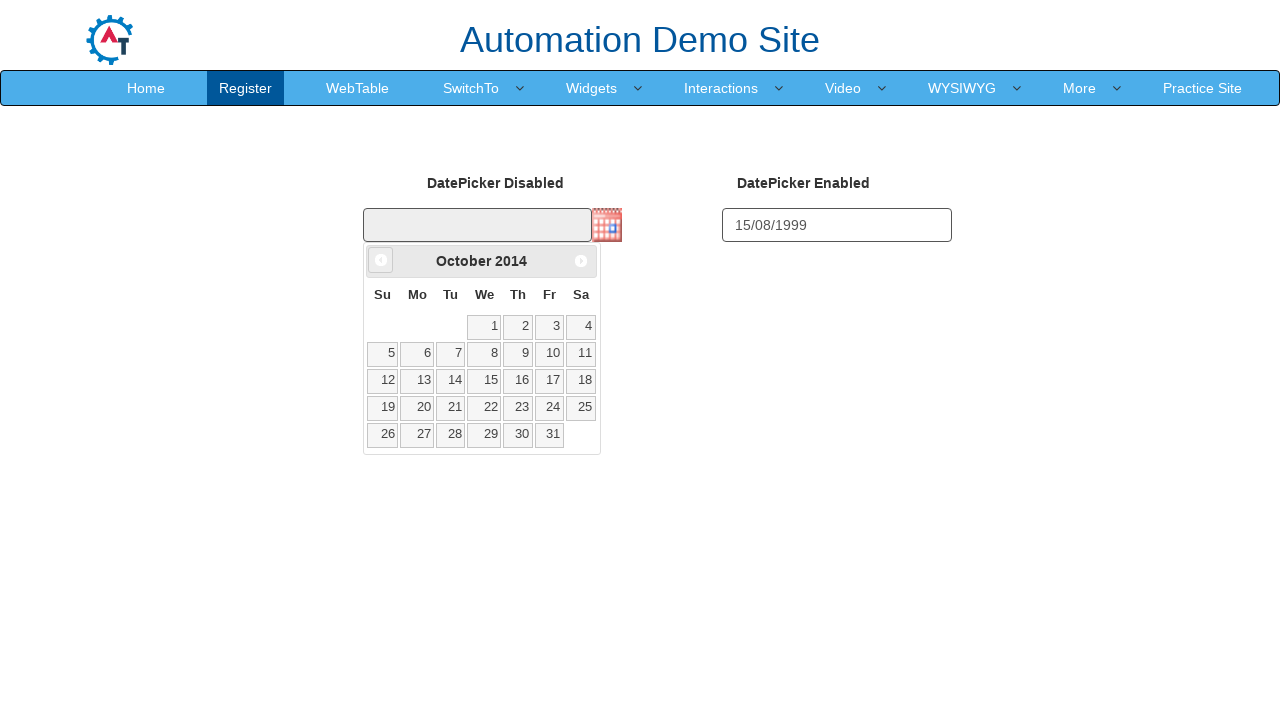

Clicked previous month button (currently at October 2014) at (381, 260) on a[data-handler='prev']
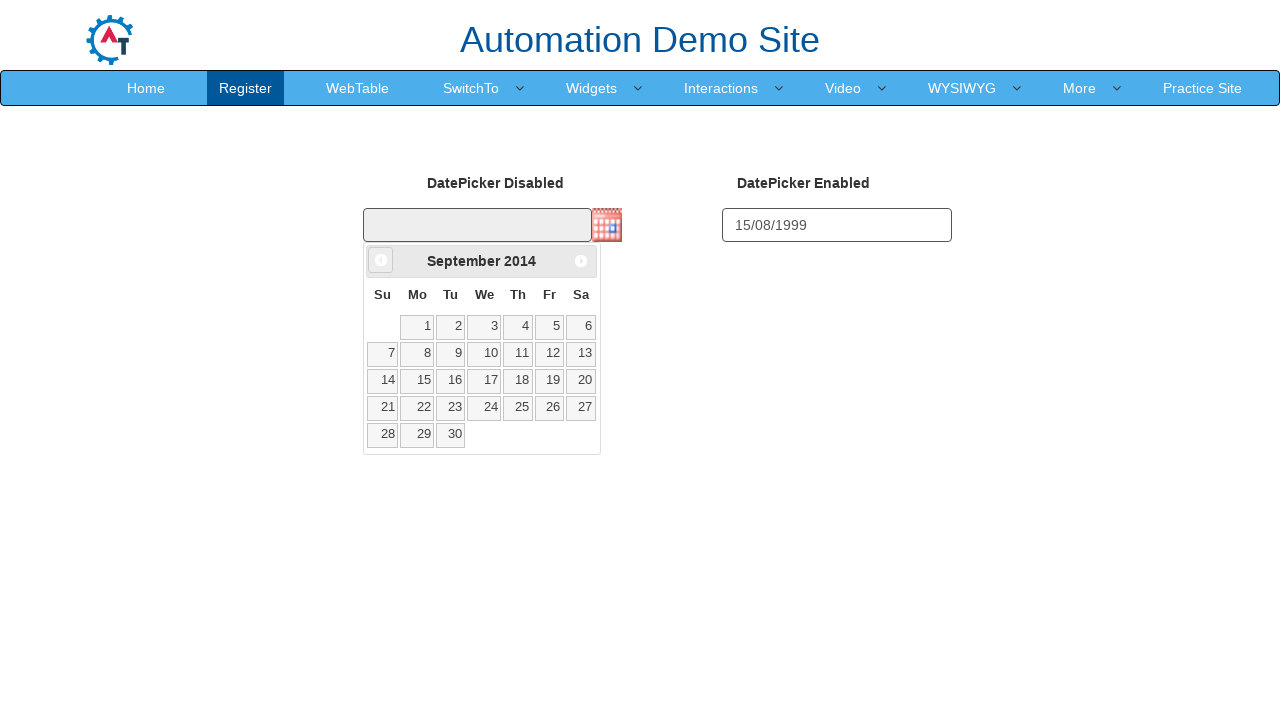

Waited 50ms for calendar navigation
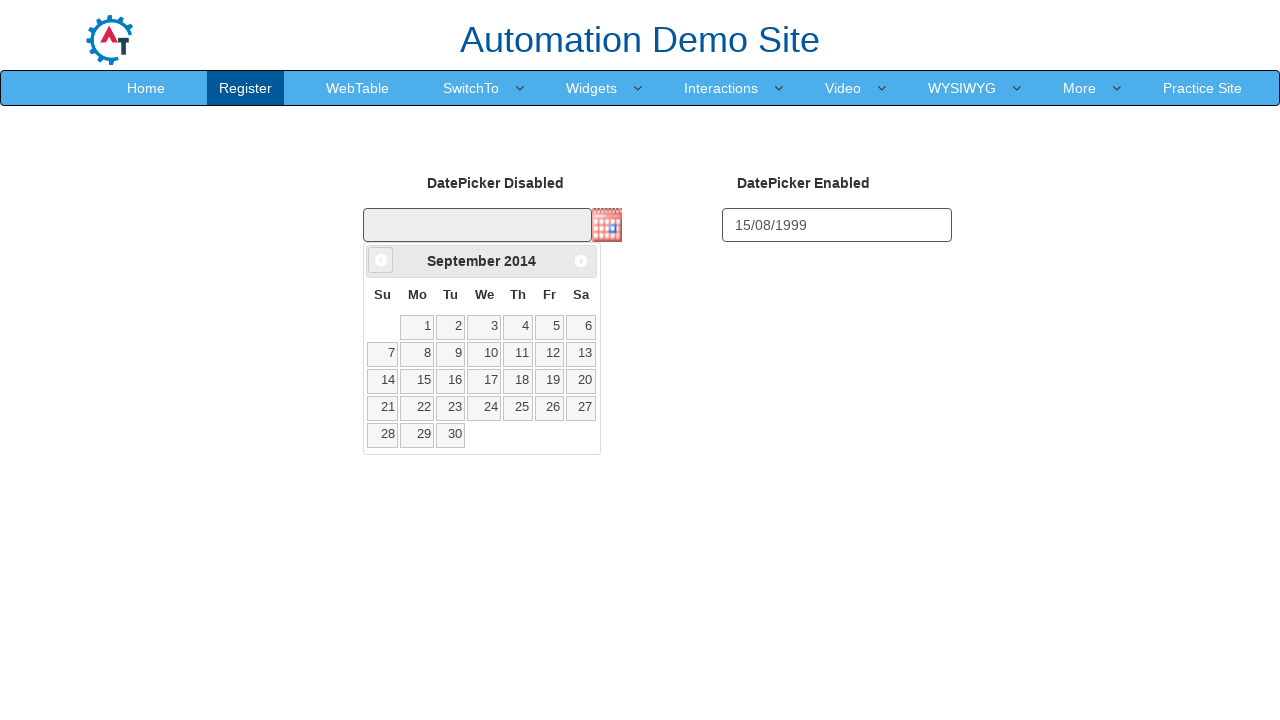

Clicked previous month button (currently at September 2014) at (381, 260) on a[data-handler='prev']
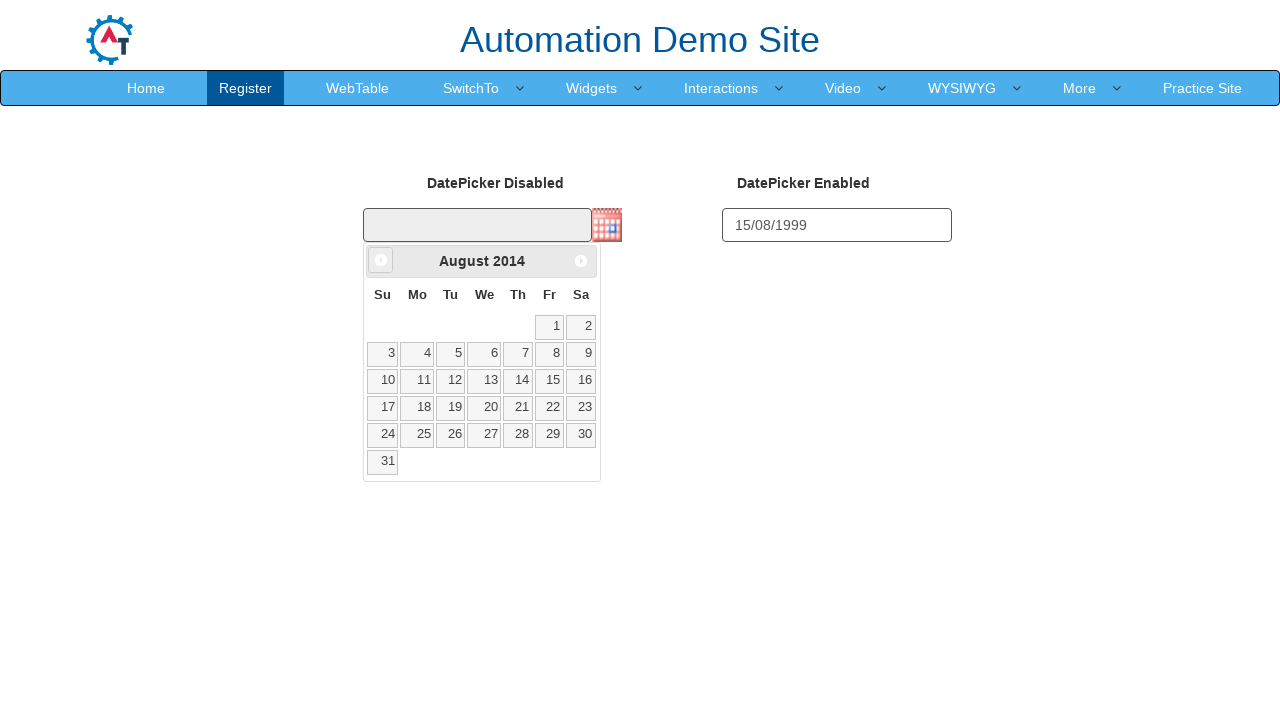

Waited 50ms for calendar navigation
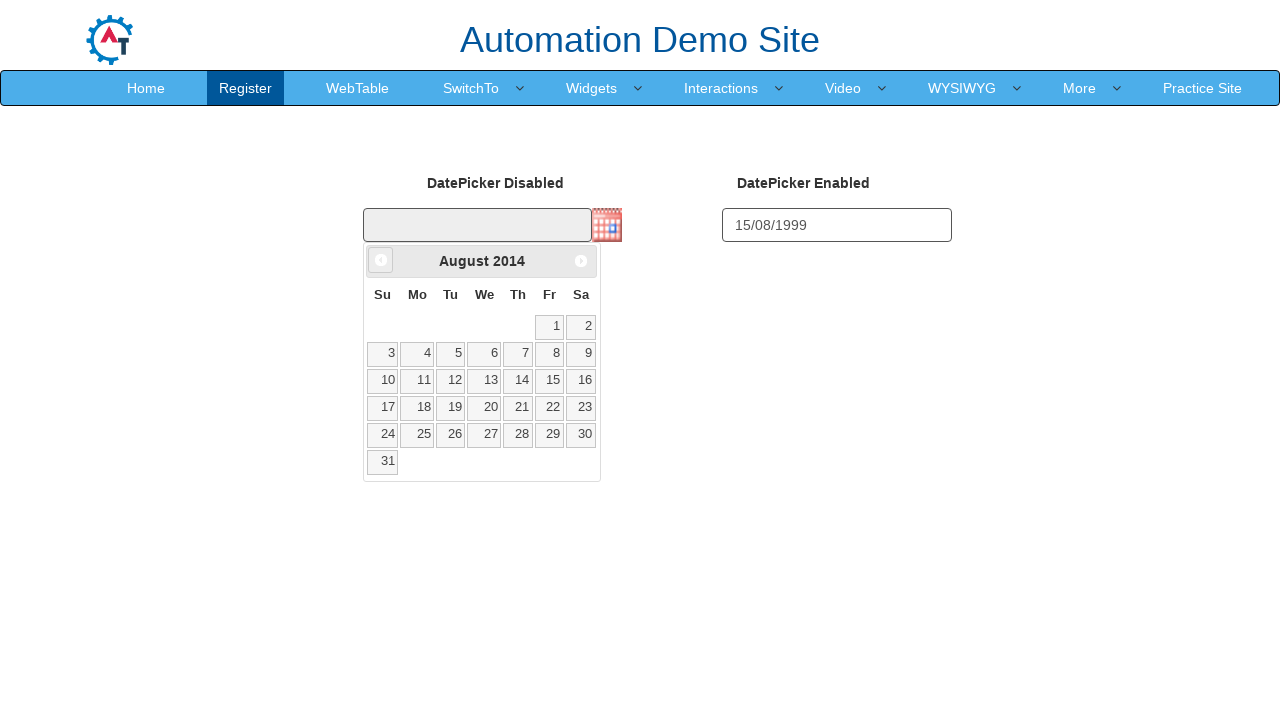

Clicked previous month button (currently at August 2014) at (381, 260) on a[data-handler='prev']
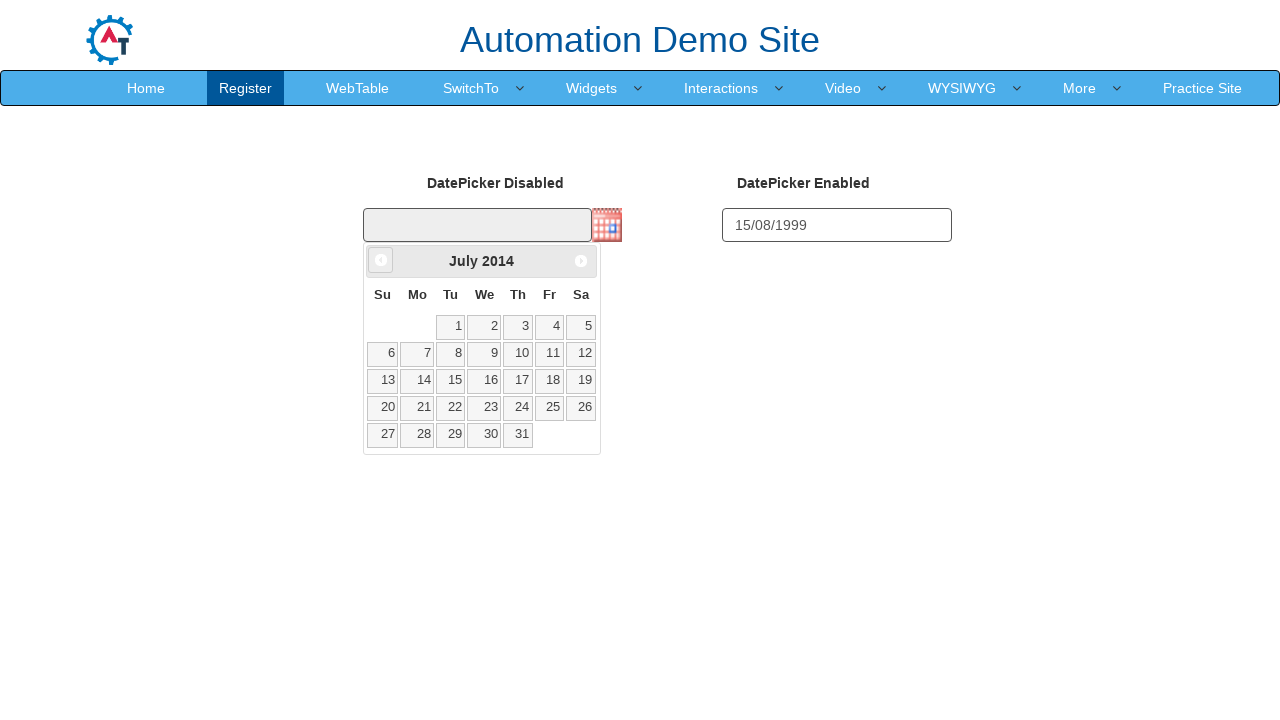

Waited 50ms for calendar navigation
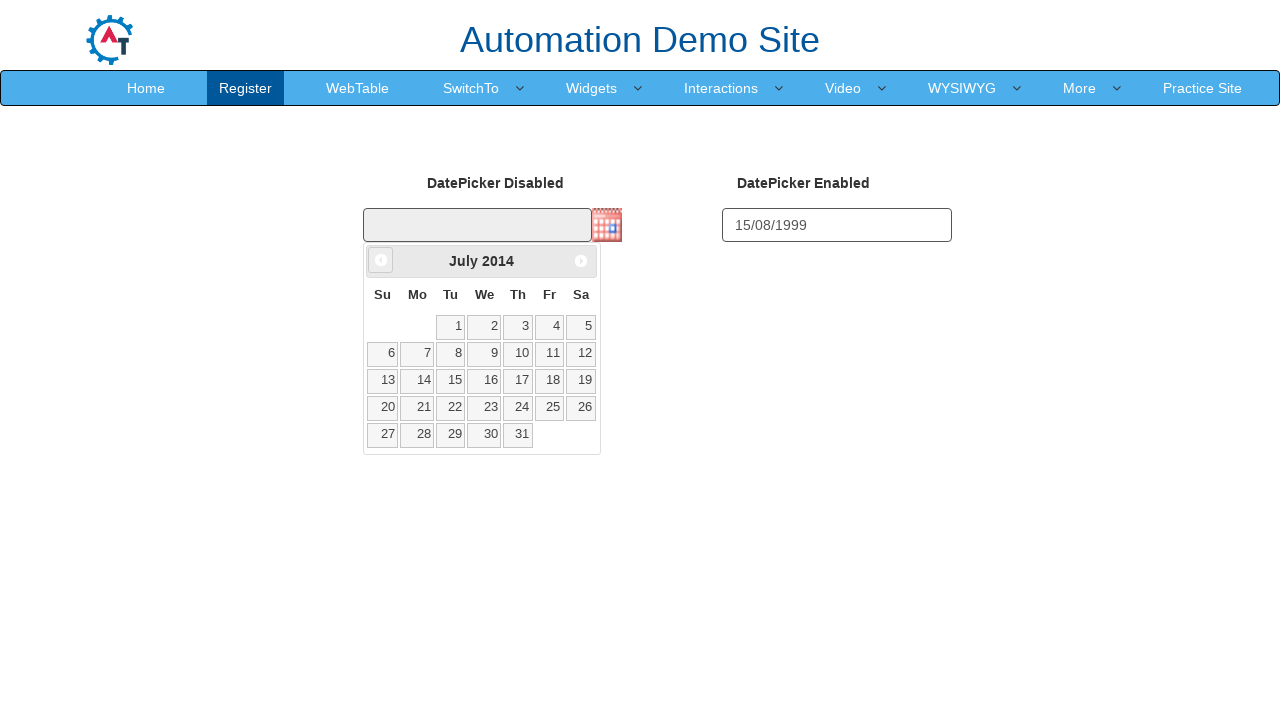

Clicked previous month button (currently at July 2014) at (381, 260) on a[data-handler='prev']
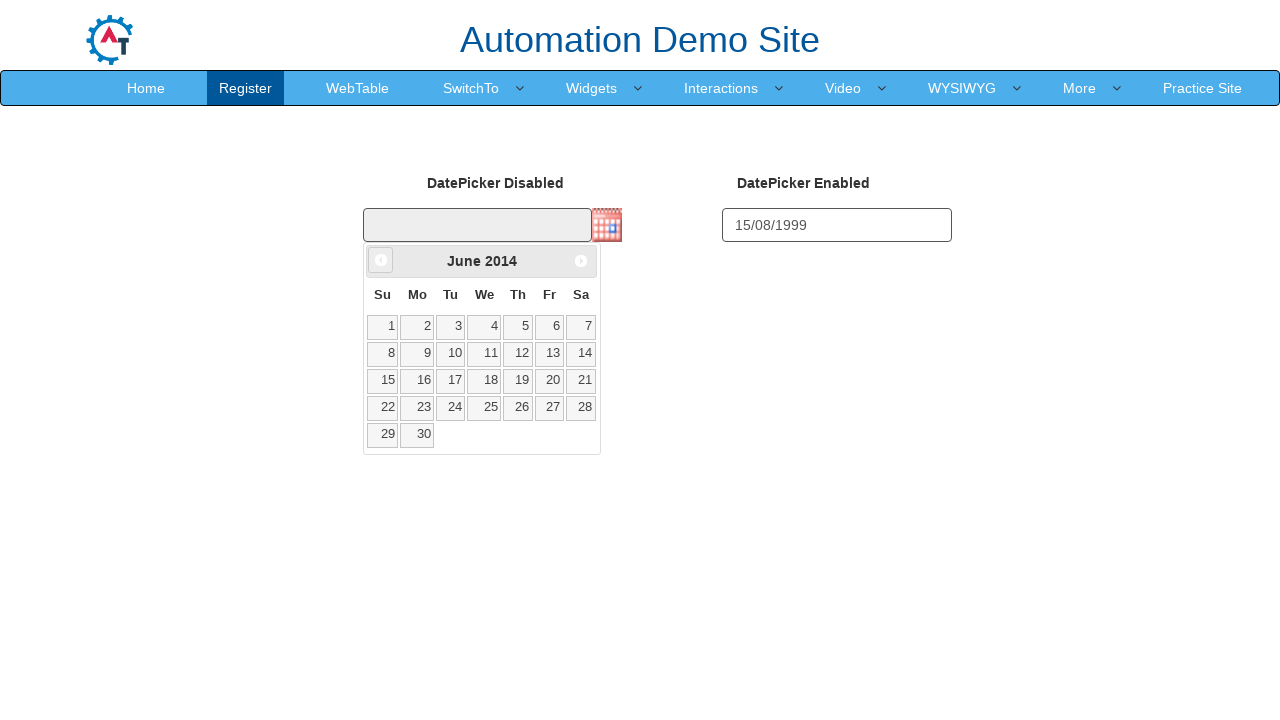

Waited 50ms for calendar navigation
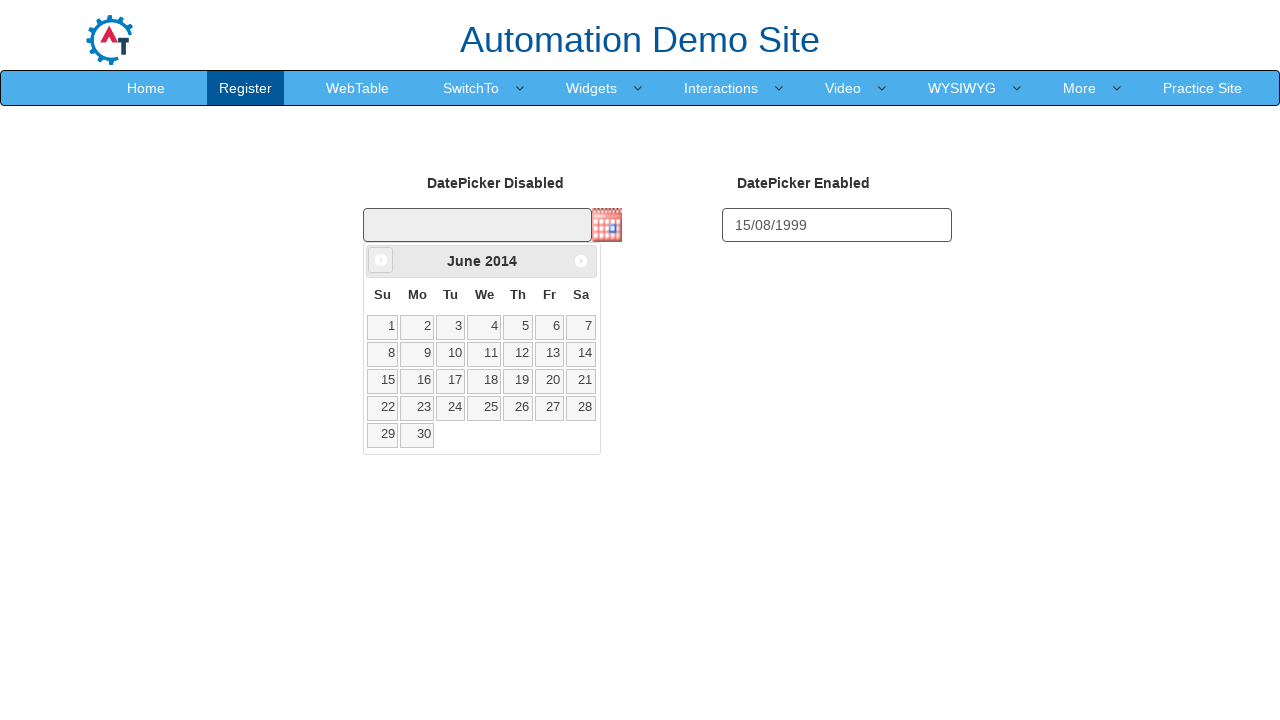

Clicked previous month button (currently at June 2014) at (381, 260) on a[data-handler='prev']
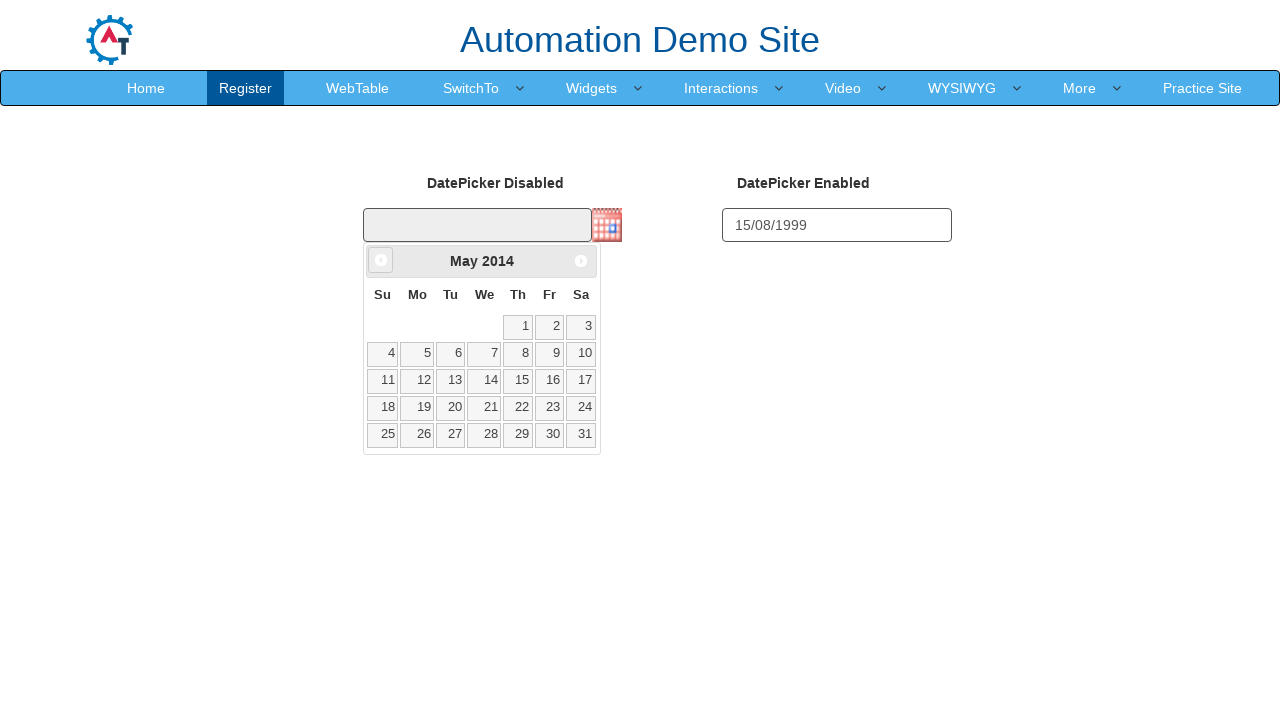

Waited 50ms for calendar navigation
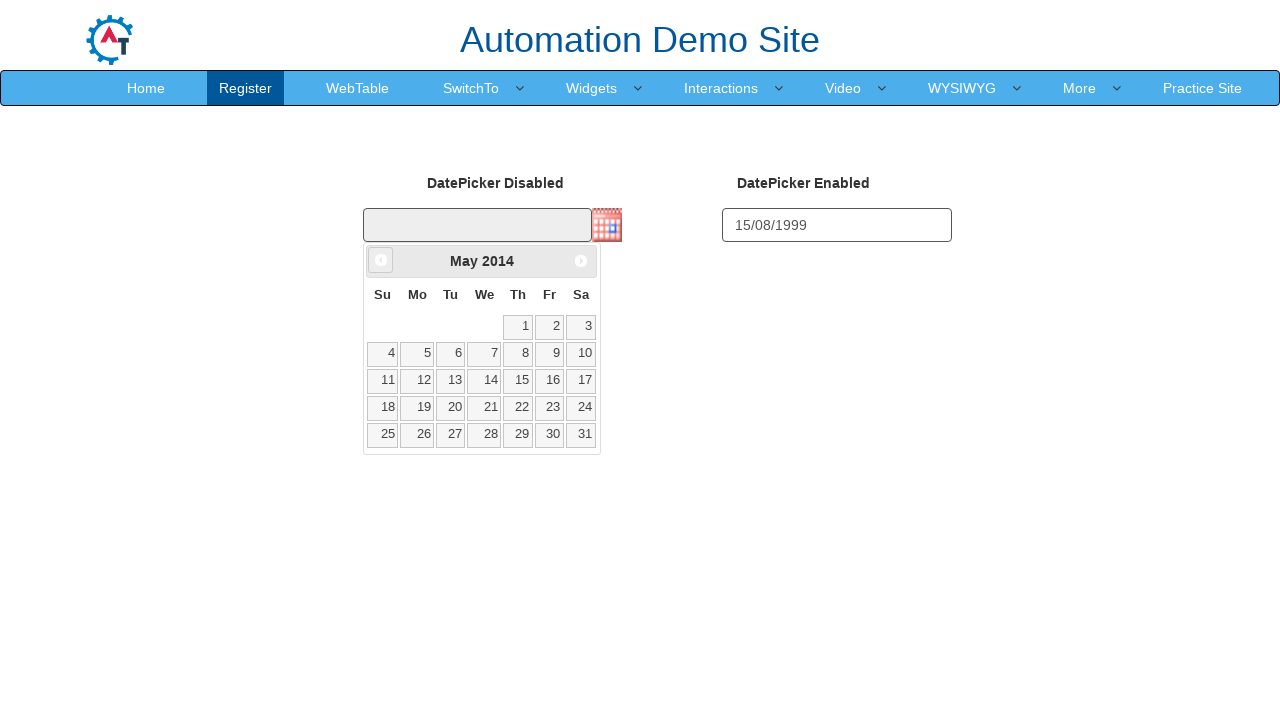

Clicked previous month button (currently at May 2014) at (381, 260) on a[data-handler='prev']
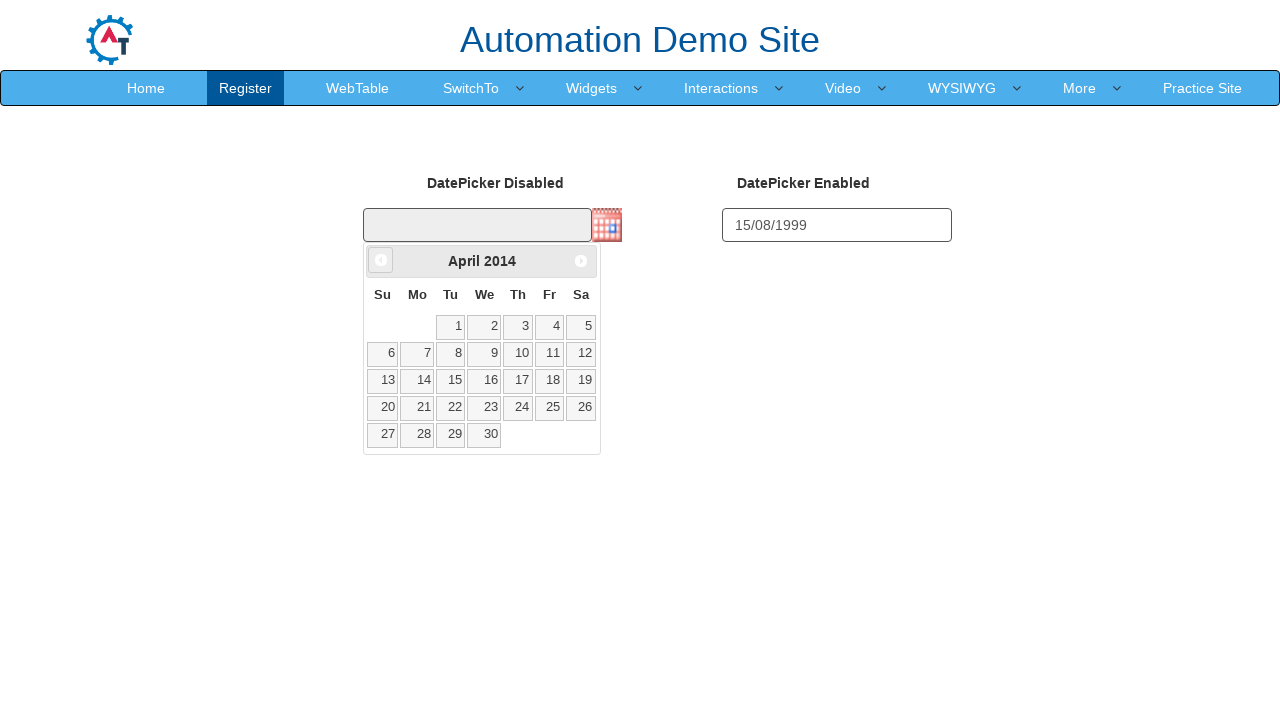

Waited 50ms for calendar navigation
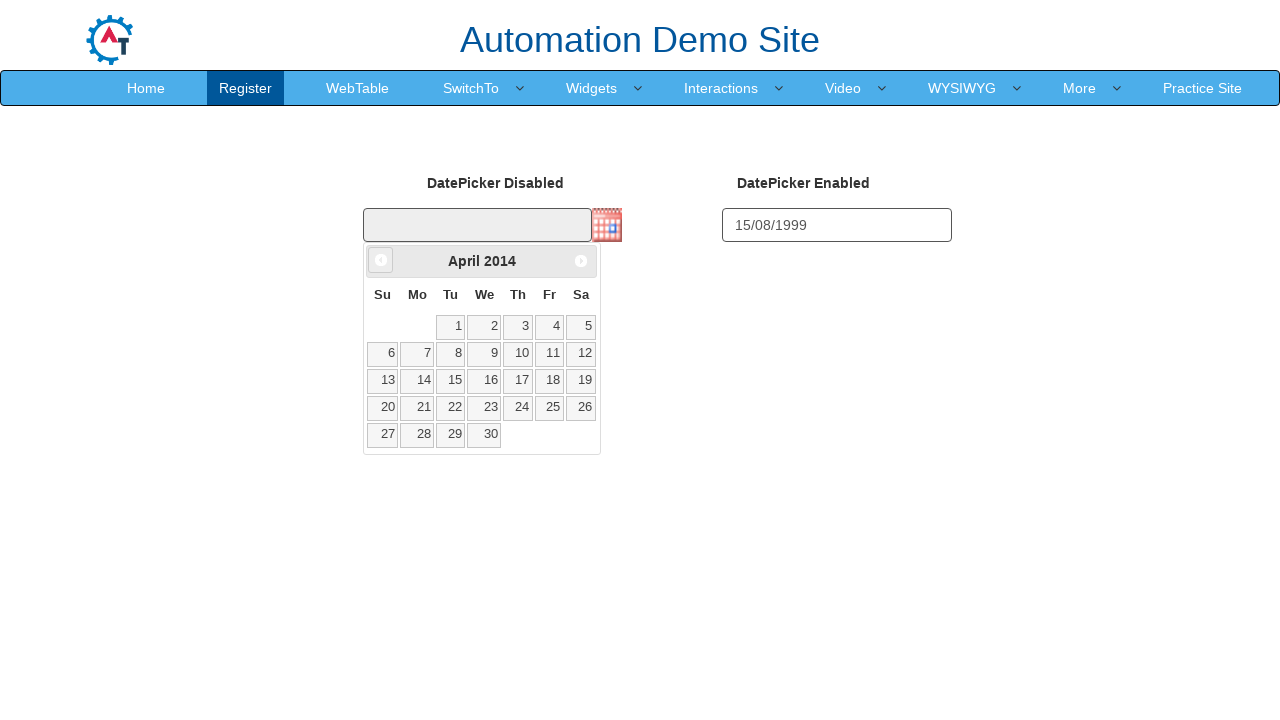

Clicked previous month button (currently at April 2014) at (381, 260) on a[data-handler='prev']
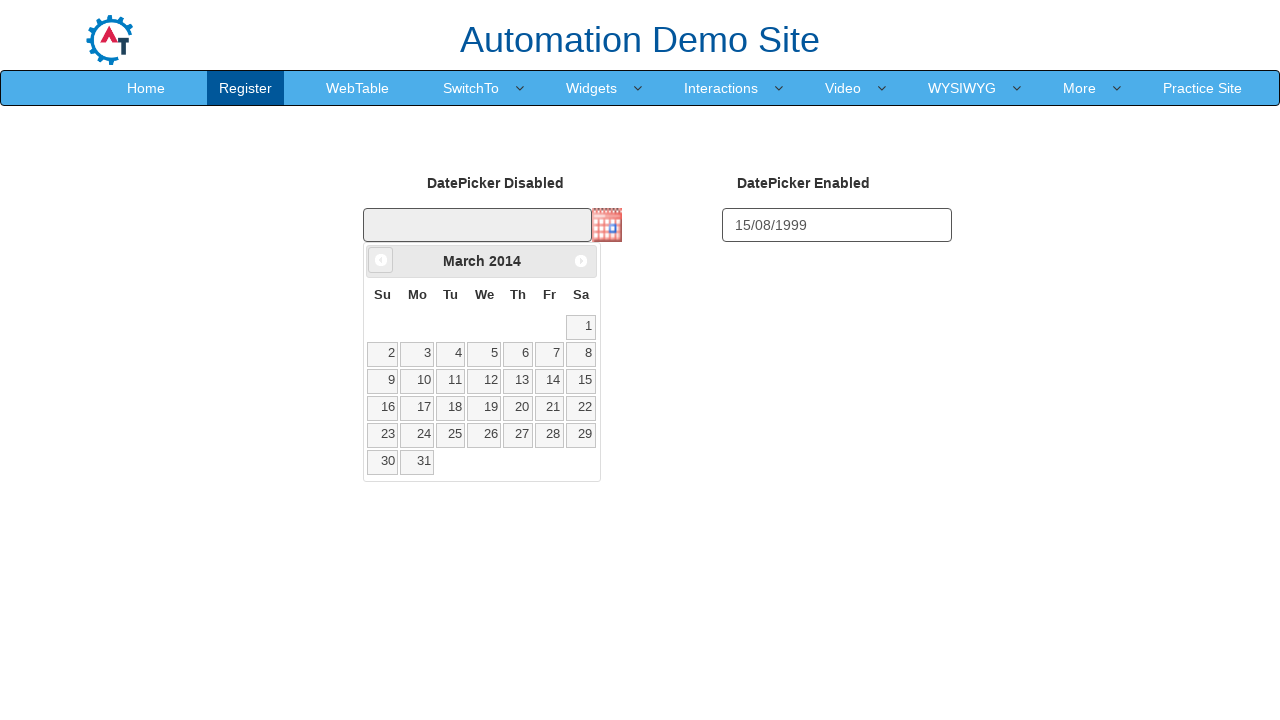

Waited 50ms for calendar navigation
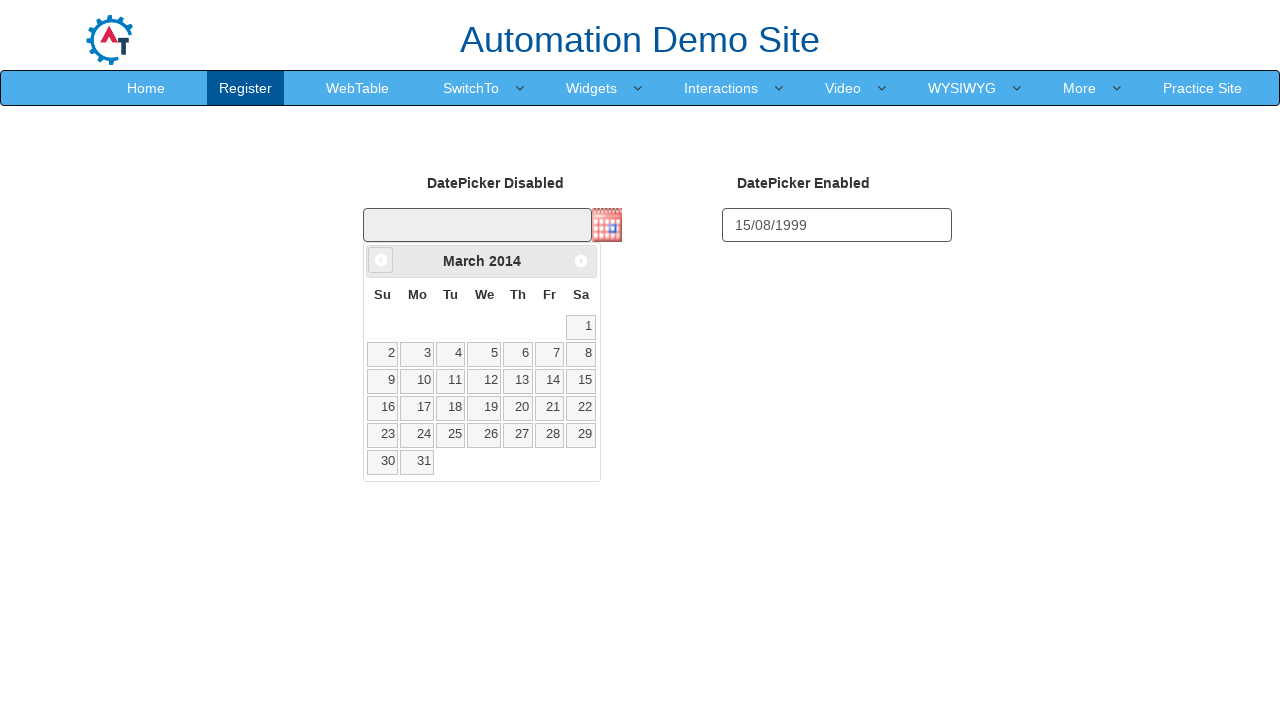

Clicked previous month button (currently at March 2014) at (381, 260) on a[data-handler='prev']
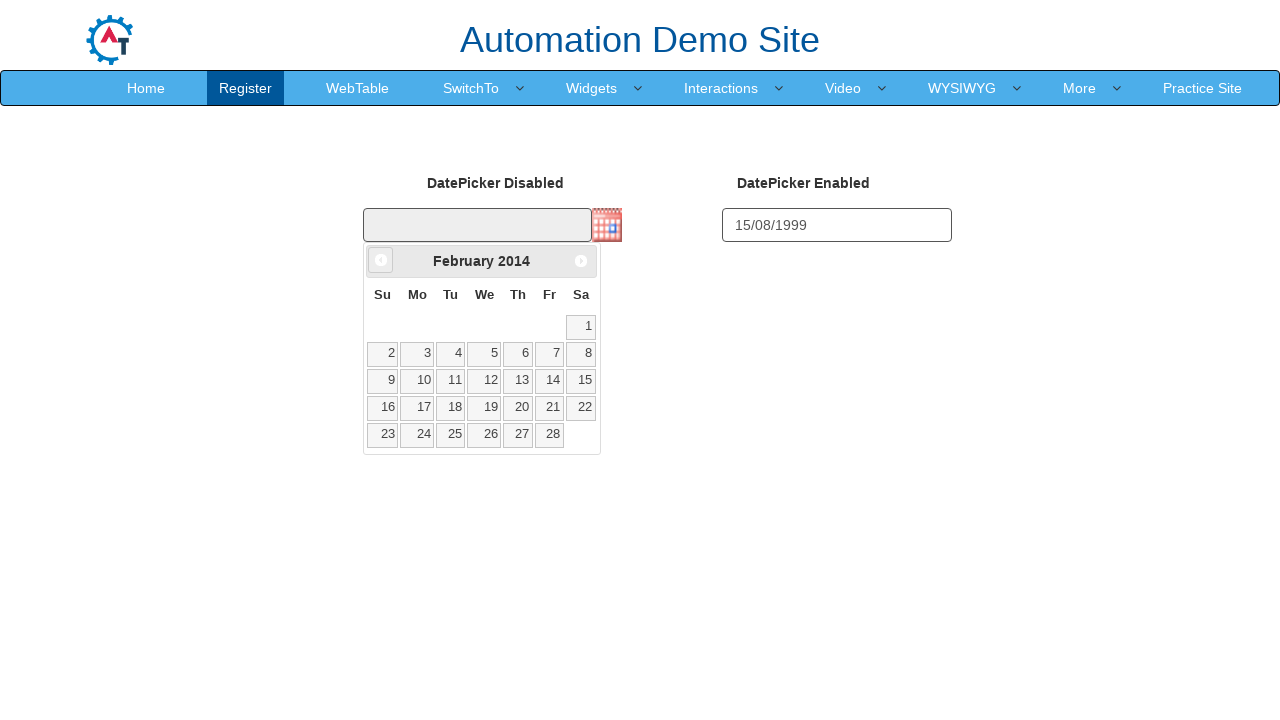

Waited 50ms for calendar navigation
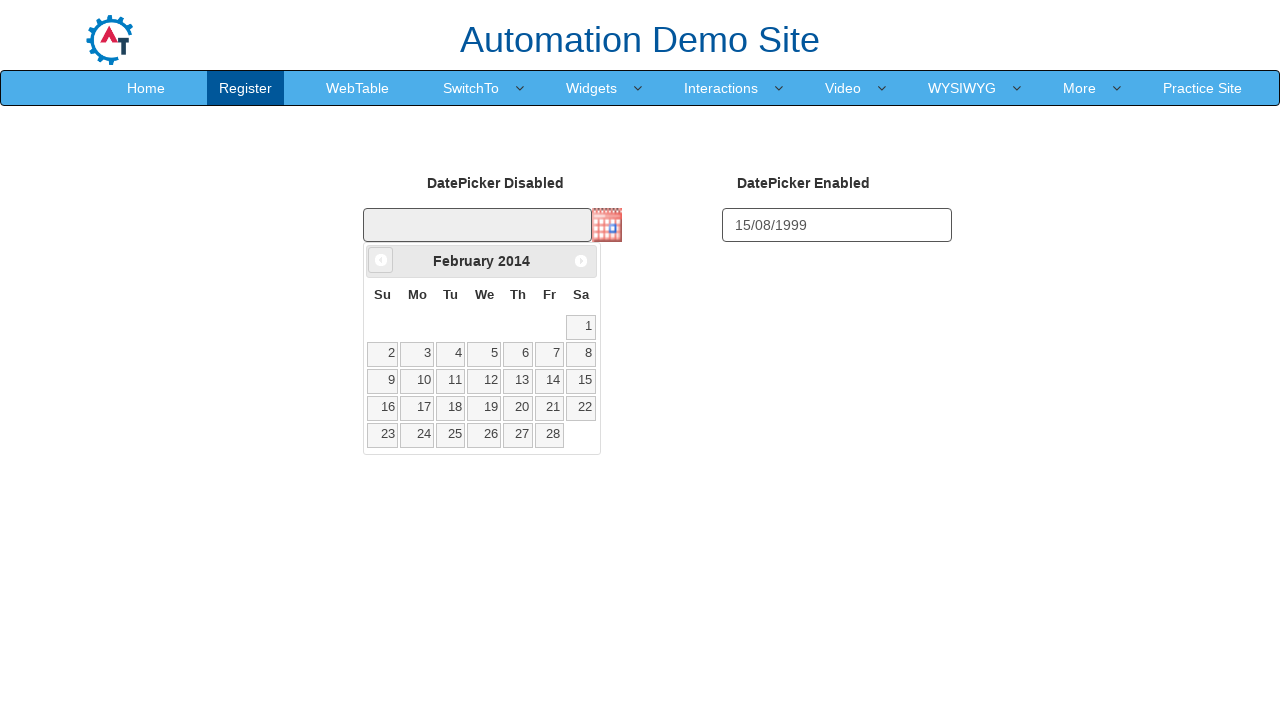

Clicked previous month button (currently at February 2014) at (381, 260) on a[data-handler='prev']
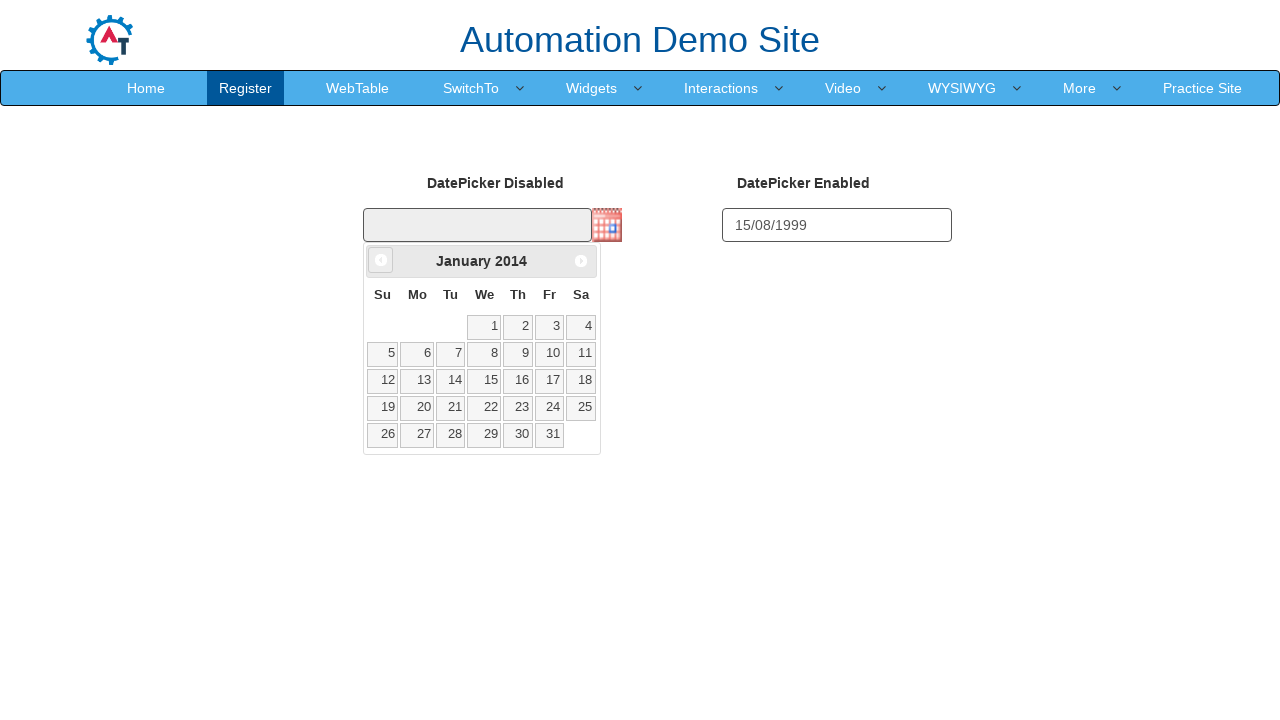

Waited 50ms for calendar navigation
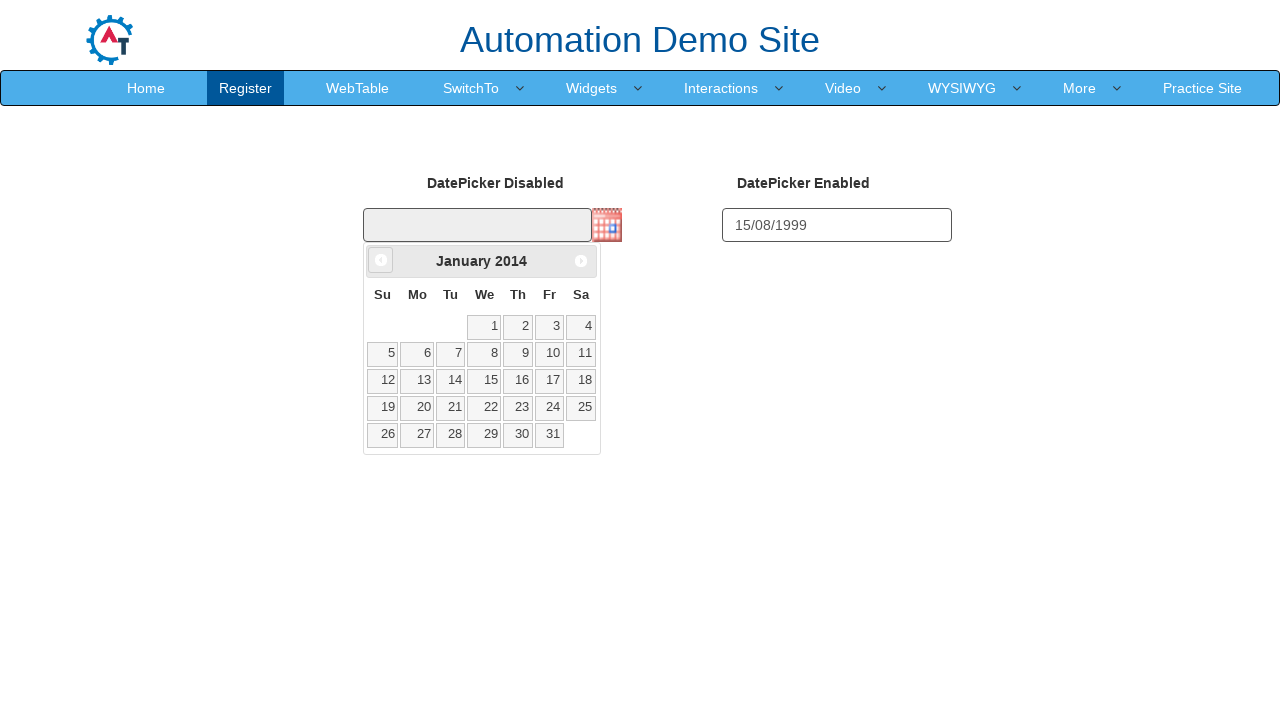

Clicked previous month button (currently at January 2014) at (381, 260) on a[data-handler='prev']
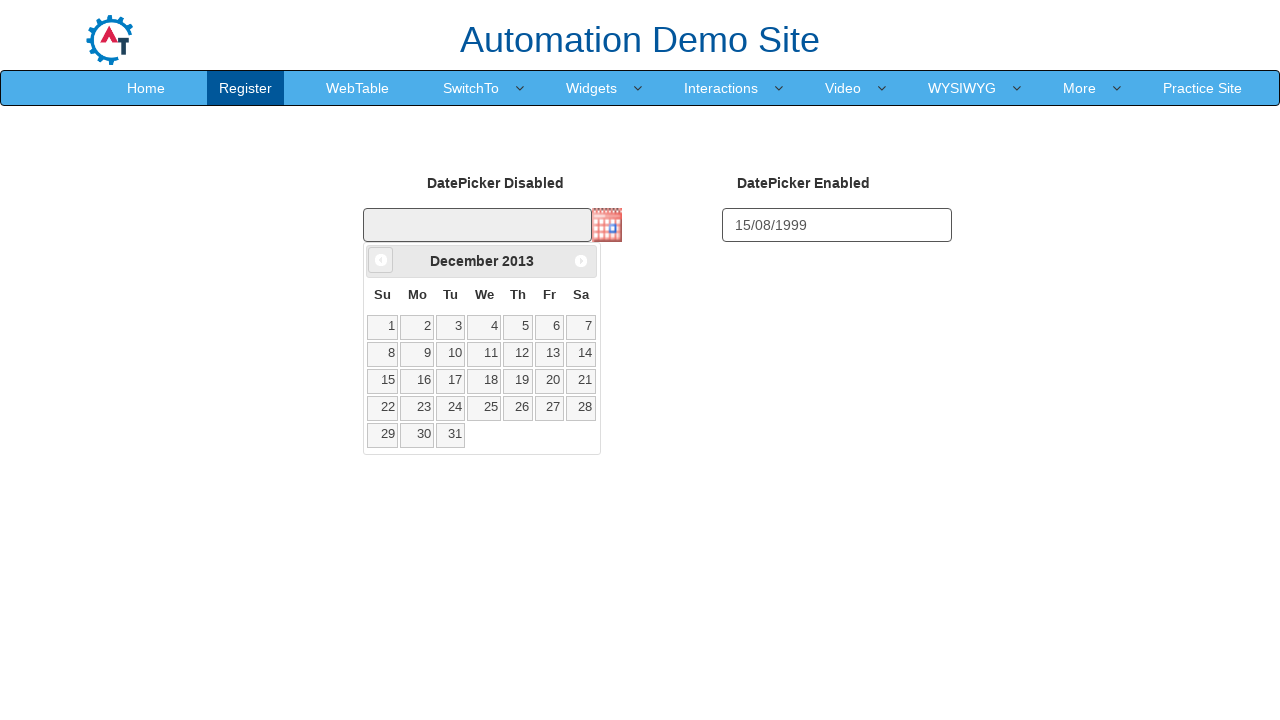

Waited 50ms for calendar navigation
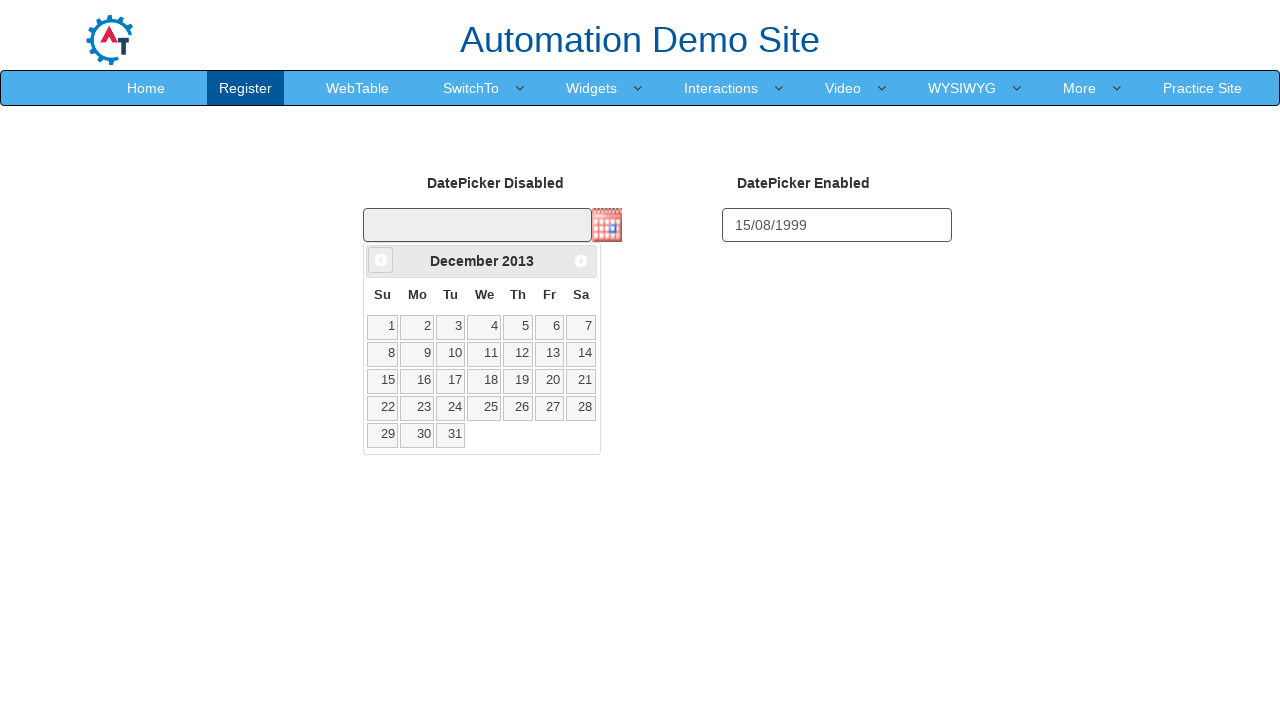

Clicked previous month button (currently at December 2013) at (381, 260) on a[data-handler='prev']
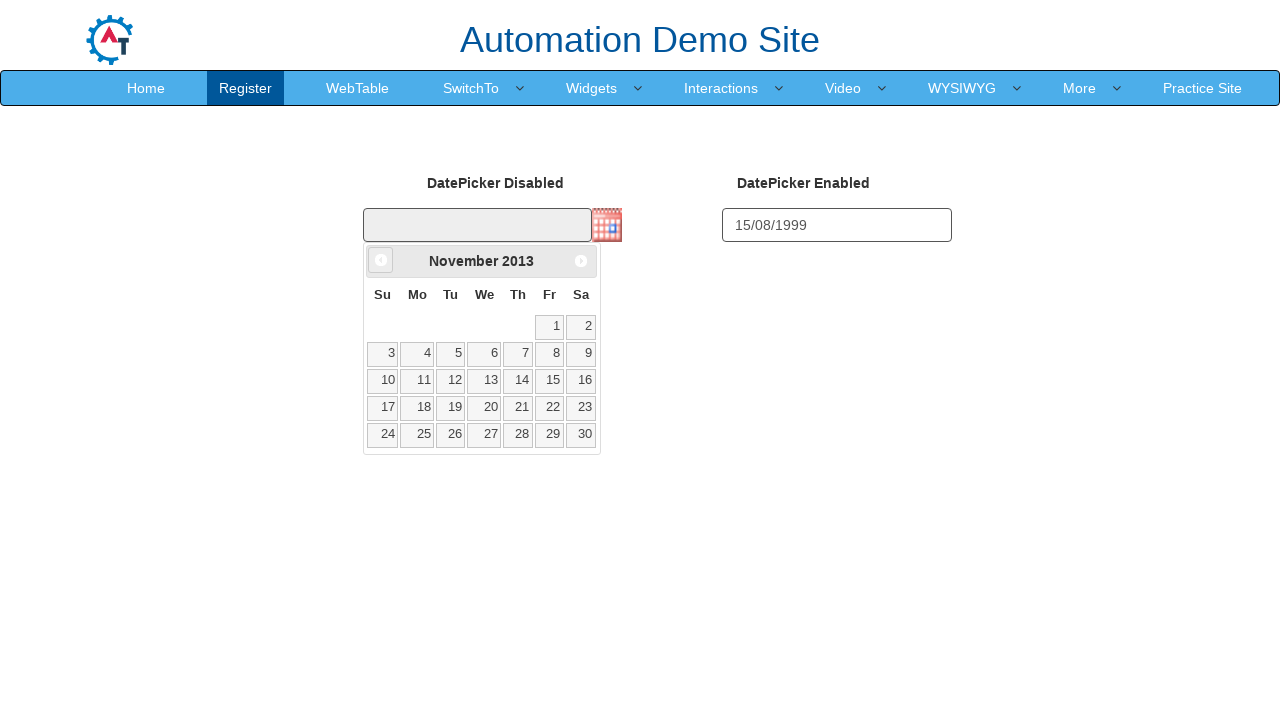

Waited 50ms for calendar navigation
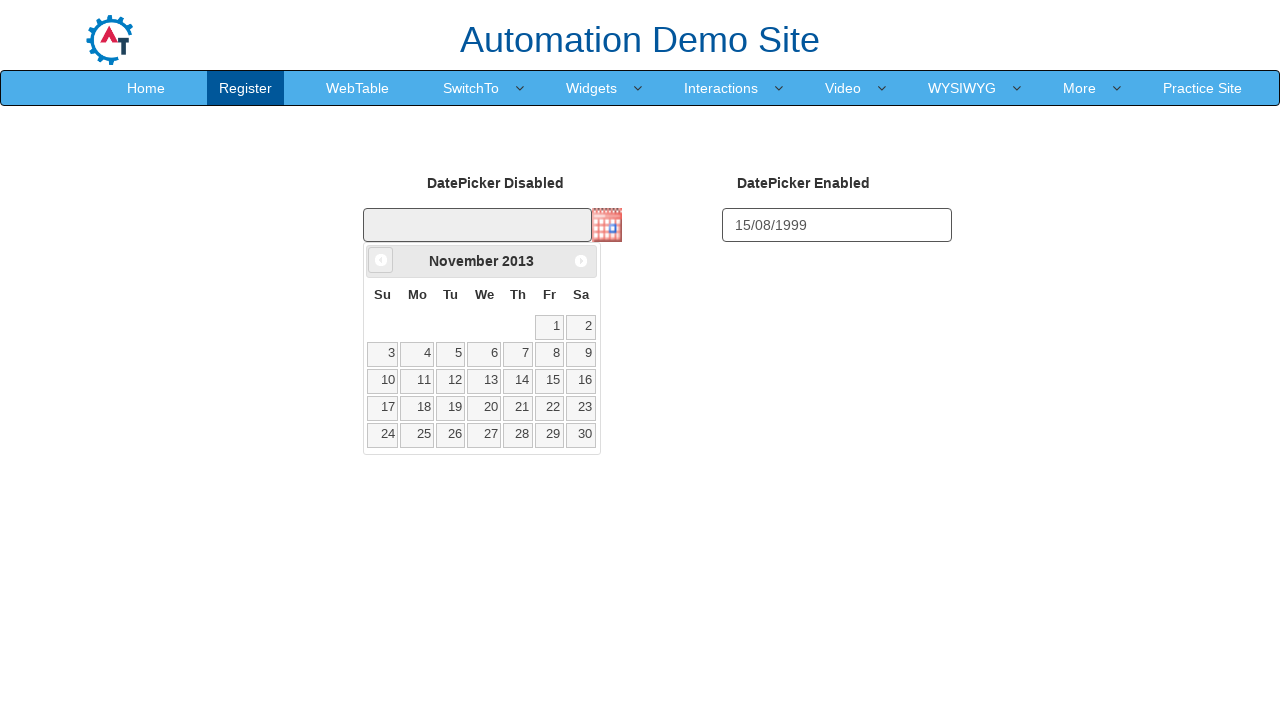

Clicked previous month button (currently at November 2013) at (381, 260) on a[data-handler='prev']
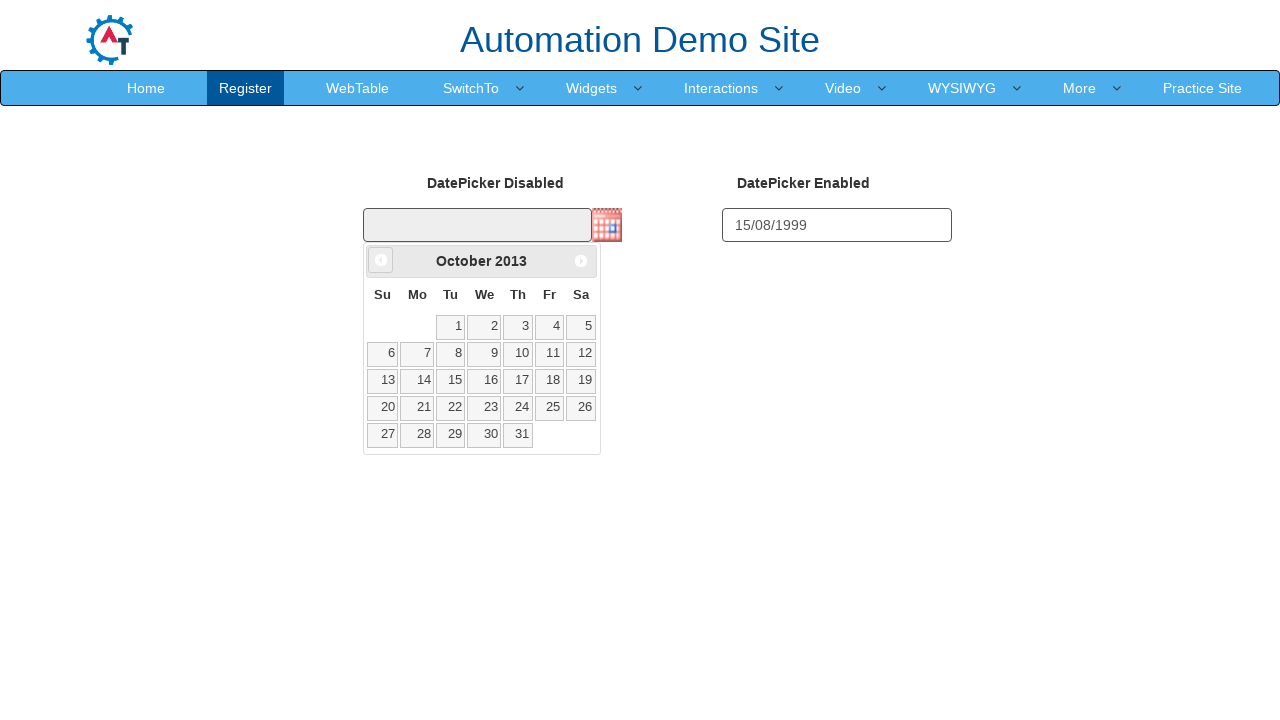

Waited 50ms for calendar navigation
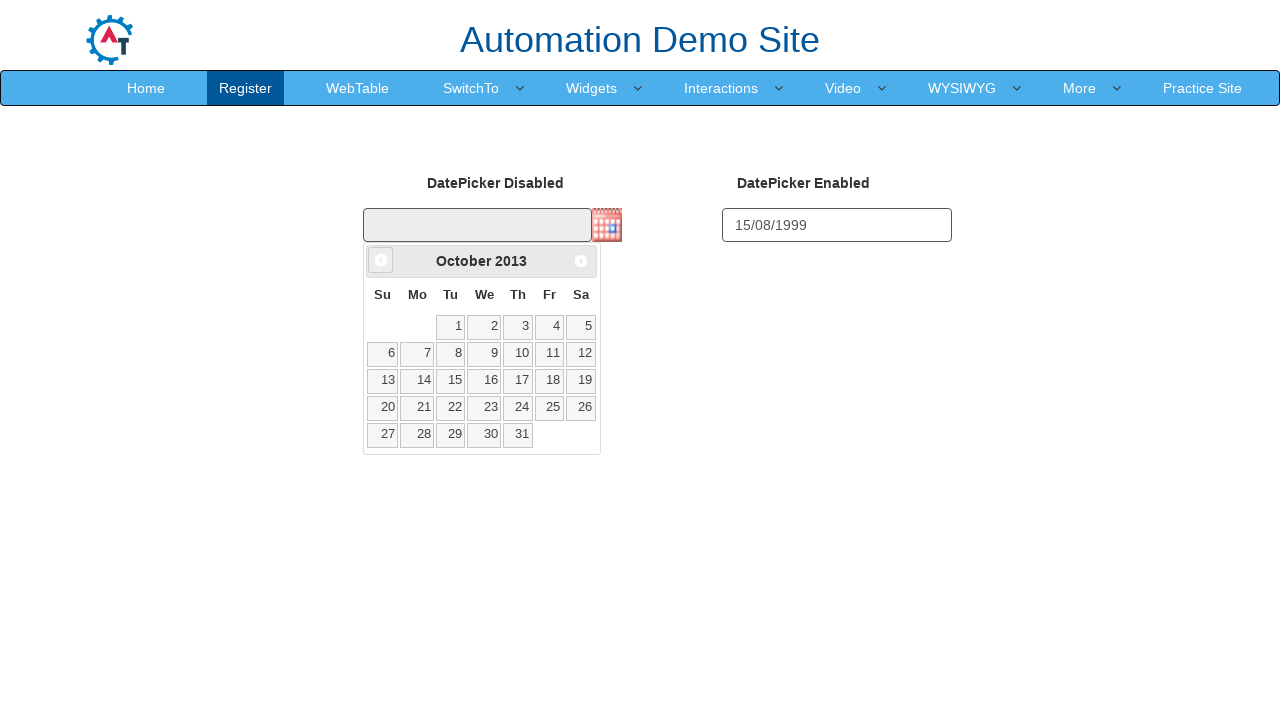

Clicked previous month button (currently at October 2013) at (381, 260) on a[data-handler='prev']
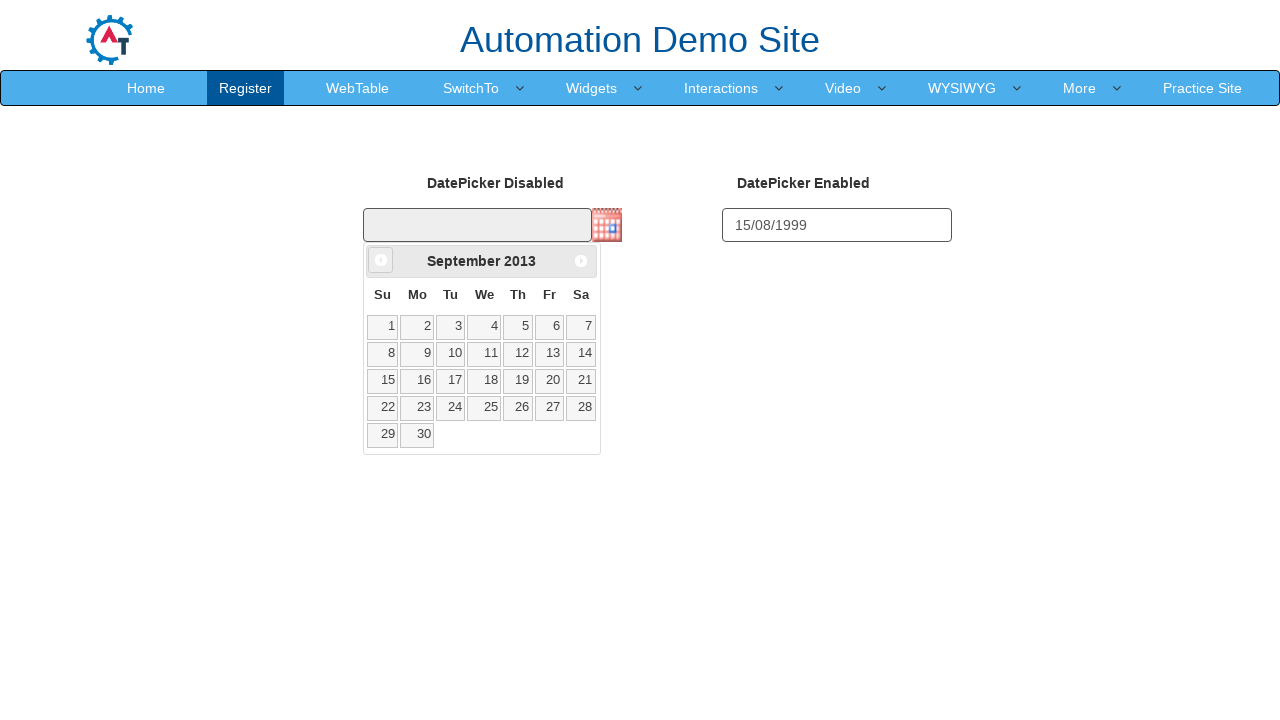

Waited 50ms for calendar navigation
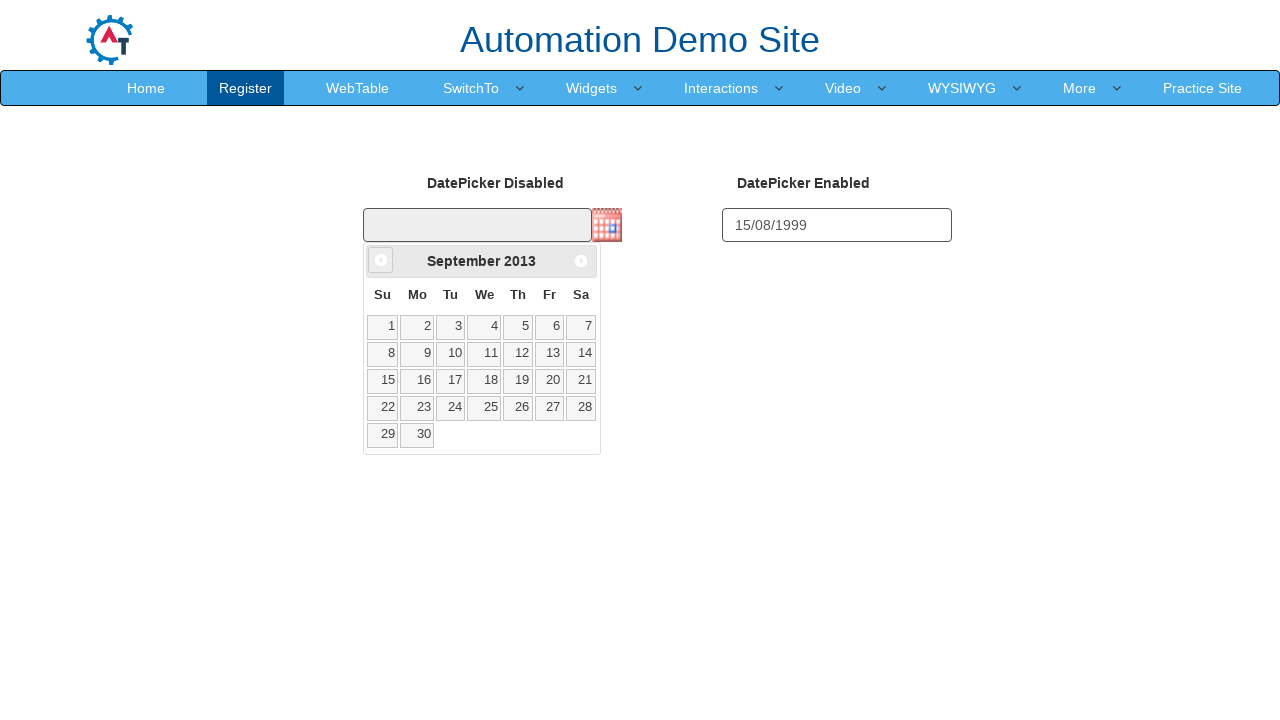

Clicked previous month button (currently at September 2013) at (381, 260) on a[data-handler='prev']
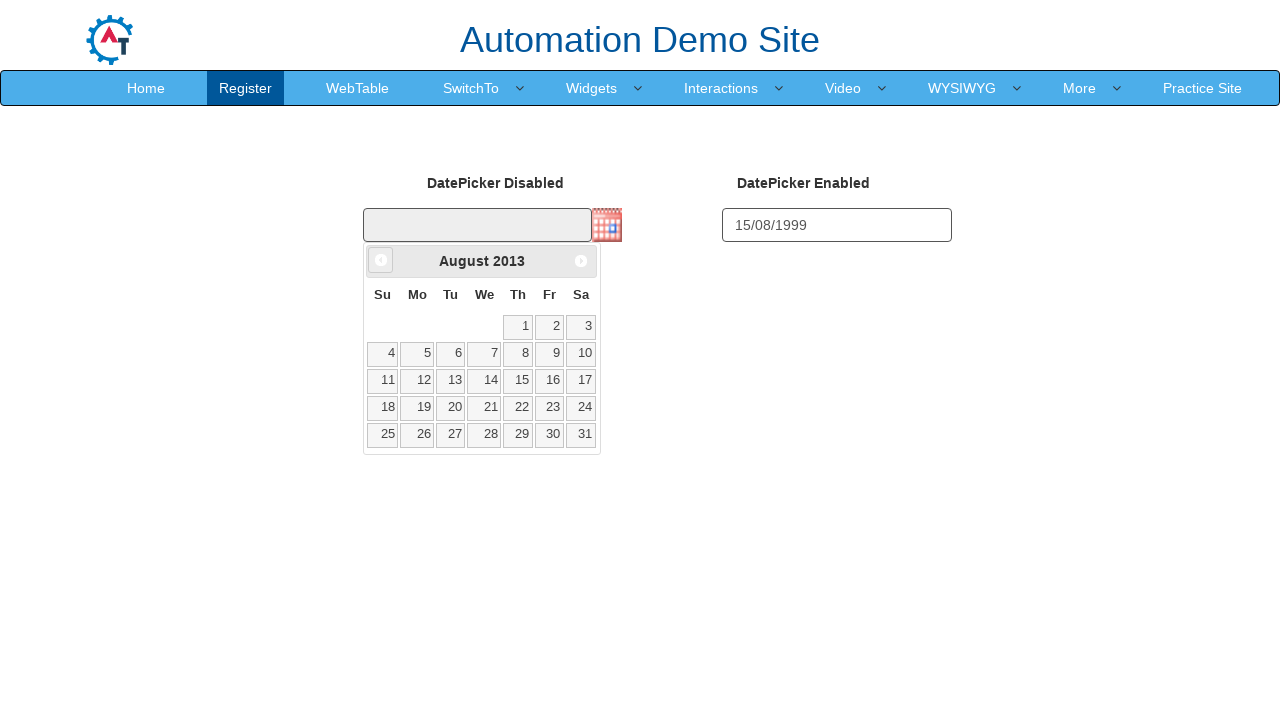

Waited 50ms for calendar navigation
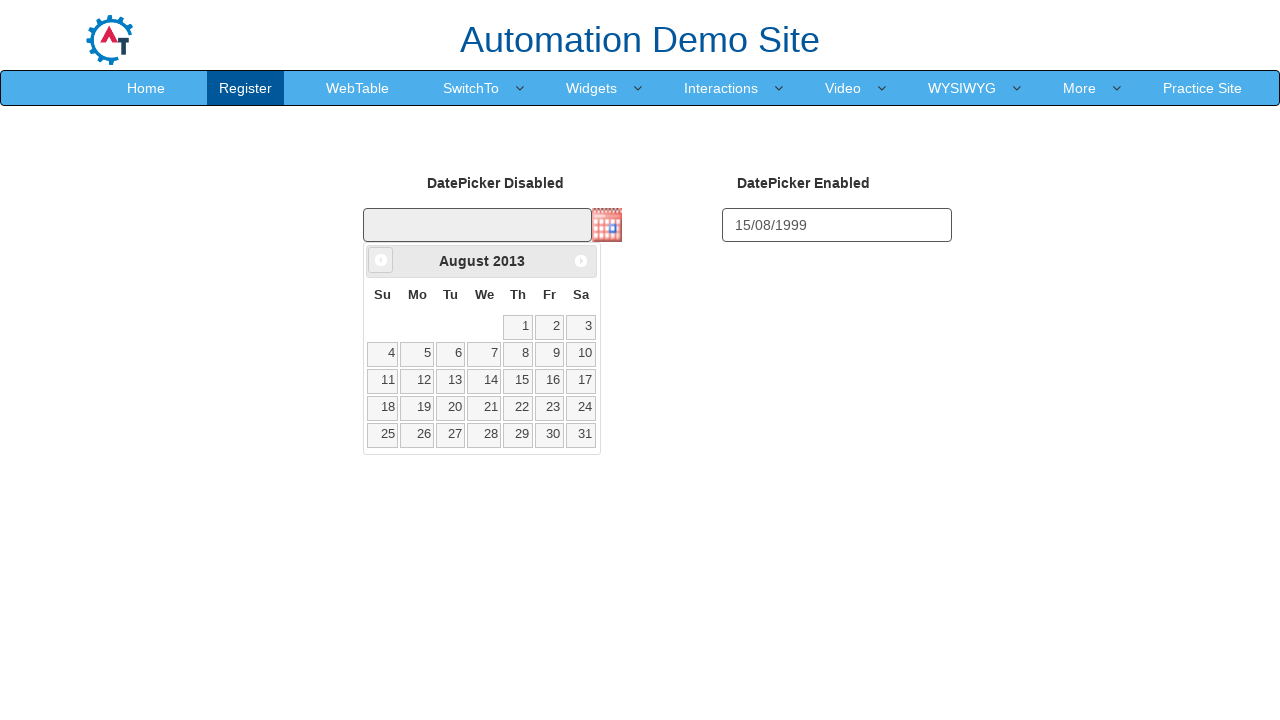

Clicked previous month button (currently at August 2013) at (381, 260) on a[data-handler='prev']
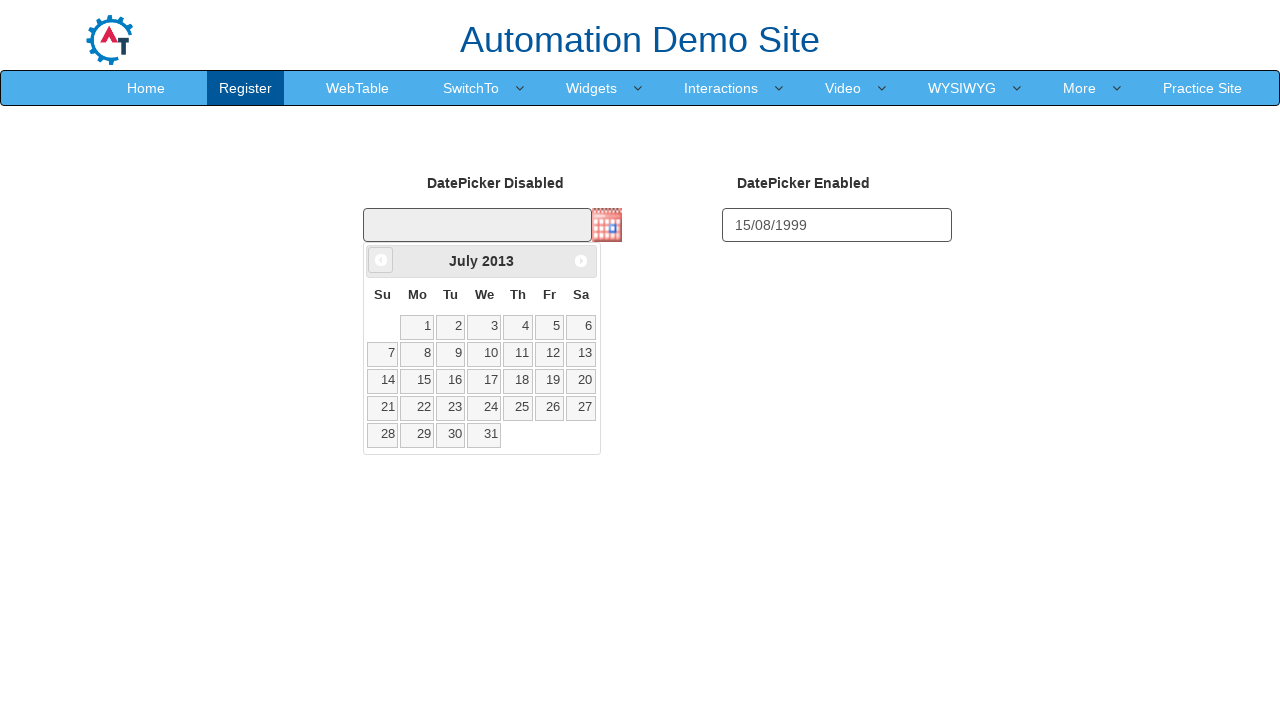

Waited 50ms for calendar navigation
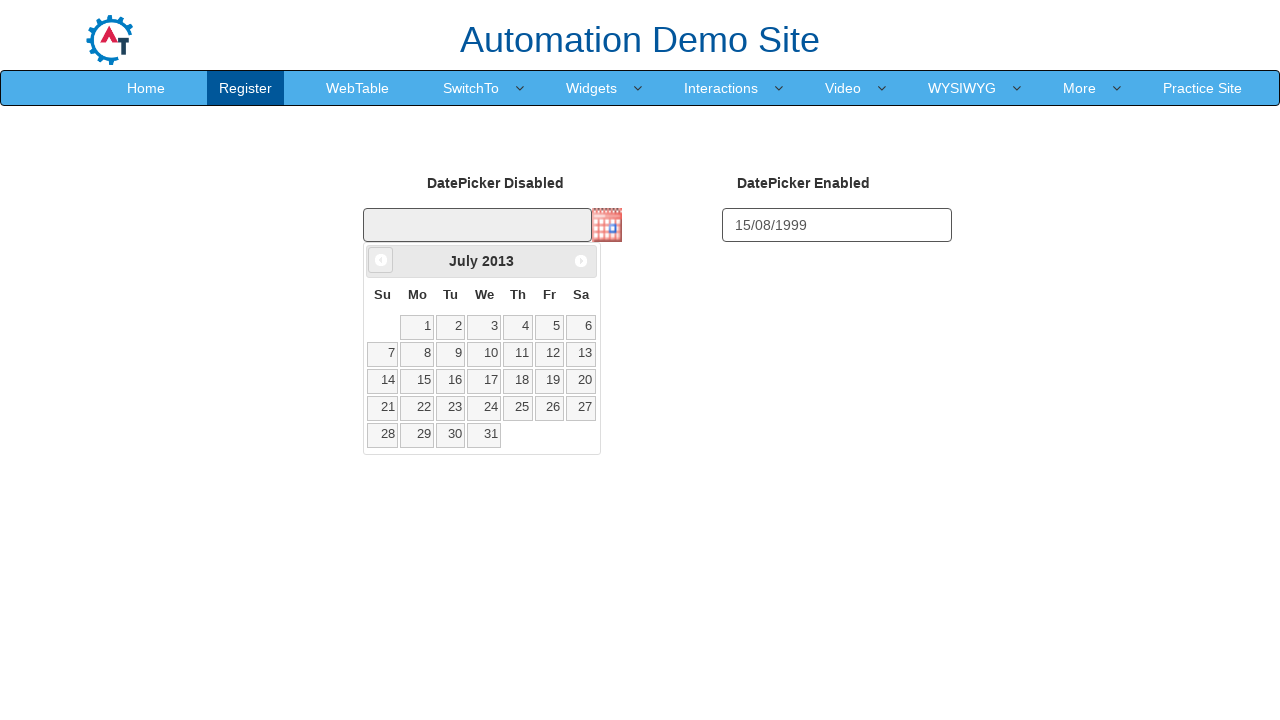

Clicked previous month button (currently at July 2013) at (381, 260) on a[data-handler='prev']
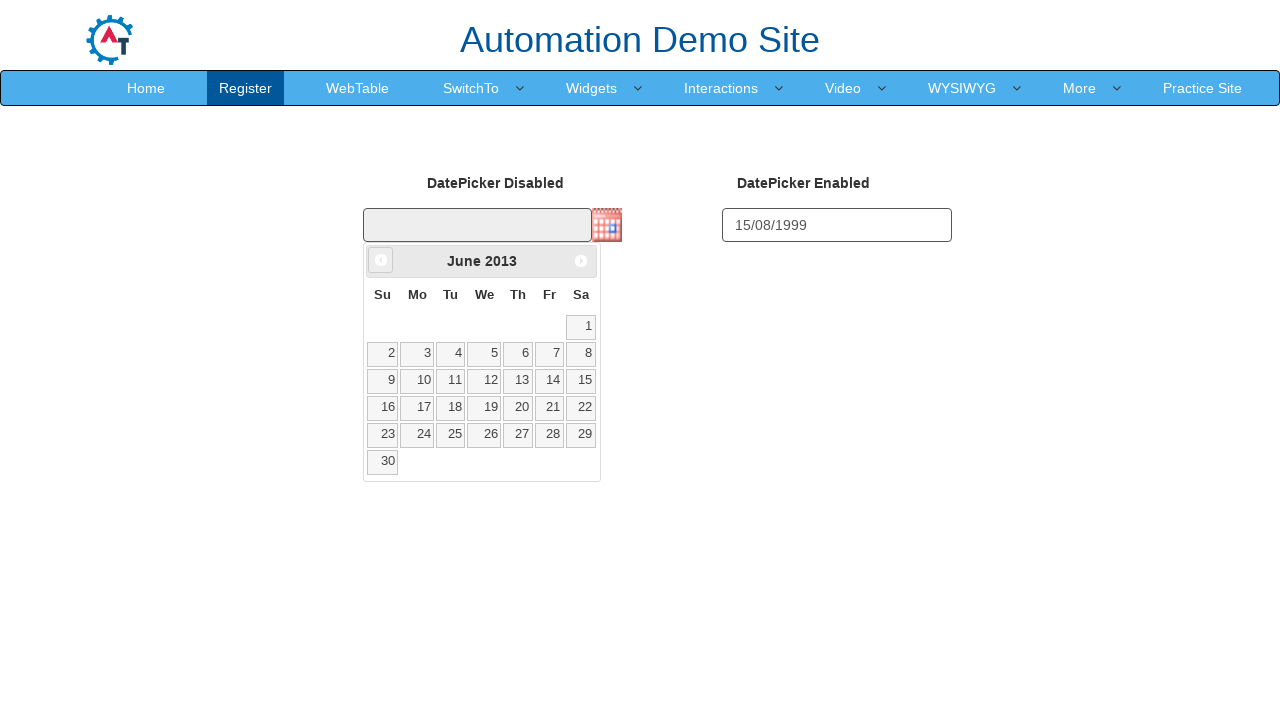

Waited 50ms for calendar navigation
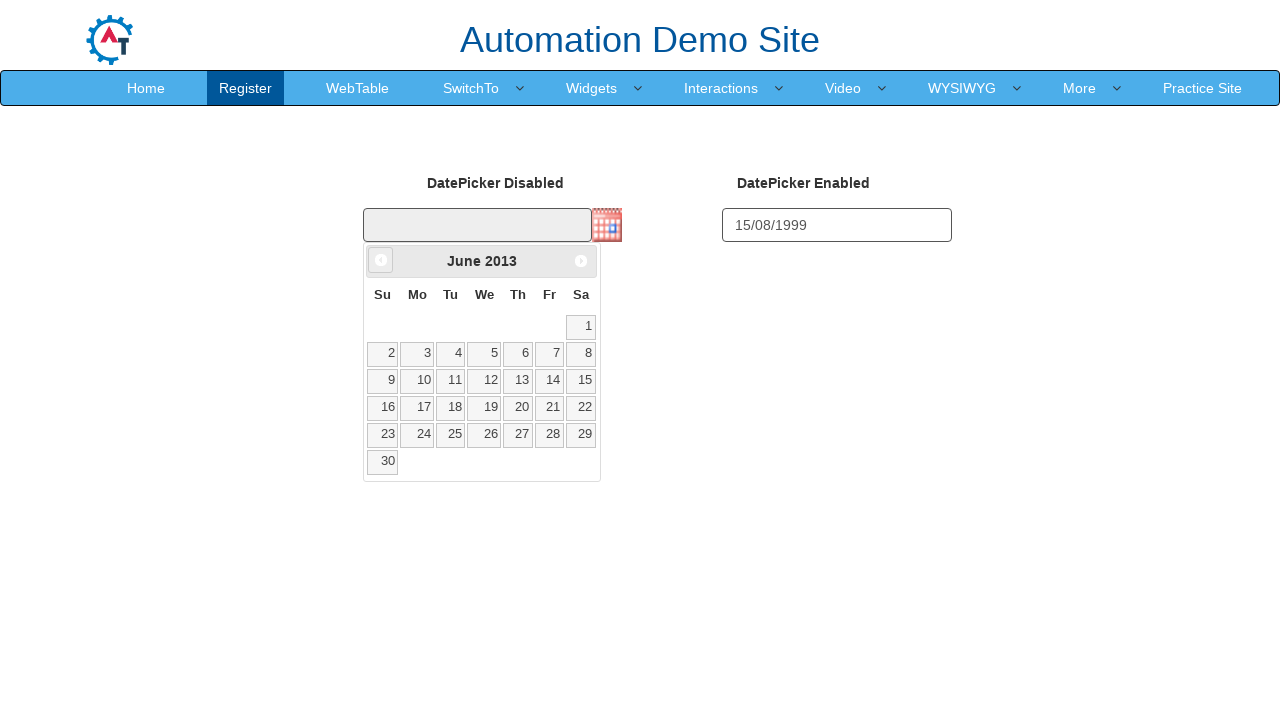

Clicked previous month button (currently at June 2013) at (381, 260) on a[data-handler='prev']
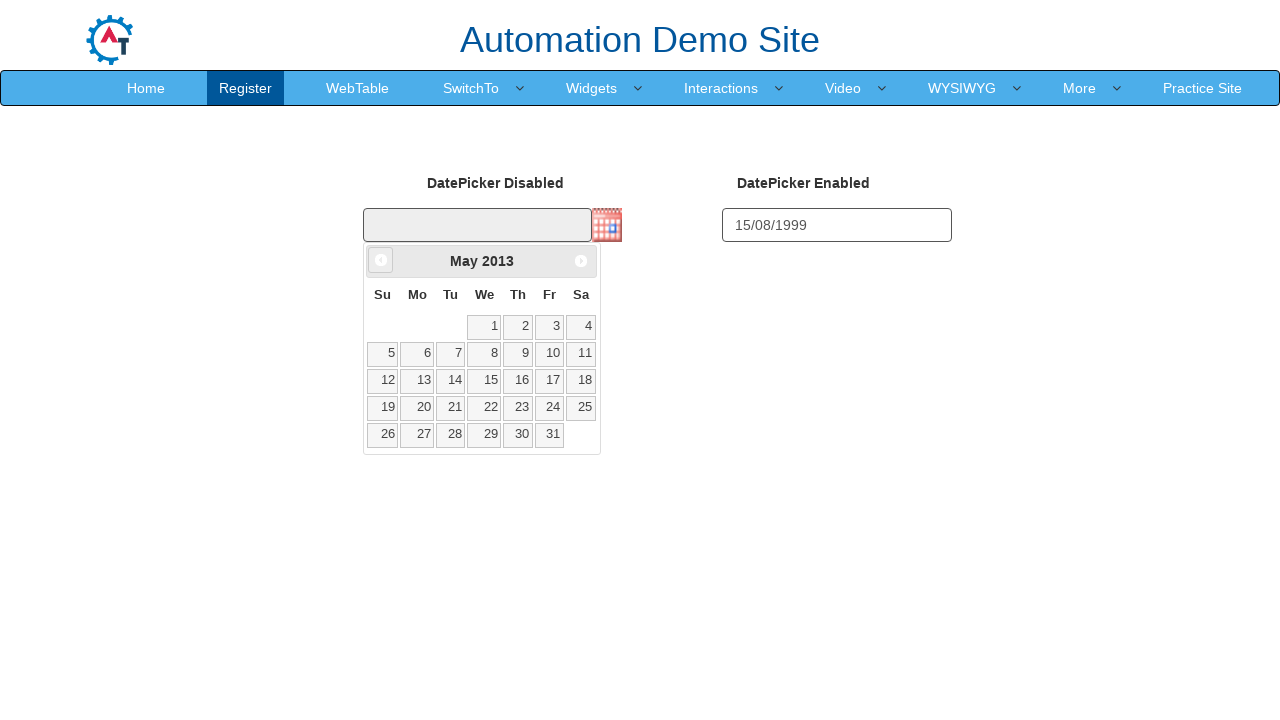

Waited 50ms for calendar navigation
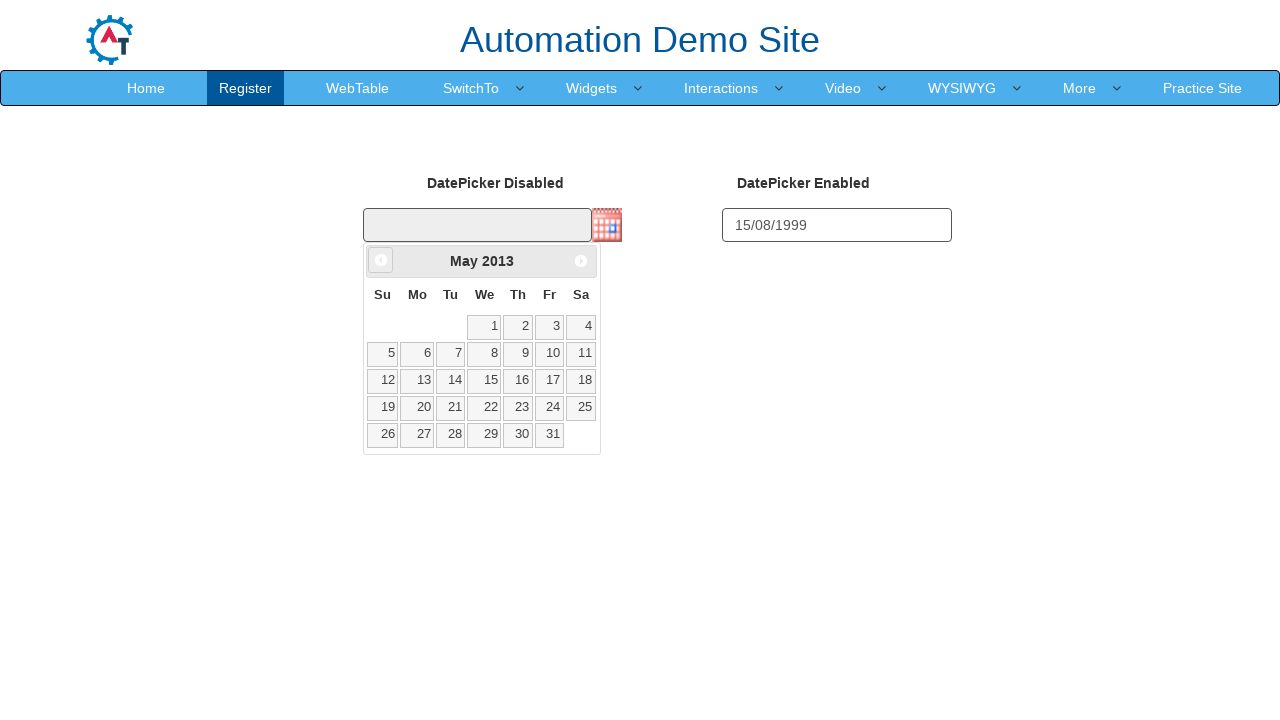

Clicked previous month button (currently at May 2013) at (381, 260) on a[data-handler='prev']
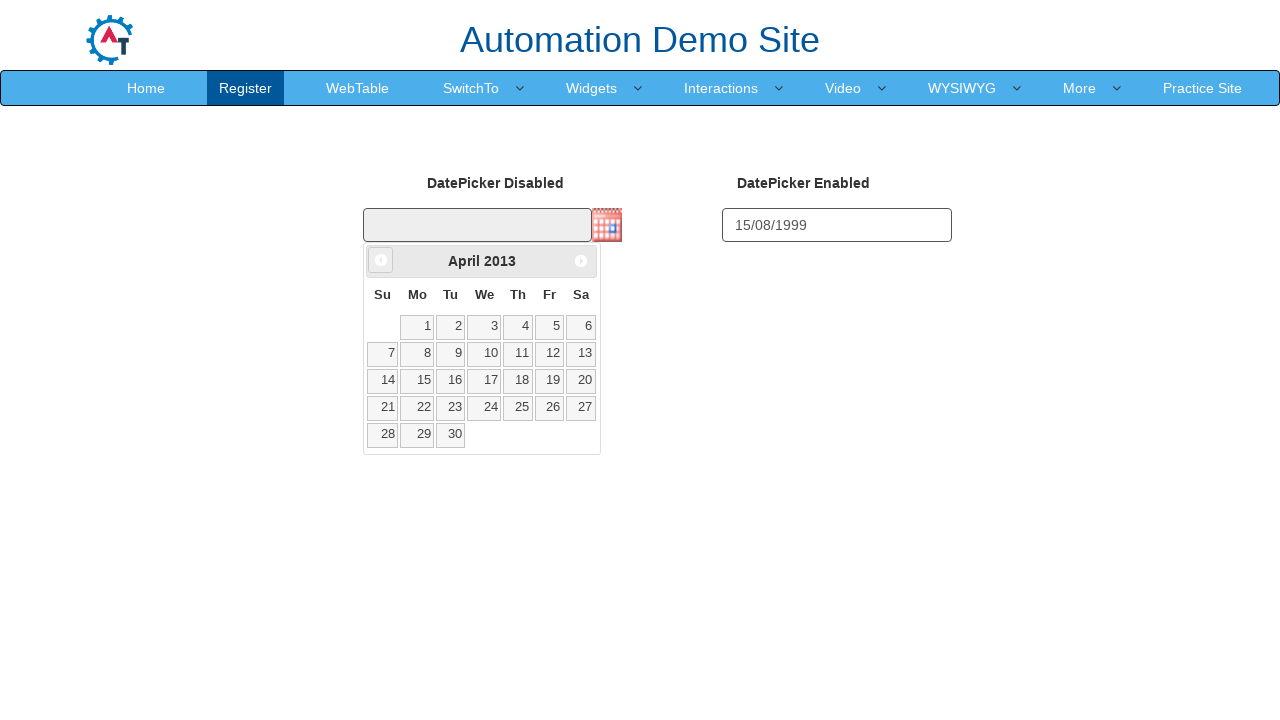

Waited 50ms for calendar navigation
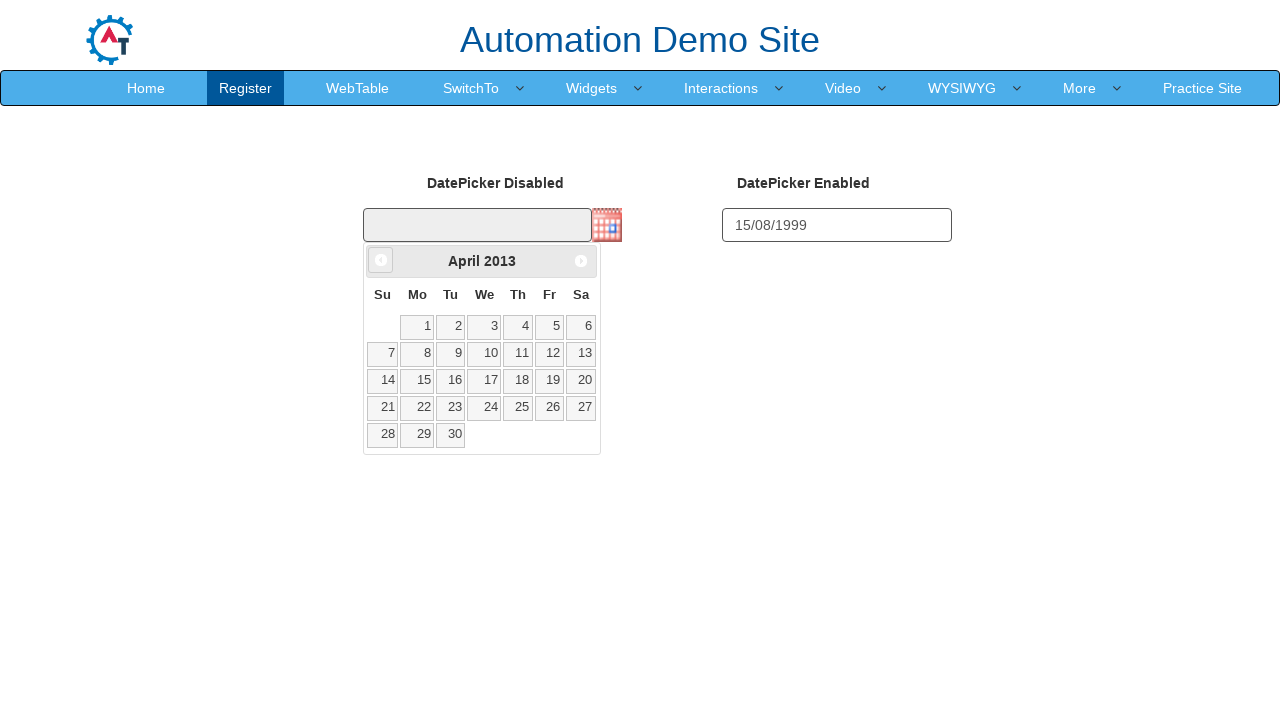

Clicked previous month button (currently at April 2013) at (381, 260) on a[data-handler='prev']
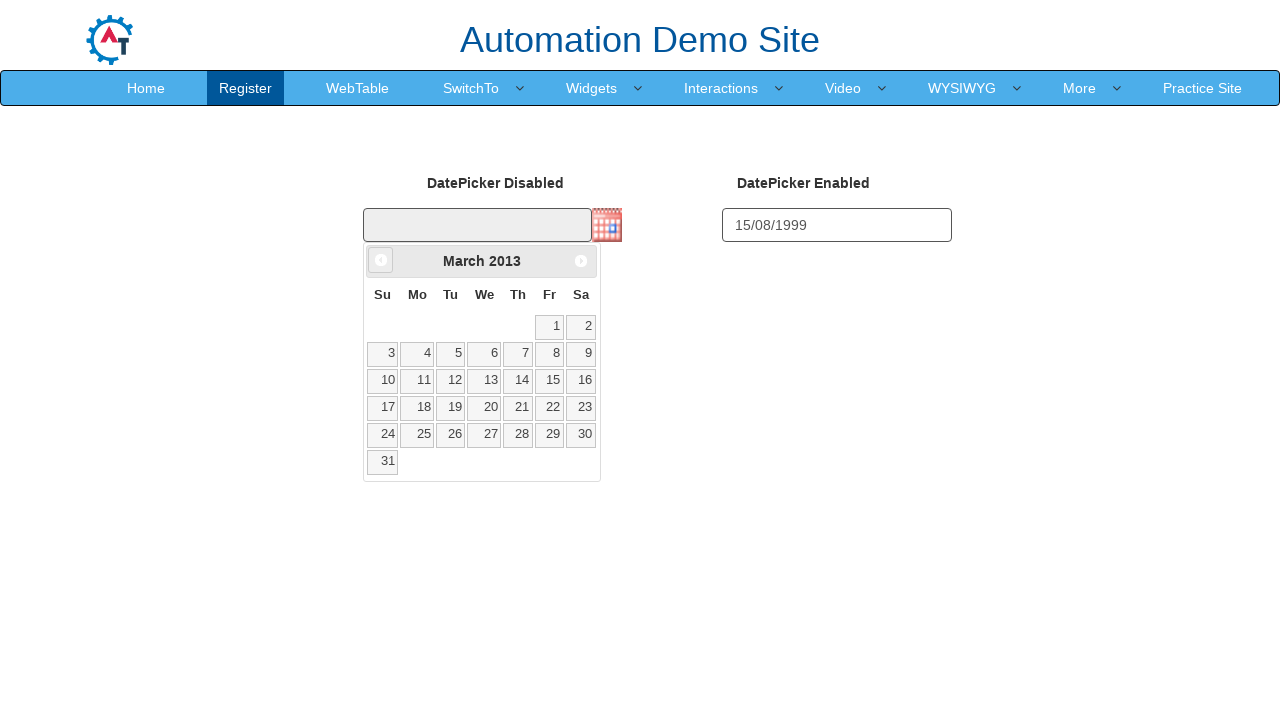

Waited 50ms for calendar navigation
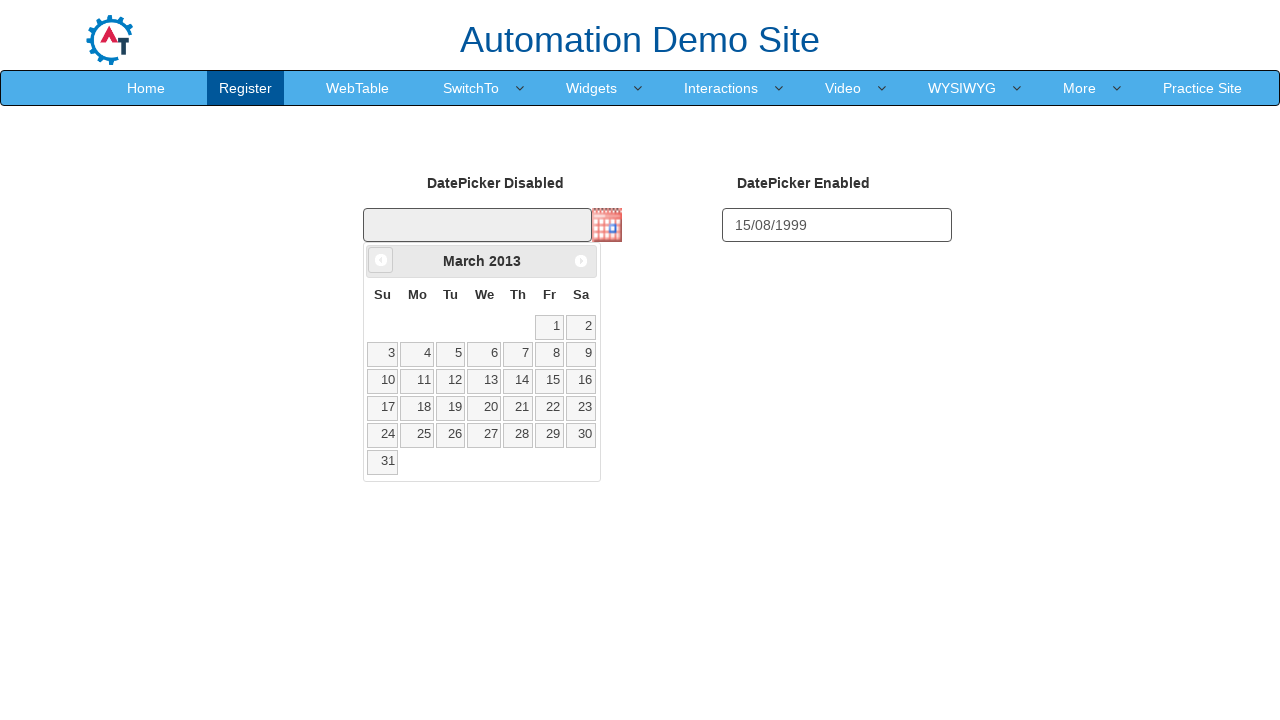

Clicked previous month button (currently at March 2013) at (381, 260) on a[data-handler='prev']
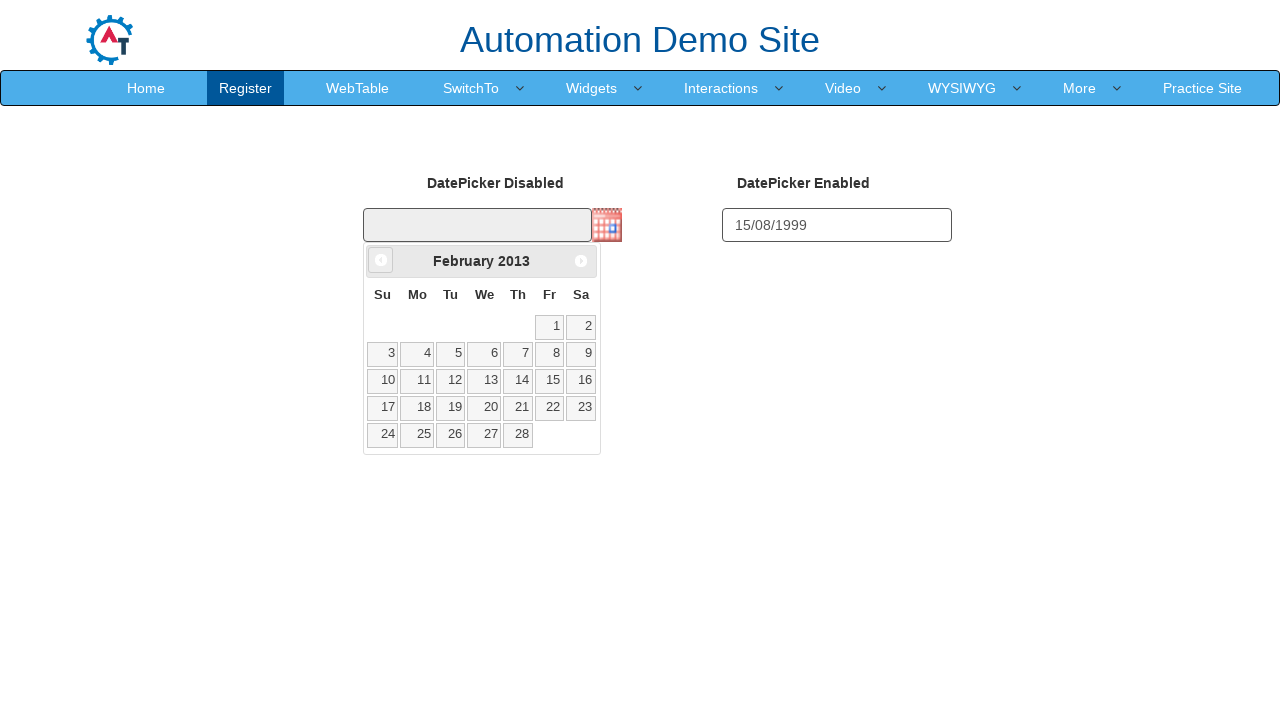

Waited 50ms for calendar navigation
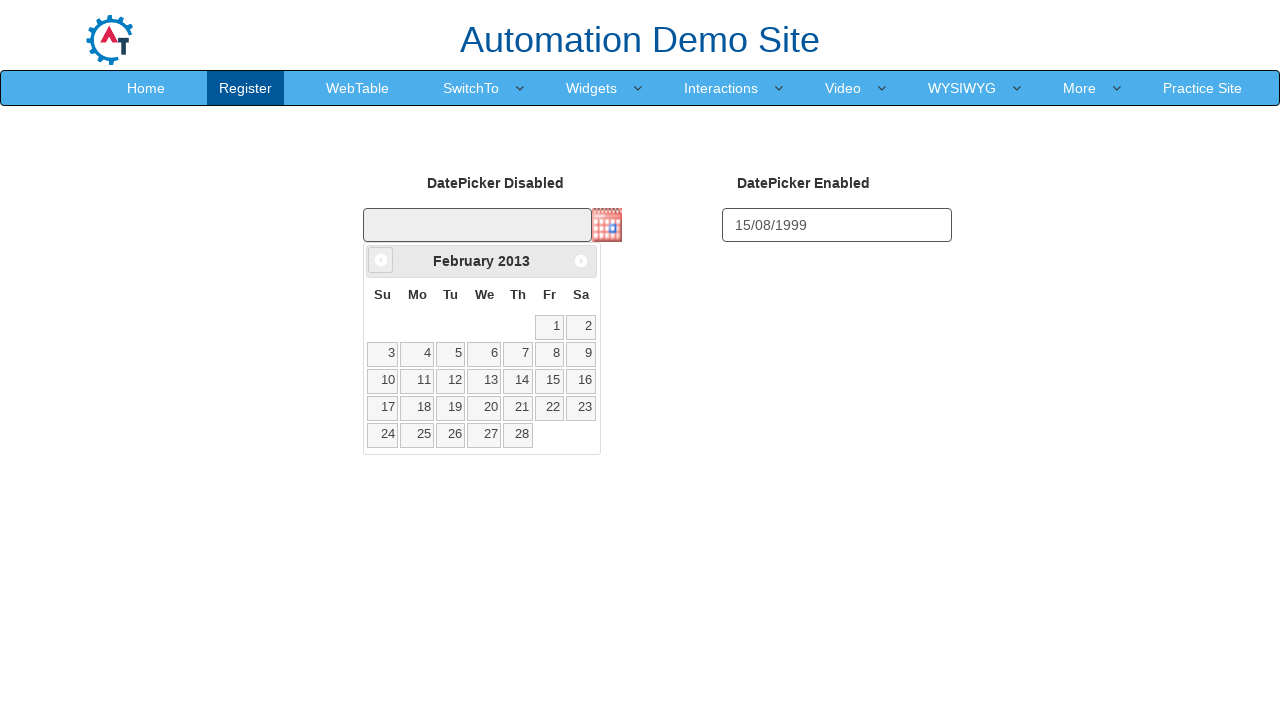

Clicked previous month button (currently at February 2013) at (381, 260) on a[data-handler='prev']
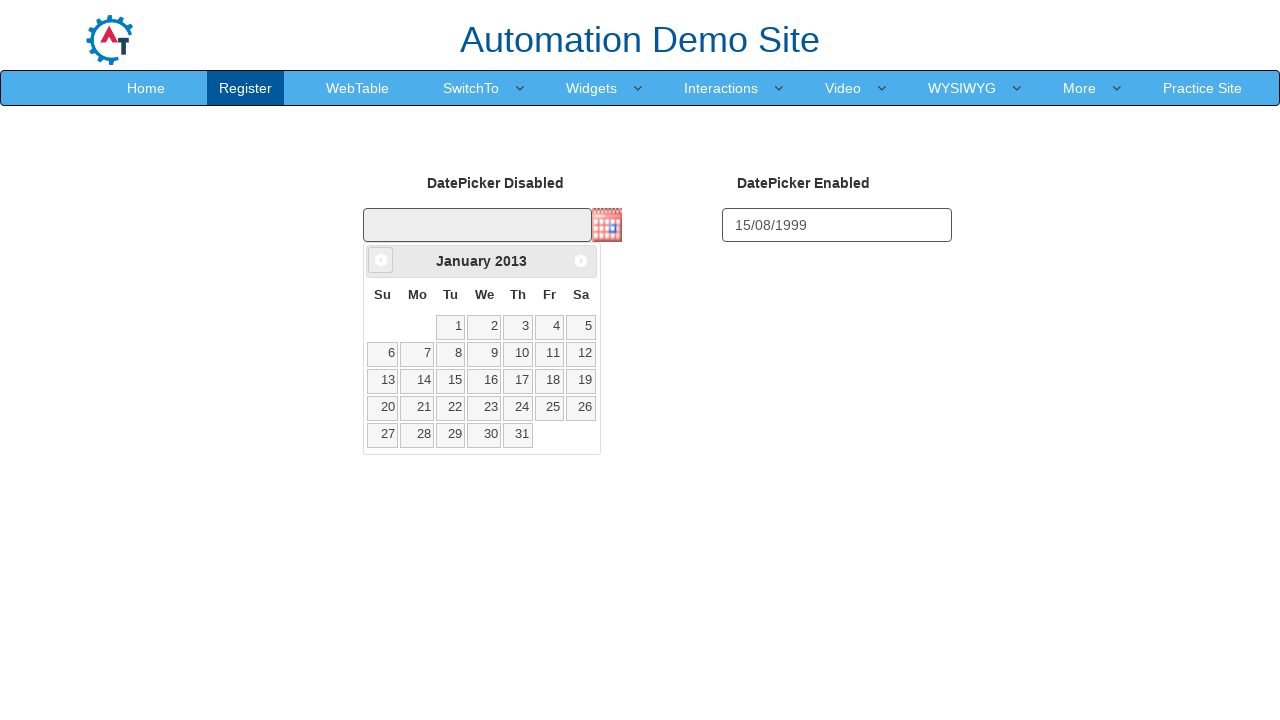

Waited 50ms for calendar navigation
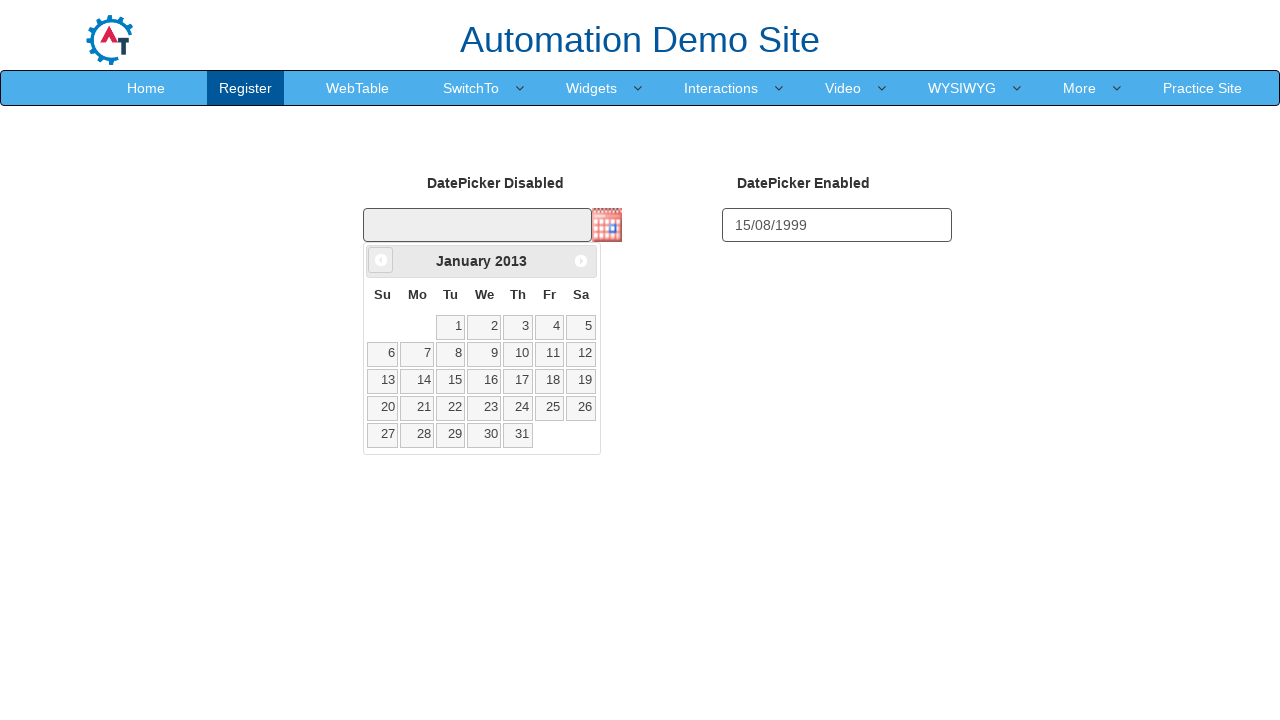

Clicked previous month button (currently at January 2013) at (381, 260) on a[data-handler='prev']
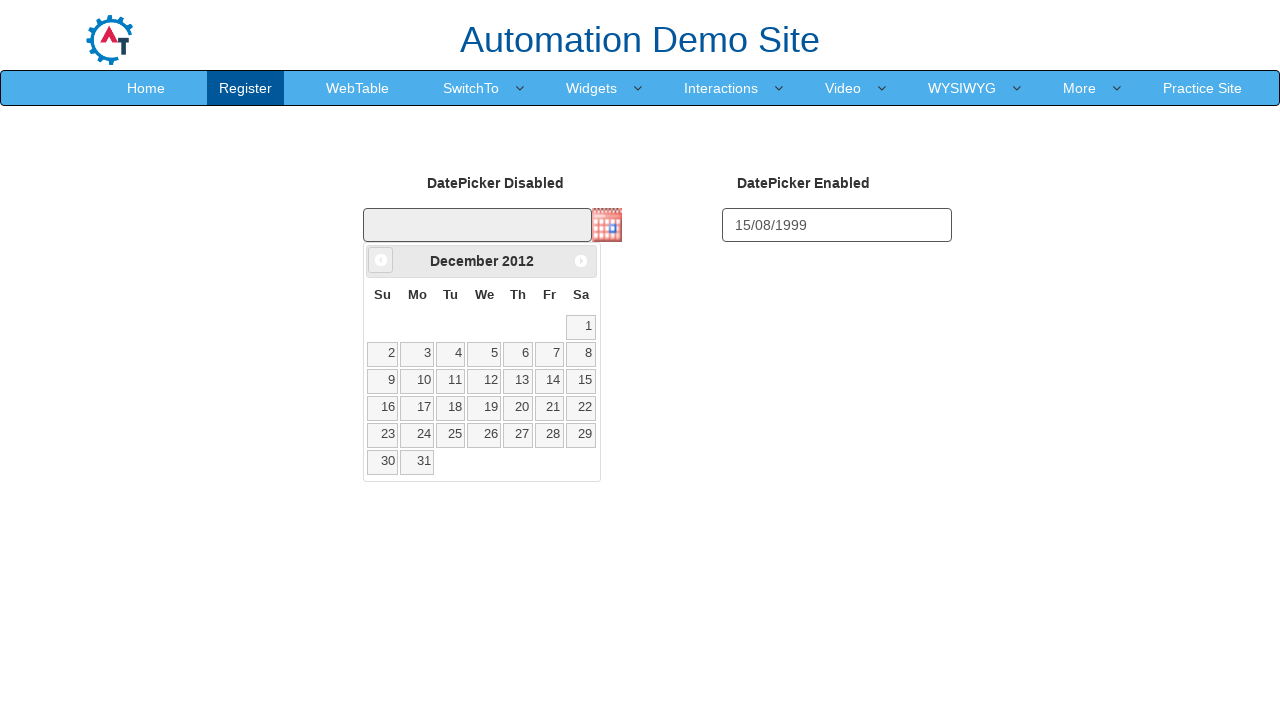

Waited 50ms for calendar navigation
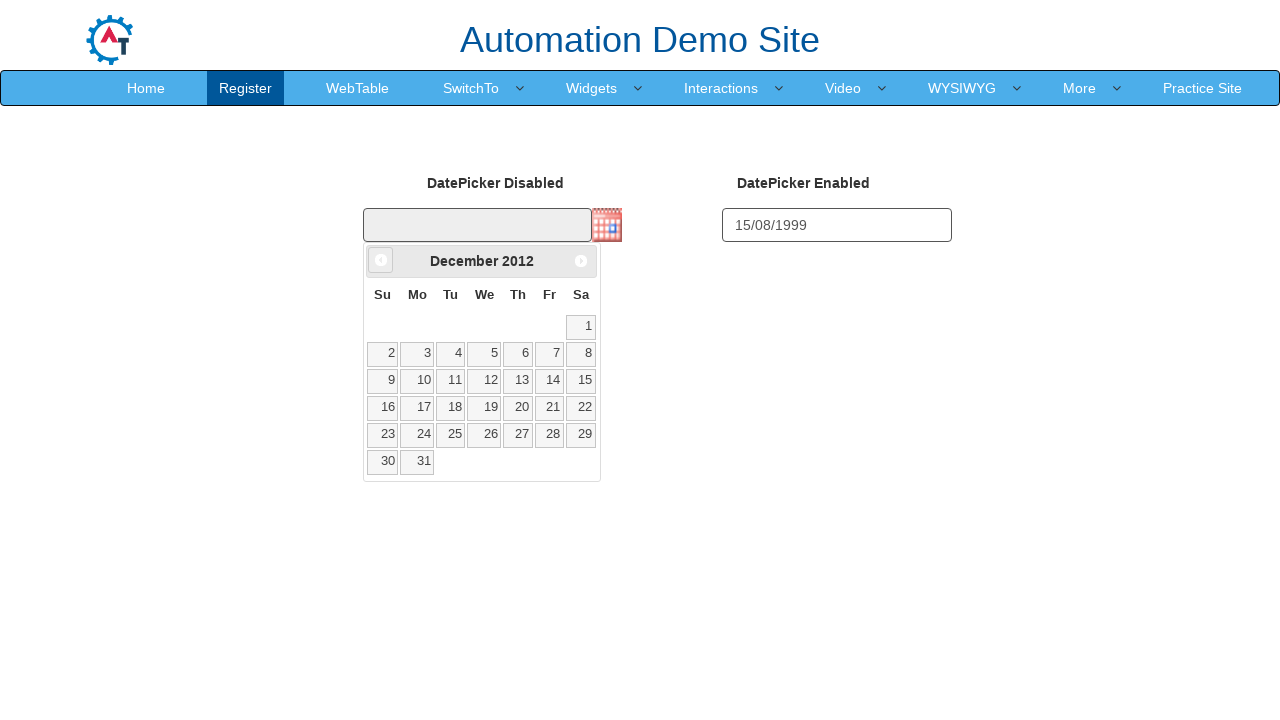

Clicked previous month button (currently at December 2012) at (381, 260) on a[data-handler='prev']
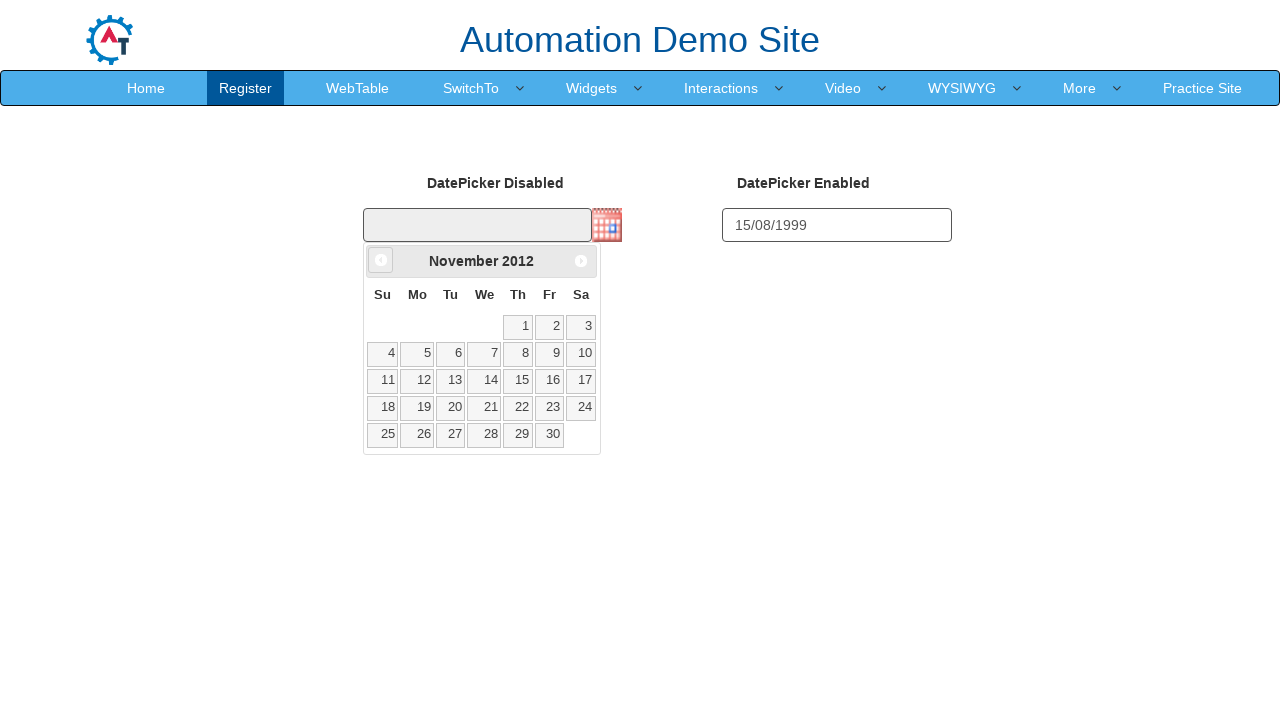

Waited 50ms for calendar navigation
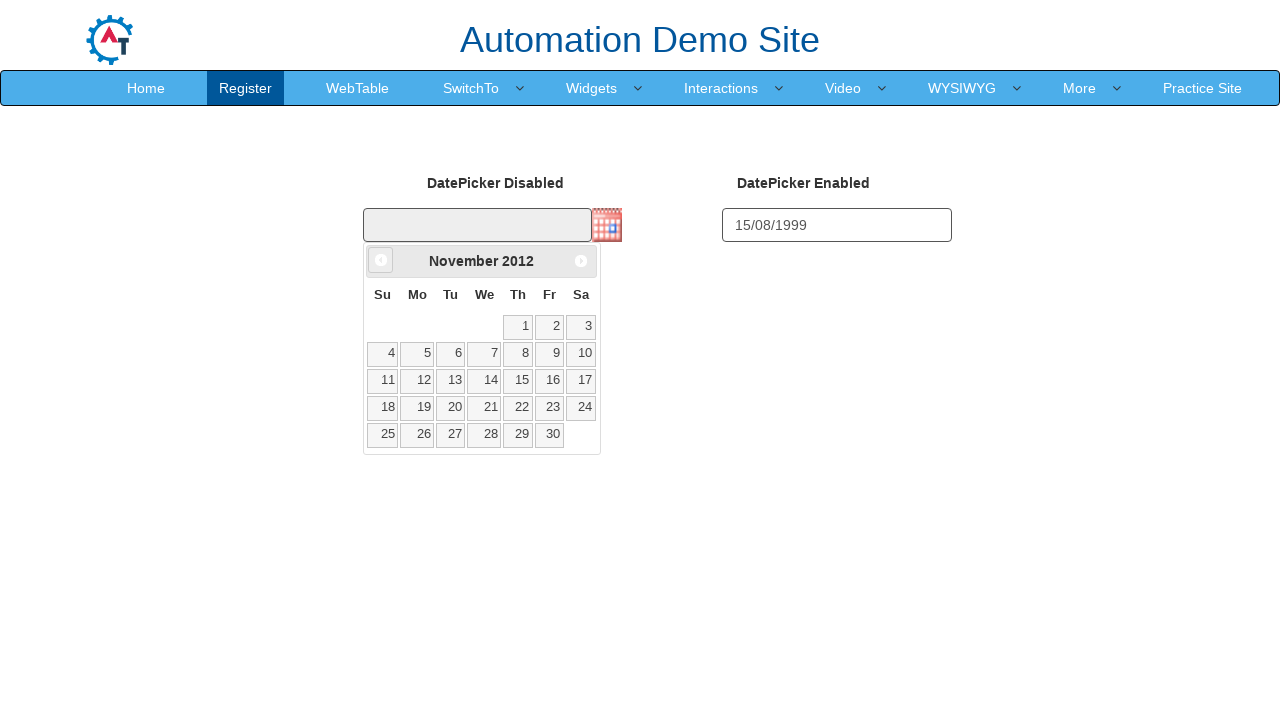

Clicked previous month button (currently at November 2012) at (381, 260) on a[data-handler='prev']
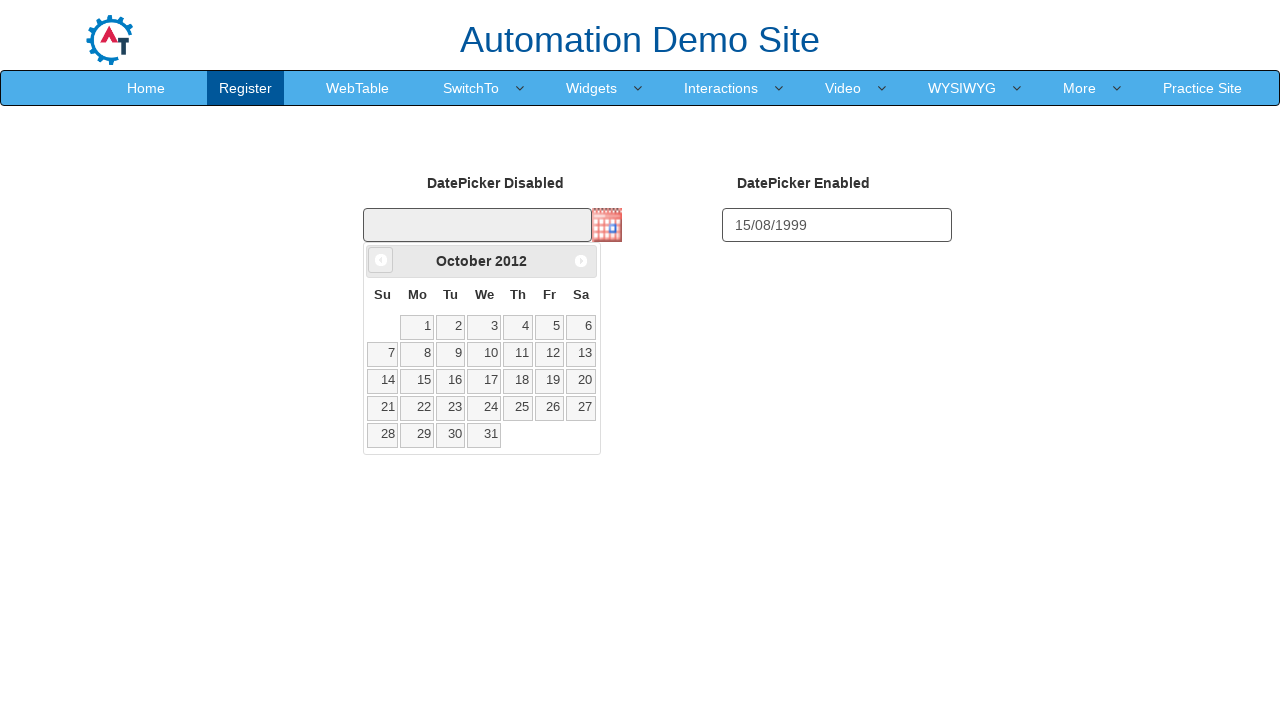

Waited 50ms for calendar navigation
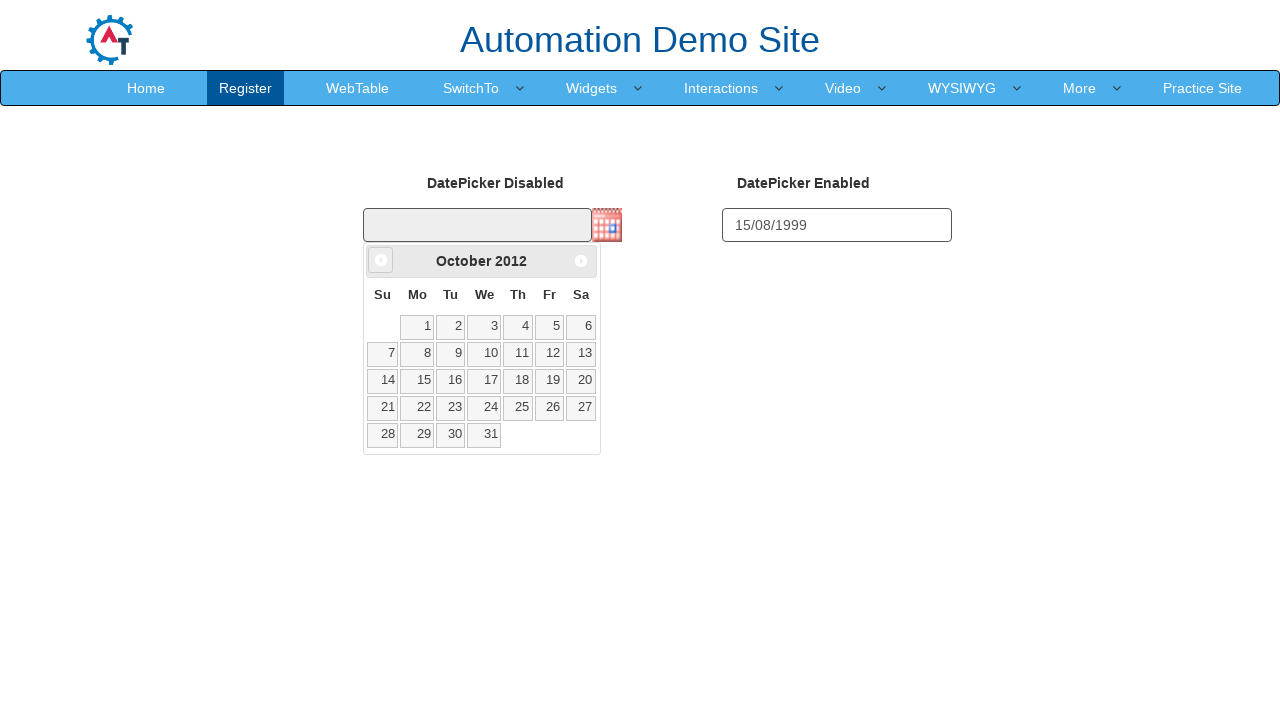

Clicked previous month button (currently at October 2012) at (381, 260) on a[data-handler='prev']
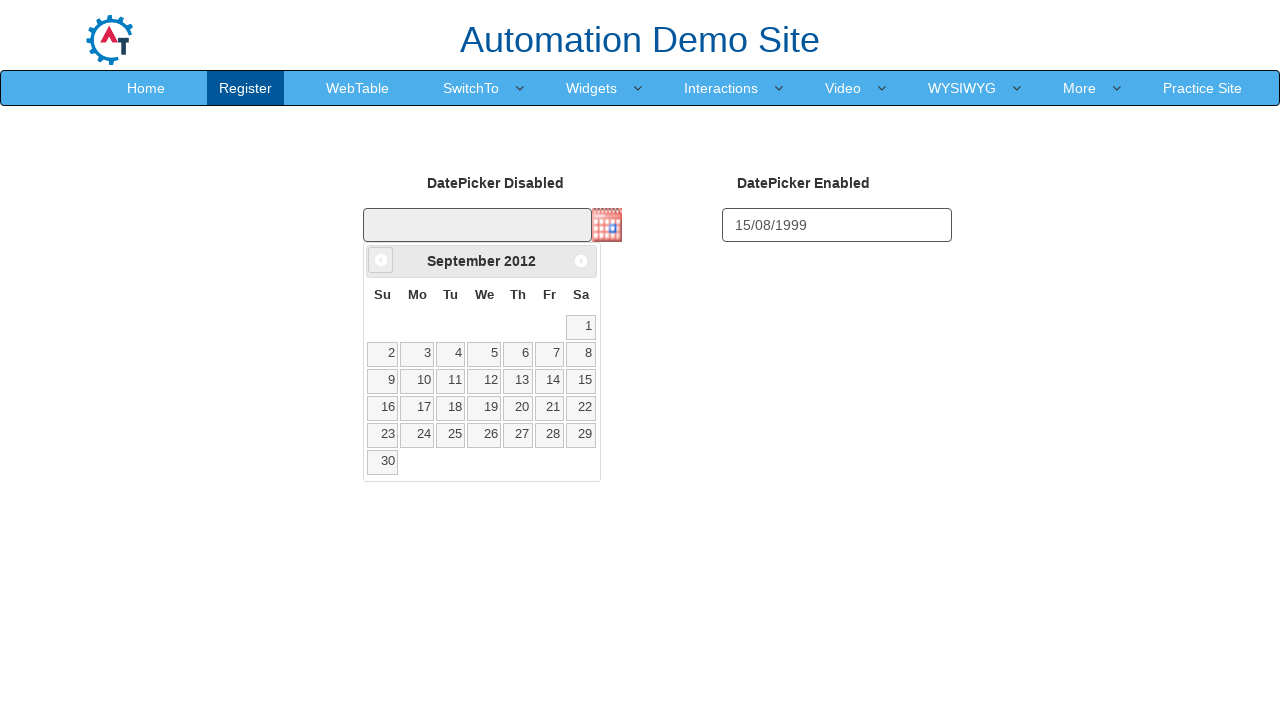

Waited 50ms for calendar navigation
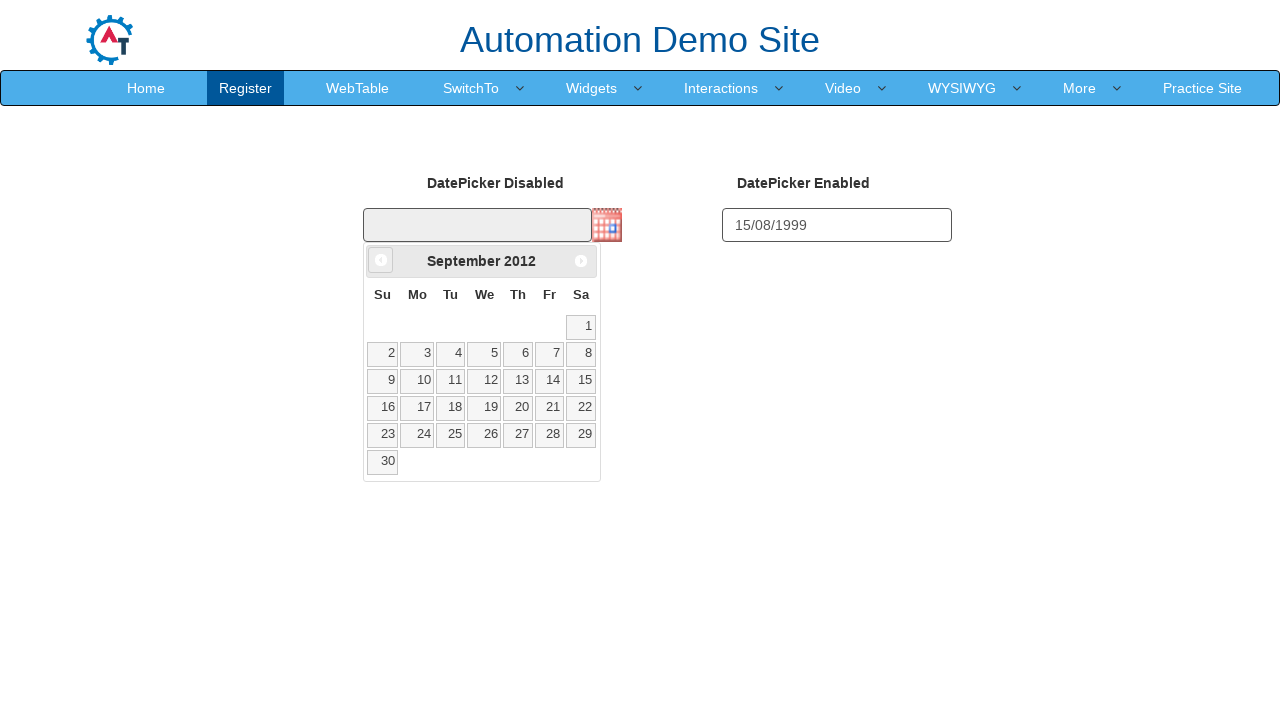

Clicked previous month button (currently at September 2012) at (381, 260) on a[data-handler='prev']
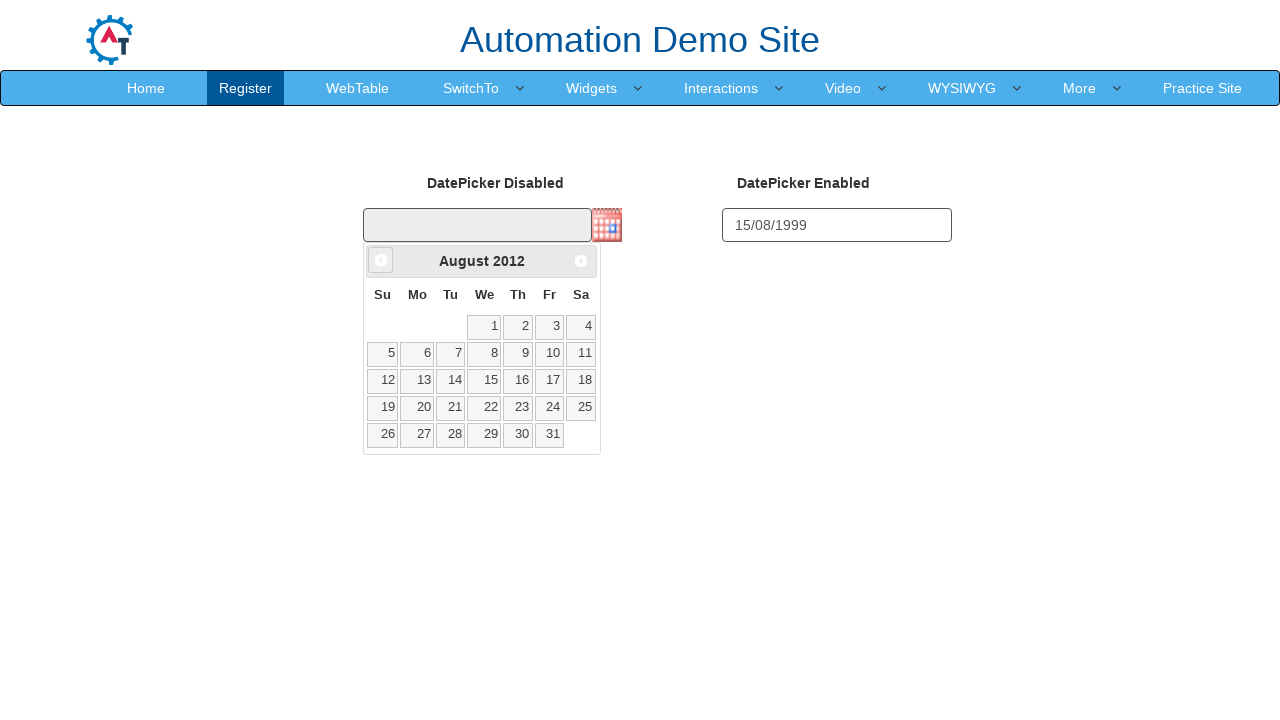

Waited 50ms for calendar navigation
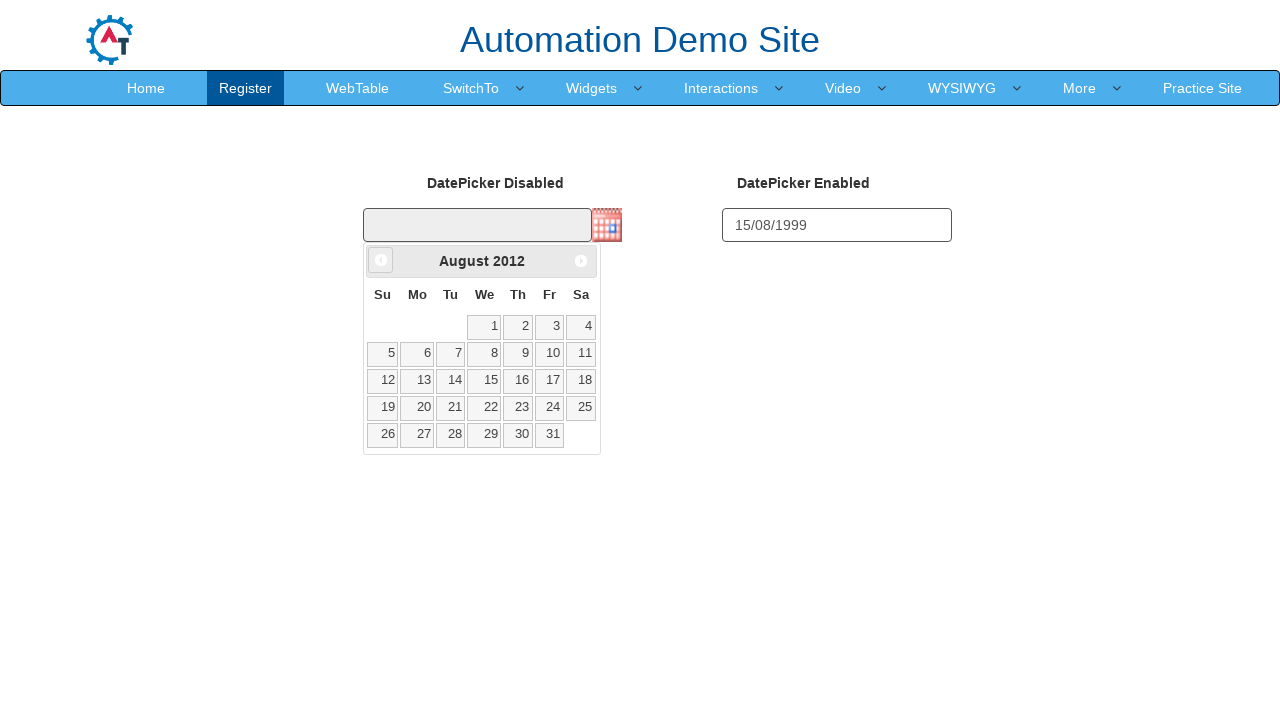

Clicked previous month button (currently at August 2012) at (381, 260) on a[data-handler='prev']
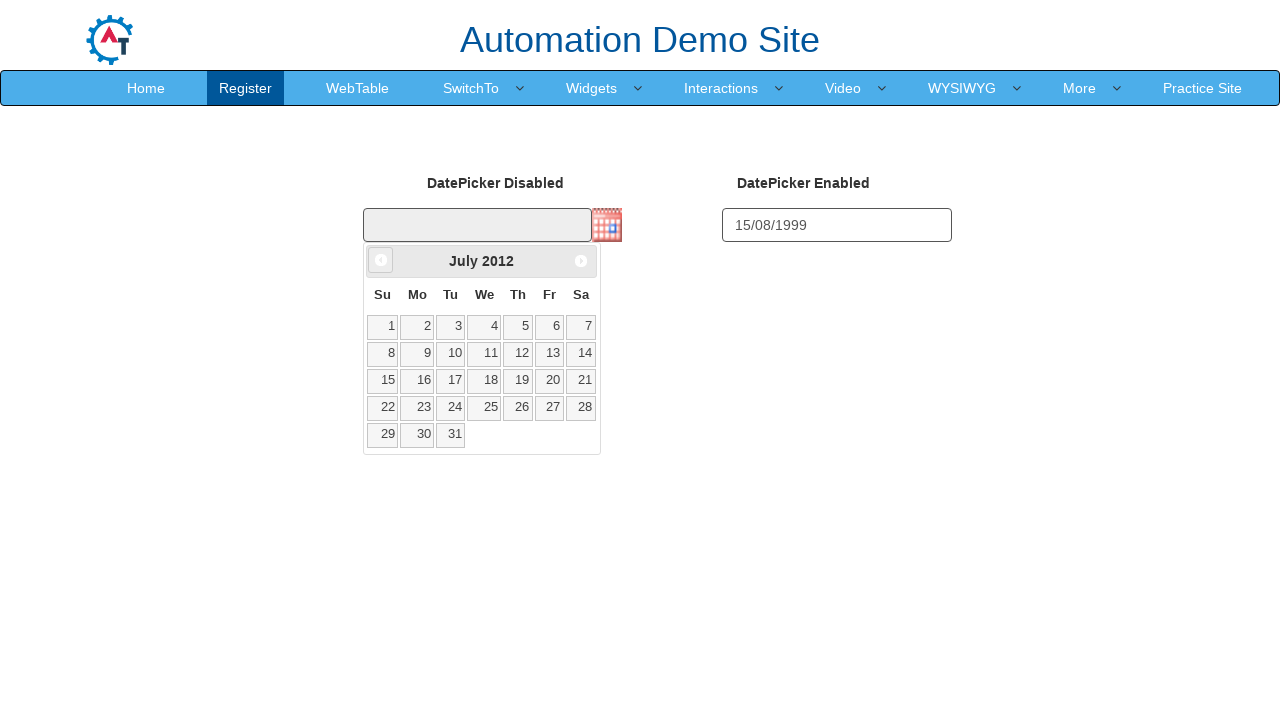

Waited 50ms for calendar navigation
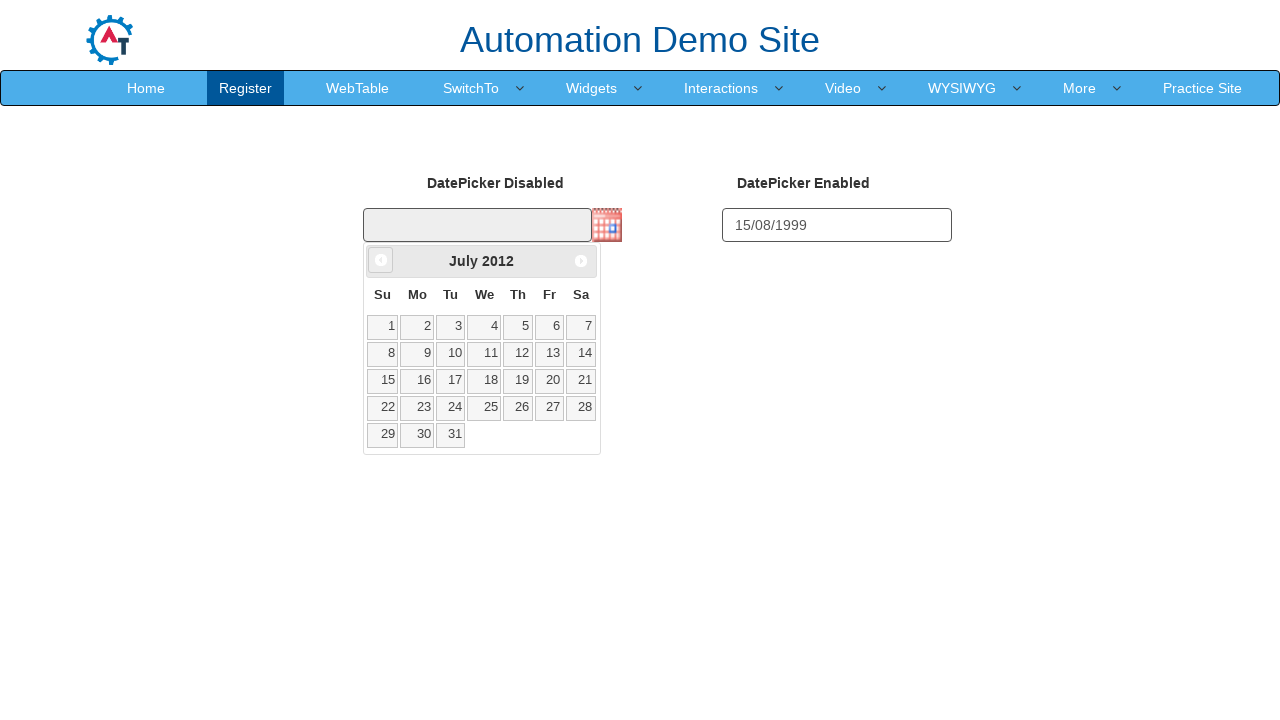

Clicked previous month button (currently at July 2012) at (381, 260) on a[data-handler='prev']
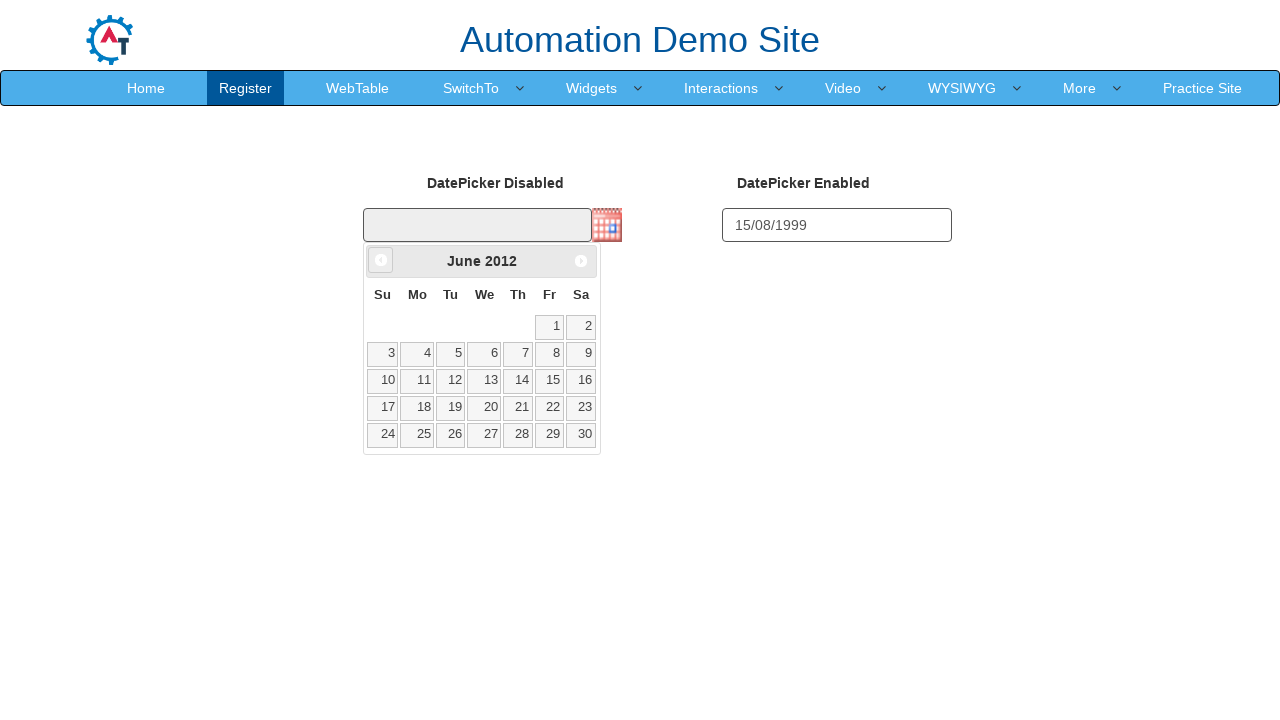

Waited 50ms for calendar navigation
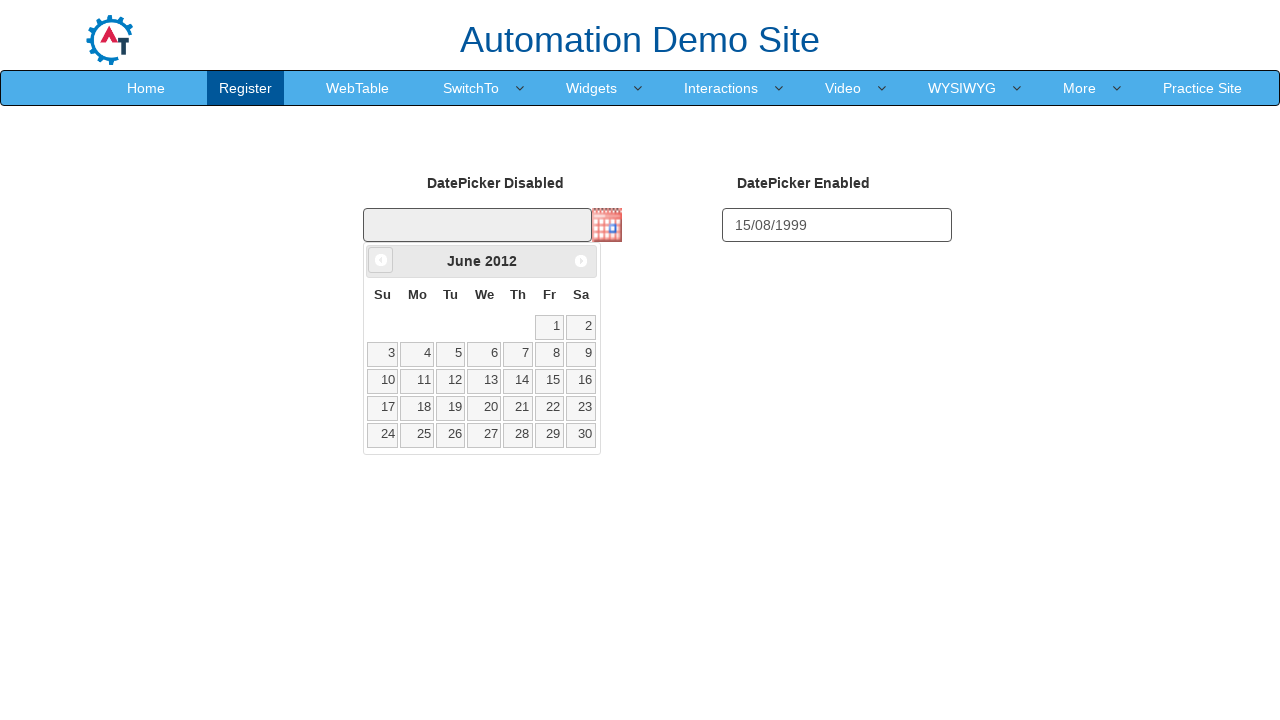

Clicked previous month button (currently at June 2012) at (381, 260) on a[data-handler='prev']
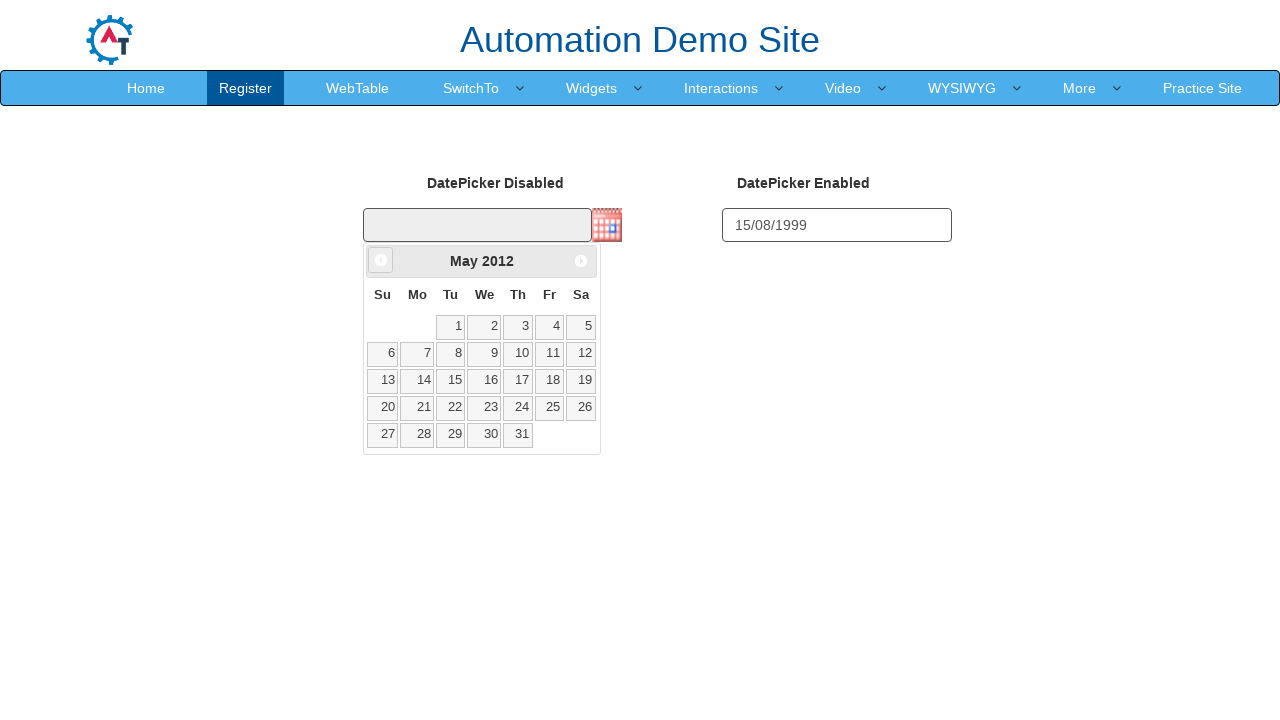

Waited 50ms for calendar navigation
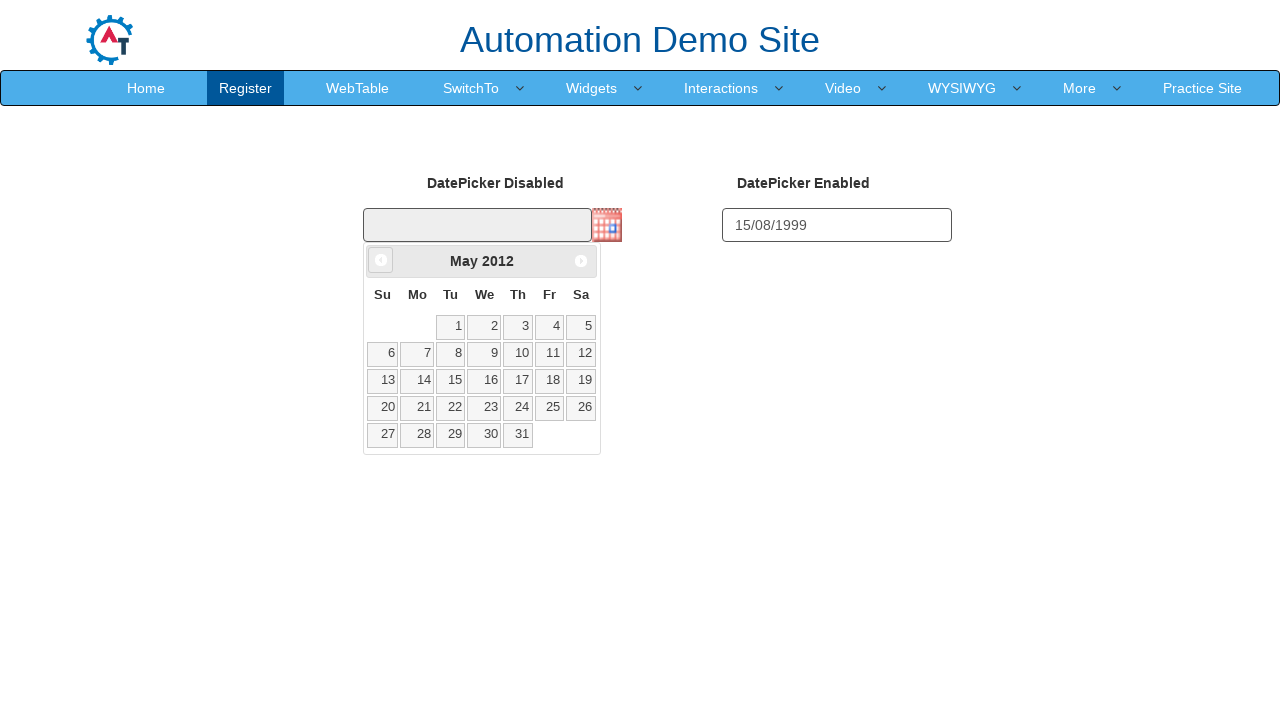

Clicked previous month button (currently at May 2012) at (381, 260) on a[data-handler='prev']
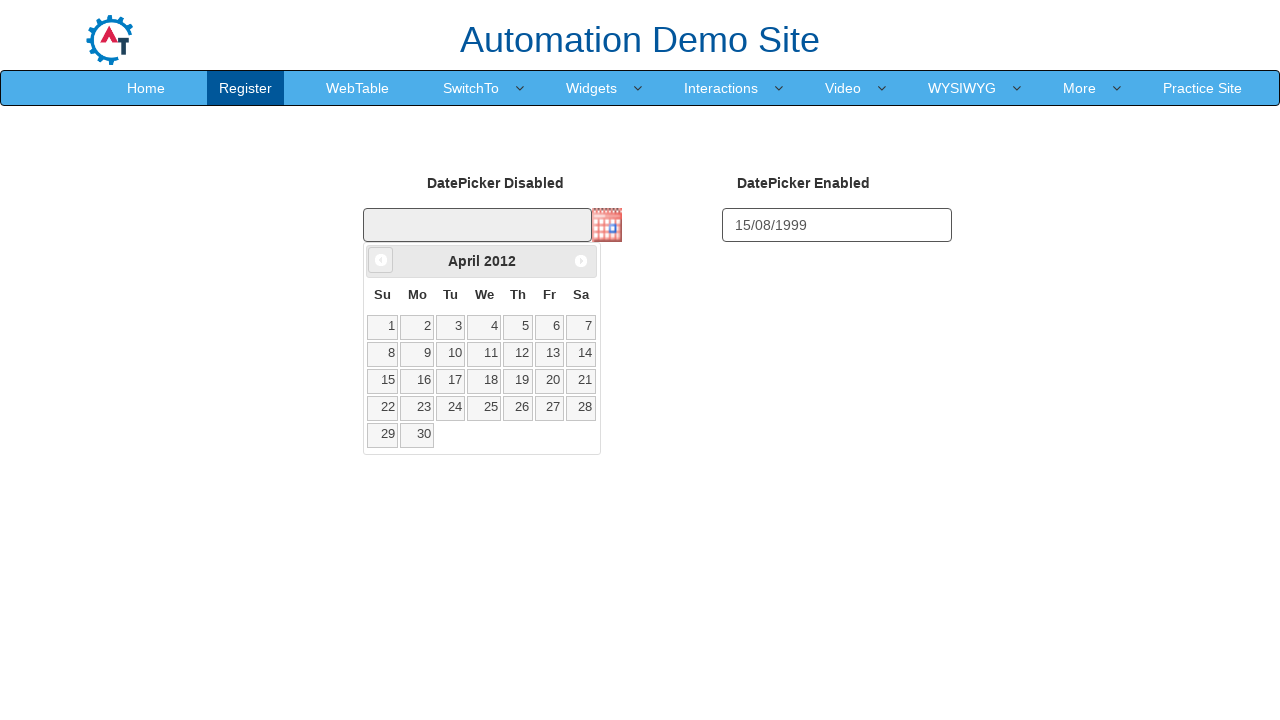

Waited 50ms for calendar navigation
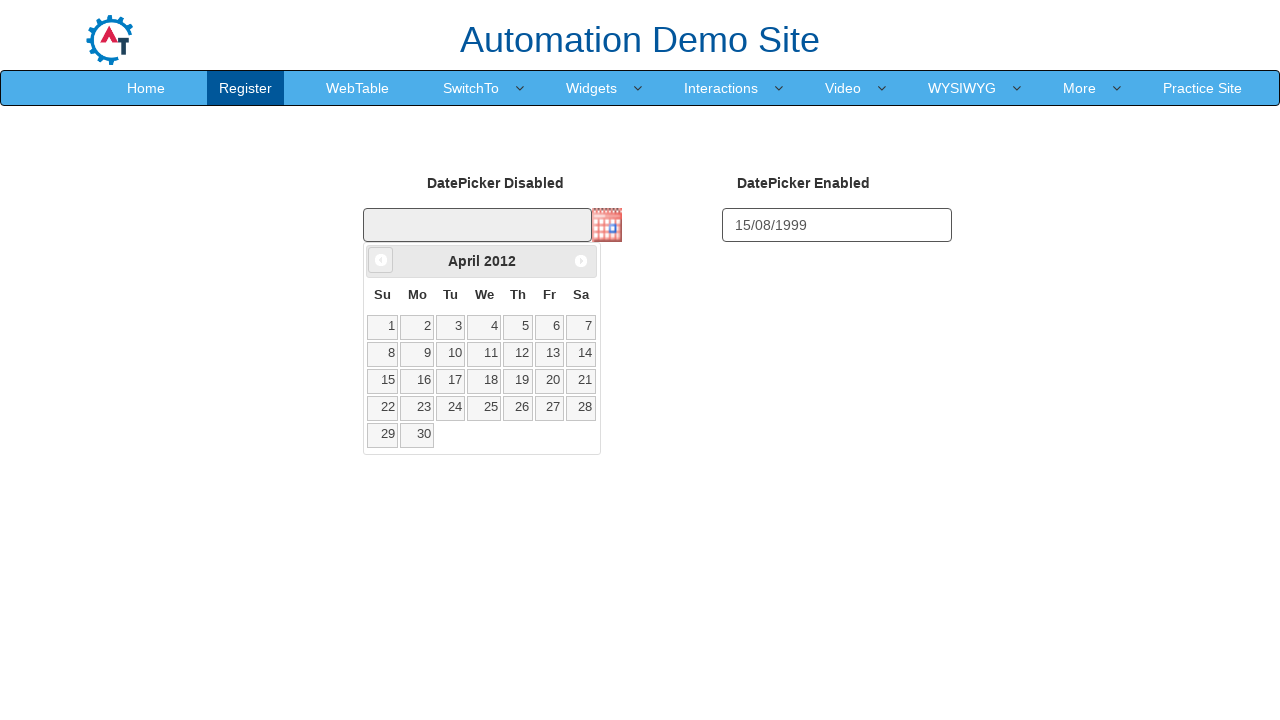

Clicked previous month button (currently at April 2012) at (381, 260) on a[data-handler='prev']
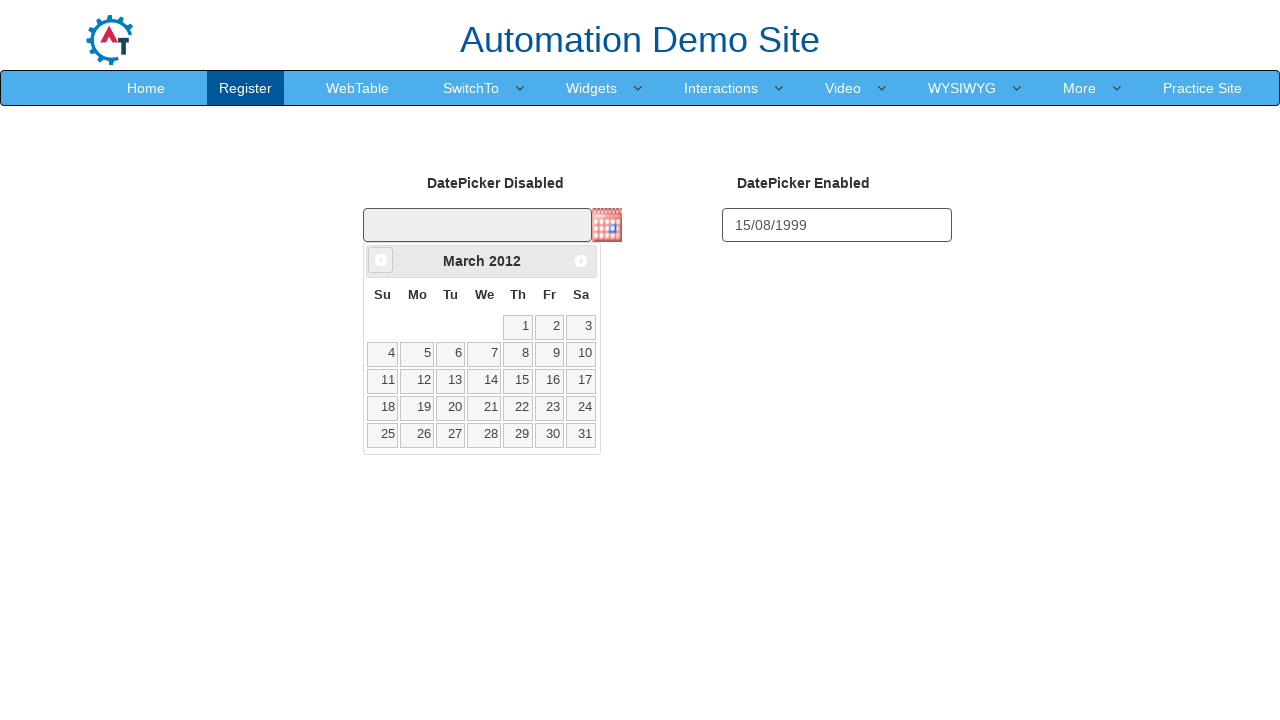

Waited 50ms for calendar navigation
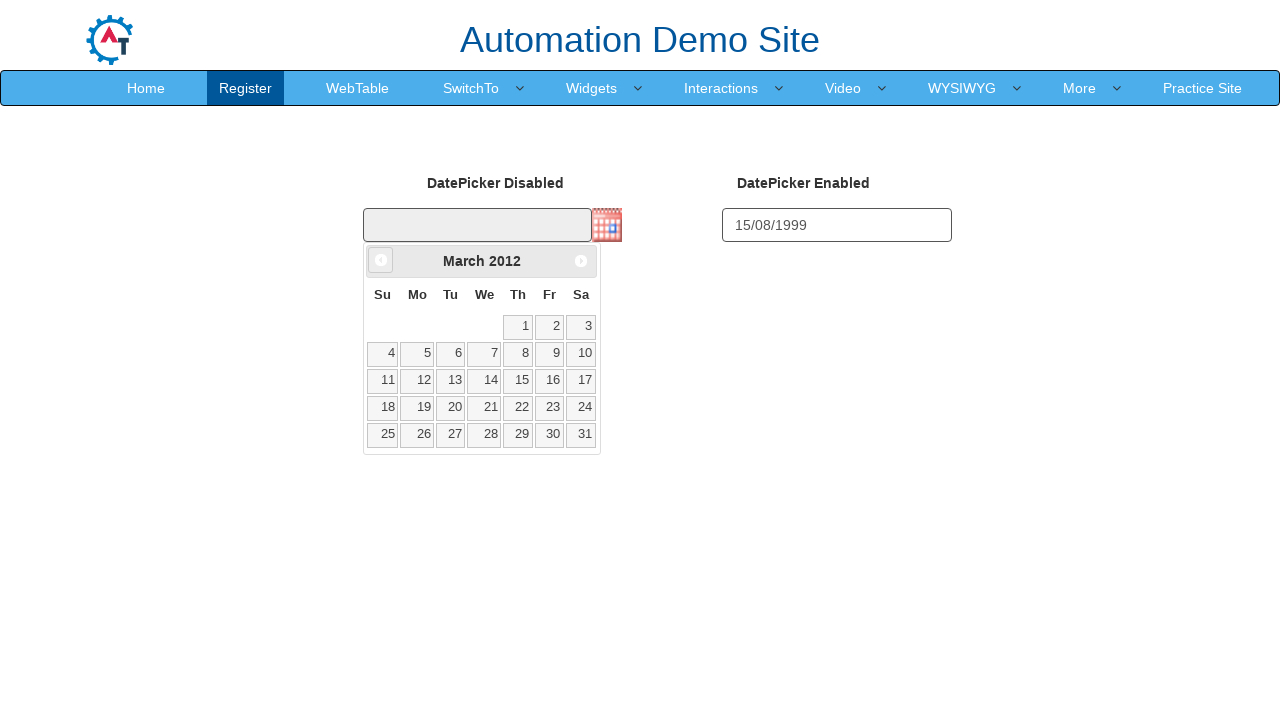

Clicked previous month button (currently at March 2012) at (381, 260) on a[data-handler='prev']
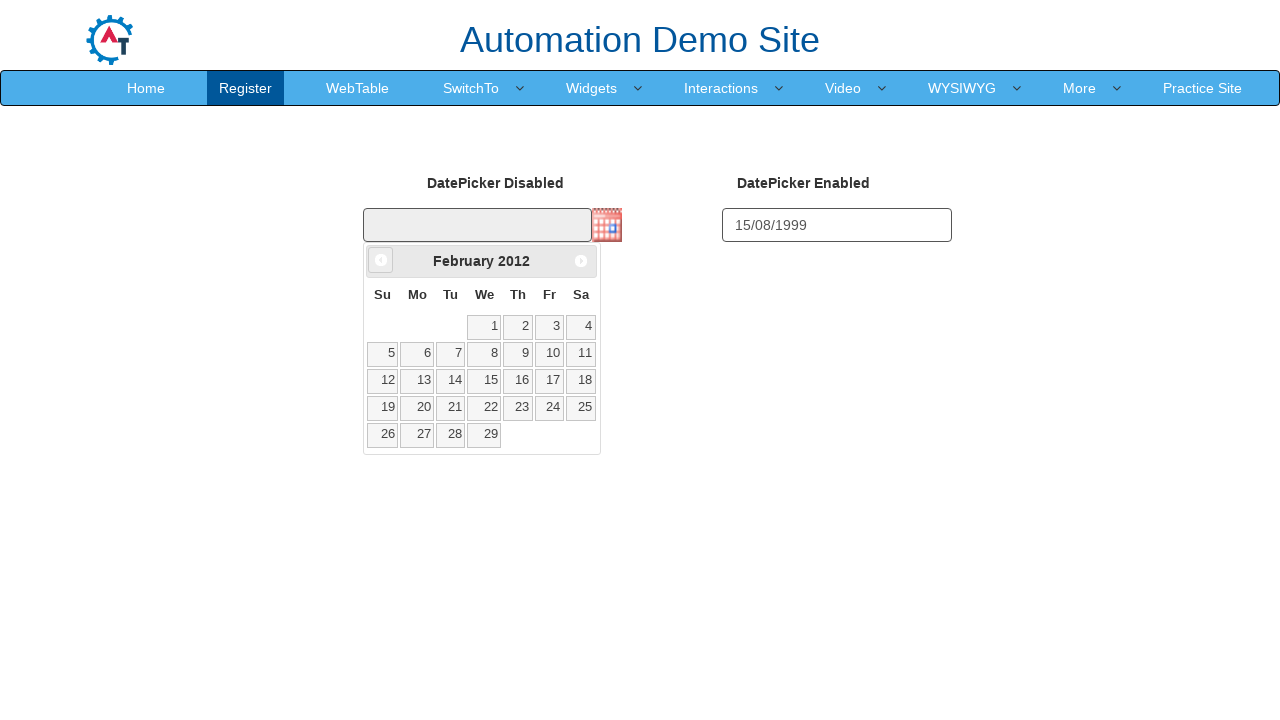

Waited 50ms for calendar navigation
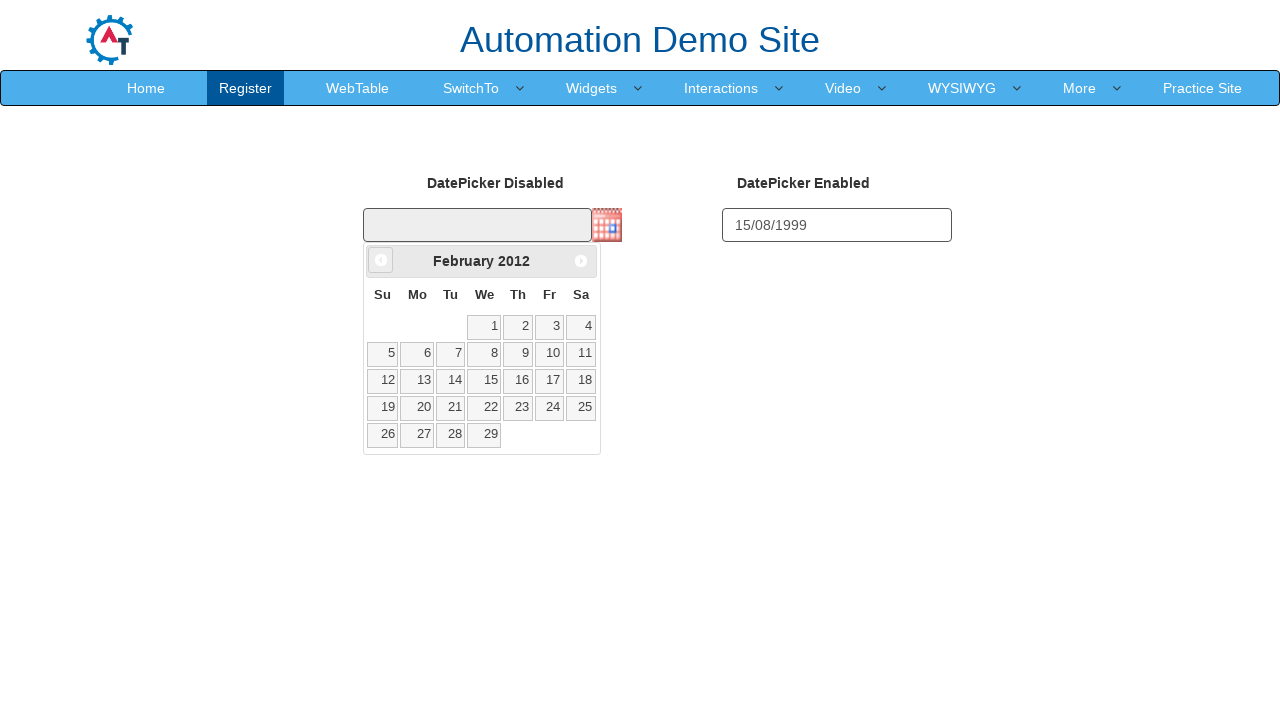

Clicked previous month button (currently at February 2012) at (381, 260) on a[data-handler='prev']
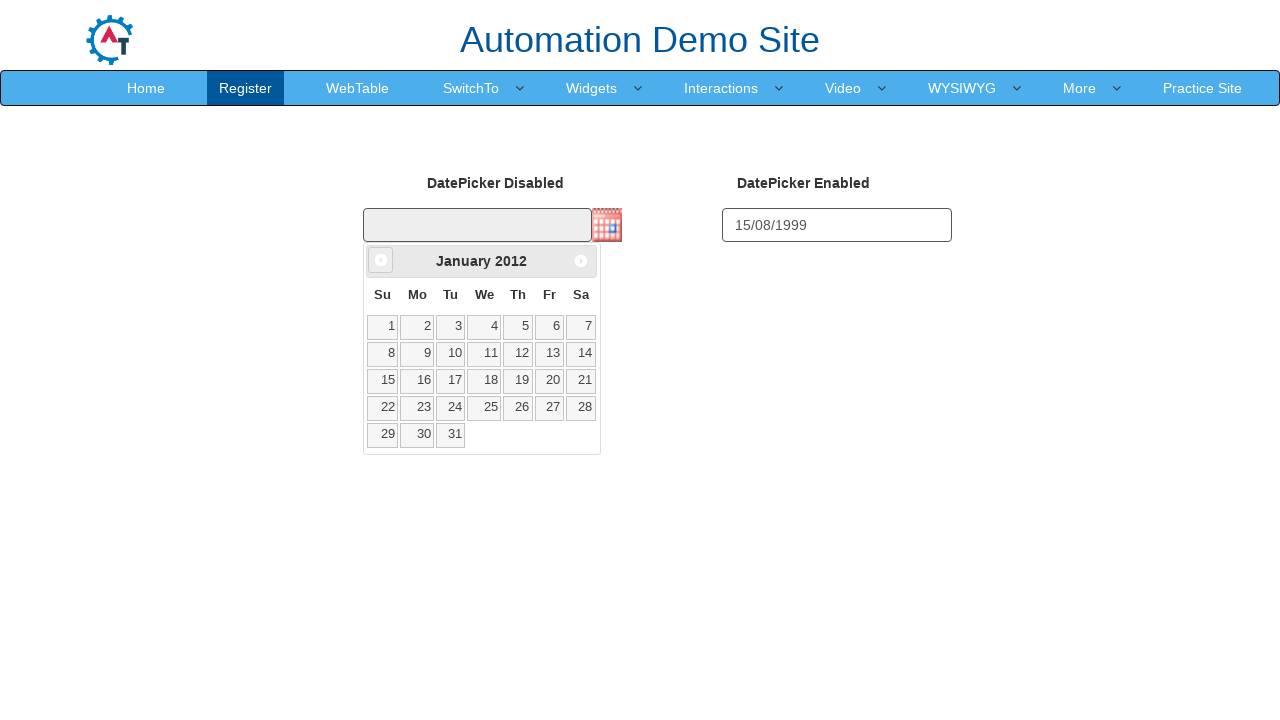

Waited 50ms for calendar navigation
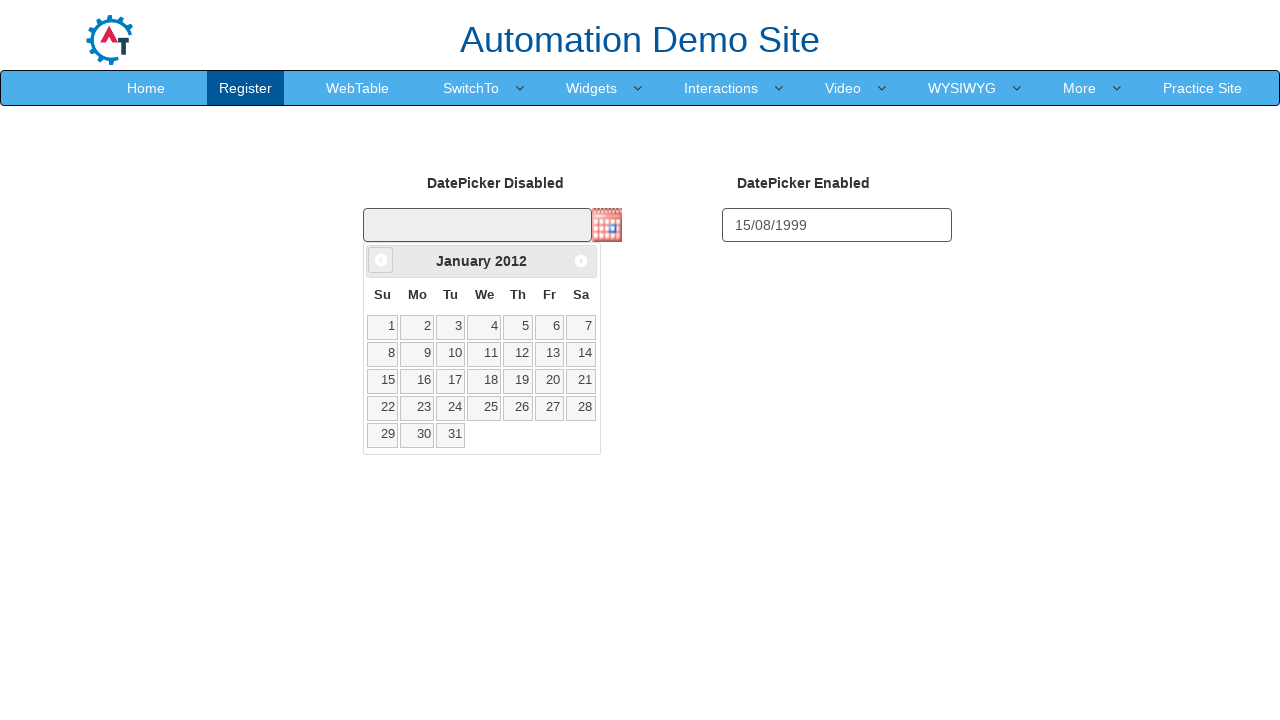

Clicked previous month button (currently at January 2012) at (381, 260) on a[data-handler='prev']
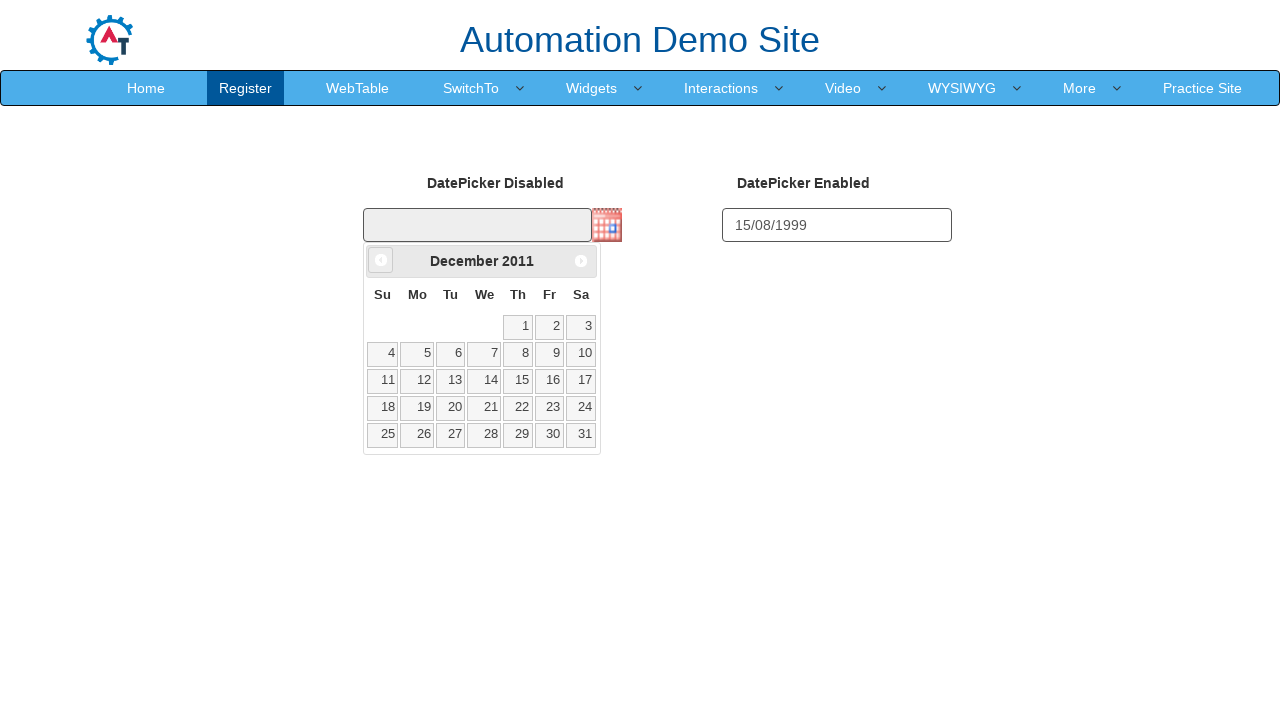

Waited 50ms for calendar navigation
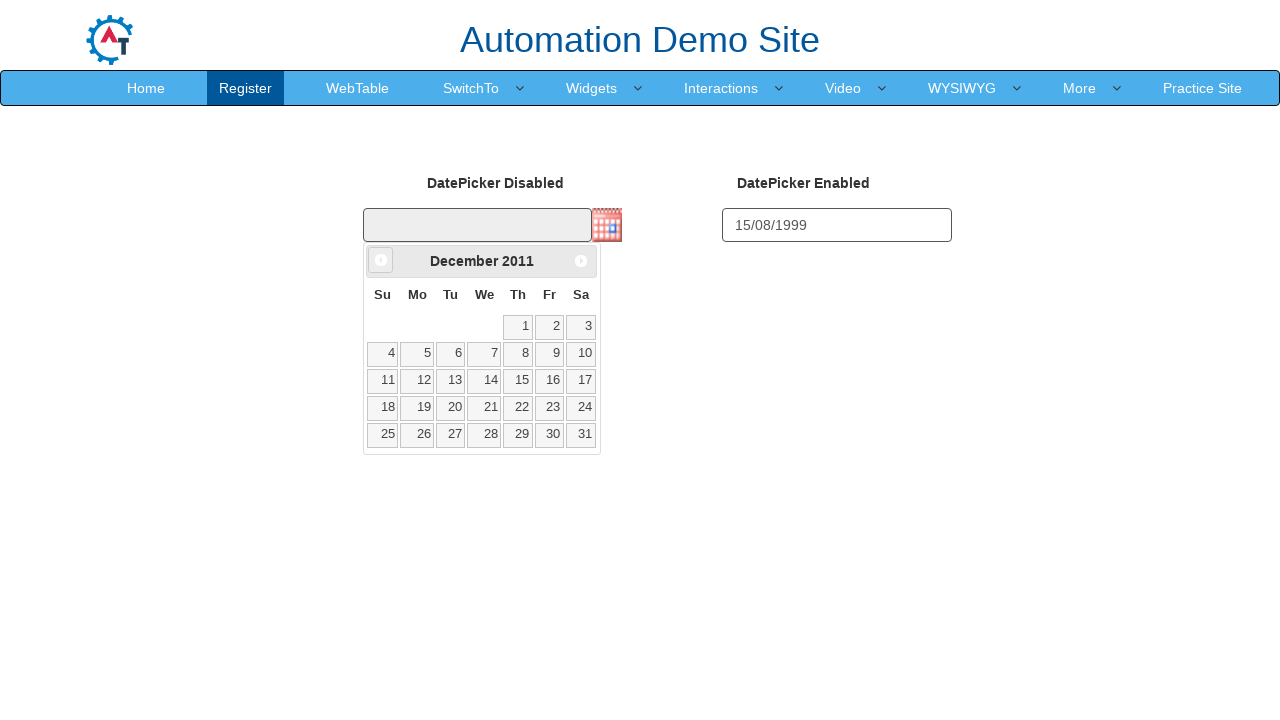

Clicked previous month button (currently at December 2011) at (381, 260) on a[data-handler='prev']
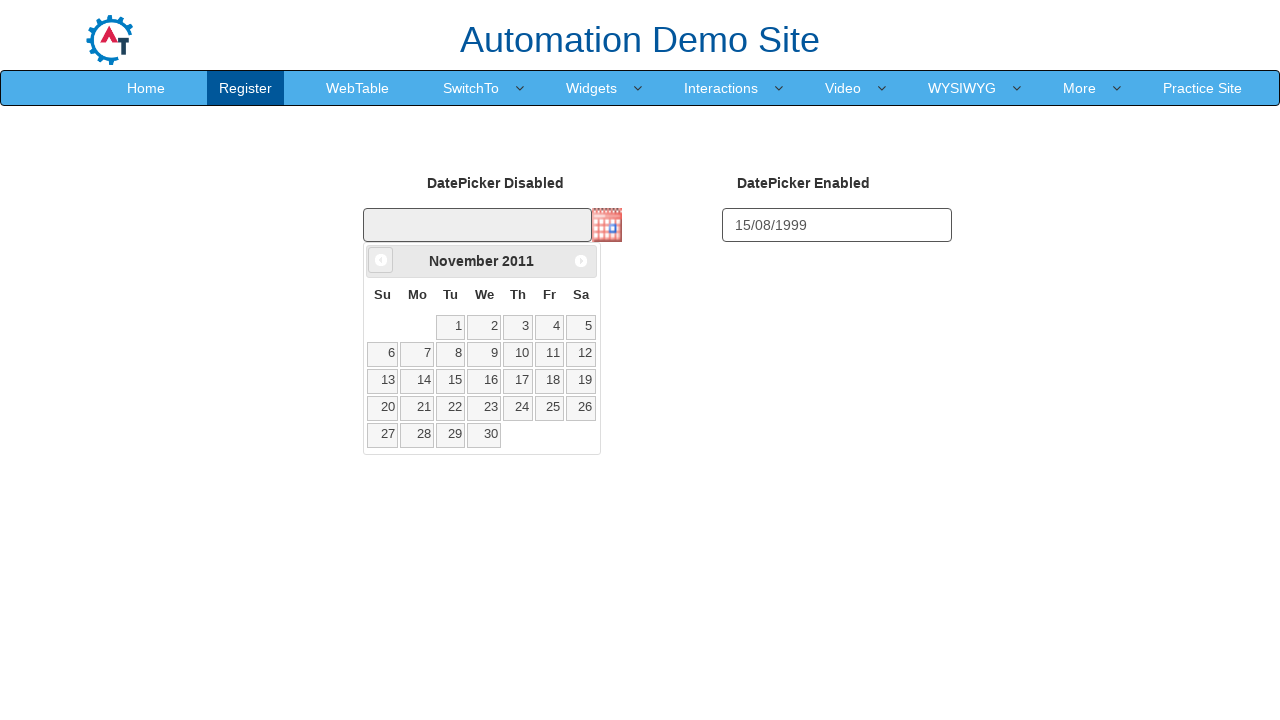

Waited 50ms for calendar navigation
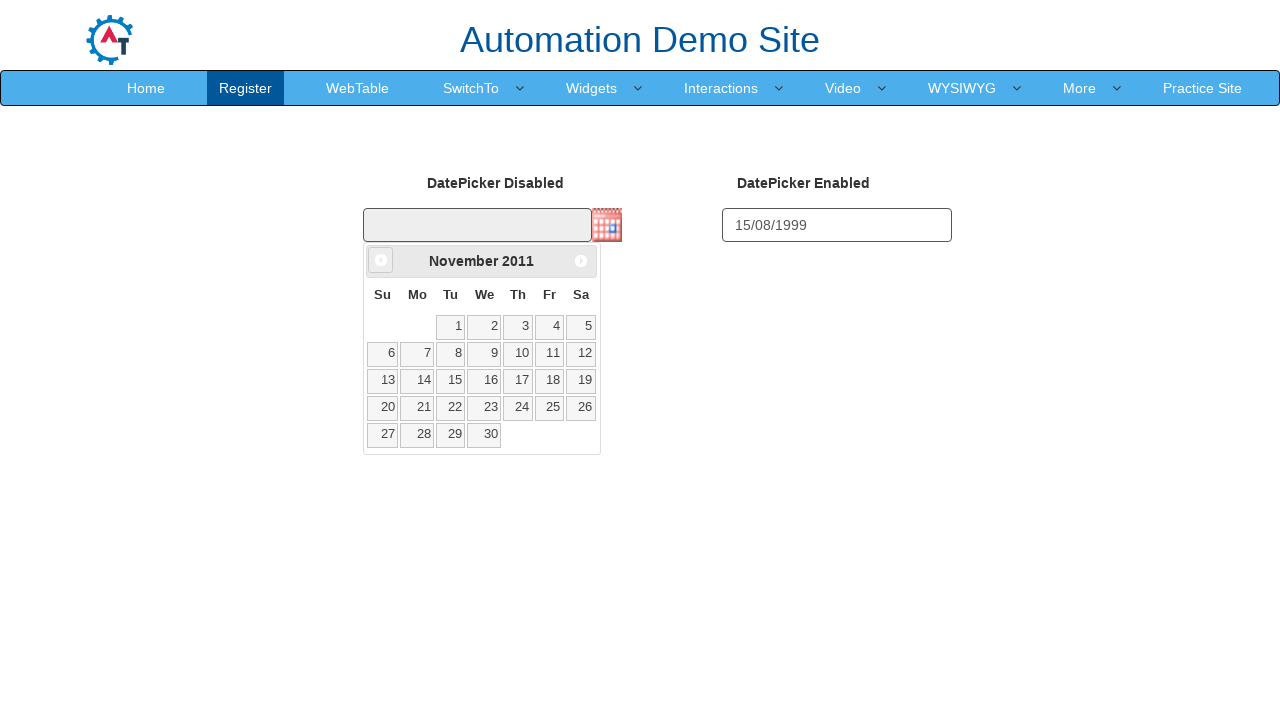

Clicked previous month button (currently at November 2011) at (381, 260) on a[data-handler='prev']
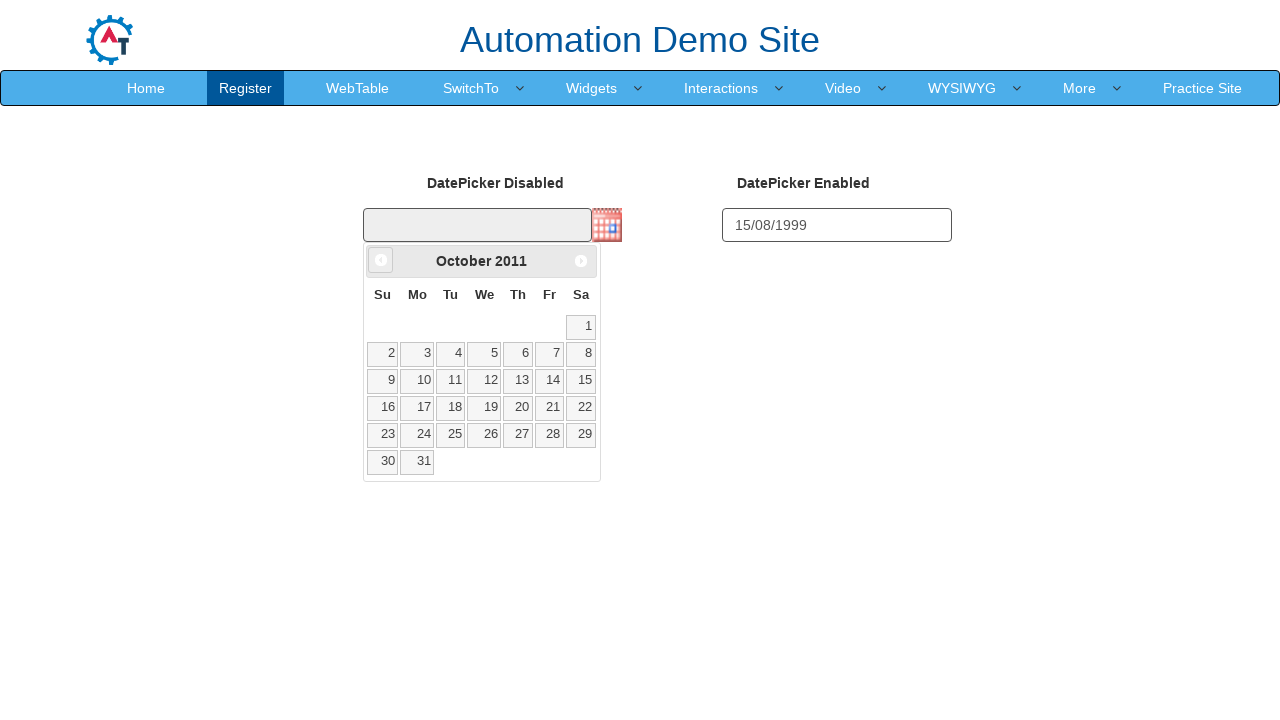

Waited 50ms for calendar navigation
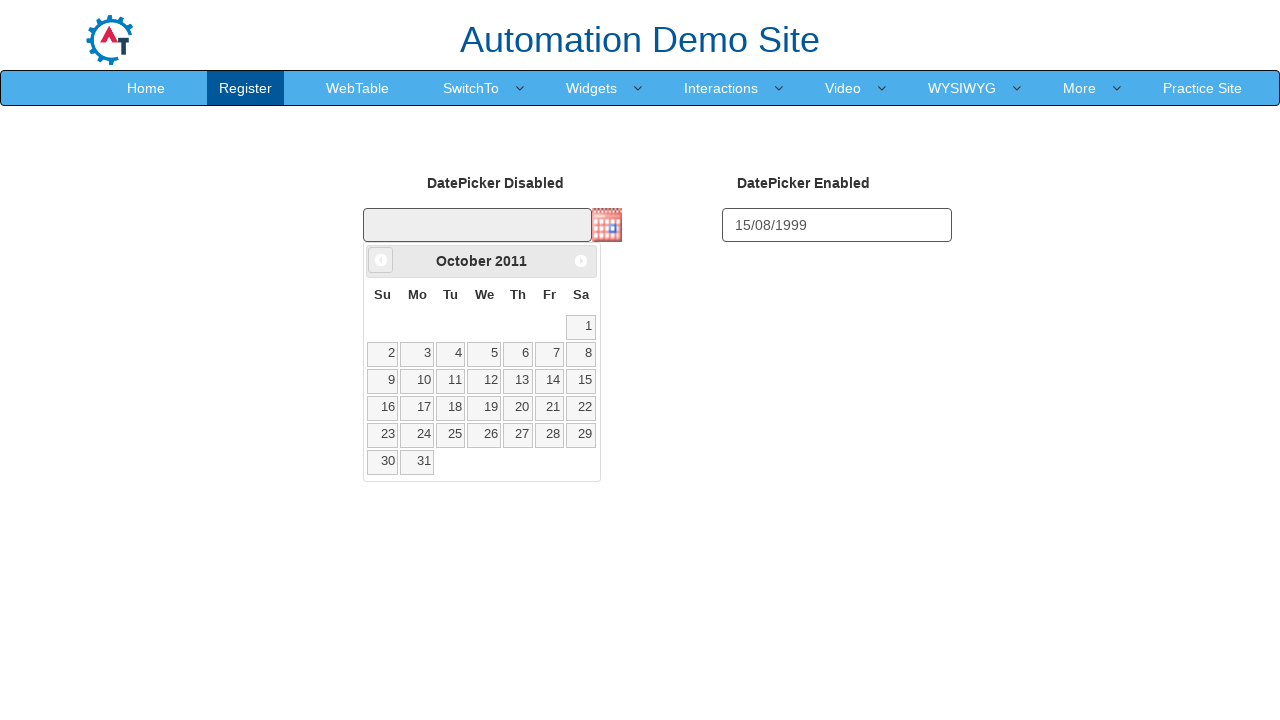

Clicked previous month button (currently at October 2011) at (381, 260) on a[data-handler='prev']
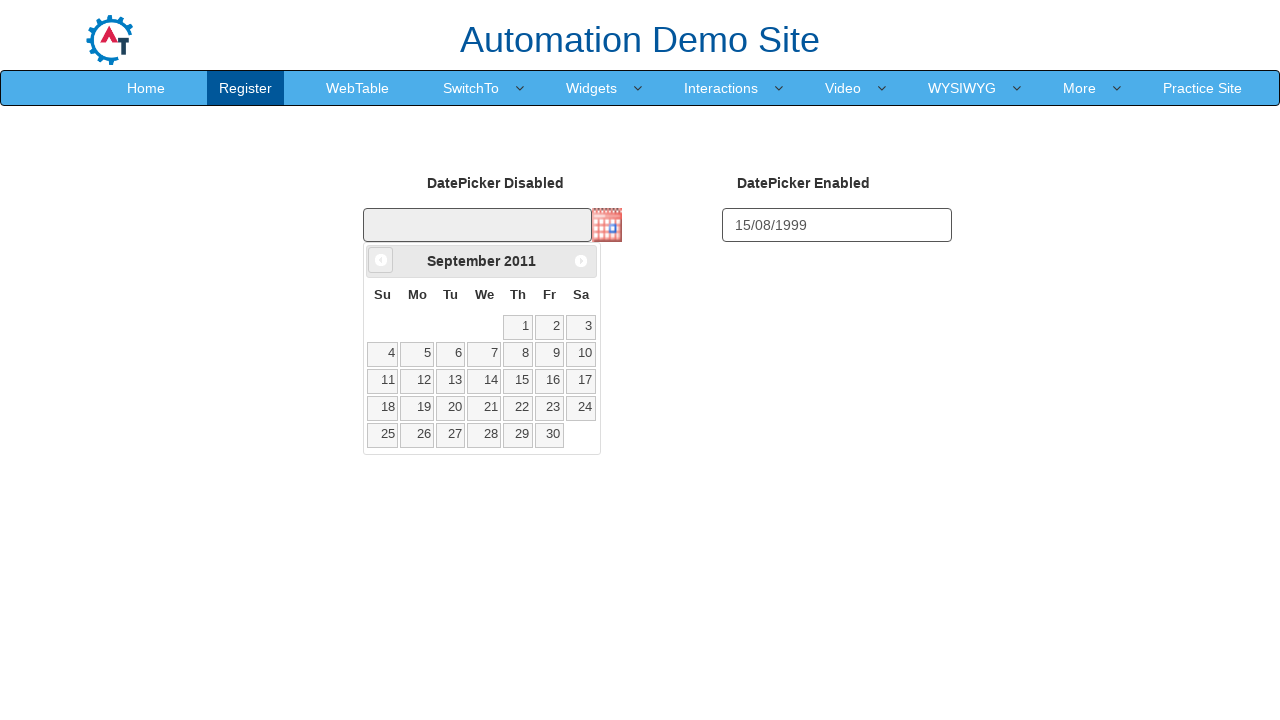

Waited 50ms for calendar navigation
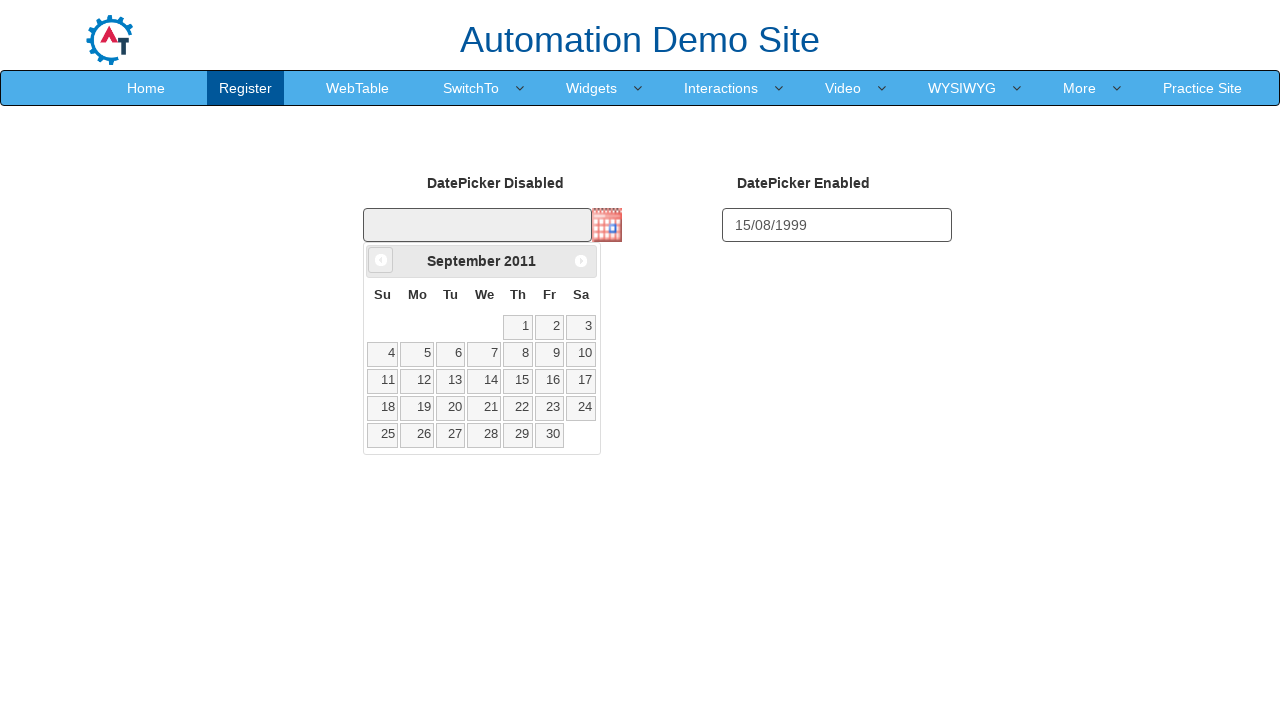

Clicked previous month button (currently at September 2011) at (381, 260) on a[data-handler='prev']
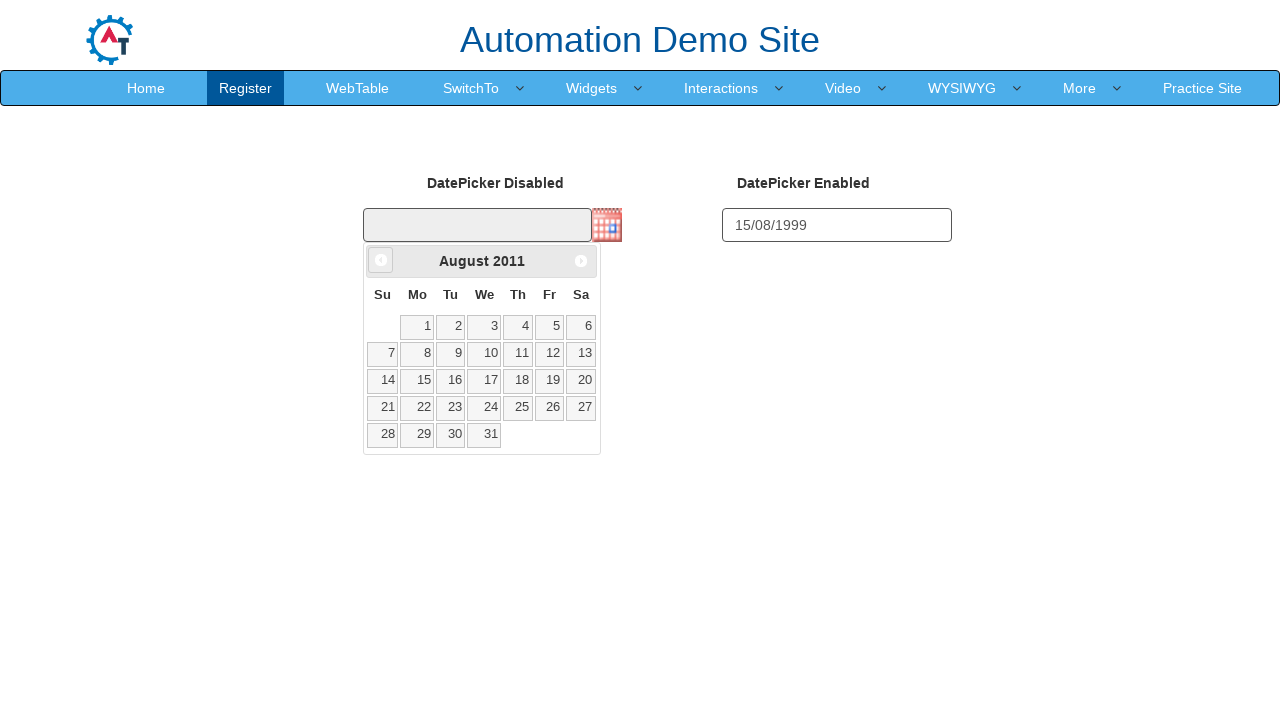

Waited 50ms for calendar navigation
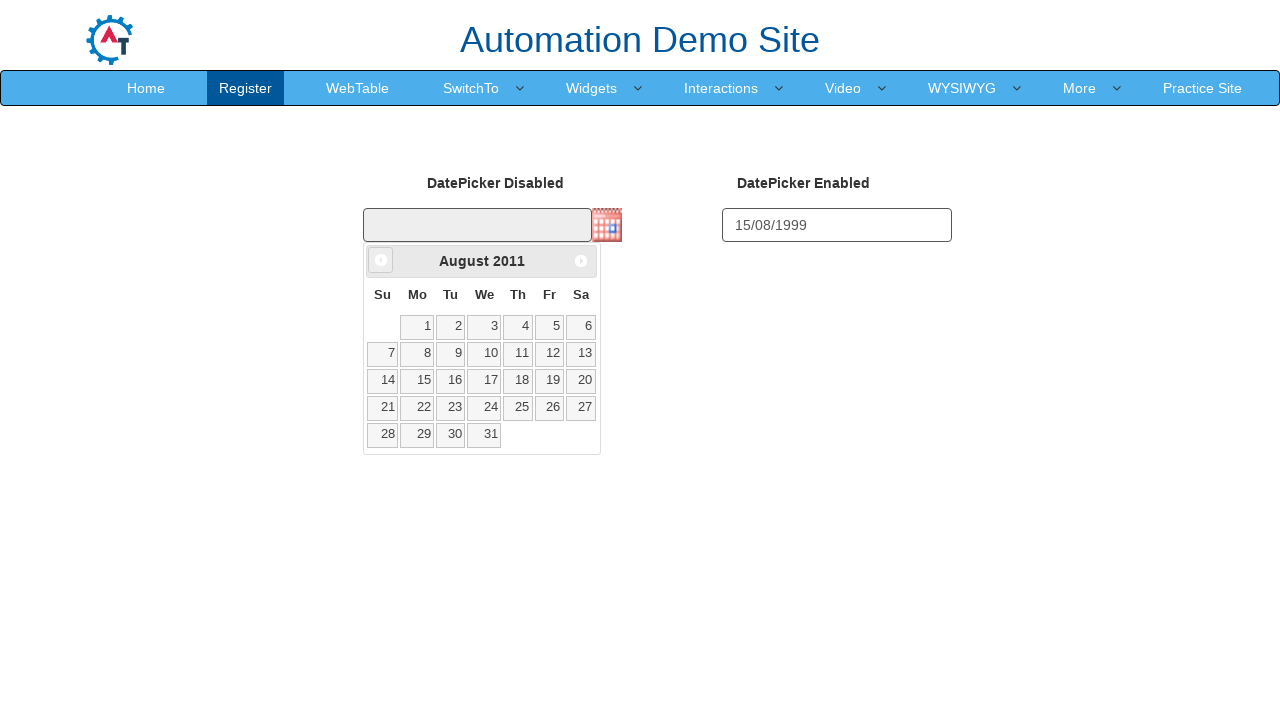

Clicked previous month button (currently at August 2011) at (381, 260) on a[data-handler='prev']
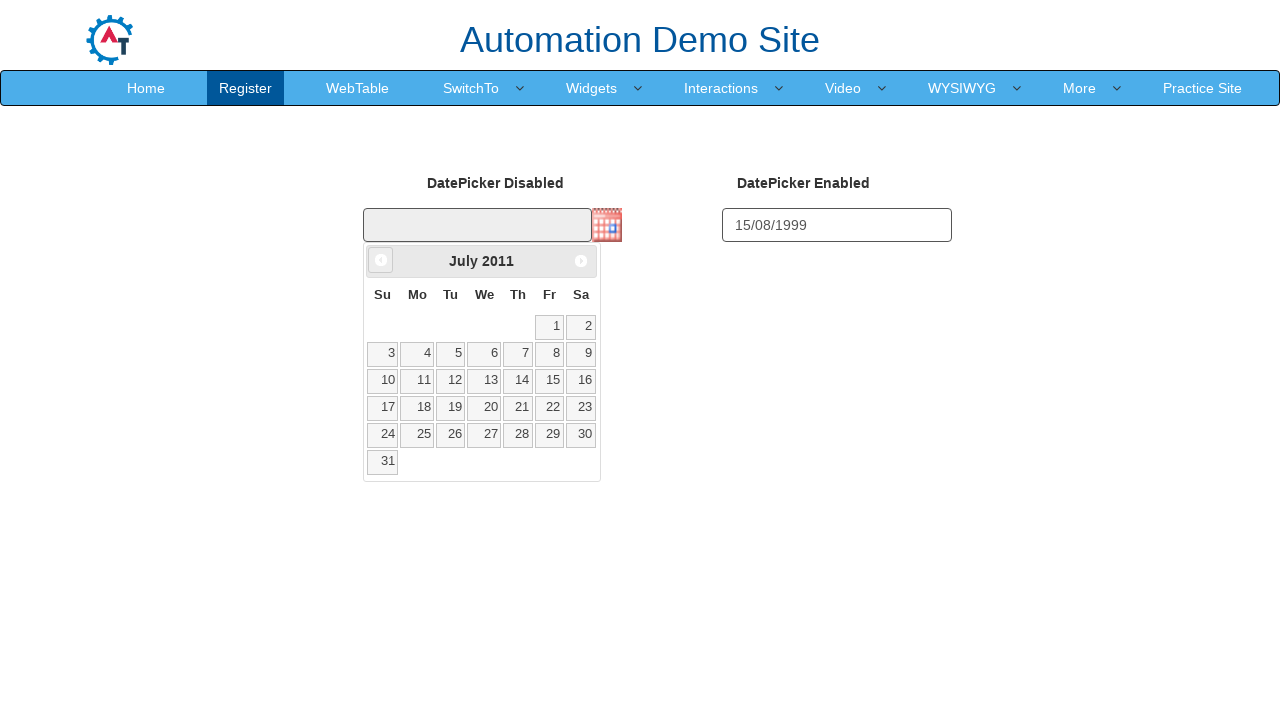

Waited 50ms for calendar navigation
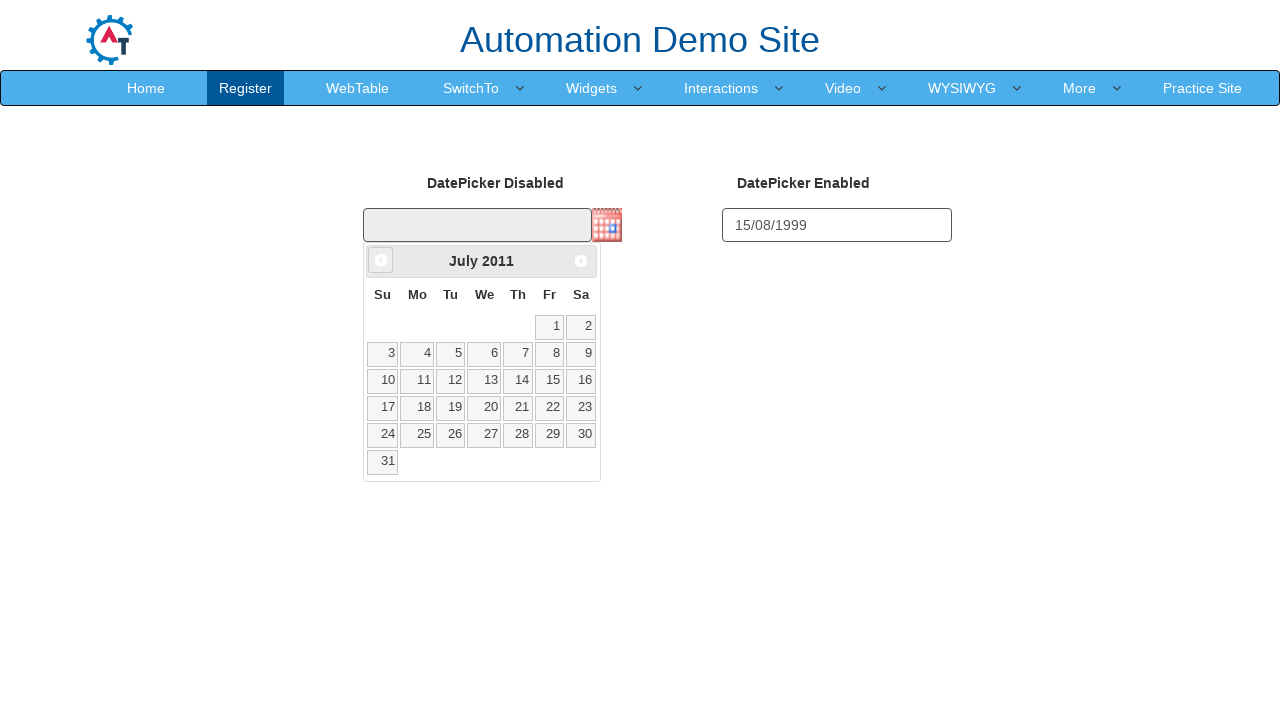

Clicked previous month button (currently at July 2011) at (381, 260) on a[data-handler='prev']
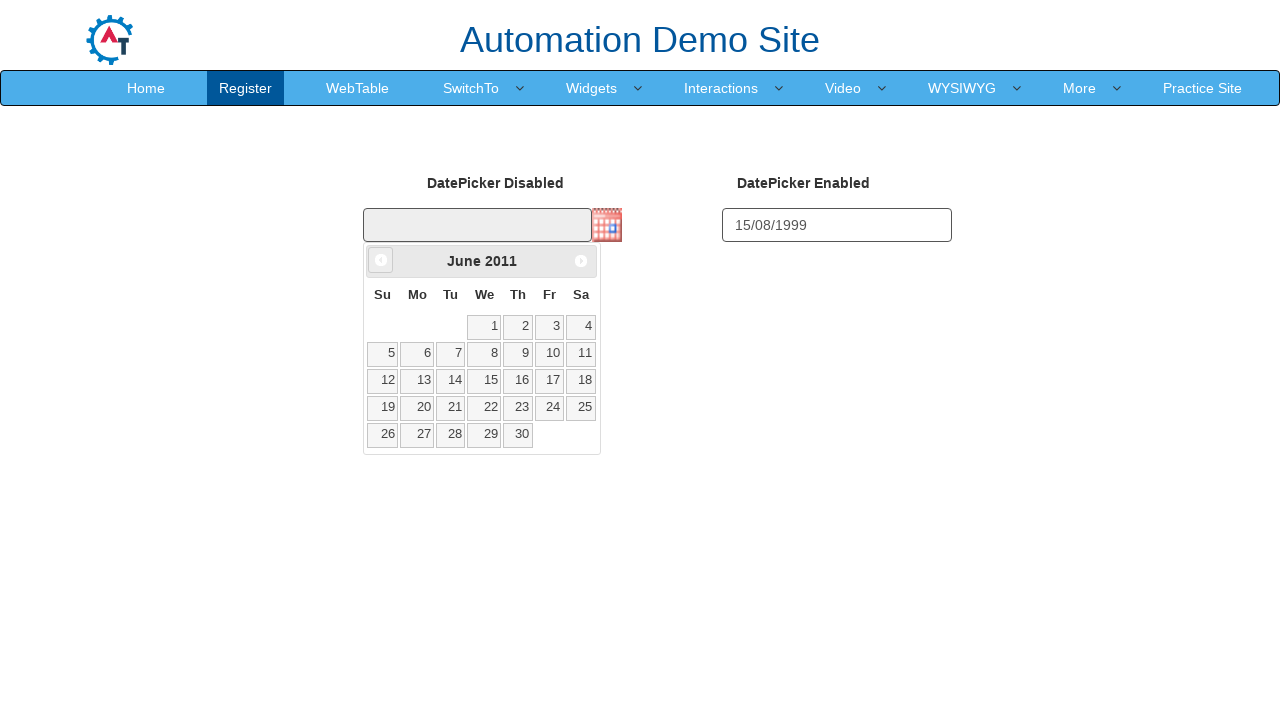

Waited 50ms for calendar navigation
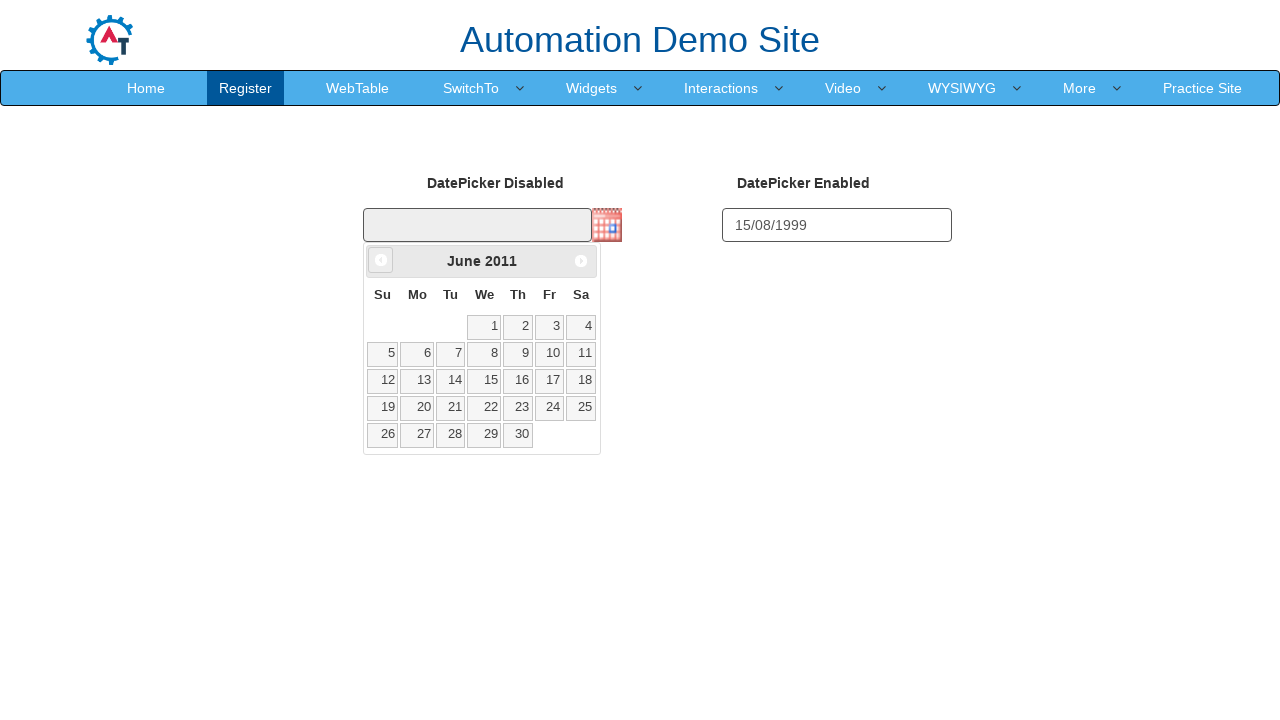

Clicked previous month button (currently at June 2011) at (381, 260) on a[data-handler='prev']
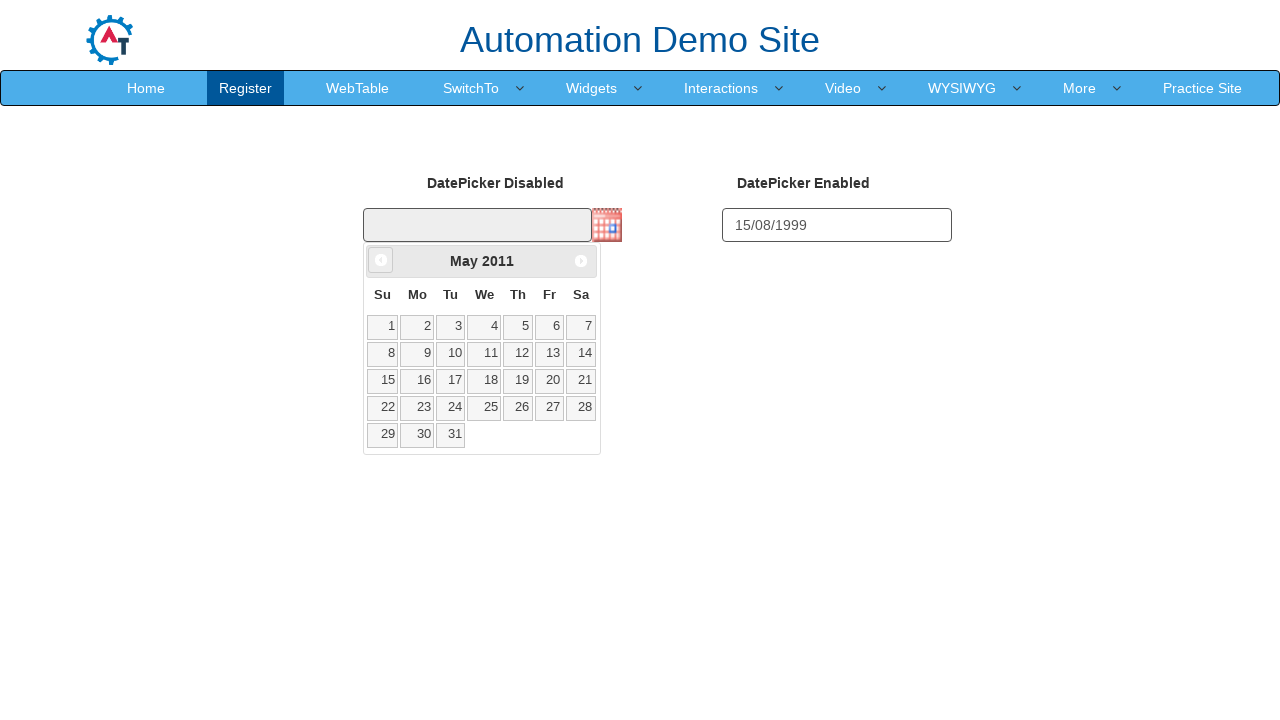

Waited 50ms for calendar navigation
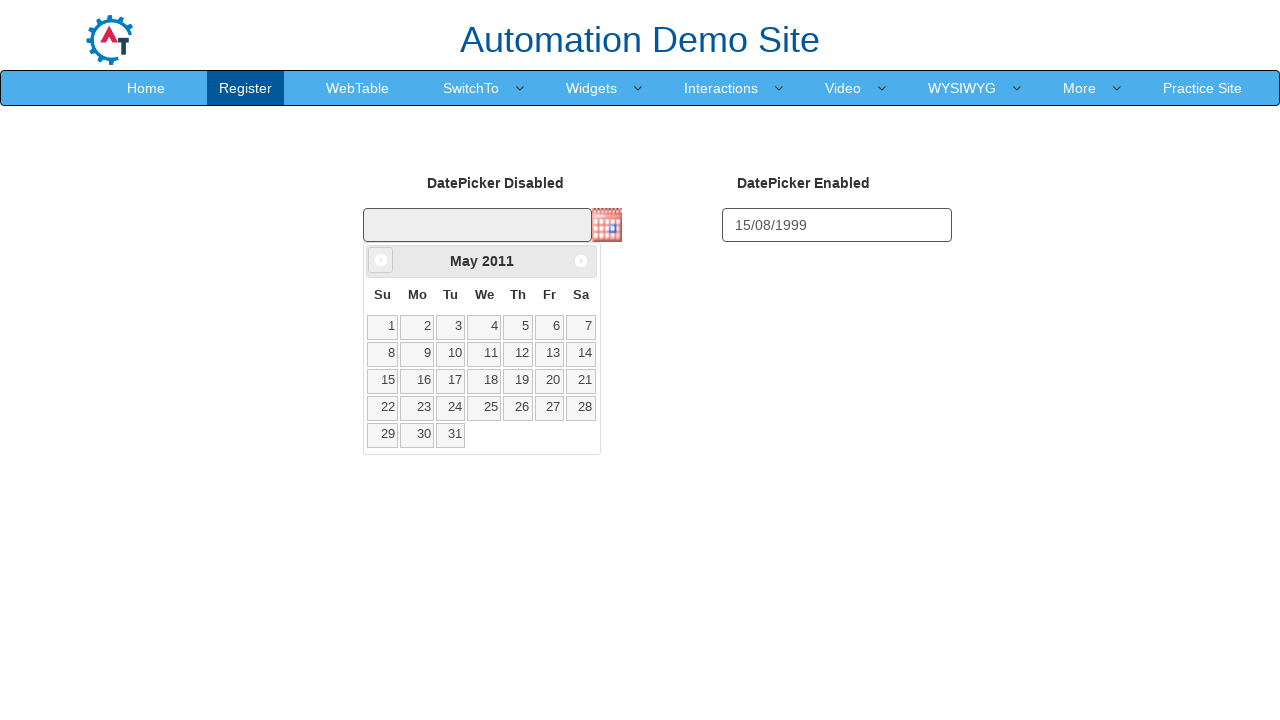

Clicked previous month button (currently at May 2011) at (381, 260) on a[data-handler='prev']
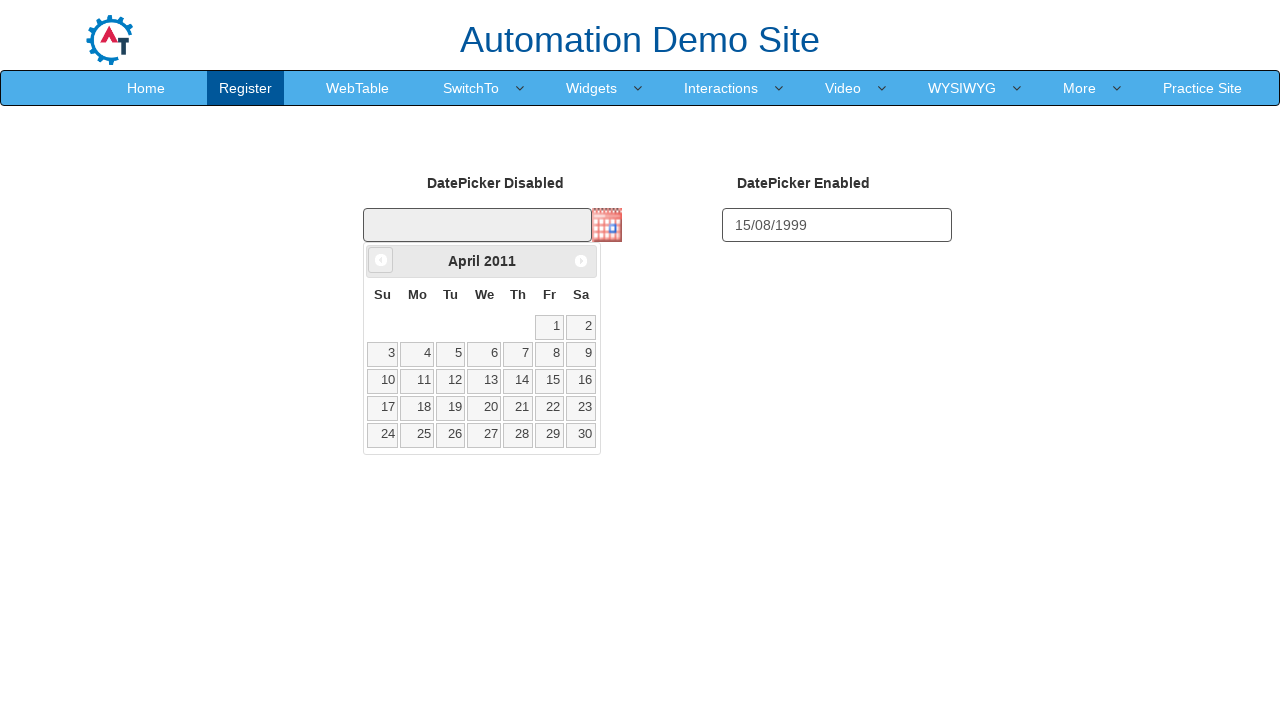

Waited 50ms for calendar navigation
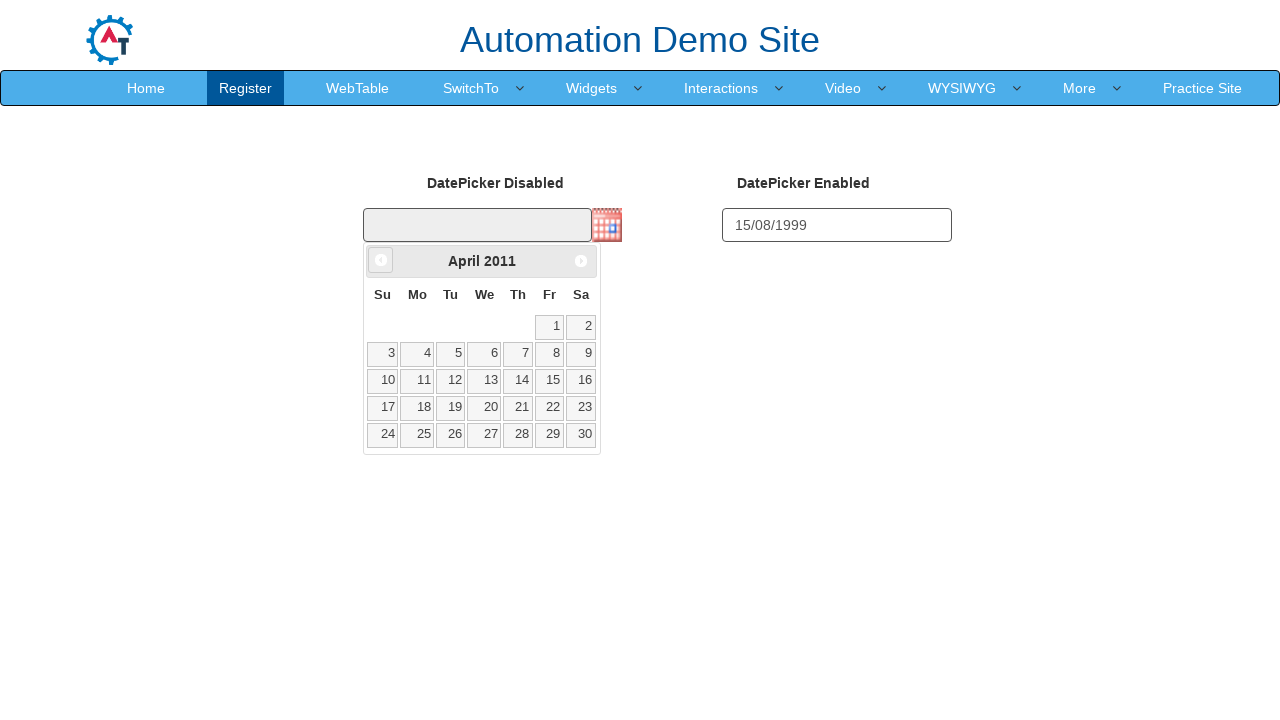

Clicked previous month button (currently at April 2011) at (381, 260) on a[data-handler='prev']
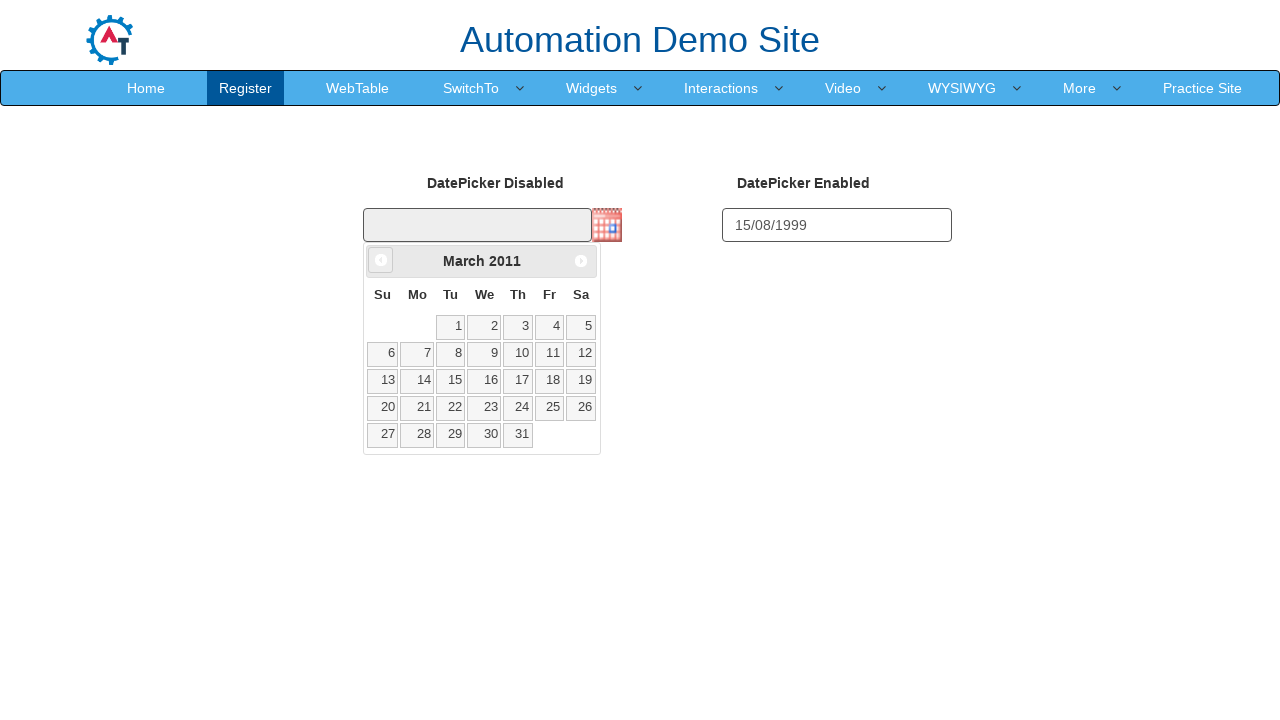

Waited 50ms for calendar navigation
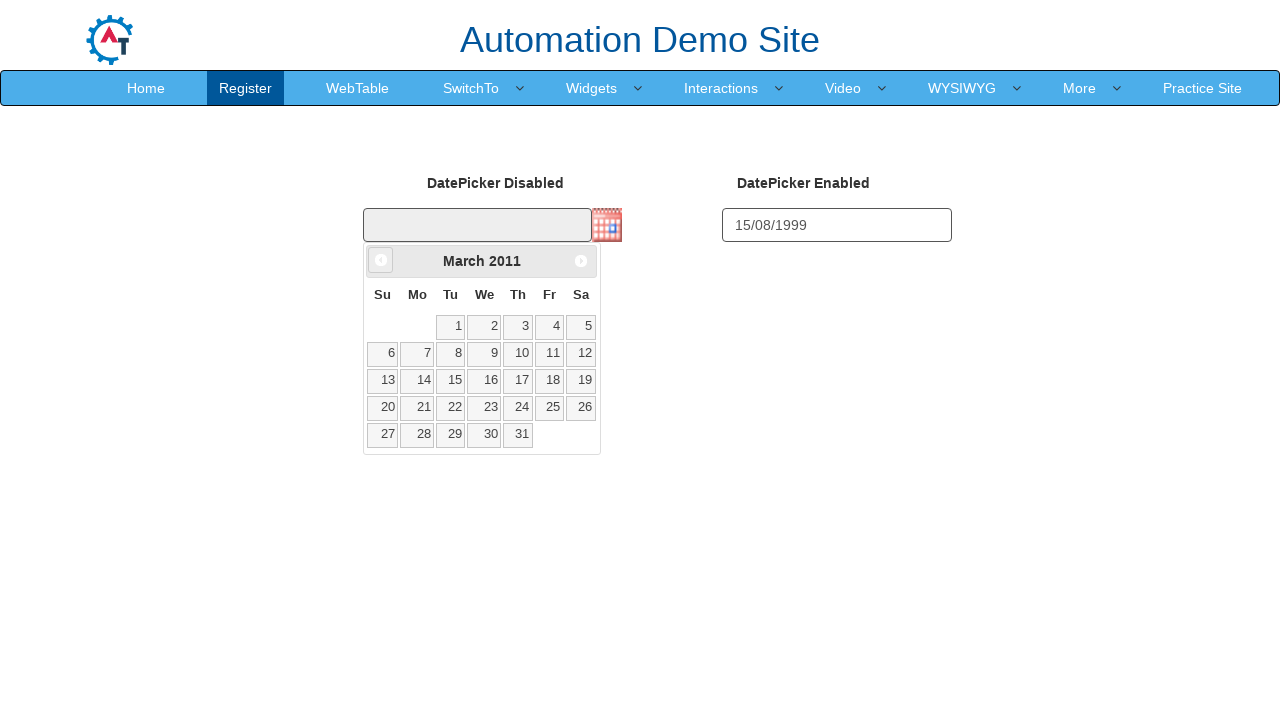

Clicked previous month button (currently at March 2011) at (381, 260) on a[data-handler='prev']
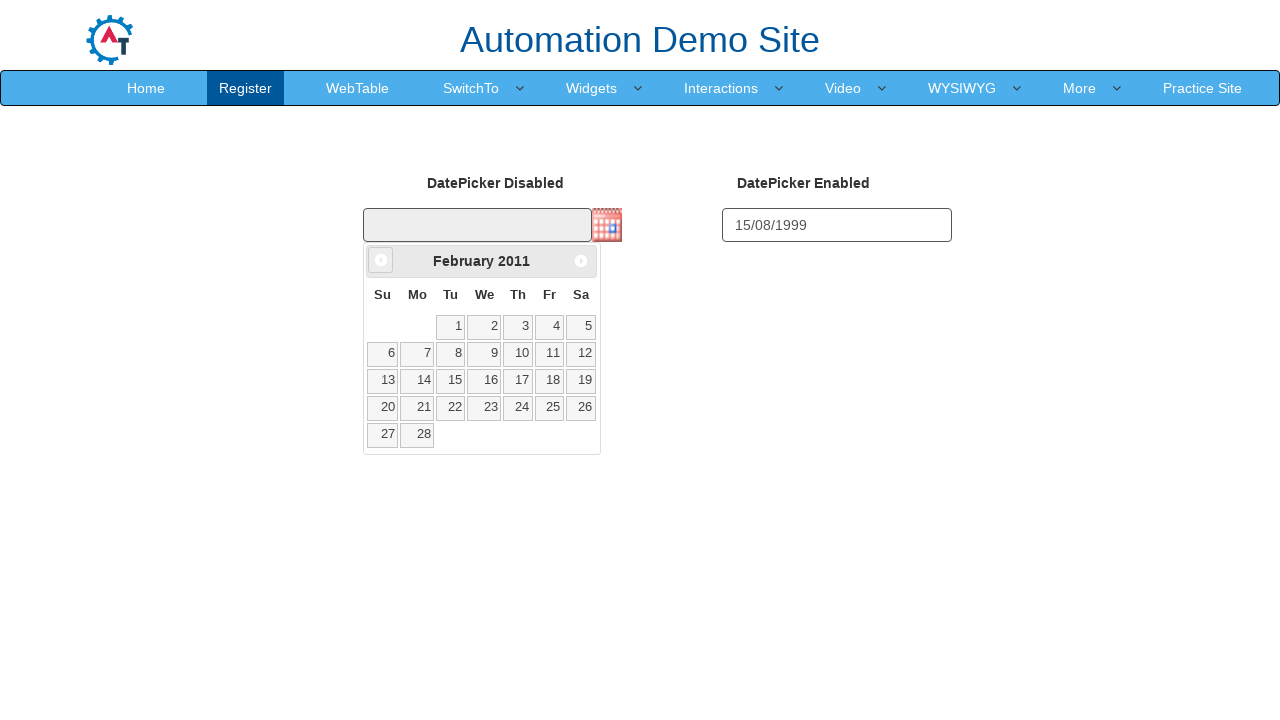

Waited 50ms for calendar navigation
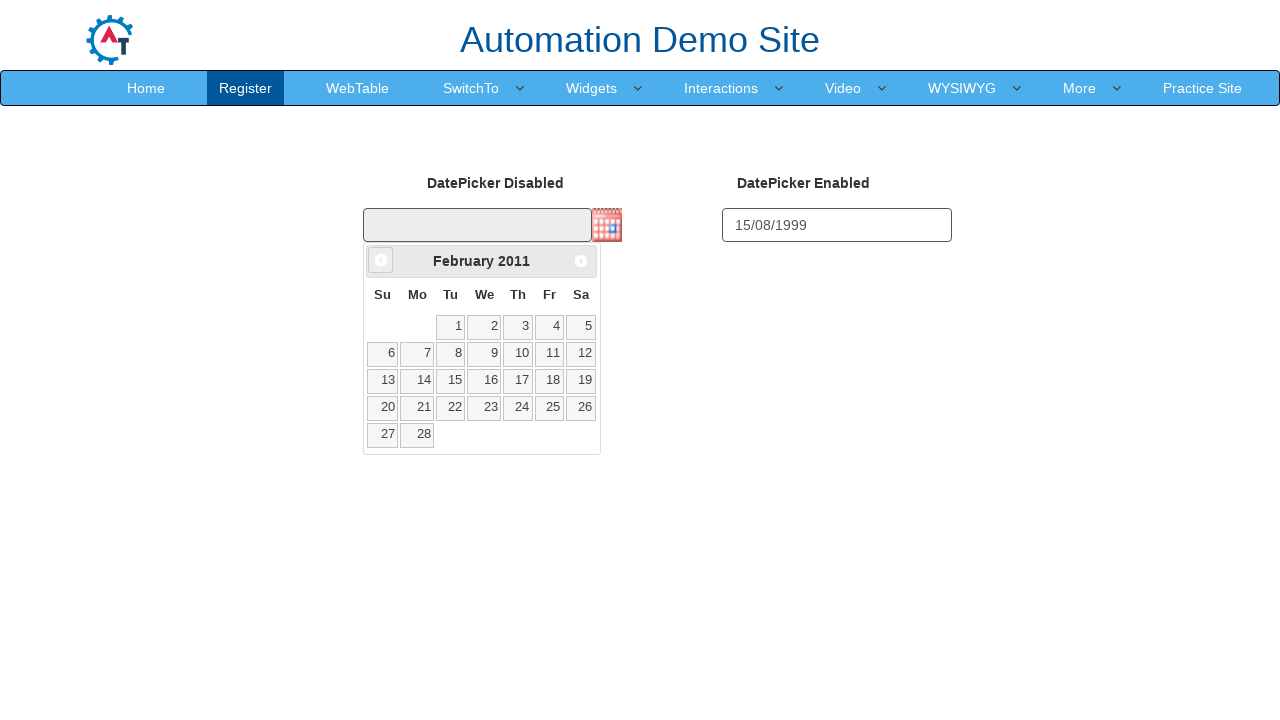

Clicked previous month button (currently at February 2011) at (381, 260) on a[data-handler='prev']
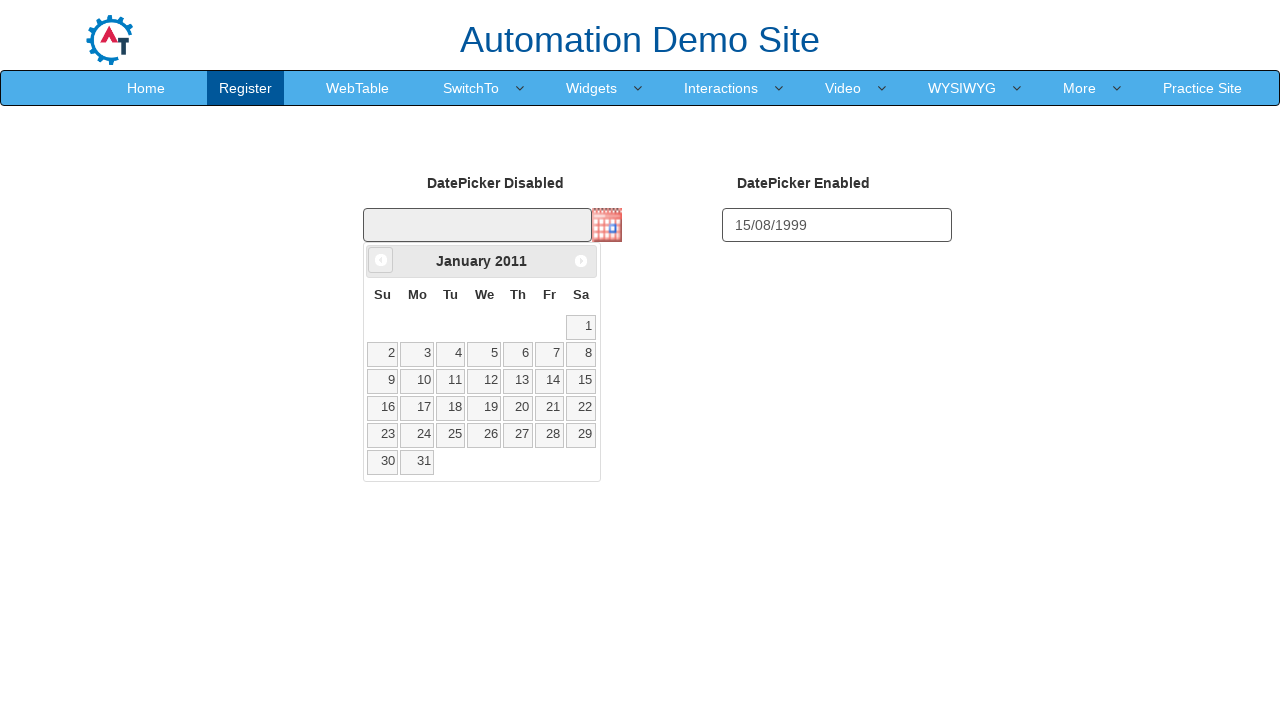

Waited 50ms for calendar navigation
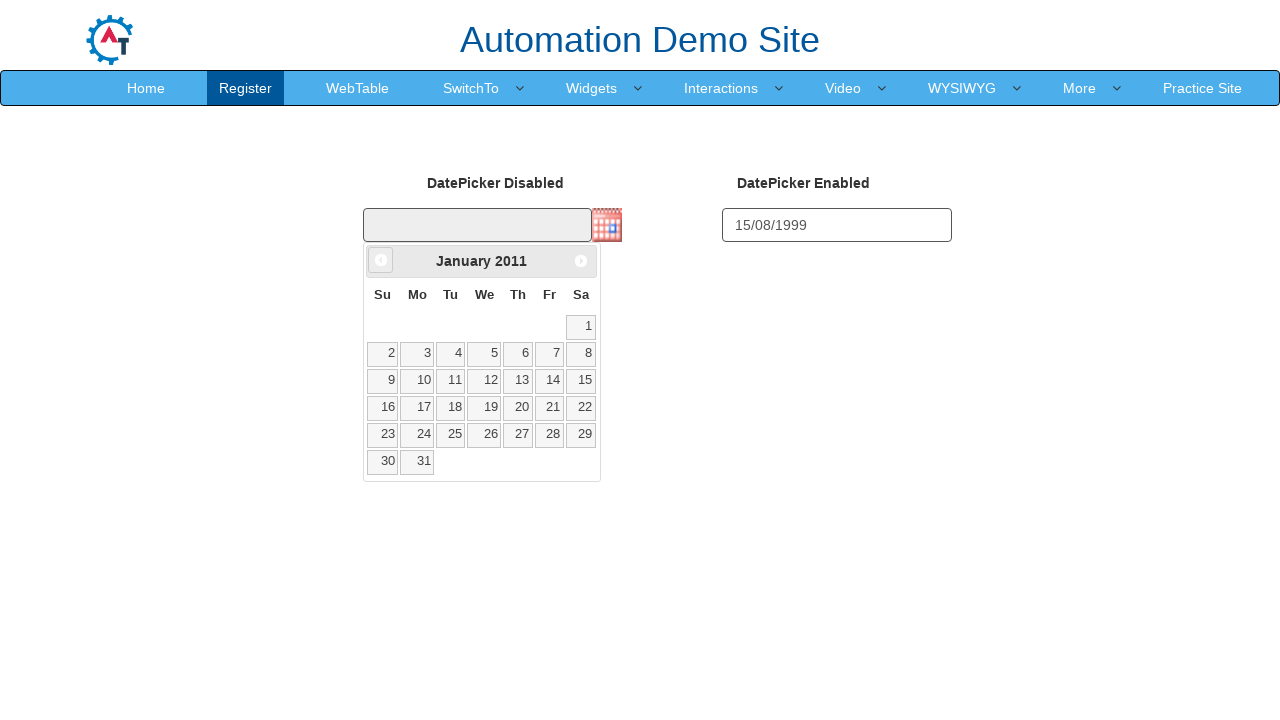

Clicked previous month button (currently at January 2011) at (381, 260) on a[data-handler='prev']
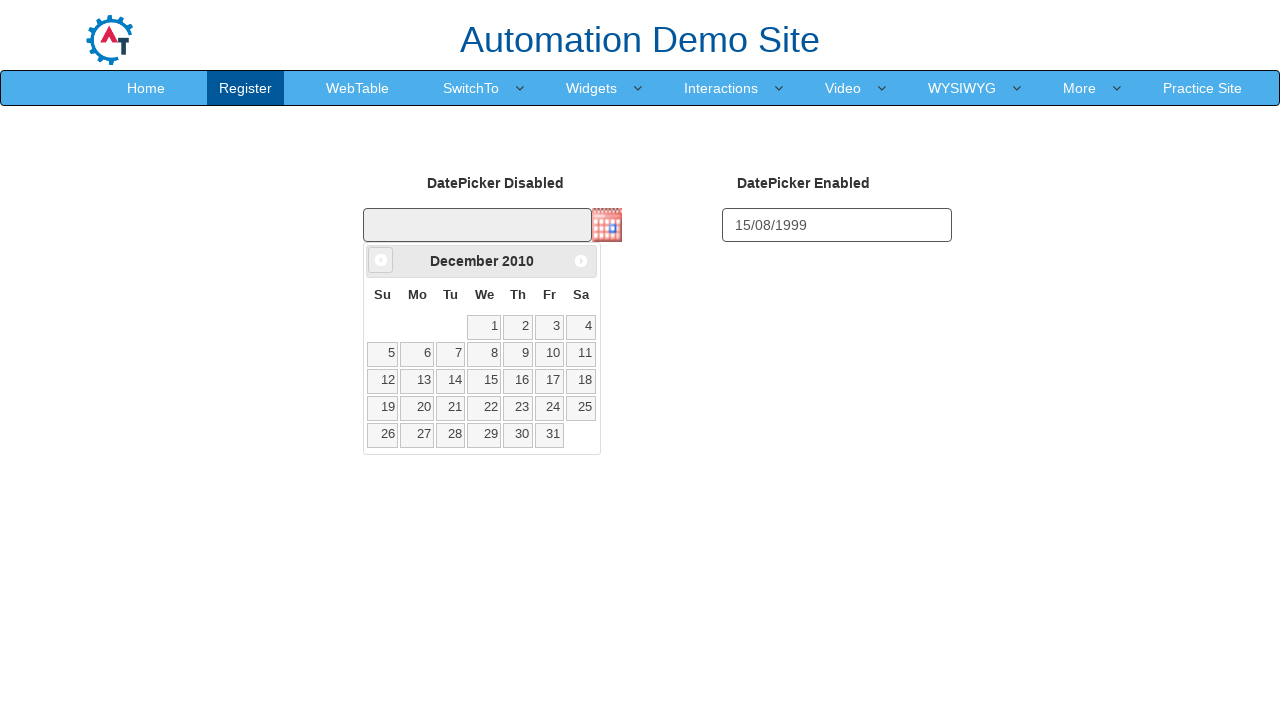

Waited 50ms for calendar navigation
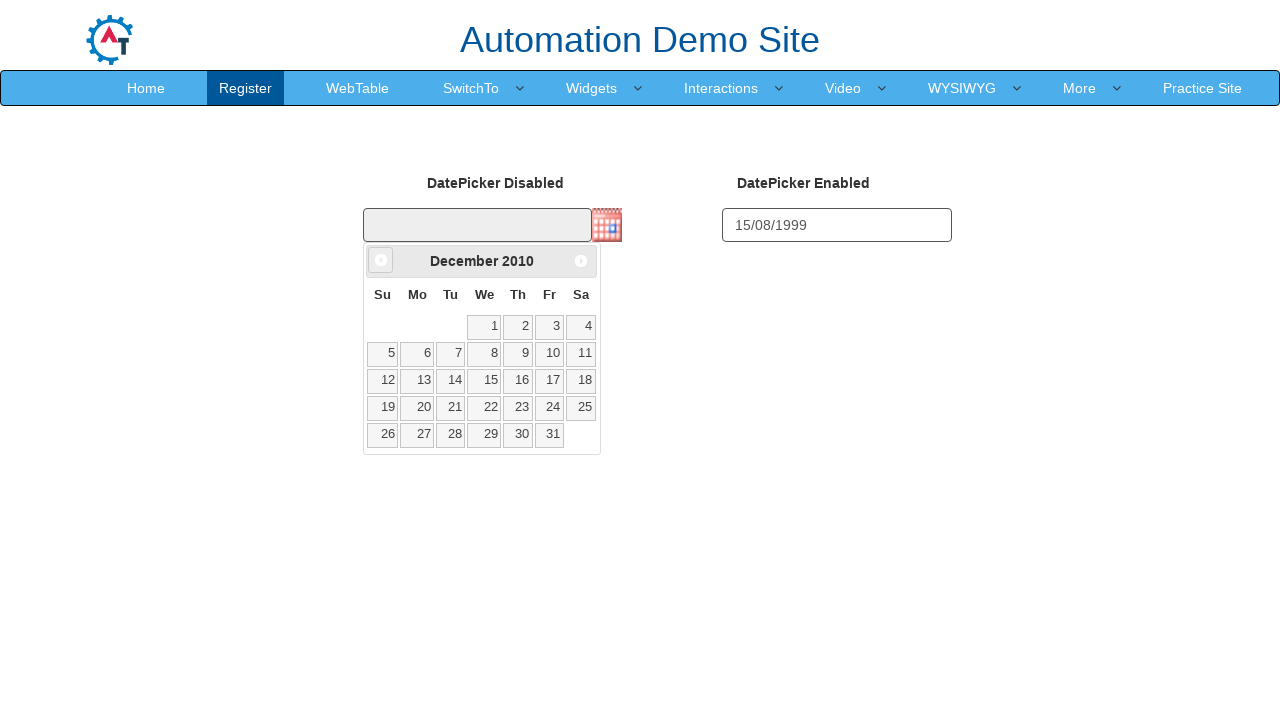

Clicked previous month button (currently at December 2010) at (381, 260) on a[data-handler='prev']
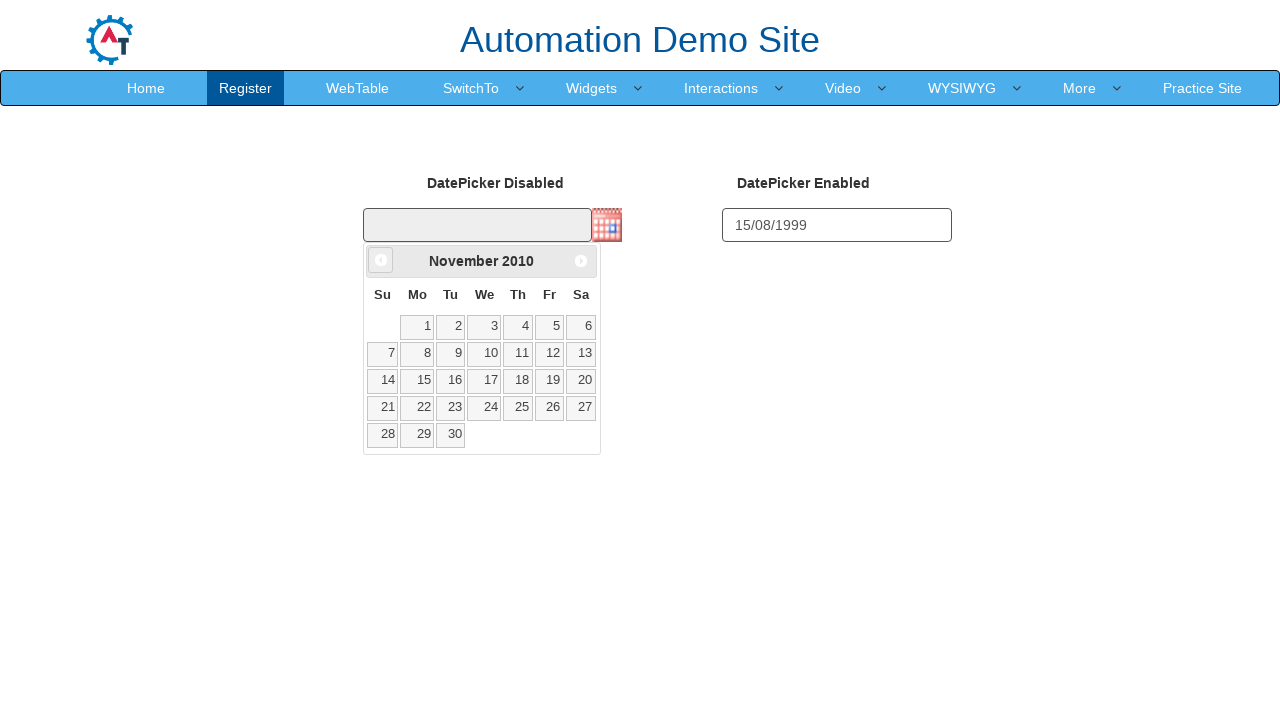

Waited 50ms for calendar navigation
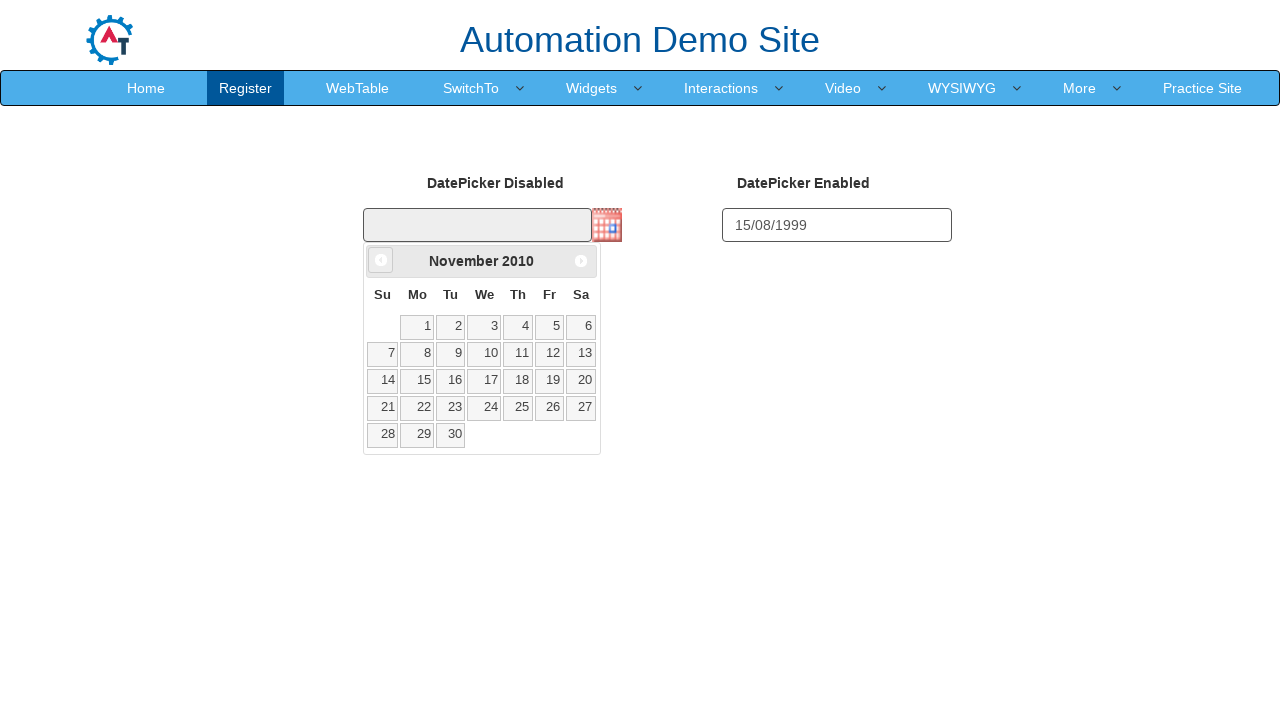

Clicked previous month button (currently at November 2010) at (381, 260) on a[data-handler='prev']
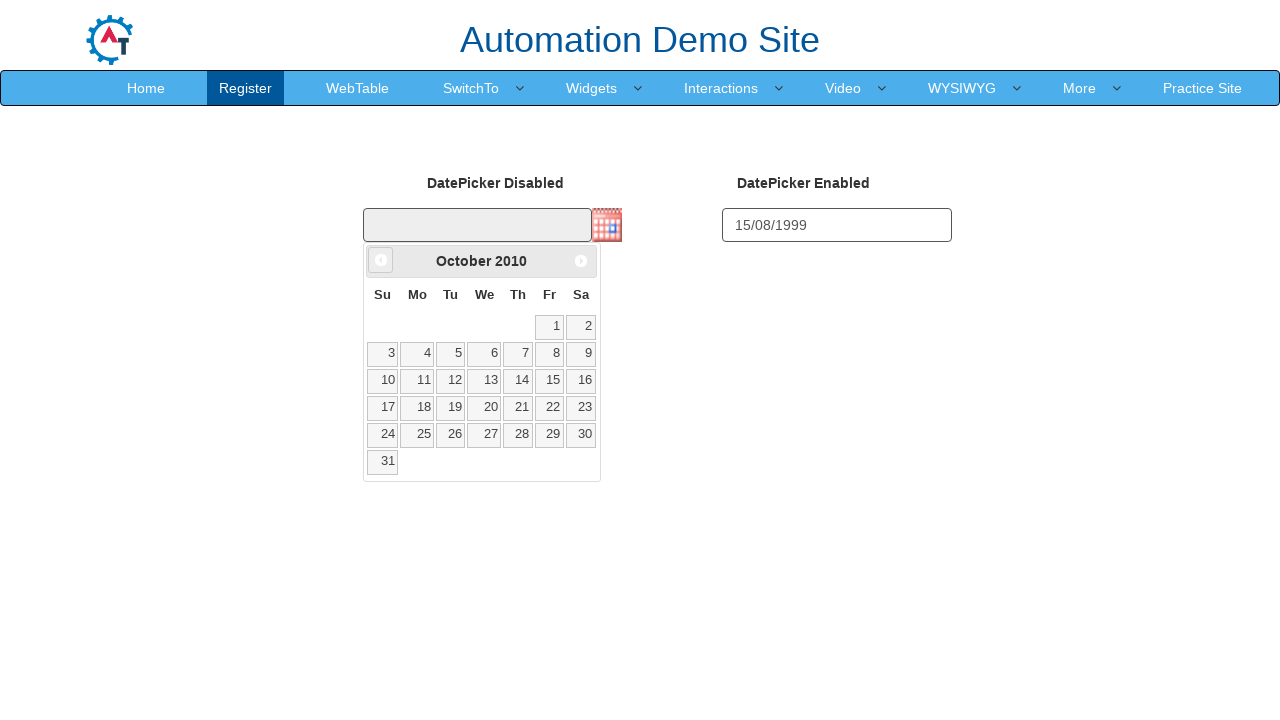

Waited 50ms for calendar navigation
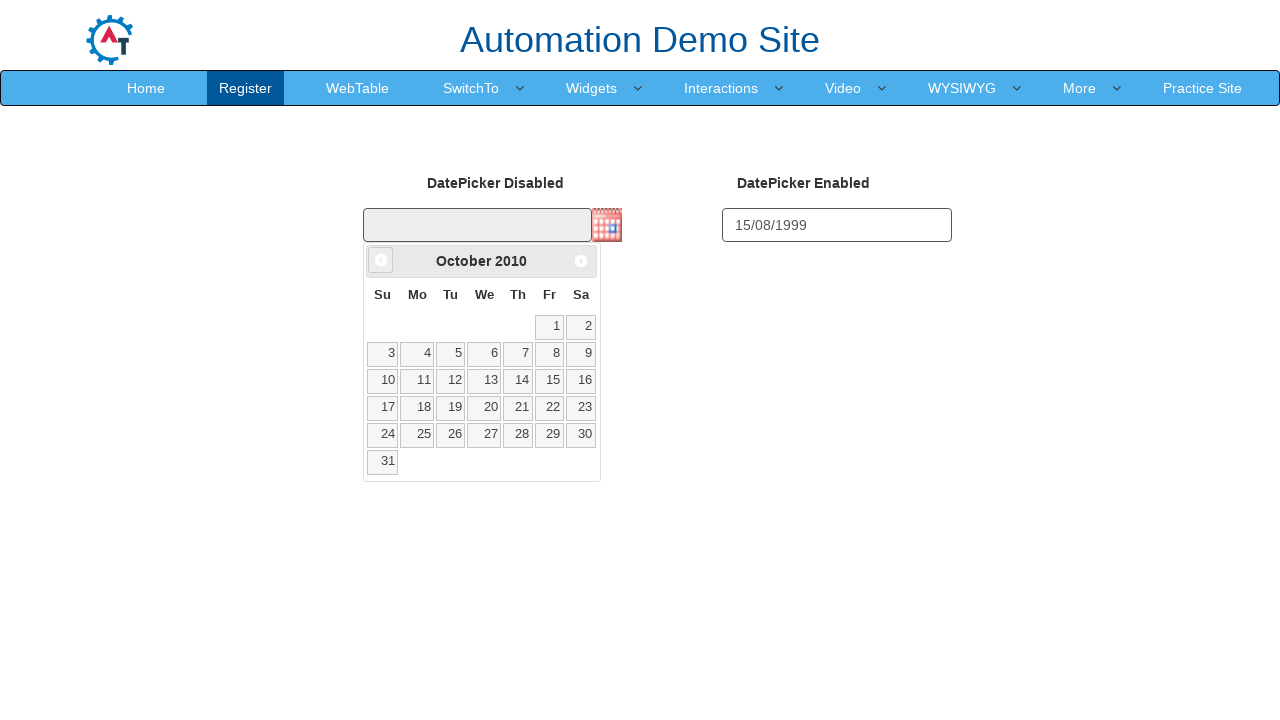

Clicked previous month button (currently at October 2010) at (381, 260) on a[data-handler='prev']
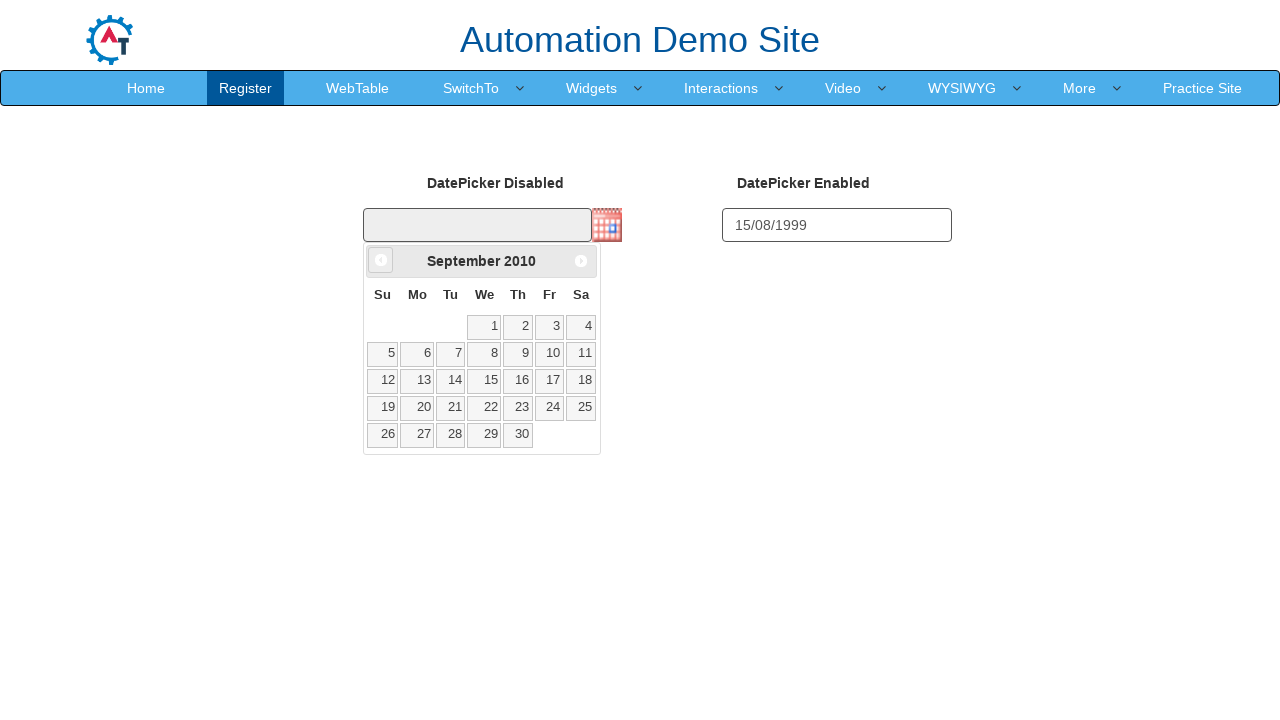

Waited 50ms for calendar navigation
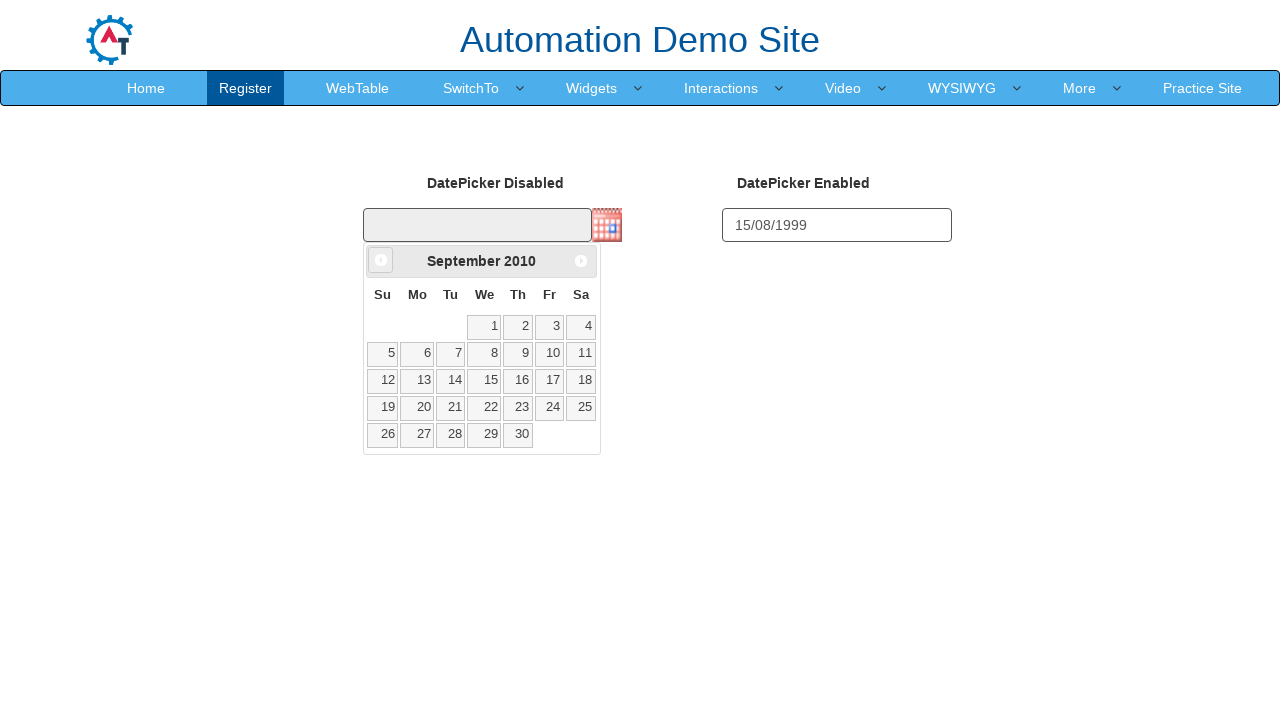

Clicked previous month button (currently at September 2010) at (381, 260) on a[data-handler='prev']
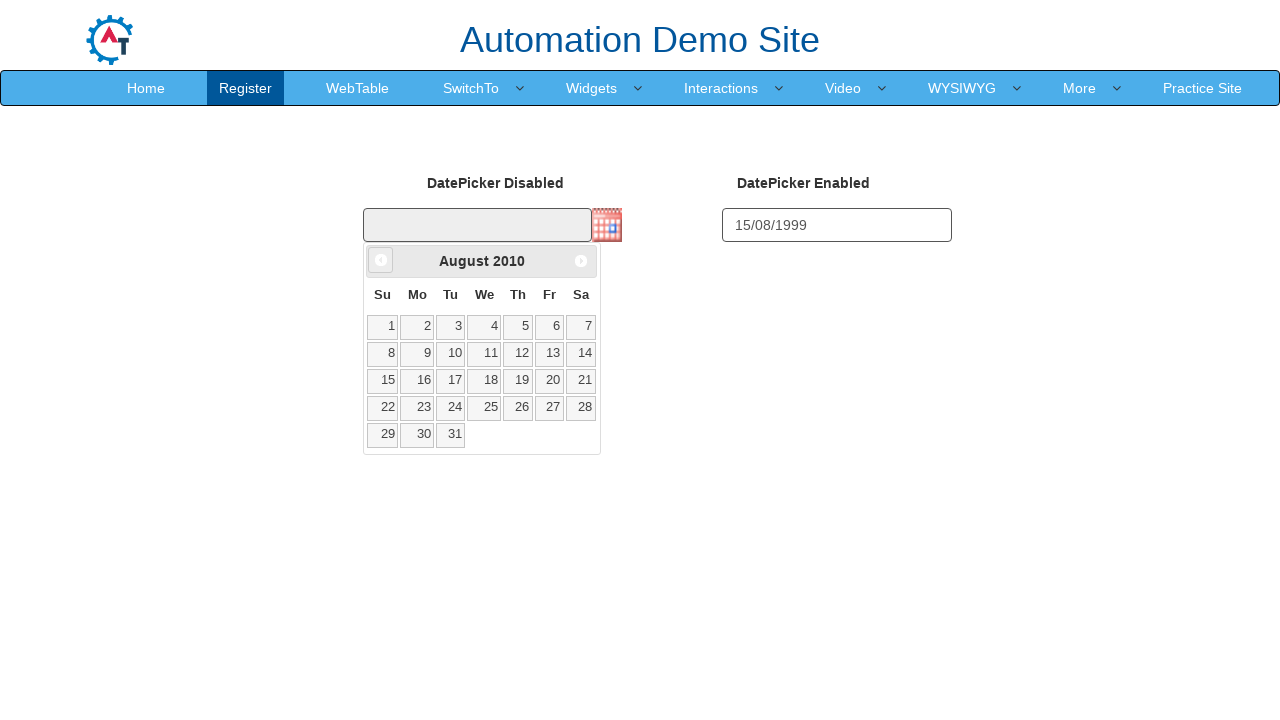

Waited 50ms for calendar navigation
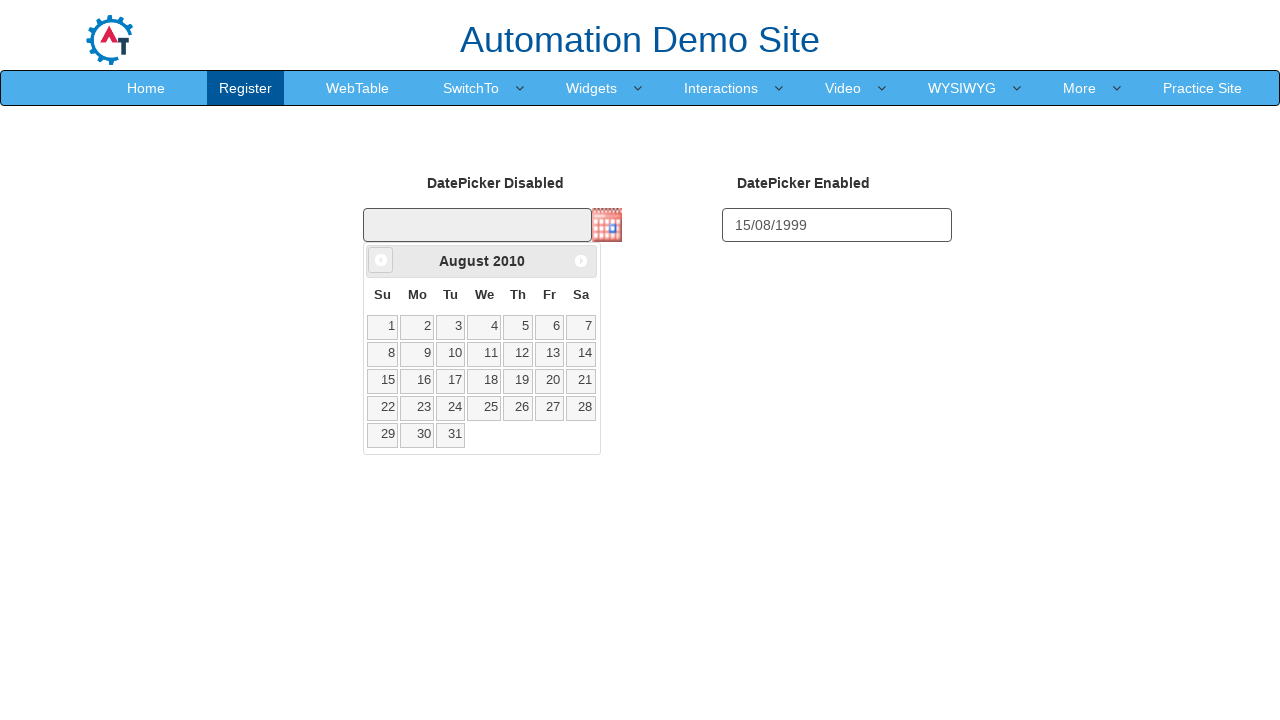

Clicked previous month button (currently at August 2010) at (381, 260) on a[data-handler='prev']
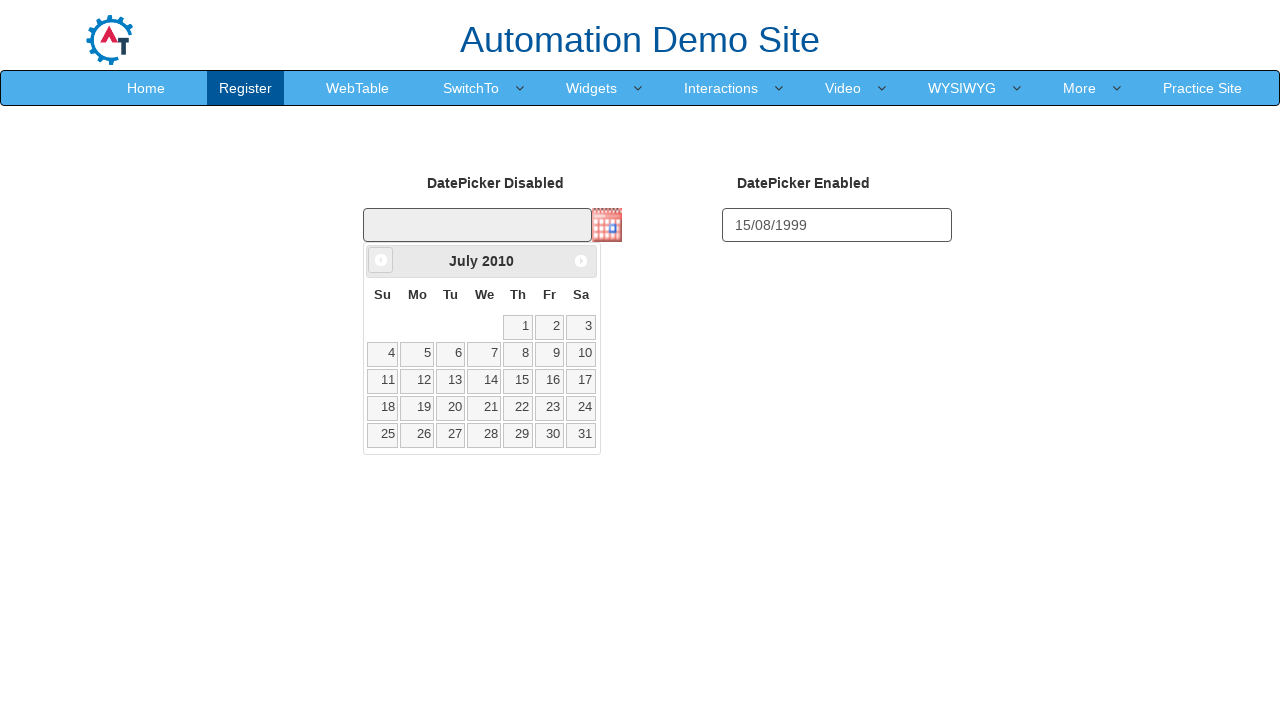

Waited 50ms for calendar navigation
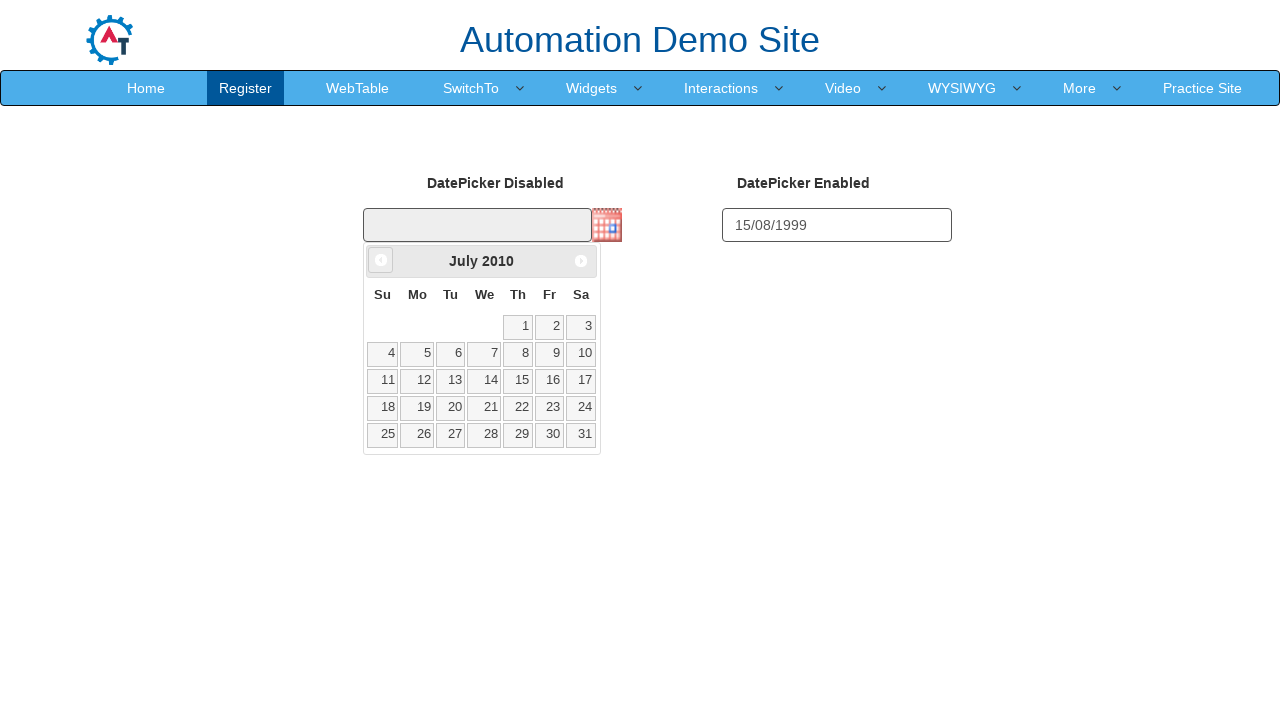

Clicked previous month button (currently at July 2010) at (381, 260) on a[data-handler='prev']
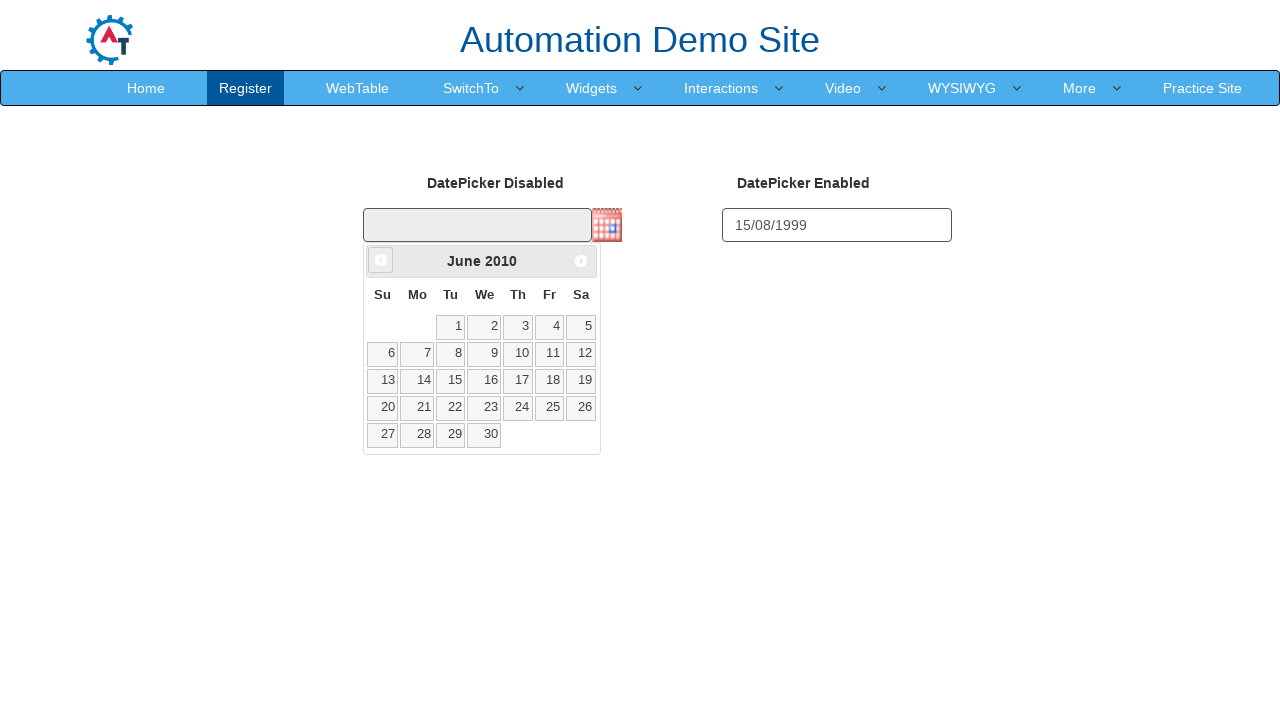

Waited 50ms for calendar navigation
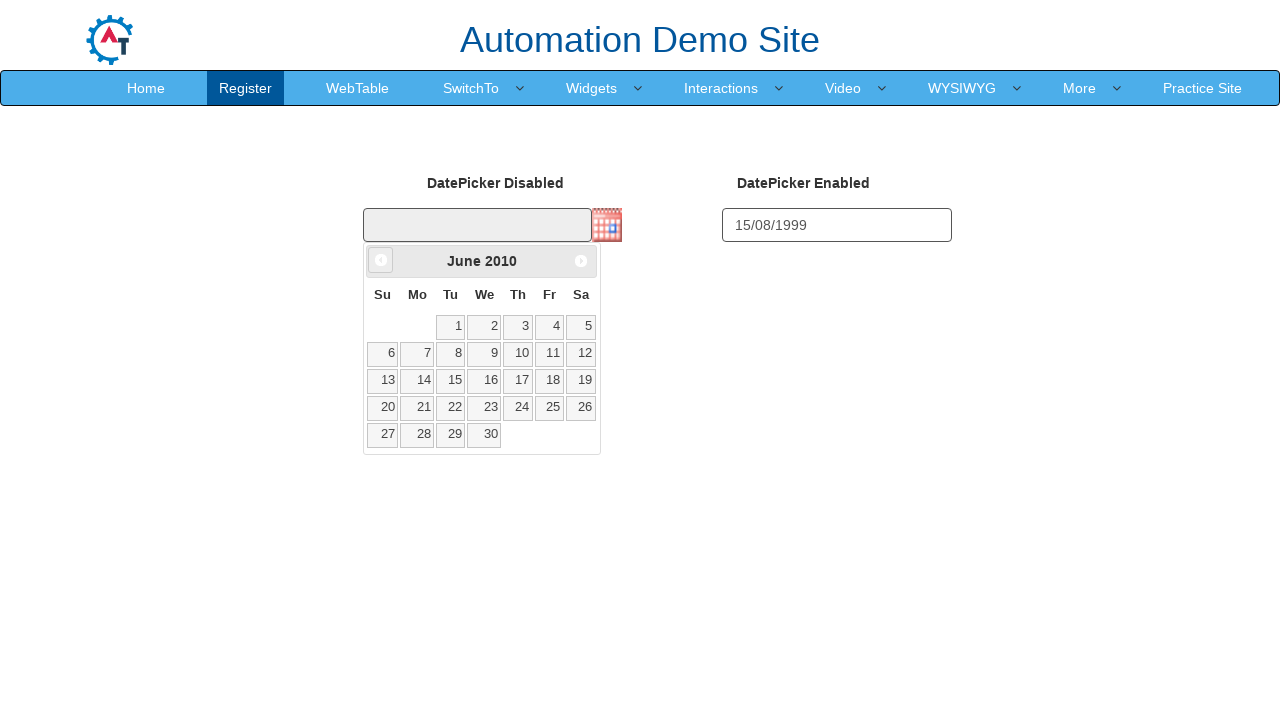

Clicked previous month button (currently at June 2010) at (381, 260) on a[data-handler='prev']
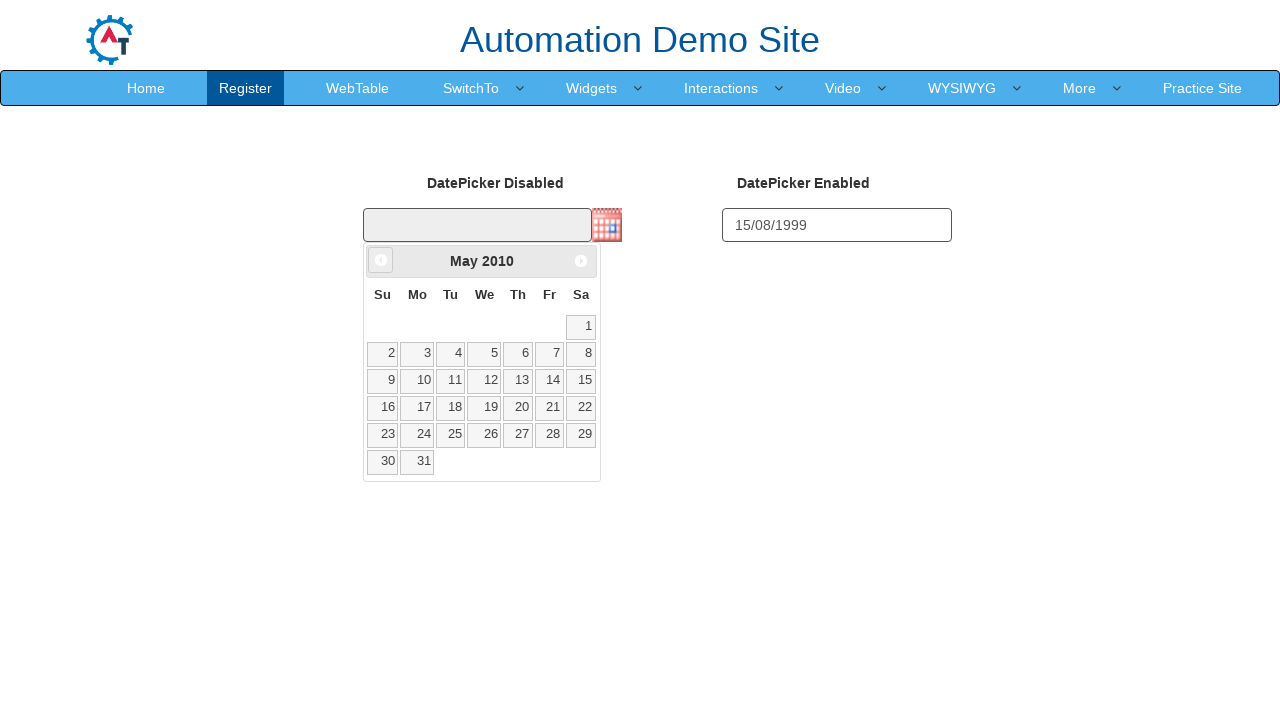

Waited 50ms for calendar navigation
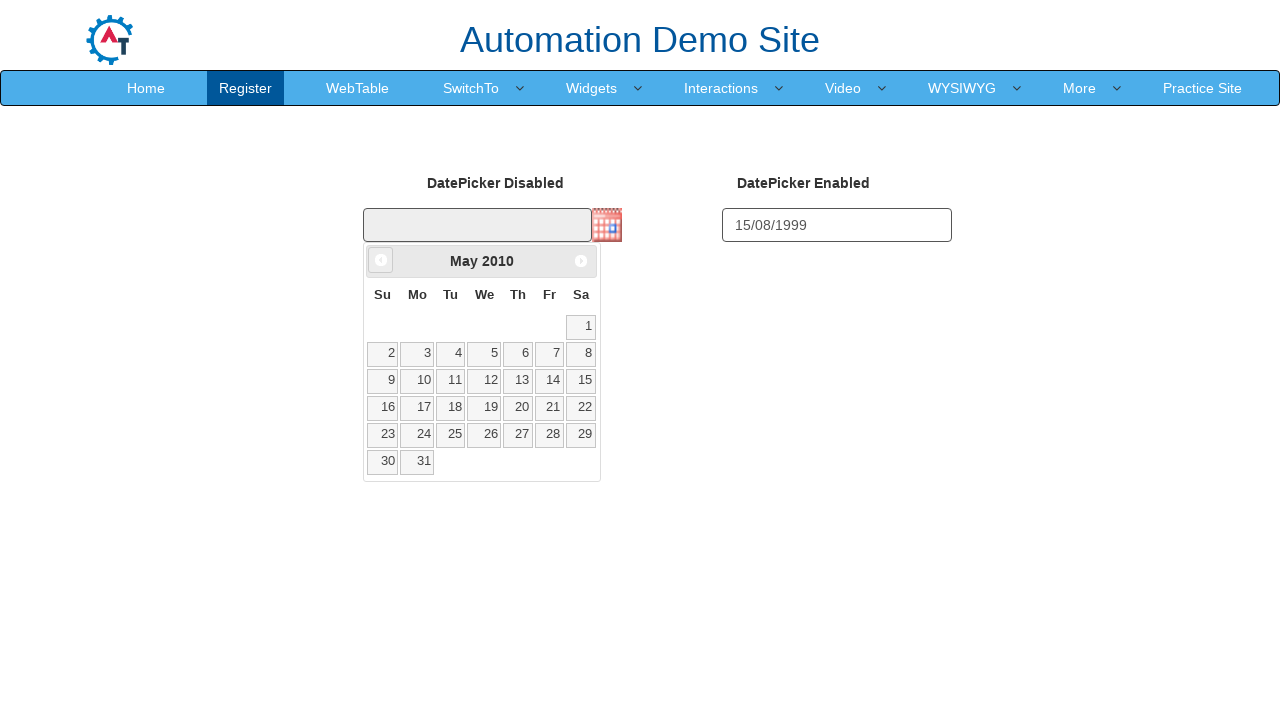

Clicked previous month button (currently at May 2010) at (381, 260) on a[data-handler='prev']
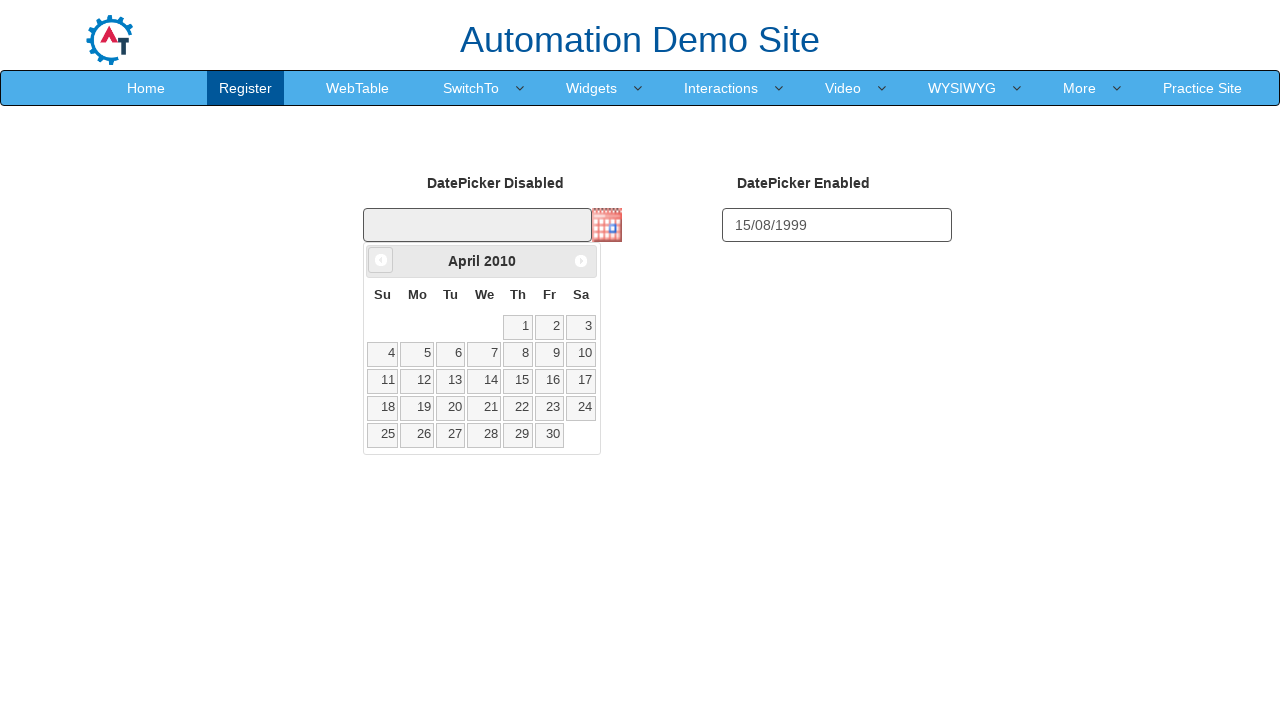

Waited 50ms for calendar navigation
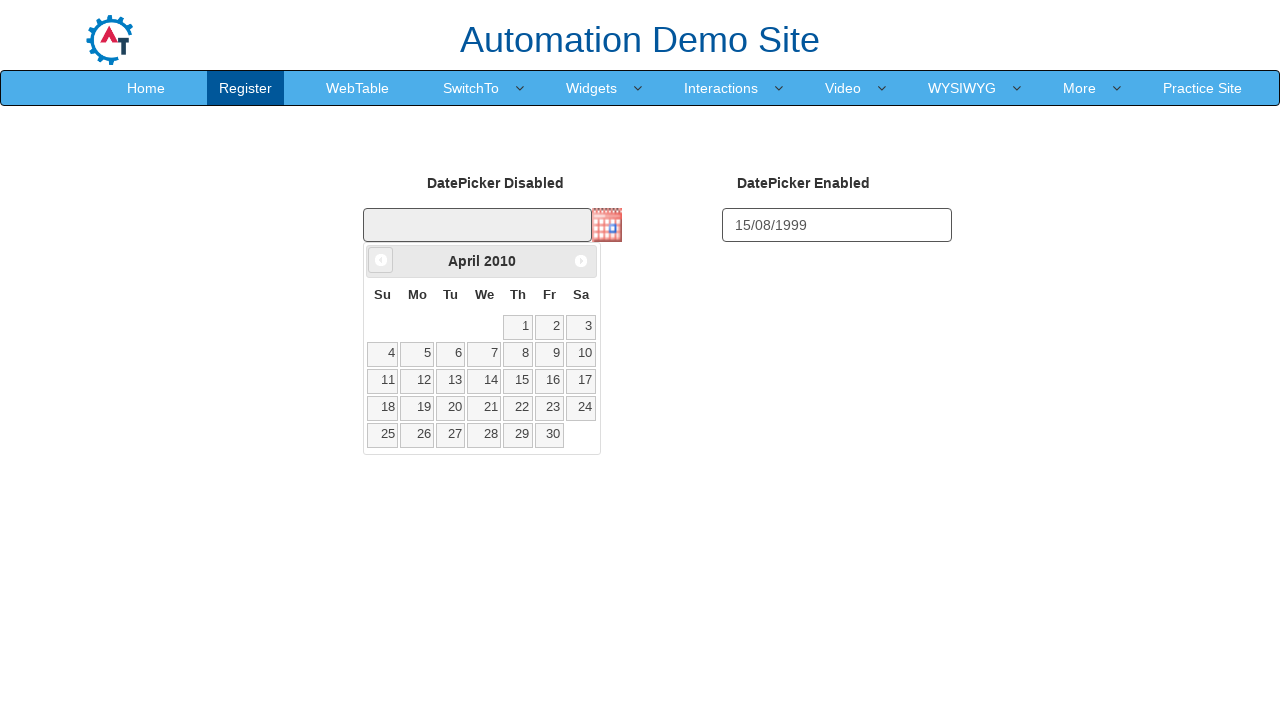

Clicked previous month button (currently at April 2010) at (381, 260) on a[data-handler='prev']
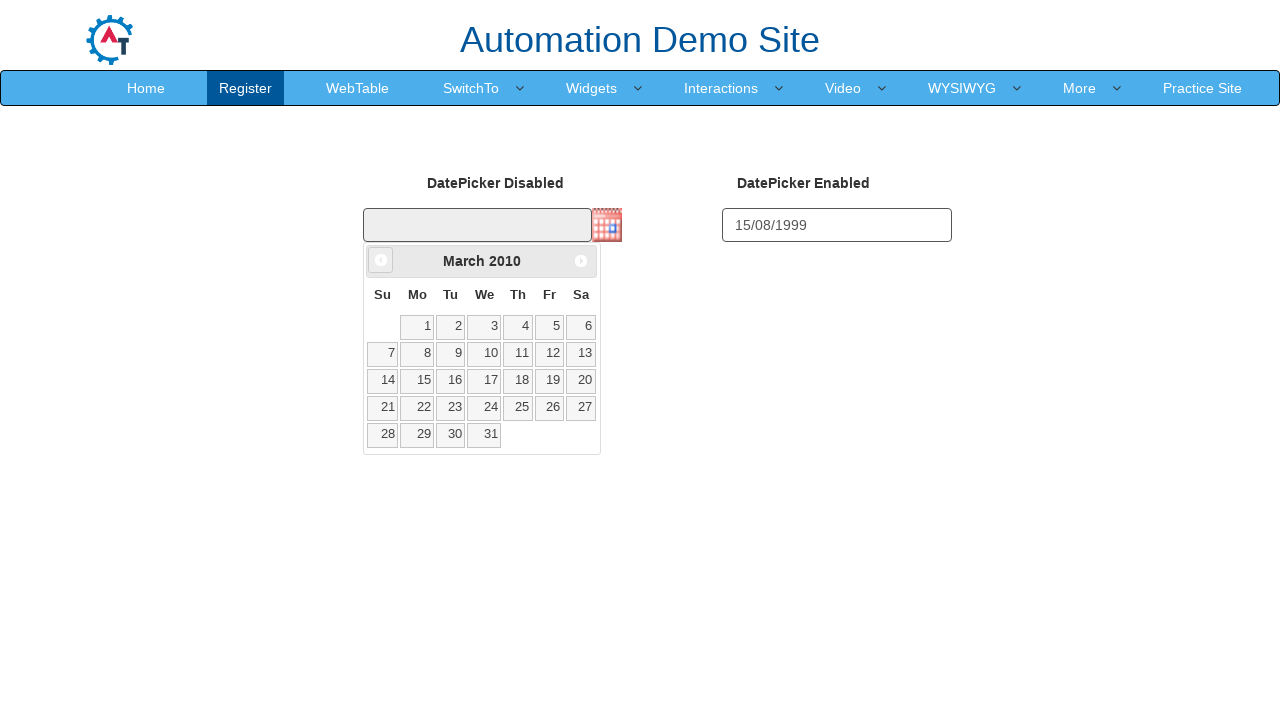

Waited 50ms for calendar navigation
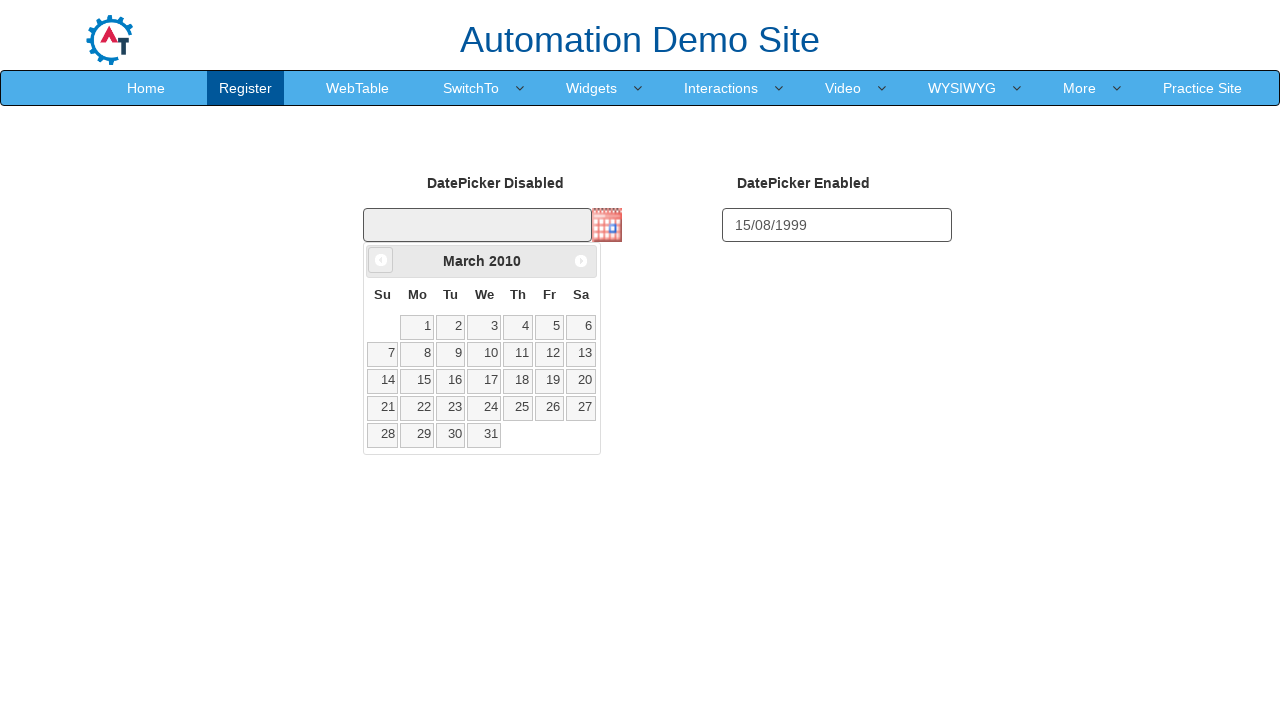

Clicked previous month button (currently at March 2010) at (381, 260) on a[data-handler='prev']
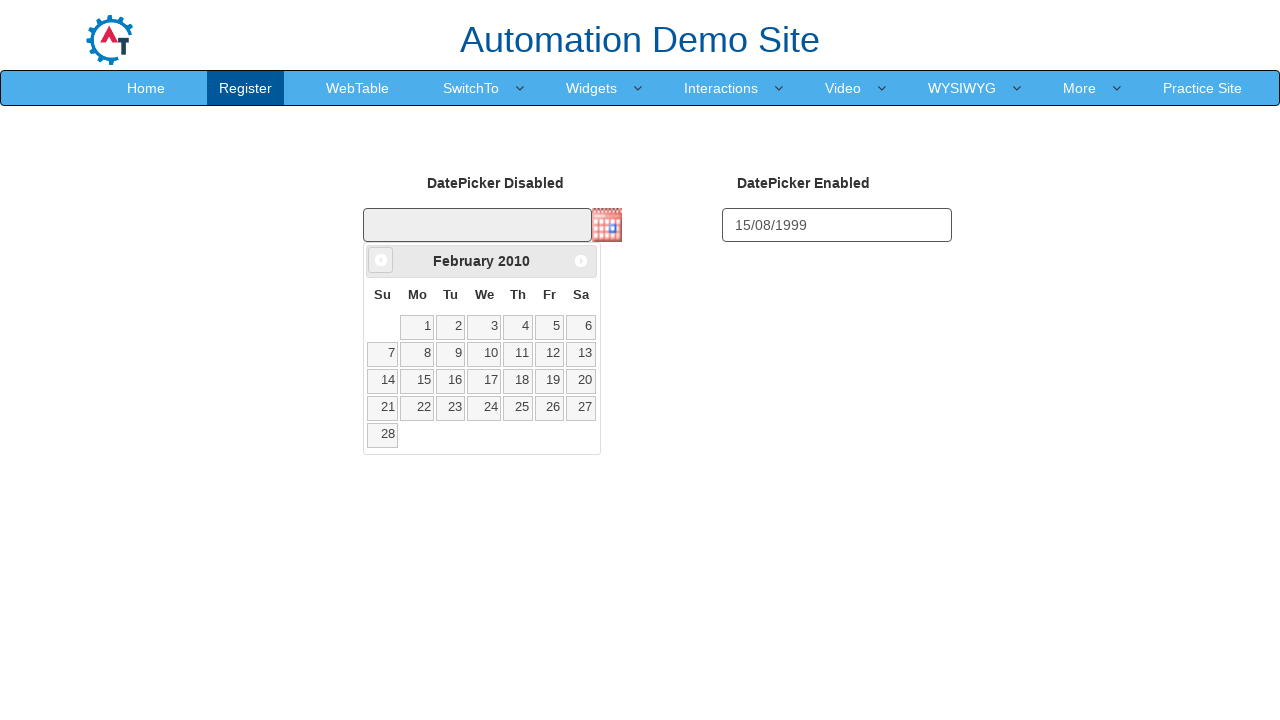

Waited 50ms for calendar navigation
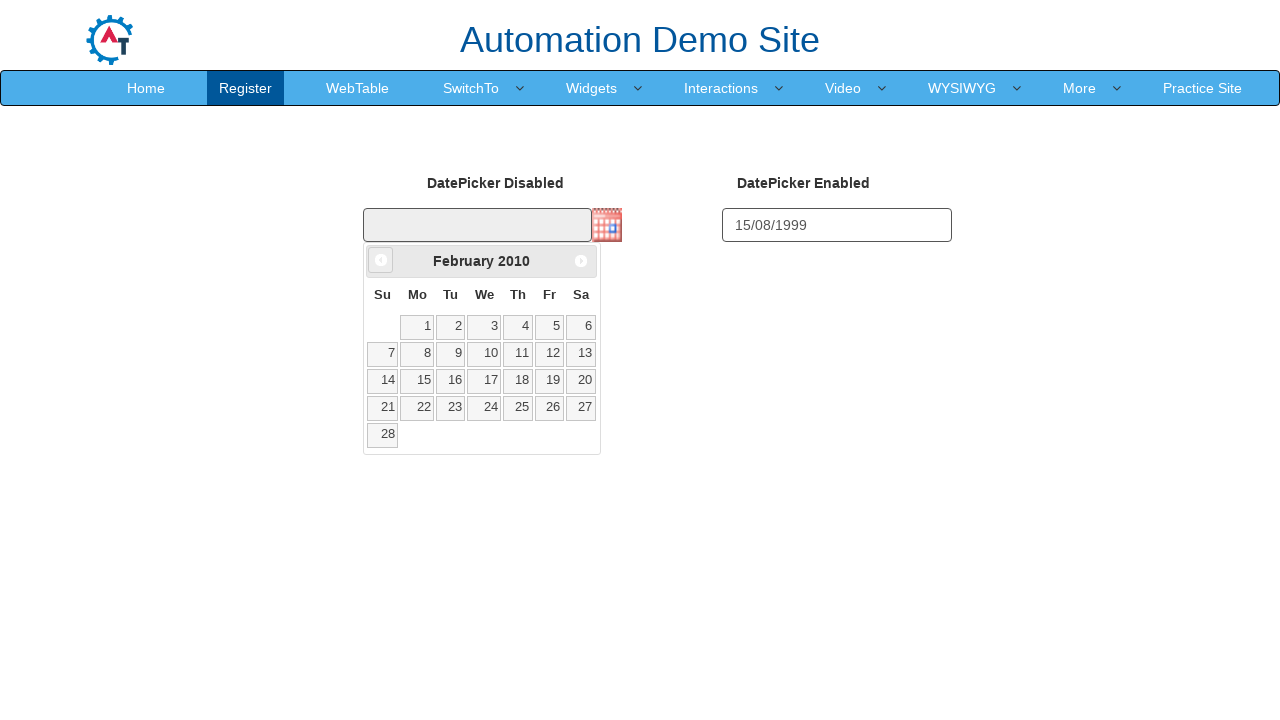

Clicked previous month button (currently at February 2010) at (381, 260) on a[data-handler='prev']
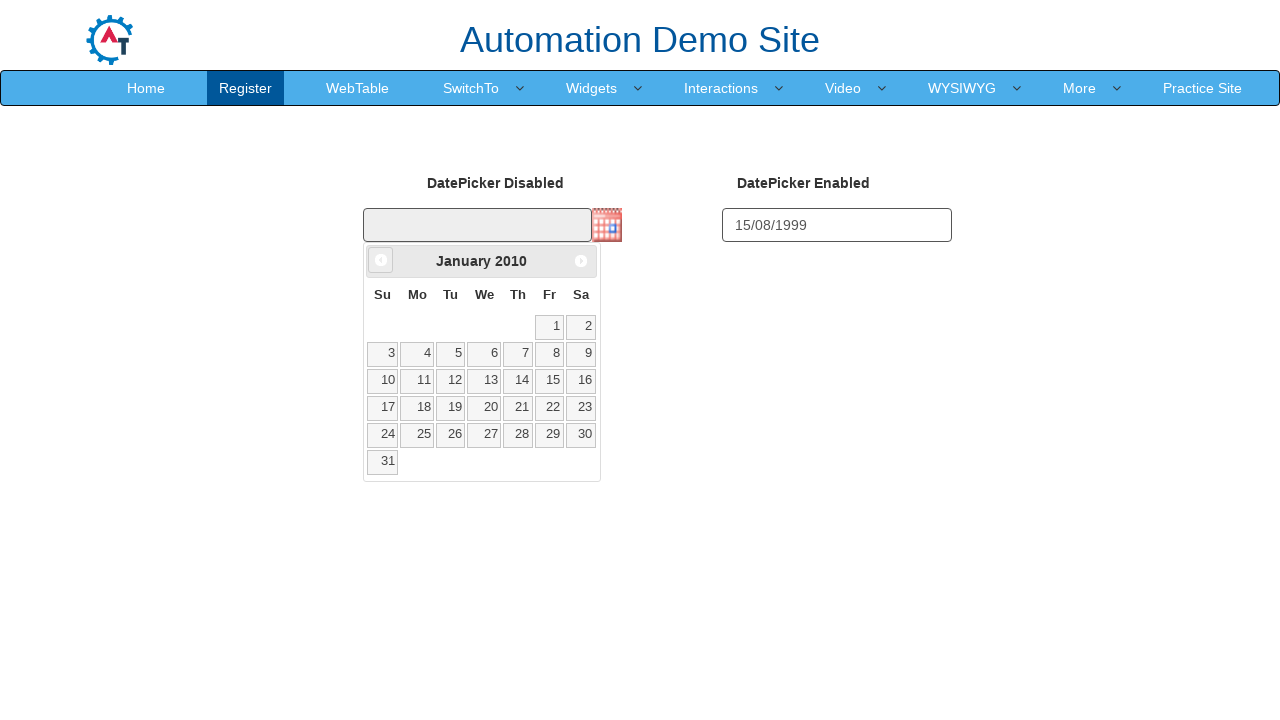

Waited 50ms for calendar navigation
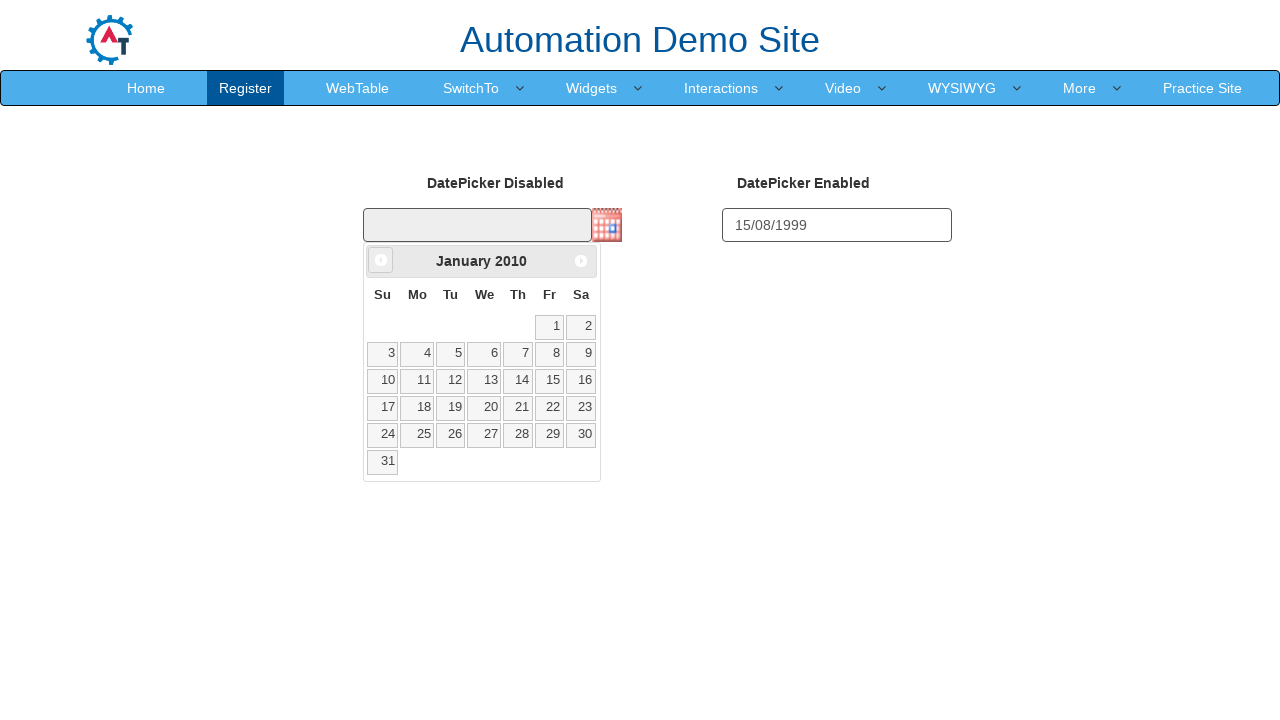

Clicked previous month button (currently at January 2010) at (381, 260) on a[data-handler='prev']
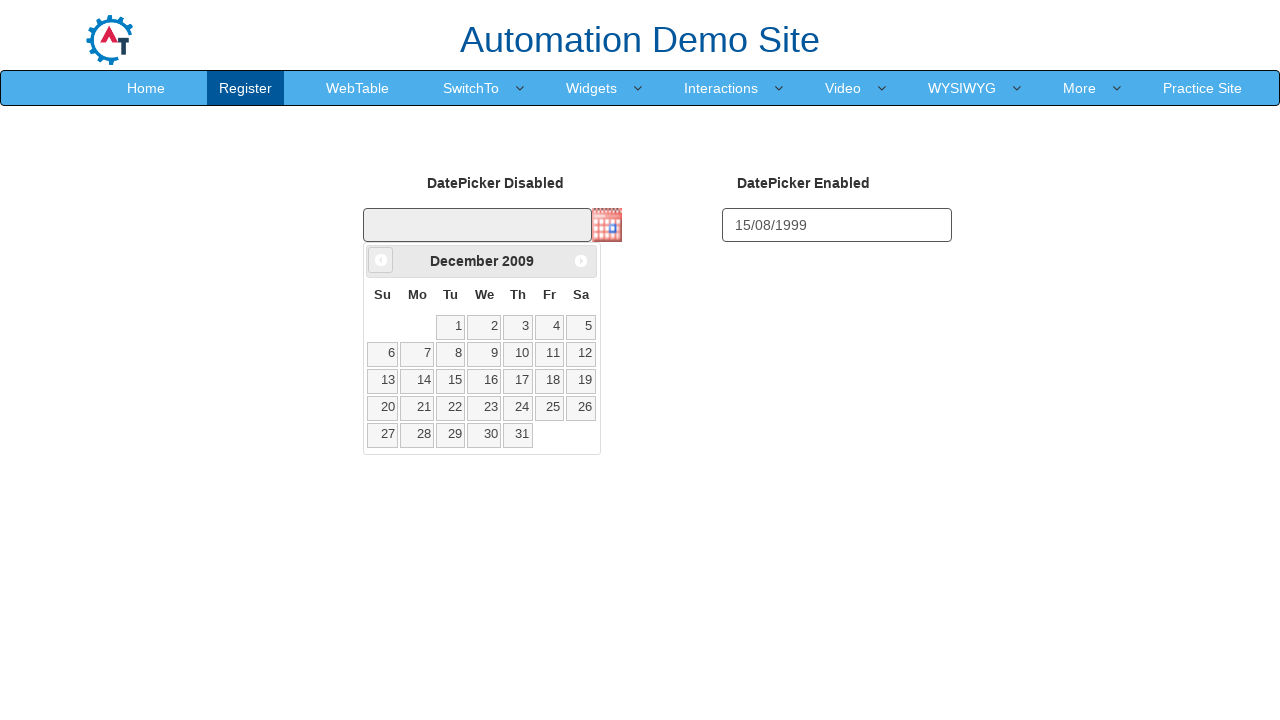

Waited 50ms for calendar navigation
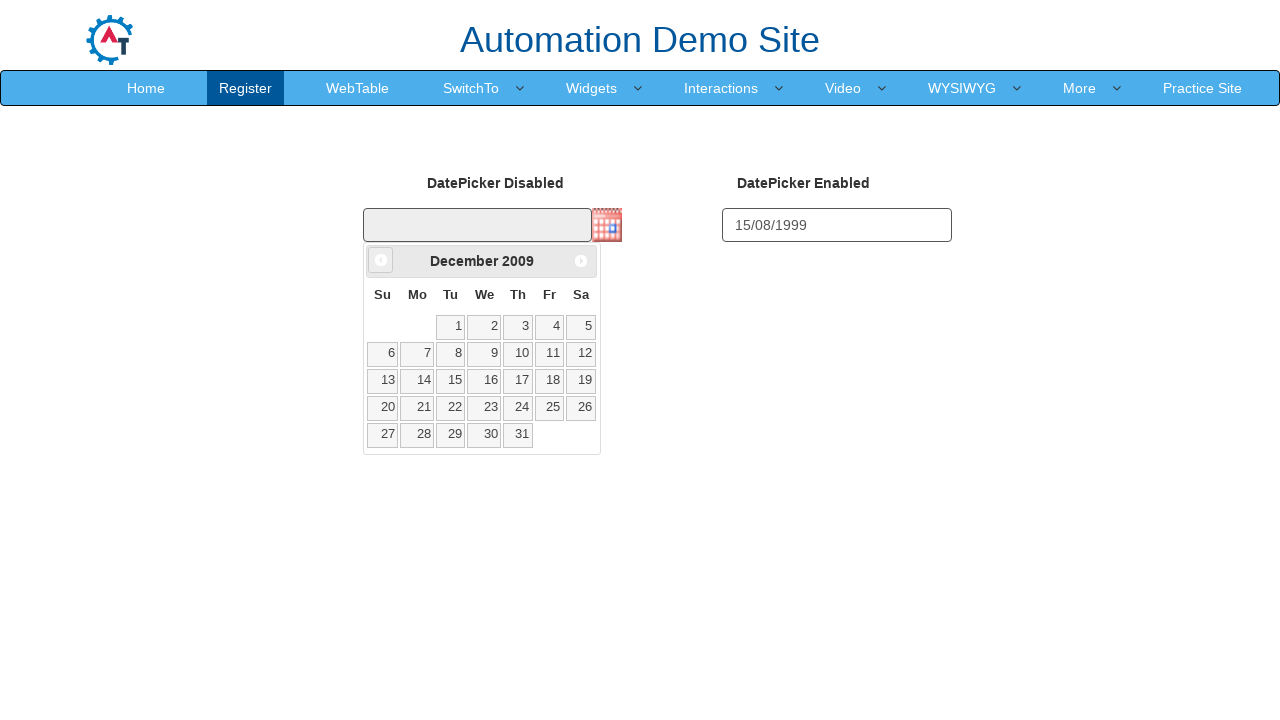

Clicked previous month button (currently at December 2009) at (381, 260) on a[data-handler='prev']
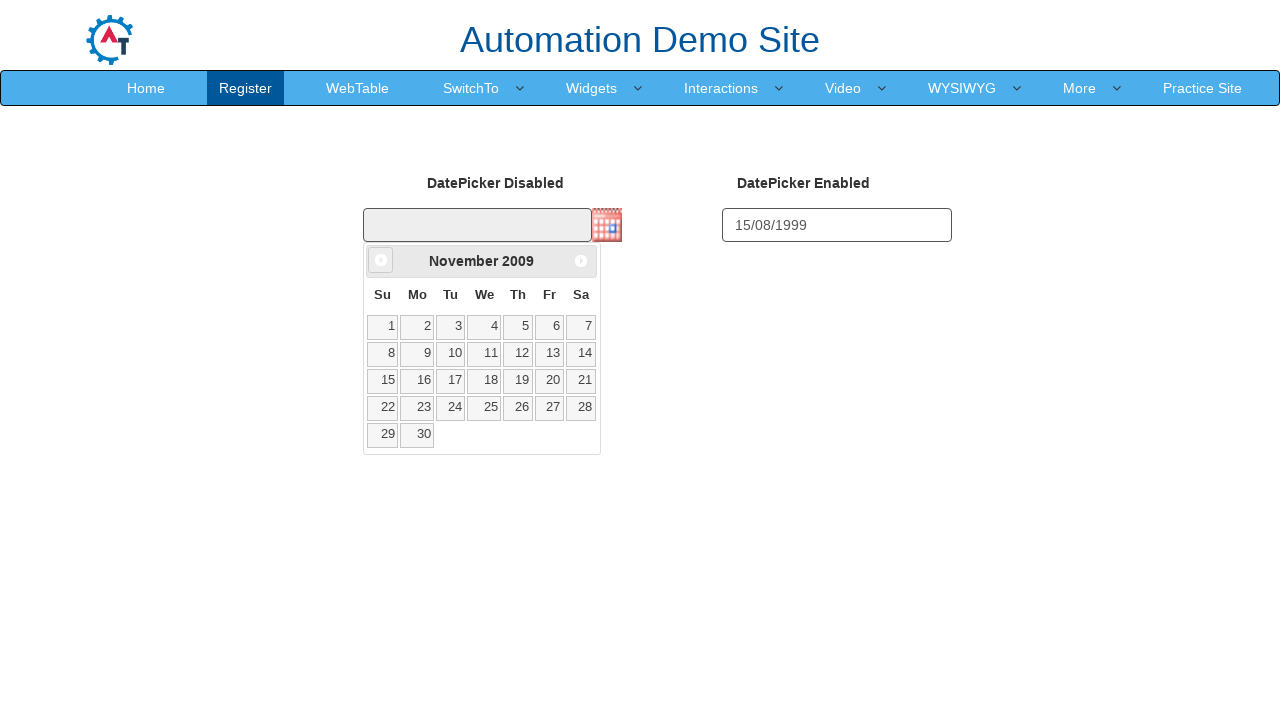

Waited 50ms for calendar navigation
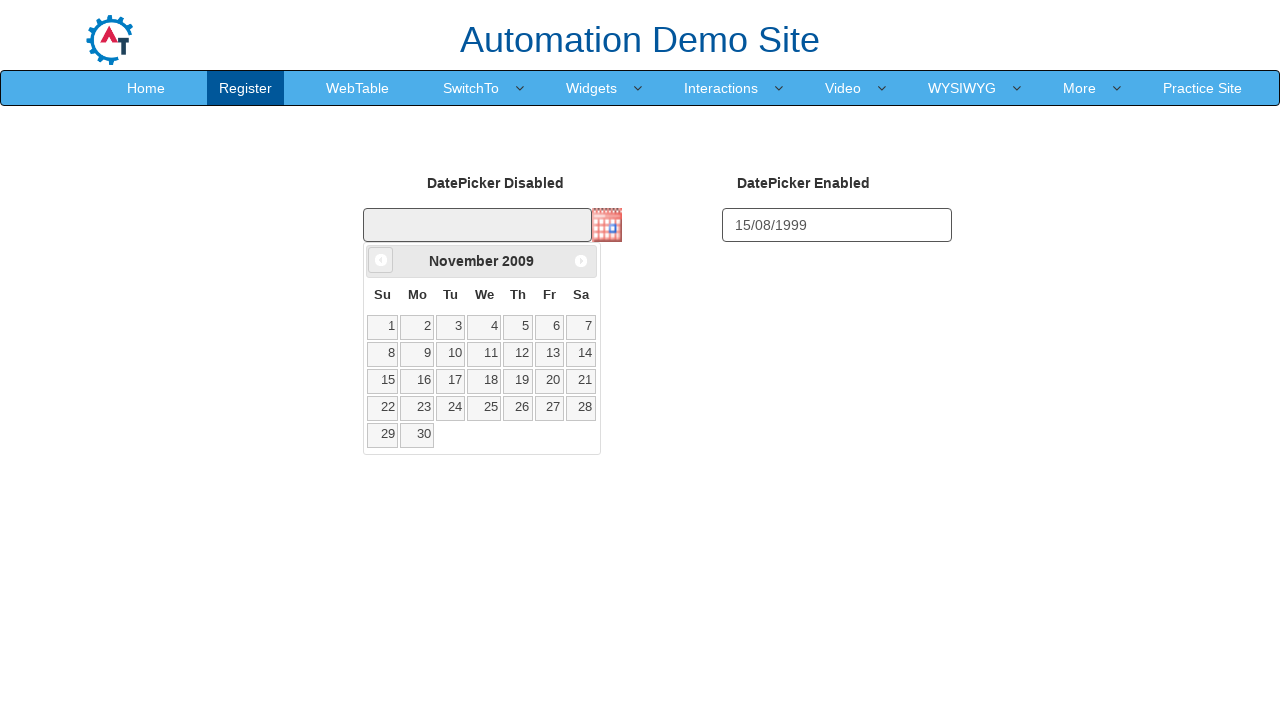

Clicked previous month button (currently at November 2009) at (381, 260) on a[data-handler='prev']
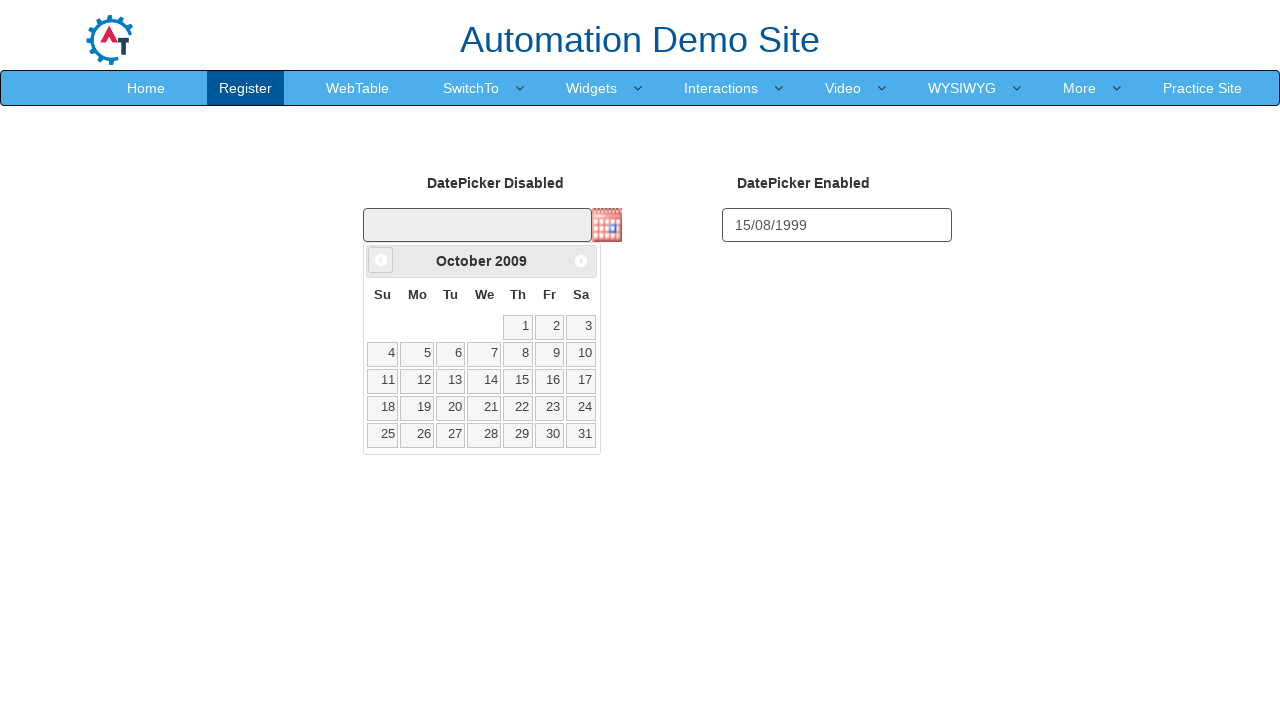

Waited 50ms for calendar navigation
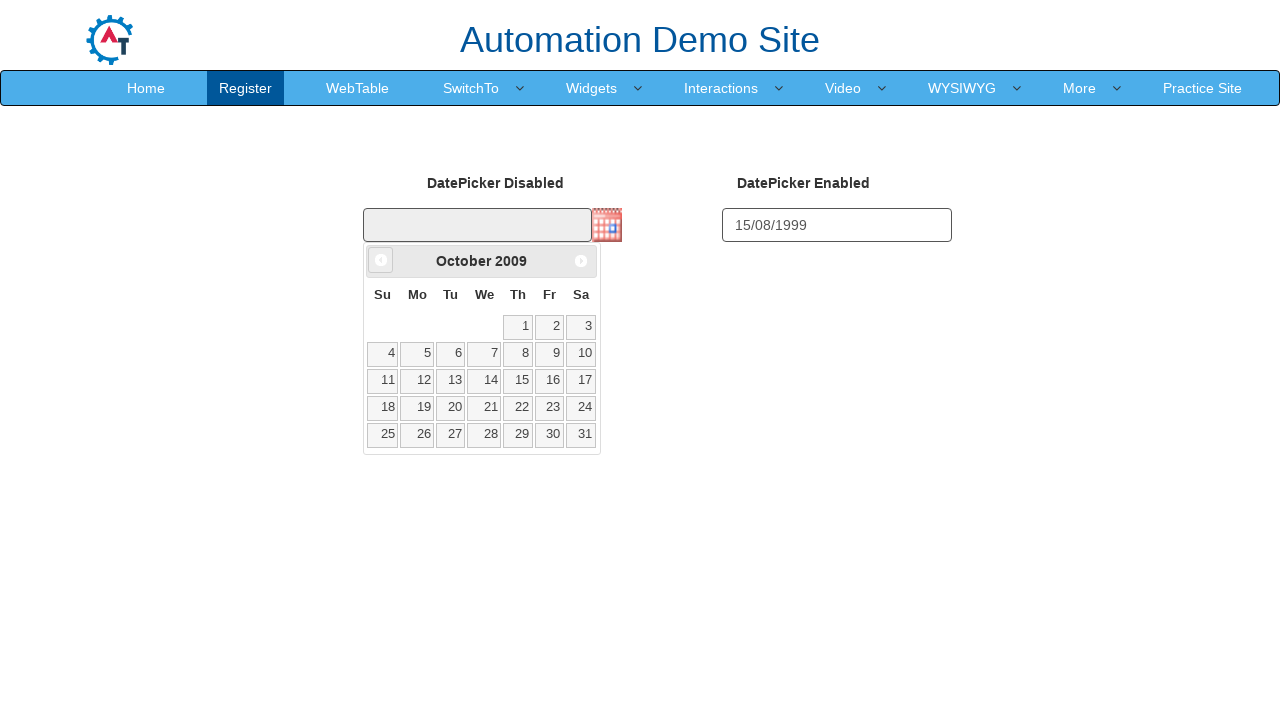

Clicked previous month button (currently at October 2009) at (381, 260) on a[data-handler='prev']
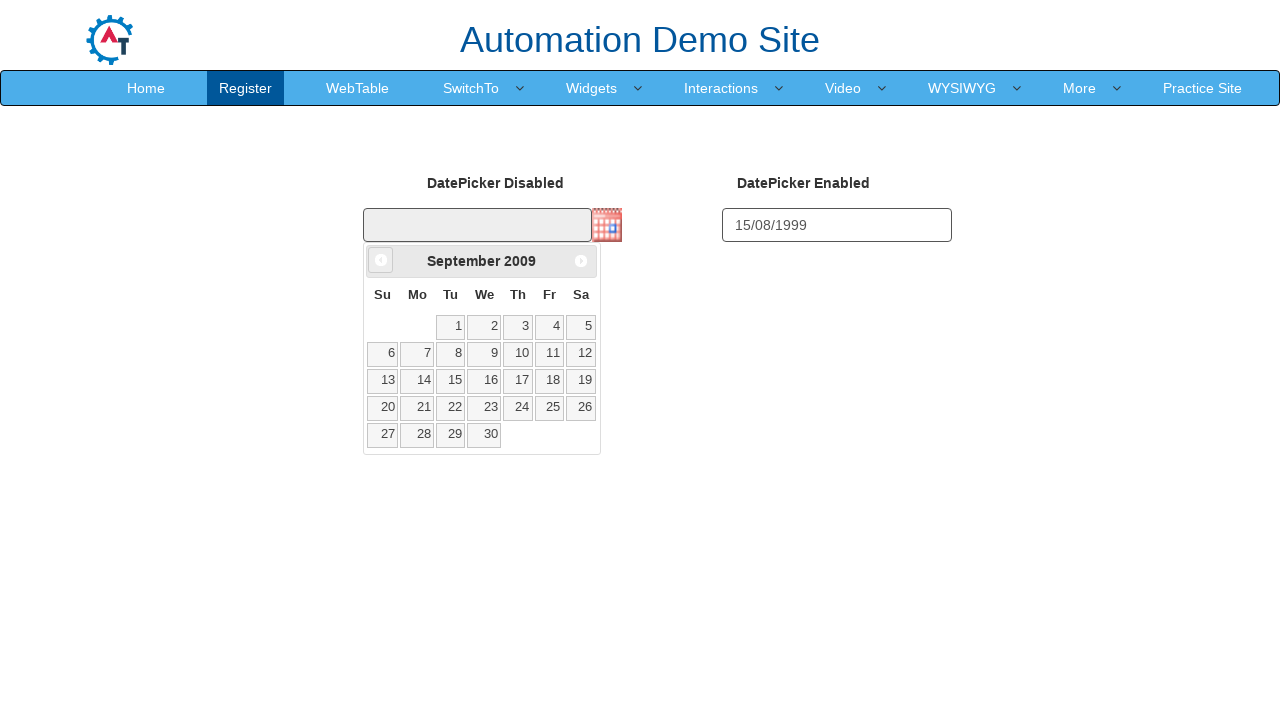

Waited 50ms for calendar navigation
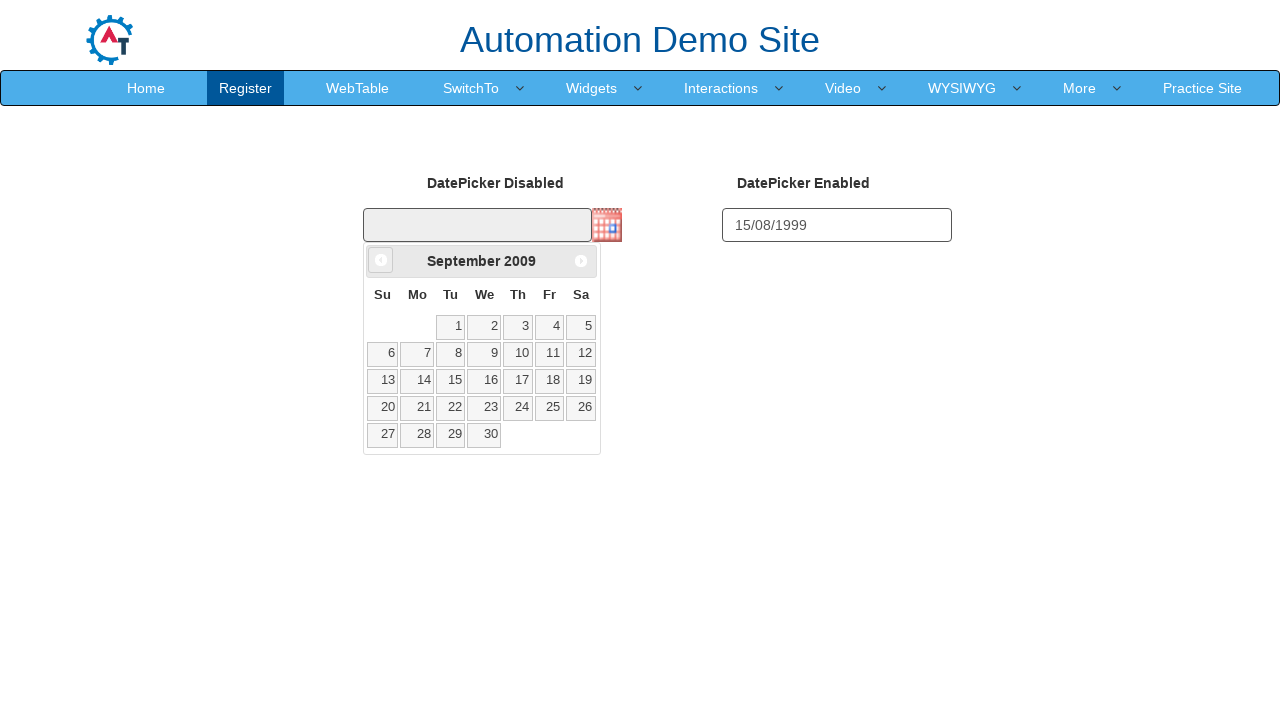

Clicked previous month button (currently at September 2009) at (381, 260) on a[data-handler='prev']
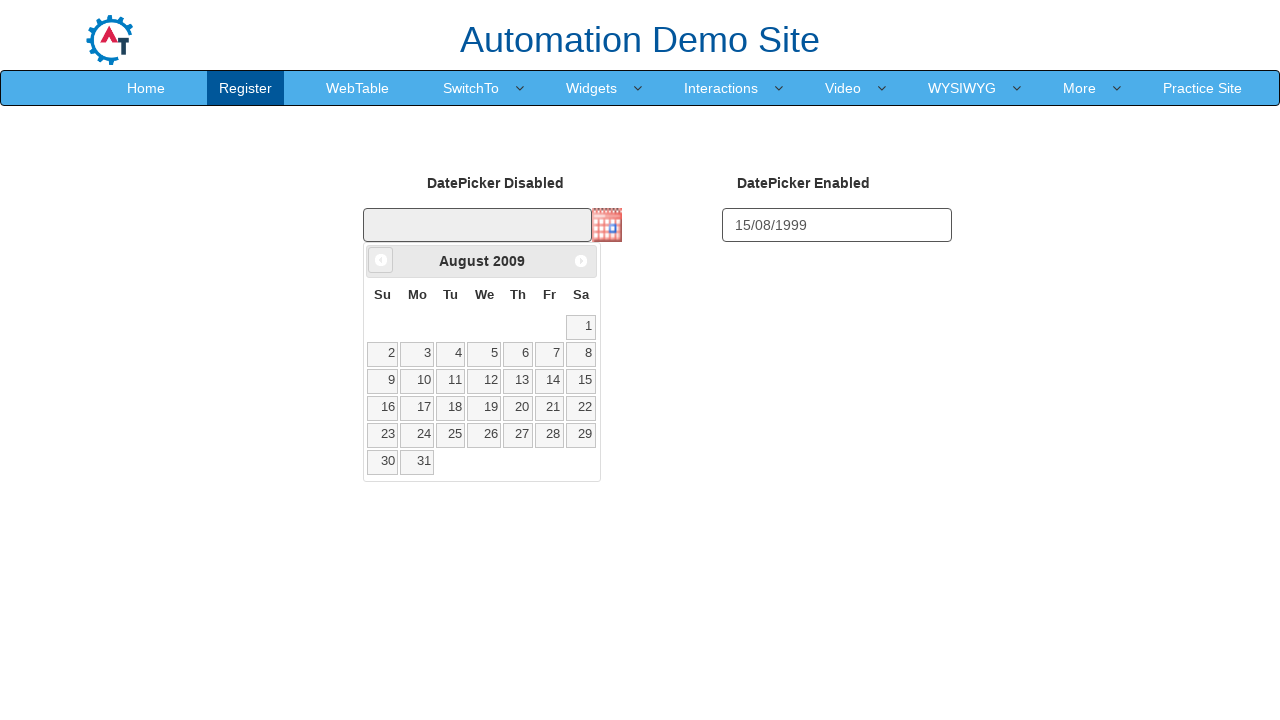

Waited 50ms for calendar navigation
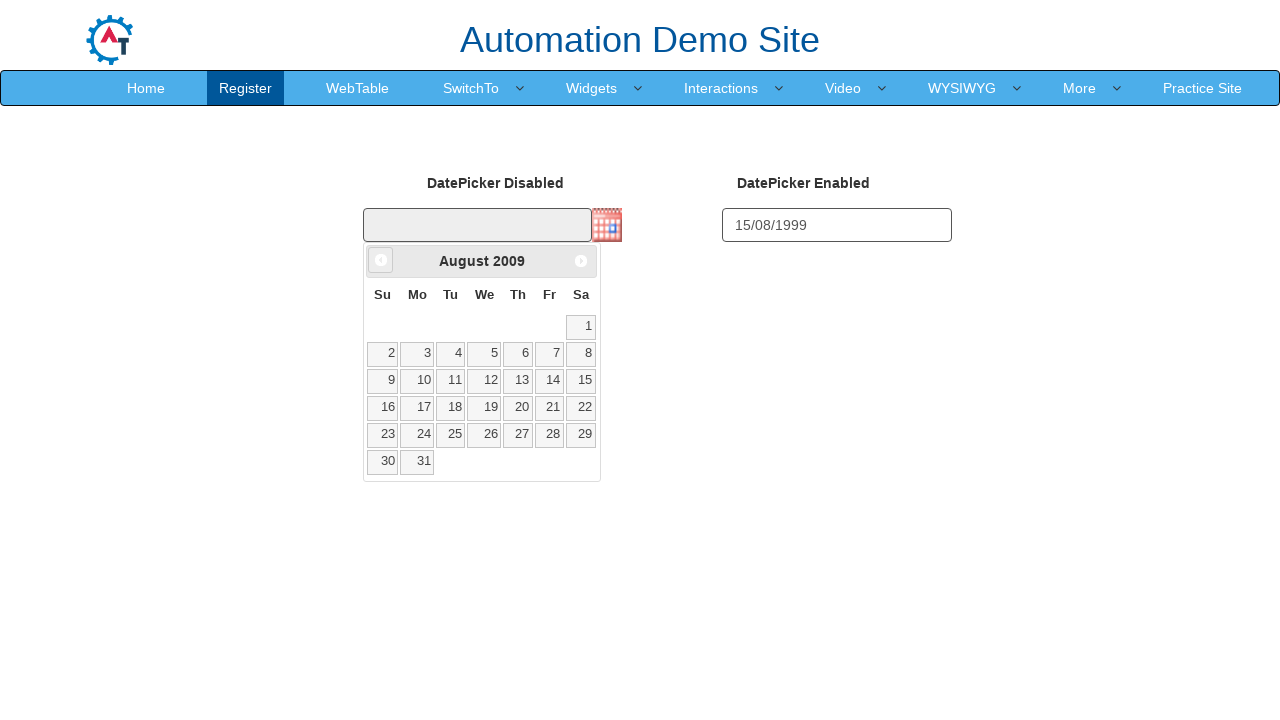

Clicked previous month button (currently at August 2009) at (381, 260) on a[data-handler='prev']
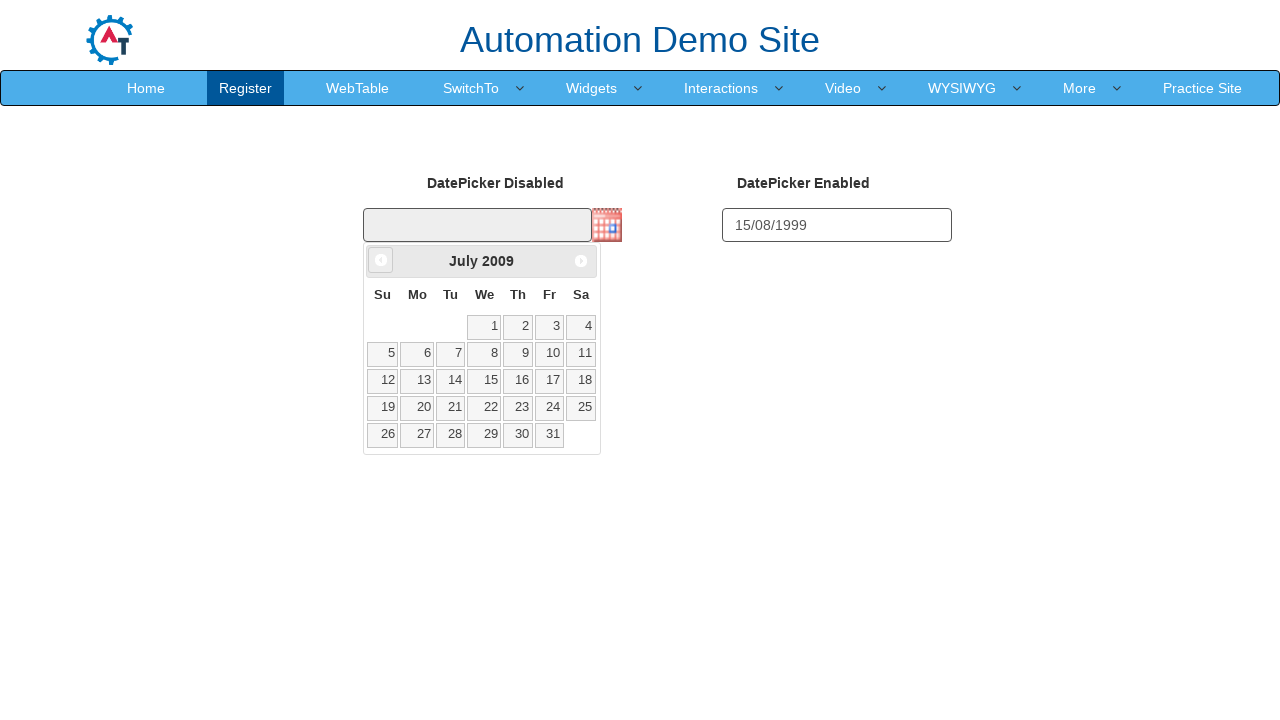

Waited 50ms for calendar navigation
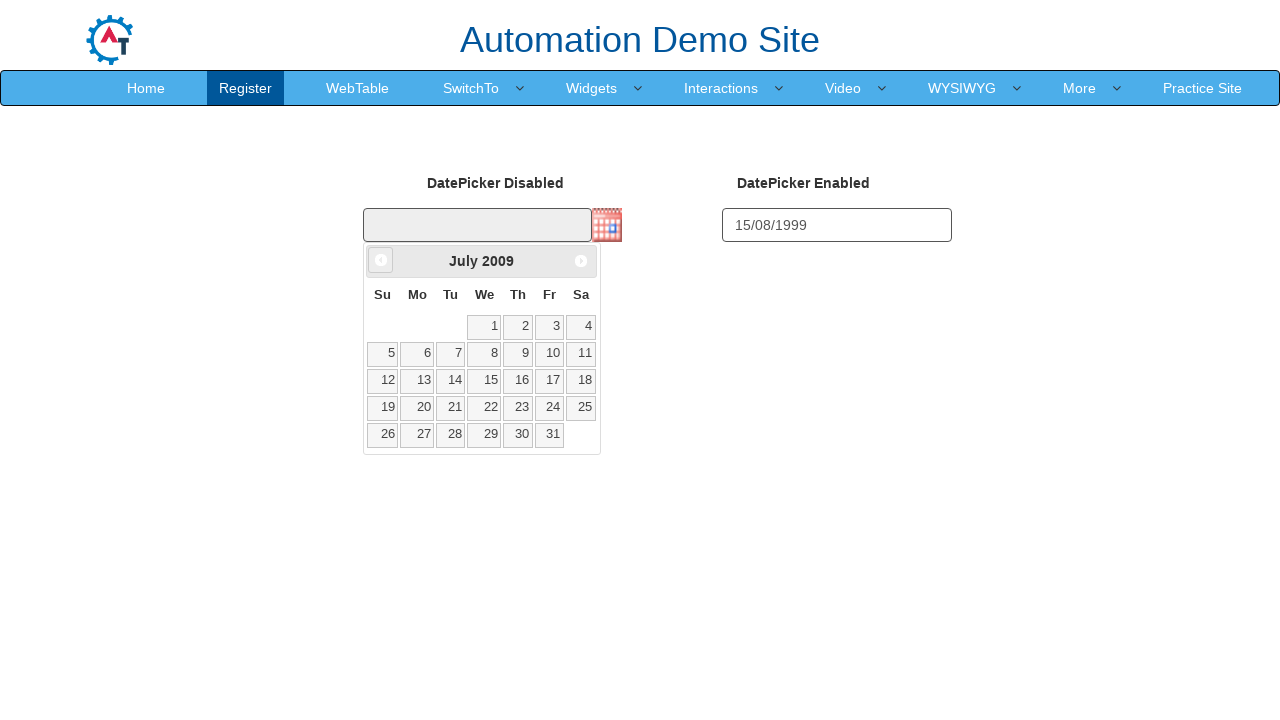

Clicked previous month button (currently at July 2009) at (381, 260) on a[data-handler='prev']
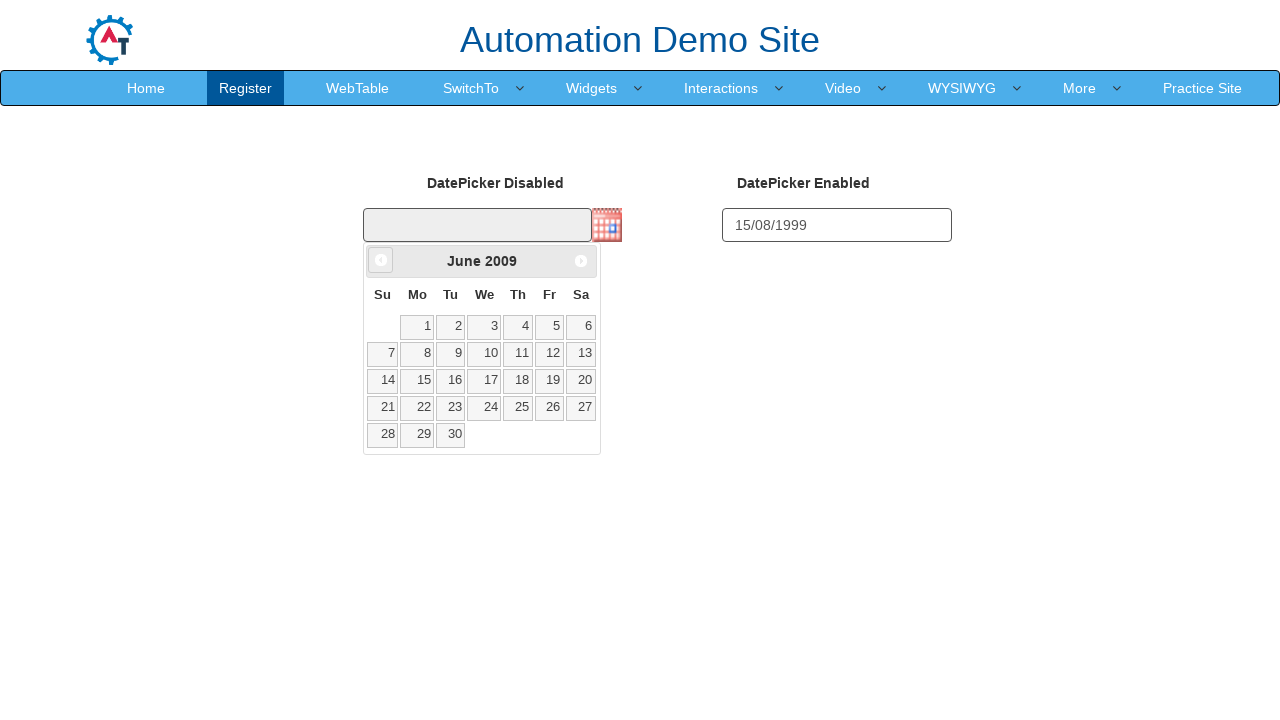

Waited 50ms for calendar navigation
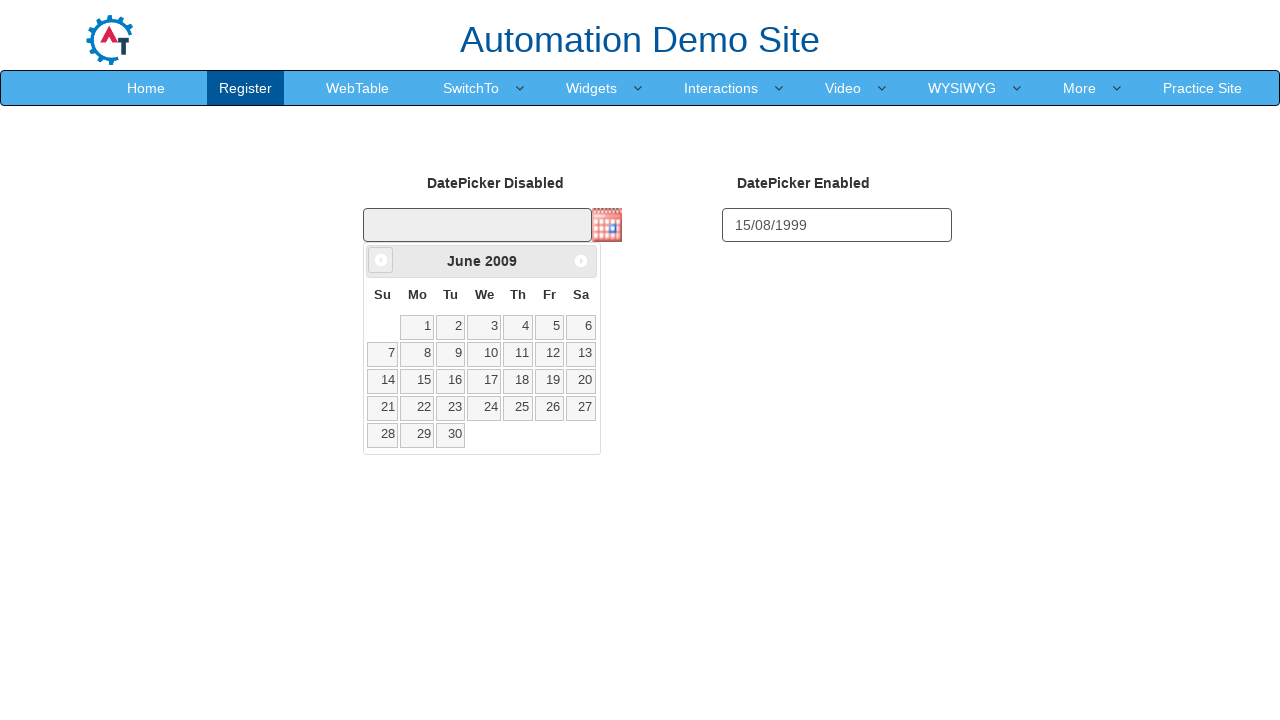

Clicked previous month button (currently at June 2009) at (381, 260) on a[data-handler='prev']
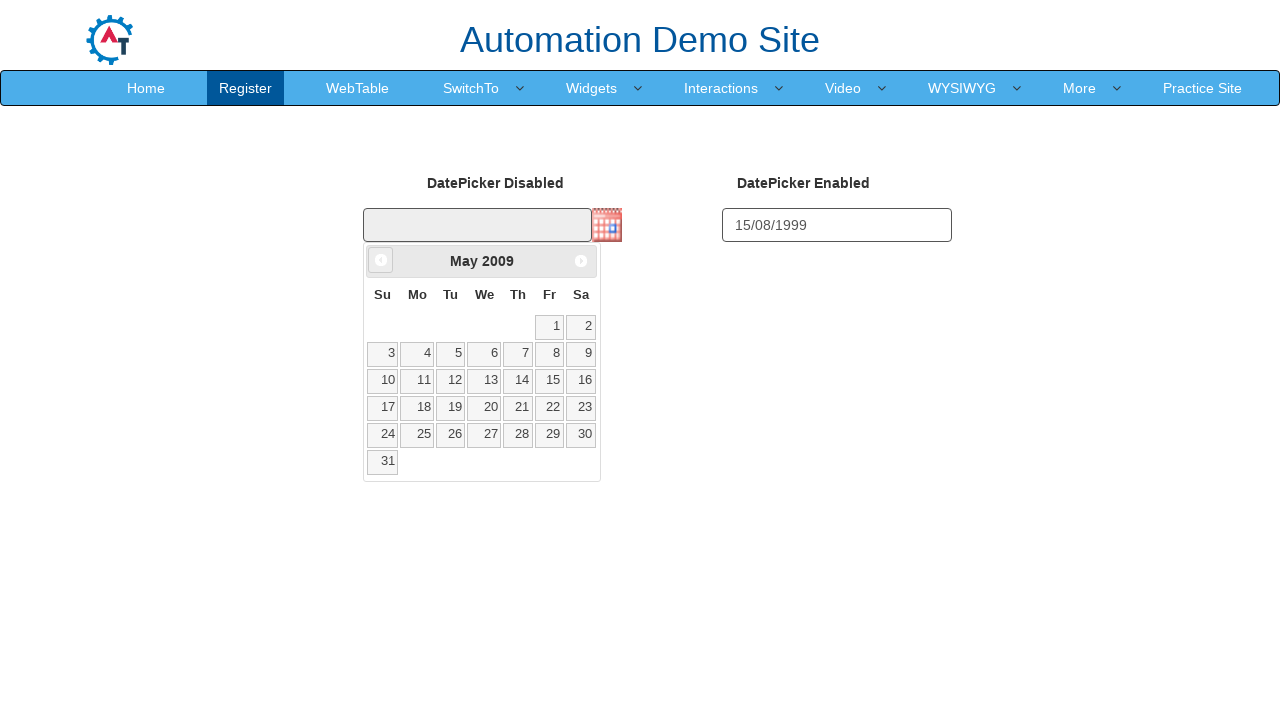

Waited 50ms for calendar navigation
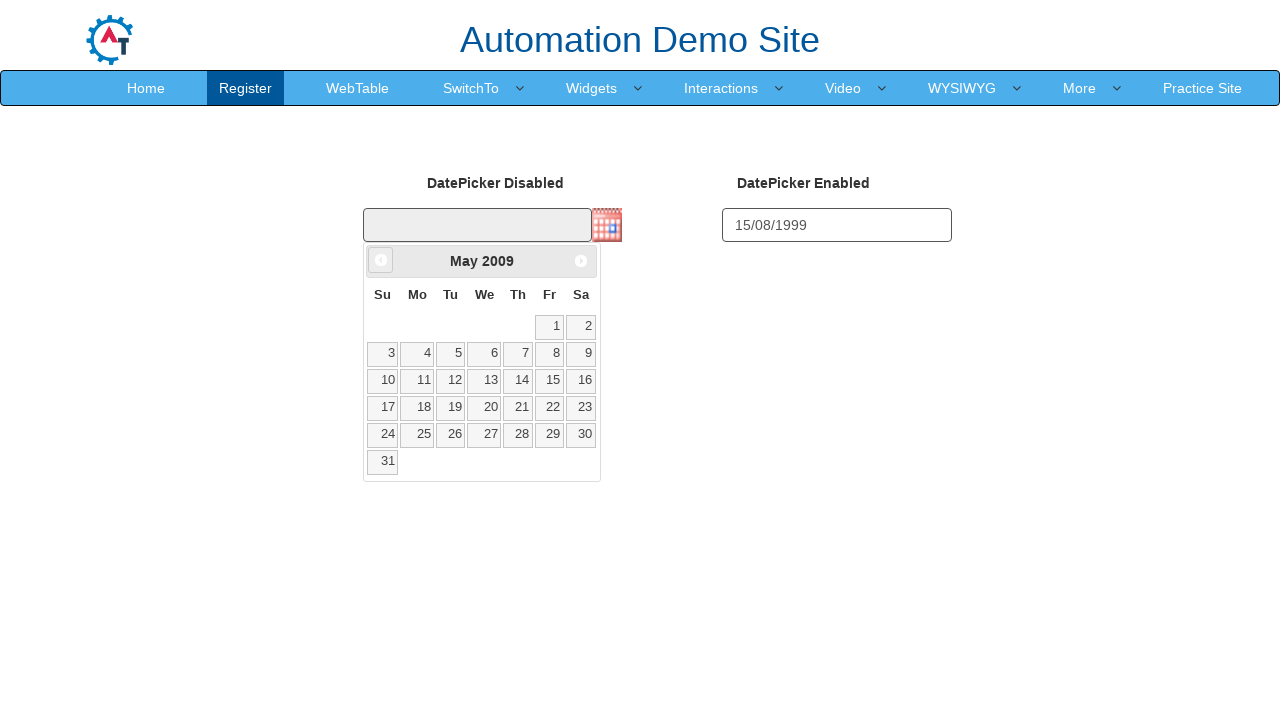

Clicked previous month button (currently at May 2009) at (381, 260) on a[data-handler='prev']
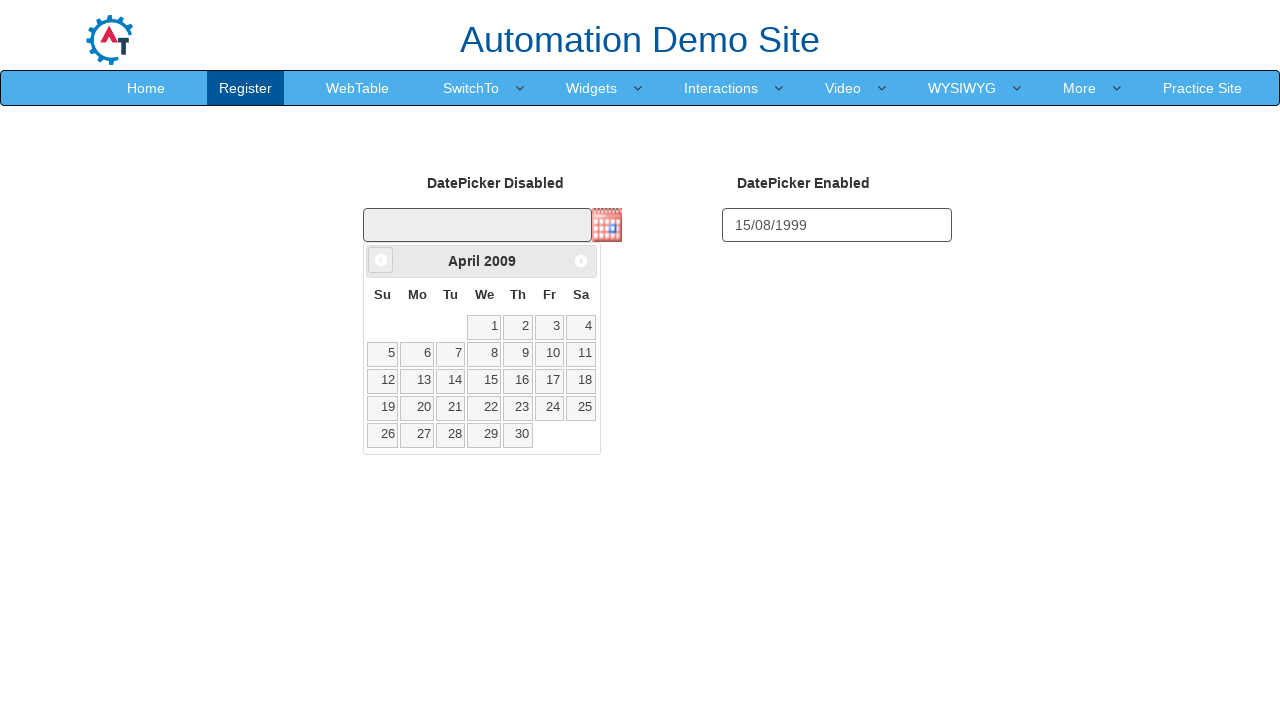

Waited 50ms for calendar navigation
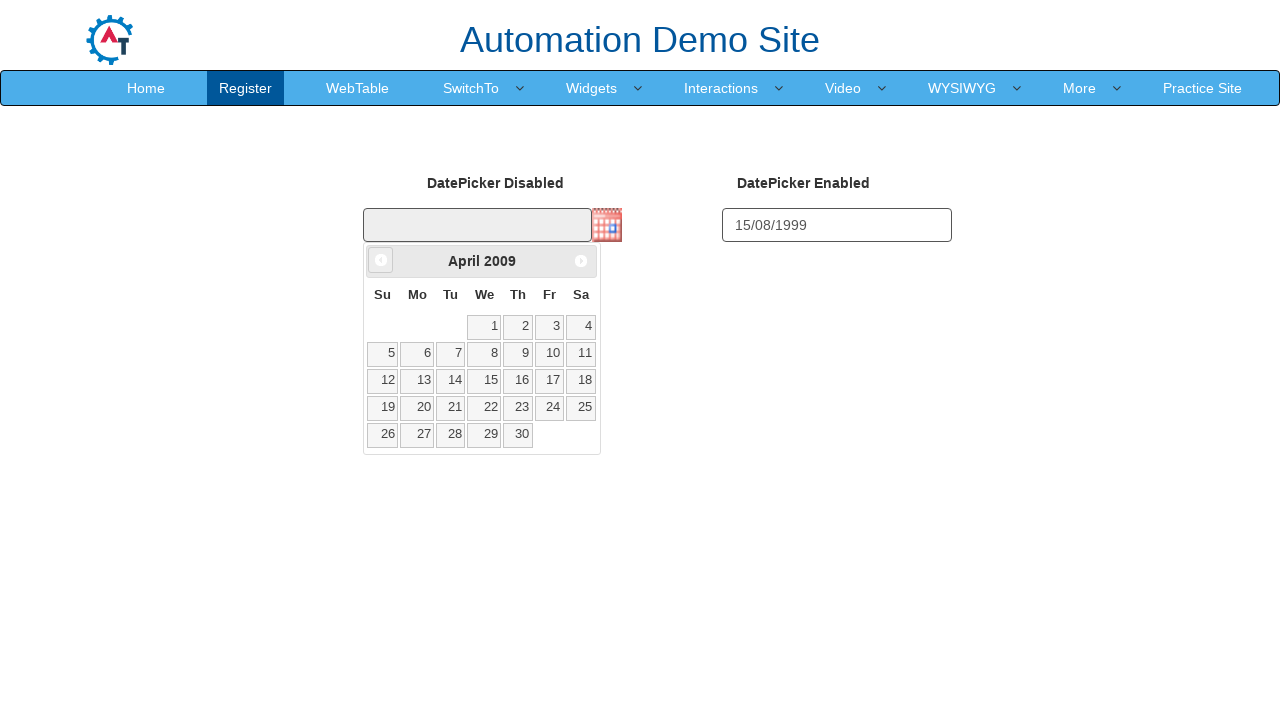

Clicked previous month button (currently at April 2009) at (381, 260) on a[data-handler='prev']
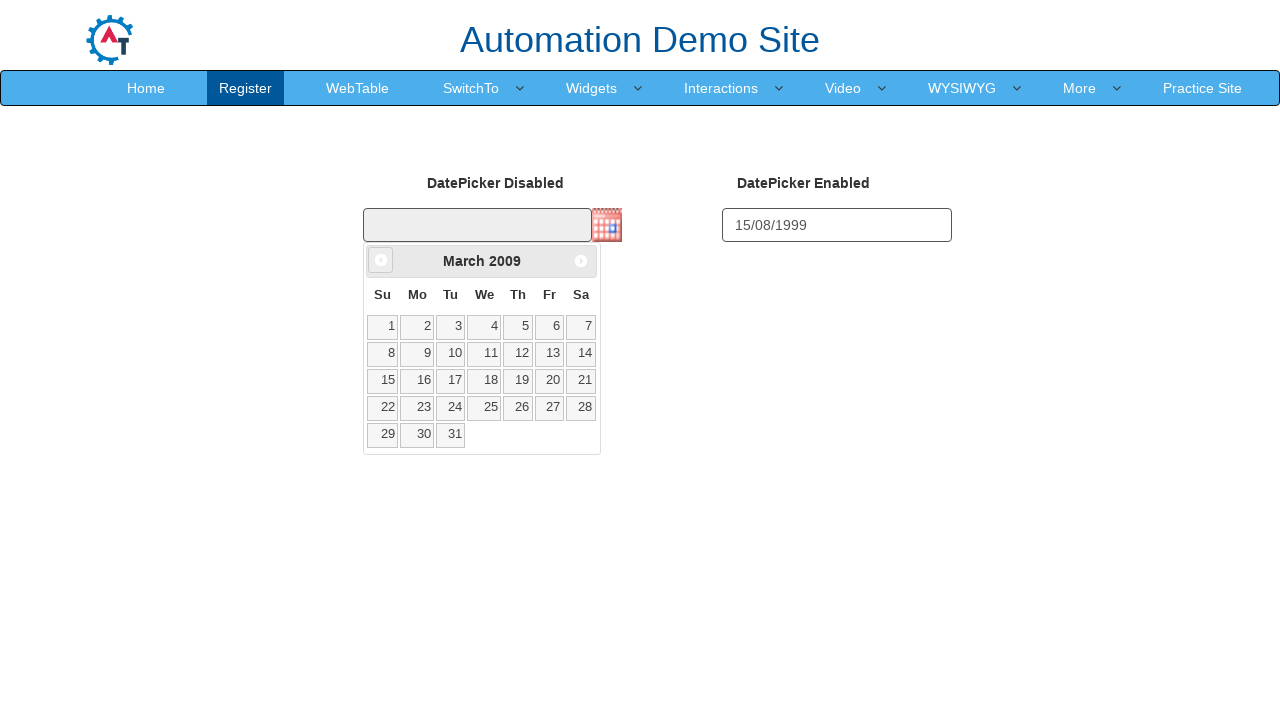

Waited 50ms for calendar navigation
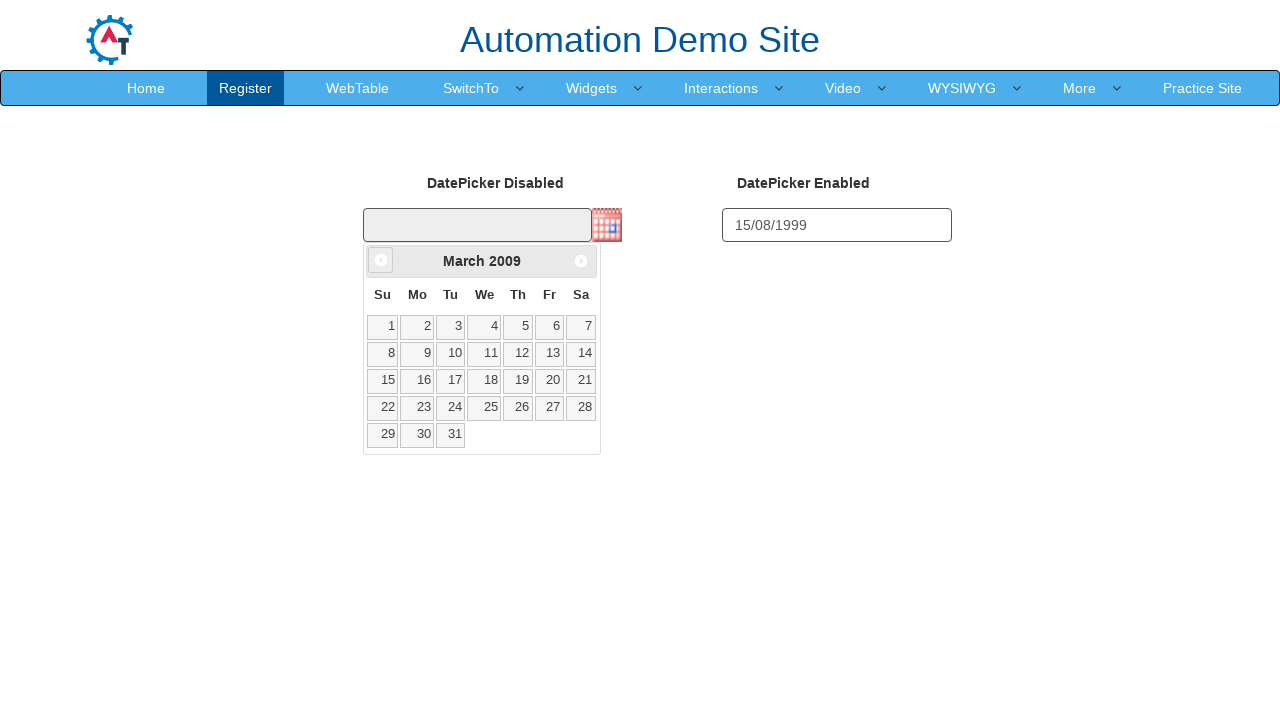

Clicked previous month button (currently at March 2009) at (381, 260) on a[data-handler='prev']
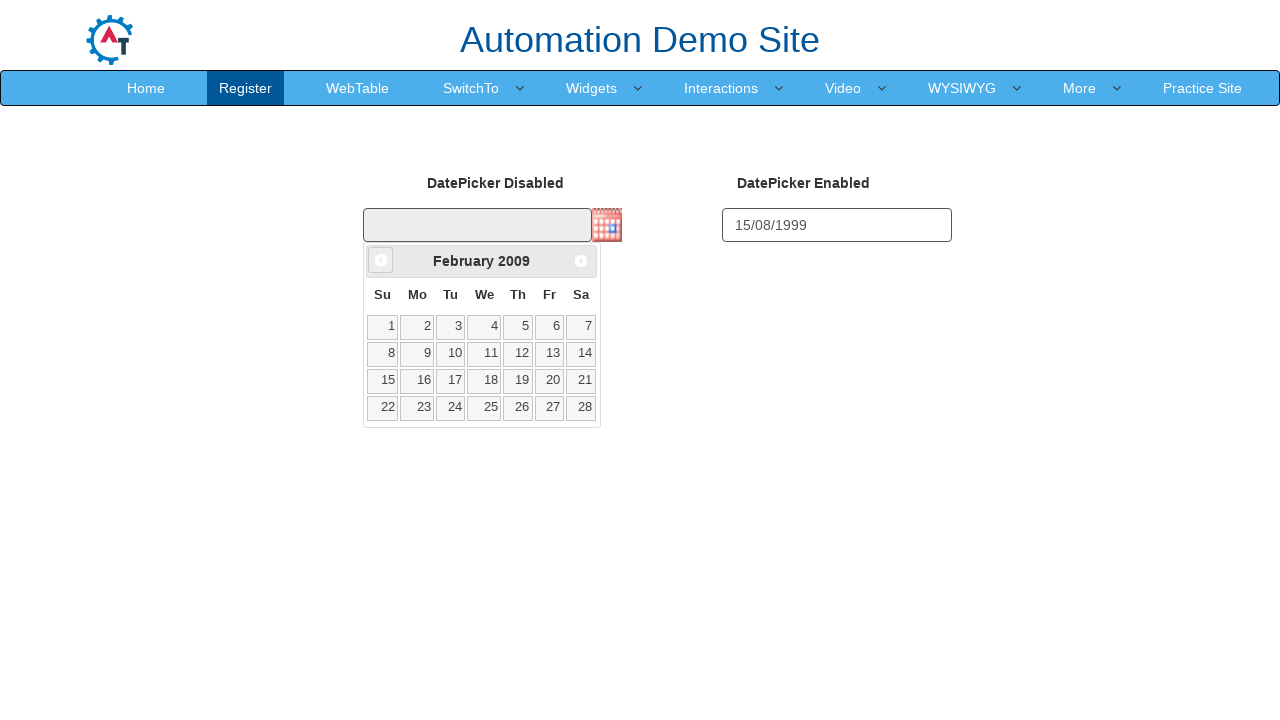

Waited 50ms for calendar navigation
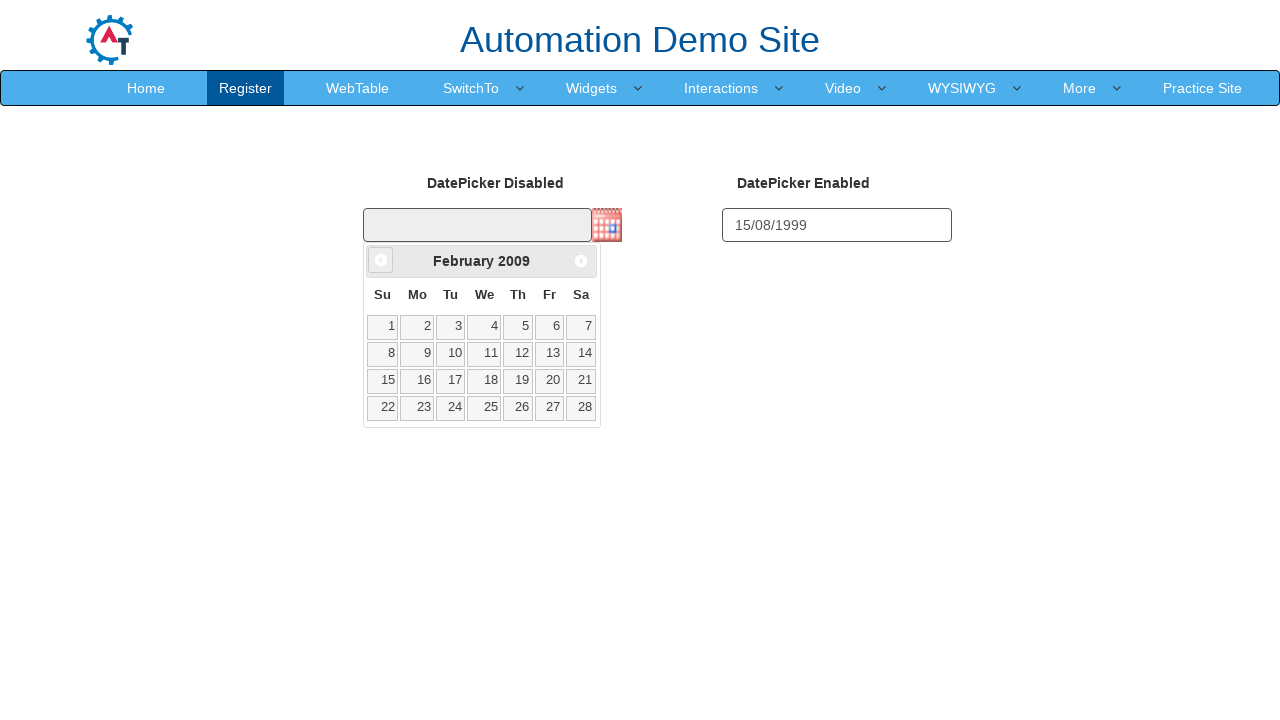

Clicked previous month button (currently at February 2009) at (381, 260) on a[data-handler='prev']
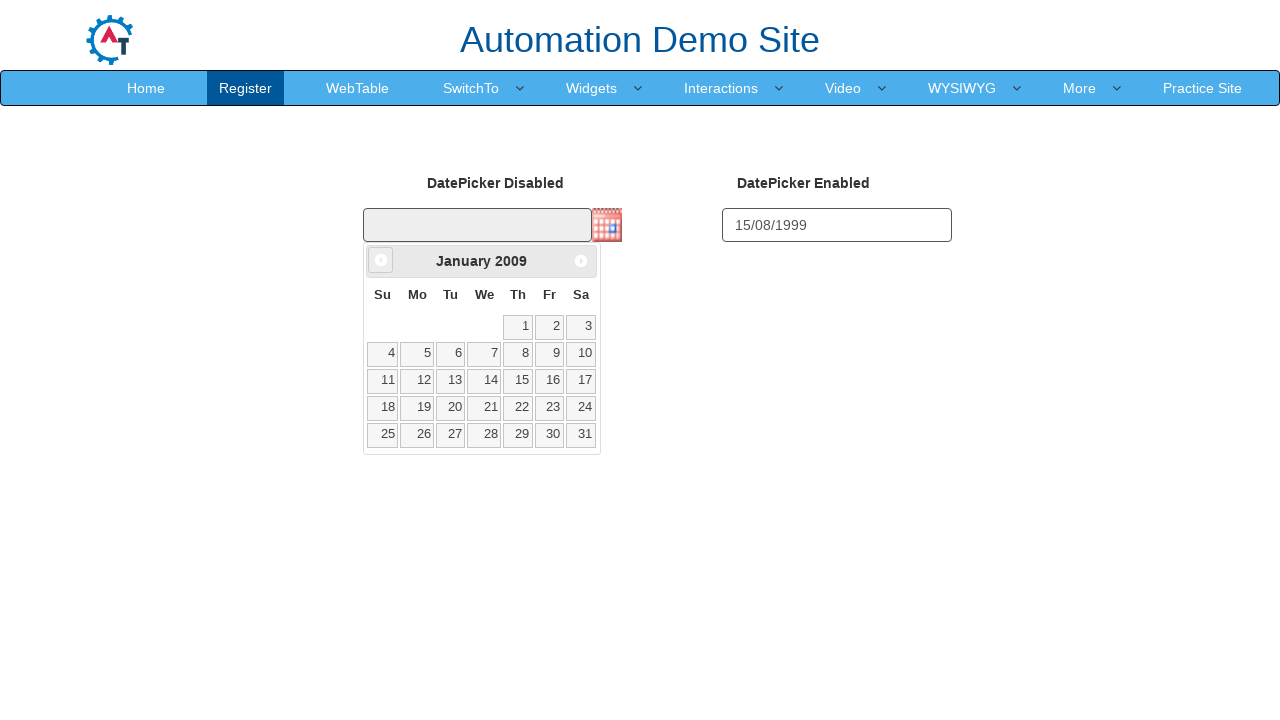

Waited 50ms for calendar navigation
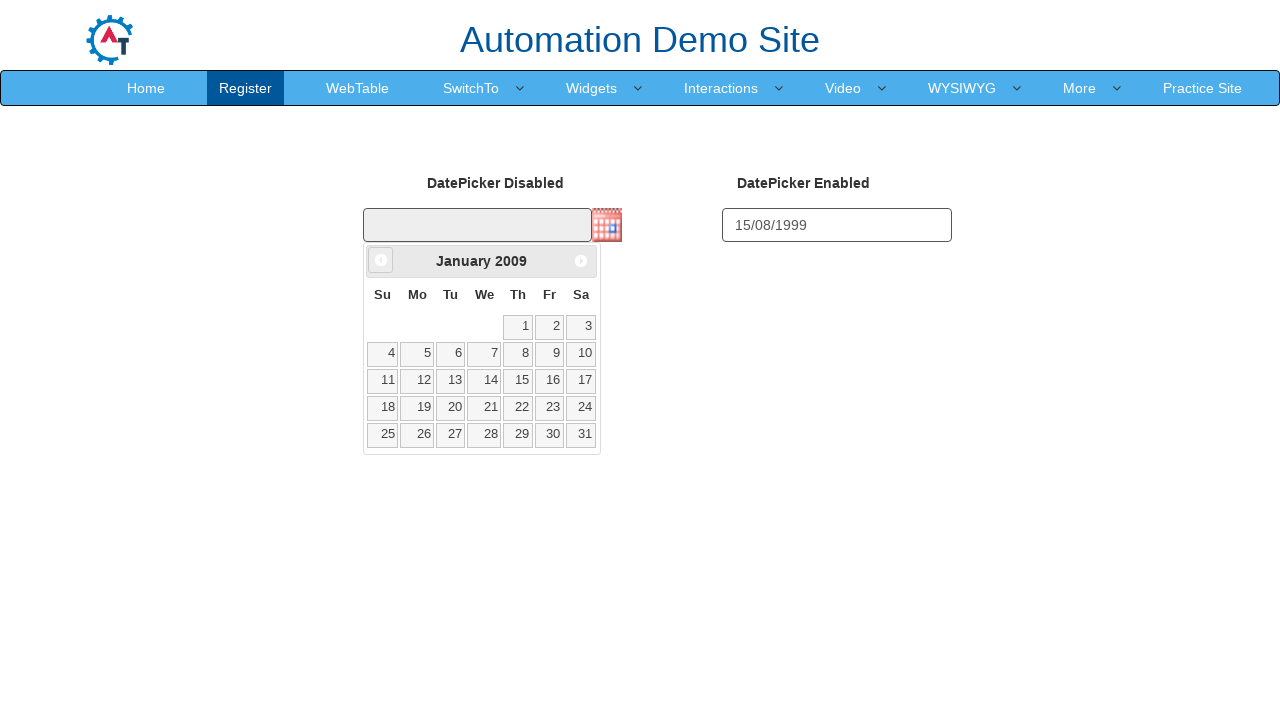

Clicked previous month button (currently at January 2009) at (381, 260) on a[data-handler='prev']
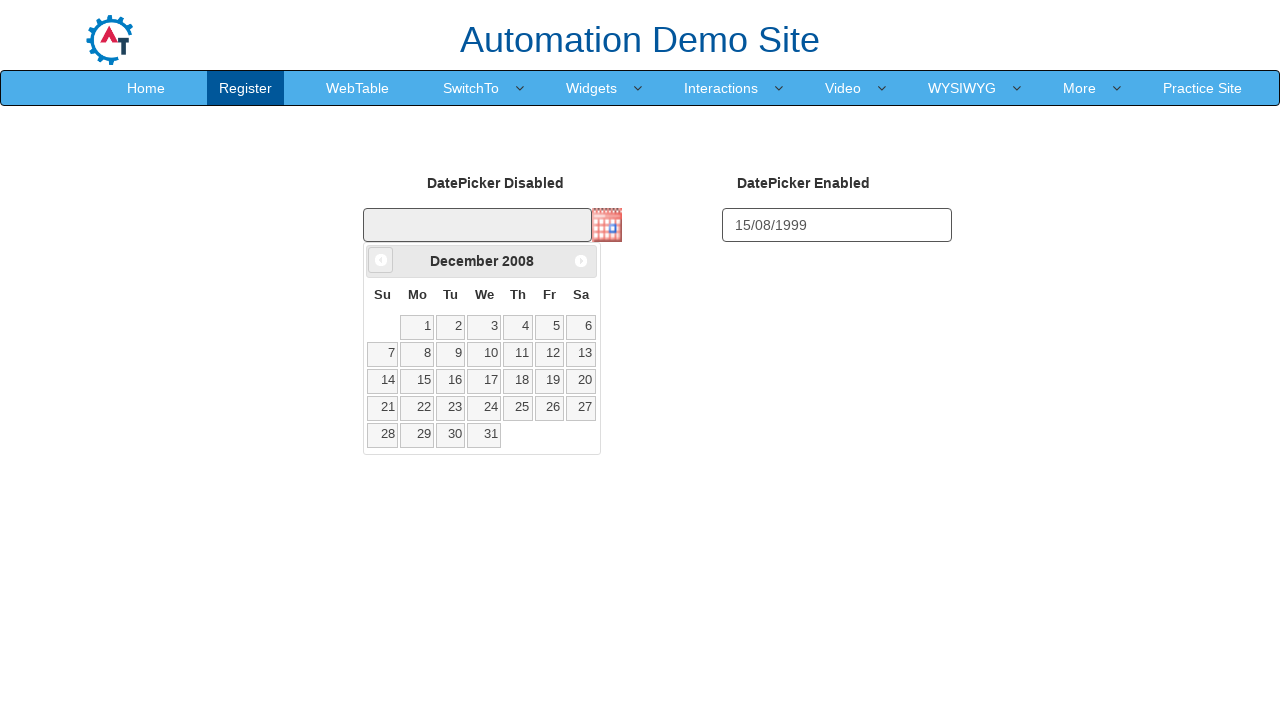

Waited 50ms for calendar navigation
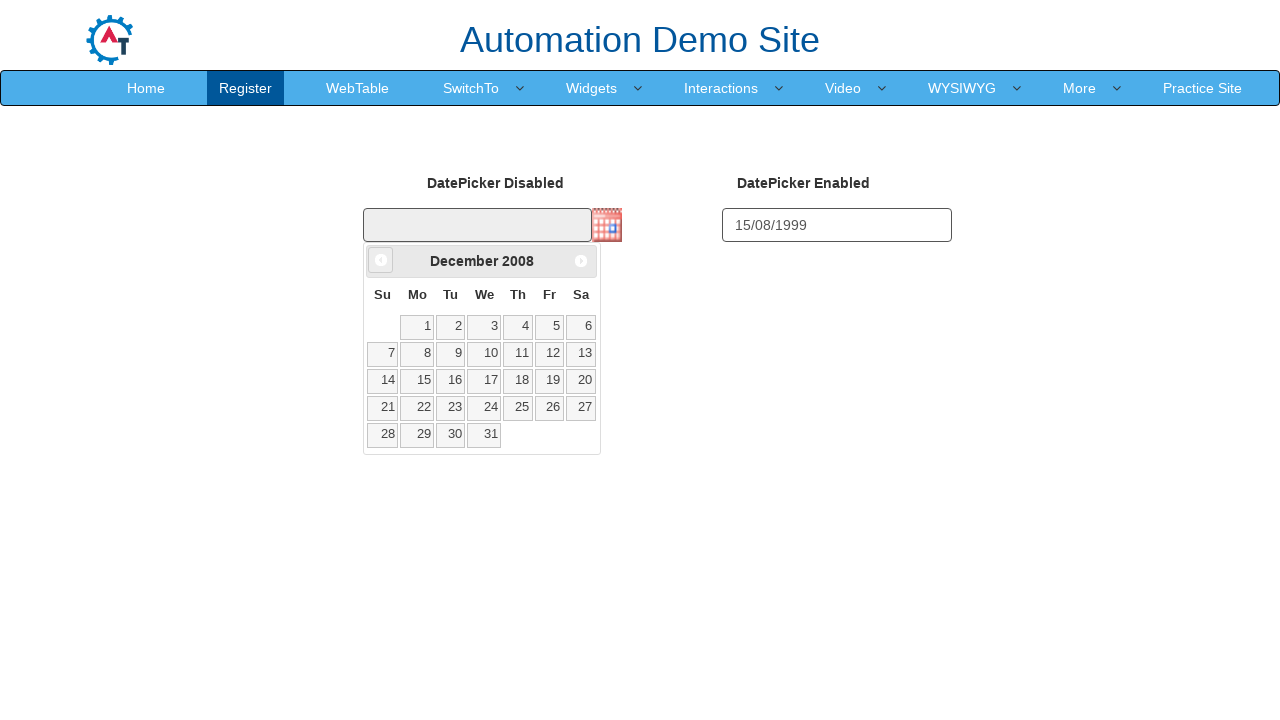

Clicked previous month button (currently at December 2008) at (381, 260) on a[data-handler='prev']
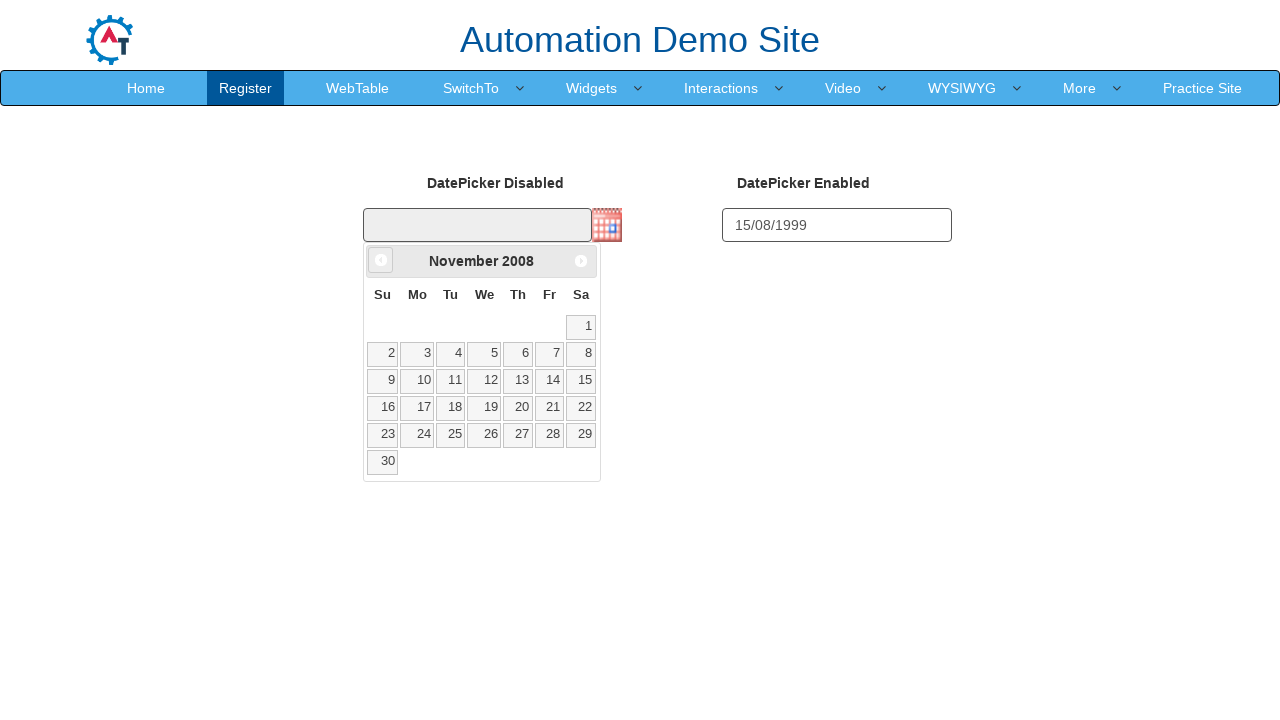

Waited 50ms for calendar navigation
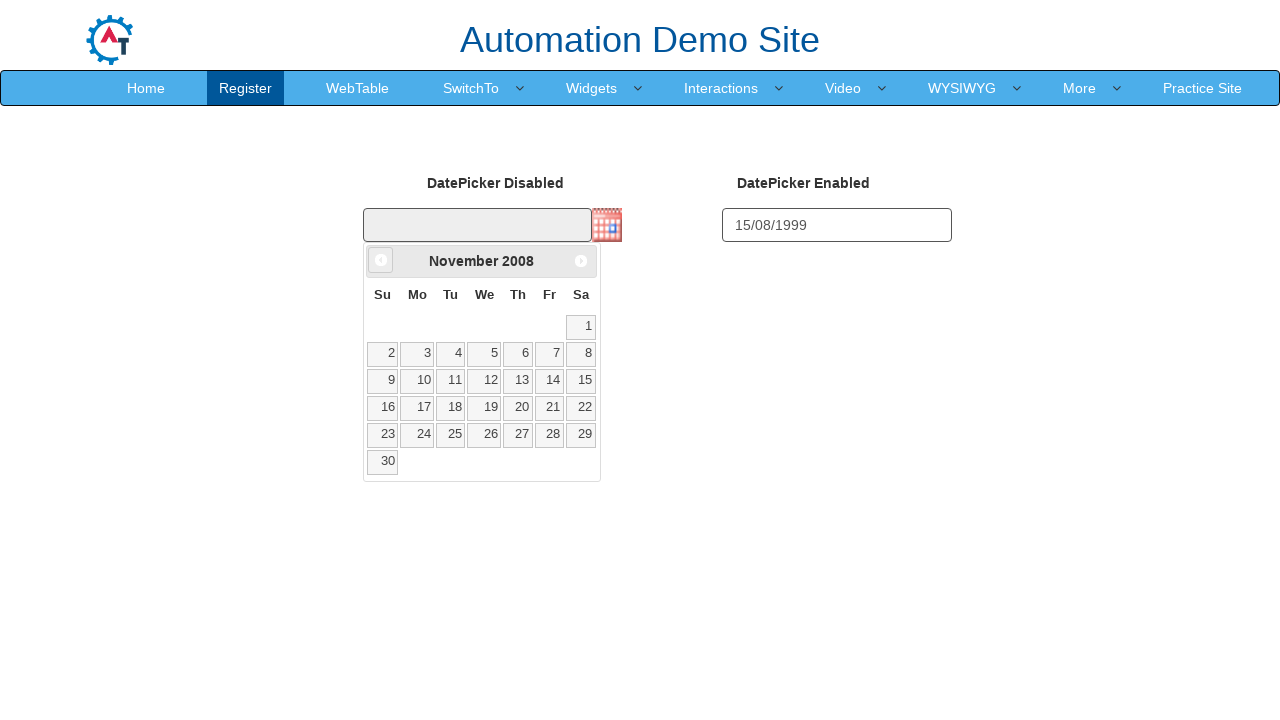

Clicked previous month button (currently at November 2008) at (381, 260) on a[data-handler='prev']
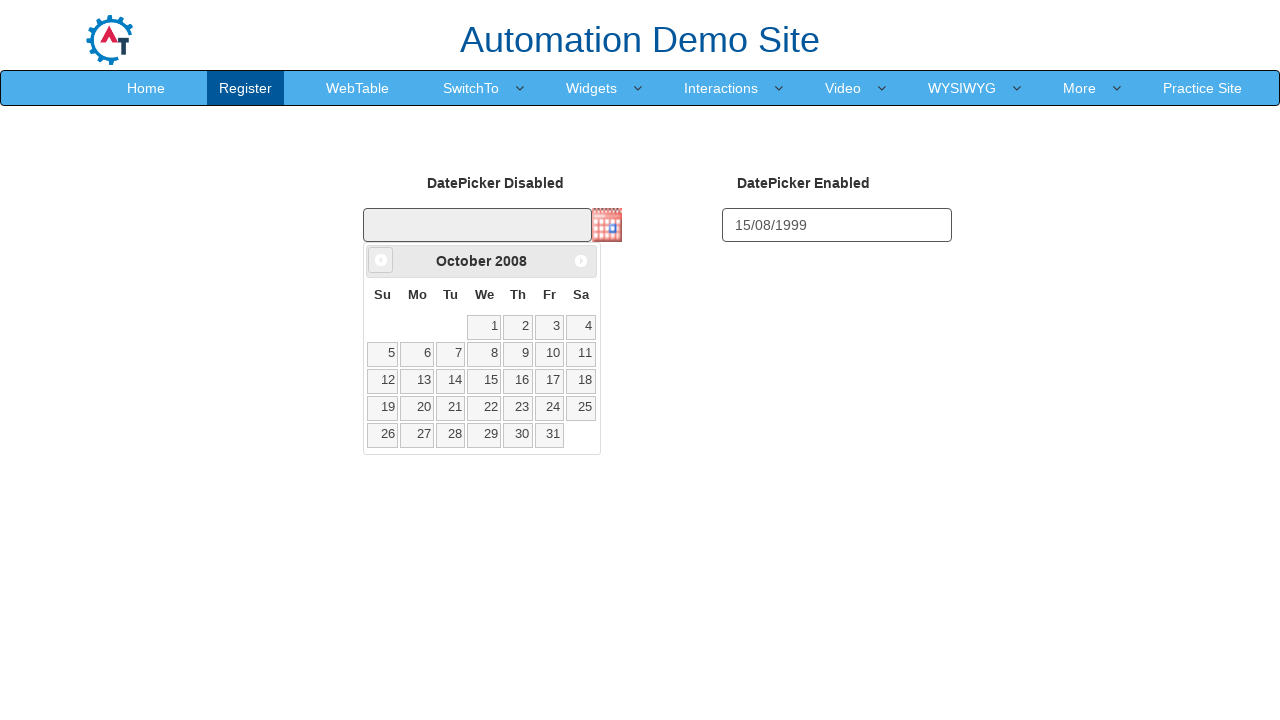

Waited 50ms for calendar navigation
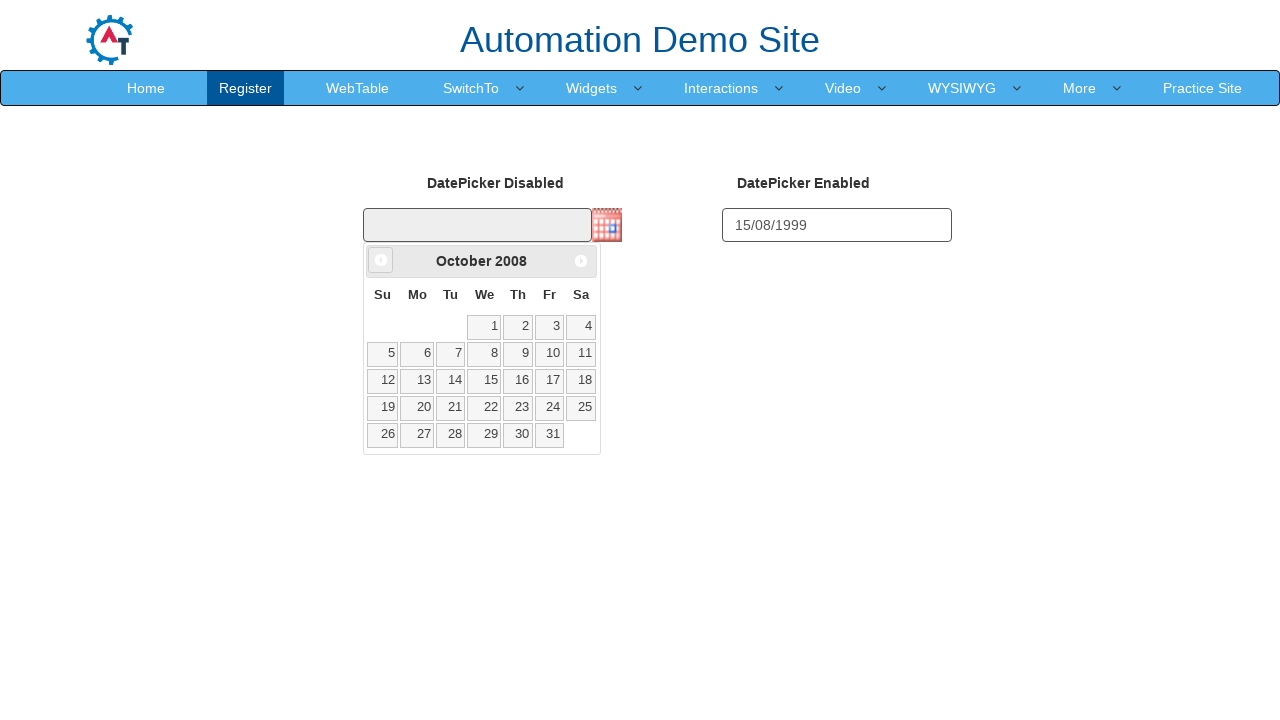

Clicked previous month button (currently at October 2008) at (381, 260) on a[data-handler='prev']
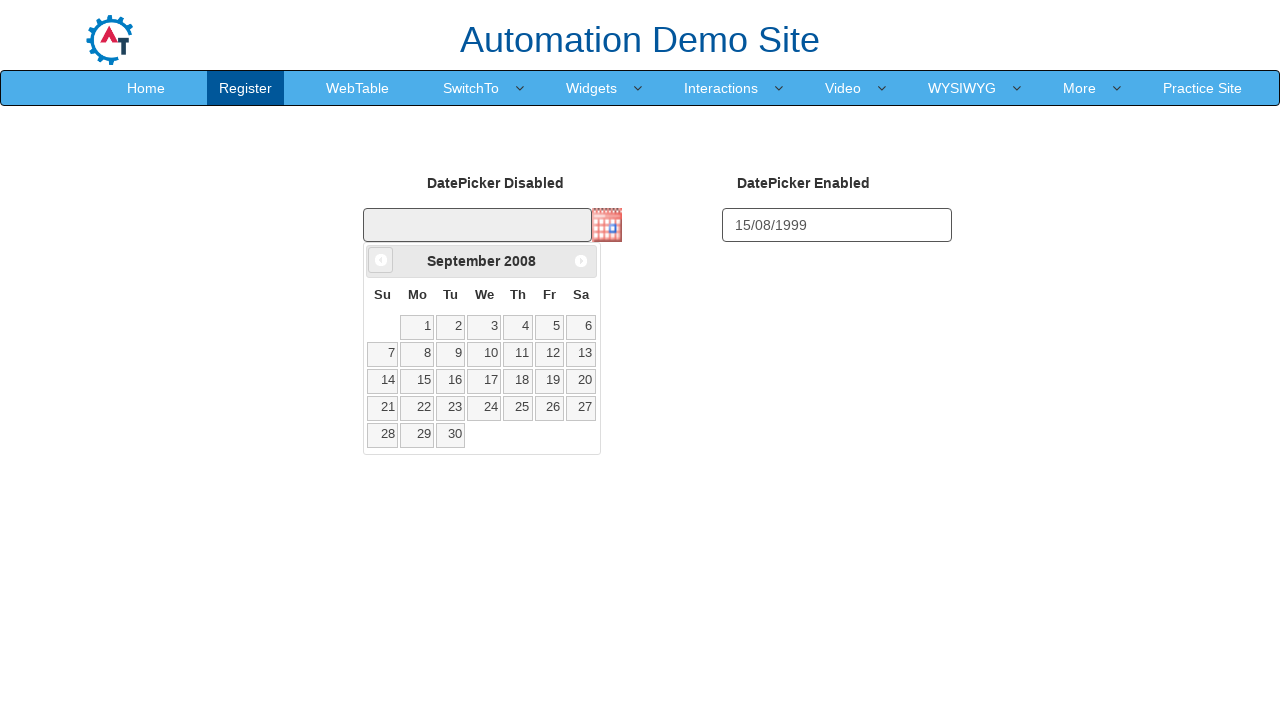

Waited 50ms for calendar navigation
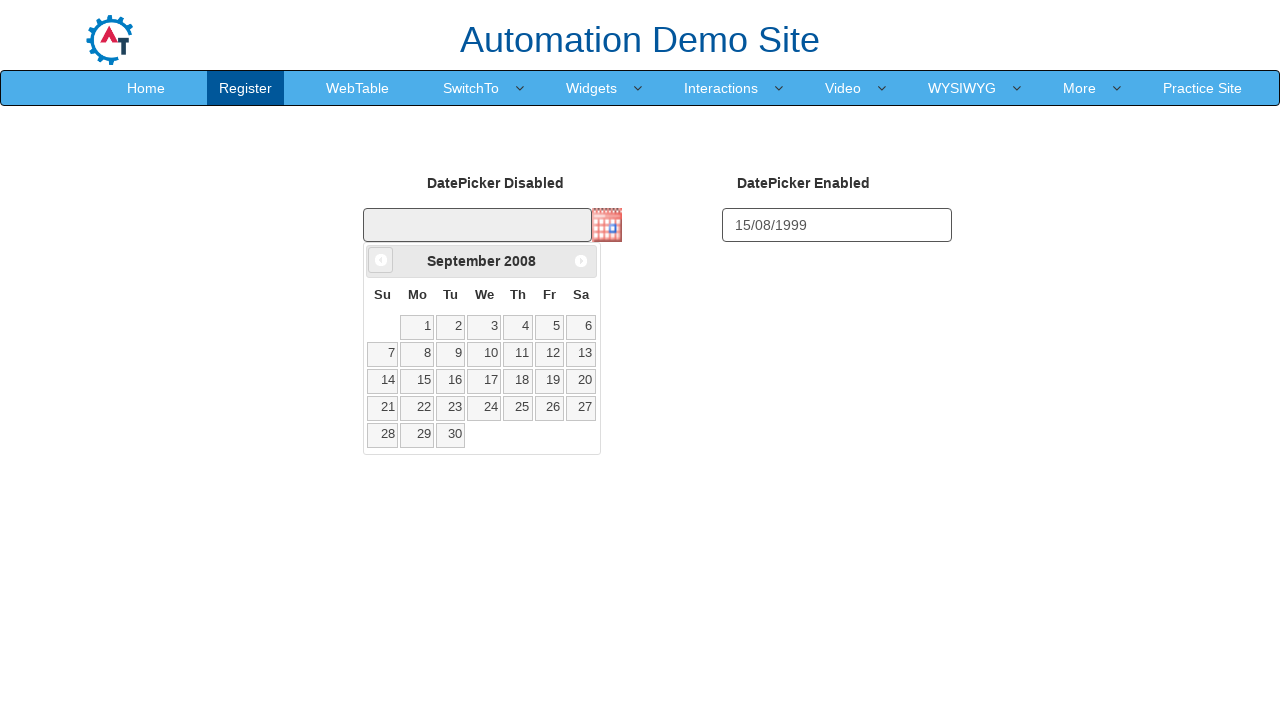

Clicked previous month button (currently at September 2008) at (381, 260) on a[data-handler='prev']
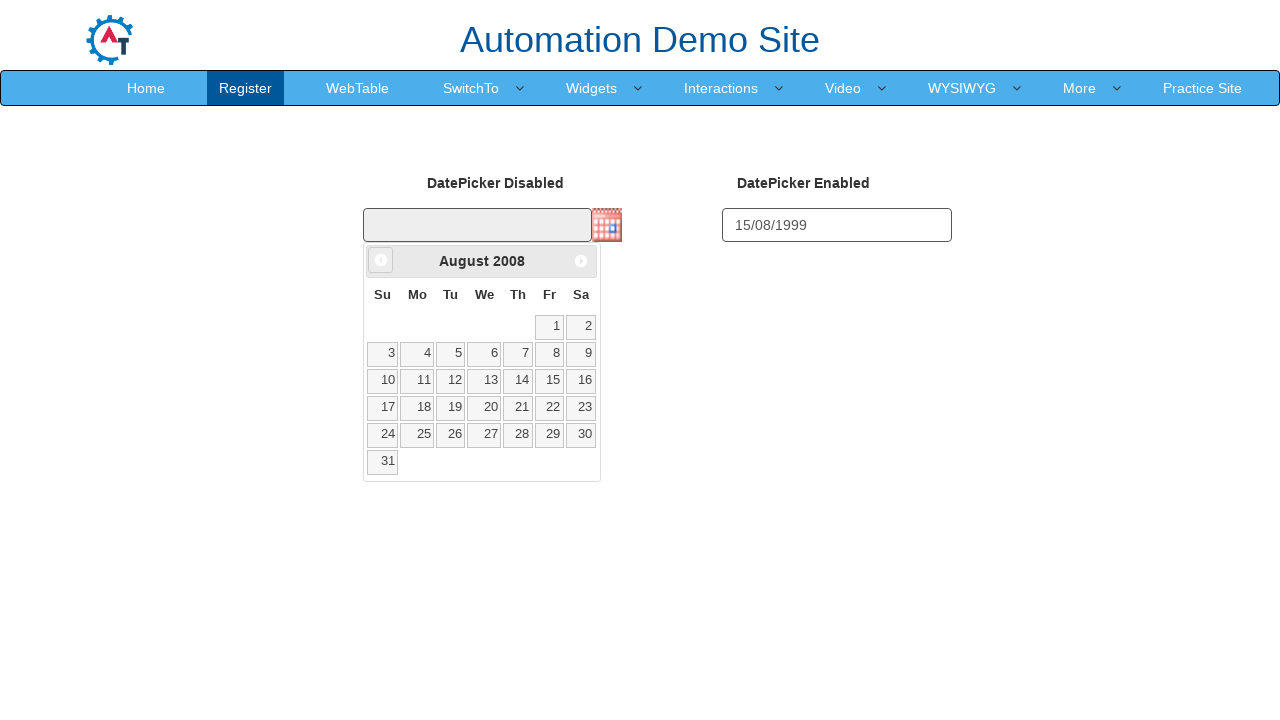

Waited 50ms for calendar navigation
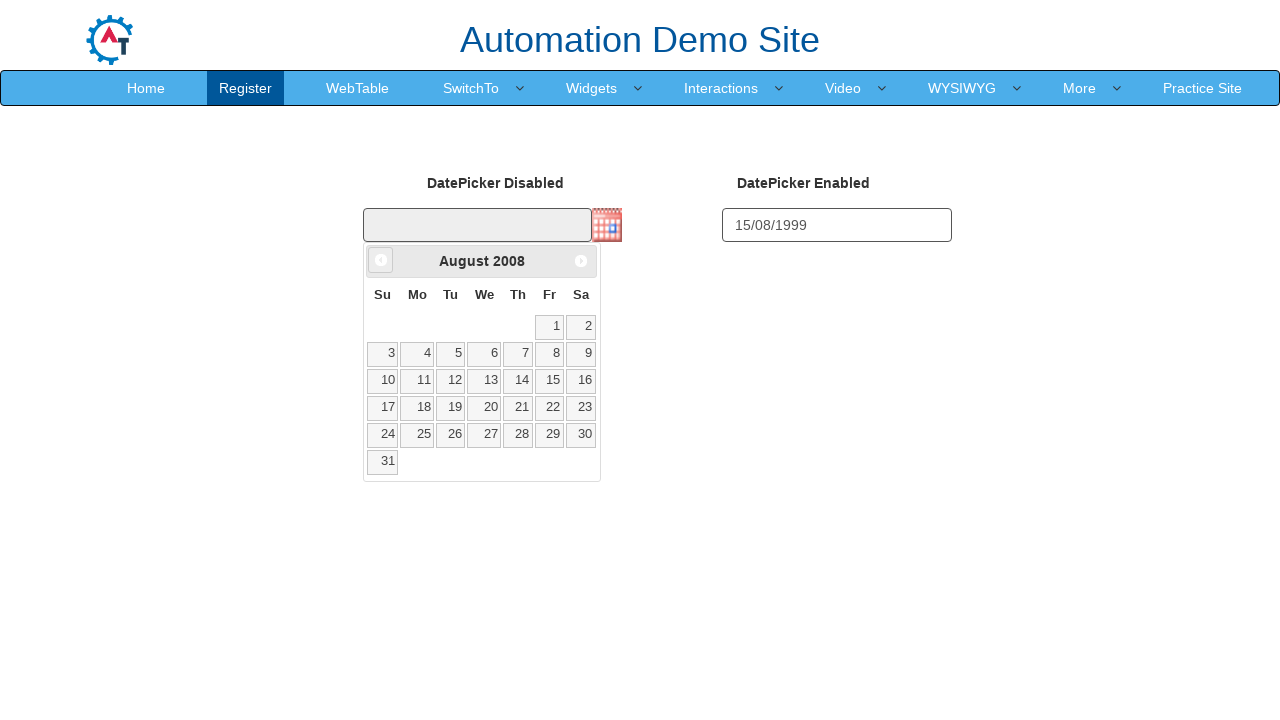

Clicked previous month button (currently at August 2008) at (381, 260) on a[data-handler='prev']
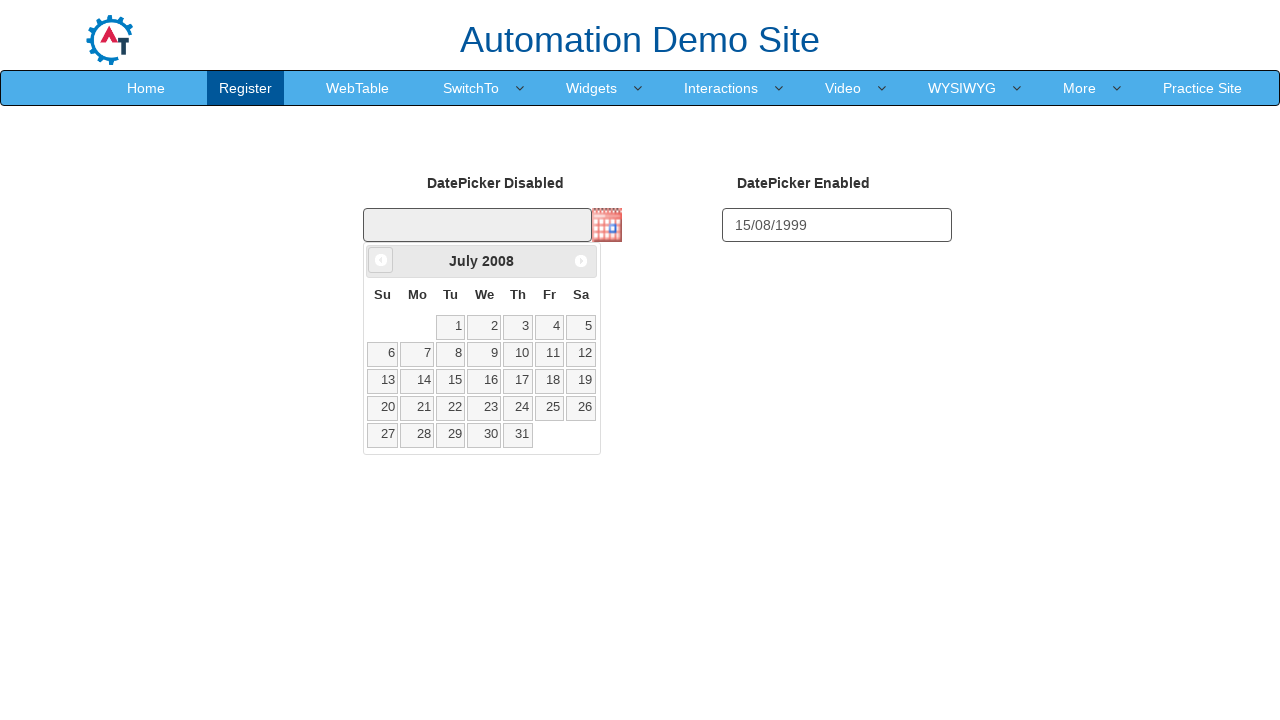

Waited 50ms for calendar navigation
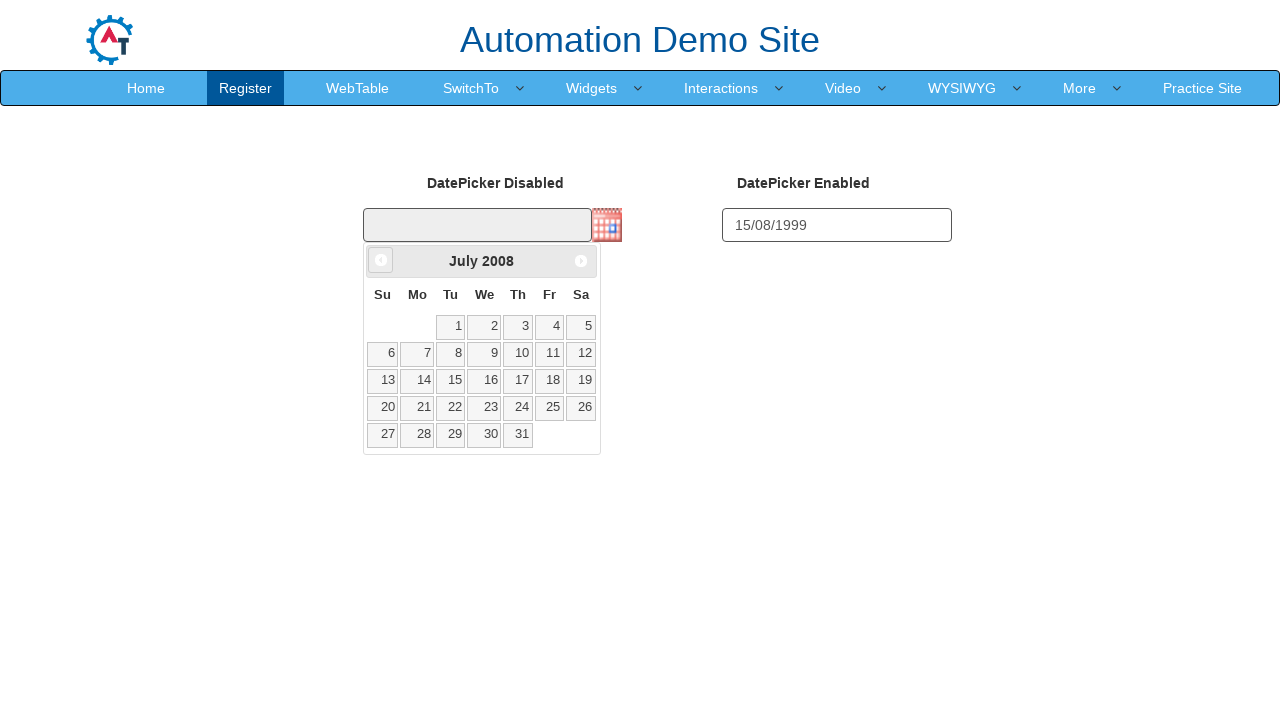

Clicked previous month button (currently at July 2008) at (381, 260) on a[data-handler='prev']
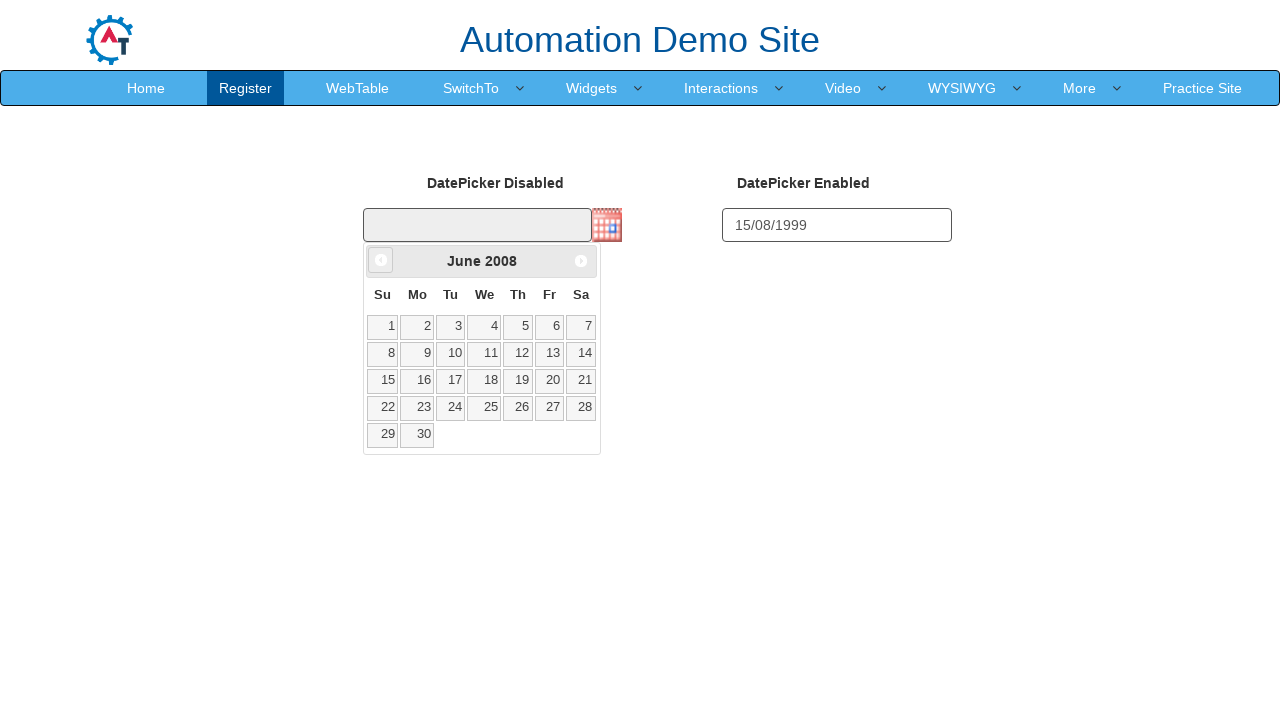

Waited 50ms for calendar navigation
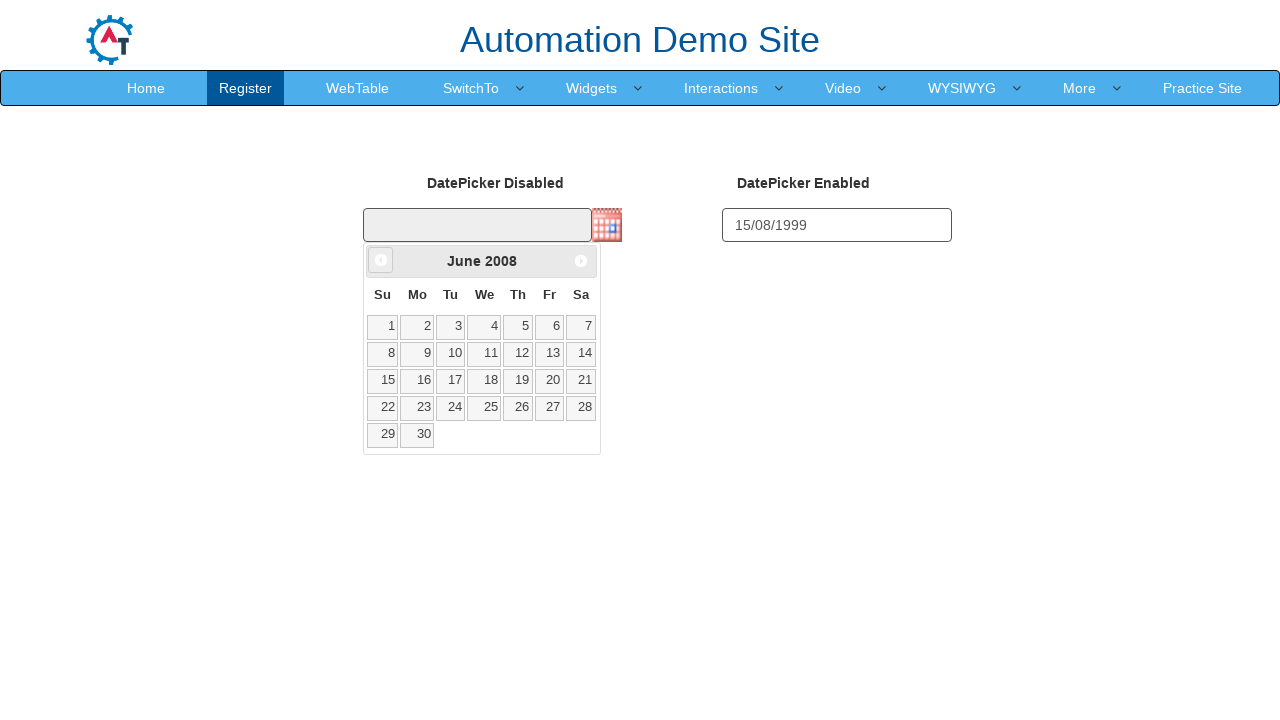

Clicked previous month button (currently at June 2008) at (381, 260) on a[data-handler='prev']
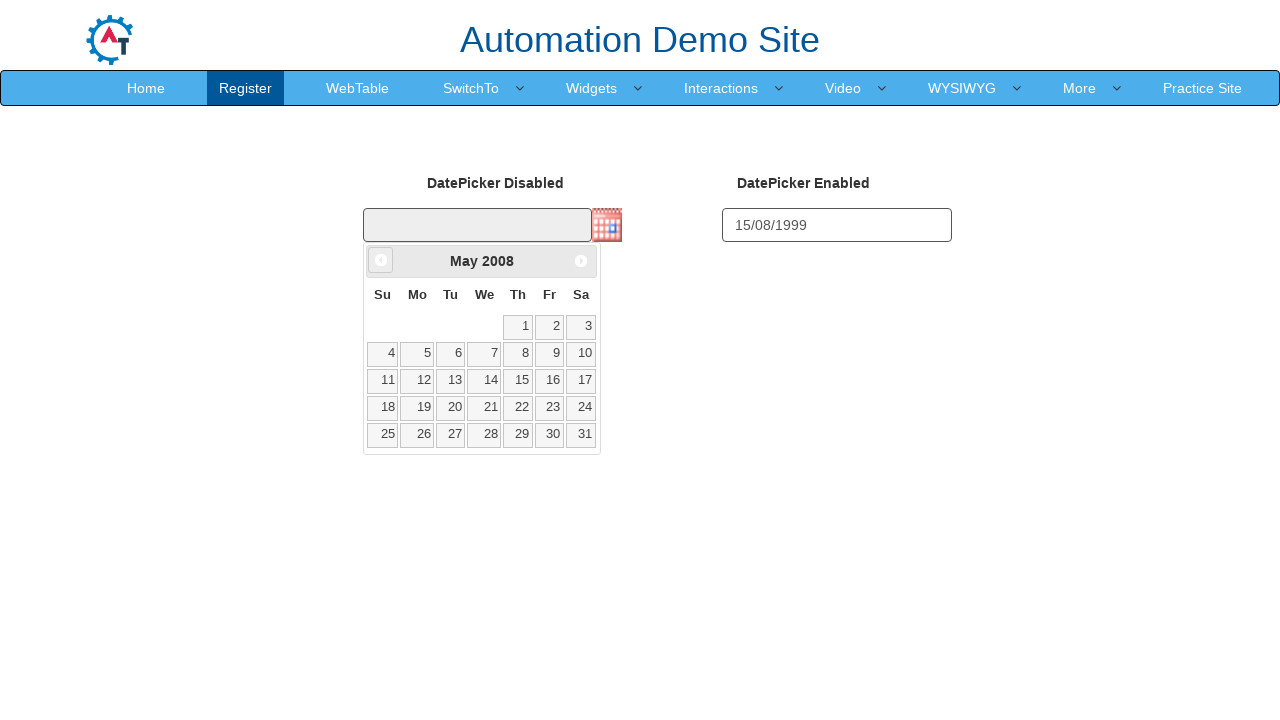

Waited 50ms for calendar navigation
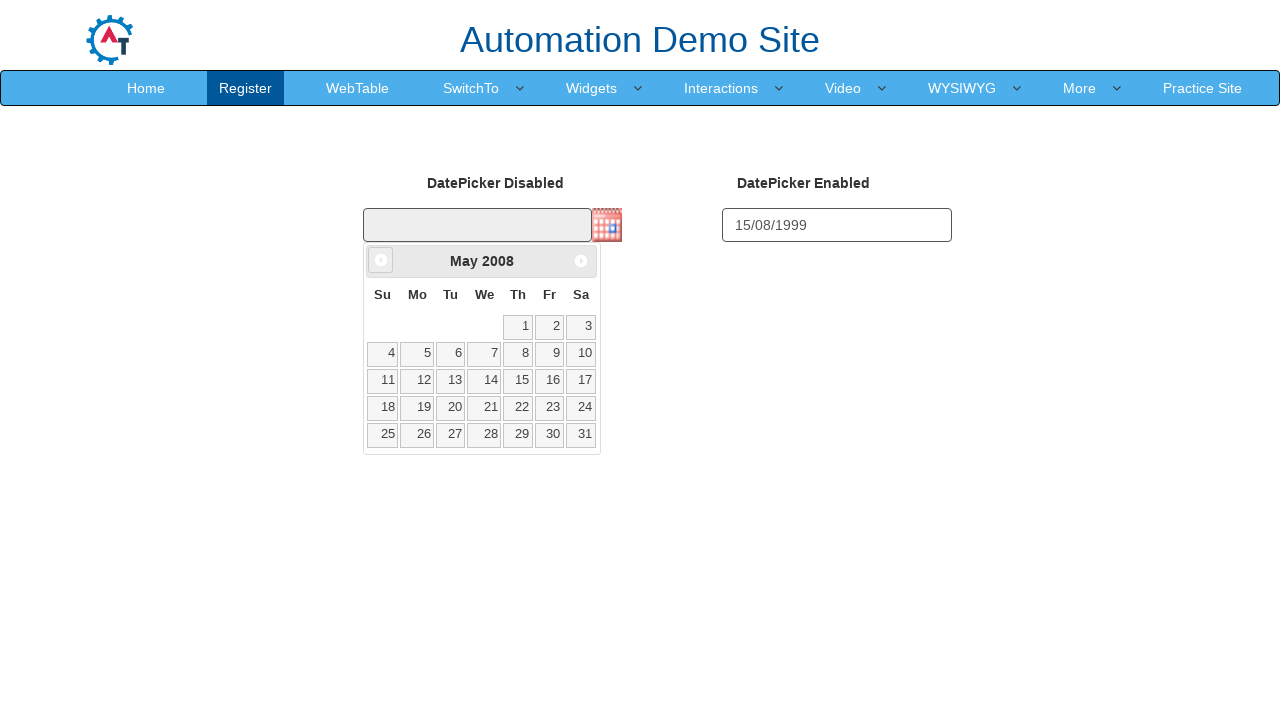

Clicked previous month button (currently at May 2008) at (381, 260) on a[data-handler='prev']
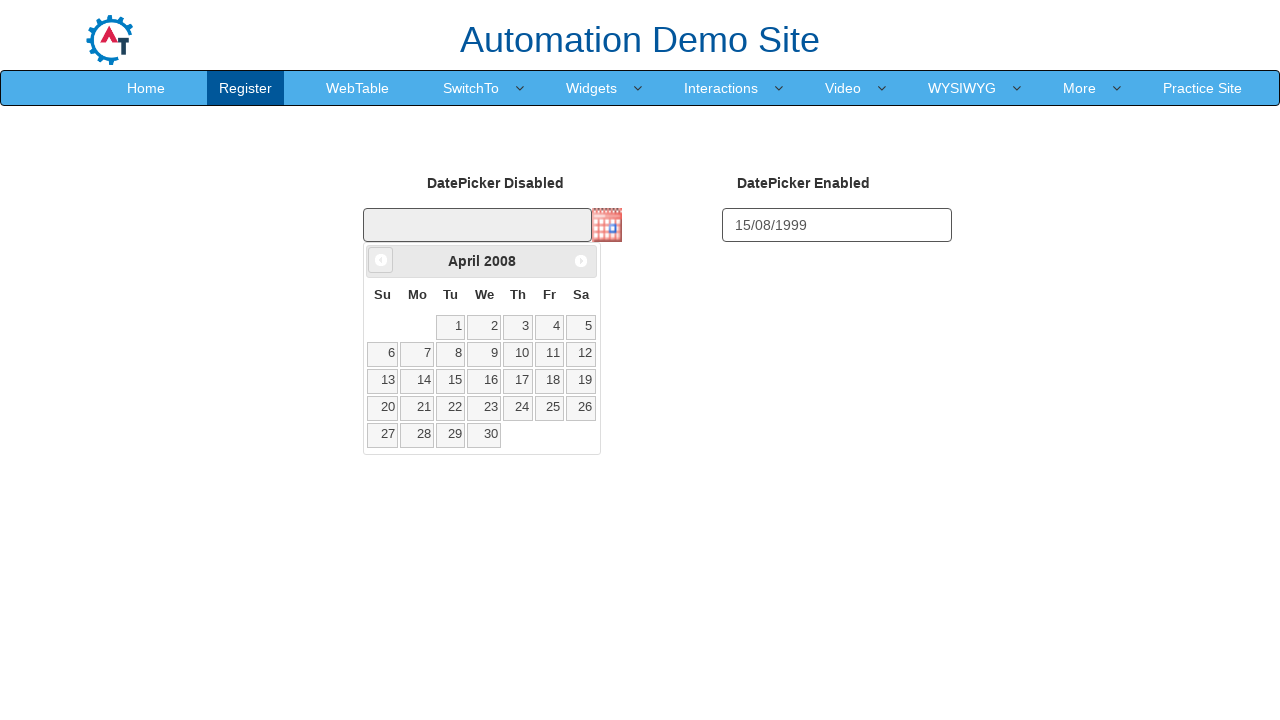

Waited 50ms for calendar navigation
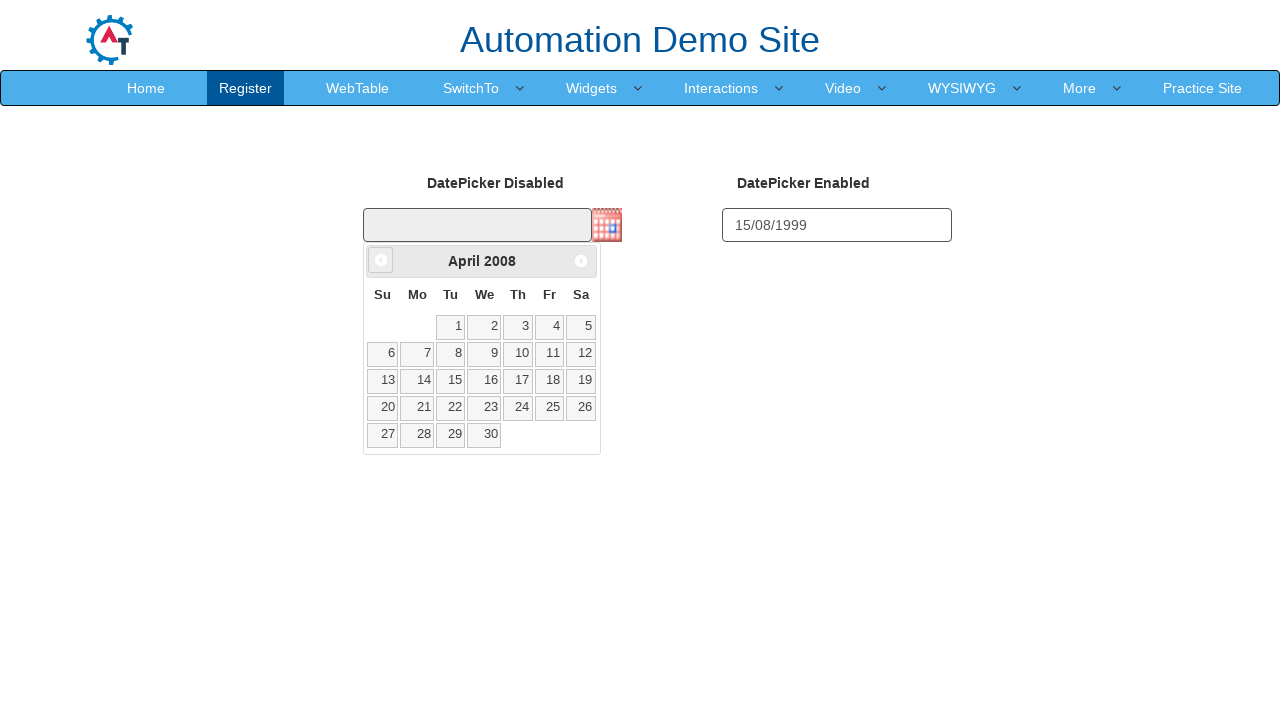

Clicked previous month button (currently at April 2008) at (381, 260) on a[data-handler='prev']
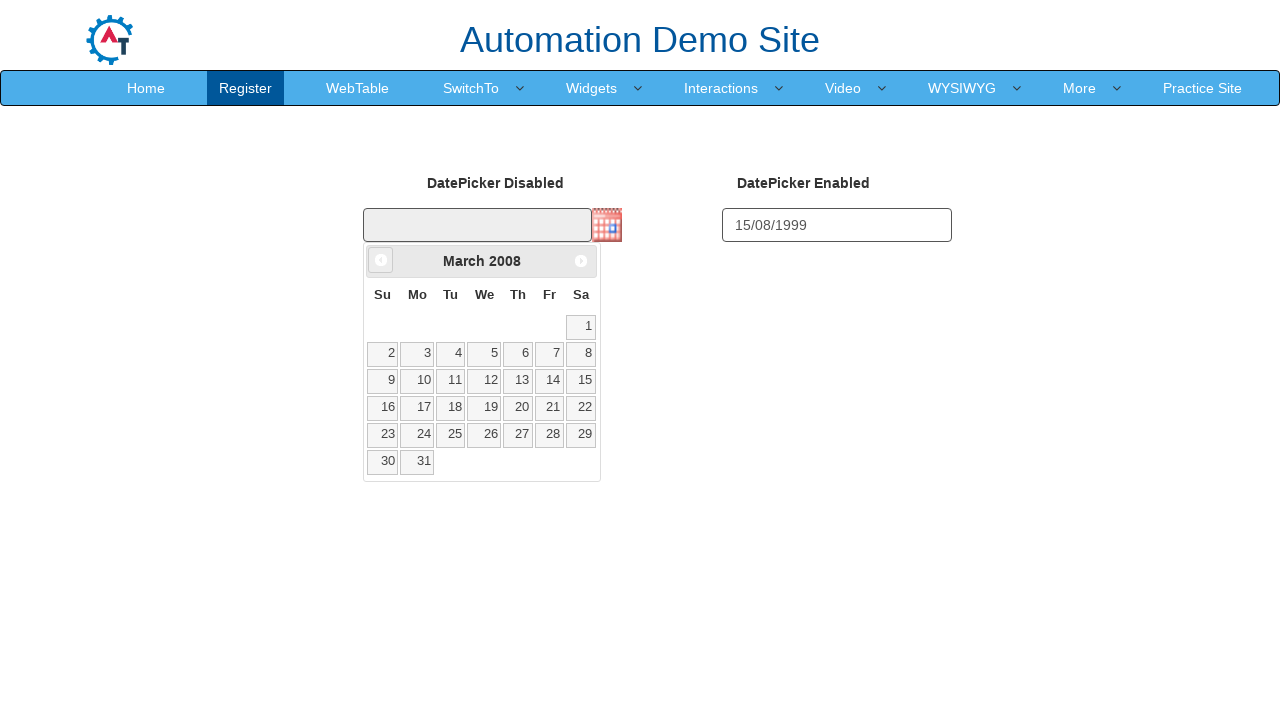

Waited 50ms for calendar navigation
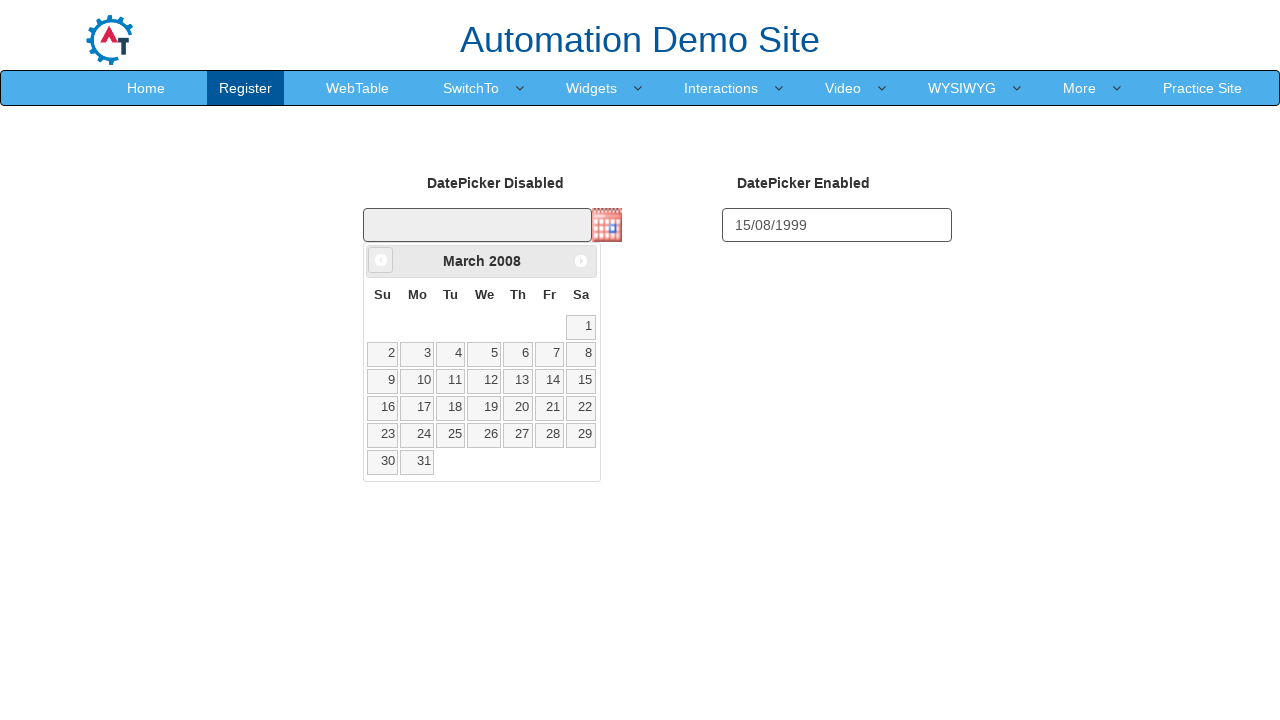

Clicked previous month button (currently at March 2008) at (381, 260) on a[data-handler='prev']
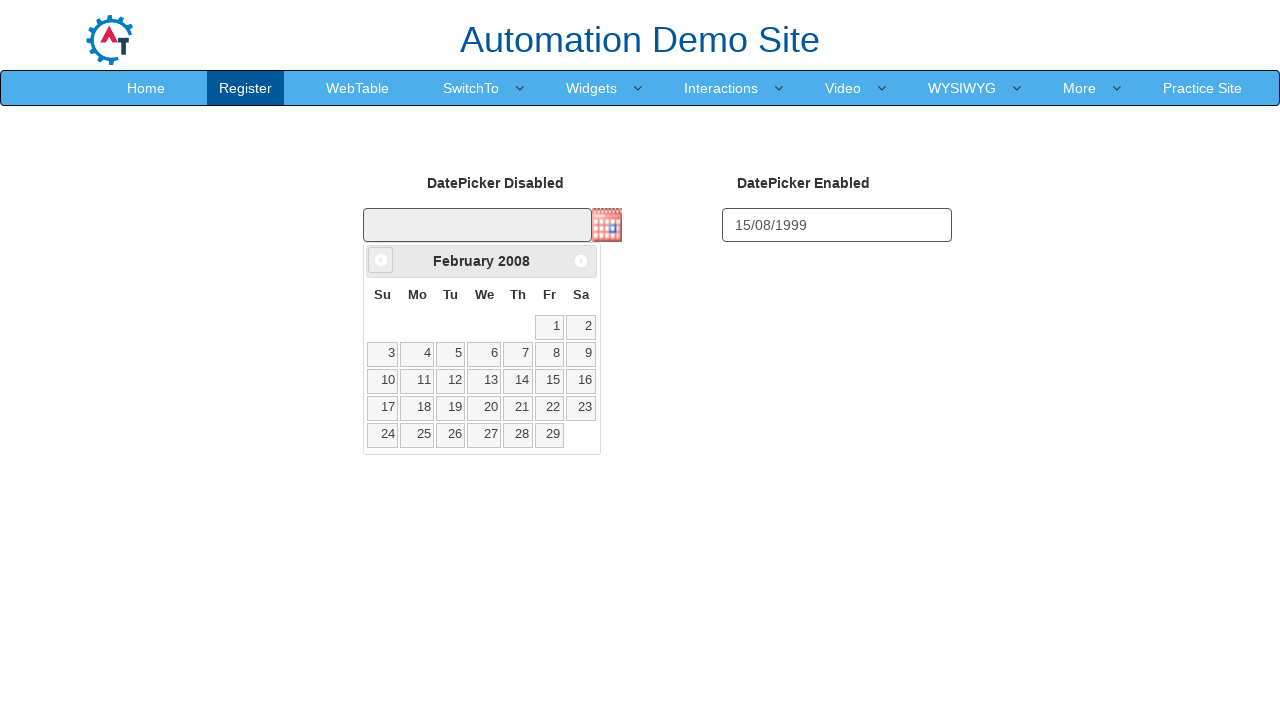

Waited 50ms for calendar navigation
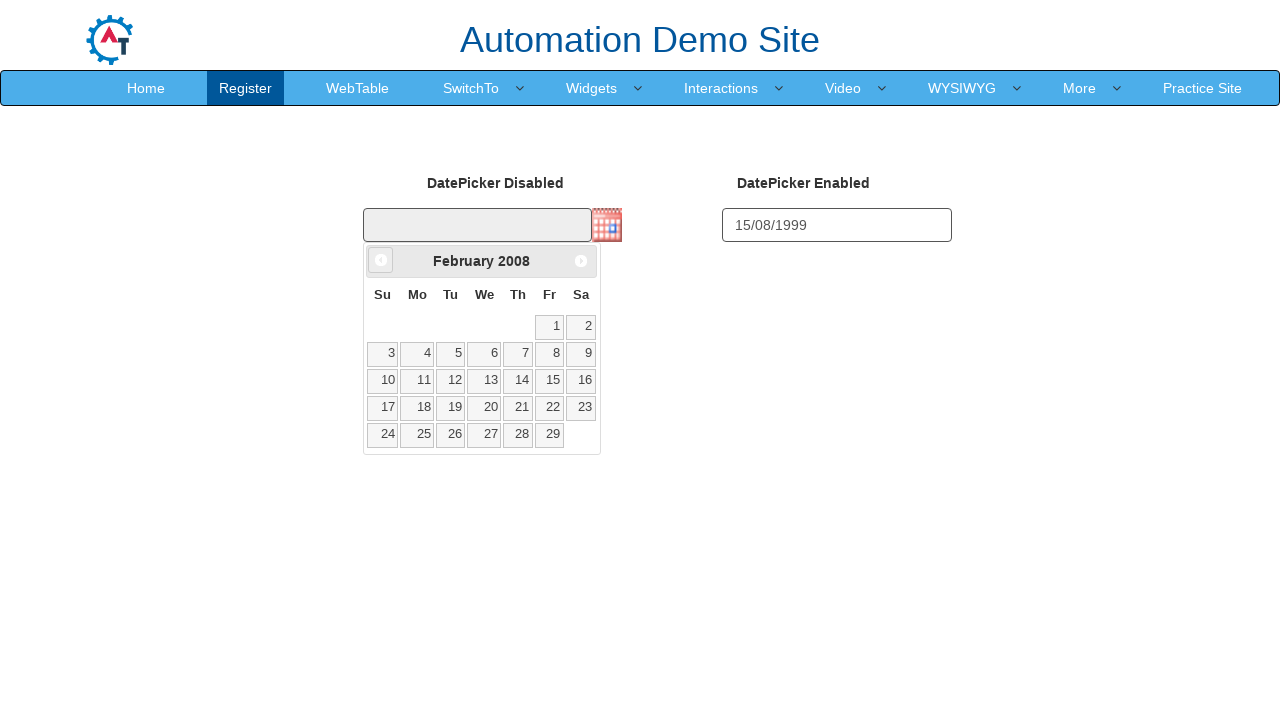

Clicked previous month button (currently at February 2008) at (381, 260) on a[data-handler='prev']
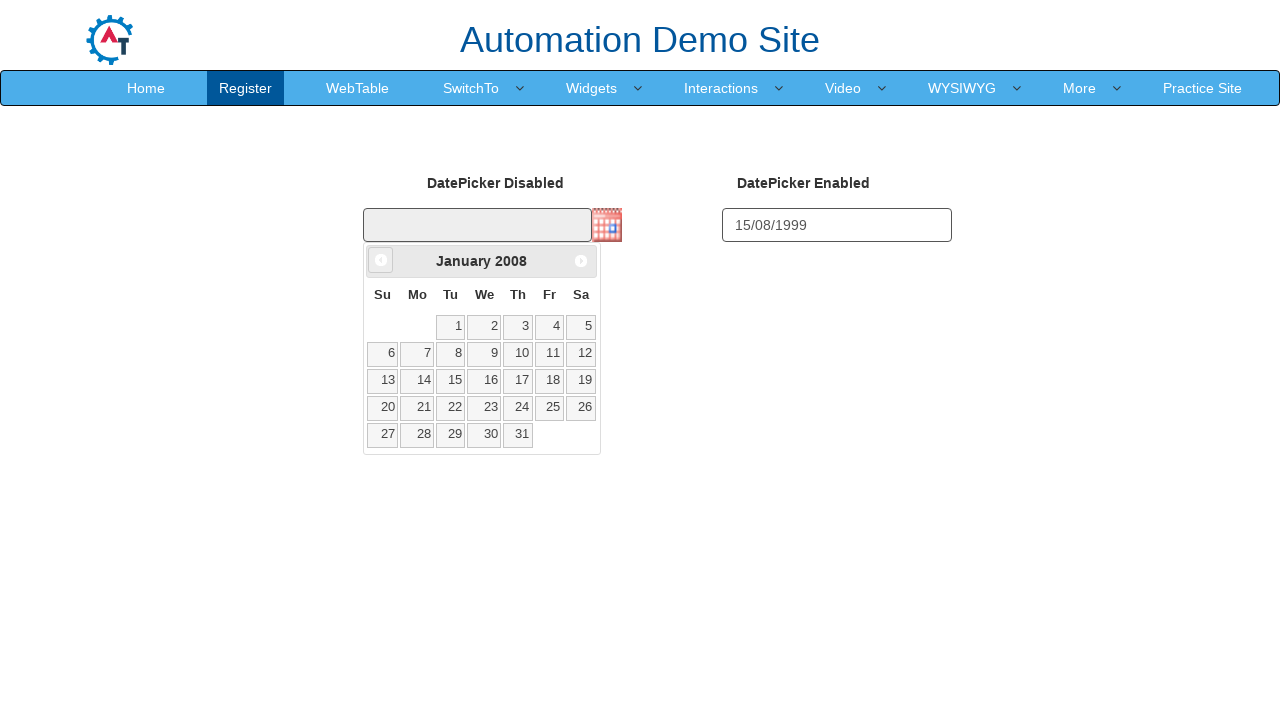

Waited 50ms for calendar navigation
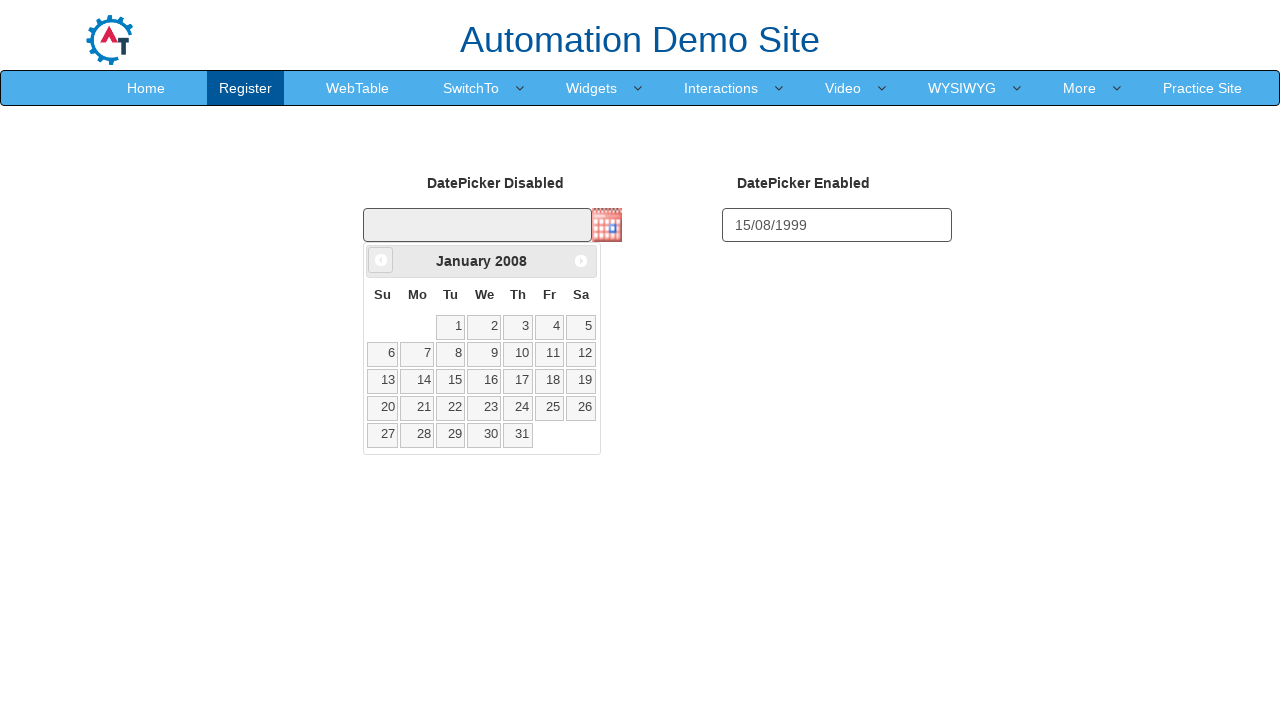

Clicked previous month button (currently at January 2008) at (381, 260) on a[data-handler='prev']
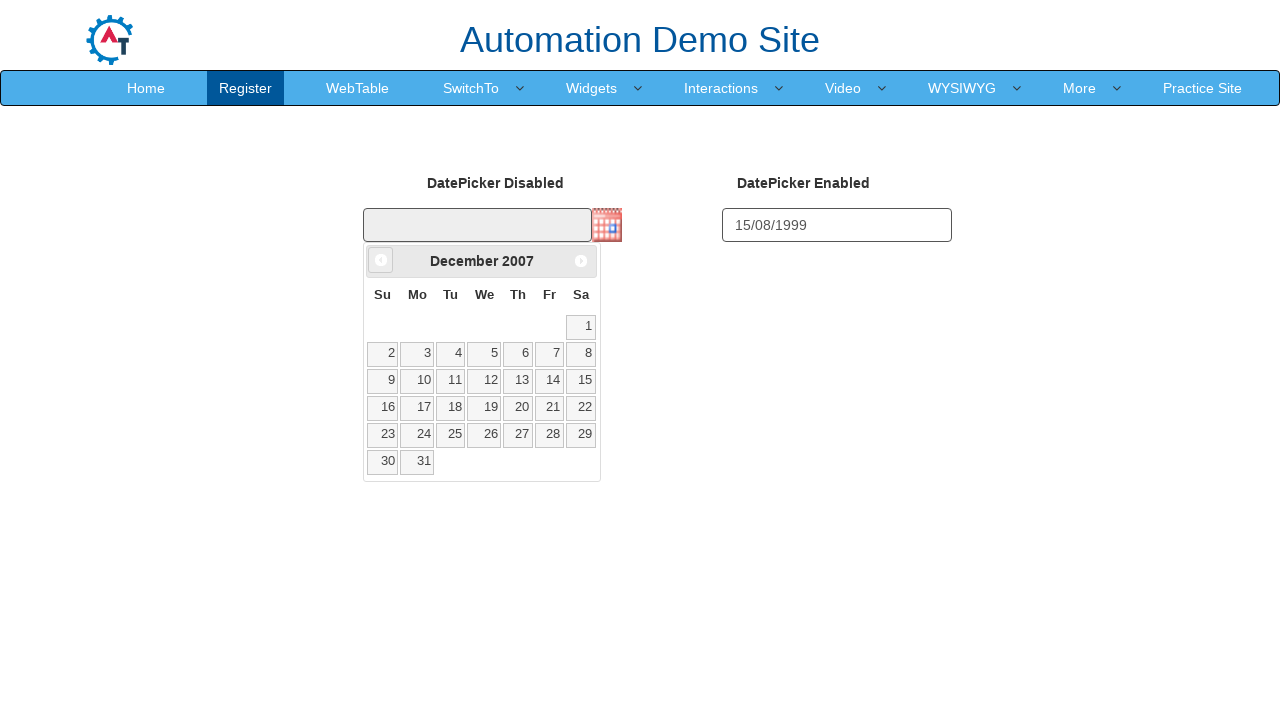

Waited 50ms for calendar navigation
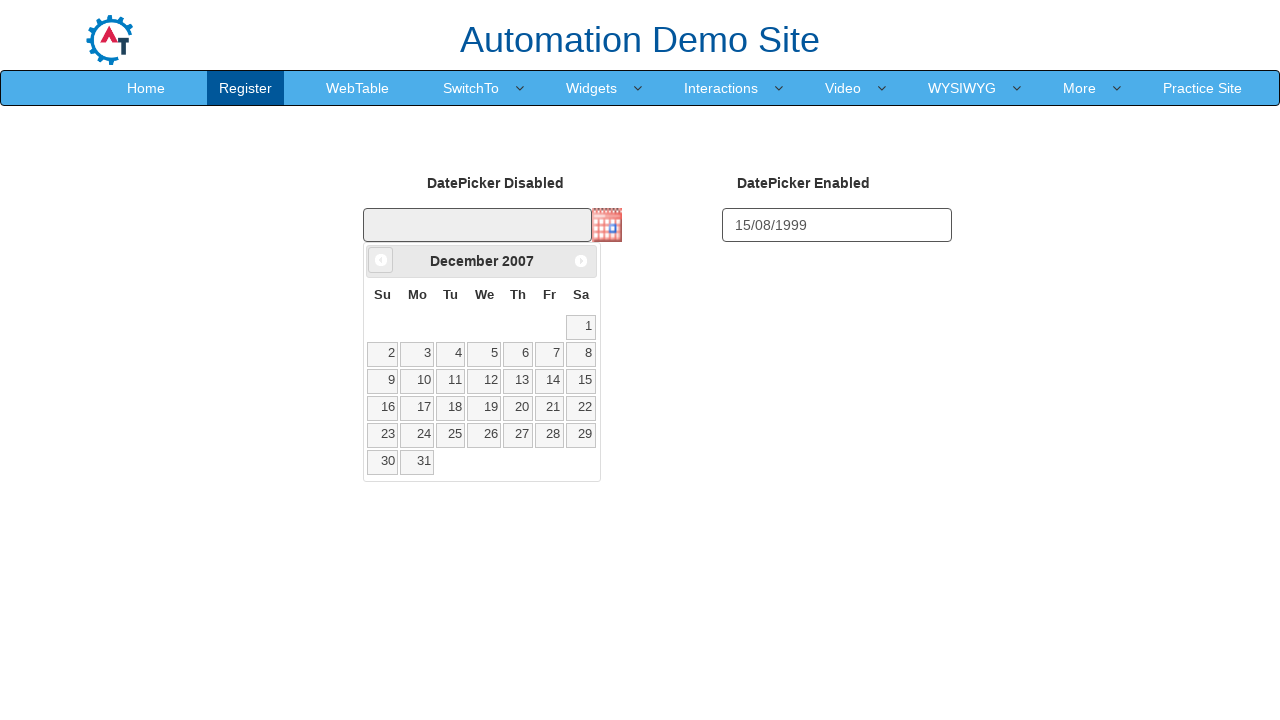

Clicked previous month button (currently at December 2007) at (381, 260) on a[data-handler='prev']
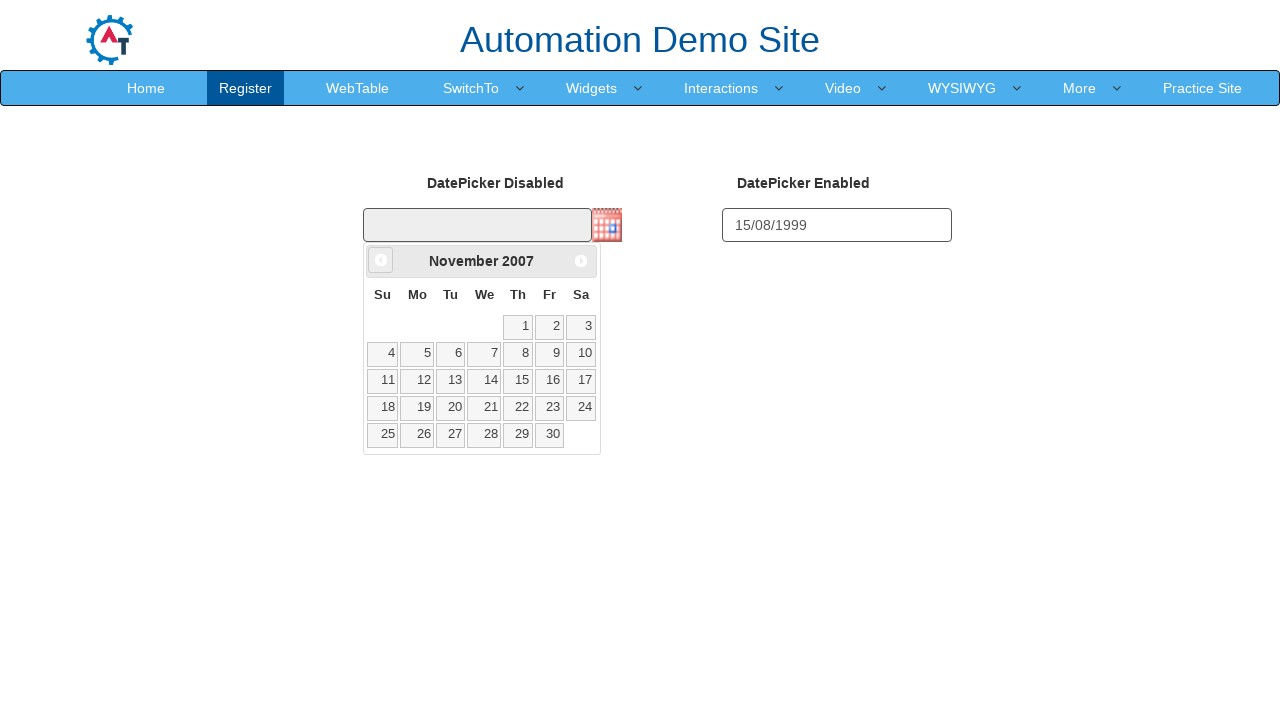

Waited 50ms for calendar navigation
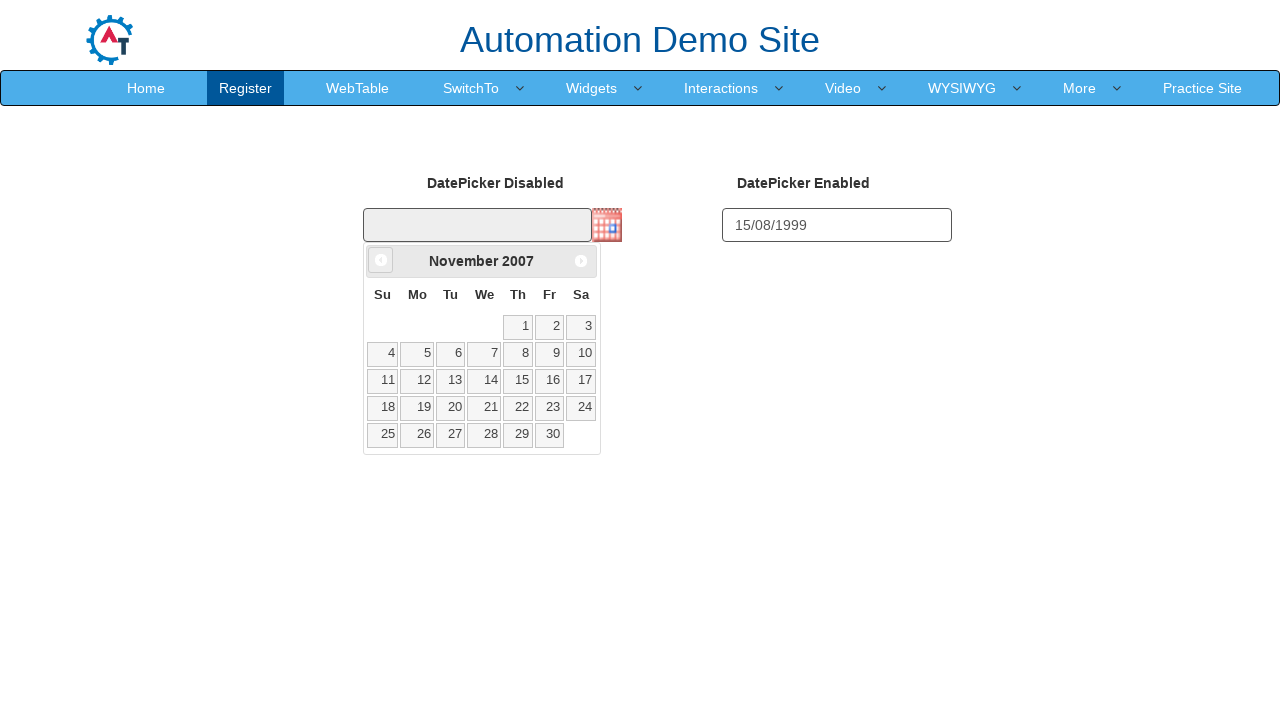

Clicked previous month button (currently at November 2007) at (381, 260) on a[data-handler='prev']
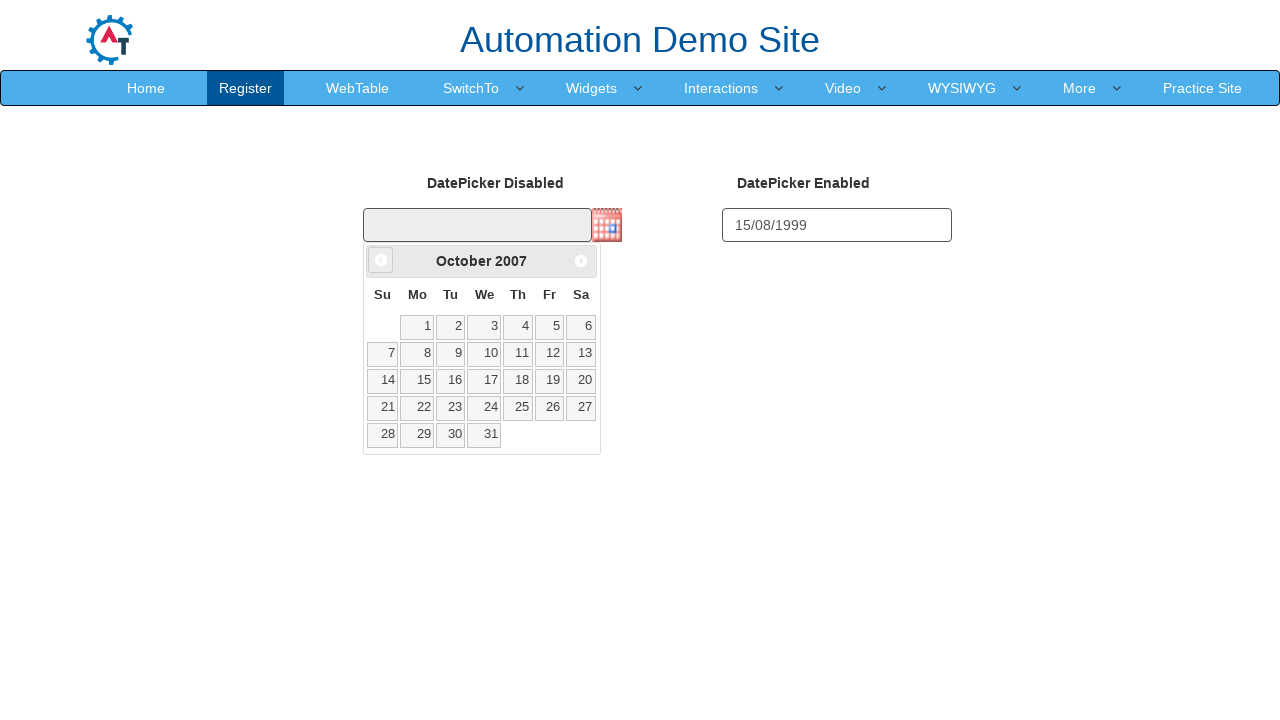

Waited 50ms for calendar navigation
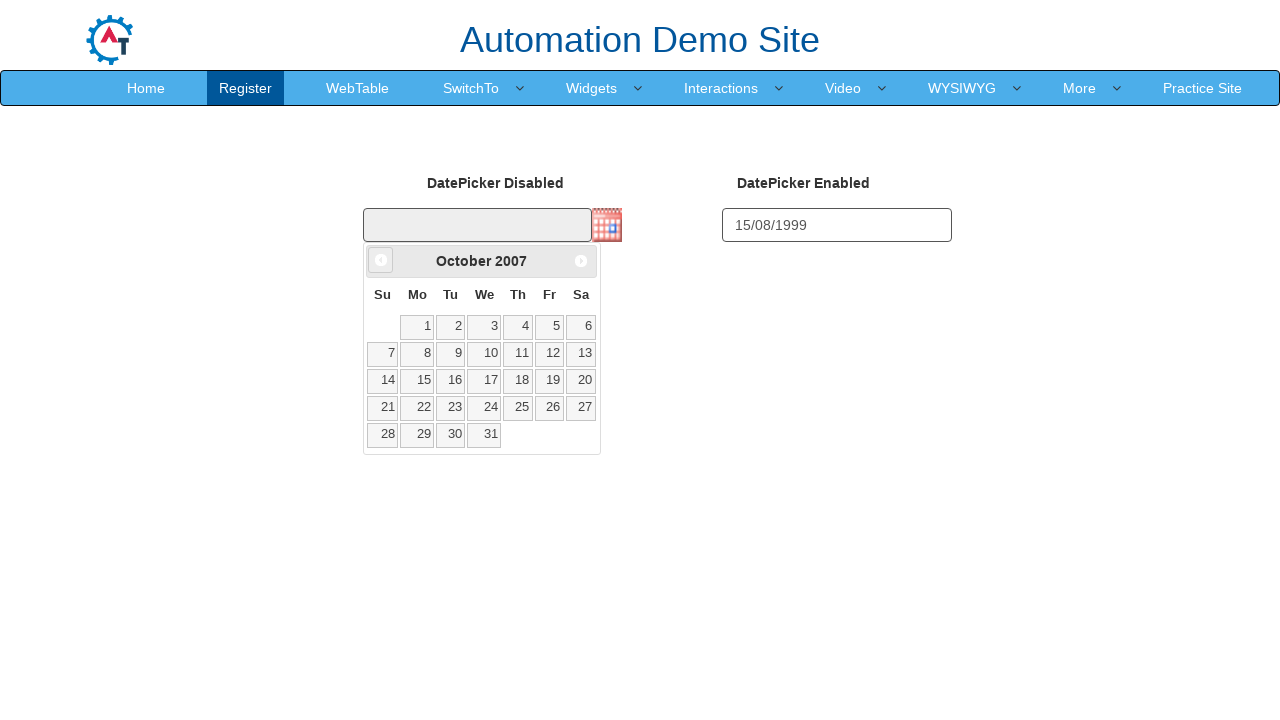

Clicked previous month button (currently at October 2007) at (381, 260) on a[data-handler='prev']
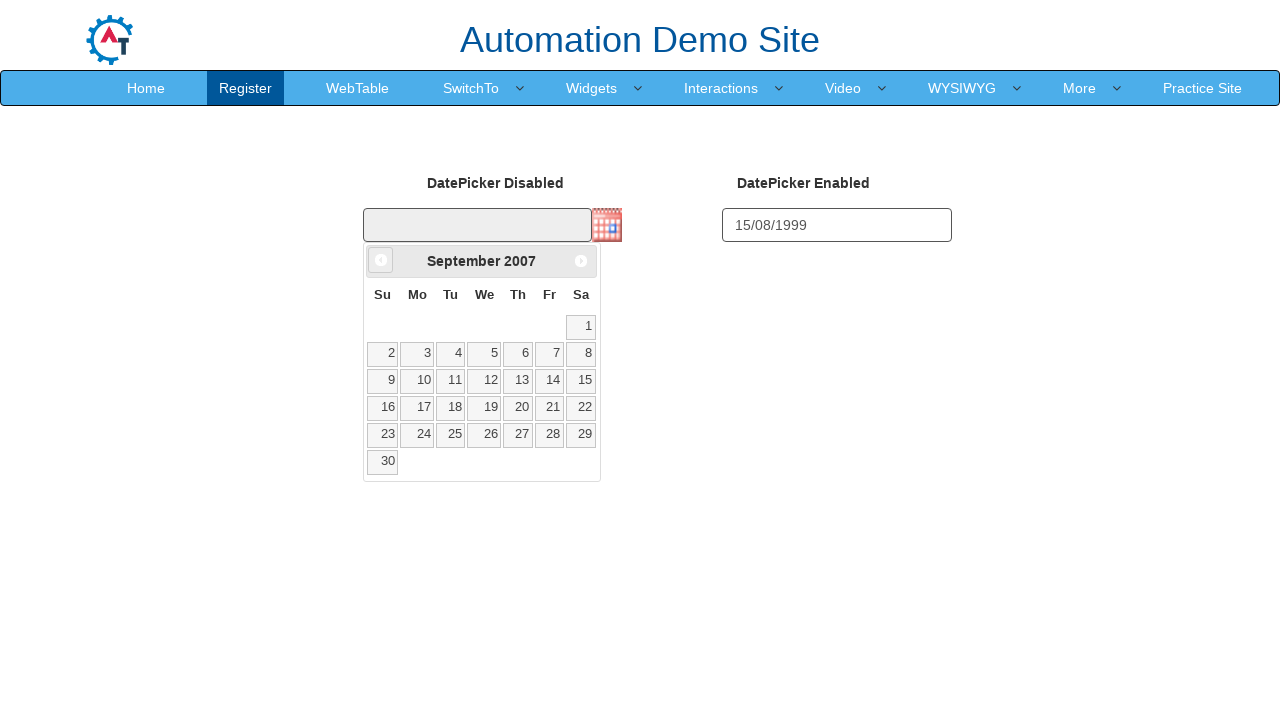

Waited 50ms for calendar navigation
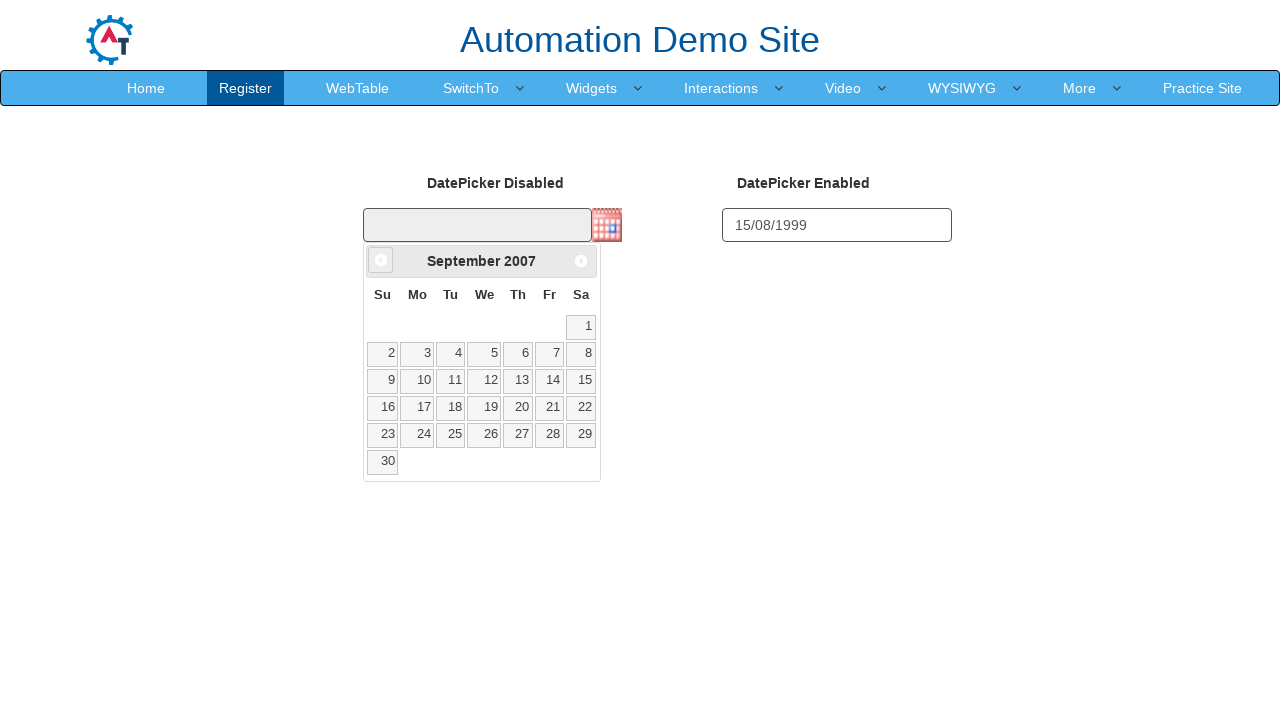

Clicked previous month button (currently at September 2007) at (381, 260) on a[data-handler='prev']
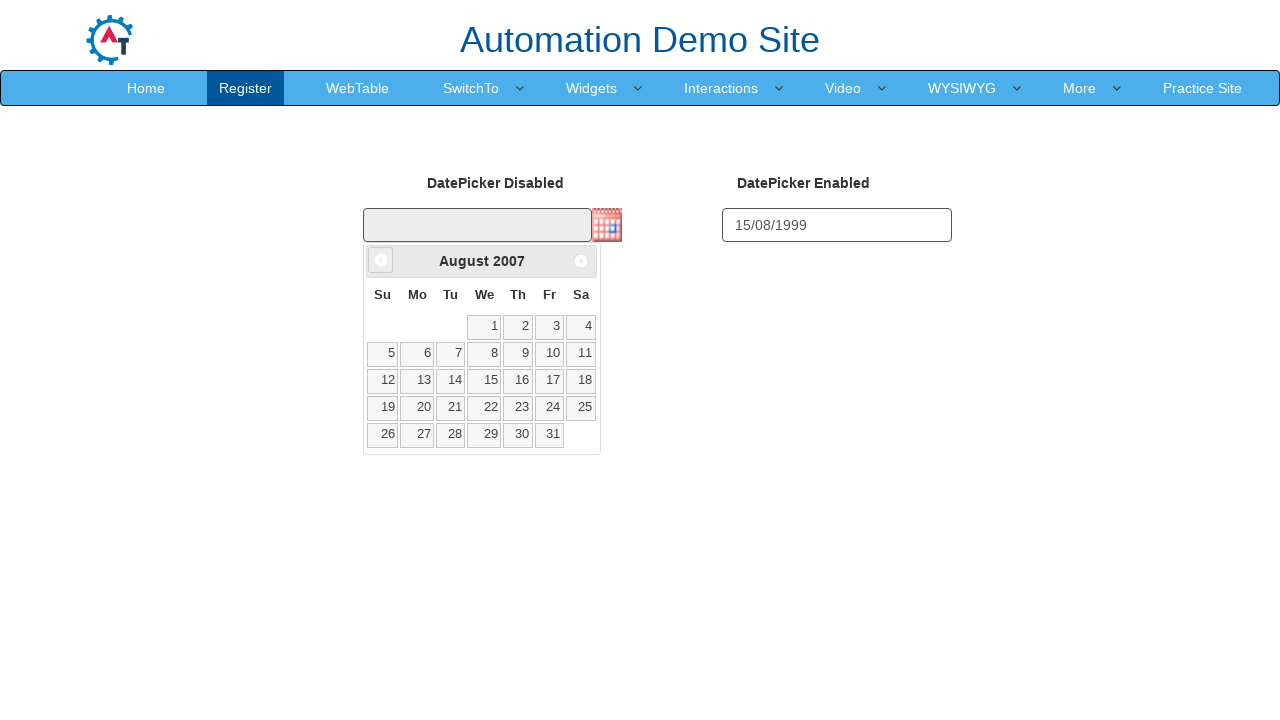

Waited 50ms for calendar navigation
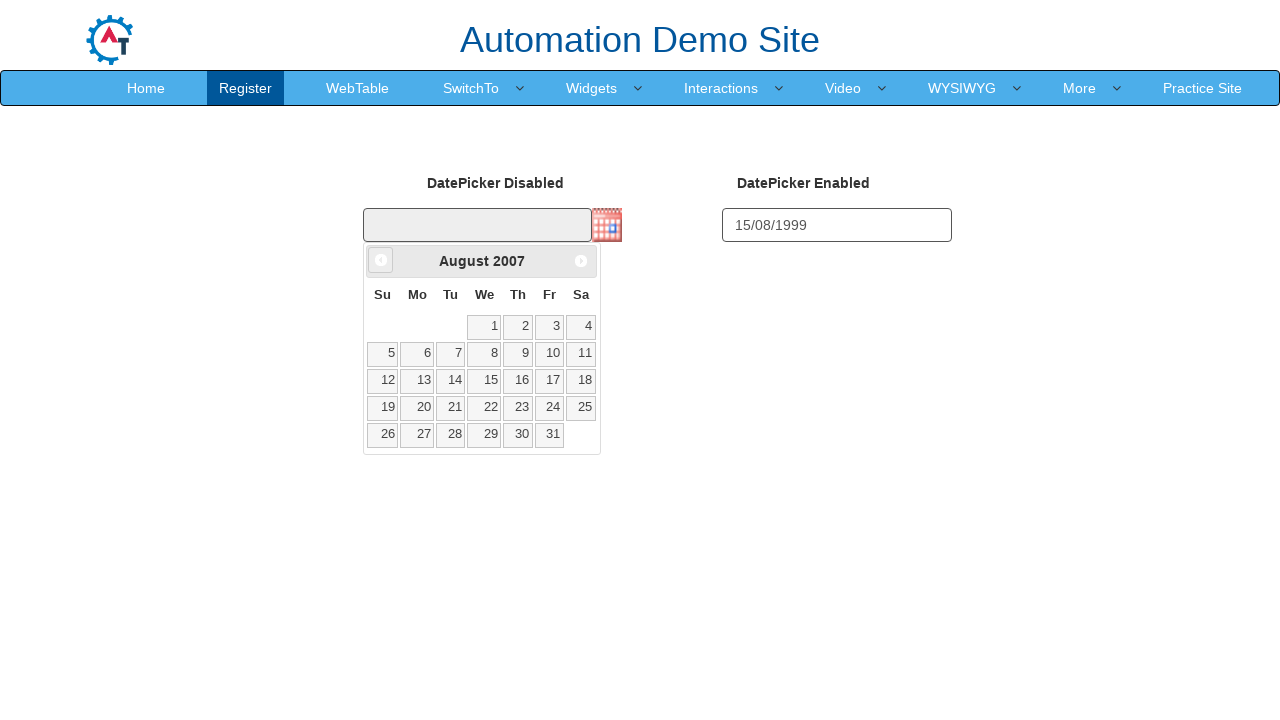

Clicked previous month button (currently at August 2007) at (381, 260) on a[data-handler='prev']
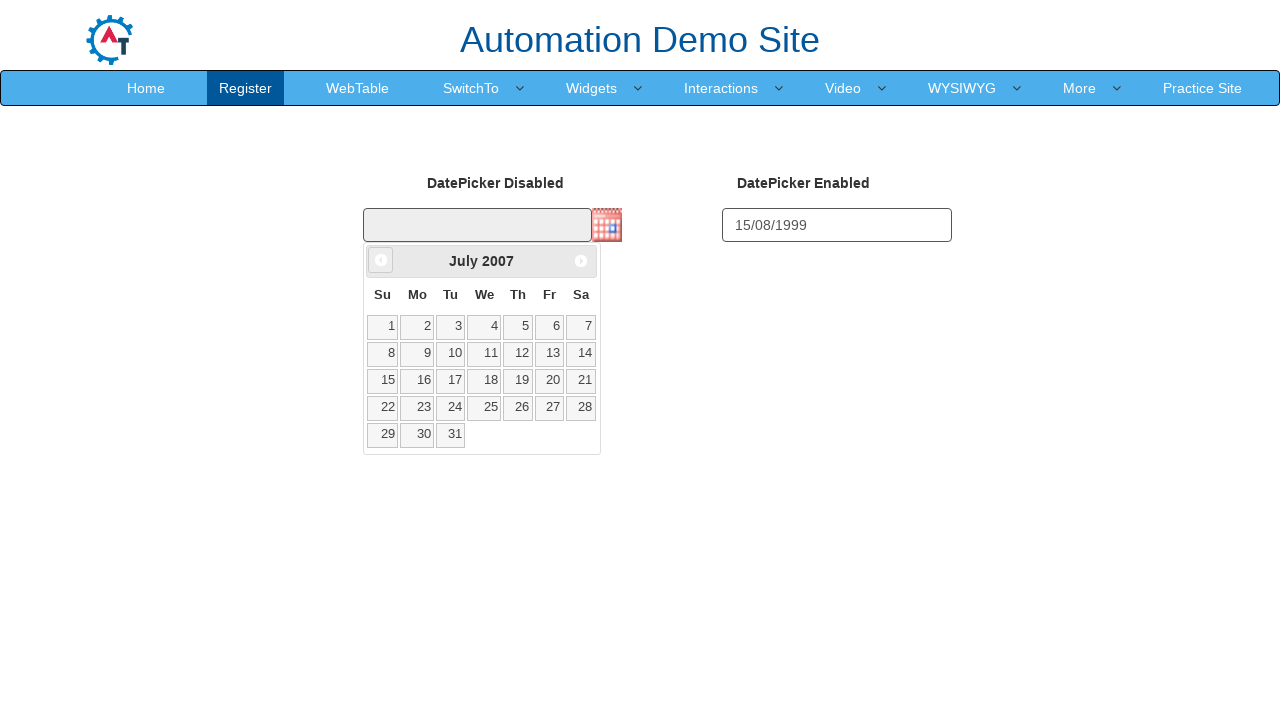

Waited 50ms for calendar navigation
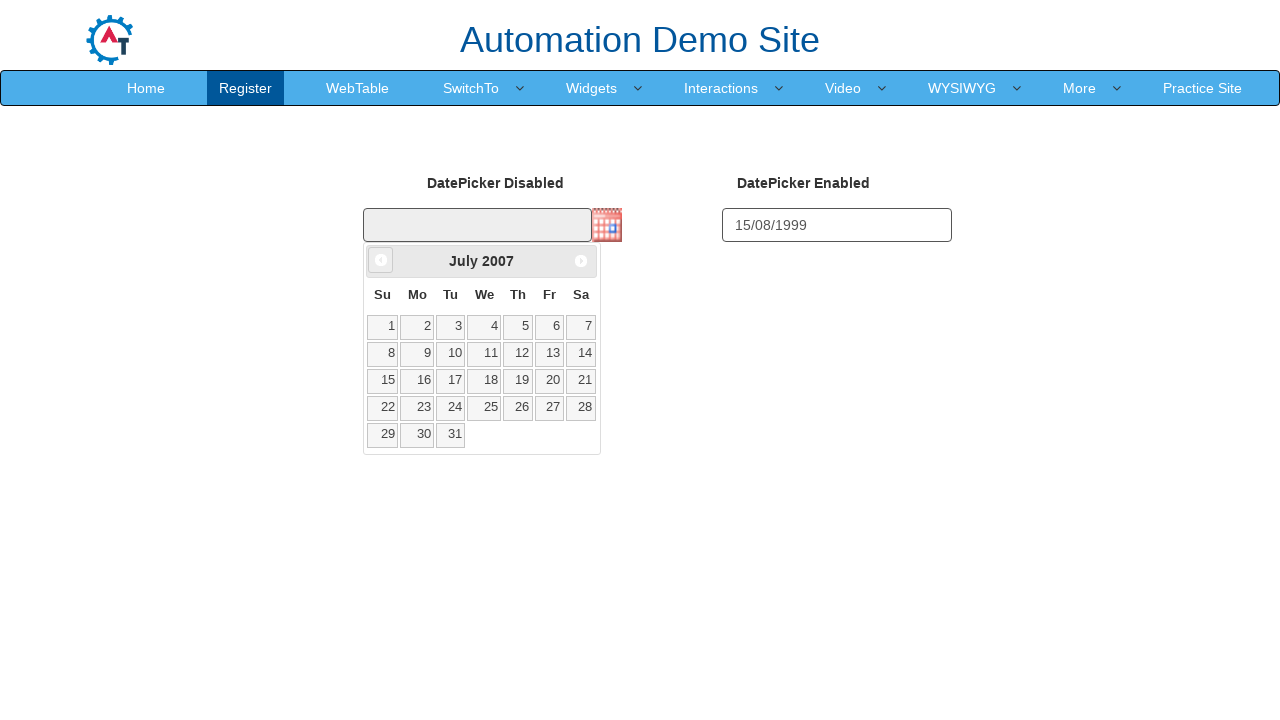

Clicked previous month button (currently at July 2007) at (381, 260) on a[data-handler='prev']
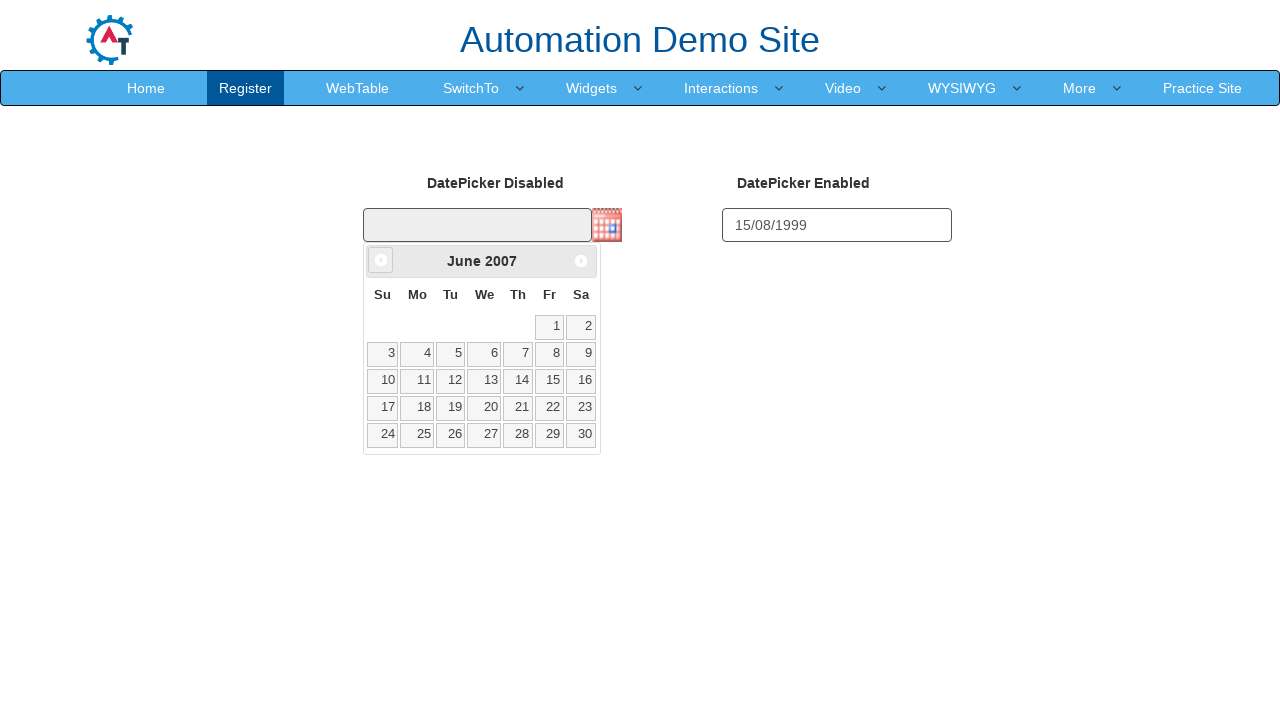

Waited 50ms for calendar navigation
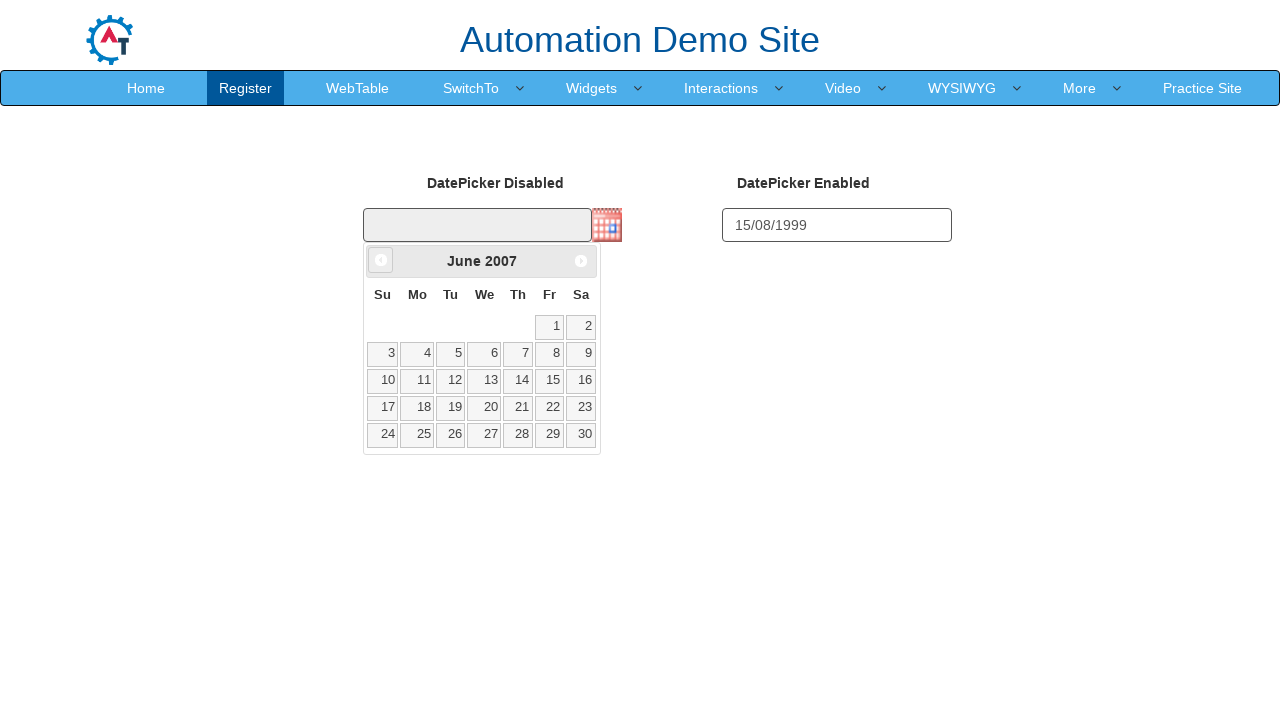

Clicked previous month button (currently at June 2007) at (381, 260) on a[data-handler='prev']
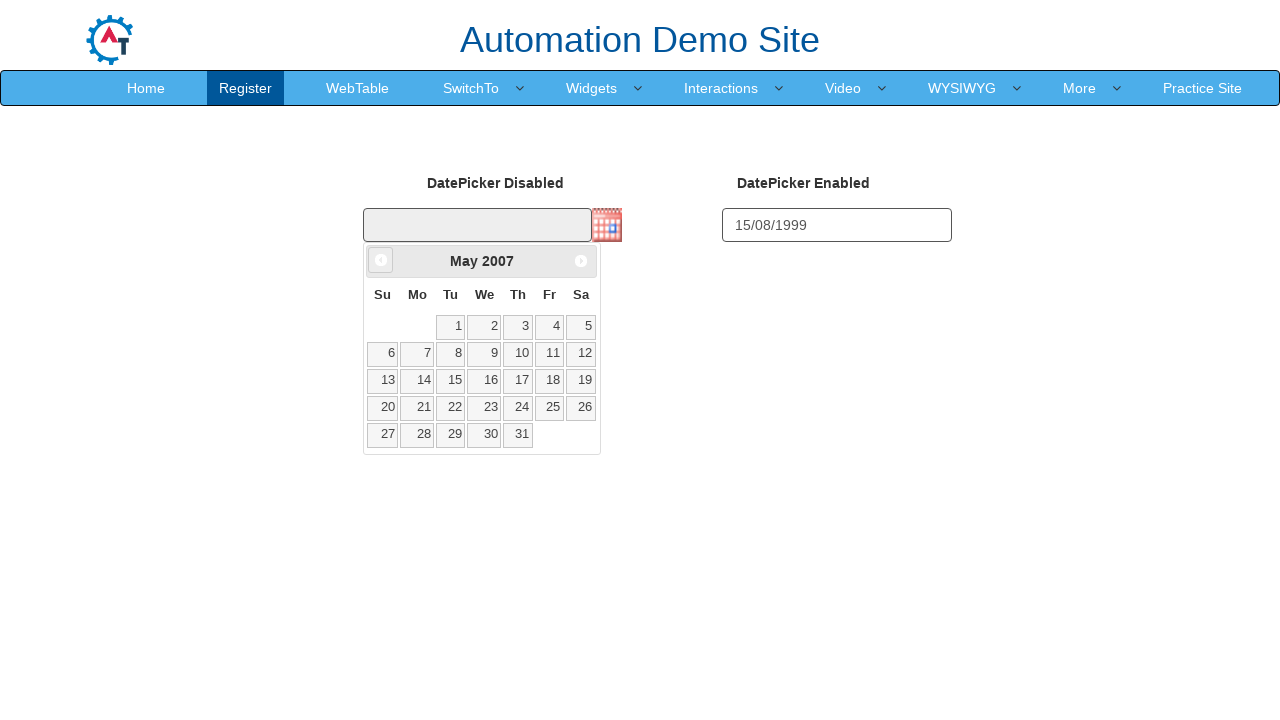

Waited 50ms for calendar navigation
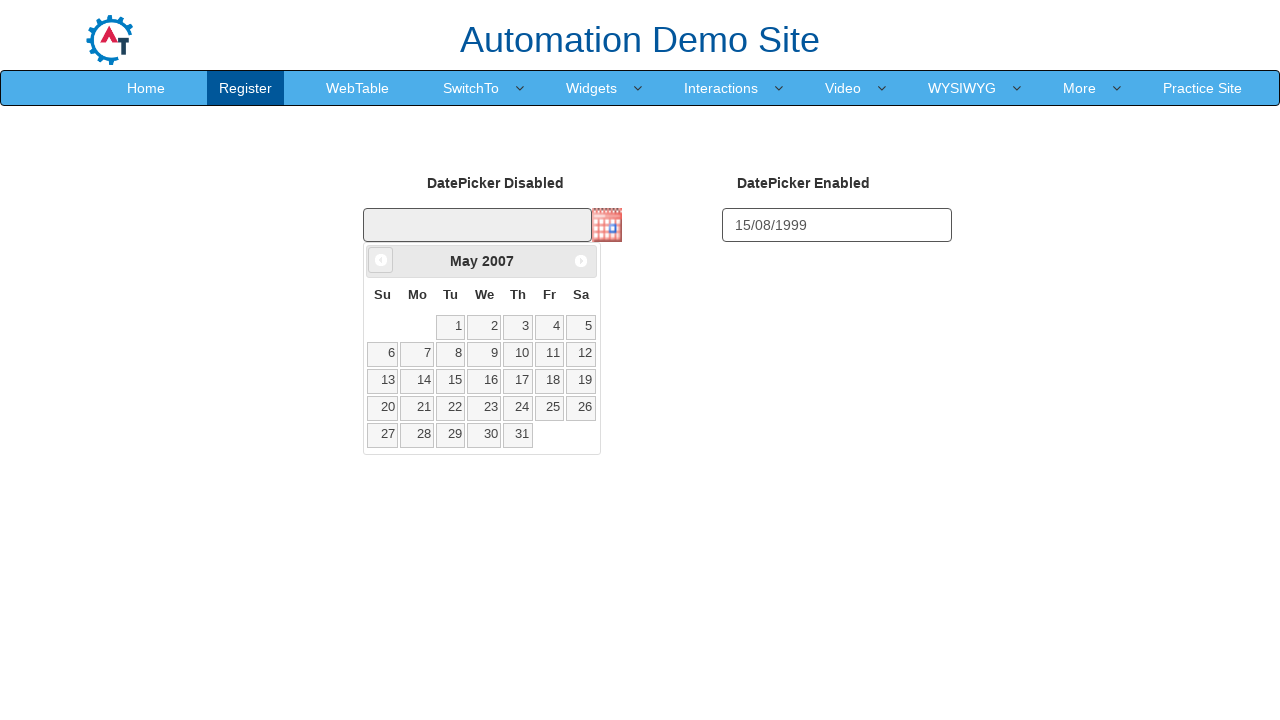

Clicked previous month button (currently at May 2007) at (381, 260) on a[data-handler='prev']
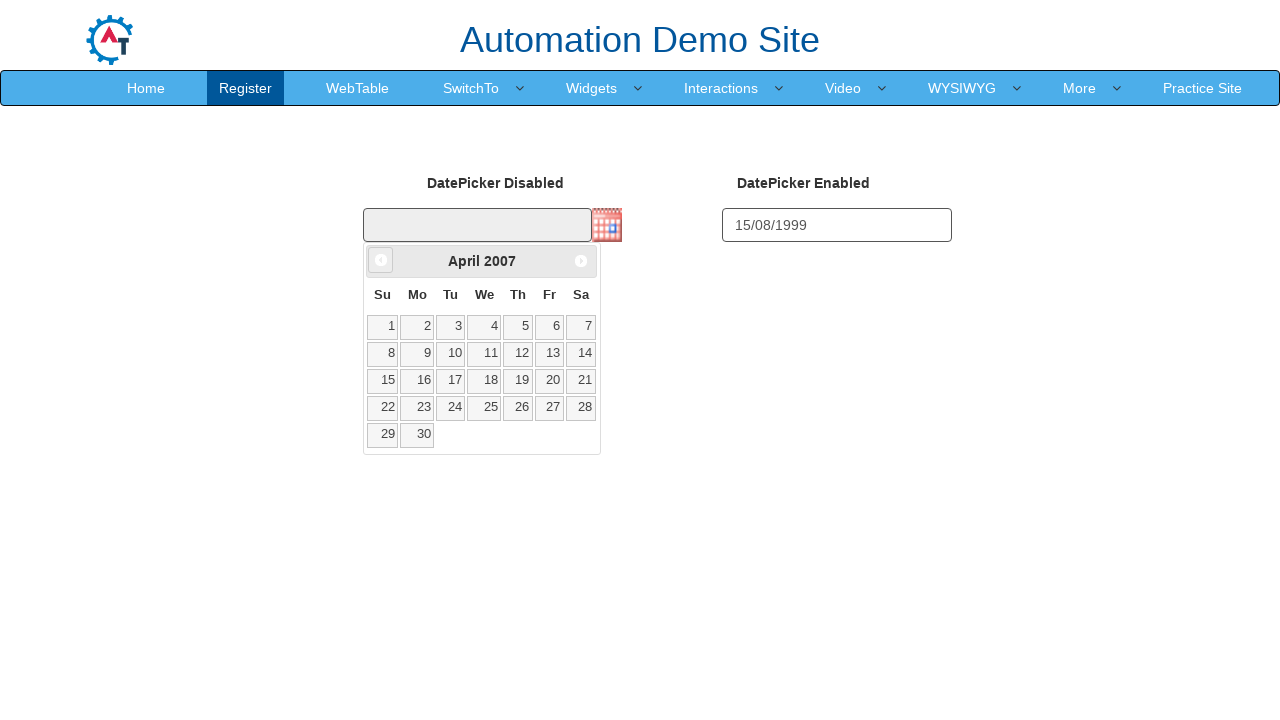

Waited 50ms for calendar navigation
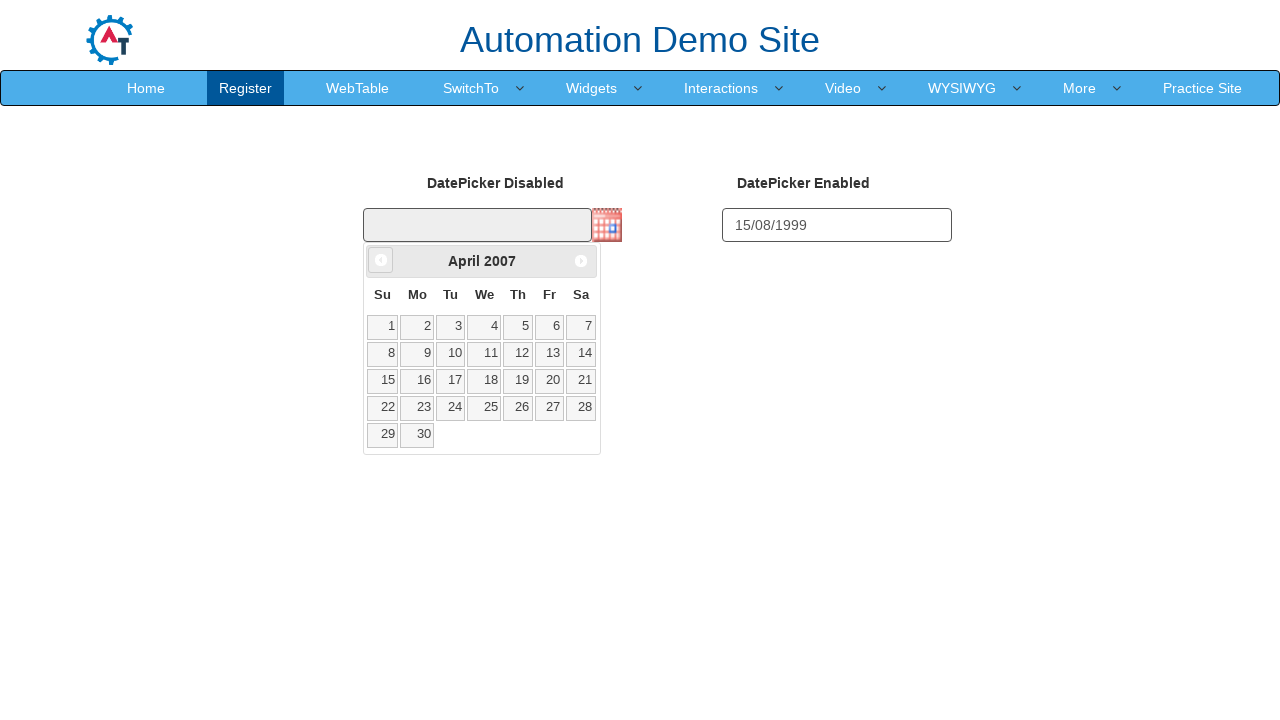

Clicked previous month button (currently at April 2007) at (381, 260) on a[data-handler='prev']
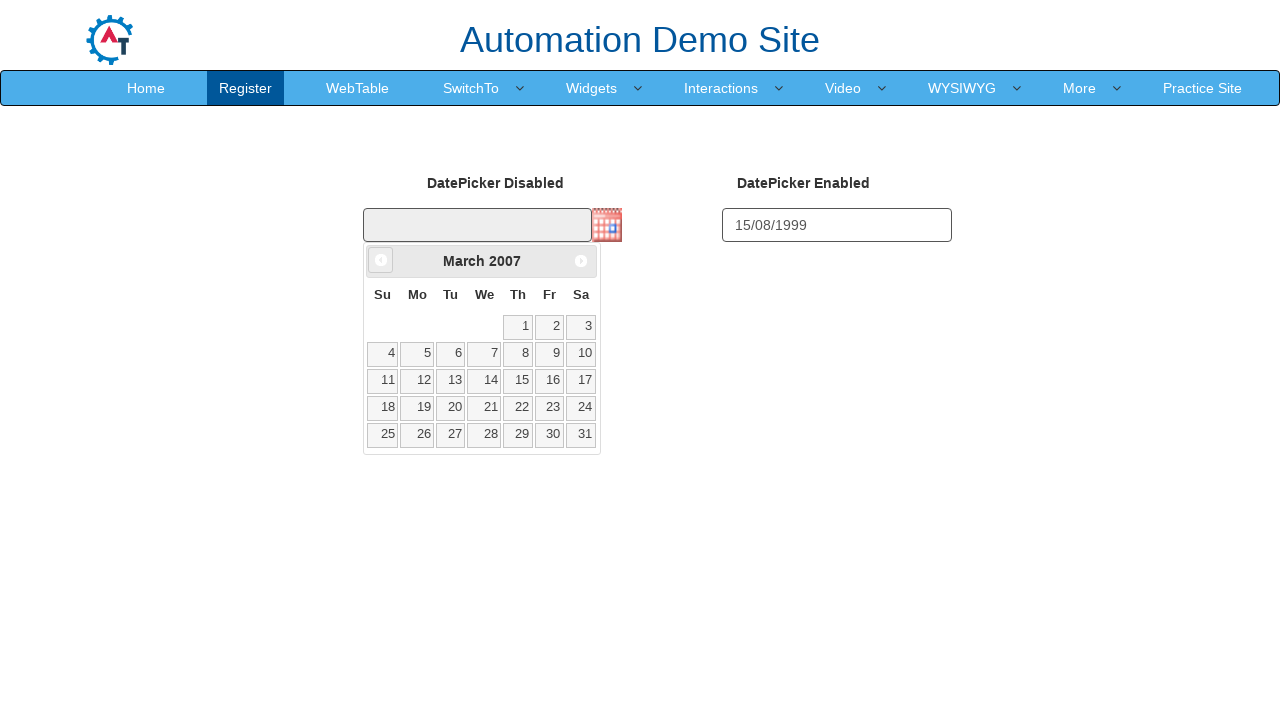

Waited 50ms for calendar navigation
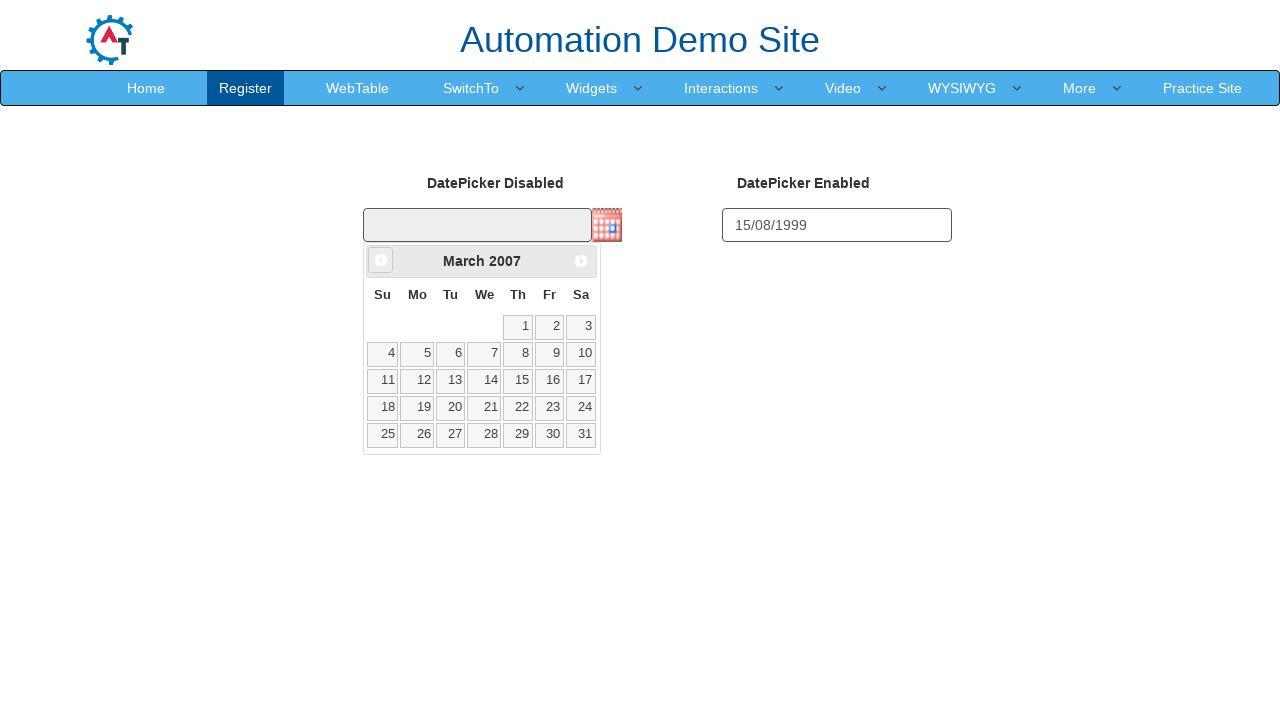

Clicked previous month button (currently at March 2007) at (381, 260) on a[data-handler='prev']
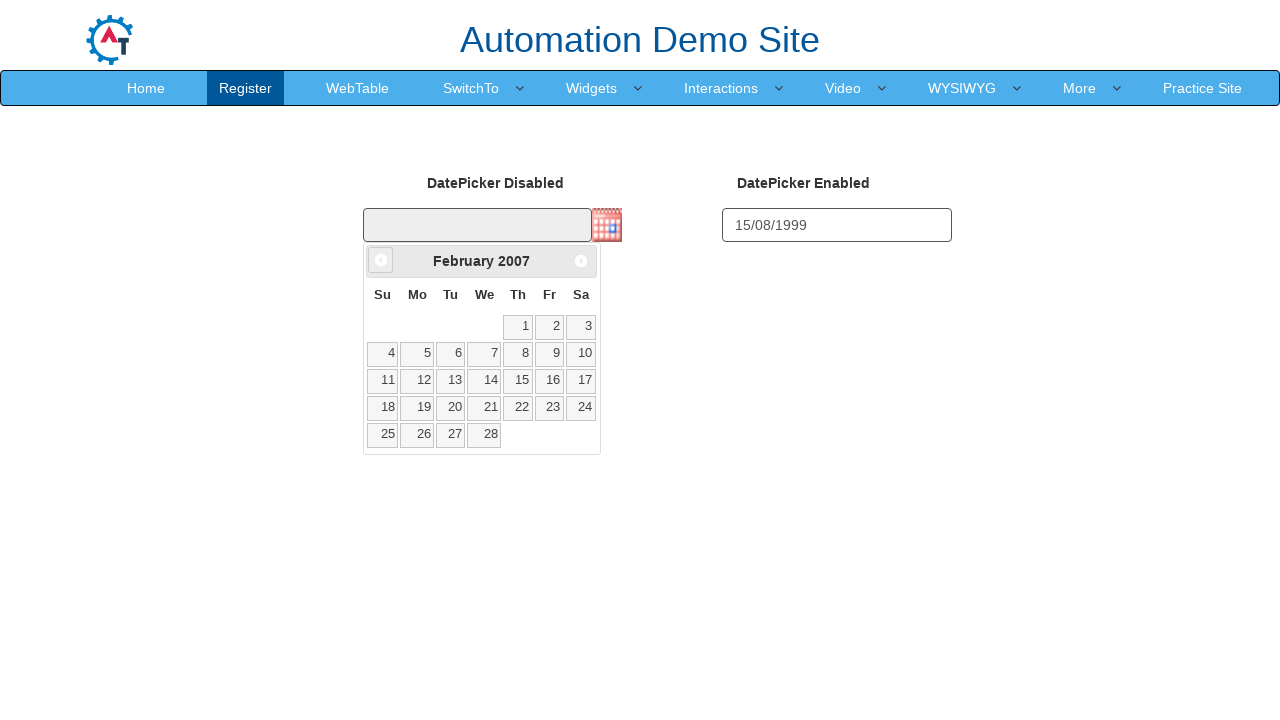

Waited 50ms for calendar navigation
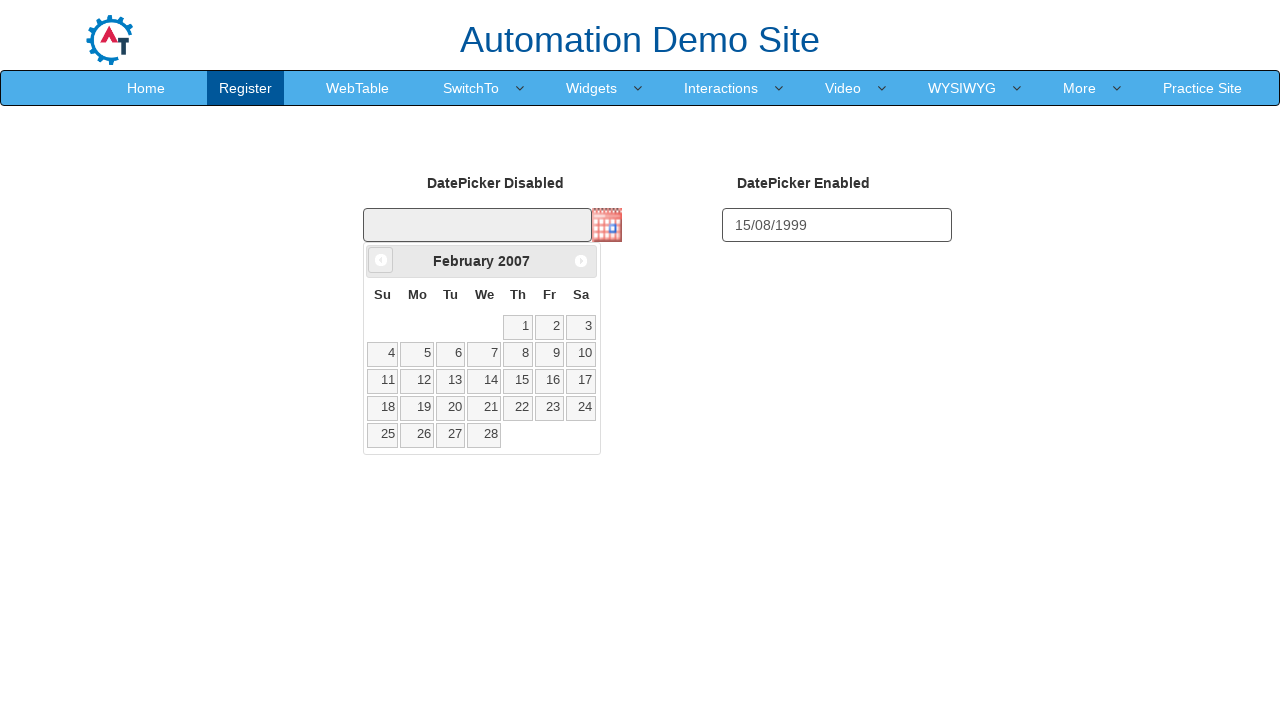

Clicked previous month button (currently at February 2007) at (381, 260) on a[data-handler='prev']
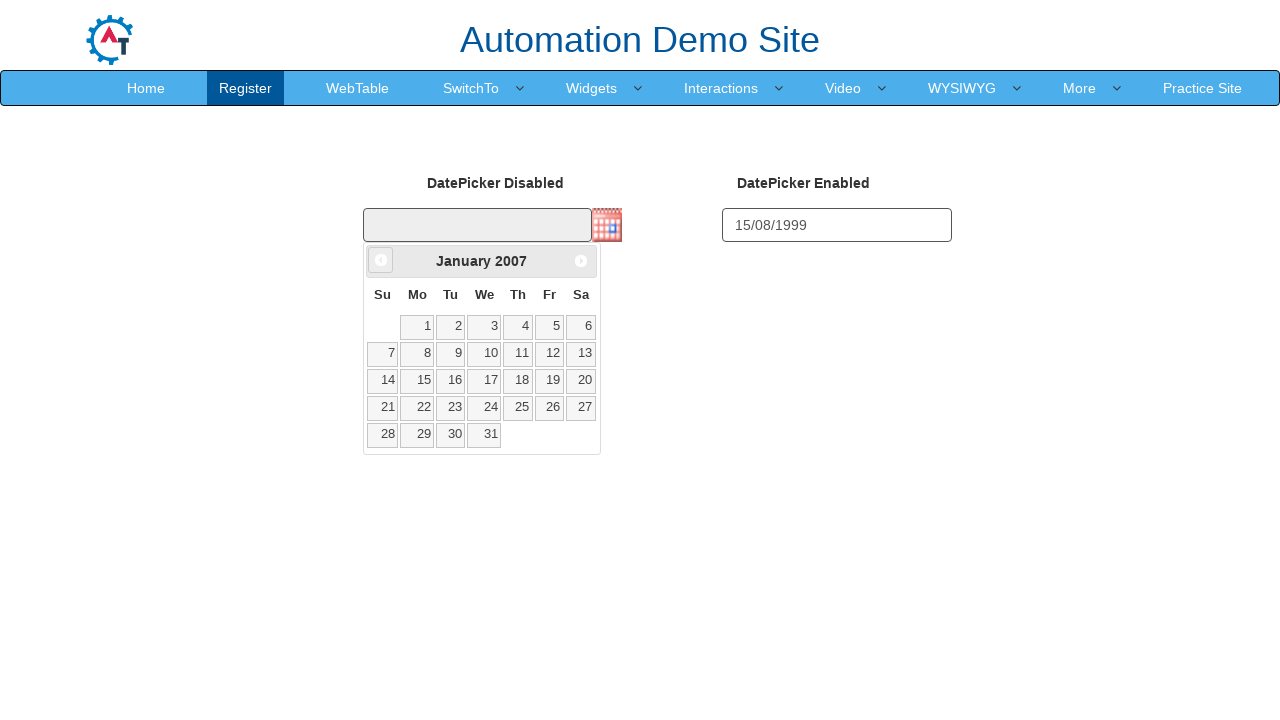

Waited 50ms for calendar navigation
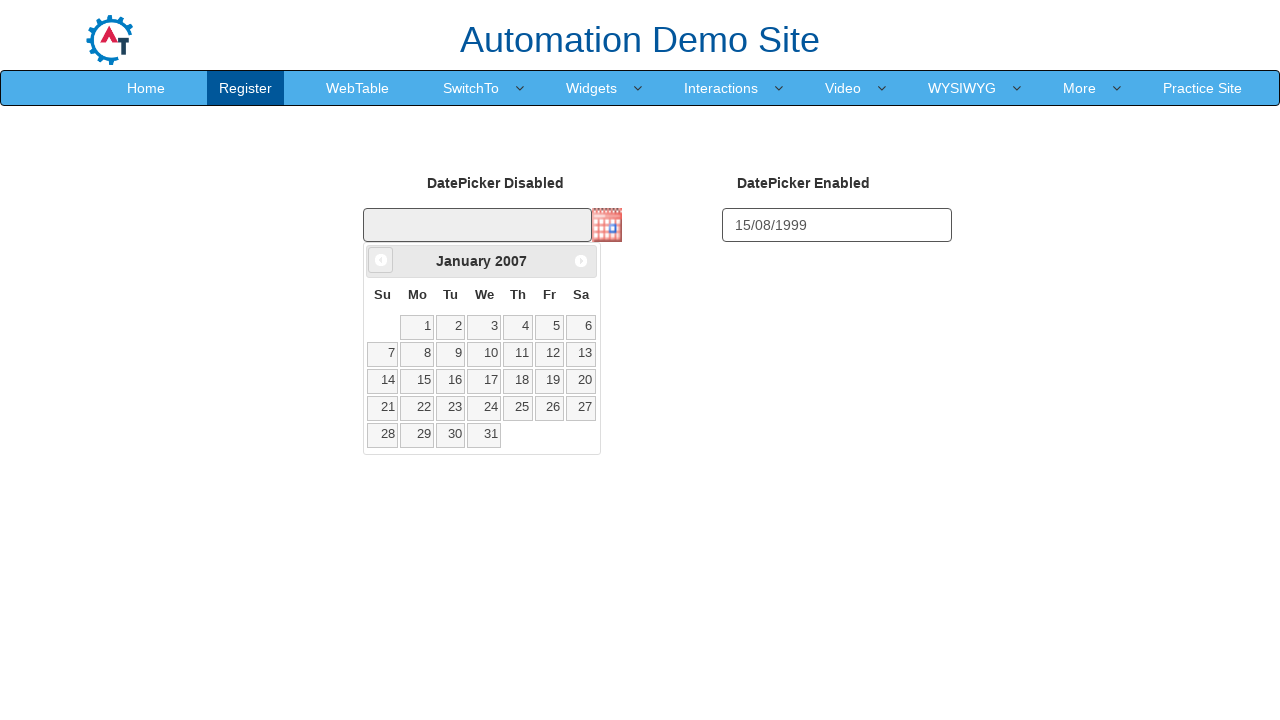

Clicked previous month button (currently at January 2007) at (381, 260) on a[data-handler='prev']
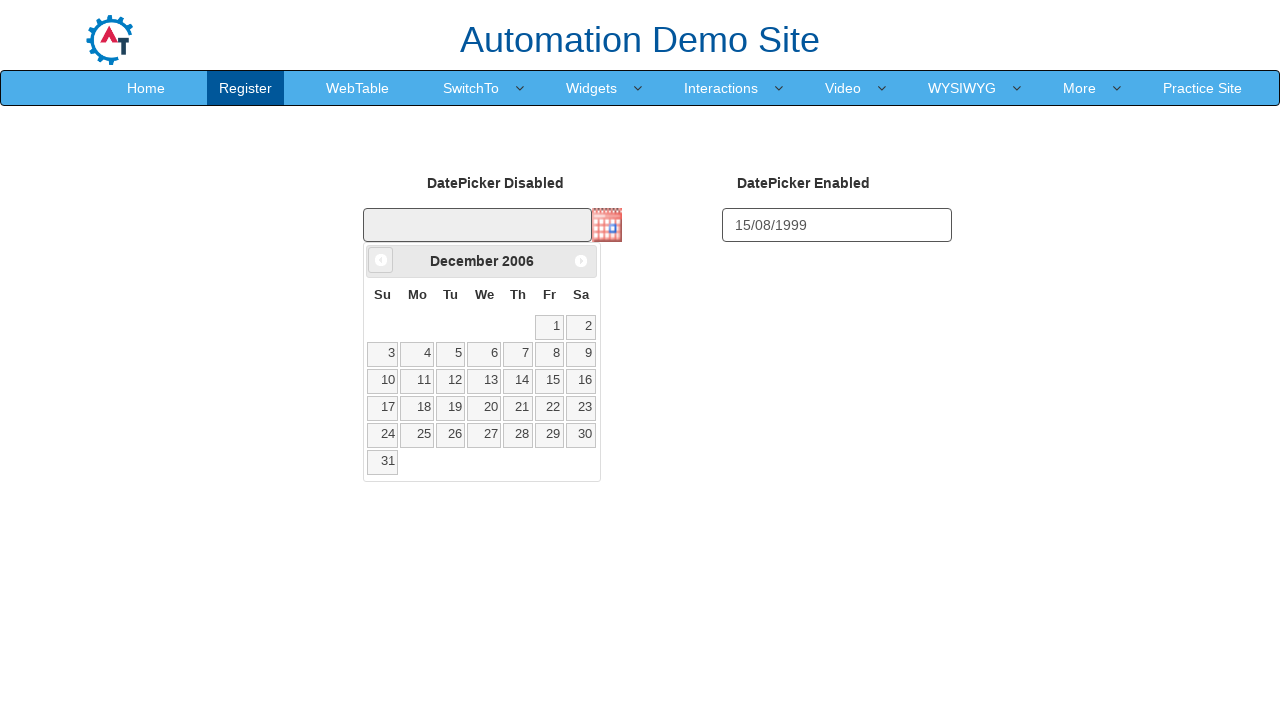

Waited 50ms for calendar navigation
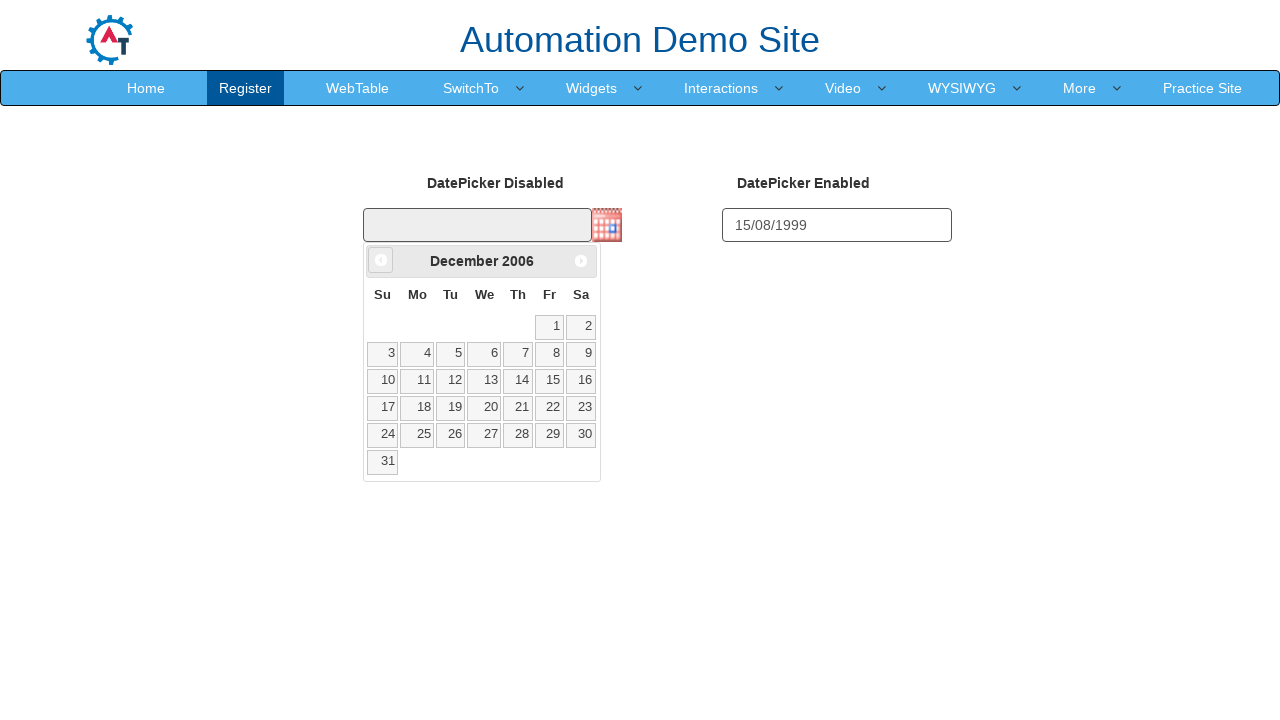

Clicked previous month button (currently at December 2006) at (381, 260) on a[data-handler='prev']
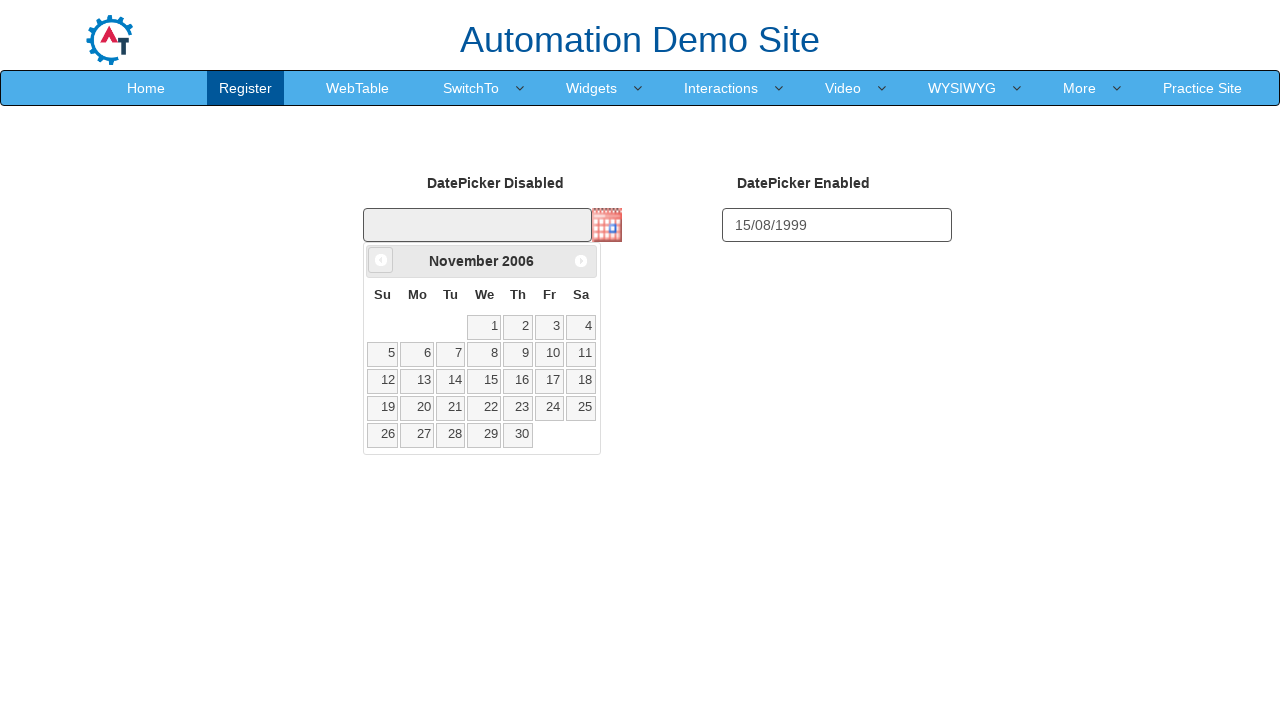

Waited 50ms for calendar navigation
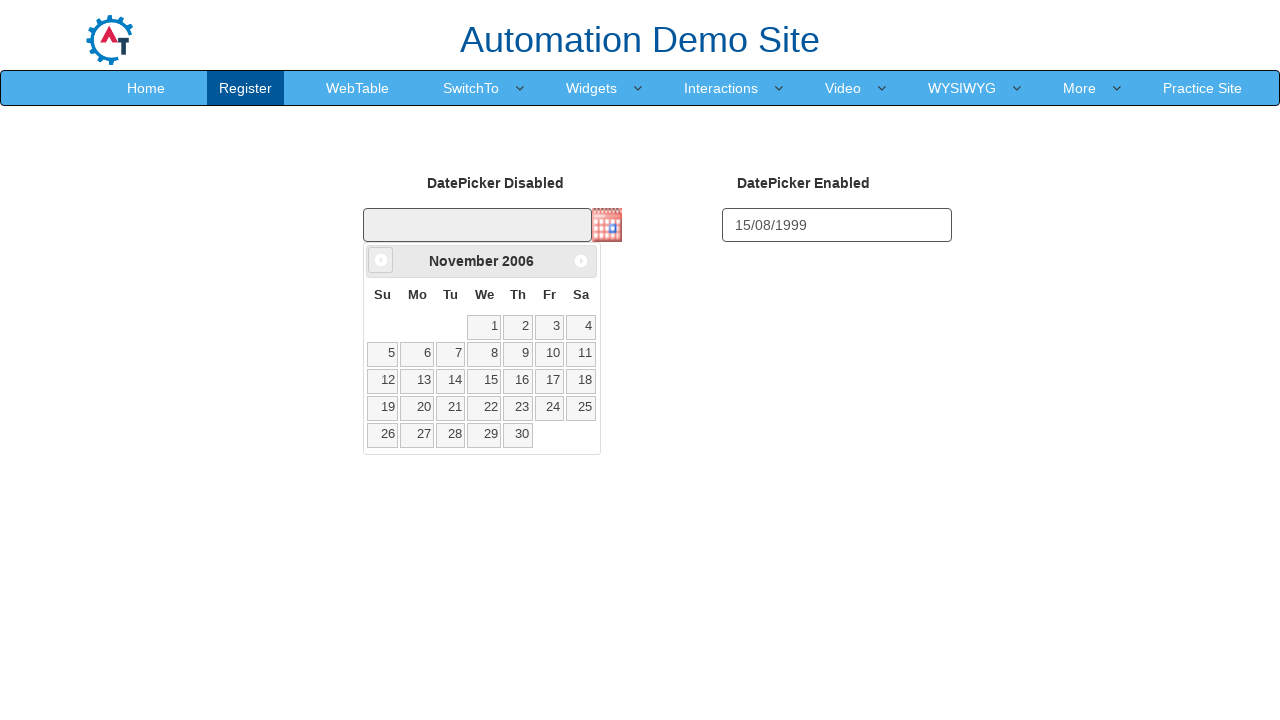

Clicked previous month button (currently at November 2006) at (381, 260) on a[data-handler='prev']
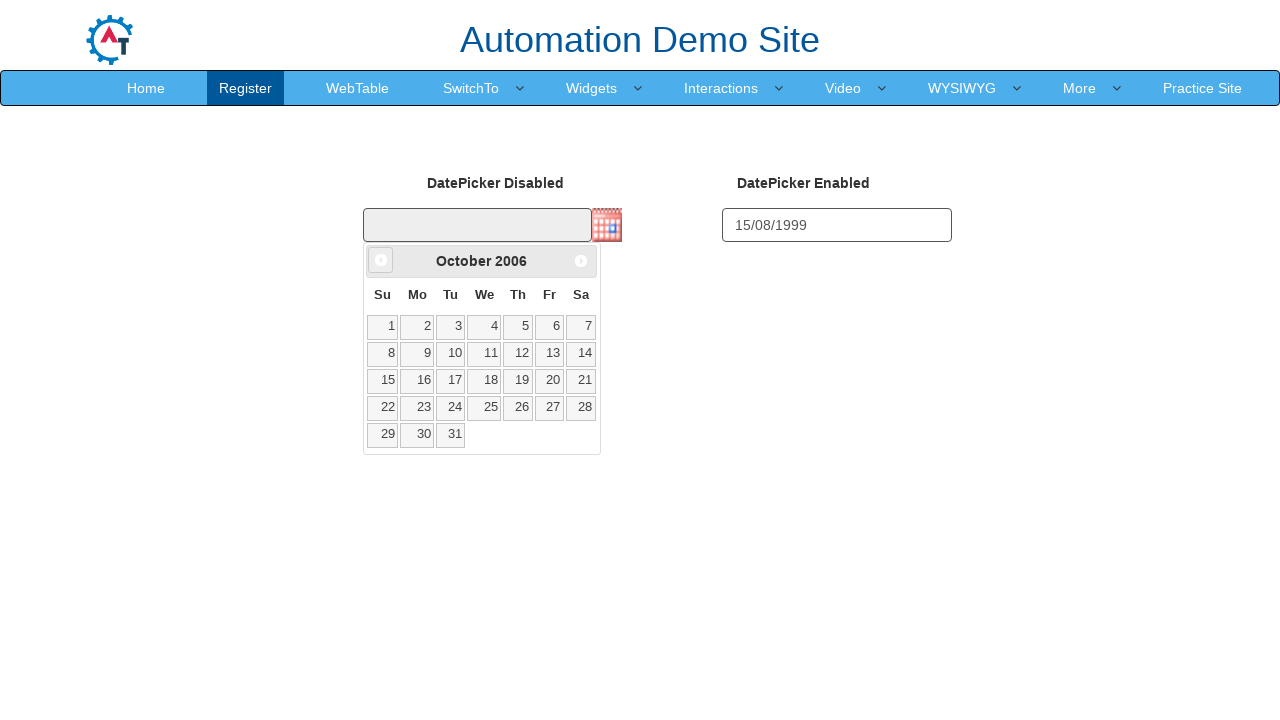

Waited 50ms for calendar navigation
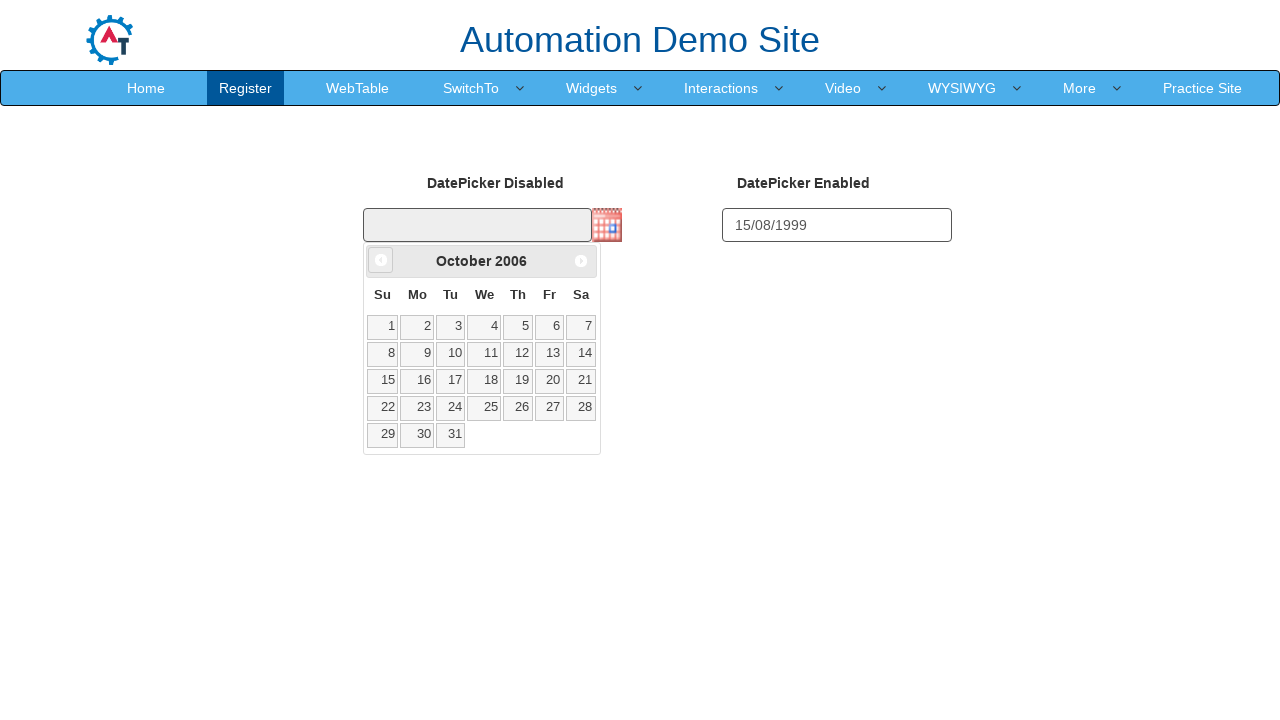

Clicked previous month button (currently at October 2006) at (381, 260) on a[data-handler='prev']
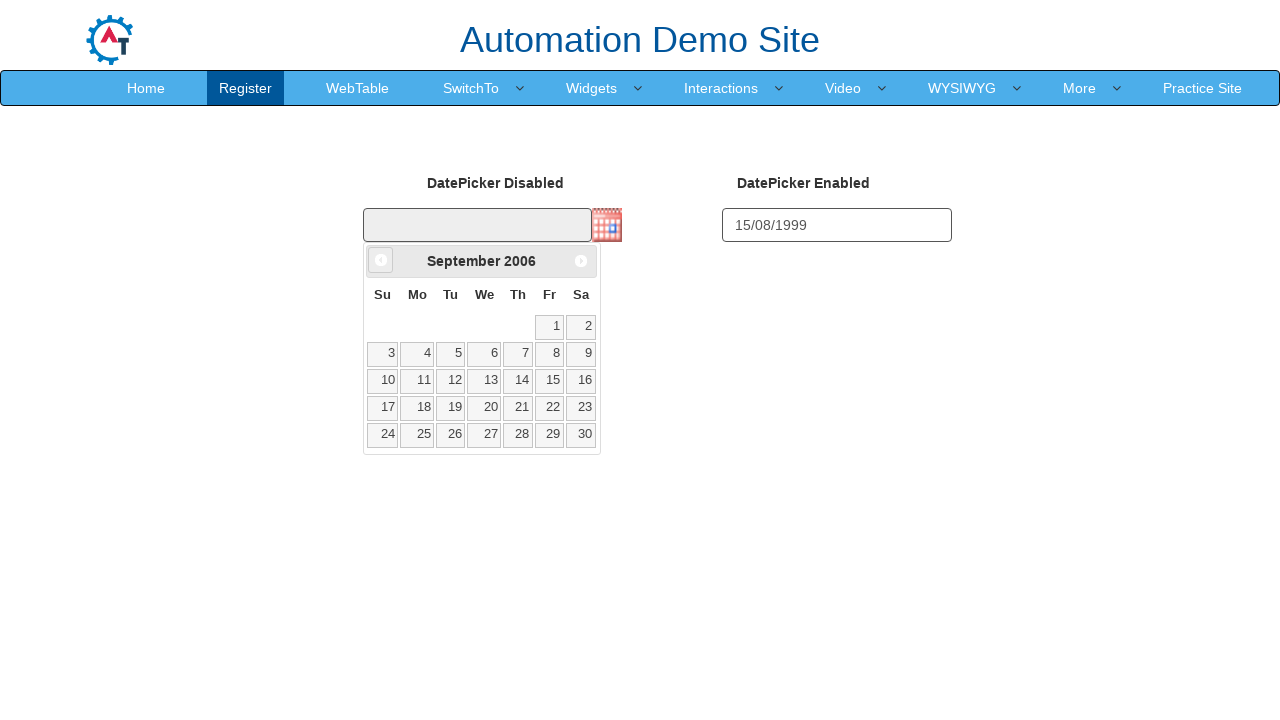

Waited 50ms for calendar navigation
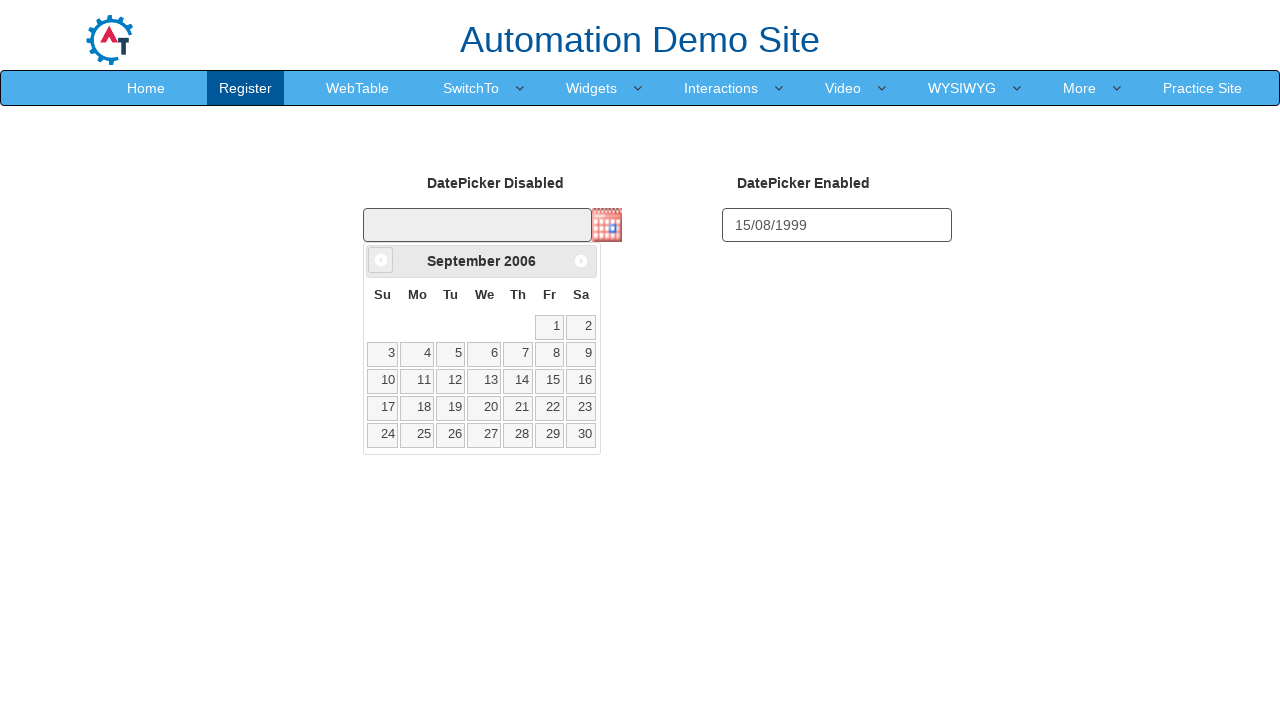

Clicked previous month button (currently at September 2006) at (381, 260) on a[data-handler='prev']
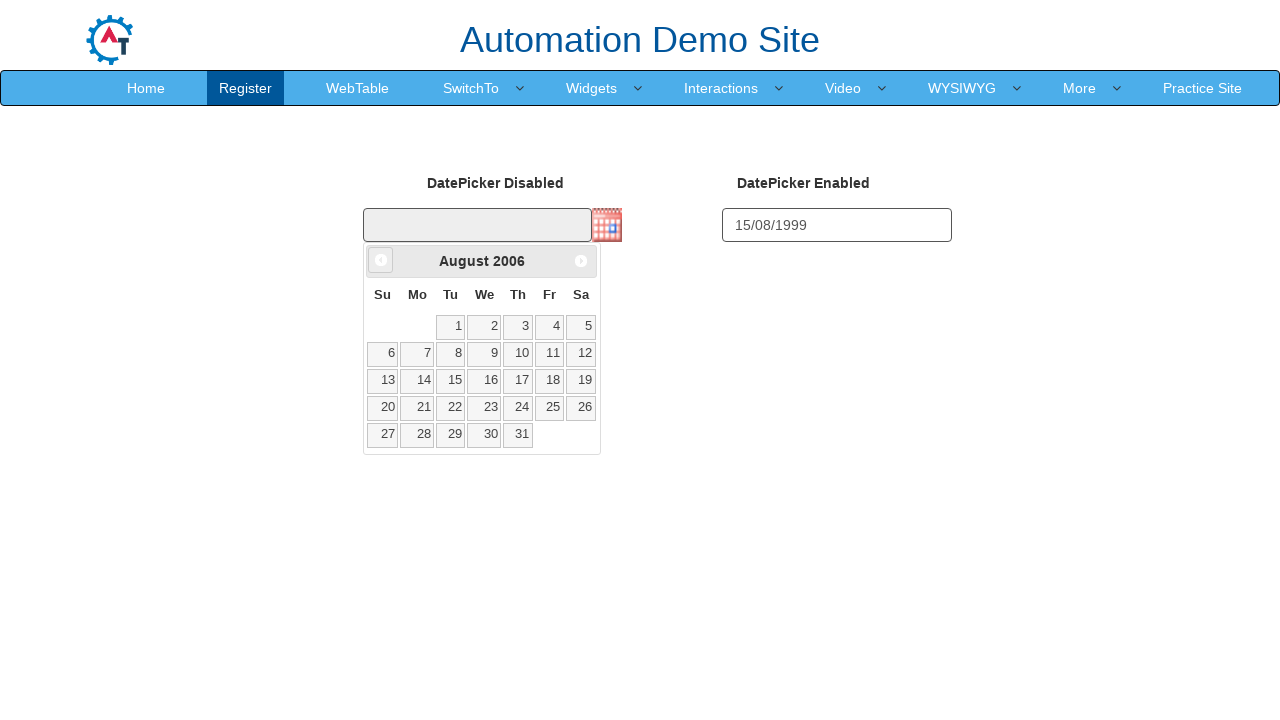

Waited 50ms for calendar navigation
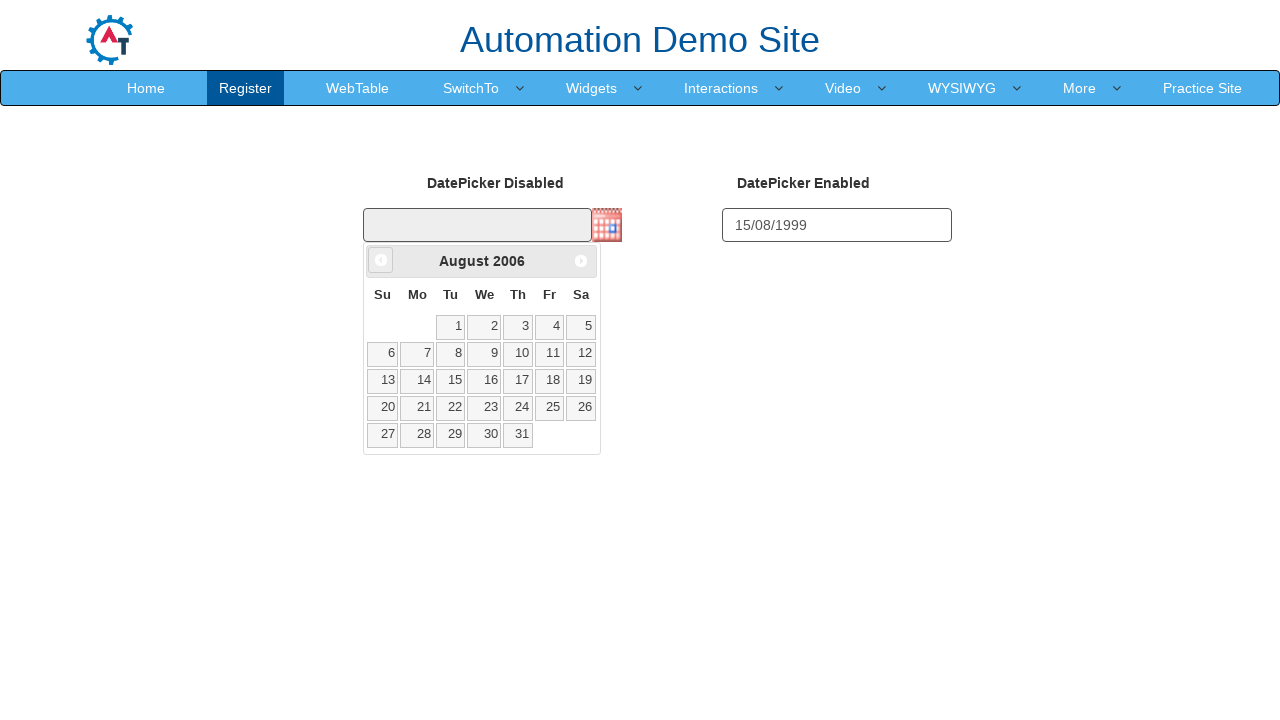

Clicked previous month button (currently at August 2006) at (381, 260) on a[data-handler='prev']
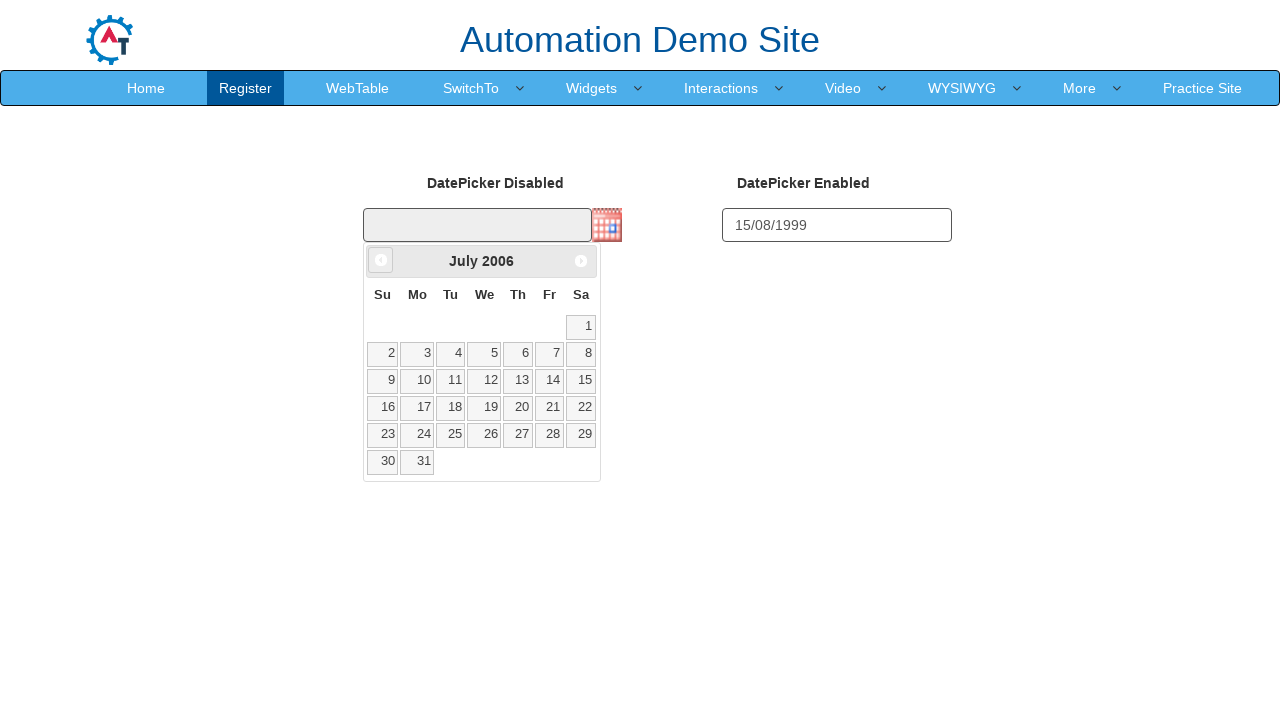

Waited 50ms for calendar navigation
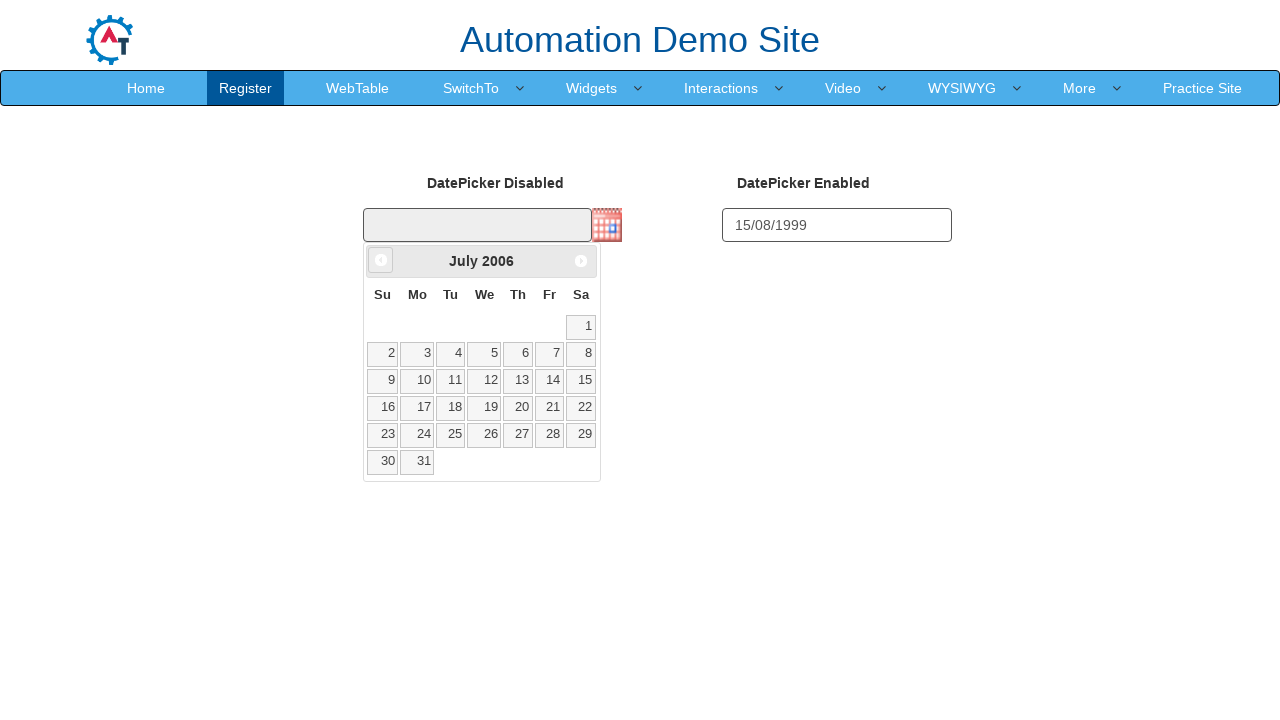

Clicked previous month button (currently at July 2006) at (381, 260) on a[data-handler='prev']
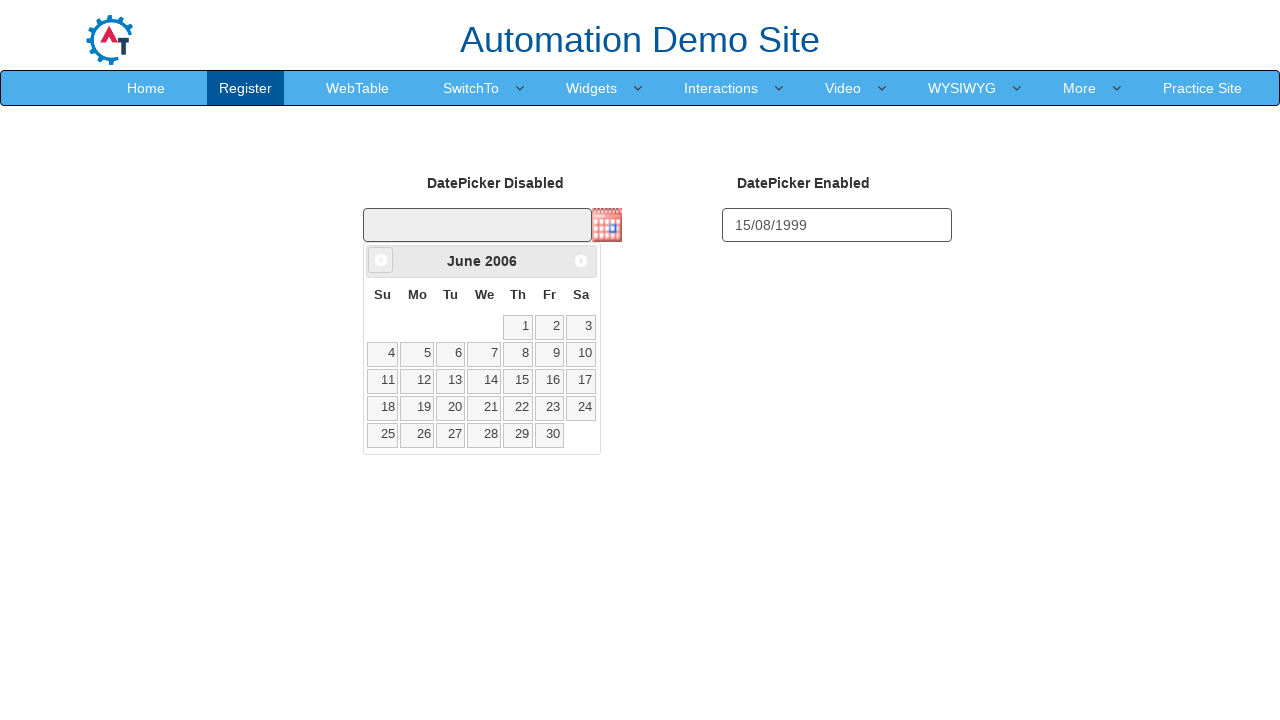

Waited 50ms for calendar navigation
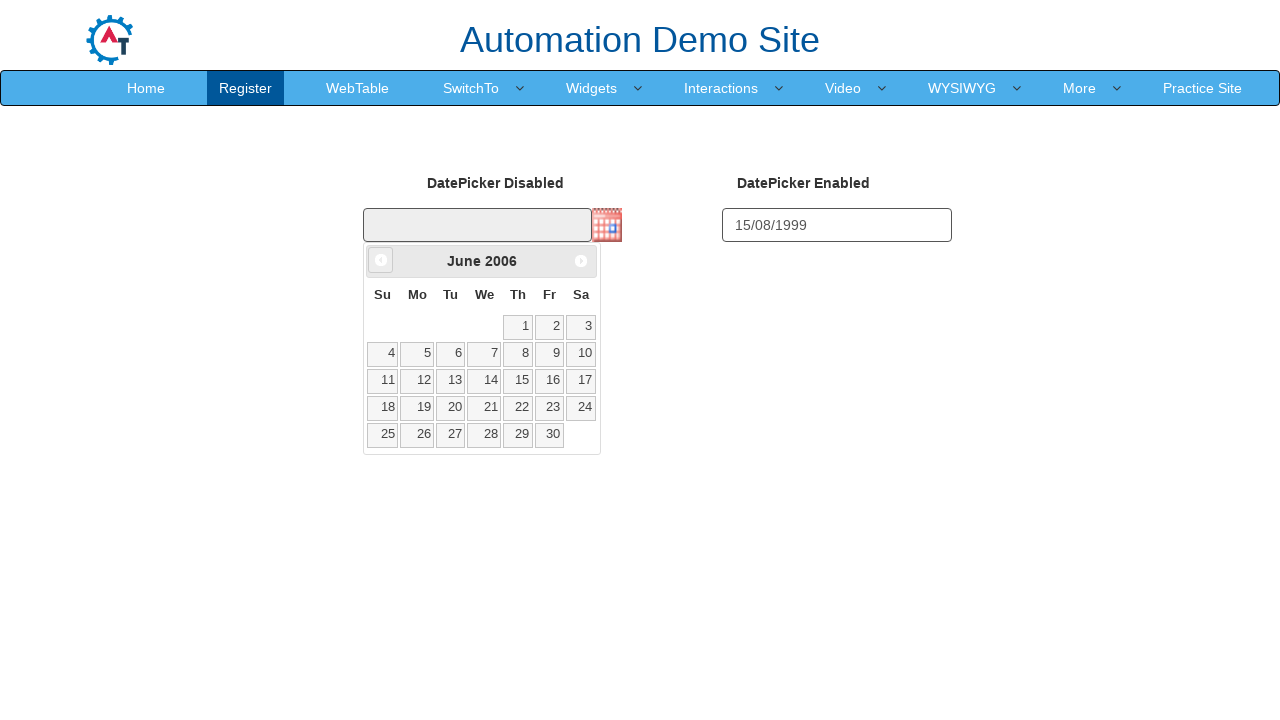

Clicked previous month button (currently at June 2006) at (381, 260) on a[data-handler='prev']
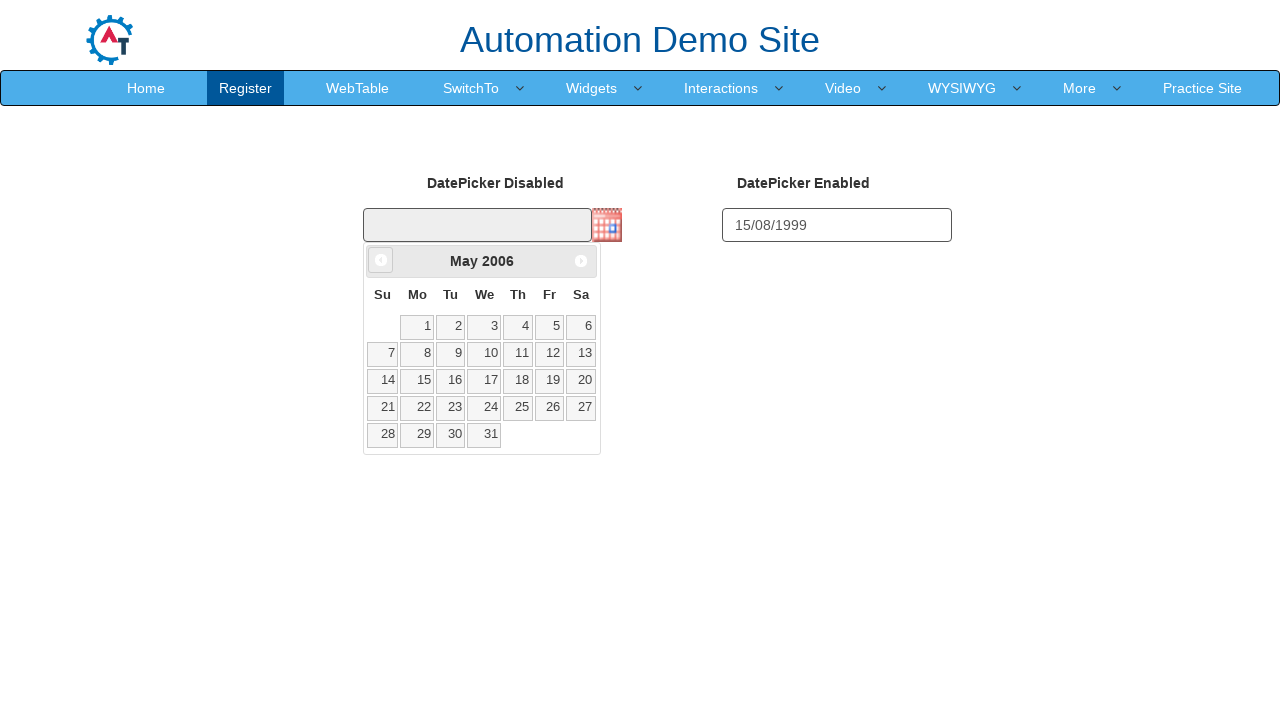

Waited 50ms for calendar navigation
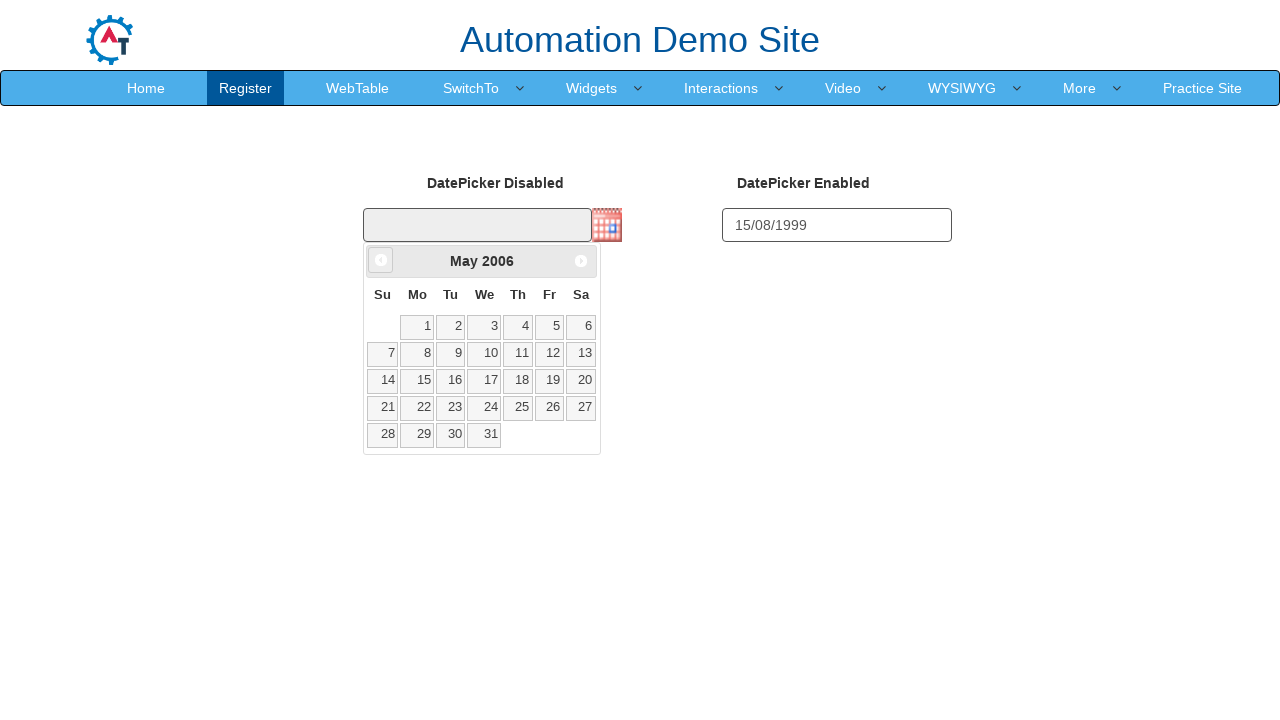

Clicked previous month button (currently at May 2006) at (381, 260) on a[data-handler='prev']
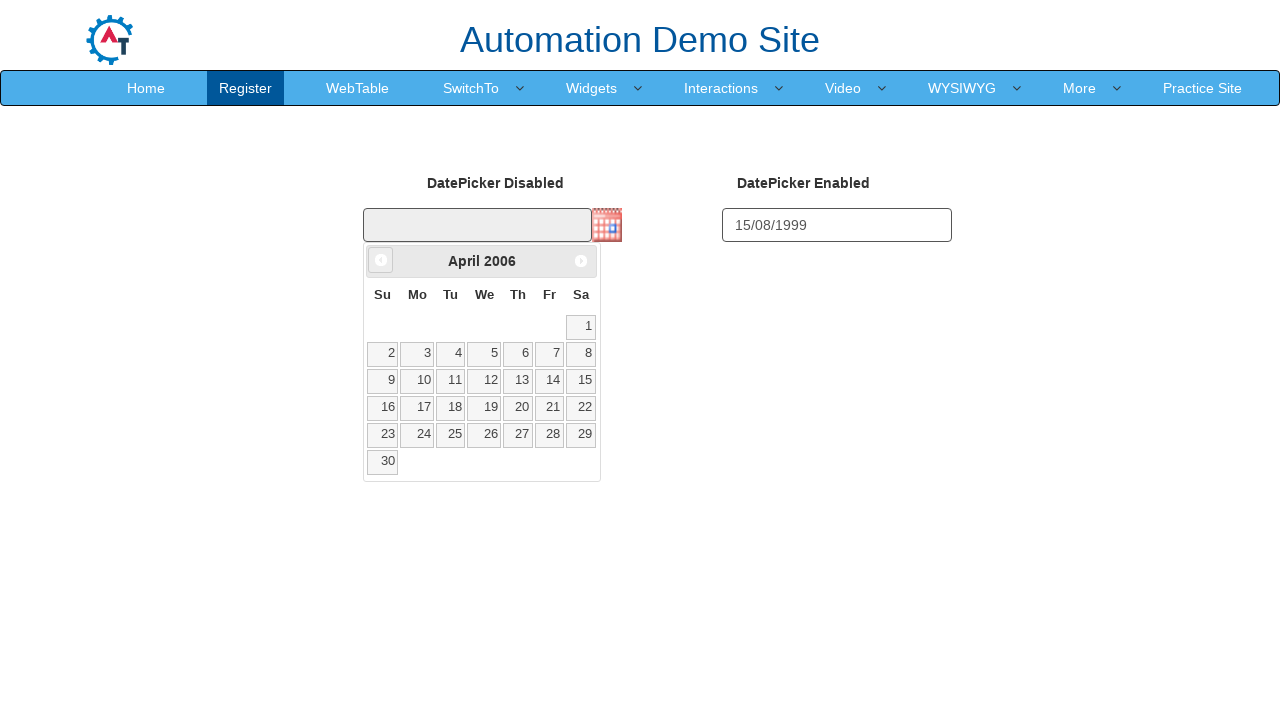

Waited 50ms for calendar navigation
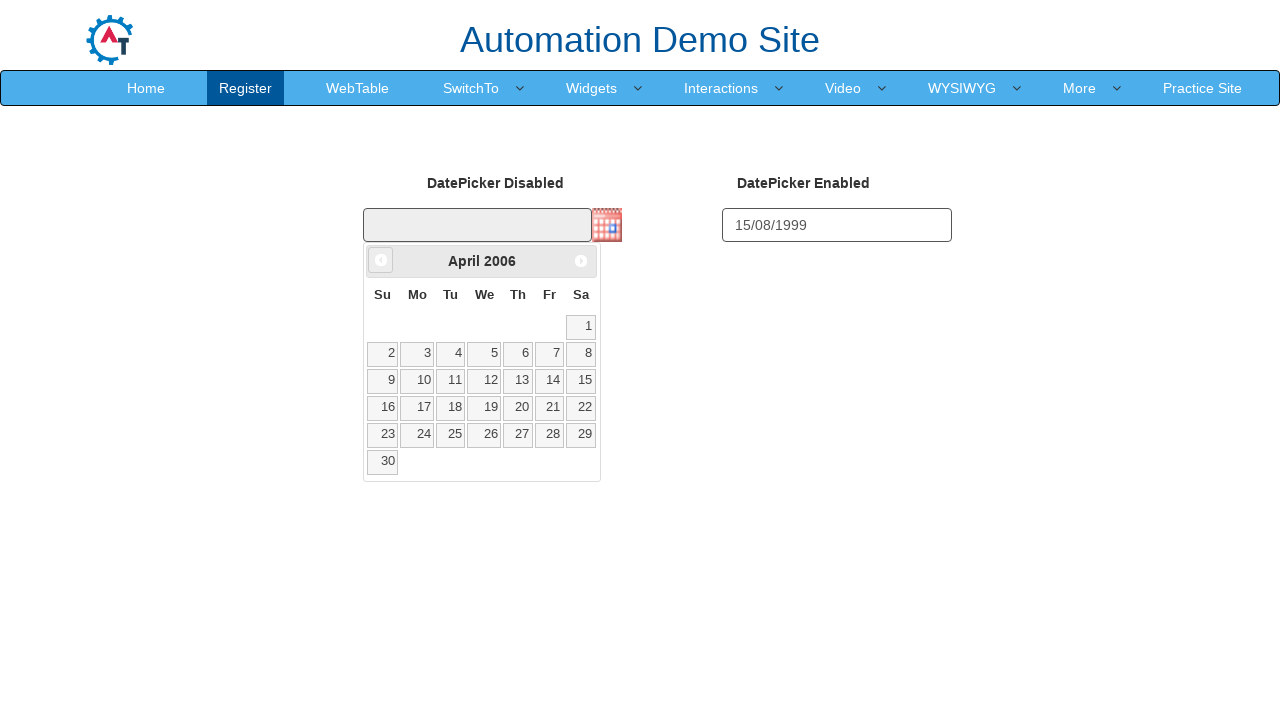

Clicked previous month button (currently at April 2006) at (381, 260) on a[data-handler='prev']
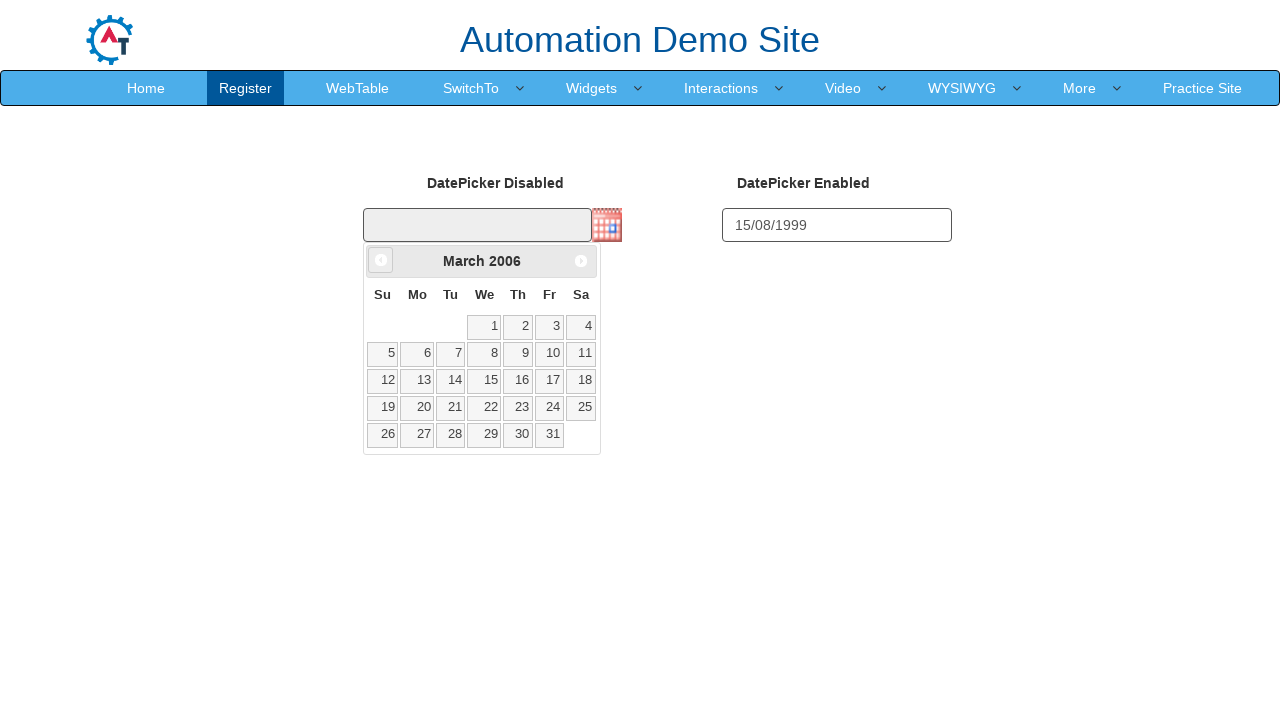

Waited 50ms for calendar navigation
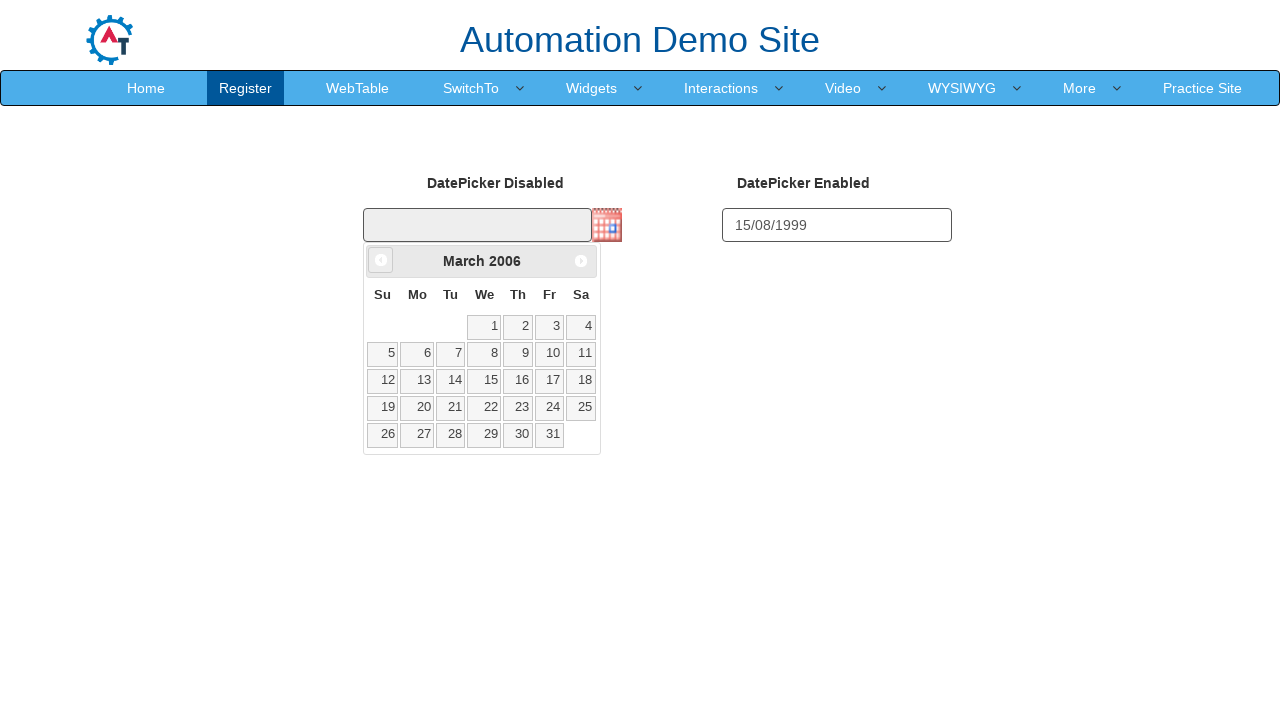

Clicked previous month button (currently at March 2006) at (381, 260) on a[data-handler='prev']
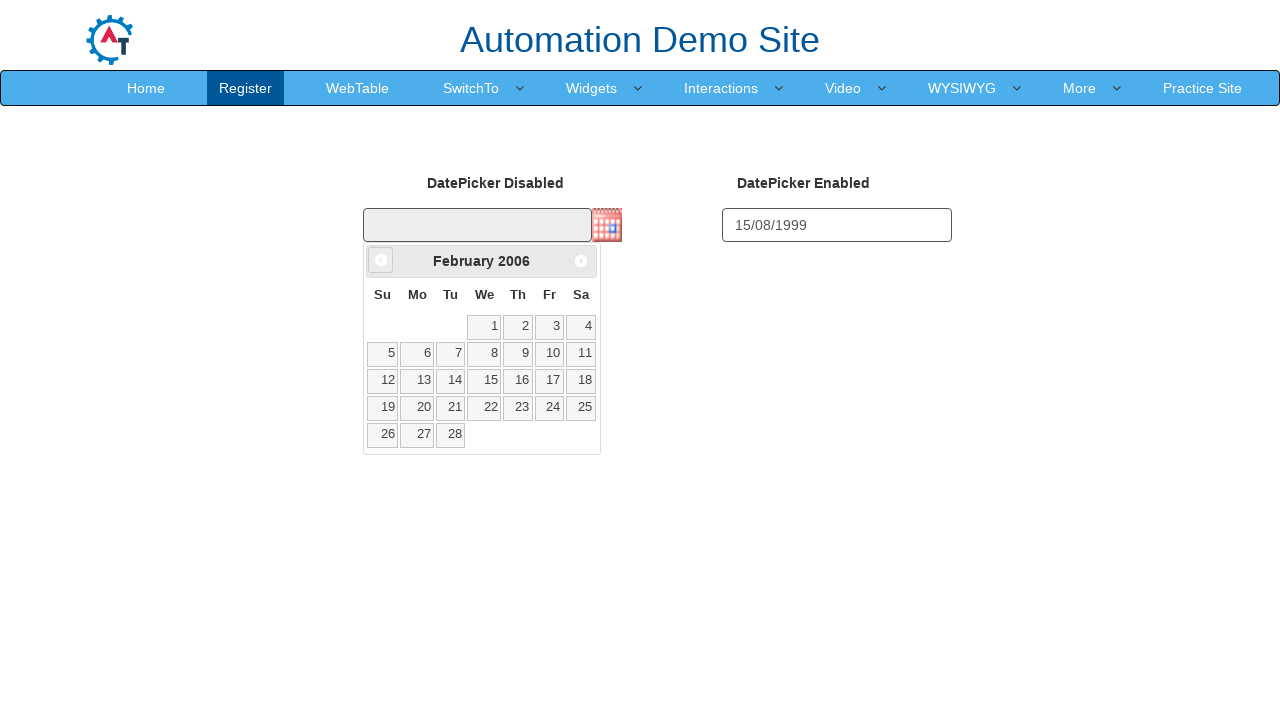

Waited 50ms for calendar navigation
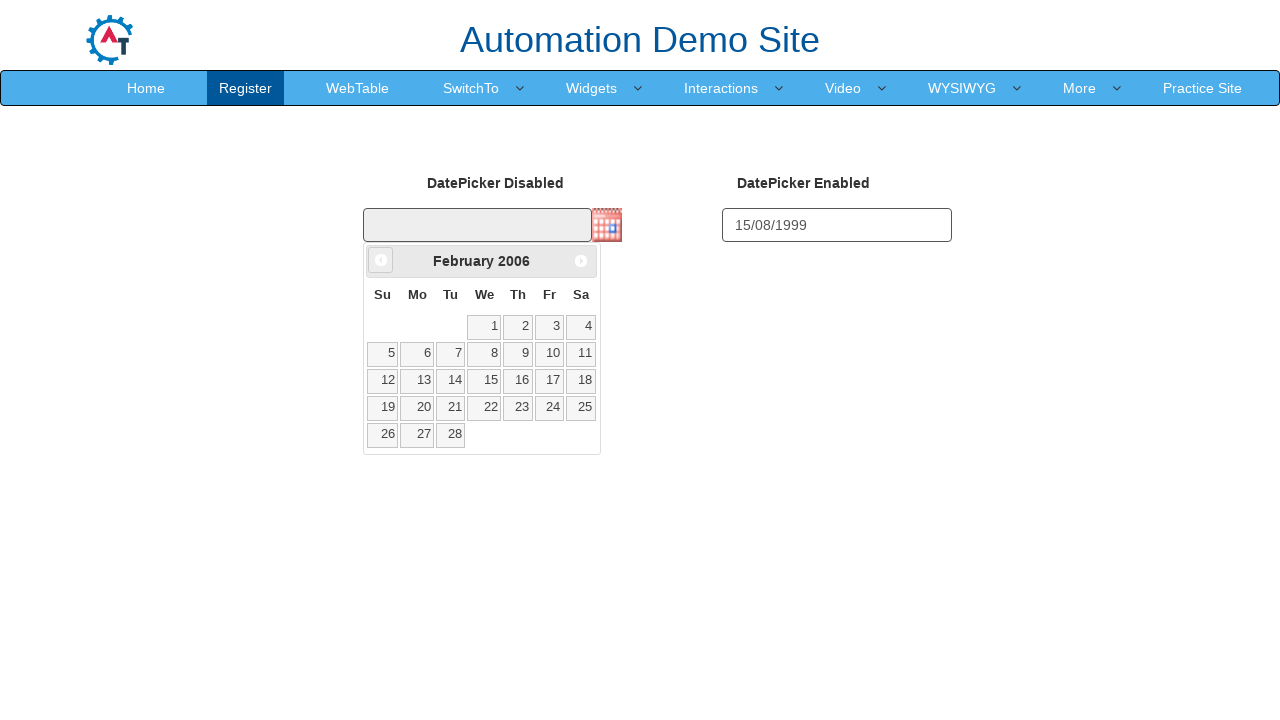

Clicked previous month button (currently at February 2006) at (381, 260) on a[data-handler='prev']
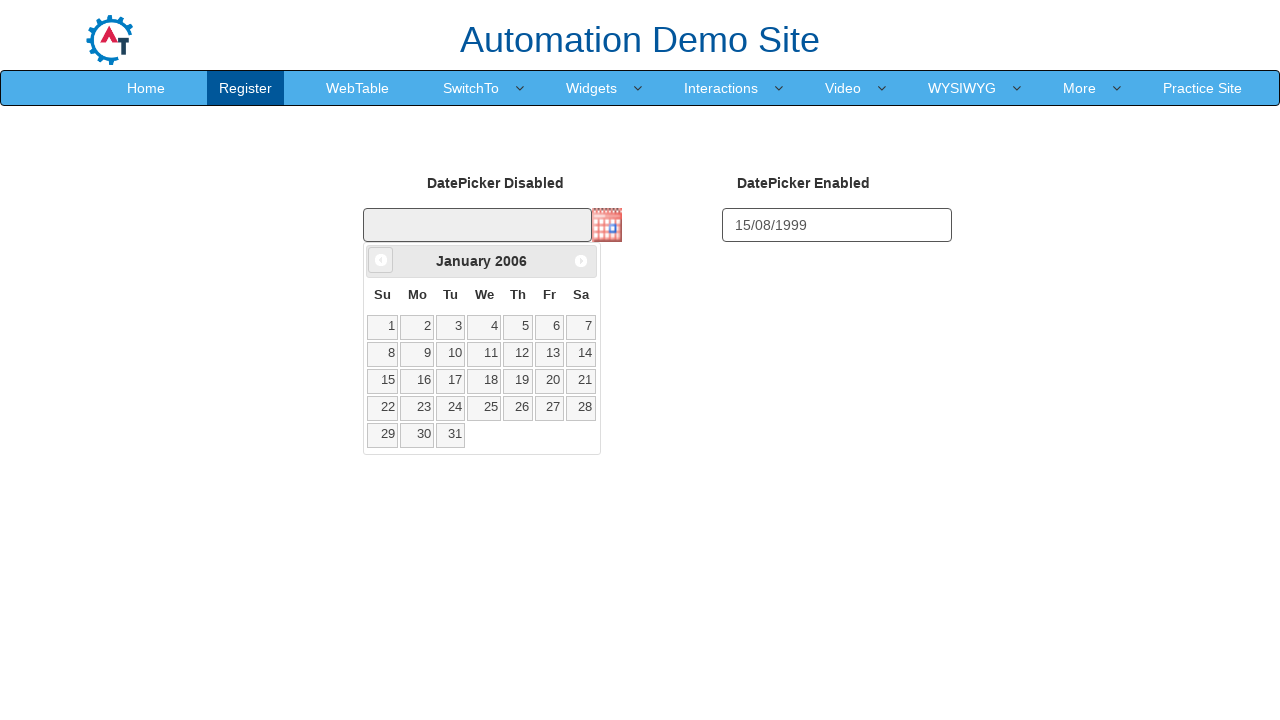

Waited 50ms for calendar navigation
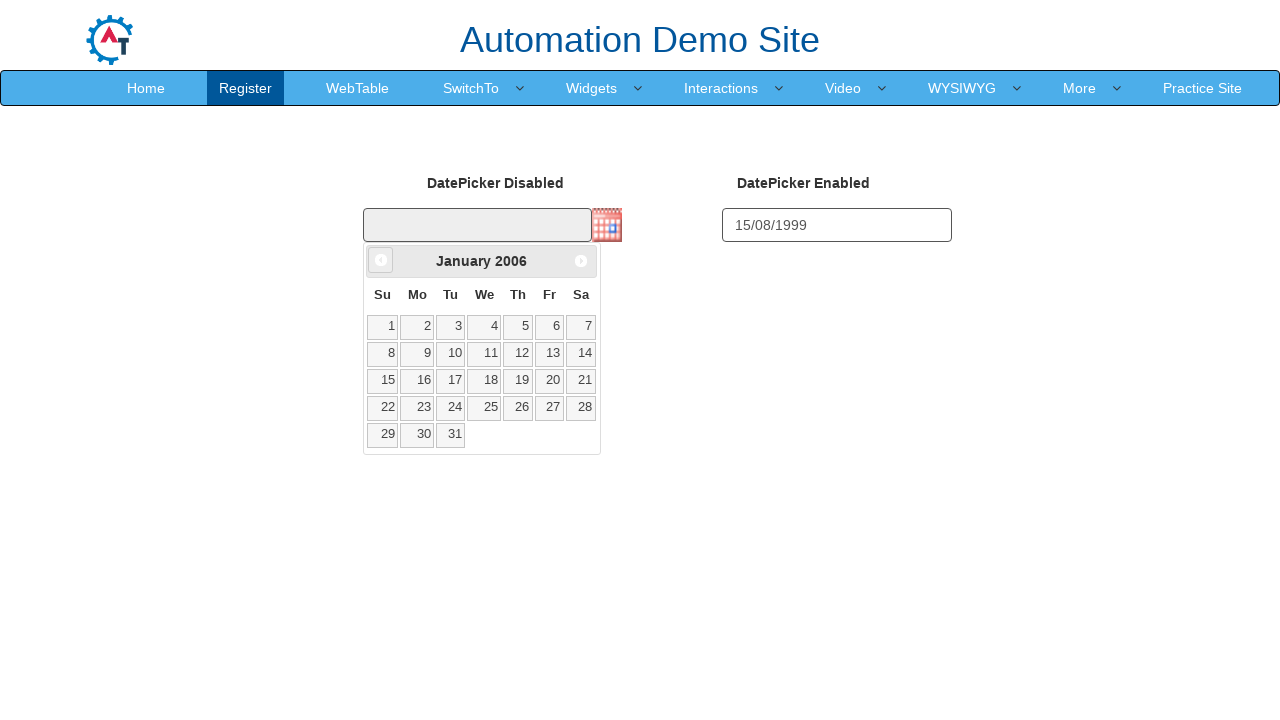

Clicked previous month button (currently at January 2006) at (381, 260) on a[data-handler='prev']
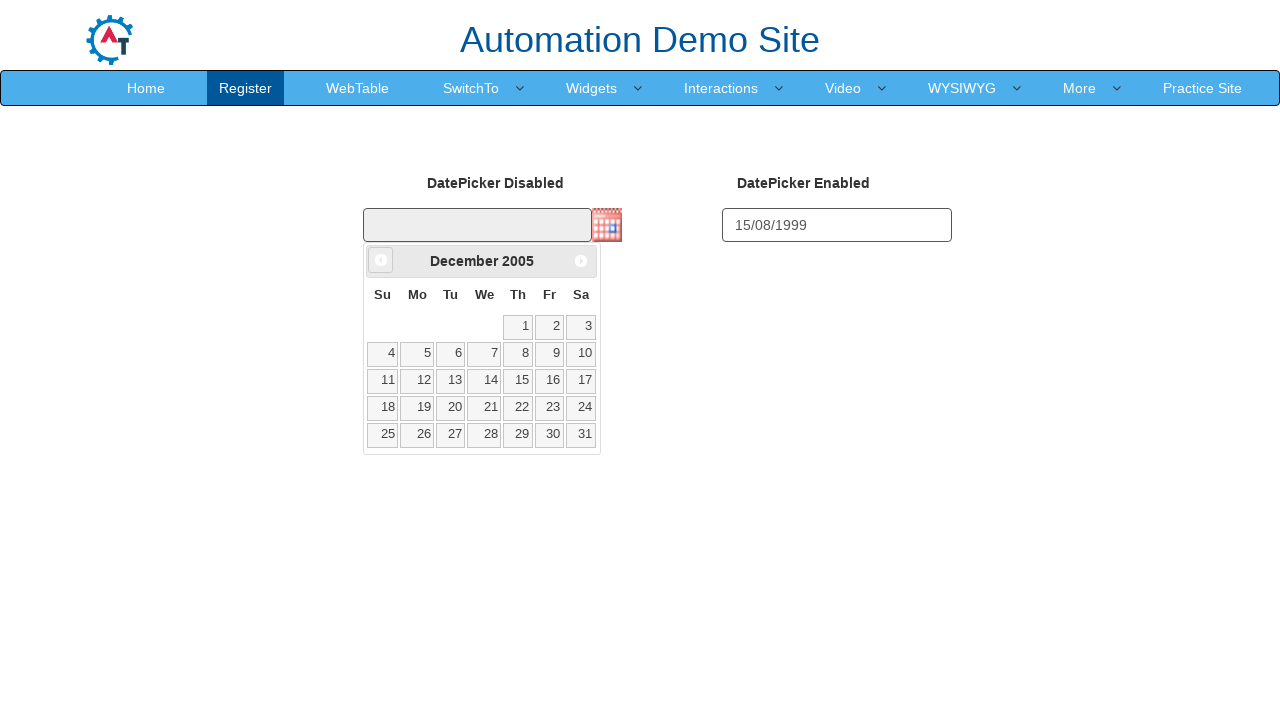

Waited 50ms for calendar navigation
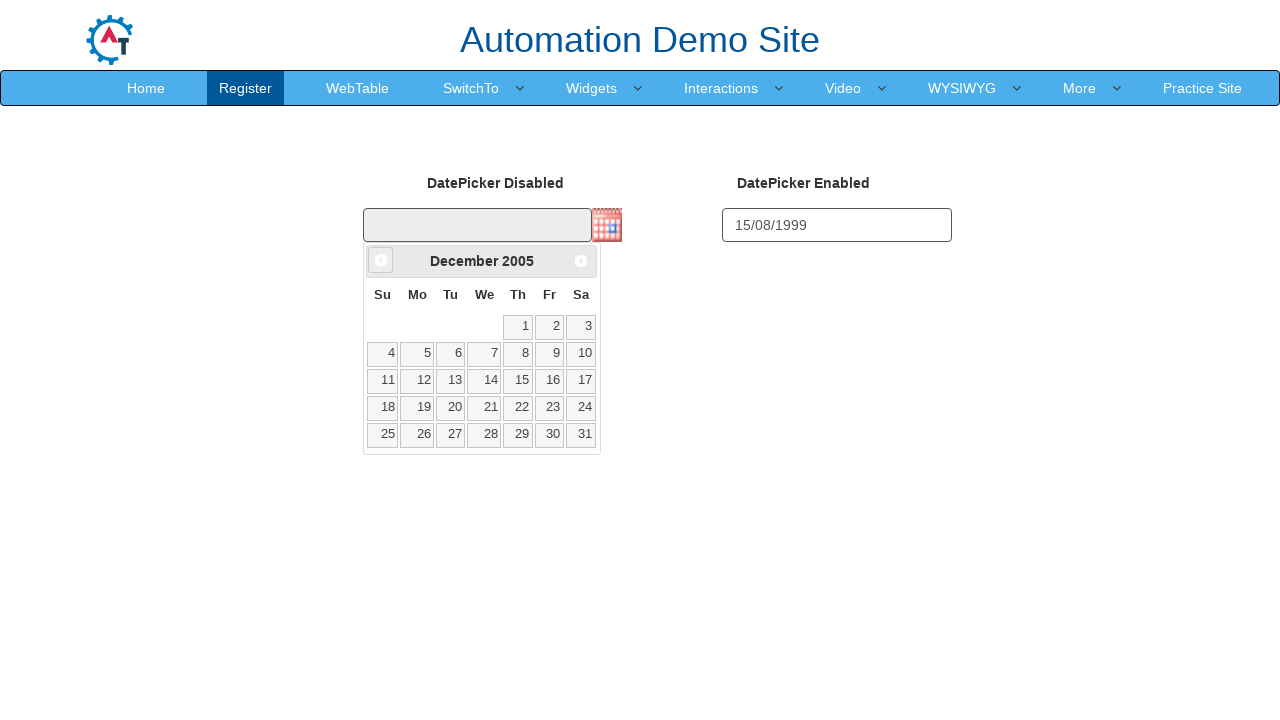

Clicked previous month button (currently at December 2005) at (381, 260) on a[data-handler='prev']
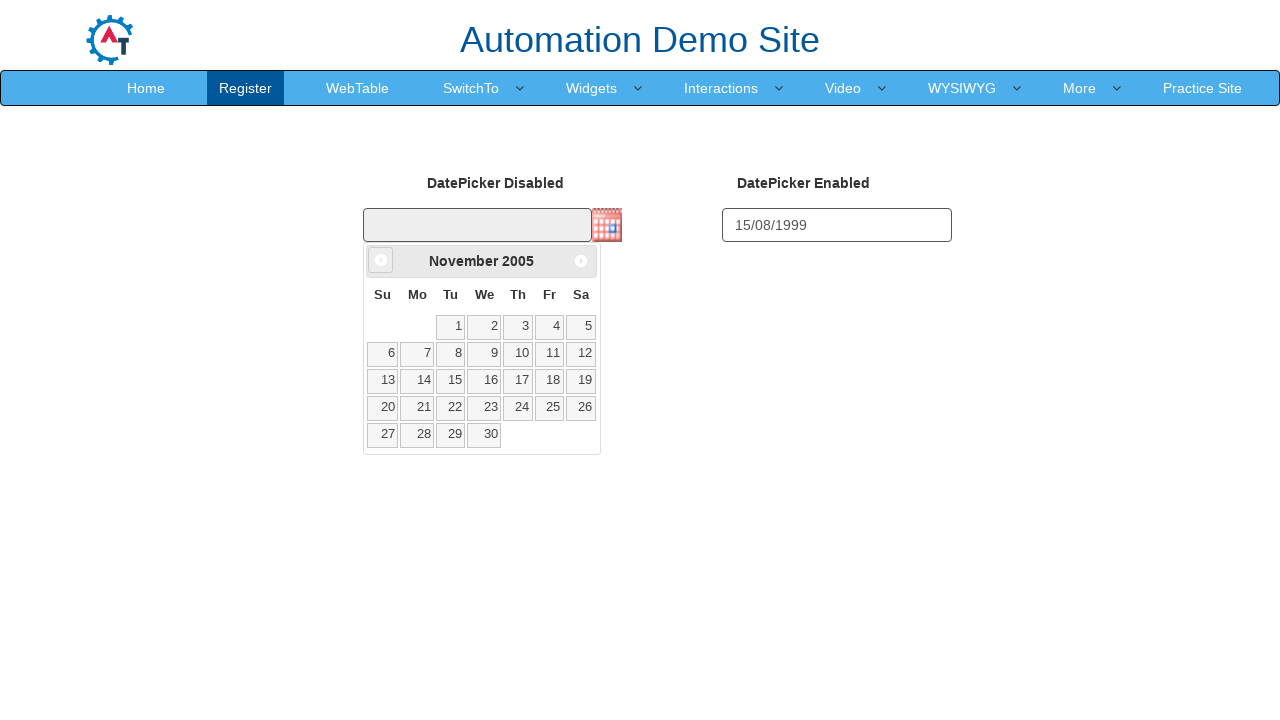

Waited 50ms for calendar navigation
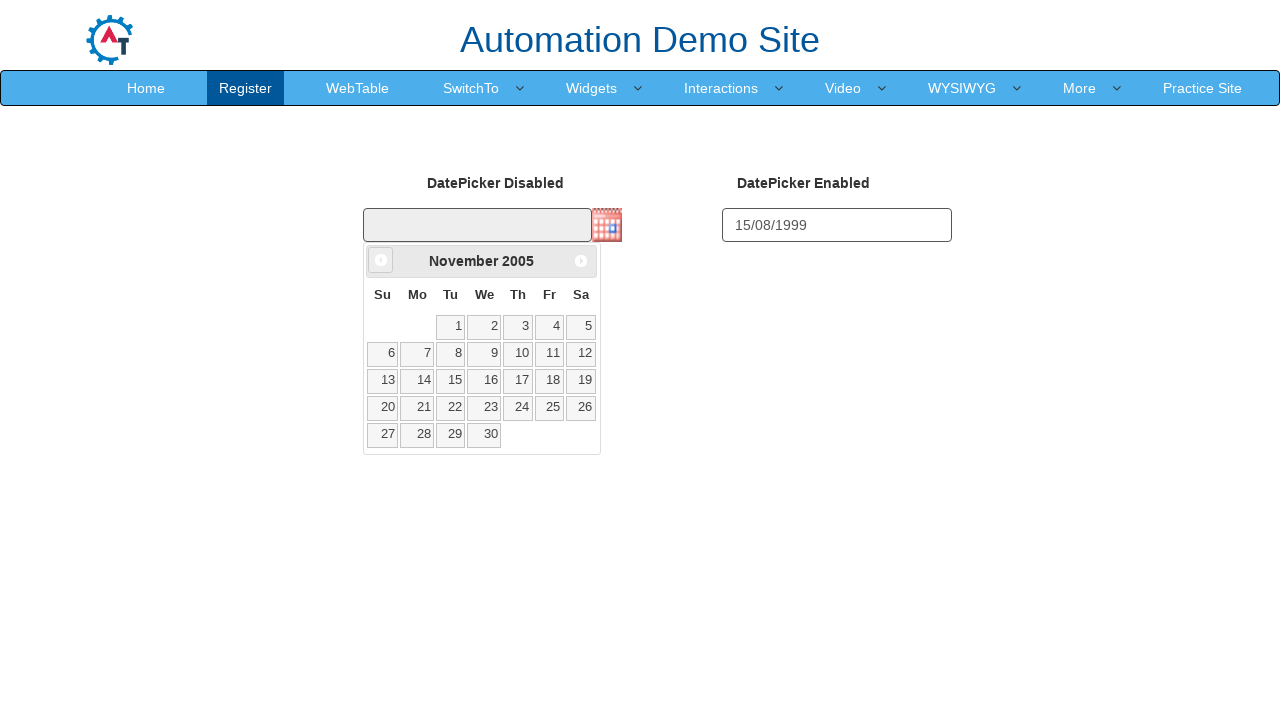

Clicked previous month button (currently at November 2005) at (381, 260) on a[data-handler='prev']
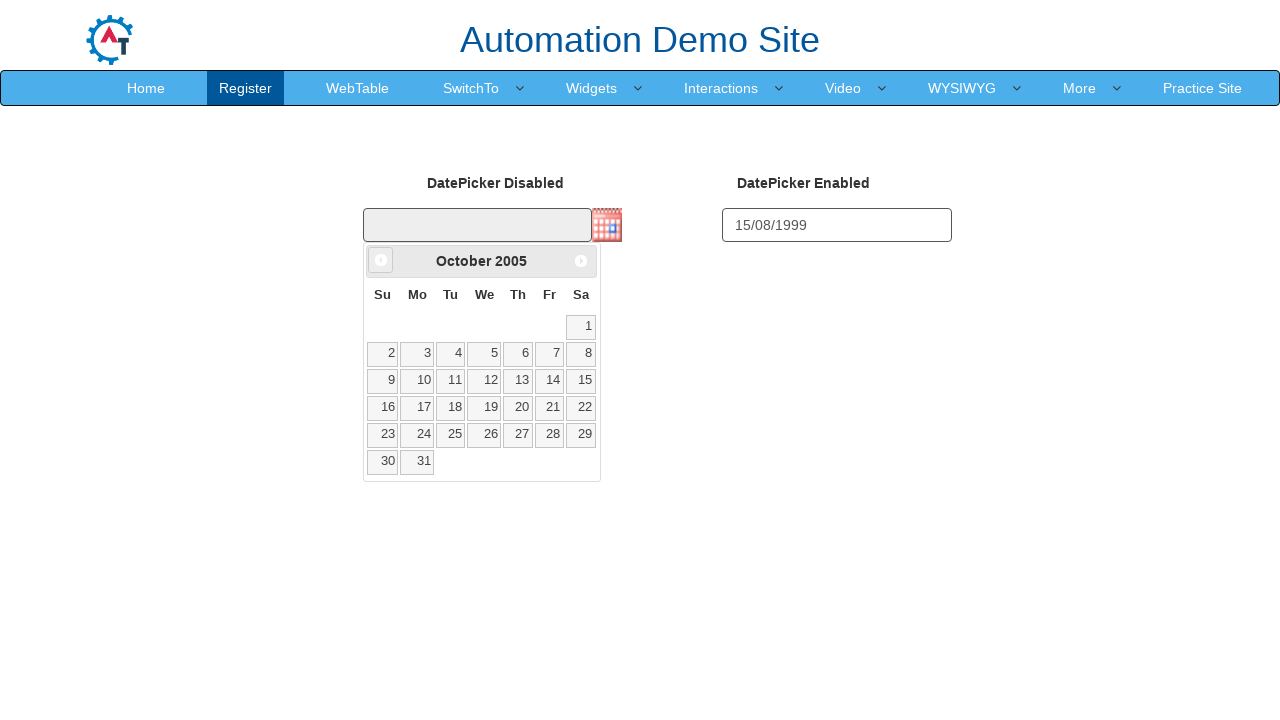

Waited 50ms for calendar navigation
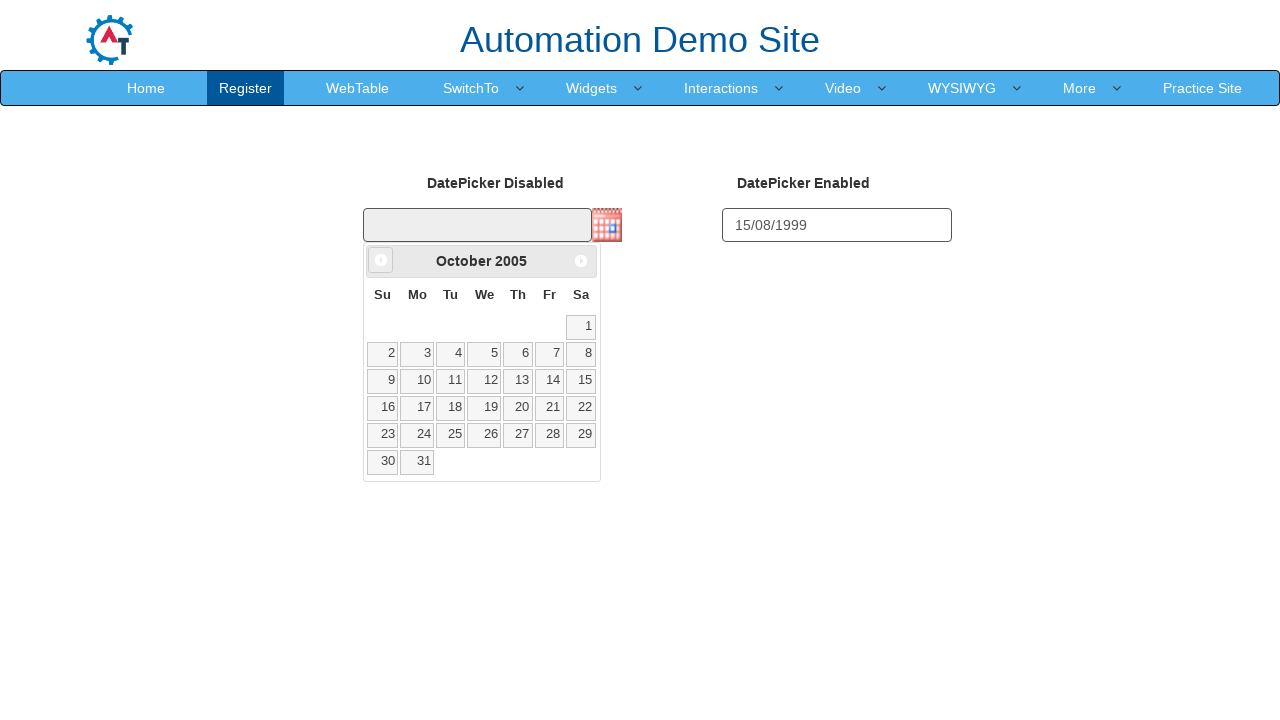

Clicked previous month button (currently at October 2005) at (381, 260) on a[data-handler='prev']
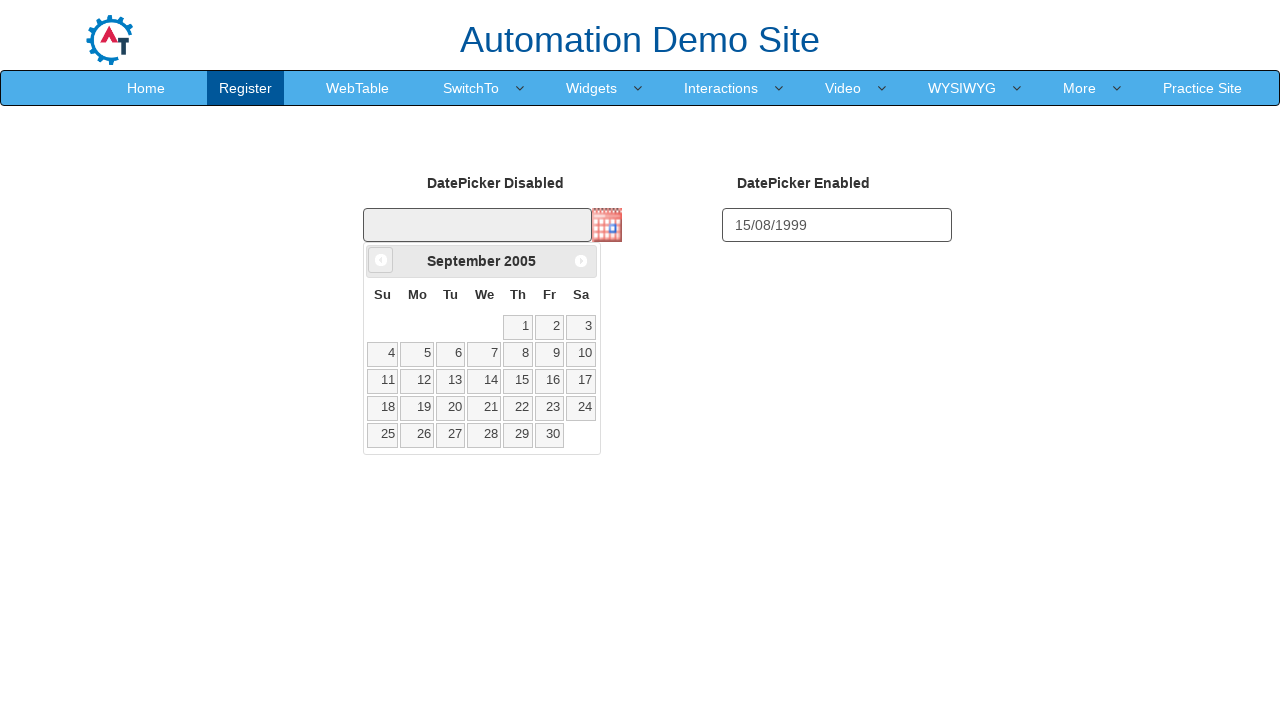

Waited 50ms for calendar navigation
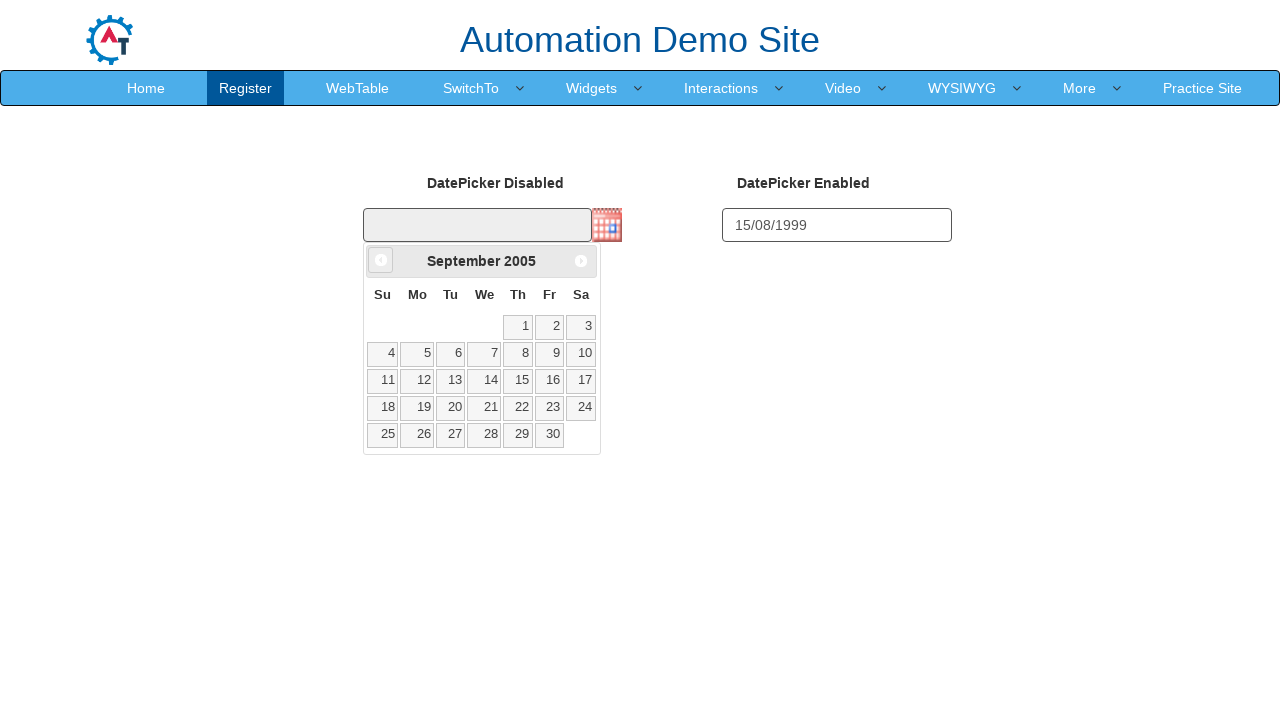

Clicked previous month button (currently at September 2005) at (381, 260) on a[data-handler='prev']
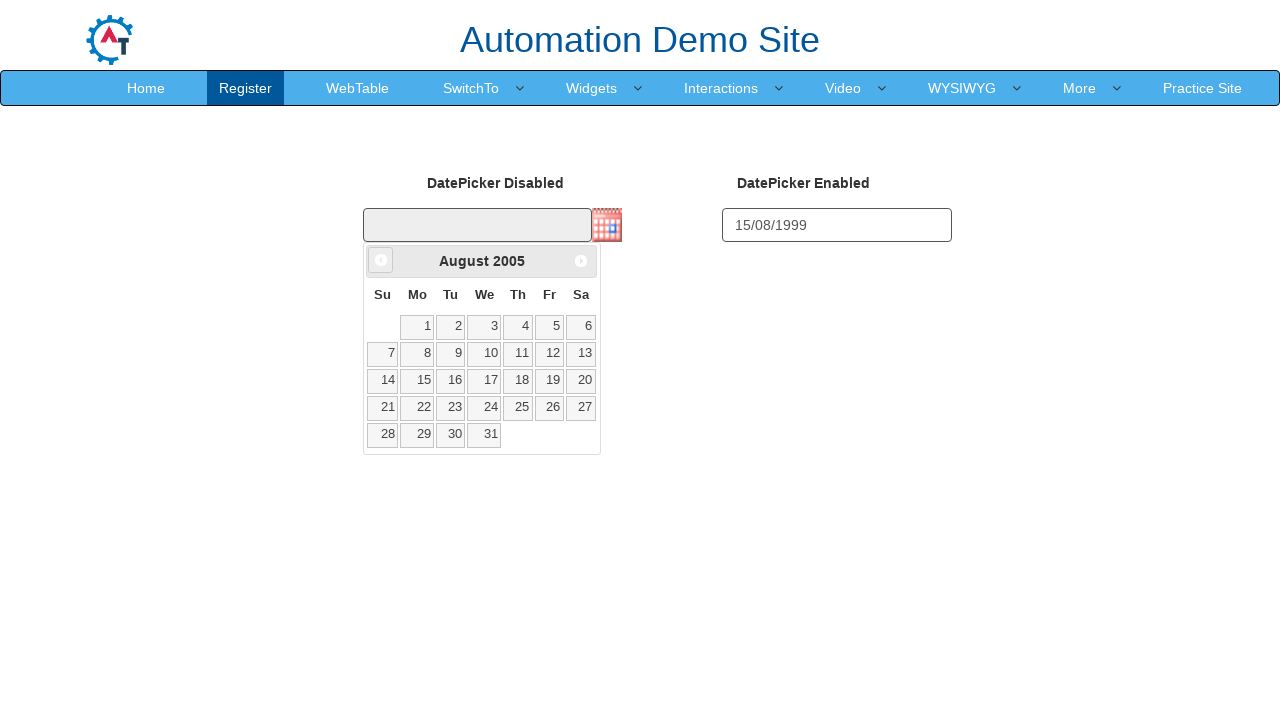

Waited 50ms for calendar navigation
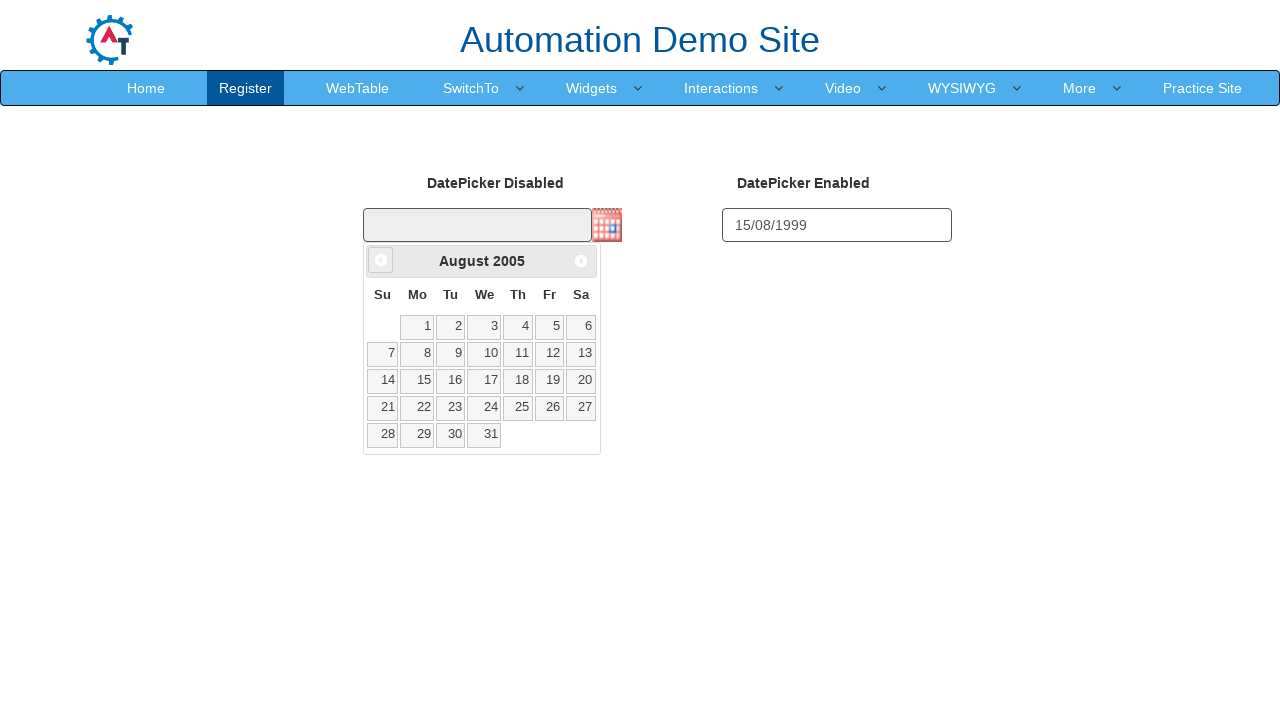

Clicked previous month button (currently at August 2005) at (381, 260) on a[data-handler='prev']
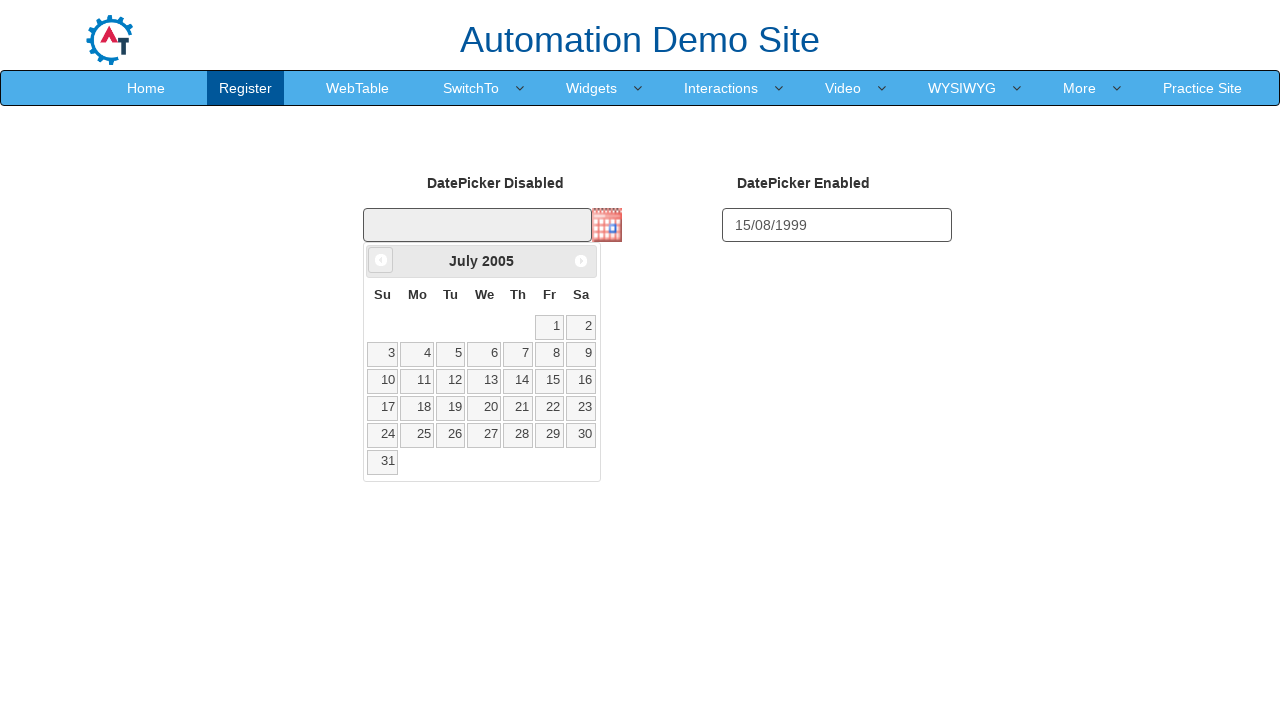

Waited 50ms for calendar navigation
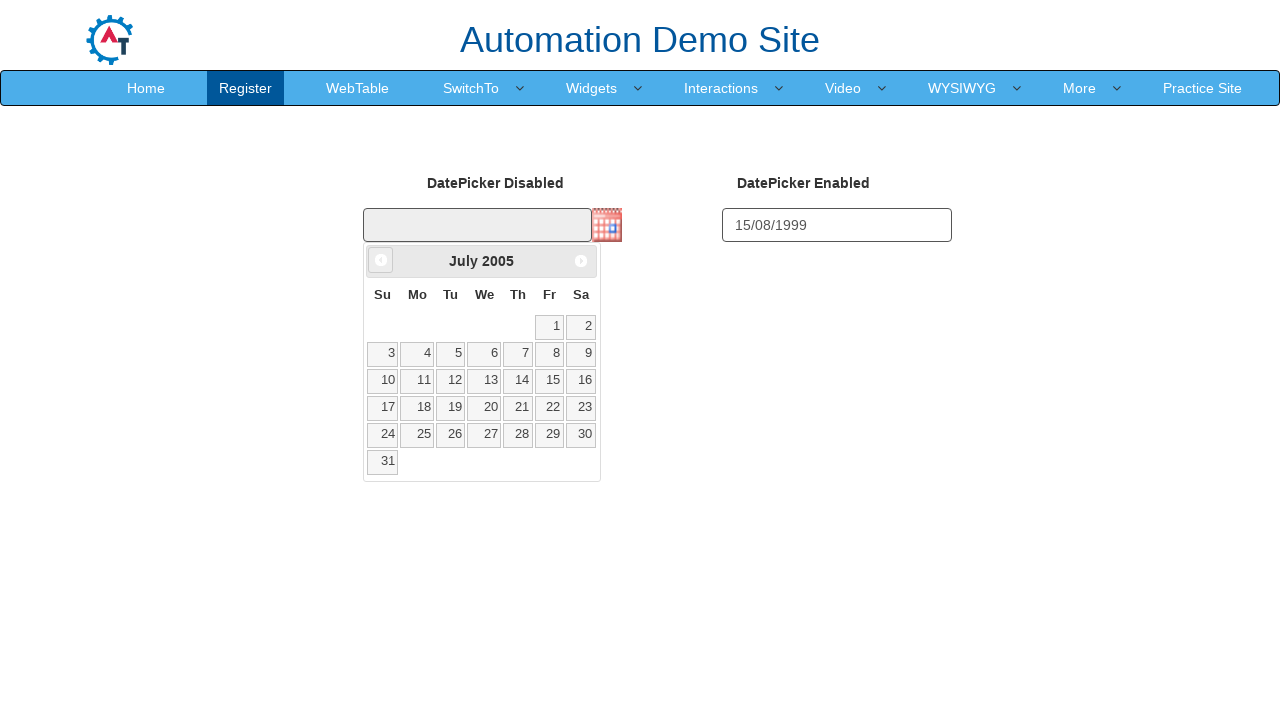

Clicked previous month button (currently at July 2005) at (381, 260) on a[data-handler='prev']
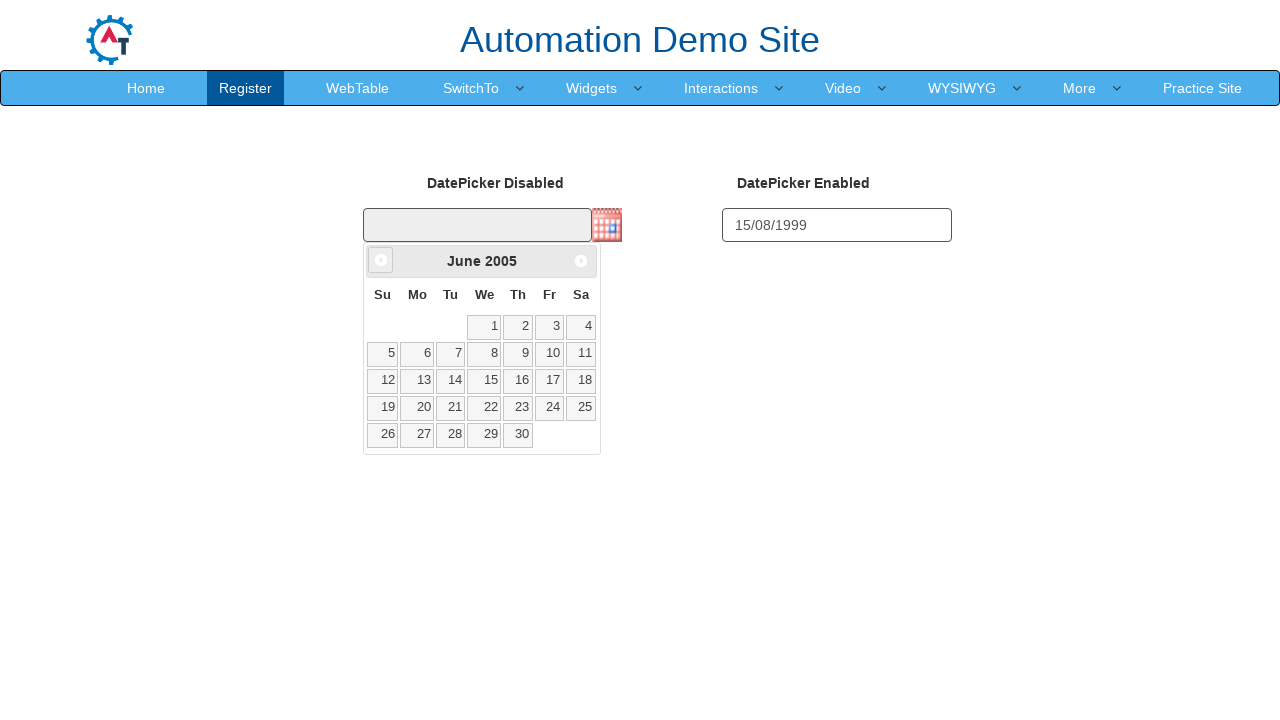

Waited 50ms for calendar navigation
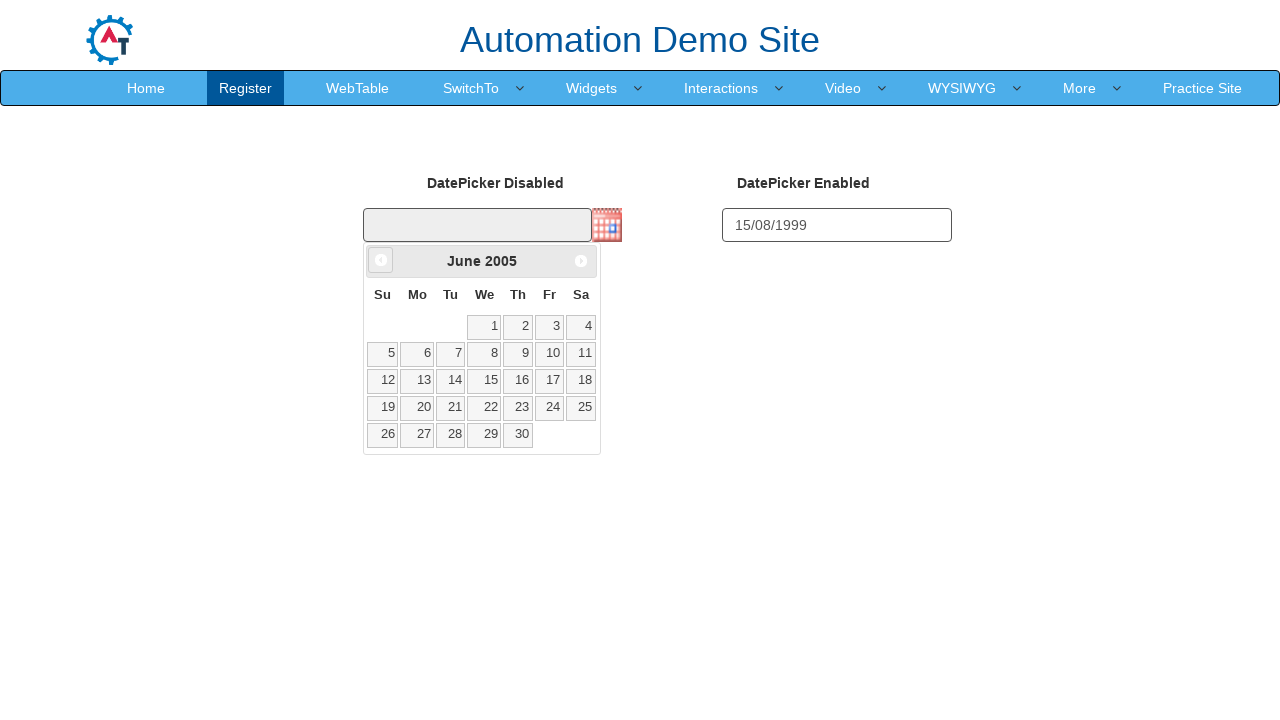

Clicked previous month button (currently at June 2005) at (381, 260) on a[data-handler='prev']
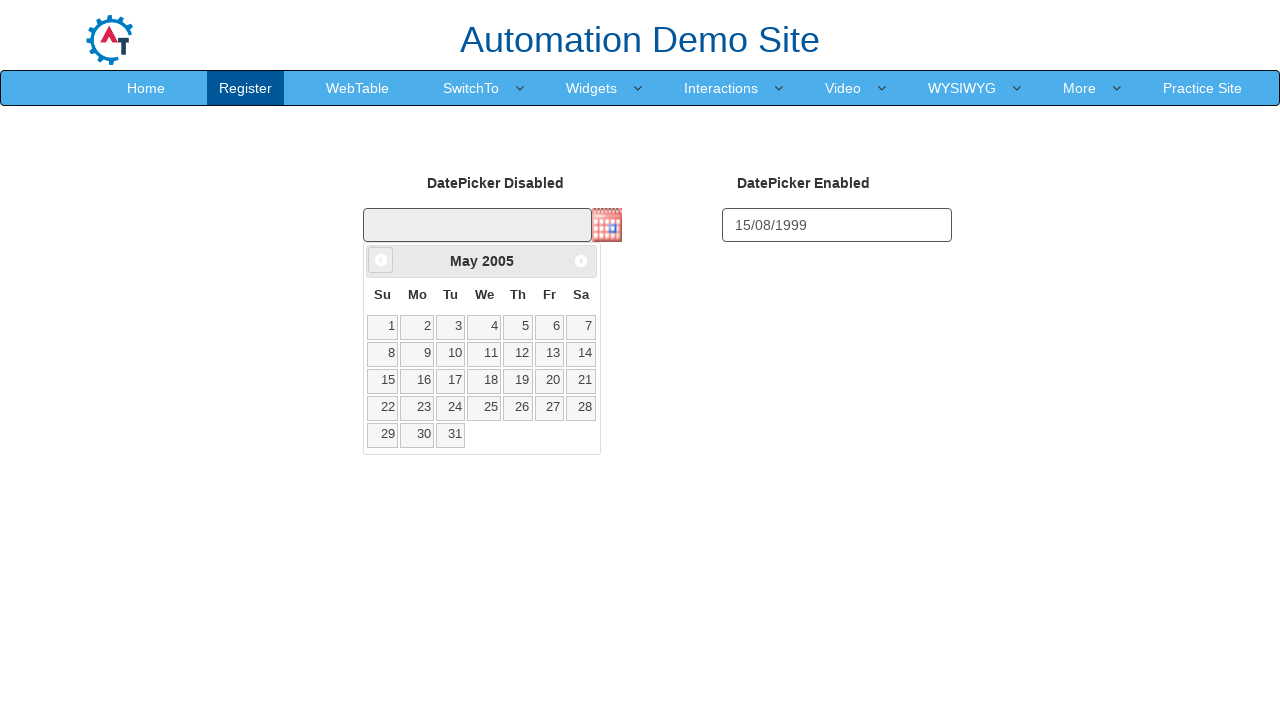

Waited 50ms for calendar navigation
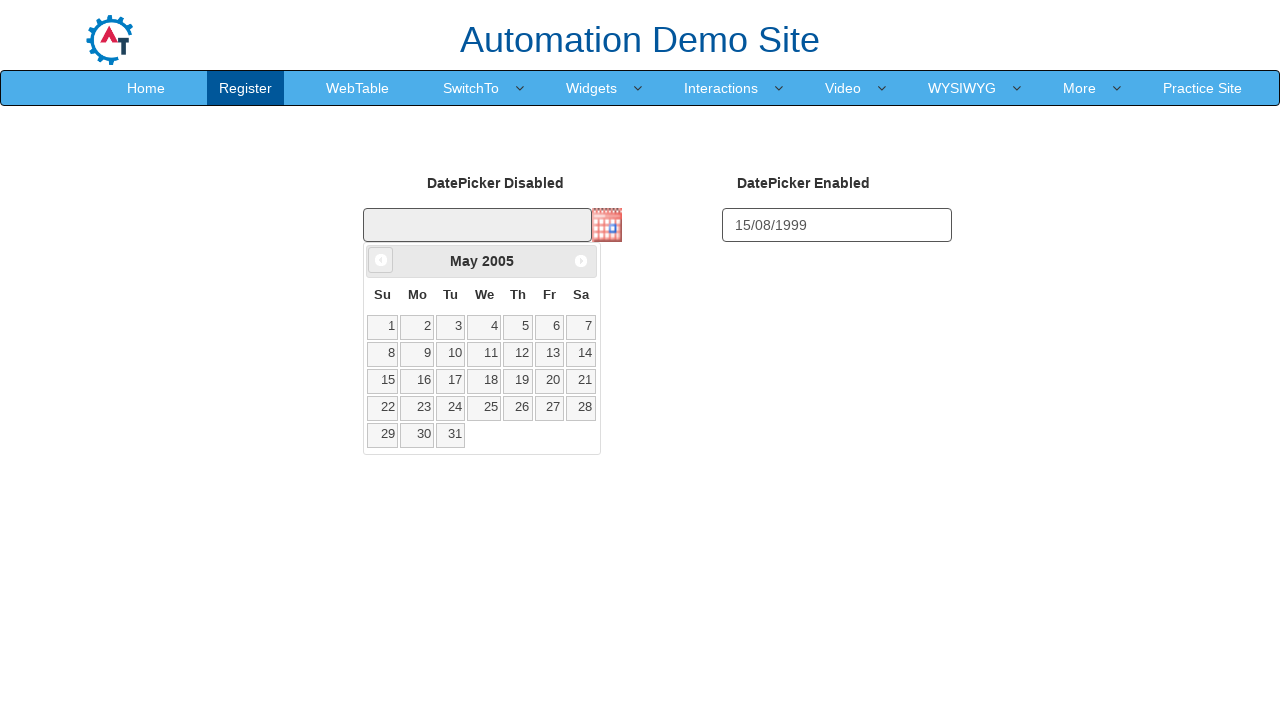

Clicked previous month button (currently at May 2005) at (381, 260) on a[data-handler='prev']
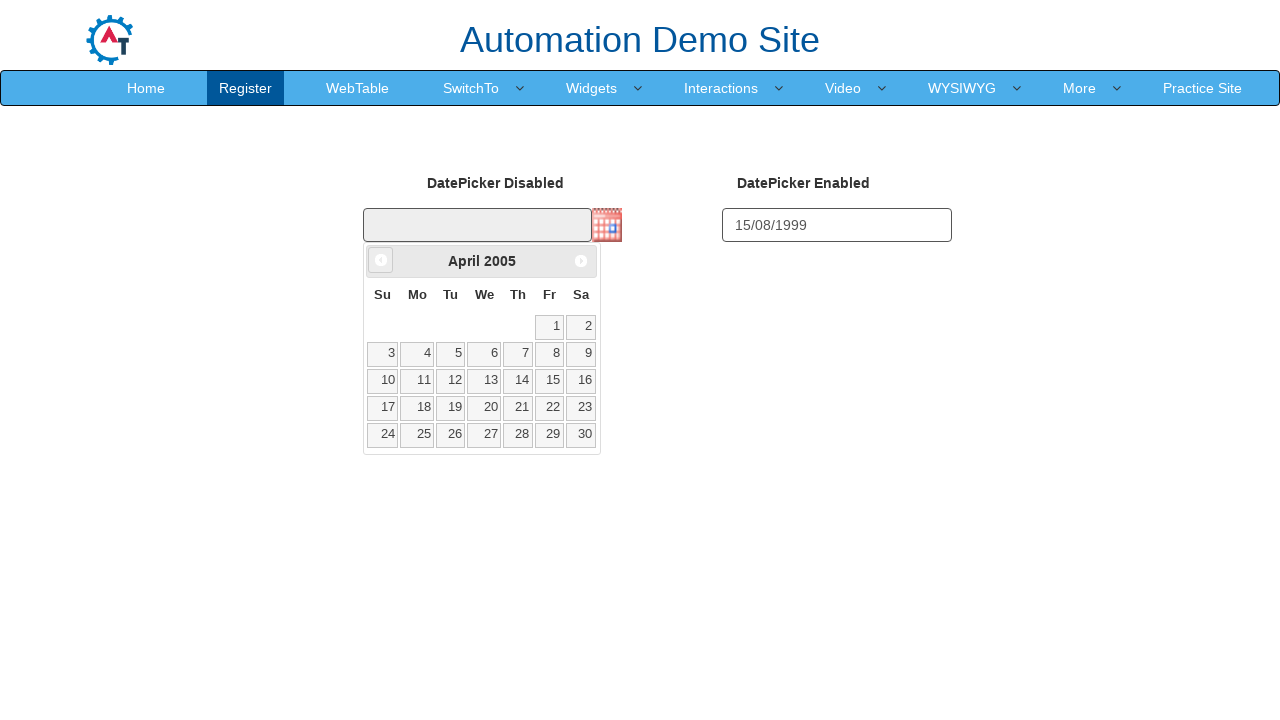

Waited 50ms for calendar navigation
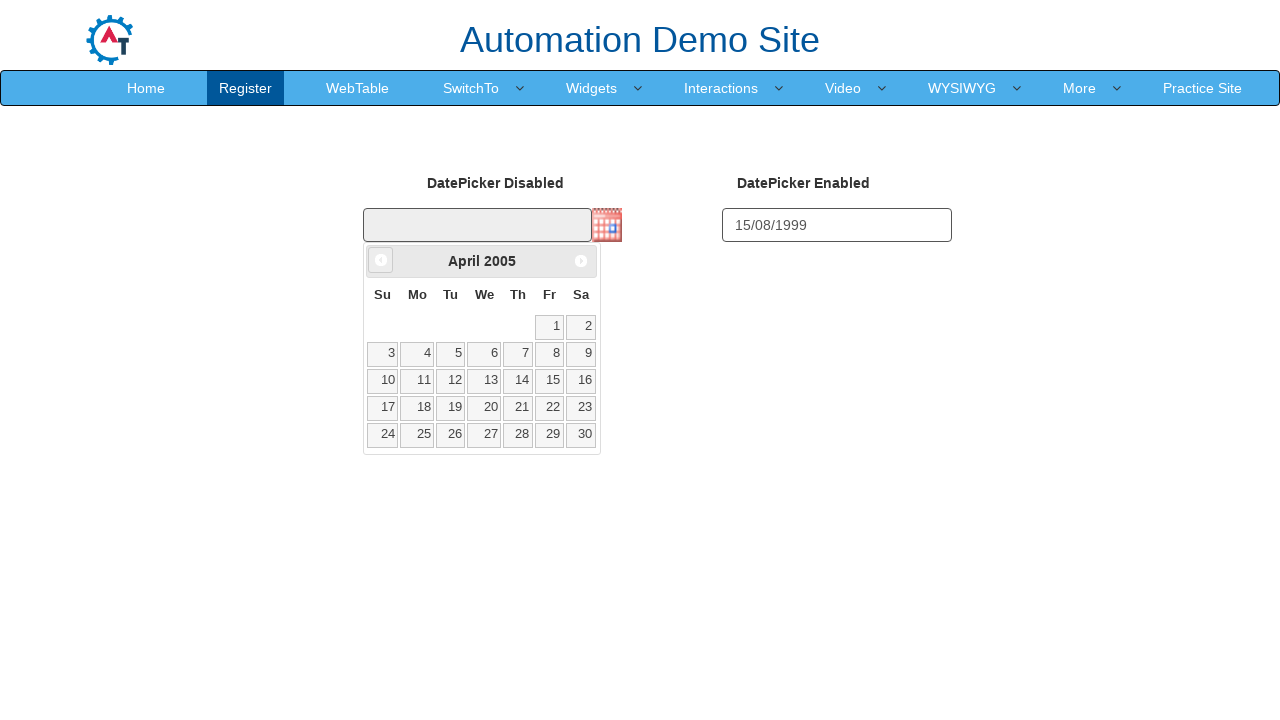

Clicked previous month button (currently at April 2005) at (381, 260) on a[data-handler='prev']
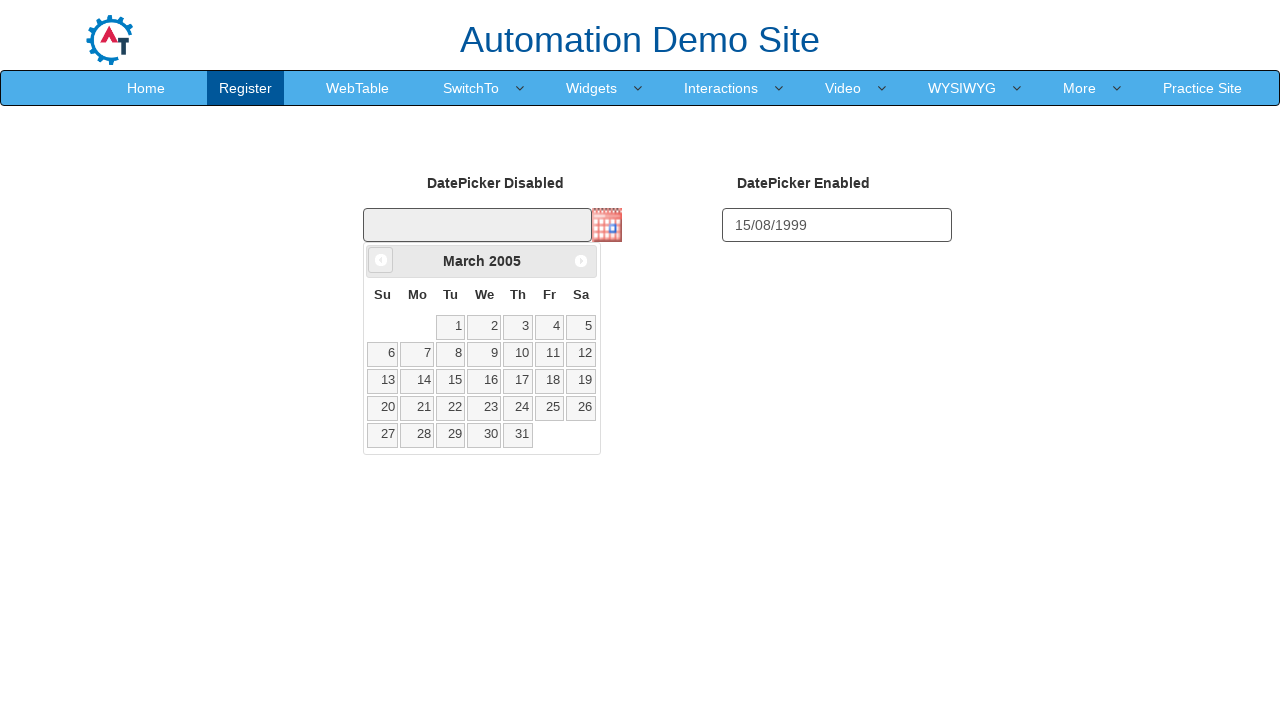

Waited 50ms for calendar navigation
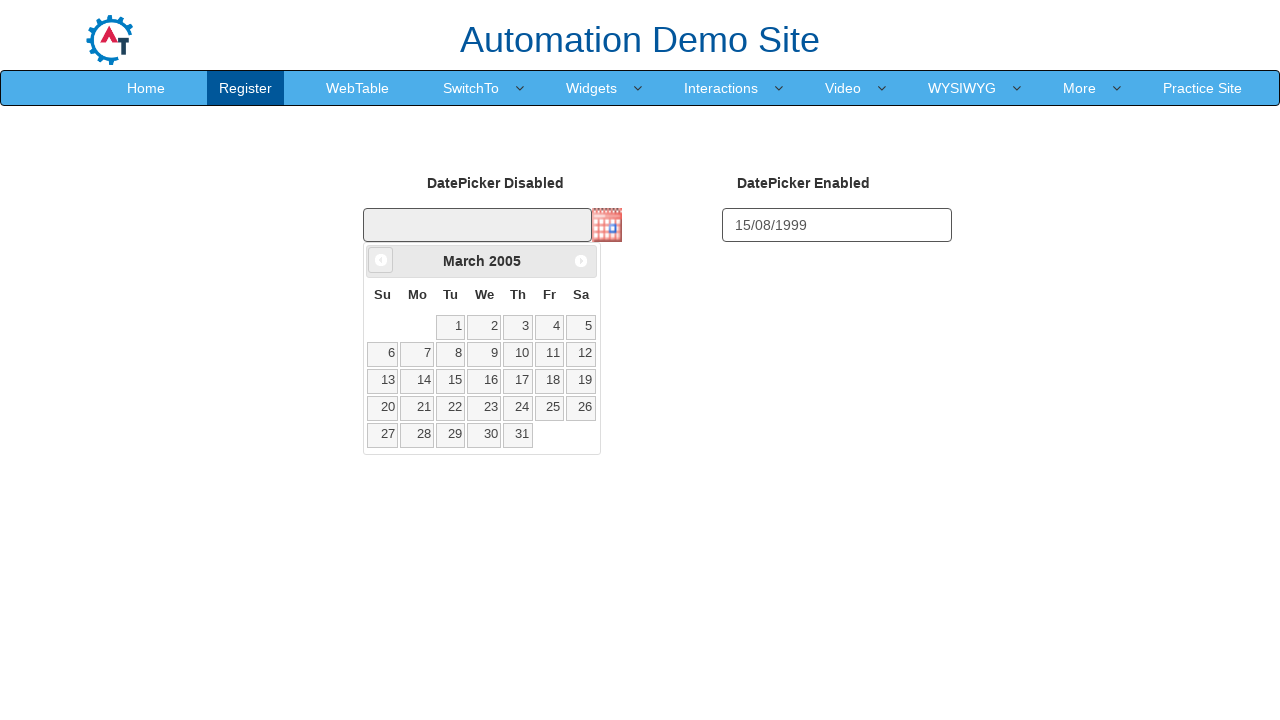

Clicked previous month button (currently at March 2005) at (381, 260) on a[data-handler='prev']
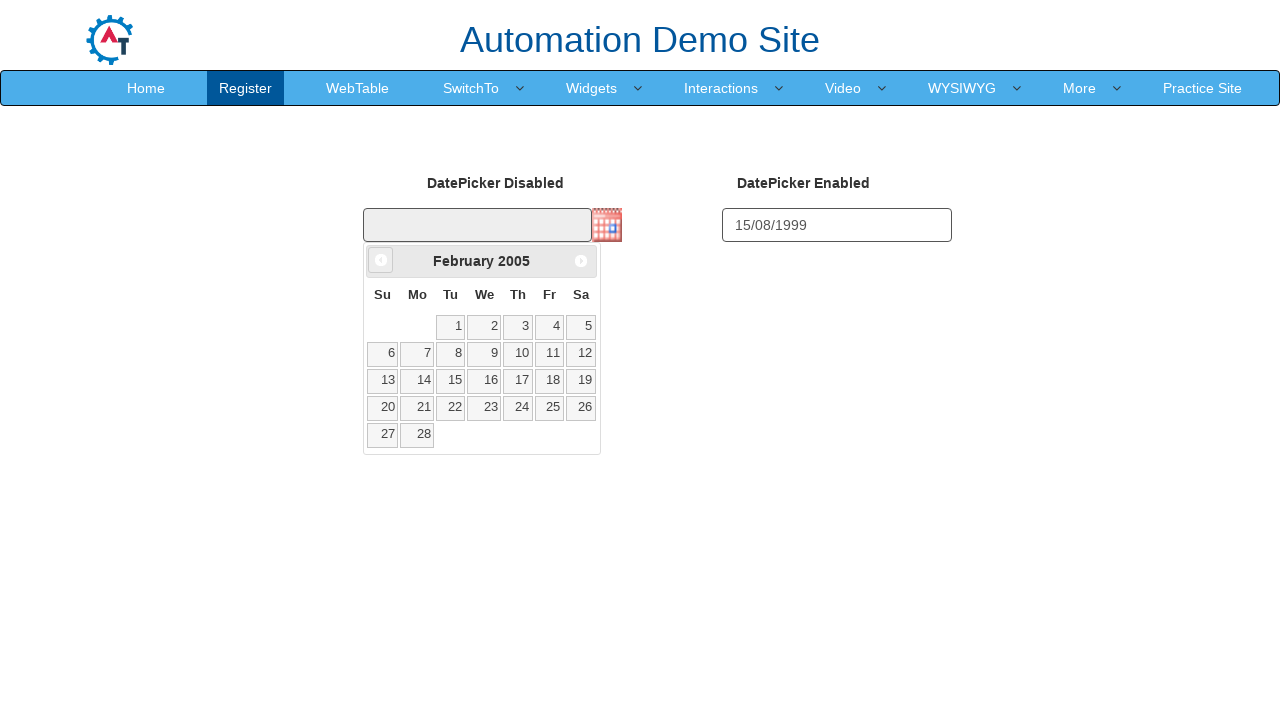

Waited 50ms for calendar navigation
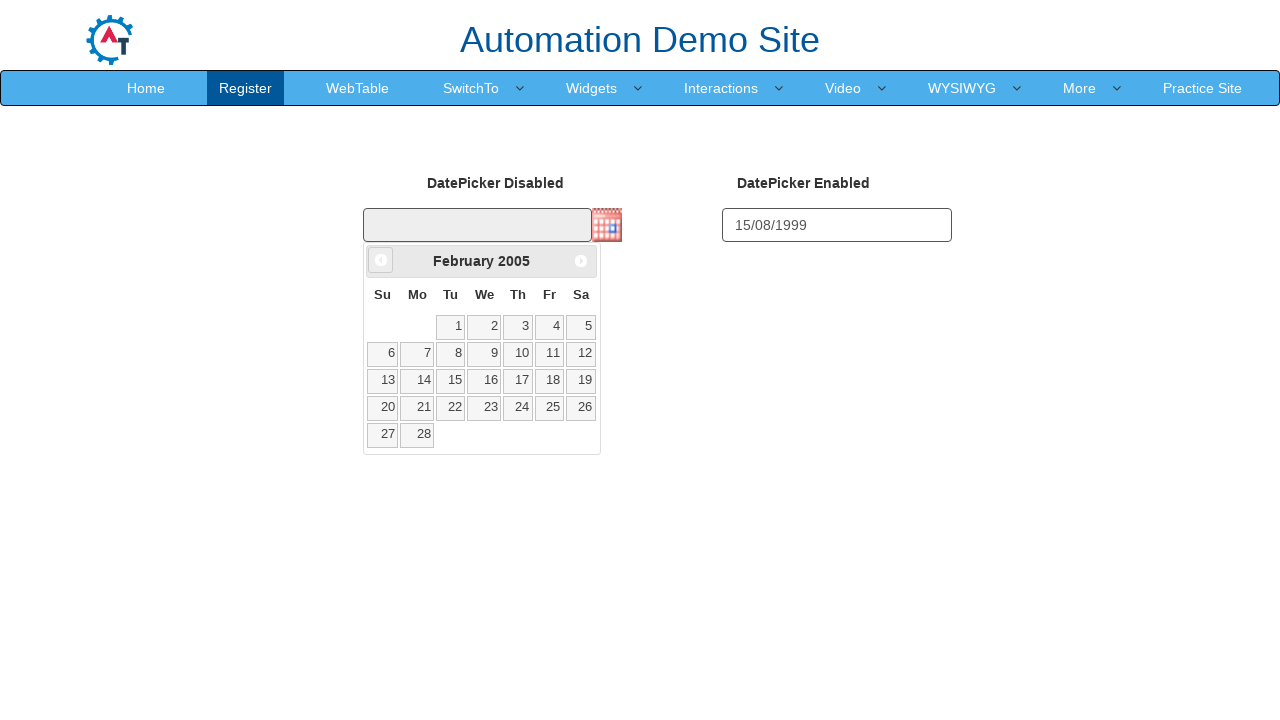

Clicked previous month button (currently at February 2005) at (381, 260) on a[data-handler='prev']
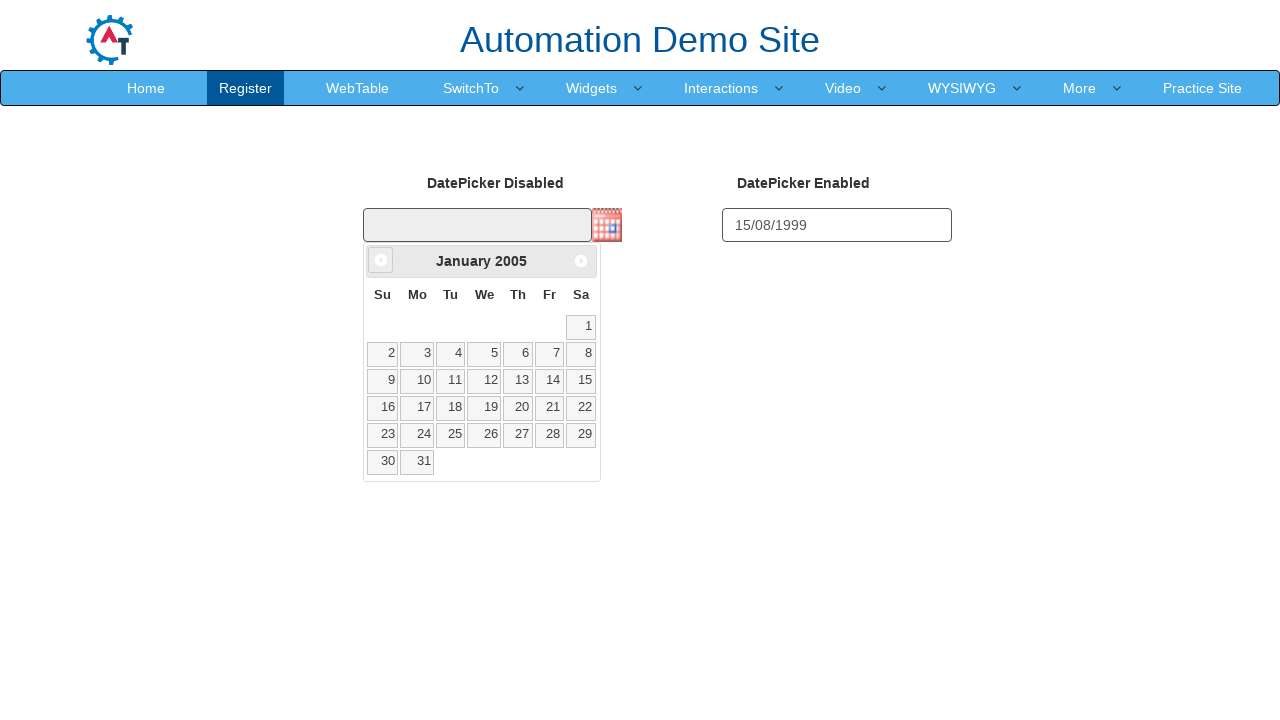

Waited 50ms for calendar navigation
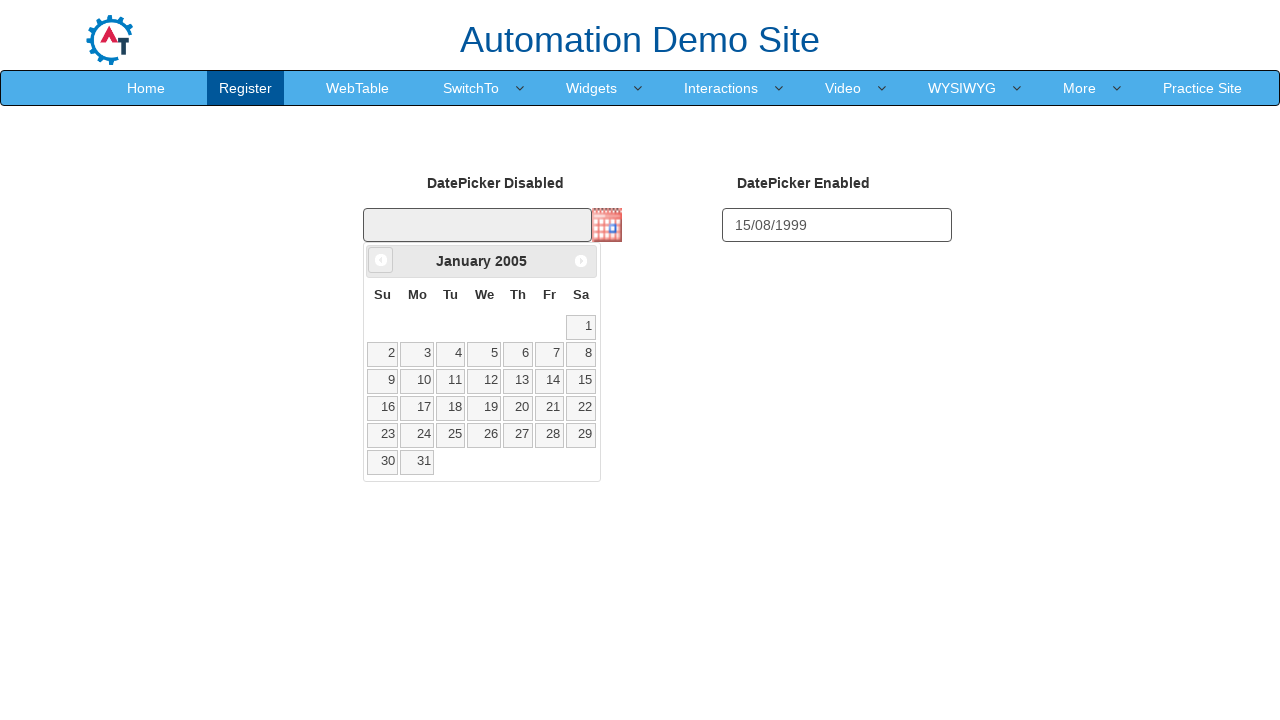

Clicked previous month button (currently at January 2005) at (381, 260) on a[data-handler='prev']
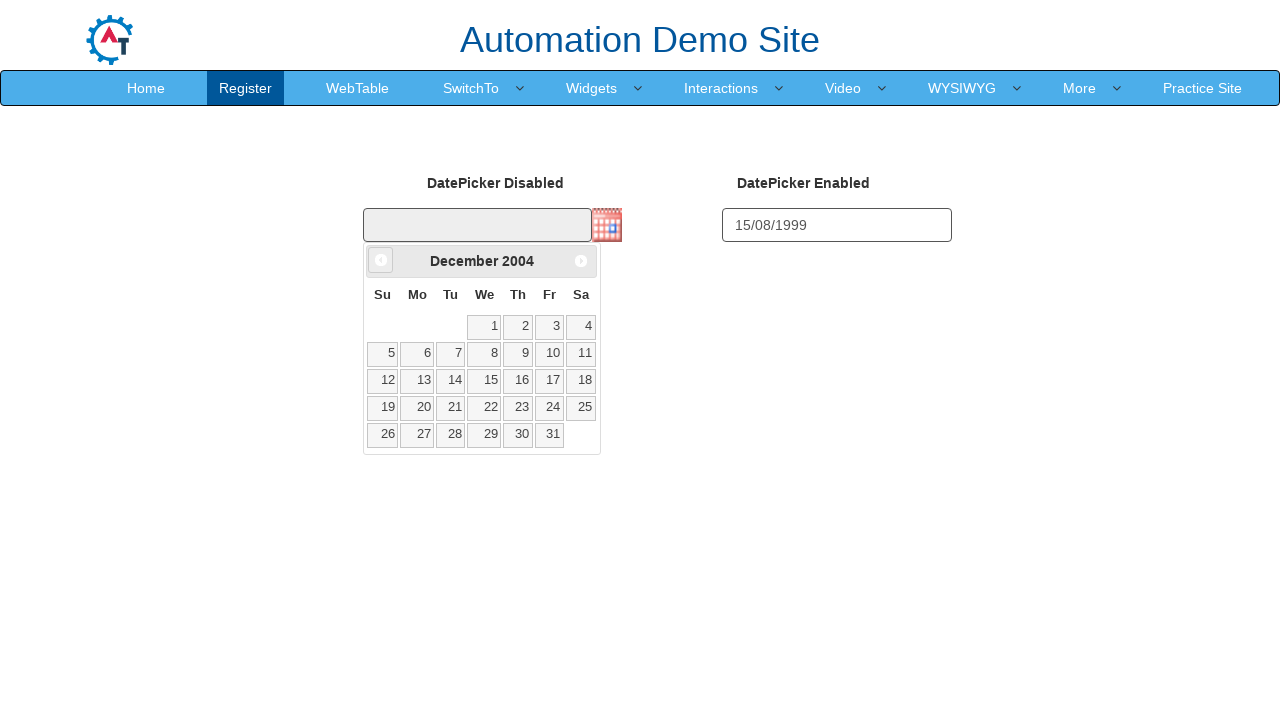

Waited 50ms for calendar navigation
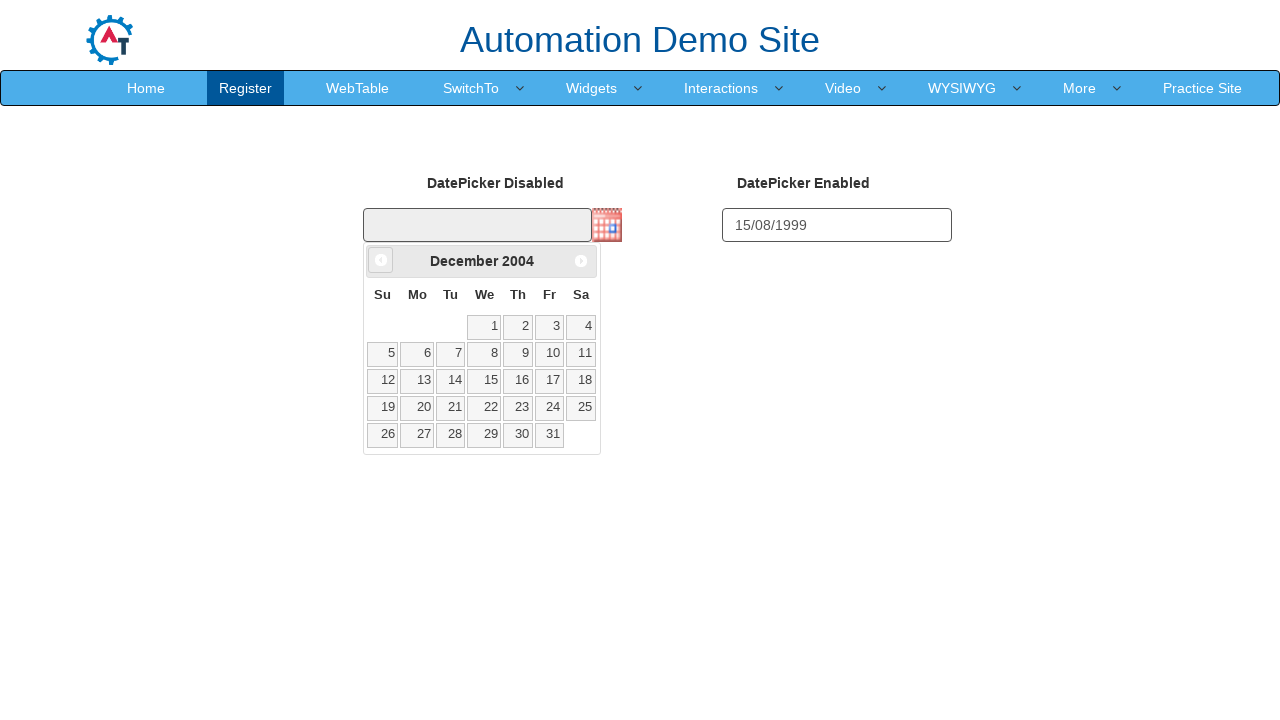

Clicked previous month button (currently at December 2004) at (381, 260) on a[data-handler='prev']
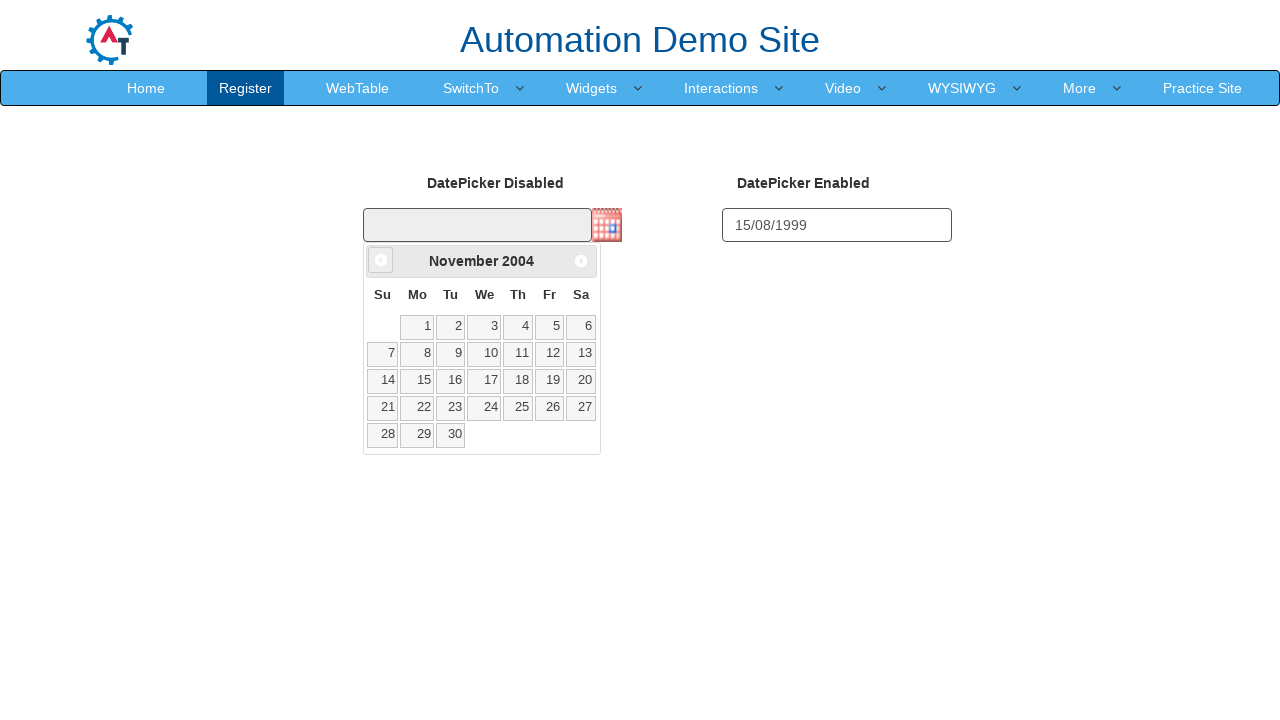

Waited 50ms for calendar navigation
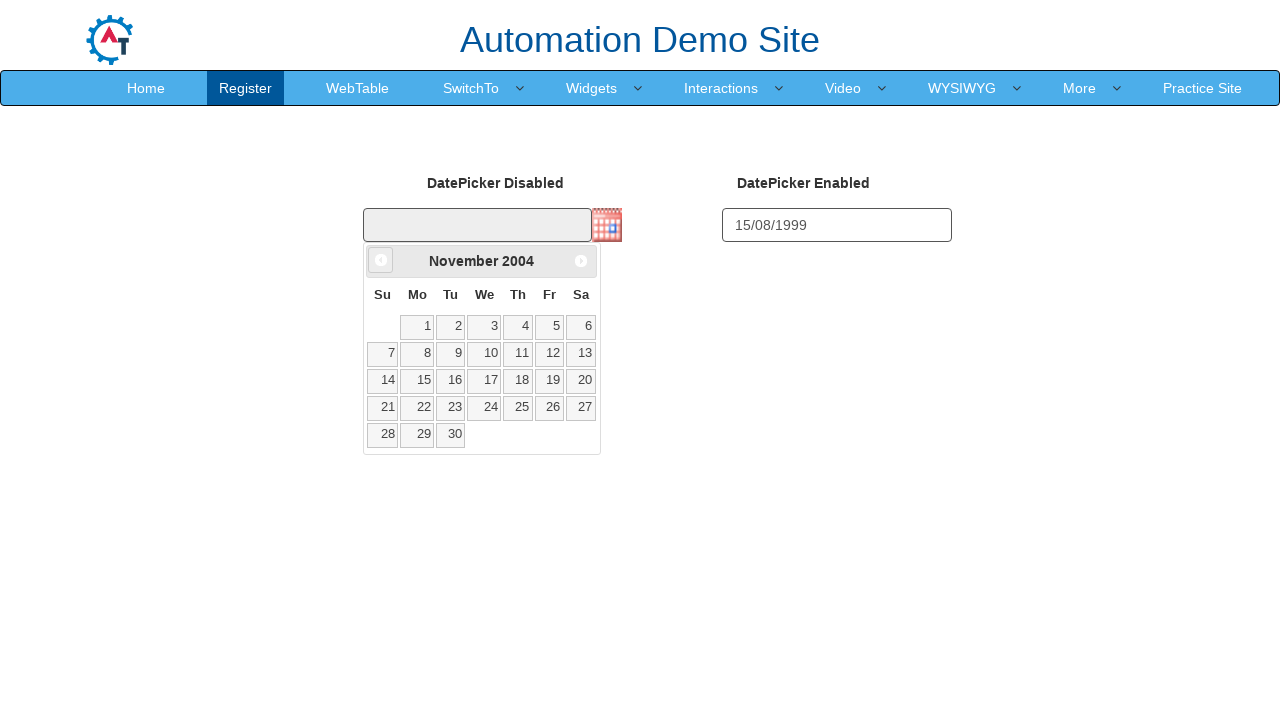

Clicked previous month button (currently at November 2004) at (381, 260) on a[data-handler='prev']
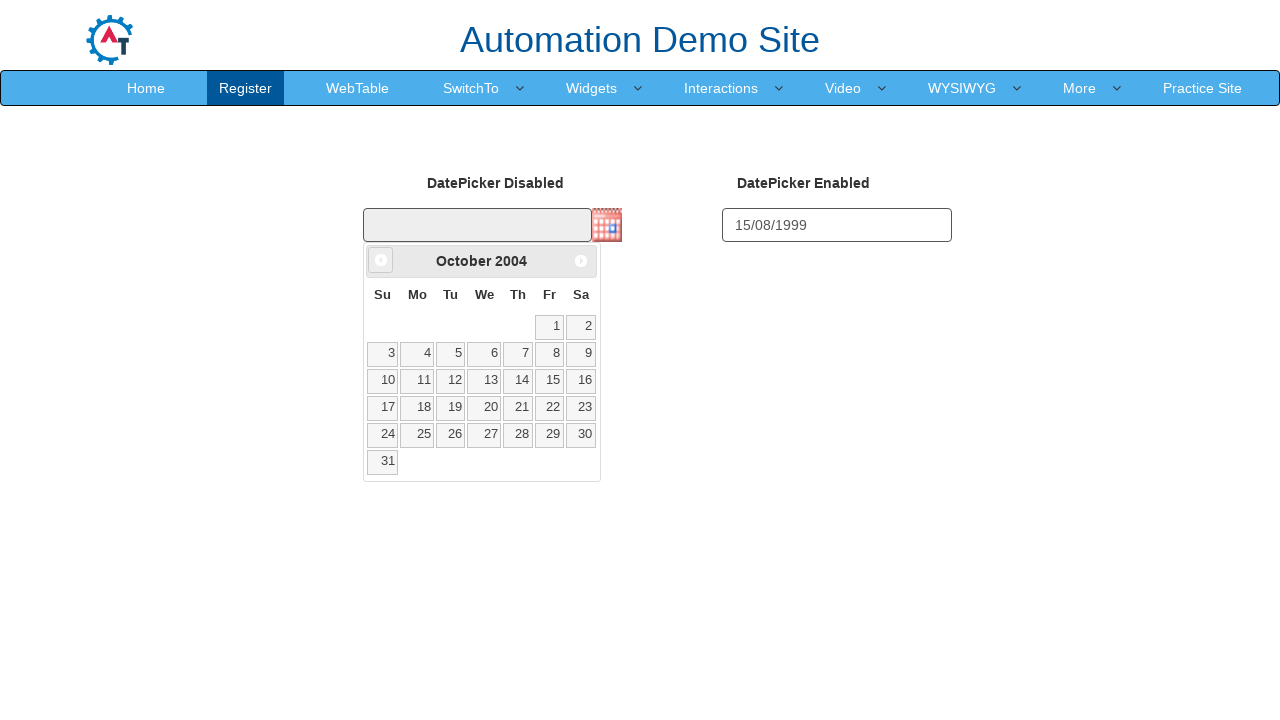

Waited 50ms for calendar navigation
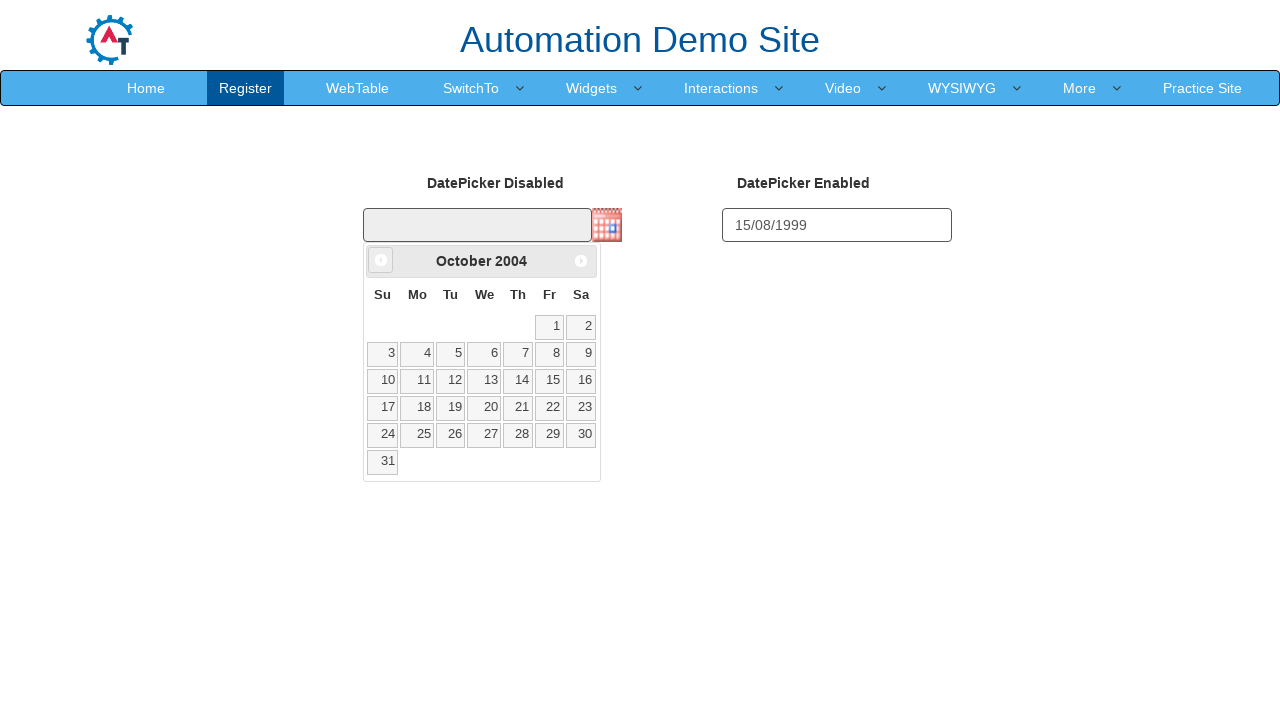

Clicked previous month button (currently at October 2004) at (381, 260) on a[data-handler='prev']
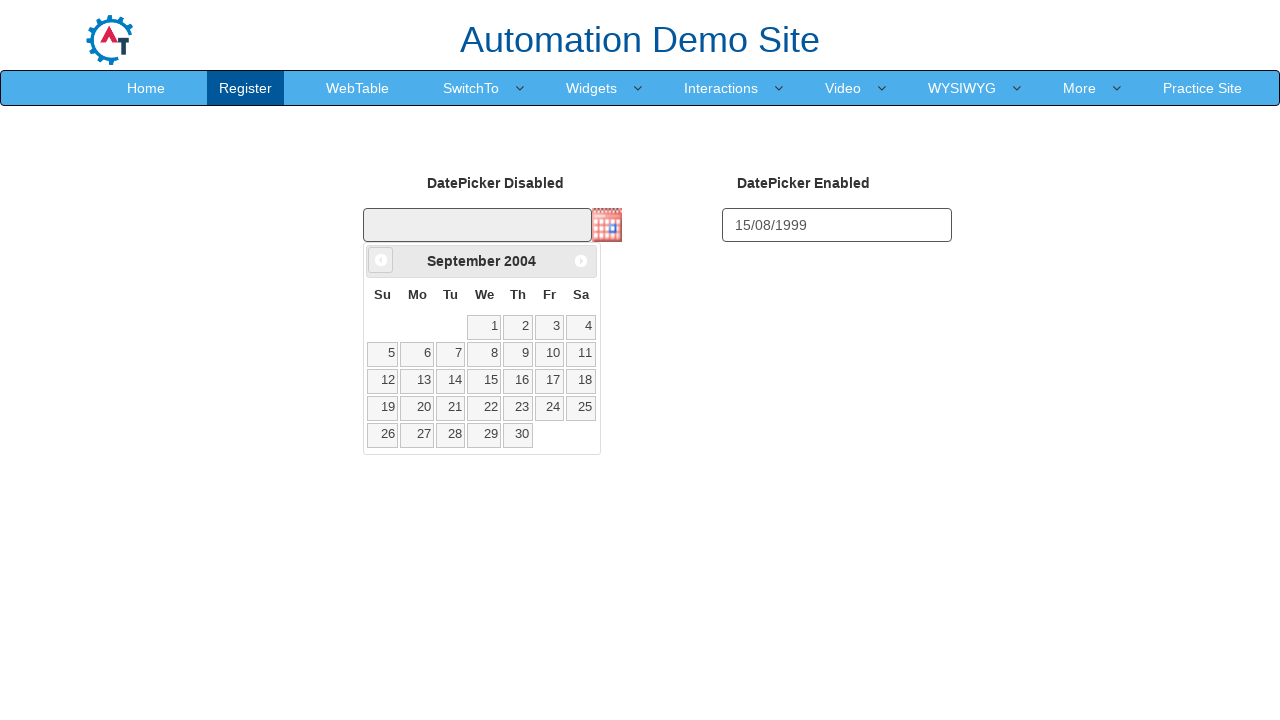

Waited 50ms for calendar navigation
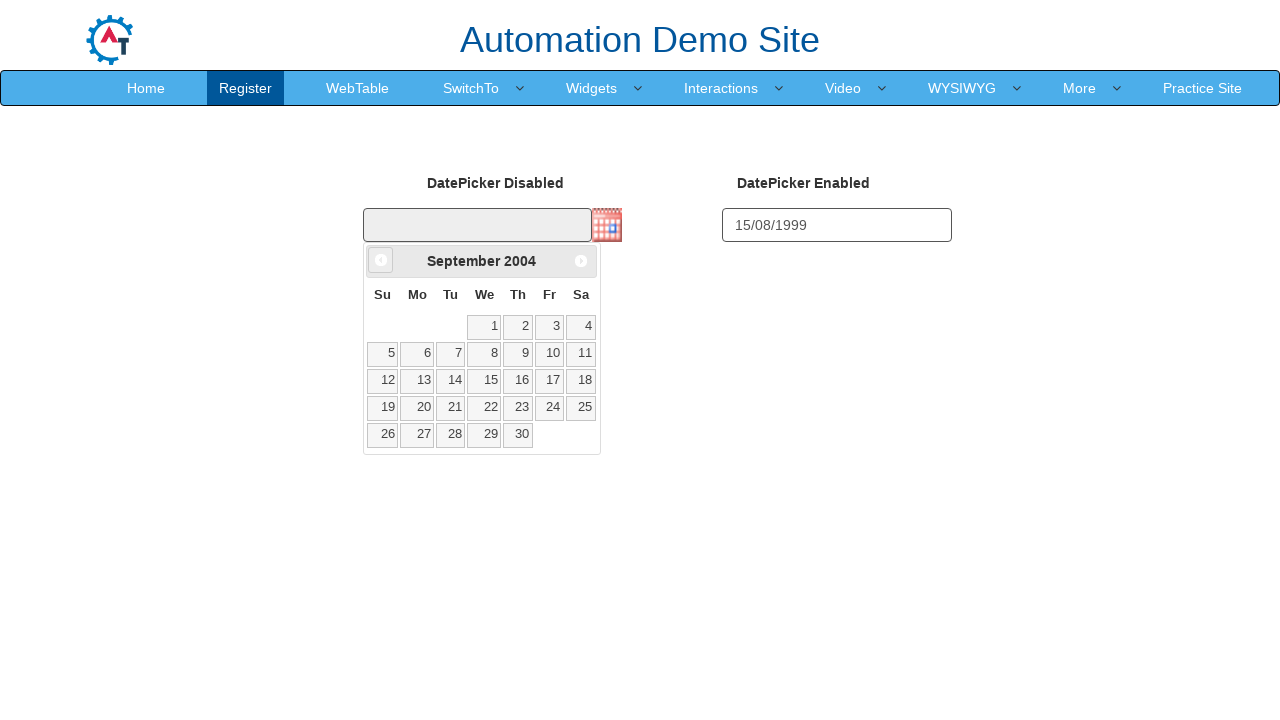

Clicked previous month button (currently at September 2004) at (381, 260) on a[data-handler='prev']
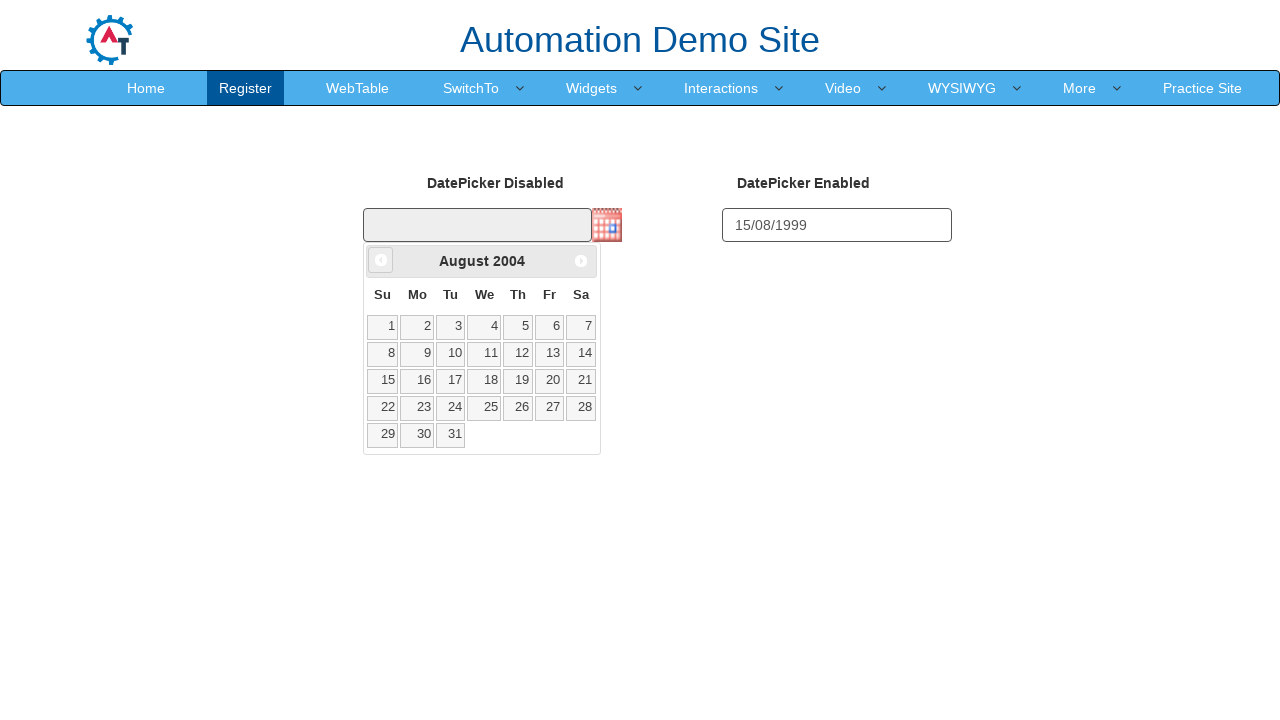

Waited 50ms for calendar navigation
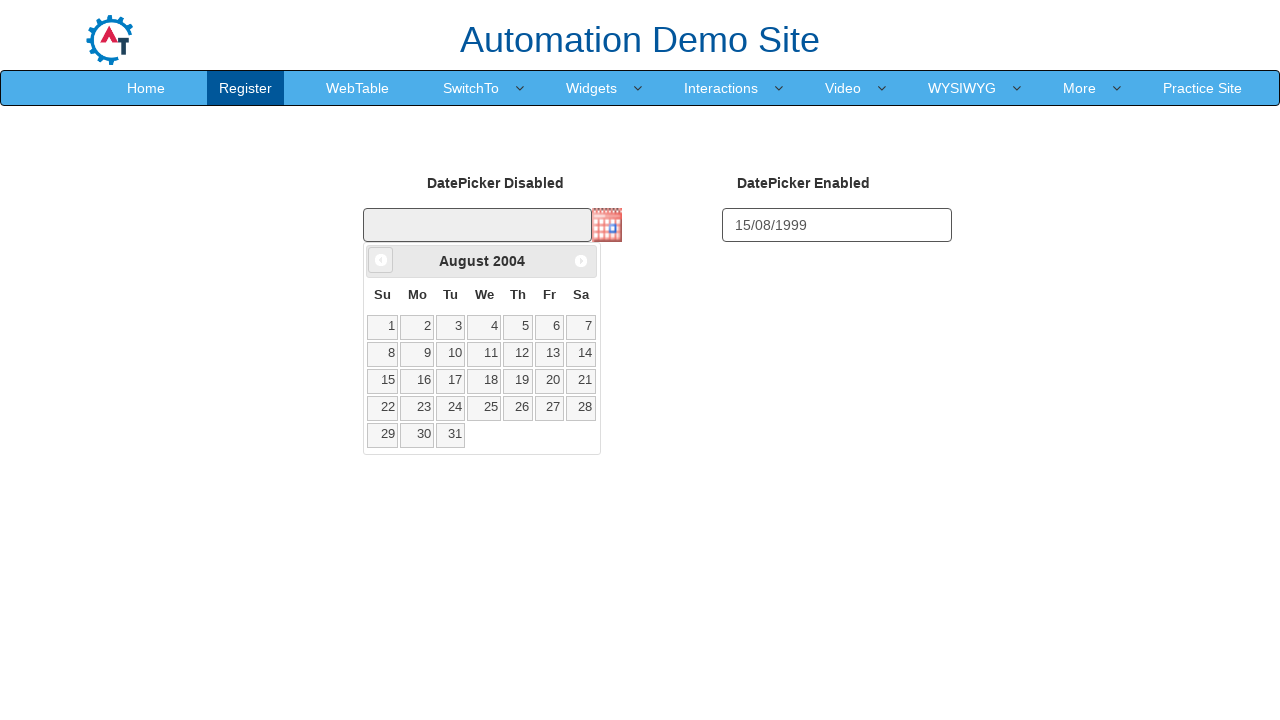

Clicked previous month button (currently at August 2004) at (381, 260) on a[data-handler='prev']
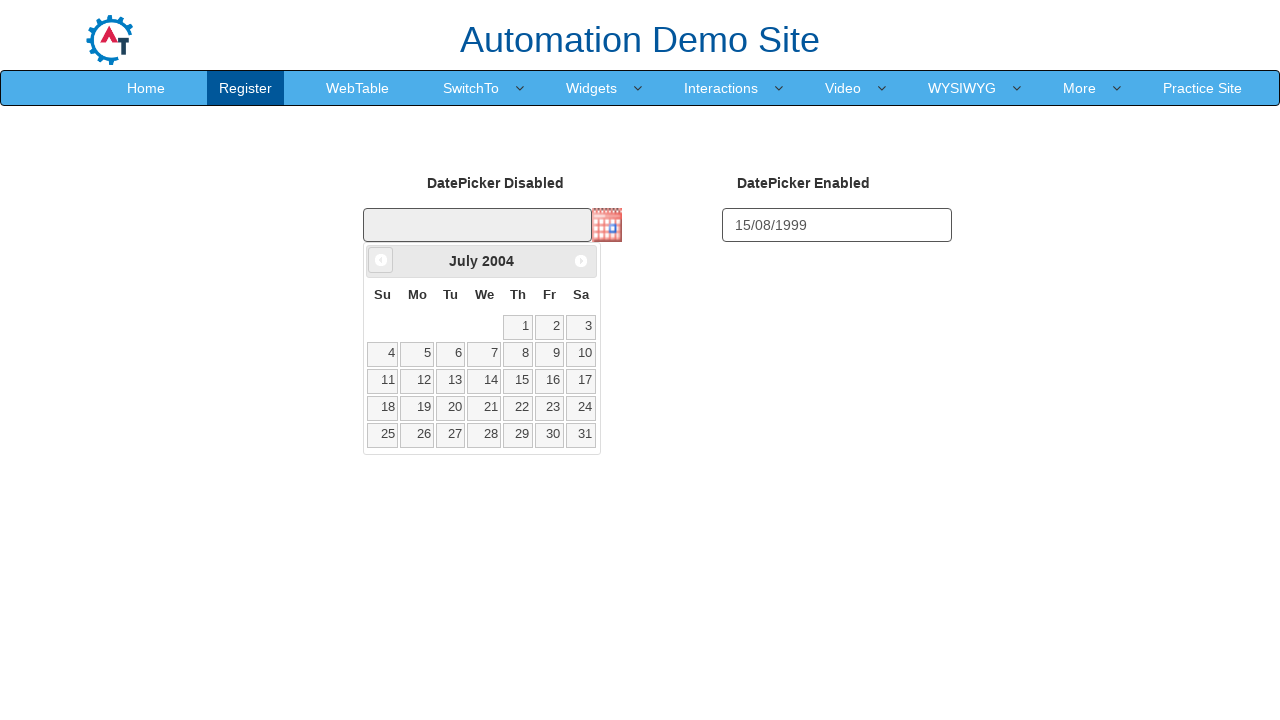

Waited 50ms for calendar navigation
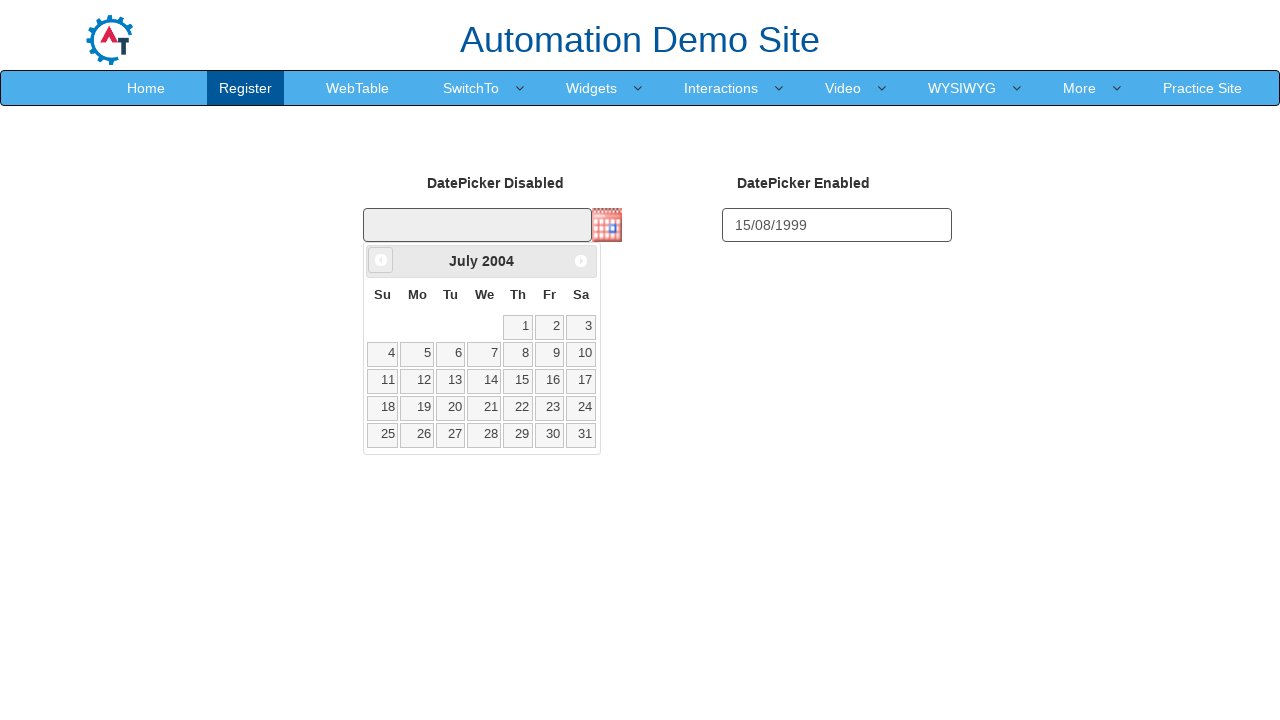

Clicked previous month button (currently at July 2004) at (381, 260) on a[data-handler='prev']
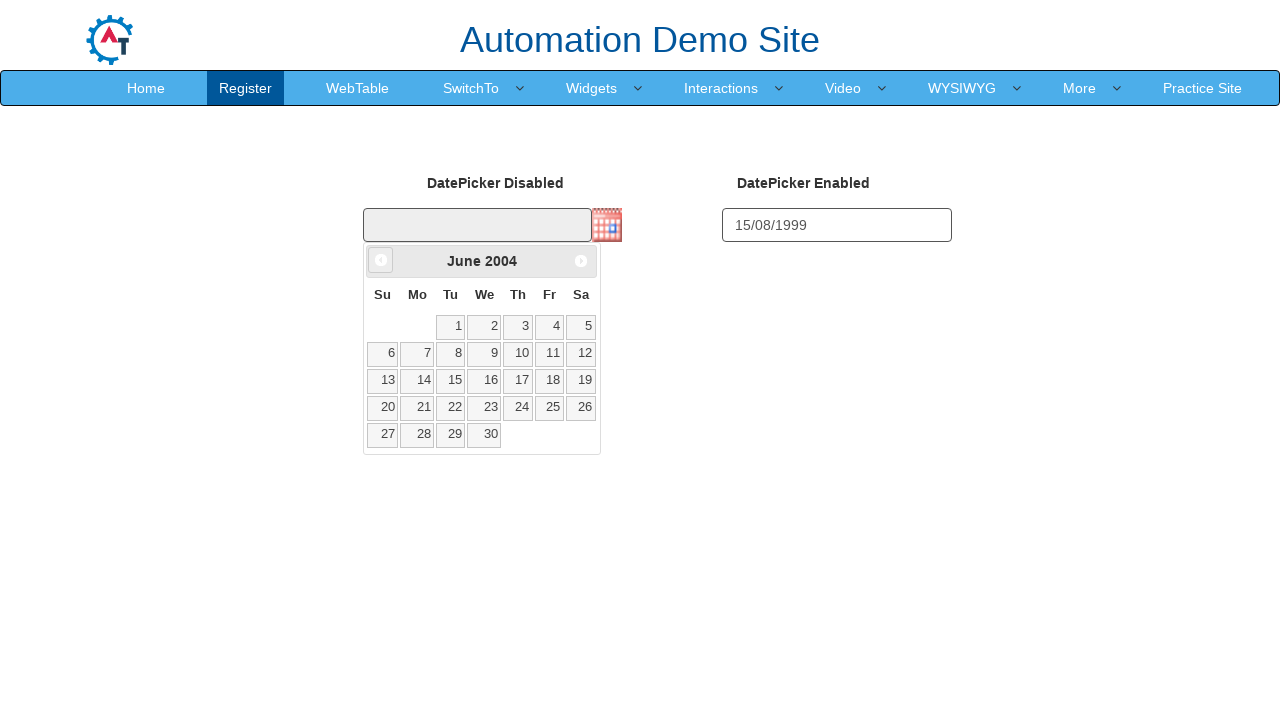

Waited 50ms for calendar navigation
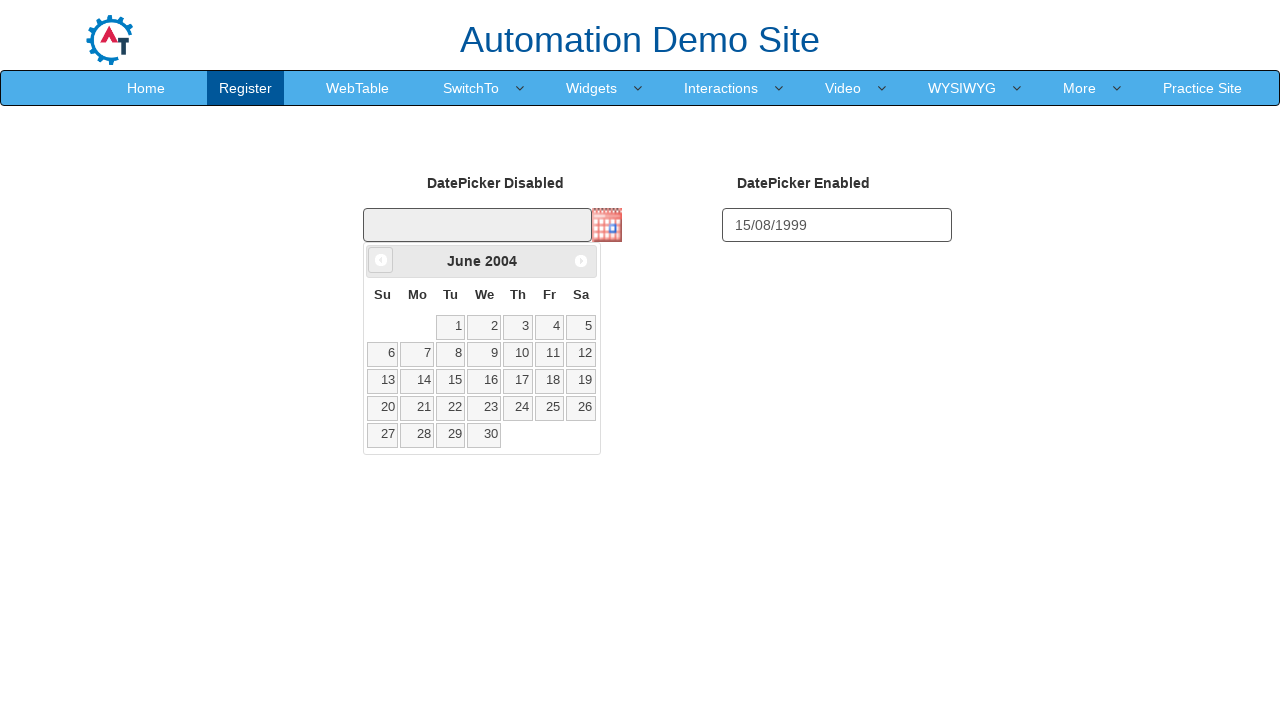

Clicked previous month button (currently at June 2004) at (381, 260) on a[data-handler='prev']
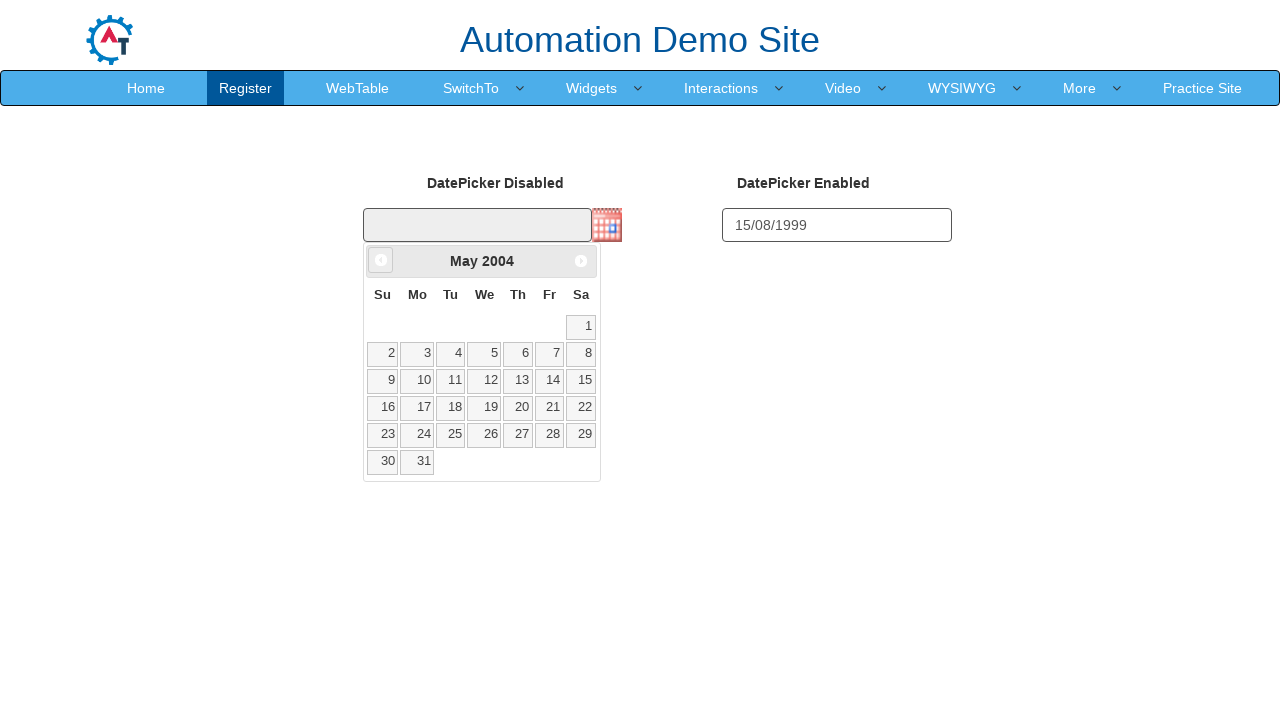

Waited 50ms for calendar navigation
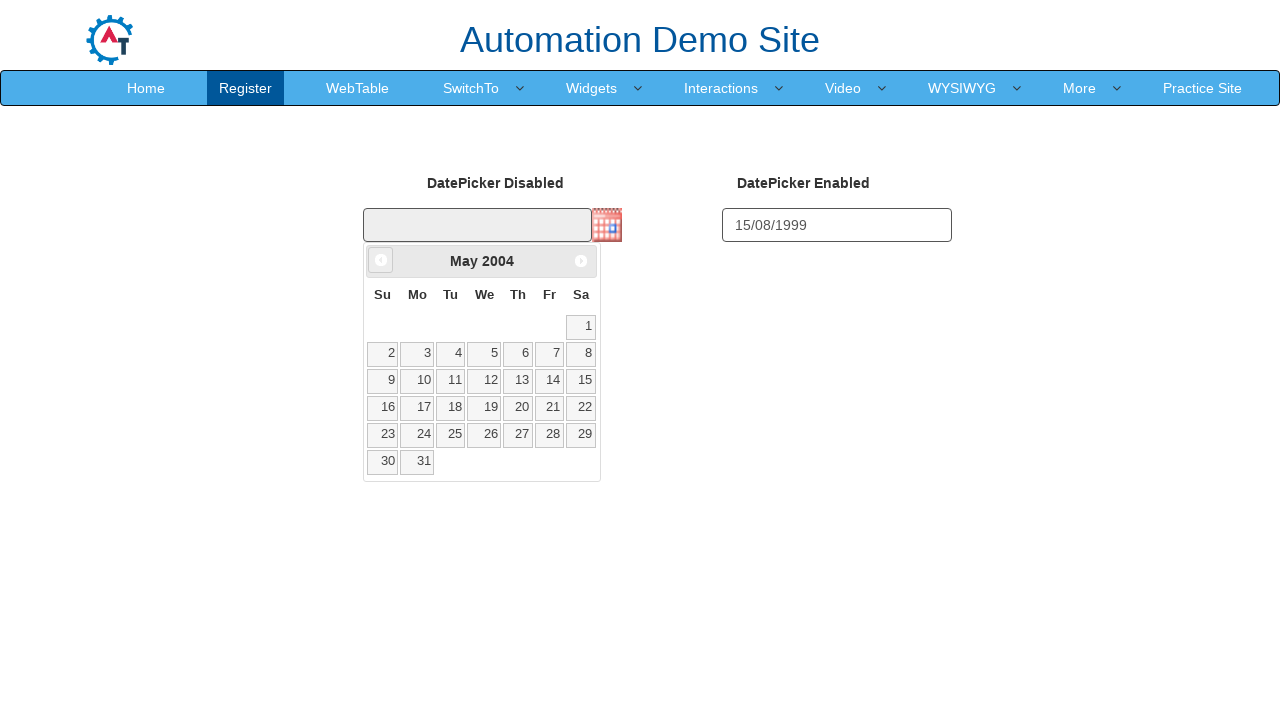

Clicked previous month button (currently at May 2004) at (381, 260) on a[data-handler='prev']
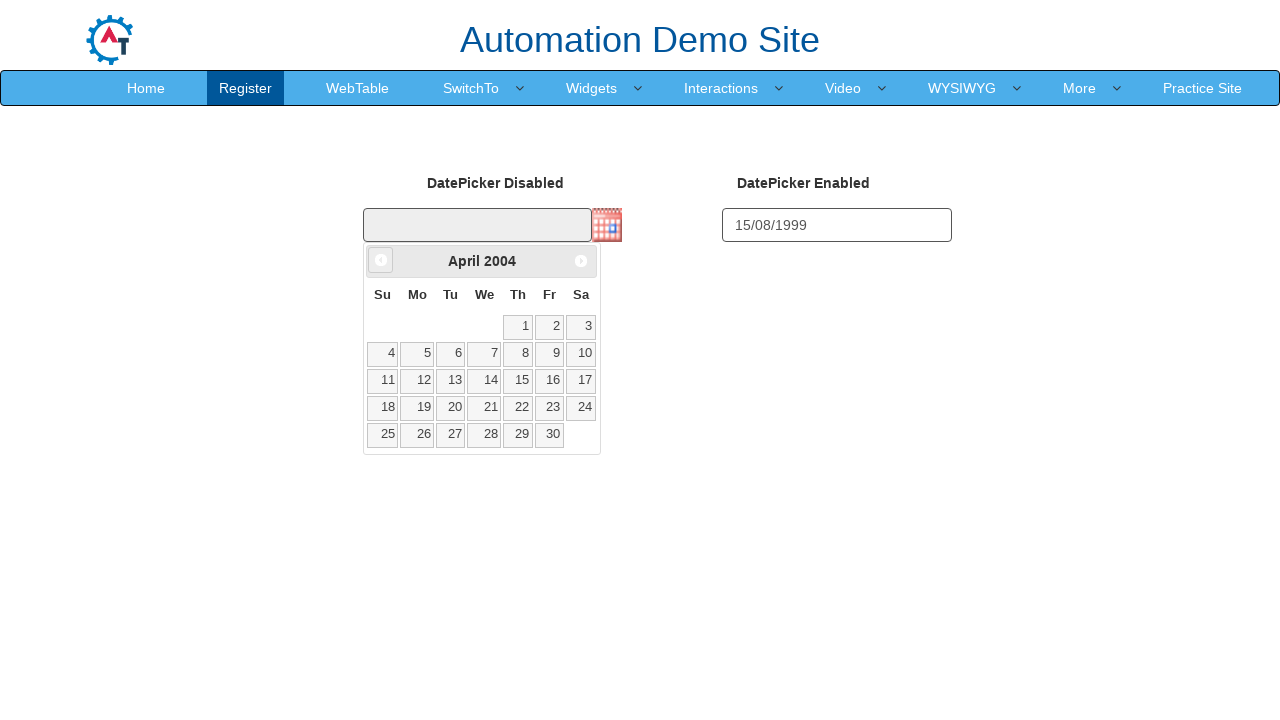

Waited 50ms for calendar navigation
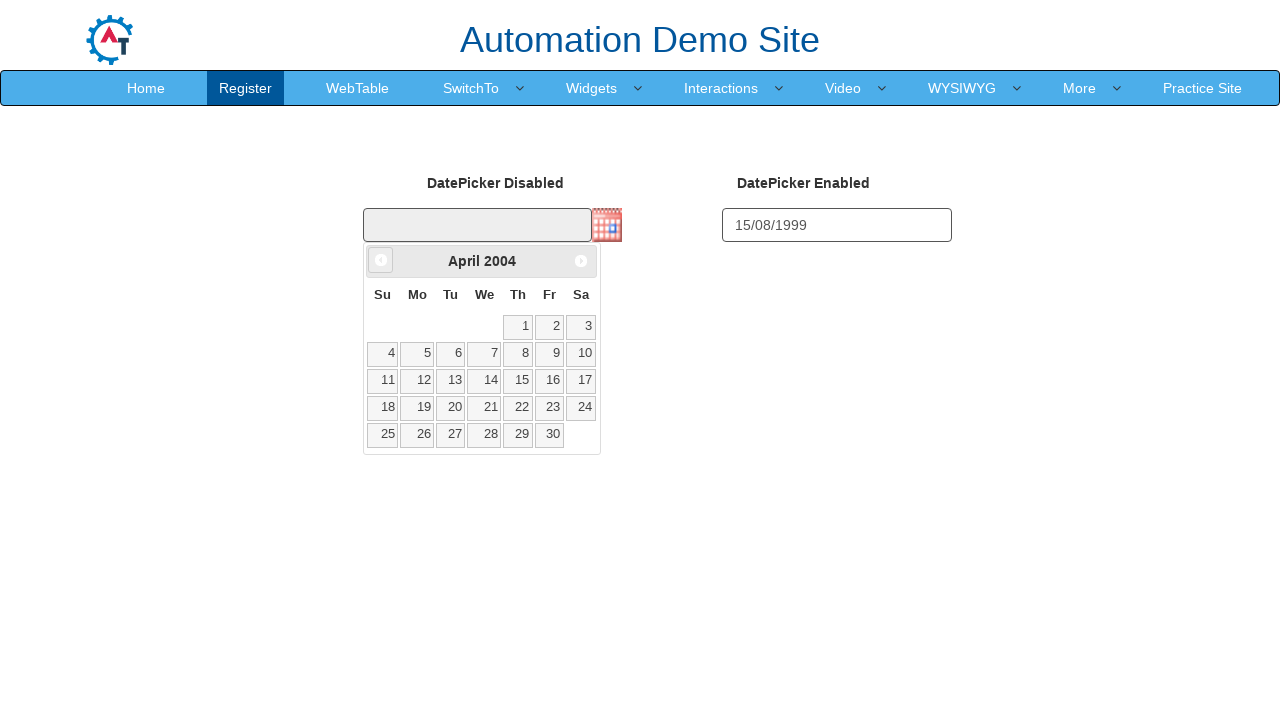

Clicked previous month button (currently at April 2004) at (381, 260) on a[data-handler='prev']
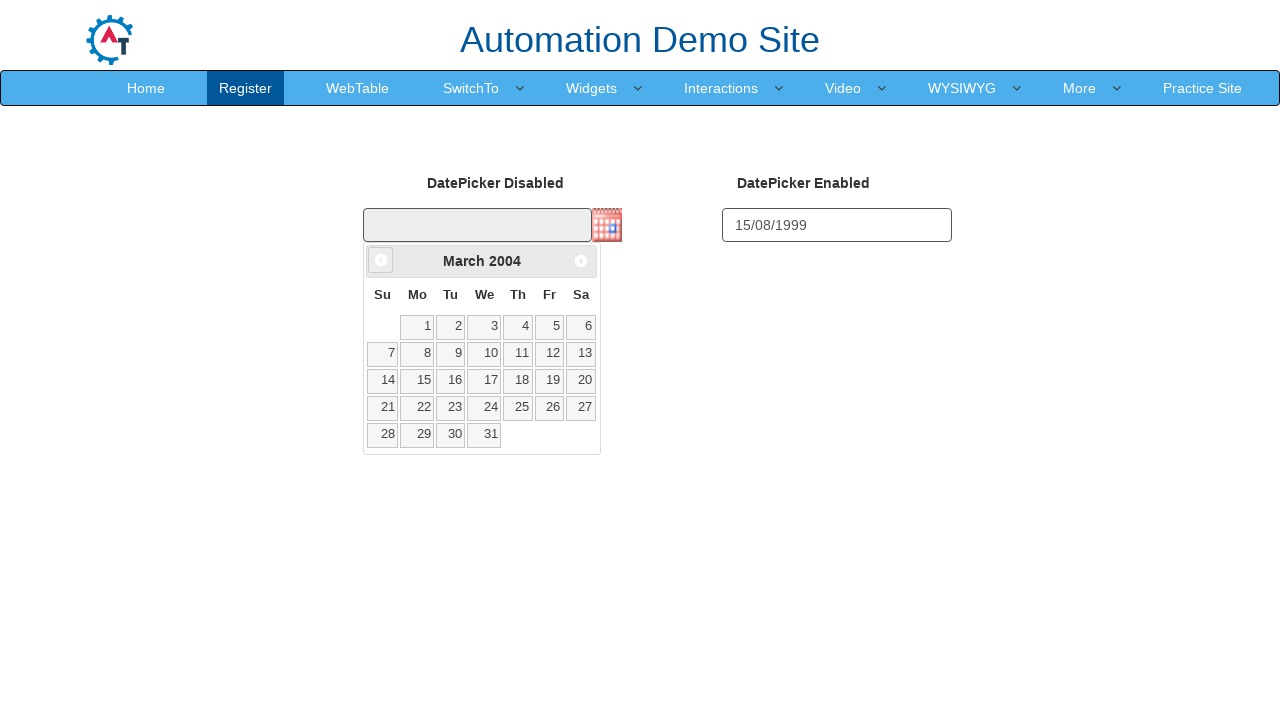

Waited 50ms for calendar navigation
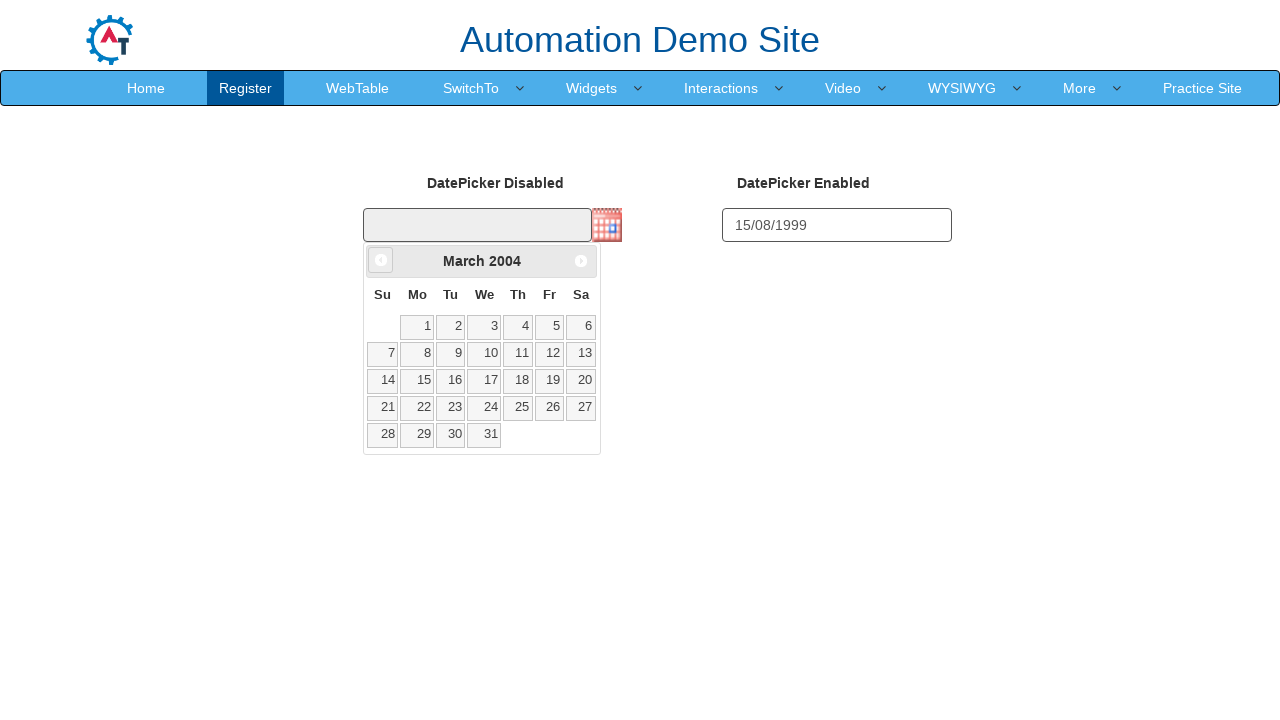

Clicked previous month button (currently at March 2004) at (381, 260) on a[data-handler='prev']
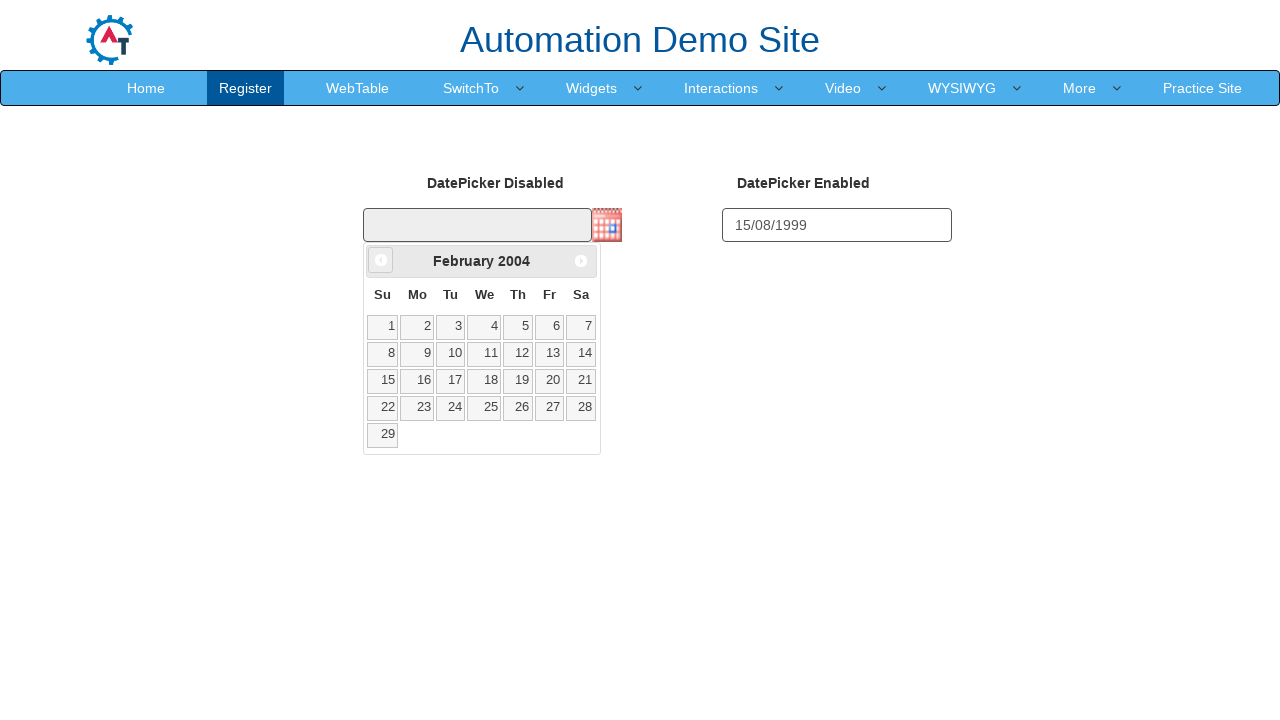

Waited 50ms for calendar navigation
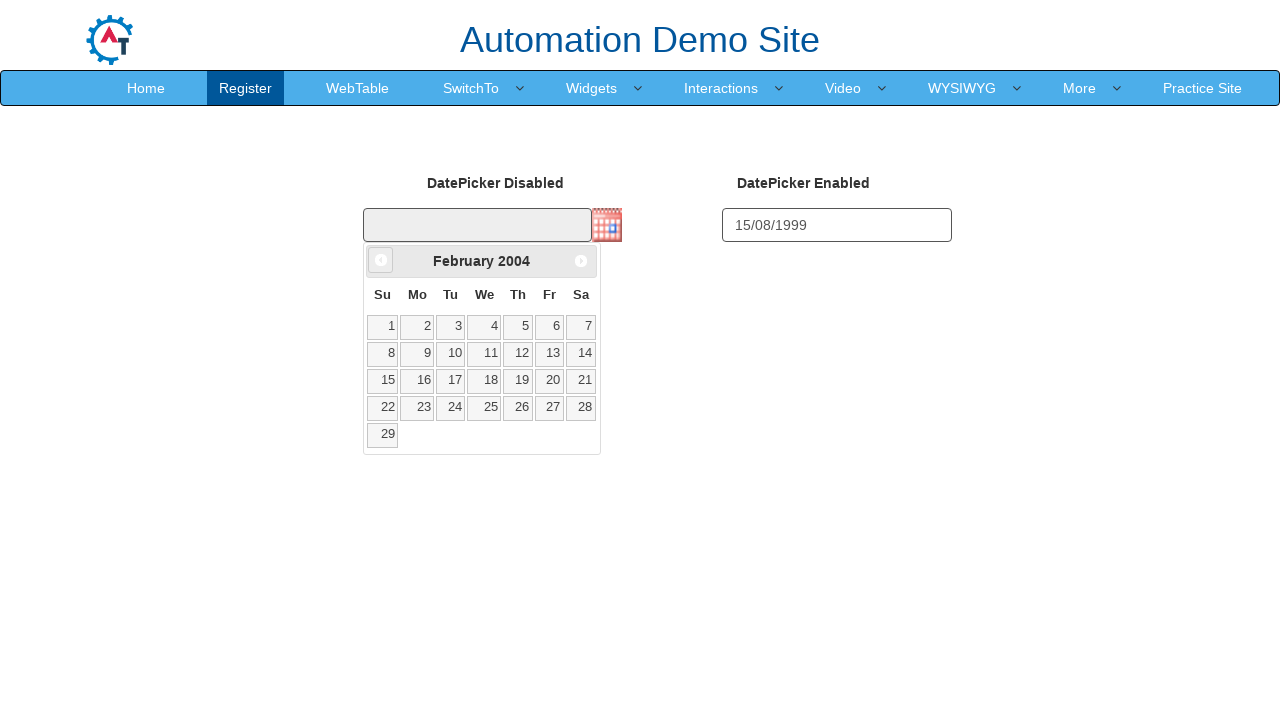

Clicked previous month button (currently at February 2004) at (381, 260) on a[data-handler='prev']
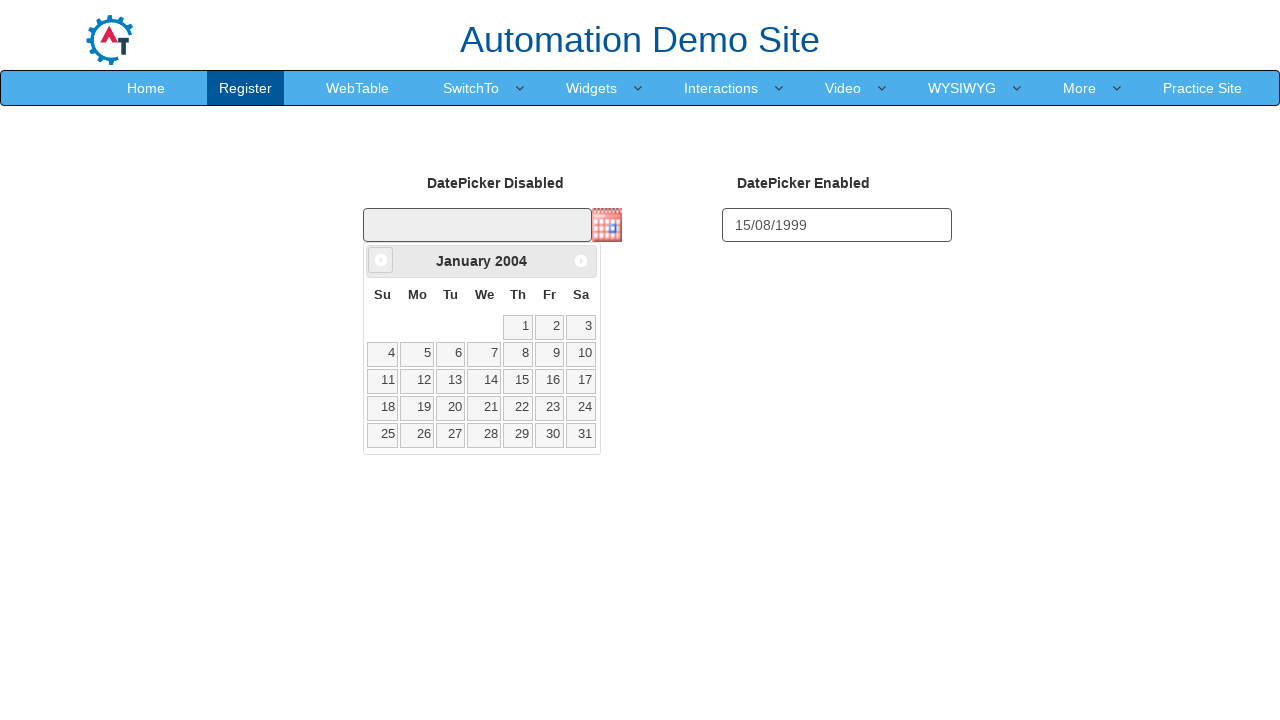

Waited 50ms for calendar navigation
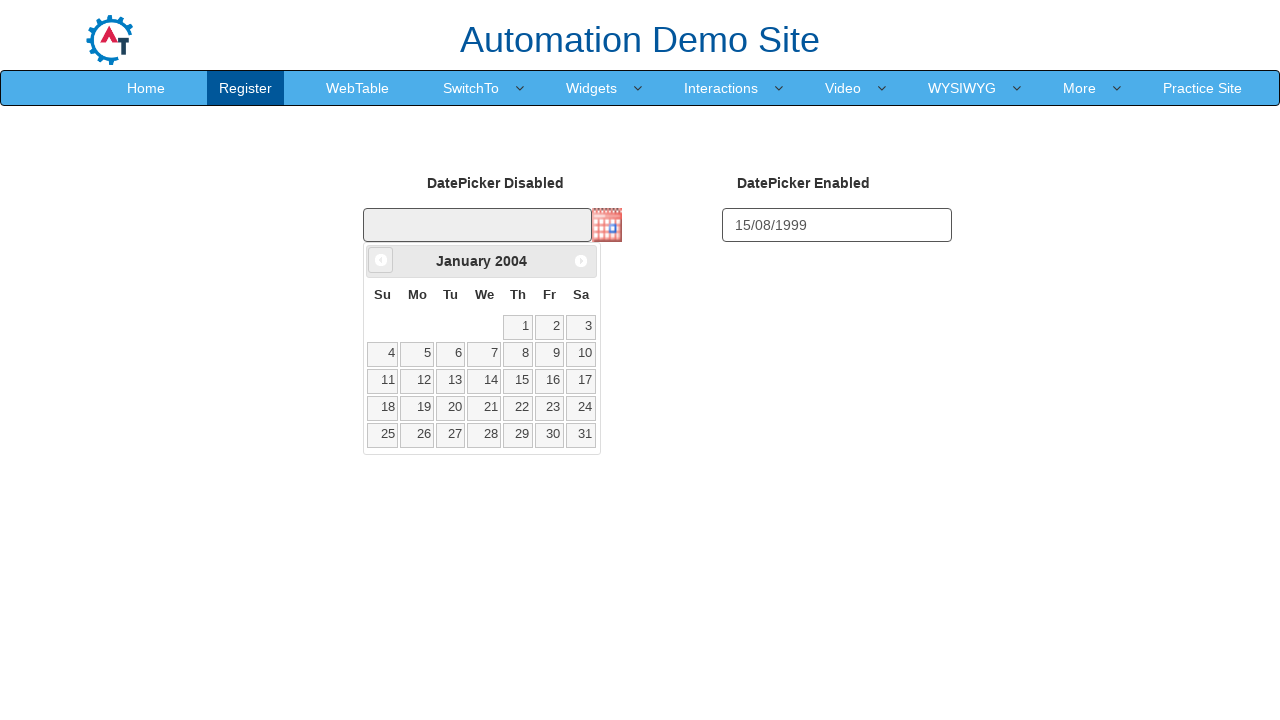

Clicked previous month button (currently at January 2004) at (381, 260) on a[data-handler='prev']
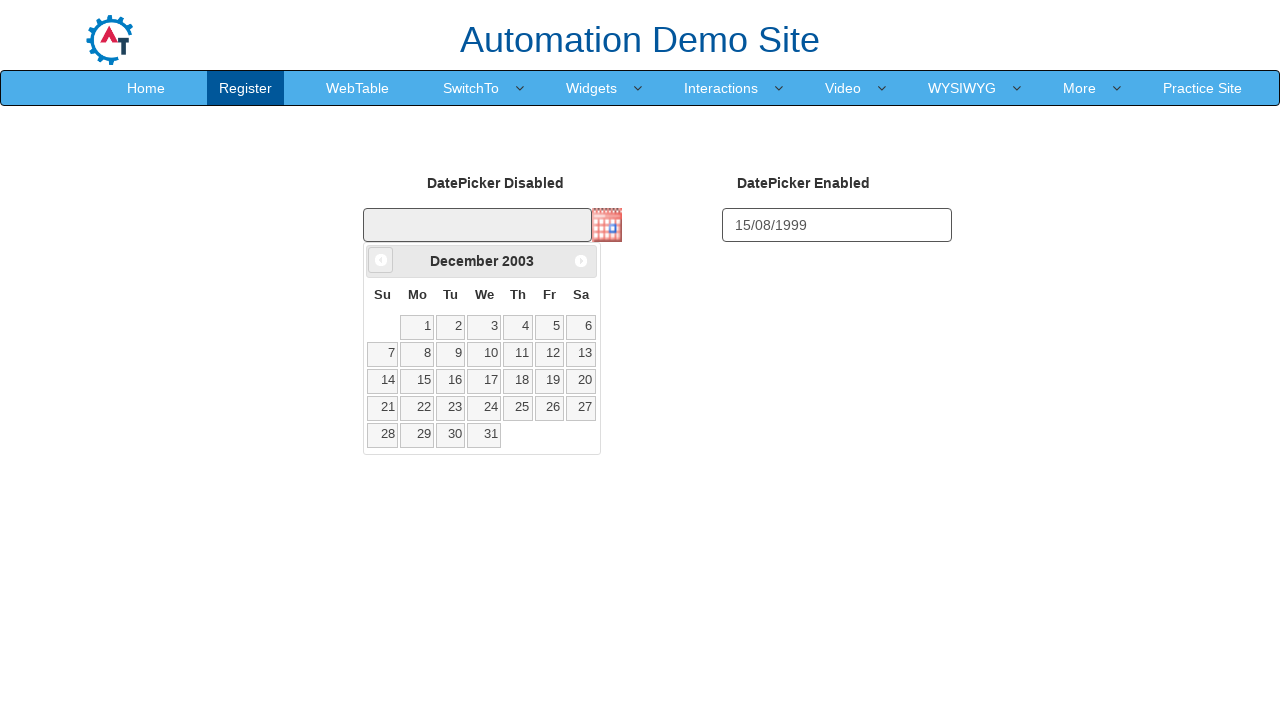

Waited 50ms for calendar navigation
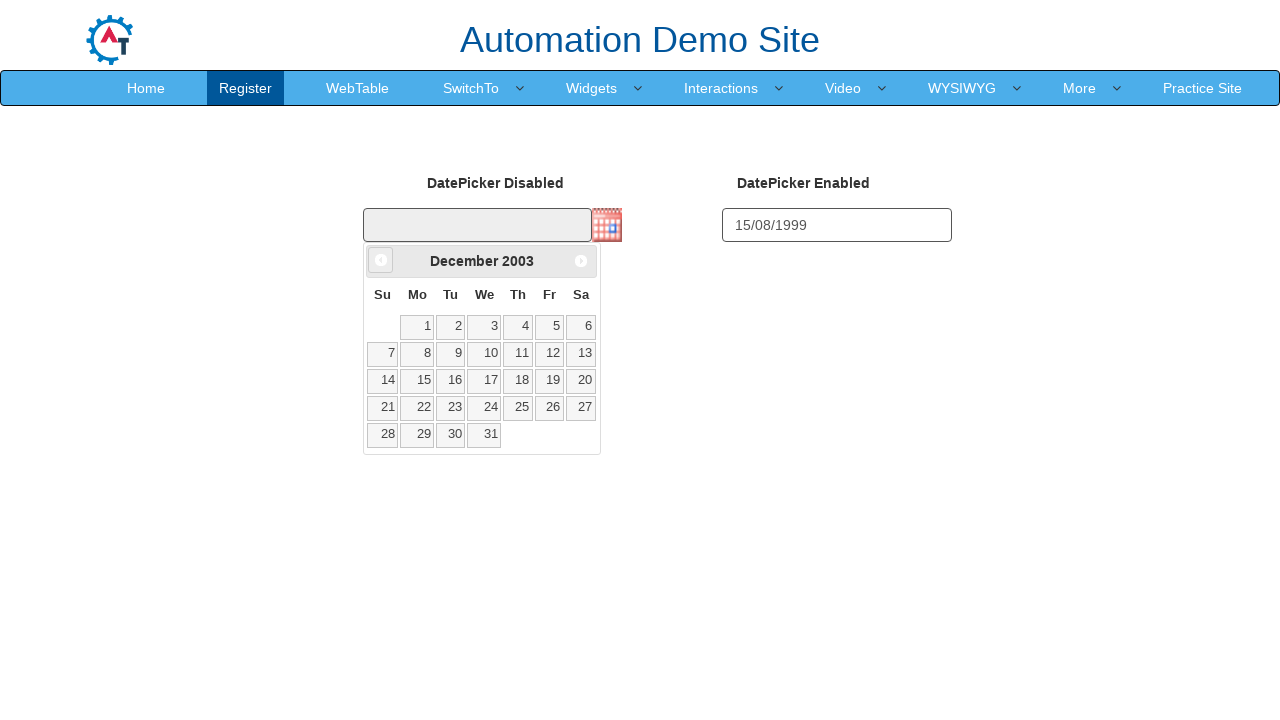

Clicked previous month button (currently at December 2003) at (381, 260) on a[data-handler='prev']
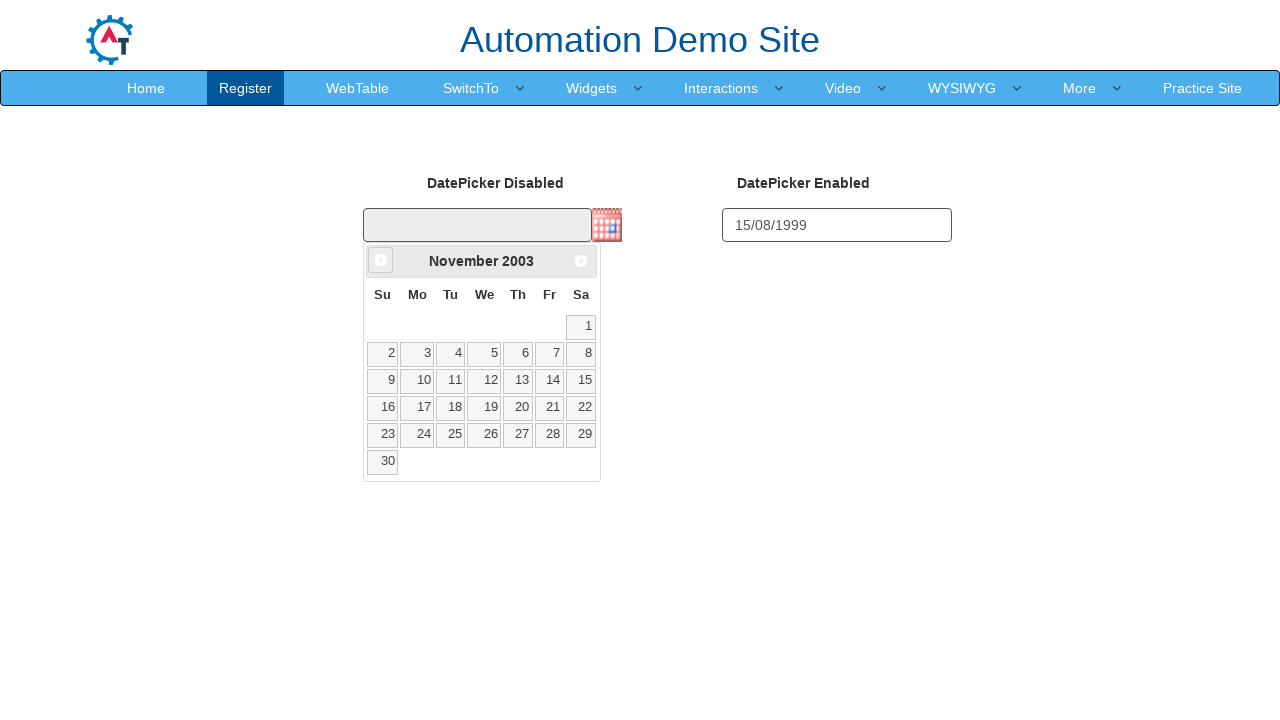

Waited 50ms for calendar navigation
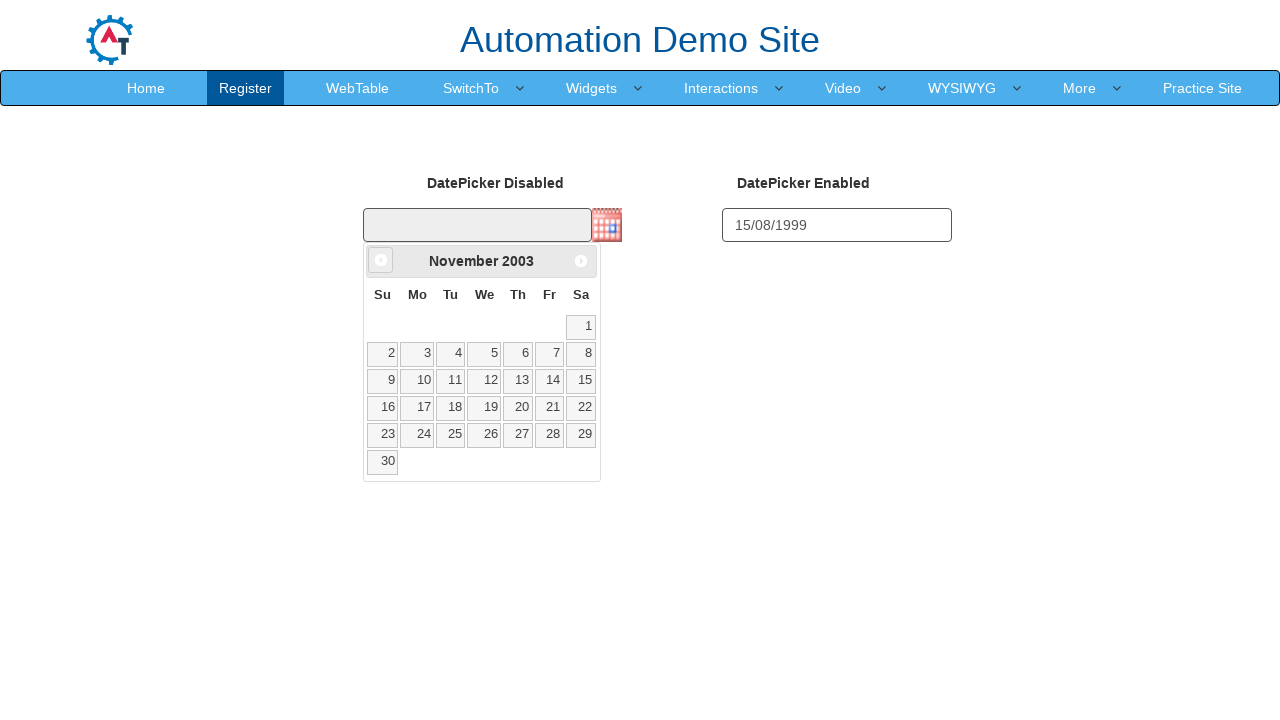

Clicked previous month button (currently at November 2003) at (381, 260) on a[data-handler='prev']
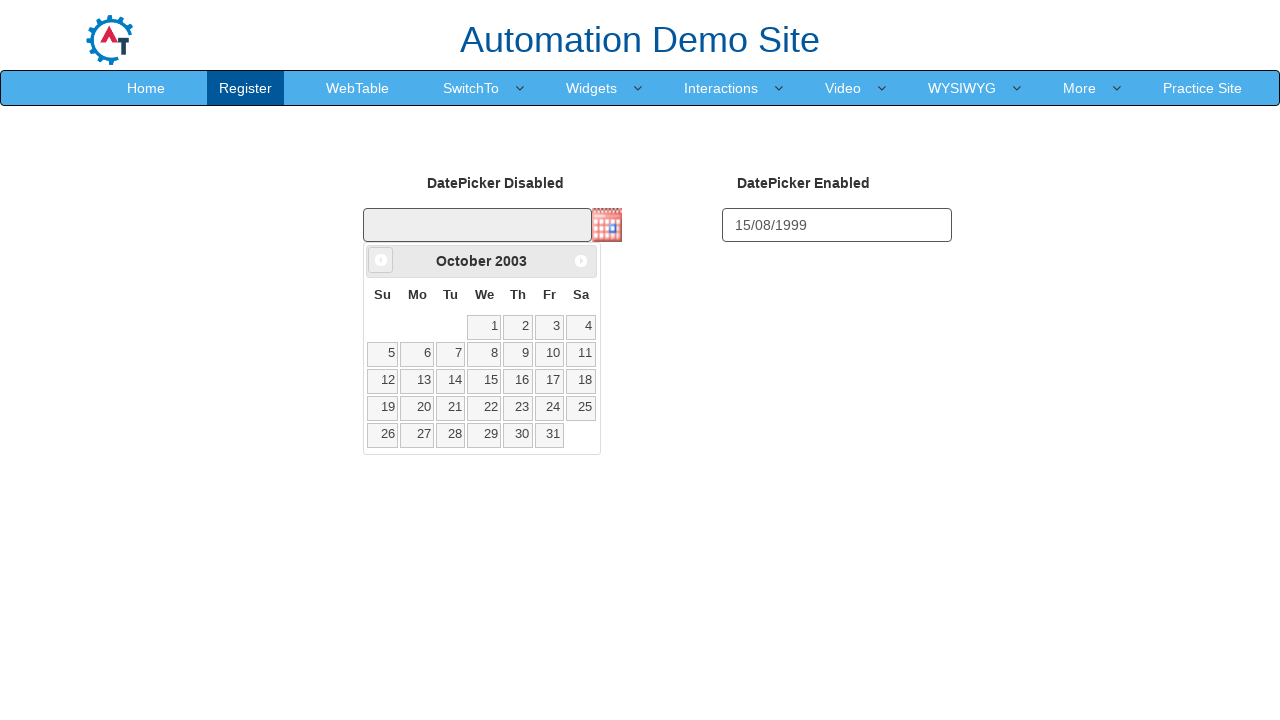

Waited 50ms for calendar navigation
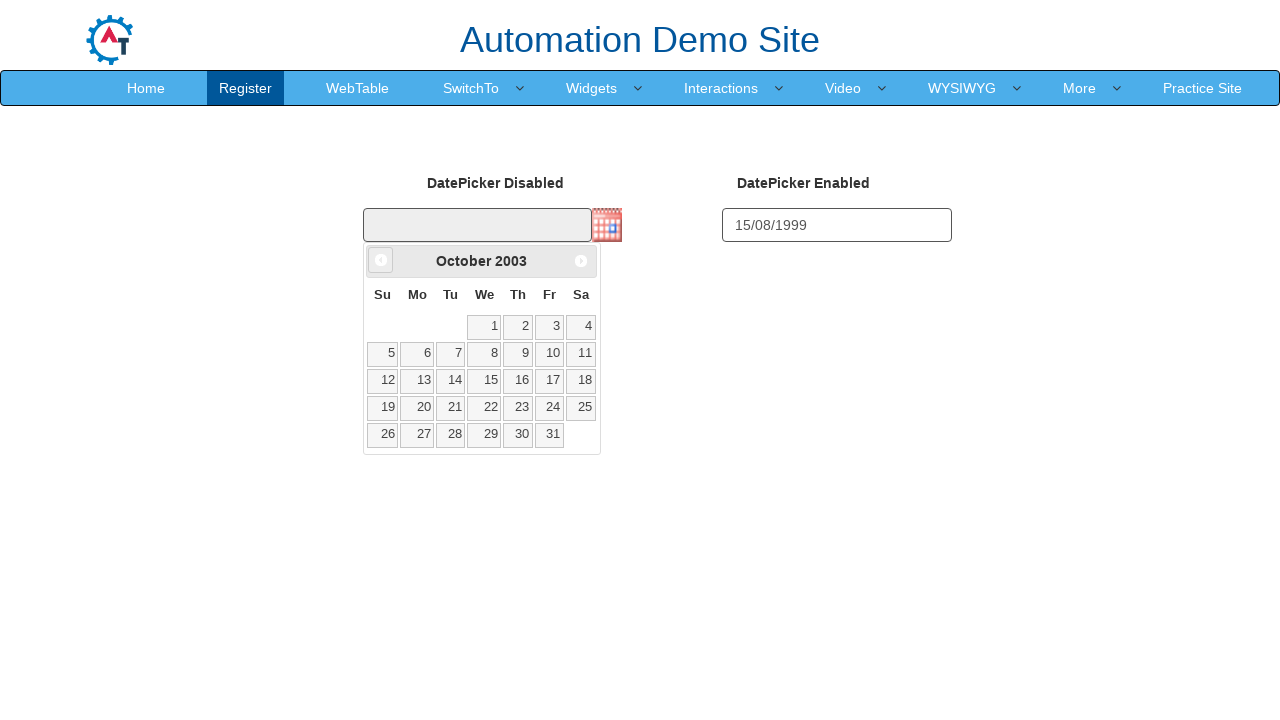

Clicked previous month button (currently at October 2003) at (381, 260) on a[data-handler='prev']
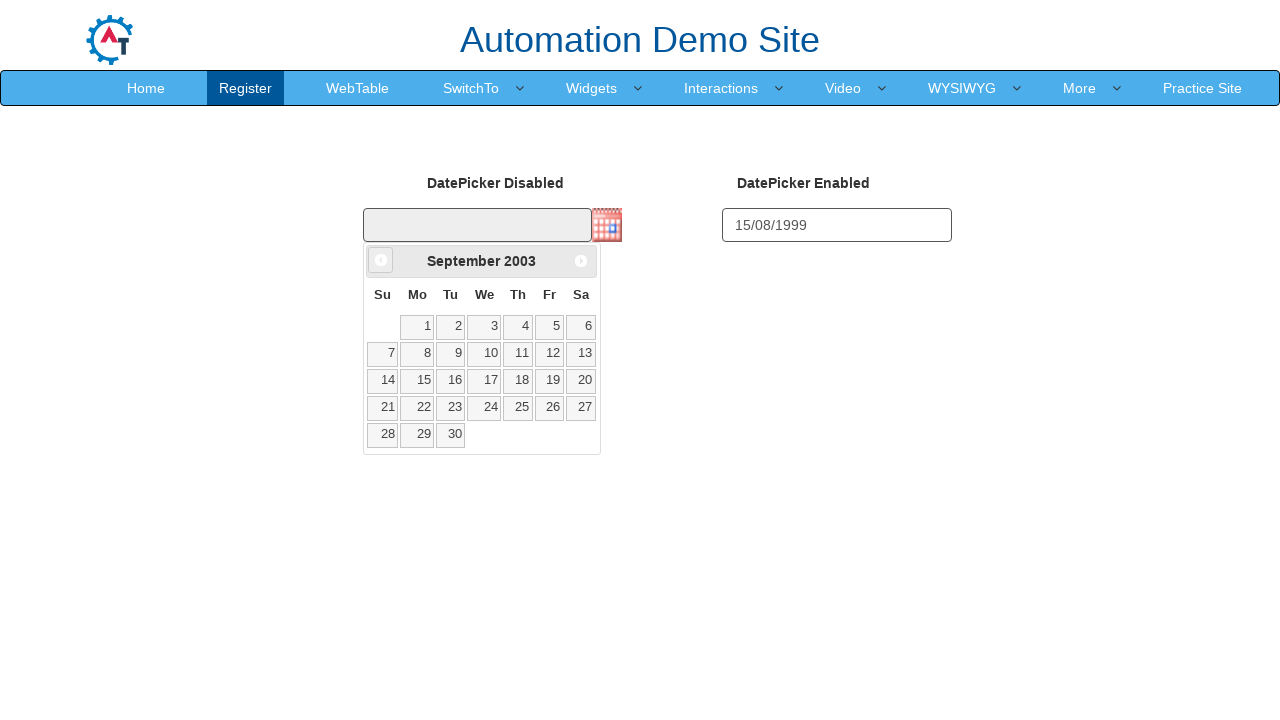

Waited 50ms for calendar navigation
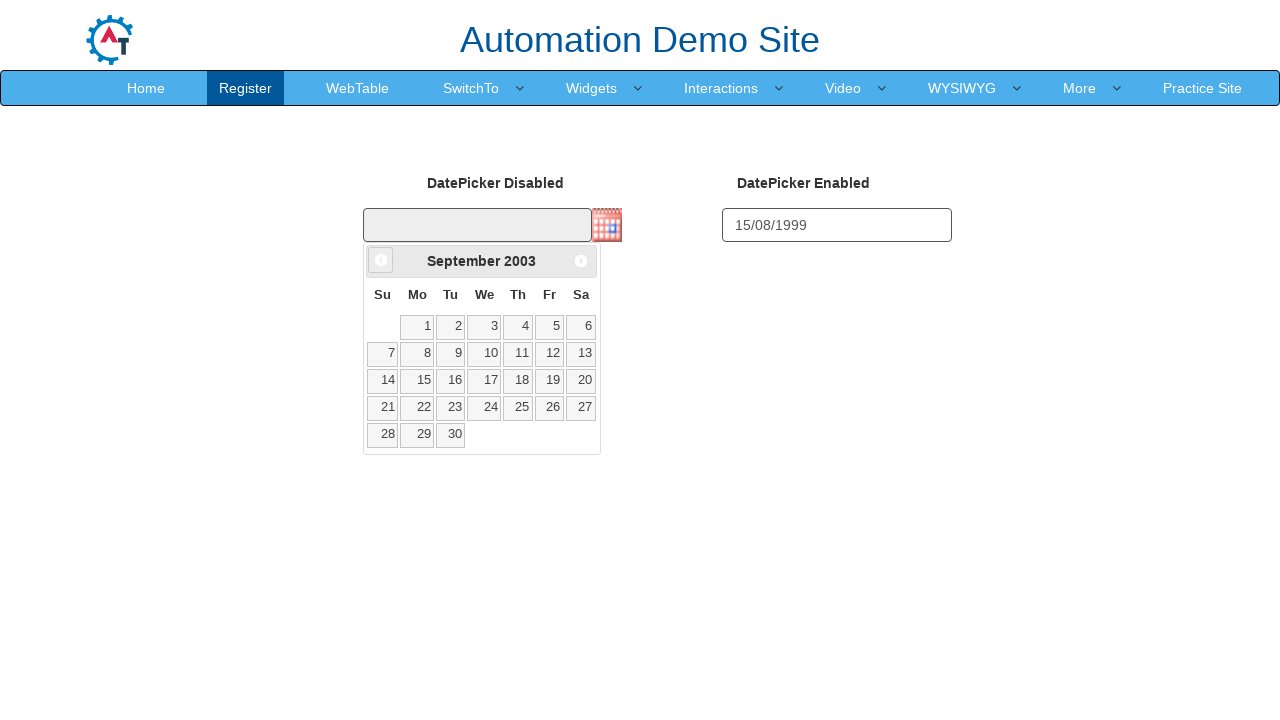

Clicked previous month button (currently at September 2003) at (381, 260) on a[data-handler='prev']
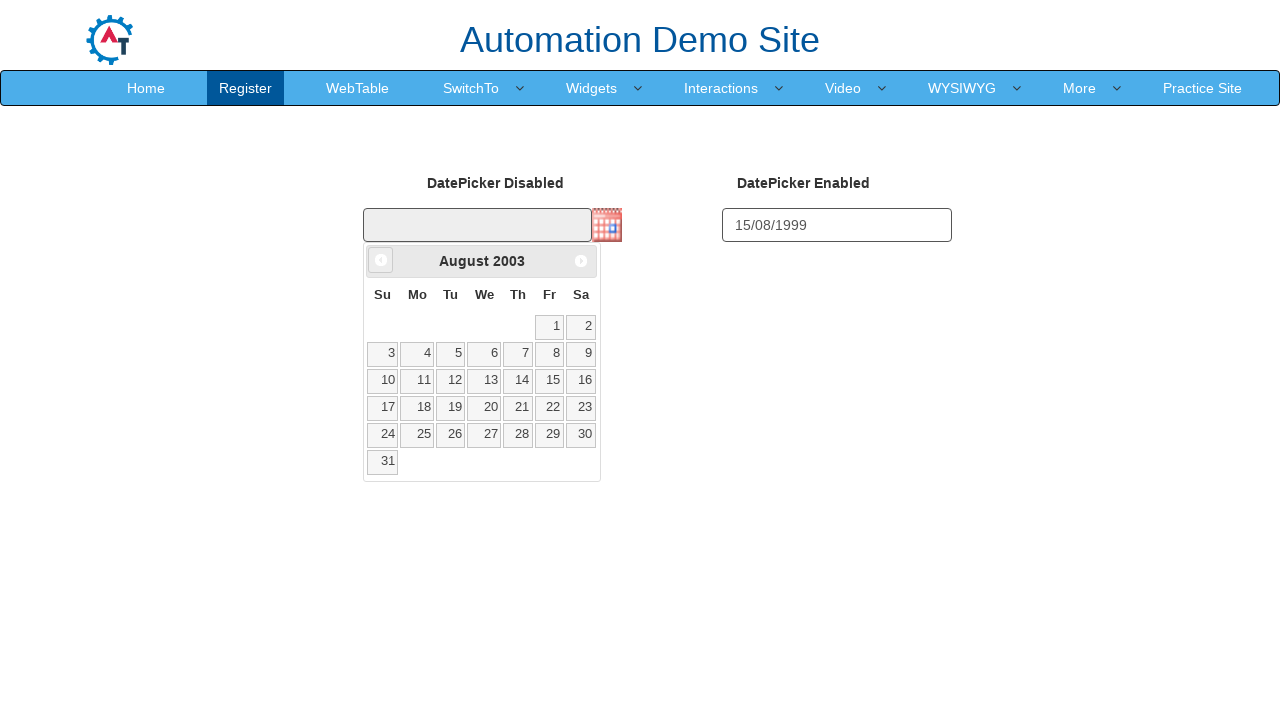

Waited 50ms for calendar navigation
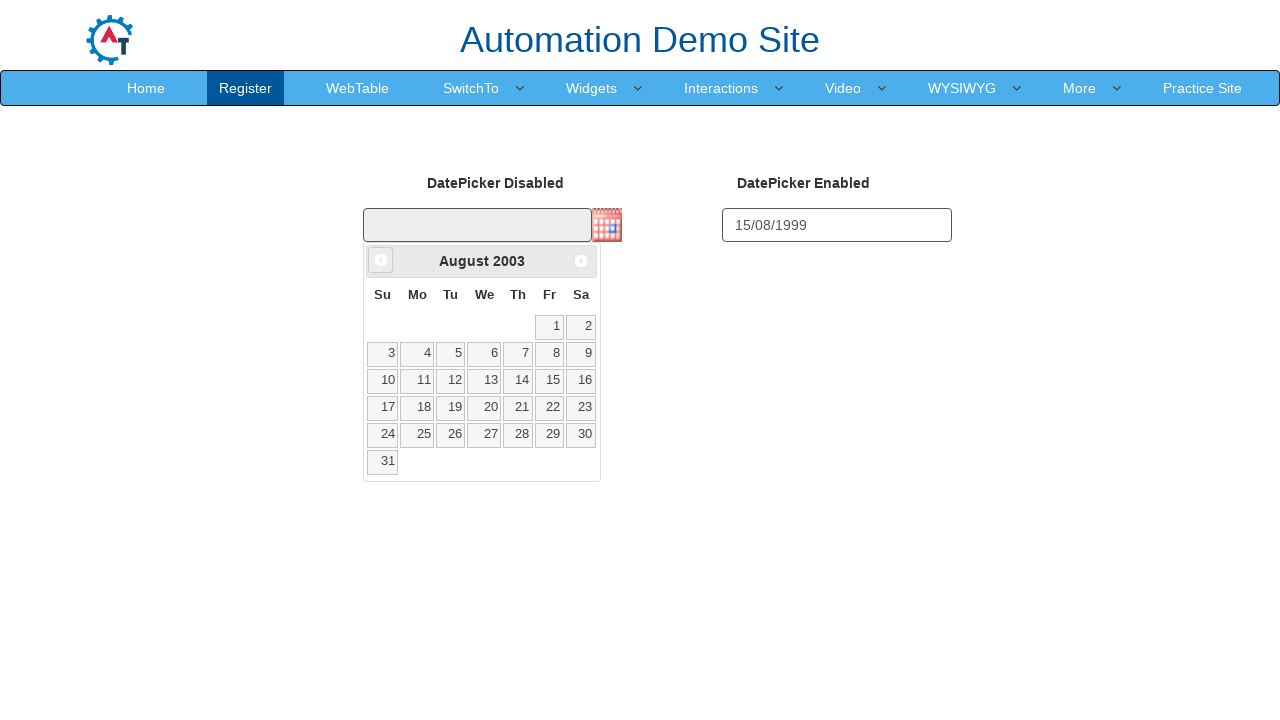

Clicked previous month button (currently at August 2003) at (381, 260) on a[data-handler='prev']
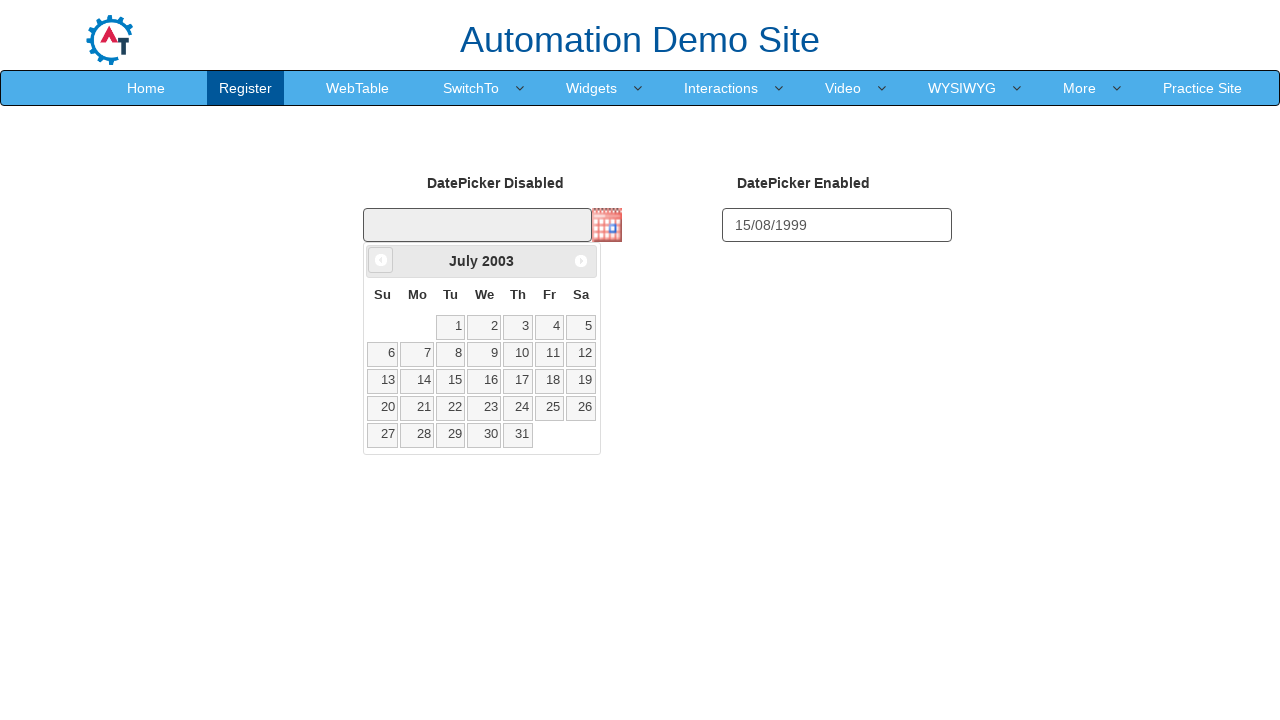

Waited 50ms for calendar navigation
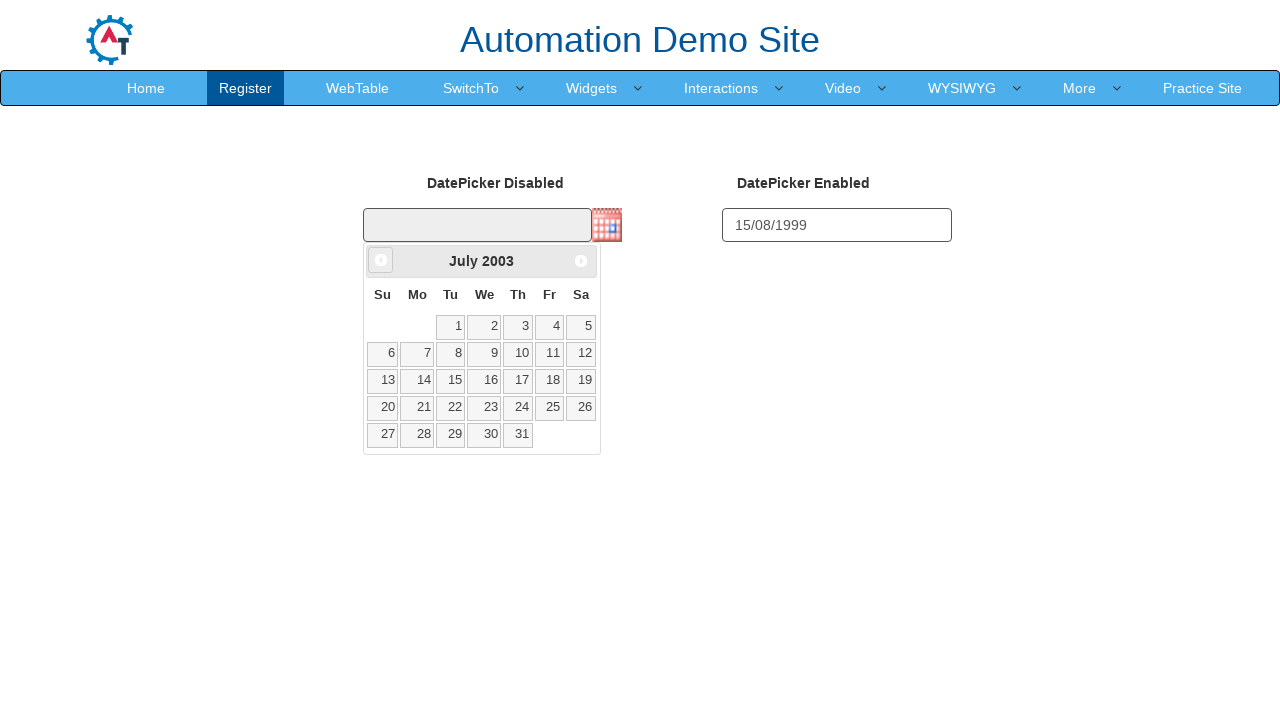

Clicked previous month button (currently at July 2003) at (381, 260) on a[data-handler='prev']
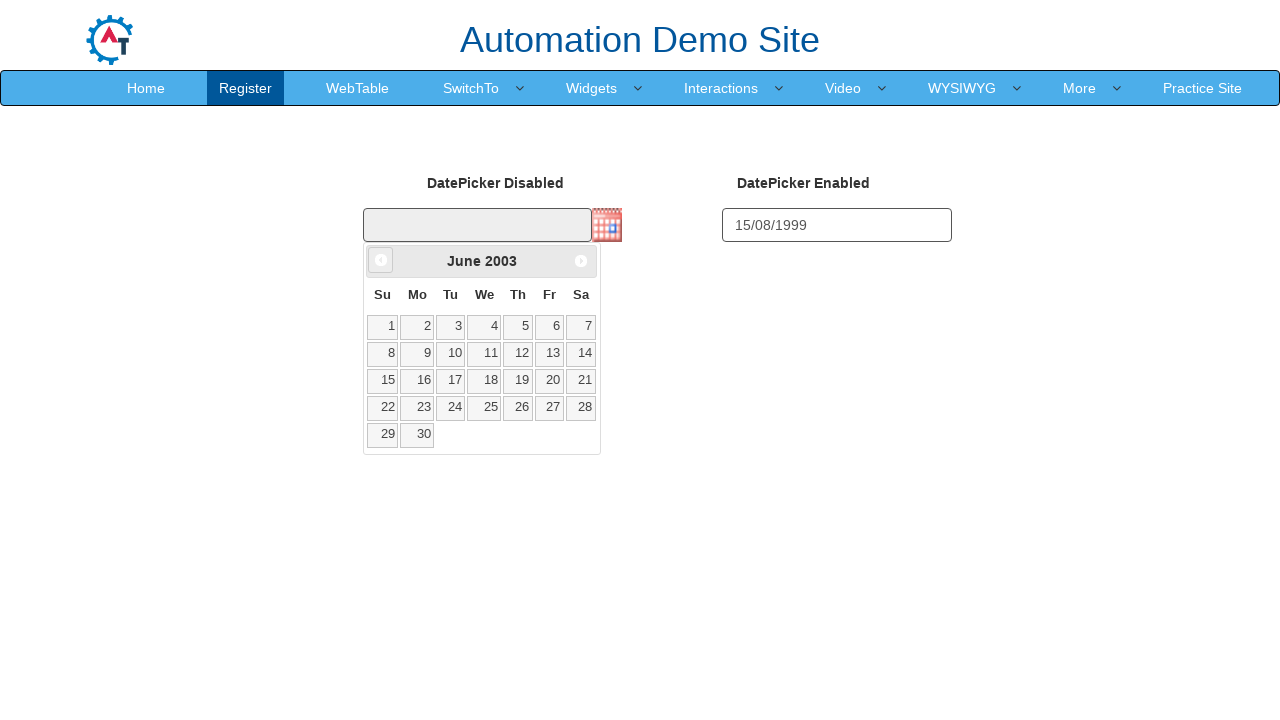

Waited 50ms for calendar navigation
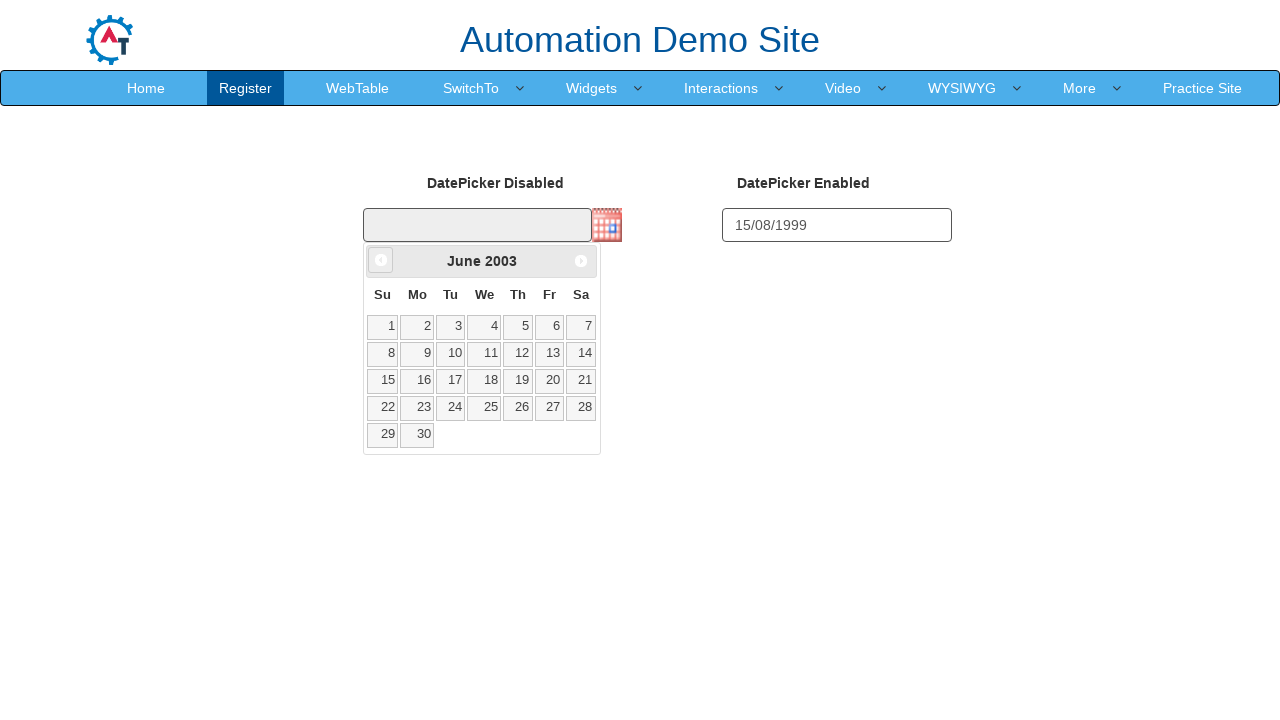

Clicked previous month button (currently at June 2003) at (381, 260) on a[data-handler='prev']
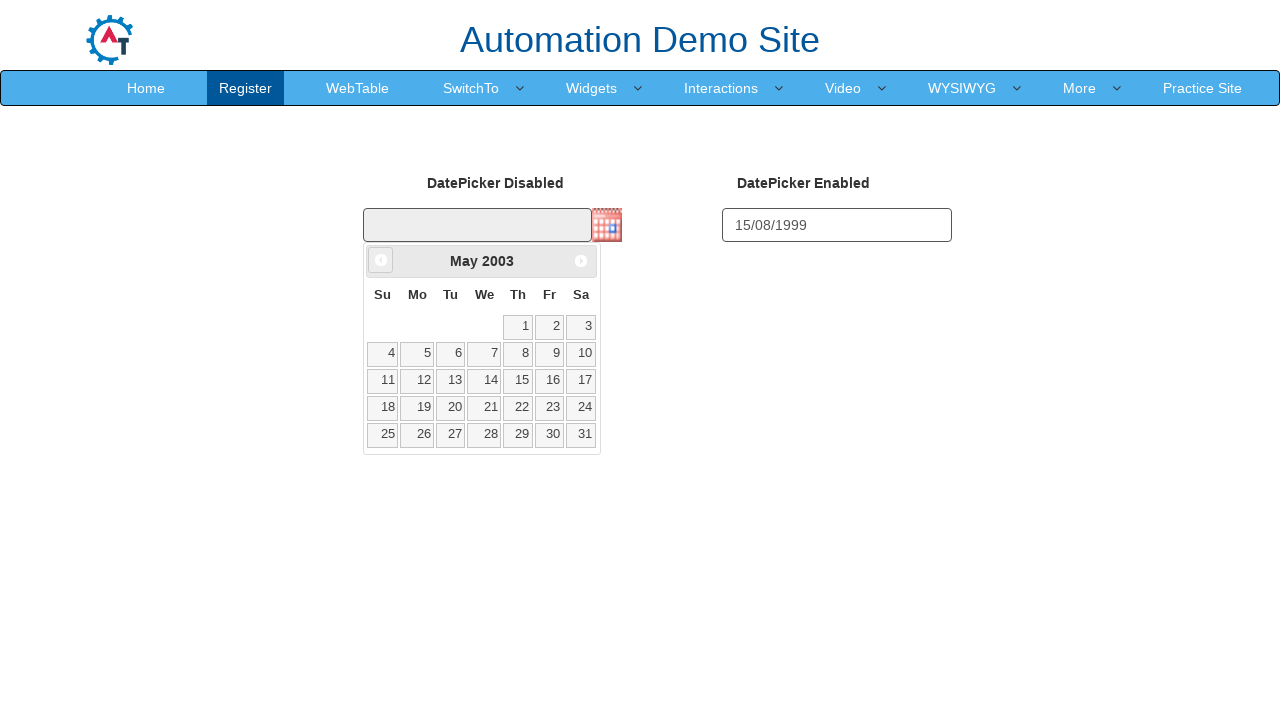

Waited 50ms for calendar navigation
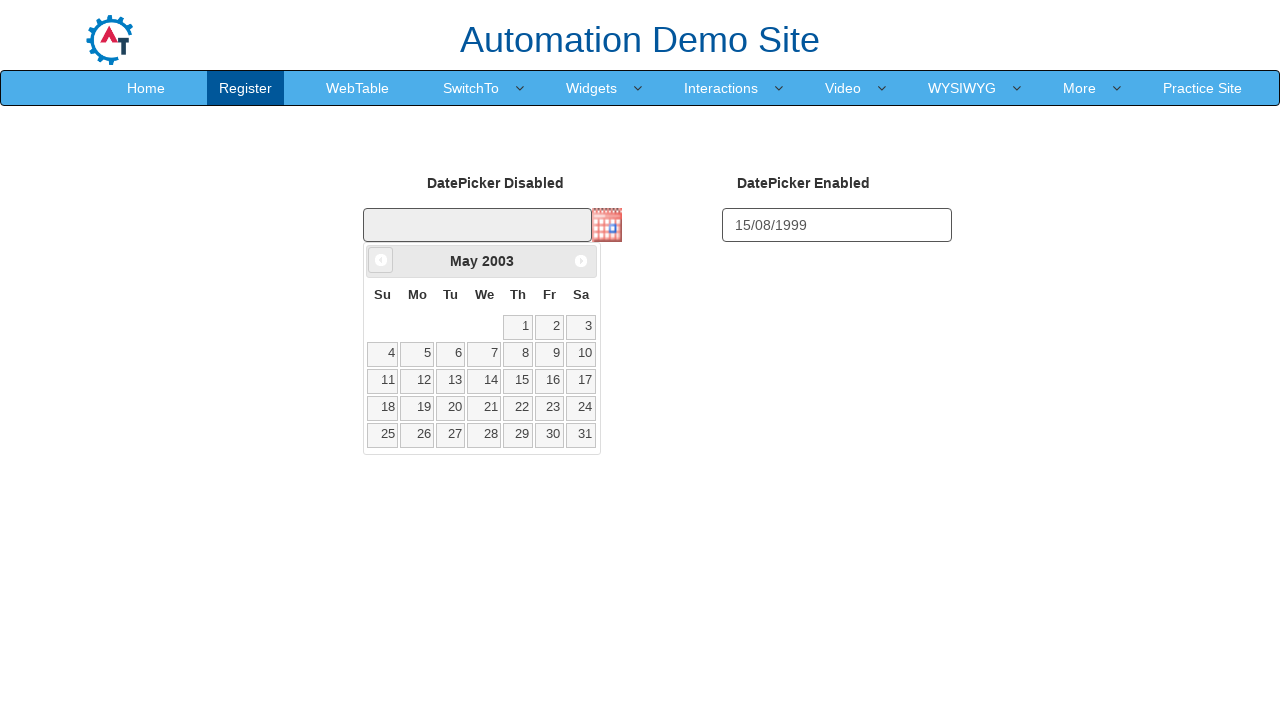

Clicked previous month button (currently at May 2003) at (381, 260) on a[data-handler='prev']
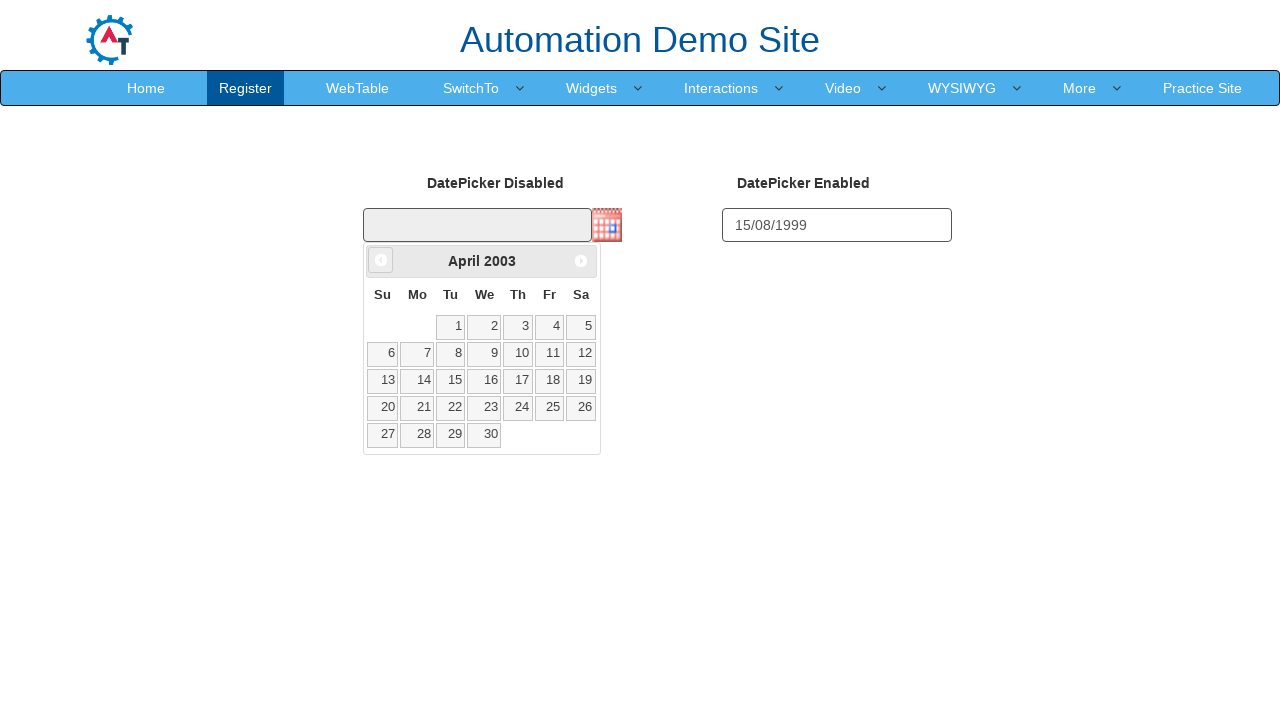

Waited 50ms for calendar navigation
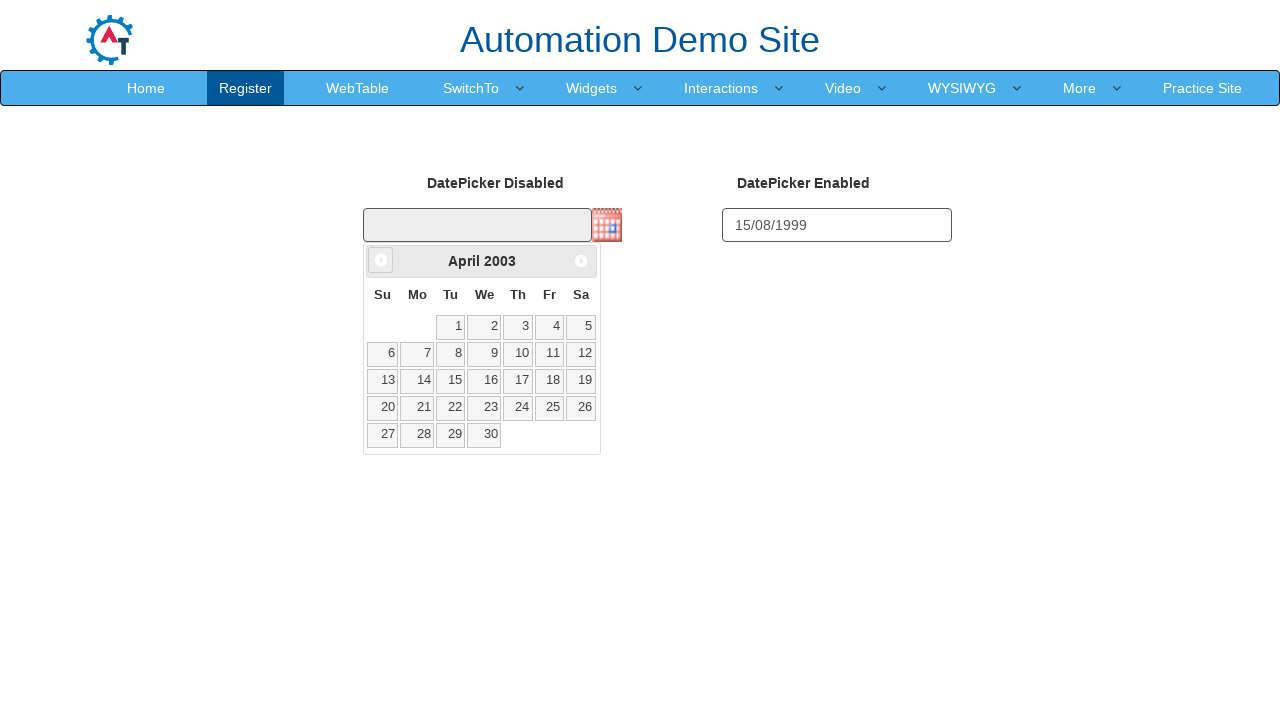

Clicked previous month button (currently at April 2003) at (381, 260) on a[data-handler='prev']
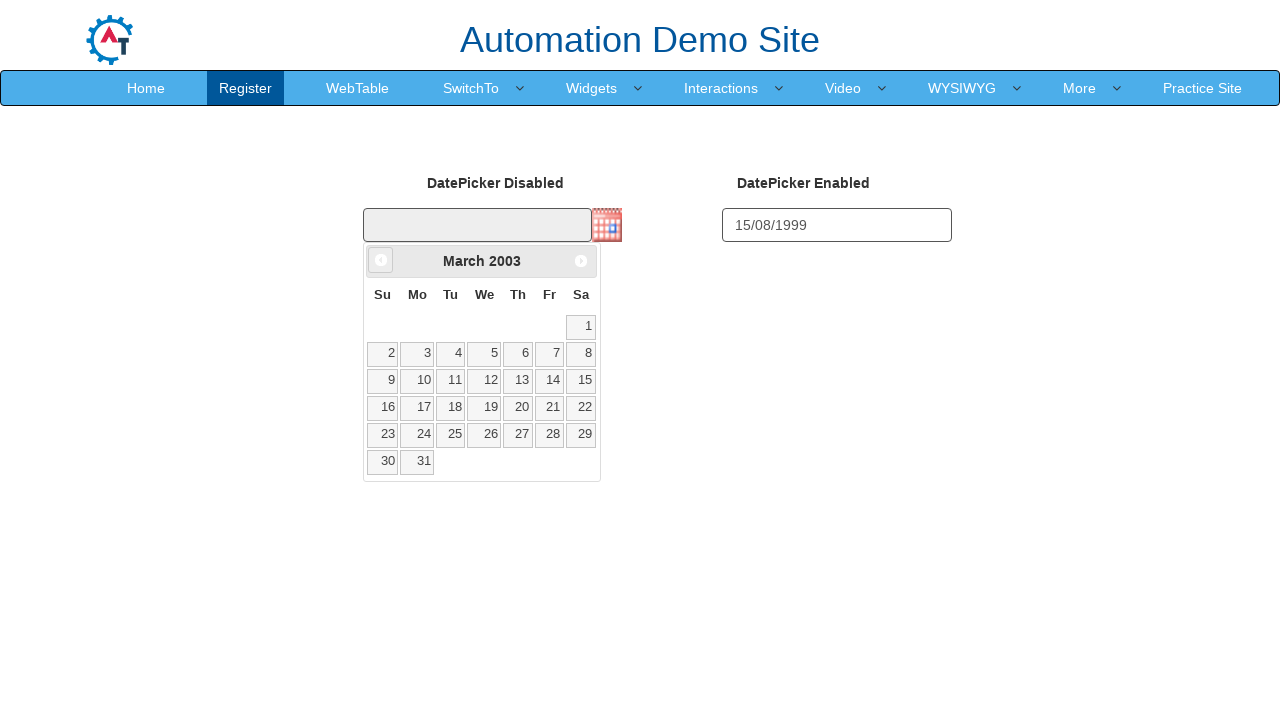

Waited 50ms for calendar navigation
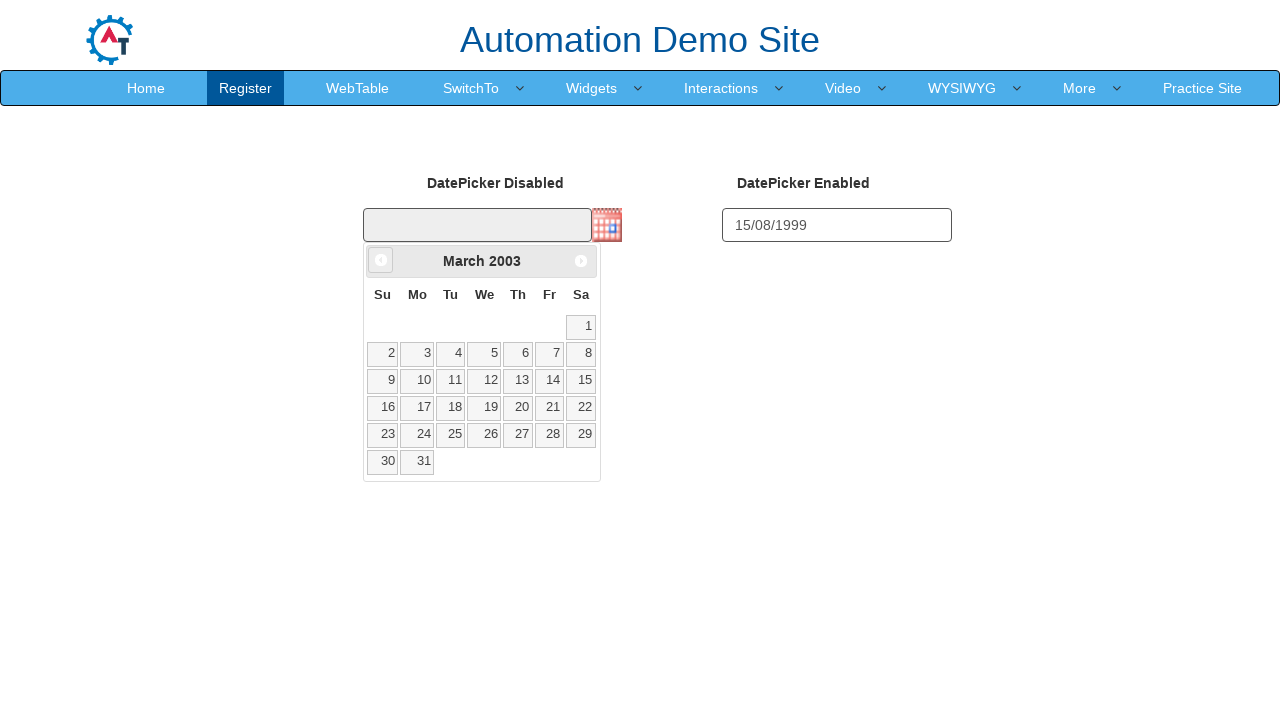

Clicked previous month button (currently at March 2003) at (381, 260) on a[data-handler='prev']
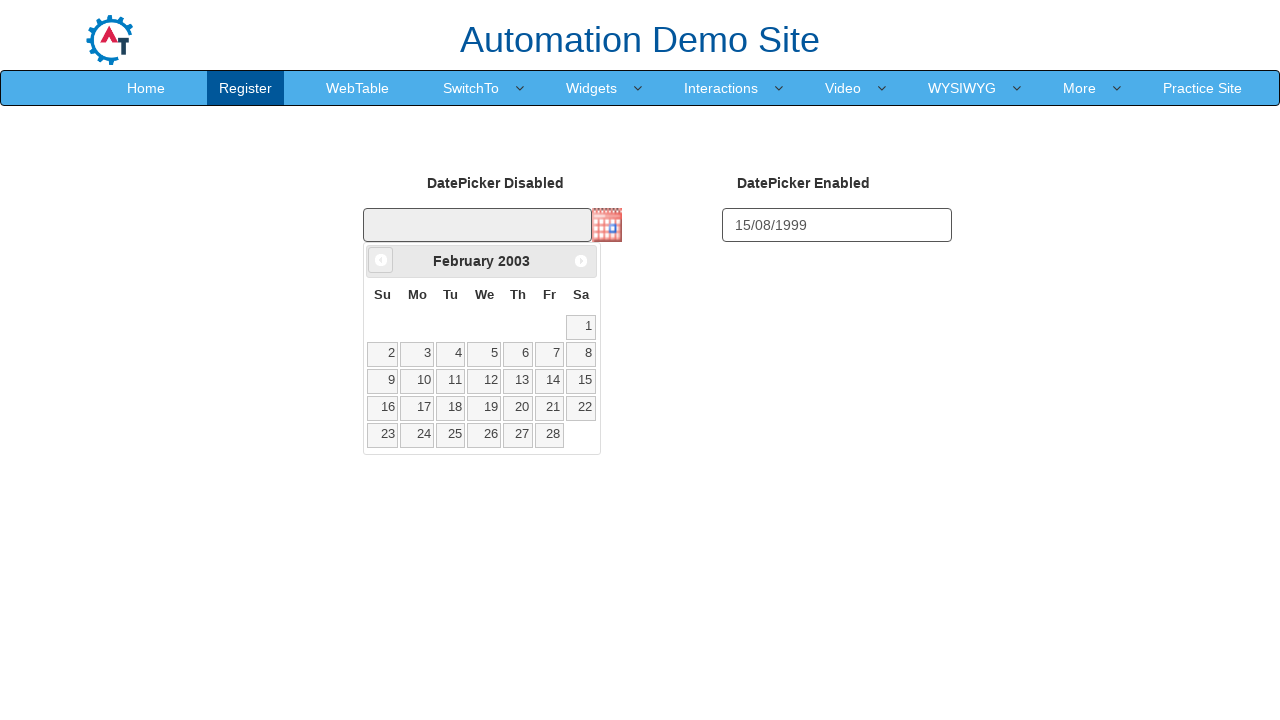

Waited 50ms for calendar navigation
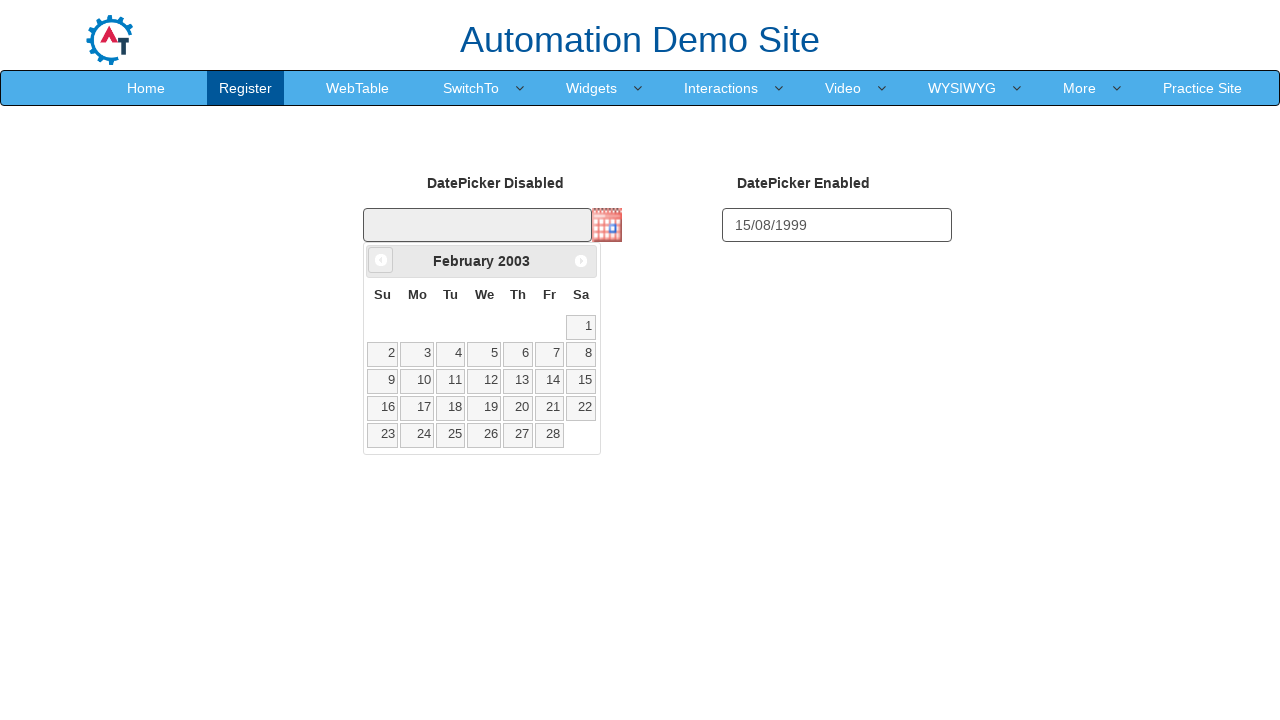

Clicked previous month button (currently at February 2003) at (381, 260) on a[data-handler='prev']
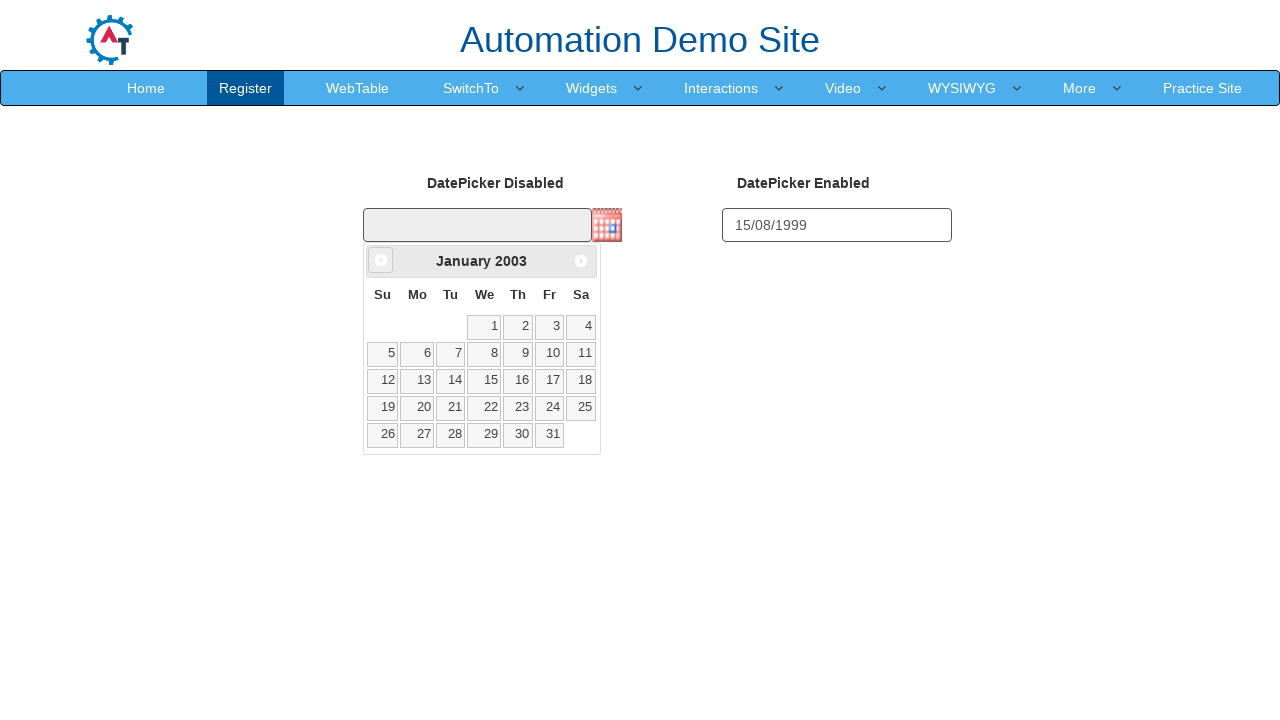

Waited 50ms for calendar navigation
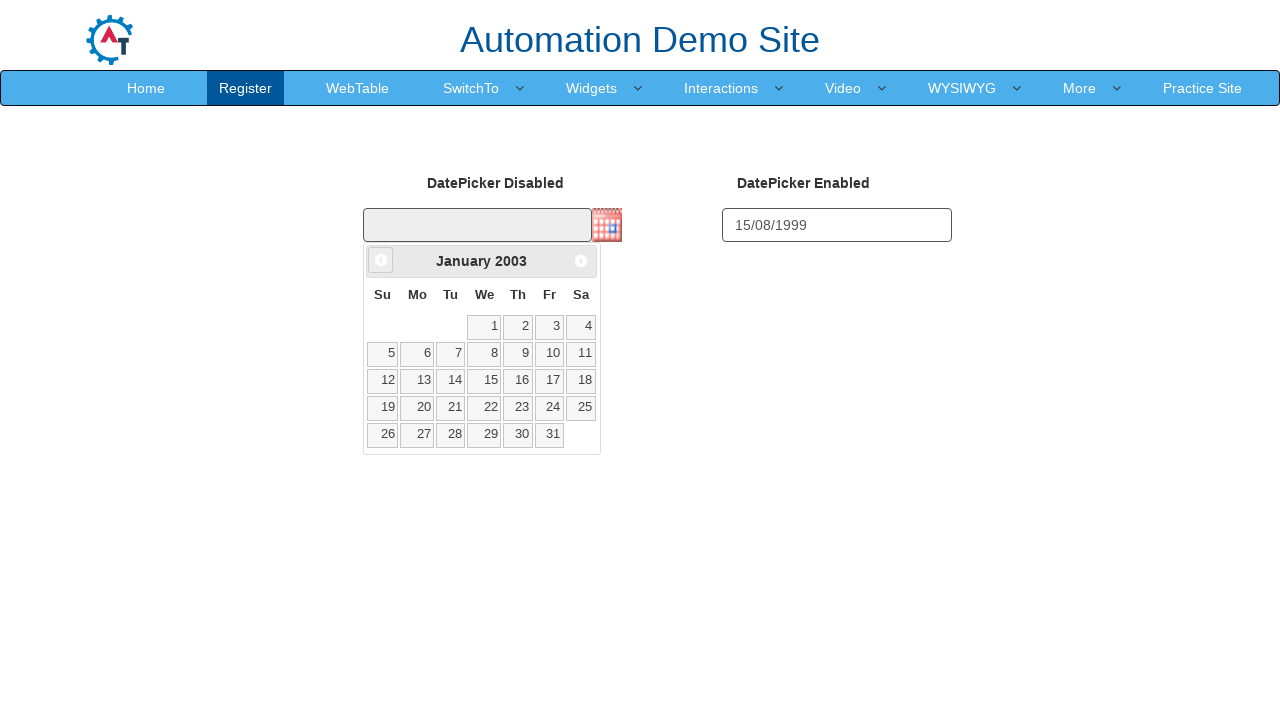

Clicked previous month button (currently at January 2003) at (381, 260) on a[data-handler='prev']
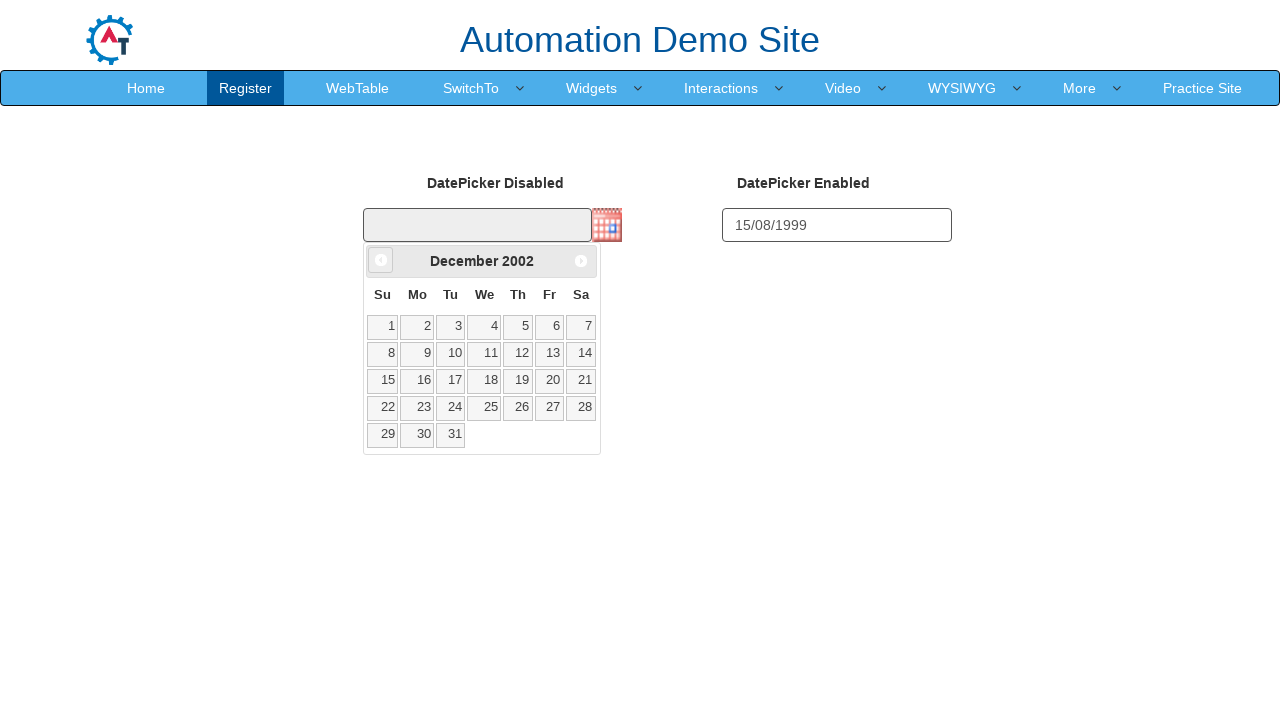

Waited 50ms for calendar navigation
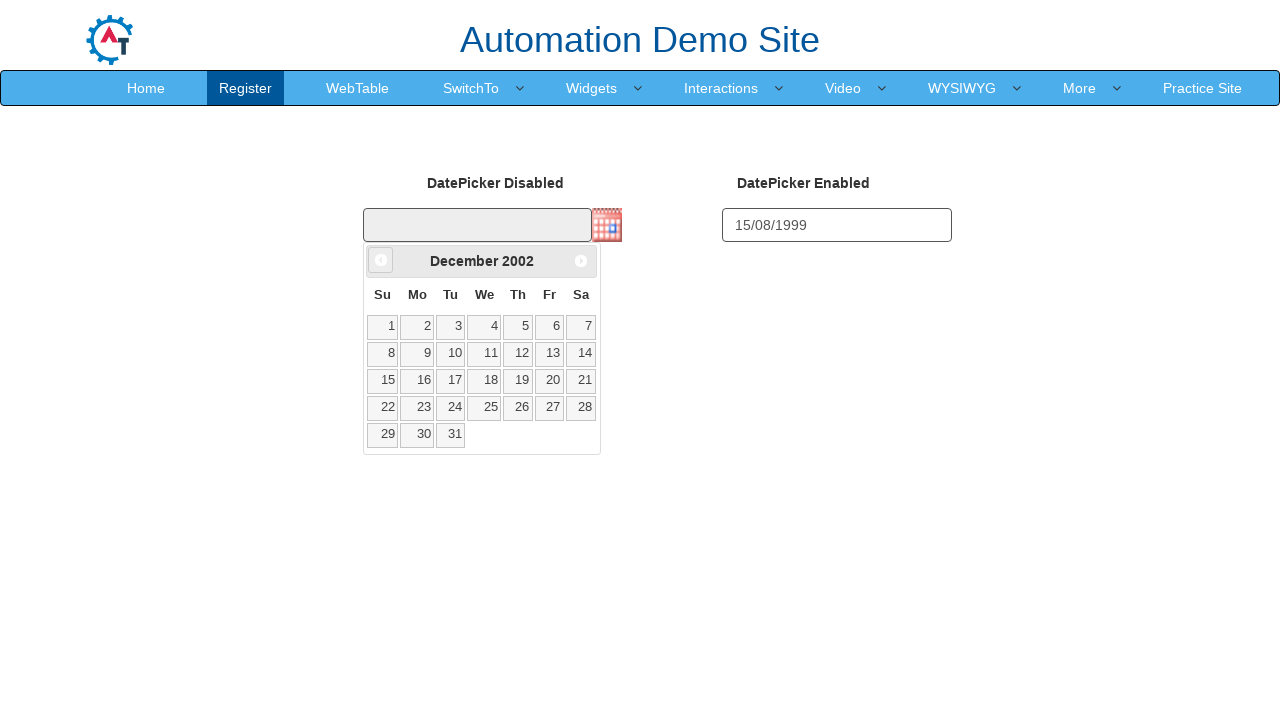

Clicked previous month button (currently at December 2002) at (381, 260) on a[data-handler='prev']
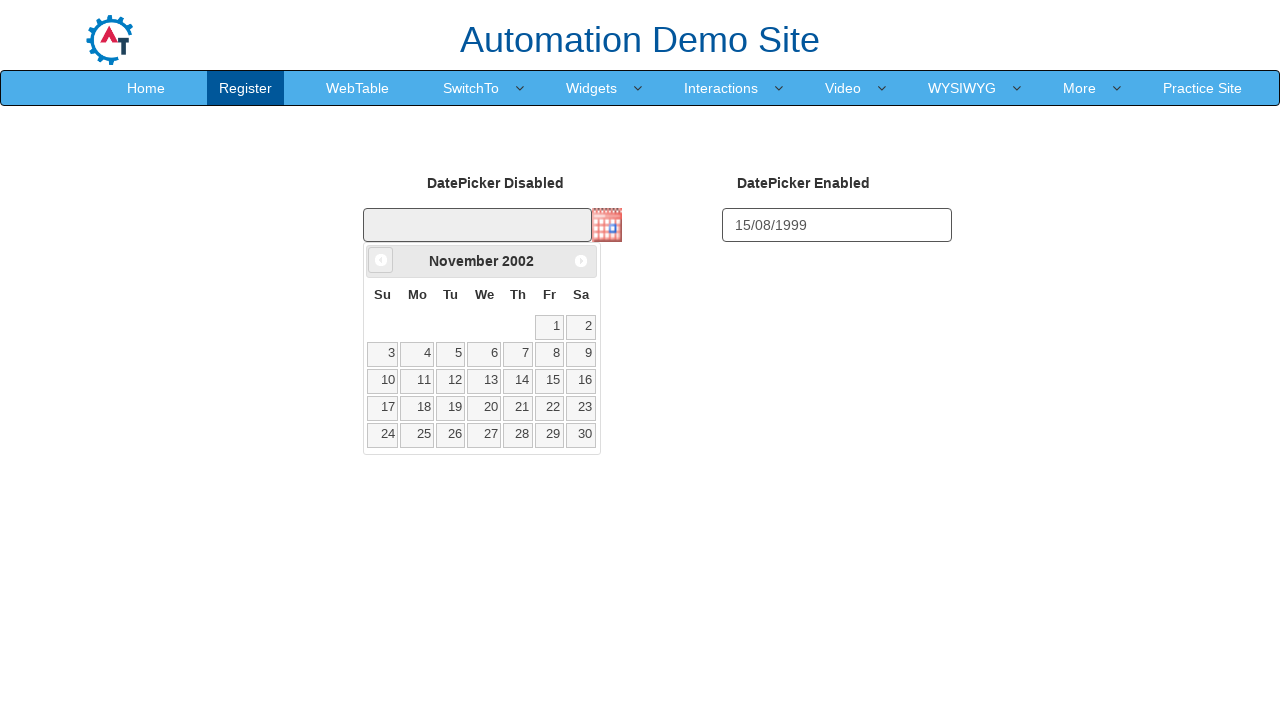

Waited 50ms for calendar navigation
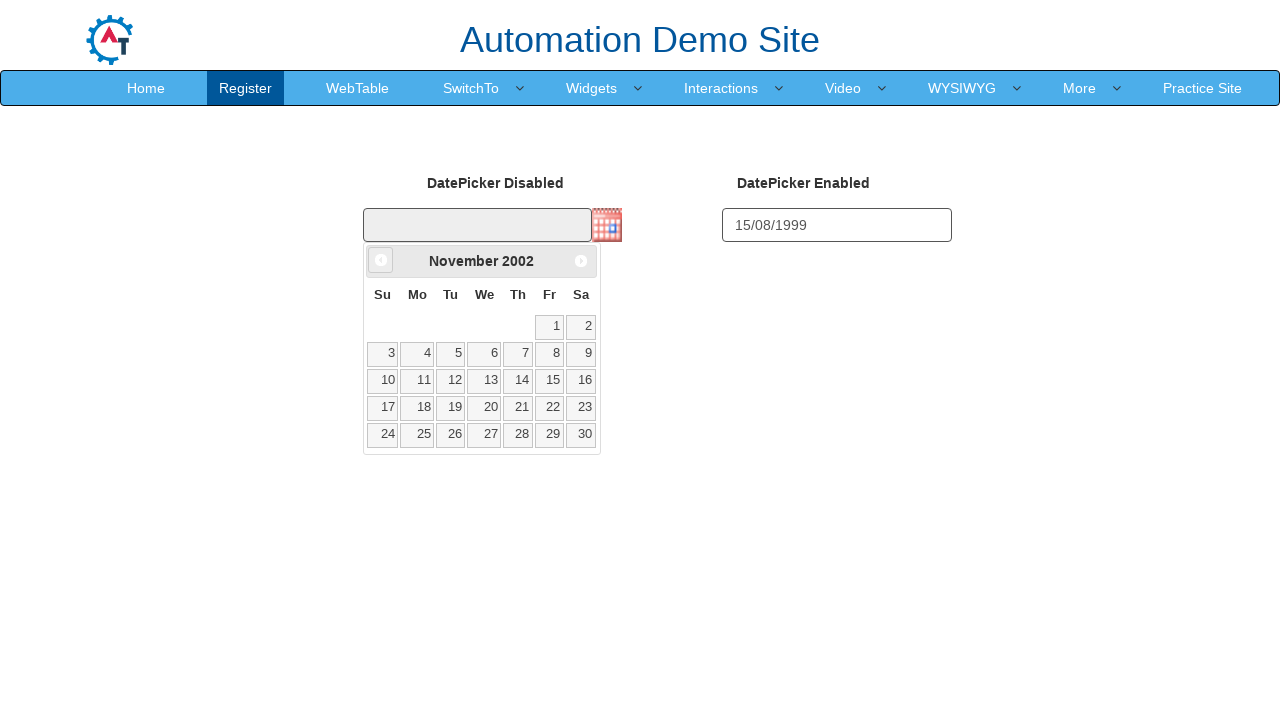

Clicked previous month button (currently at November 2002) at (381, 260) on a[data-handler='prev']
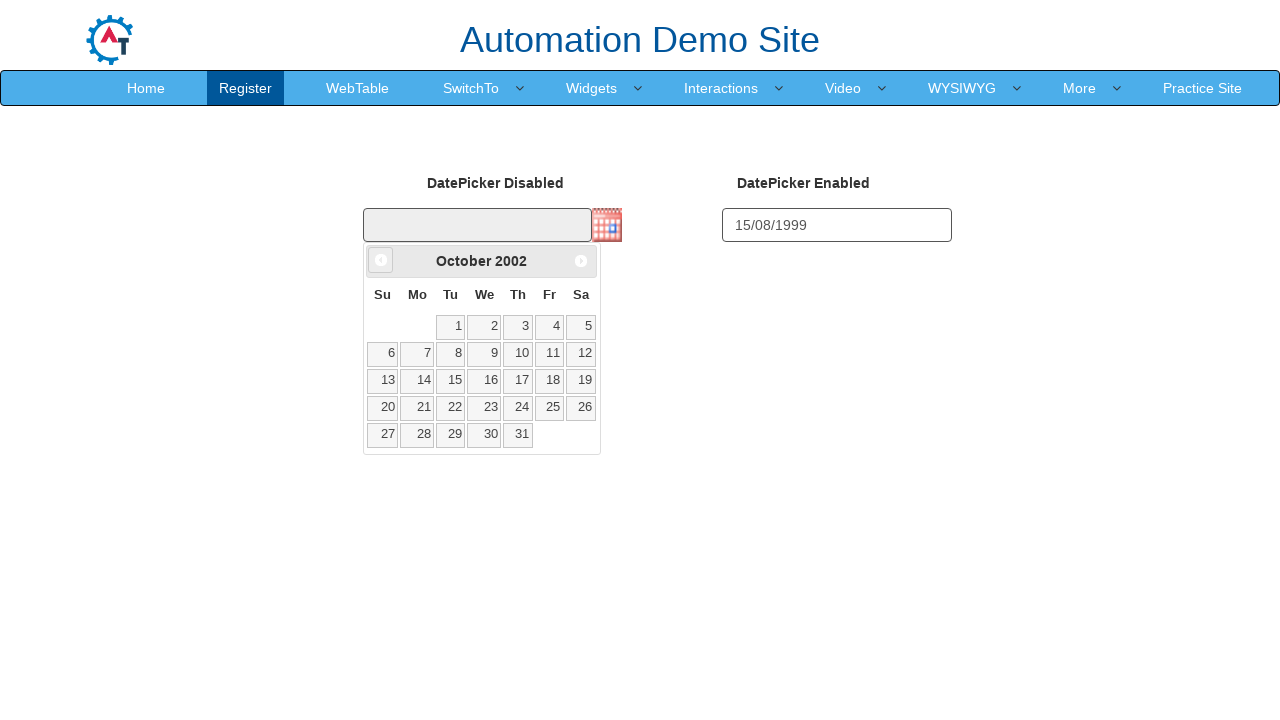

Waited 50ms for calendar navigation
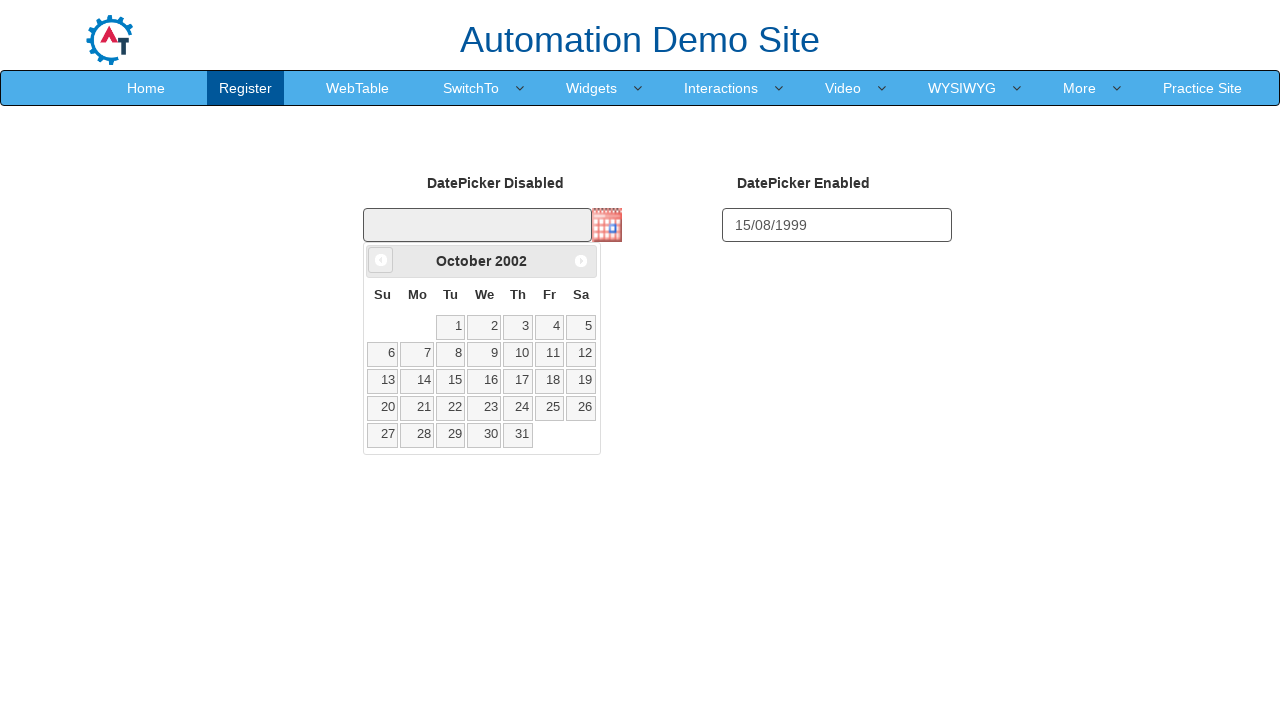

Clicked previous month button (currently at October 2002) at (381, 260) on a[data-handler='prev']
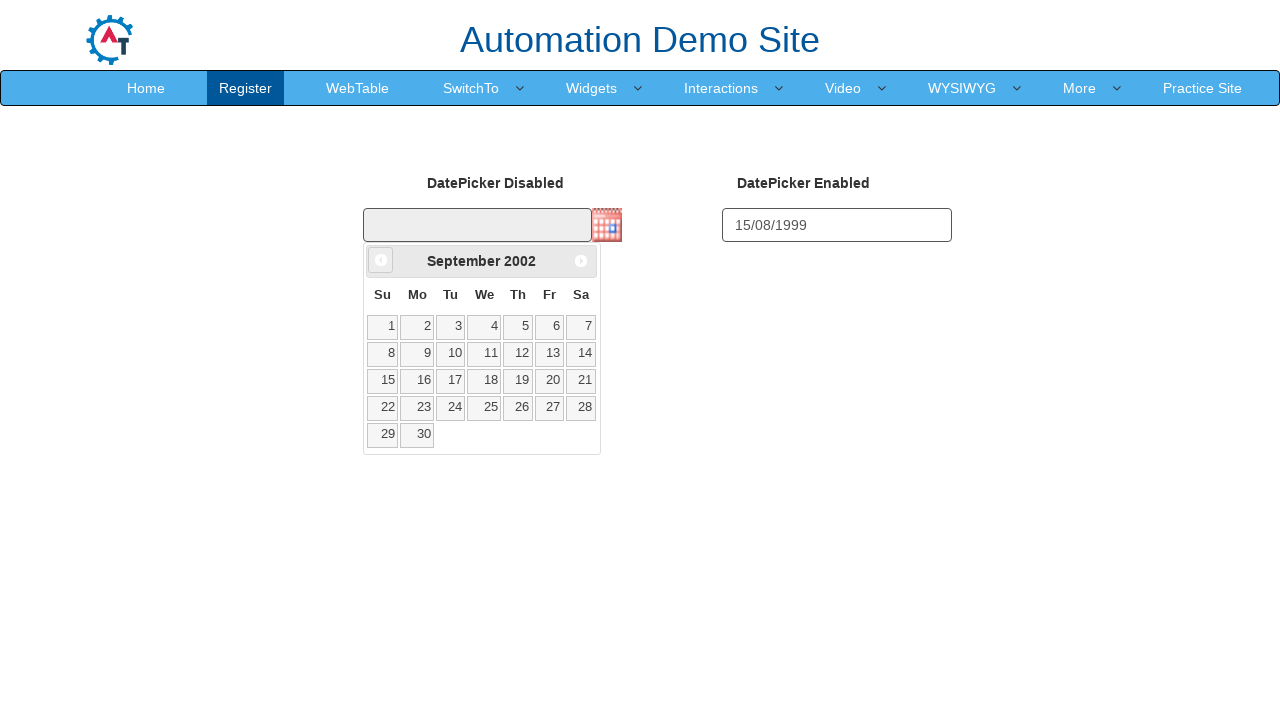

Waited 50ms for calendar navigation
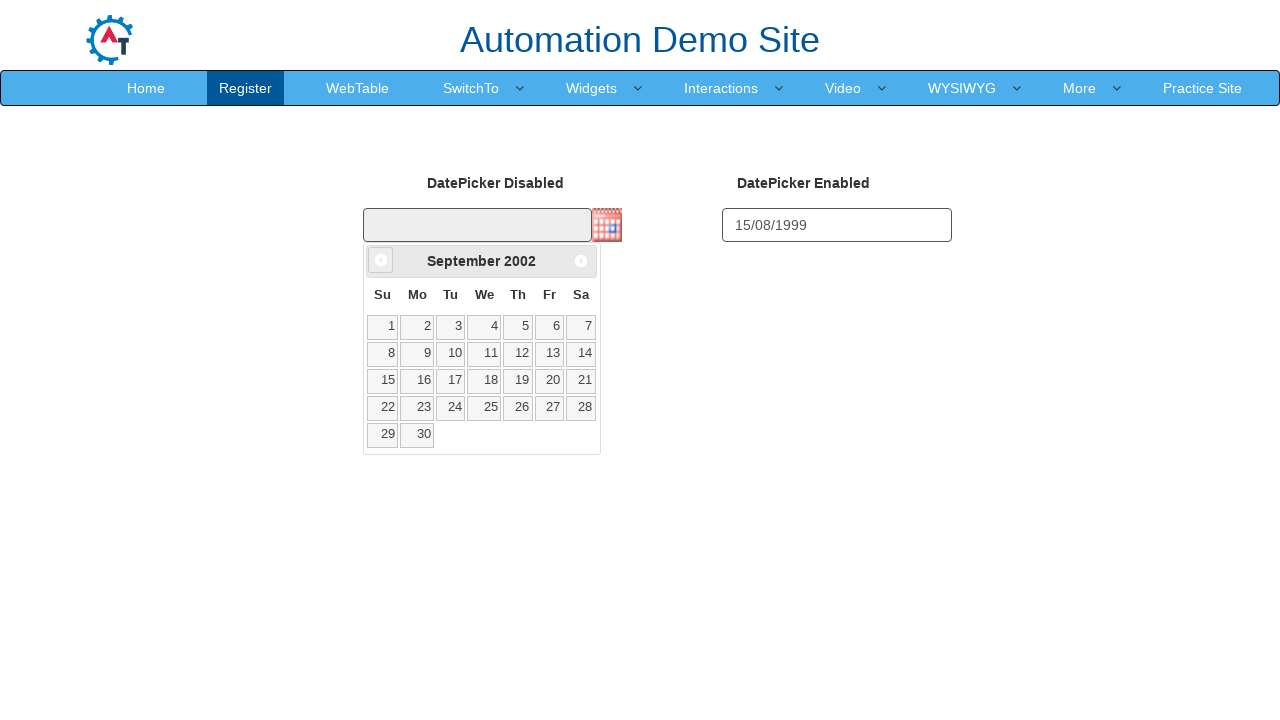

Clicked previous month button (currently at September 2002) at (381, 260) on a[data-handler='prev']
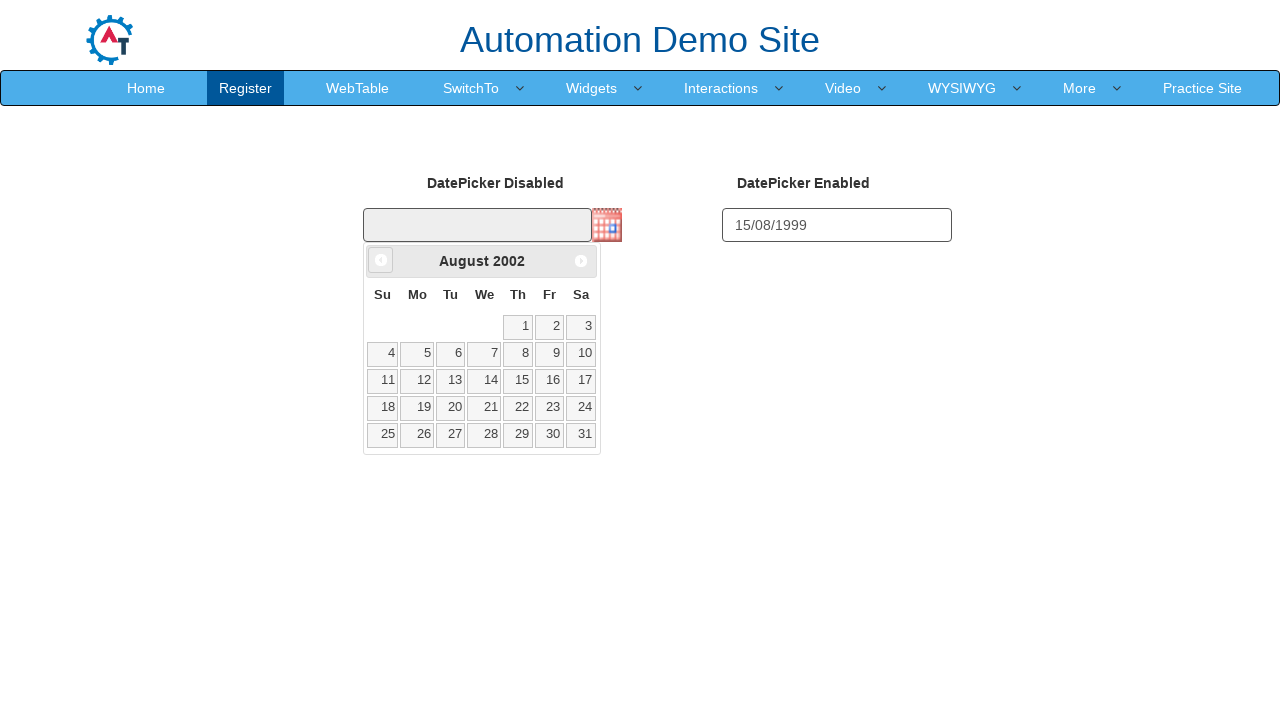

Waited 50ms for calendar navigation
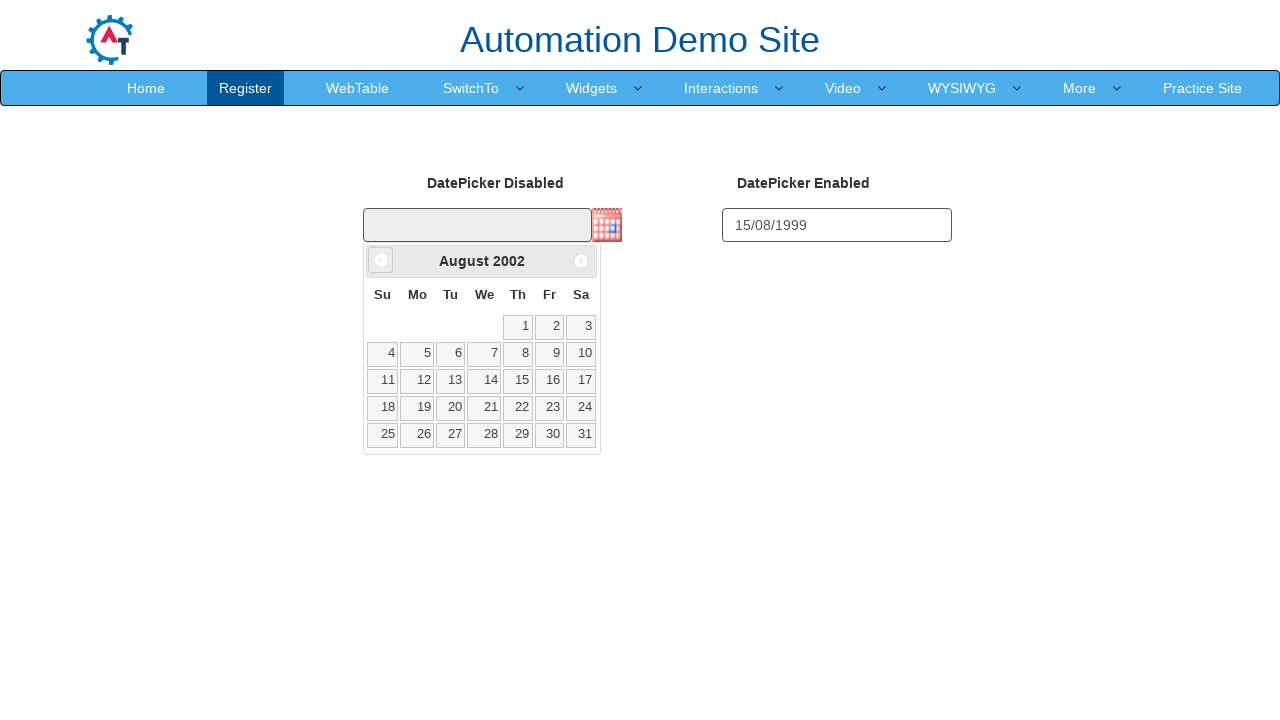

Clicked previous month button (currently at August 2002) at (381, 260) on a[data-handler='prev']
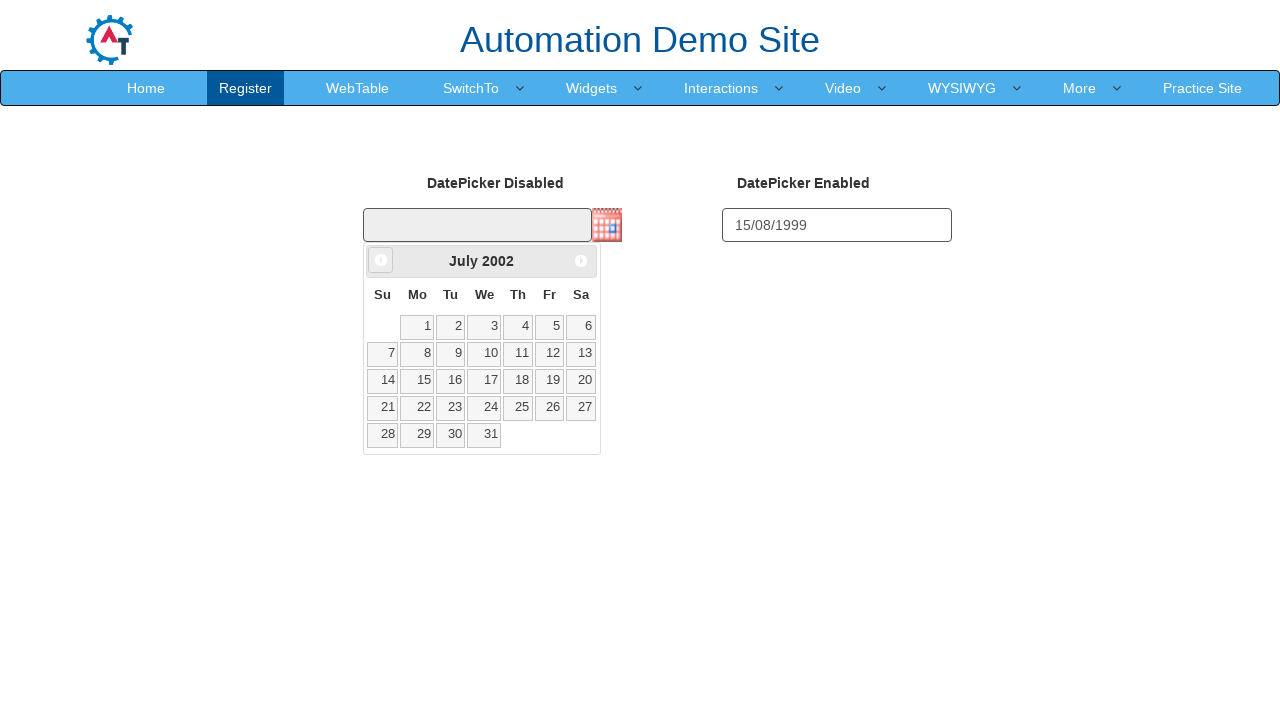

Waited 50ms for calendar navigation
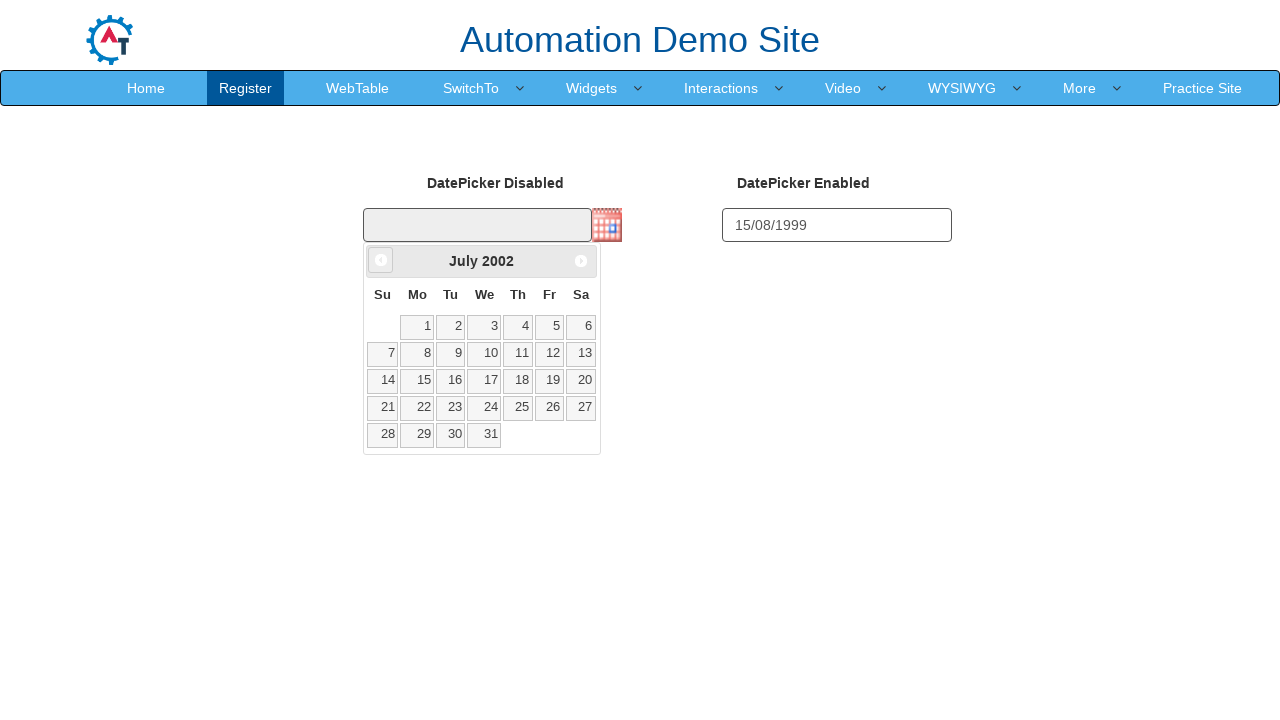

Clicked previous month button (currently at July 2002) at (381, 260) on a[data-handler='prev']
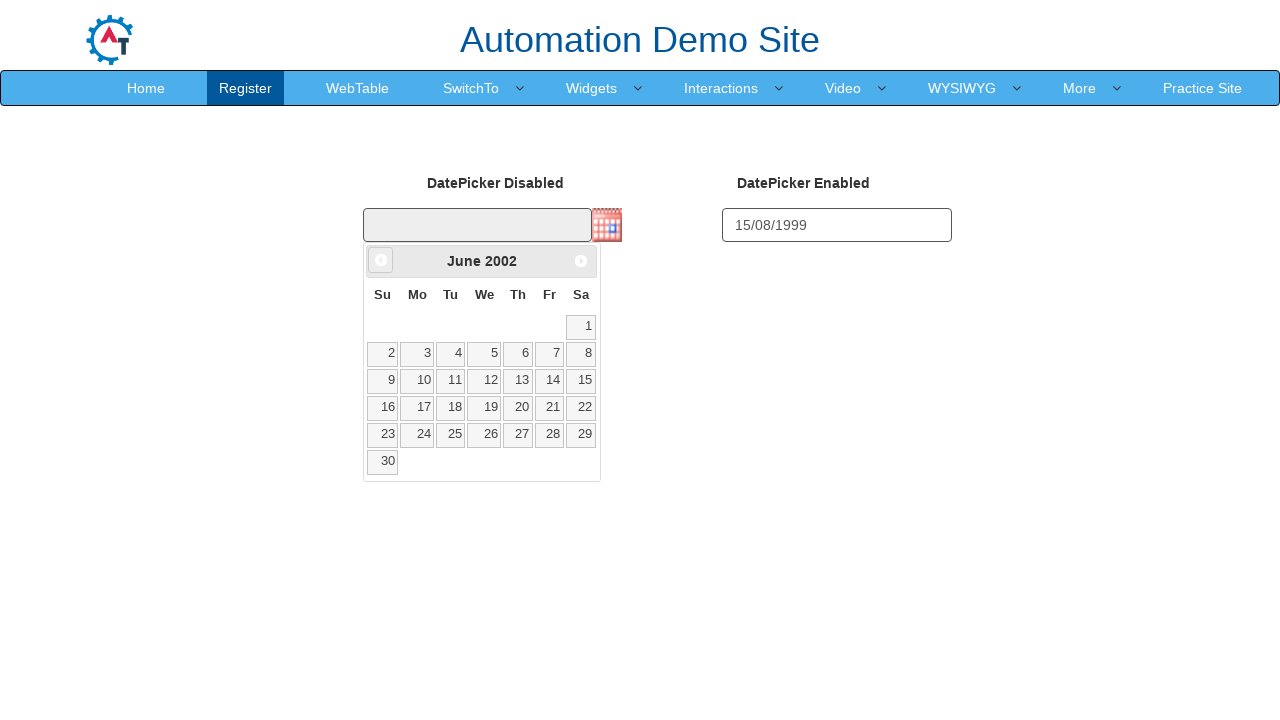

Waited 50ms for calendar navigation
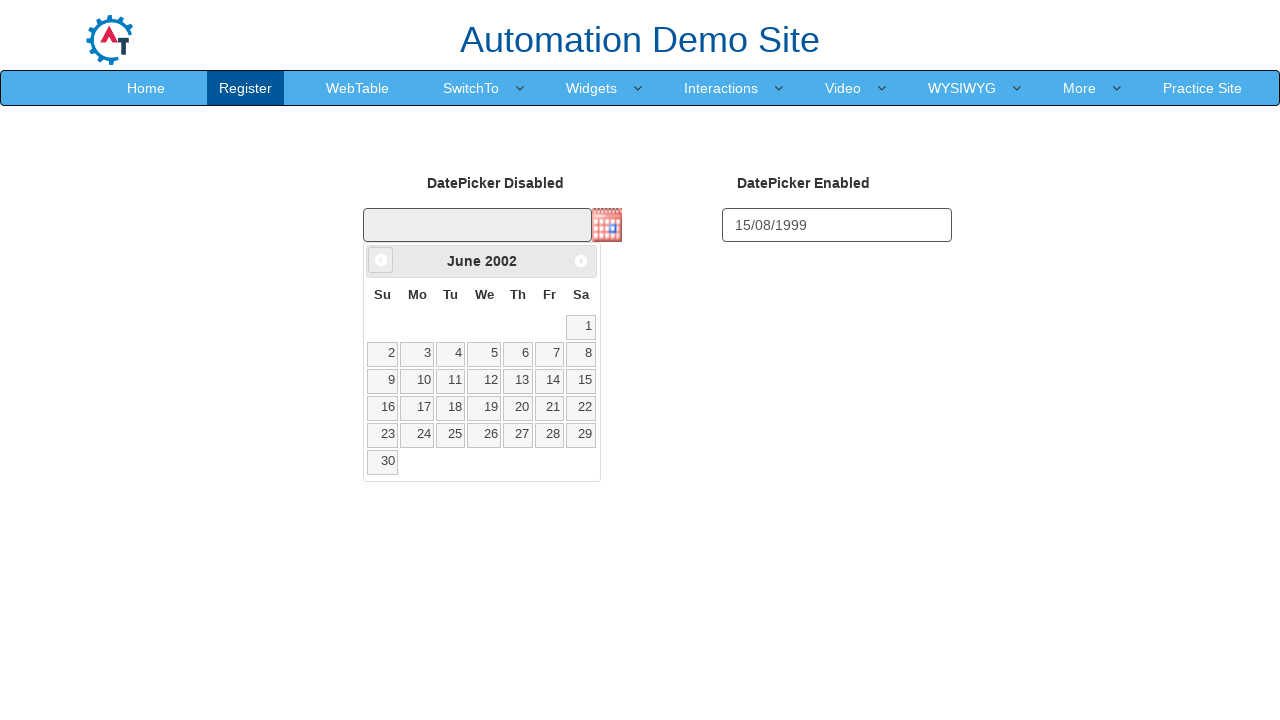

Clicked previous month button (currently at June 2002) at (381, 260) on a[data-handler='prev']
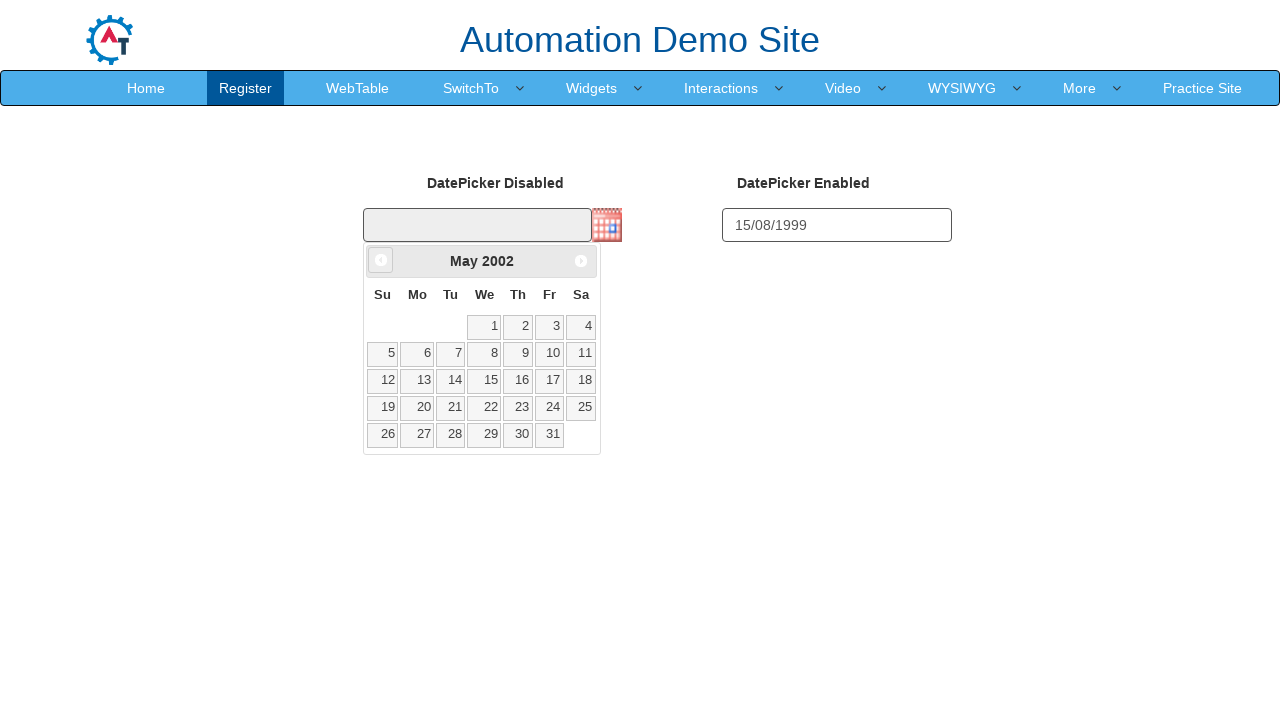

Waited 50ms for calendar navigation
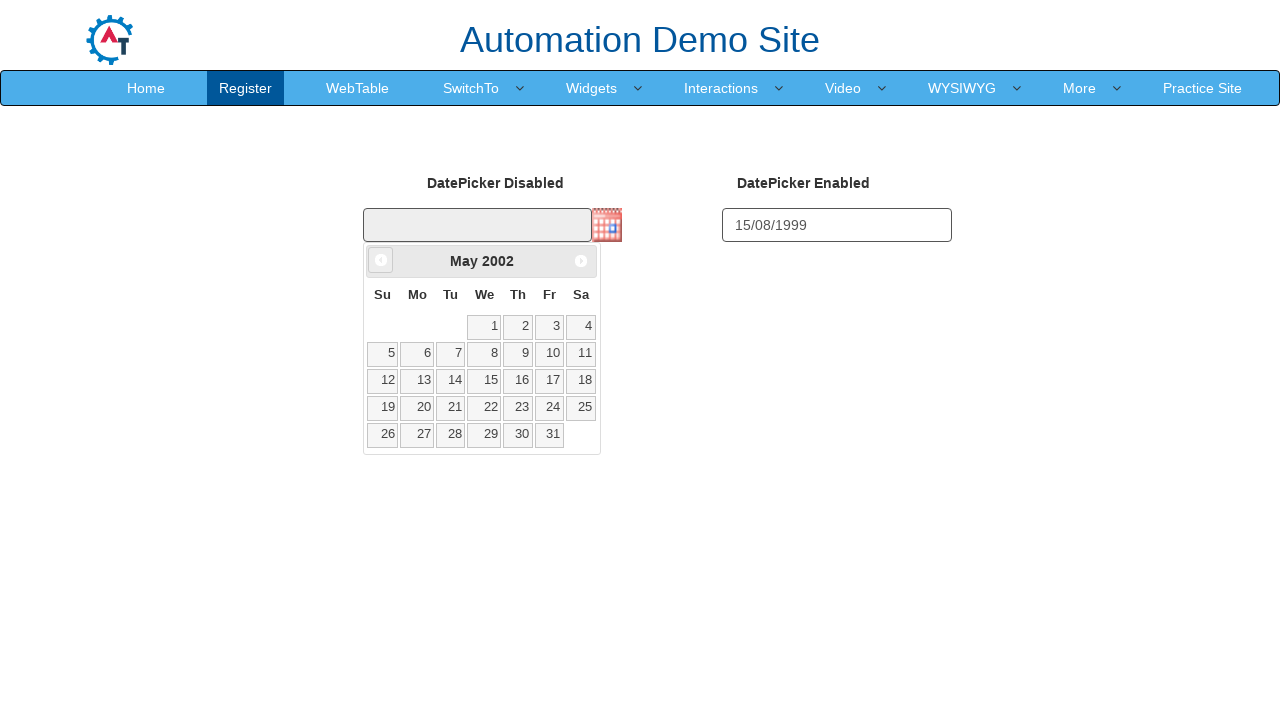

Clicked previous month button (currently at May 2002) at (381, 260) on a[data-handler='prev']
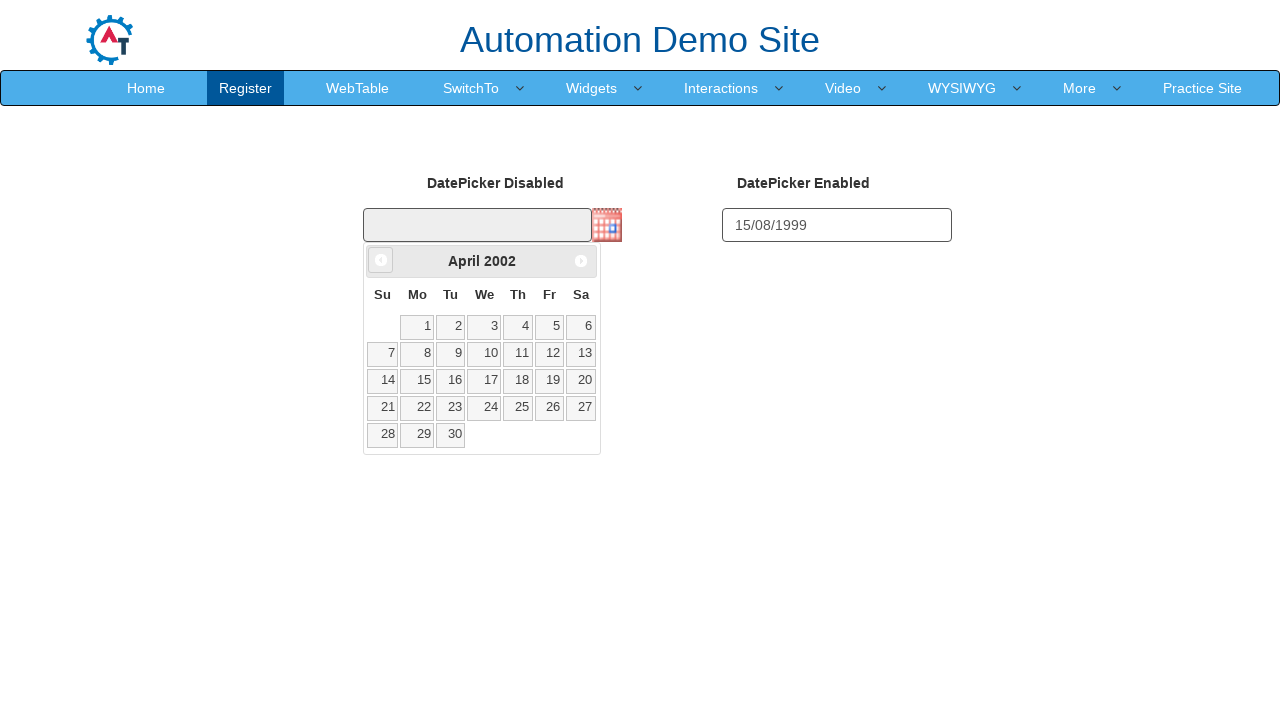

Waited 50ms for calendar navigation
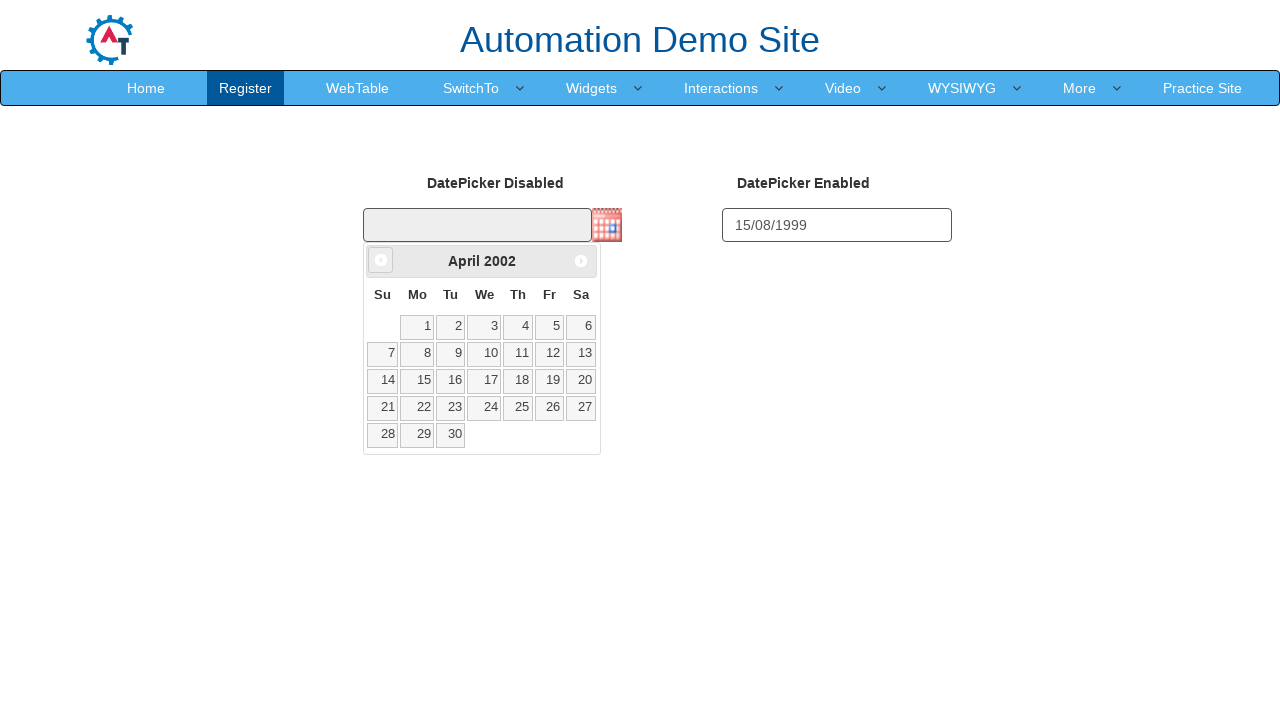

Clicked previous month button (currently at April 2002) at (381, 260) on a[data-handler='prev']
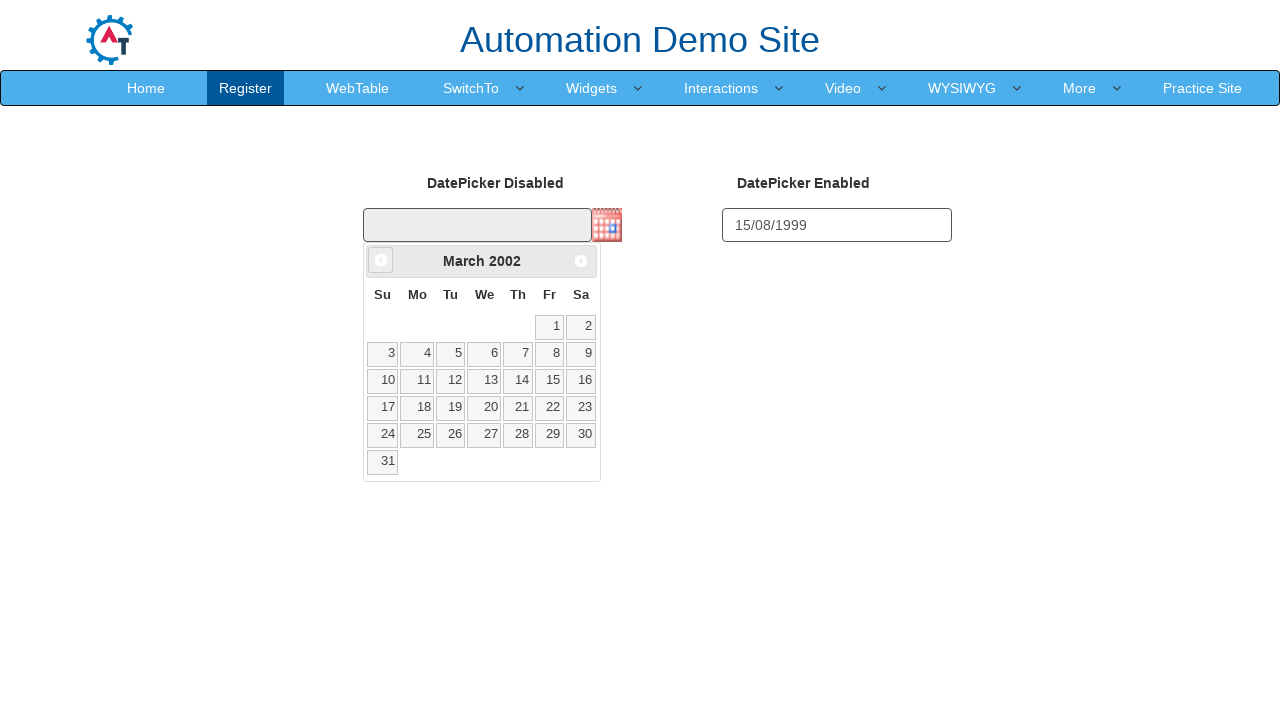

Waited 50ms for calendar navigation
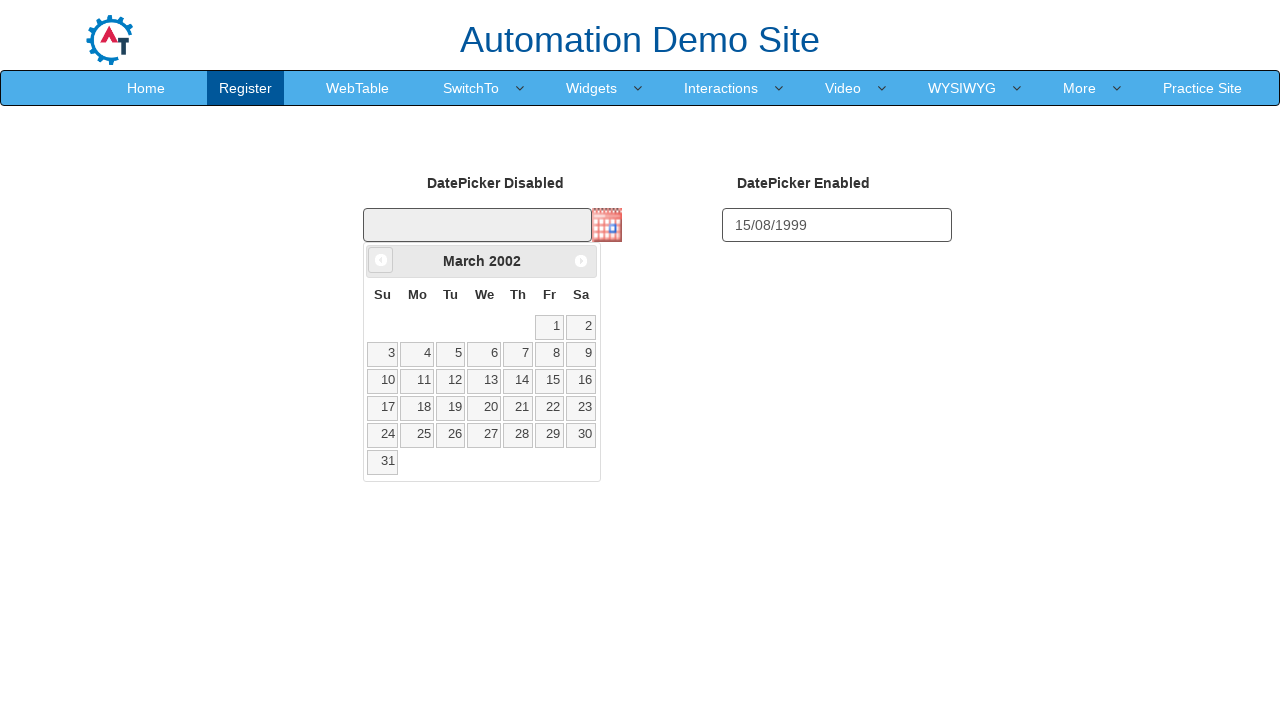

Clicked previous month button (currently at March 2002) at (381, 260) on a[data-handler='prev']
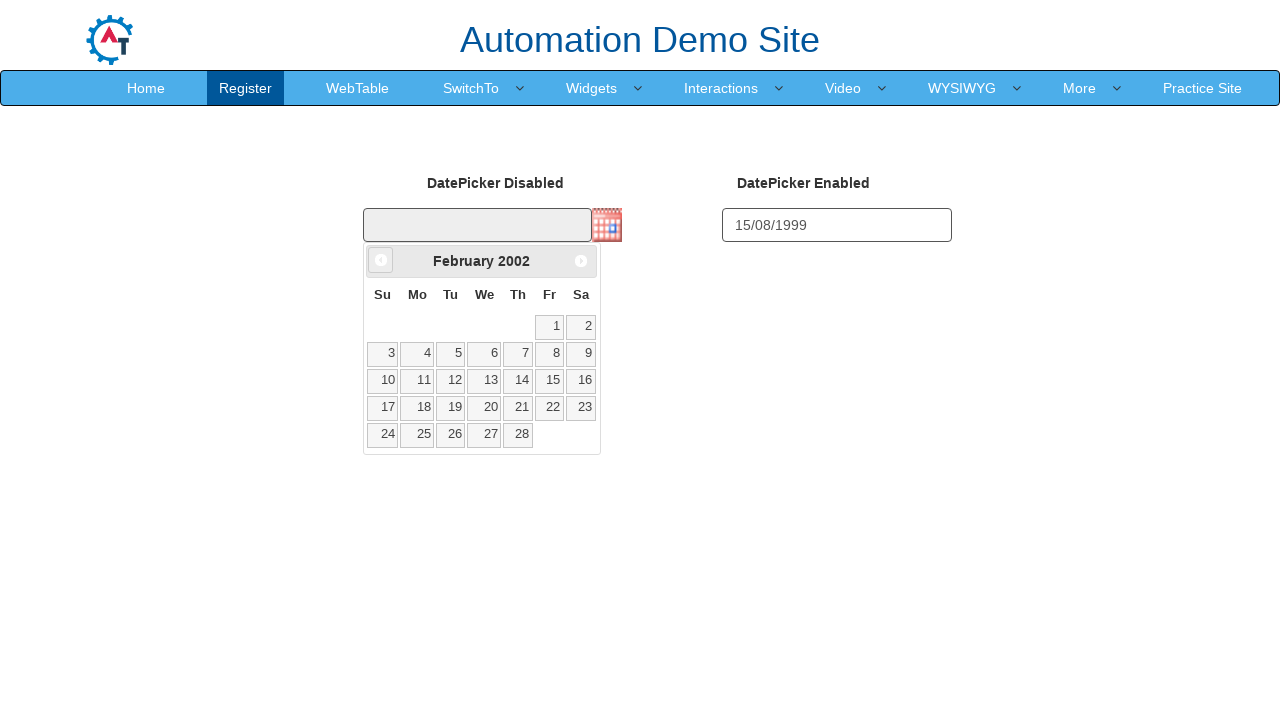

Waited 50ms for calendar navigation
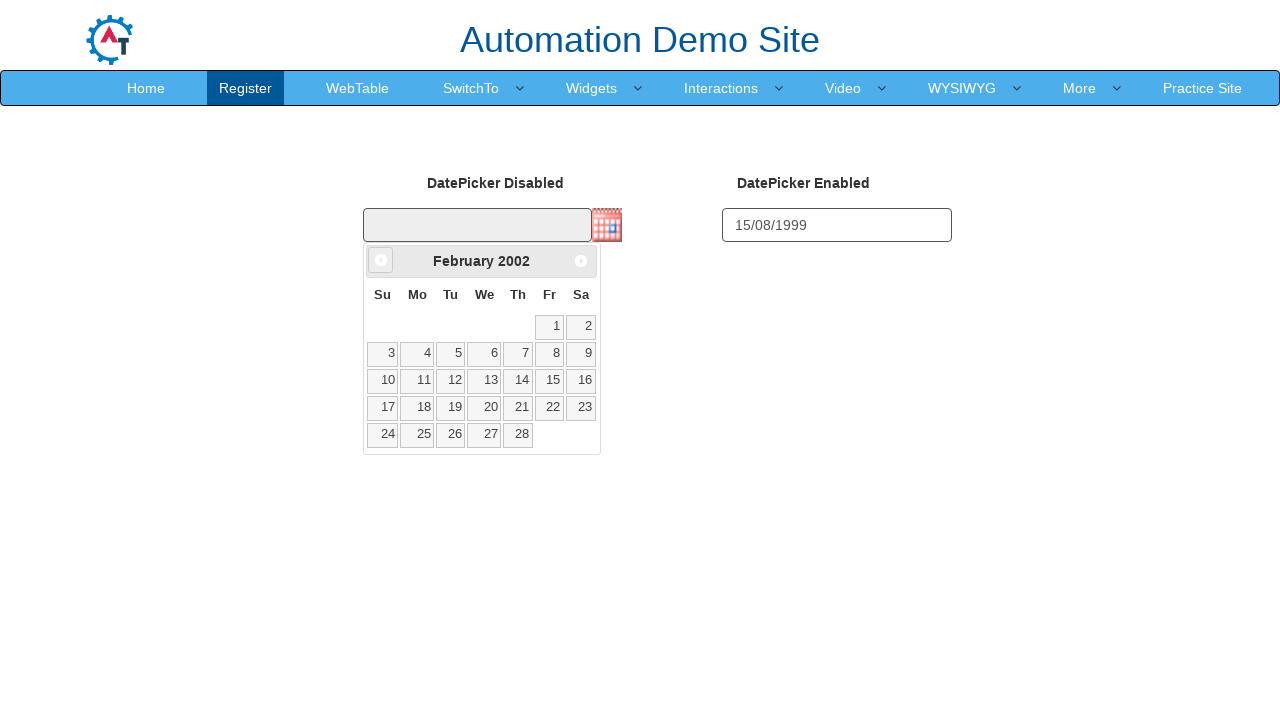

Clicked previous month button (currently at February 2002) at (381, 260) on a[data-handler='prev']
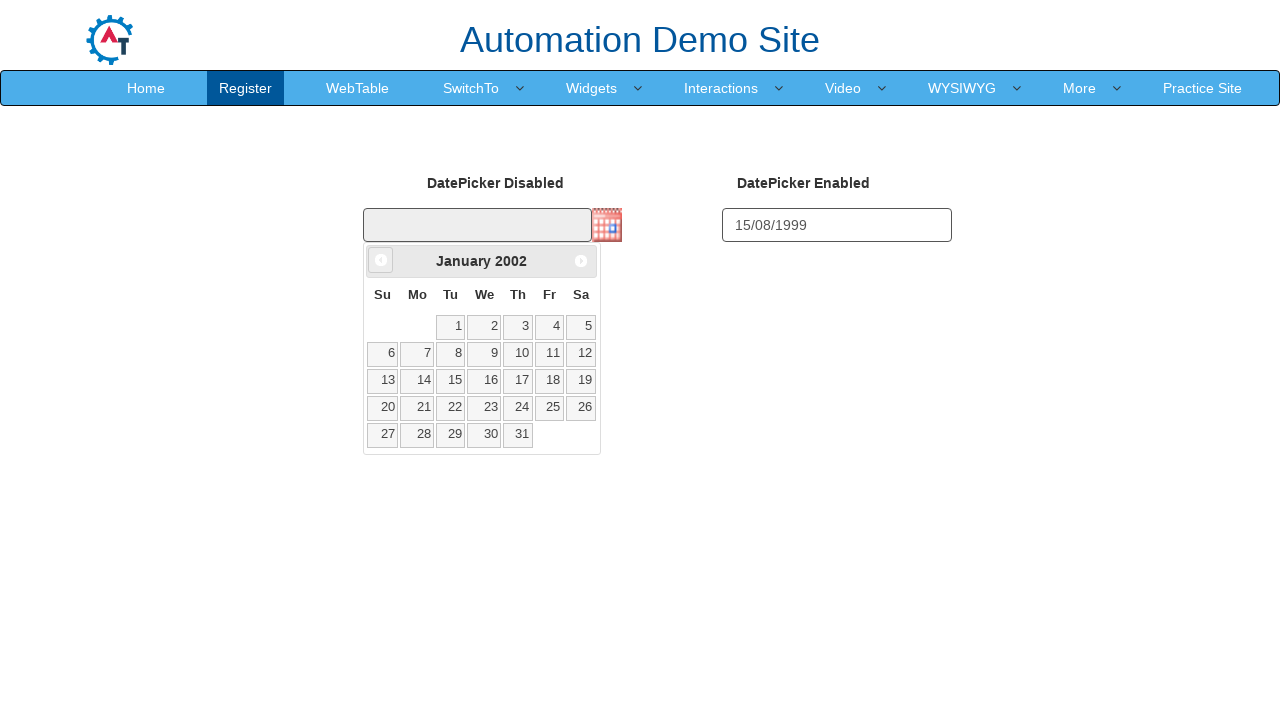

Waited 50ms for calendar navigation
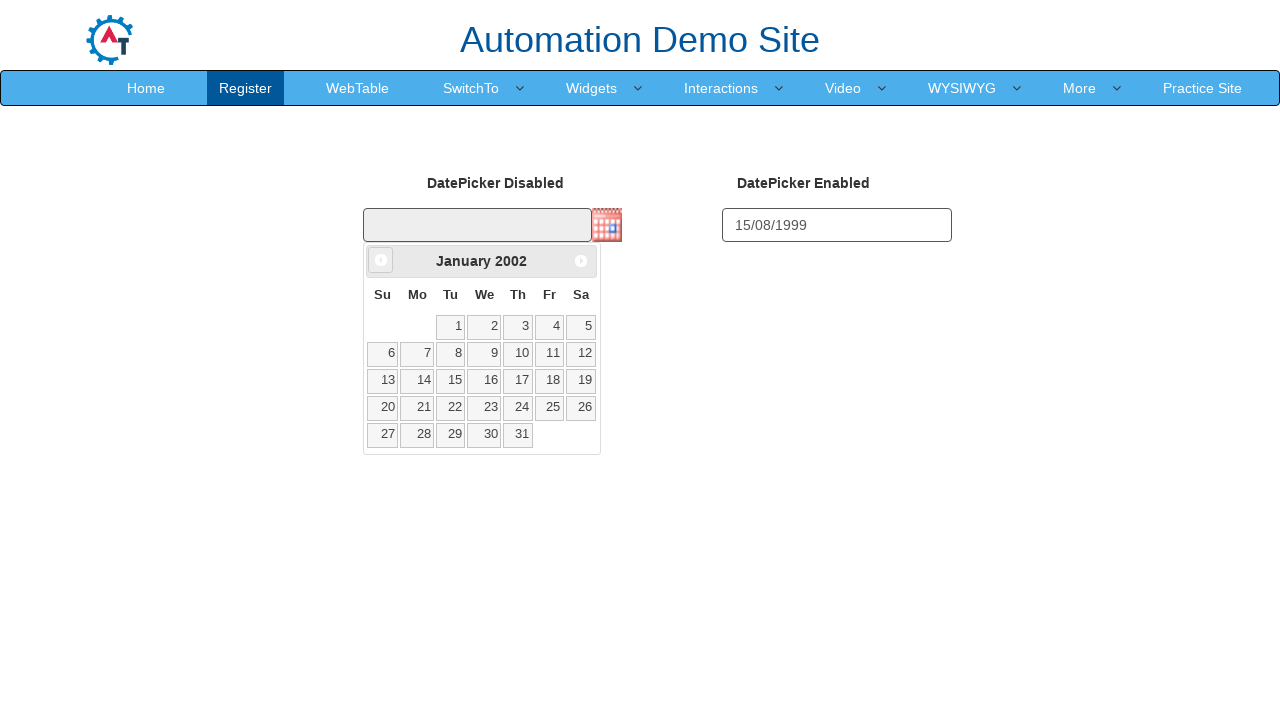

Clicked previous month button (currently at January 2002) at (381, 260) on a[data-handler='prev']
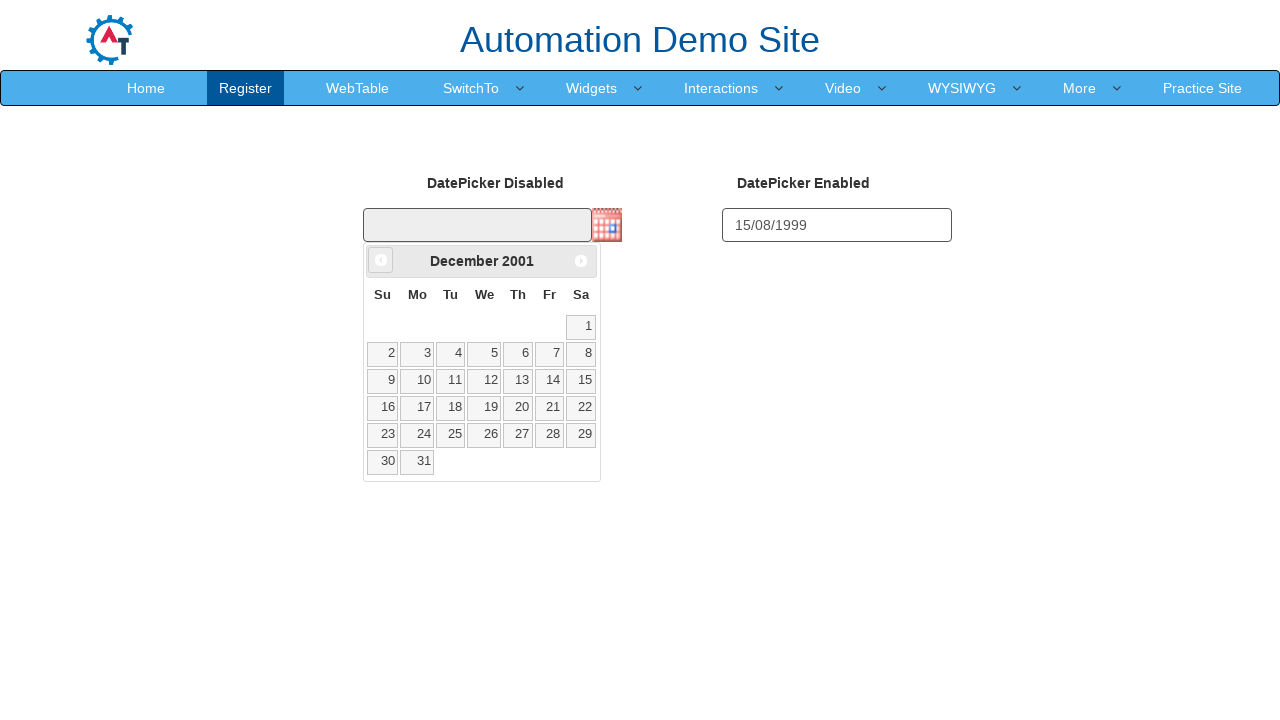

Waited 50ms for calendar navigation
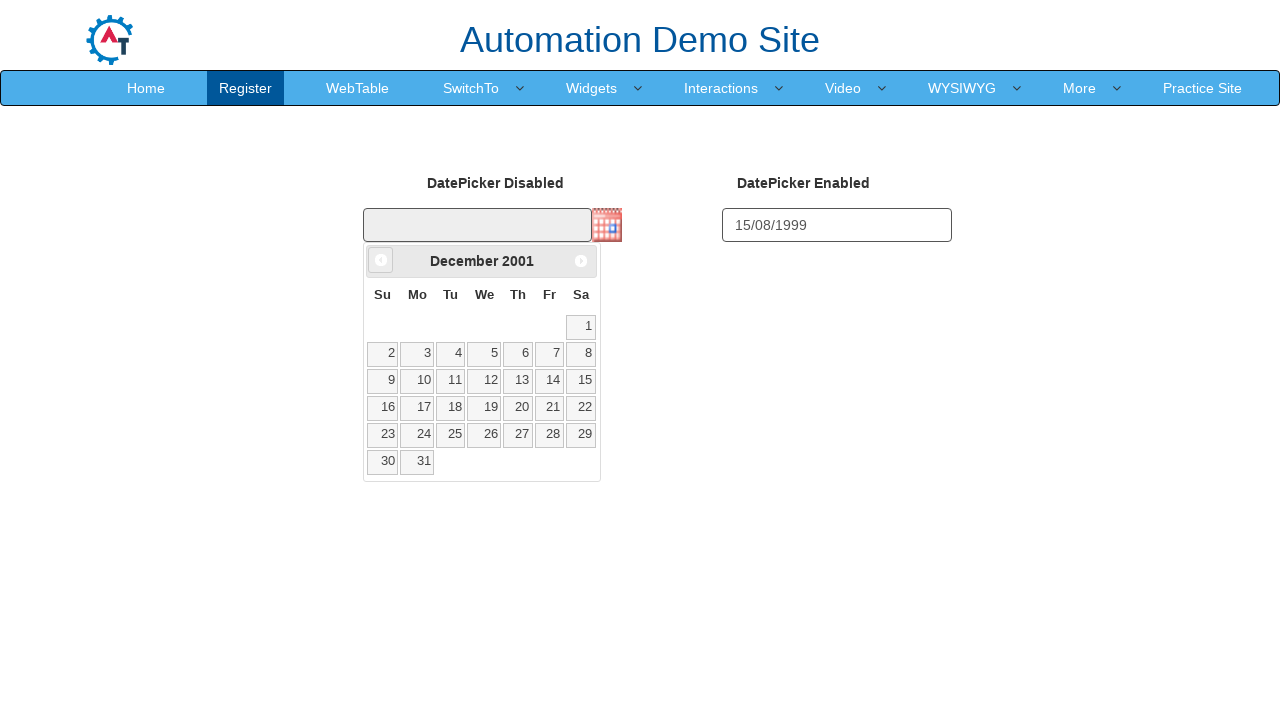

Clicked previous month button (currently at December 2001) at (381, 260) on a[data-handler='prev']
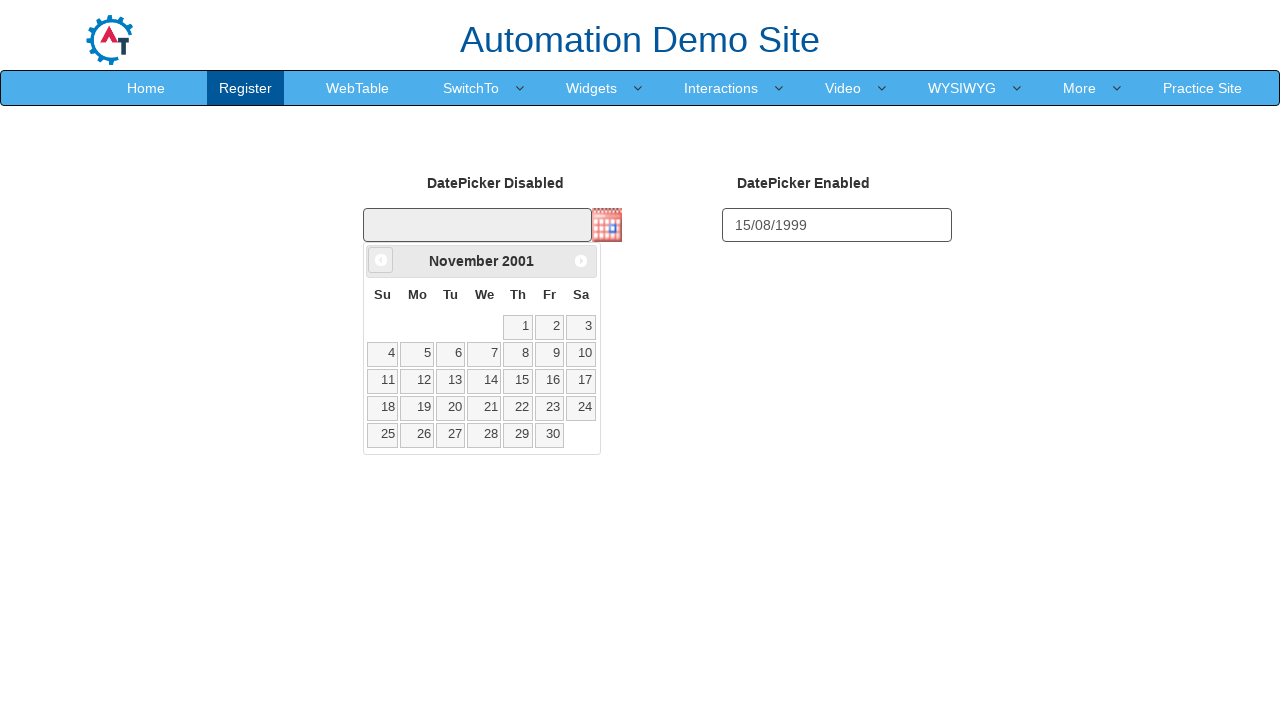

Waited 50ms for calendar navigation
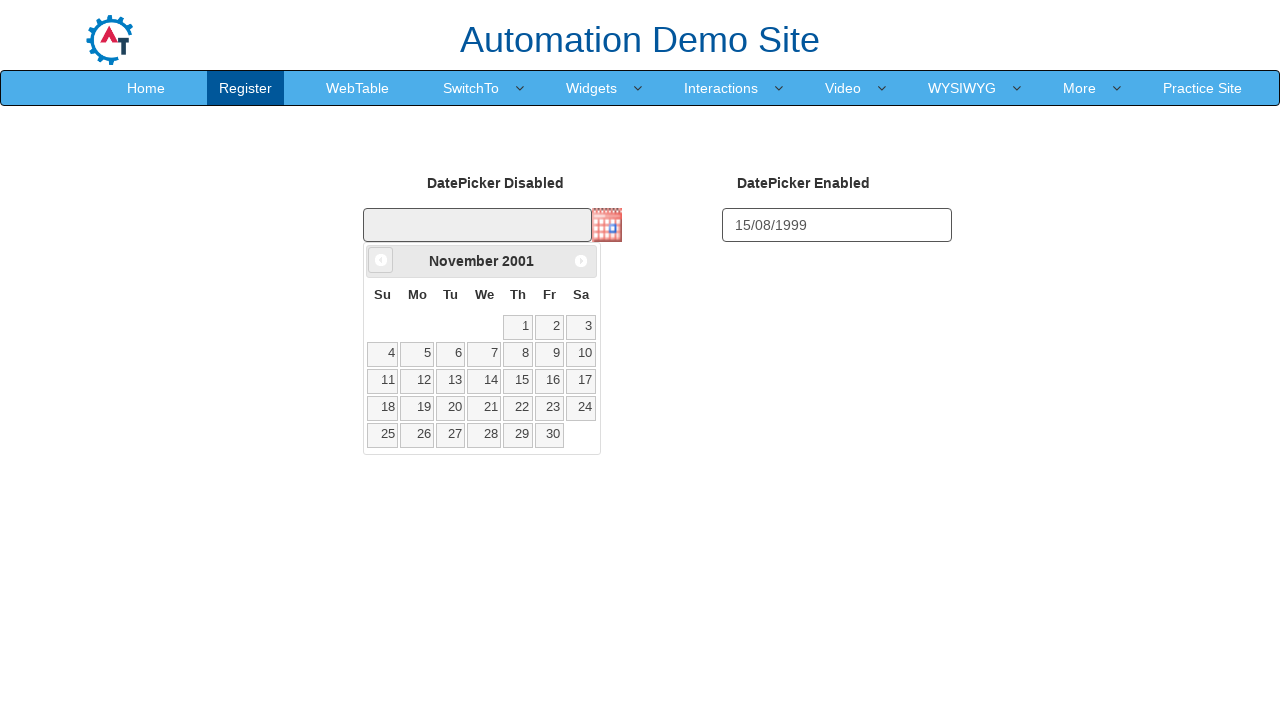

Clicked previous month button (currently at November 2001) at (381, 260) on a[data-handler='prev']
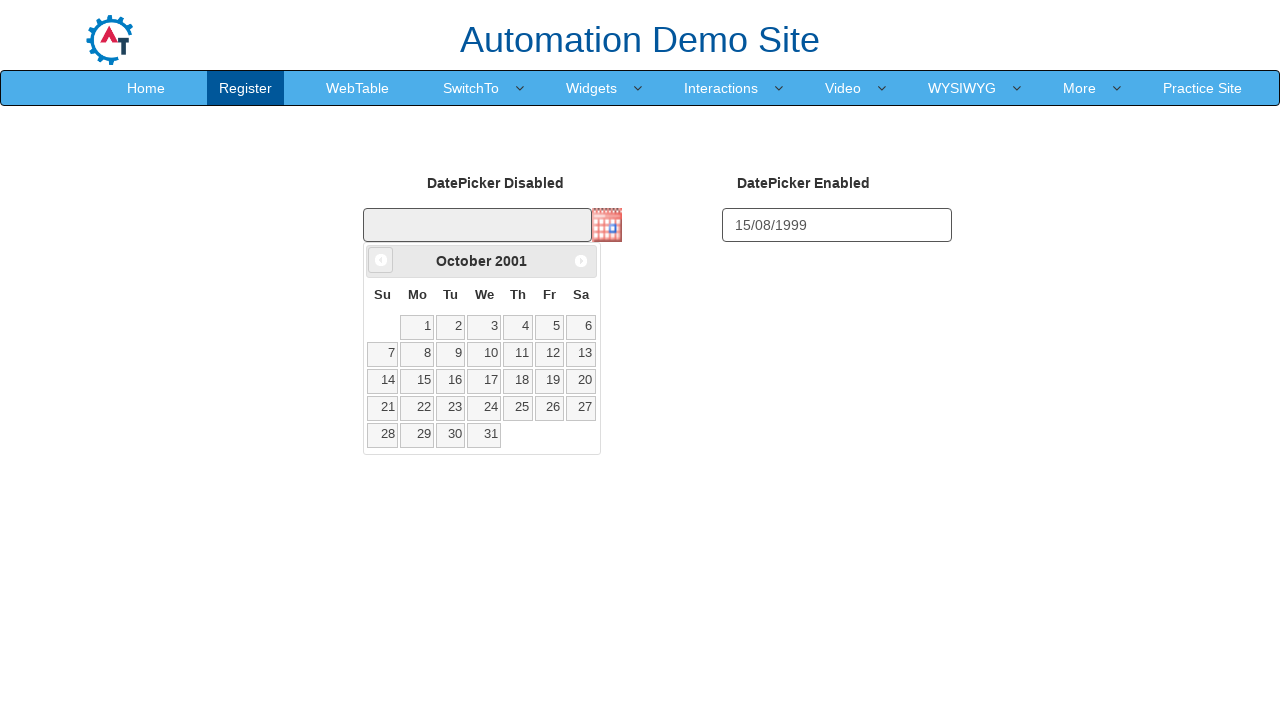

Waited 50ms for calendar navigation
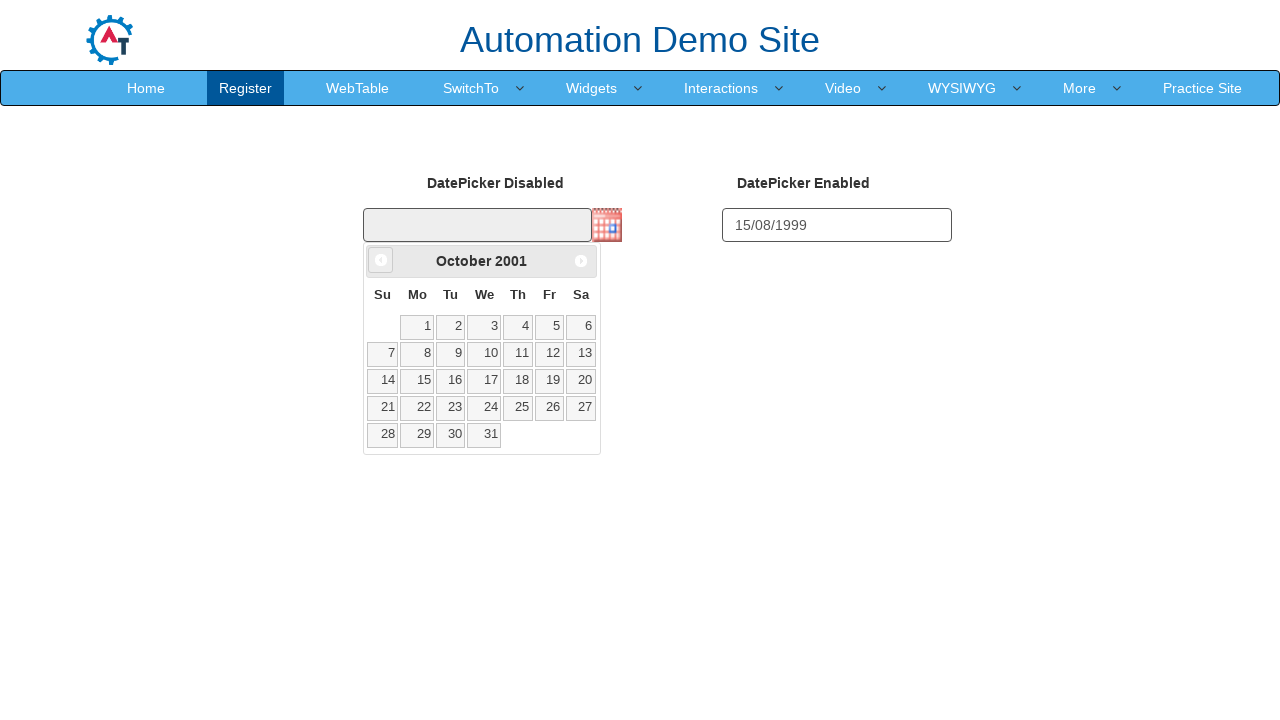

Clicked previous month button (currently at October 2001) at (381, 260) on a[data-handler='prev']
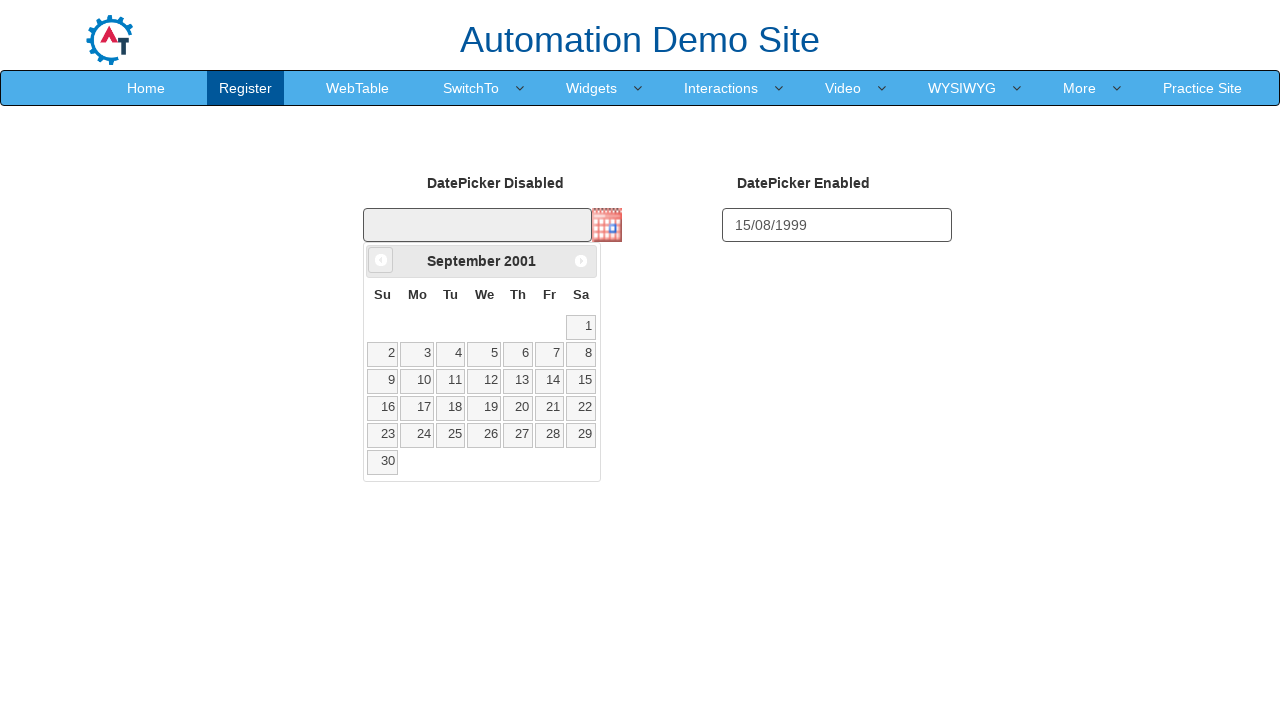

Waited 50ms for calendar navigation
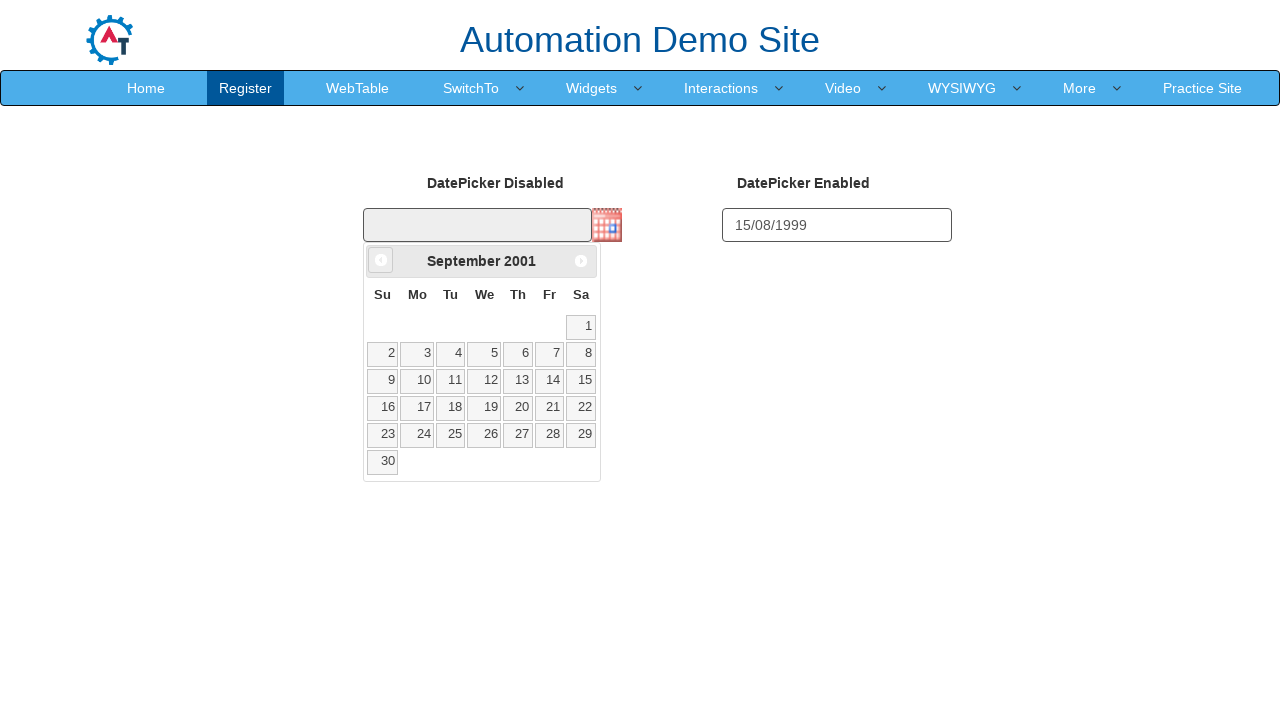

Clicked previous month button (currently at September 2001) at (381, 260) on a[data-handler='prev']
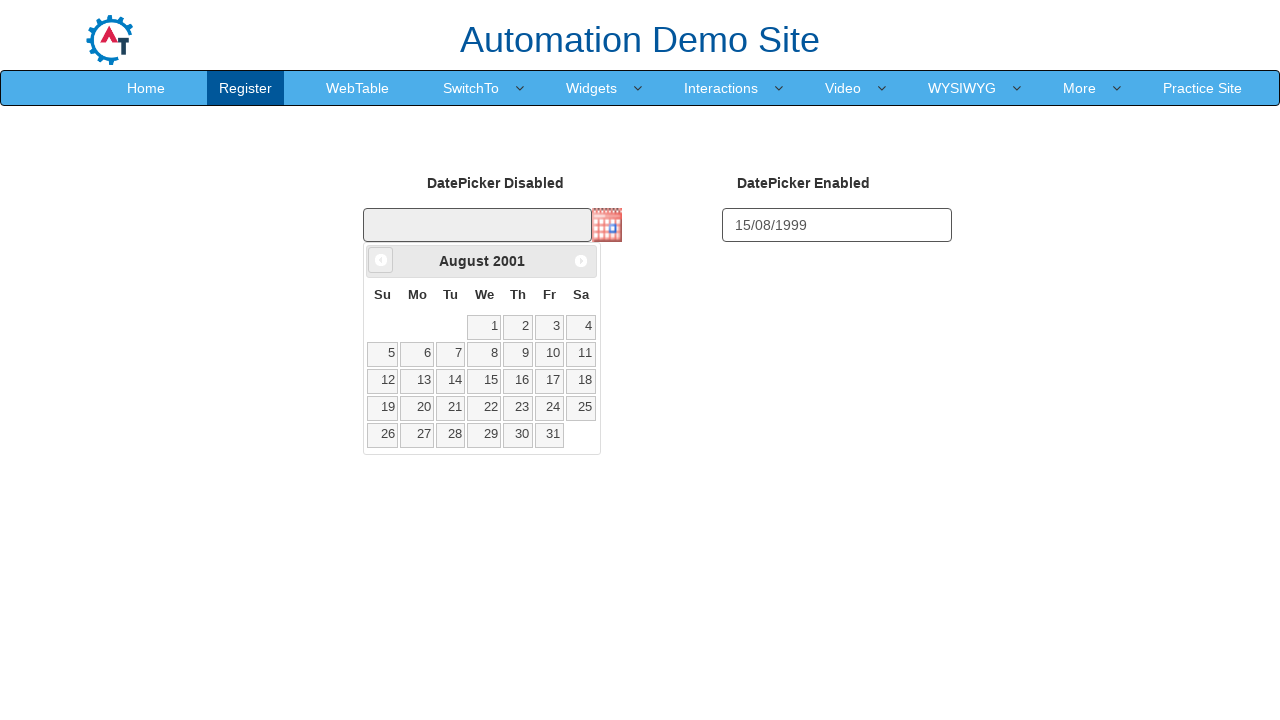

Waited 50ms for calendar navigation
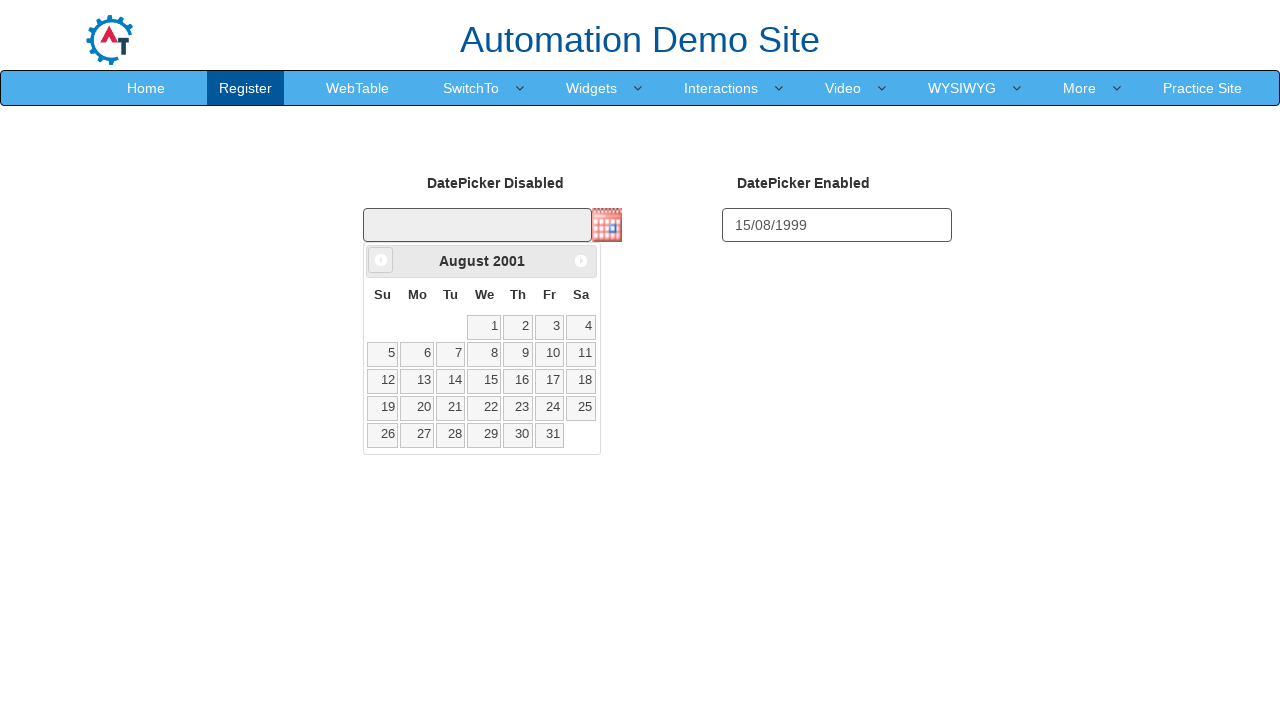

Clicked previous month button (currently at August 2001) at (381, 260) on a[data-handler='prev']
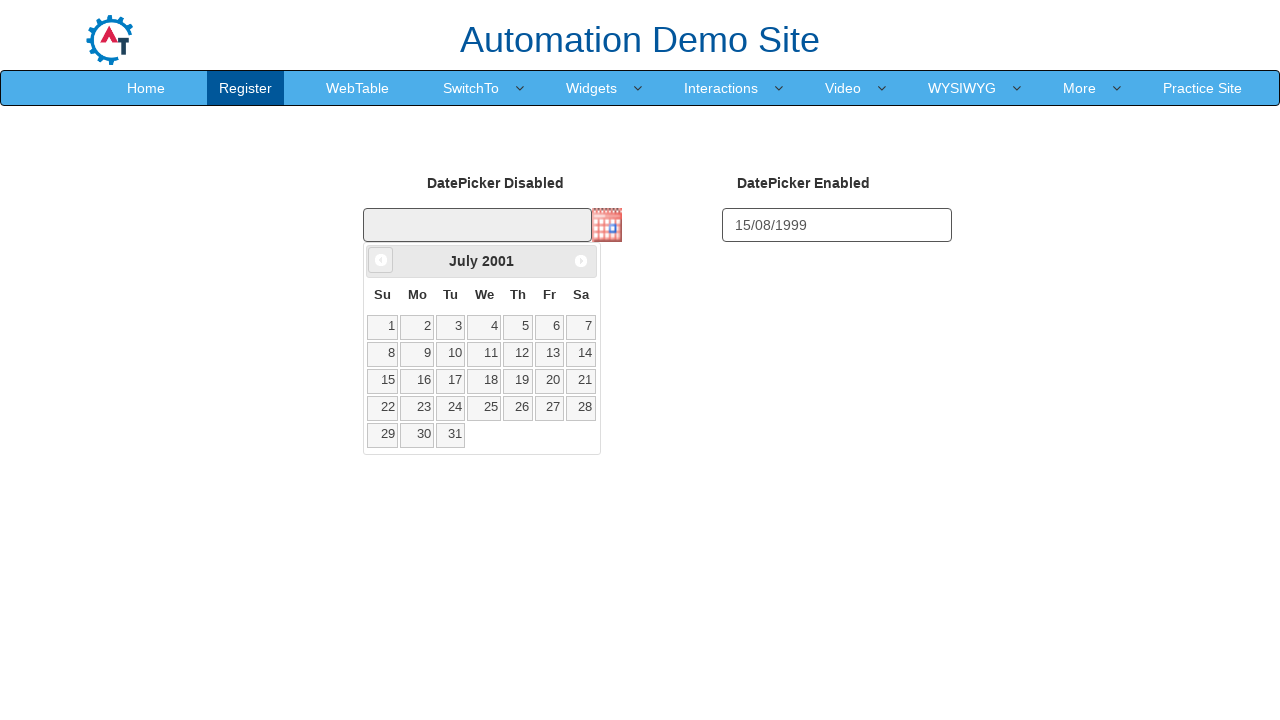

Waited 50ms for calendar navigation
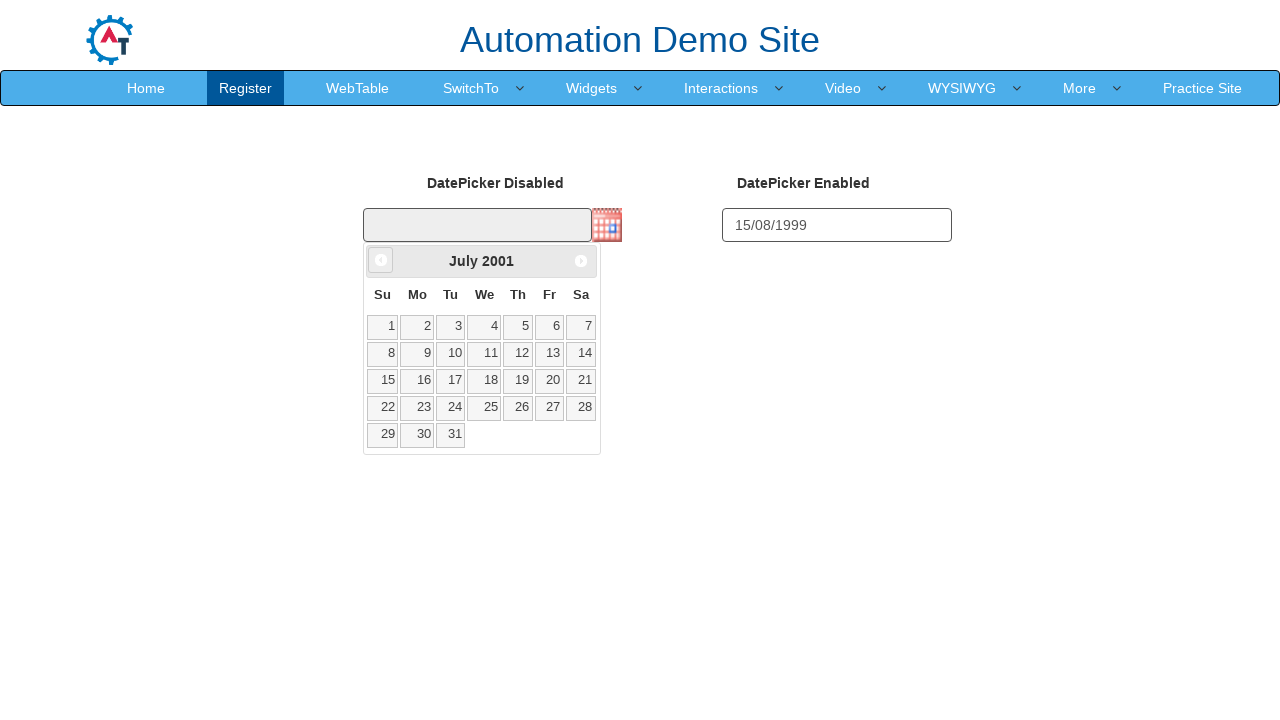

Clicked previous month button (currently at July 2001) at (381, 260) on a[data-handler='prev']
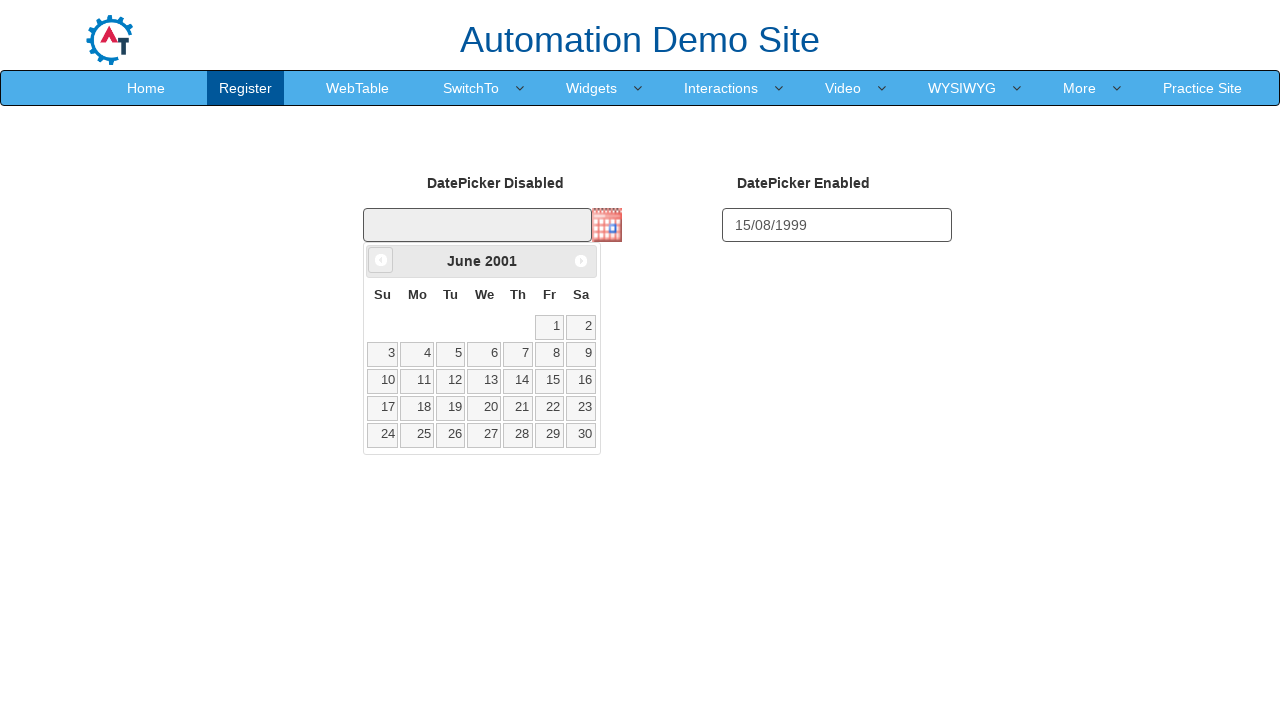

Waited 50ms for calendar navigation
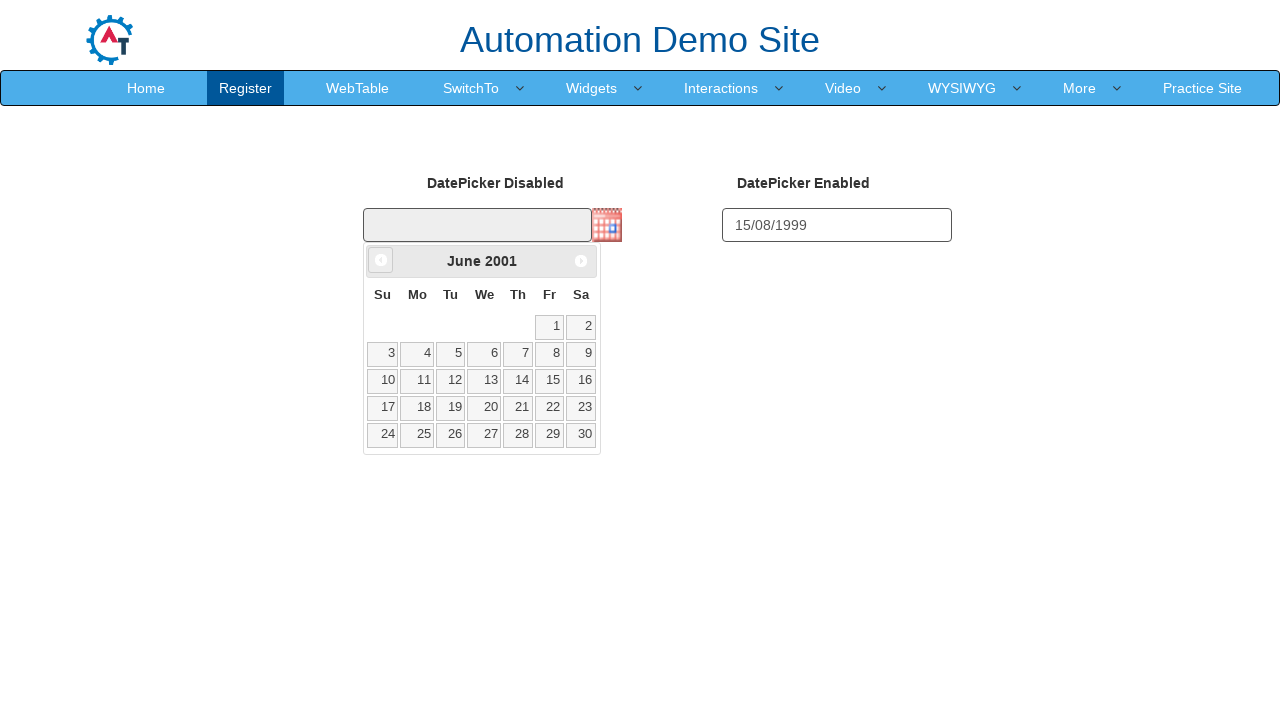

Clicked previous month button (currently at June 2001) at (381, 260) on a[data-handler='prev']
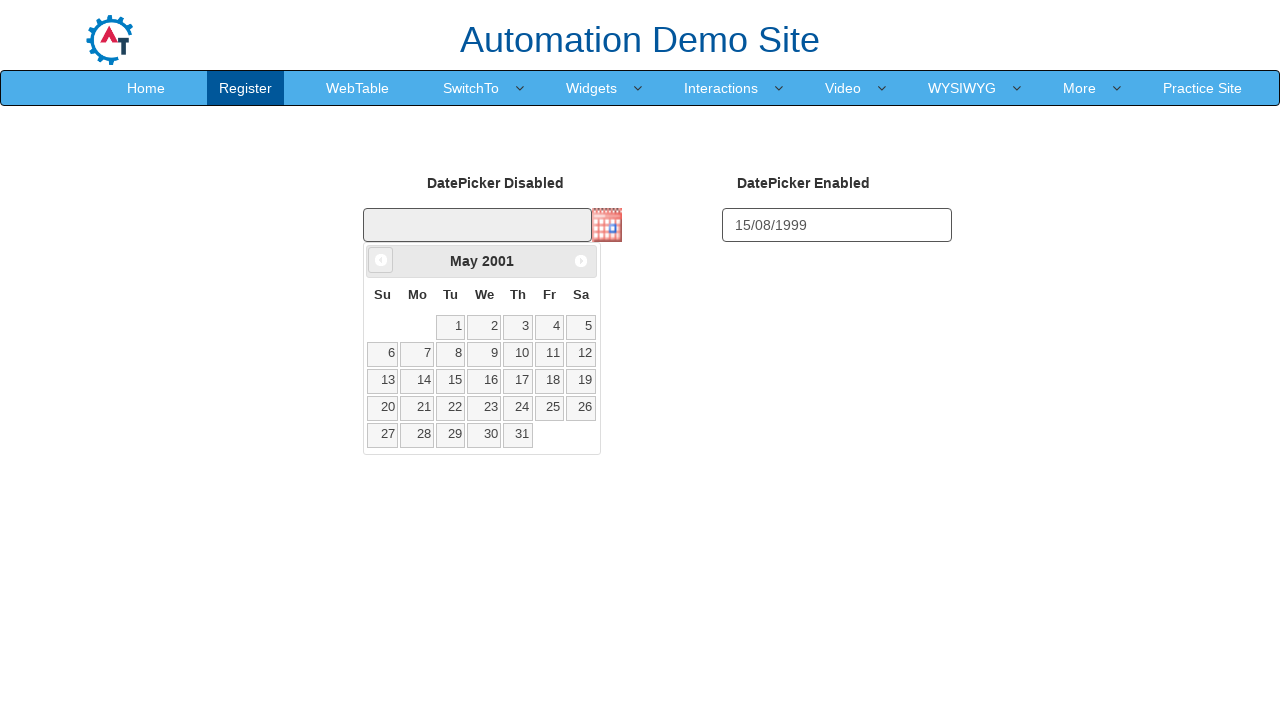

Waited 50ms for calendar navigation
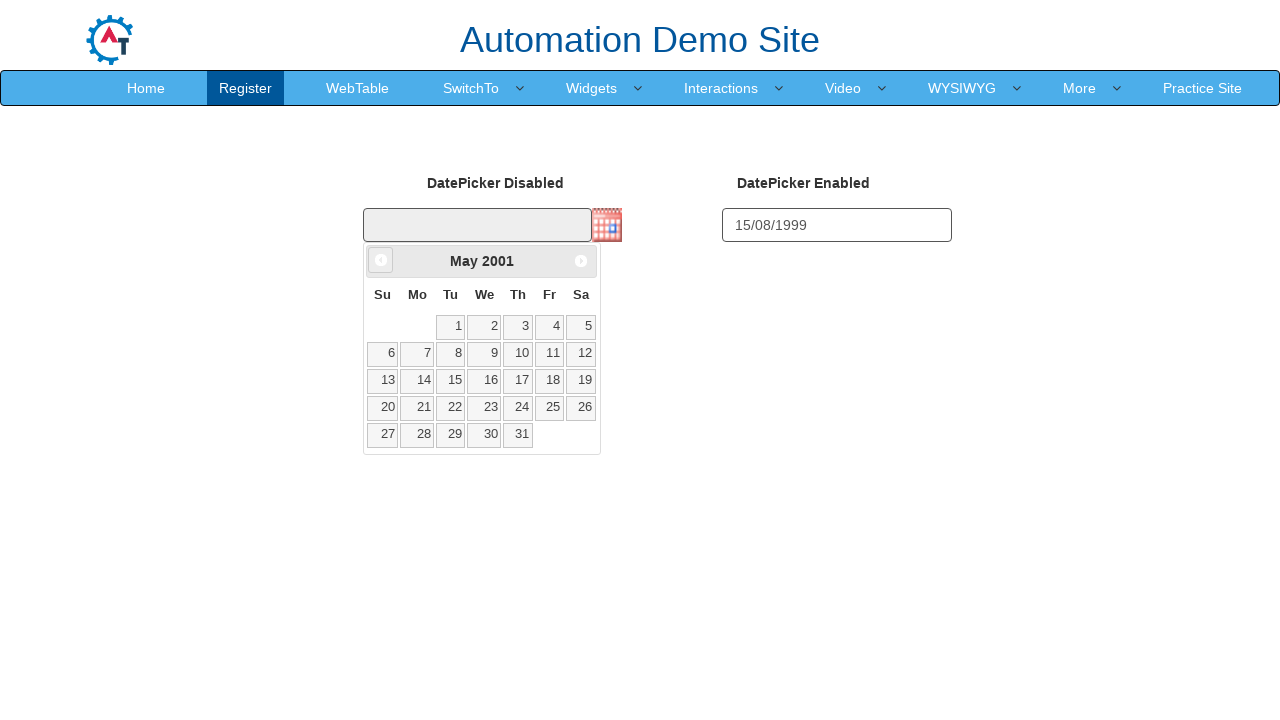

Clicked previous month button (currently at May 2001) at (381, 260) on a[data-handler='prev']
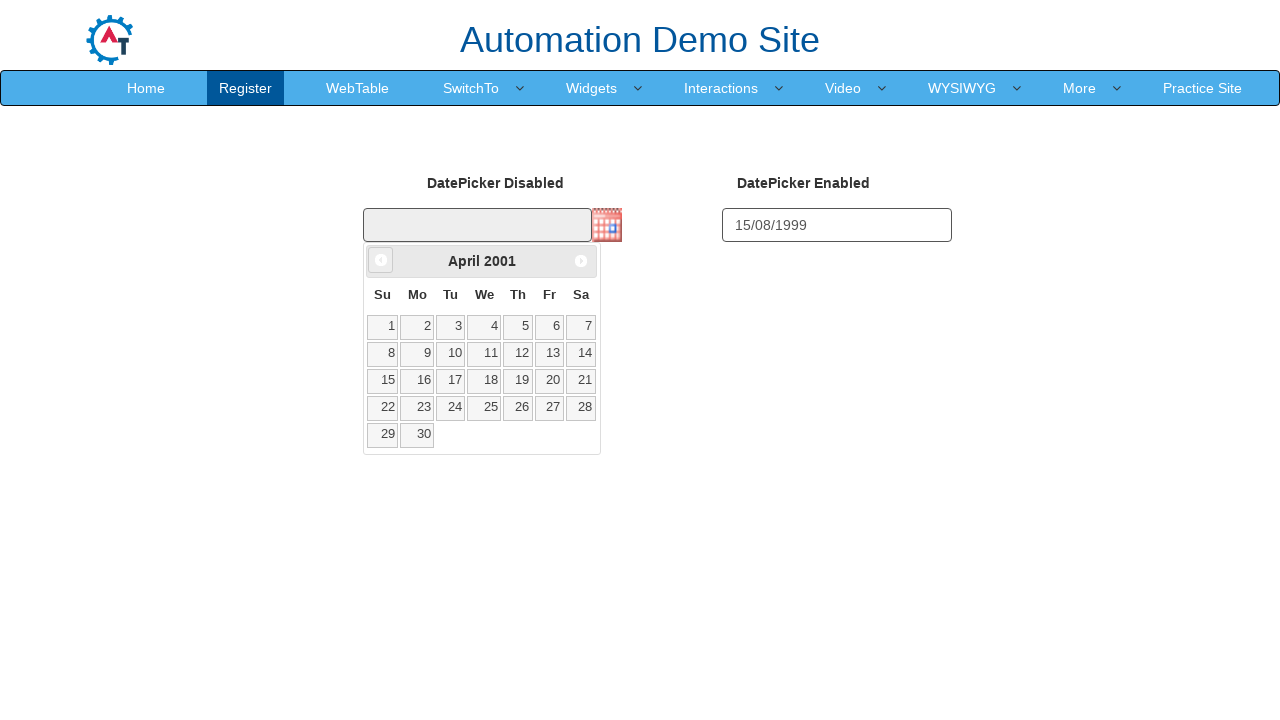

Waited 50ms for calendar navigation
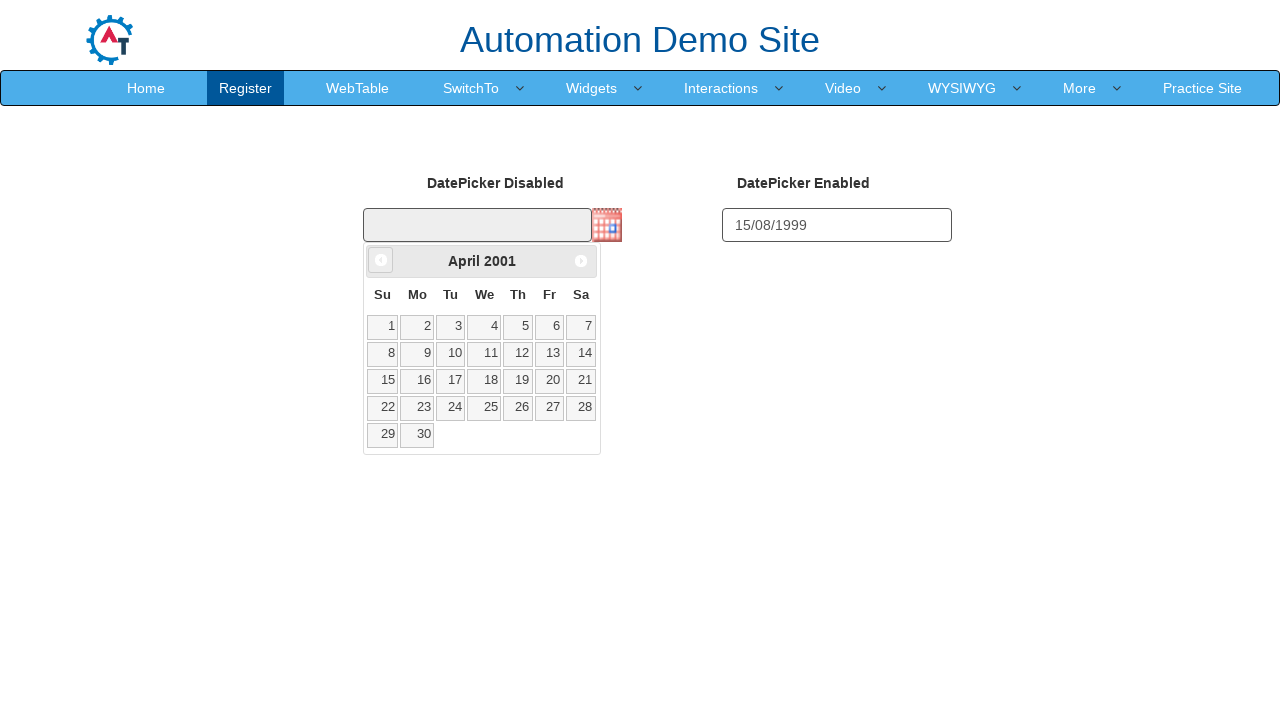

Clicked previous month button (currently at April 2001) at (381, 260) on a[data-handler='prev']
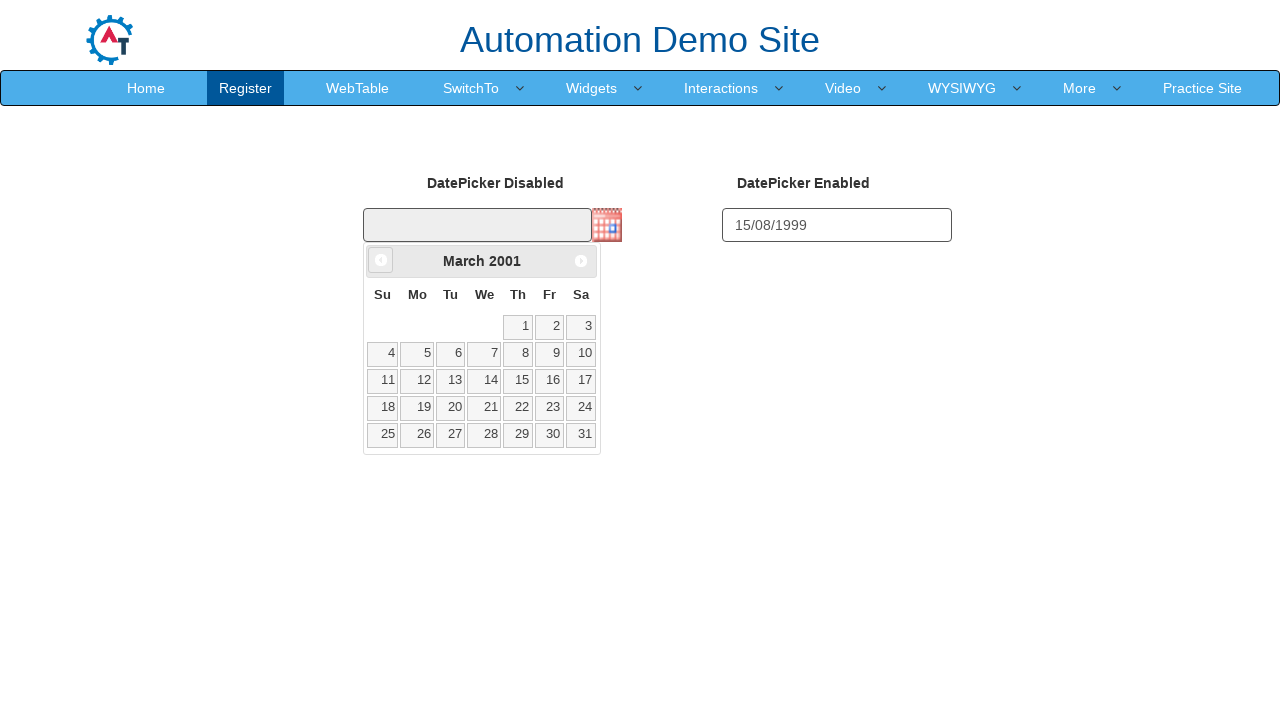

Waited 50ms for calendar navigation
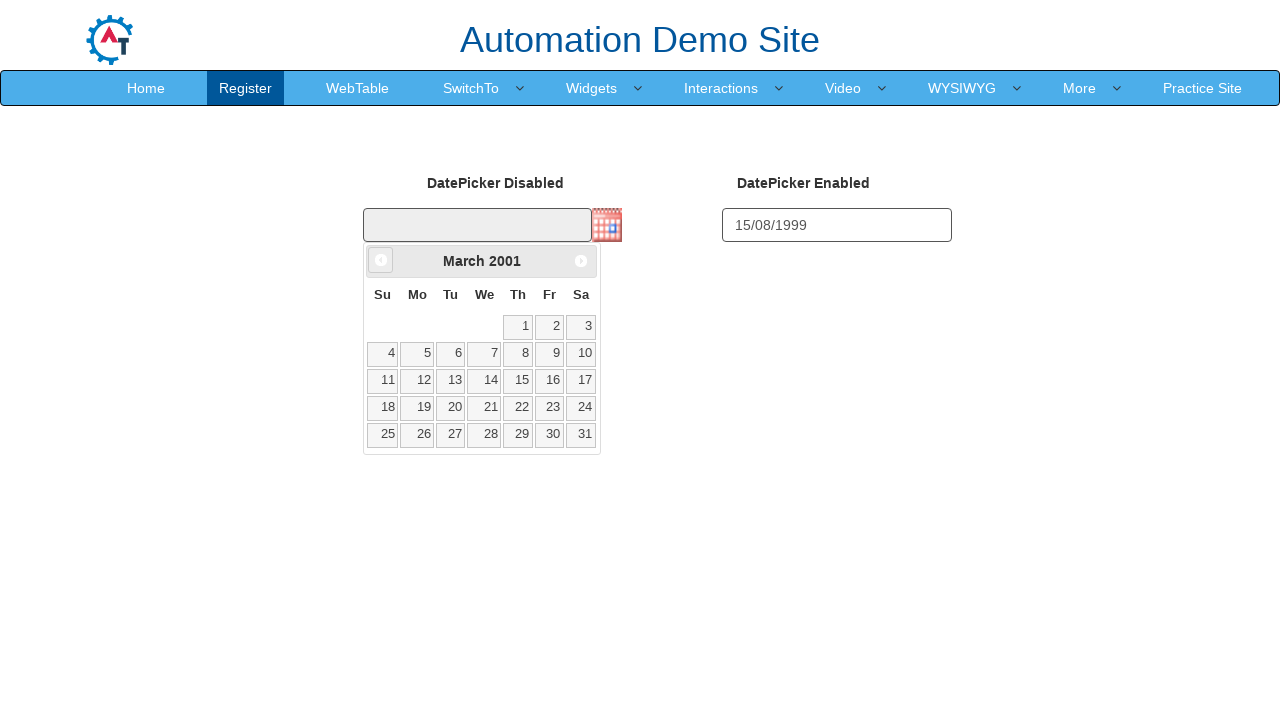

Clicked previous month button (currently at March 2001) at (381, 260) on a[data-handler='prev']
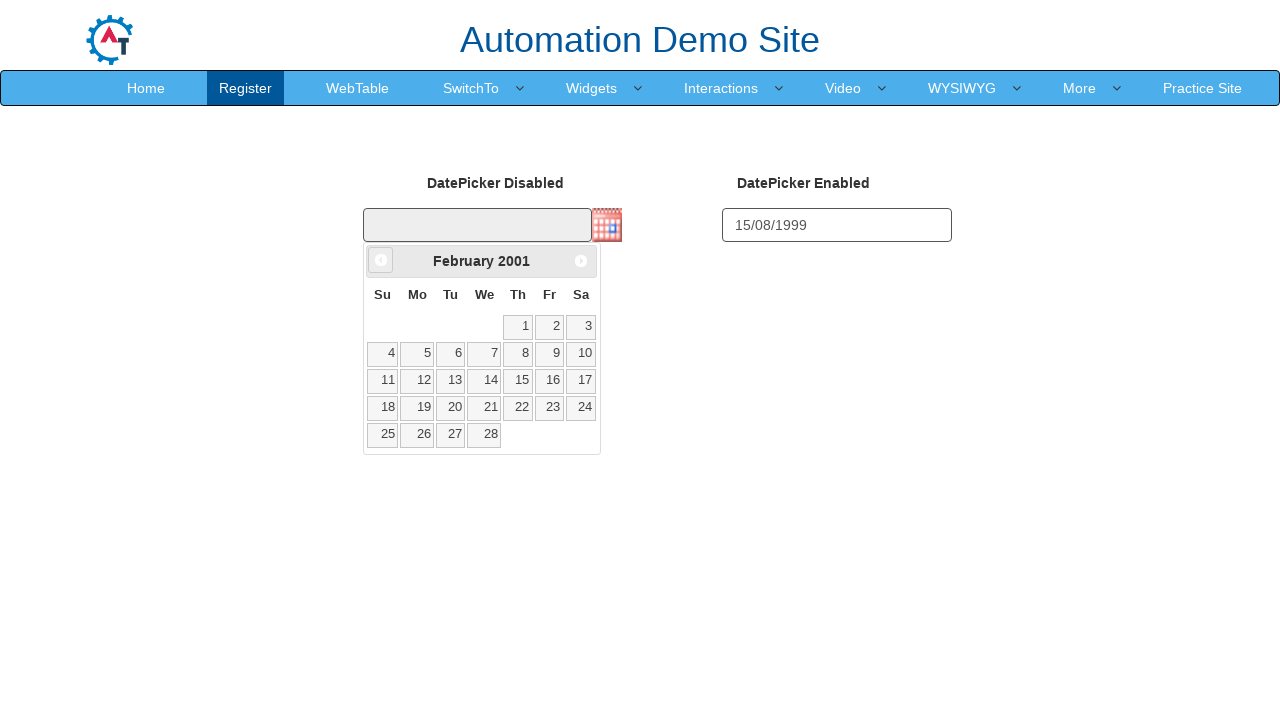

Waited 50ms for calendar navigation
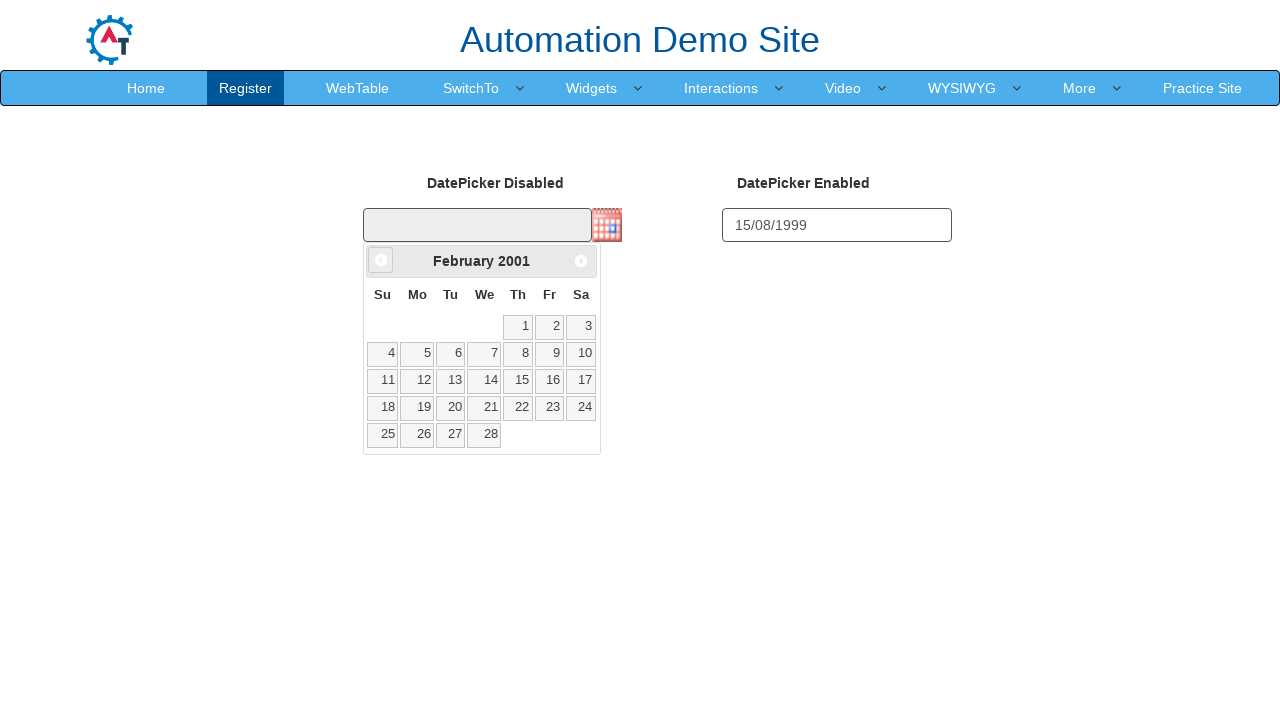

Clicked previous month button (currently at February 2001) at (381, 260) on a[data-handler='prev']
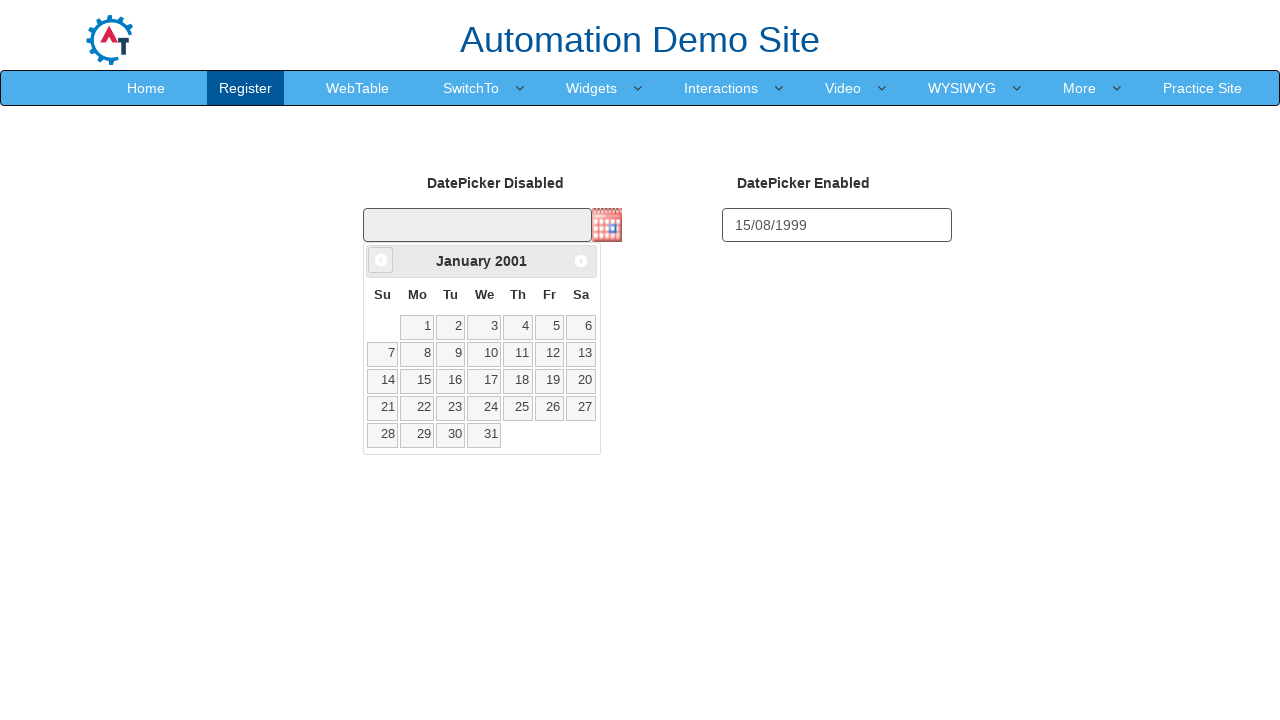

Waited 50ms for calendar navigation
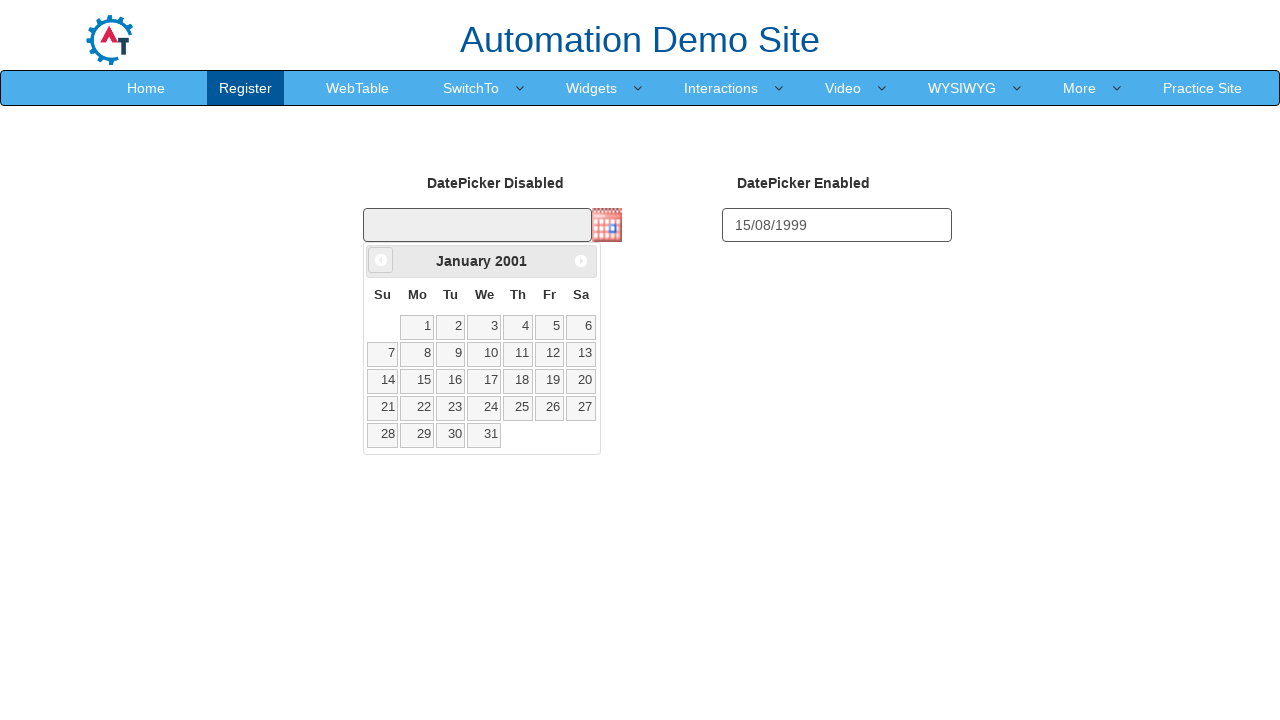

Clicked previous month button (currently at January 2001) at (381, 260) on a[data-handler='prev']
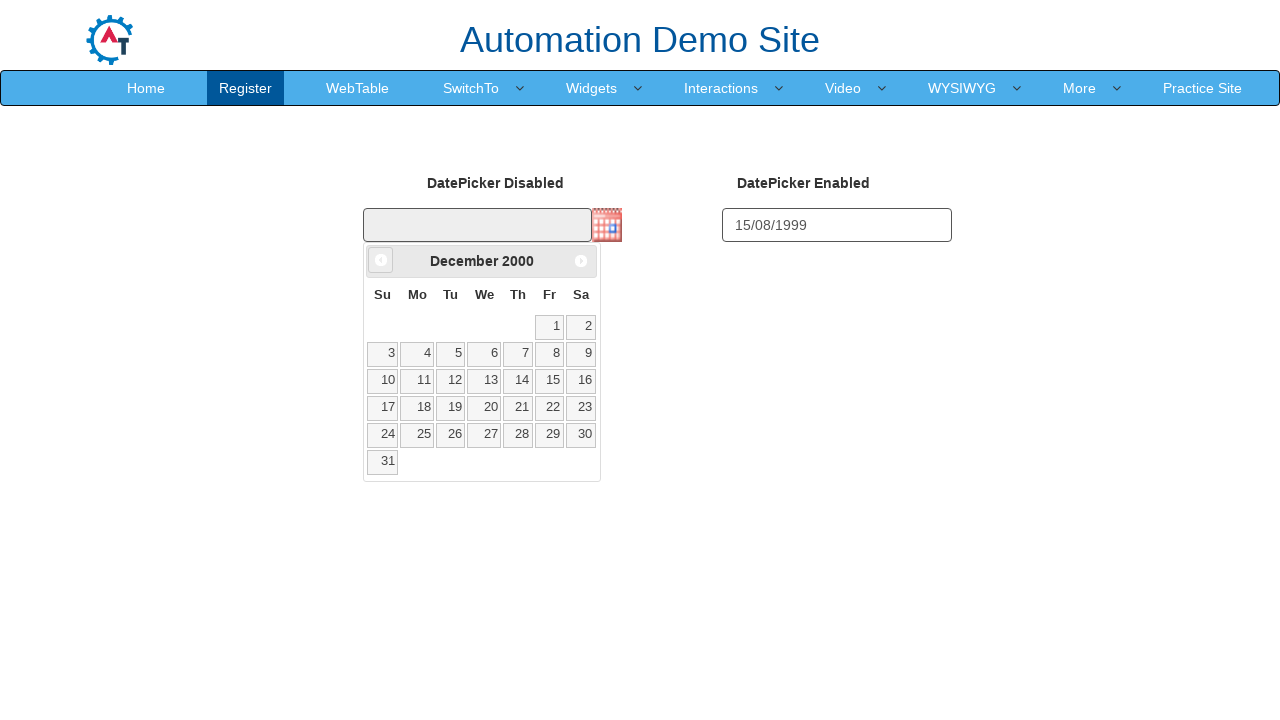

Waited 50ms for calendar navigation
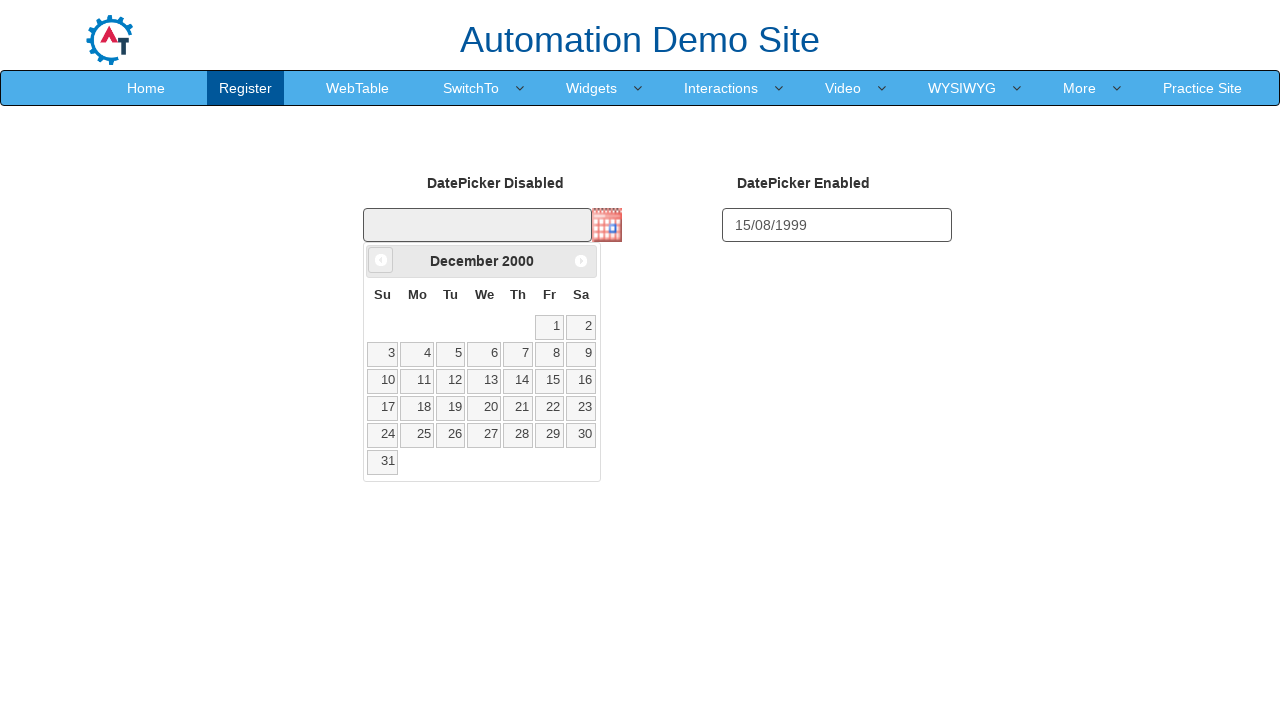

Clicked previous month button (currently at December 2000) at (381, 260) on a[data-handler='prev']
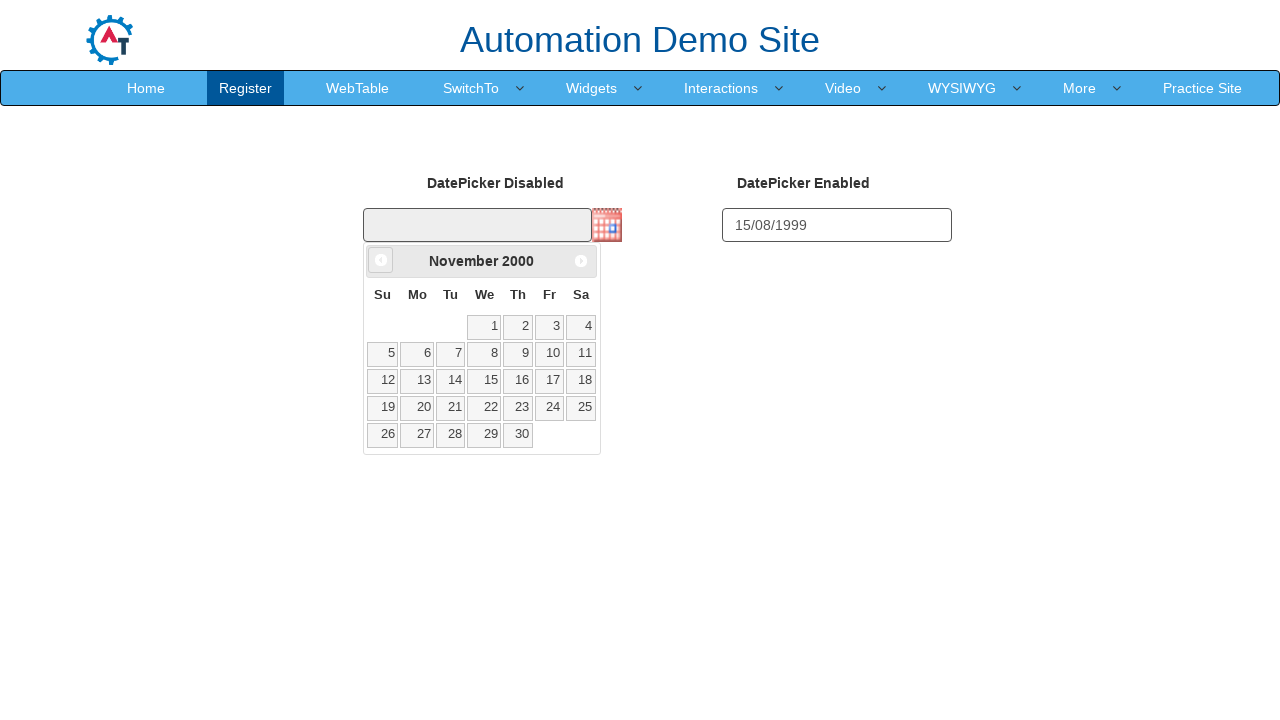

Waited 50ms for calendar navigation
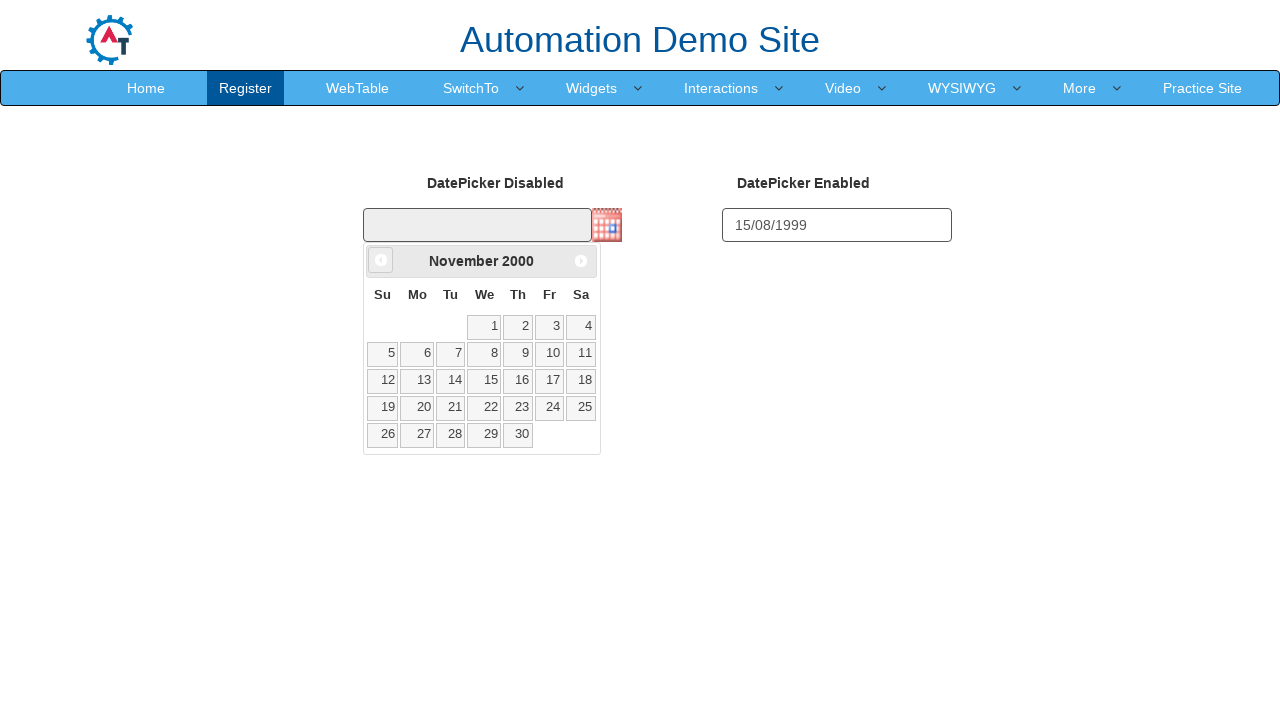

Clicked previous month button (currently at November 2000) at (381, 260) on a[data-handler='prev']
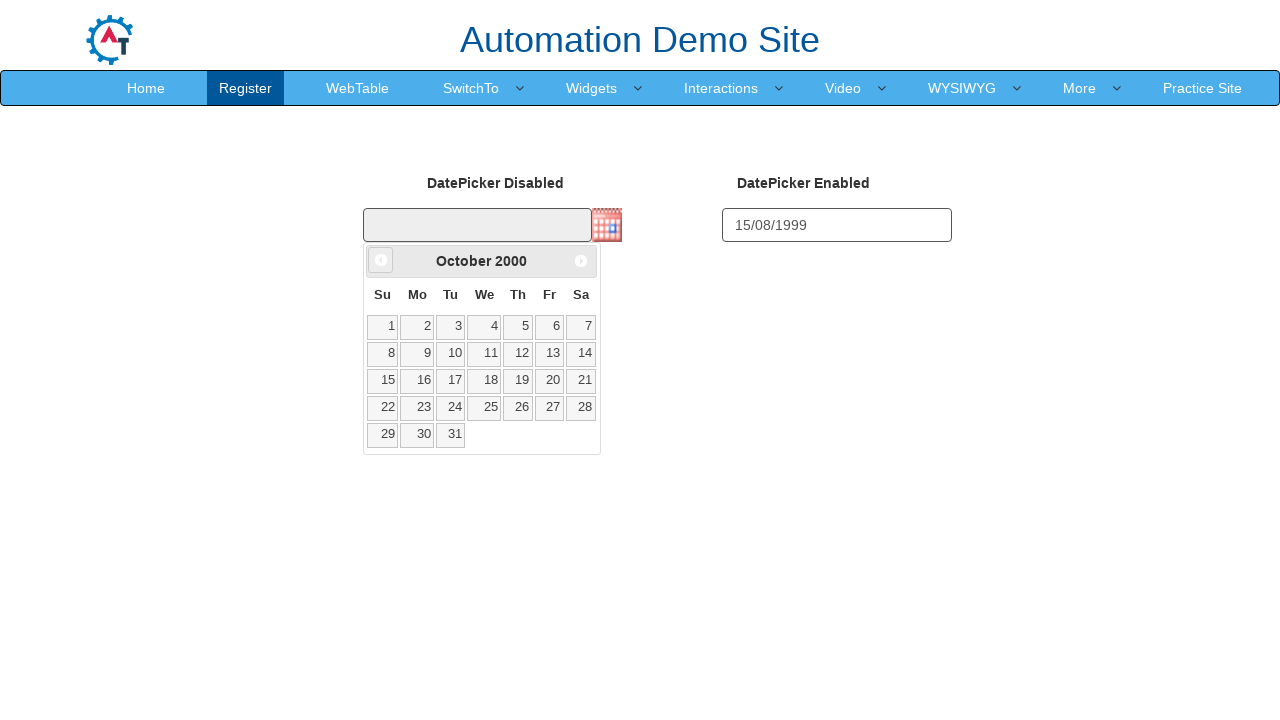

Waited 50ms for calendar navigation
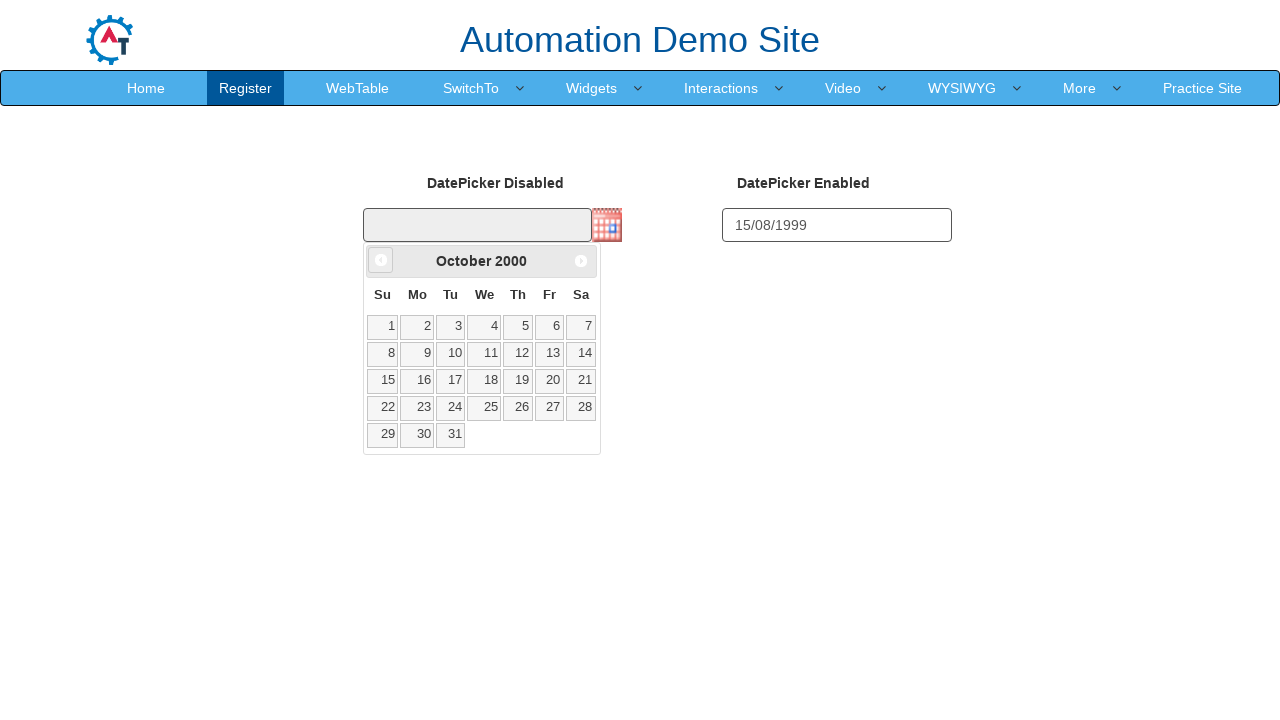

Clicked previous month button (currently at October 2000) at (381, 260) on a[data-handler='prev']
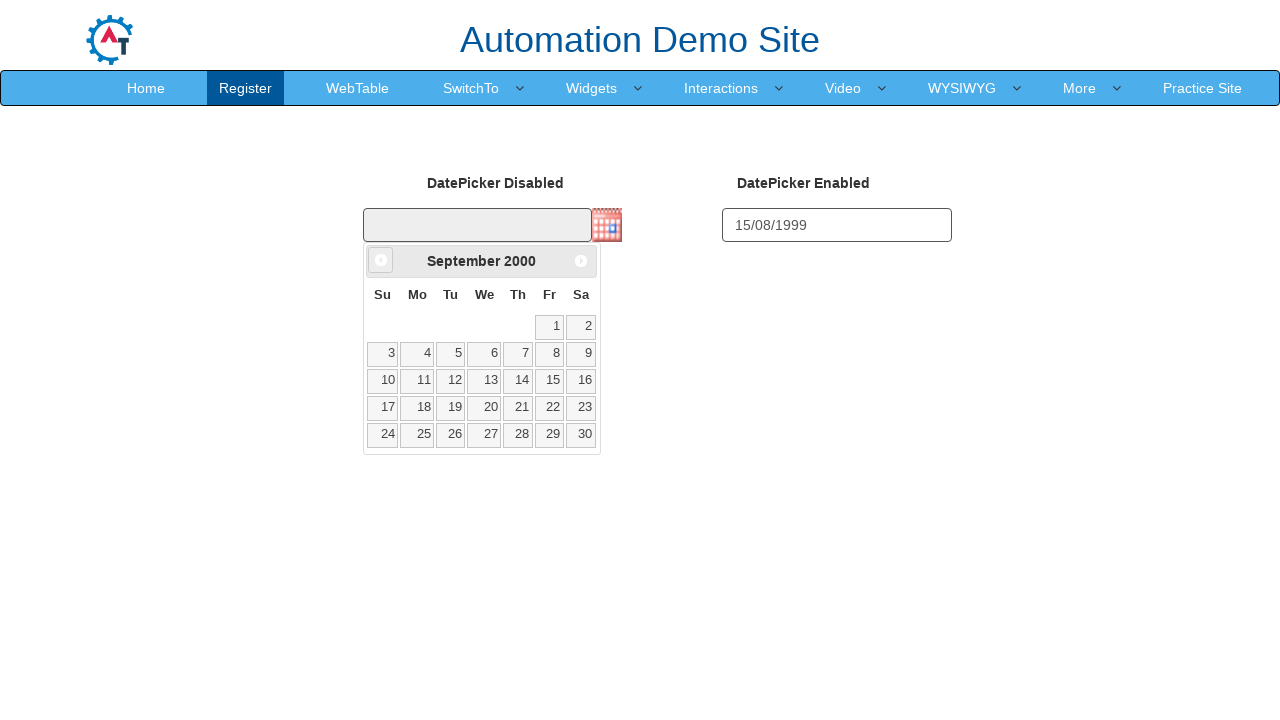

Waited 50ms for calendar navigation
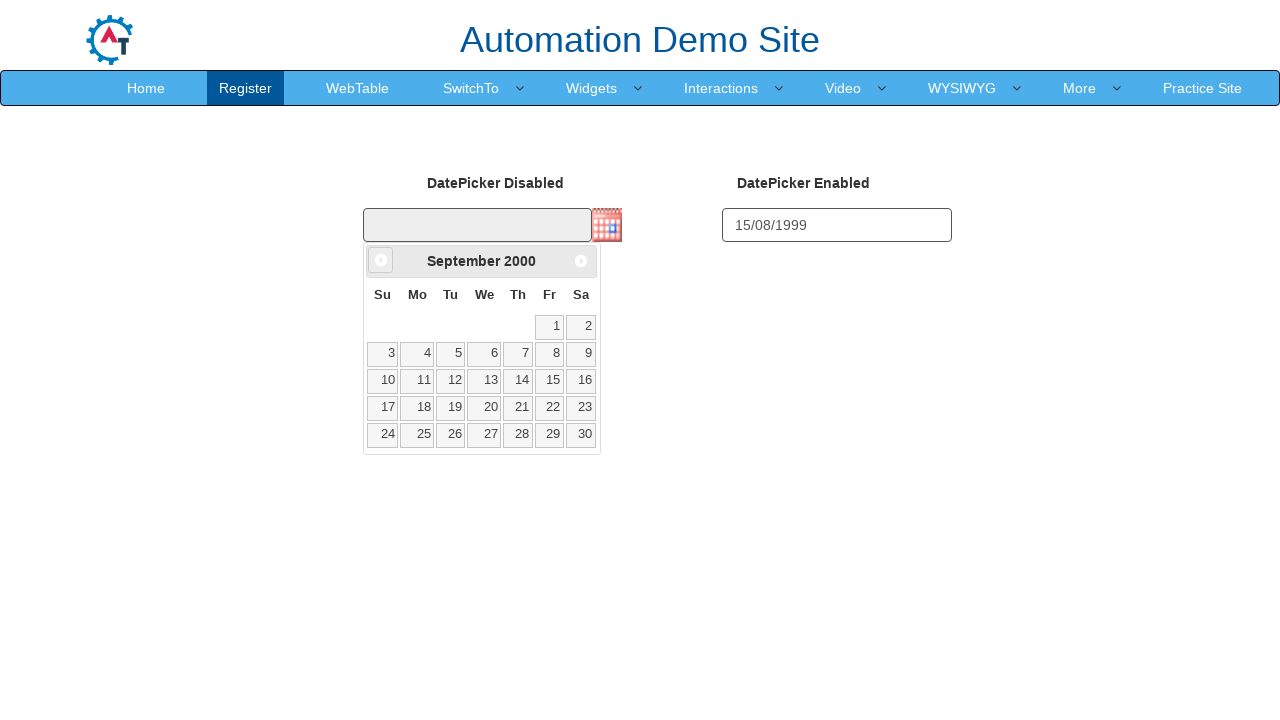

Clicked previous month button (currently at September 2000) at (381, 260) on a[data-handler='prev']
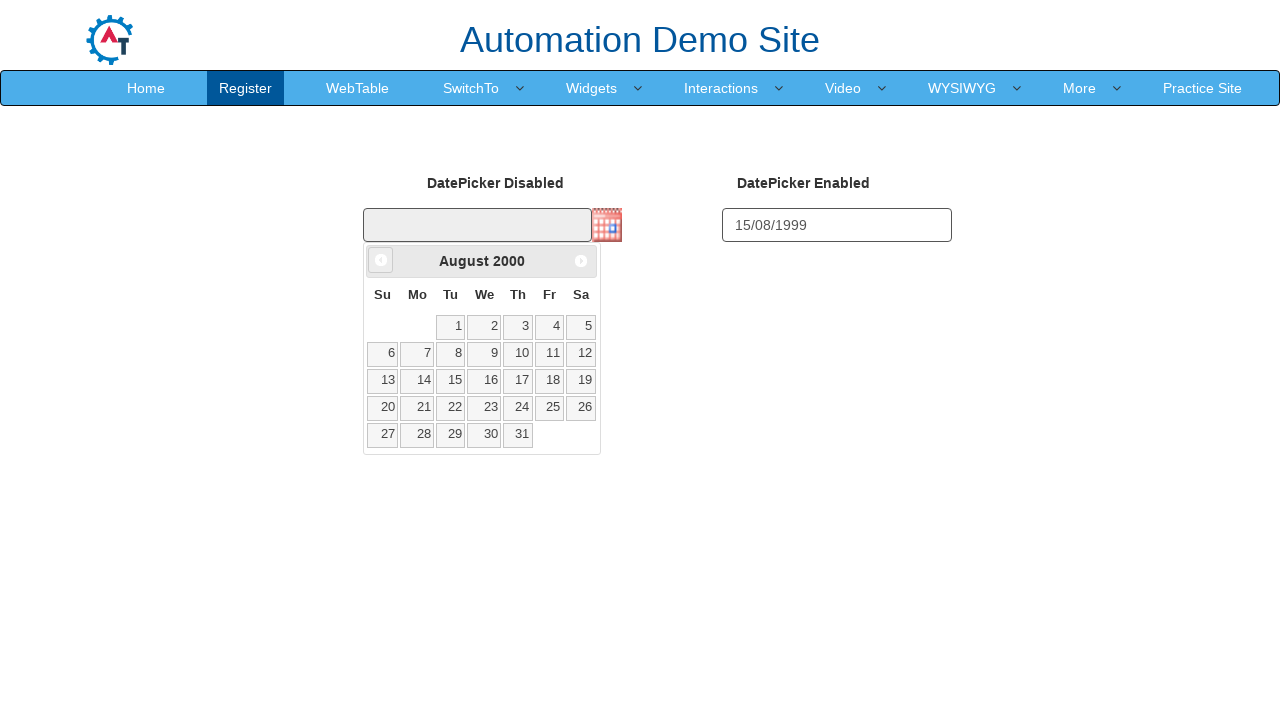

Waited 50ms for calendar navigation
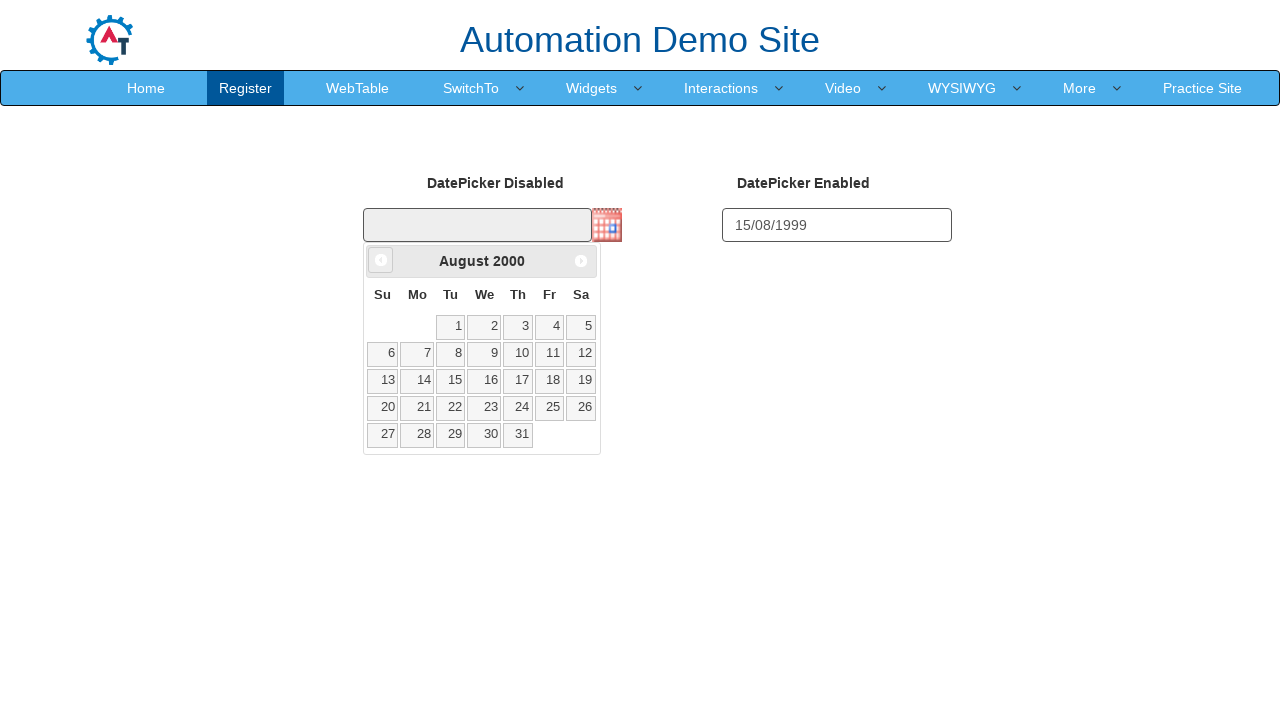

Clicked previous month button (currently at August 2000) at (381, 260) on a[data-handler='prev']
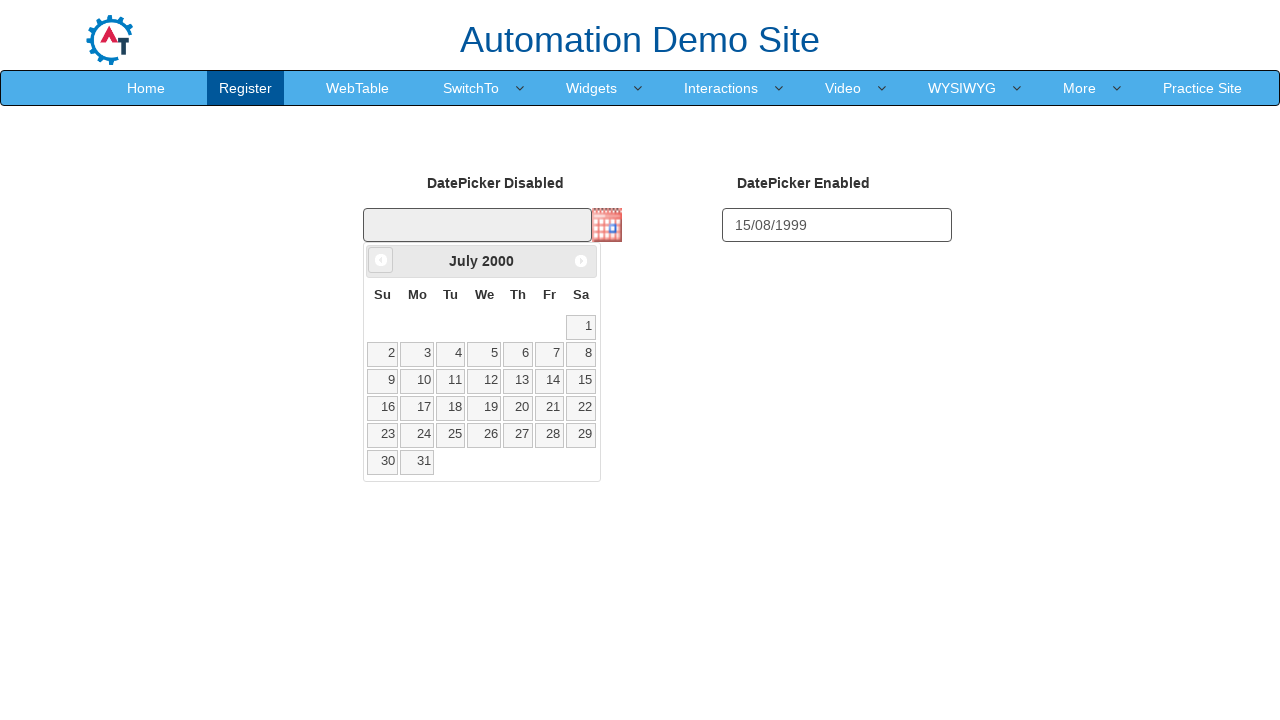

Waited 50ms for calendar navigation
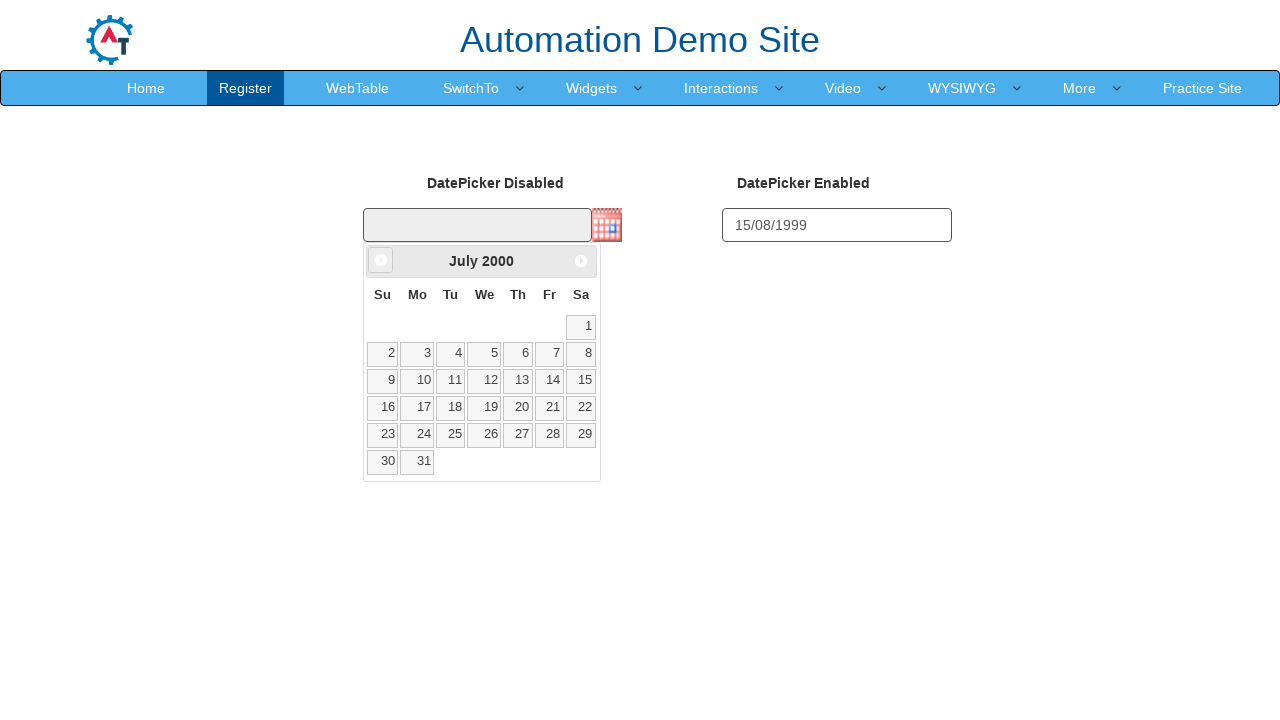

Clicked previous month button (currently at July 2000) at (381, 260) on a[data-handler='prev']
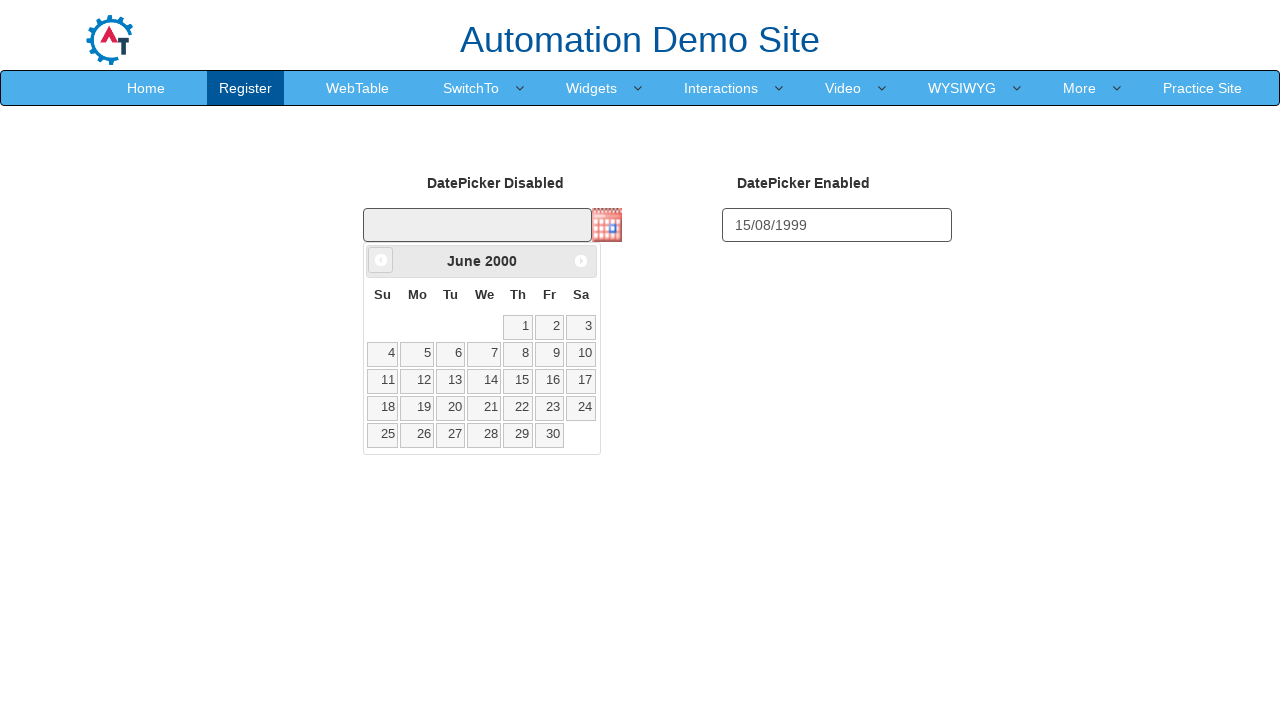

Waited 50ms for calendar navigation
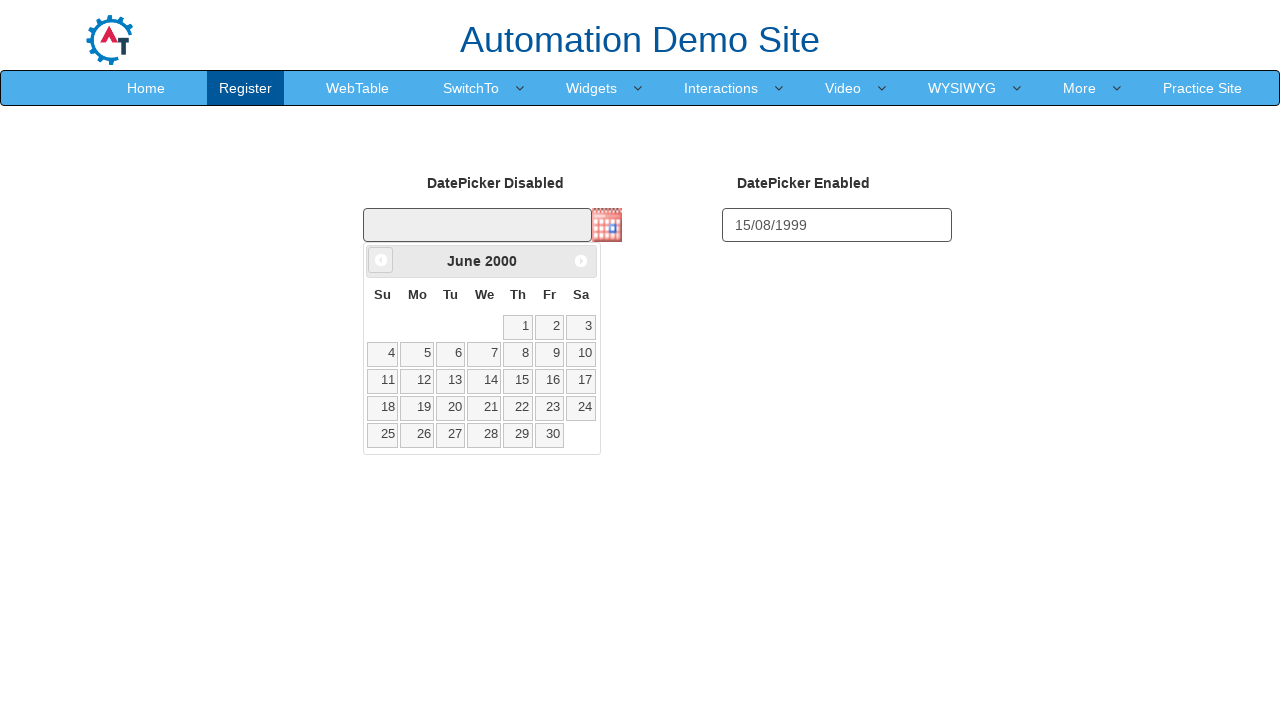

Clicked previous month button (currently at June 2000) at (381, 260) on a[data-handler='prev']
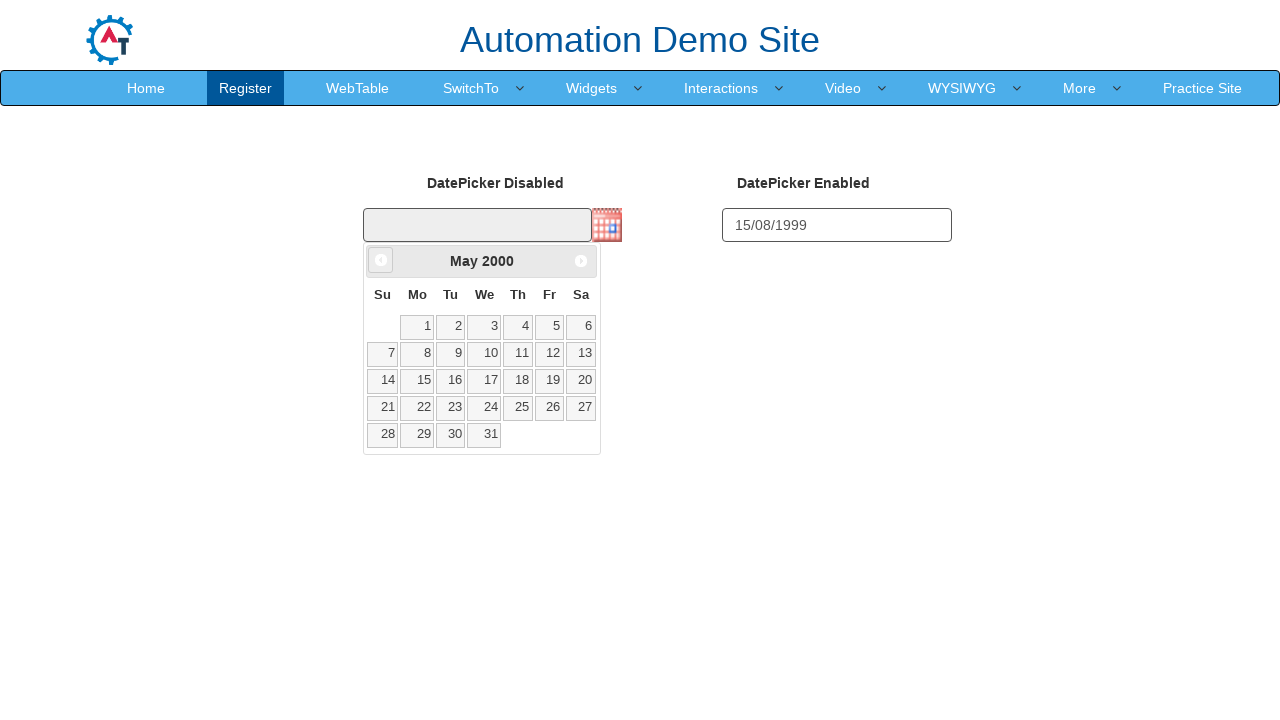

Waited 50ms for calendar navigation
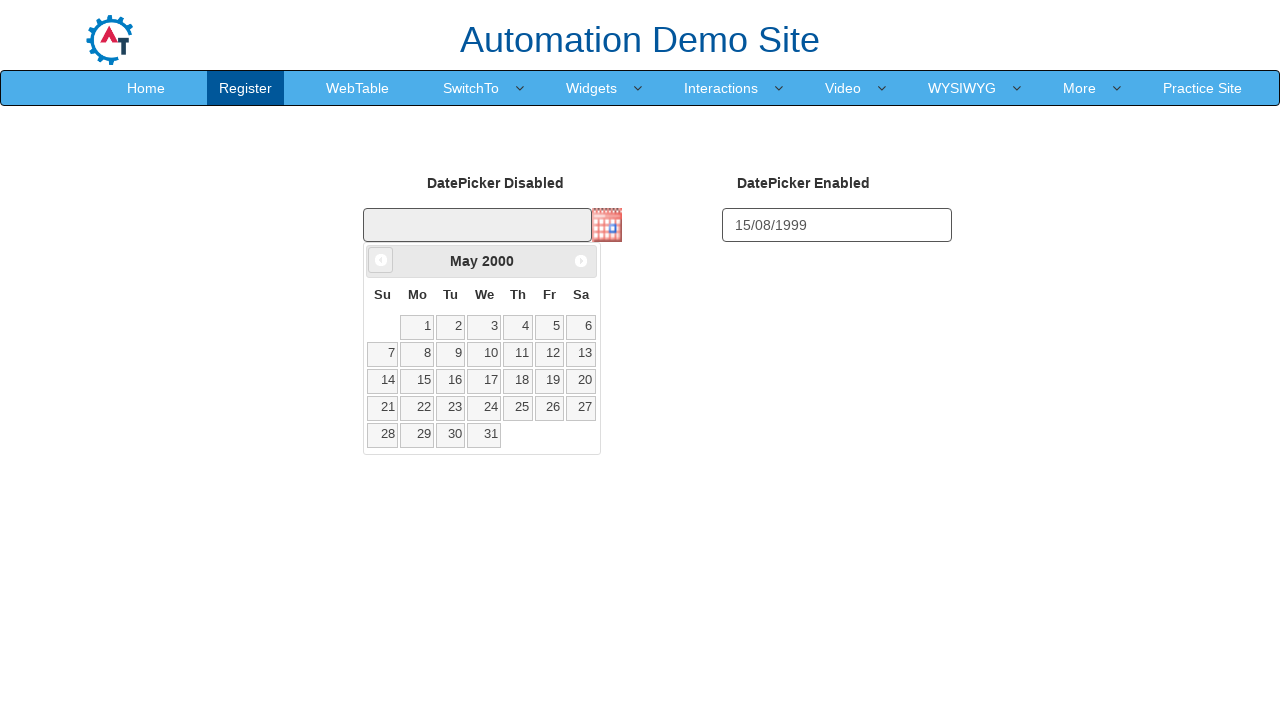

Clicked previous month button (currently at May 2000) at (381, 260) on a[data-handler='prev']
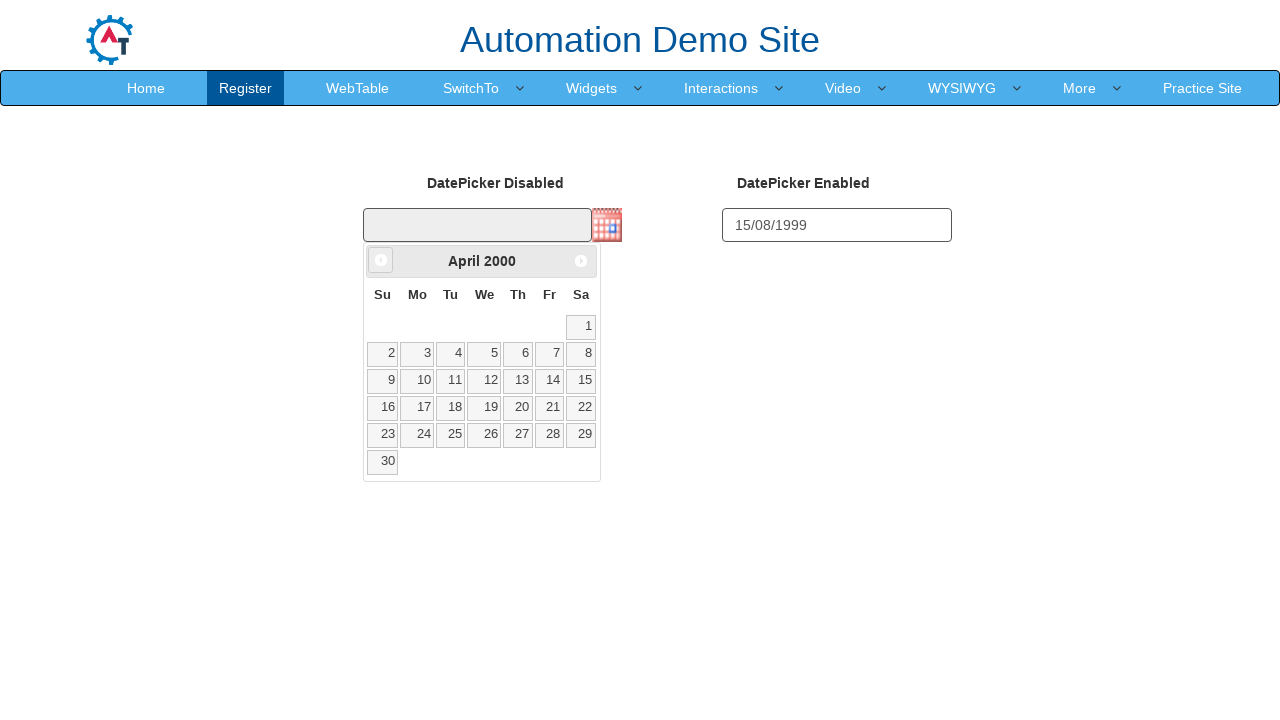

Waited 50ms for calendar navigation
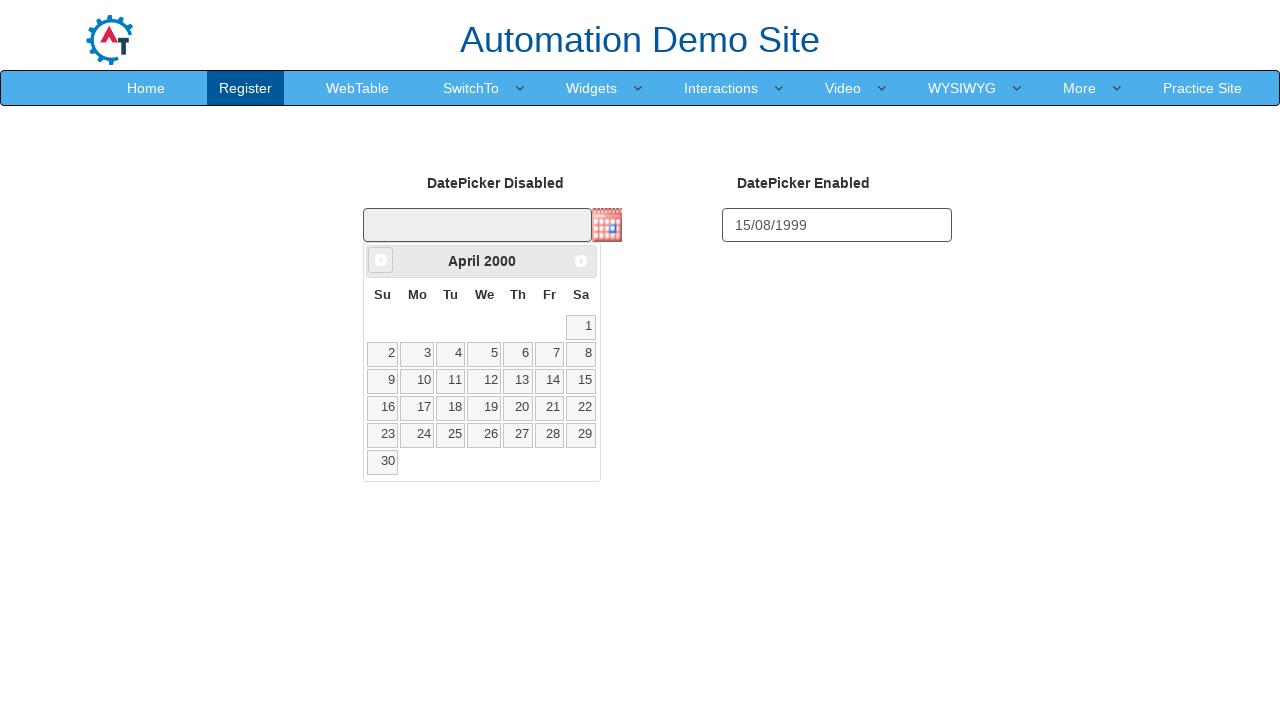

Clicked previous month button (currently at April 2000) at (381, 260) on a[data-handler='prev']
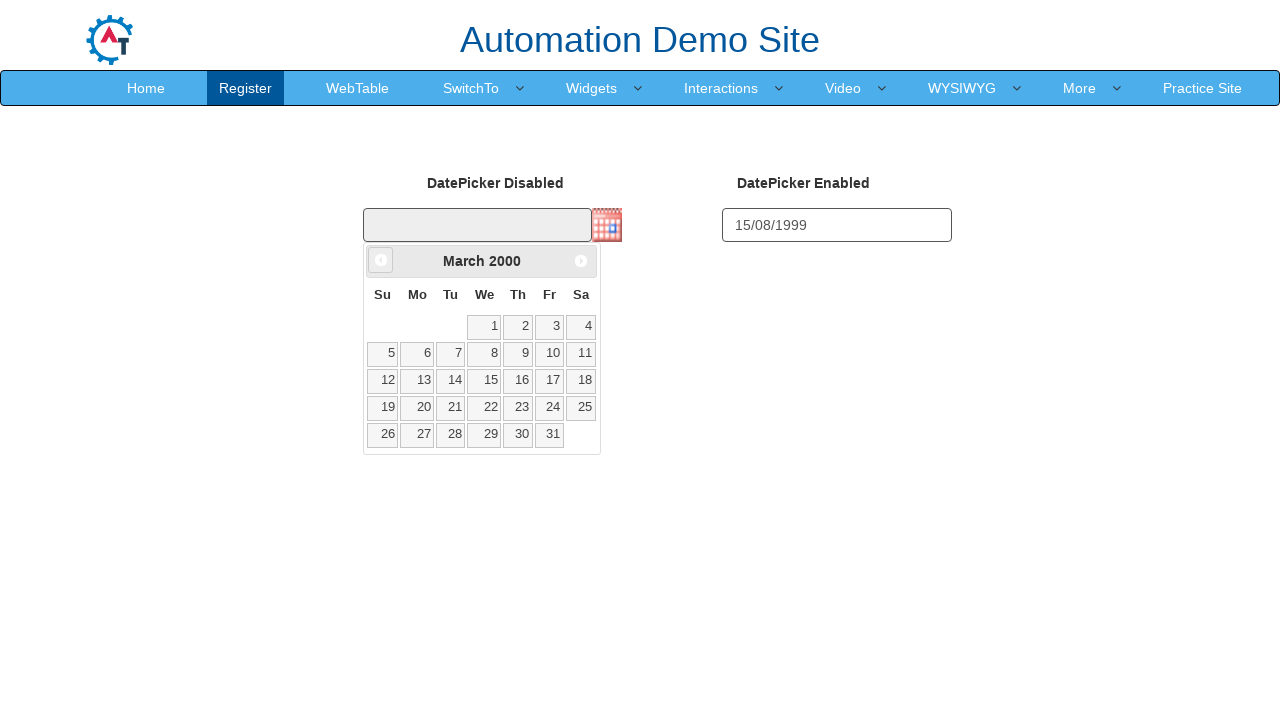

Waited 50ms for calendar navigation
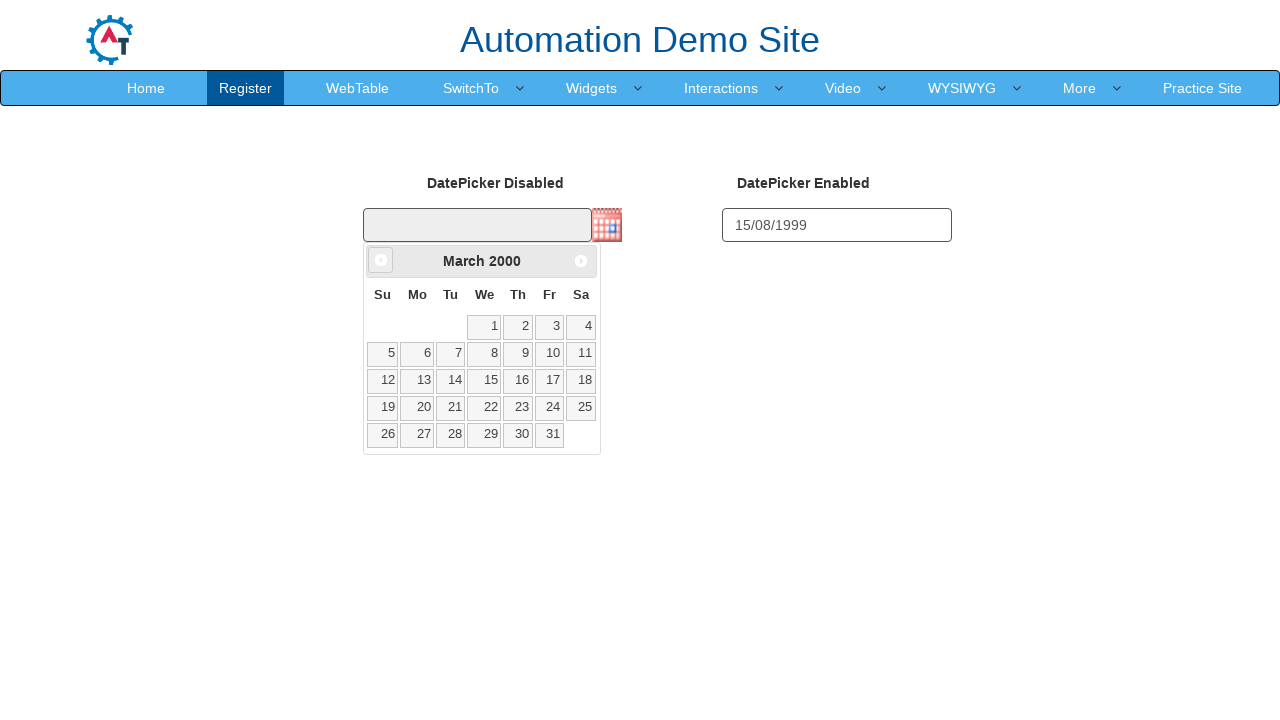

Clicked previous month button (currently at March 2000) at (381, 260) on a[data-handler='prev']
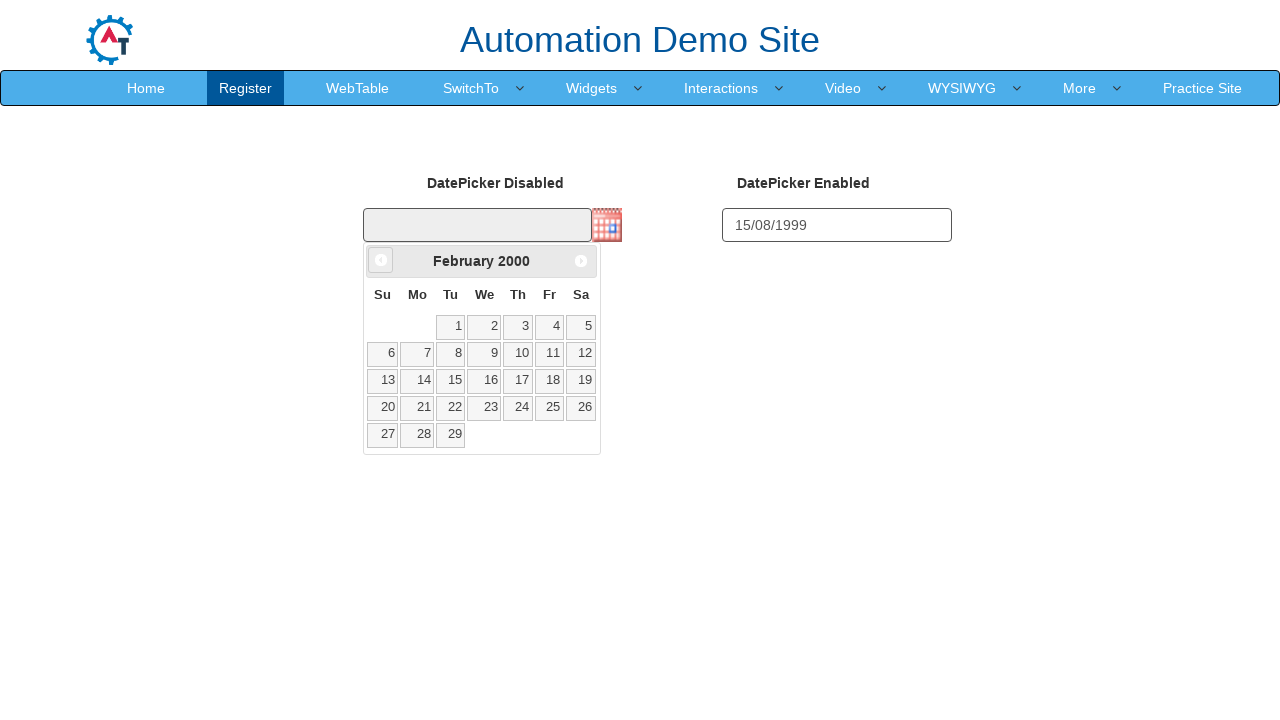

Waited 50ms for calendar navigation
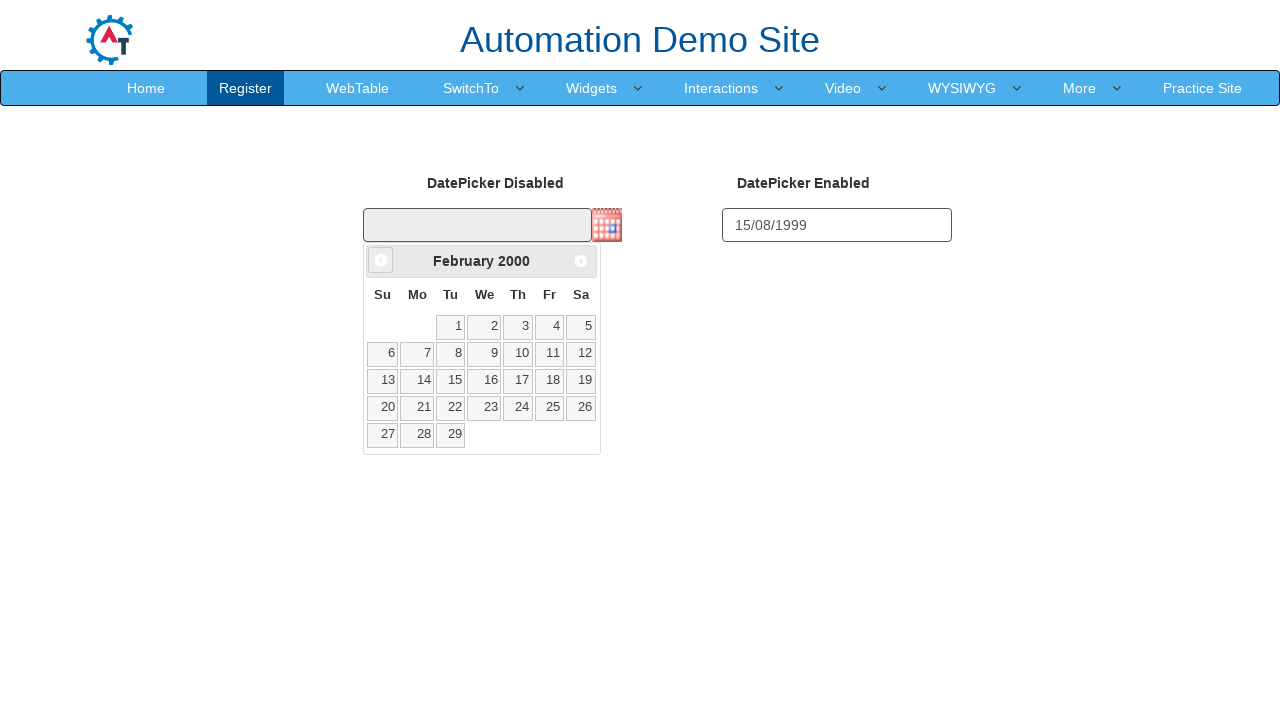

Clicked previous month button (currently at February 2000) at (381, 260) on a[data-handler='prev']
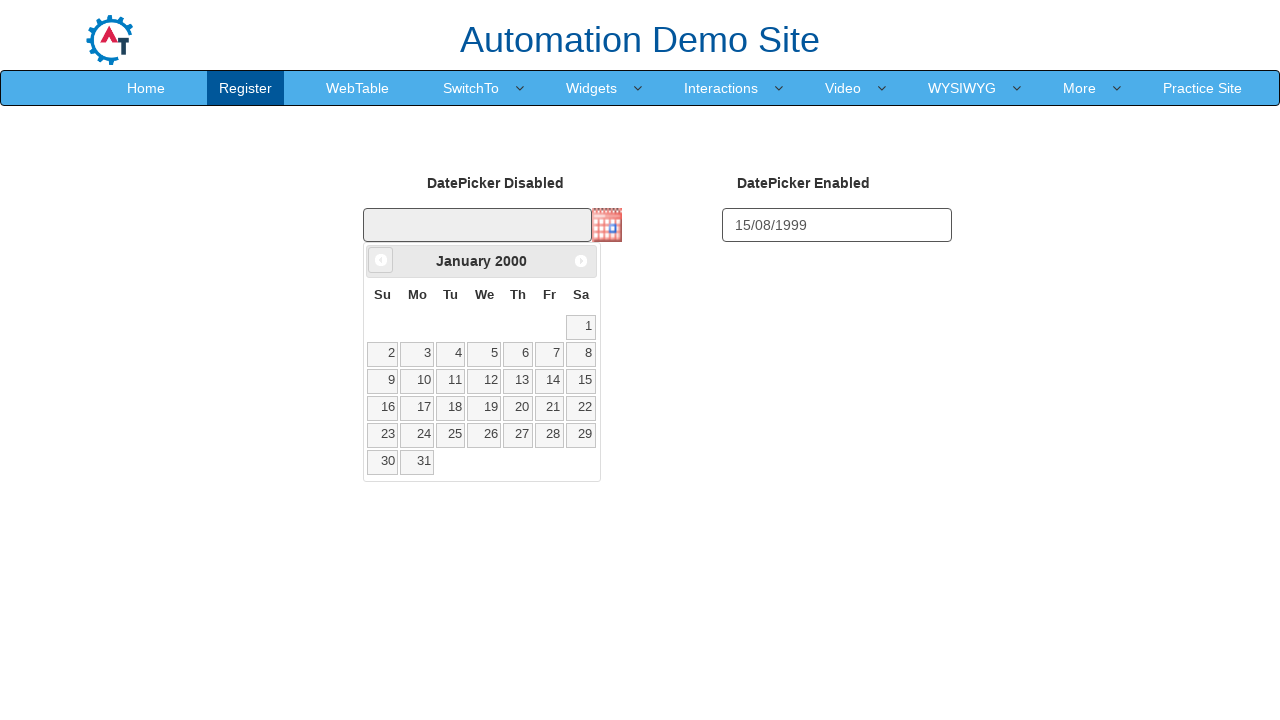

Waited 50ms for calendar navigation
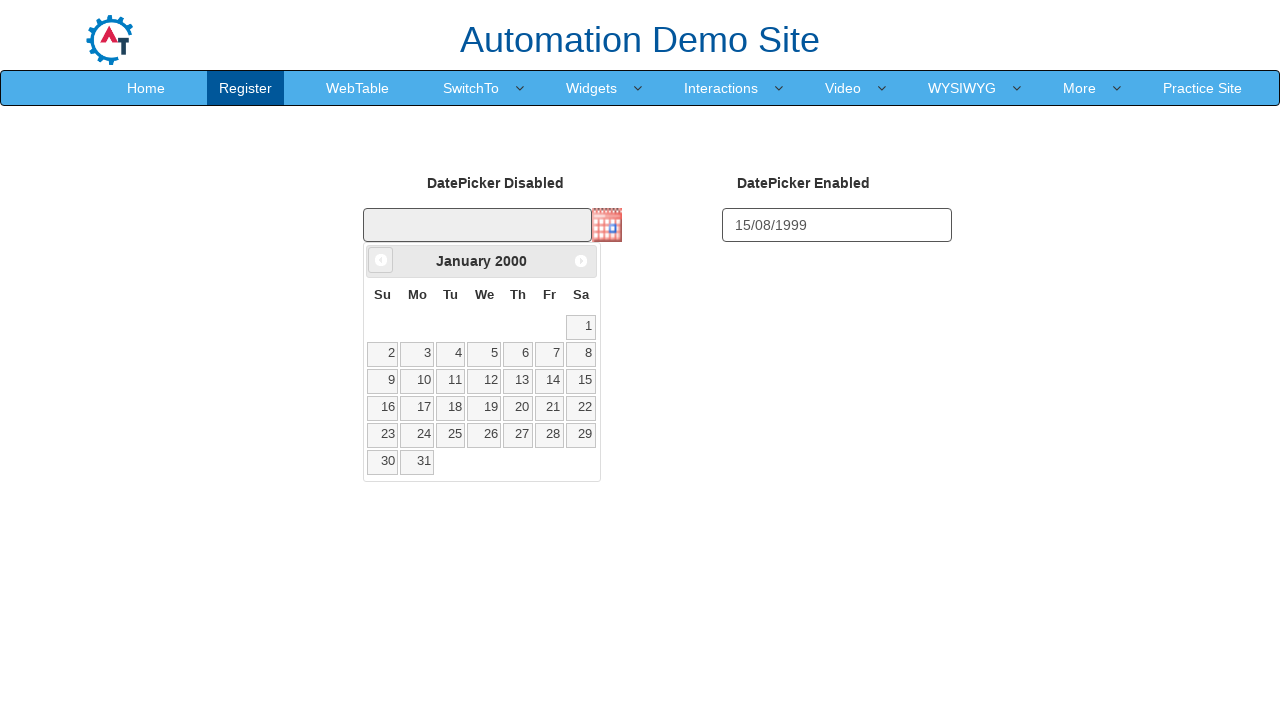

Clicked previous month button (currently at January 2000) at (381, 260) on a[data-handler='prev']
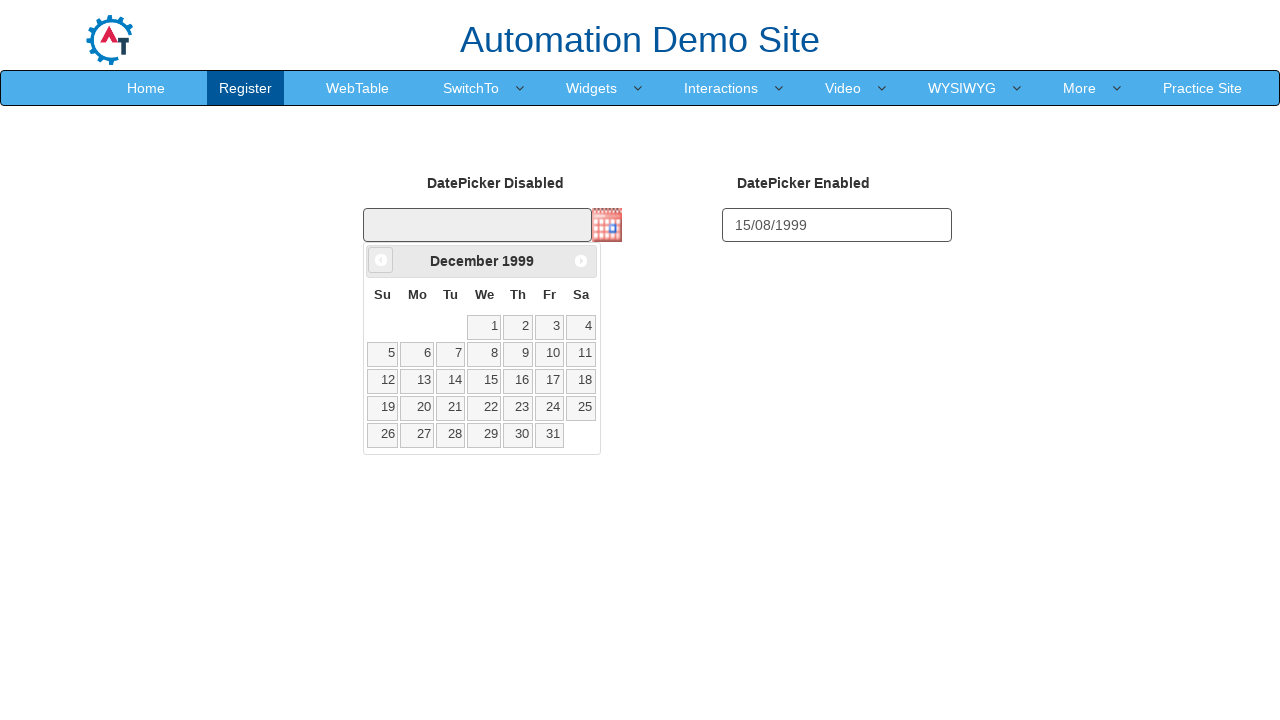

Waited 50ms for calendar navigation
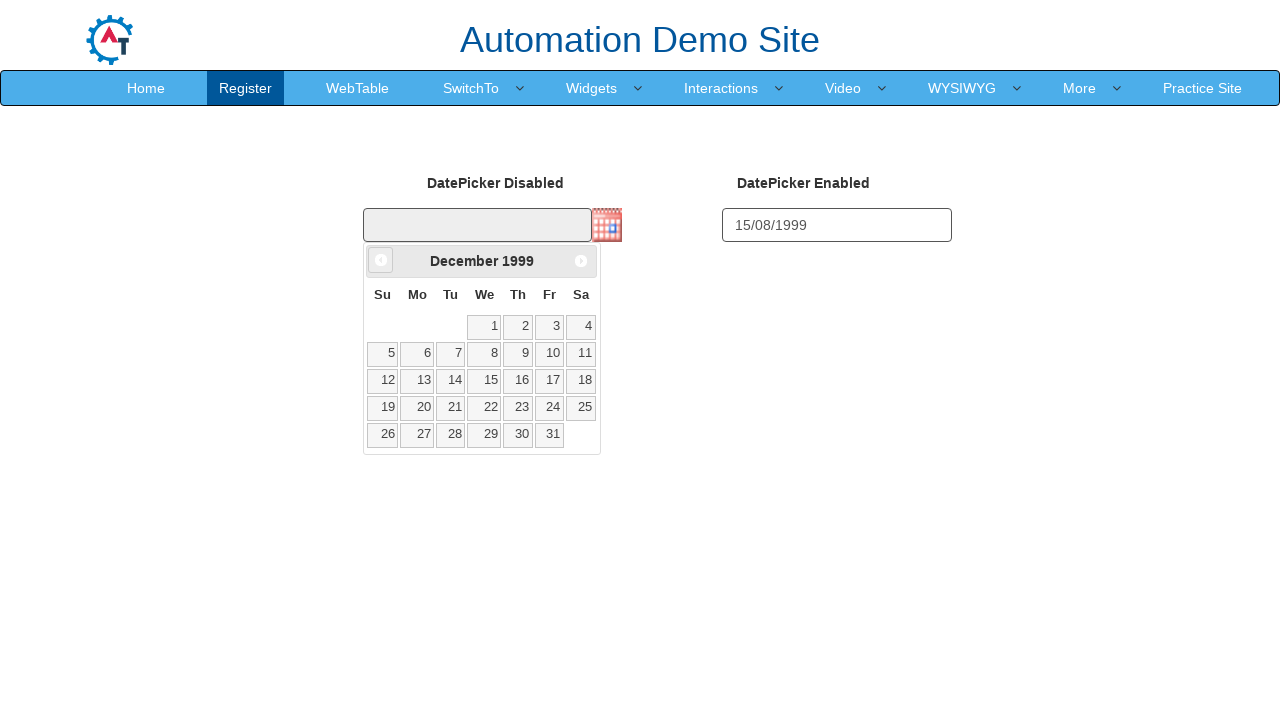

Clicked previous month button (currently at December 1999) at (381, 260) on a[data-handler='prev']
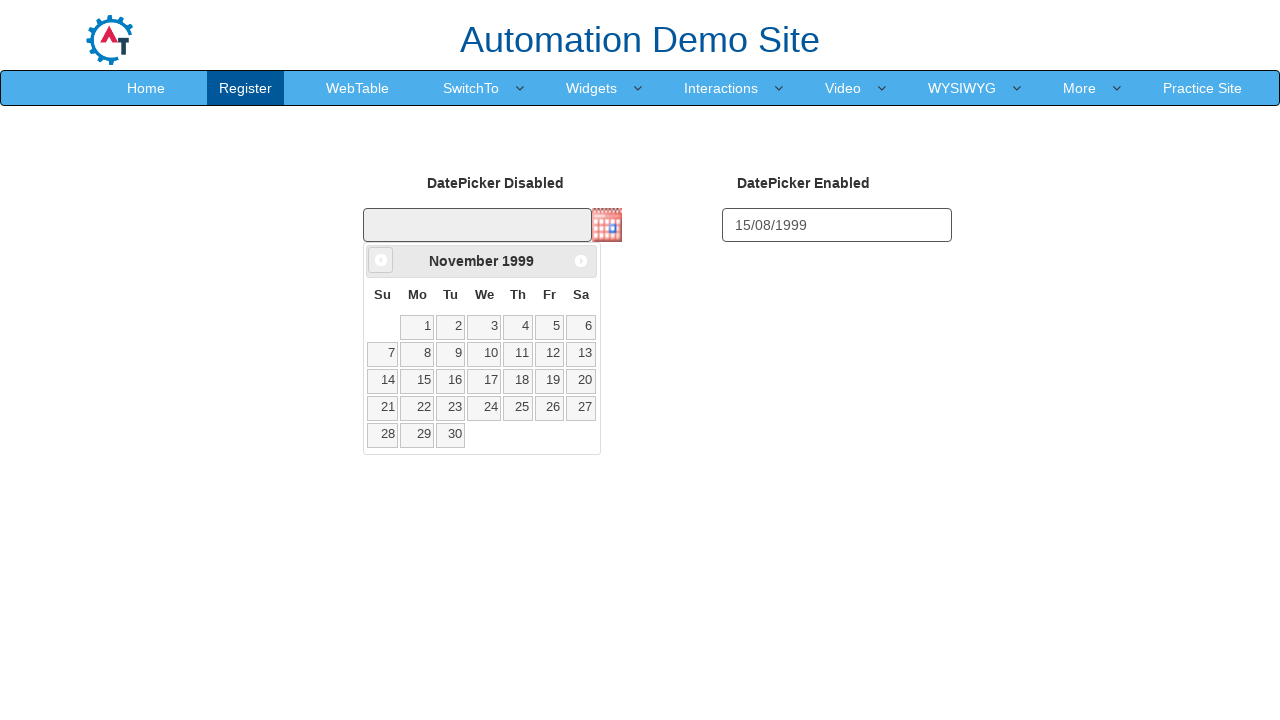

Waited 50ms for calendar navigation
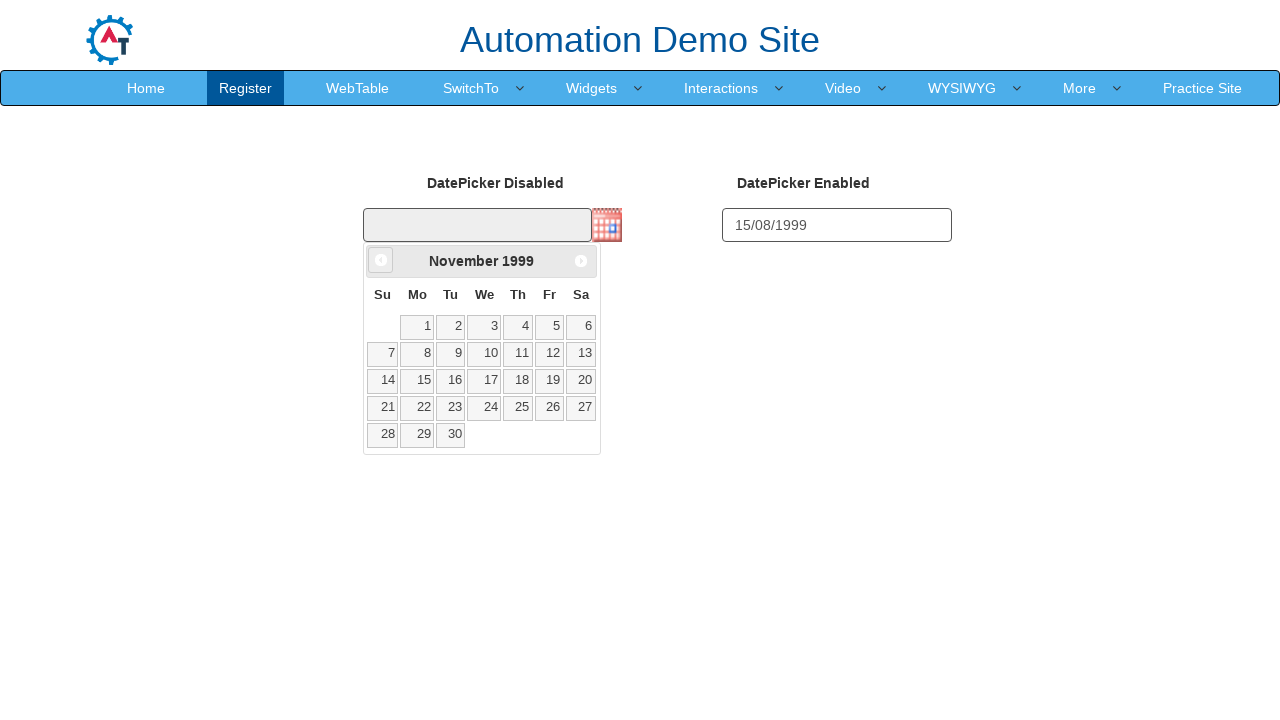

Clicked previous month button (currently at November 1999) at (381, 260) on a[data-handler='prev']
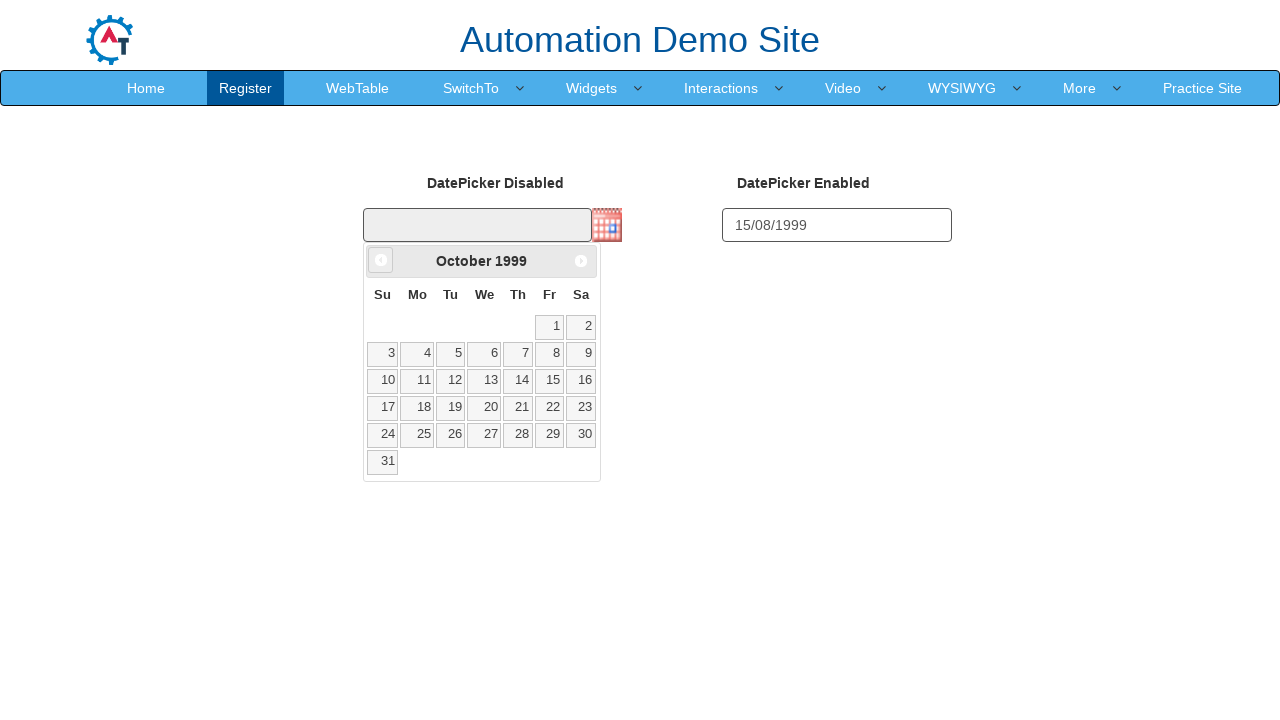

Waited 50ms for calendar navigation
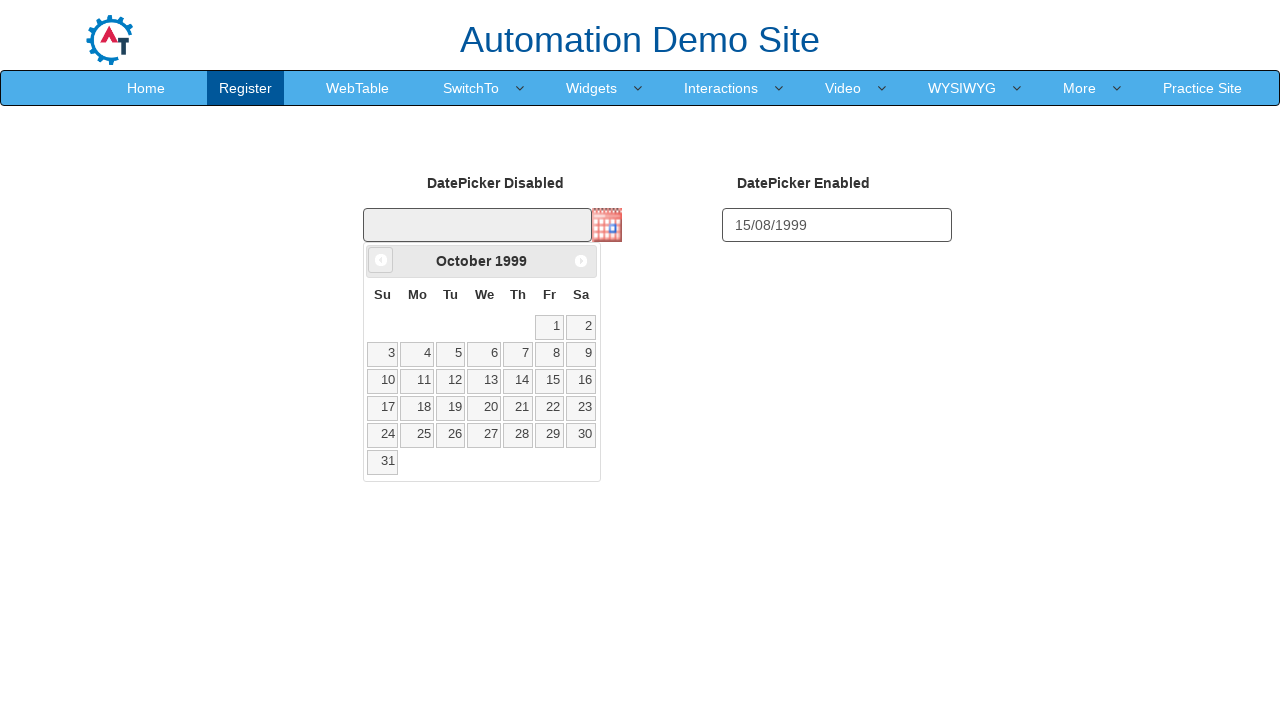

Clicked previous month button (currently at October 1999) at (381, 260) on a[data-handler='prev']
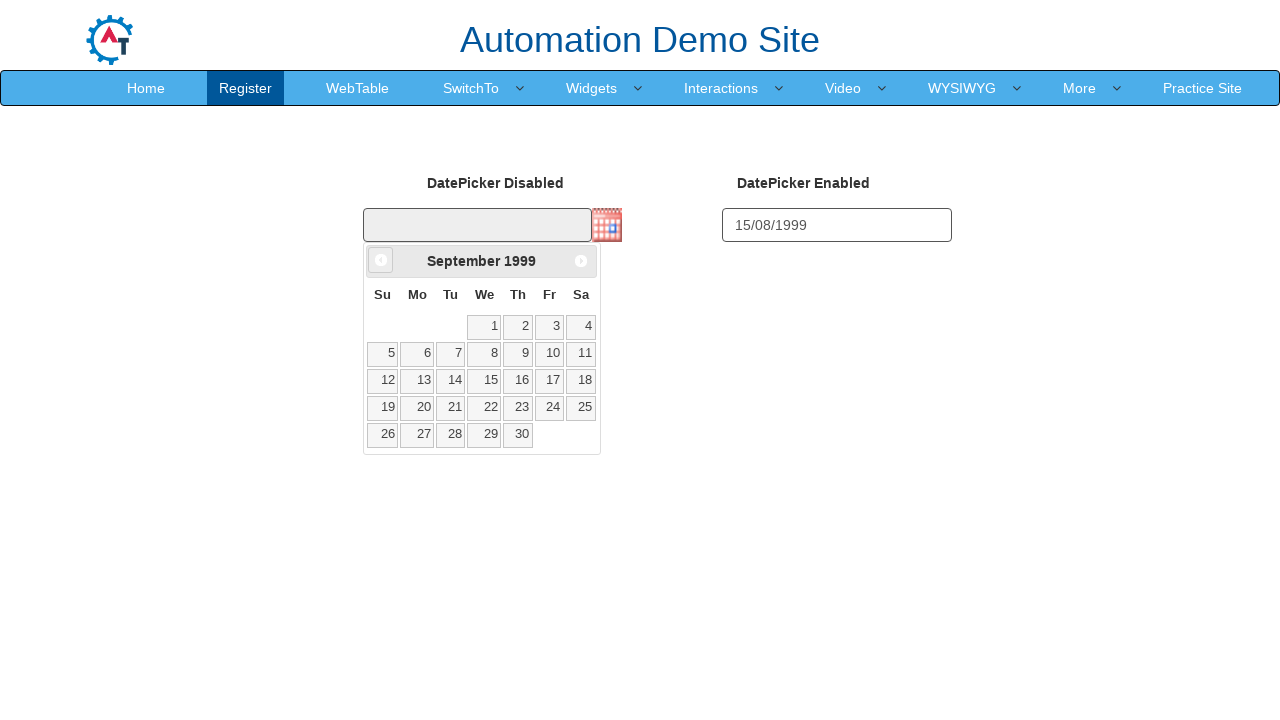

Waited 50ms for calendar navigation
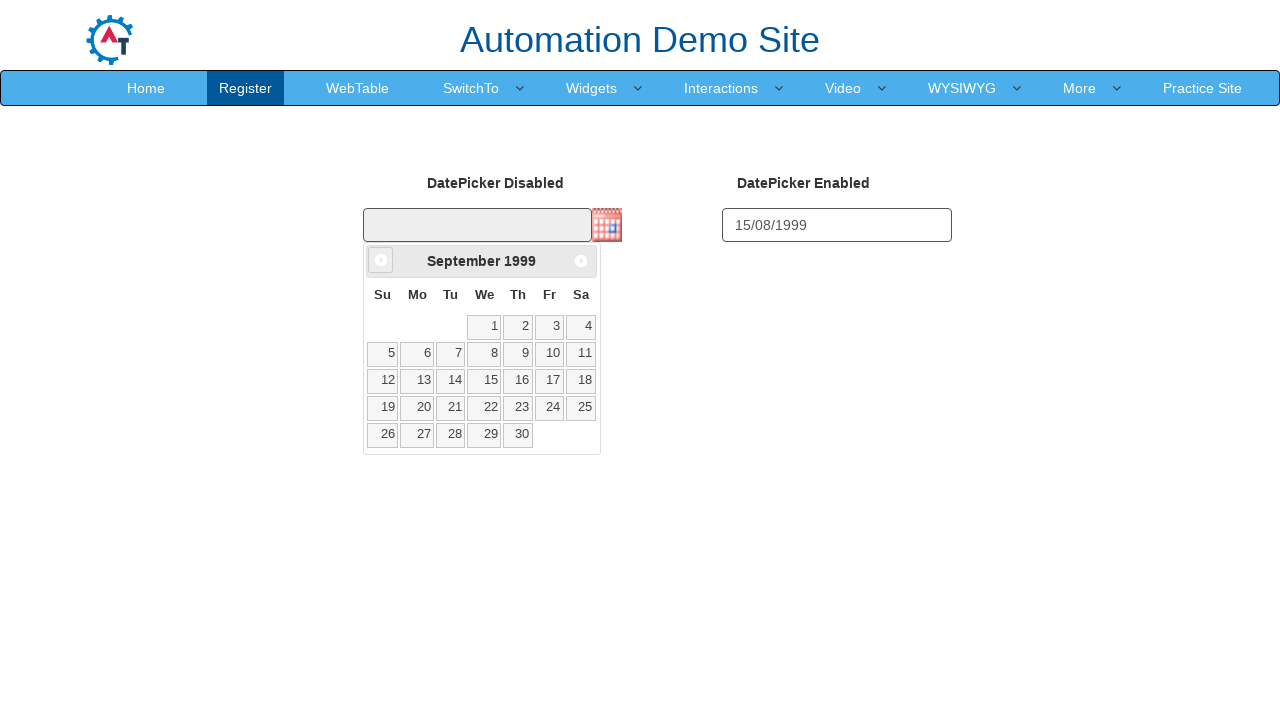

Clicked previous month button (currently at September 1999) at (381, 260) on a[data-handler='prev']
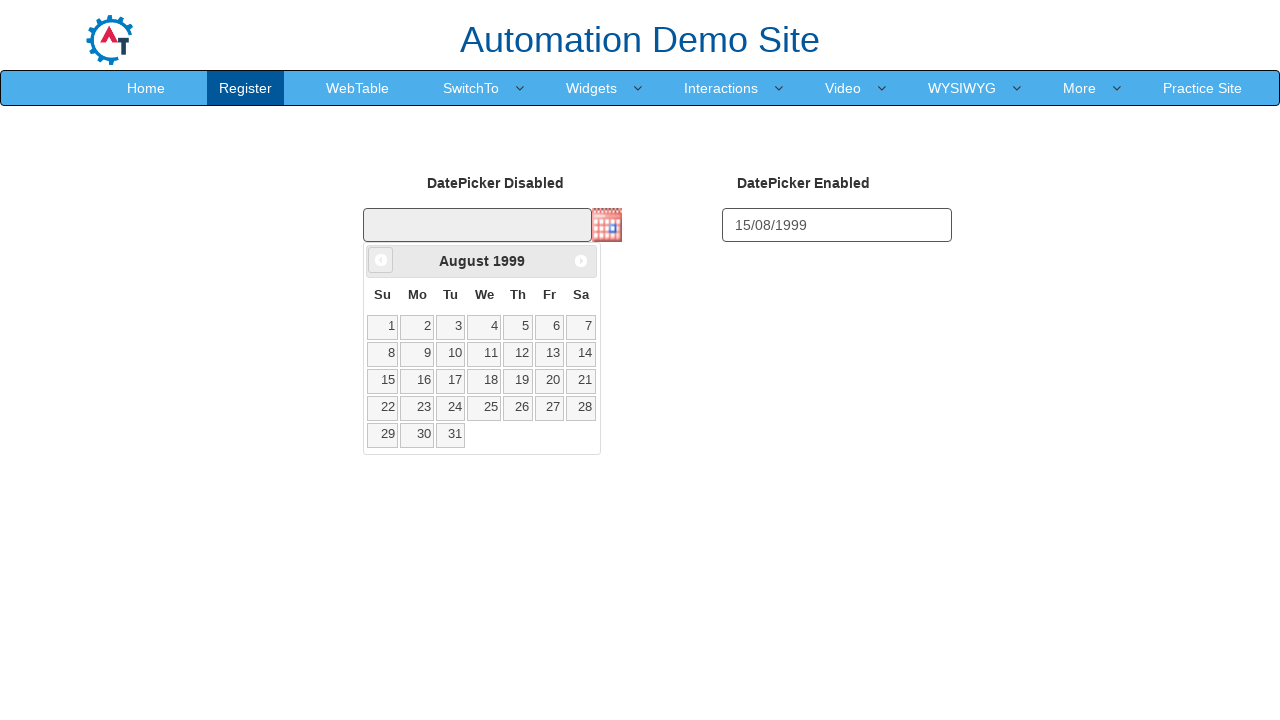

Waited 50ms for calendar navigation
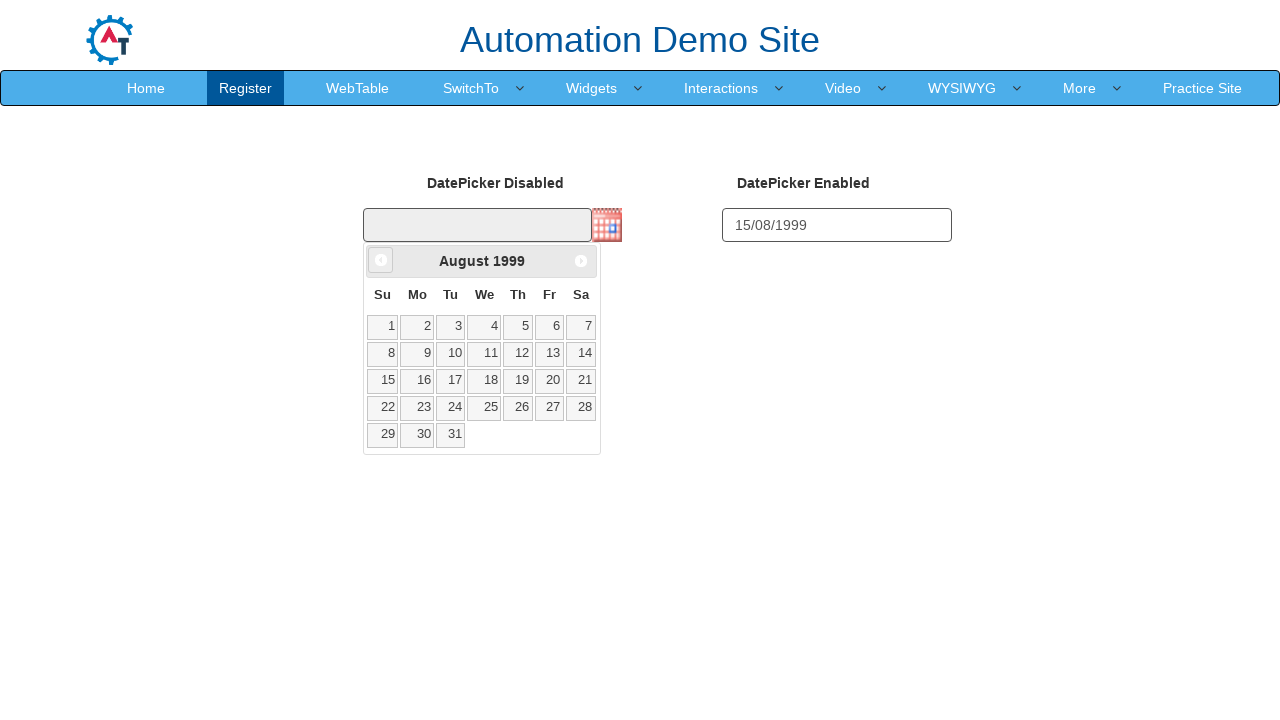

Calendar reached target date: August 1999
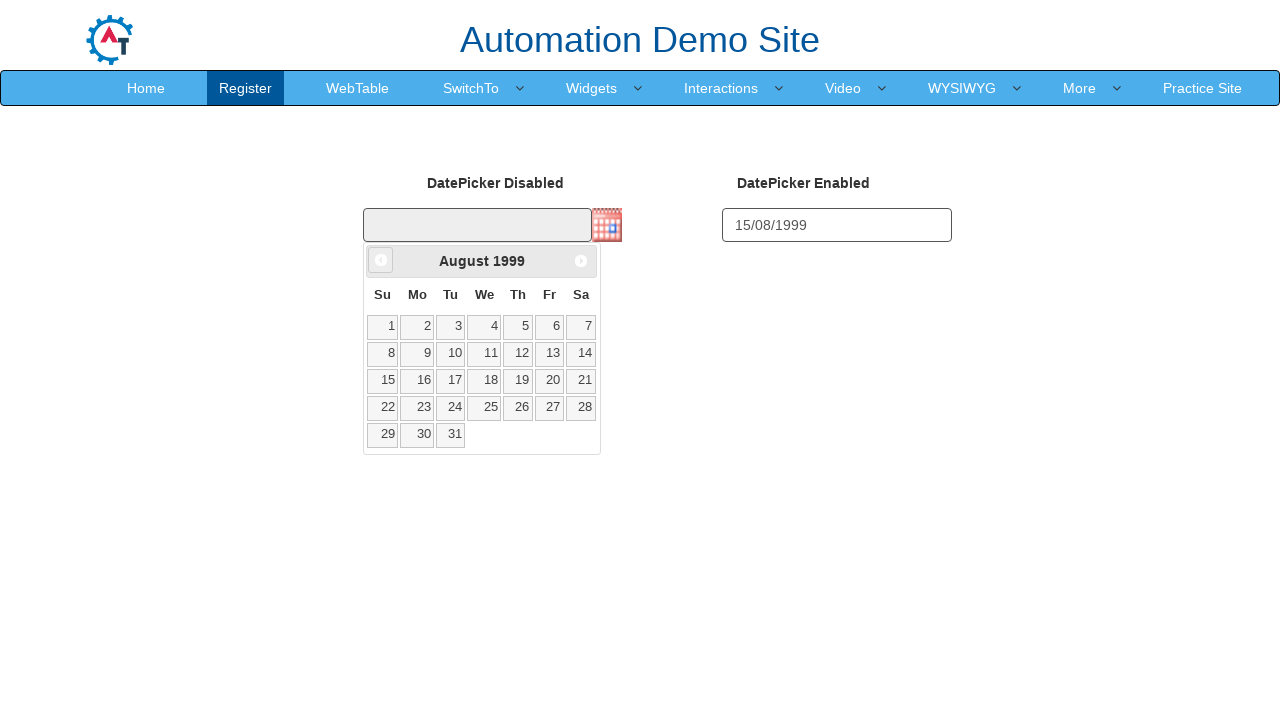

Selected day 15 from the calendar picker at (383, 381) on .ui-datepicker-calendar >> a >> internal:has-text="15"i
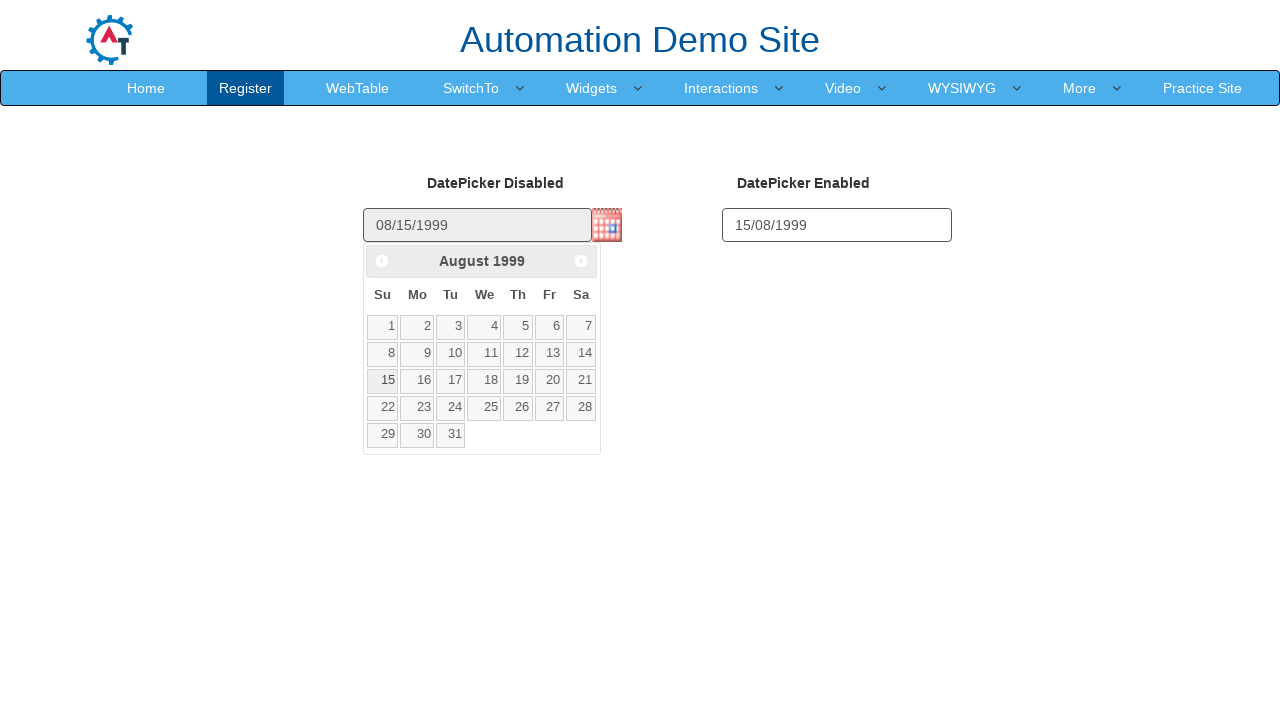

Waited 500ms to observe date selection result
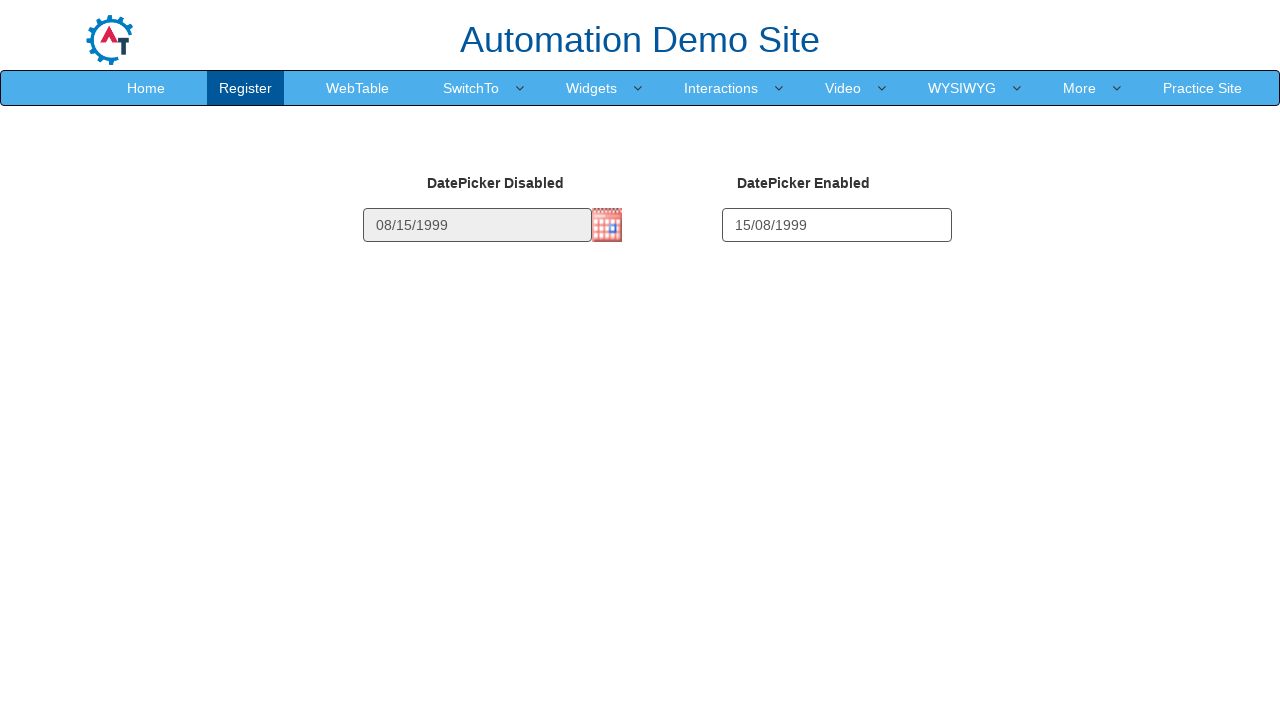

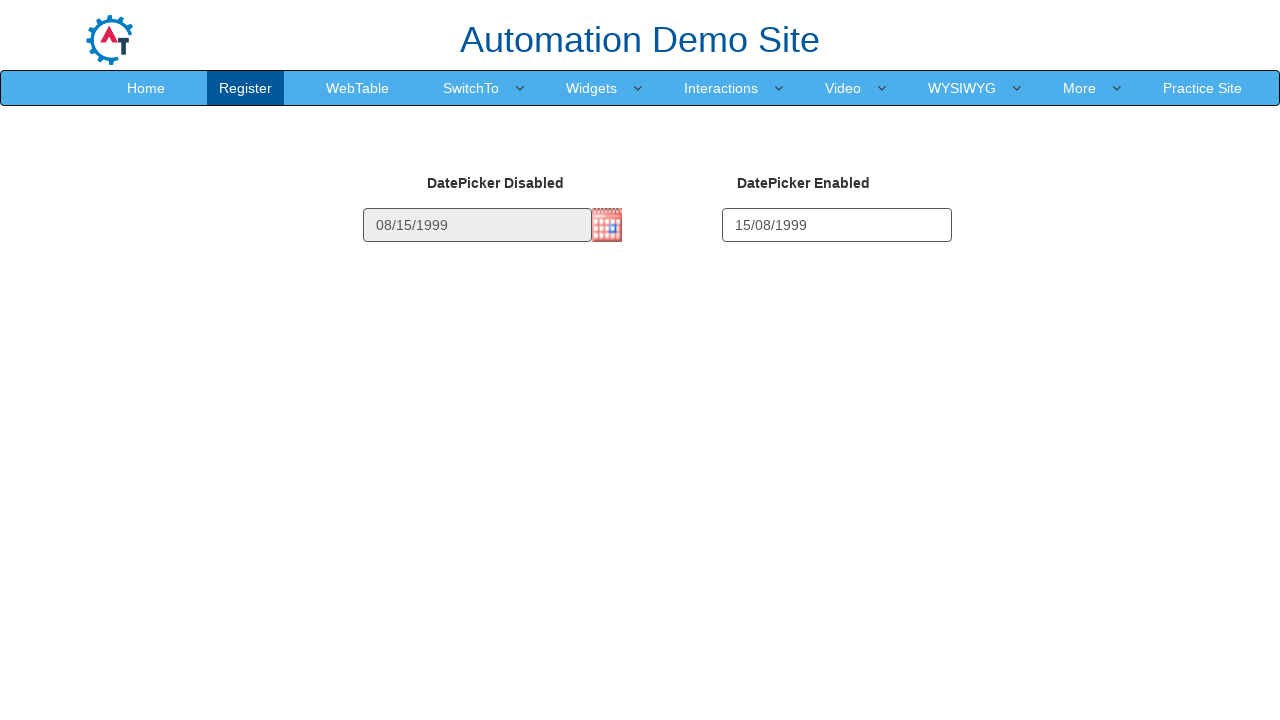